Plays the "1 to 50" game by clicking numbered buttons in sequential order from 1 to 50

Starting URL: http://zzzscore.com/1to50

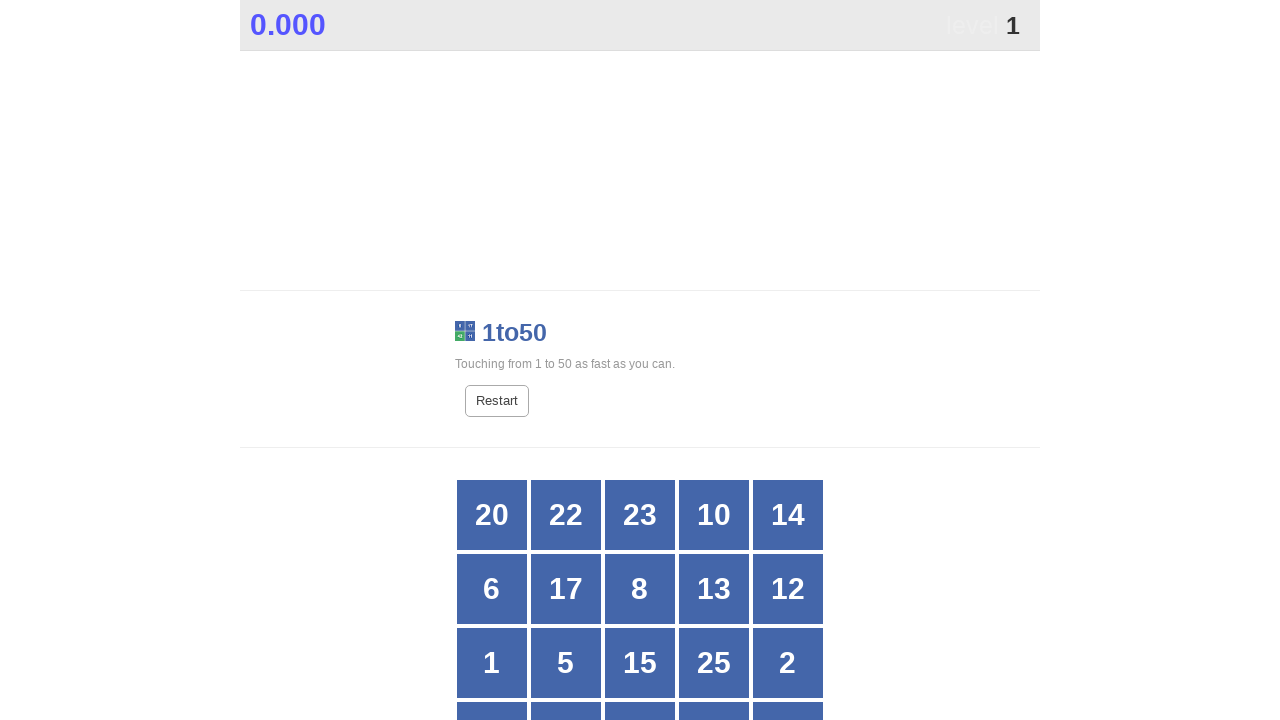

Located all grid buttons to find number 1
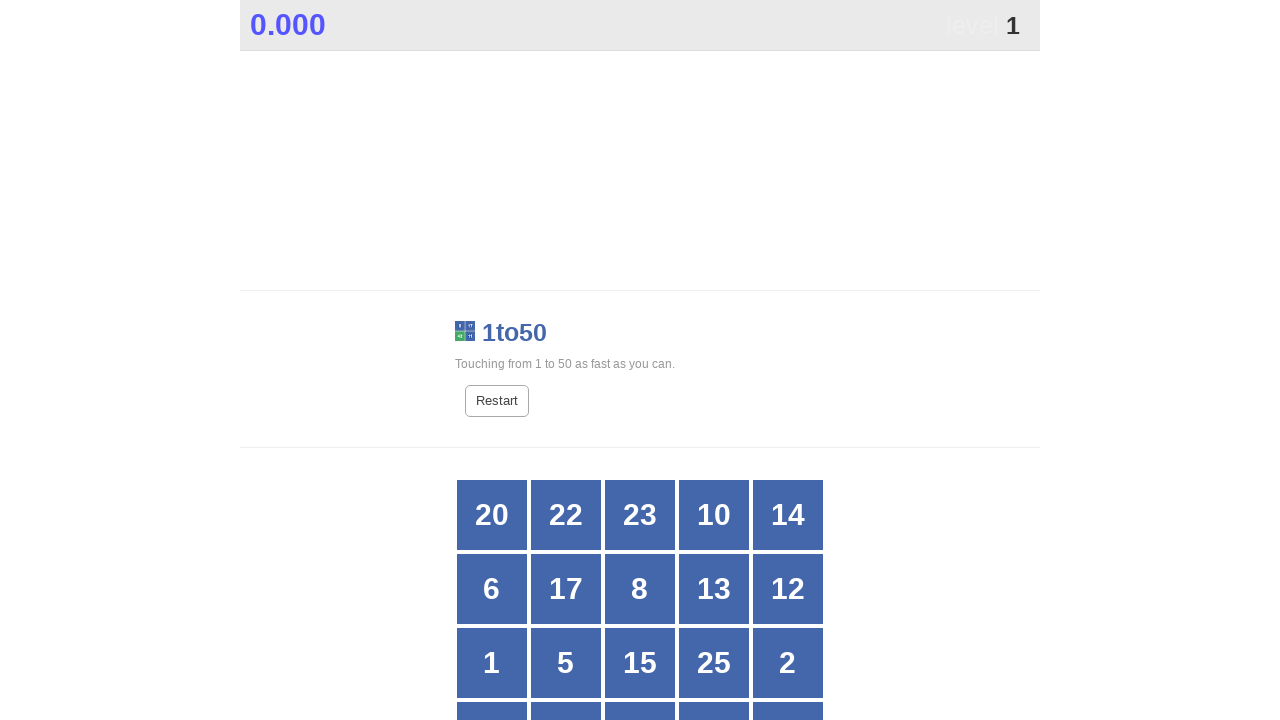

Retrieved text content from button: 20
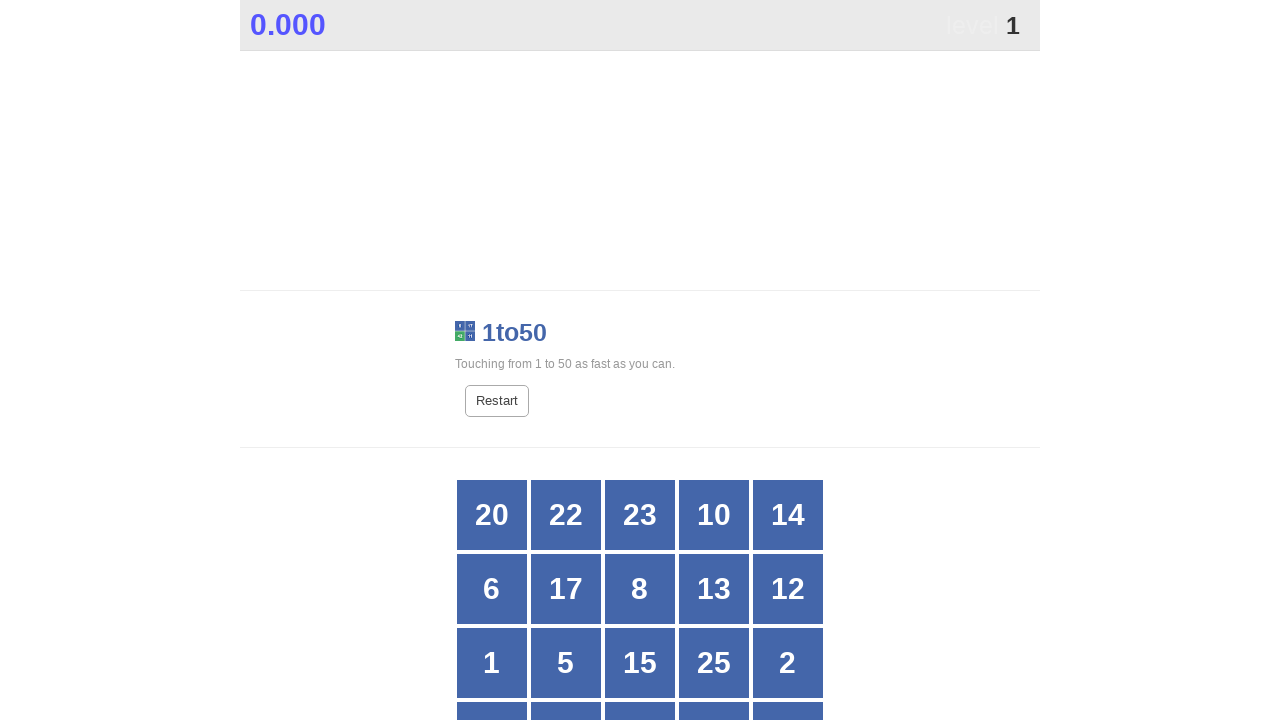

Retrieved text content from button: 22
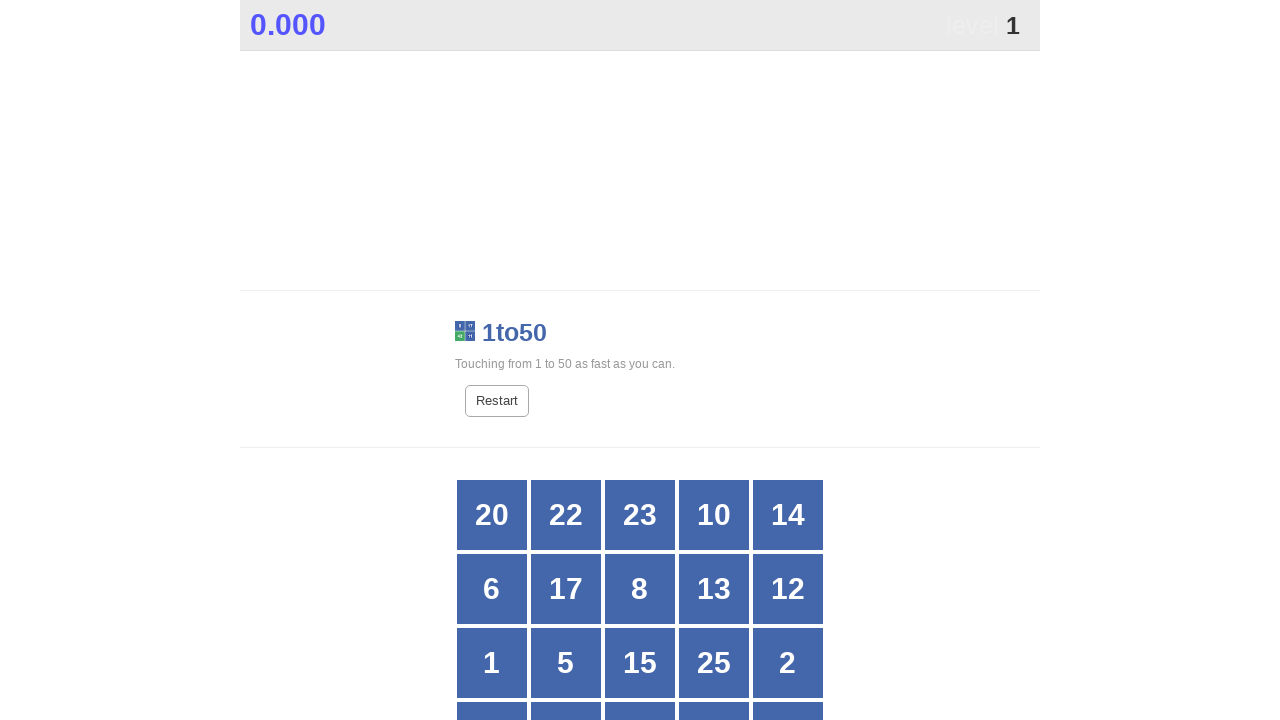

Retrieved text content from button: 23
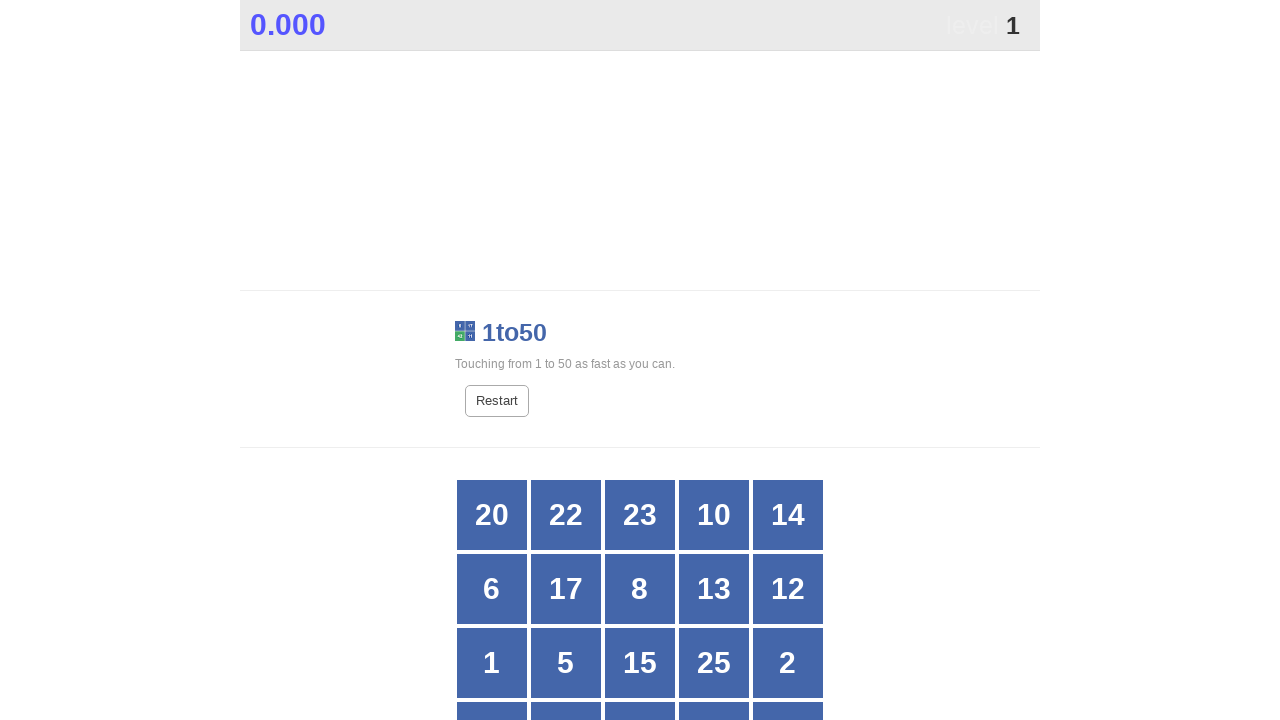

Retrieved text content from button: 10
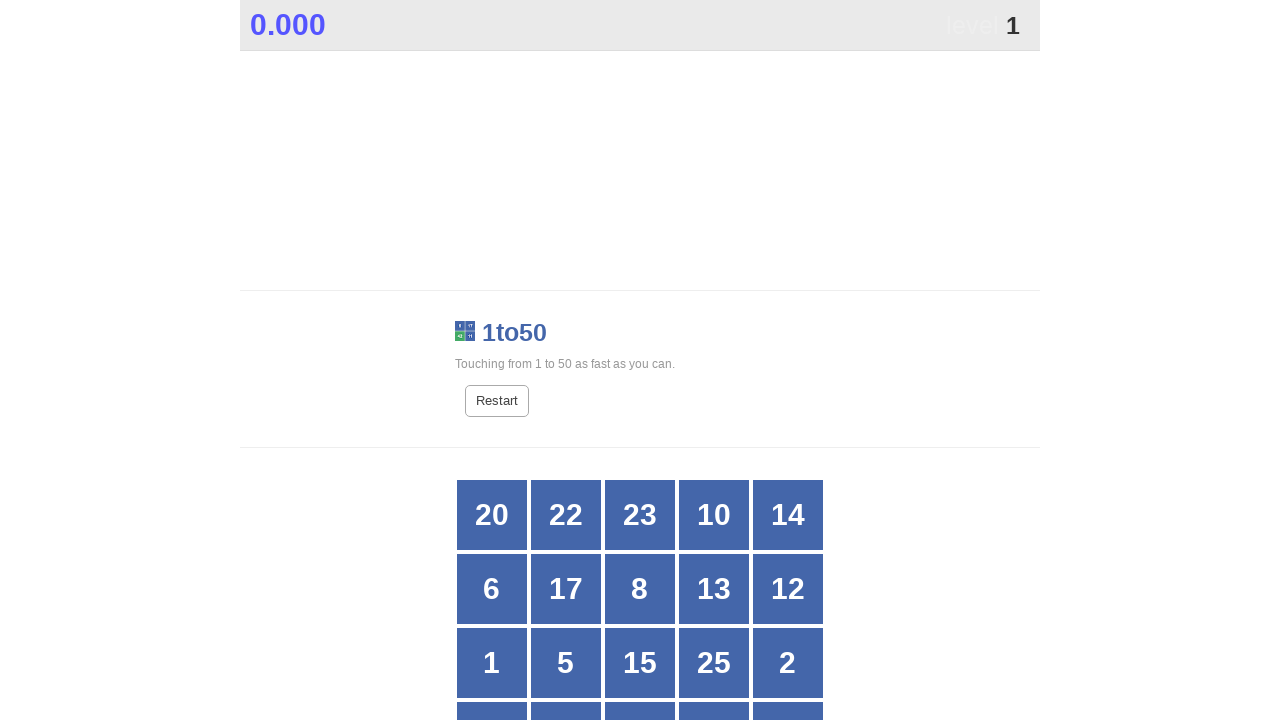

Retrieved text content from button: 14
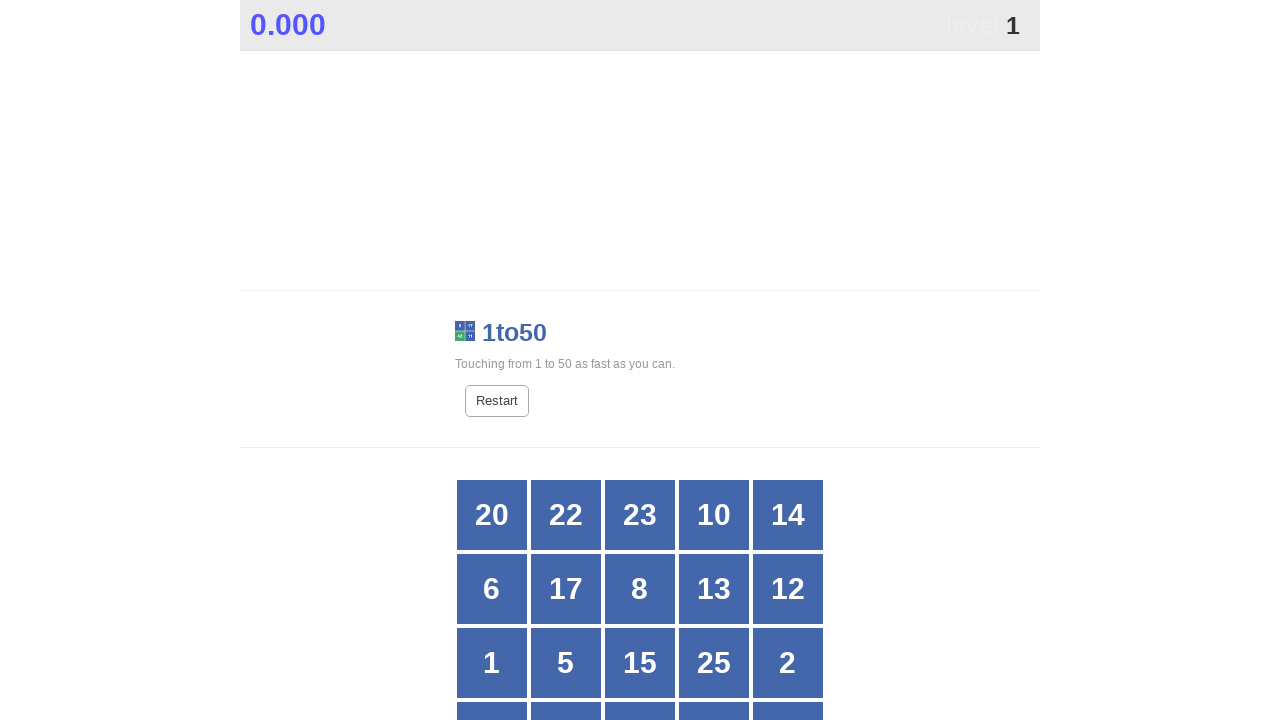

Retrieved text content from button: 6
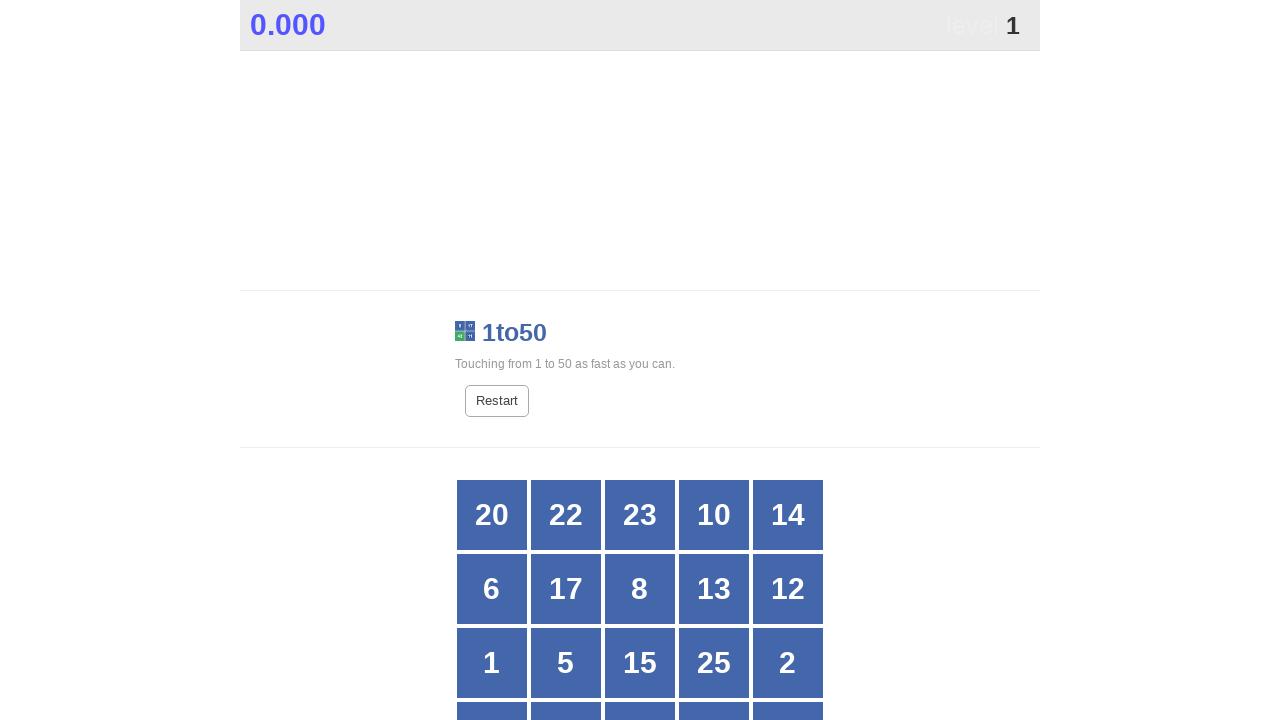

Retrieved text content from button: 17
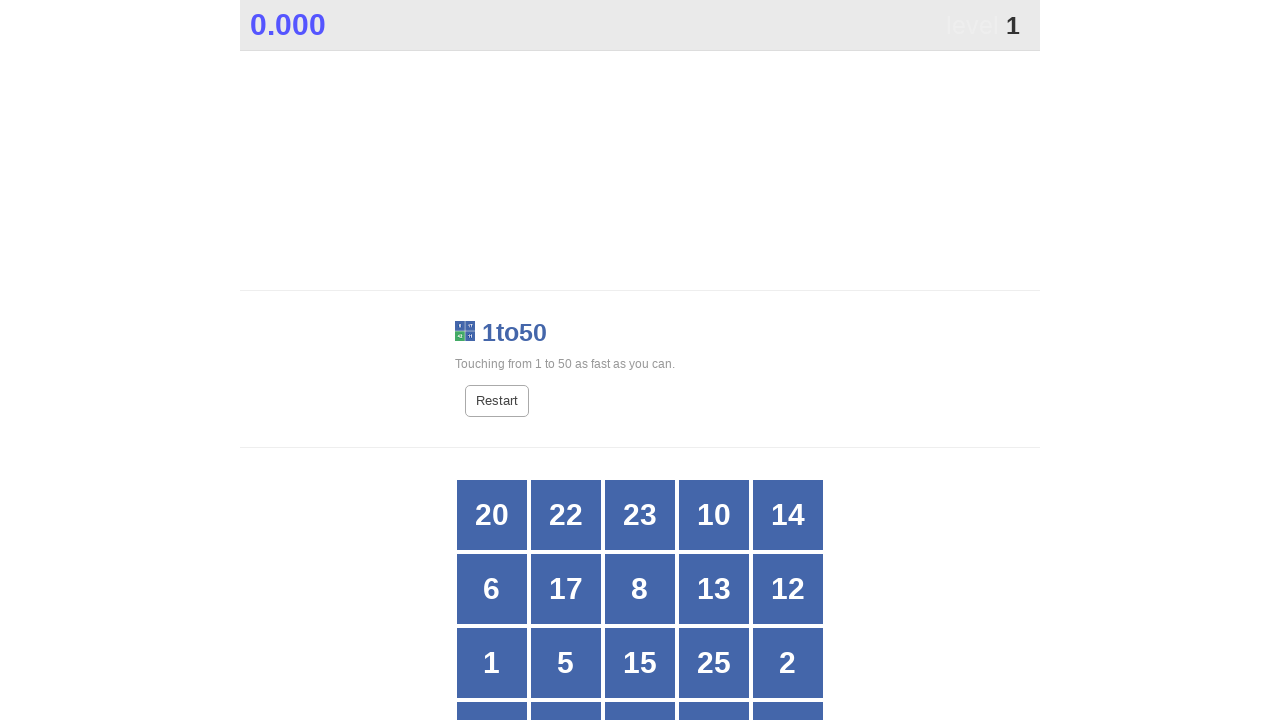

Retrieved text content from button: 8
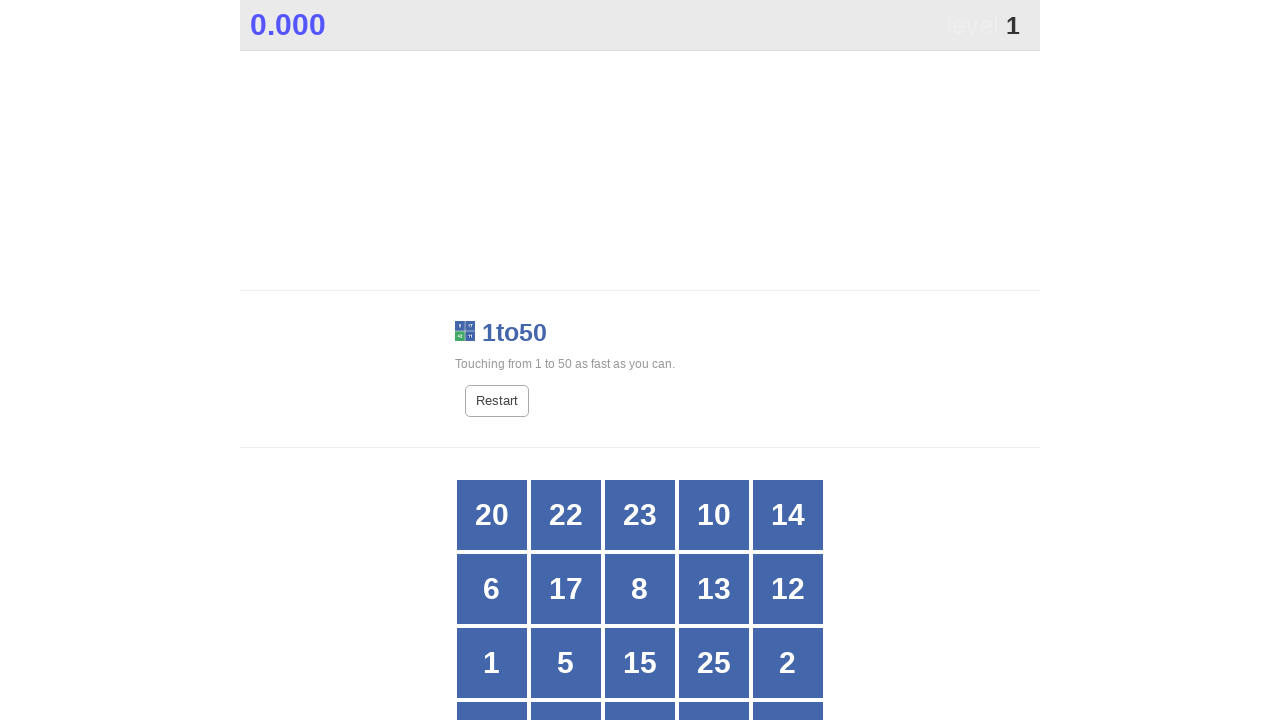

Retrieved text content from button: 13
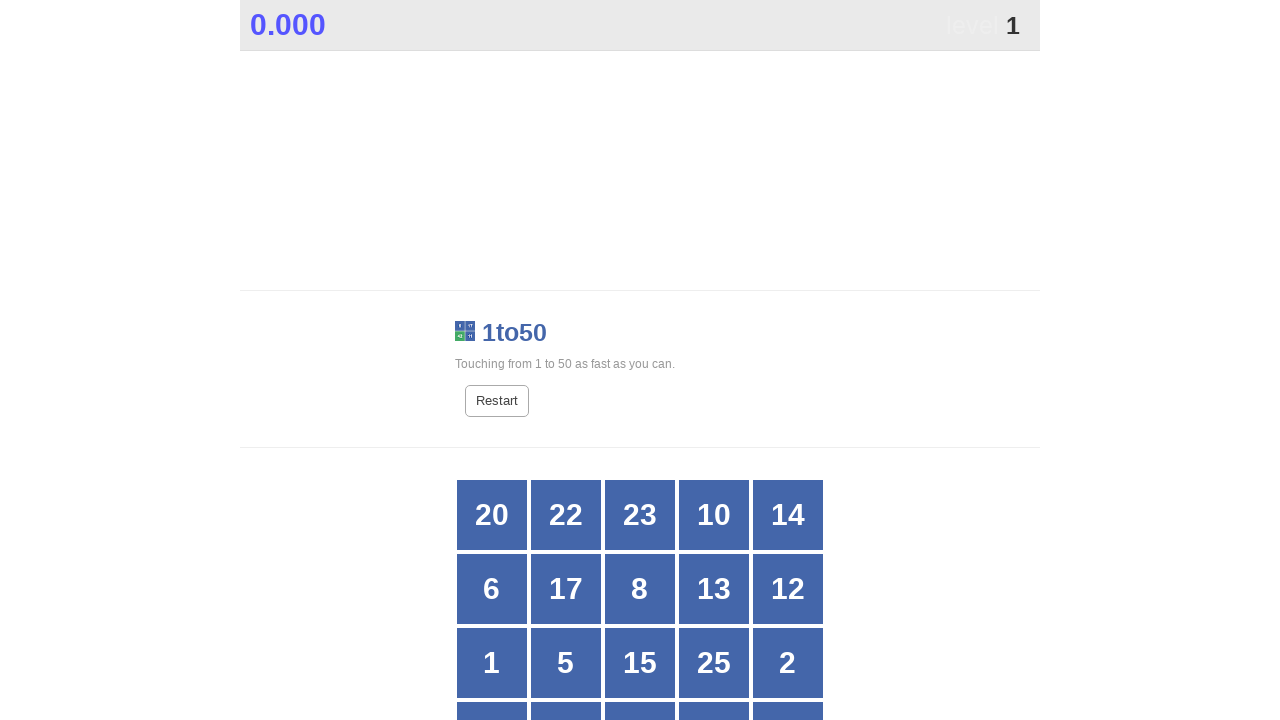

Retrieved text content from button: 12
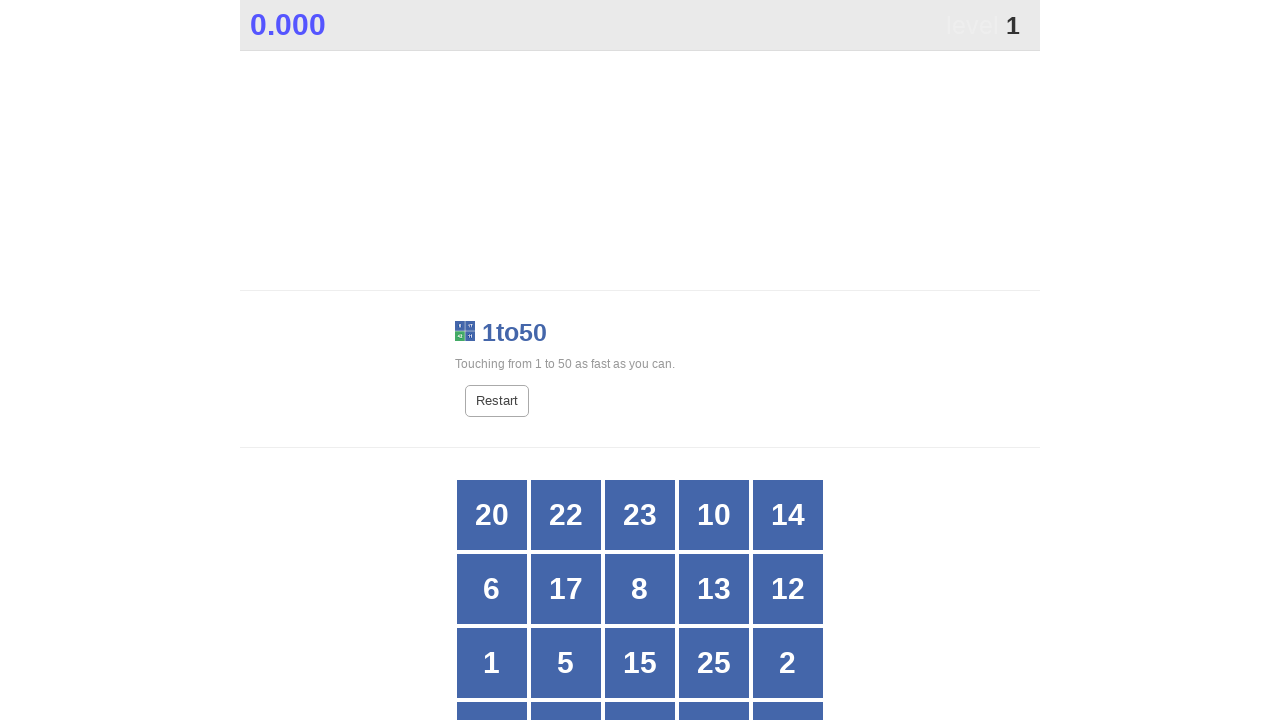

Retrieved text content from button: 1
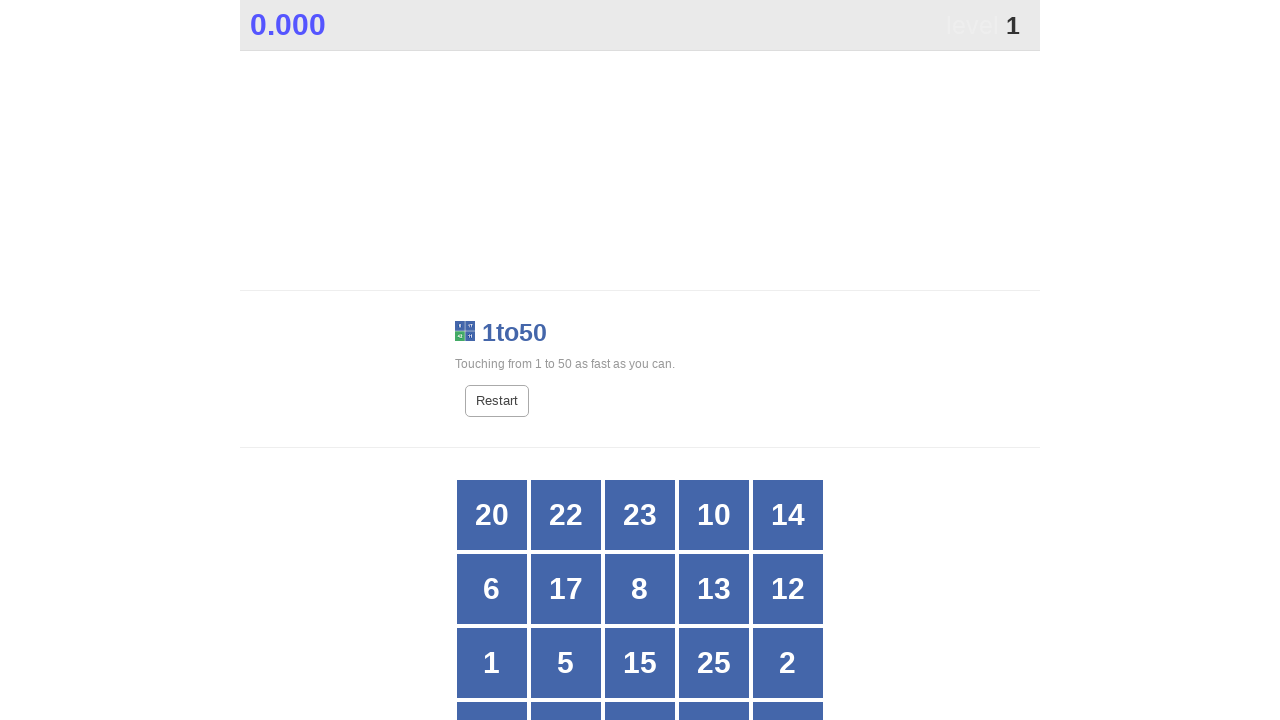

Clicked button with number 1 at (492, 663) on xpath=//*[@id="grid"]/div[*] >> nth=10
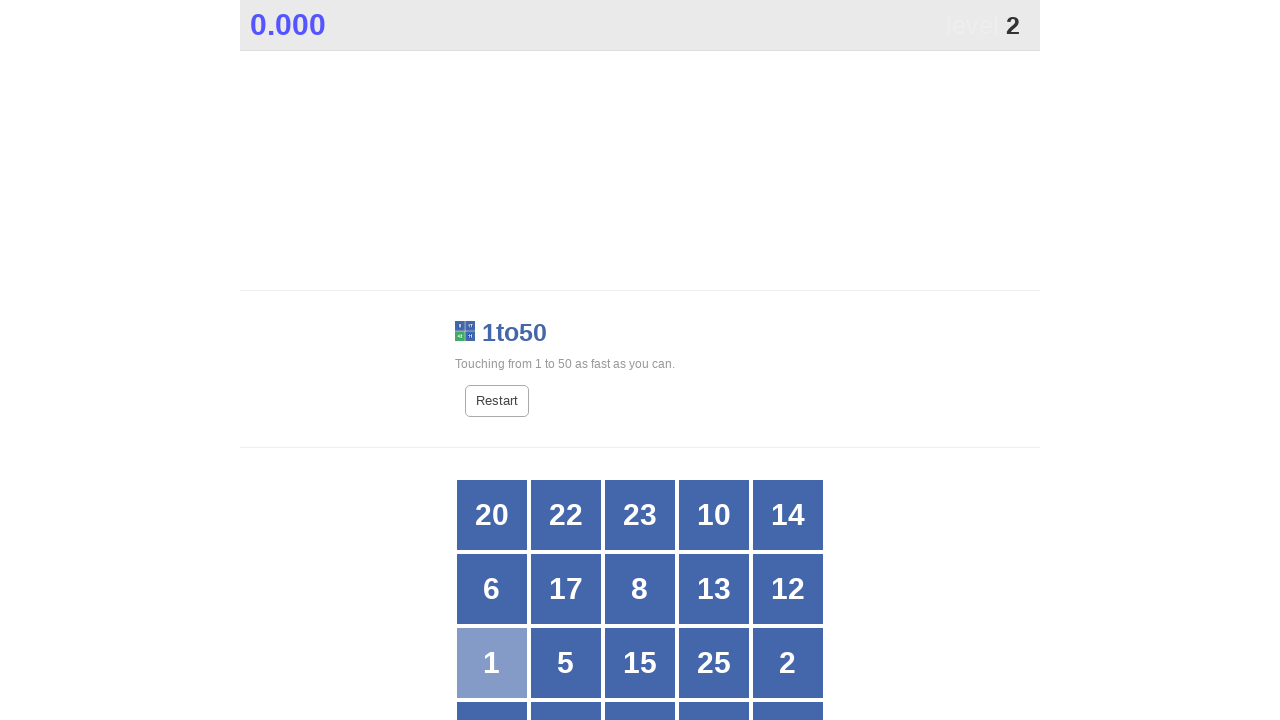

Located all grid buttons to find number 2
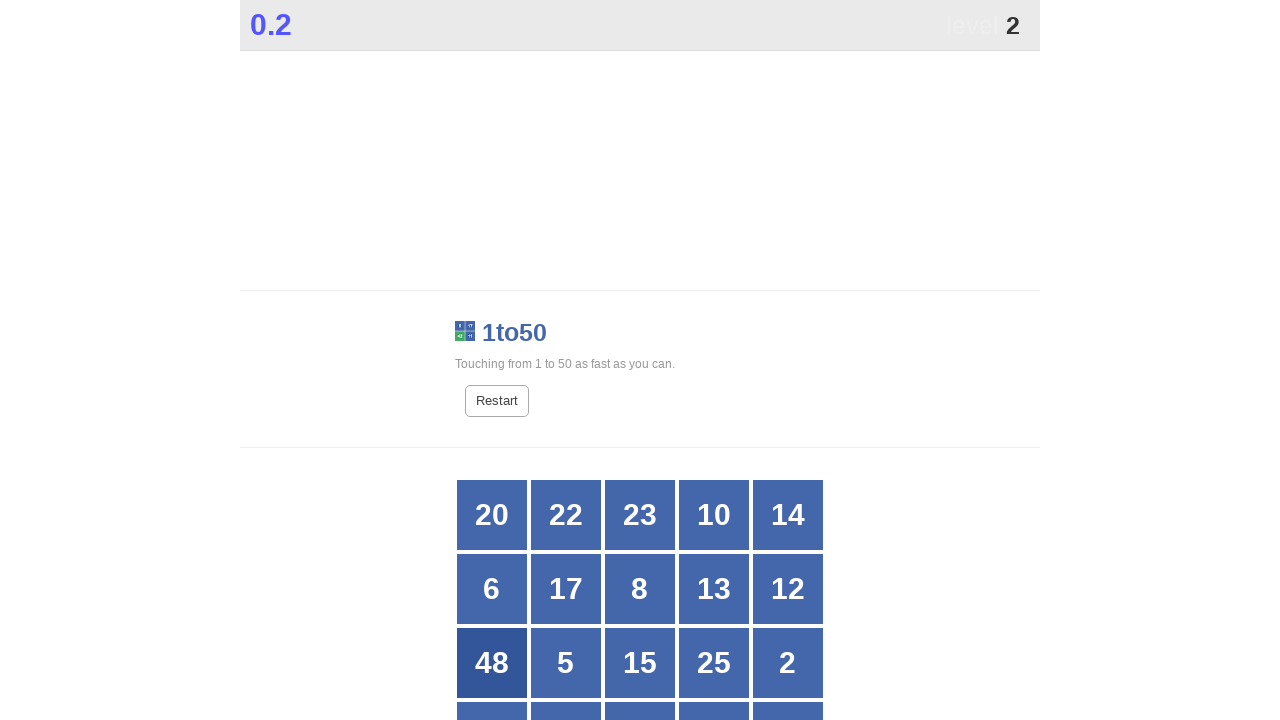

Retrieved text content from button: 20
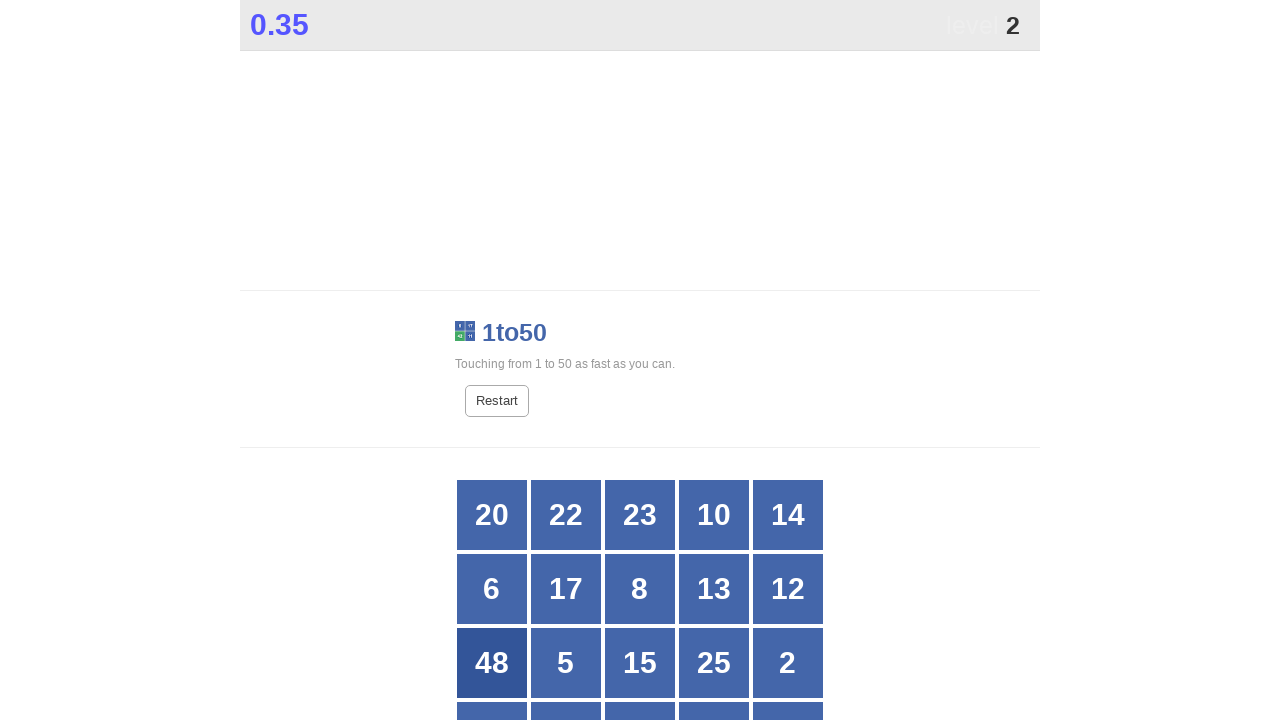

Retrieved text content from button: 22
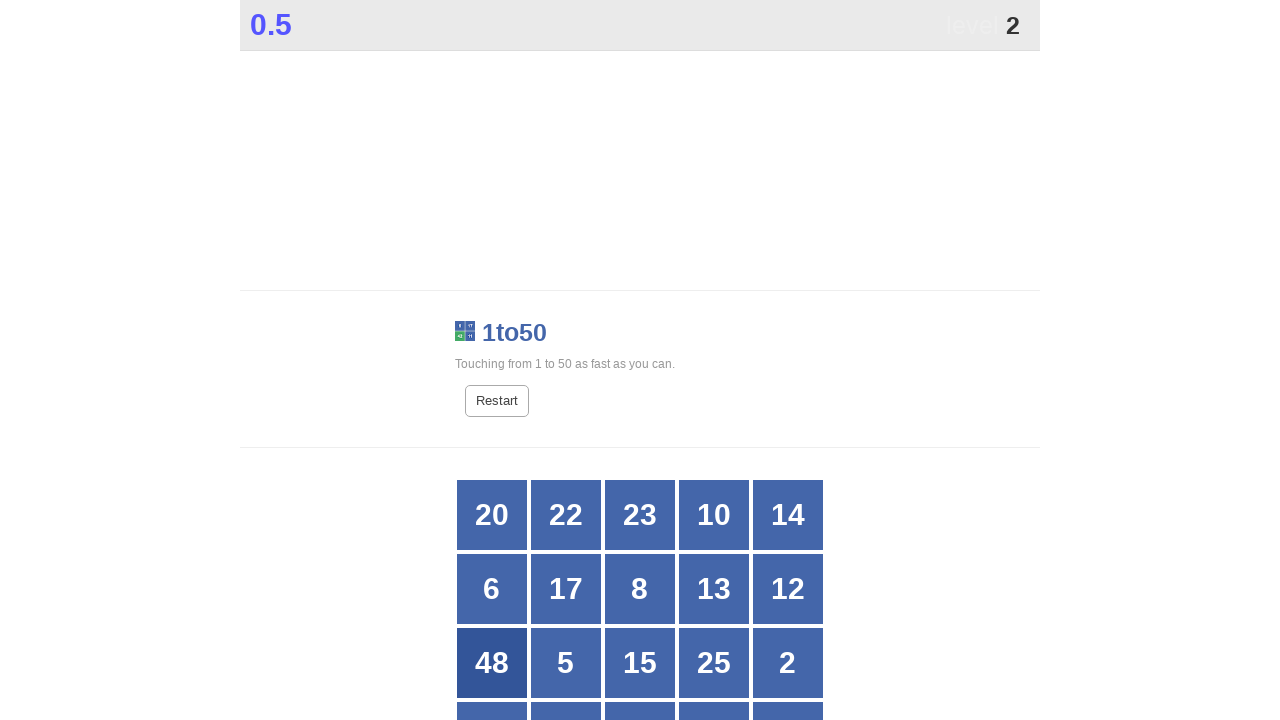

Retrieved text content from button: 23
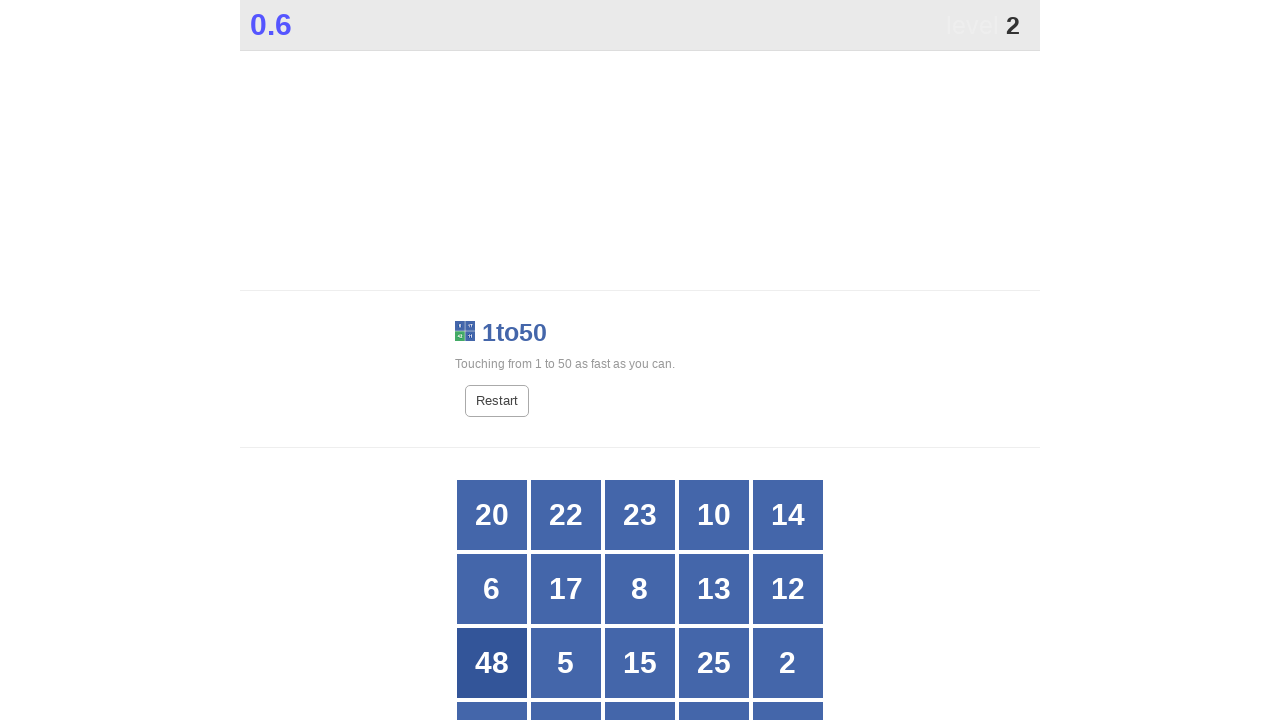

Retrieved text content from button: 10
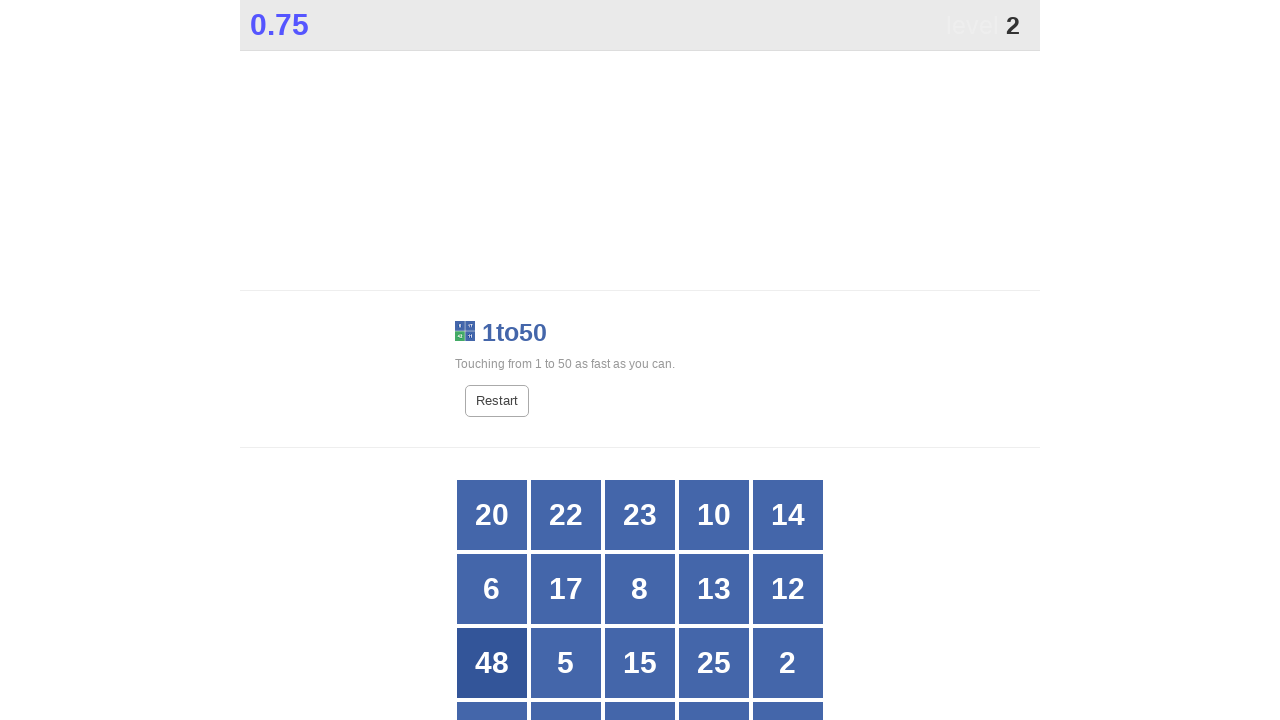

Retrieved text content from button: 14
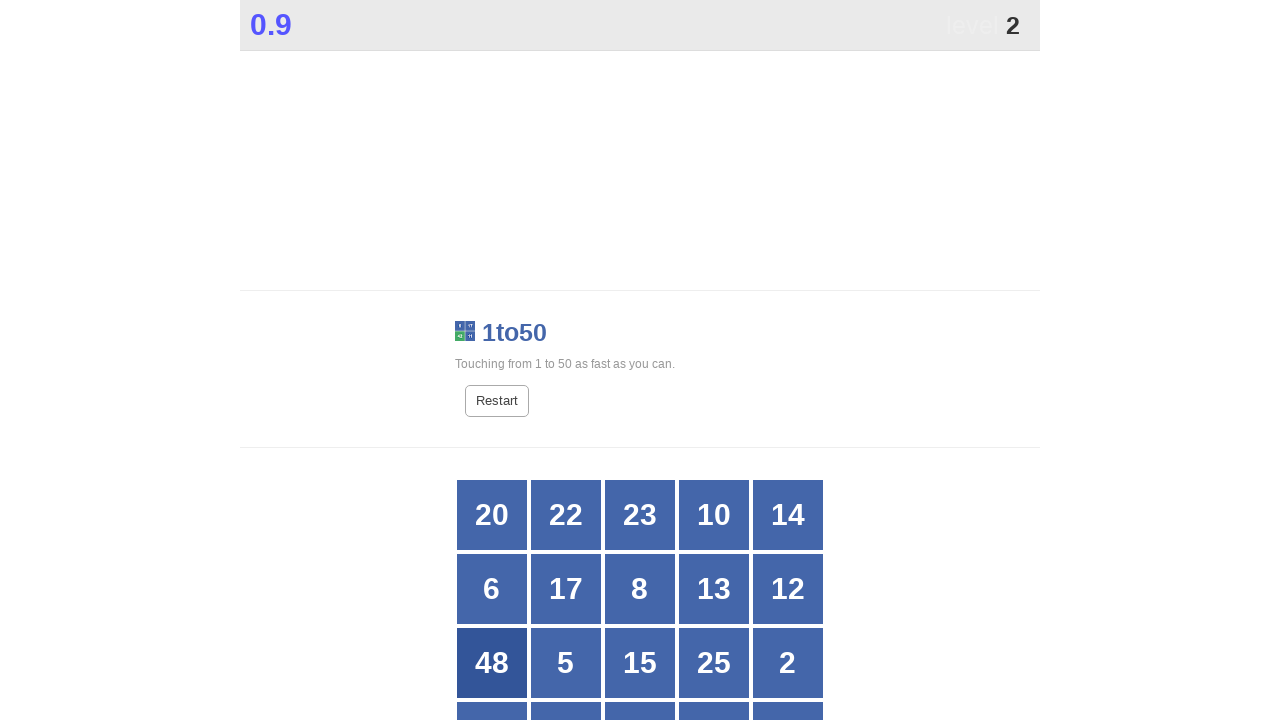

Retrieved text content from button: 6
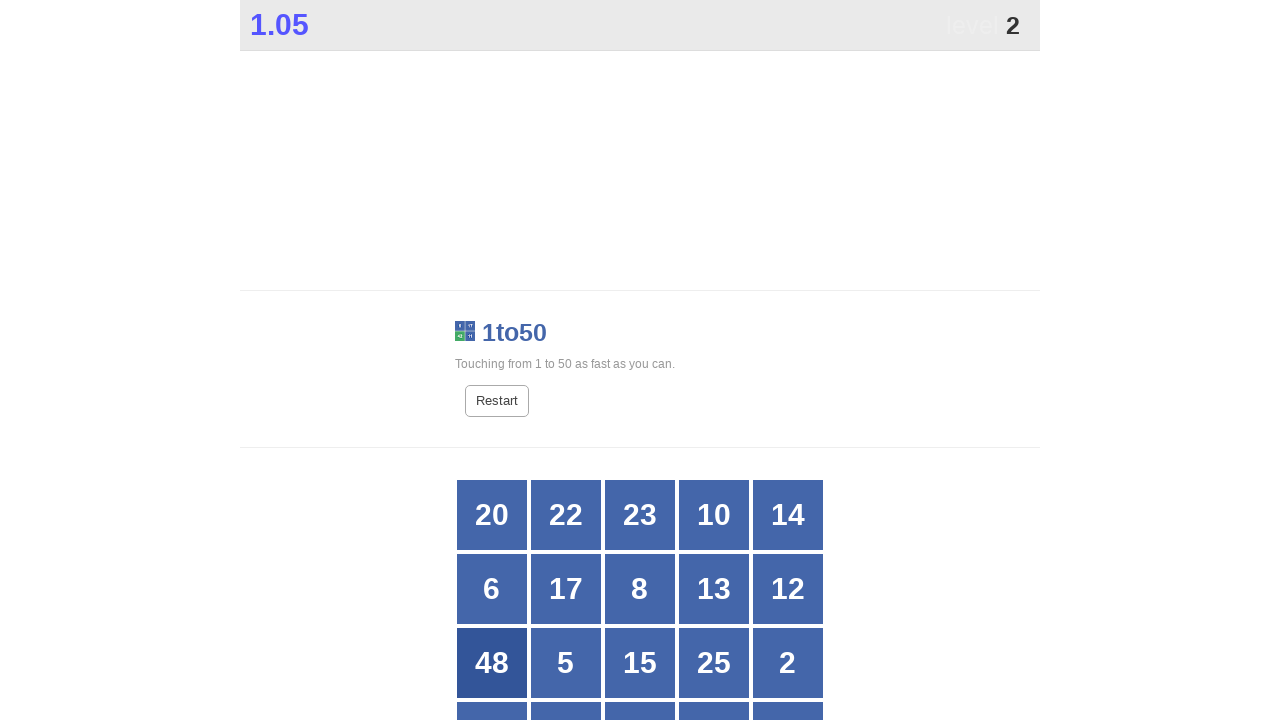

Retrieved text content from button: 17
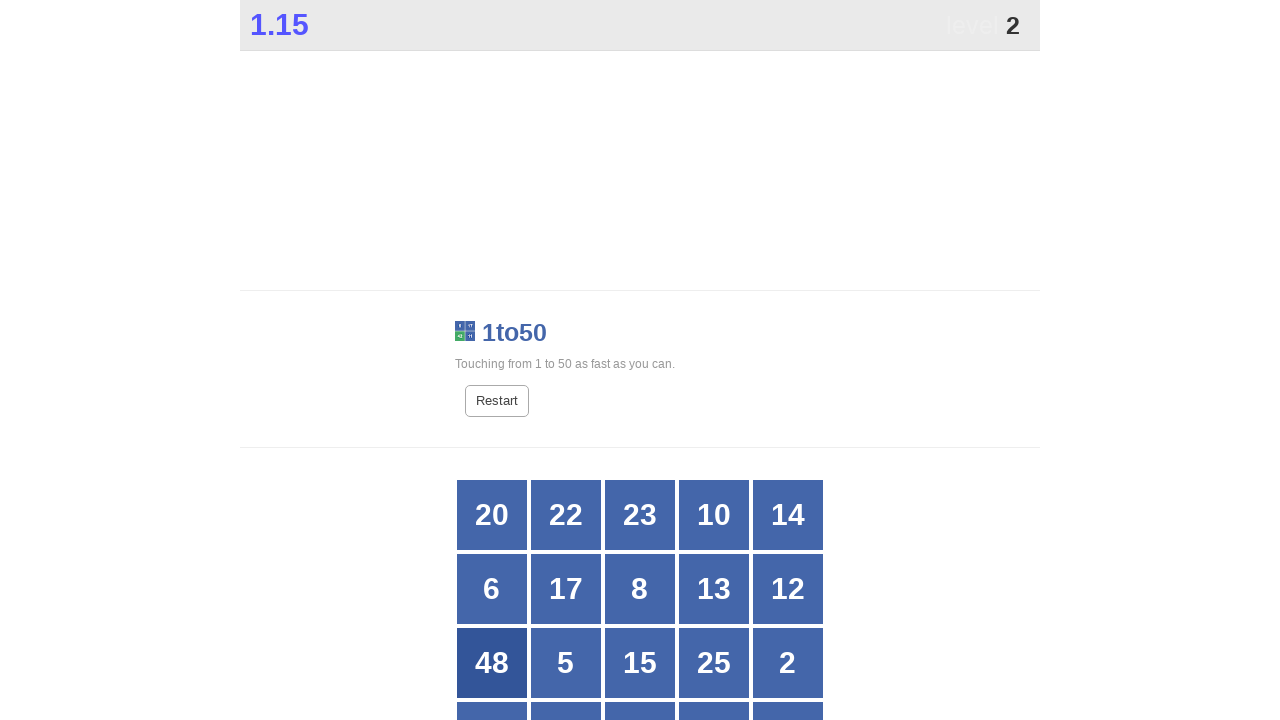

Retrieved text content from button: 8
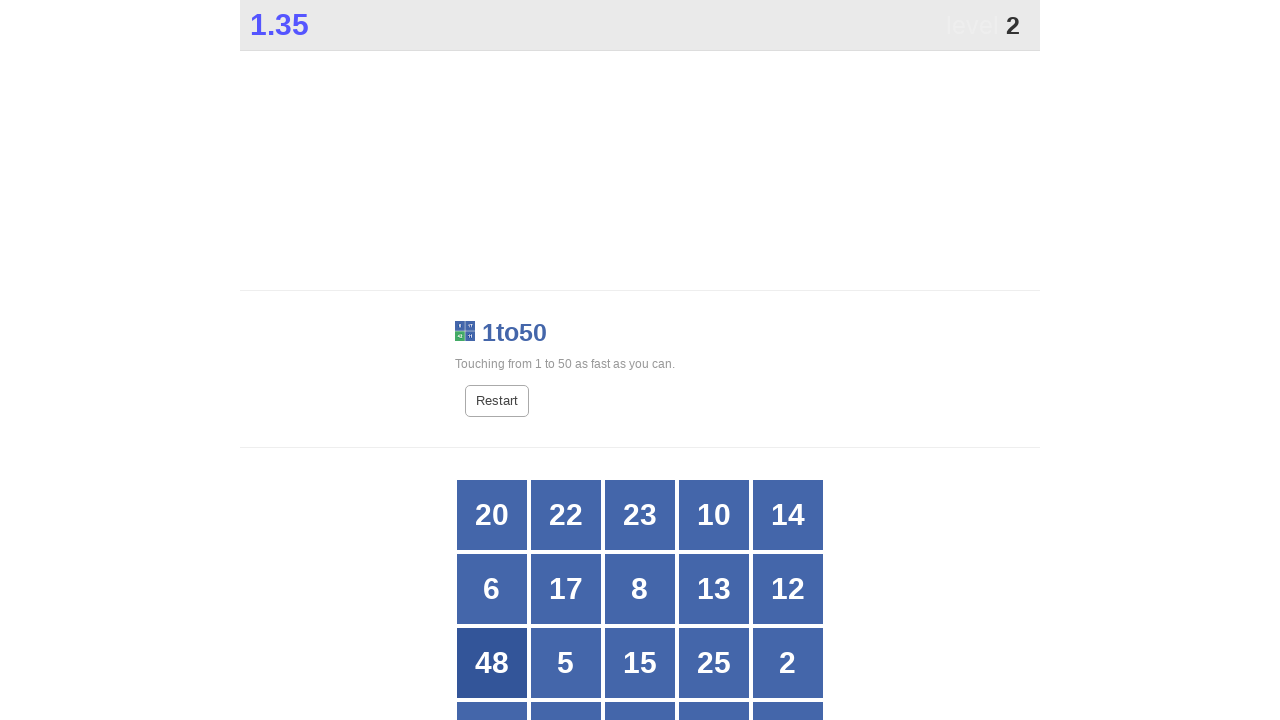

Retrieved text content from button: 13
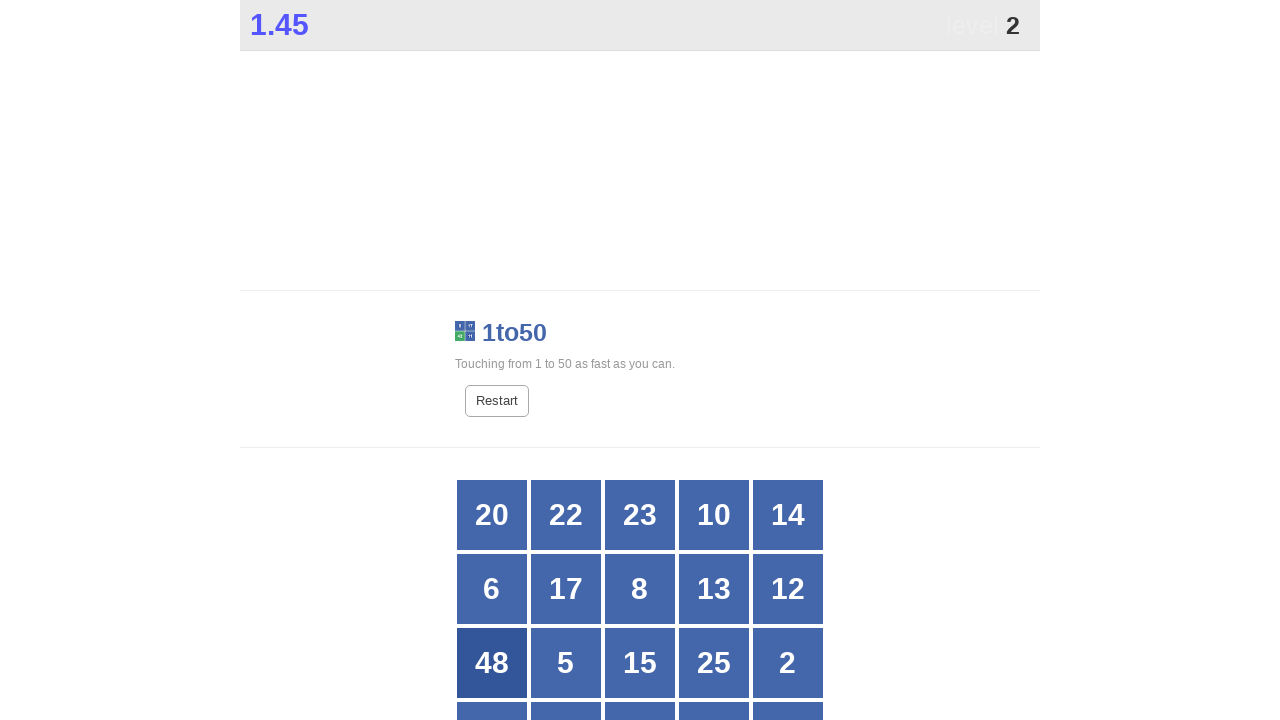

Retrieved text content from button: 12
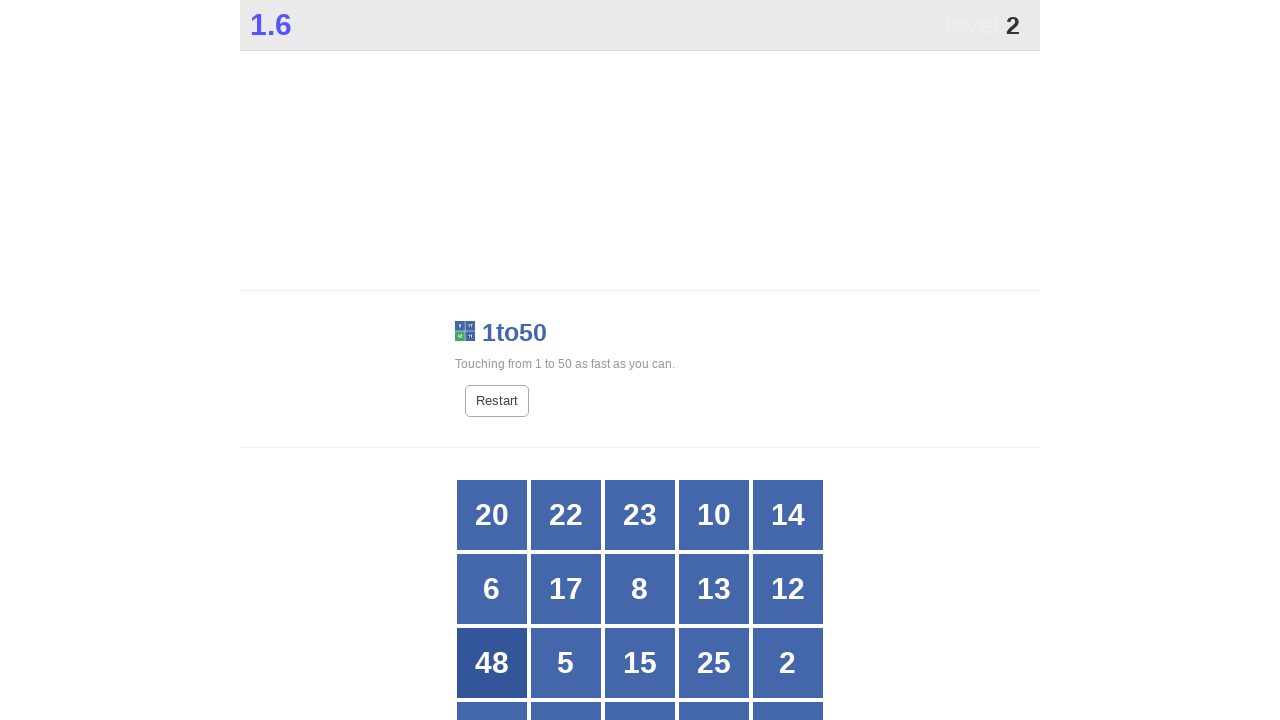

Retrieved text content from button: 48
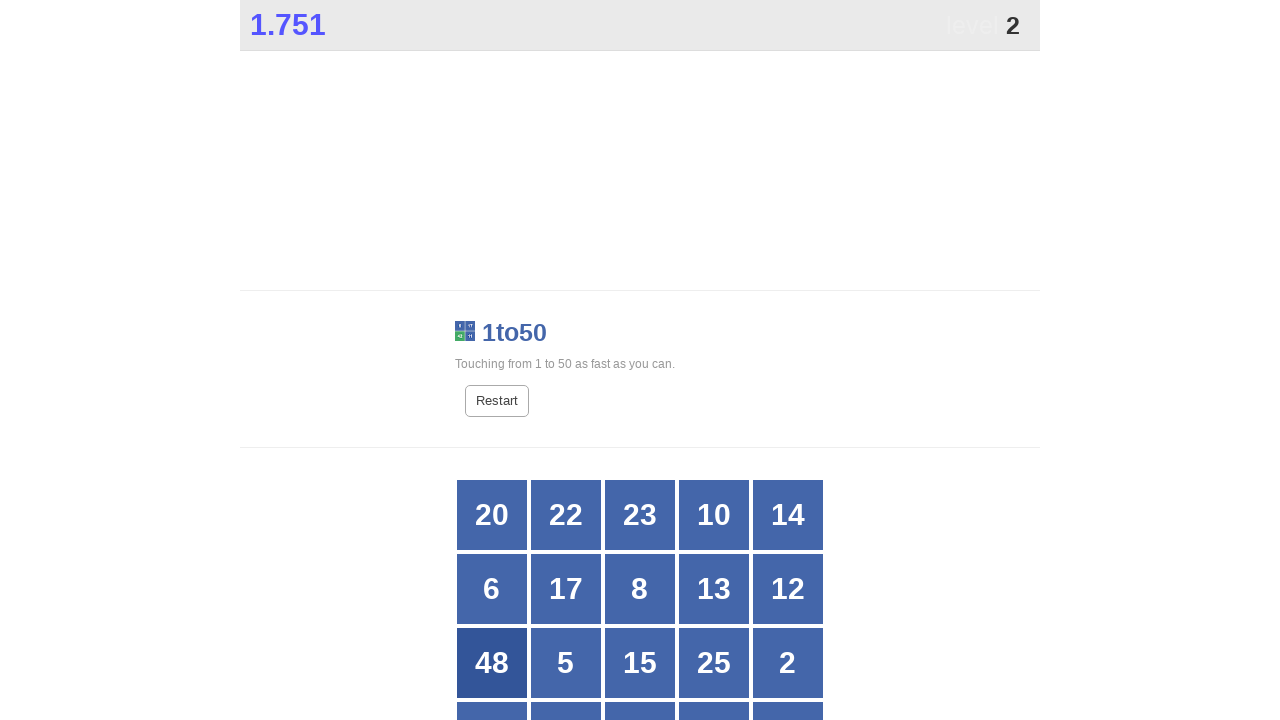

Retrieved text content from button: 5
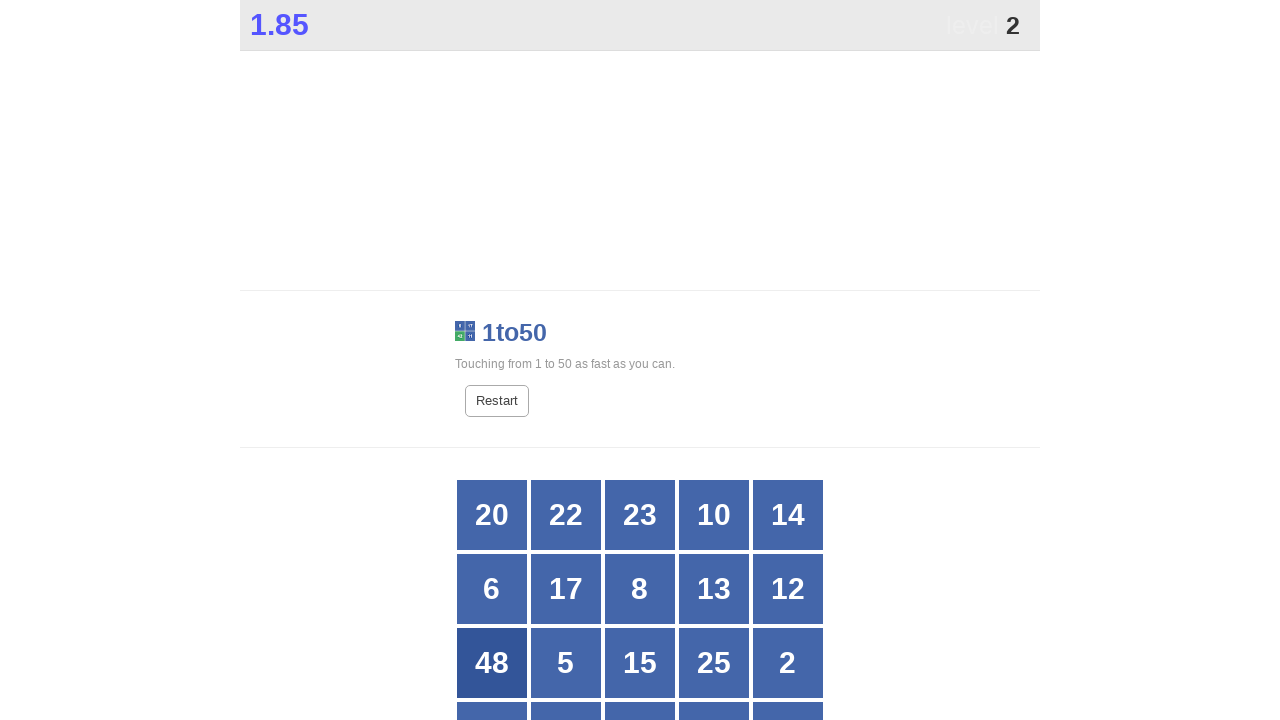

Retrieved text content from button: 15
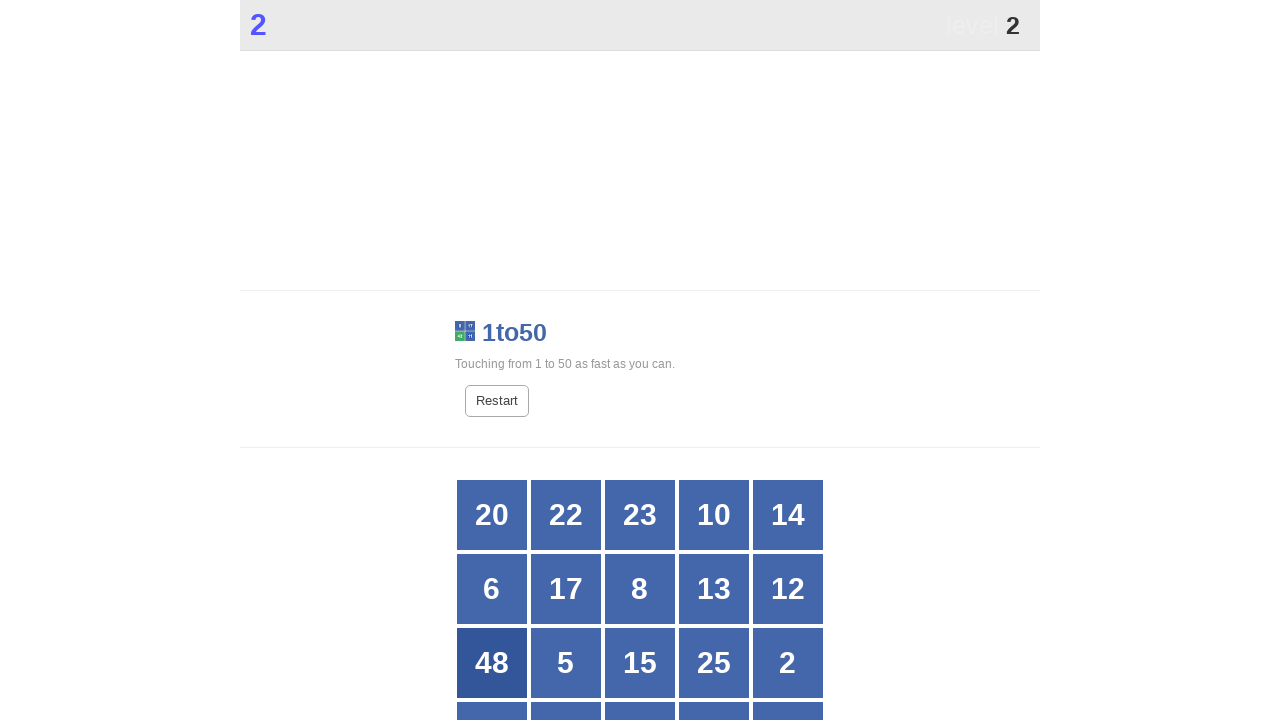

Retrieved text content from button: 25
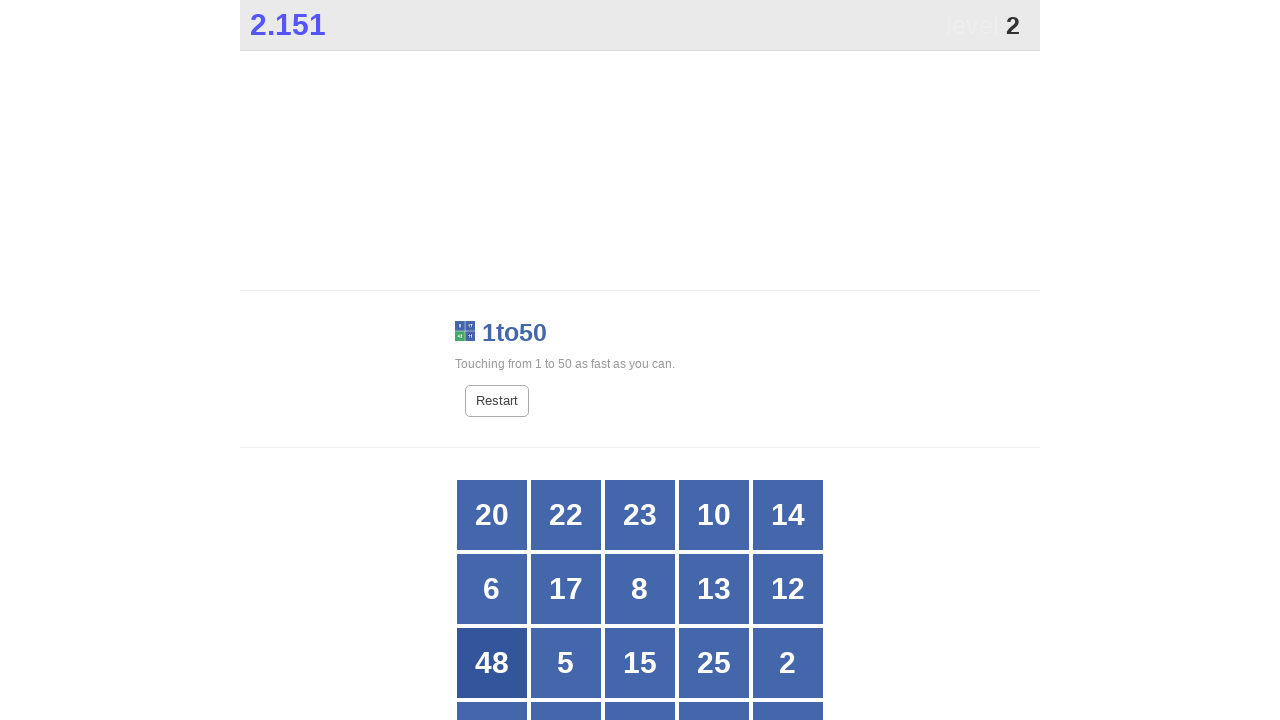

Retrieved text content from button: 2
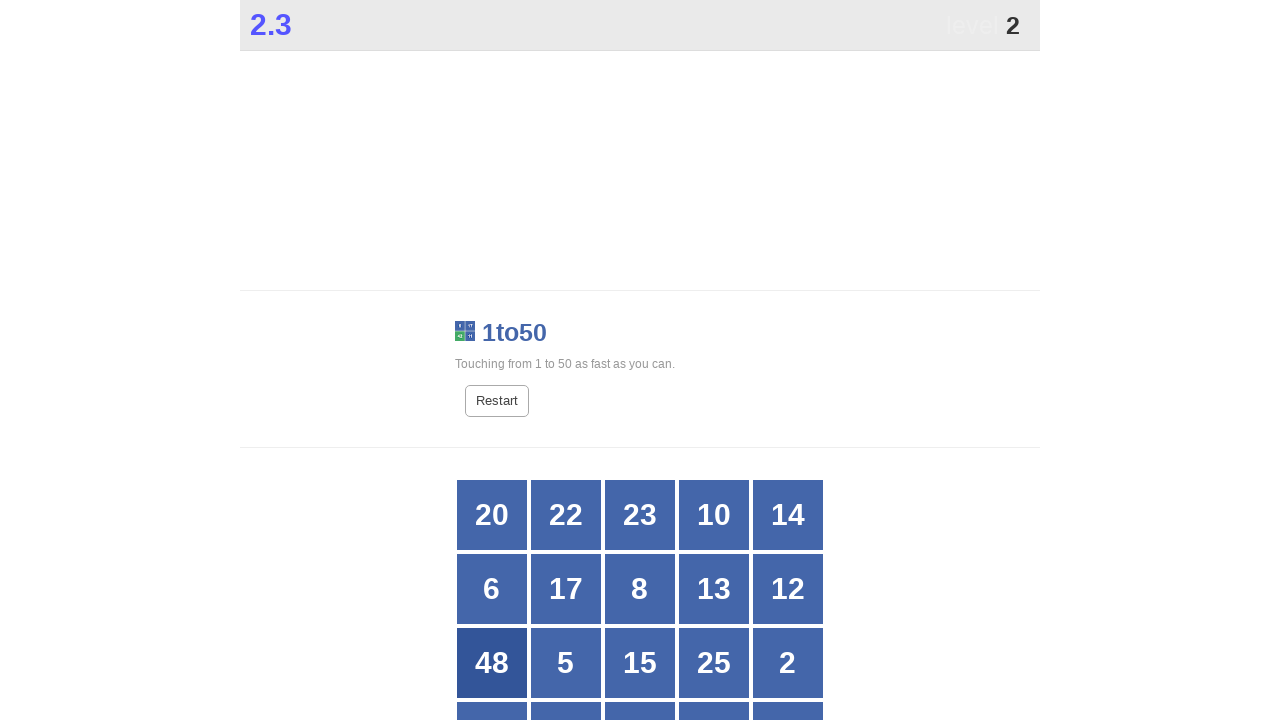

Clicked button with number 2 at (788, 663) on xpath=//*[@id="grid"]/div[*] >> nth=14
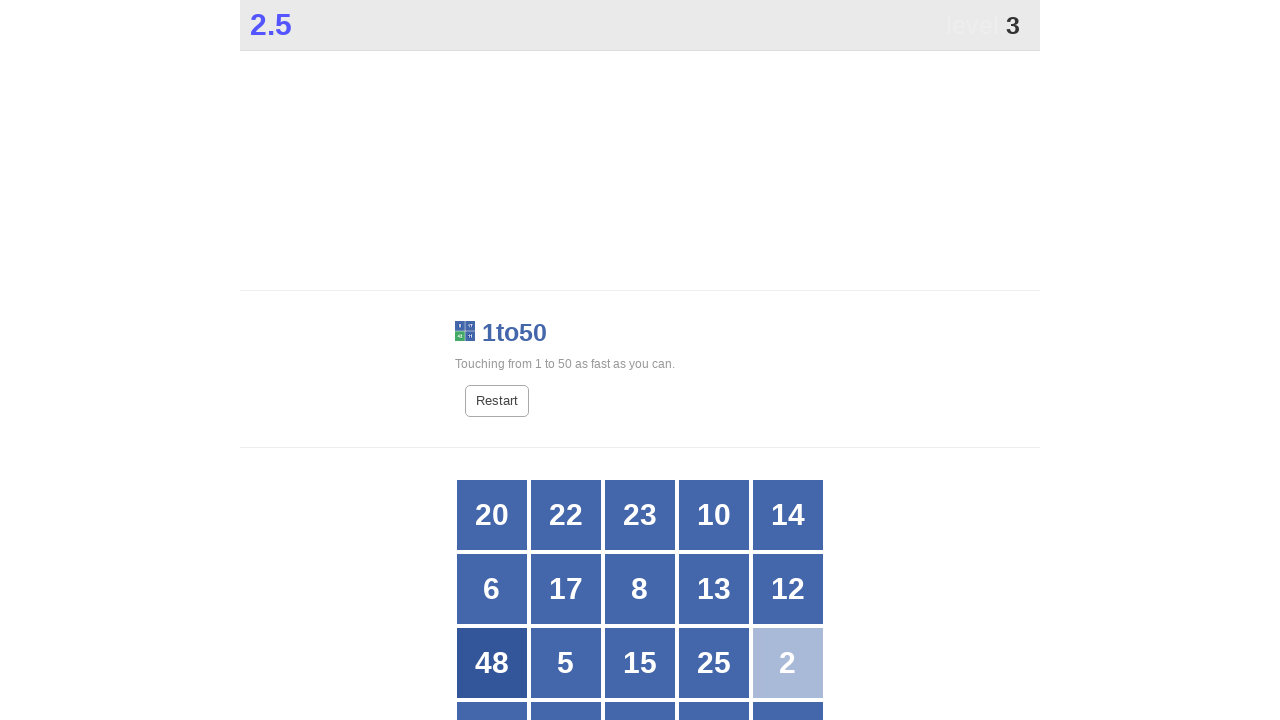

Located all grid buttons to find number 3
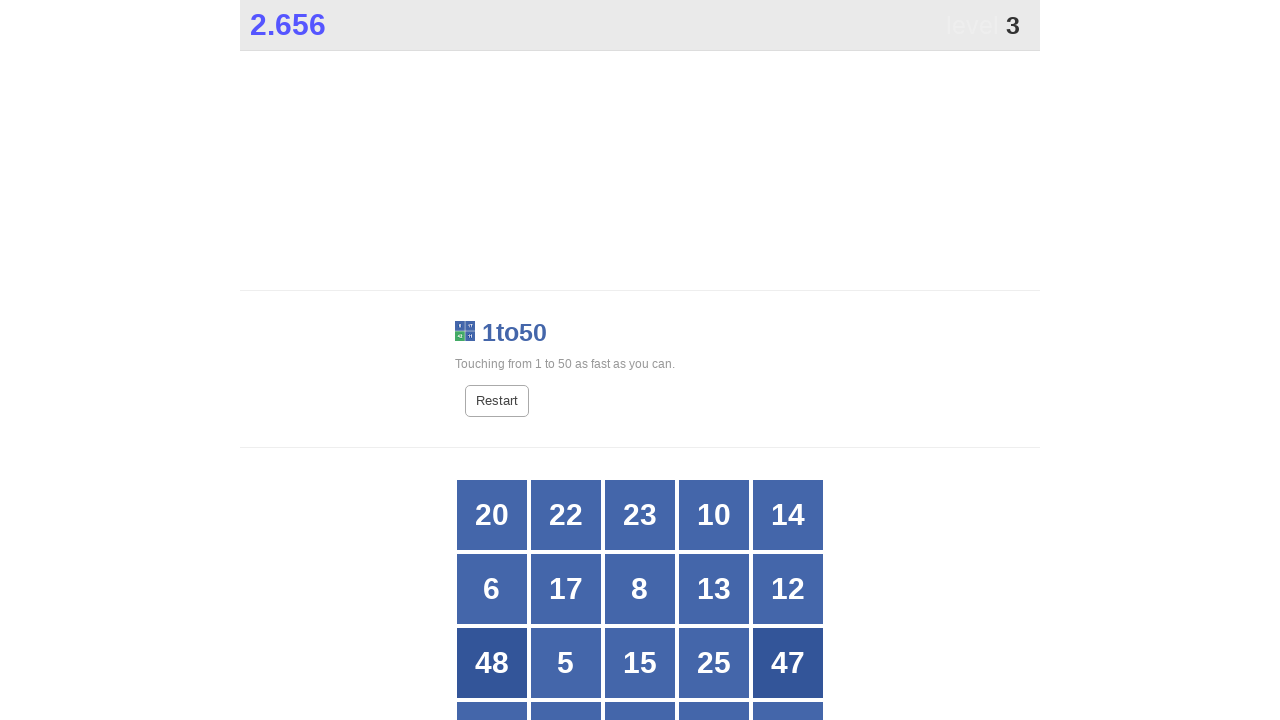

Retrieved text content from button: 20
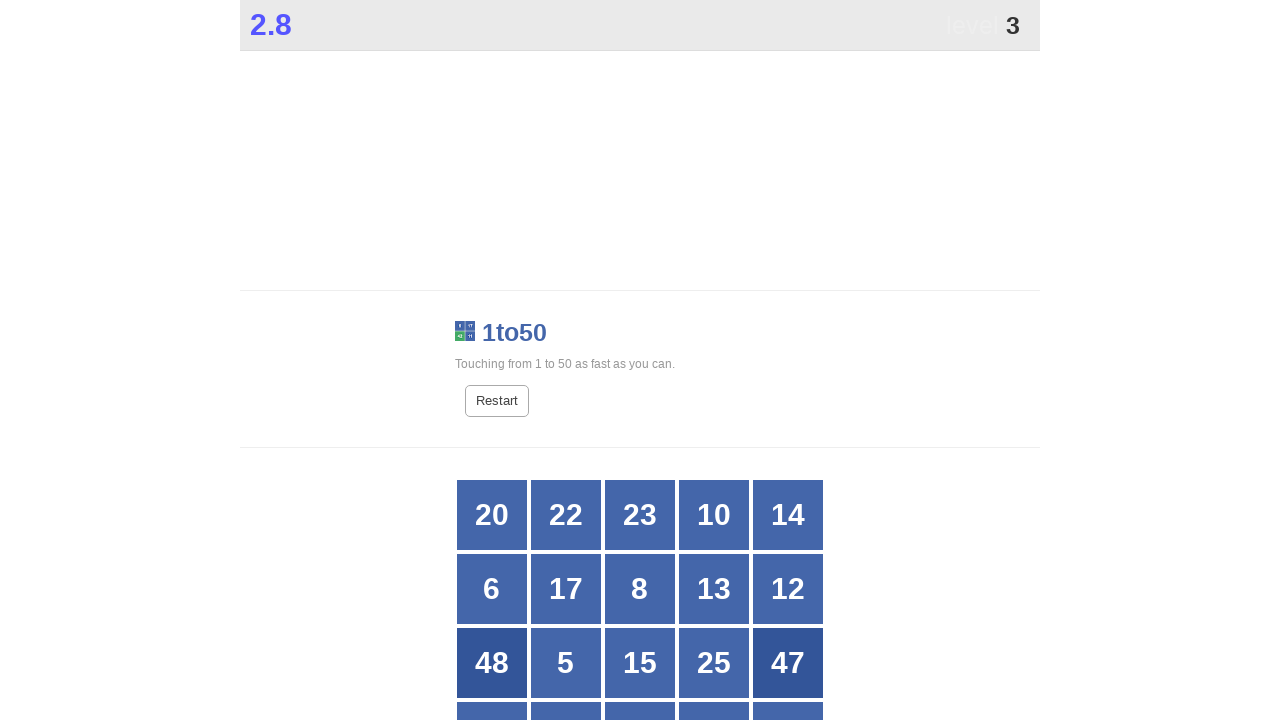

Retrieved text content from button: 22
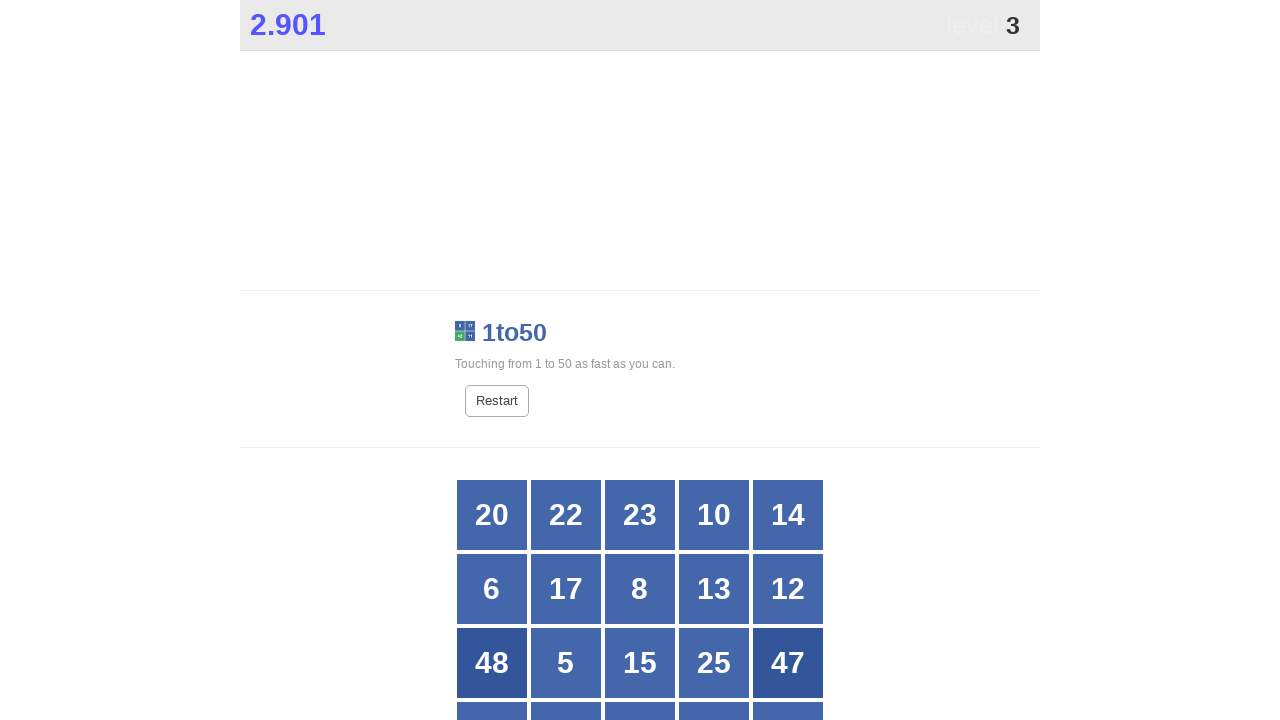

Retrieved text content from button: 23
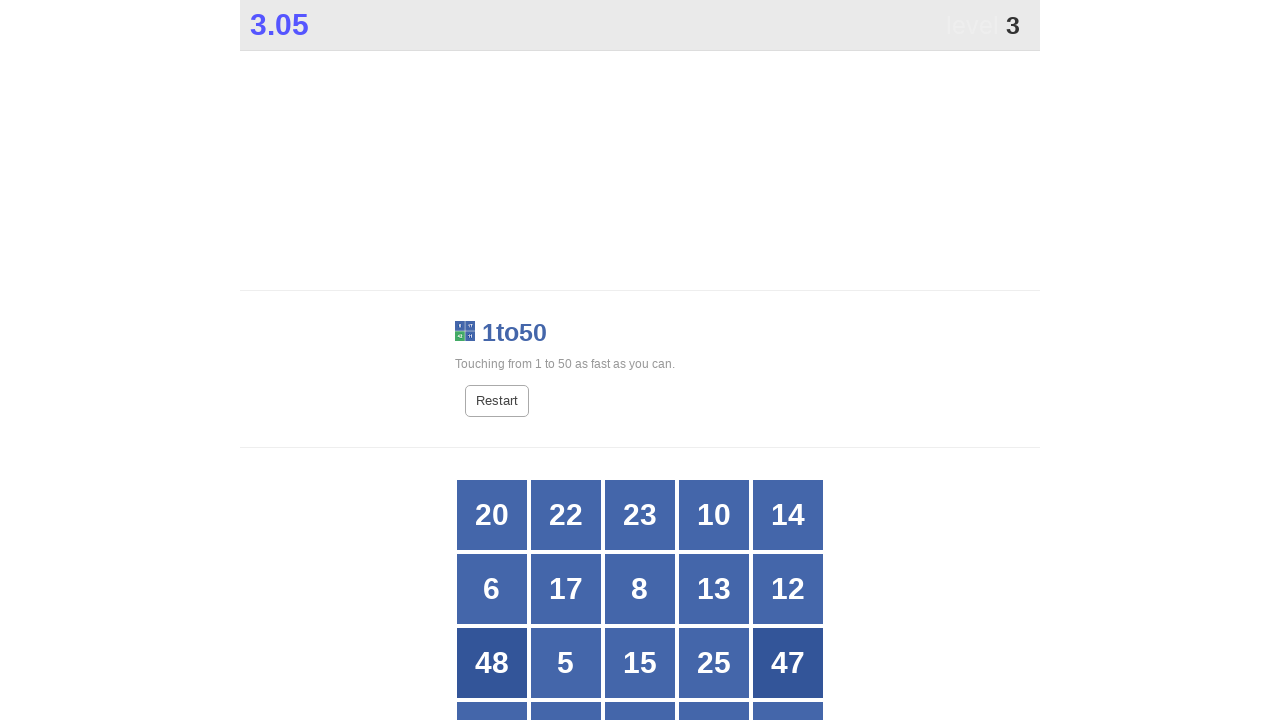

Retrieved text content from button: 10
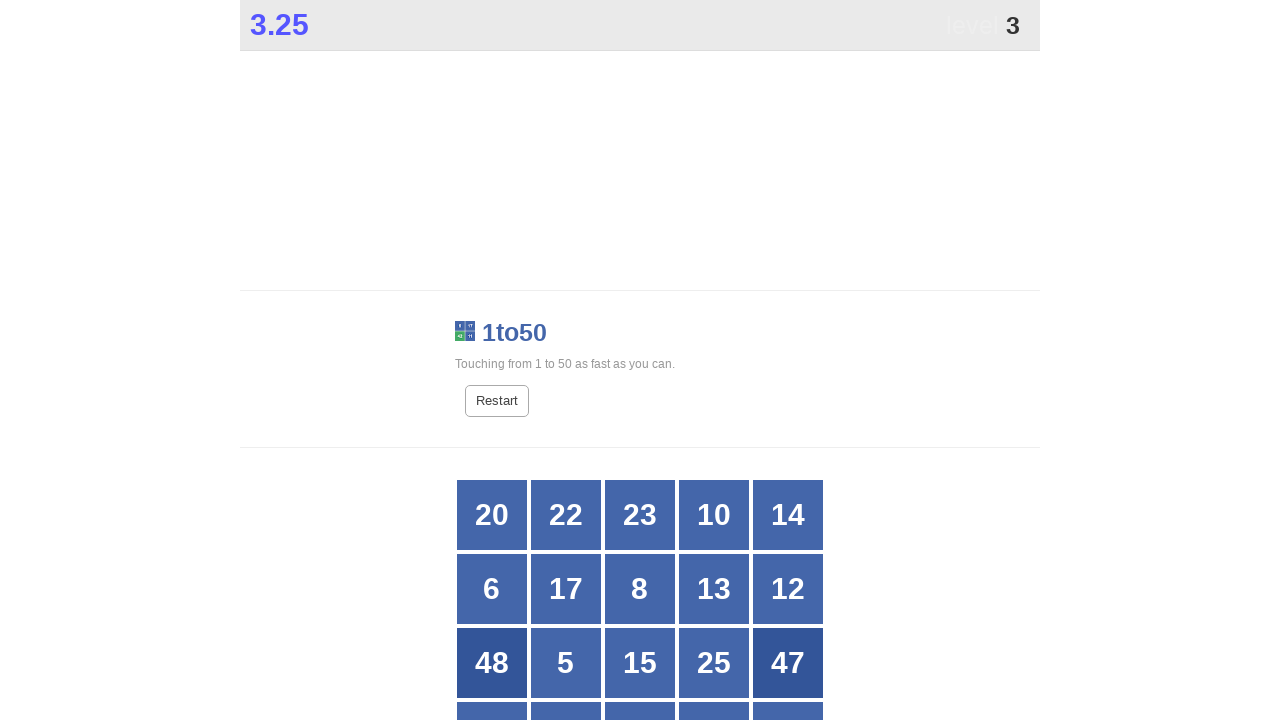

Retrieved text content from button: 14
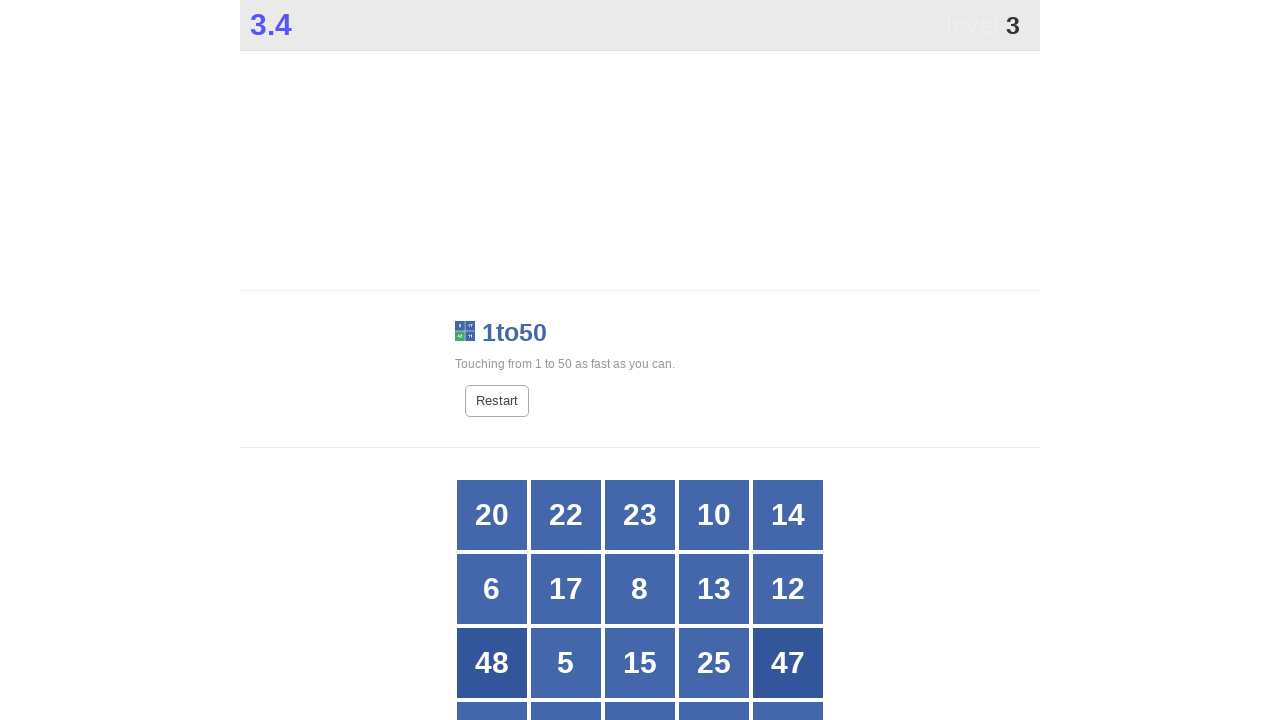

Retrieved text content from button: 6
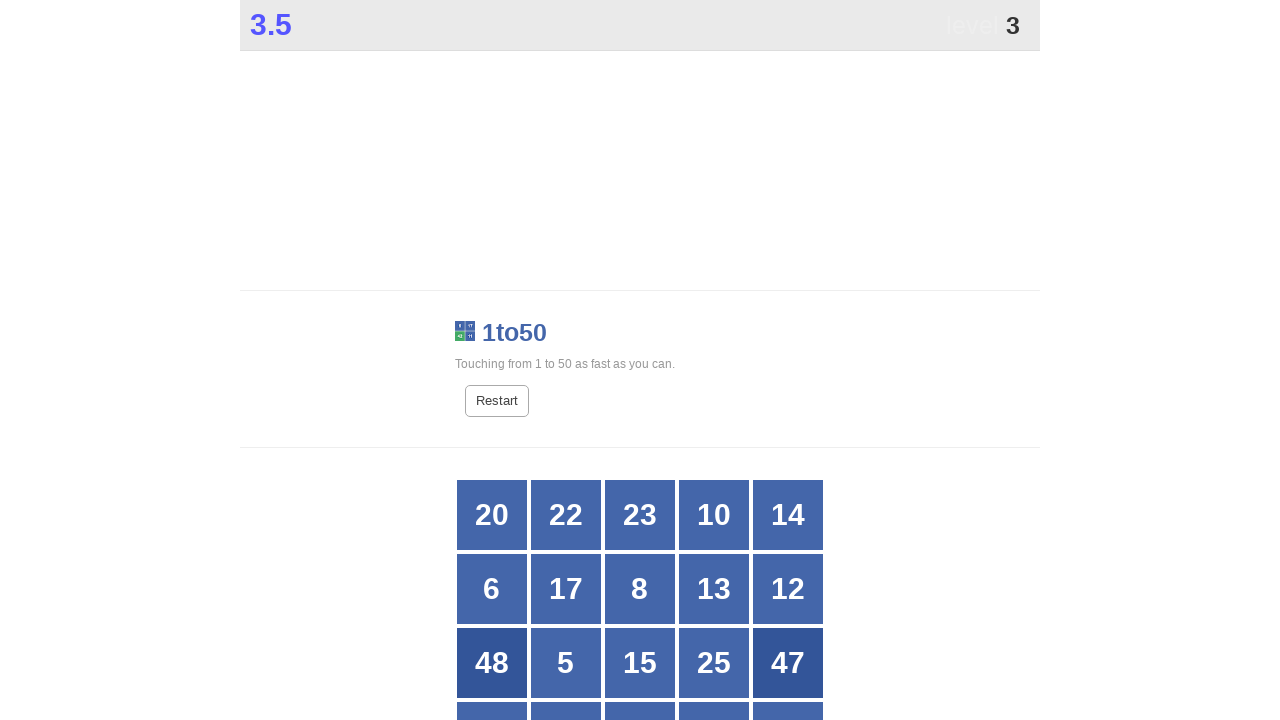

Retrieved text content from button: 17
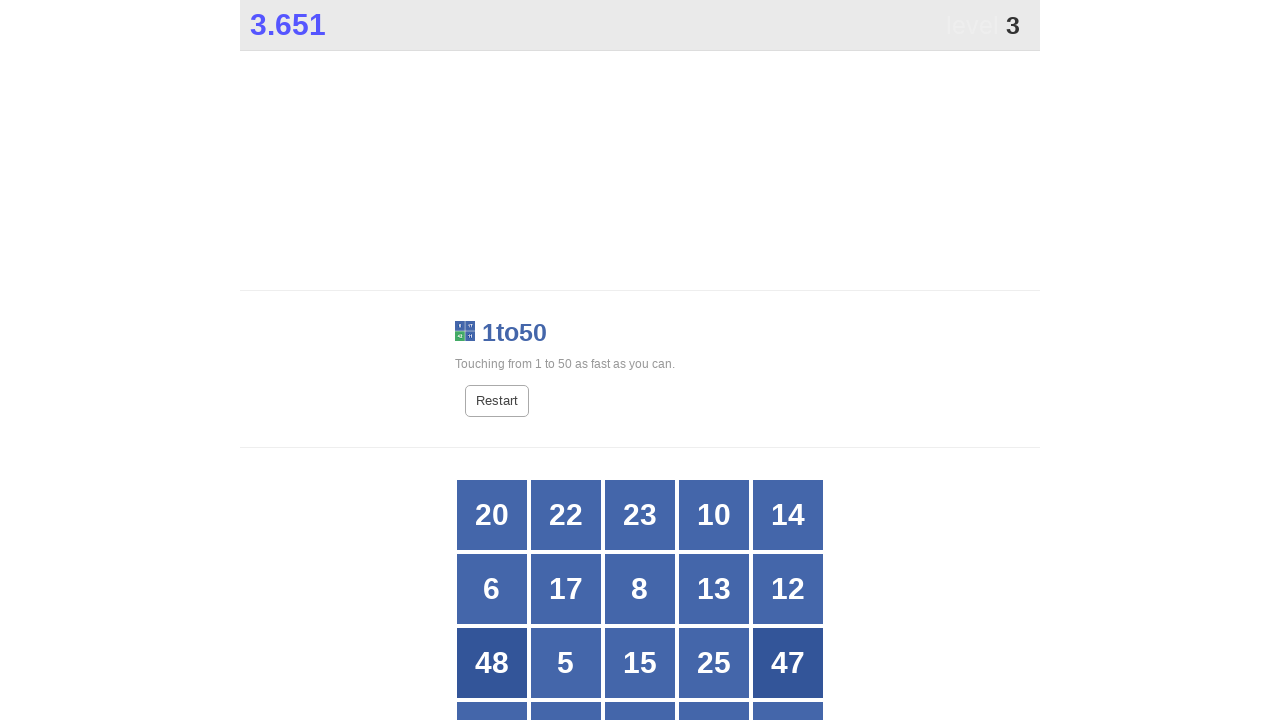

Retrieved text content from button: 8
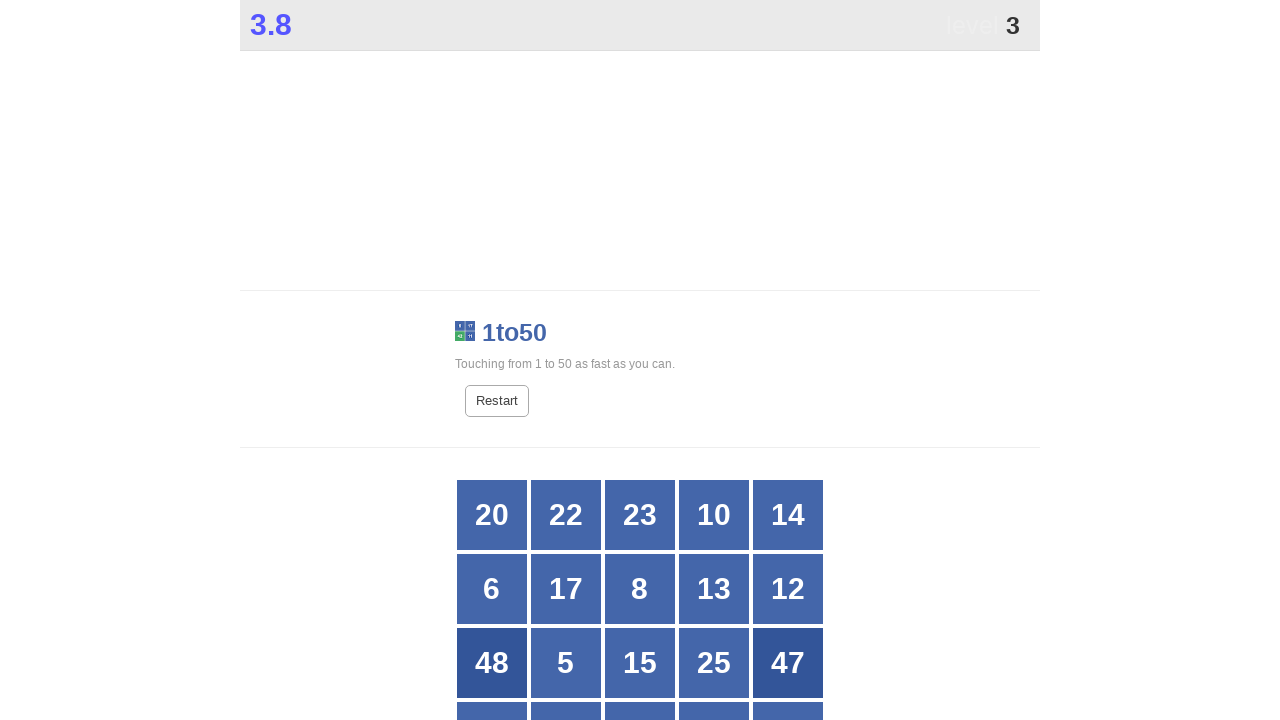

Retrieved text content from button: 13
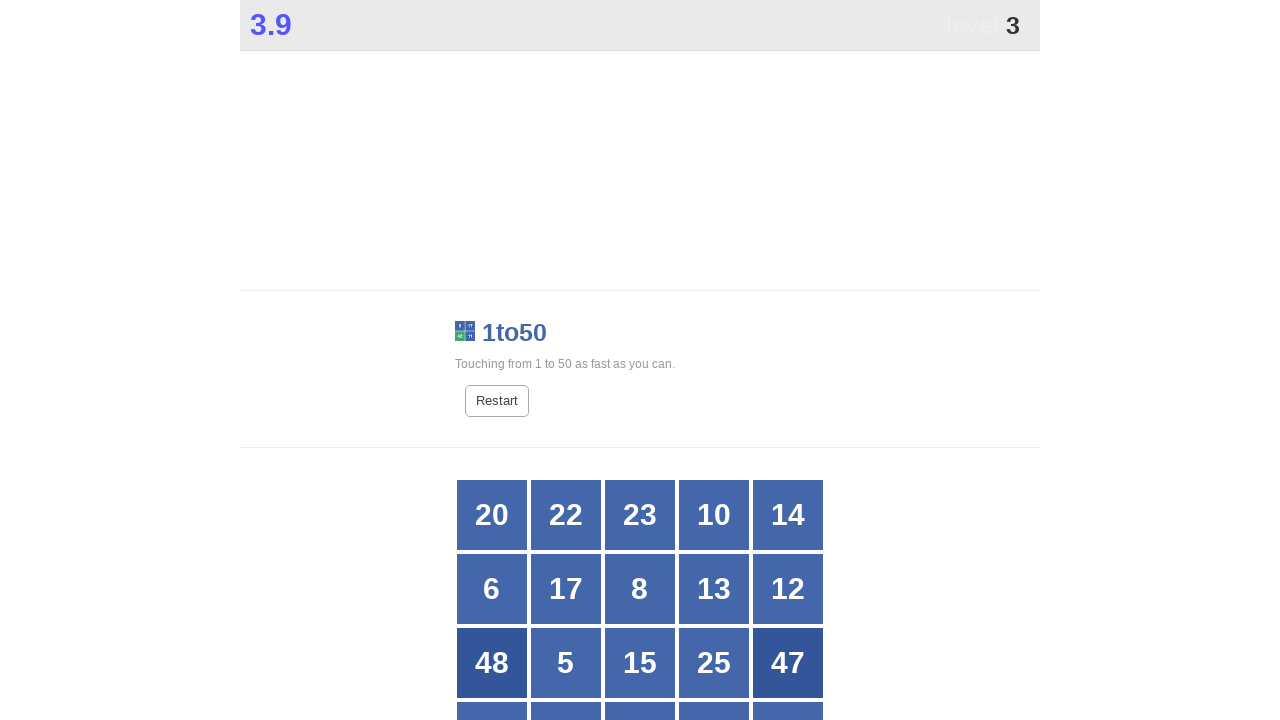

Retrieved text content from button: 12
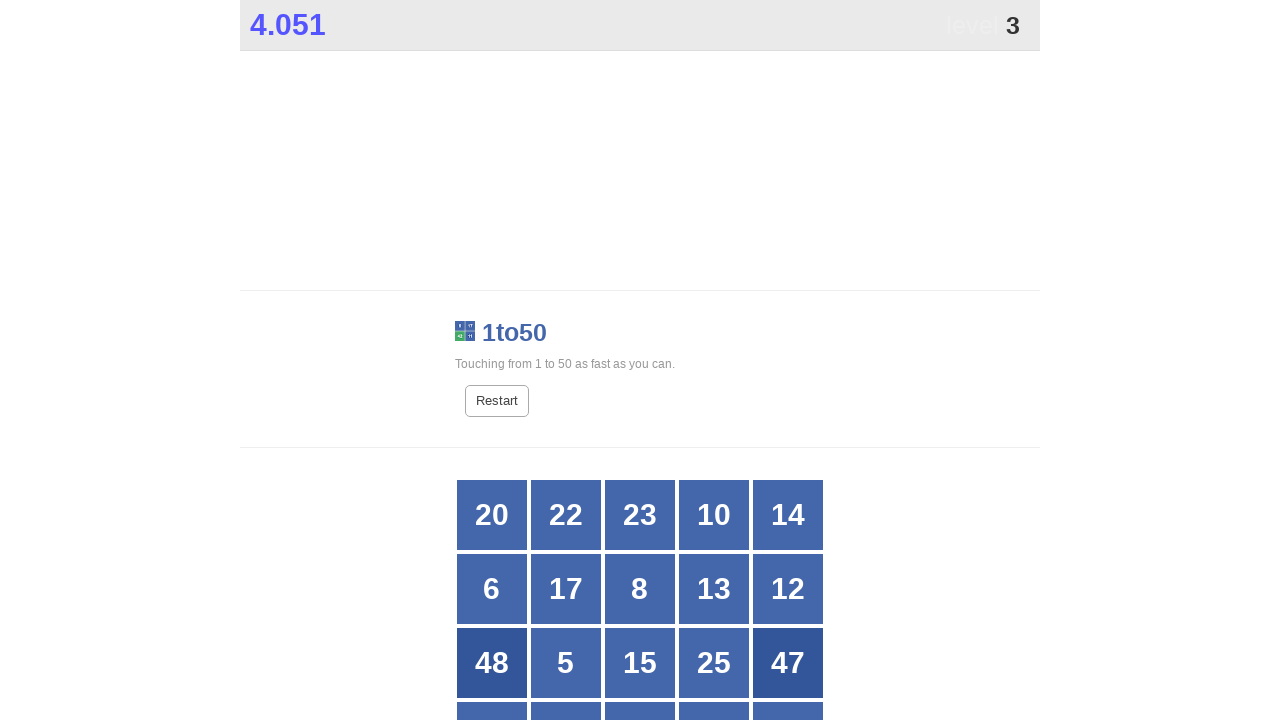

Retrieved text content from button: 48
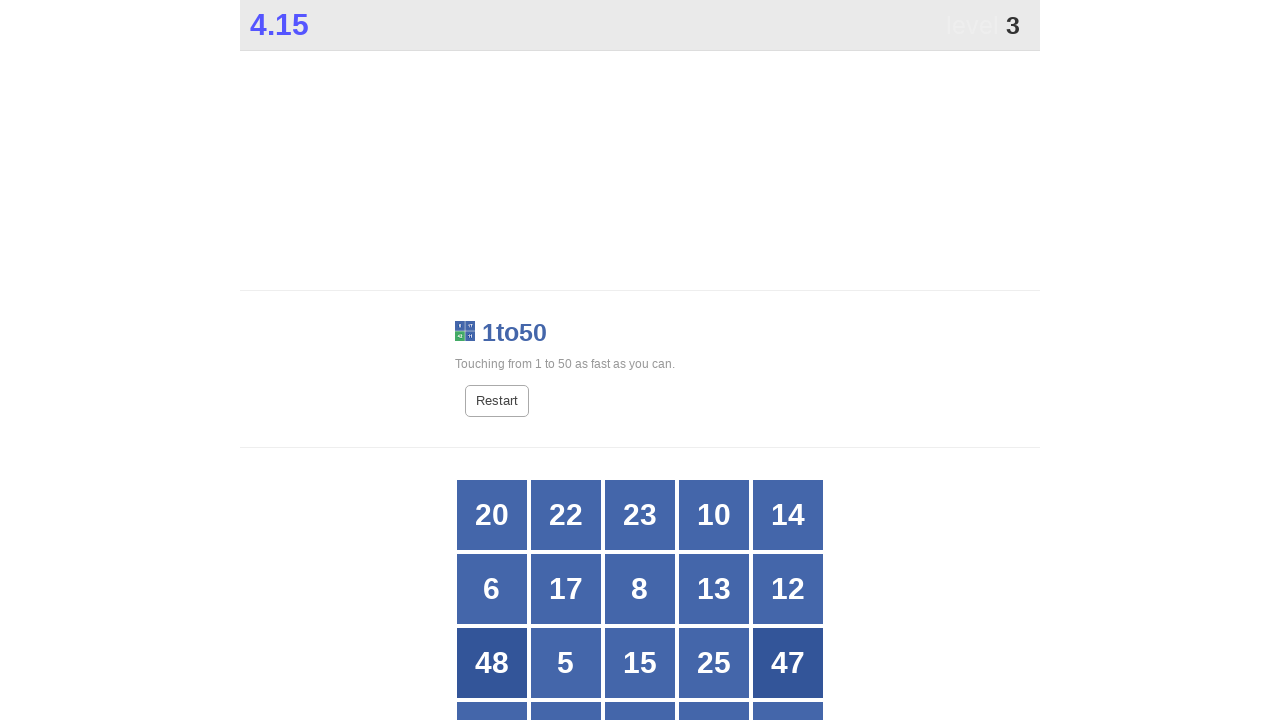

Retrieved text content from button: 5
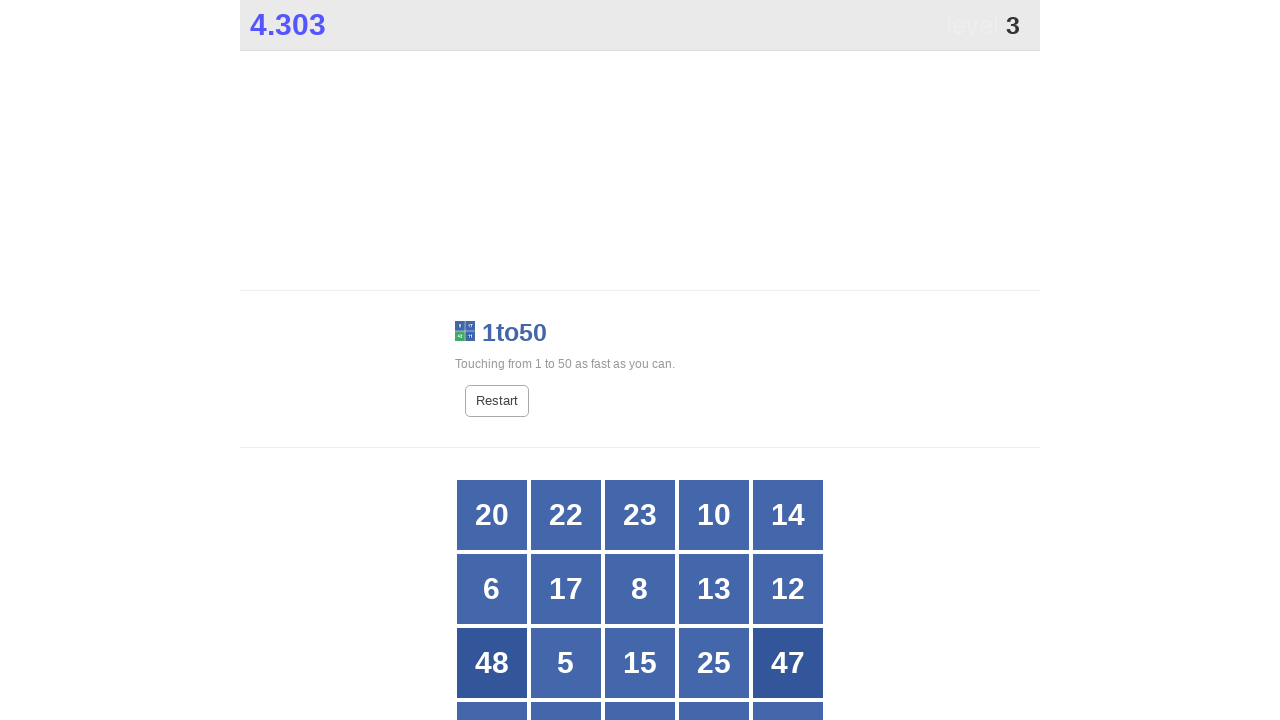

Retrieved text content from button: 15
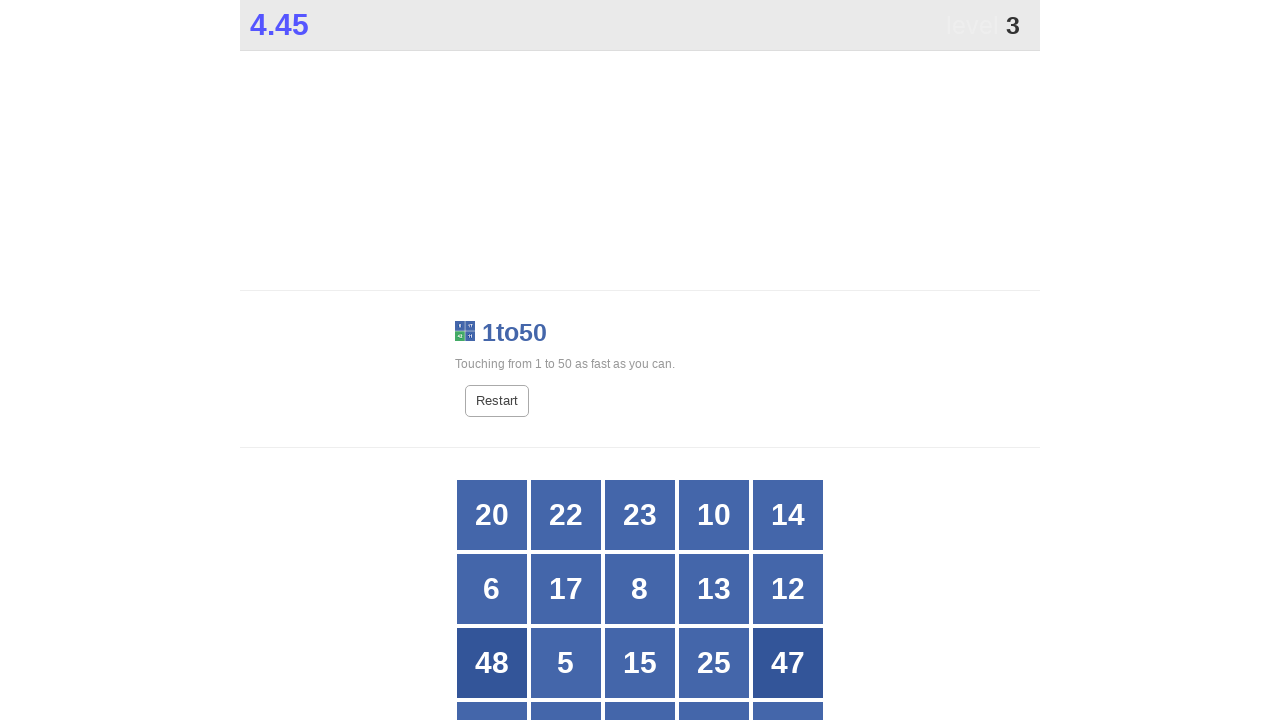

Retrieved text content from button: 25
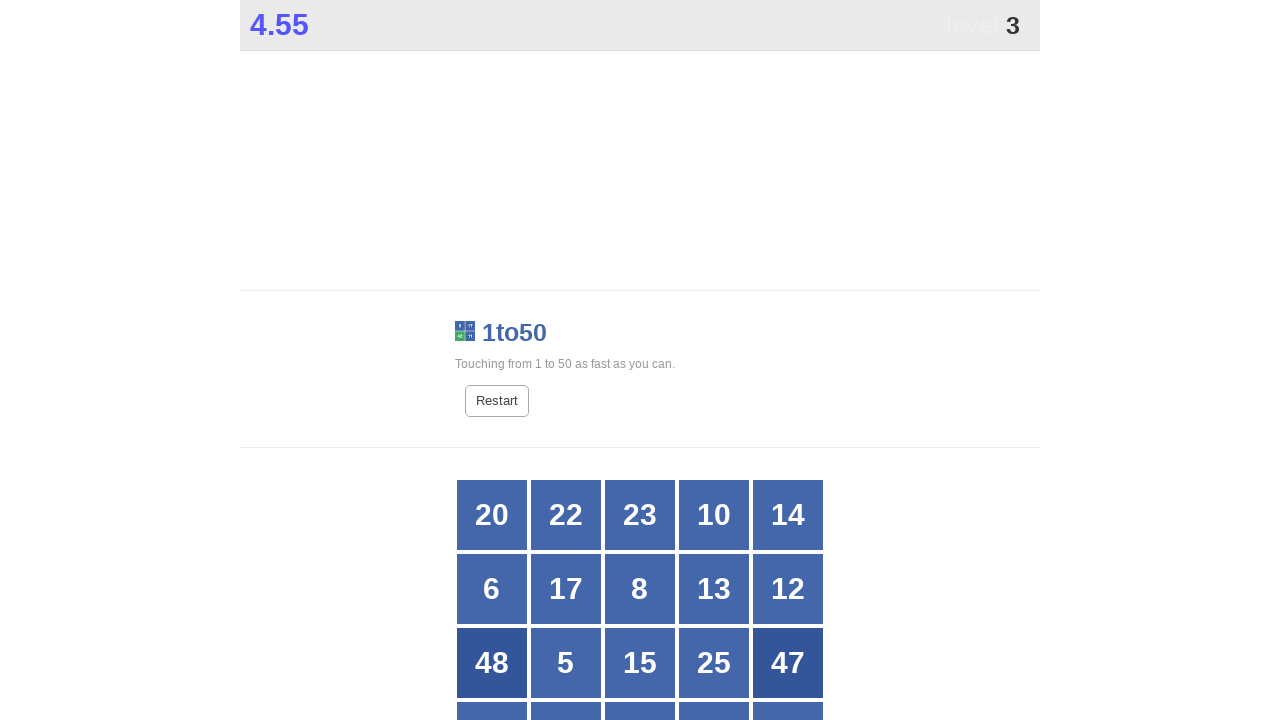

Retrieved text content from button: 47
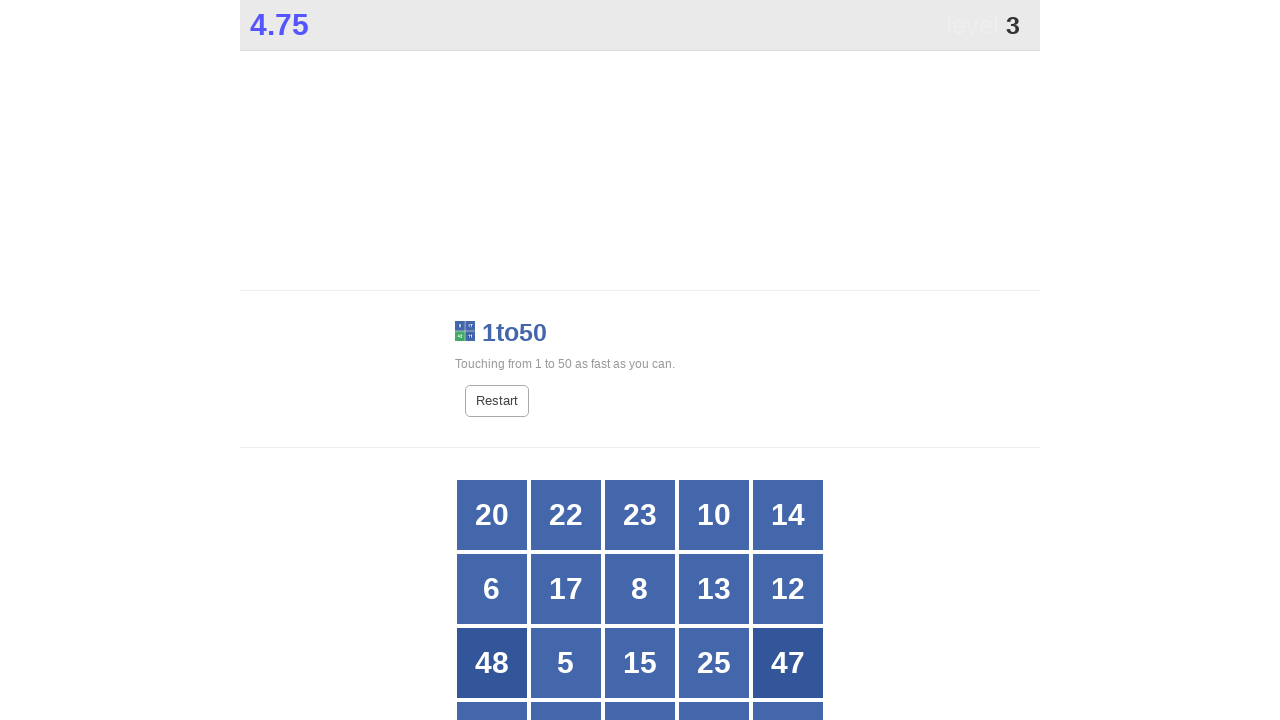

Retrieved text content from button: 19
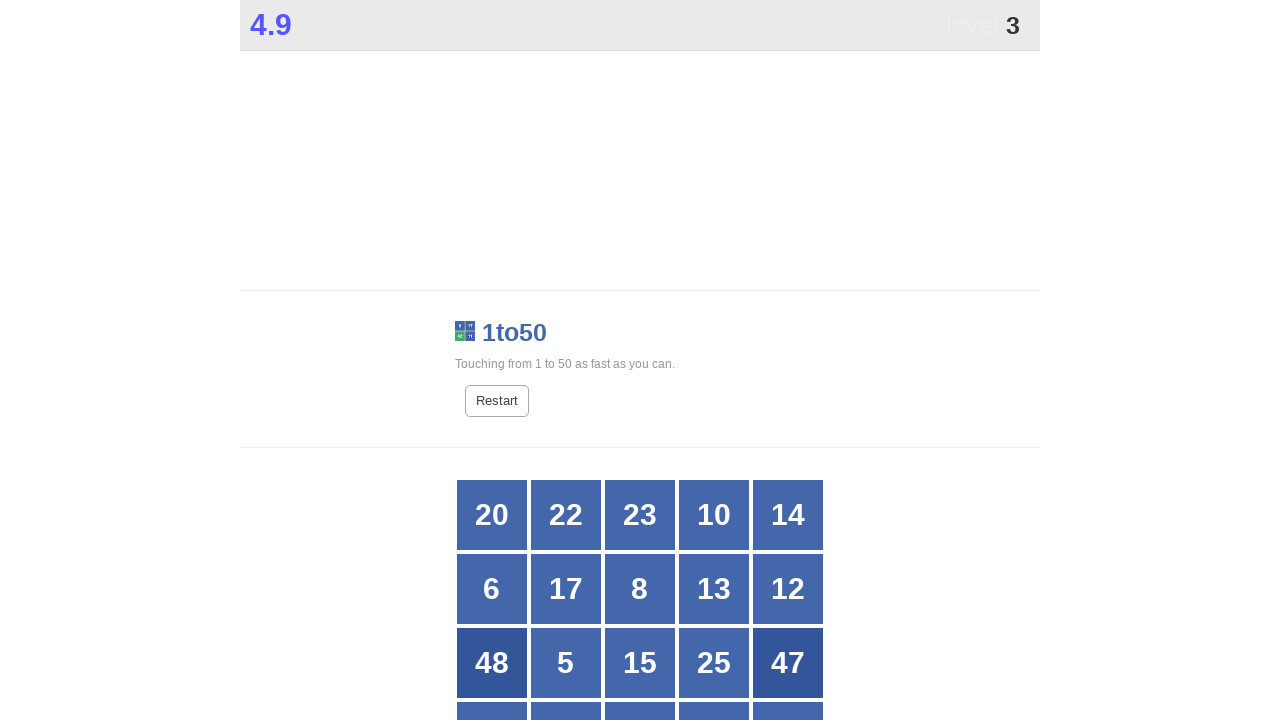

Retrieved text content from button: 3
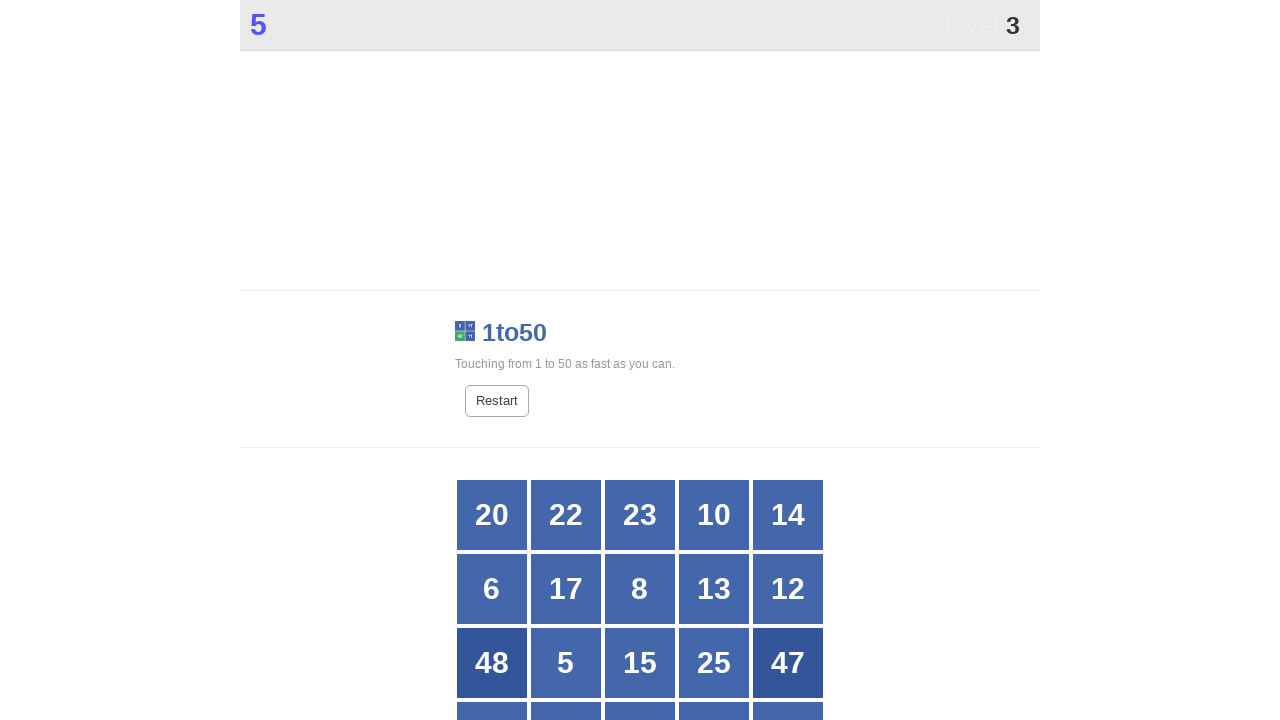

Clicked button with number 3 at (566, 685) on xpath=//*[@id="grid"]/div[*] >> nth=16
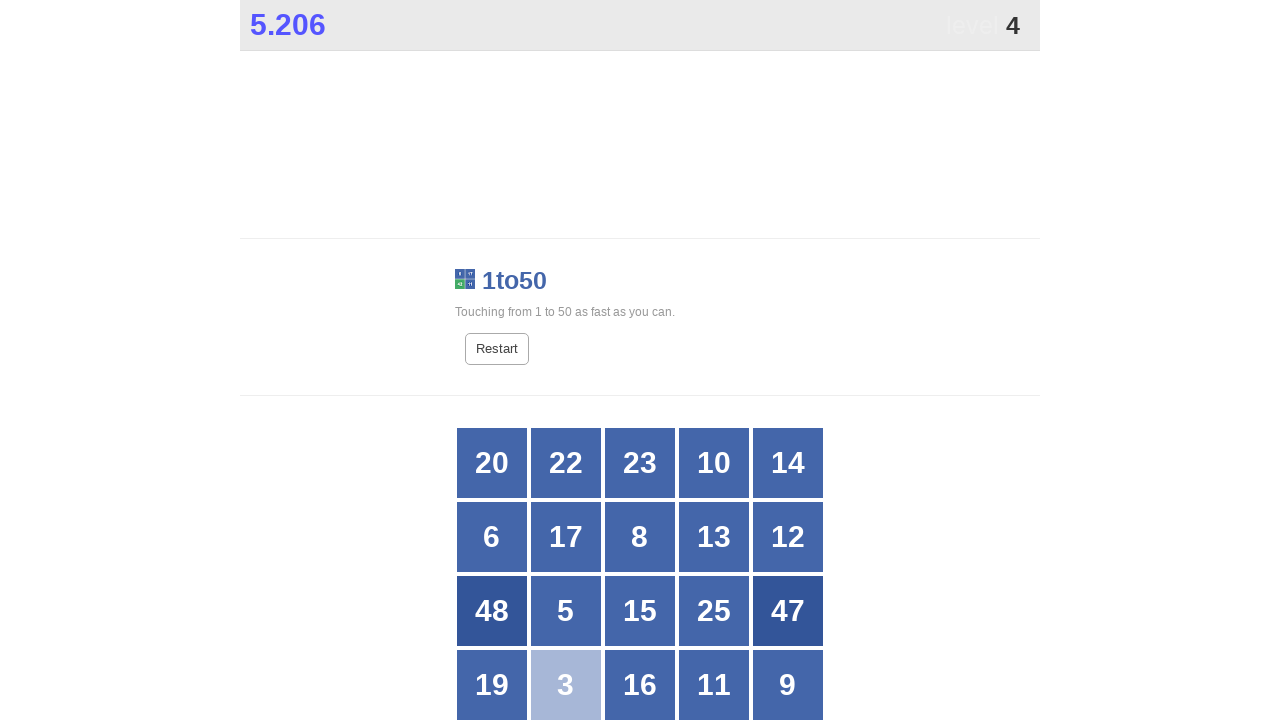

Located all grid buttons to find number 4
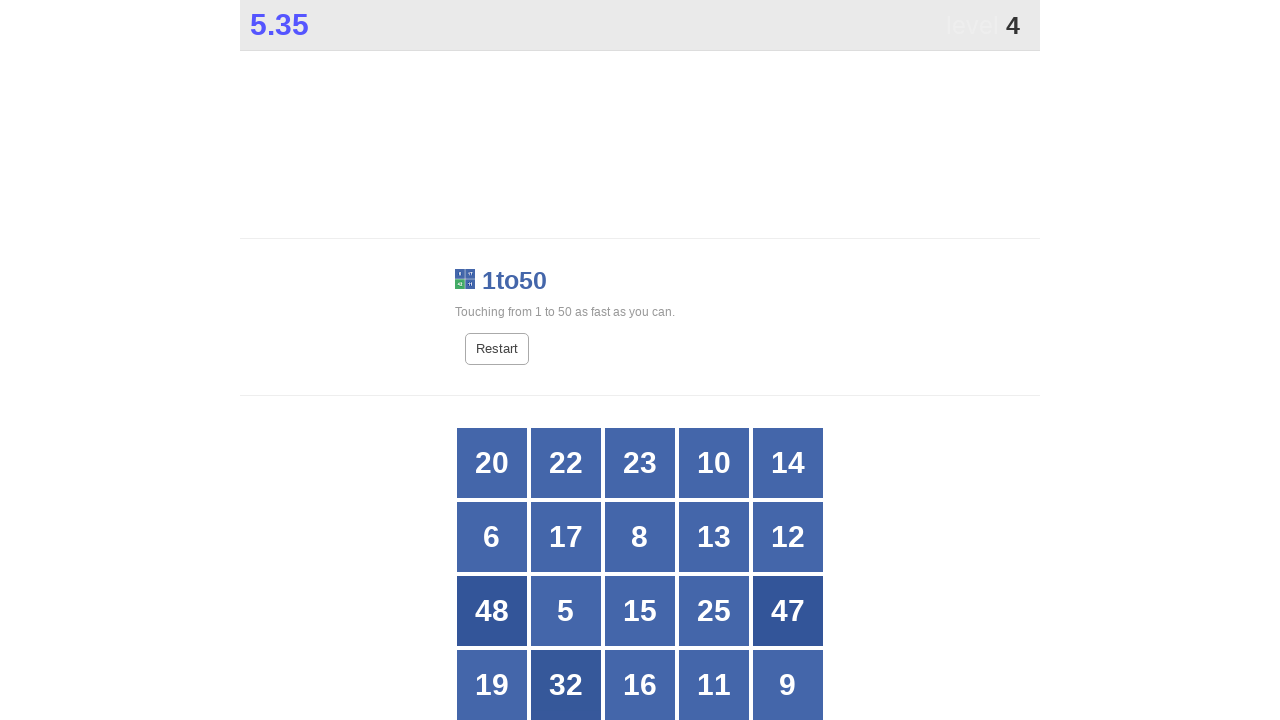

Retrieved text content from button: 20
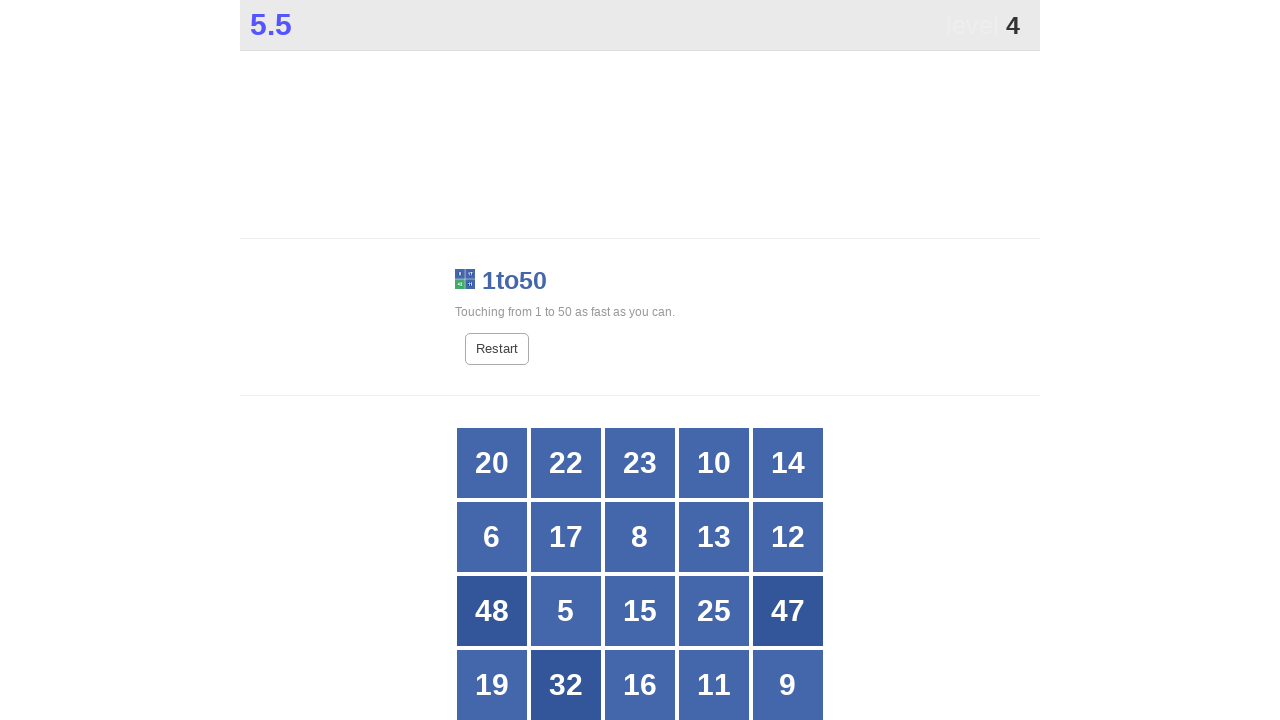

Retrieved text content from button: 22
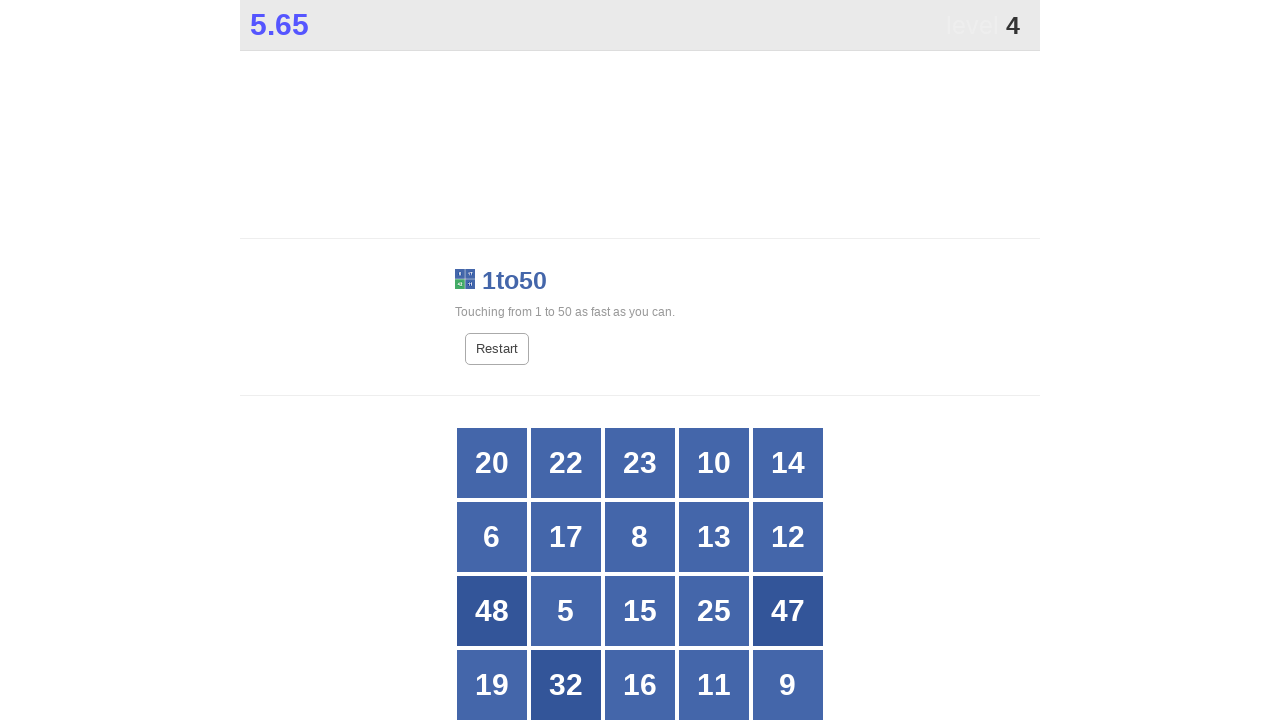

Retrieved text content from button: 23
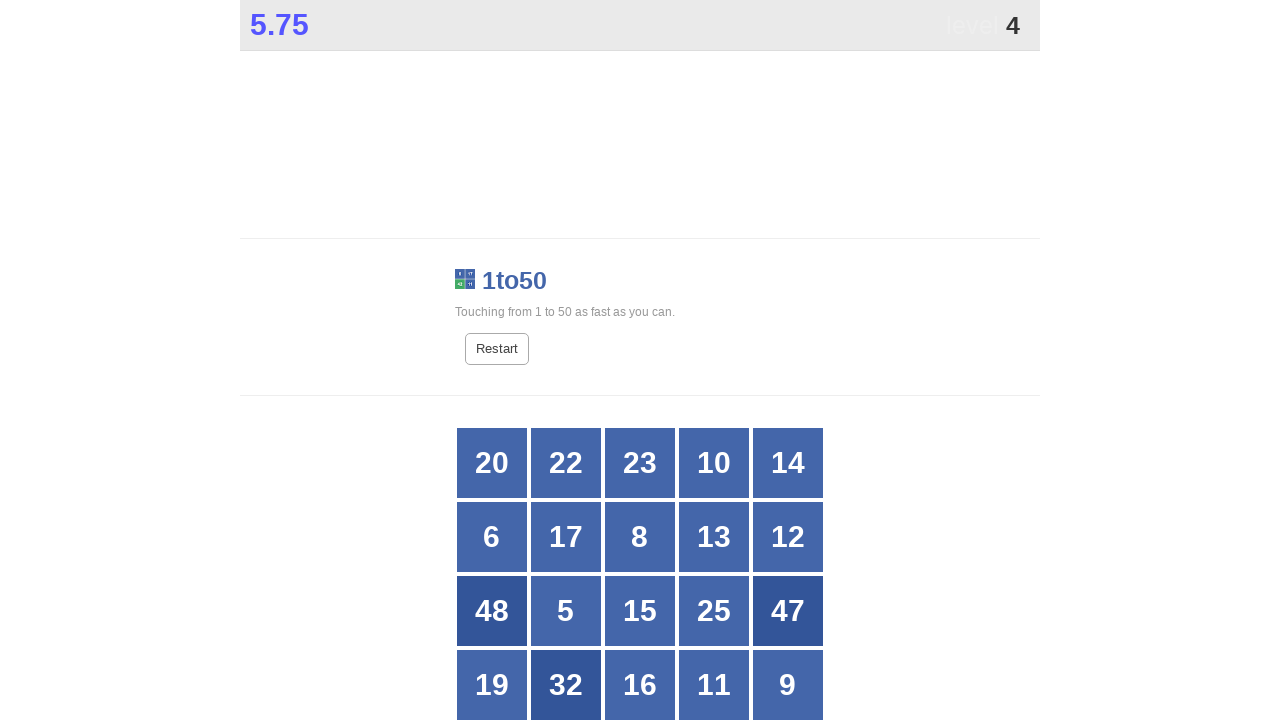

Retrieved text content from button: 10
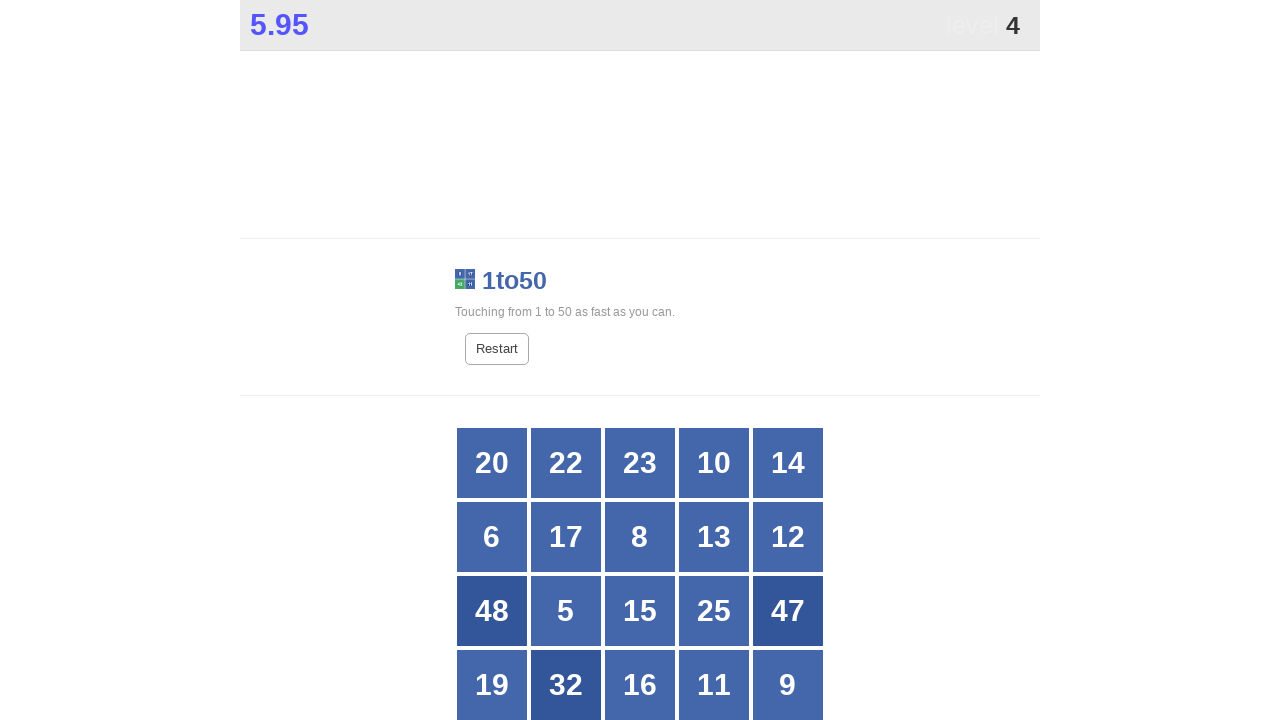

Retrieved text content from button: 14
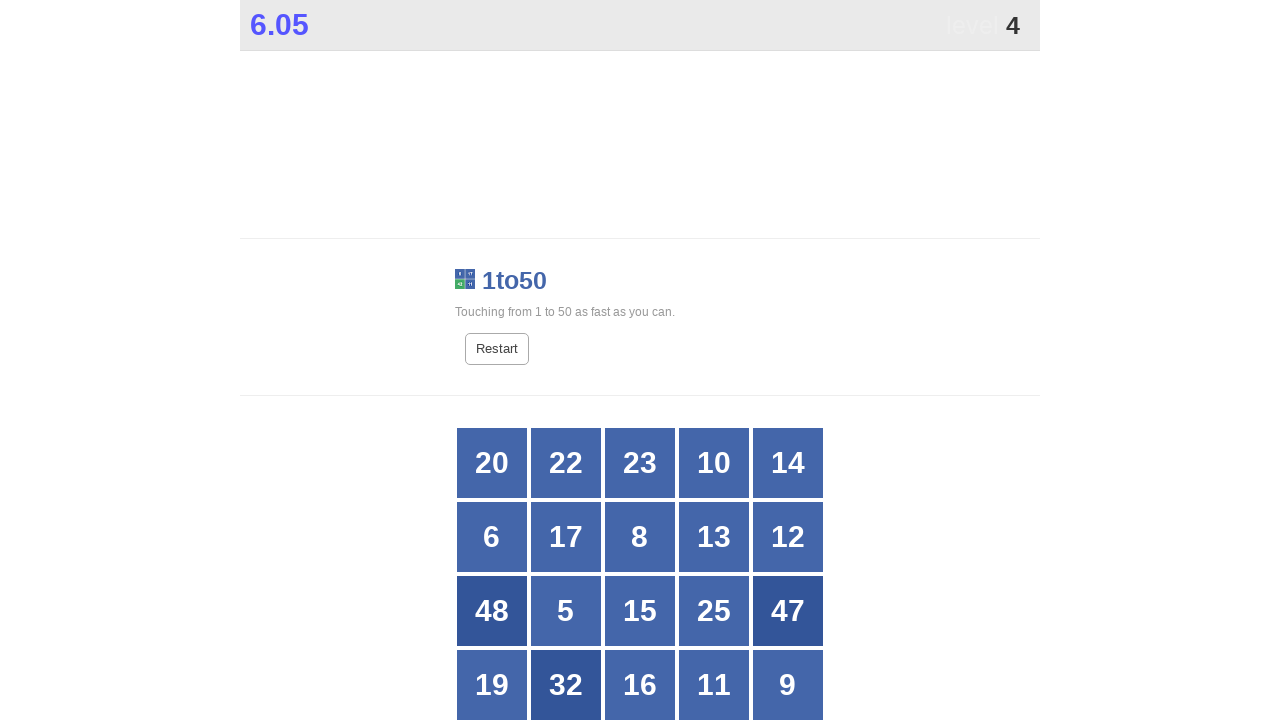

Retrieved text content from button: 6
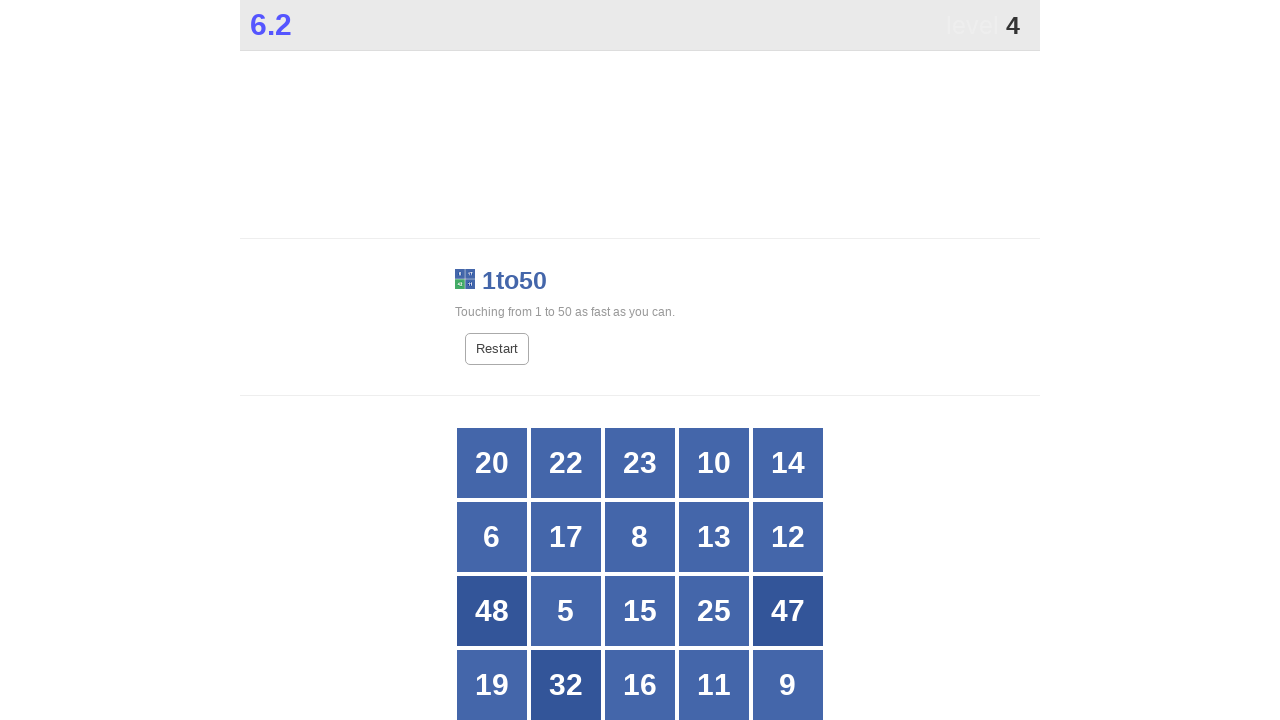

Retrieved text content from button: 17
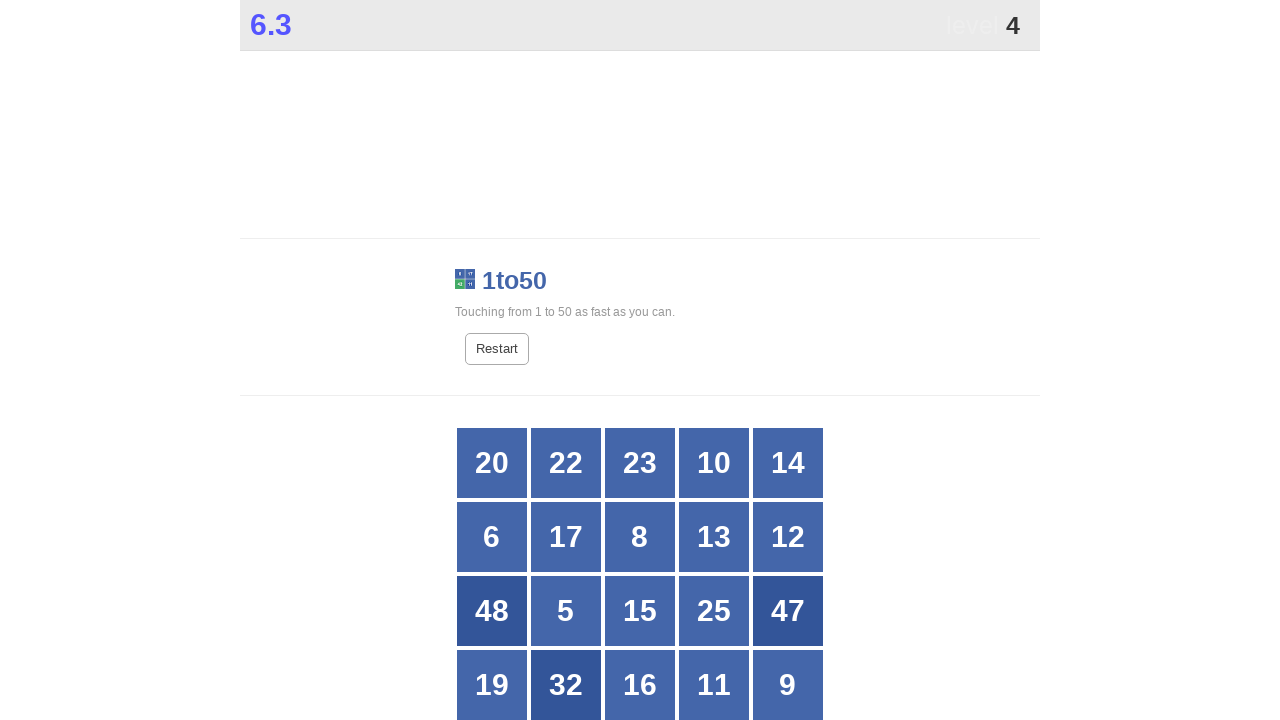

Retrieved text content from button: 8
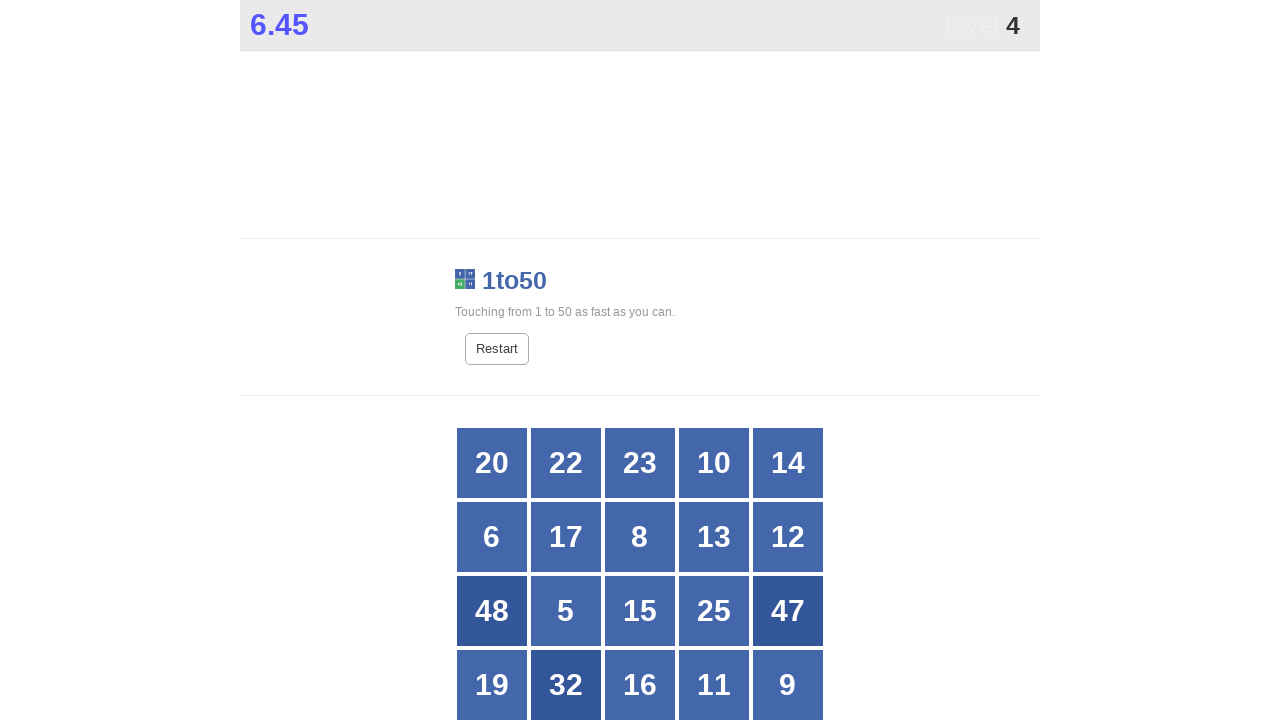

Retrieved text content from button: 13
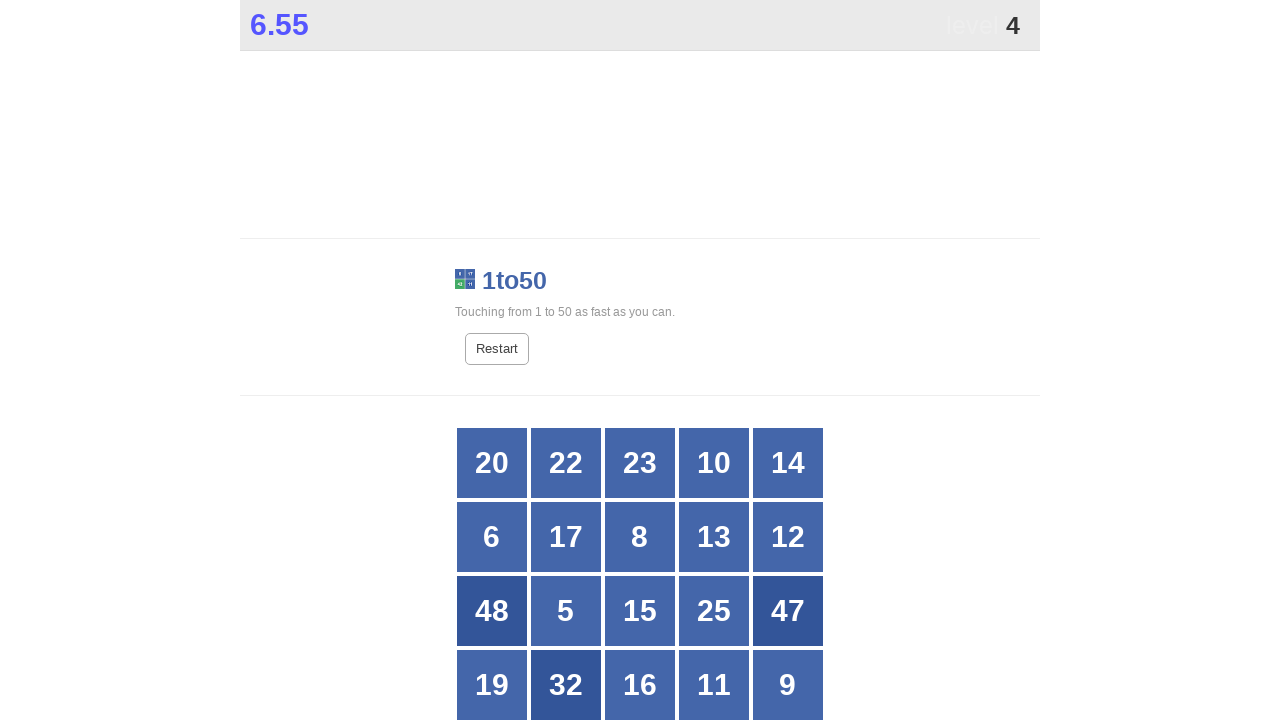

Retrieved text content from button: 12
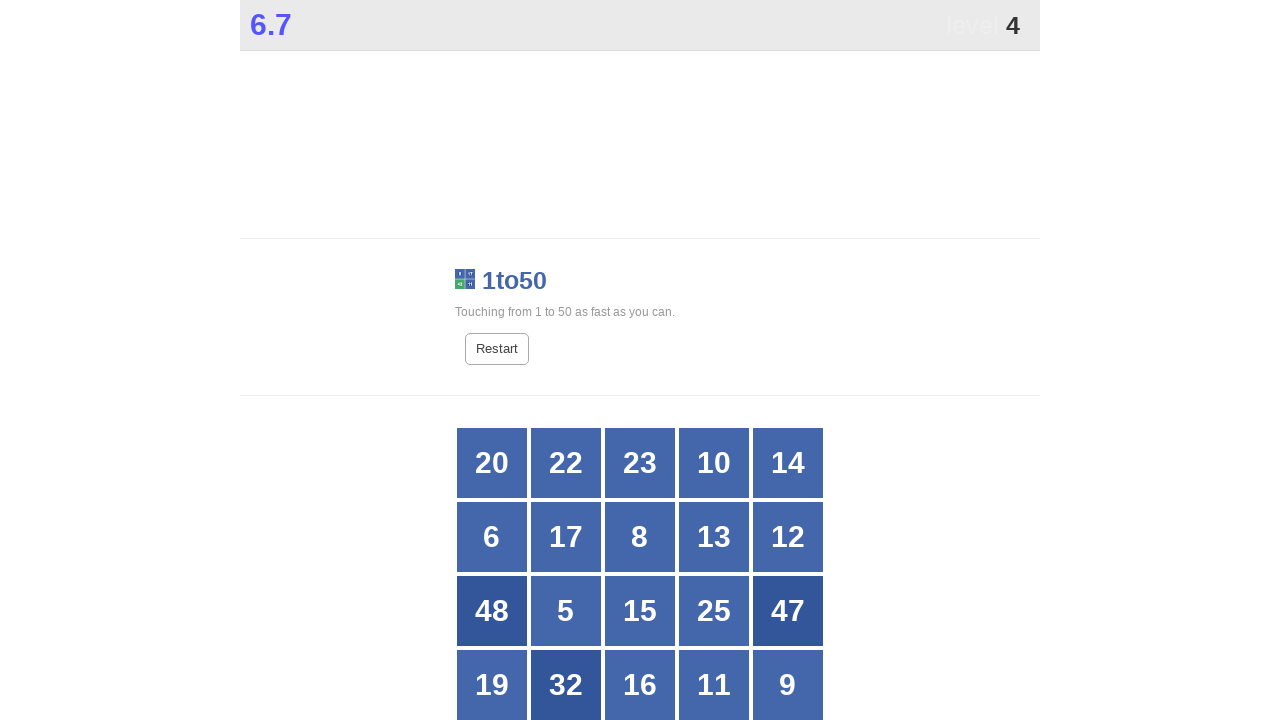

Retrieved text content from button: 48
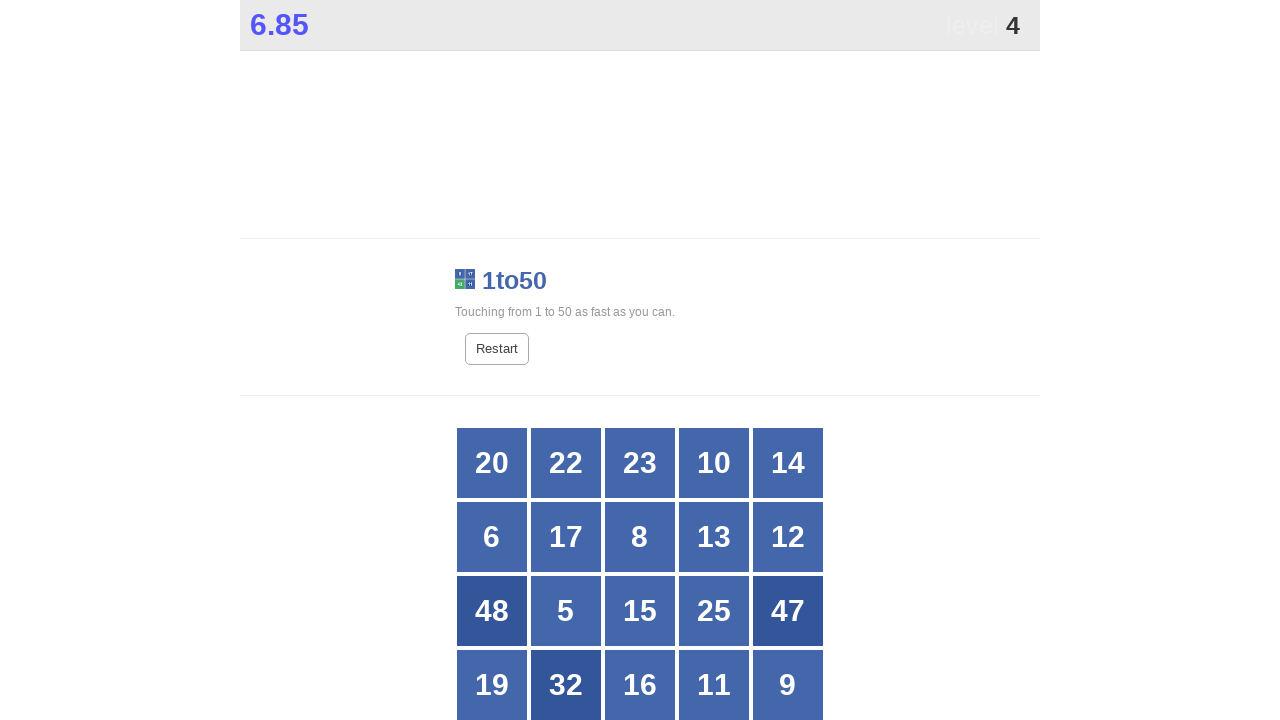

Retrieved text content from button: 5
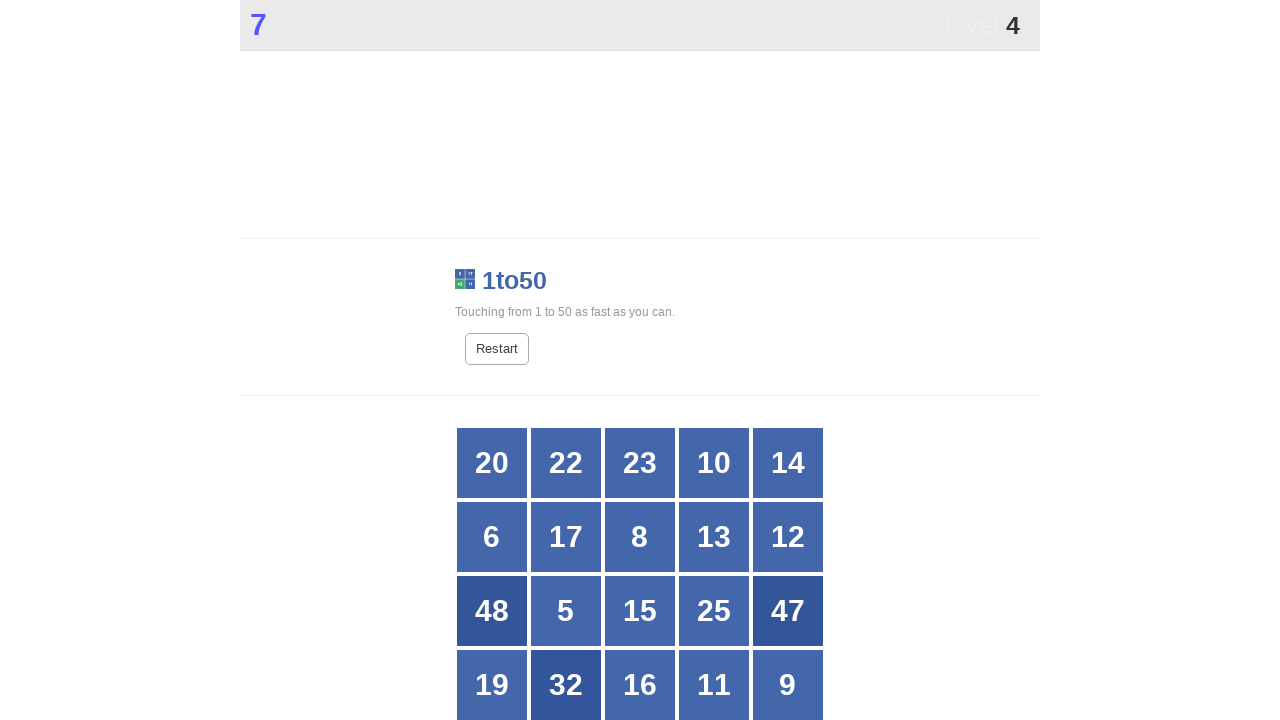

Retrieved text content from button: 15
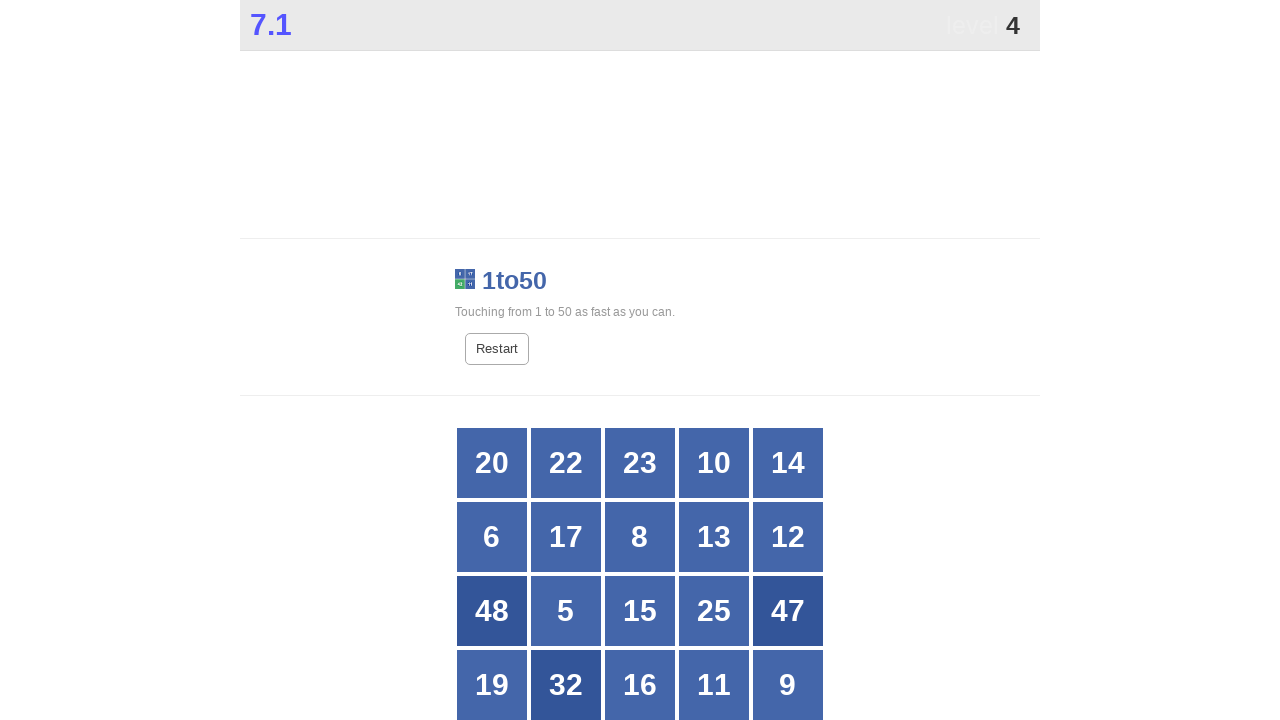

Retrieved text content from button: 25
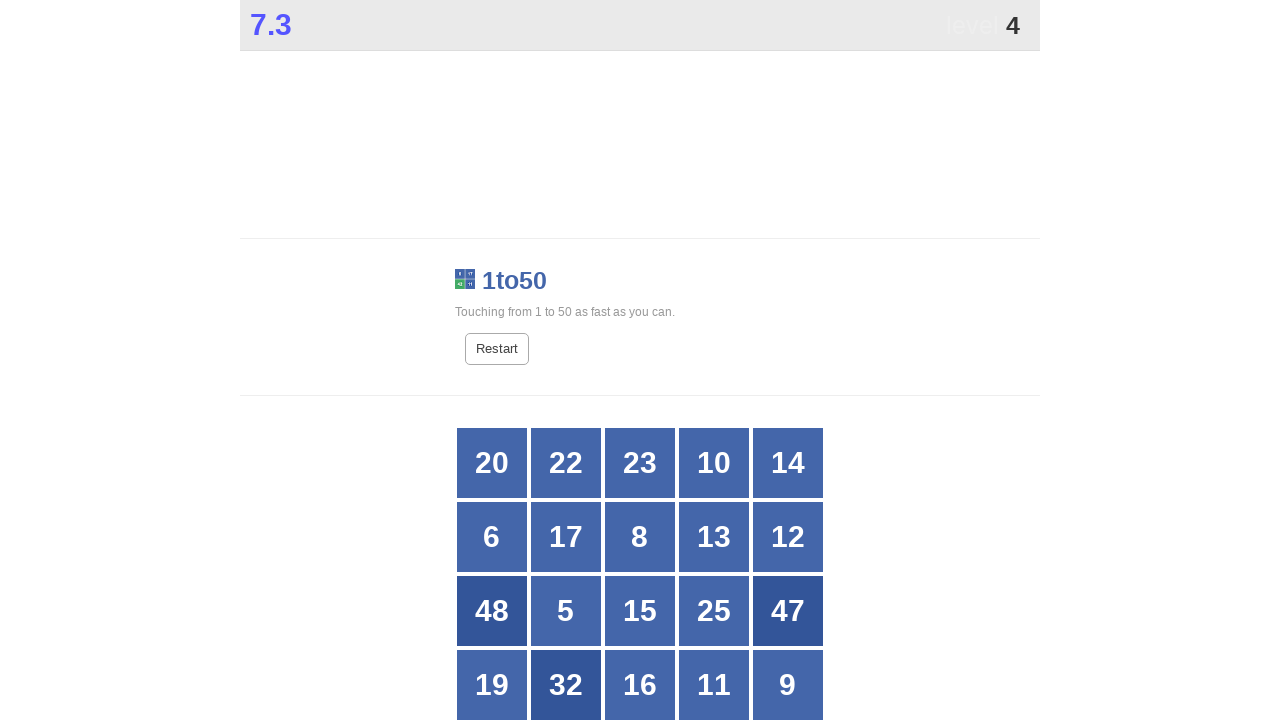

Retrieved text content from button: 47
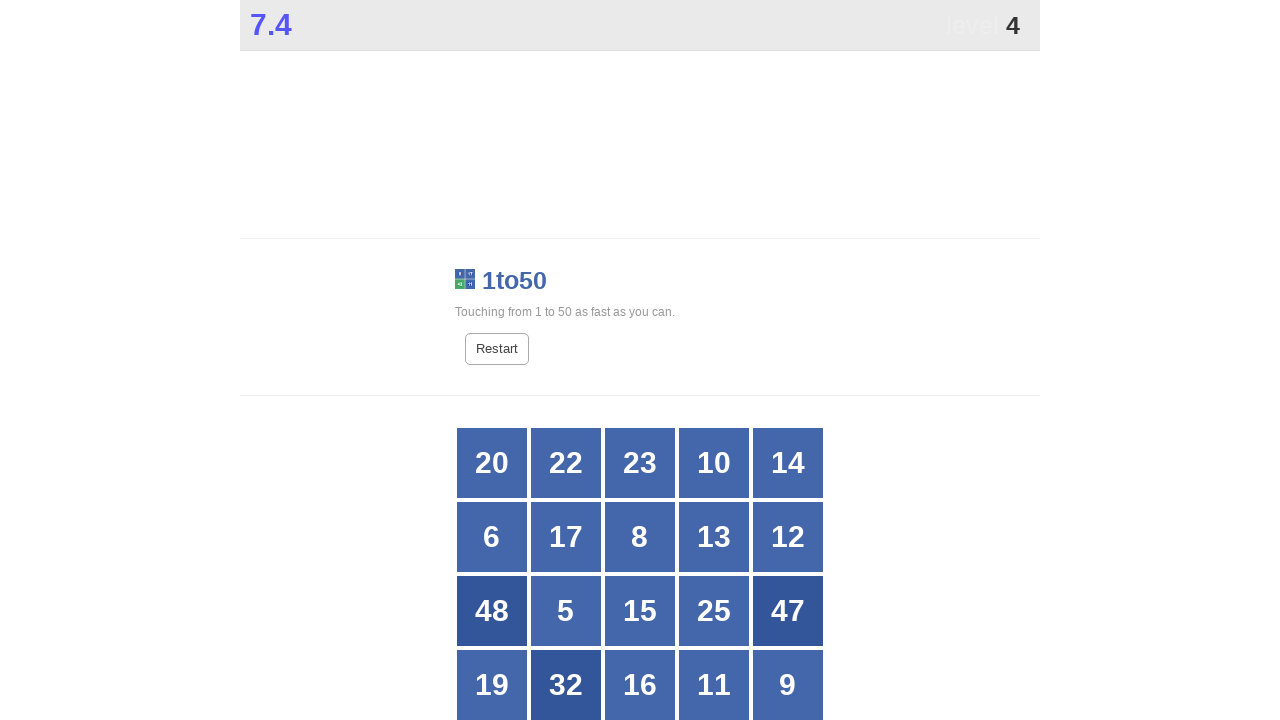

Retrieved text content from button: 19
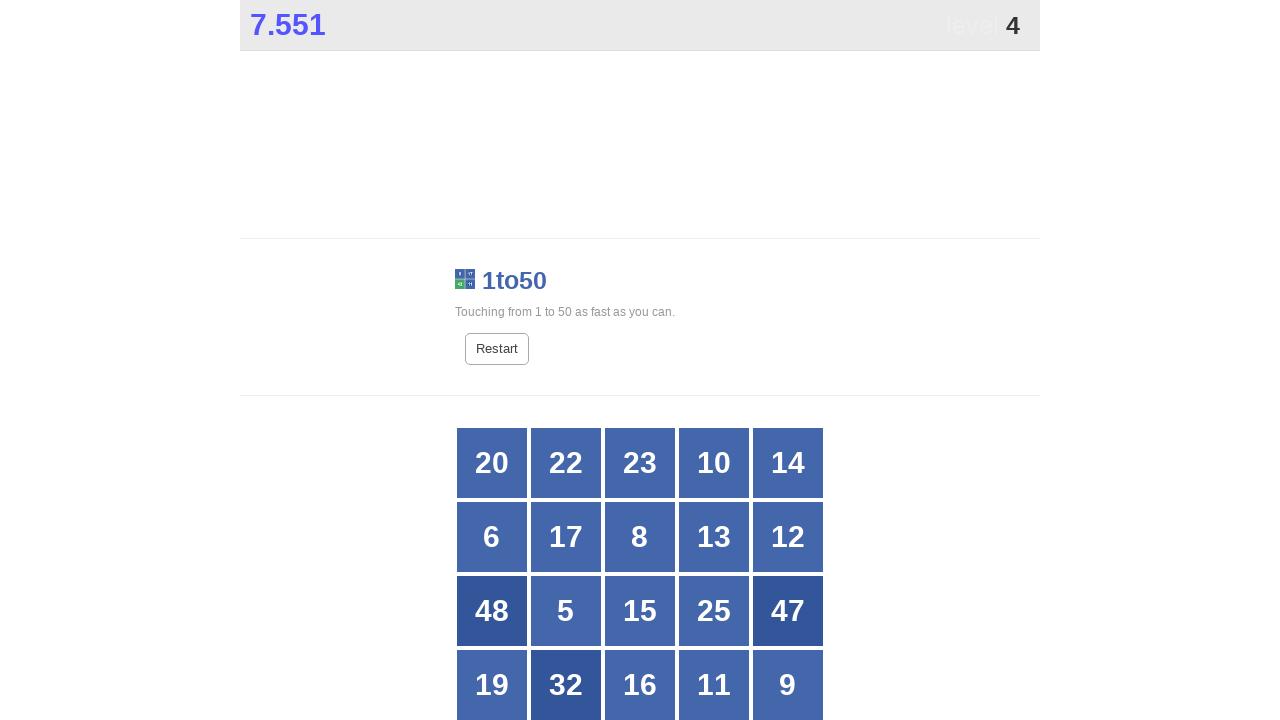

Retrieved text content from button: 32
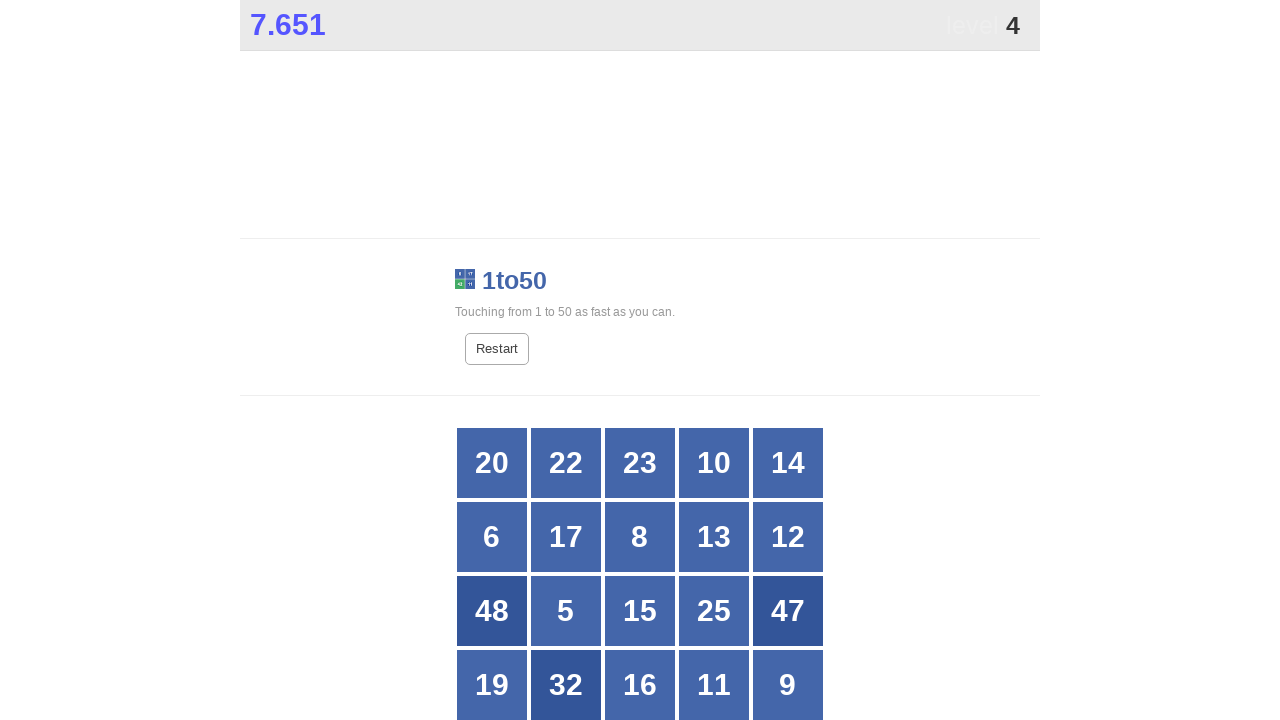

Retrieved text content from button: 16
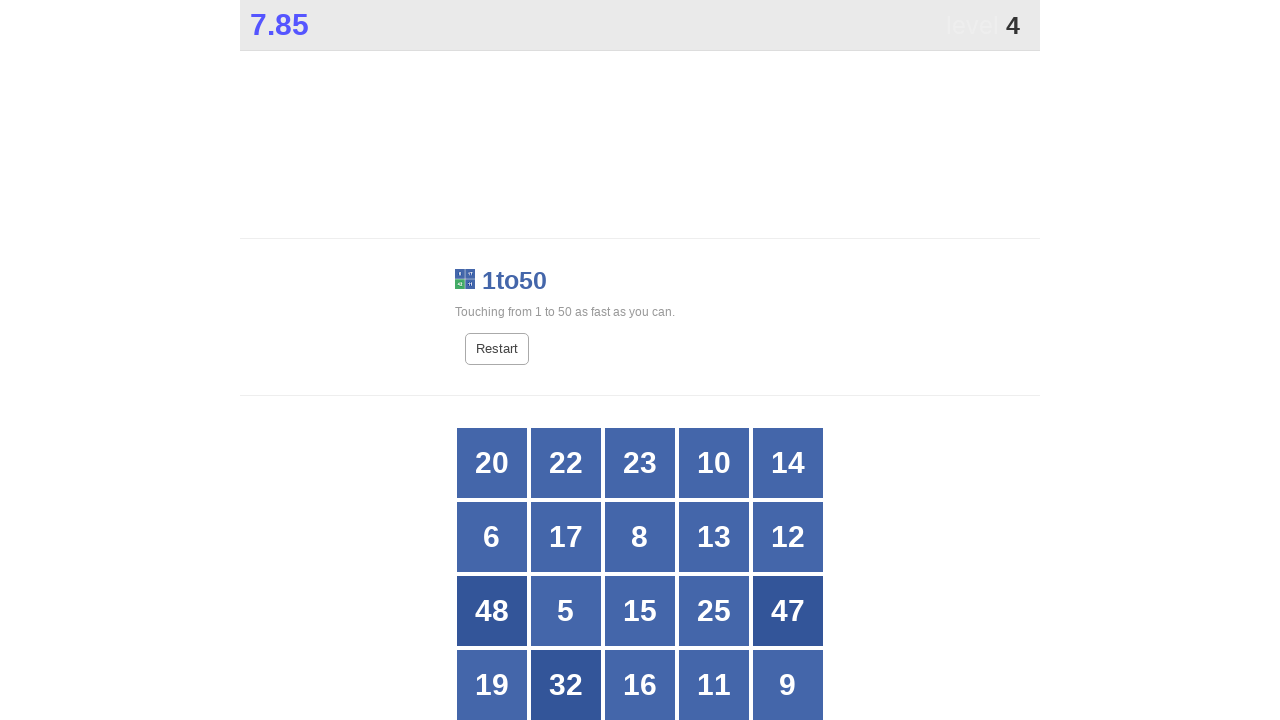

Retrieved text content from button: 11
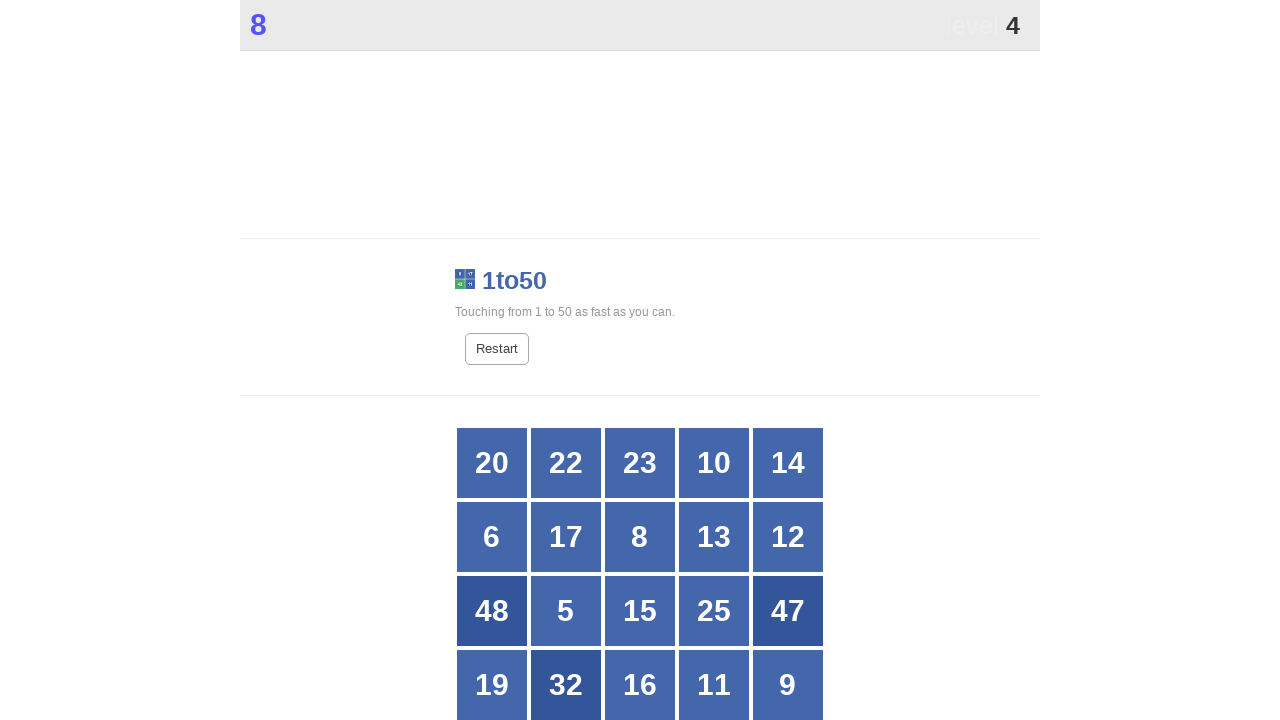

Retrieved text content from button: 9
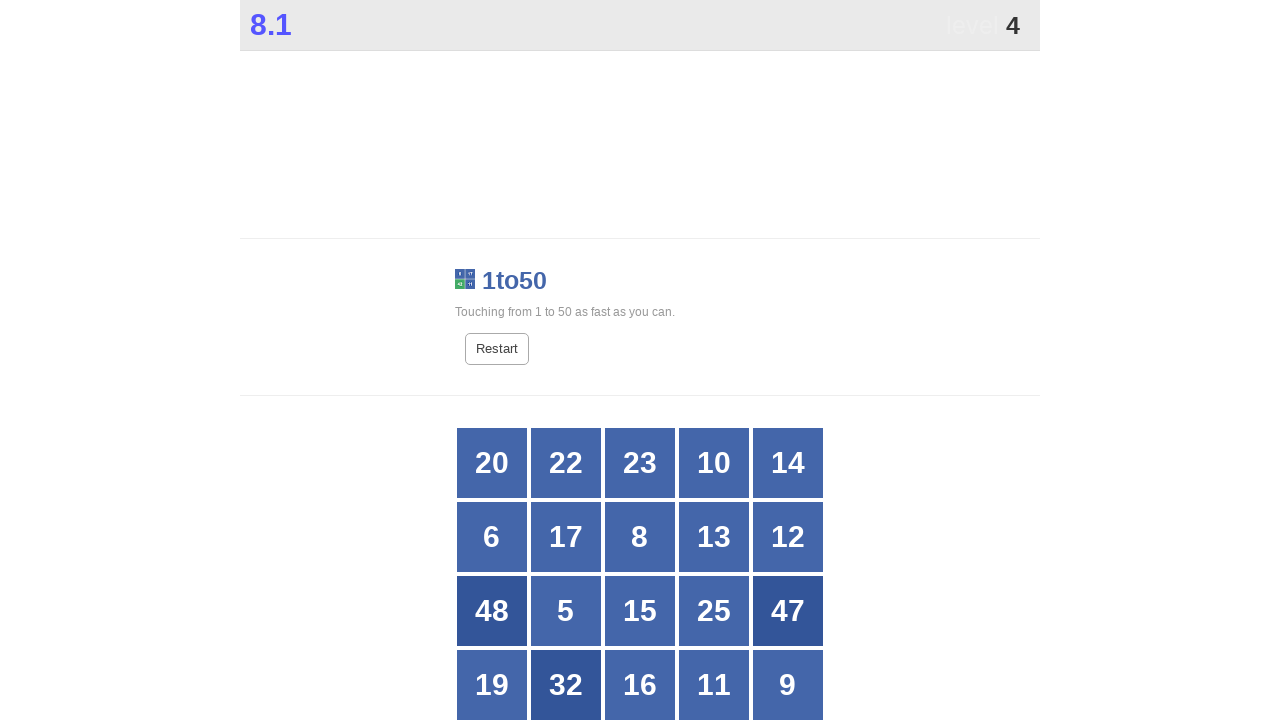

Retrieved text content from button: 24
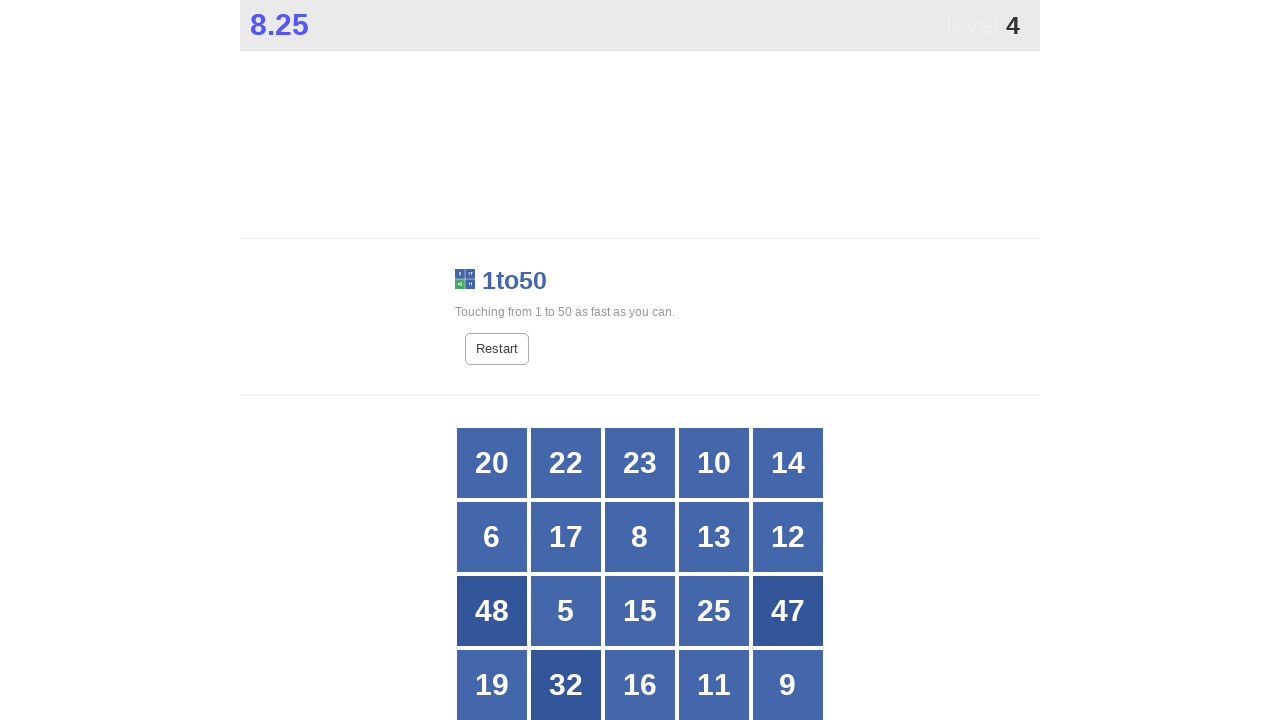

Retrieved text content from button: 21
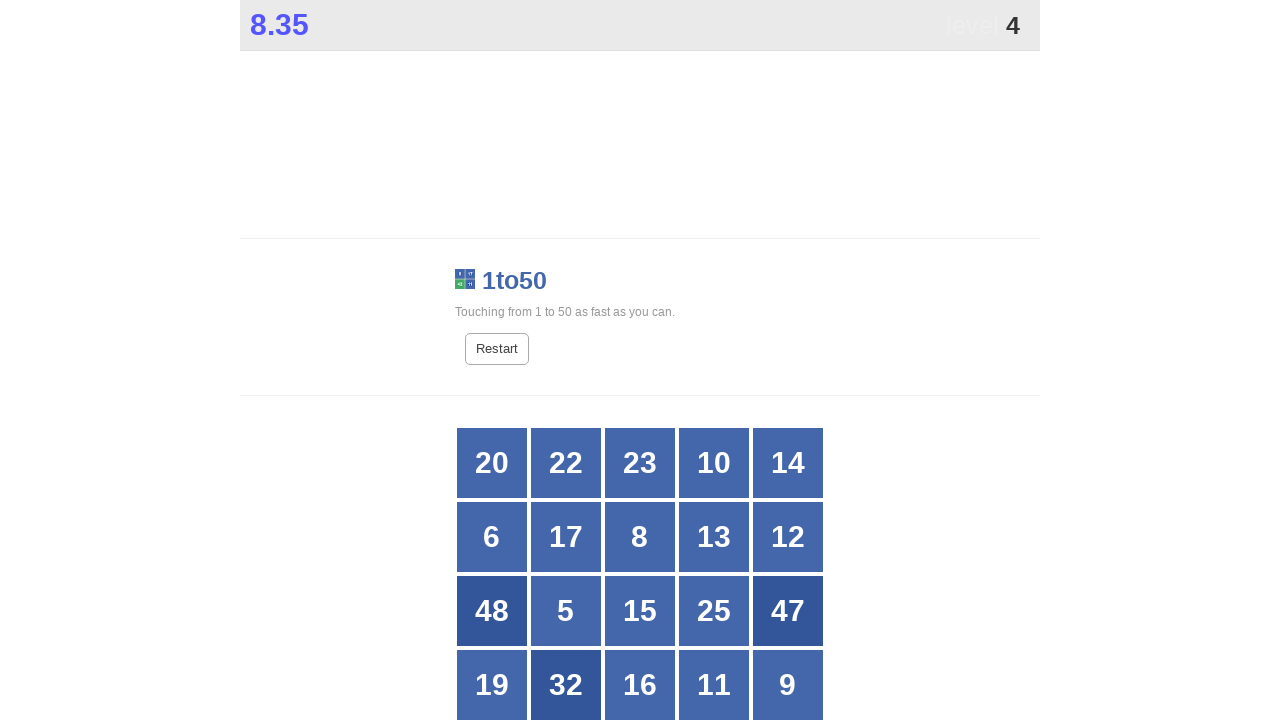

Retrieved text content from button: 7
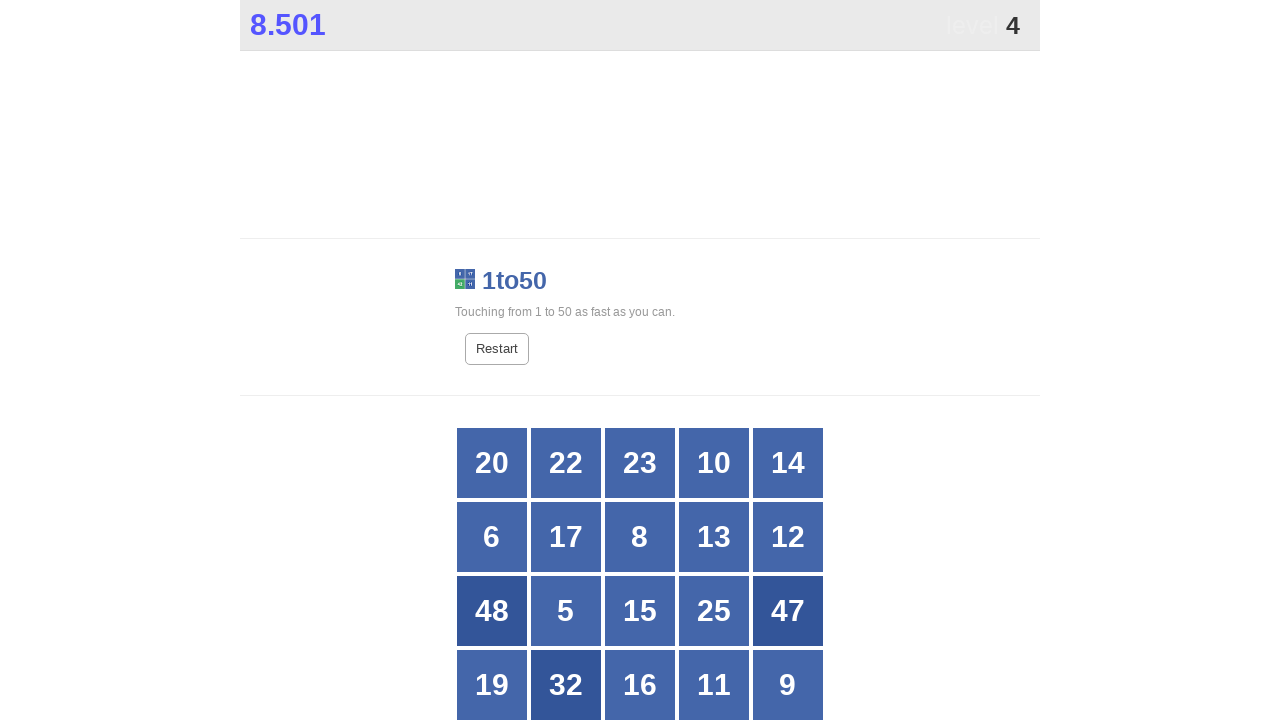

Retrieved text content from button: 18
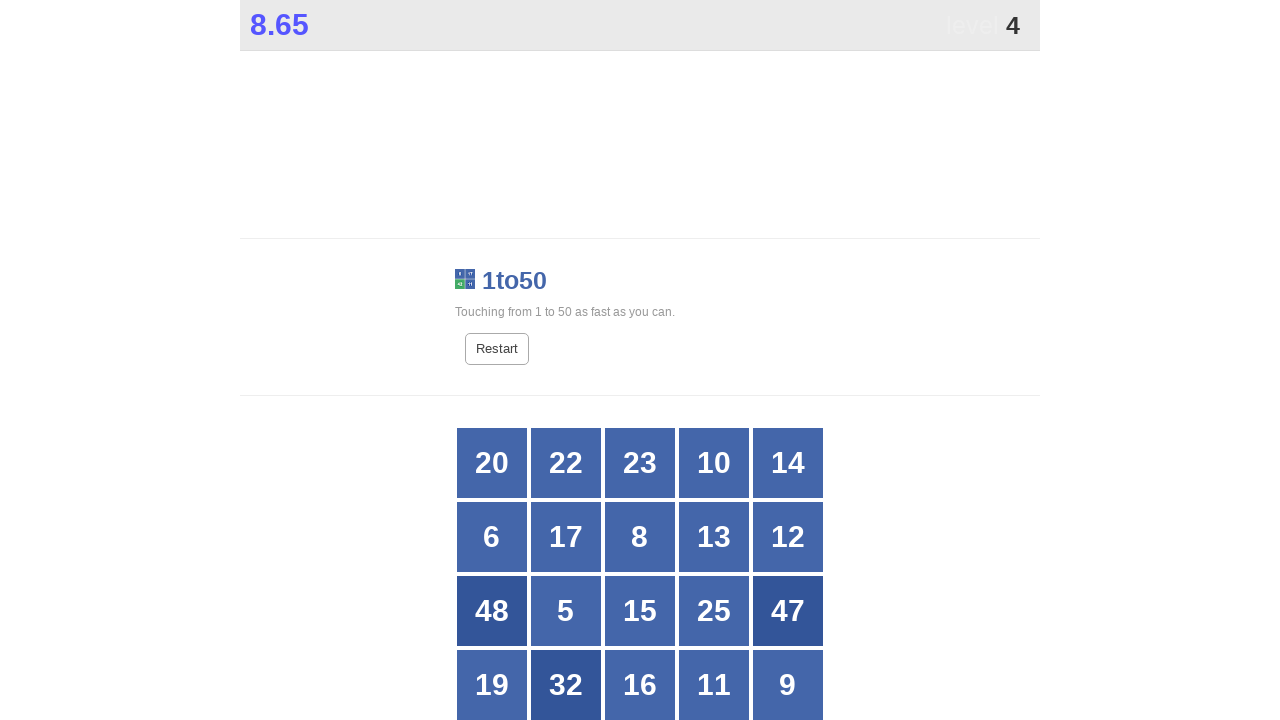

Retrieved text content from button: 4
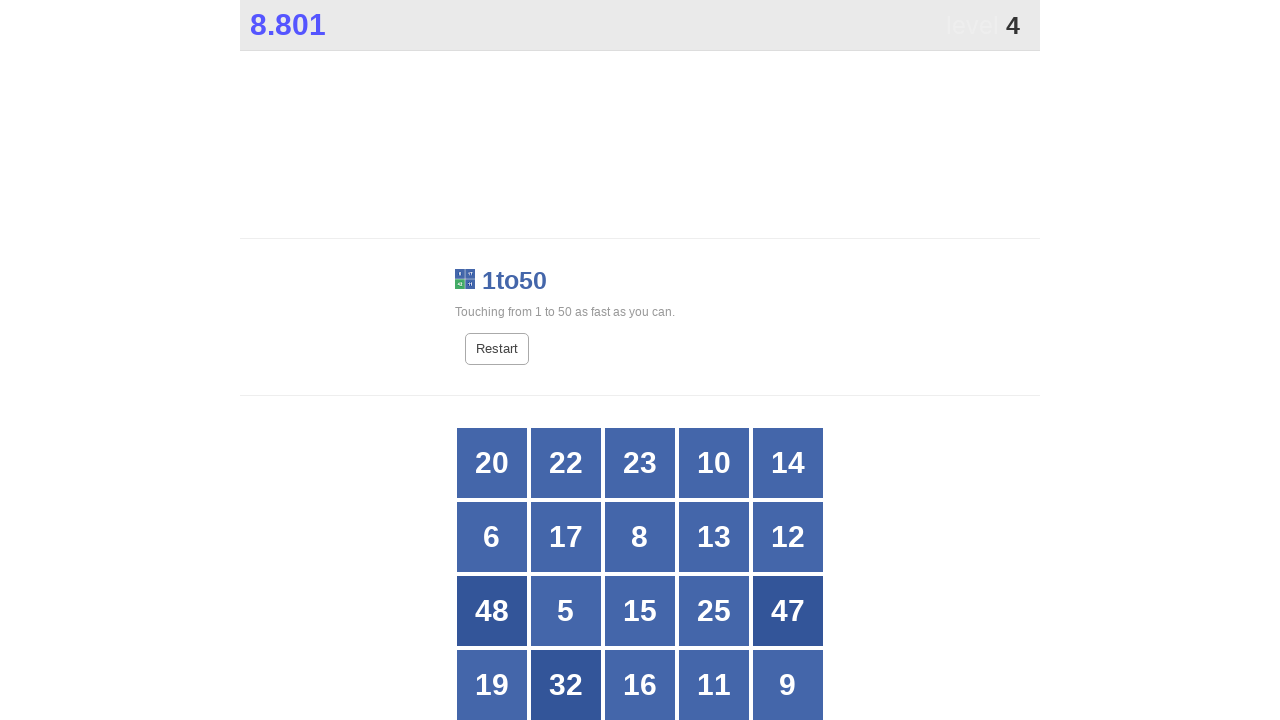

Clicked button with number 4 at (788, 361) on xpath=//*[@id="grid"]/div[*] >> nth=24
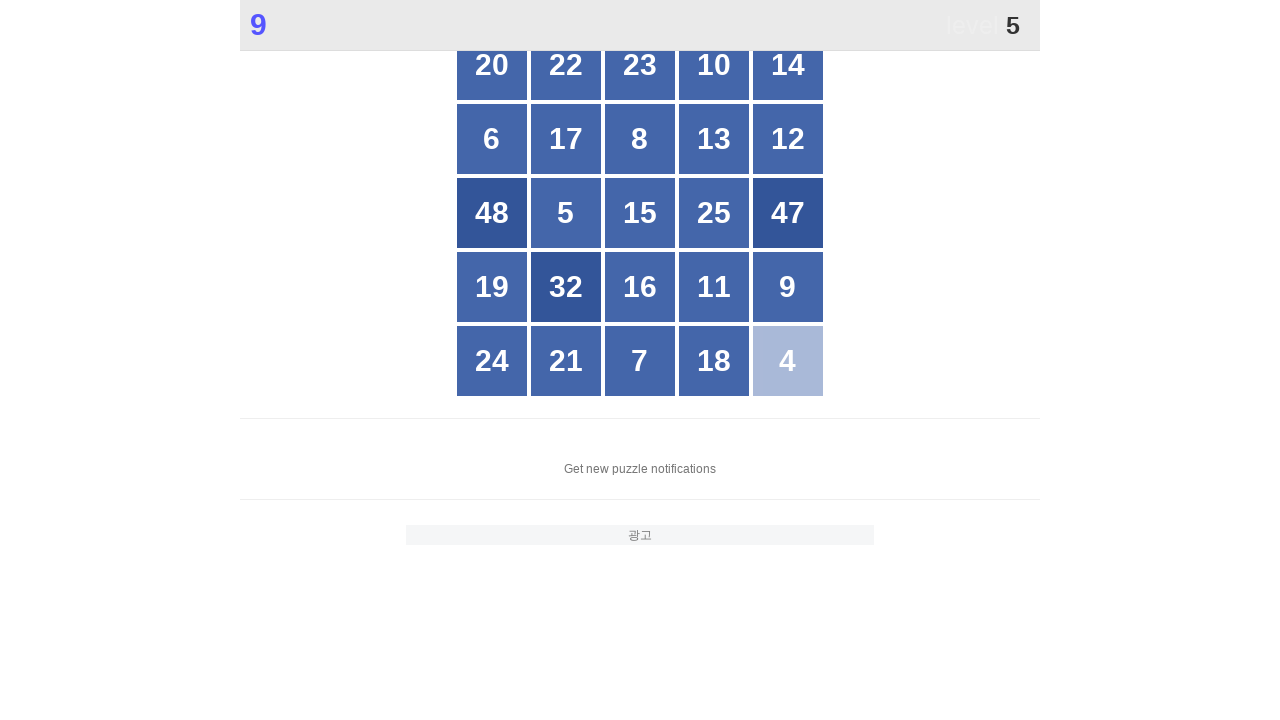

Located all grid buttons to find number 5
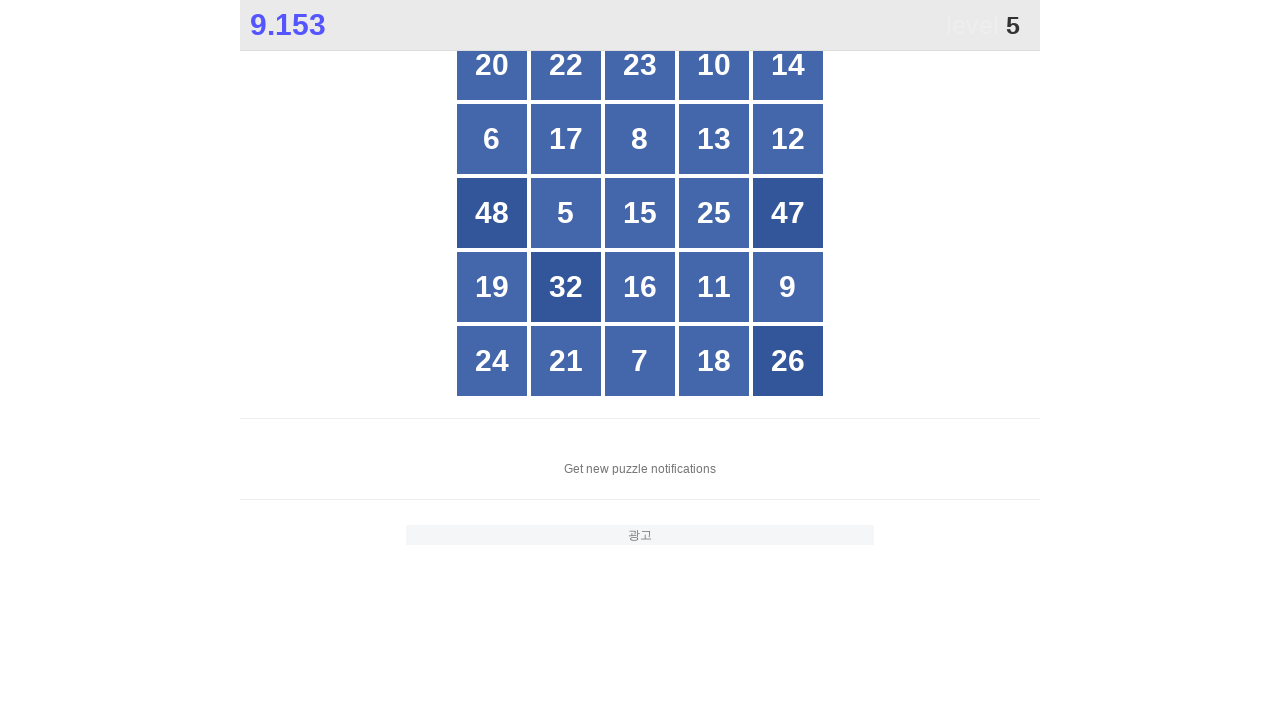

Retrieved text content from button: 20
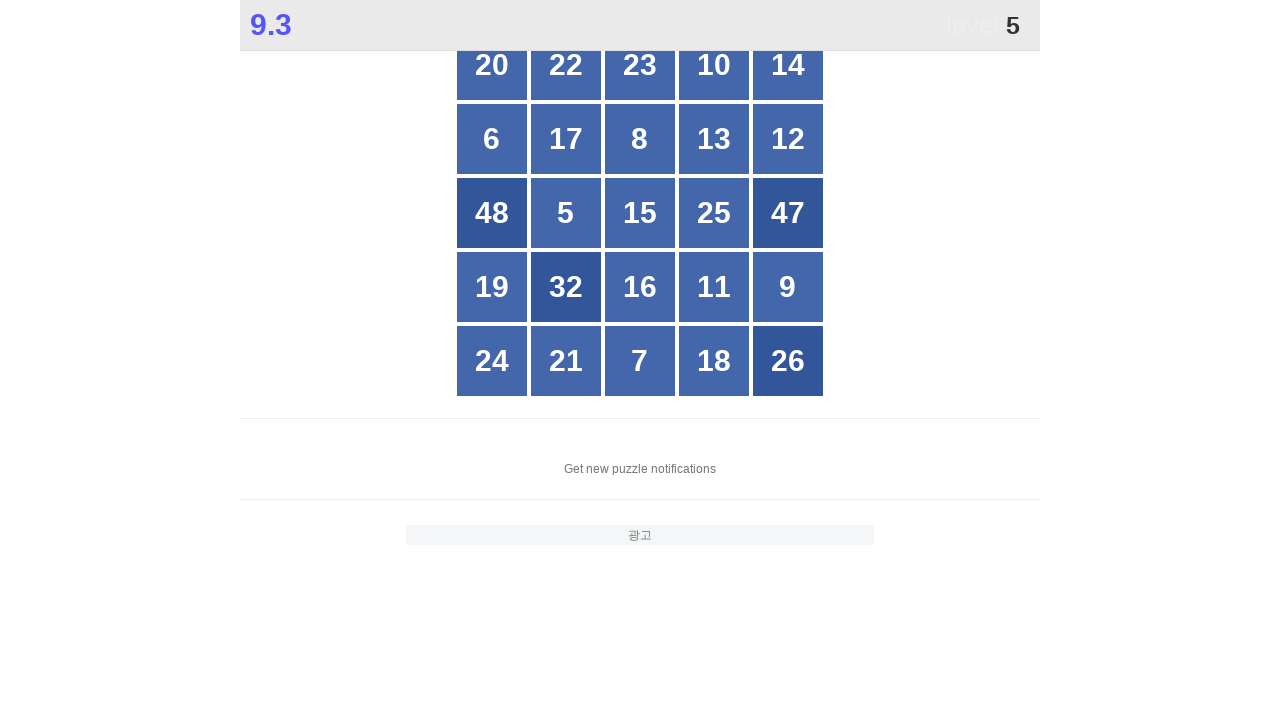

Retrieved text content from button: 22
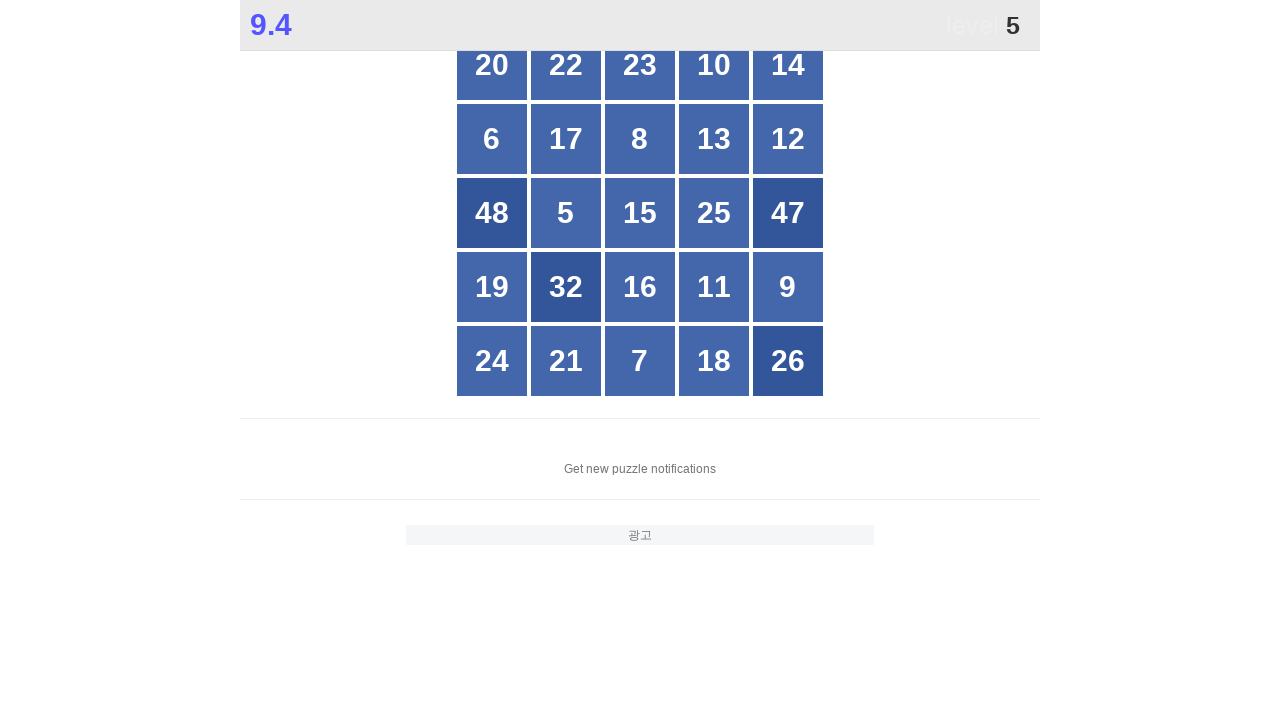

Retrieved text content from button: 23
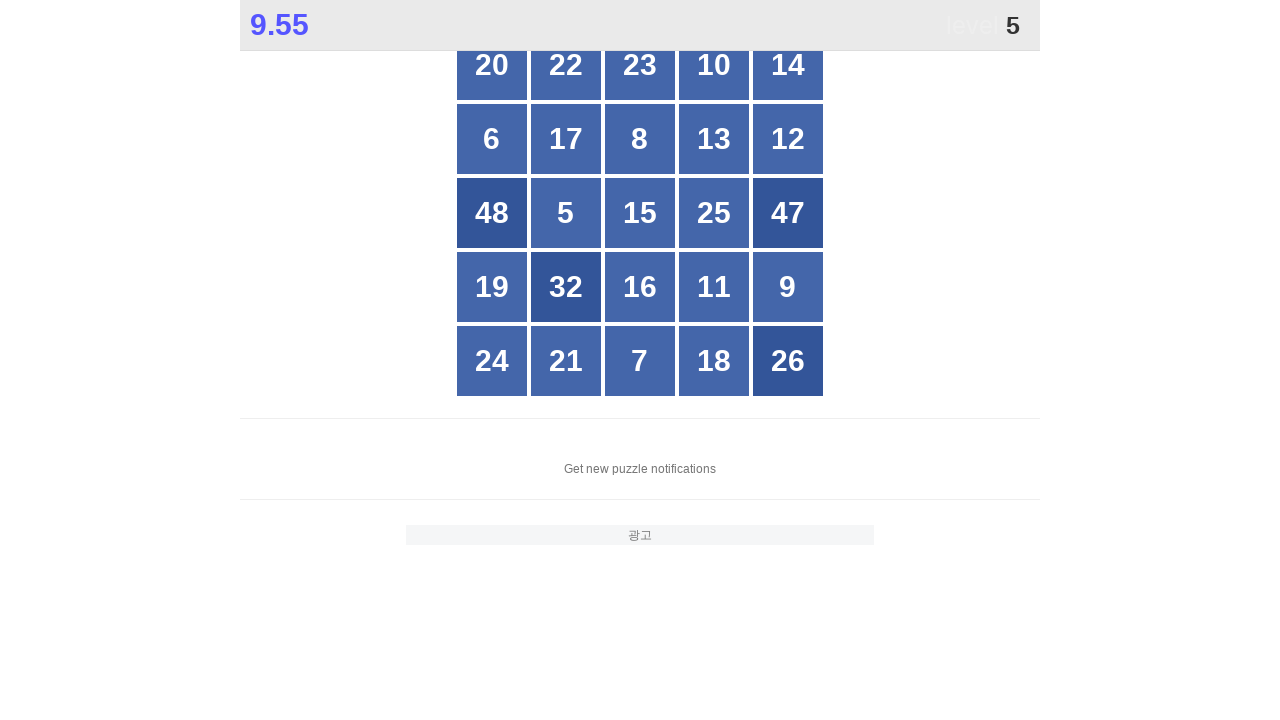

Retrieved text content from button: 10
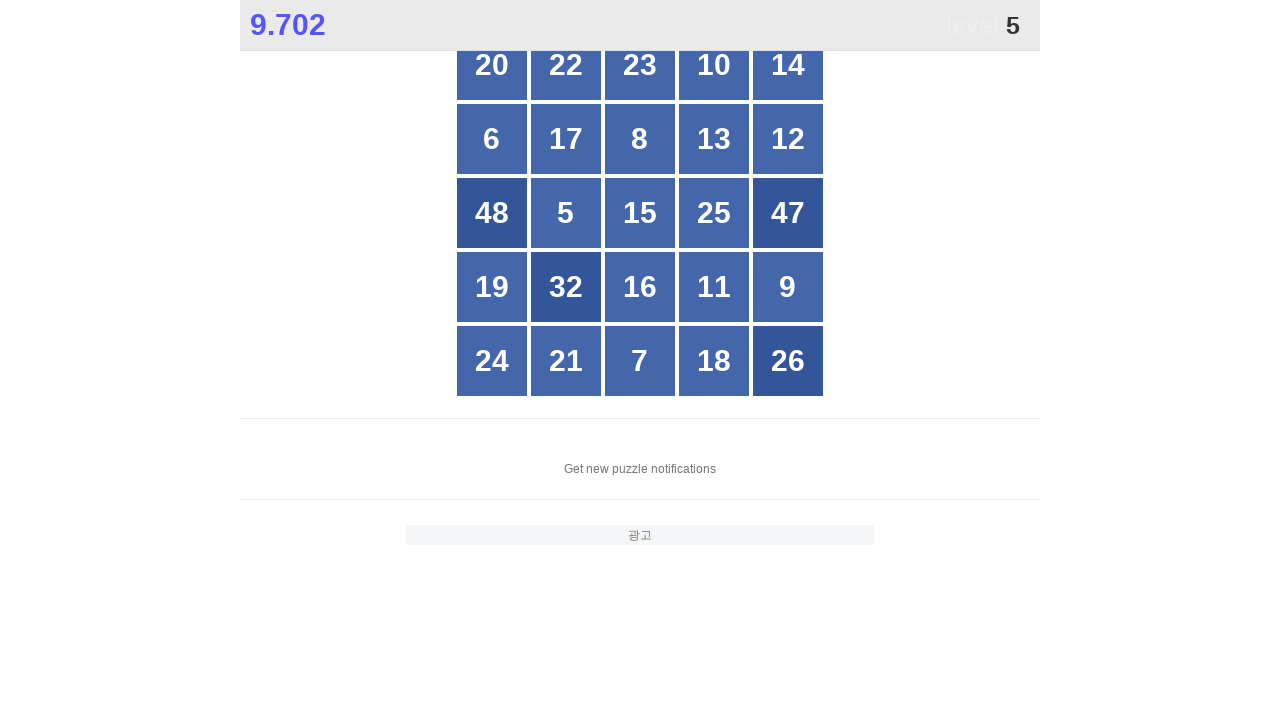

Retrieved text content from button: 14
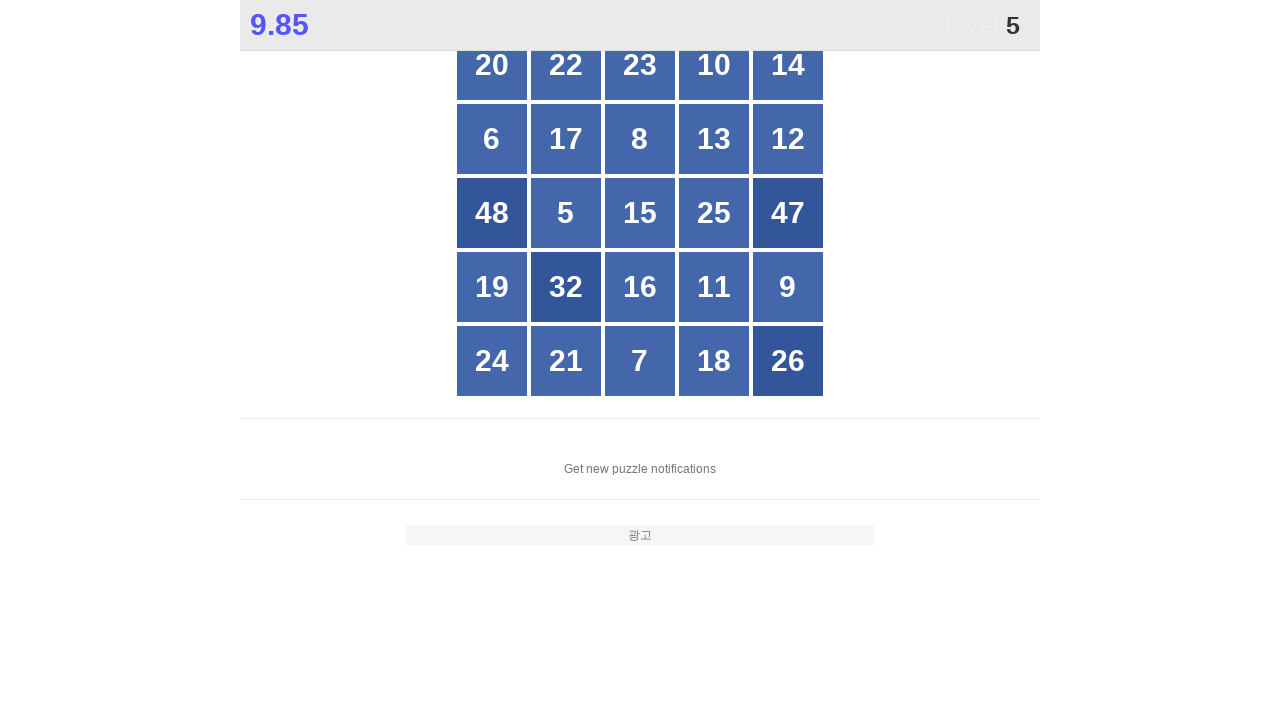

Retrieved text content from button: 6
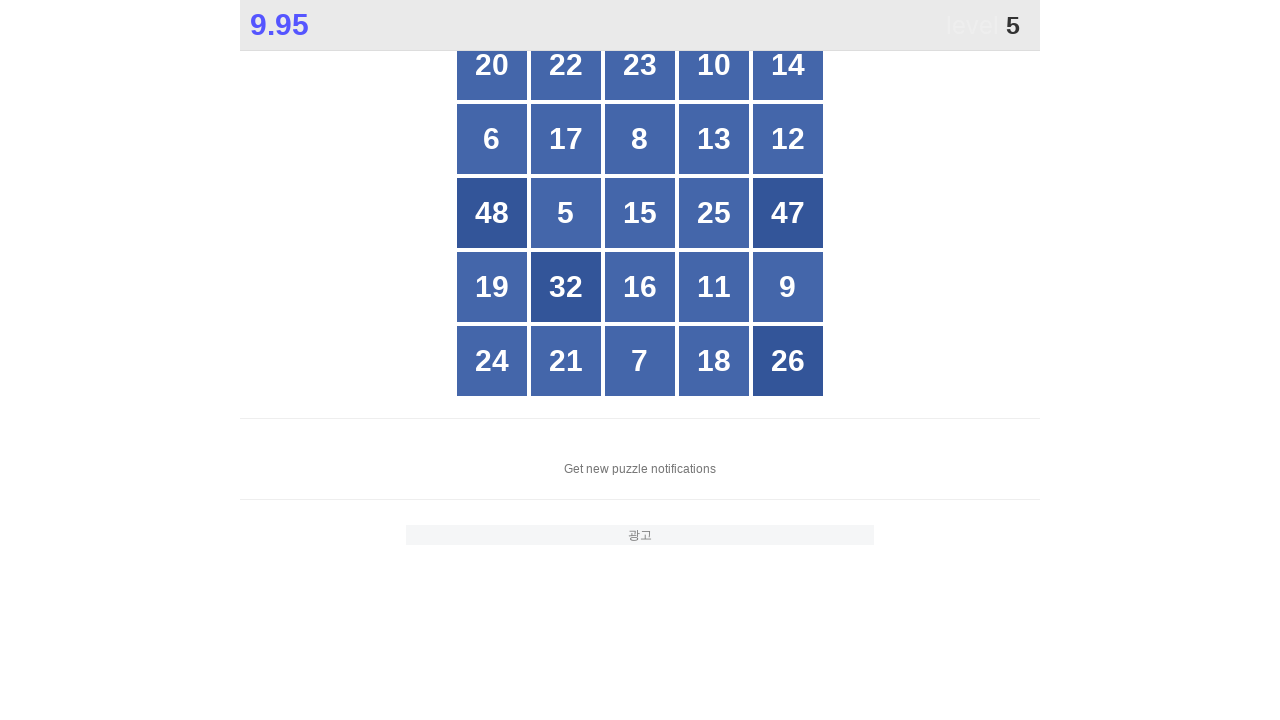

Retrieved text content from button: 17
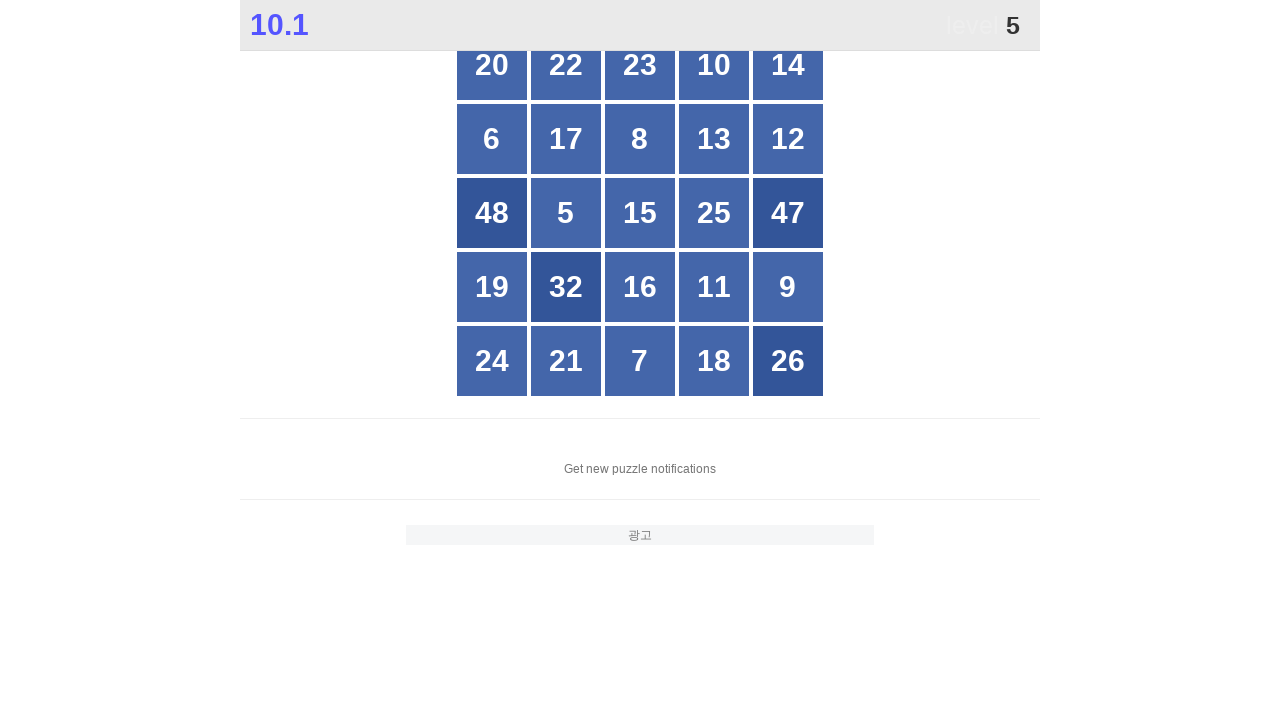

Retrieved text content from button: 8
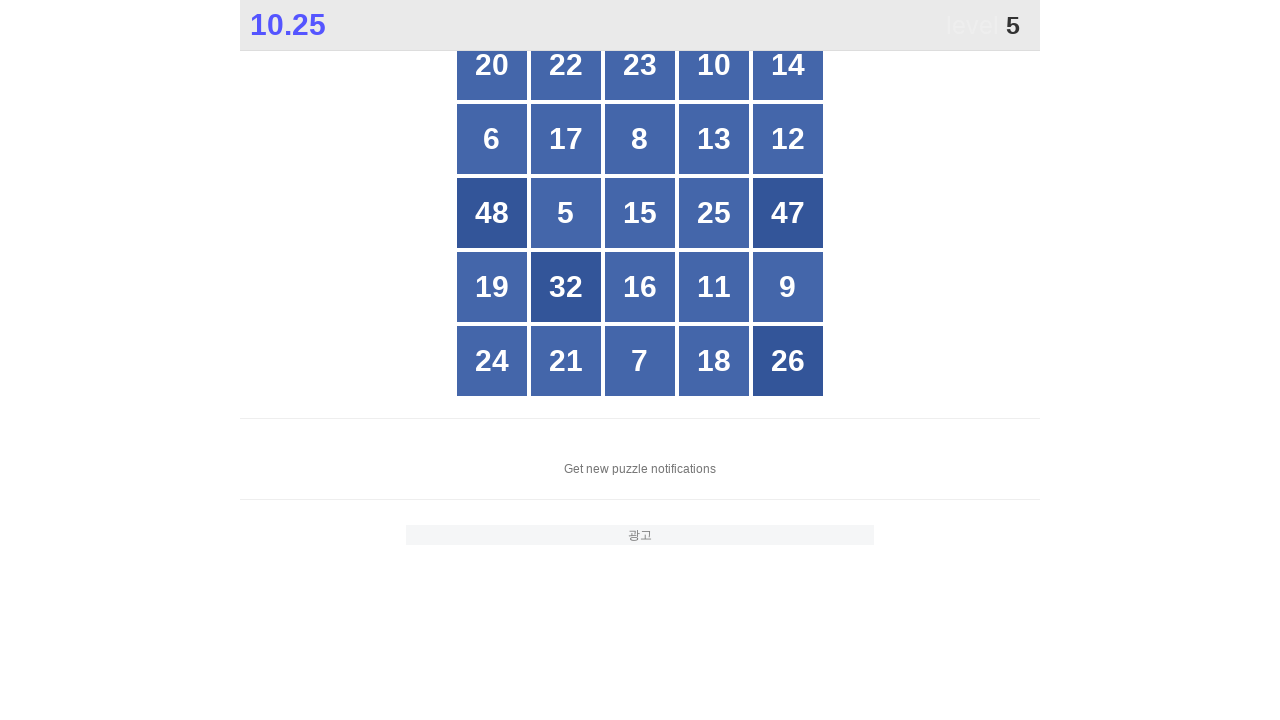

Retrieved text content from button: 13
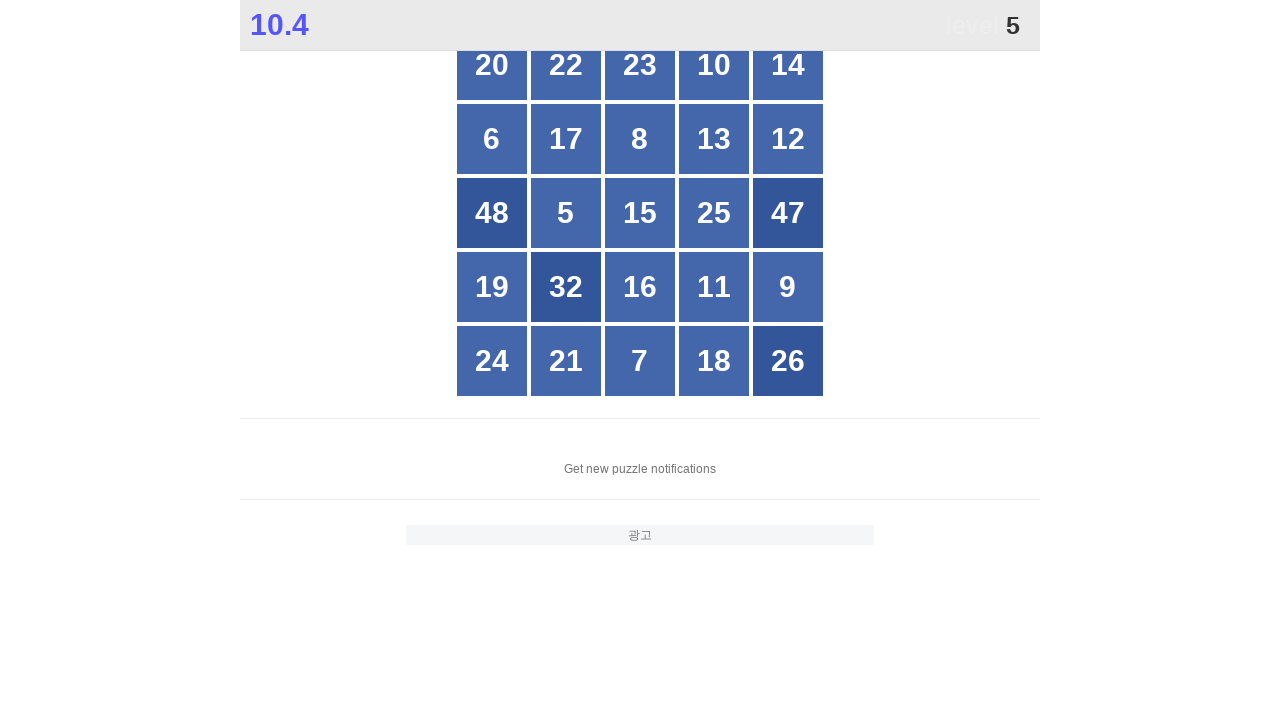

Retrieved text content from button: 12
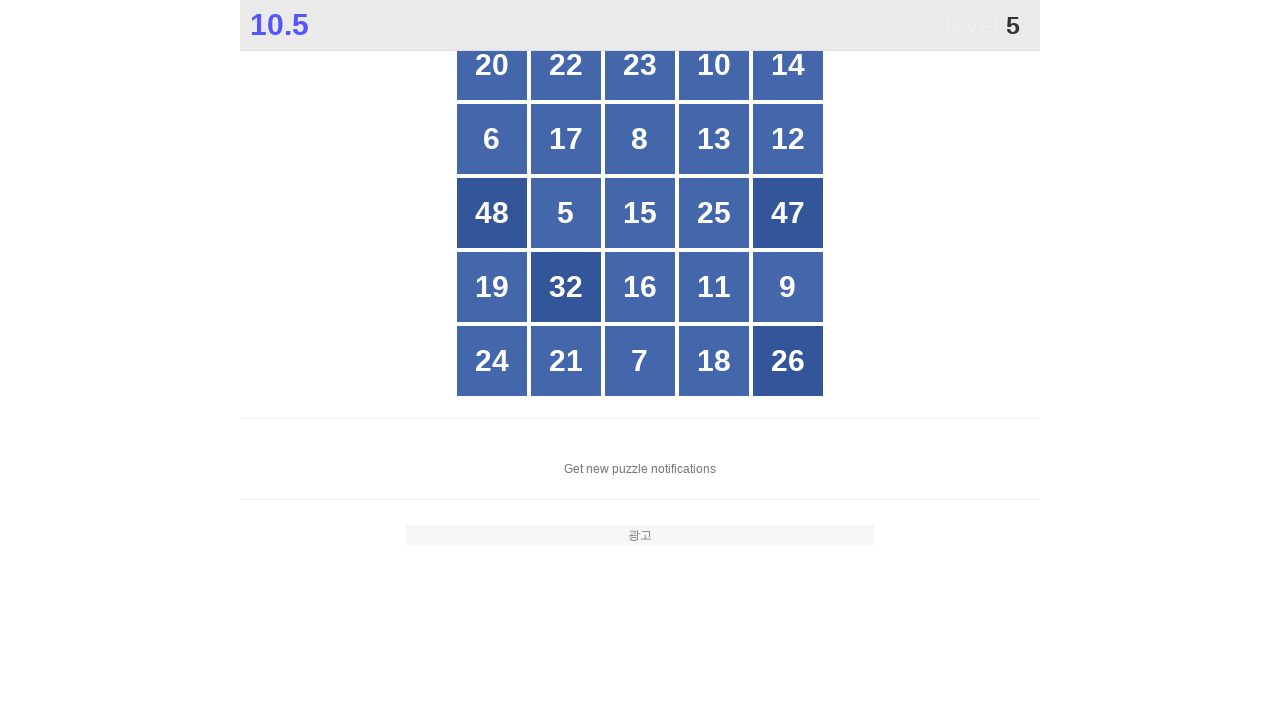

Retrieved text content from button: 48
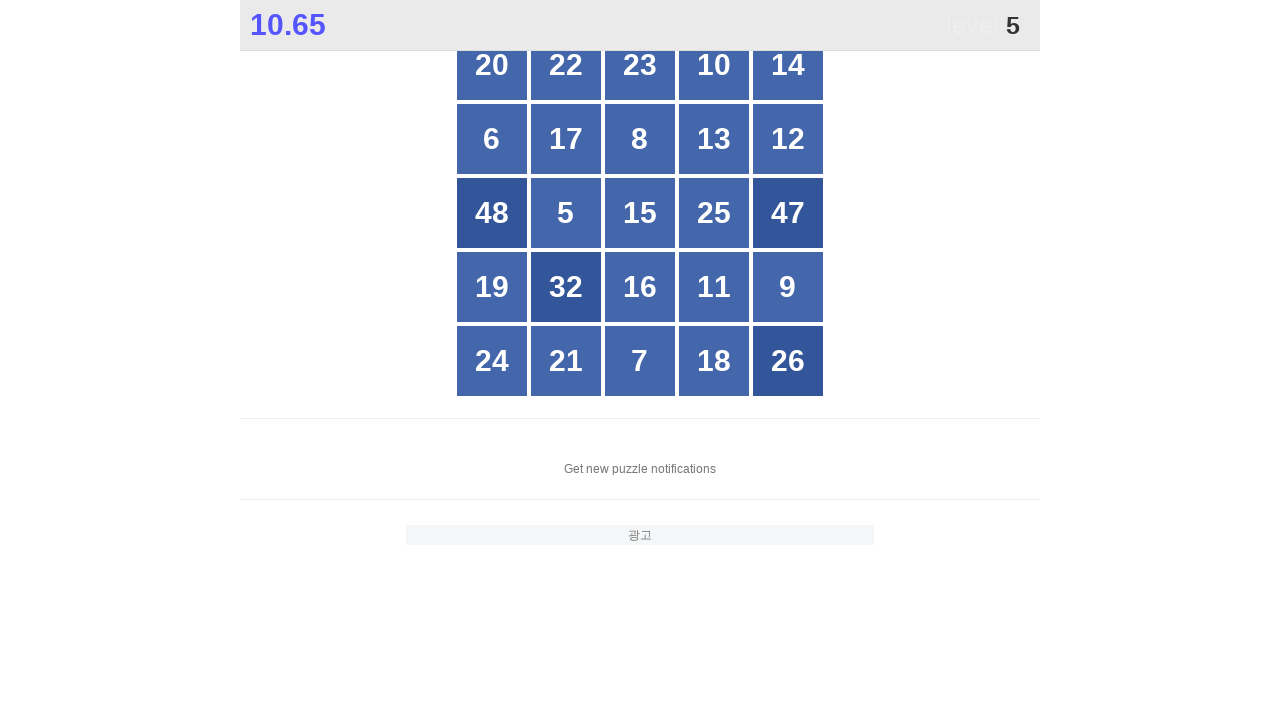

Retrieved text content from button: 5
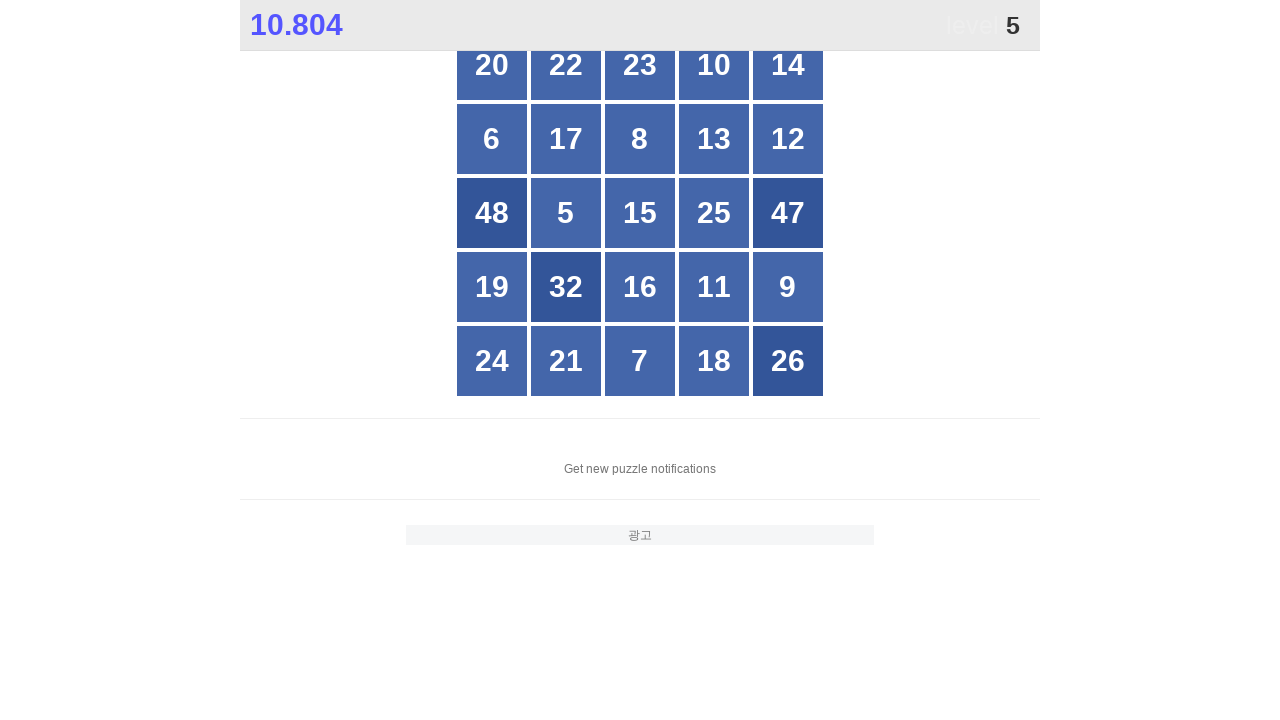

Clicked button with number 5 at (566, 213) on xpath=//*[@id="grid"]/div[*] >> nth=11
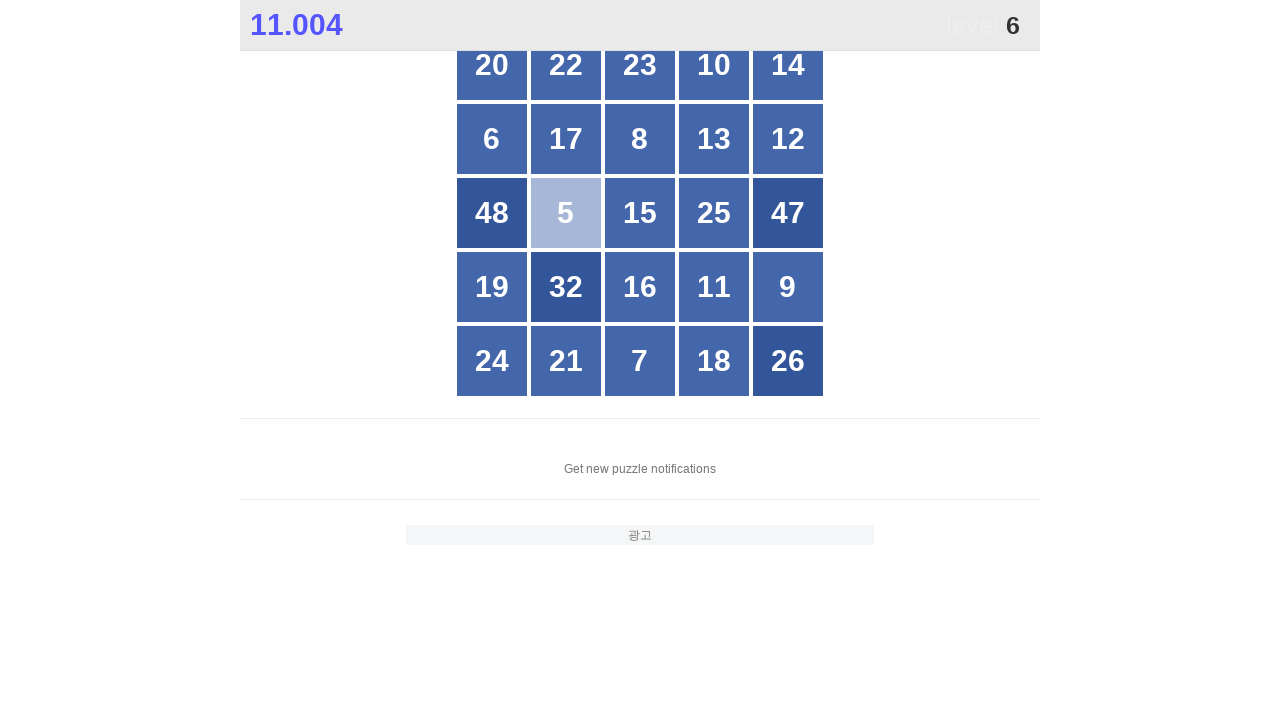

Located all grid buttons to find number 6
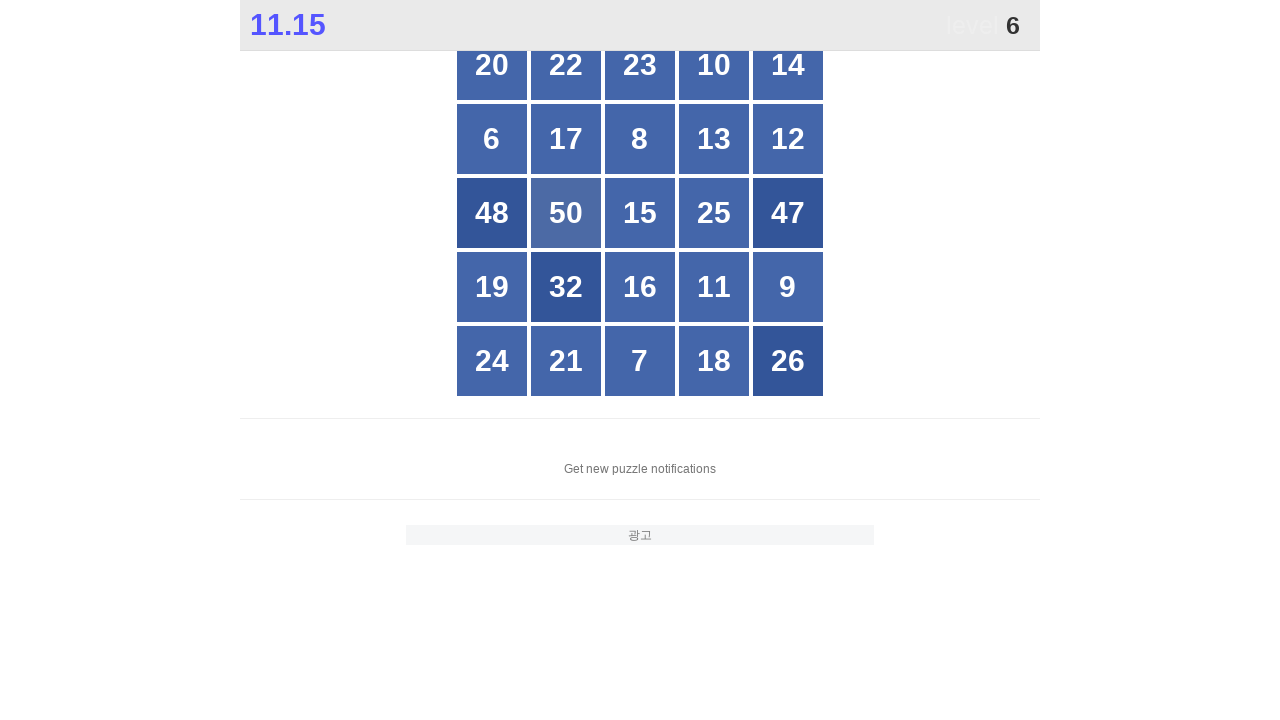

Retrieved text content from button: 20
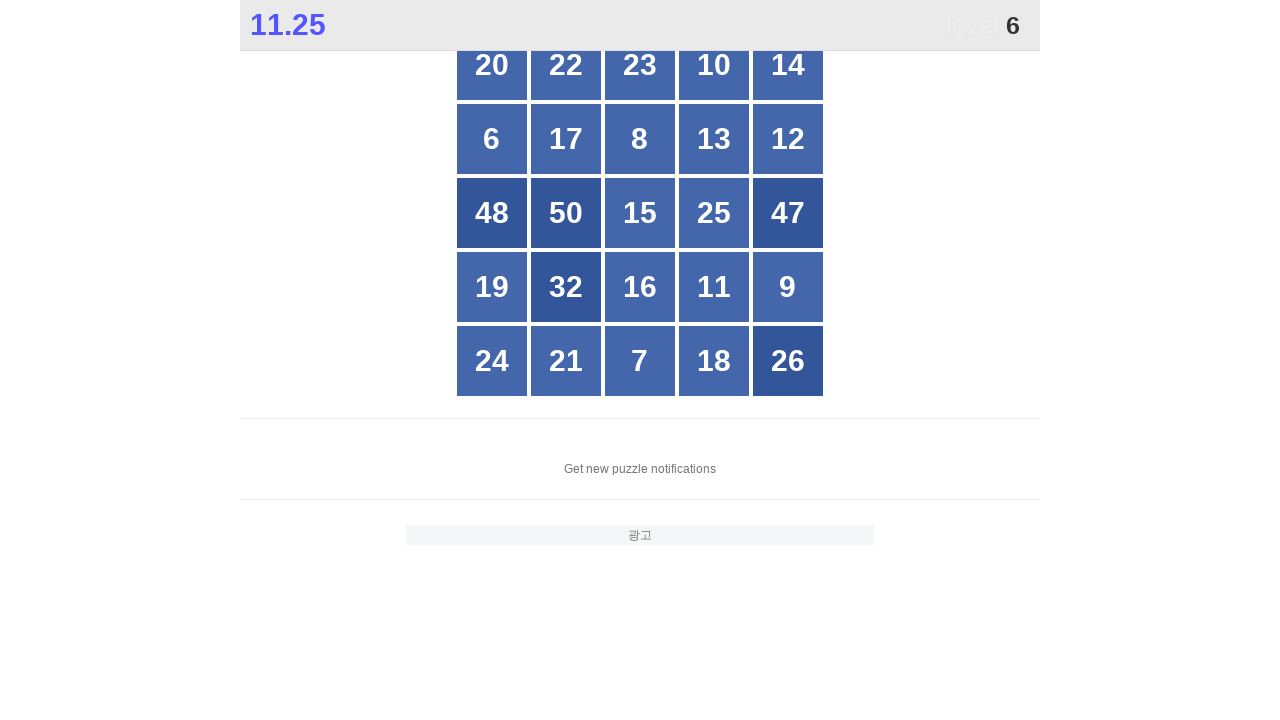

Retrieved text content from button: 22
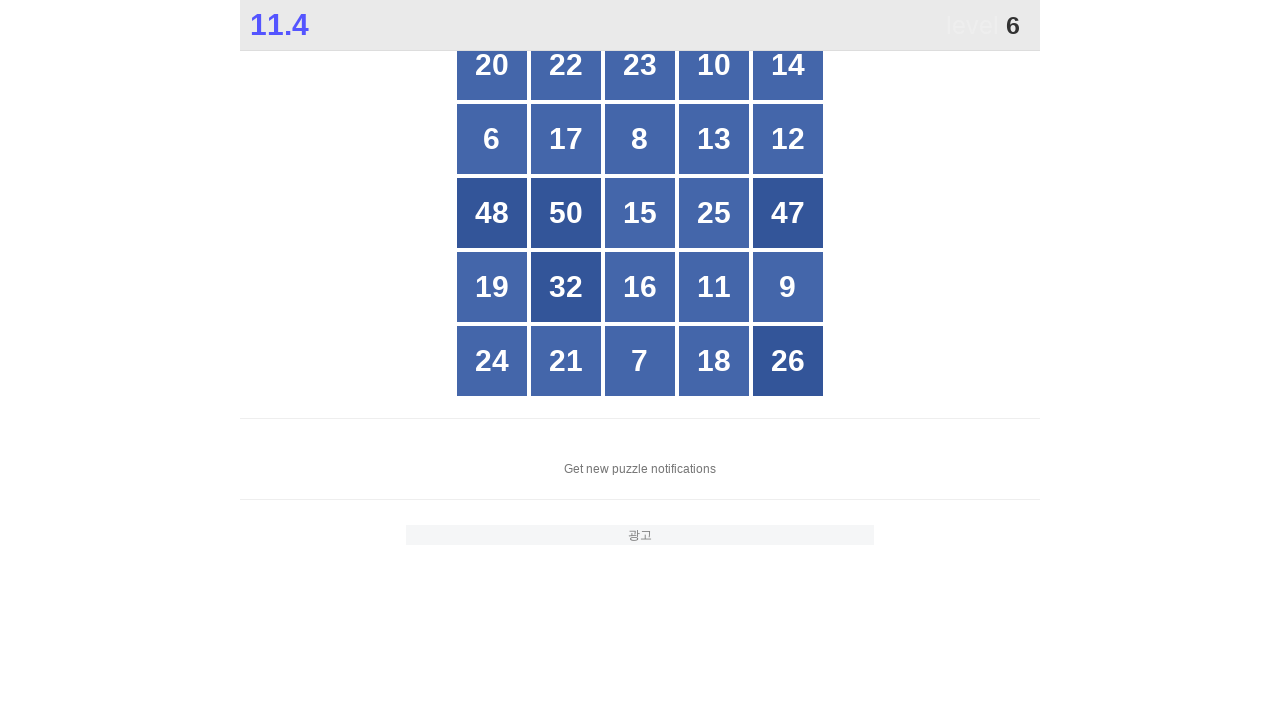

Retrieved text content from button: 23
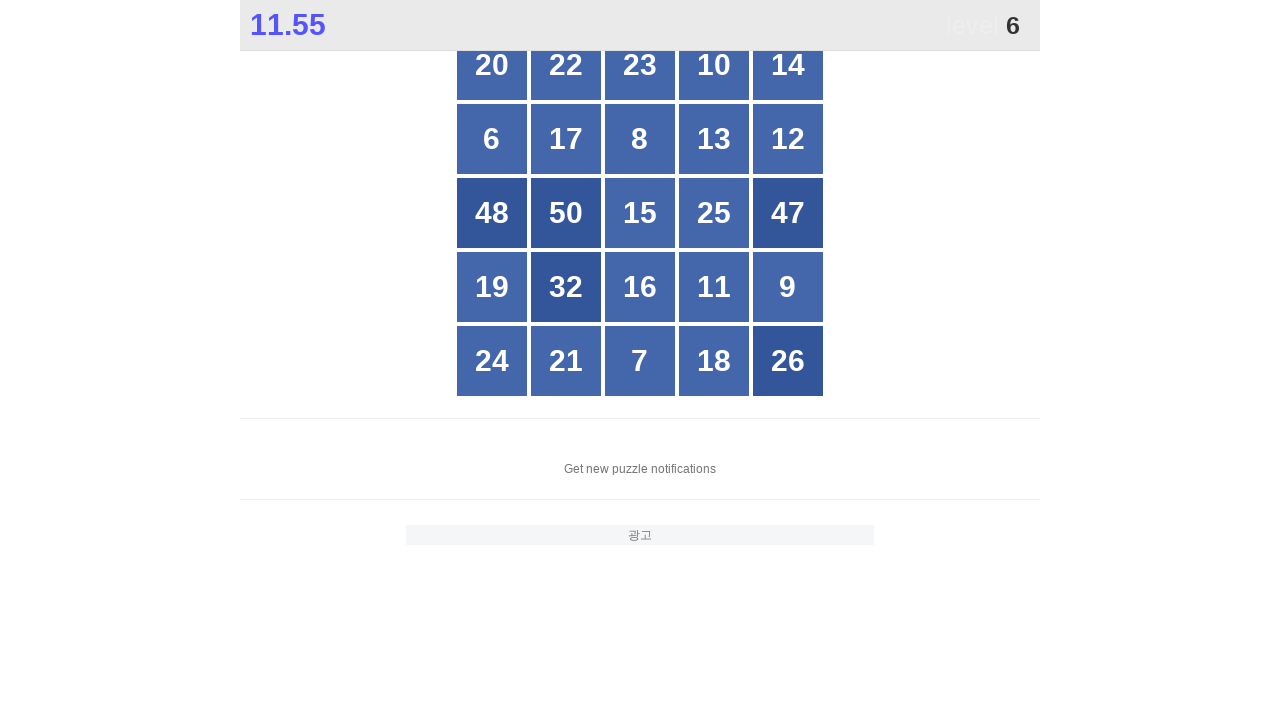

Retrieved text content from button: 10
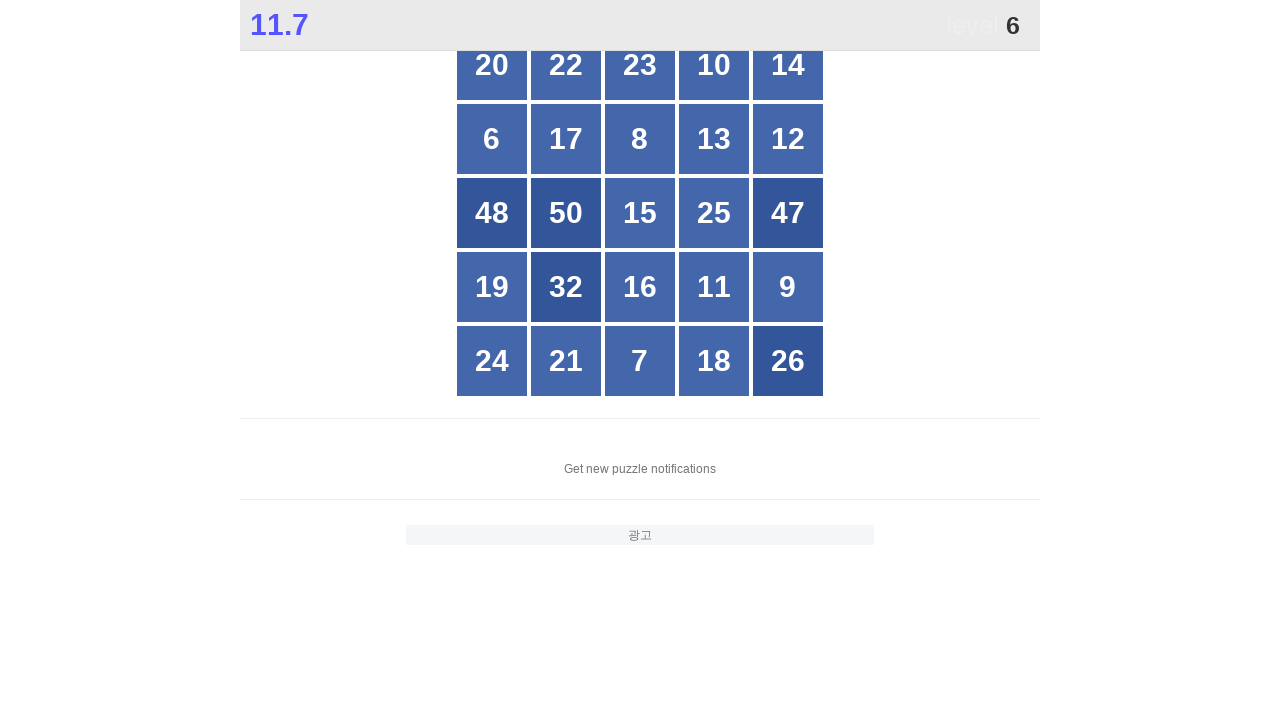

Retrieved text content from button: 14
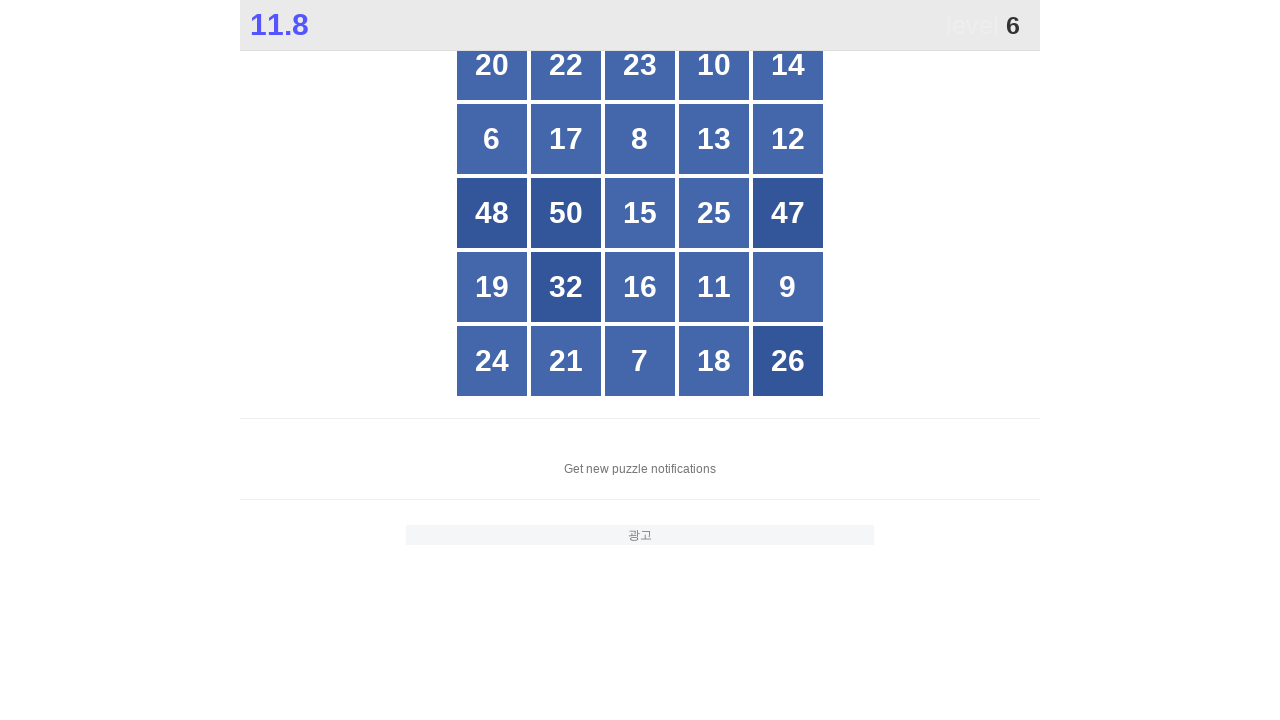

Retrieved text content from button: 6
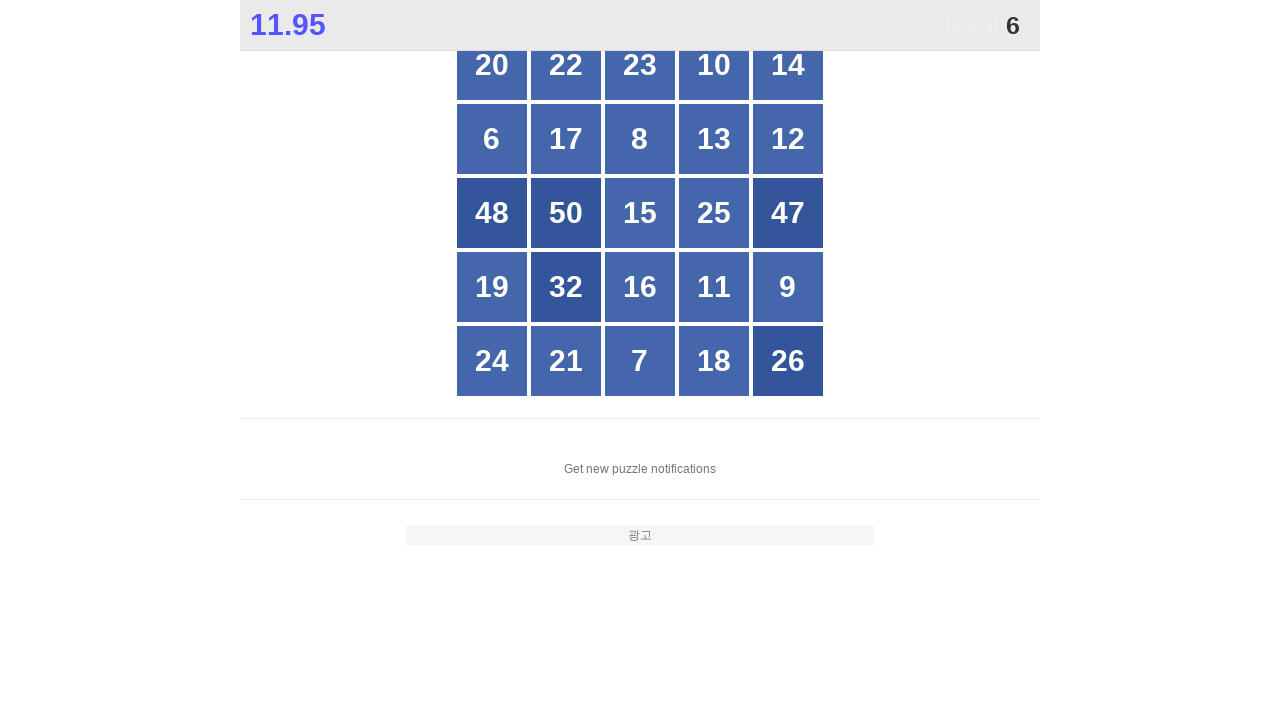

Clicked button with number 6 at (492, 139) on xpath=//*[@id="grid"]/div[*] >> nth=5
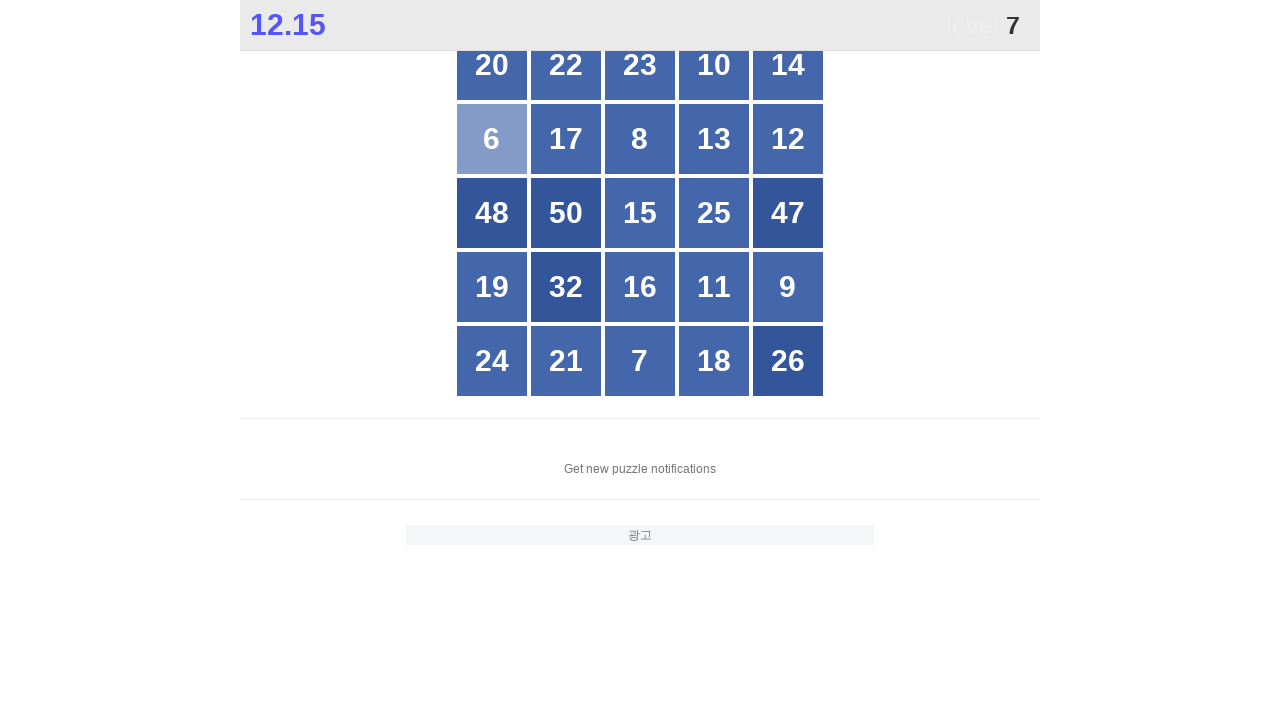

Located all grid buttons to find number 7
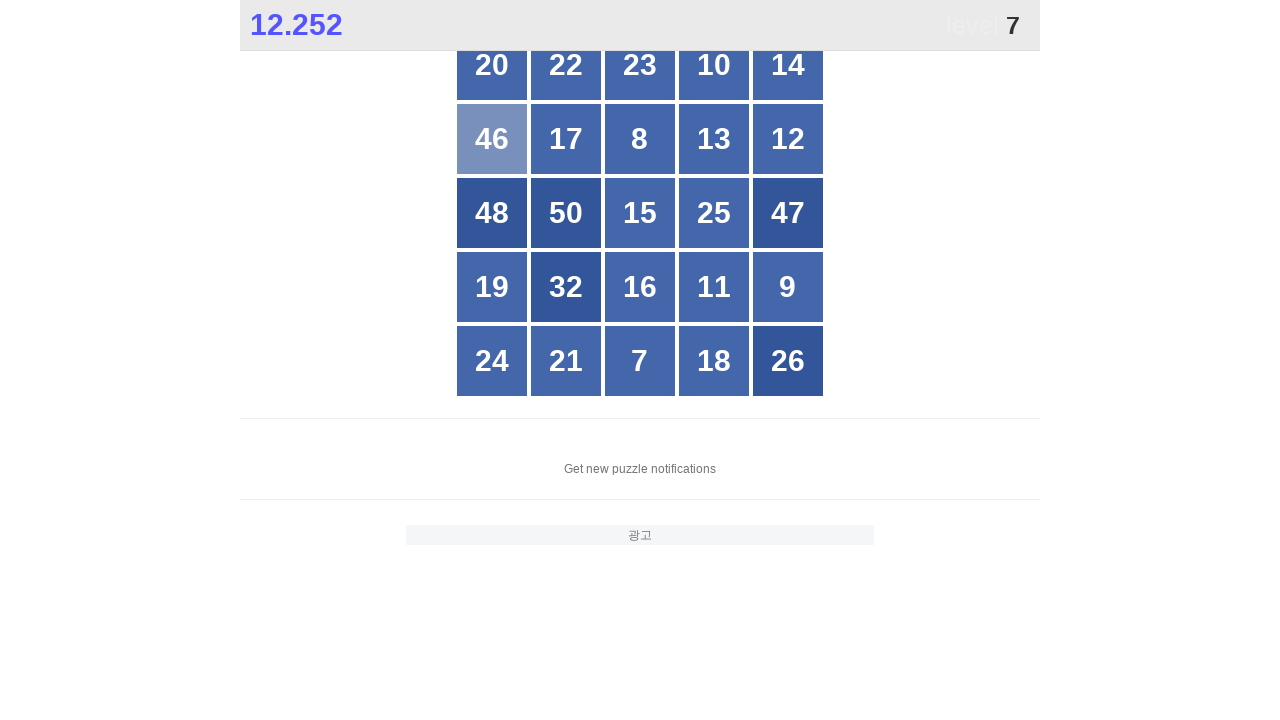

Retrieved text content from button: 20
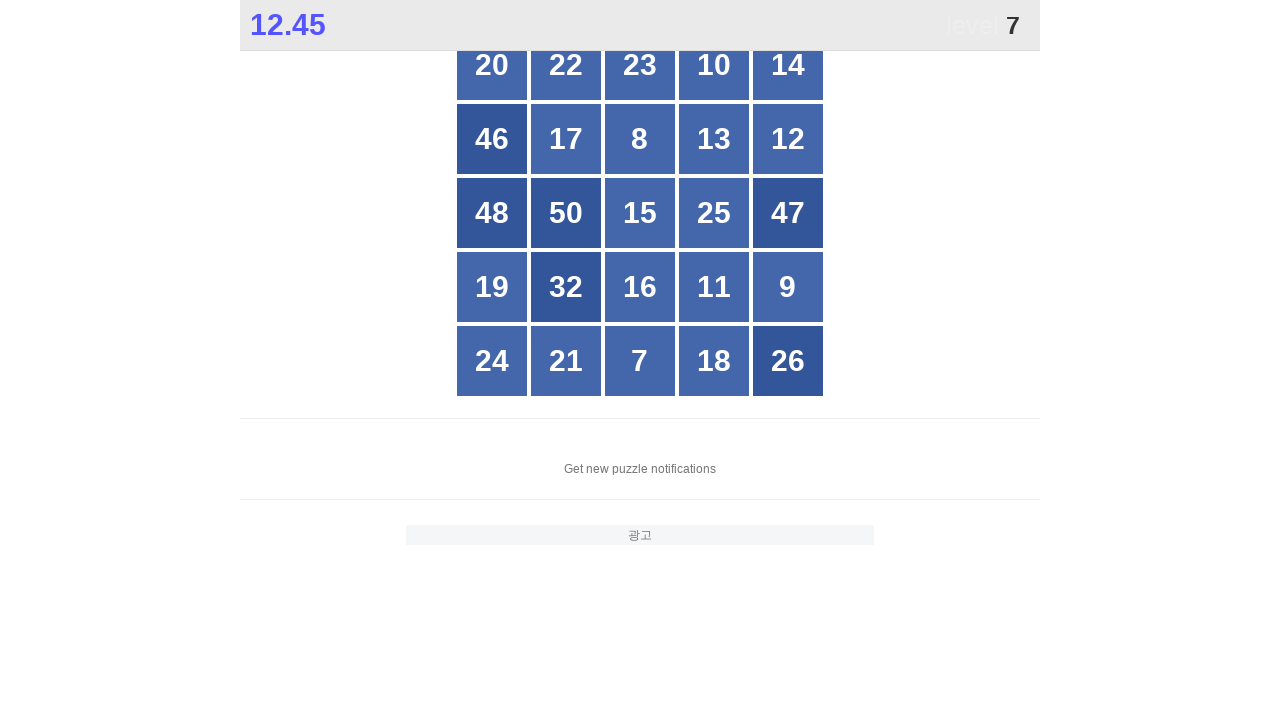

Retrieved text content from button: 22
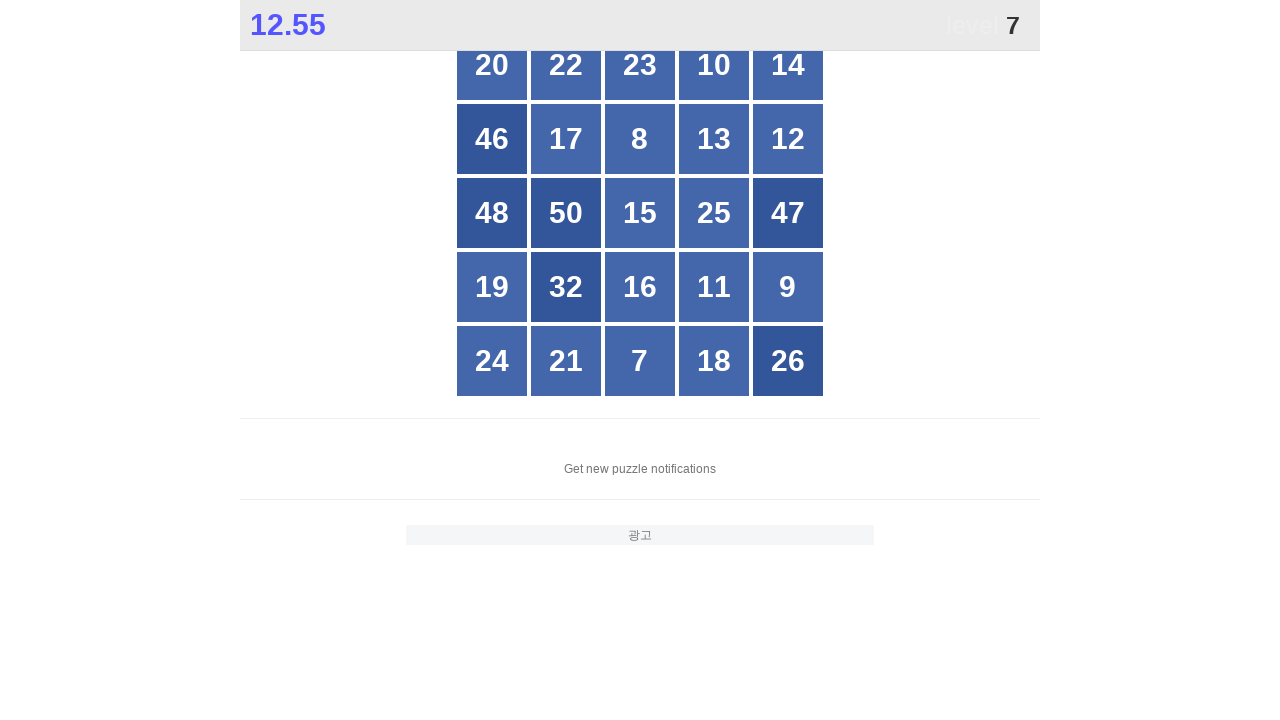

Retrieved text content from button: 23
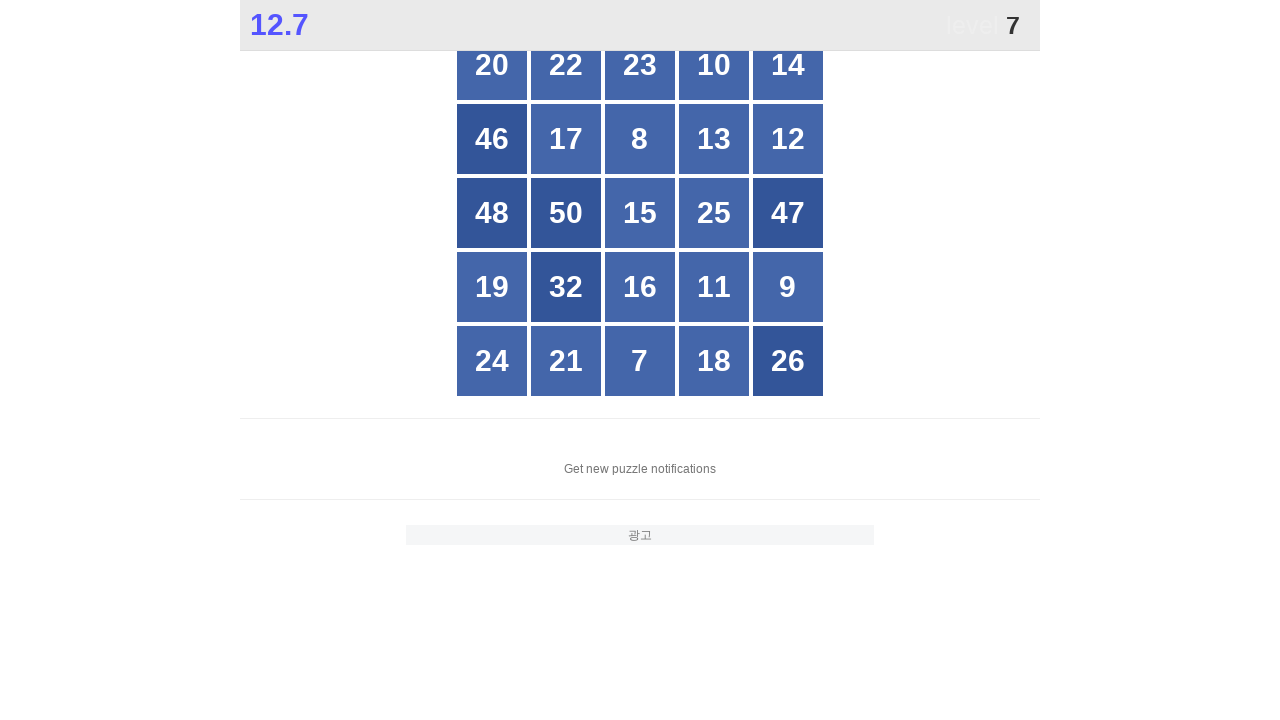

Retrieved text content from button: 10
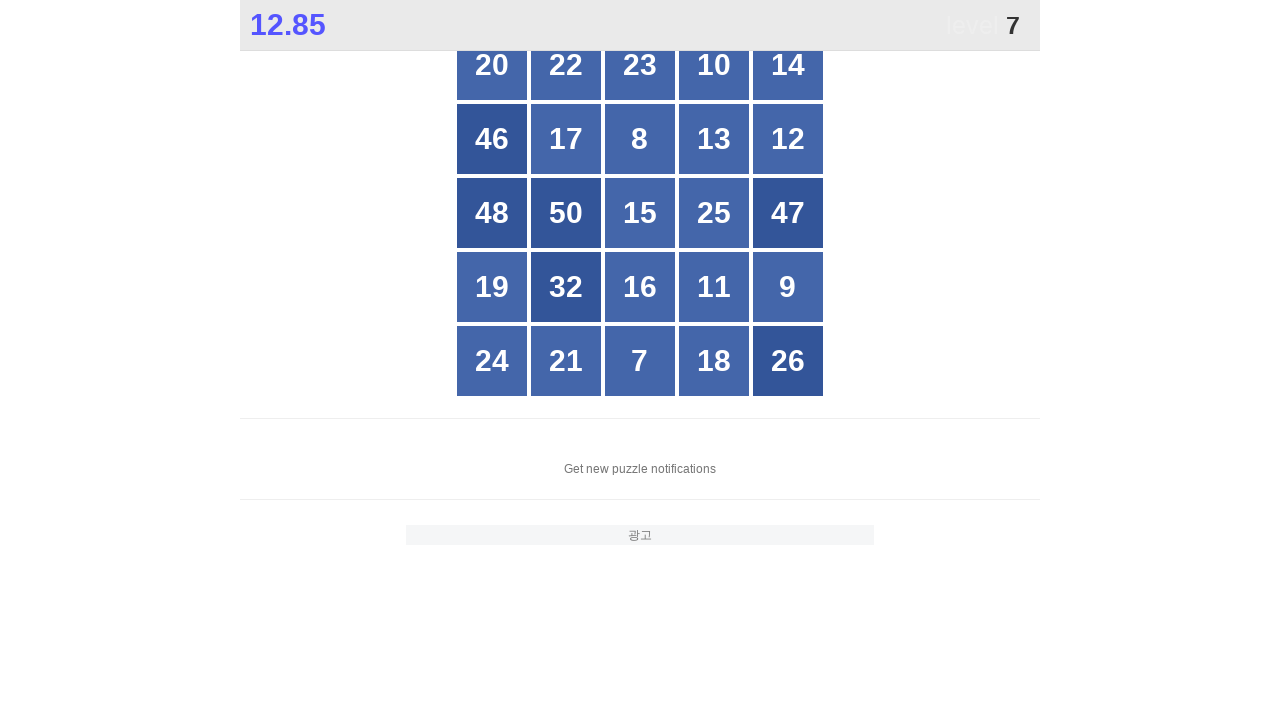

Retrieved text content from button: 14
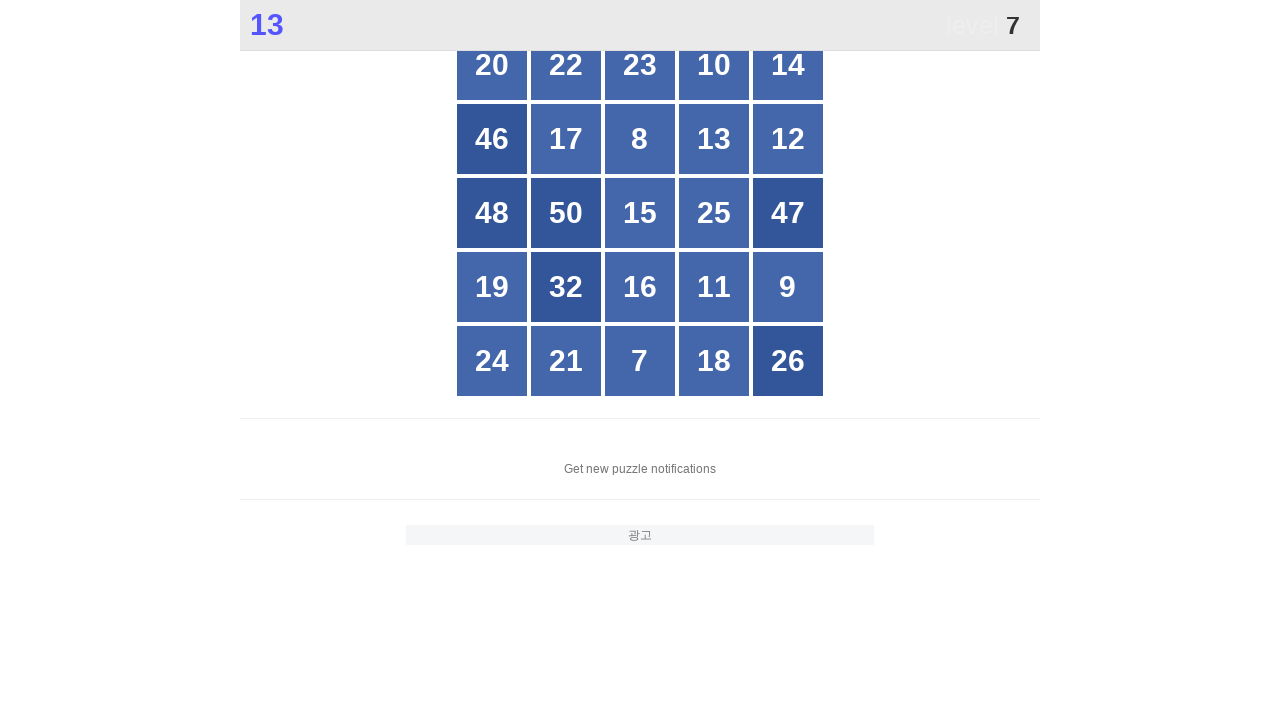

Retrieved text content from button: 46
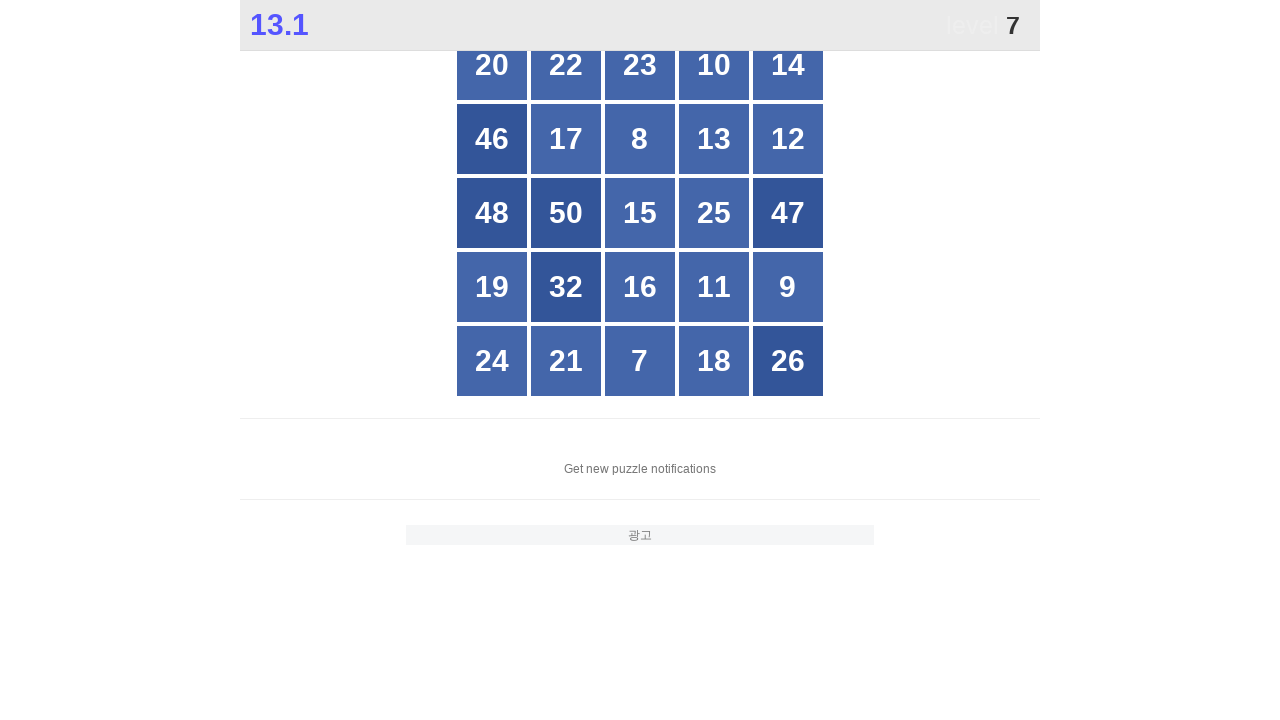

Retrieved text content from button: 17
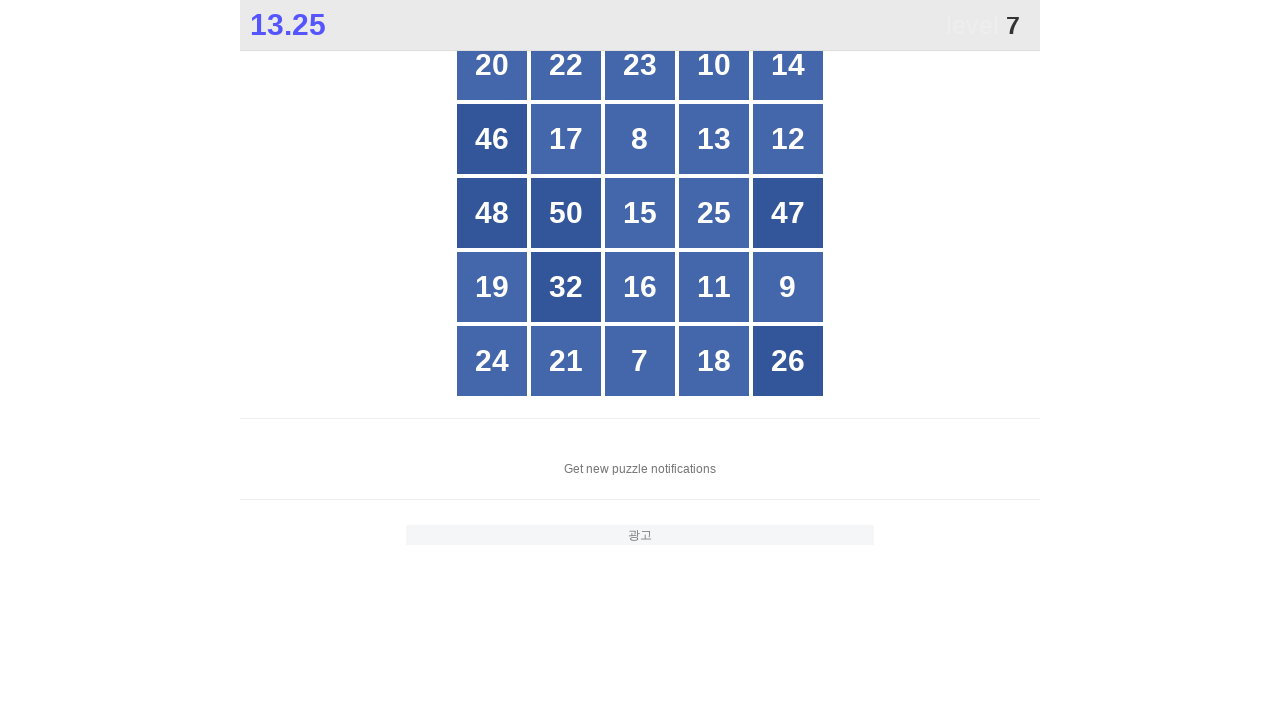

Retrieved text content from button: 8
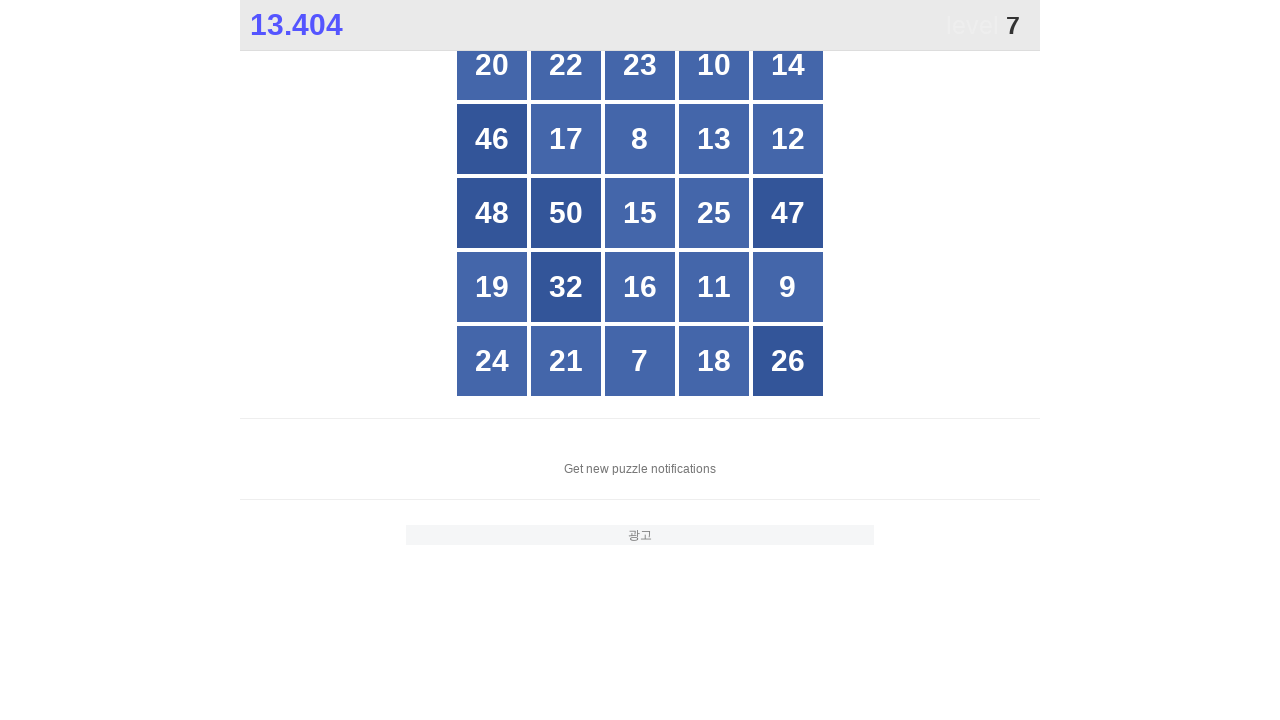

Retrieved text content from button: 13
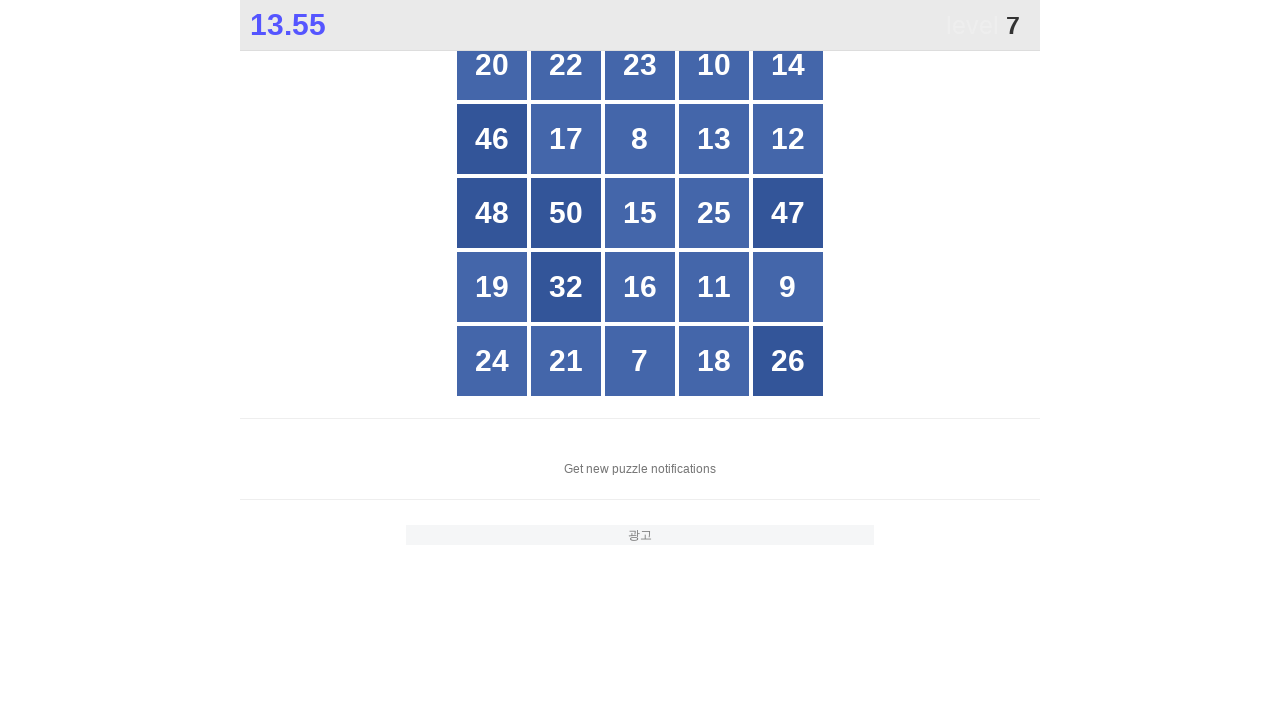

Retrieved text content from button: 12
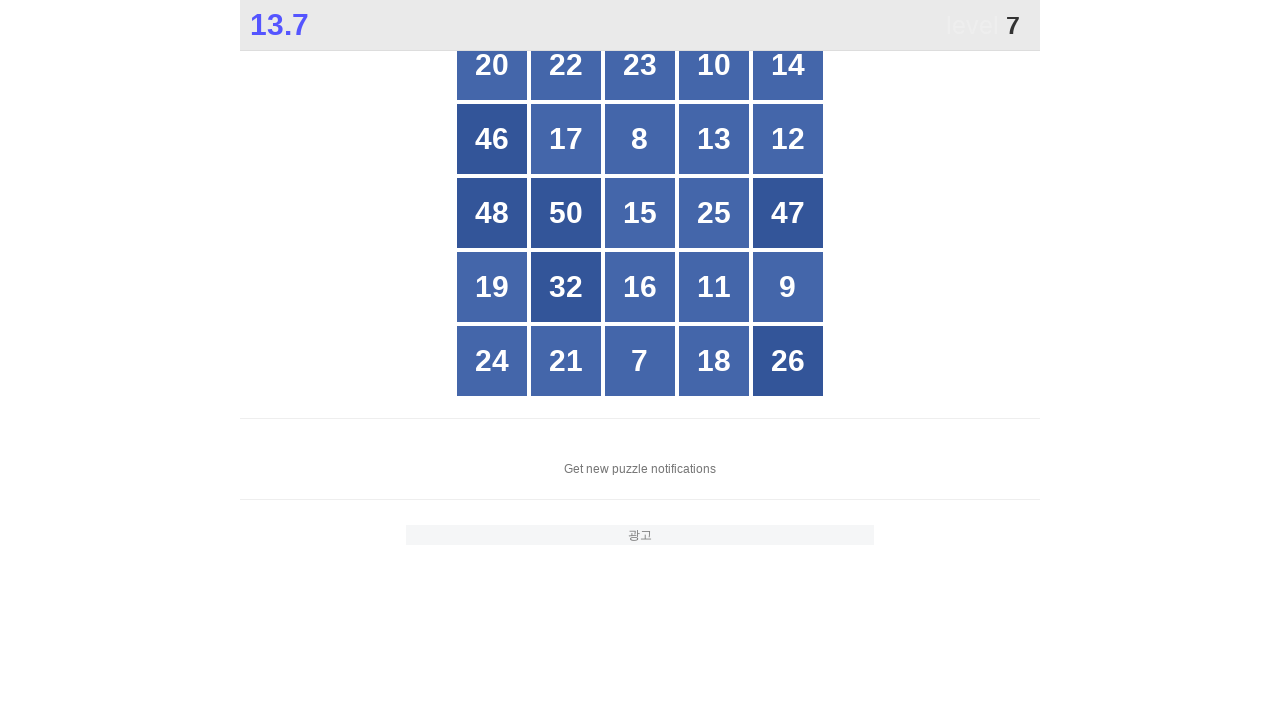

Retrieved text content from button: 48
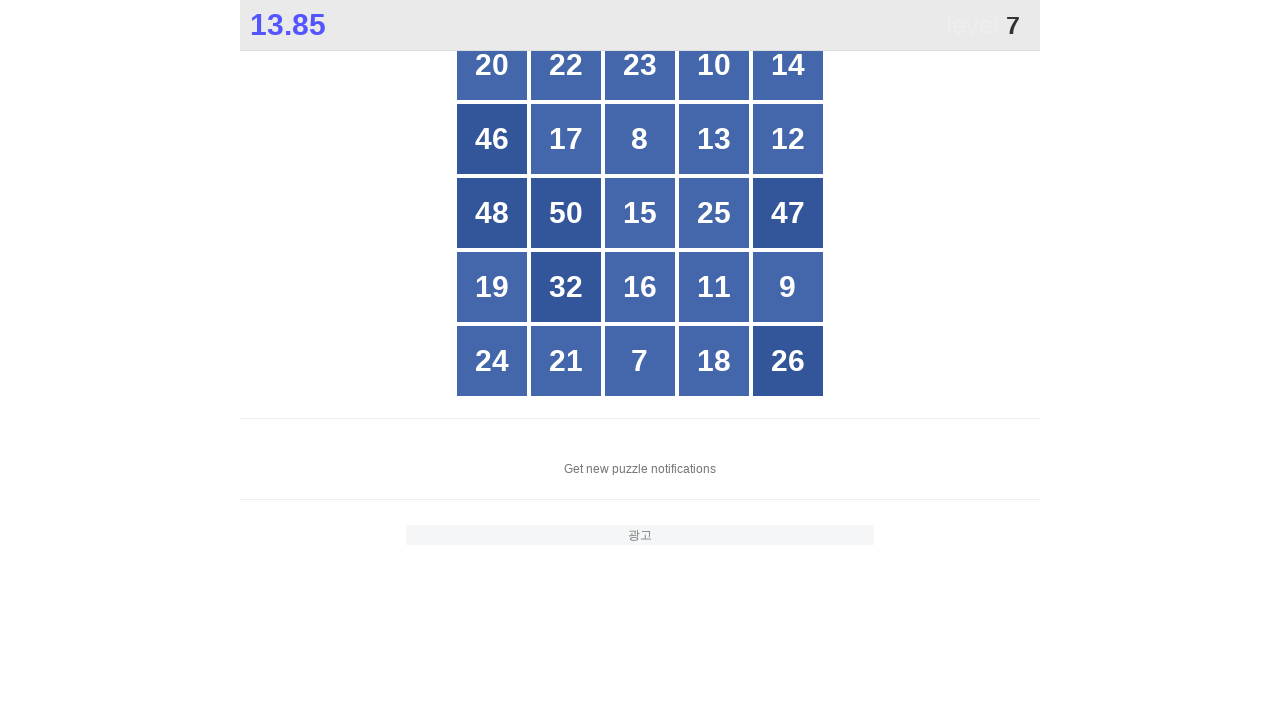

Retrieved text content from button: 50
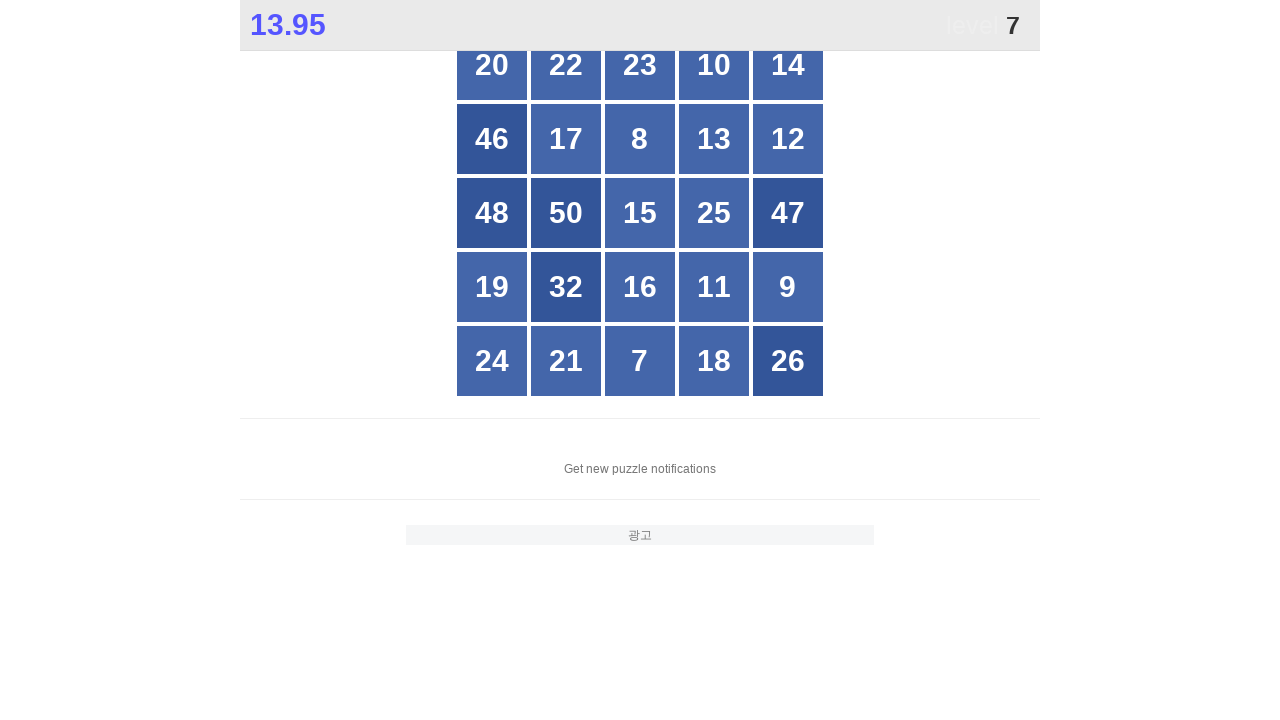

Retrieved text content from button: 15
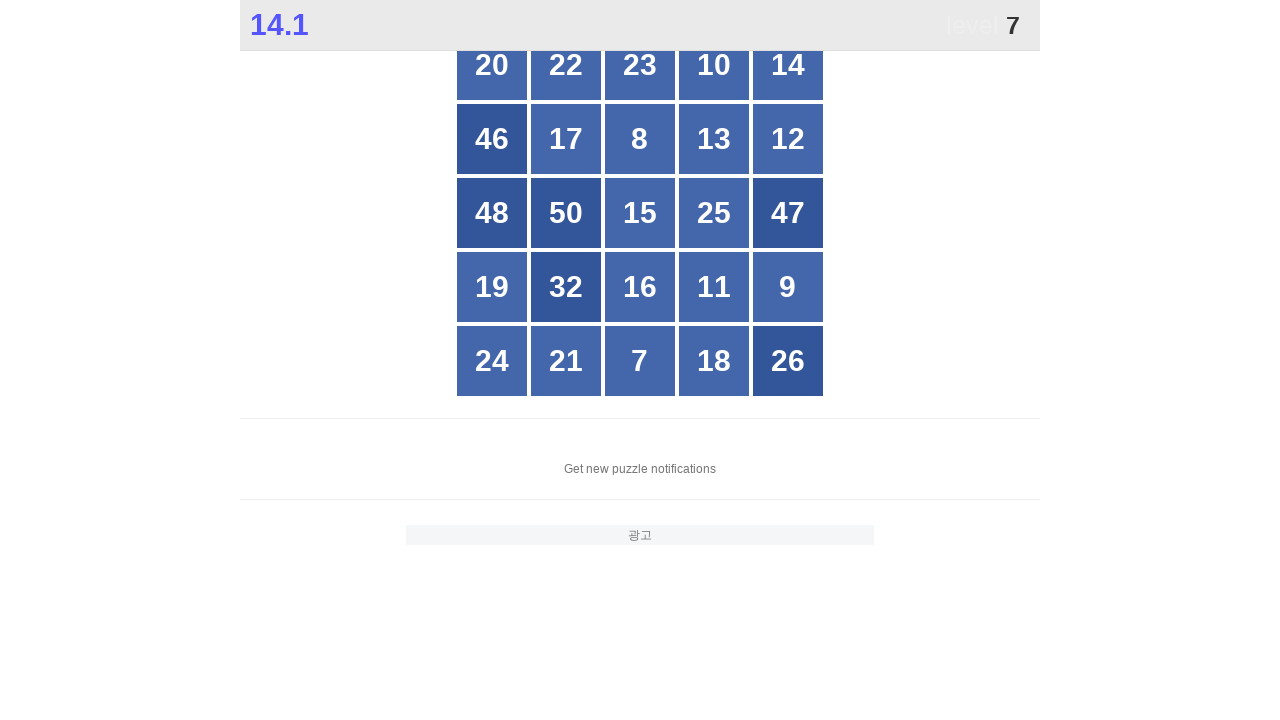

Retrieved text content from button: 25
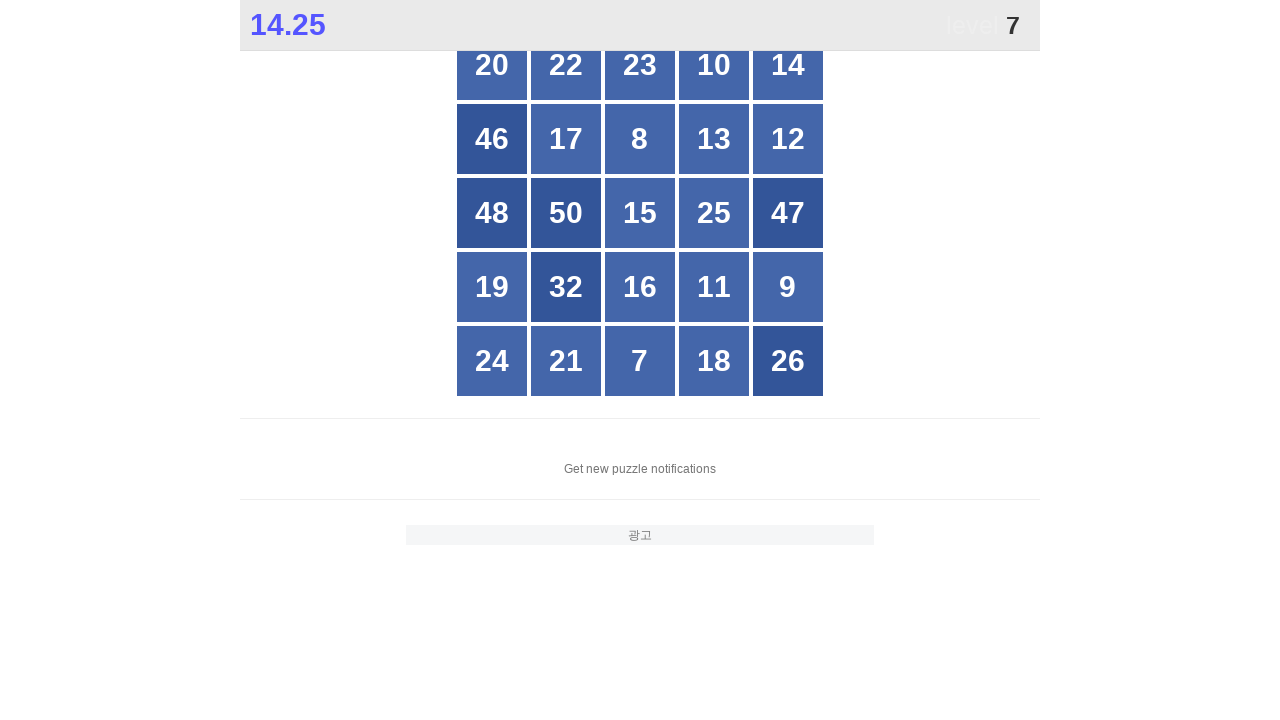

Retrieved text content from button: 47
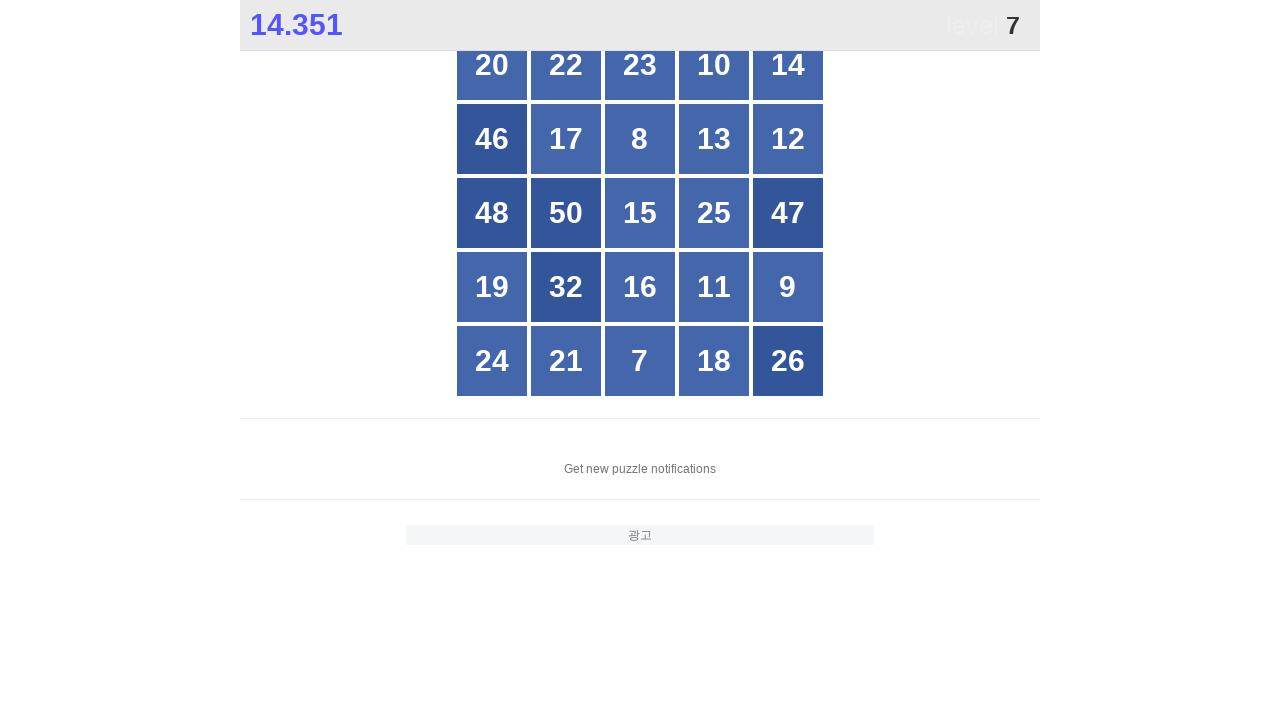

Retrieved text content from button: 19
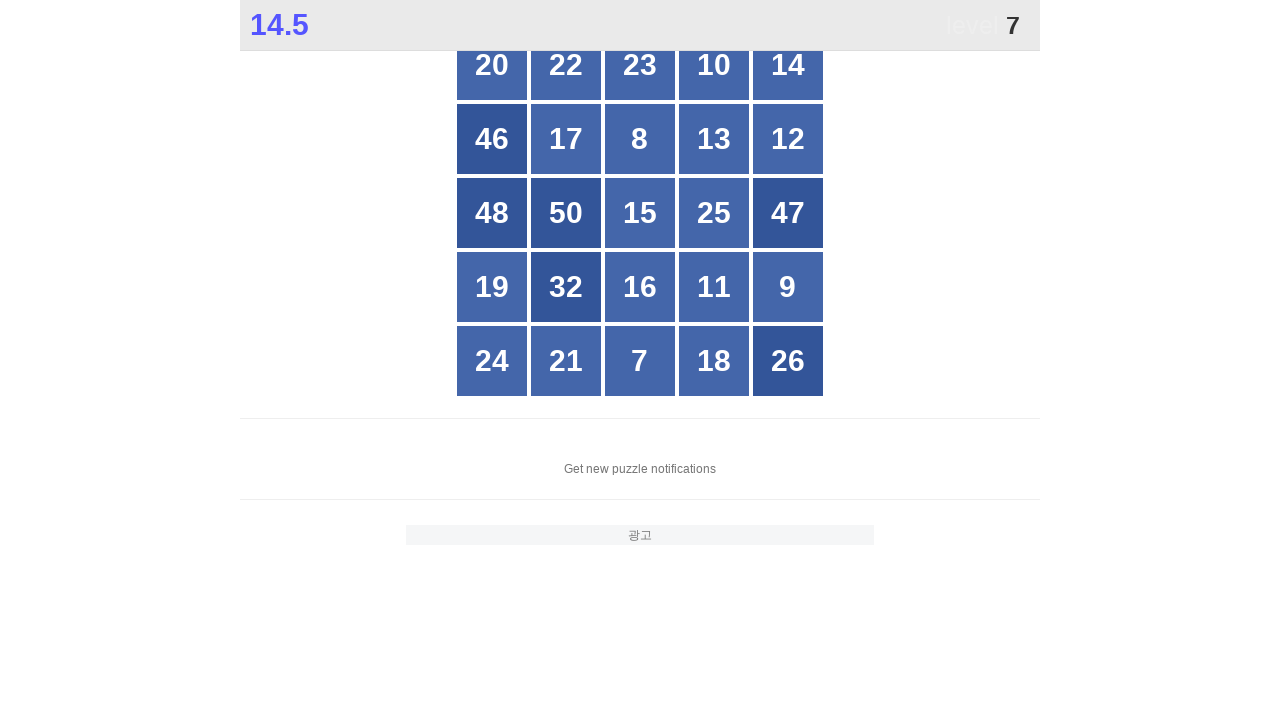

Retrieved text content from button: 32
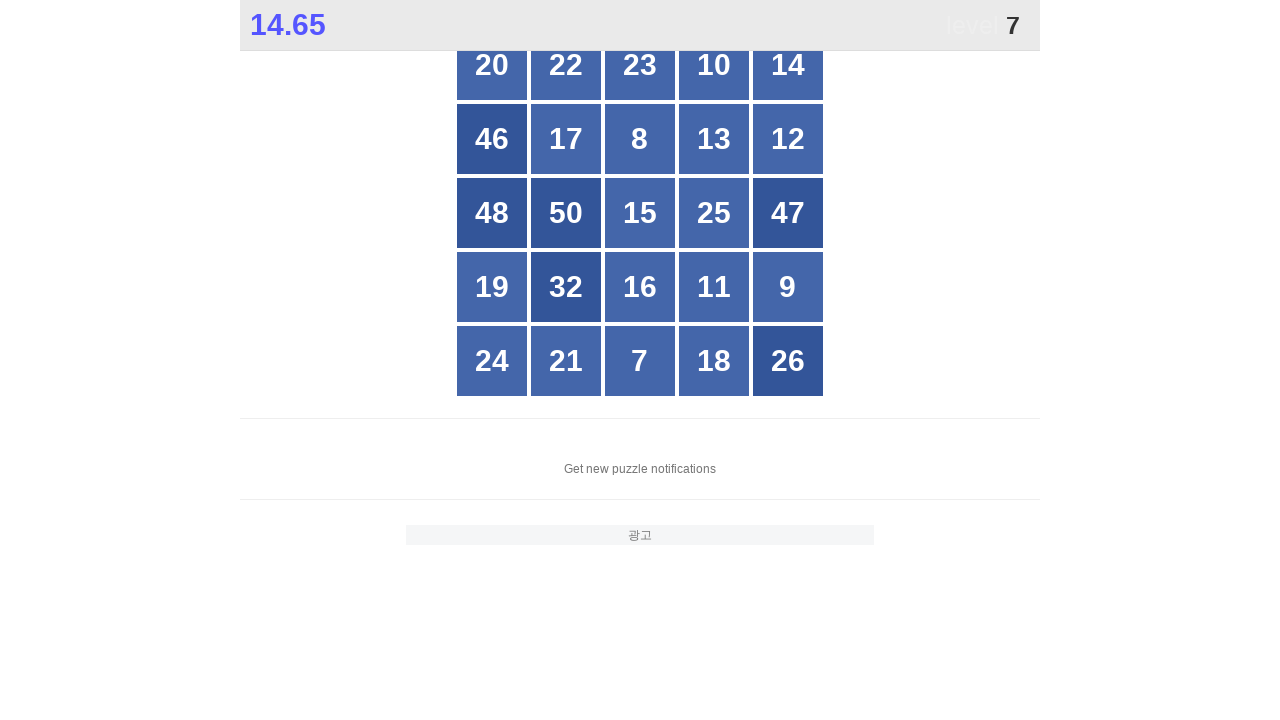

Retrieved text content from button: 16
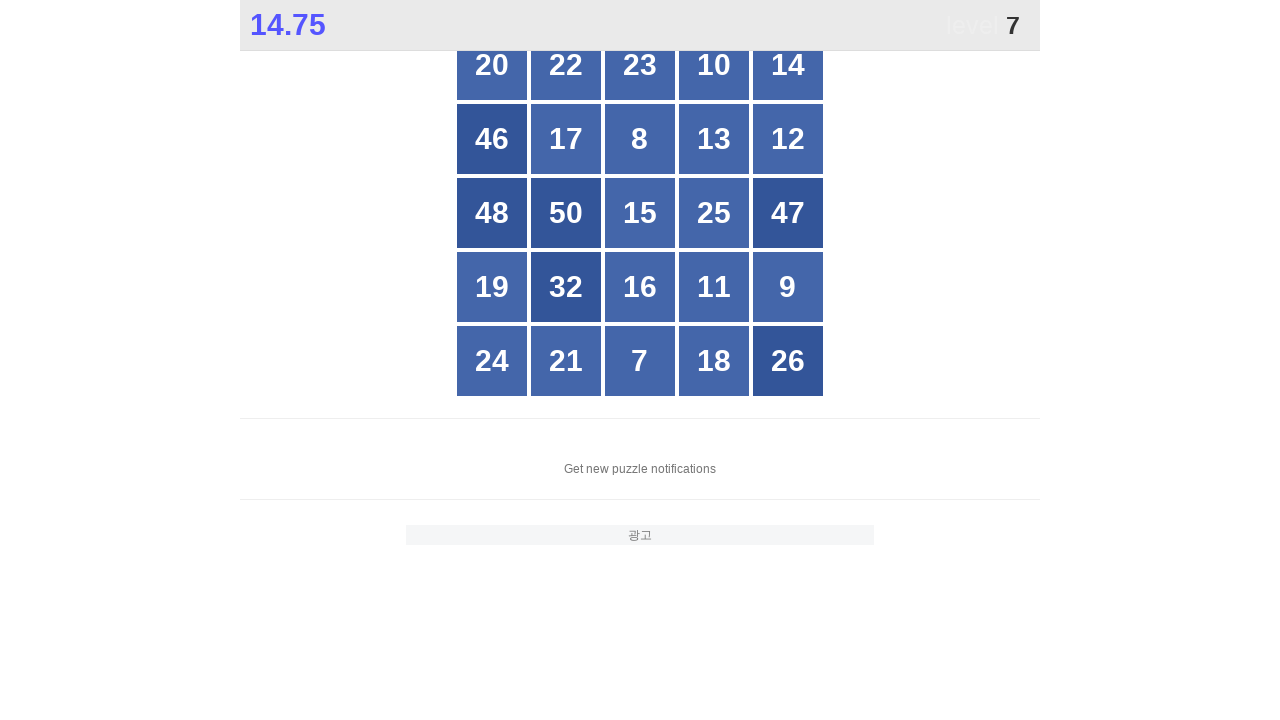

Retrieved text content from button: 11
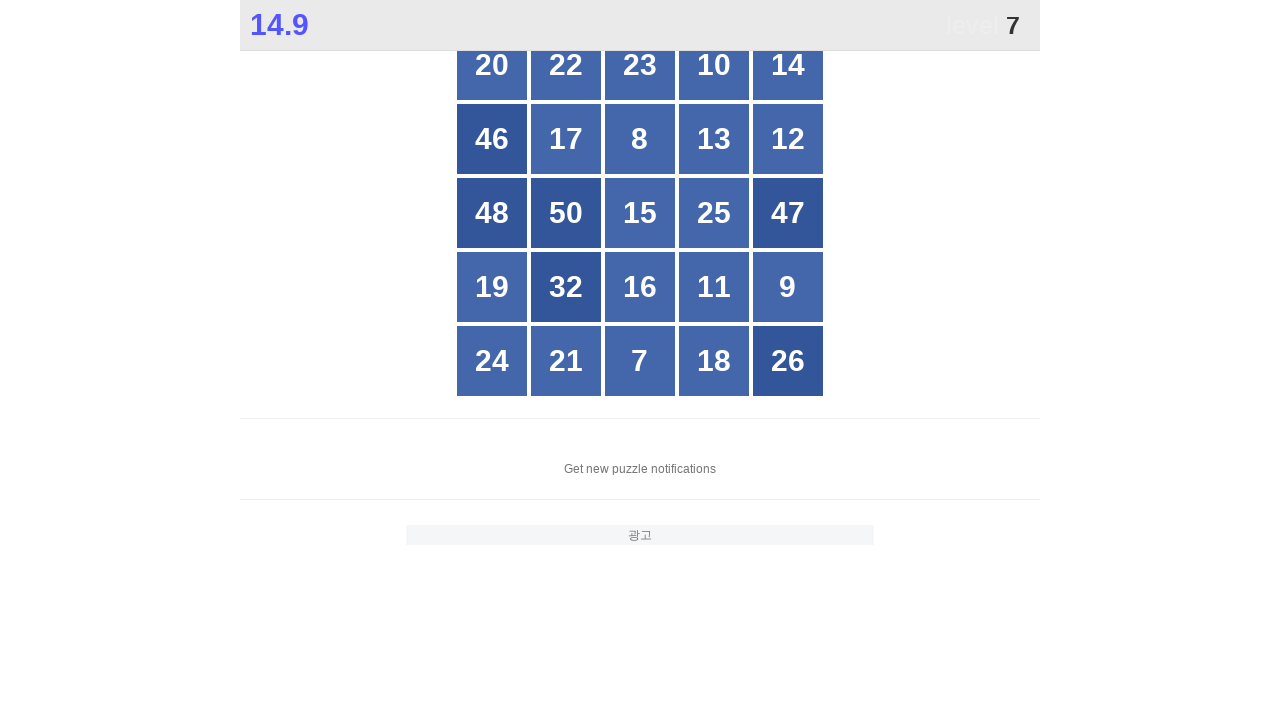

Retrieved text content from button: 9
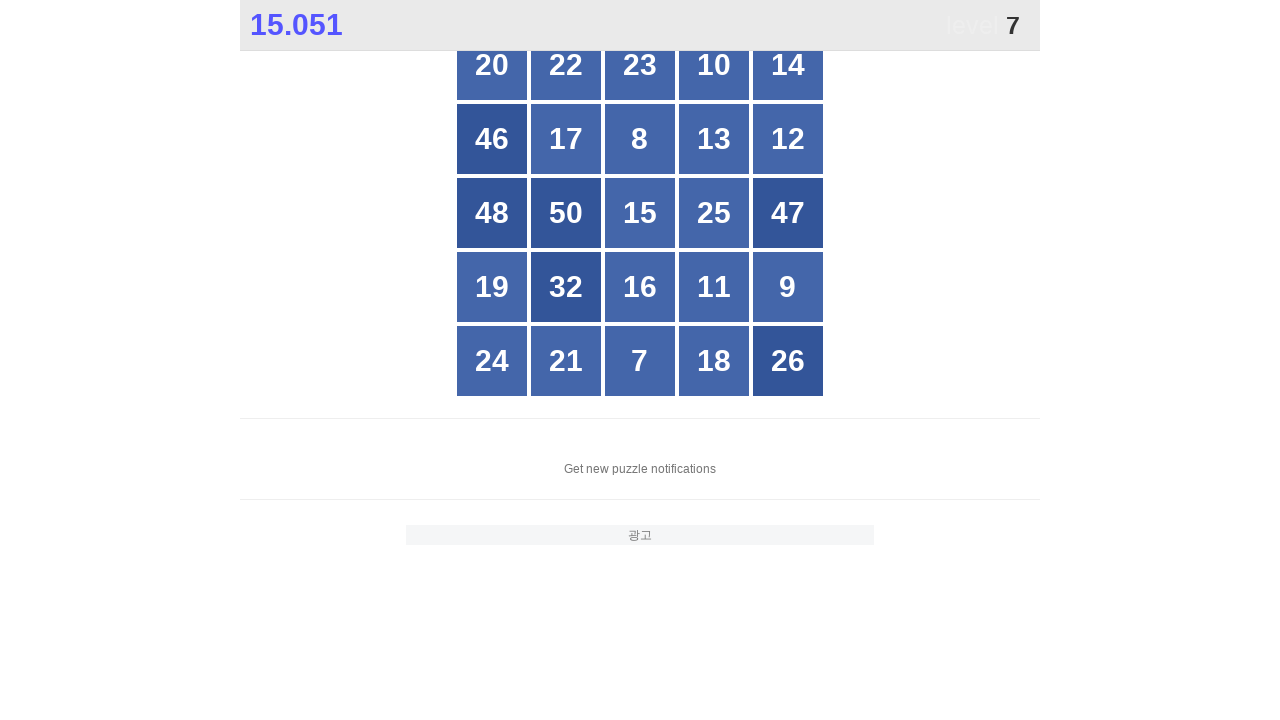

Retrieved text content from button: 24
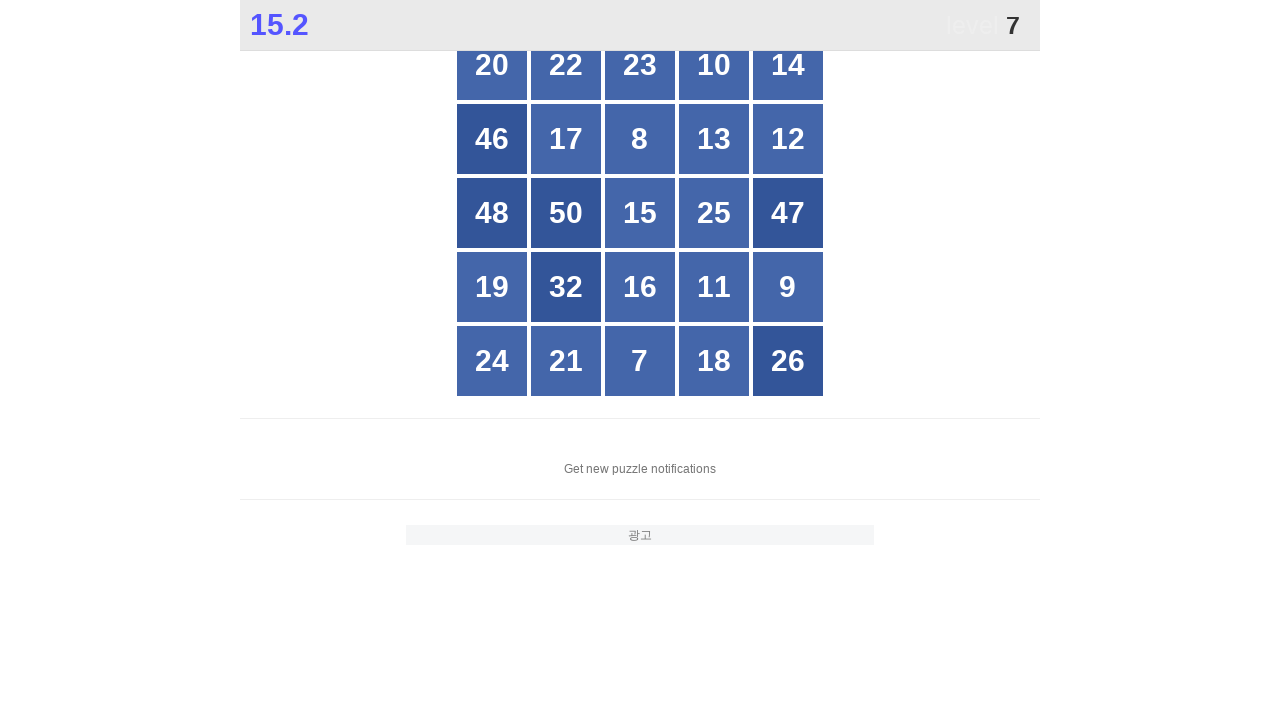

Retrieved text content from button: 21
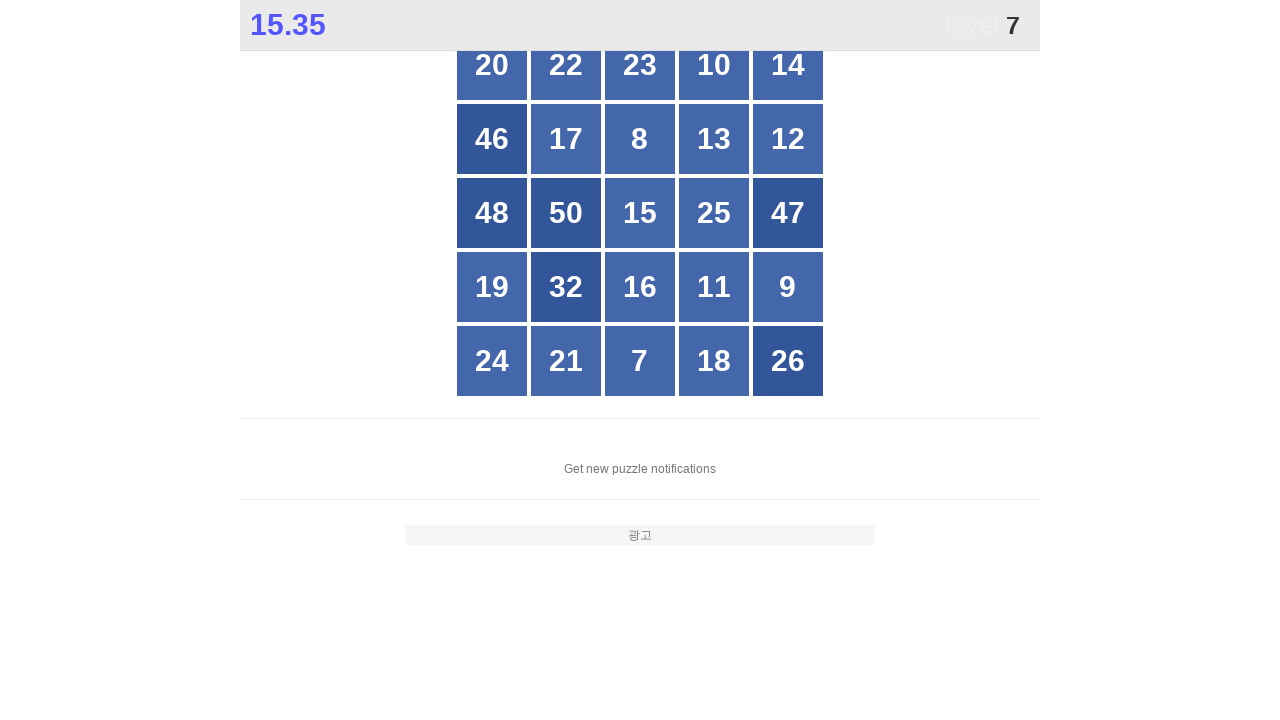

Retrieved text content from button: 7
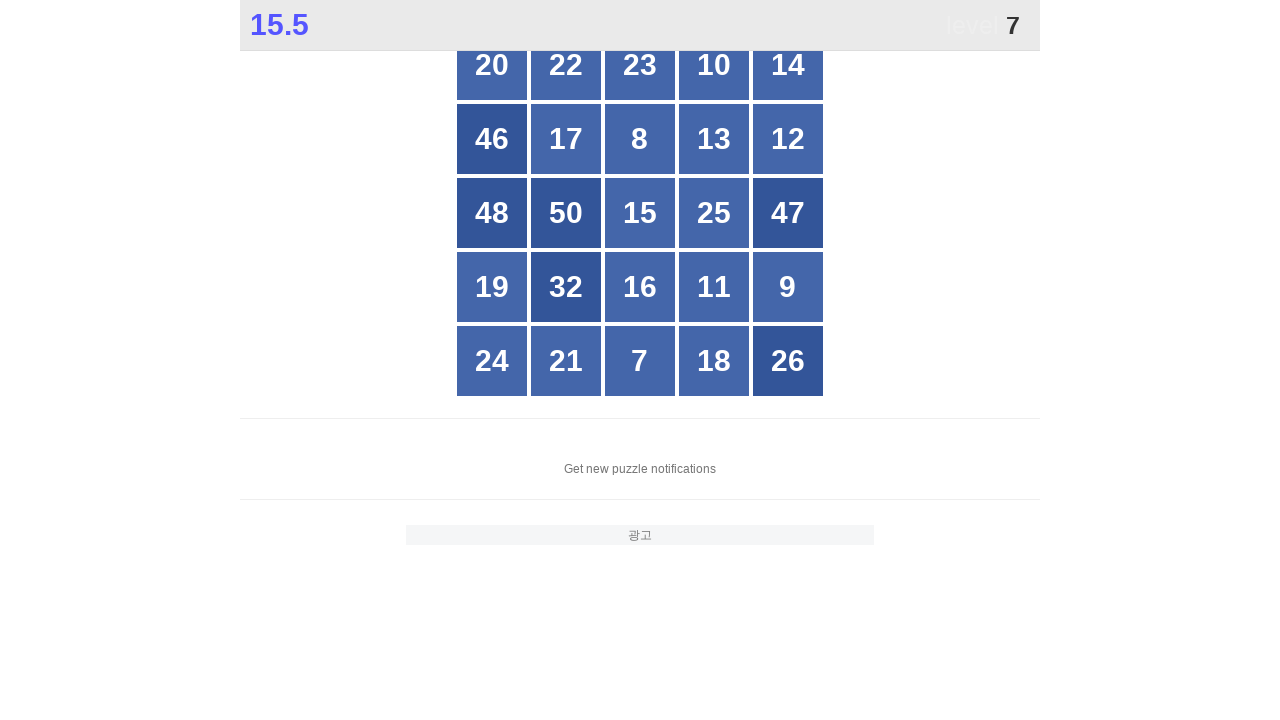

Clicked button with number 7 at (640, 361) on xpath=//*[@id="grid"]/div[*] >> nth=22
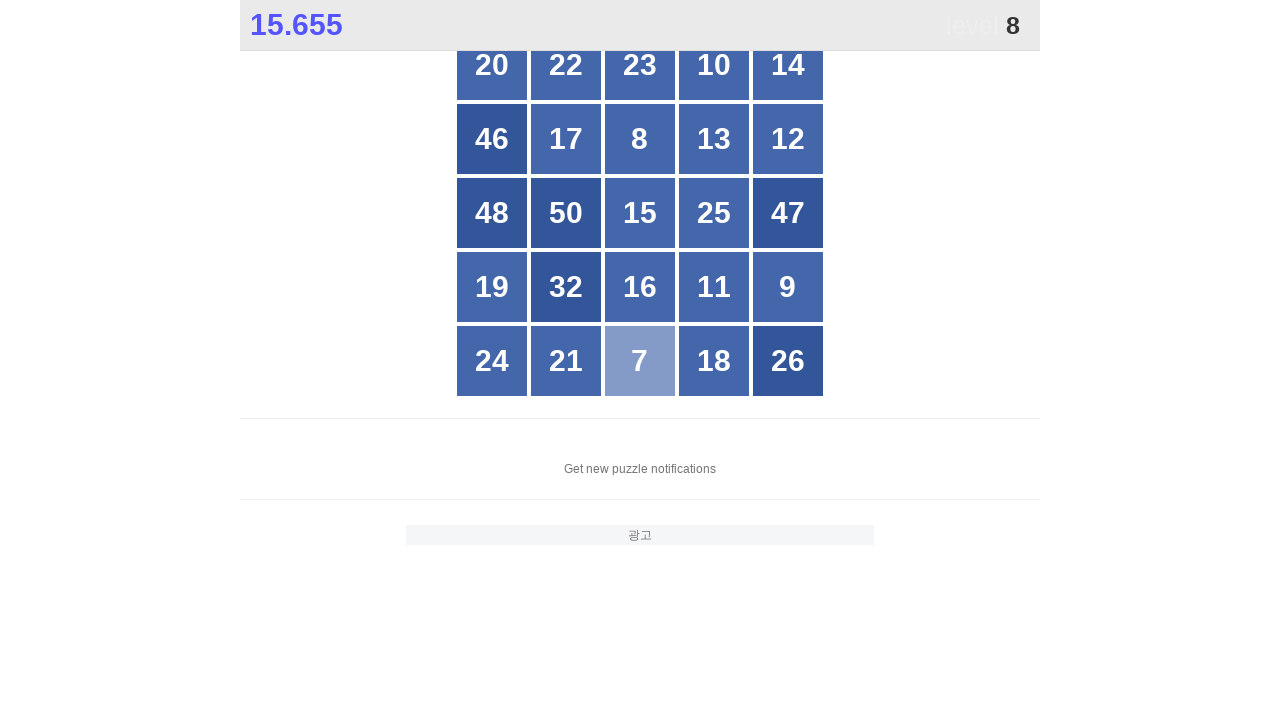

Located all grid buttons to find number 8
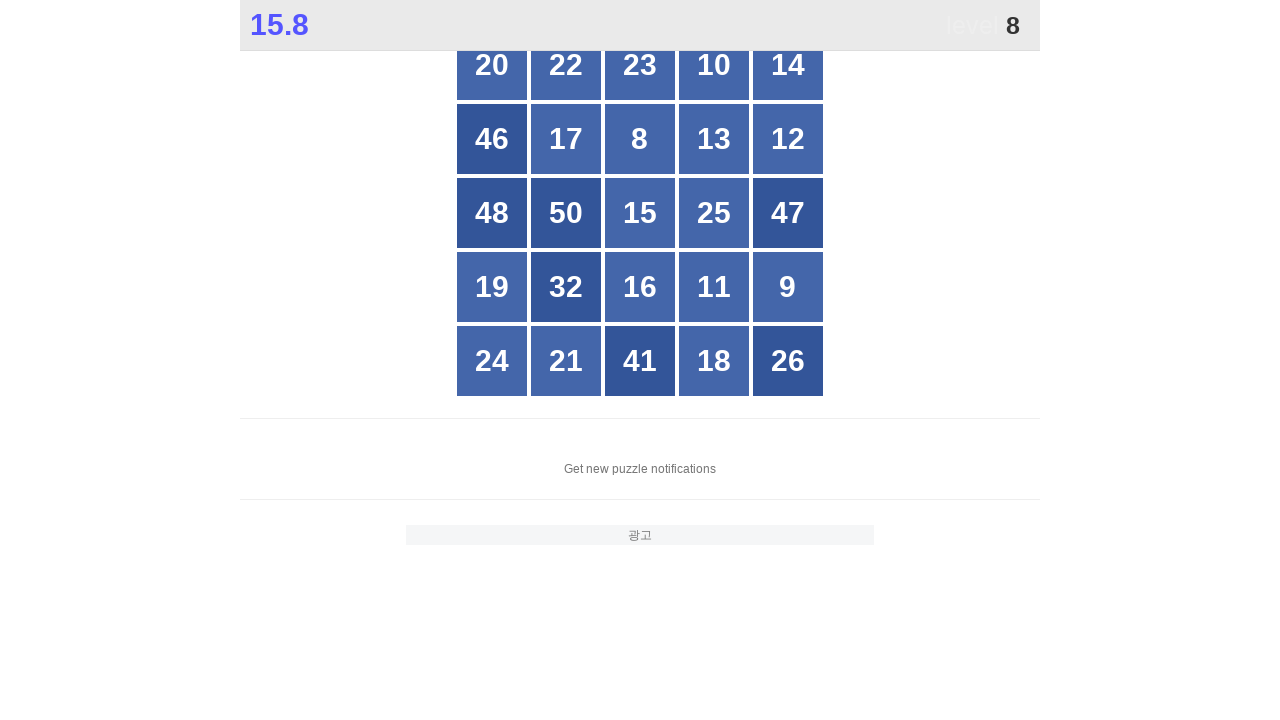

Retrieved text content from button: 20
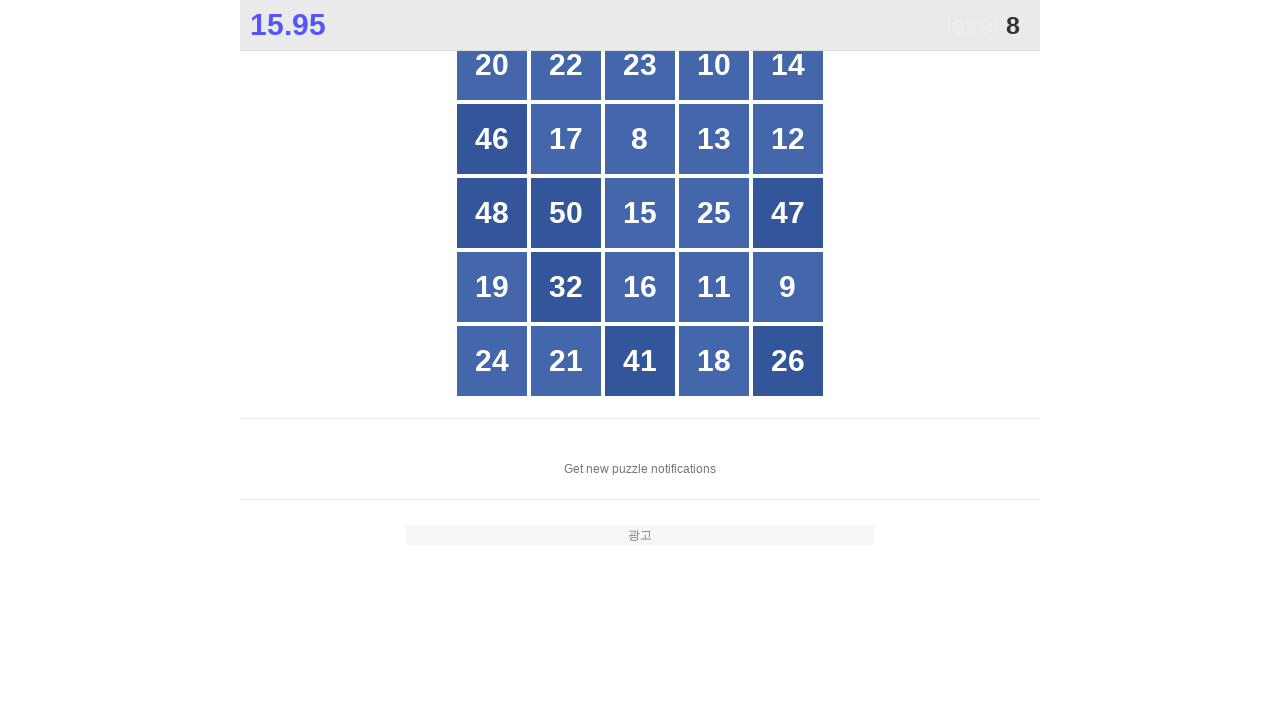

Retrieved text content from button: 22
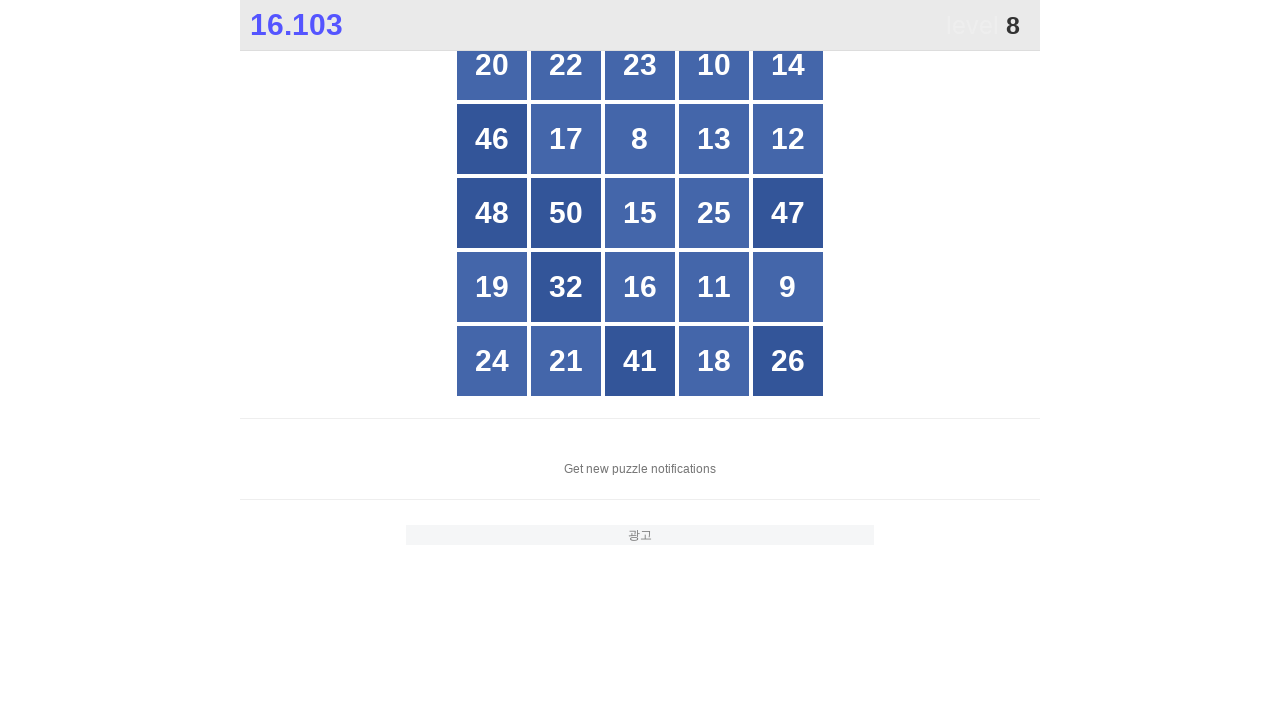

Retrieved text content from button: 23
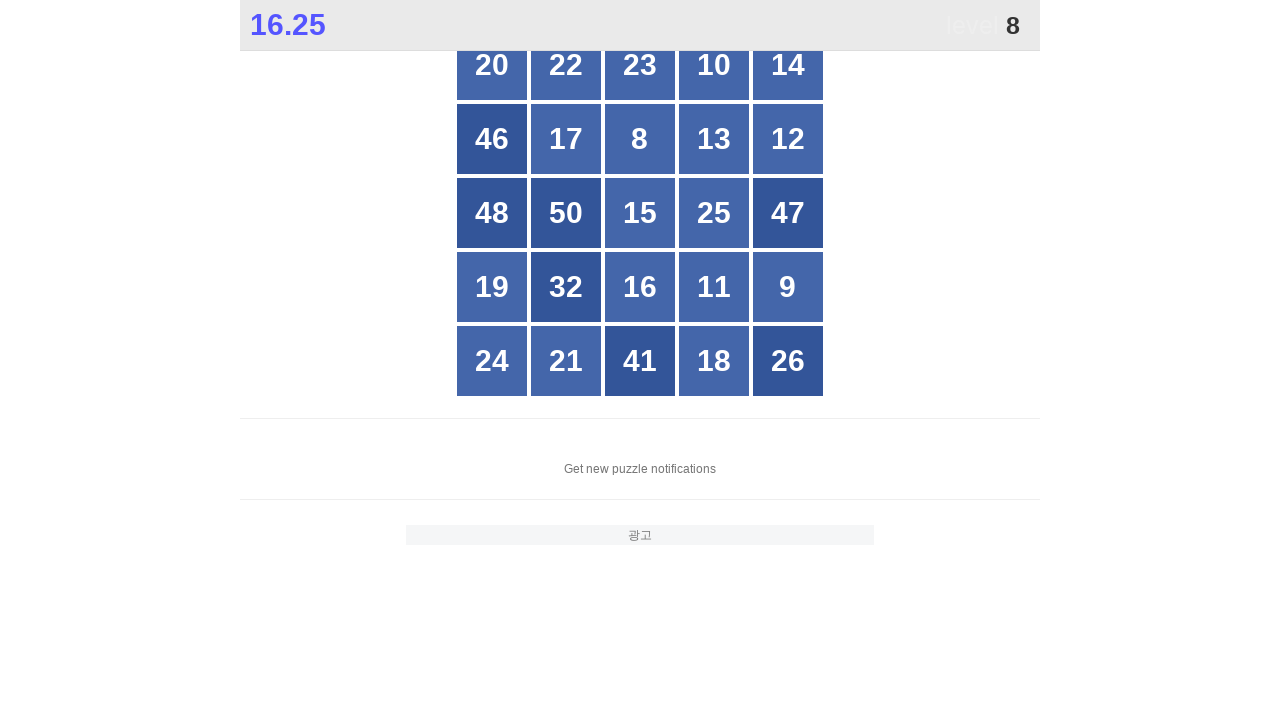

Retrieved text content from button: 10
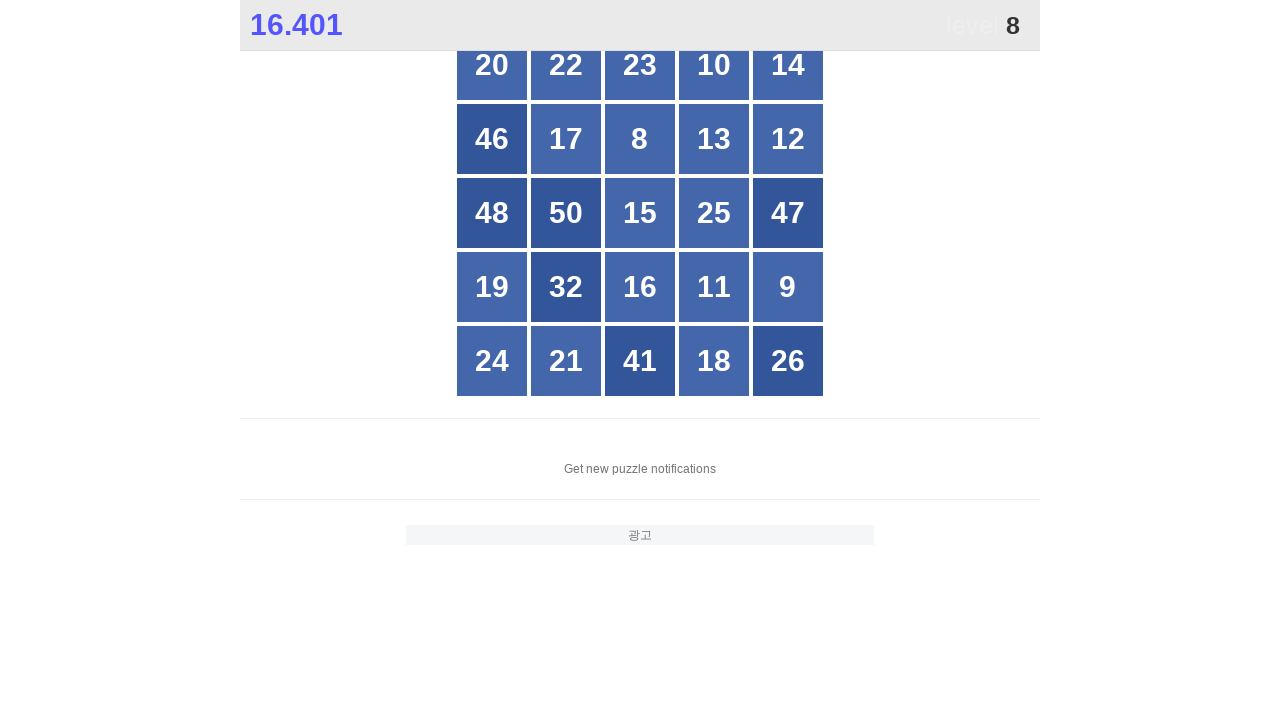

Retrieved text content from button: 14
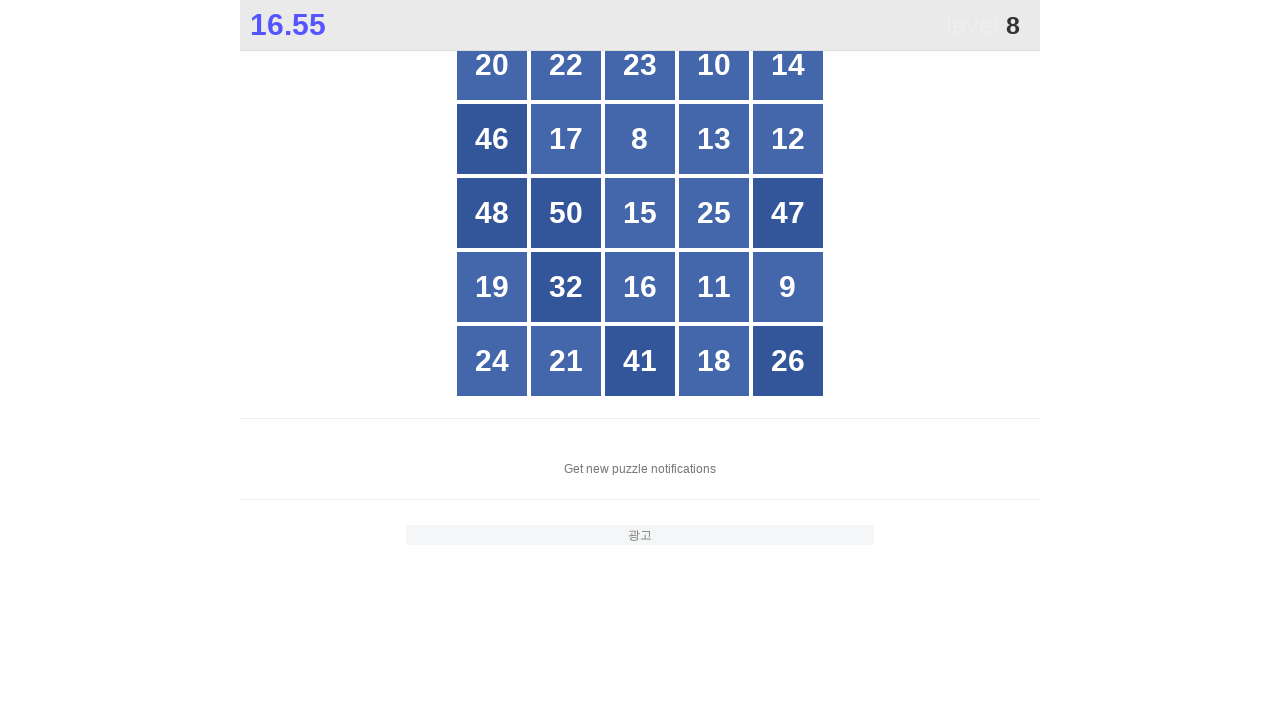

Retrieved text content from button: 46
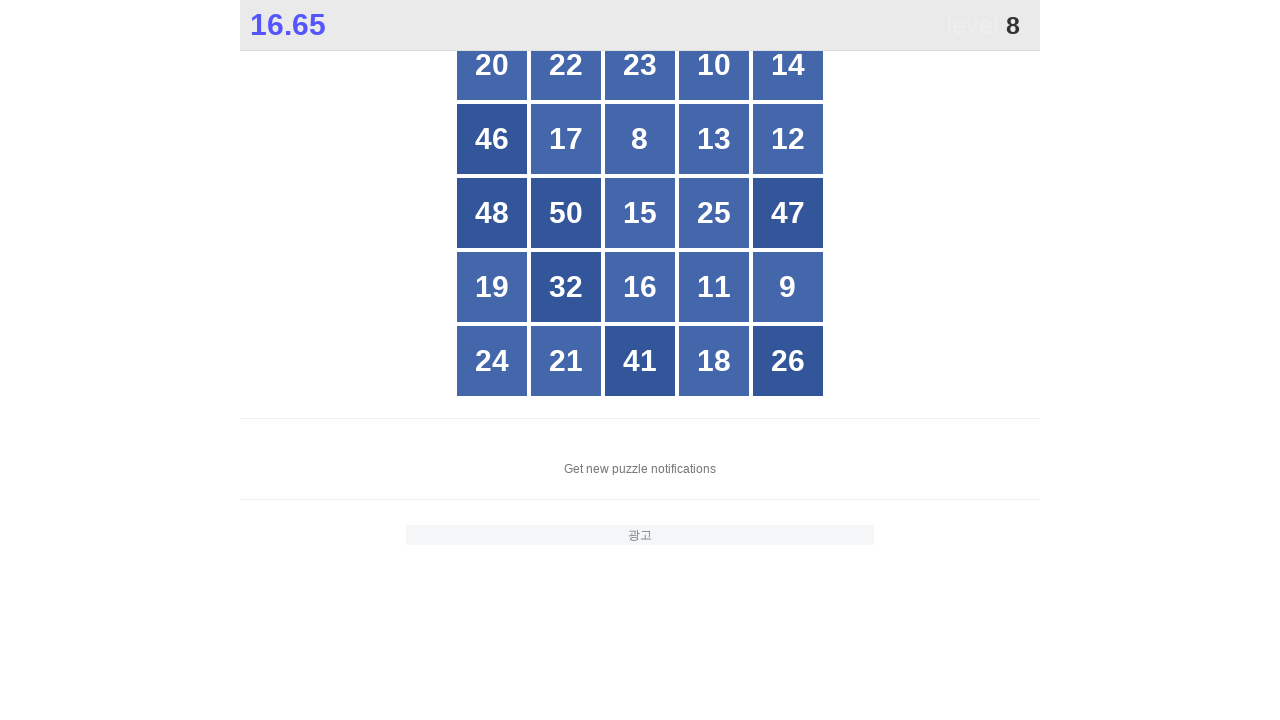

Retrieved text content from button: 17
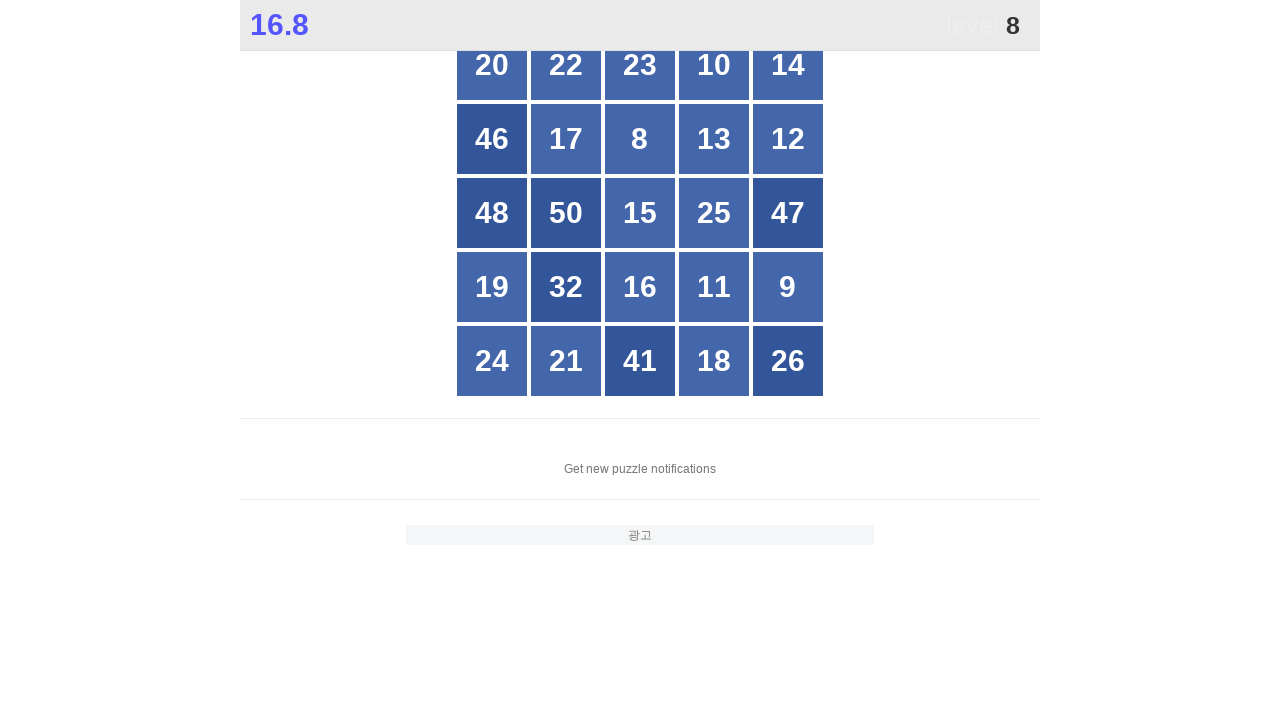

Retrieved text content from button: 8
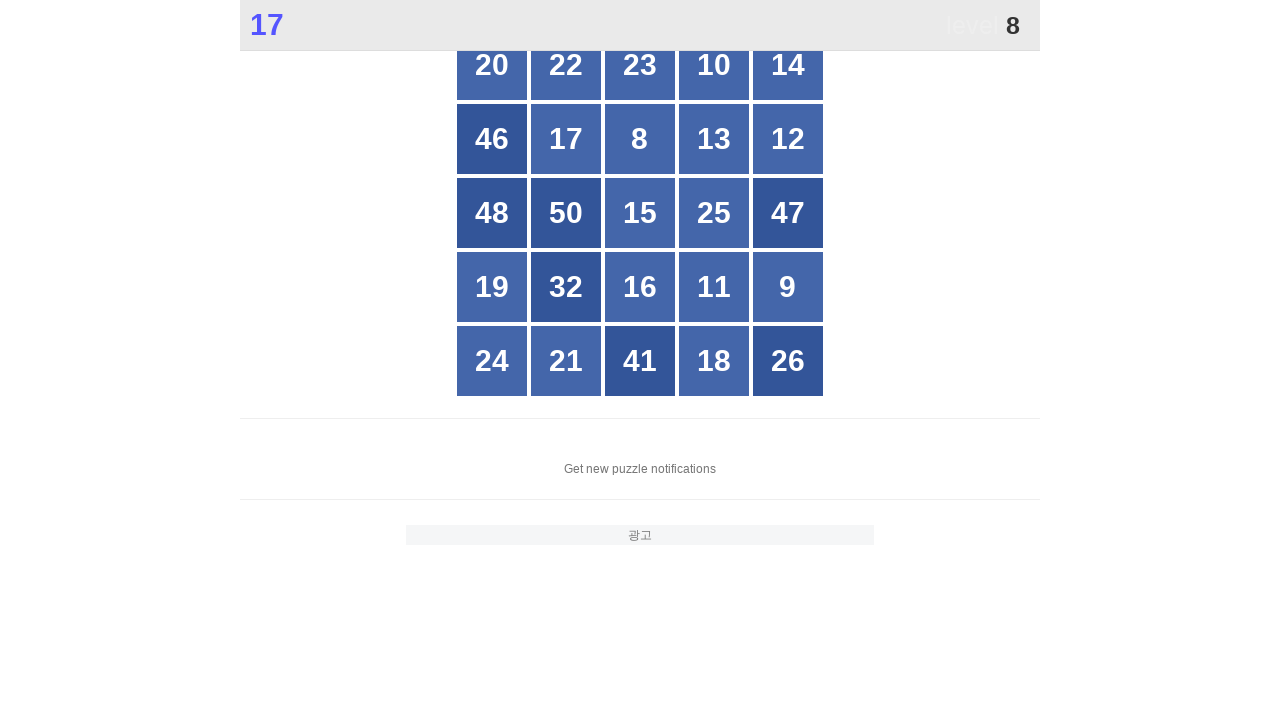

Clicked button with number 8 at (640, 139) on xpath=//*[@id="grid"]/div[*] >> nth=7
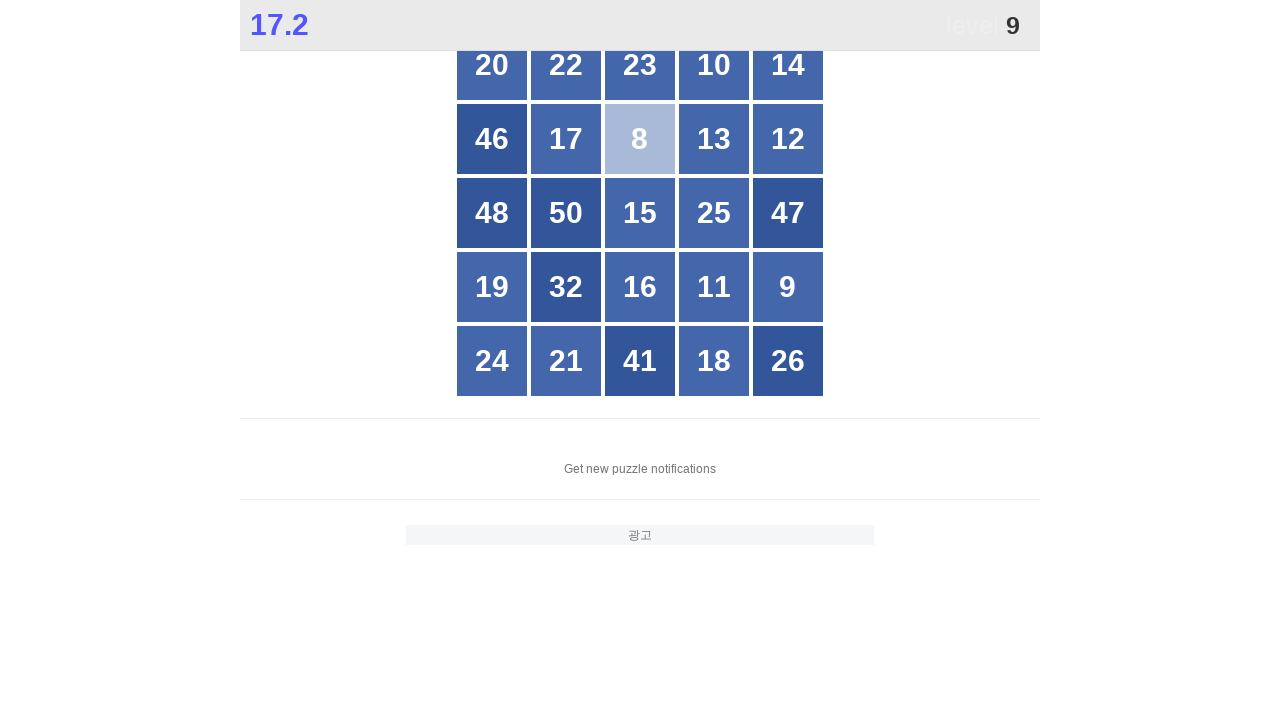

Located all grid buttons to find number 9
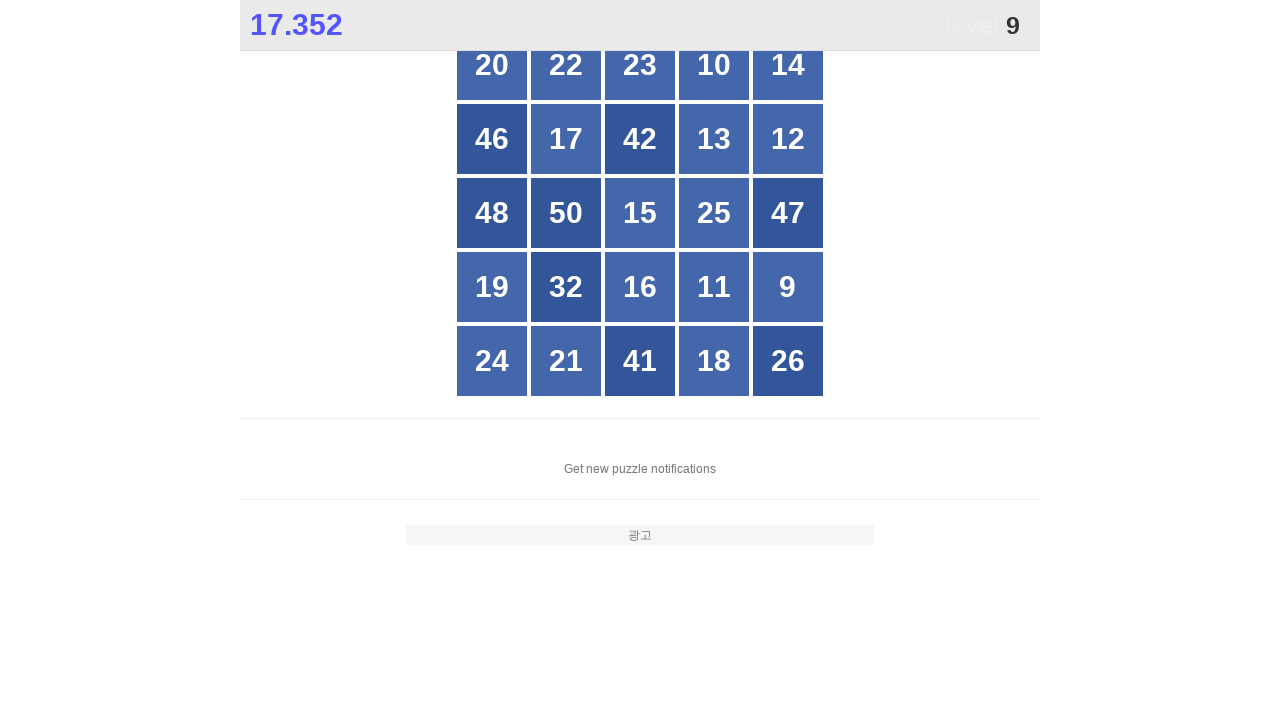

Retrieved text content from button: 20
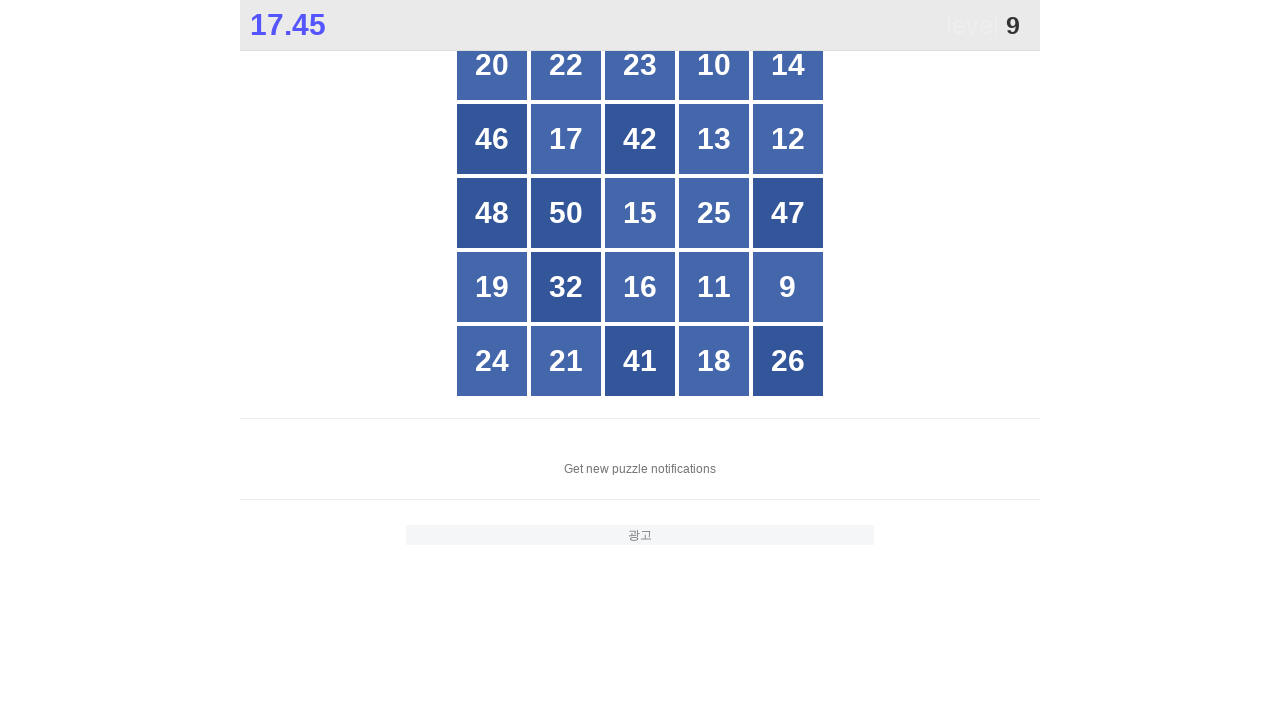

Retrieved text content from button: 22
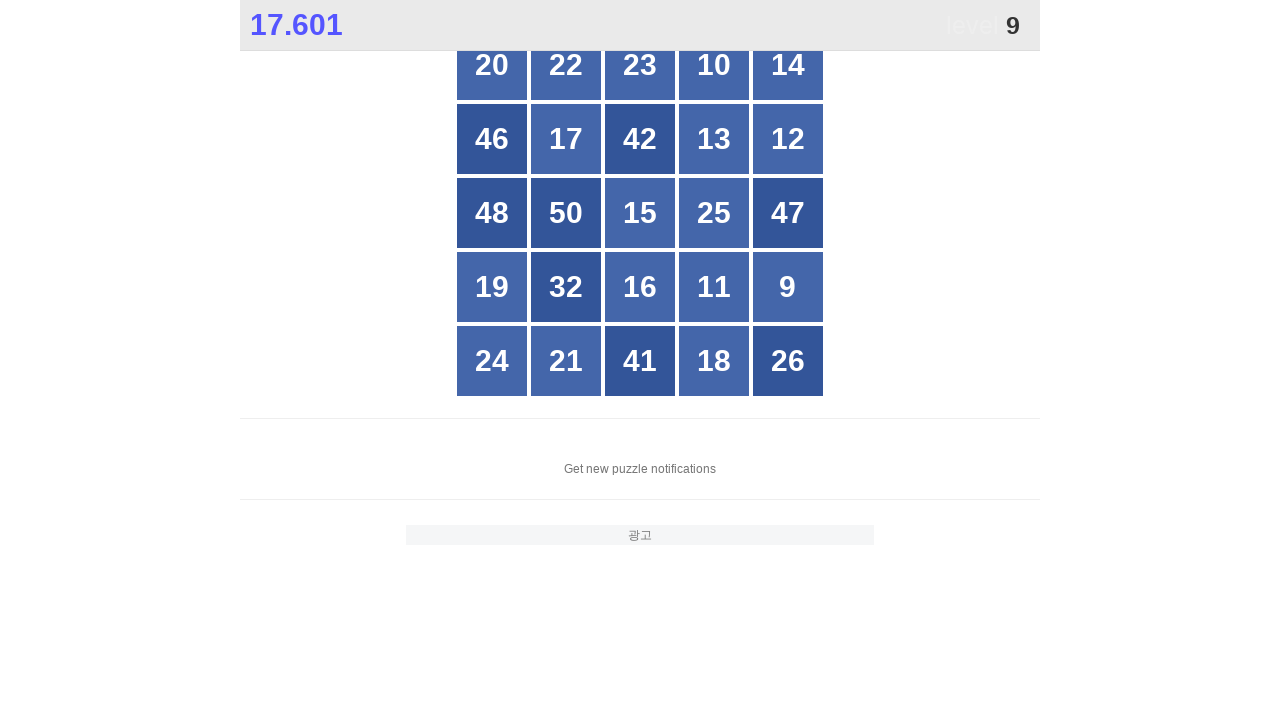

Retrieved text content from button: 23
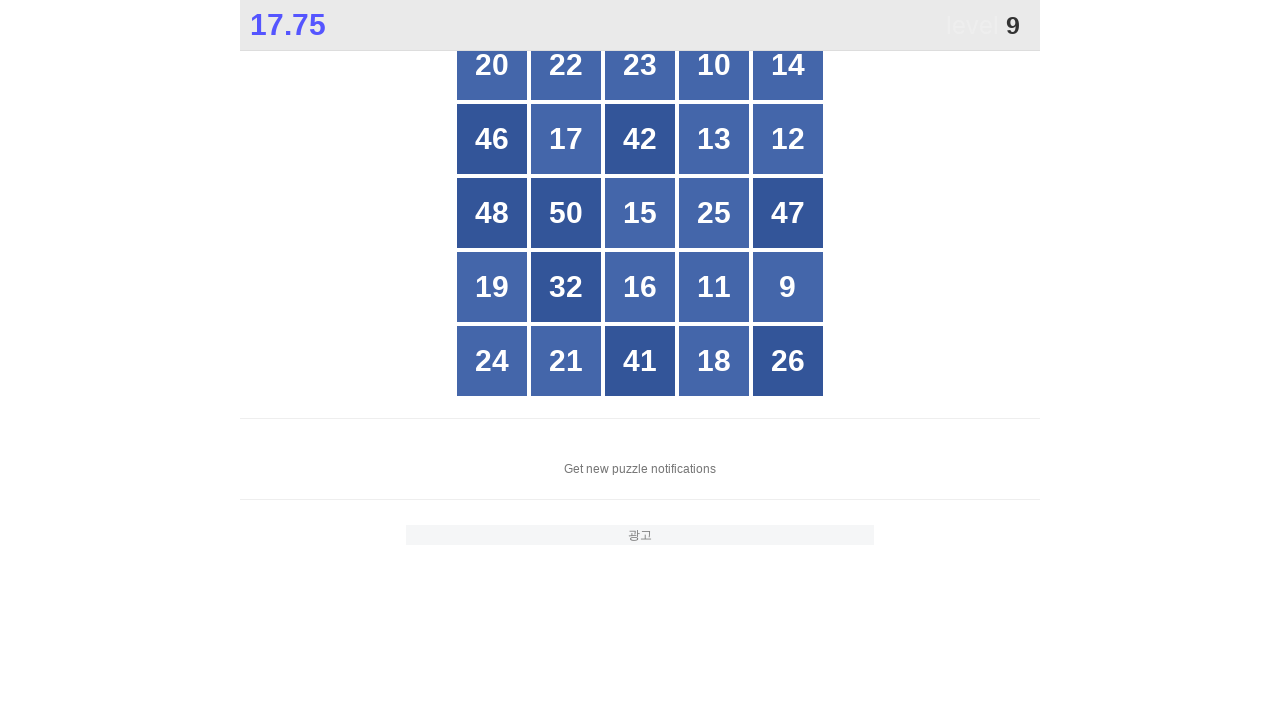

Retrieved text content from button: 10
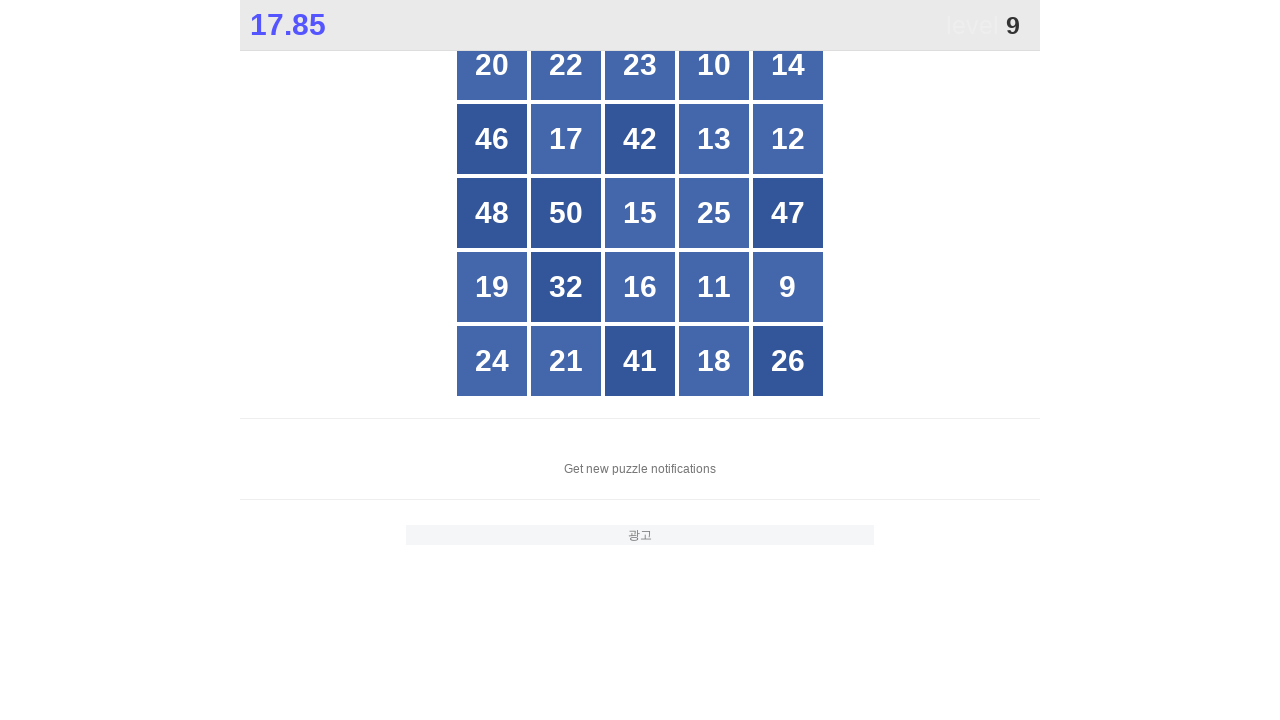

Retrieved text content from button: 14
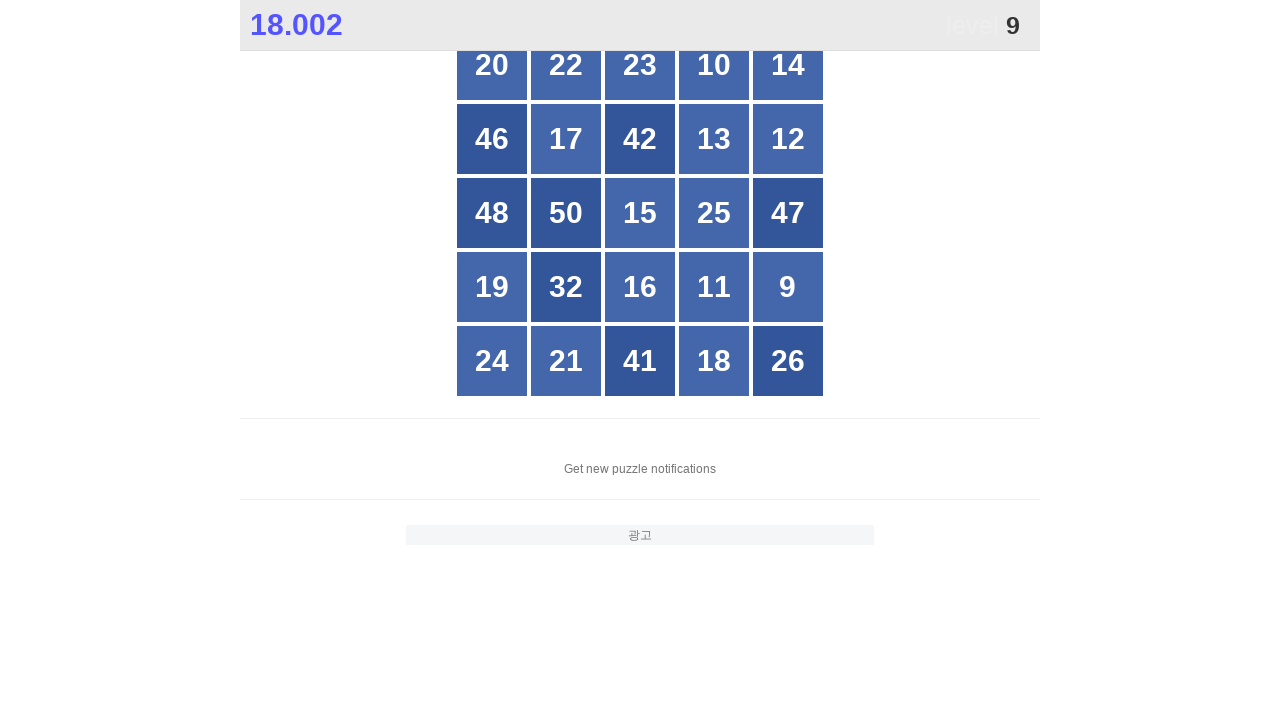

Retrieved text content from button: 46
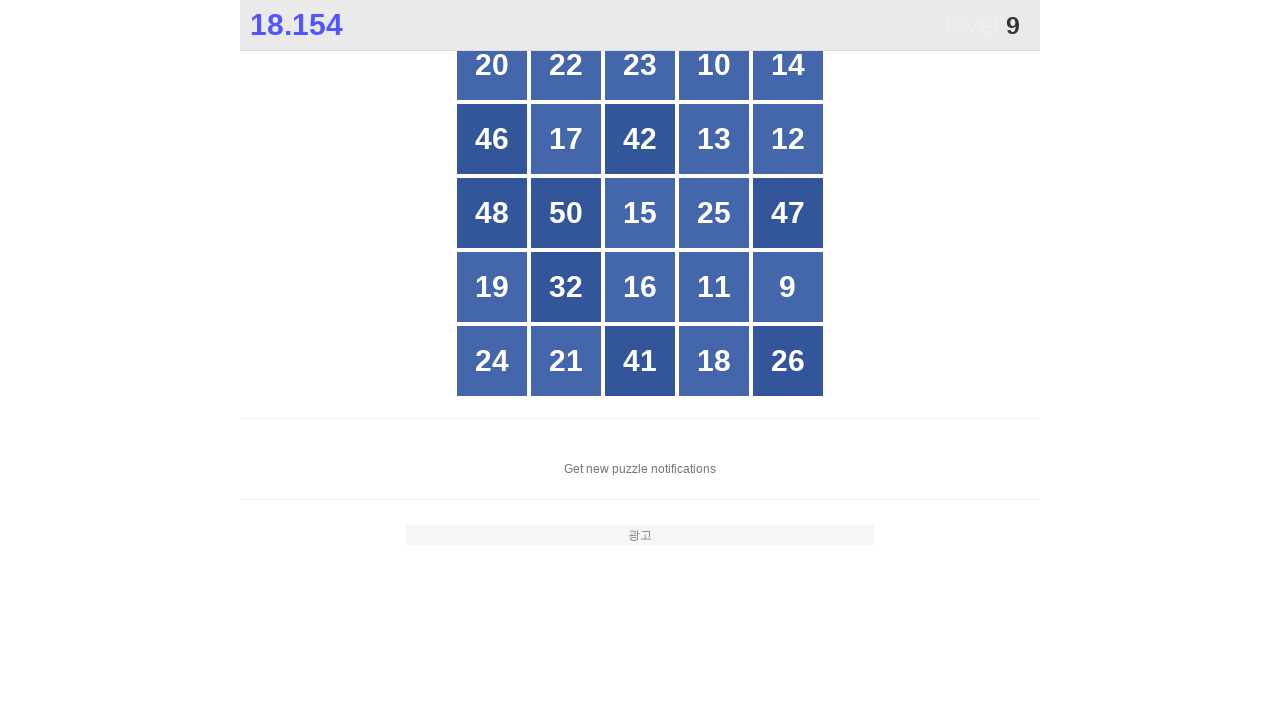

Retrieved text content from button: 17
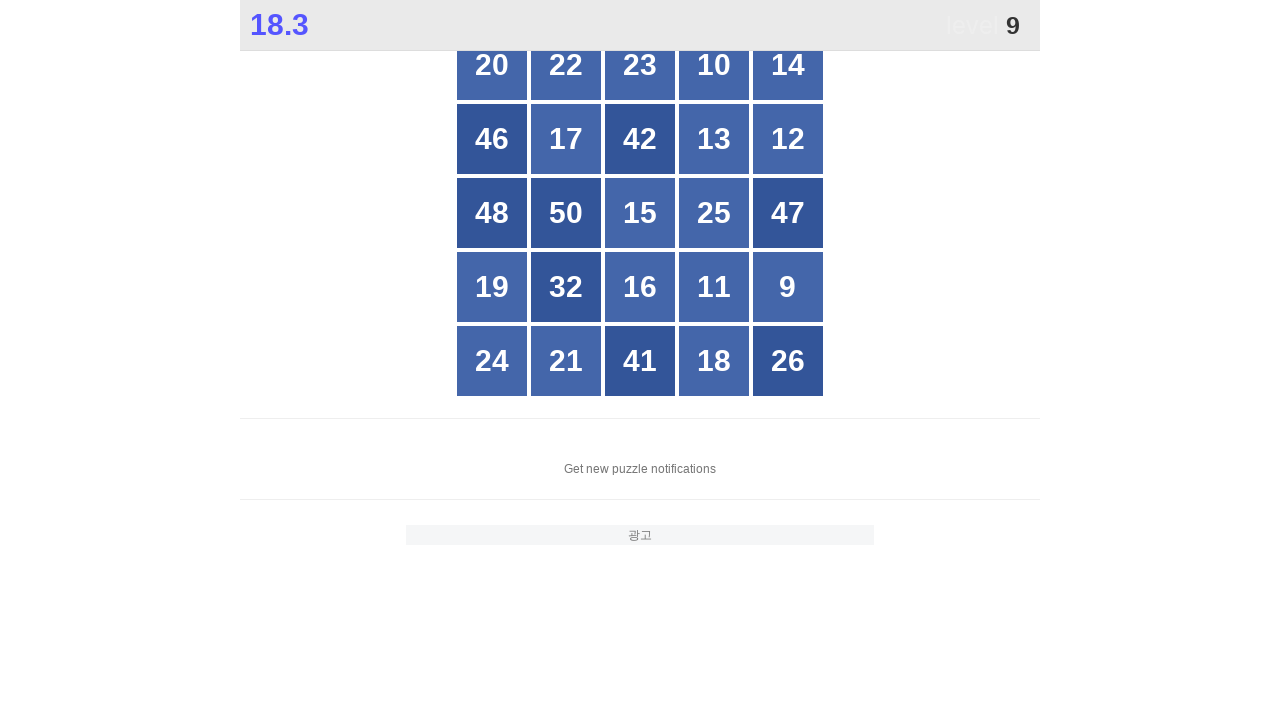

Retrieved text content from button: 42
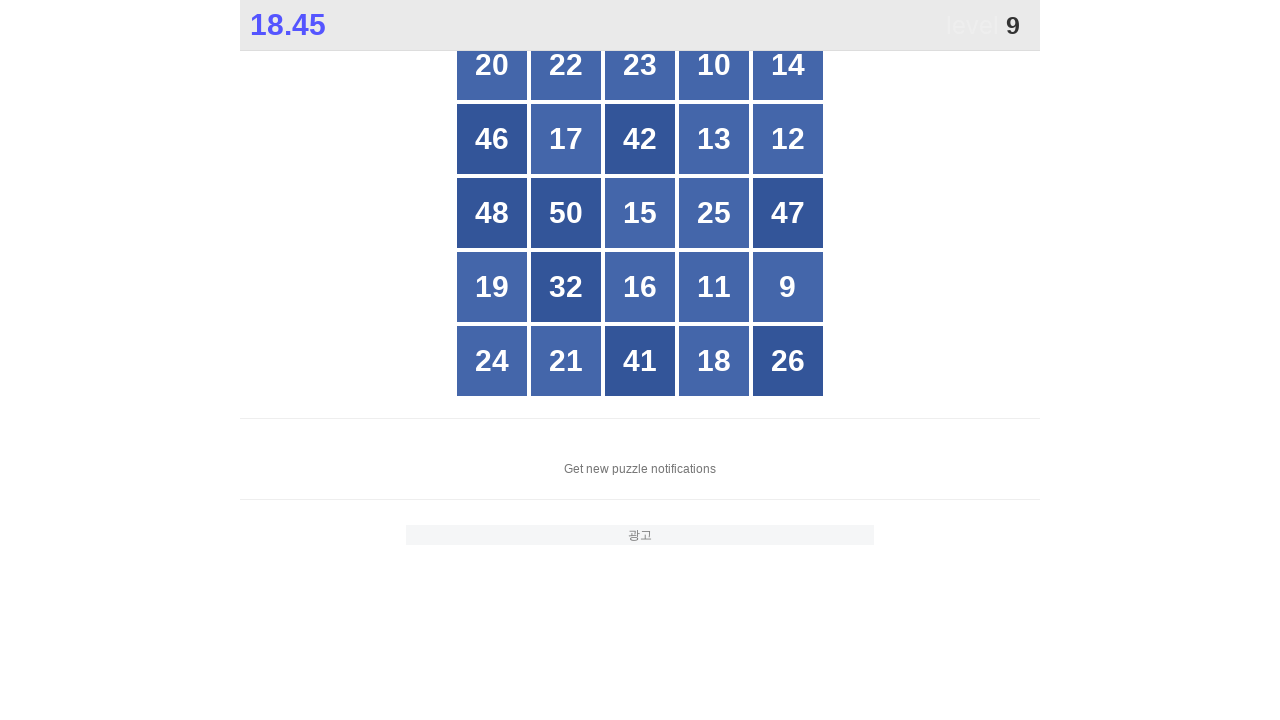

Retrieved text content from button: 13
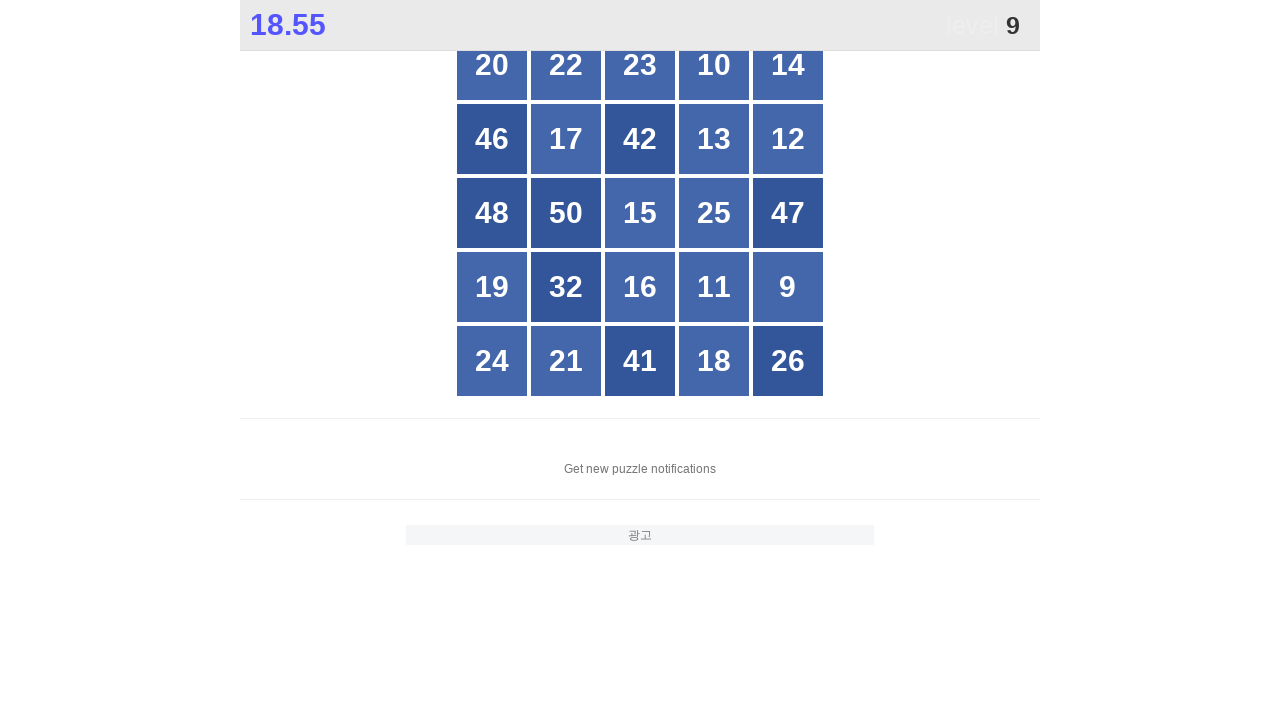

Retrieved text content from button: 12
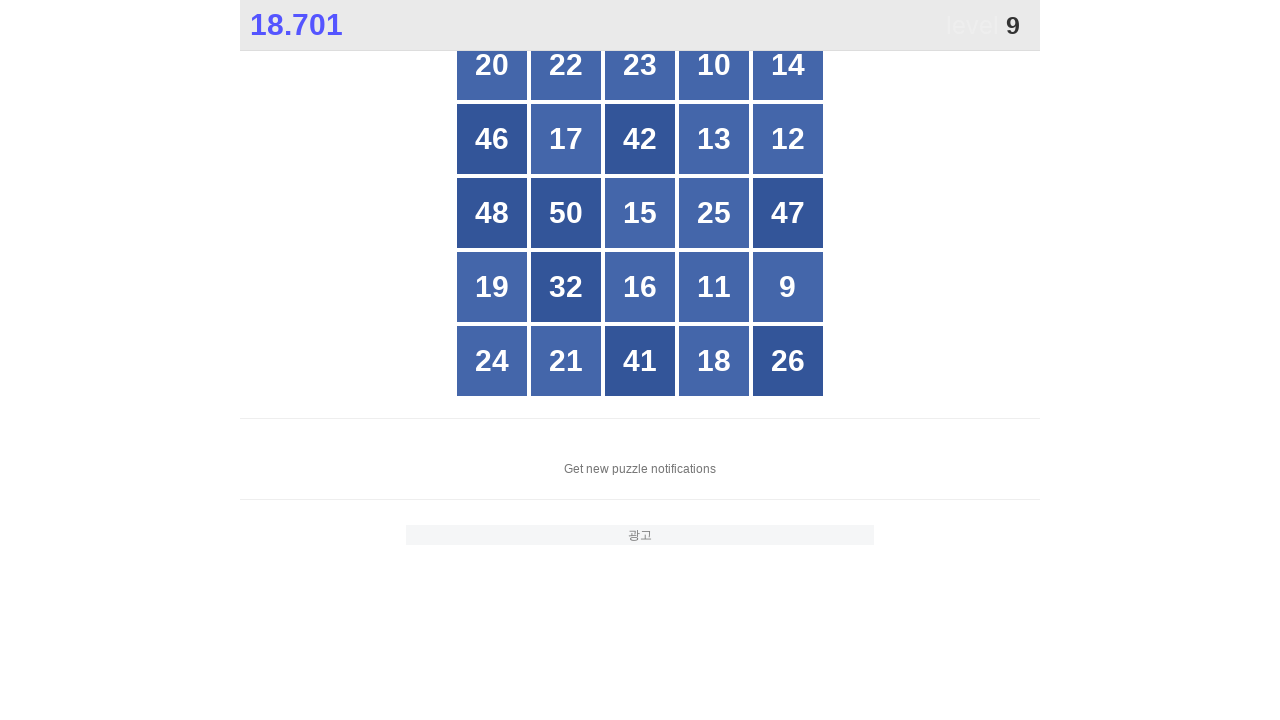

Retrieved text content from button: 48
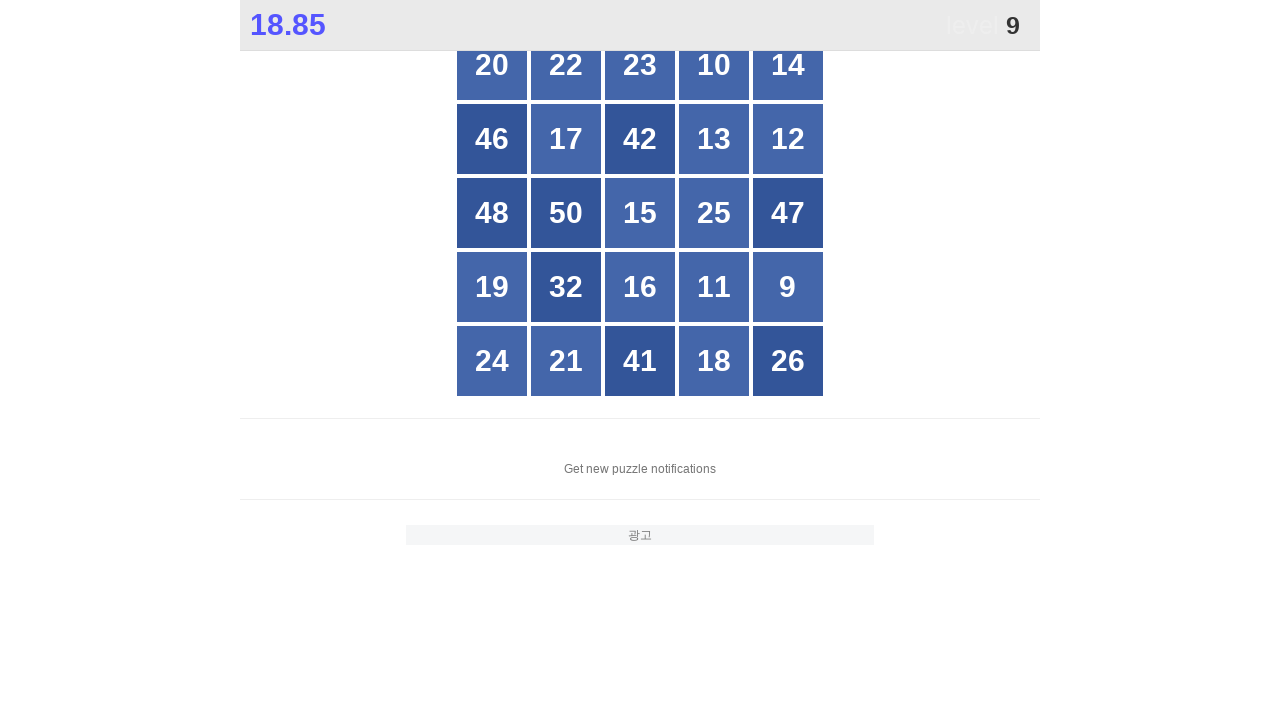

Retrieved text content from button: 50
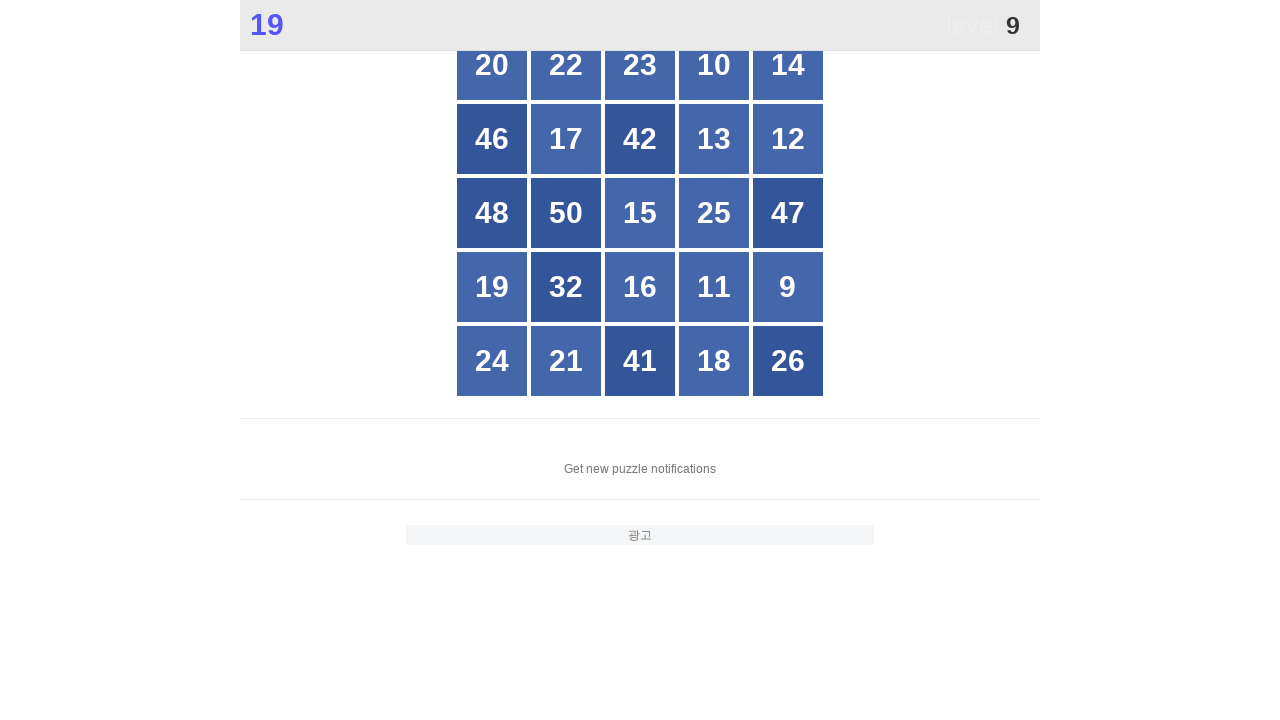

Retrieved text content from button: 15
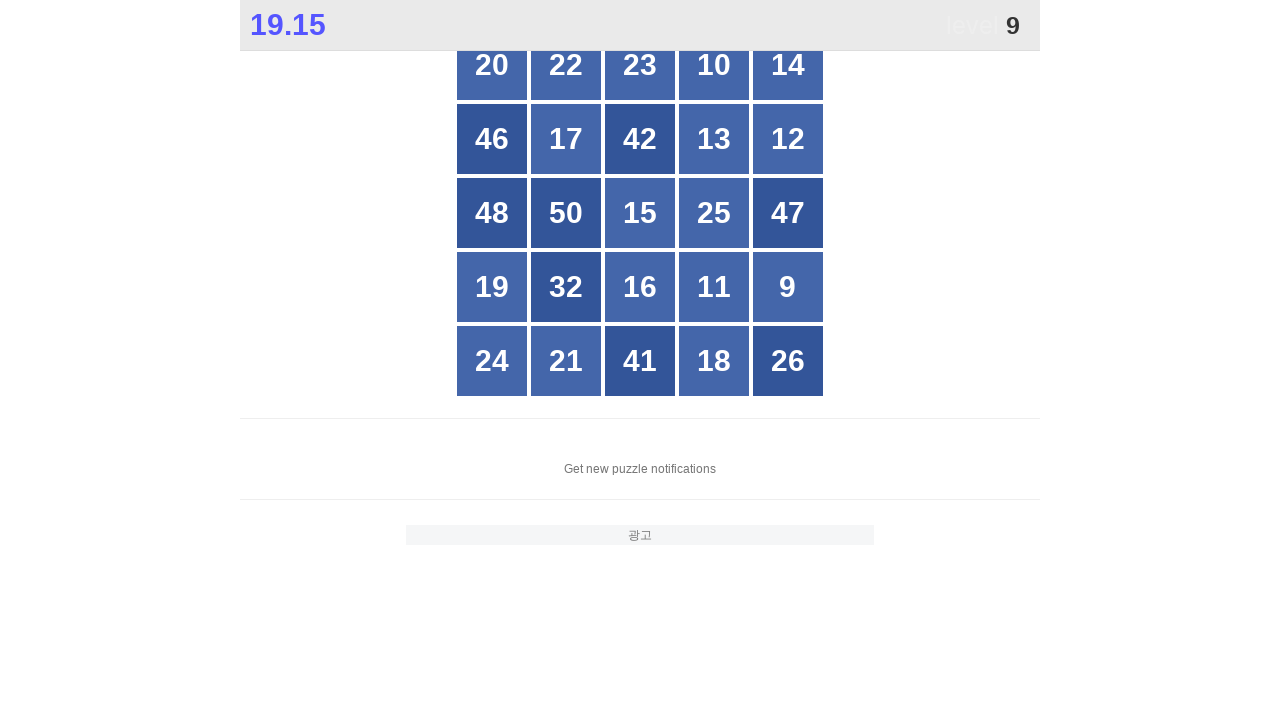

Retrieved text content from button: 25
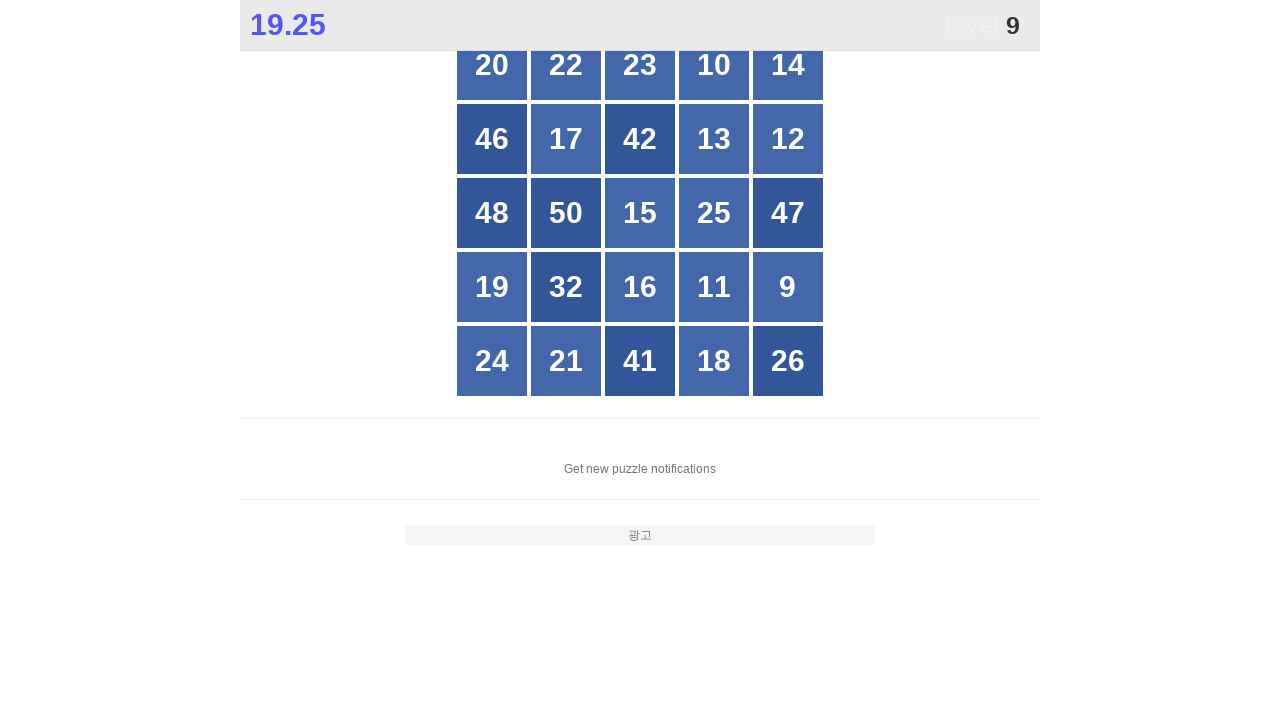

Retrieved text content from button: 47
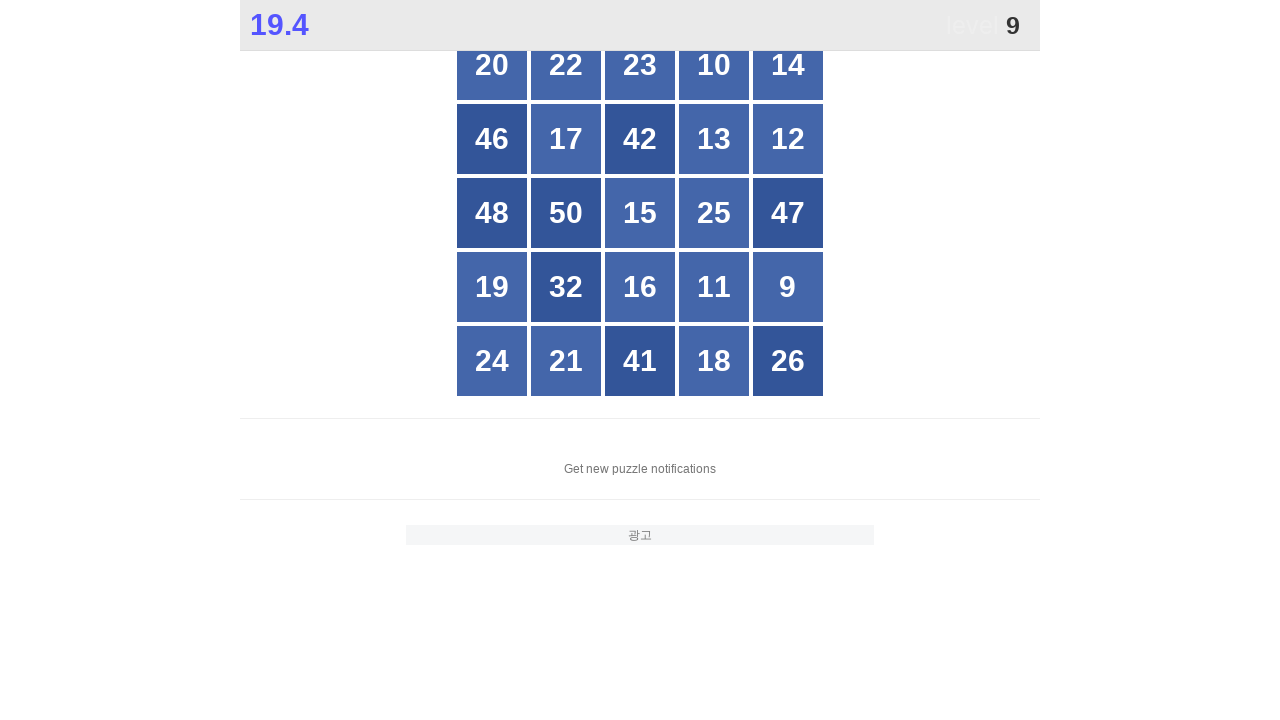

Retrieved text content from button: 19
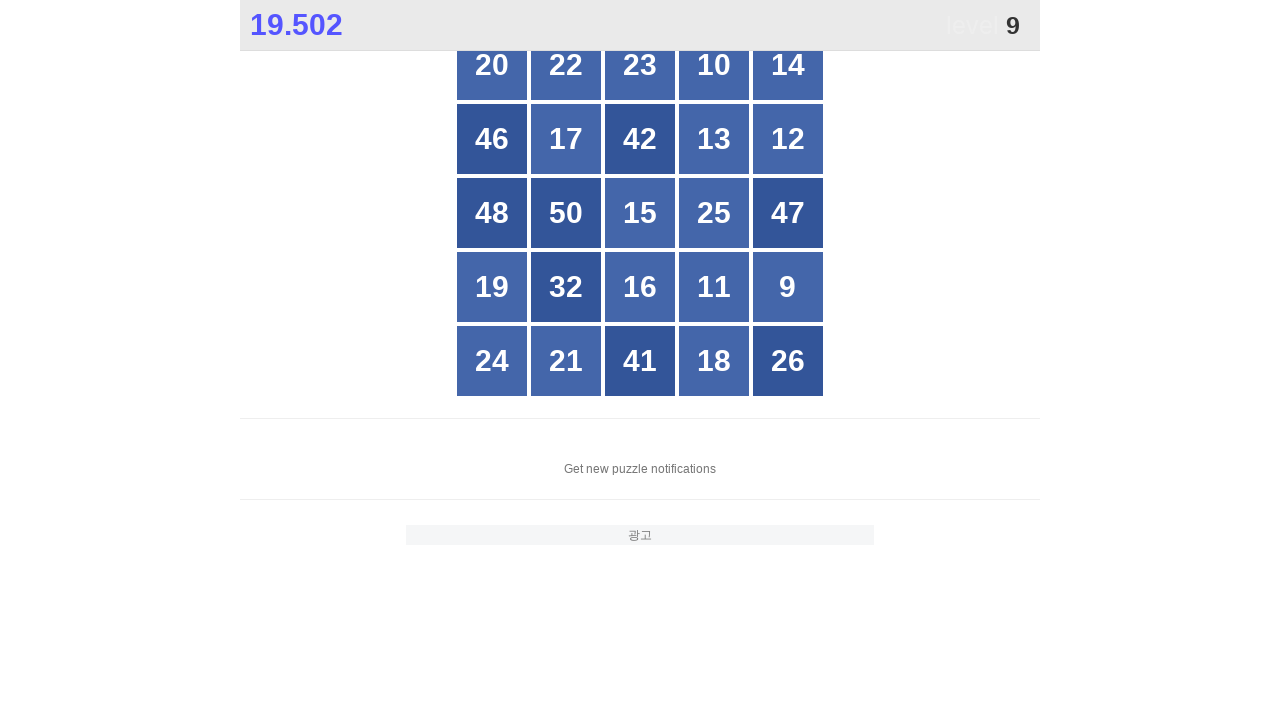

Retrieved text content from button: 32
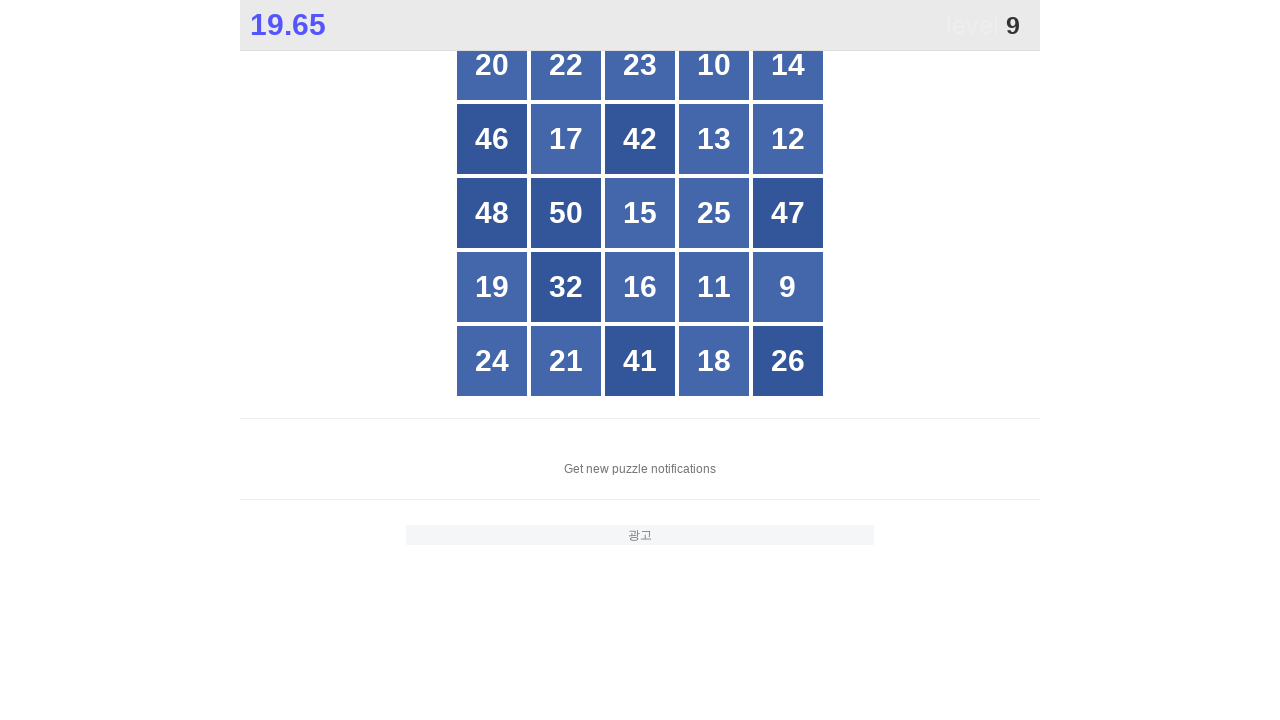

Retrieved text content from button: 16
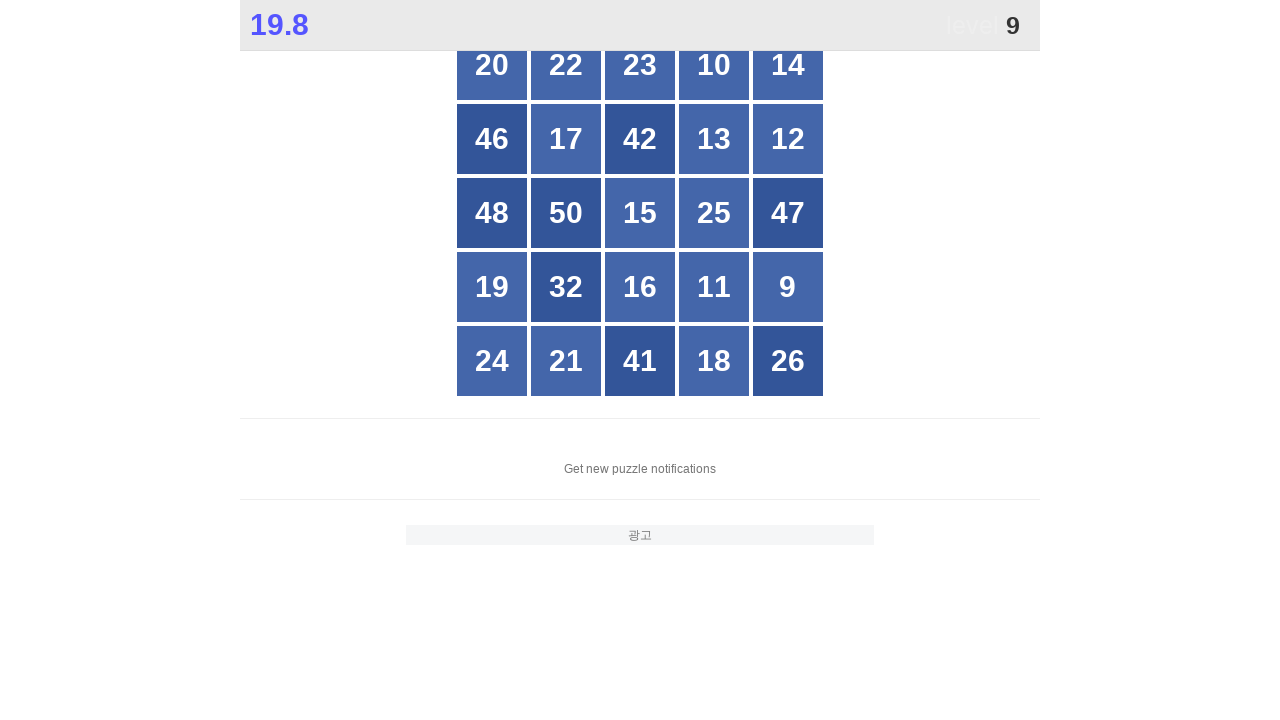

Retrieved text content from button: 11
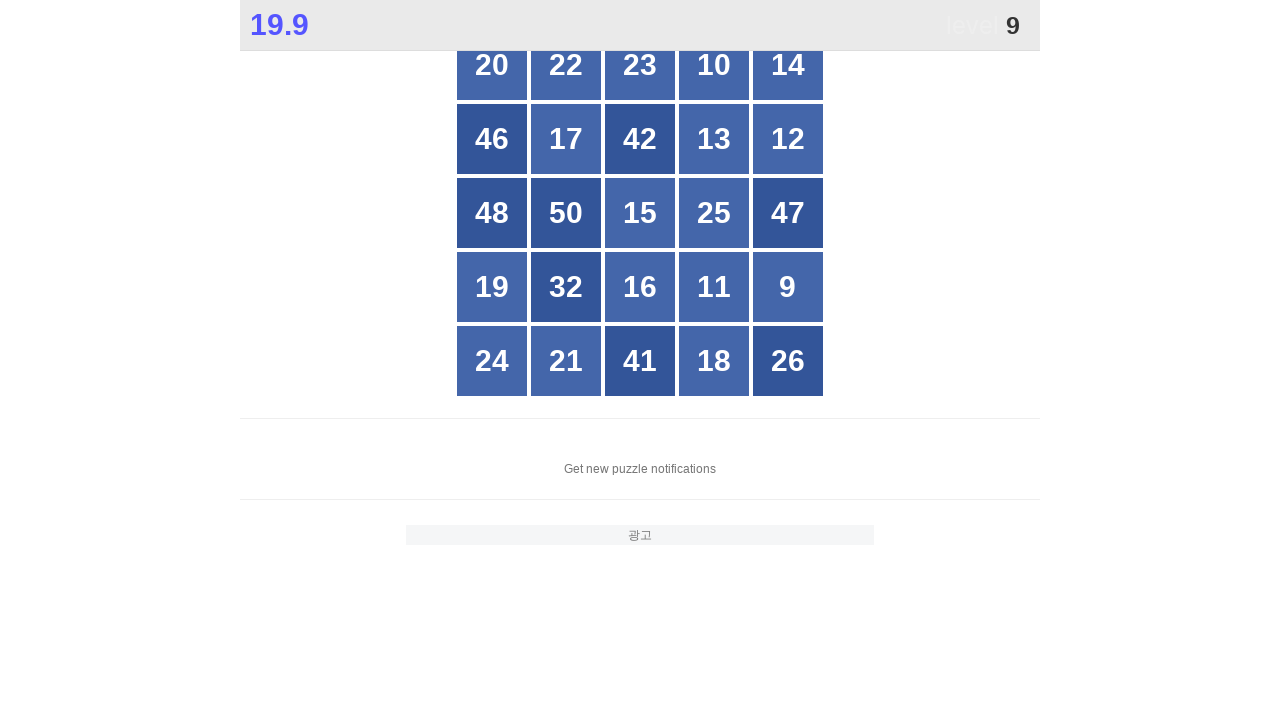

Retrieved text content from button: 9
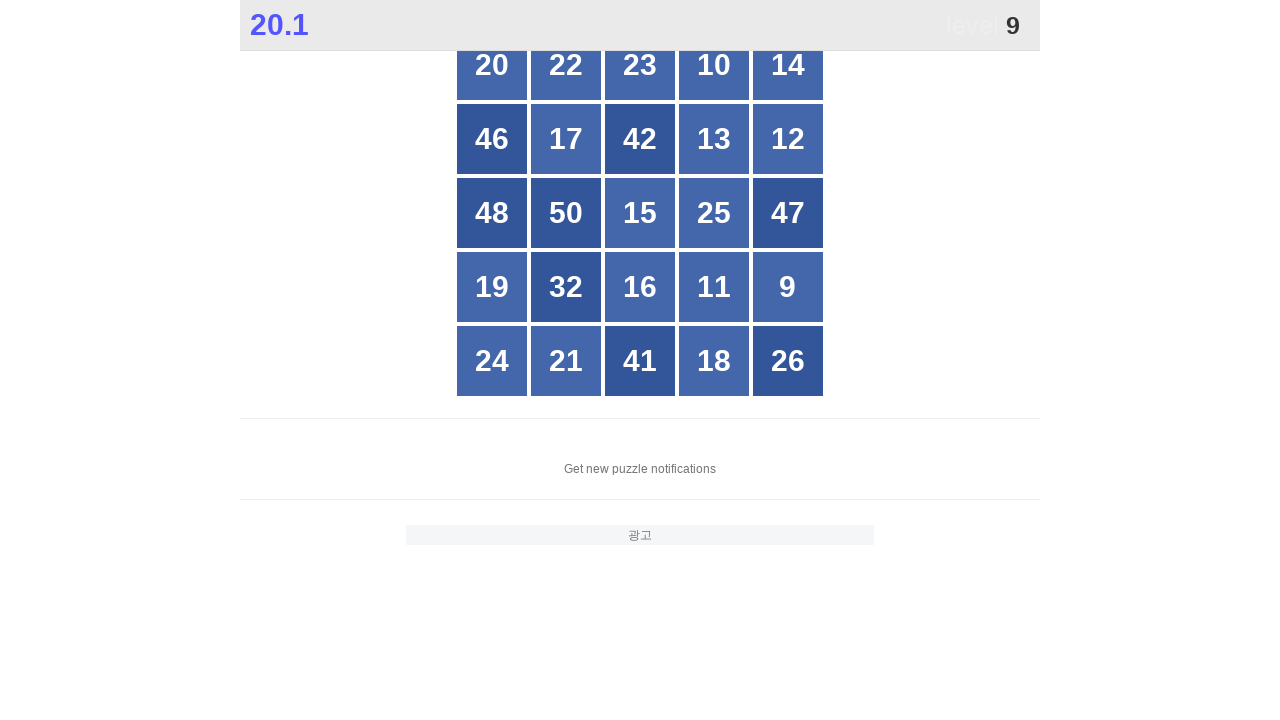

Clicked button with number 9 at (788, 287) on xpath=//*[@id="grid"]/div[*] >> nth=19
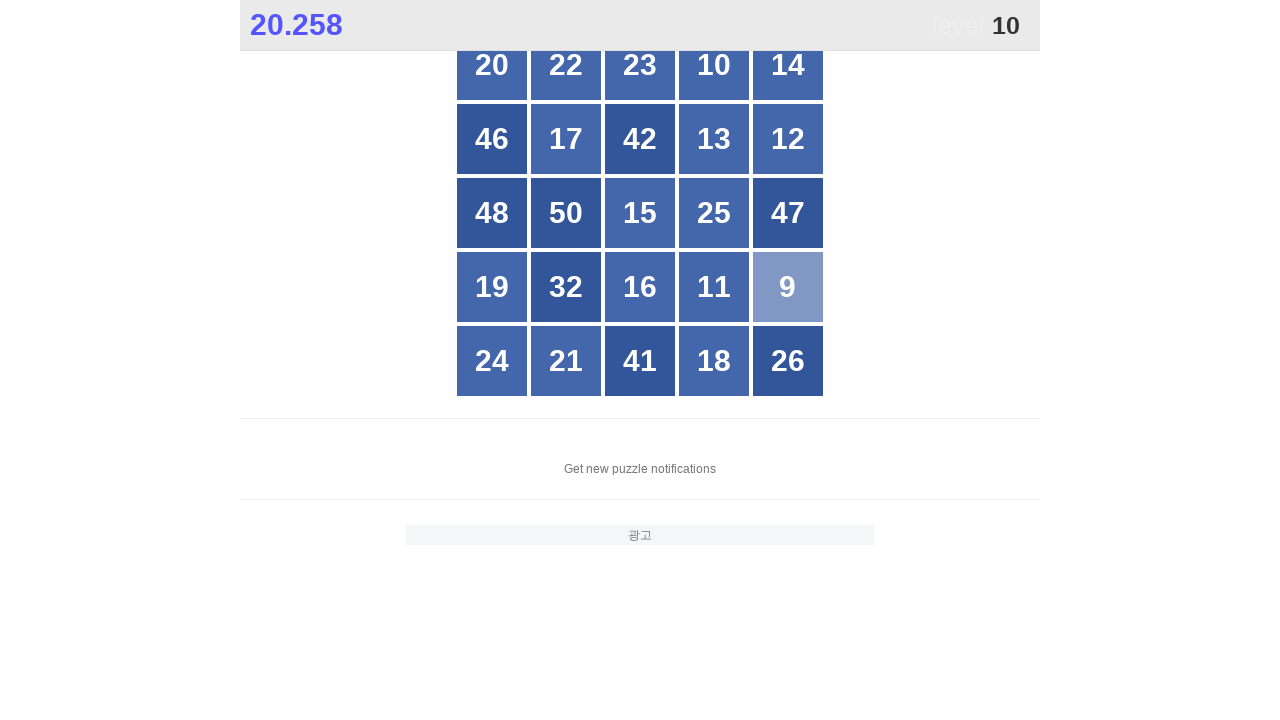

Located all grid buttons to find number 10
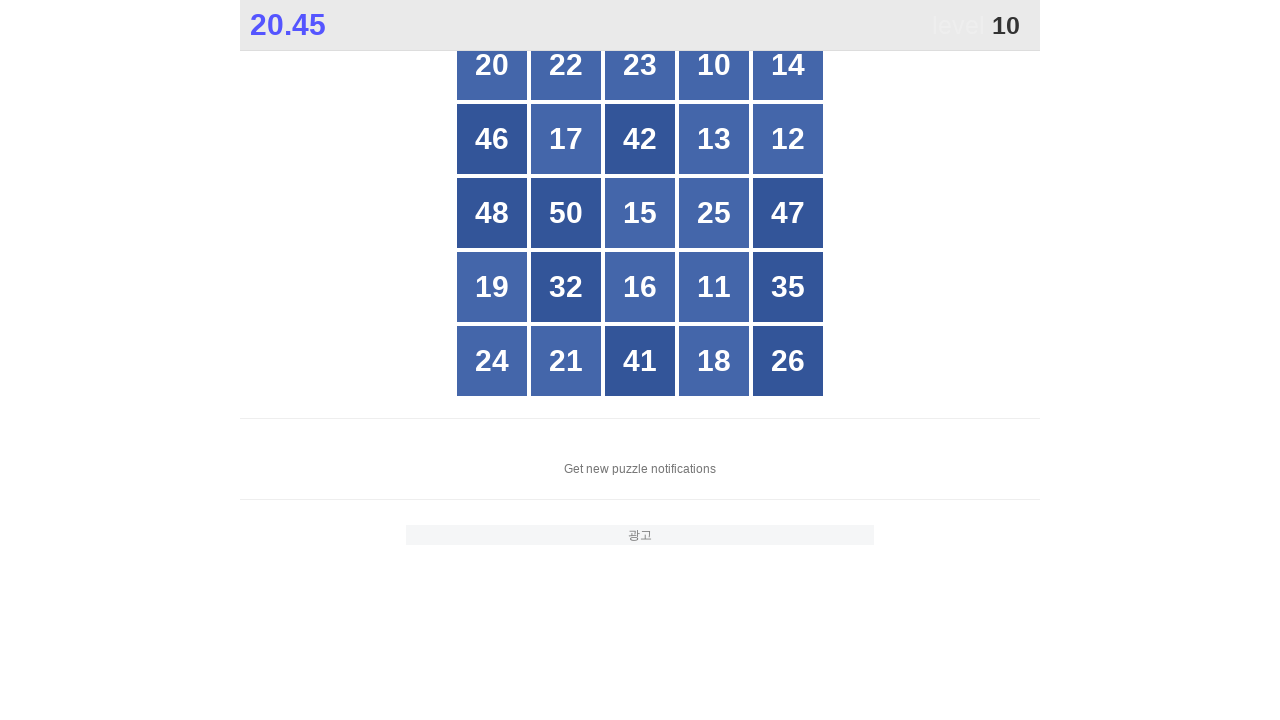

Retrieved text content from button: 20
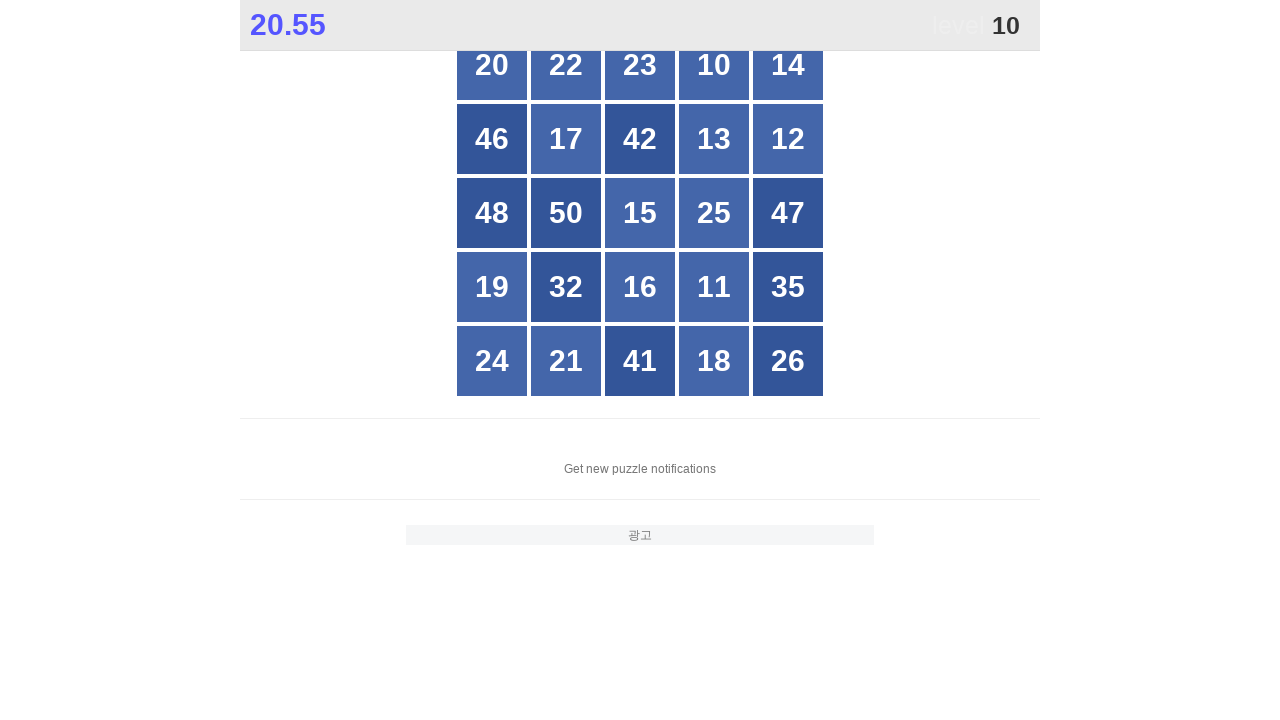

Retrieved text content from button: 22
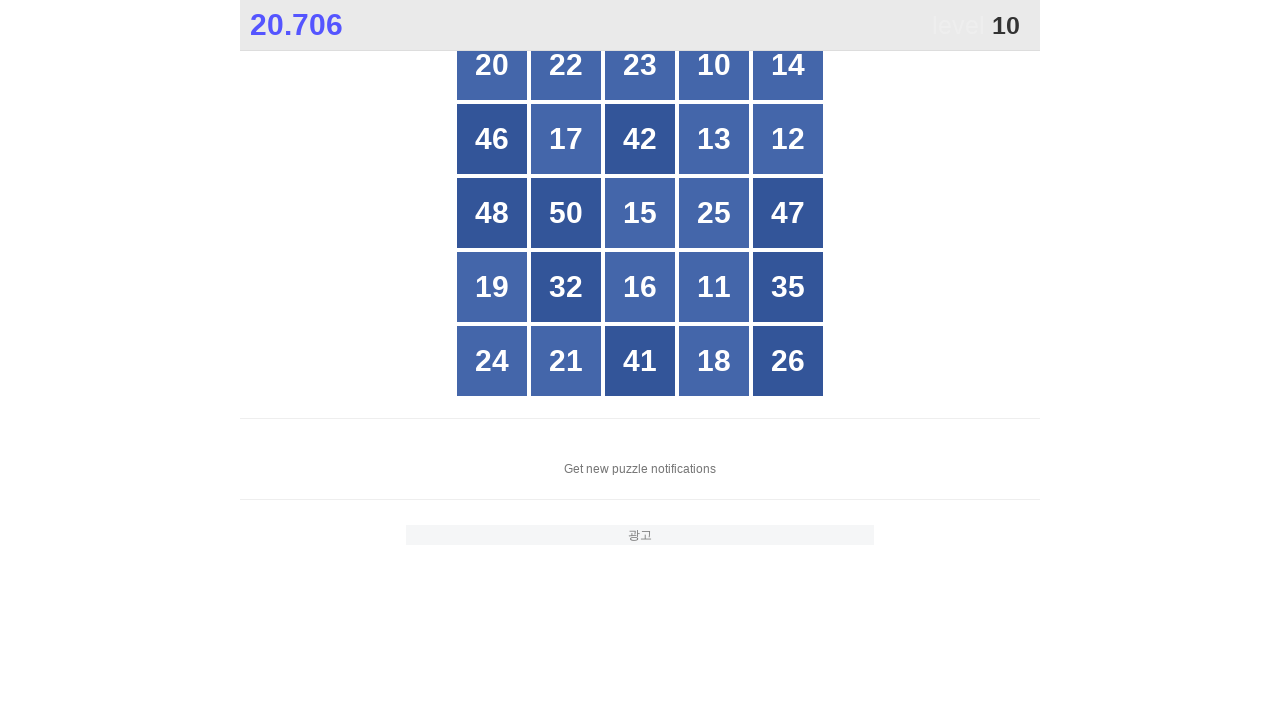

Retrieved text content from button: 23
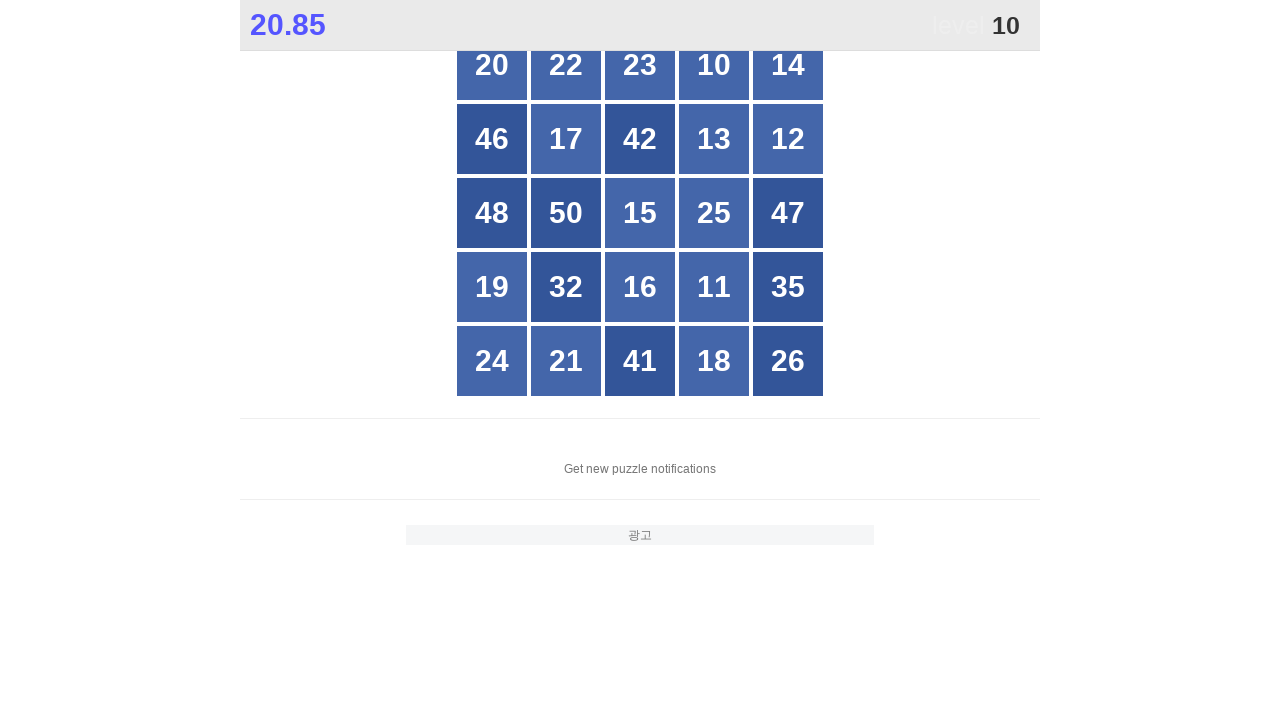

Retrieved text content from button: 10
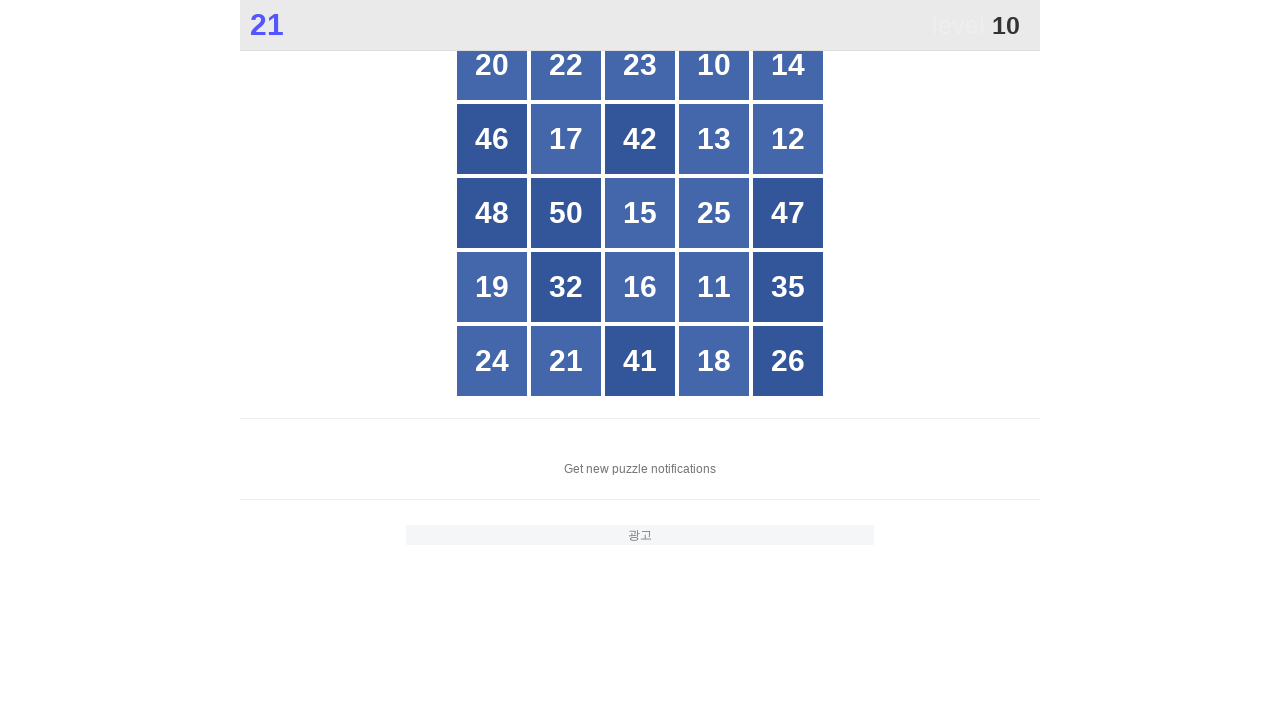

Clicked button with number 10 at (714, 65) on xpath=//*[@id="grid"]/div[*] >> nth=3
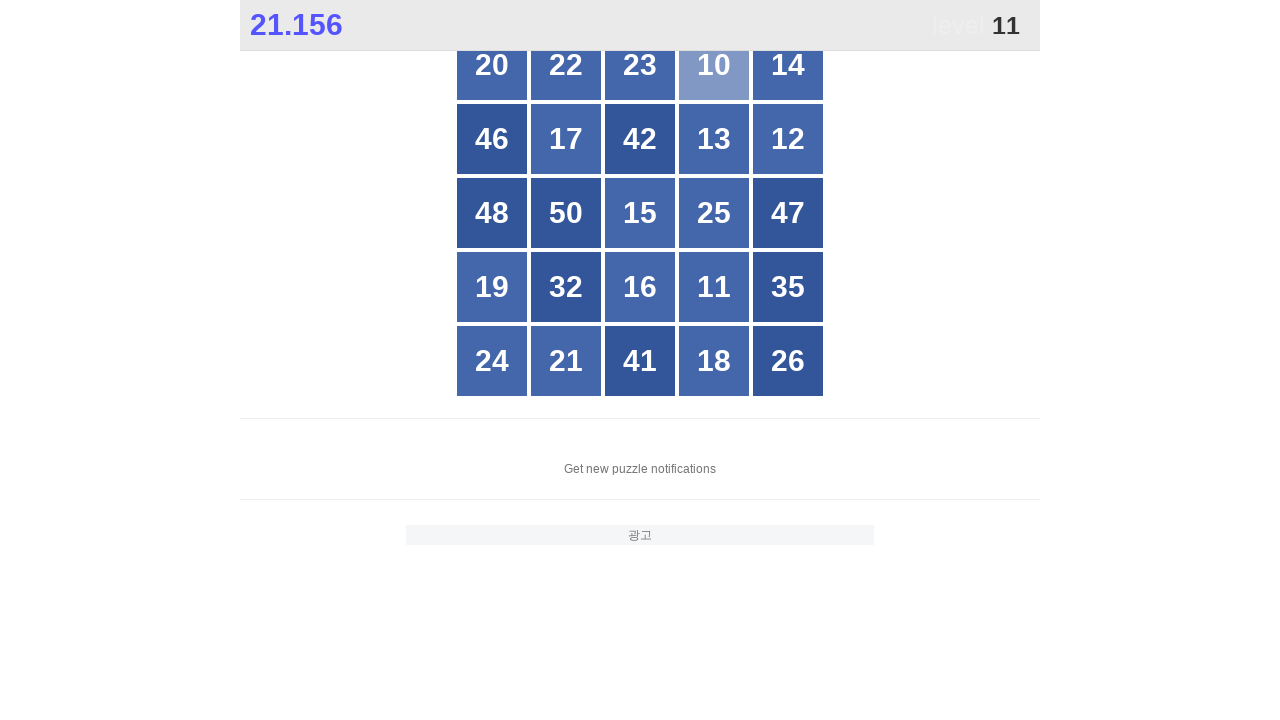

Located all grid buttons to find number 11
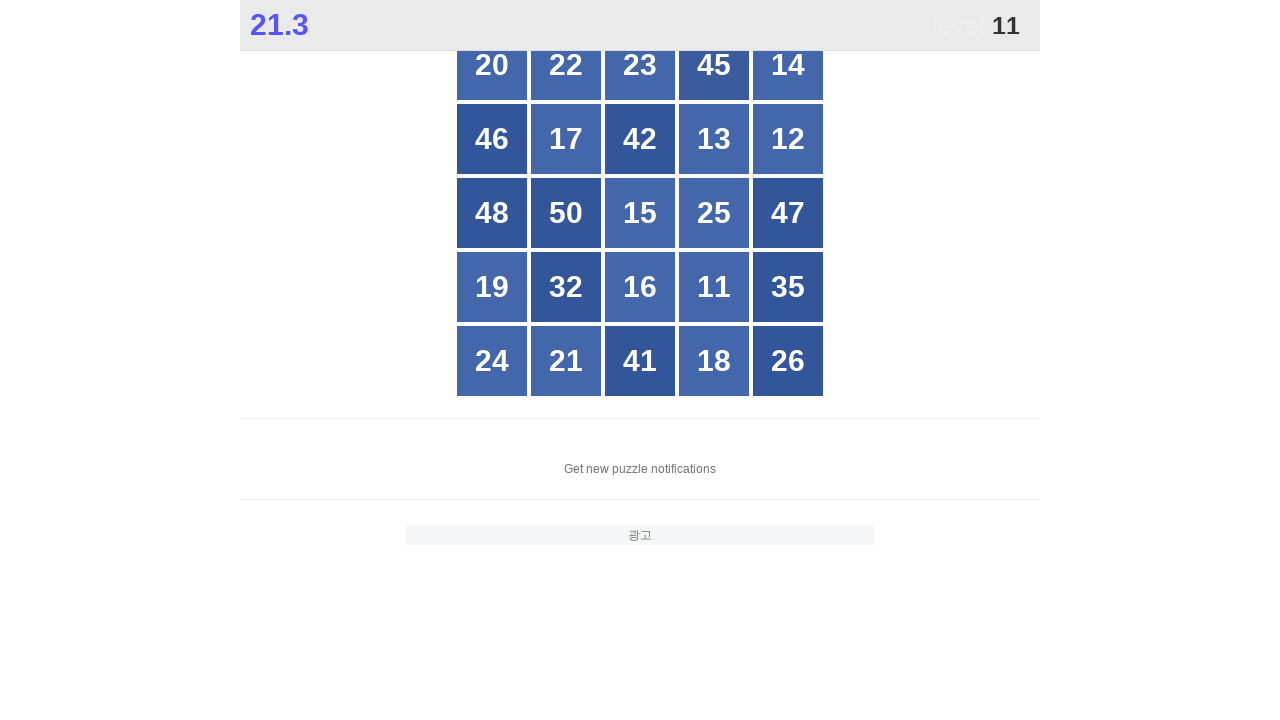

Retrieved text content from button: 20
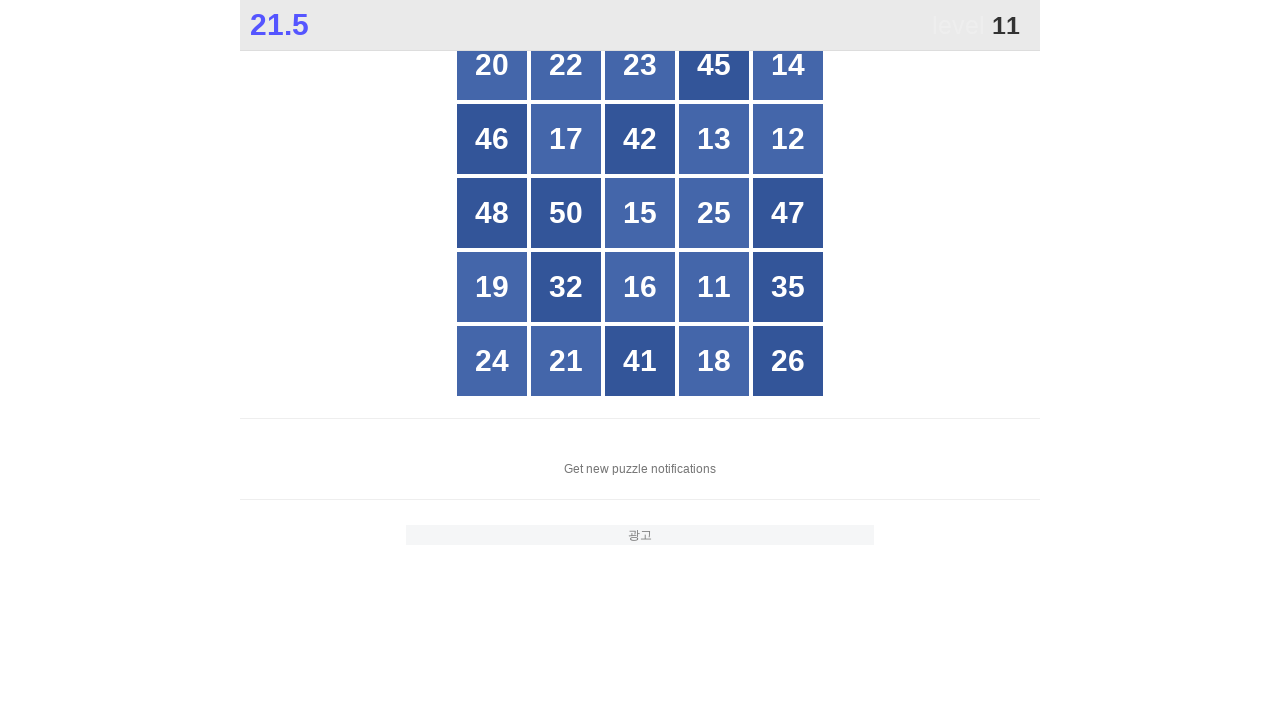

Retrieved text content from button: 22
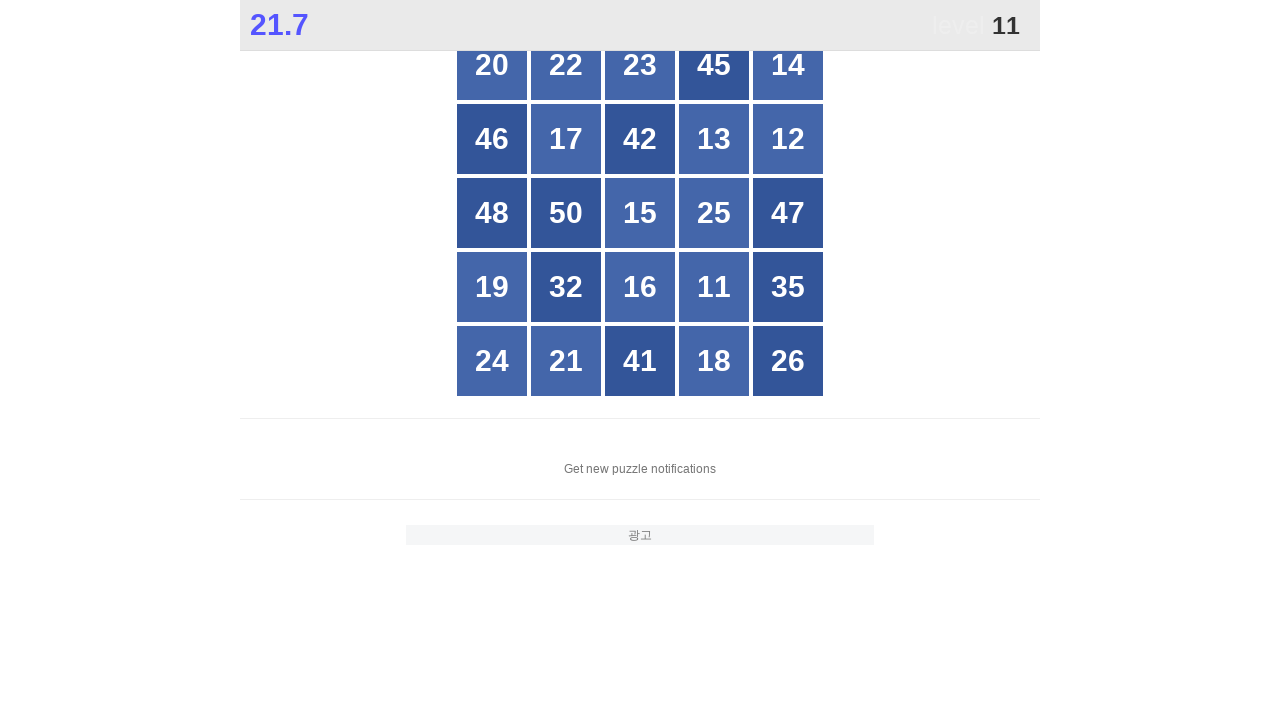

Retrieved text content from button: 23
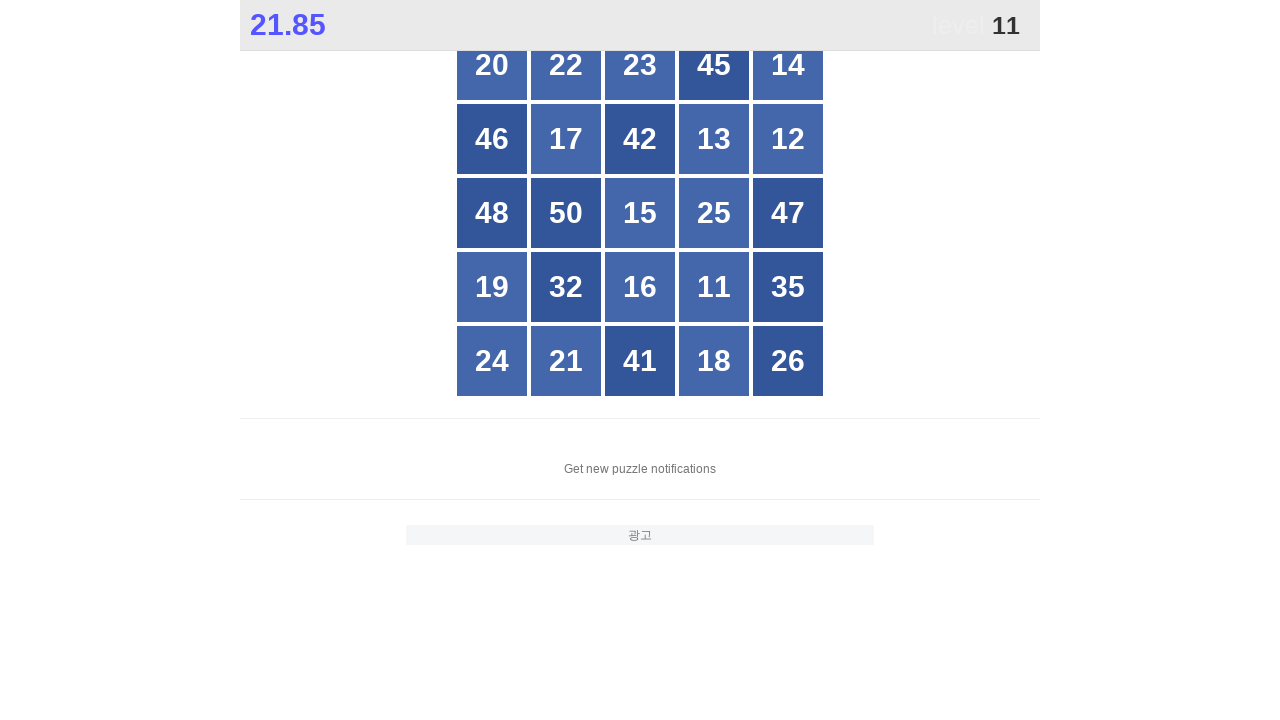

Retrieved text content from button: 45
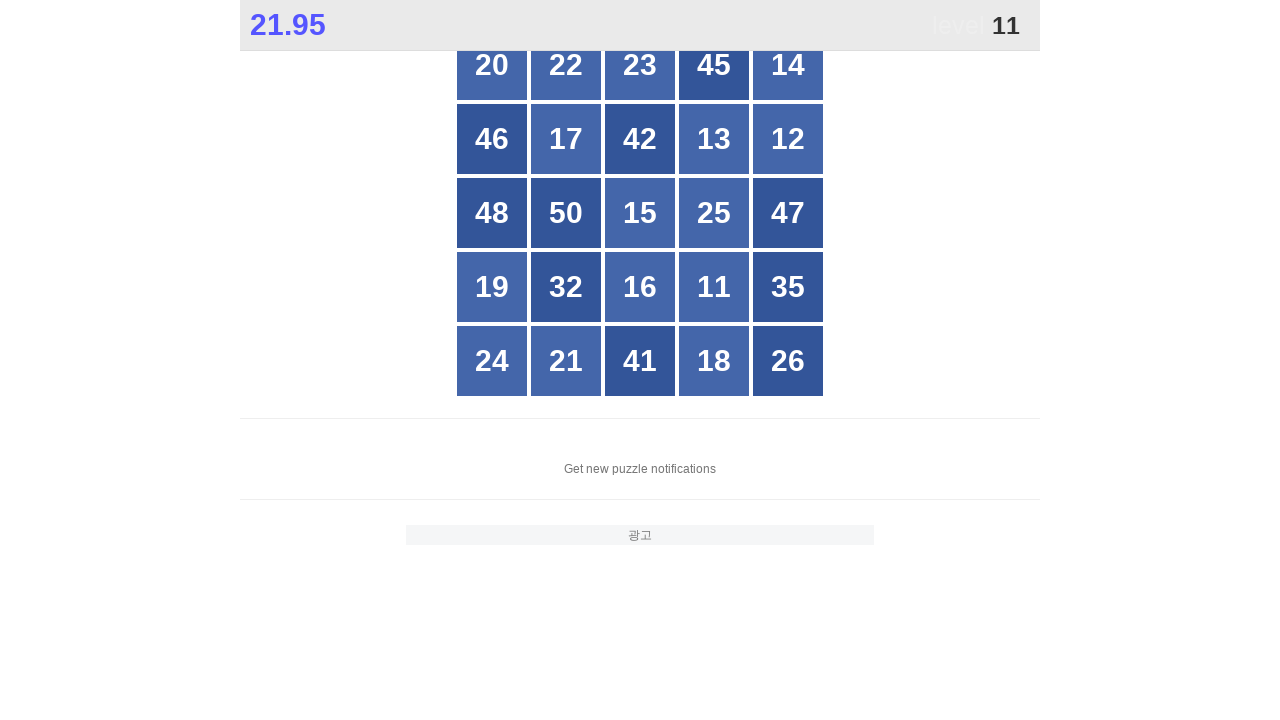

Retrieved text content from button: 14
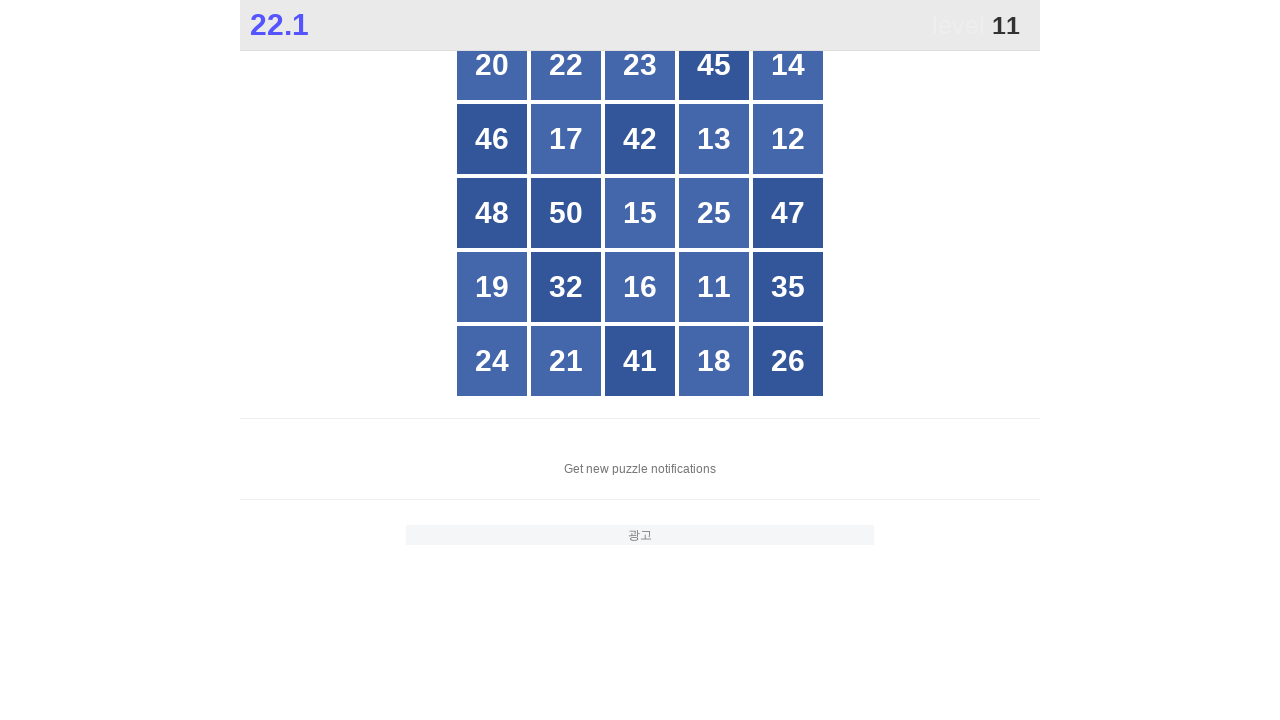

Retrieved text content from button: 46
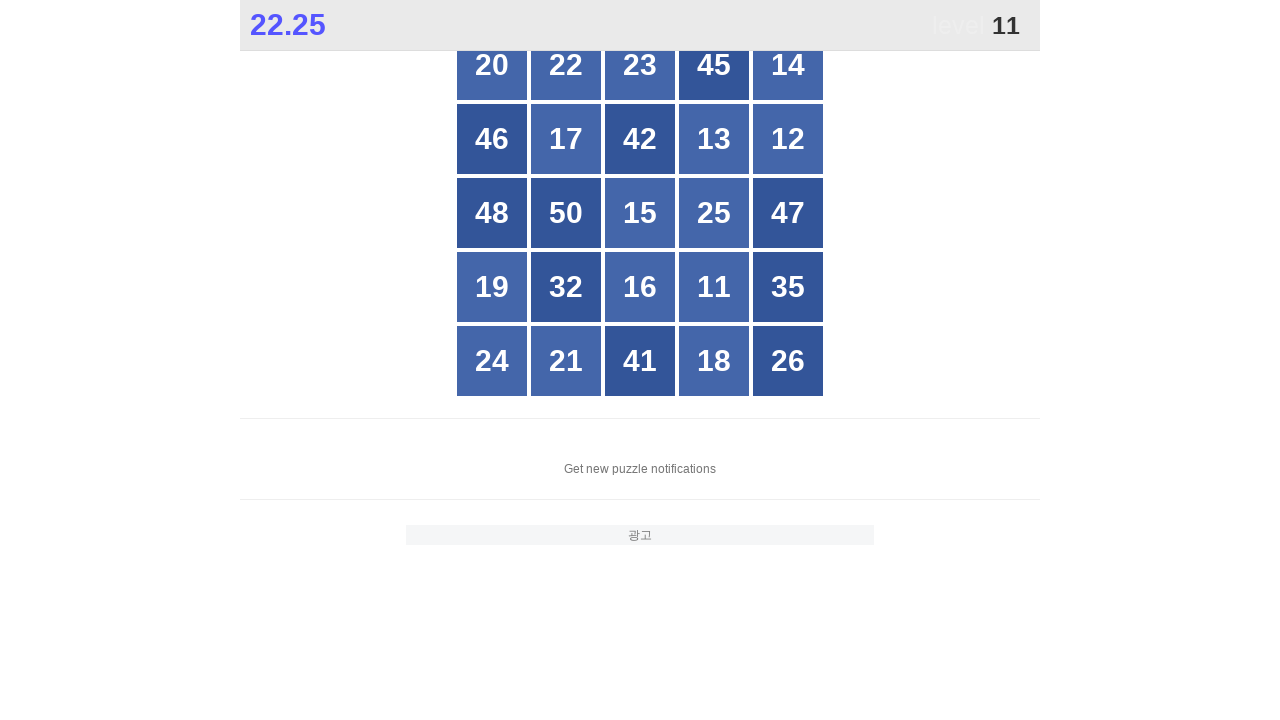

Retrieved text content from button: 17
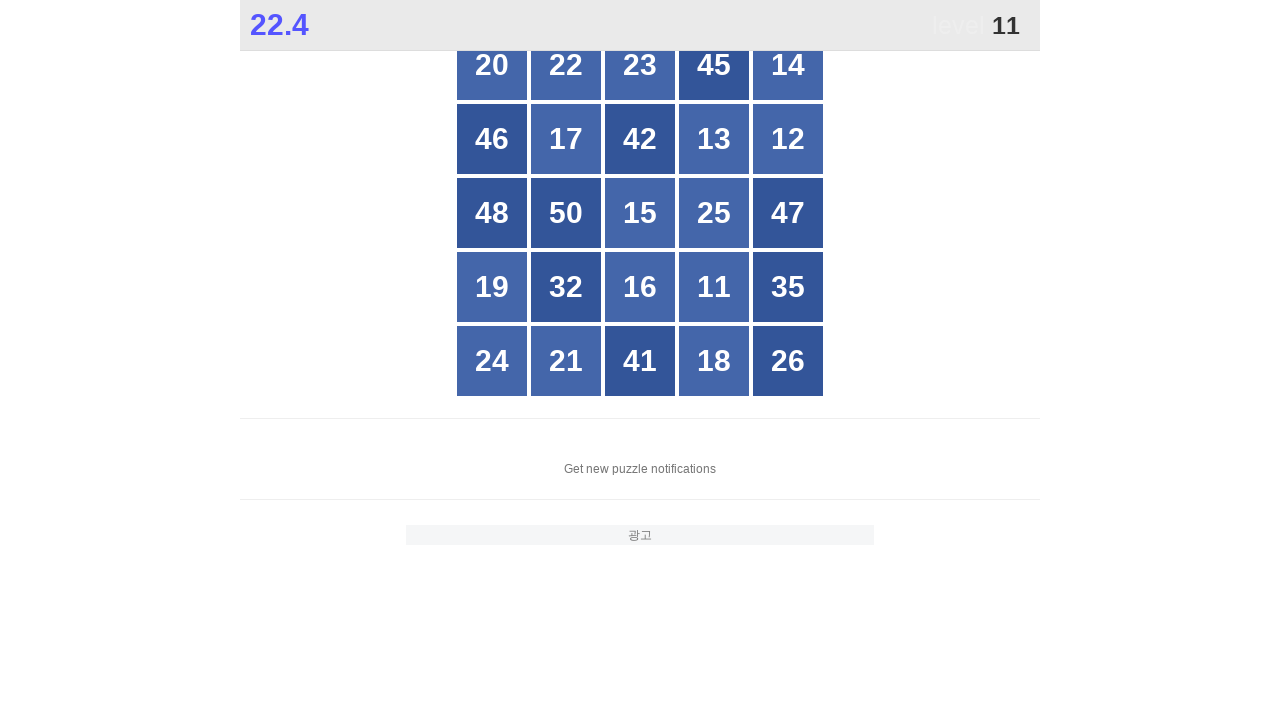

Retrieved text content from button: 42
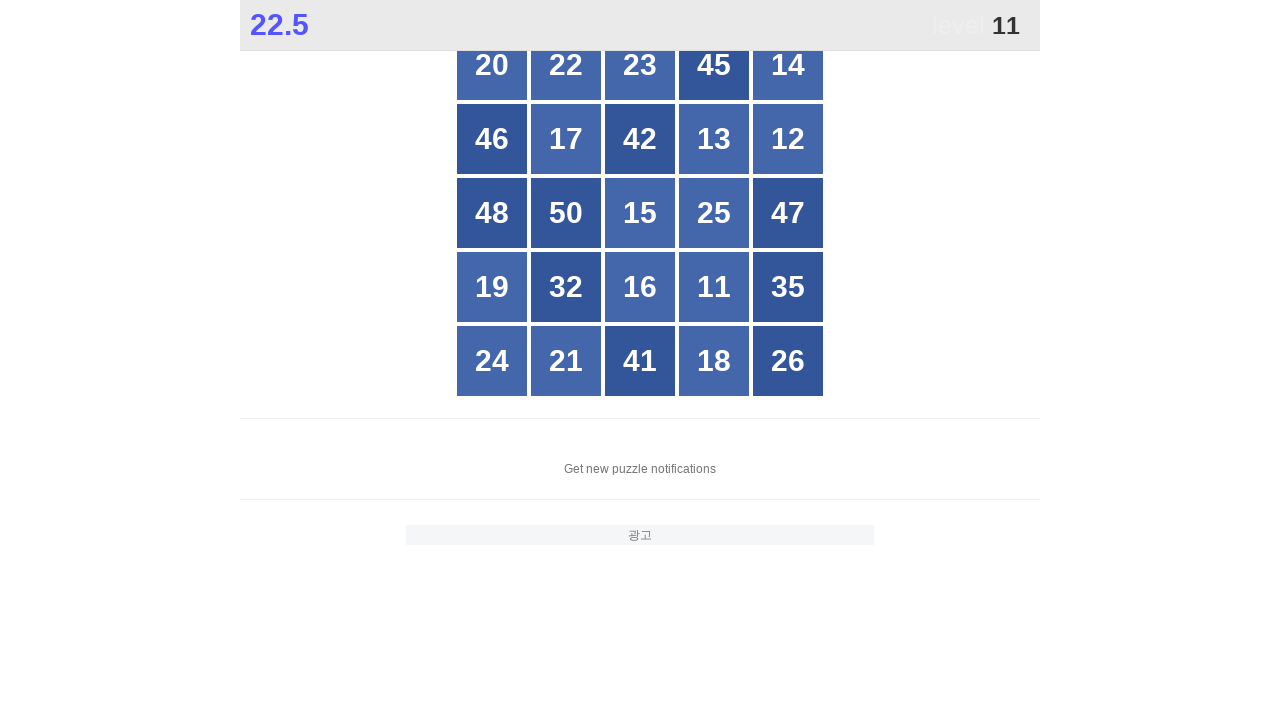

Retrieved text content from button: 13
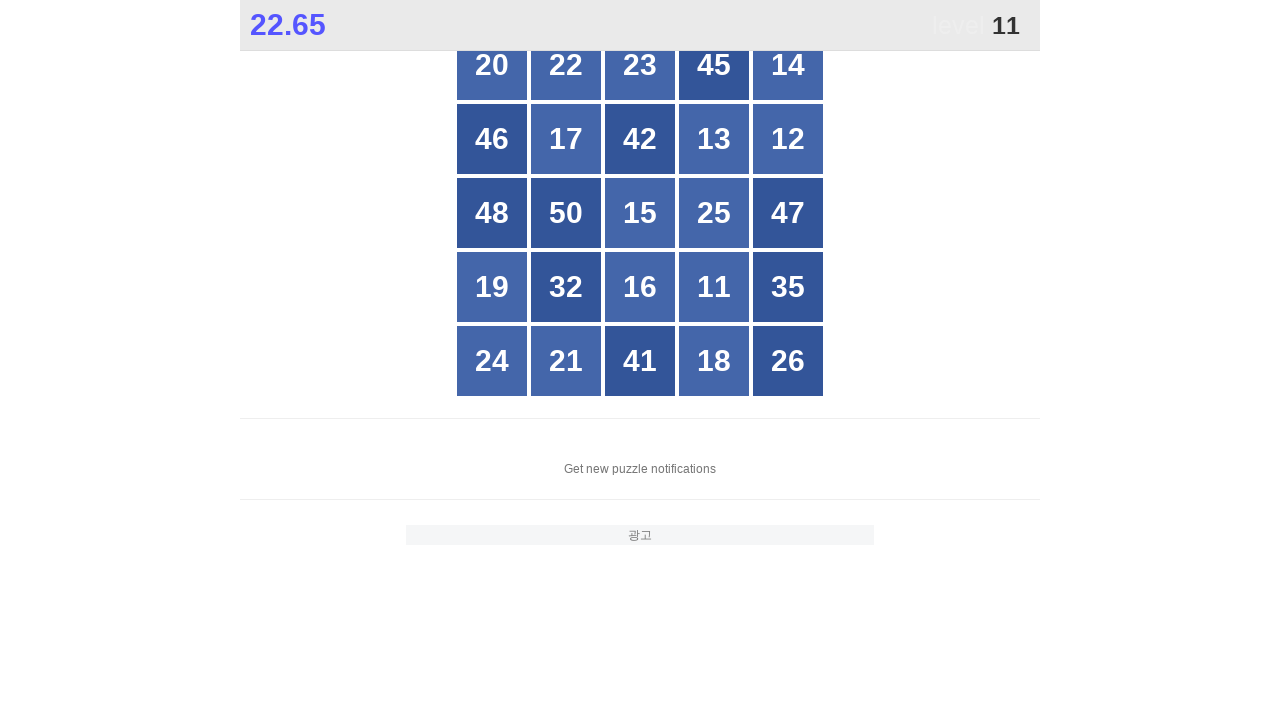

Retrieved text content from button: 12
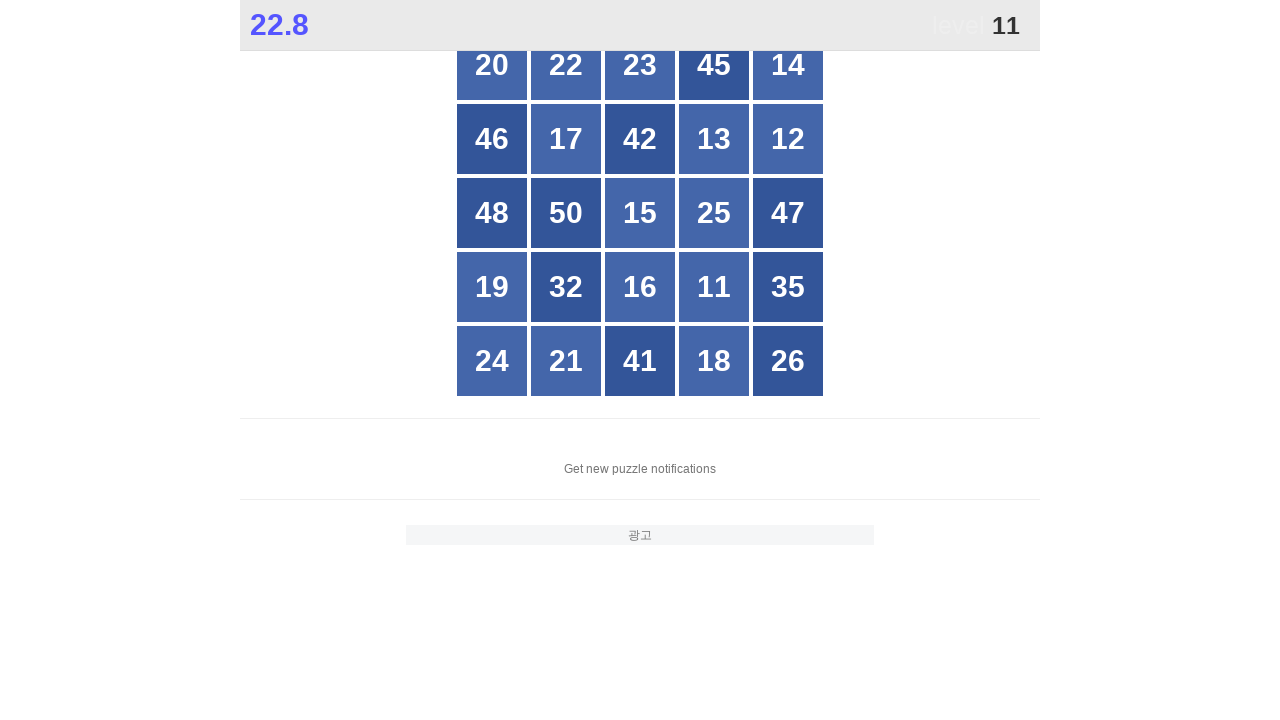

Retrieved text content from button: 48
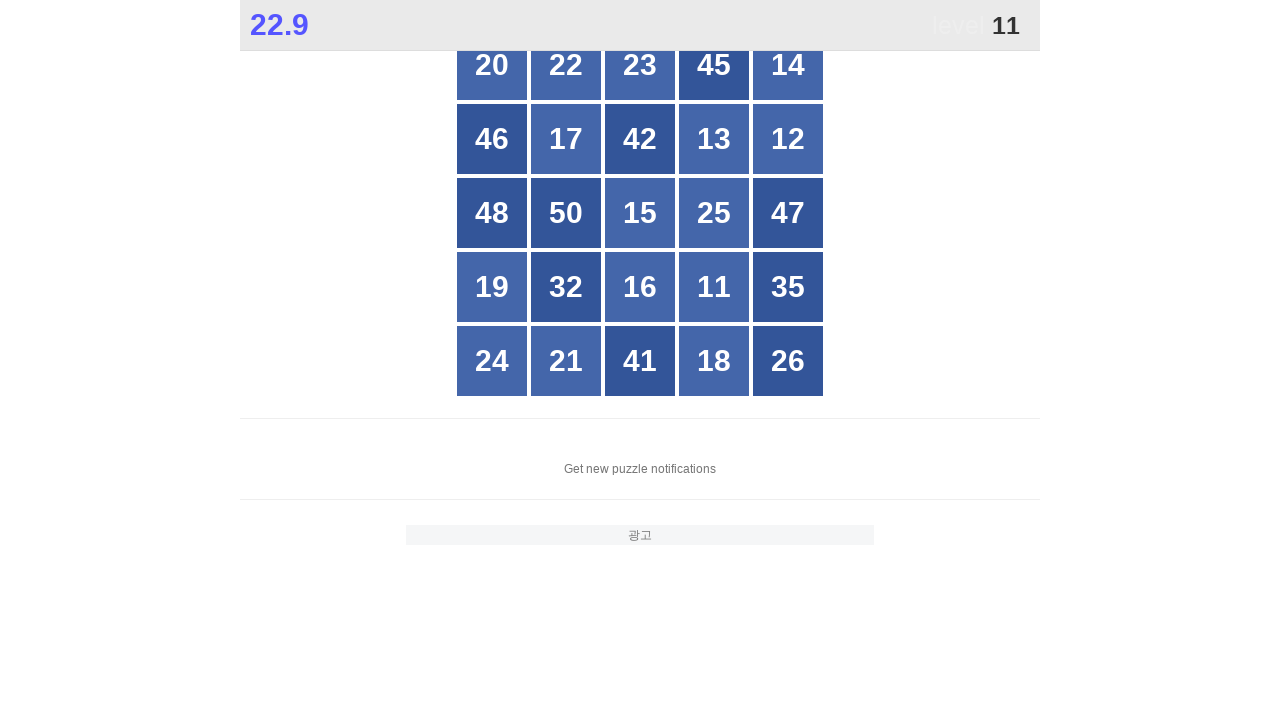

Retrieved text content from button: 50
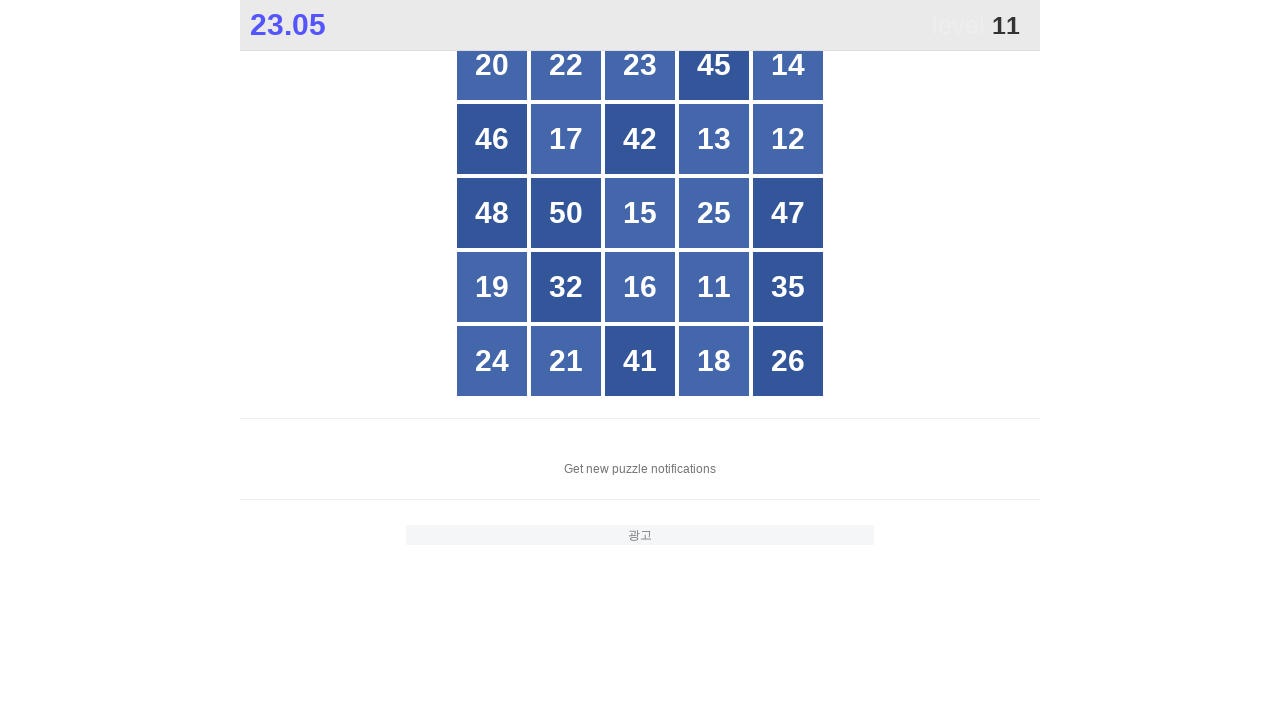

Retrieved text content from button: 15
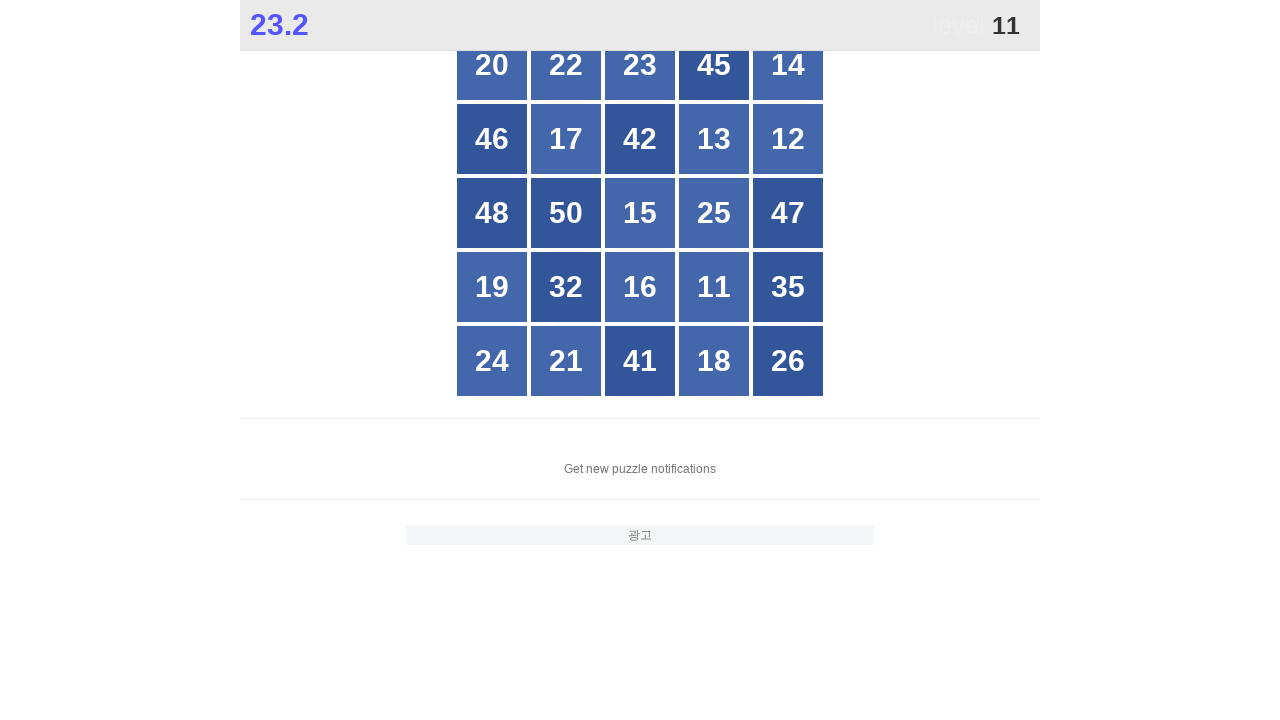

Retrieved text content from button: 25
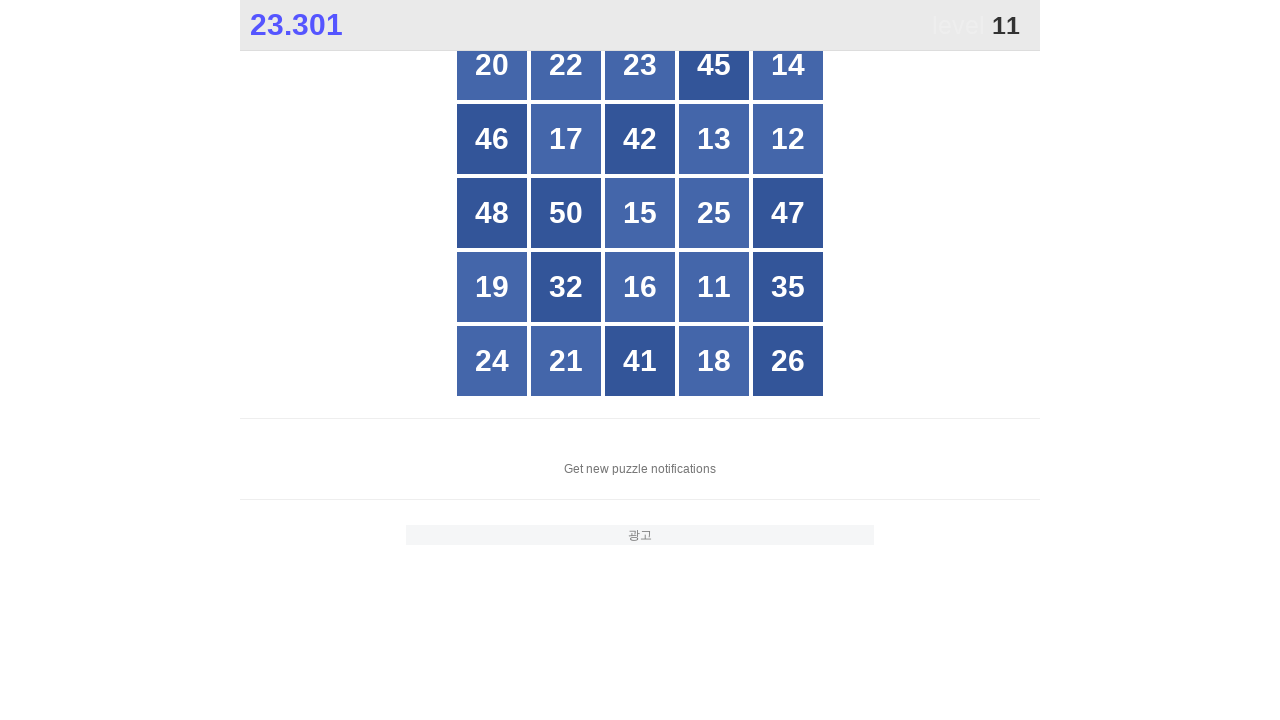

Retrieved text content from button: 47
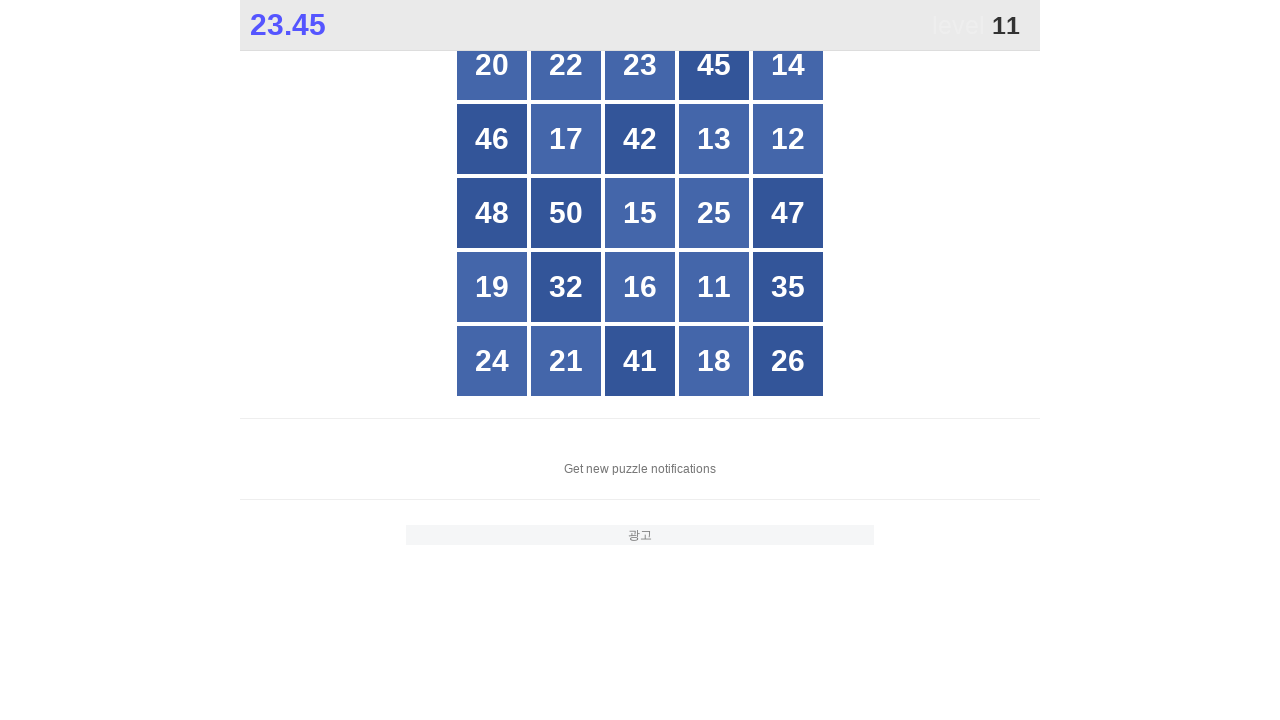

Retrieved text content from button: 19
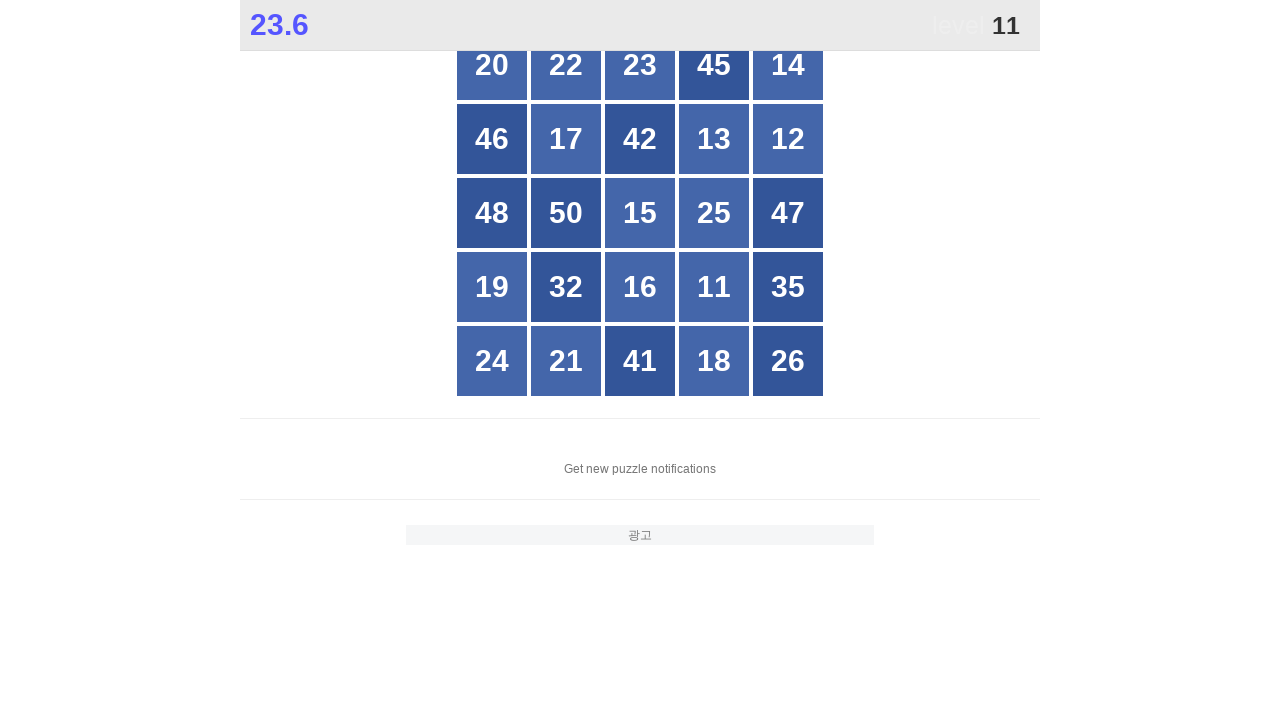

Retrieved text content from button: 32
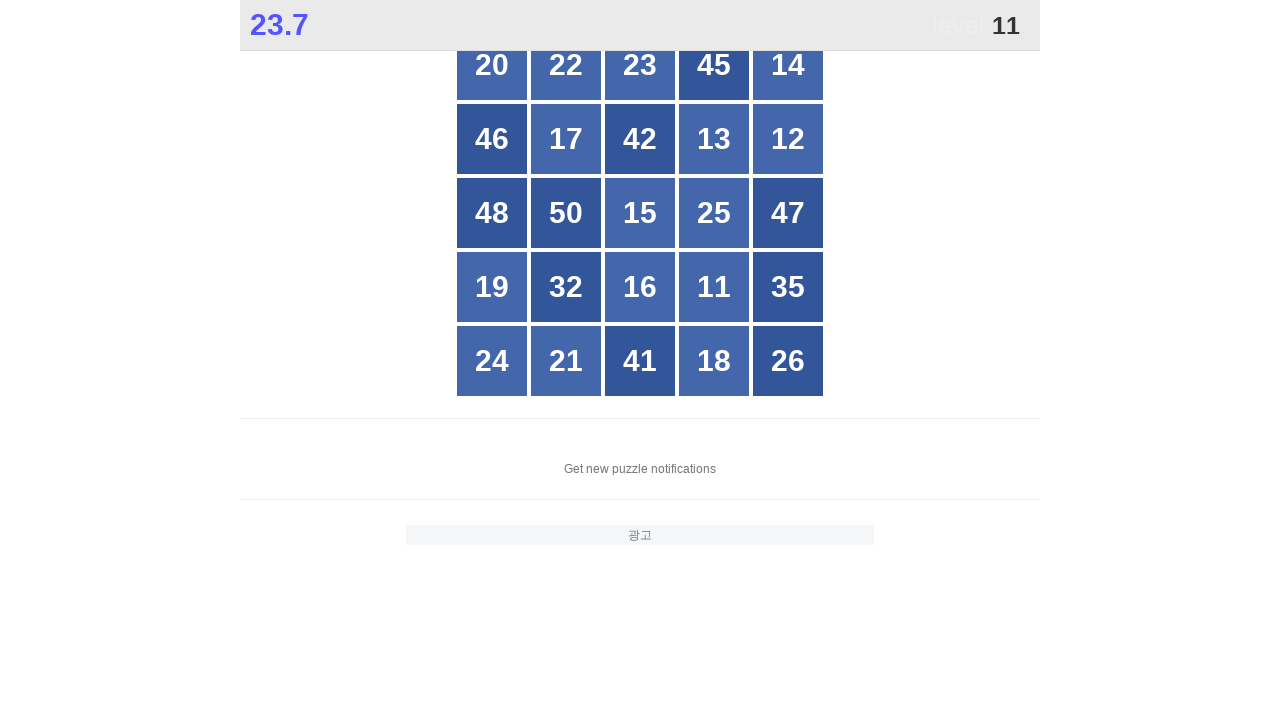

Retrieved text content from button: 16
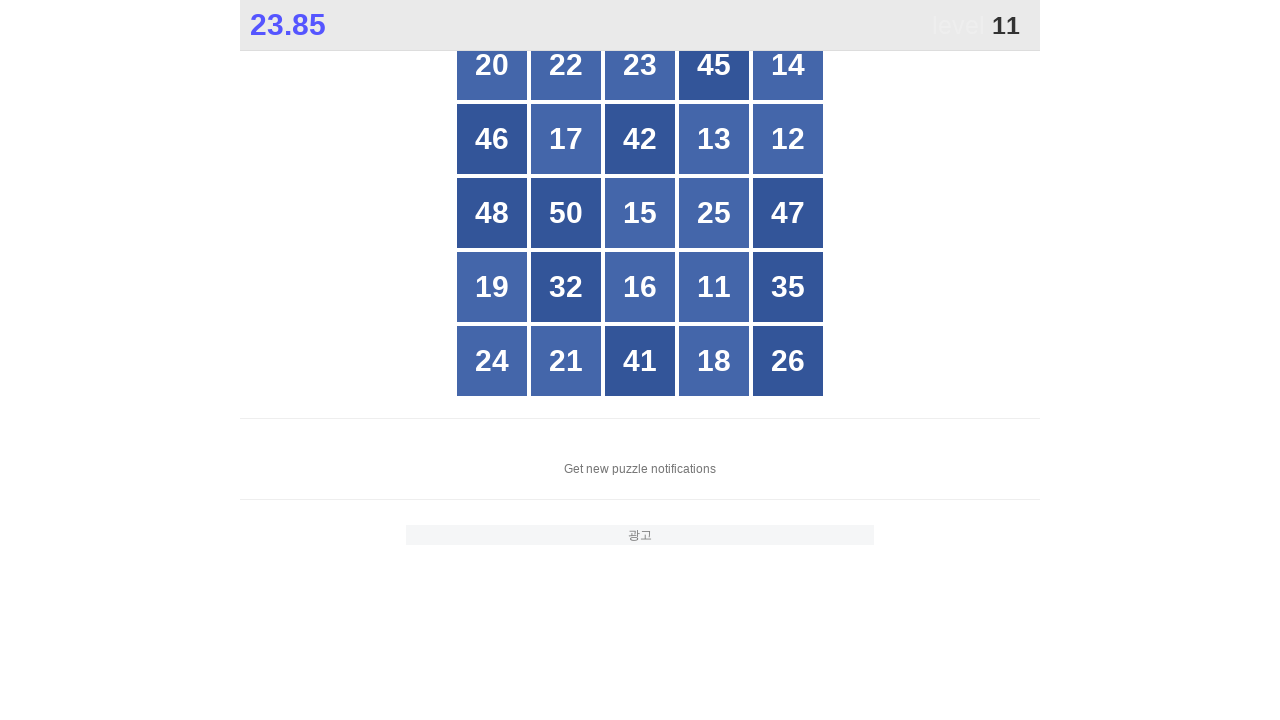

Retrieved text content from button: 11
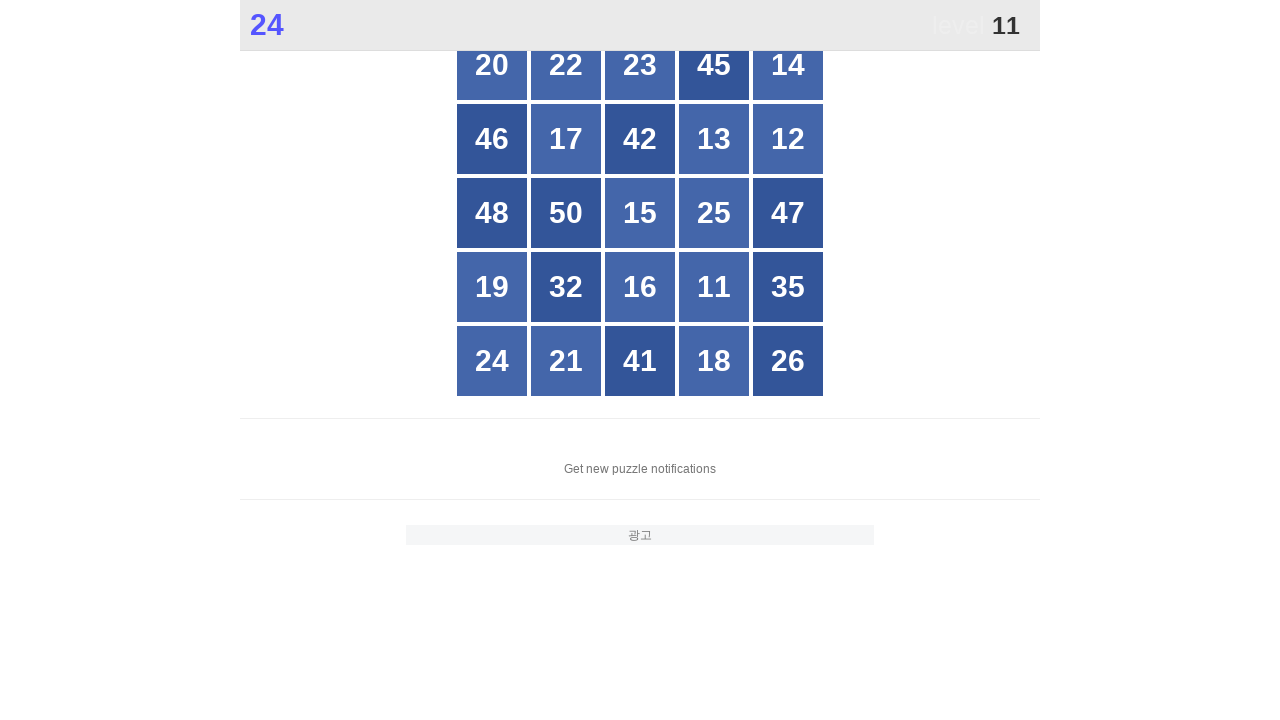

Clicked button with number 11 at (714, 287) on xpath=//*[@id="grid"]/div[*] >> nth=18
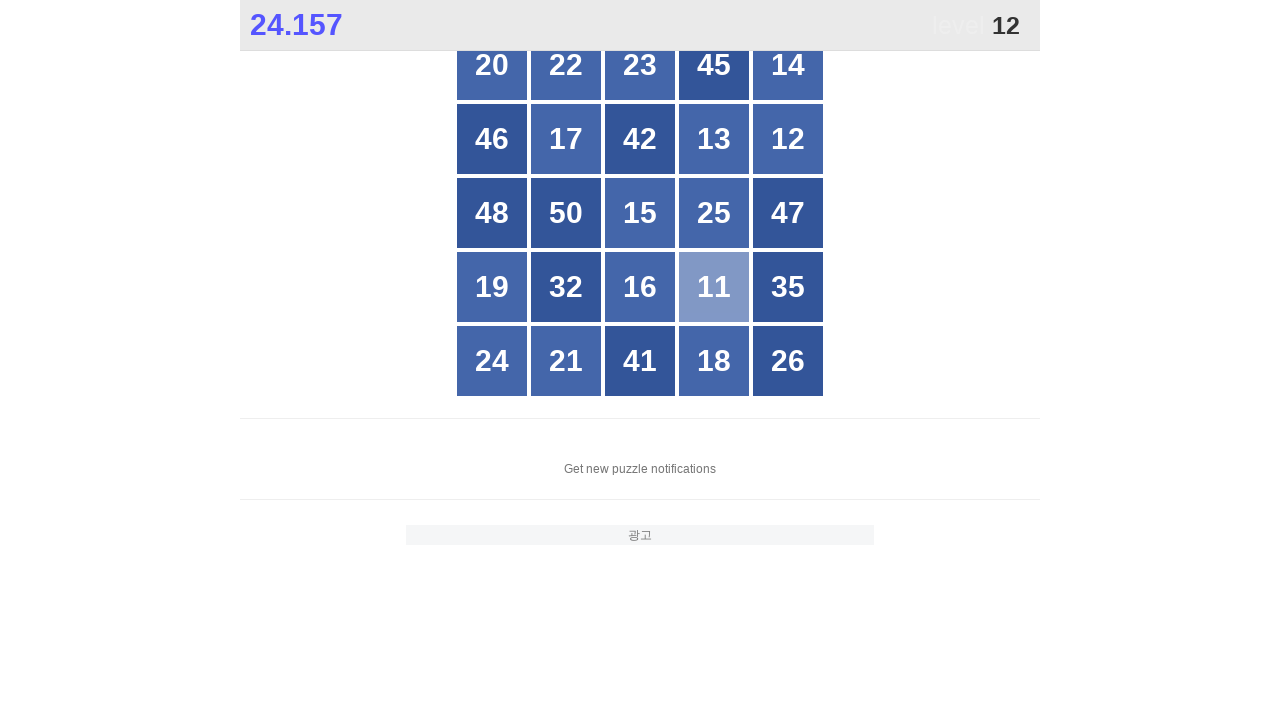

Located all grid buttons to find number 12
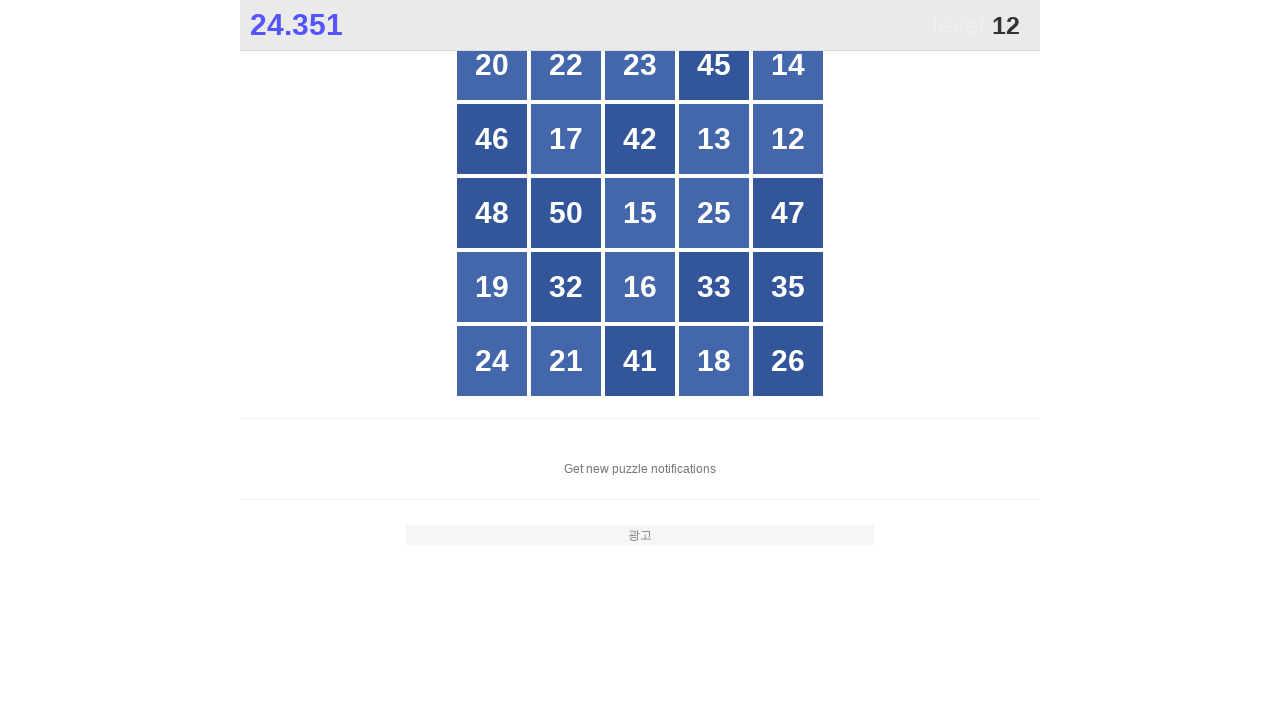

Retrieved text content from button: 20
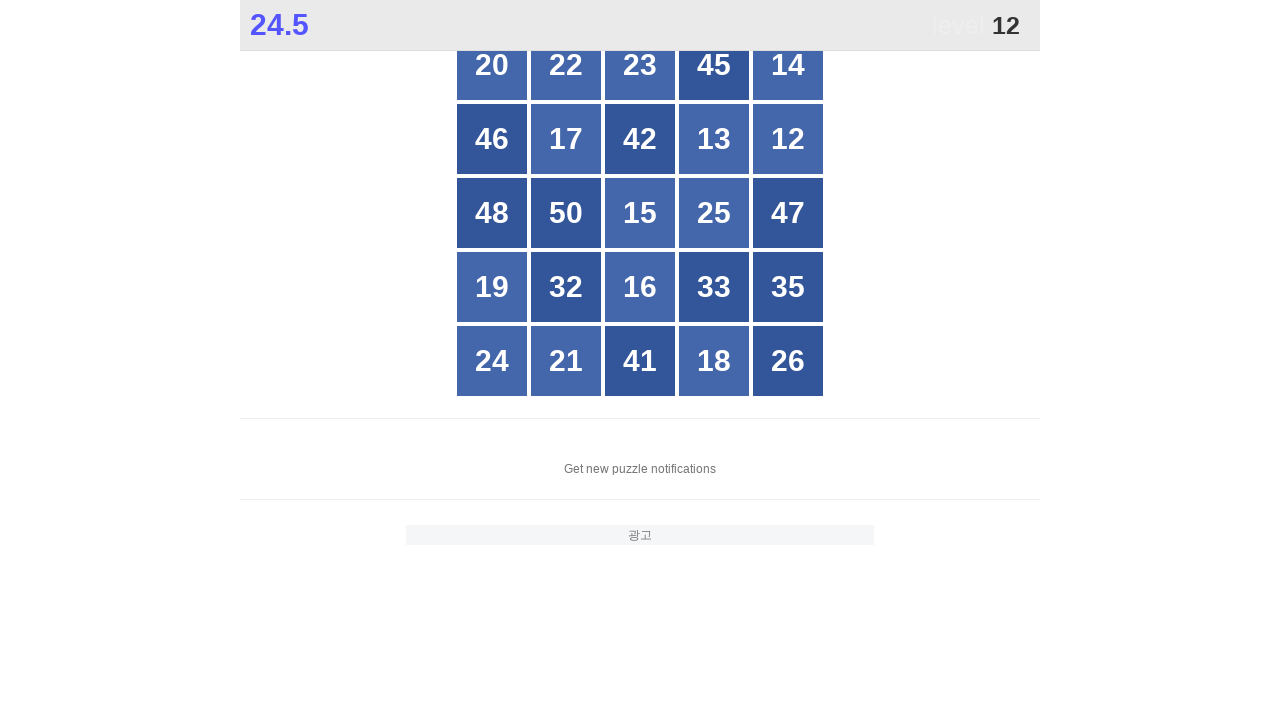

Retrieved text content from button: 22
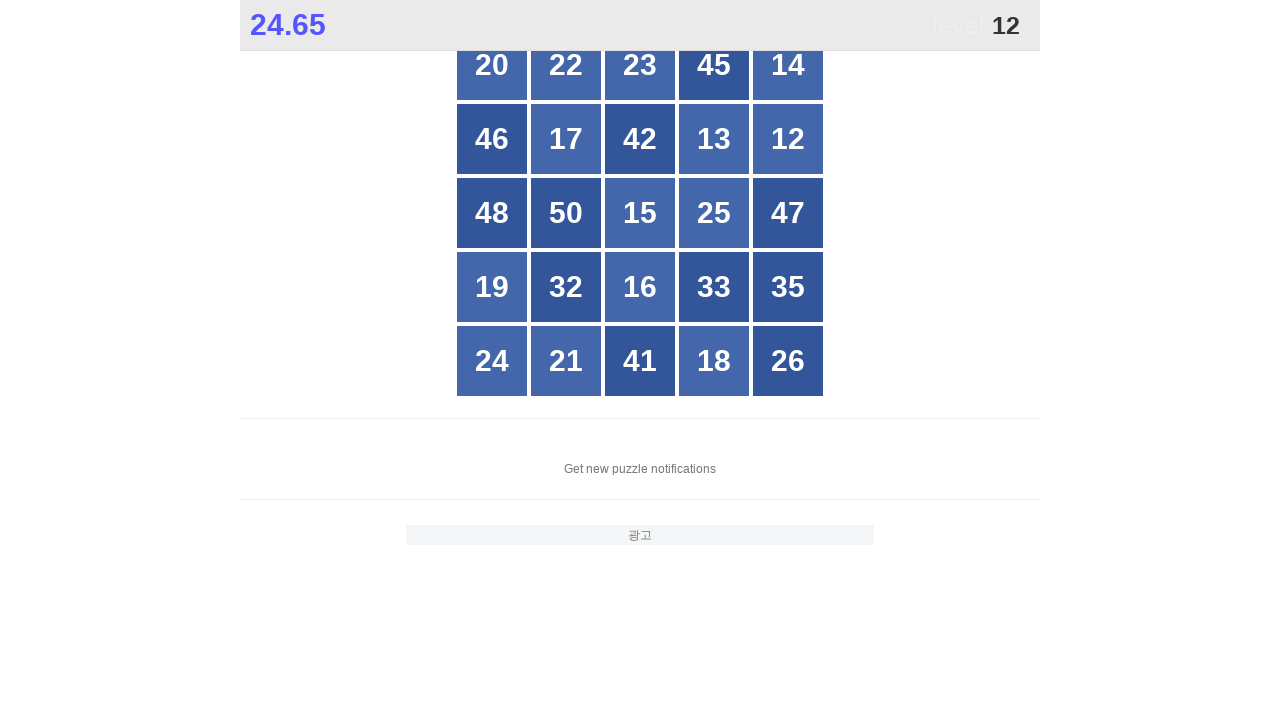

Retrieved text content from button: 23
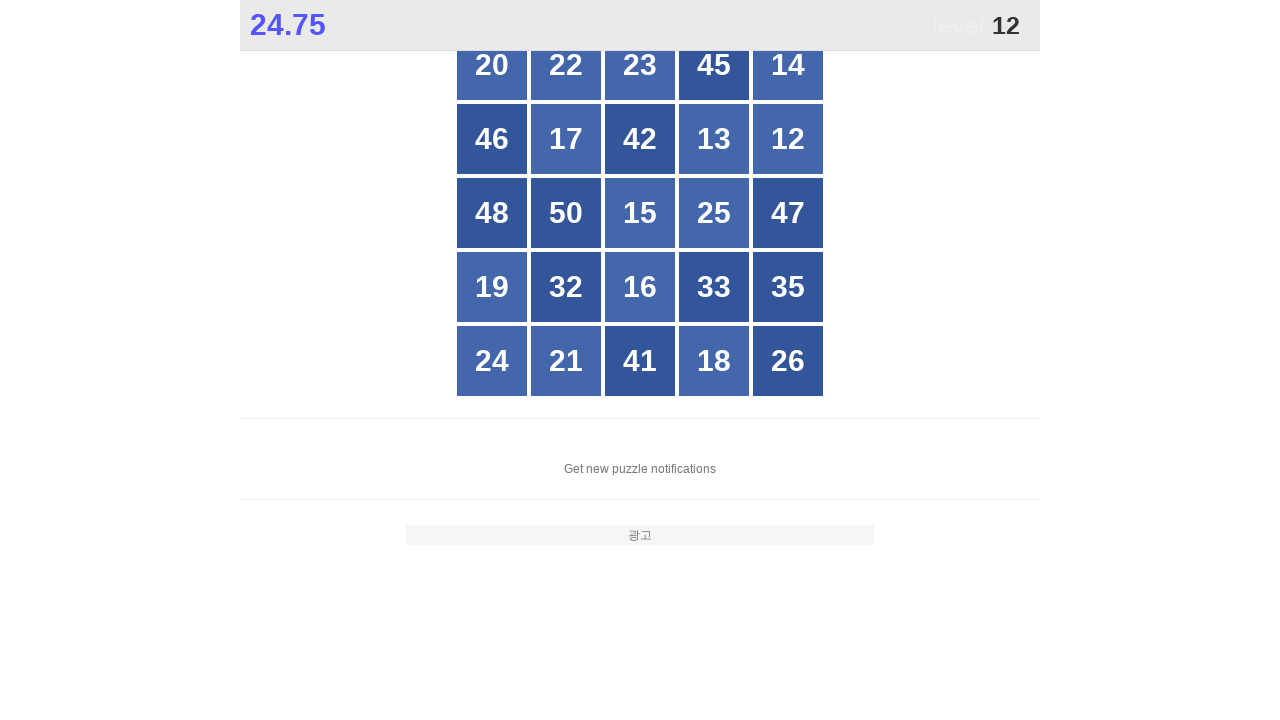

Retrieved text content from button: 45
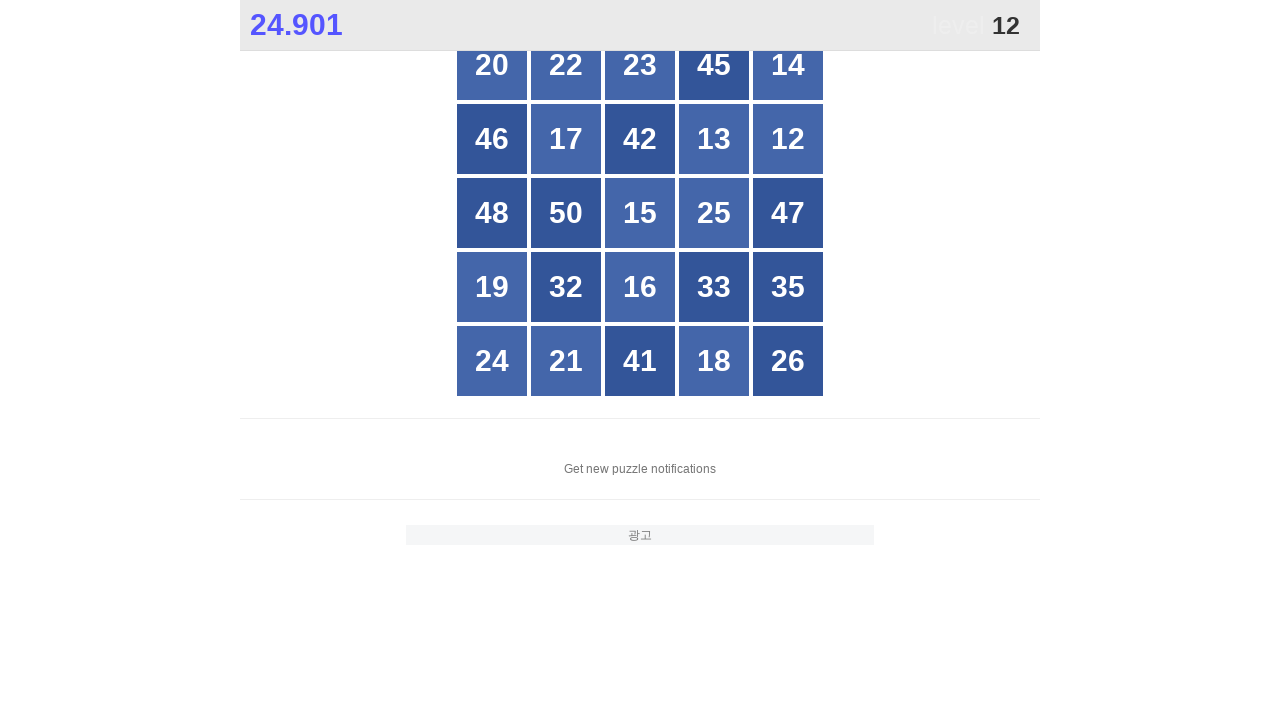

Retrieved text content from button: 14
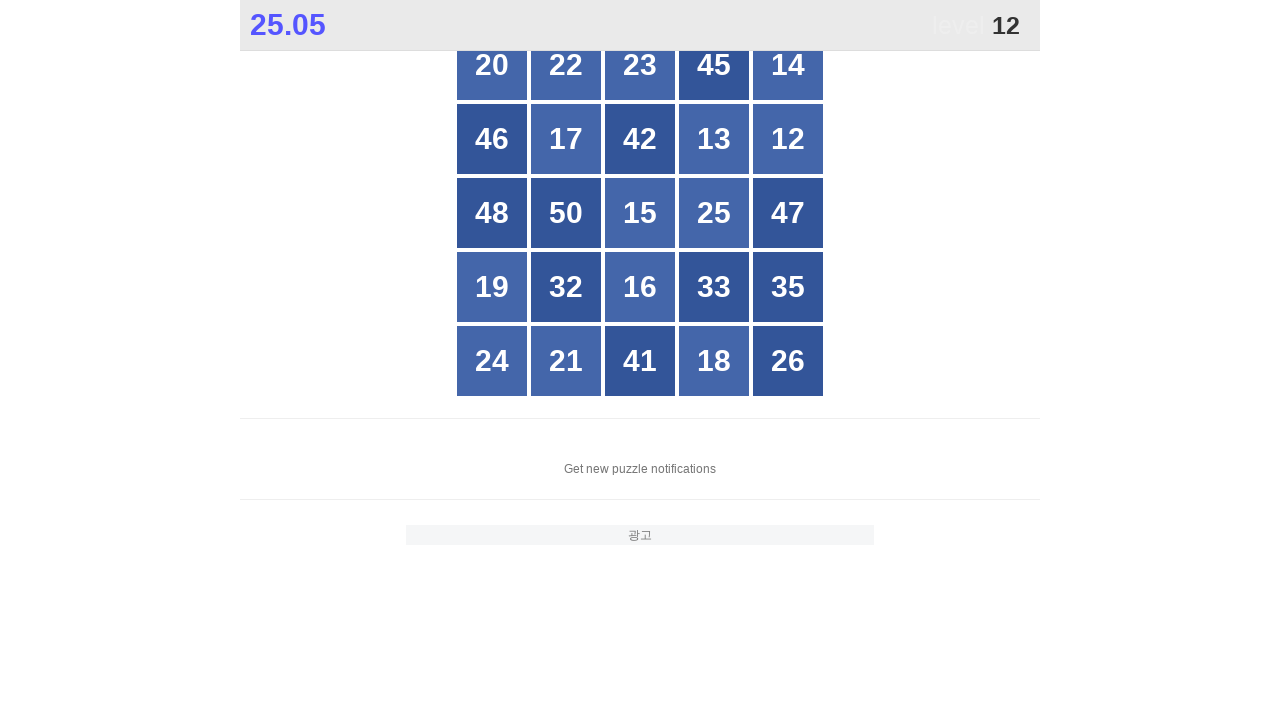

Retrieved text content from button: 46
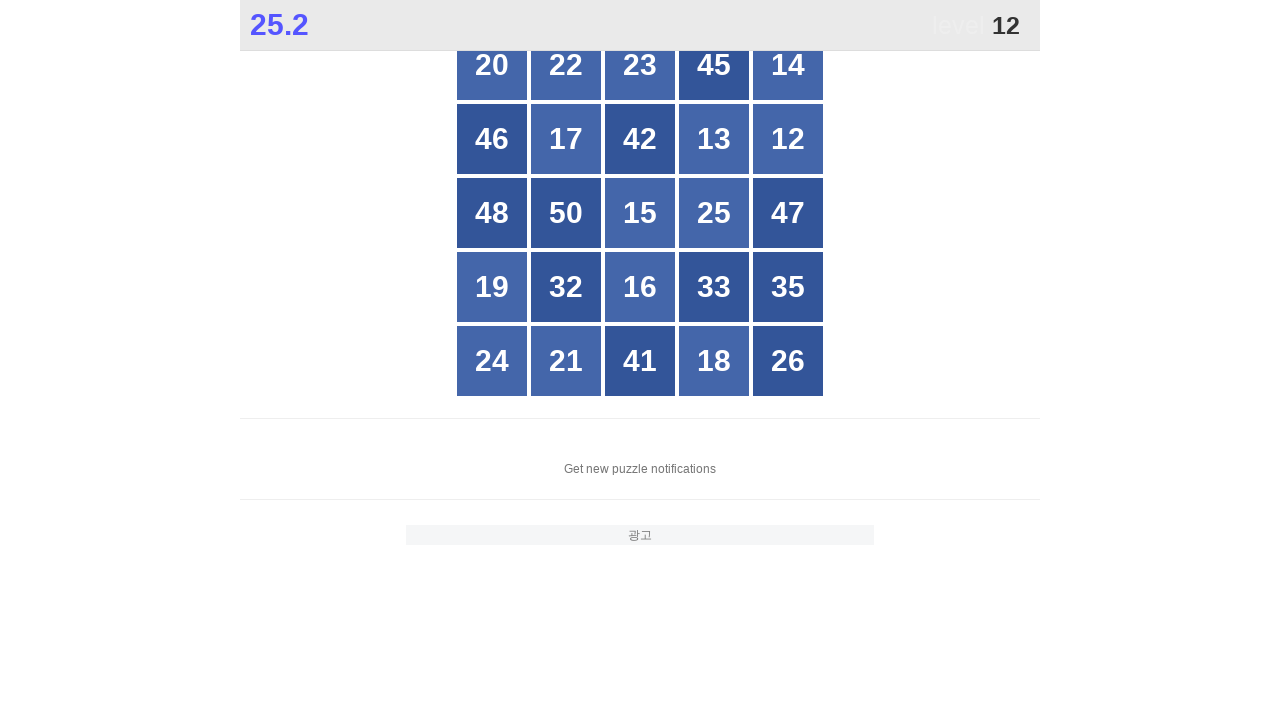

Retrieved text content from button: 17
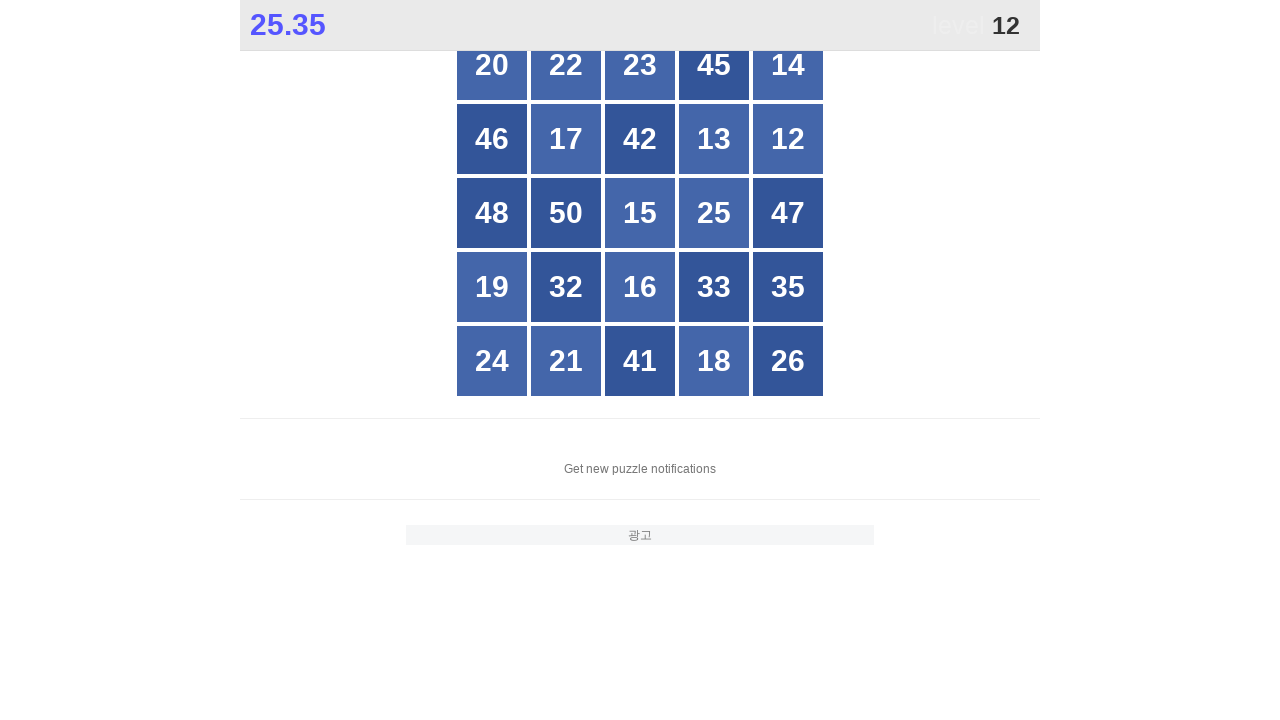

Retrieved text content from button: 42
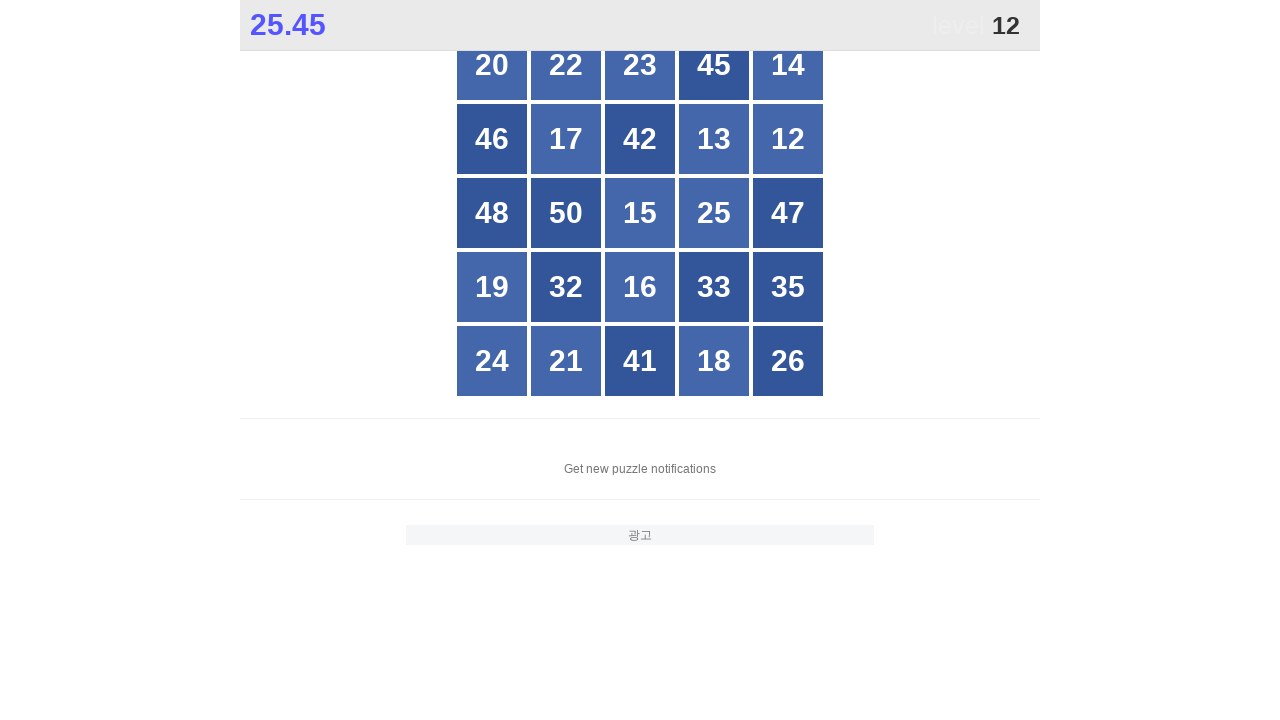

Retrieved text content from button: 13
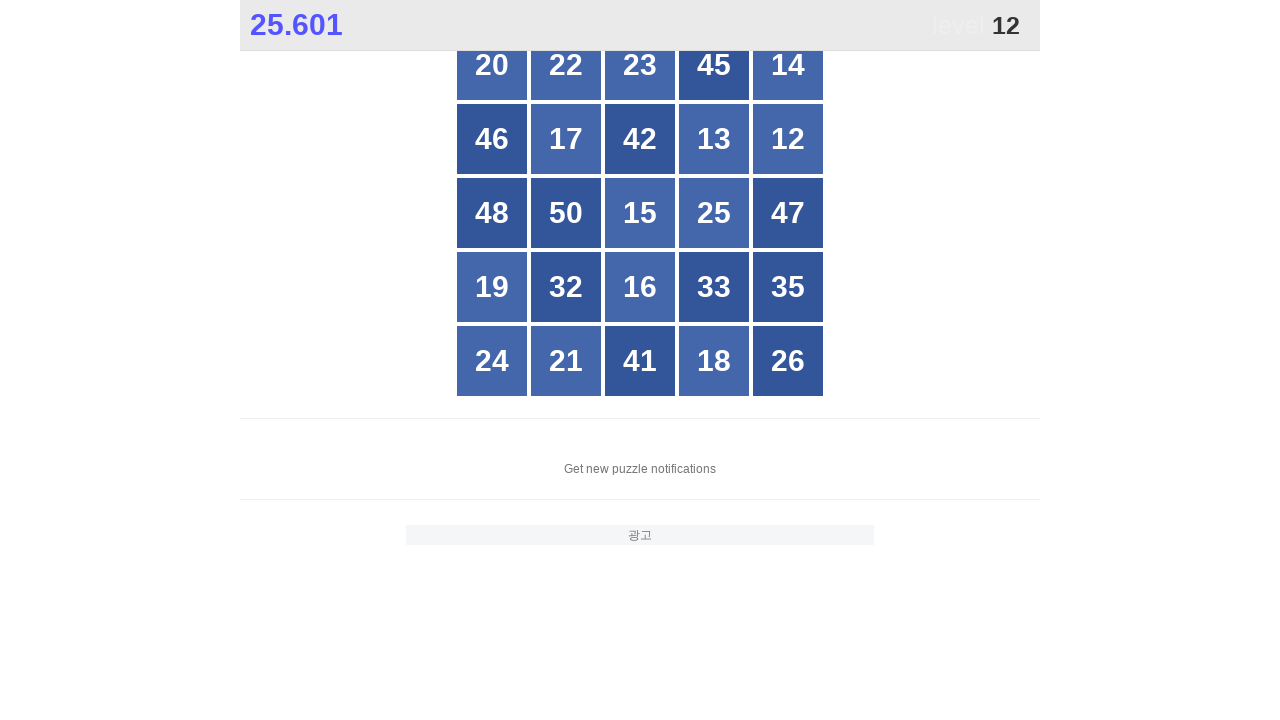

Retrieved text content from button: 12
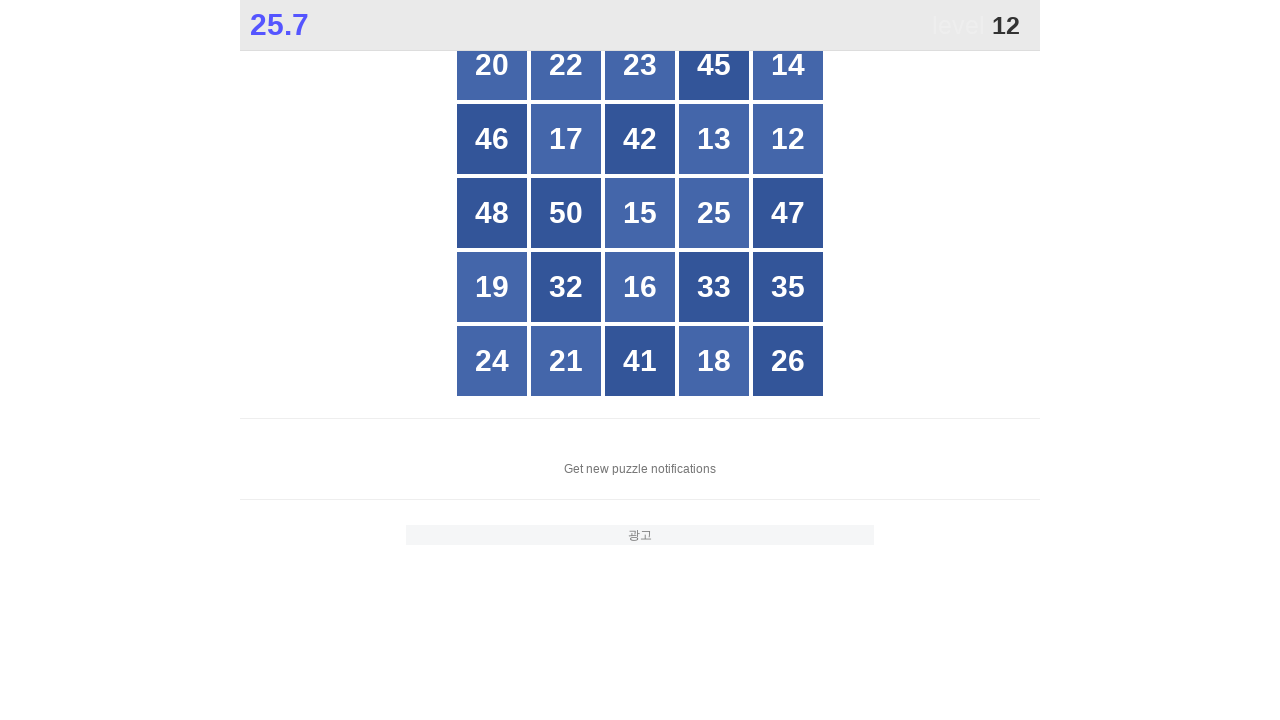

Clicked button with number 12 at (788, 139) on xpath=//*[@id="grid"]/div[*] >> nth=9
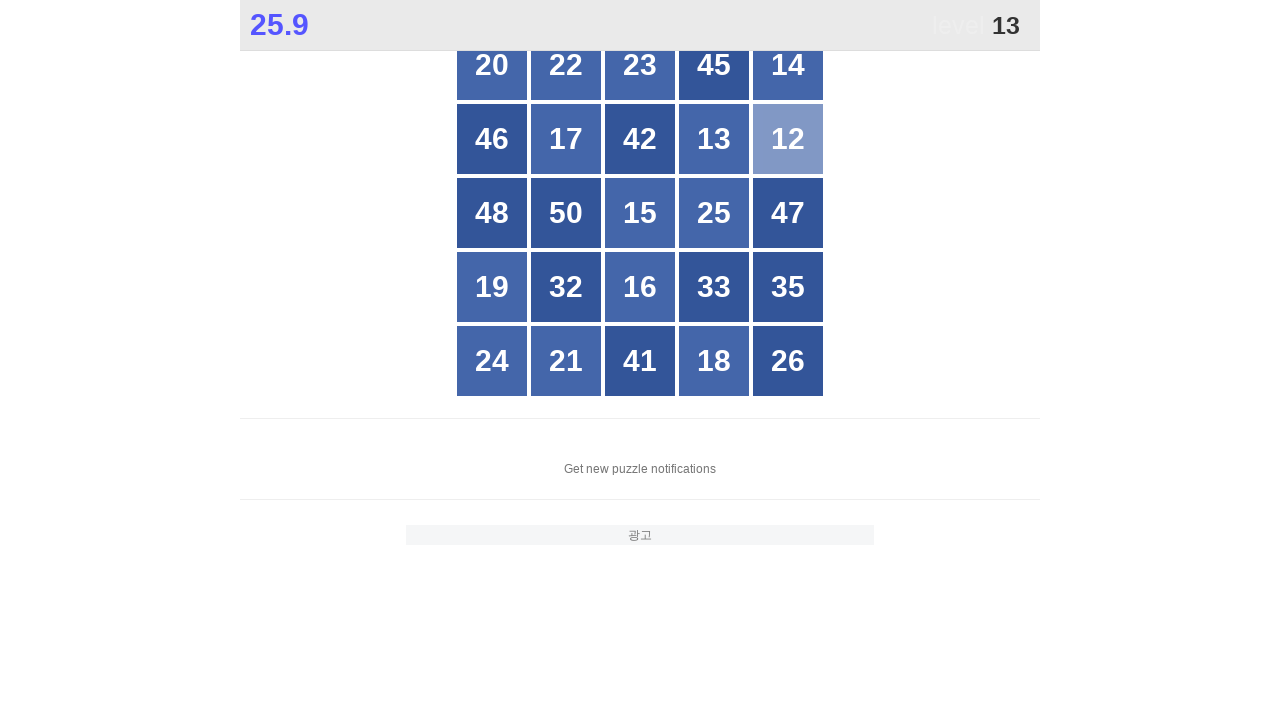

Located all grid buttons to find number 13
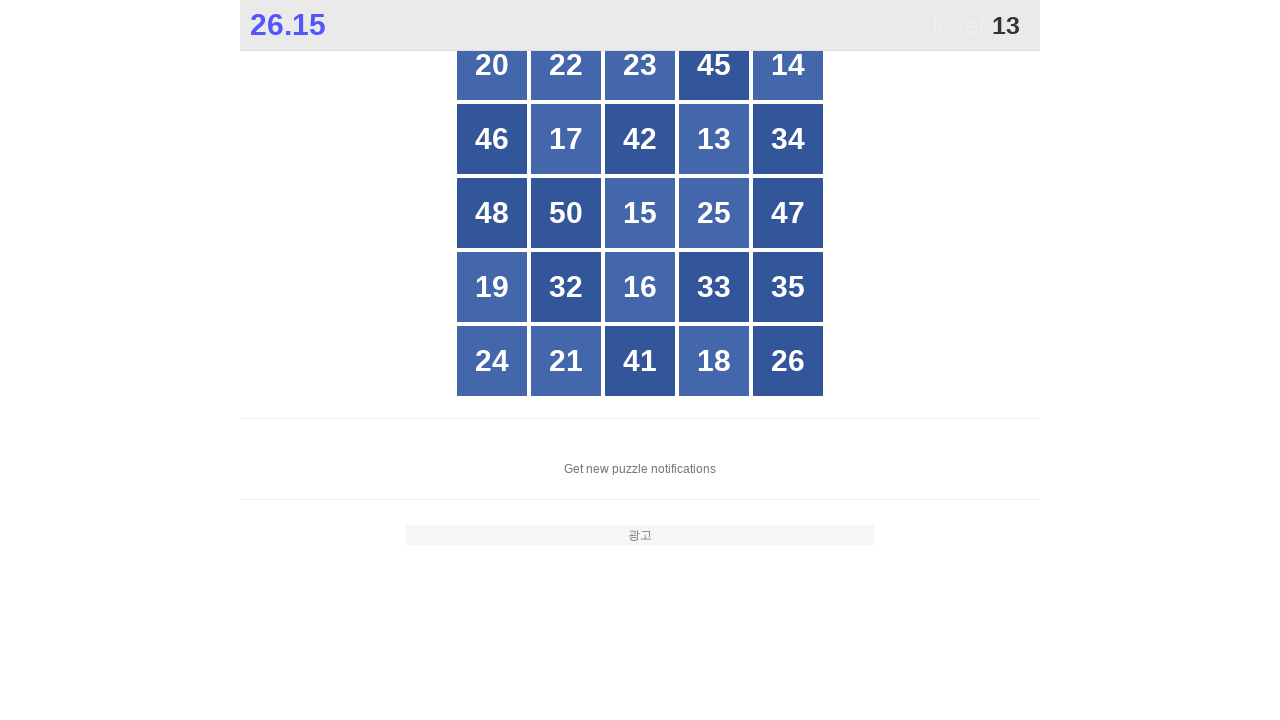

Retrieved text content from button: 20
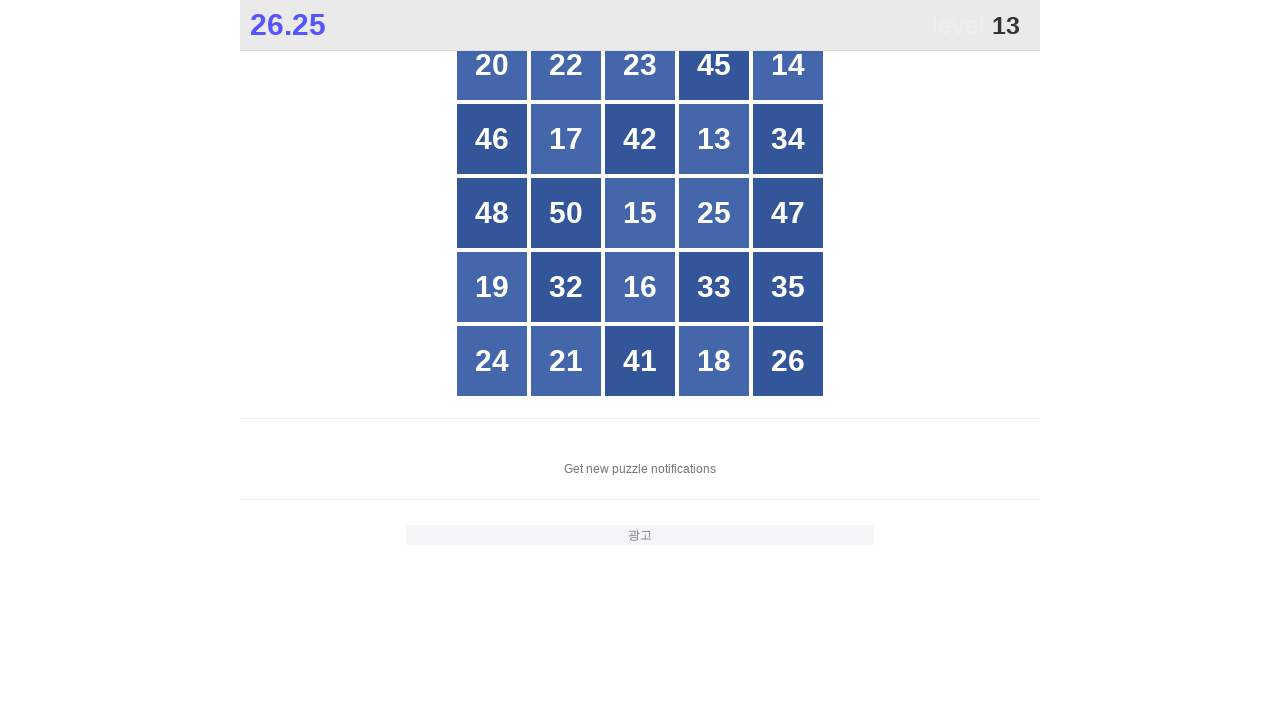

Retrieved text content from button: 22
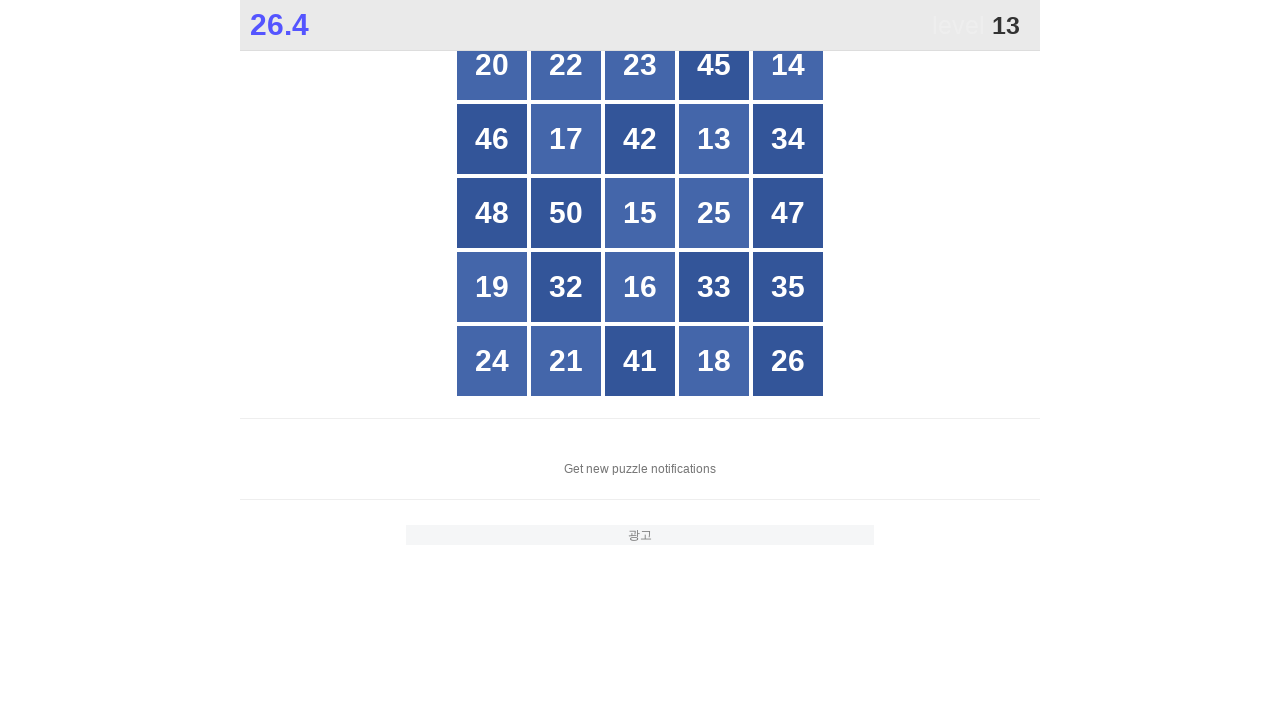

Retrieved text content from button: 23
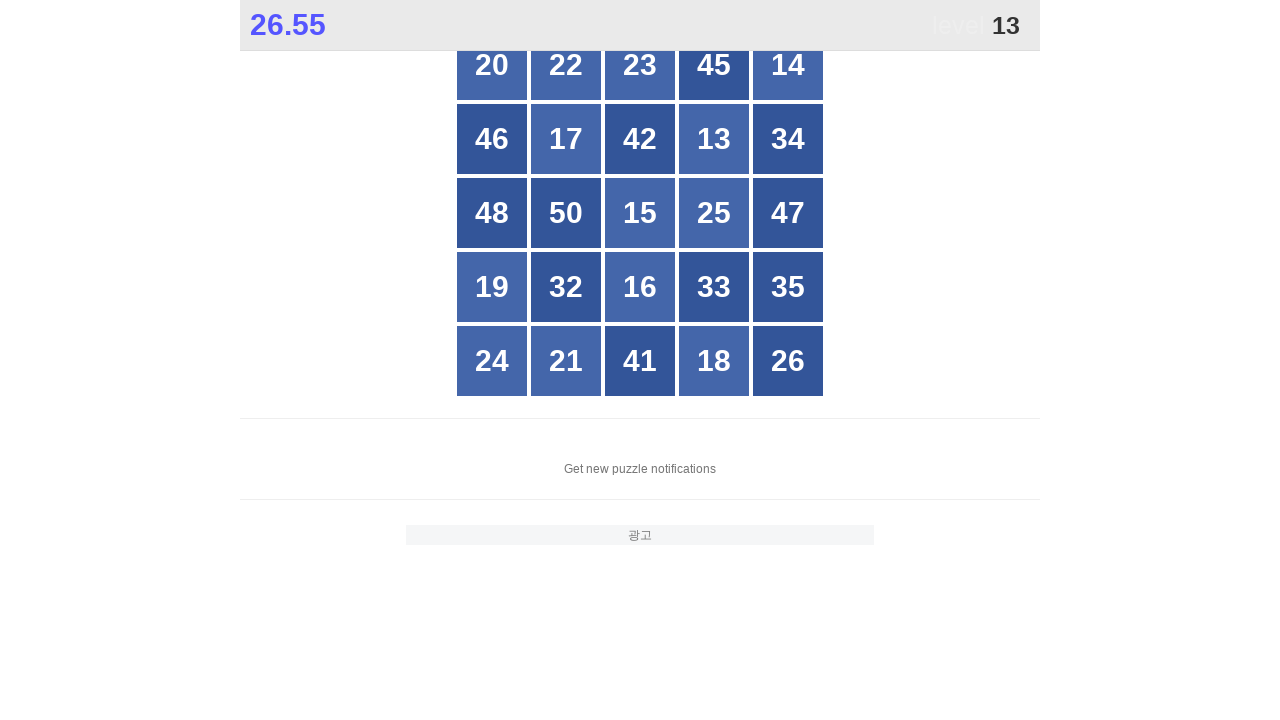

Retrieved text content from button: 45
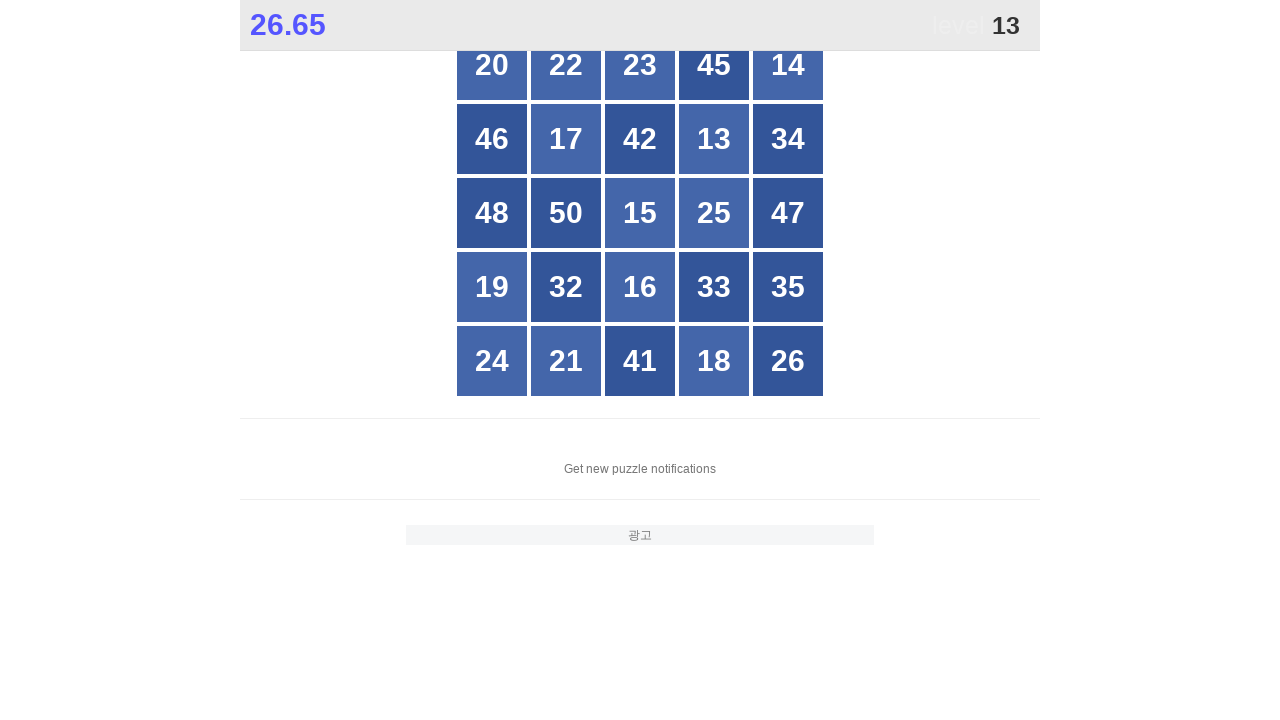

Retrieved text content from button: 14
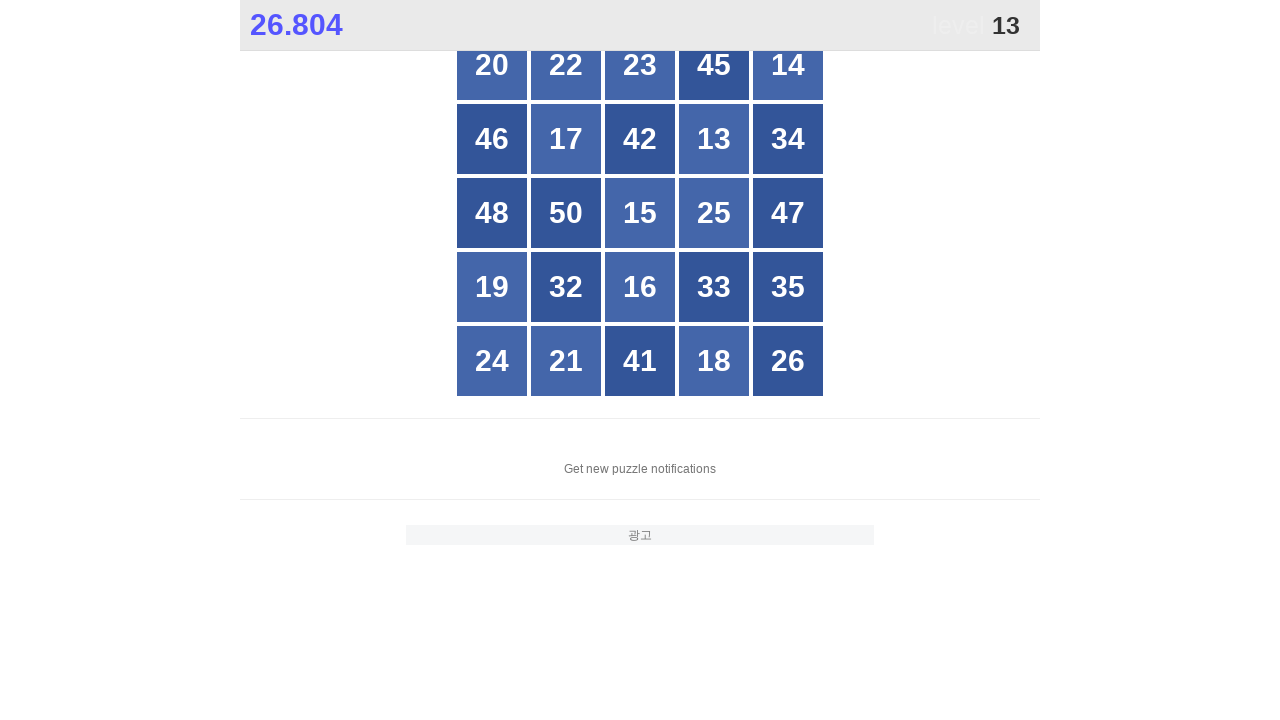

Retrieved text content from button: 46
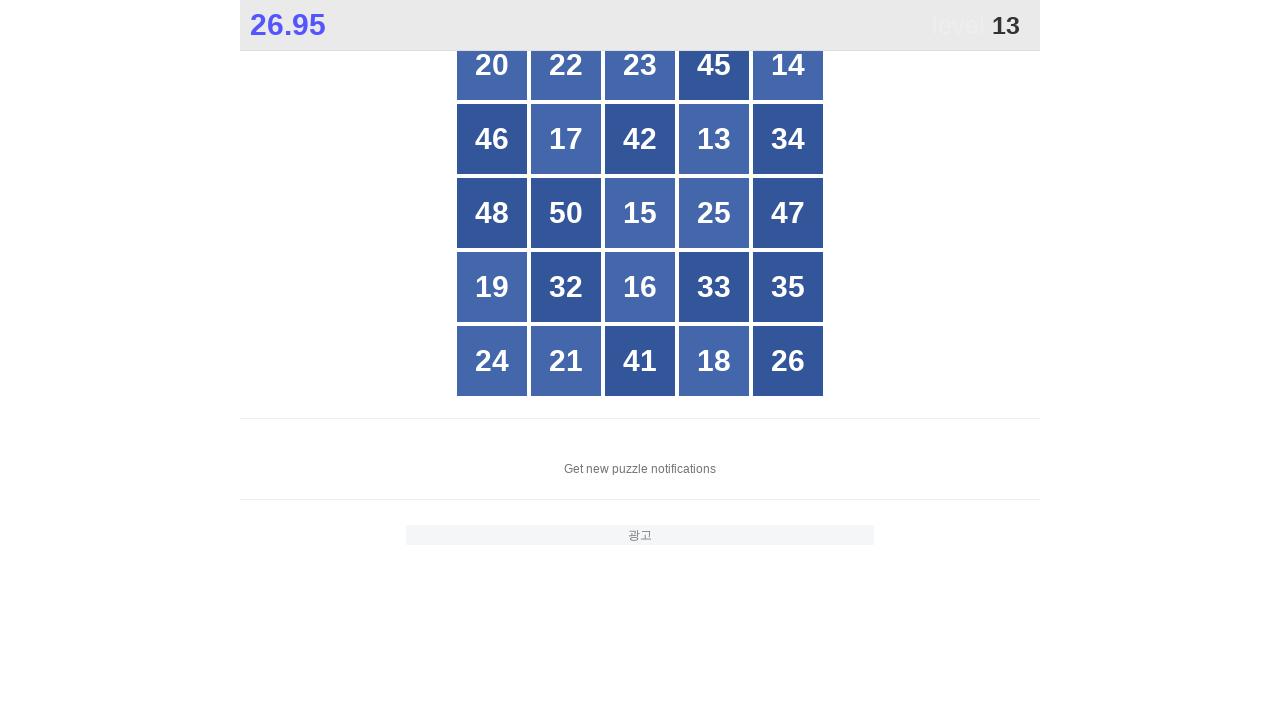

Retrieved text content from button: 17
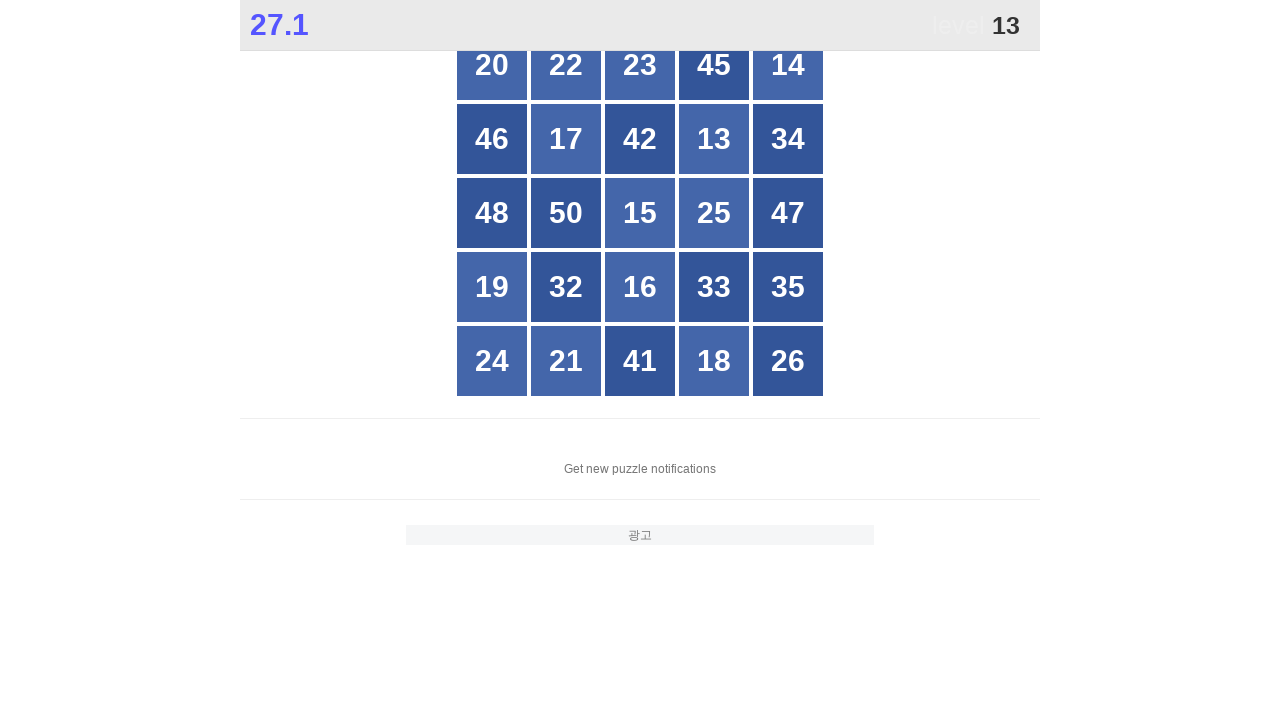

Retrieved text content from button: 42
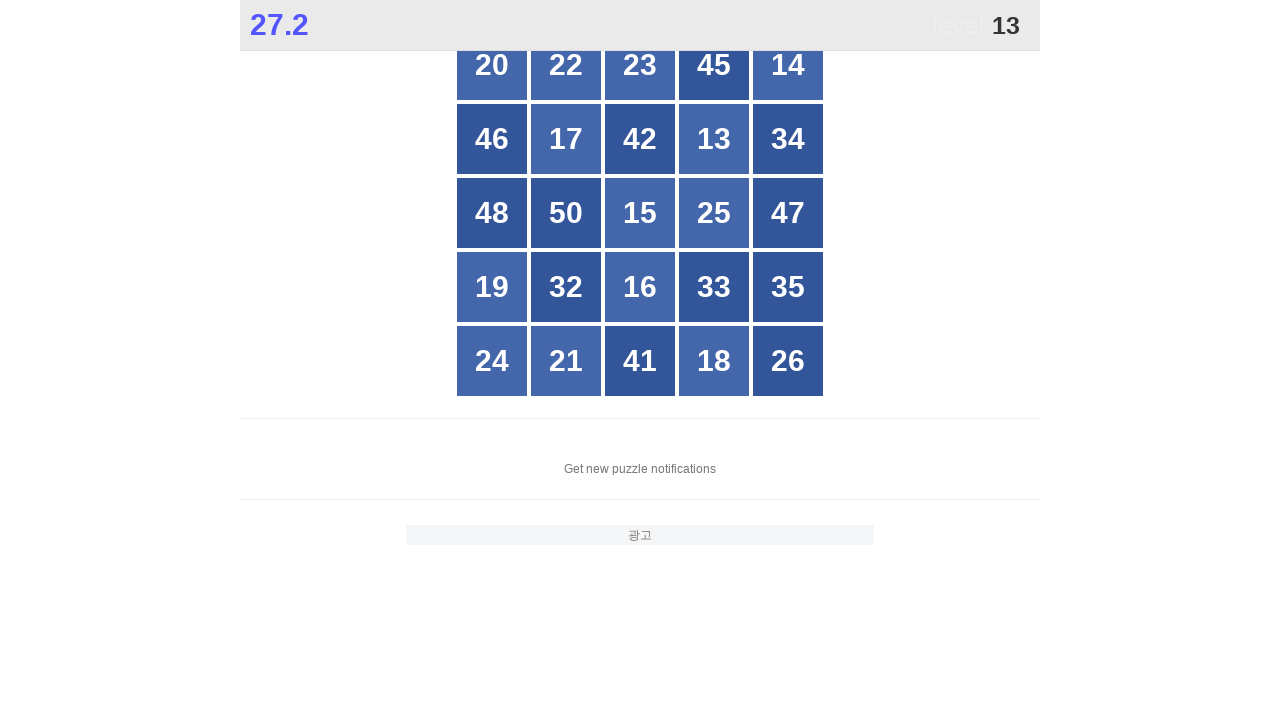

Retrieved text content from button: 13
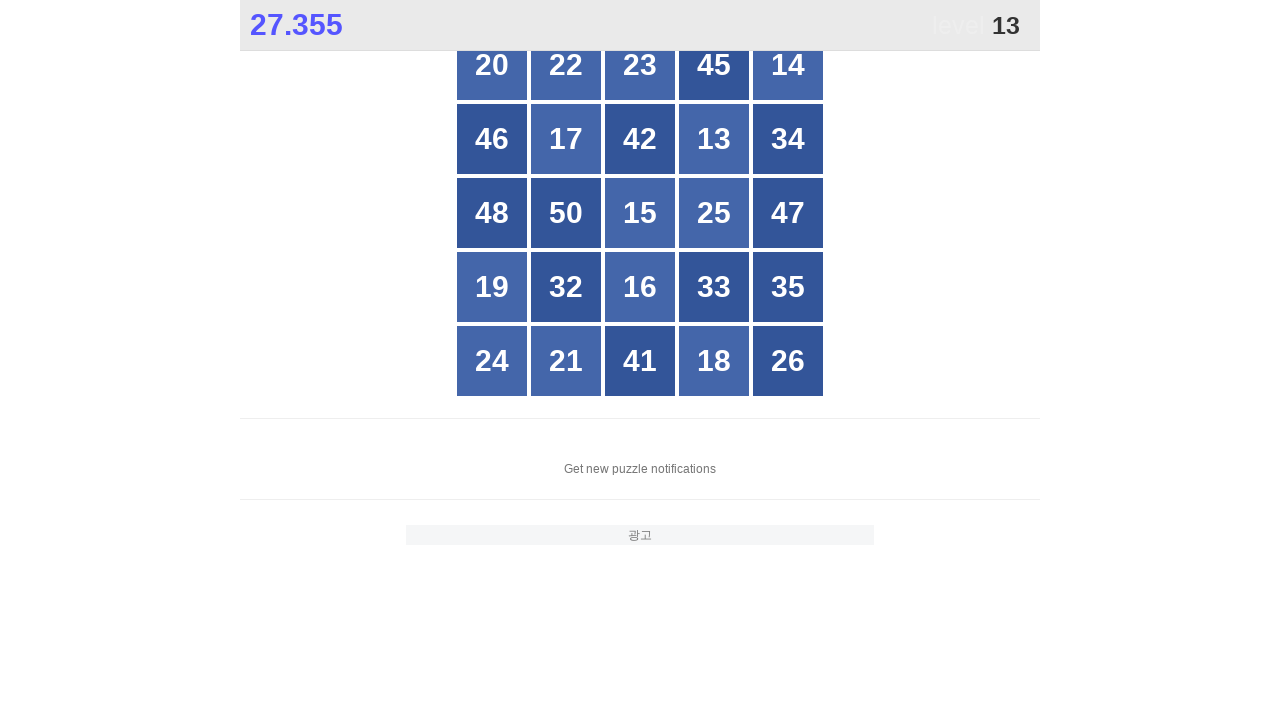

Clicked button with number 13 at (714, 139) on xpath=//*[@id="grid"]/div[*] >> nth=8
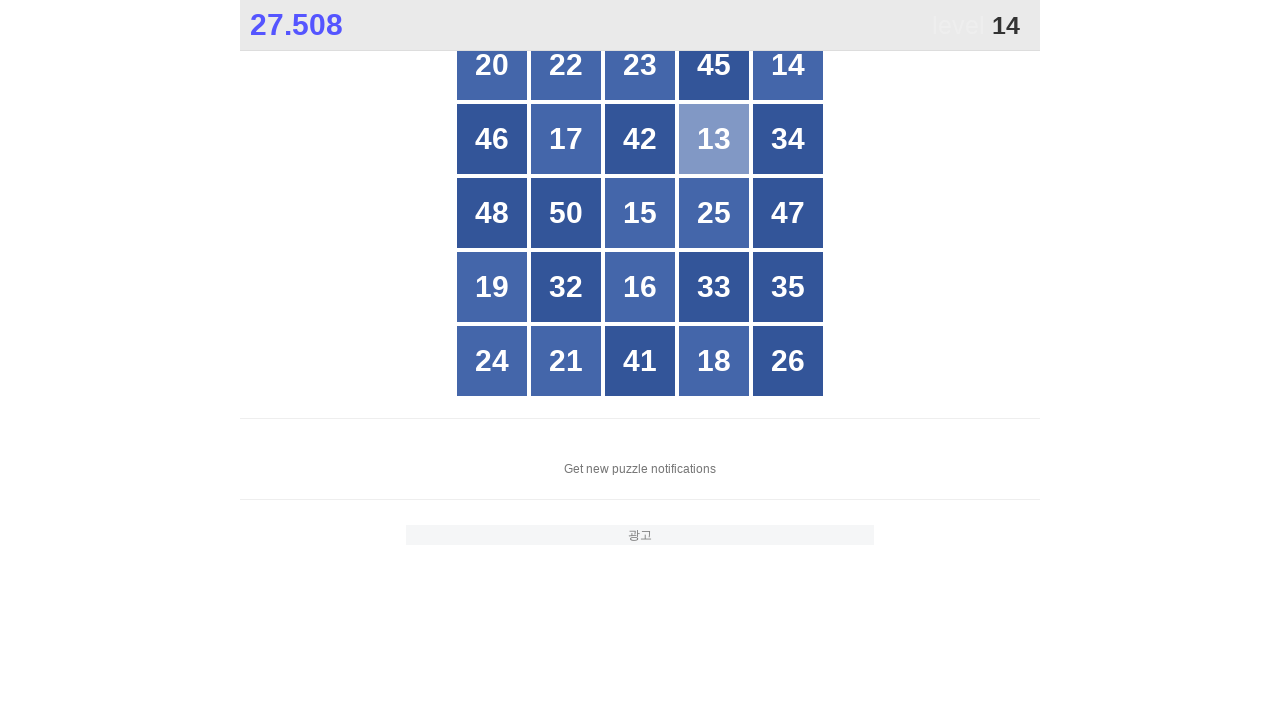

Located all grid buttons to find number 14
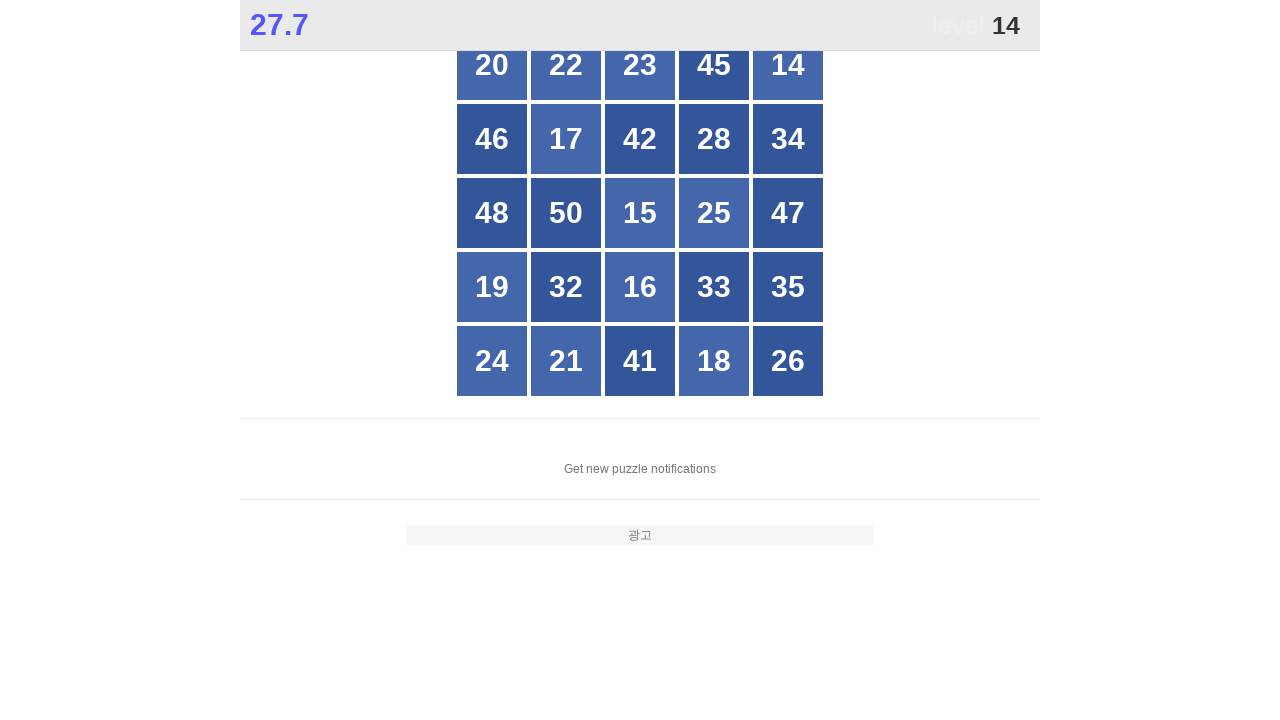

Retrieved text content from button: 20
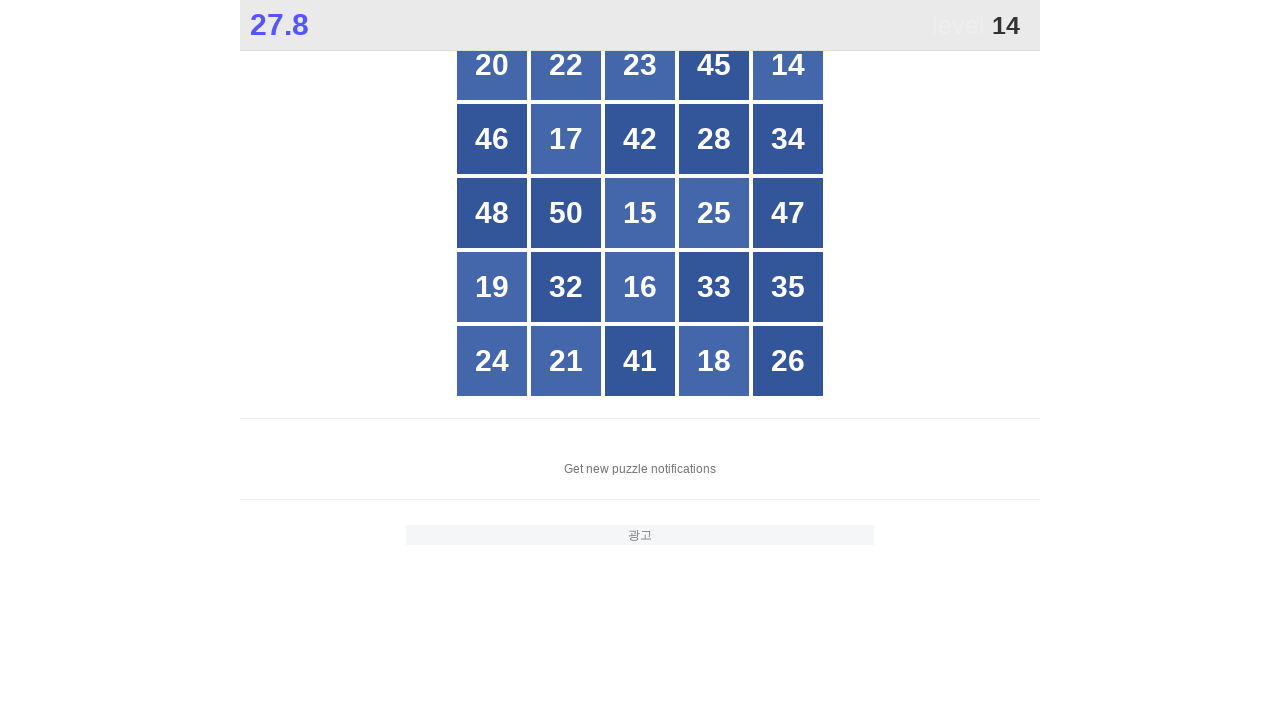

Retrieved text content from button: 22
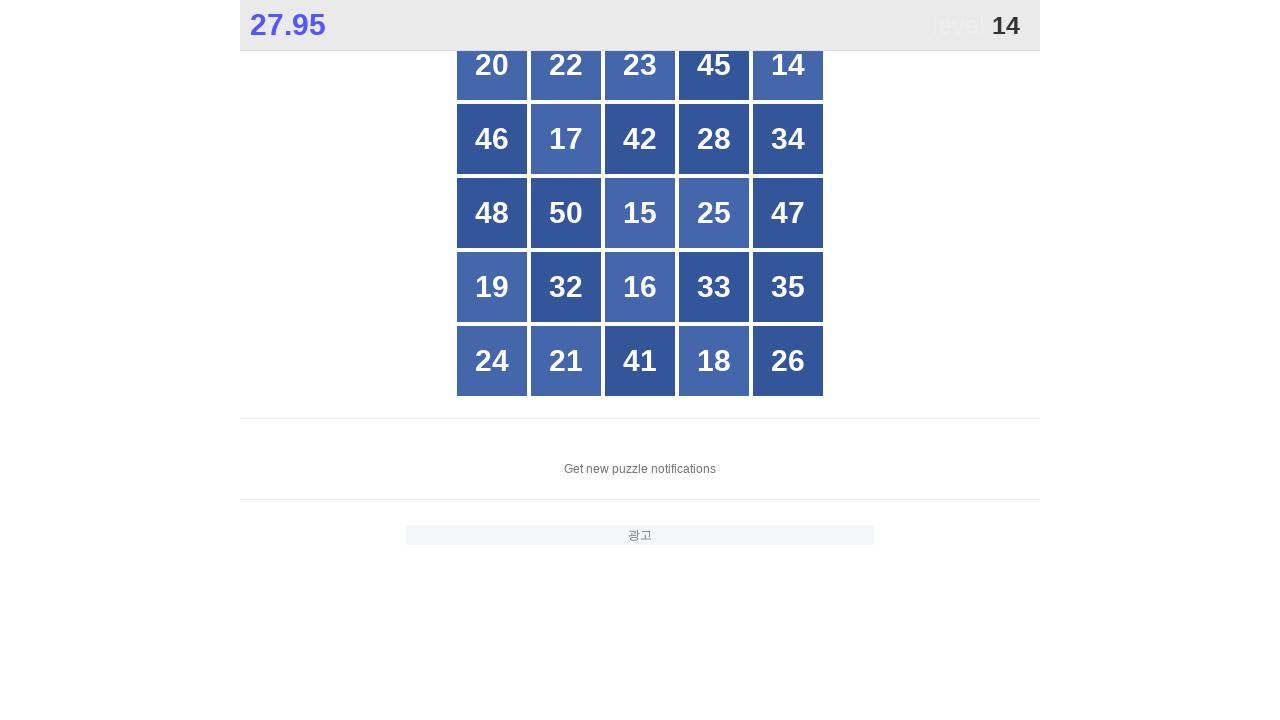

Retrieved text content from button: 23
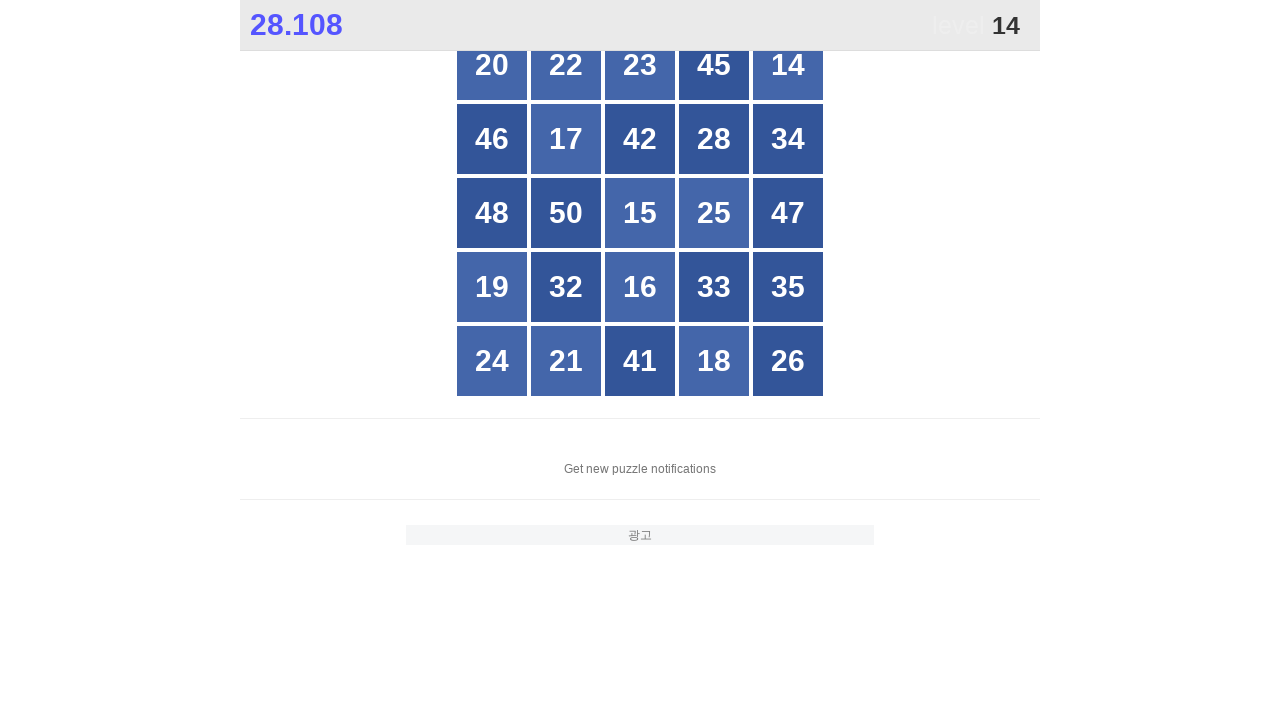

Retrieved text content from button: 45
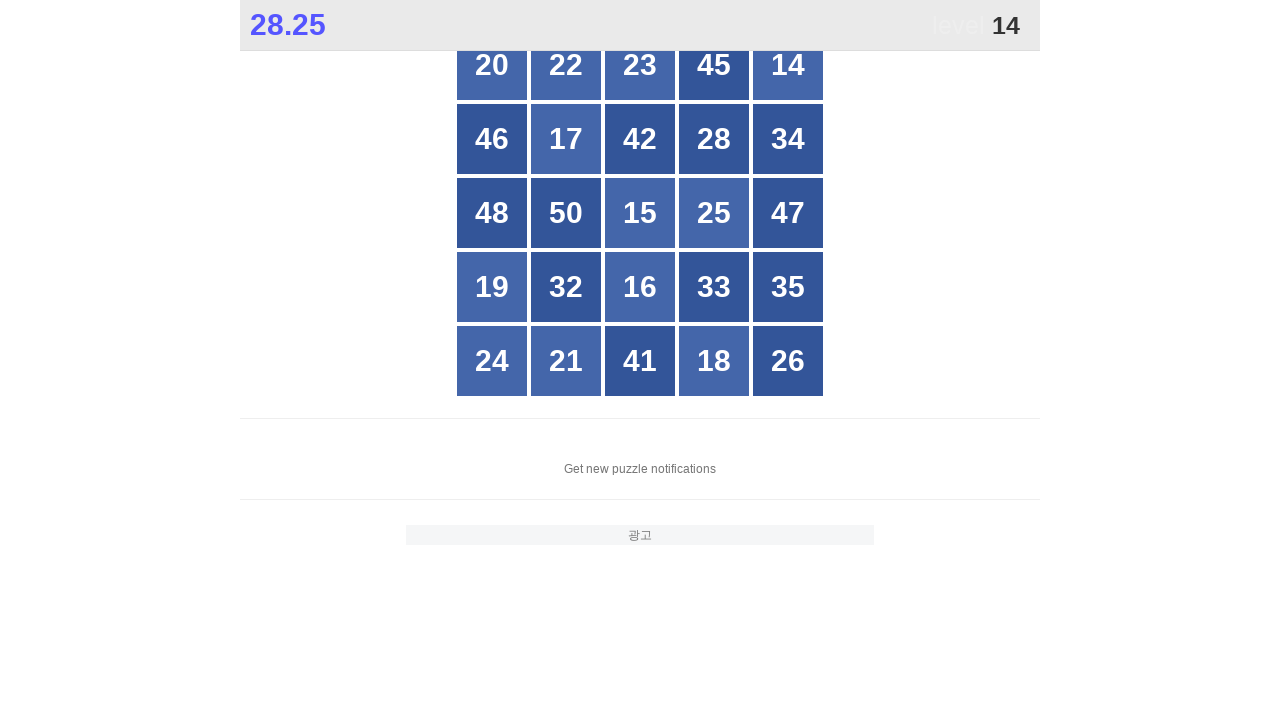

Retrieved text content from button: 14
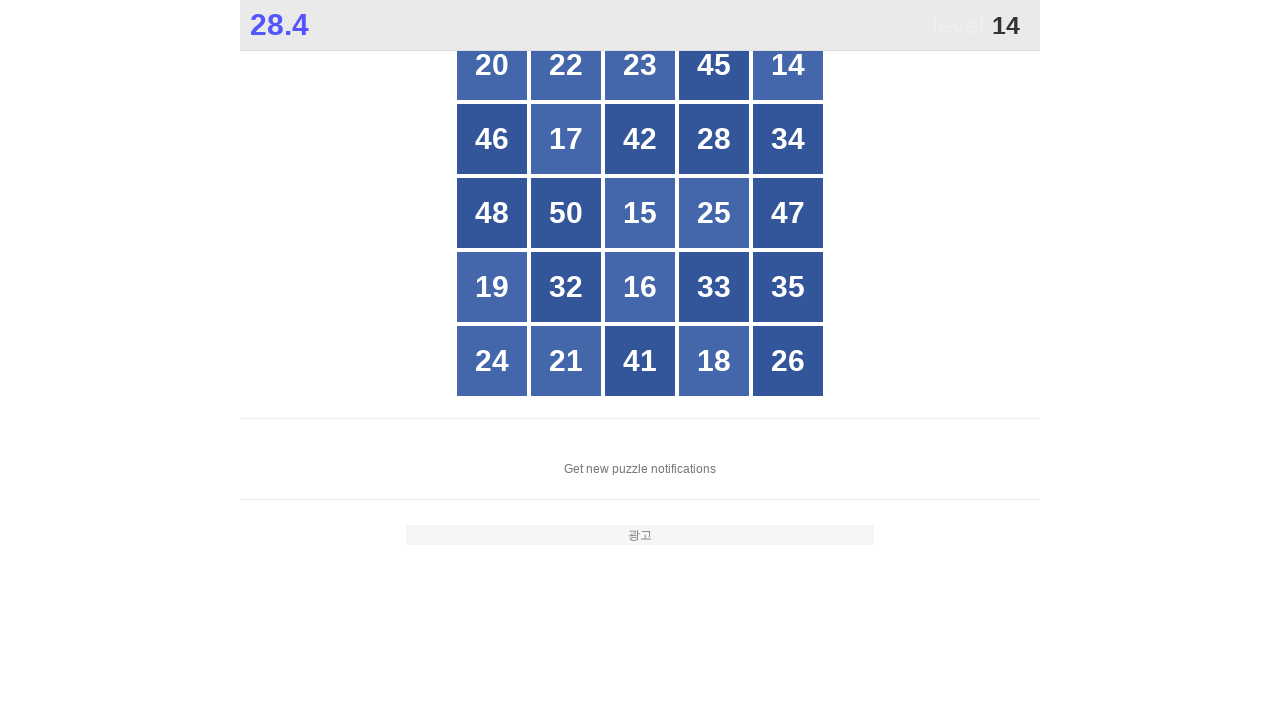

Clicked button with number 14 at (788, 65) on xpath=//*[@id="grid"]/div[*] >> nth=4
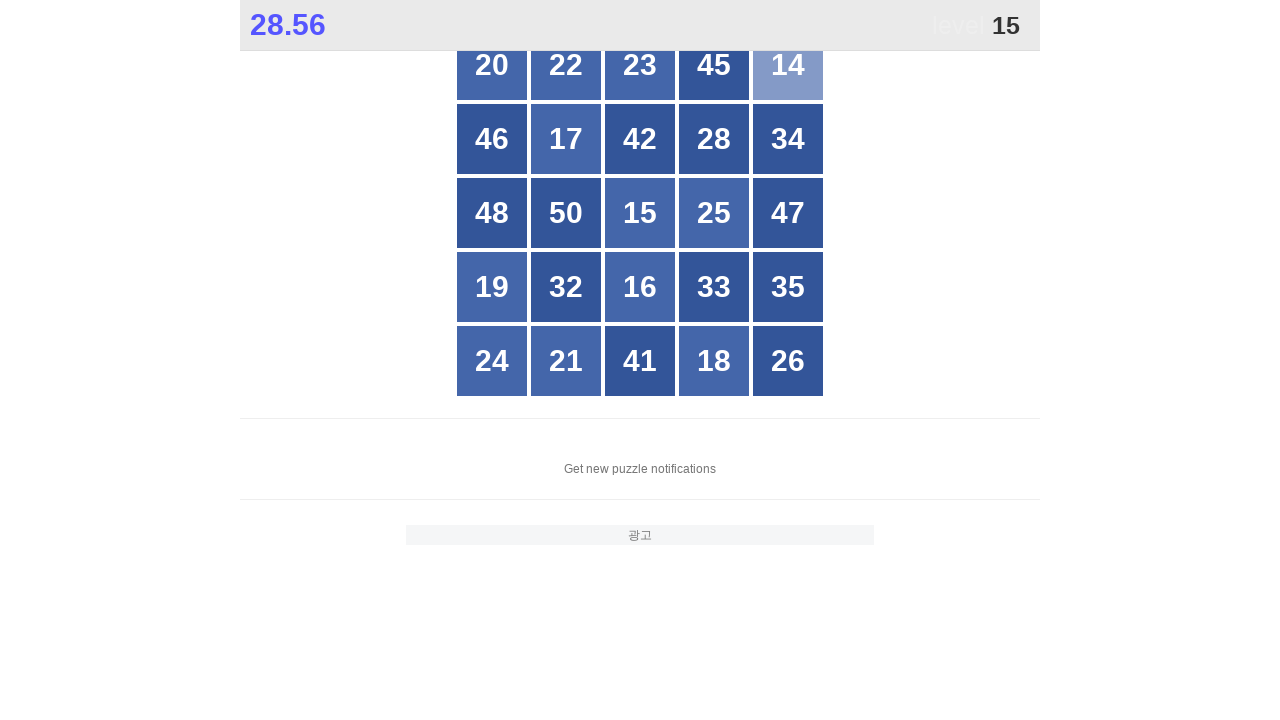

Located all grid buttons to find number 15
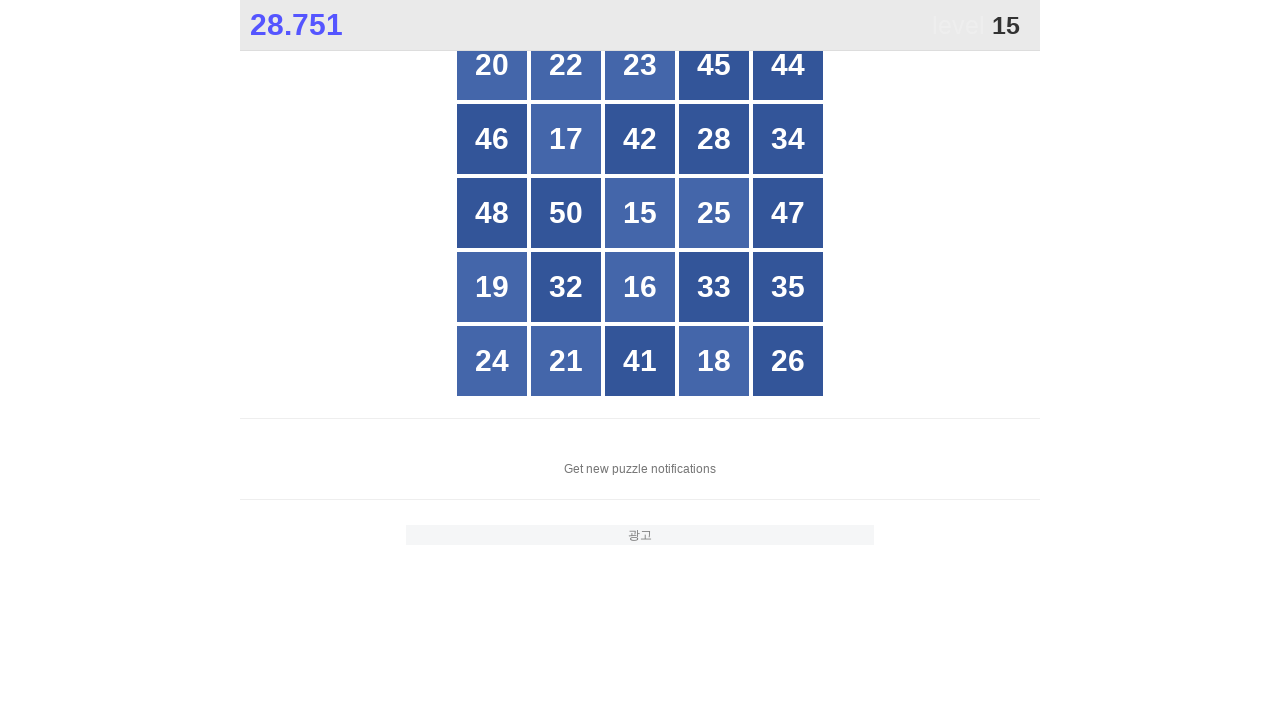

Retrieved text content from button: 20
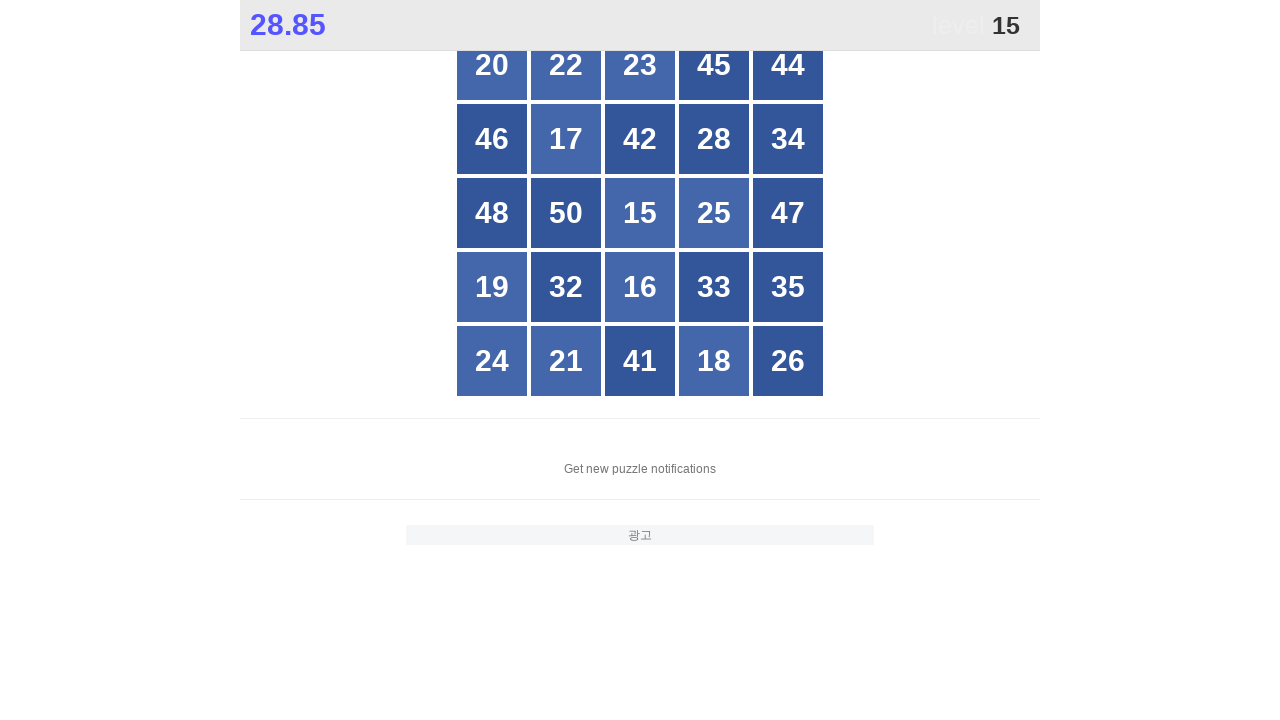

Retrieved text content from button: 22
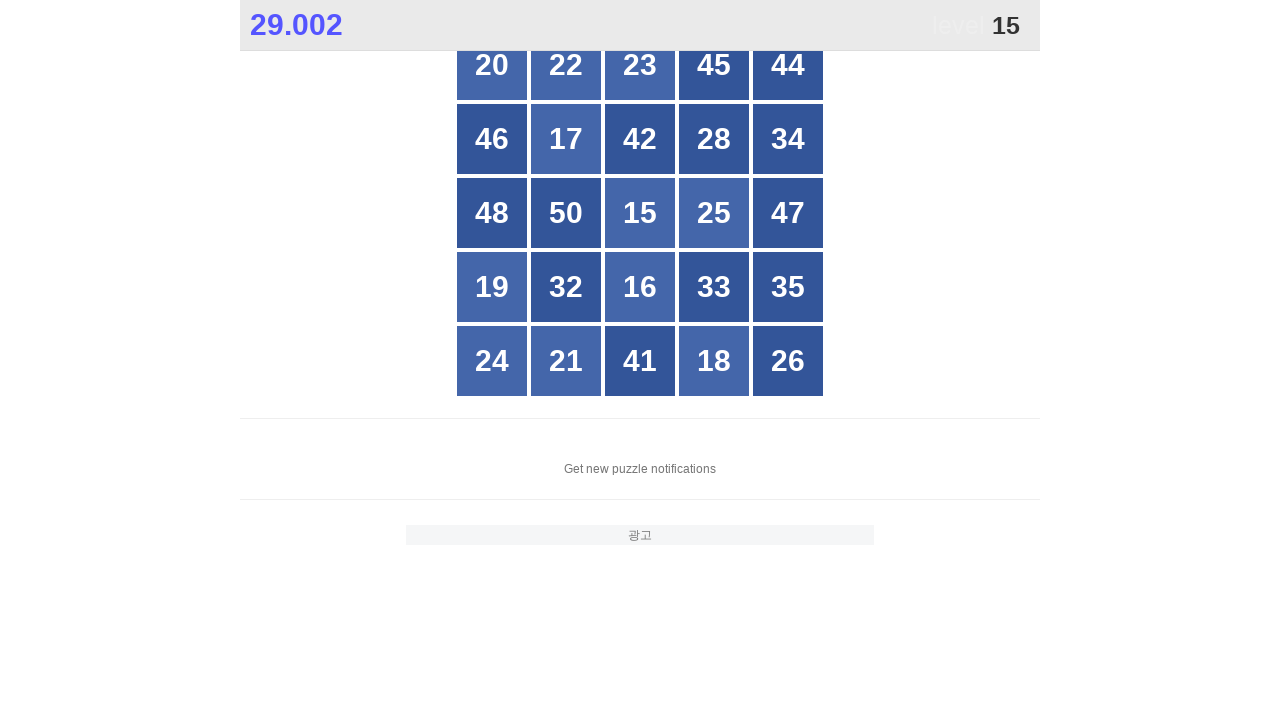

Retrieved text content from button: 23
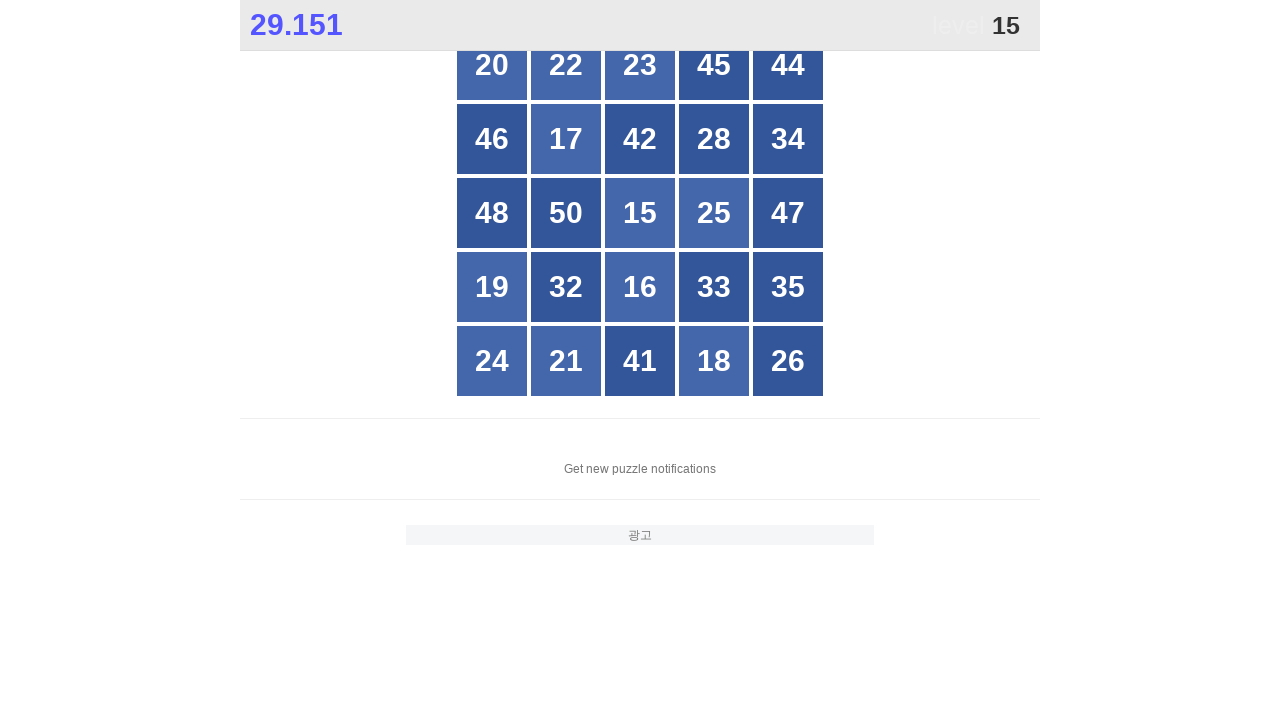

Retrieved text content from button: 45
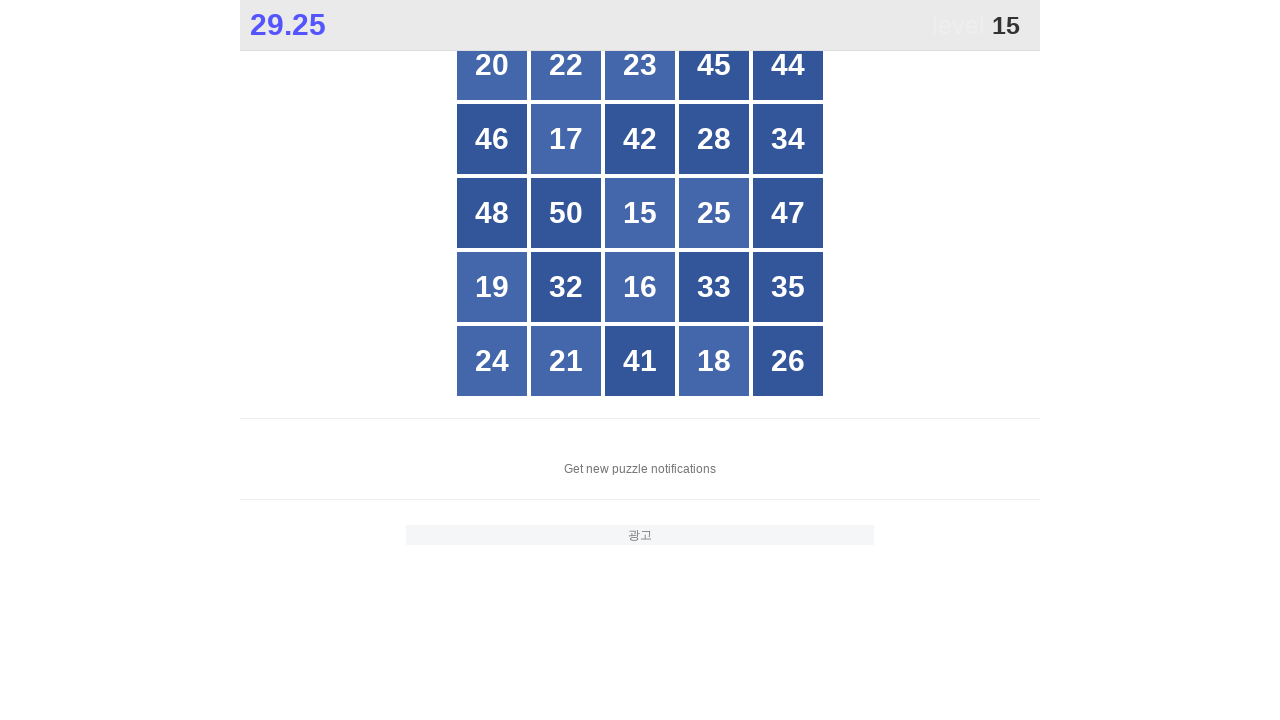

Retrieved text content from button: 44
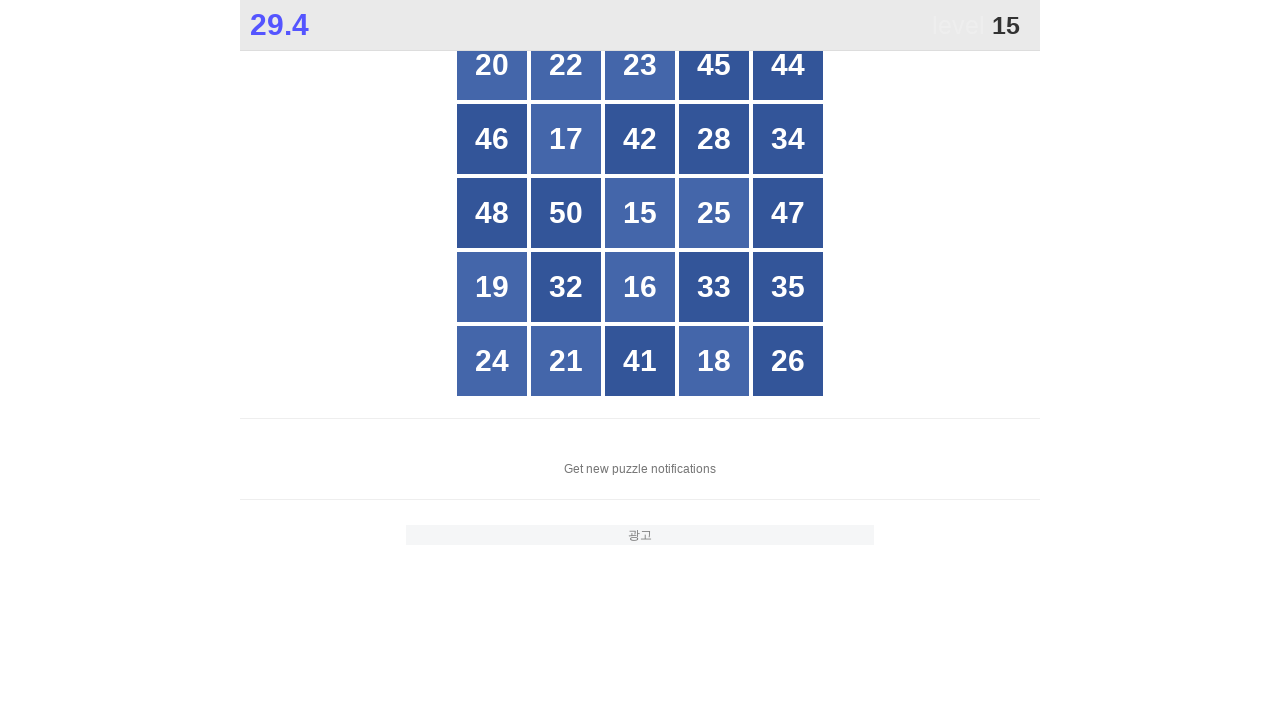

Retrieved text content from button: 46
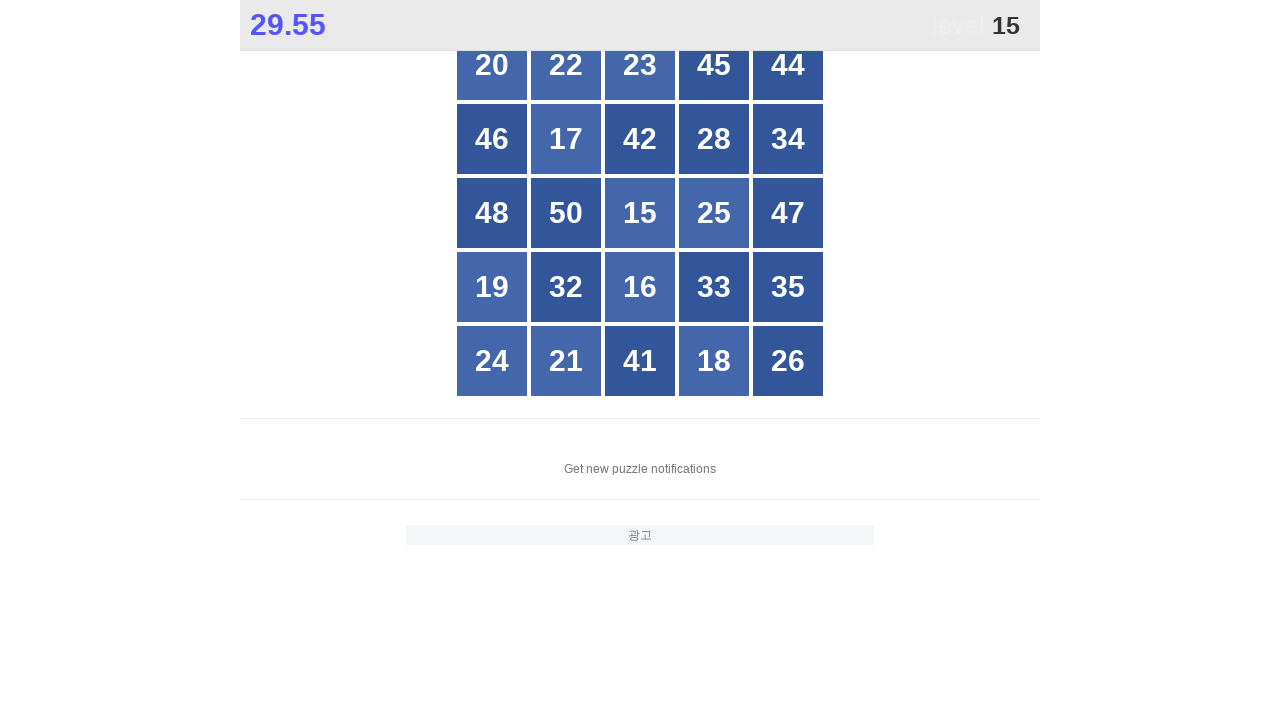

Retrieved text content from button: 17
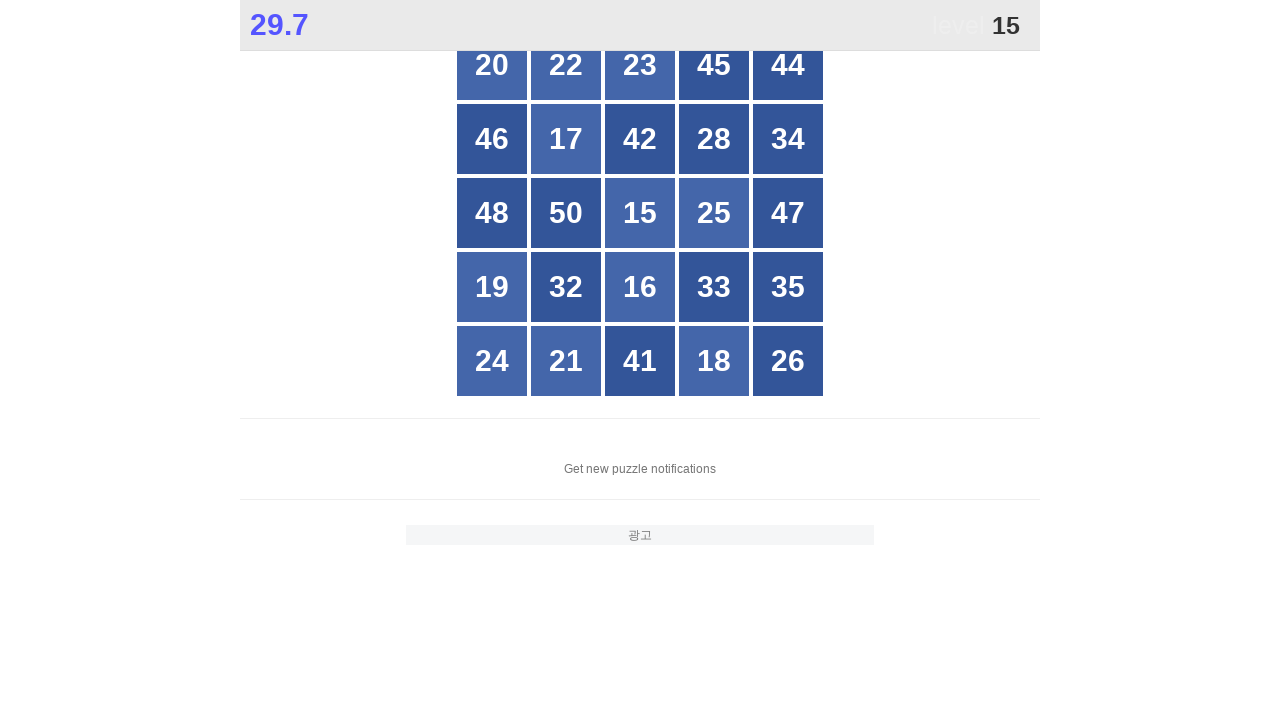

Retrieved text content from button: 42
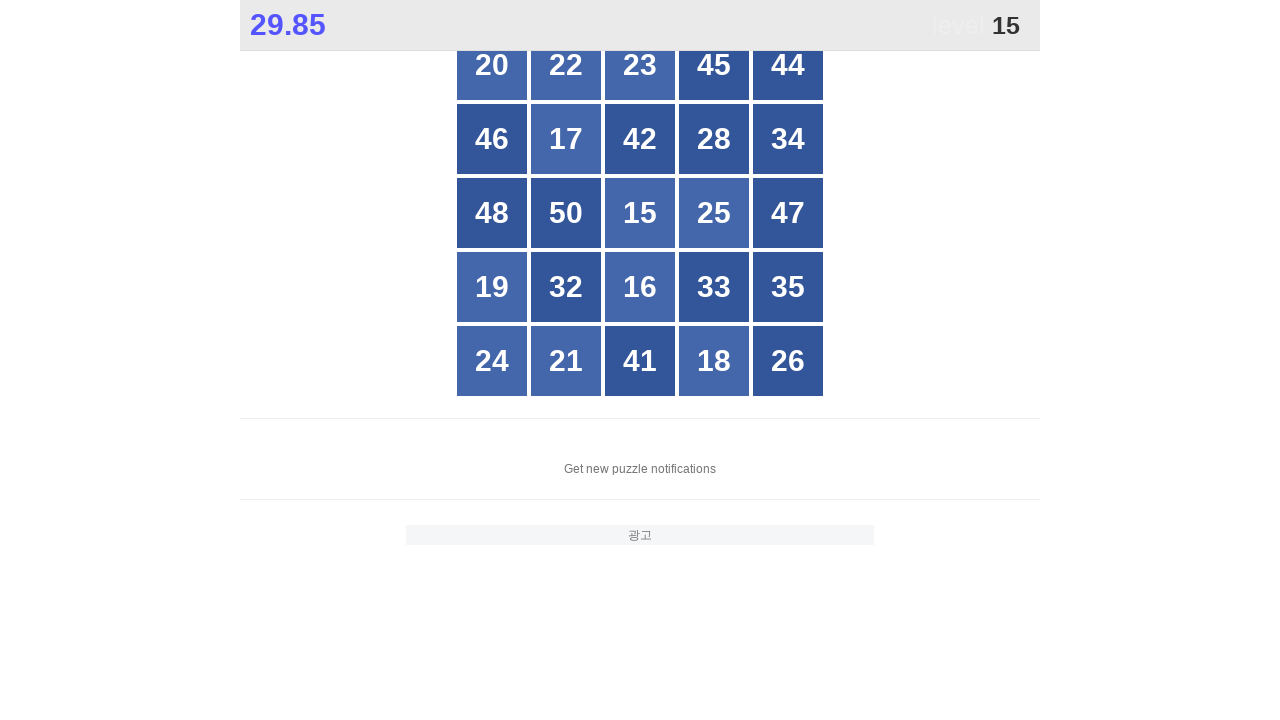

Retrieved text content from button: 28
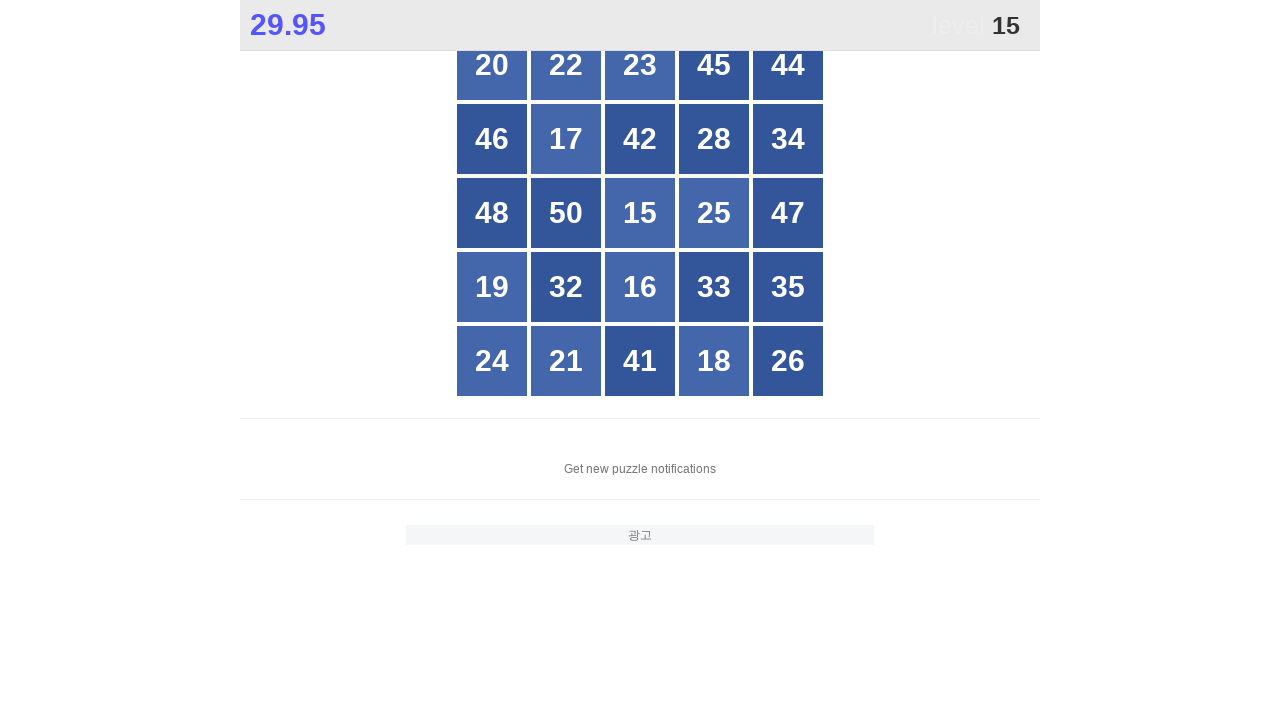

Retrieved text content from button: 34
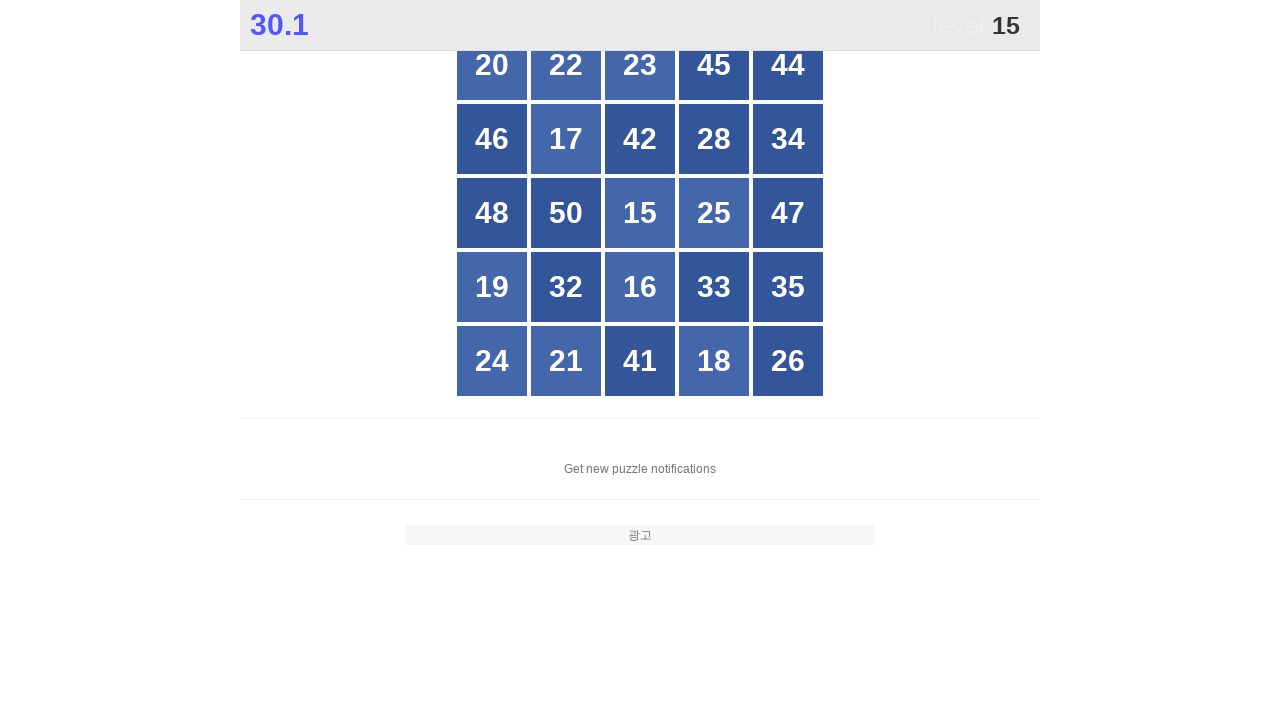

Retrieved text content from button: 48
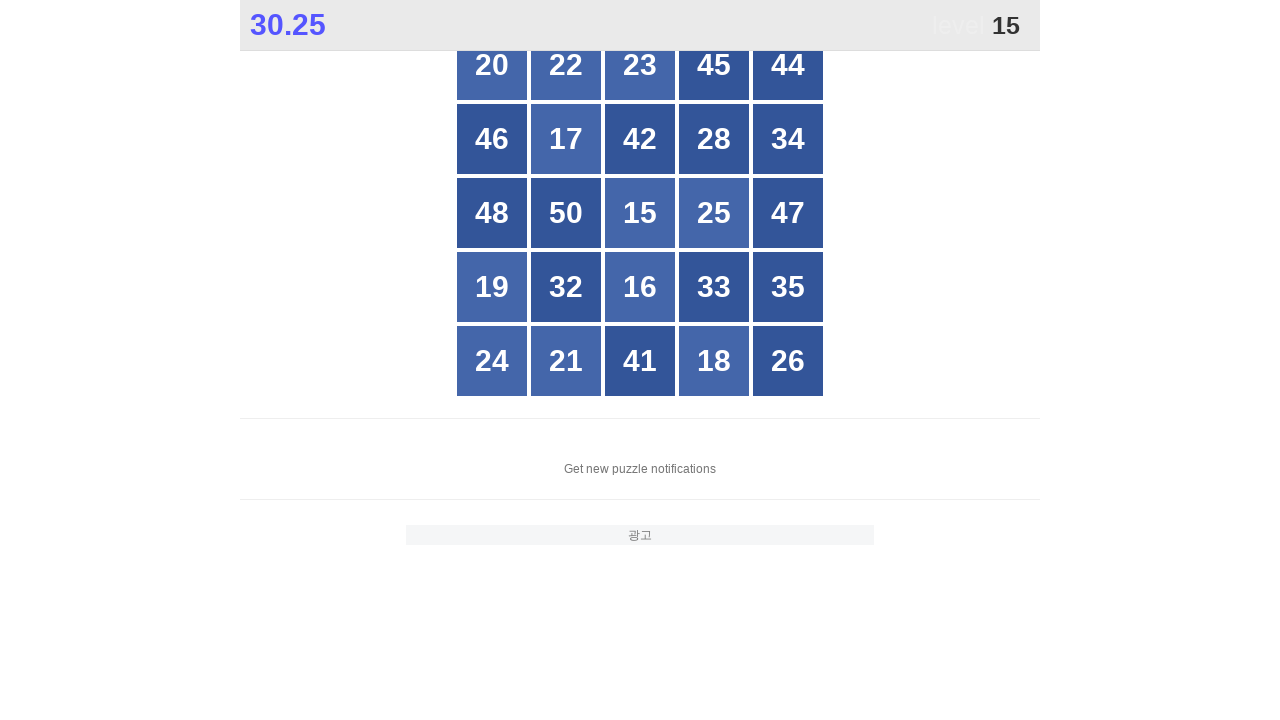

Retrieved text content from button: 50
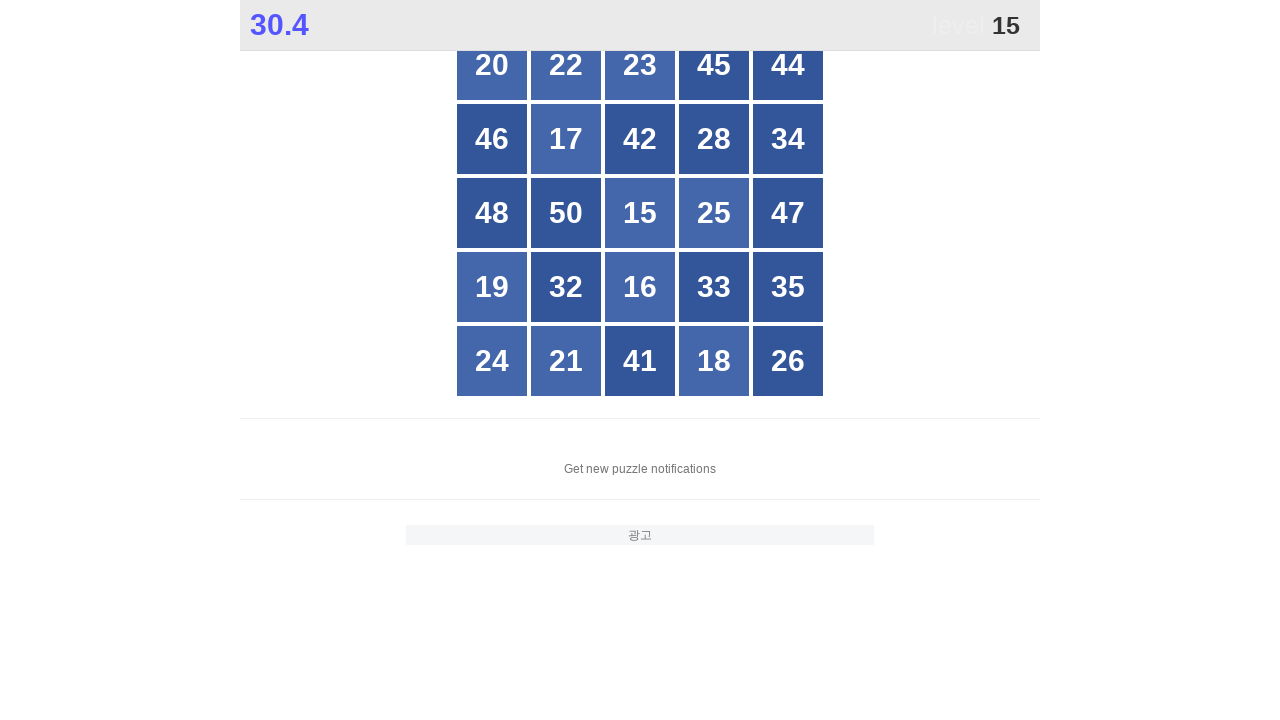

Retrieved text content from button: 15
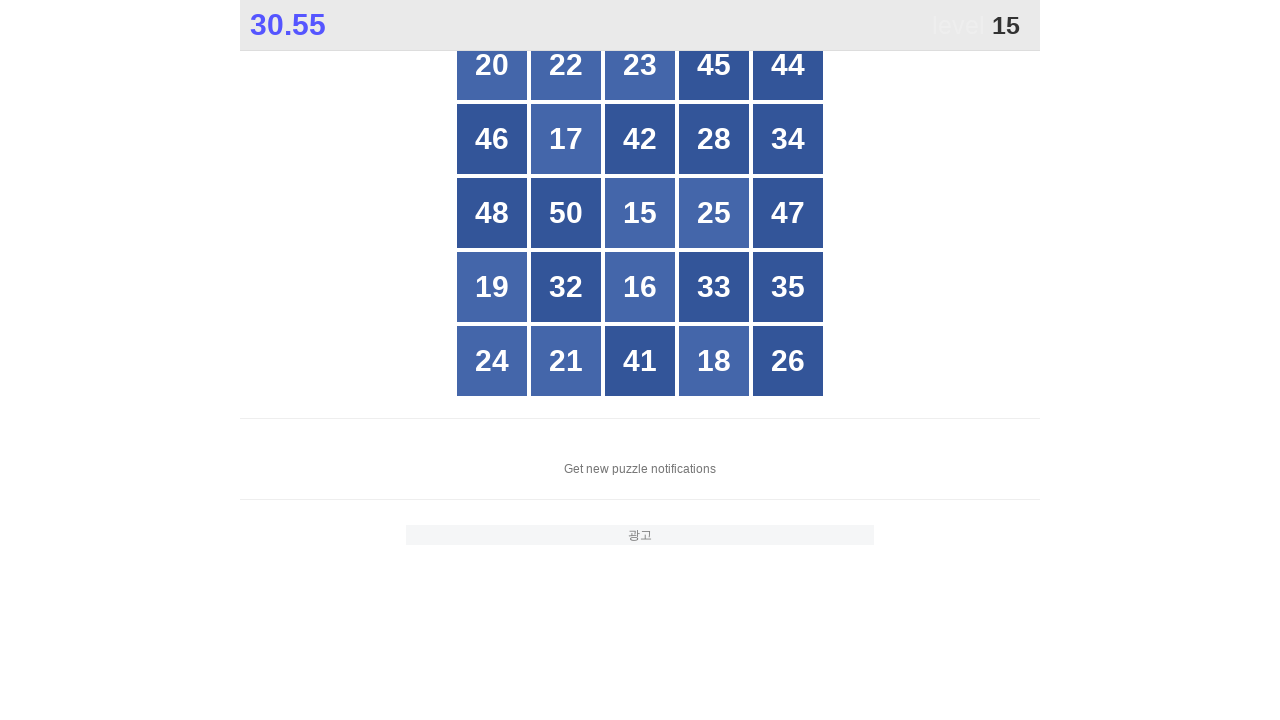

Clicked button with number 15 at (640, 213) on xpath=//*[@id="grid"]/div[*] >> nth=12
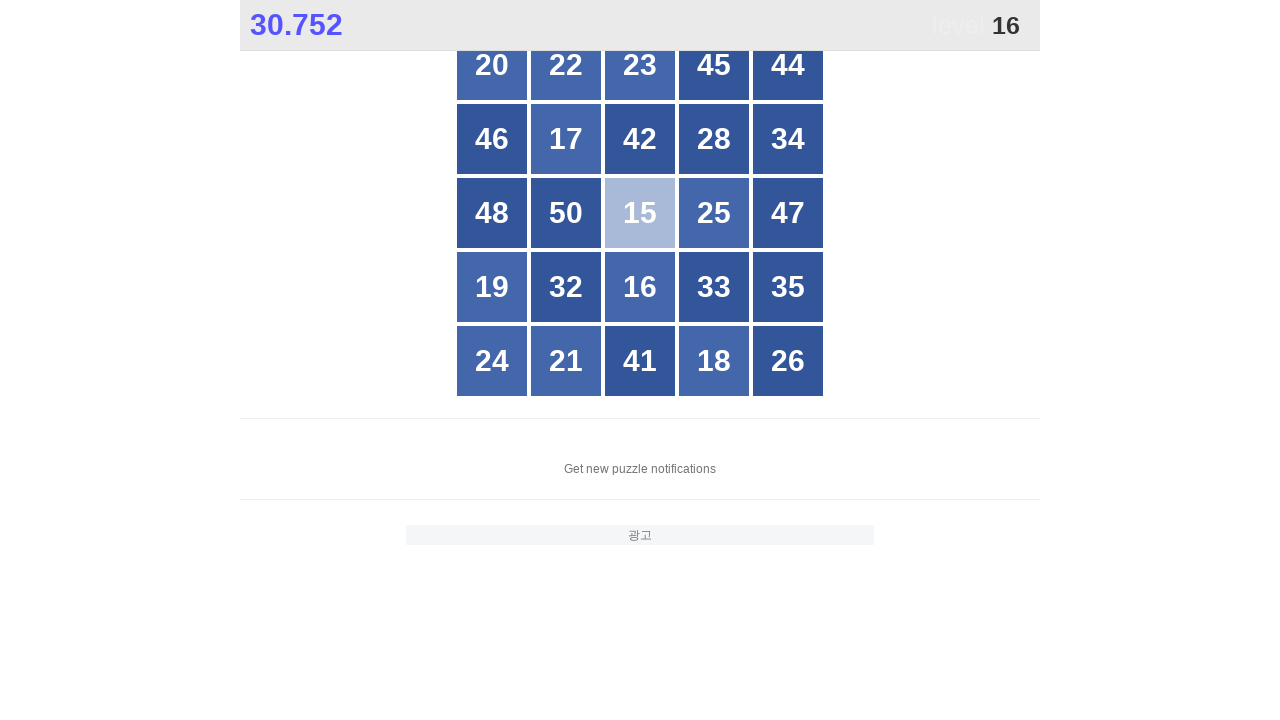

Located all grid buttons to find number 16
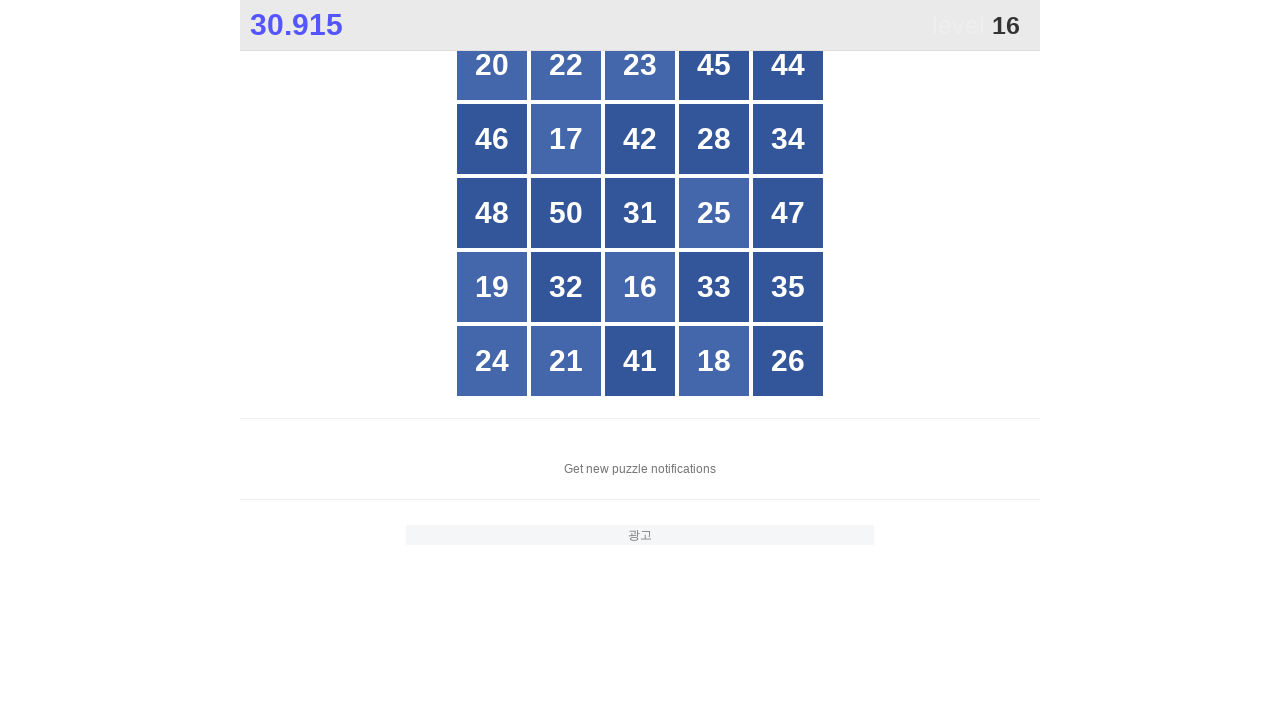

Retrieved text content from button: 20
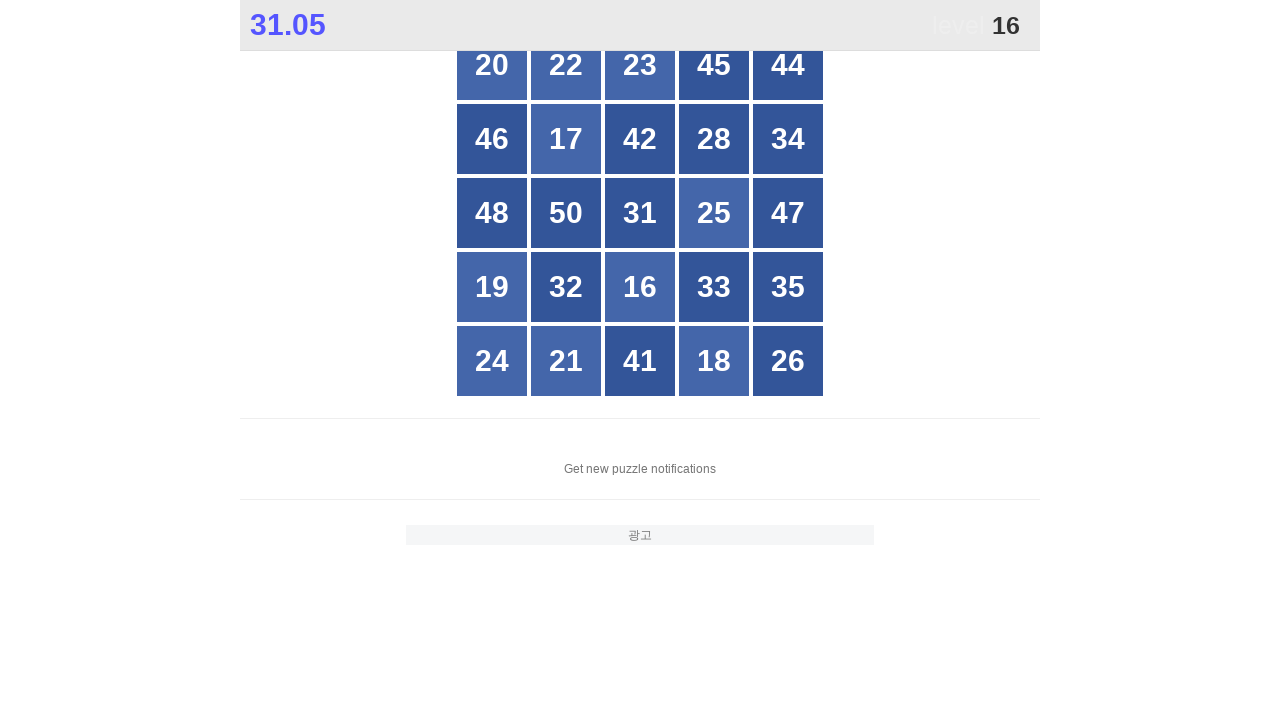

Retrieved text content from button: 22
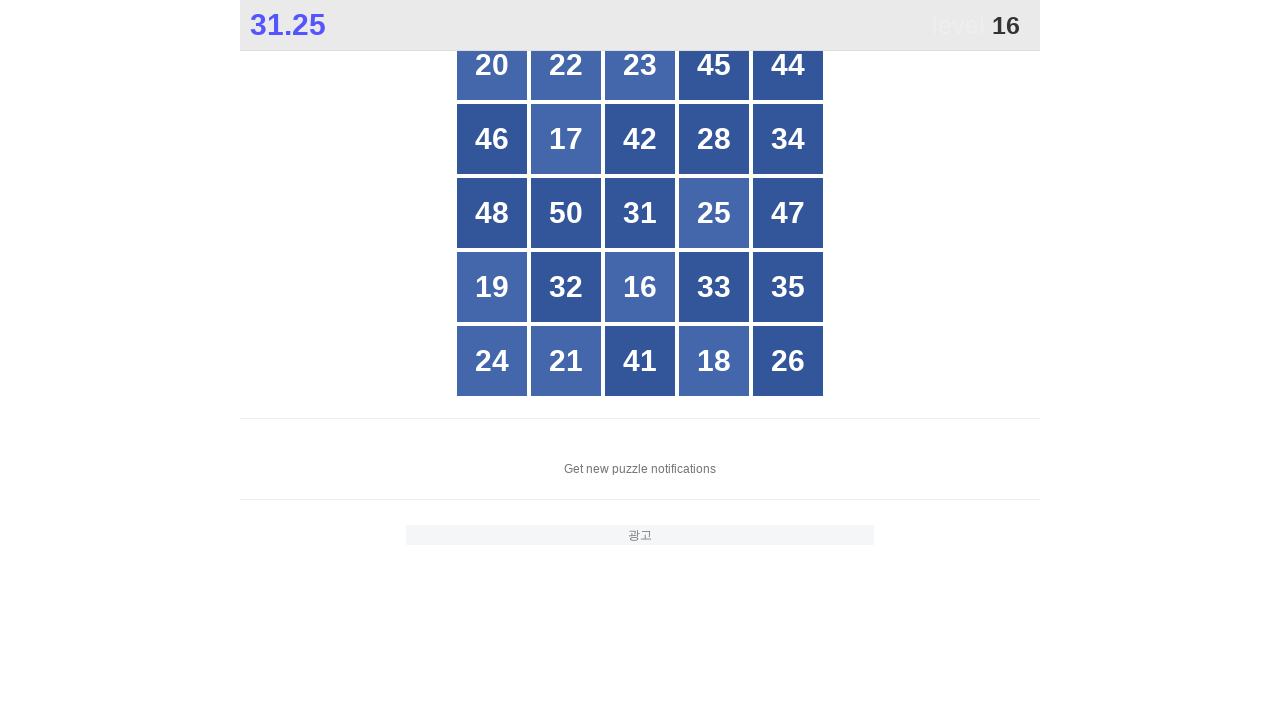

Retrieved text content from button: 23
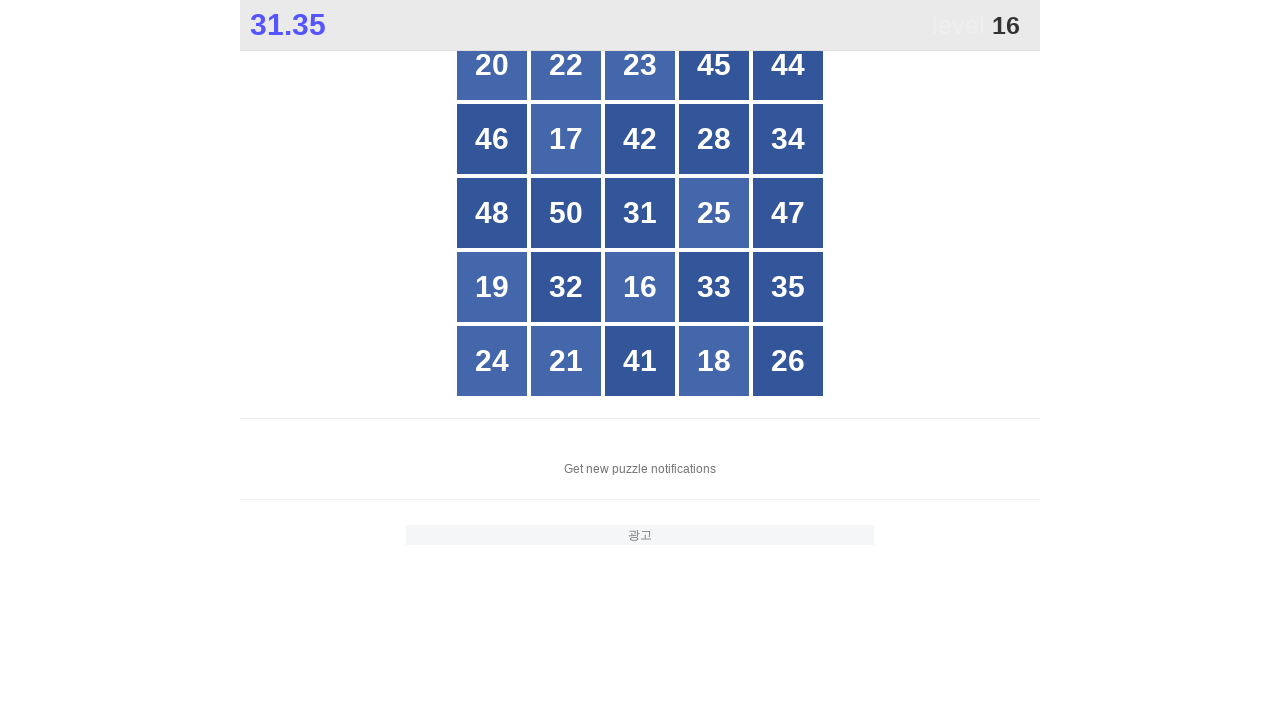

Retrieved text content from button: 45
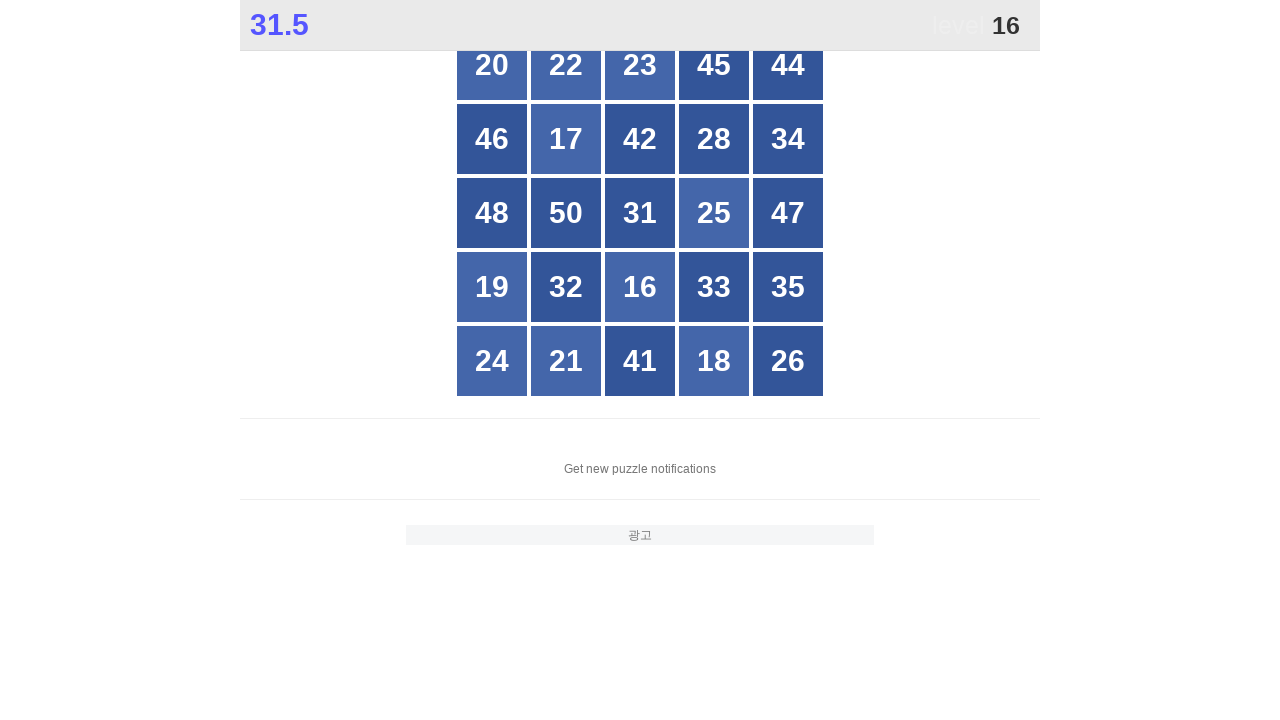

Retrieved text content from button: 44
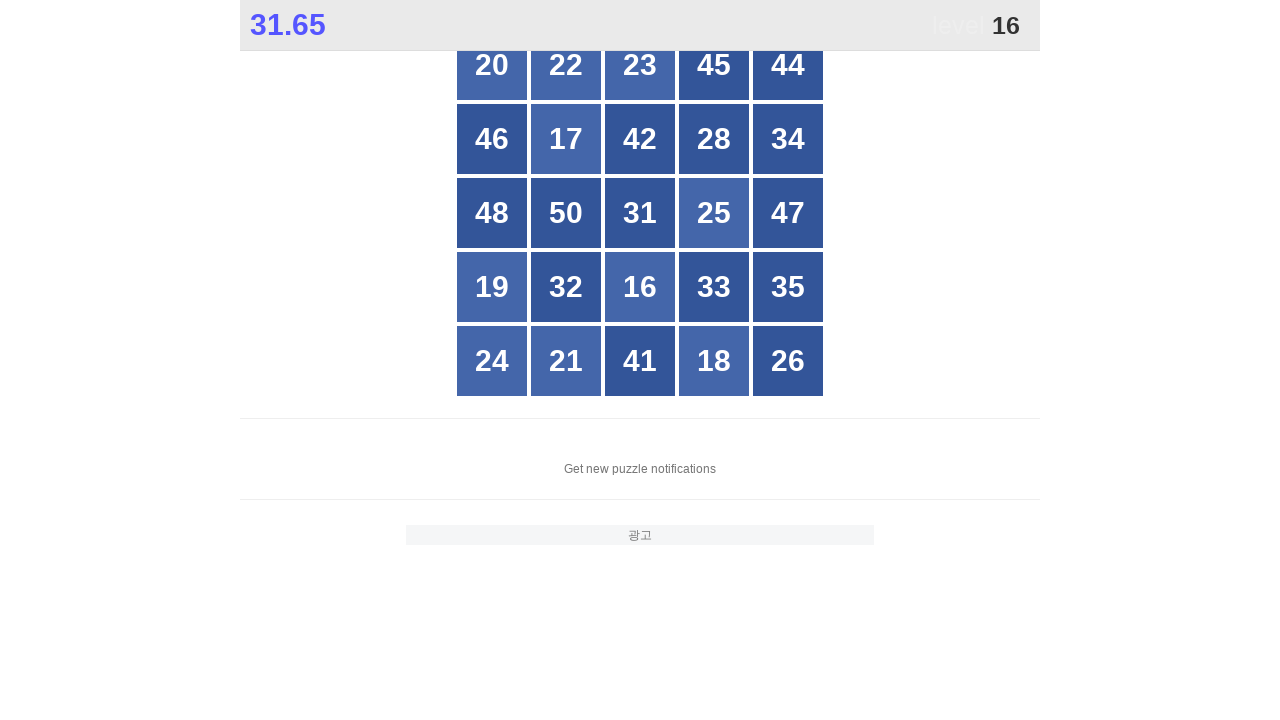

Retrieved text content from button: 46
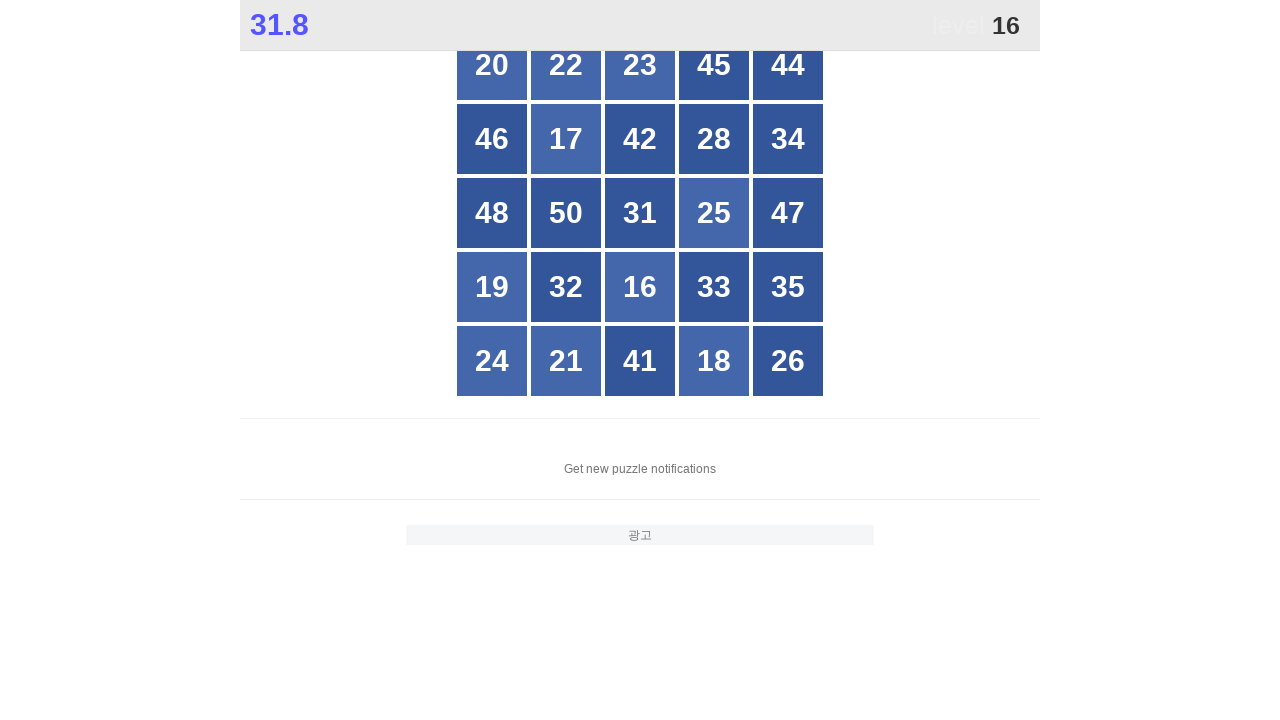

Retrieved text content from button: 17
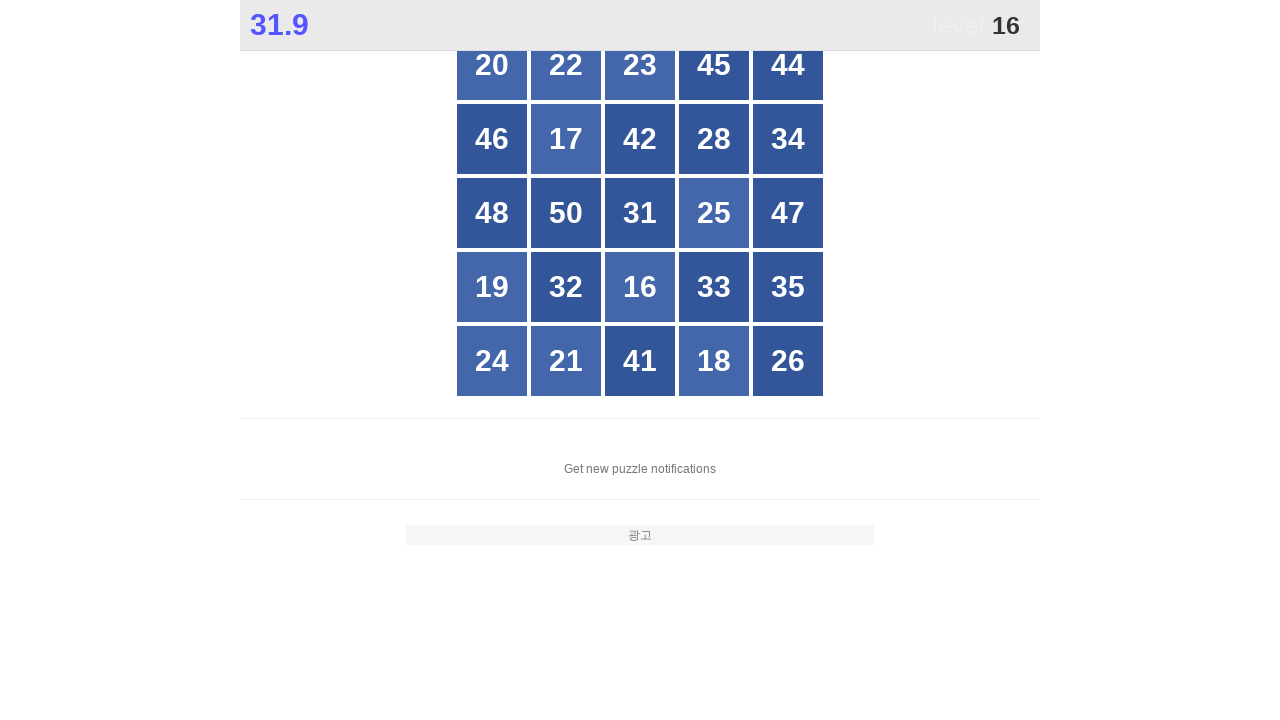

Retrieved text content from button: 42
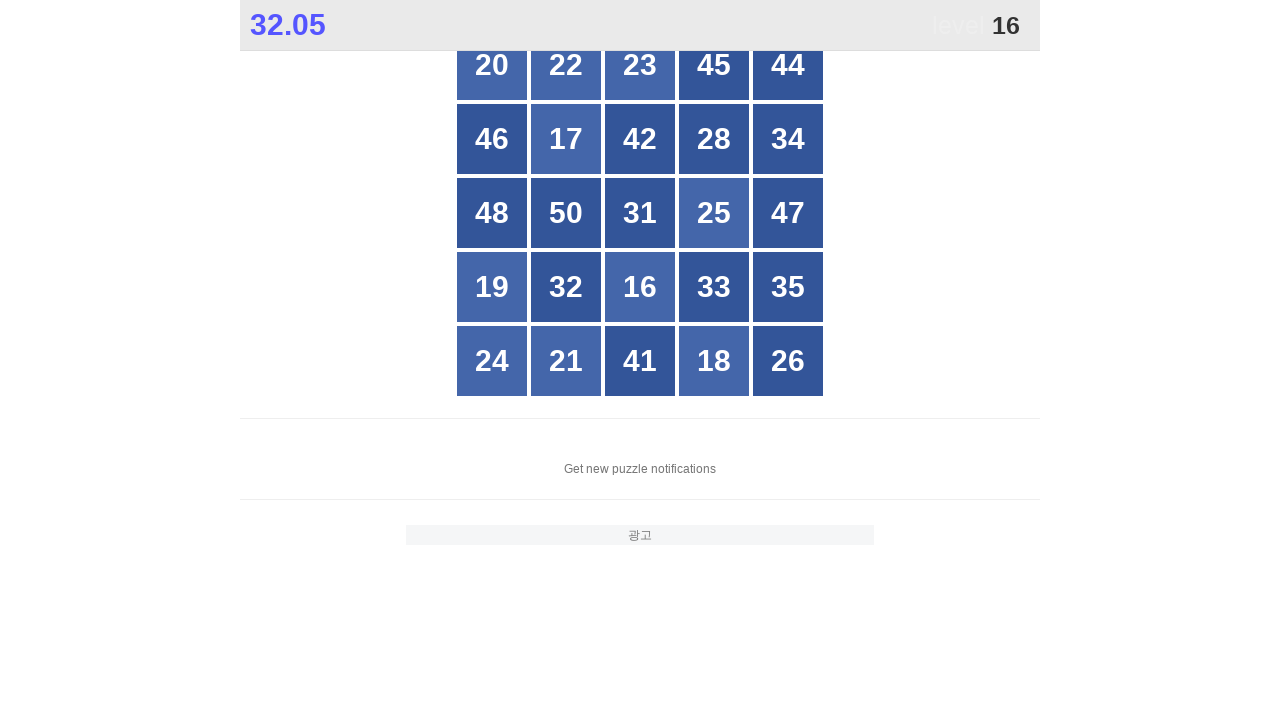

Retrieved text content from button: 28
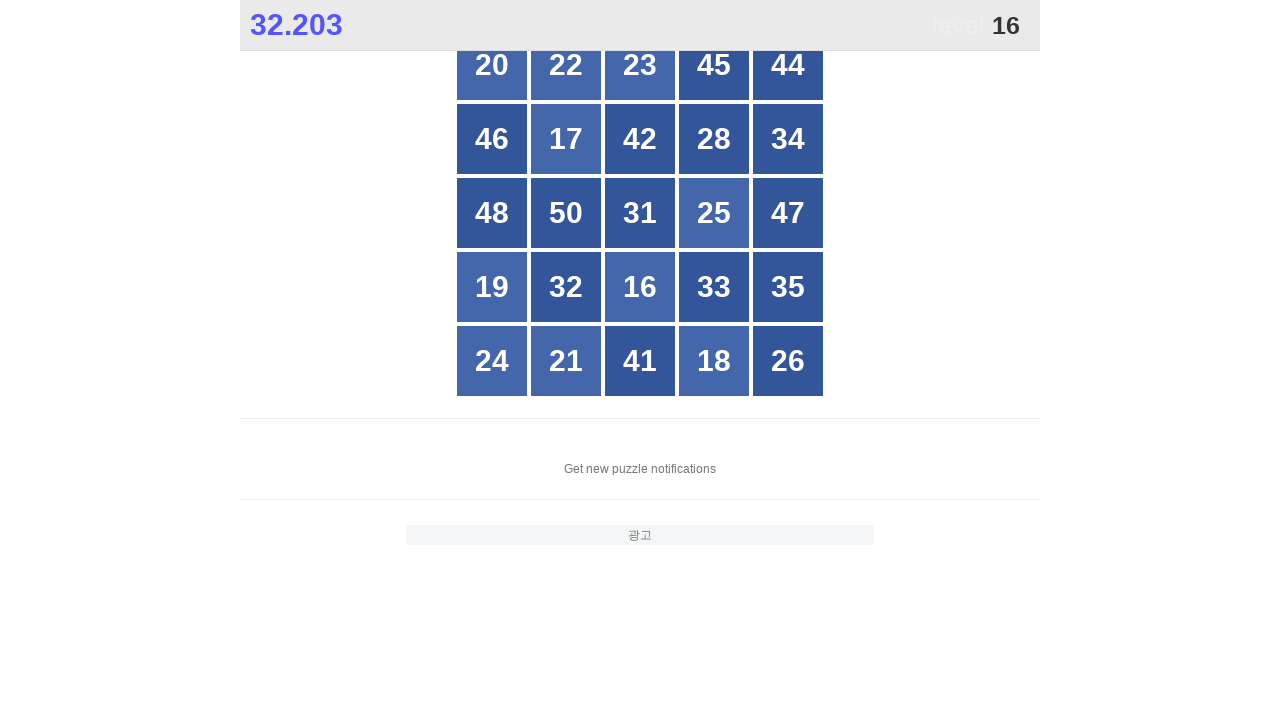

Retrieved text content from button: 34
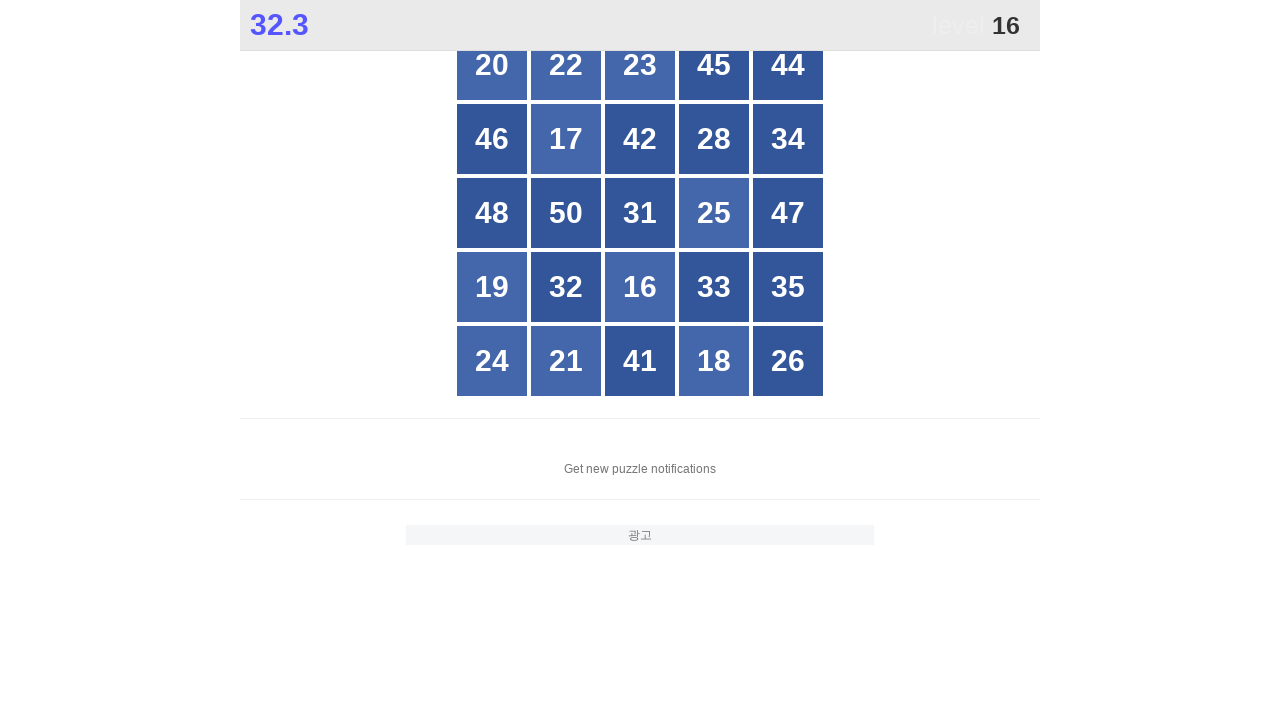

Retrieved text content from button: 48
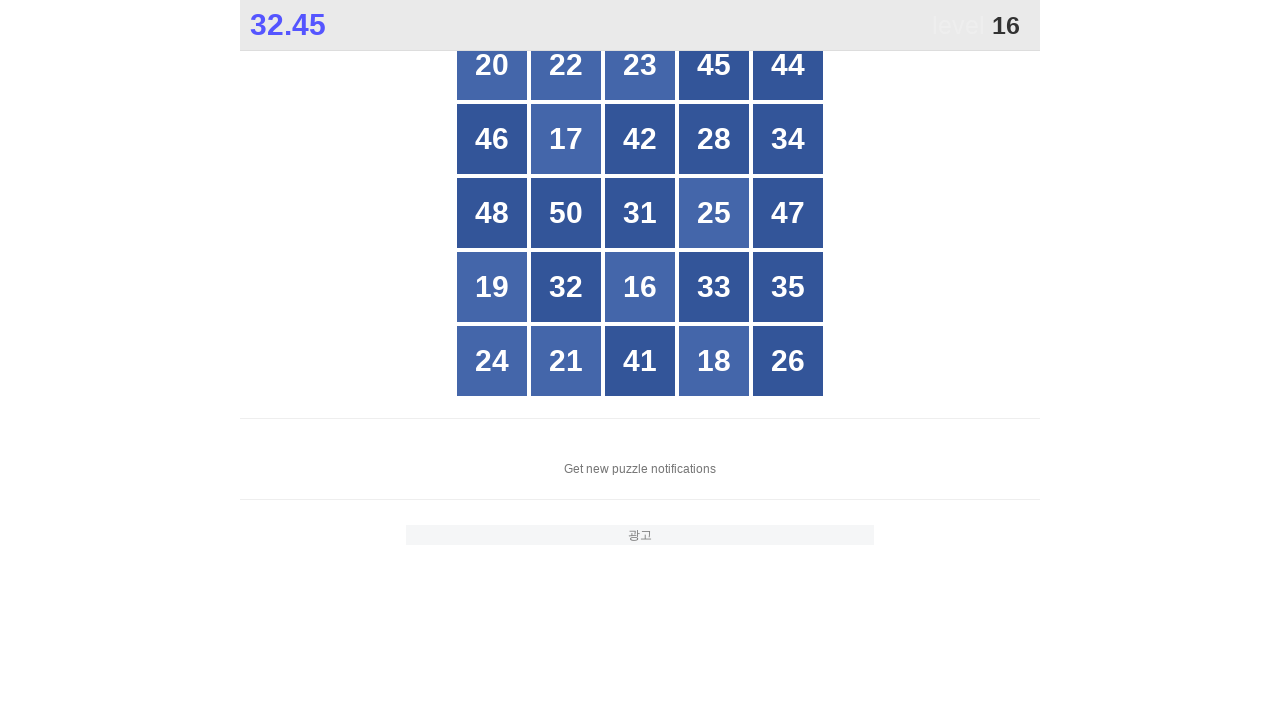

Retrieved text content from button: 50
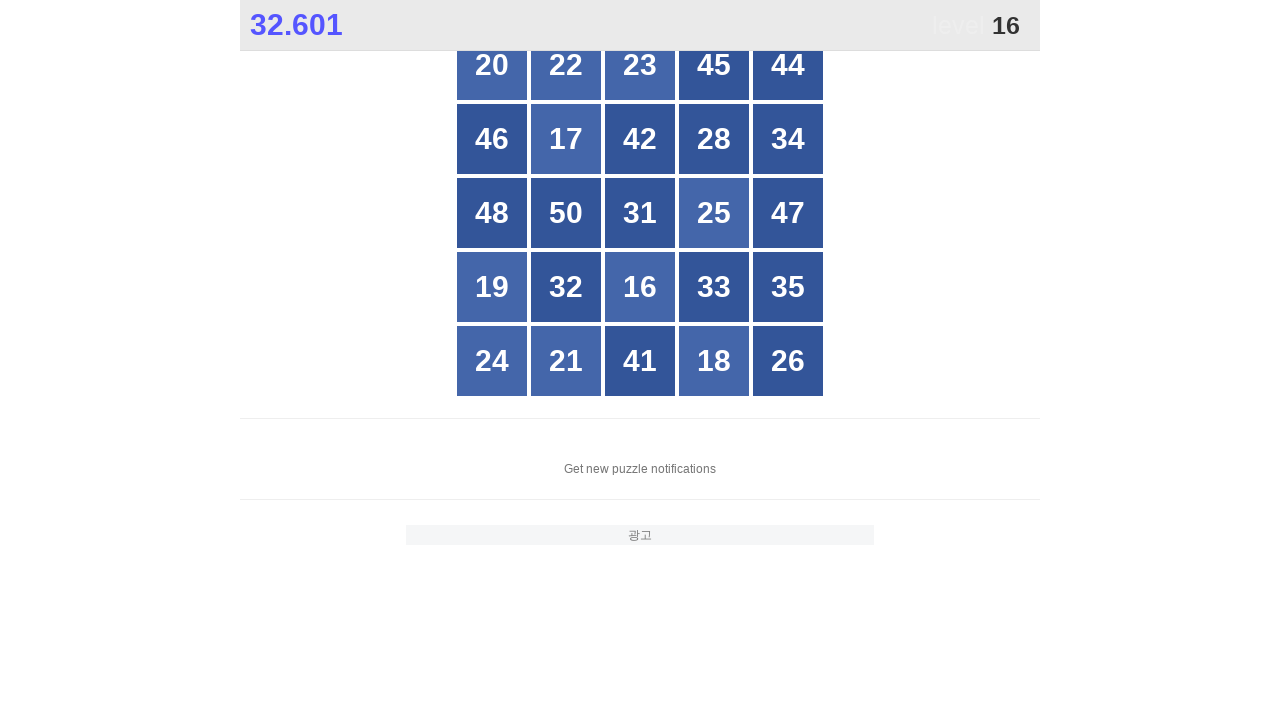

Retrieved text content from button: 31
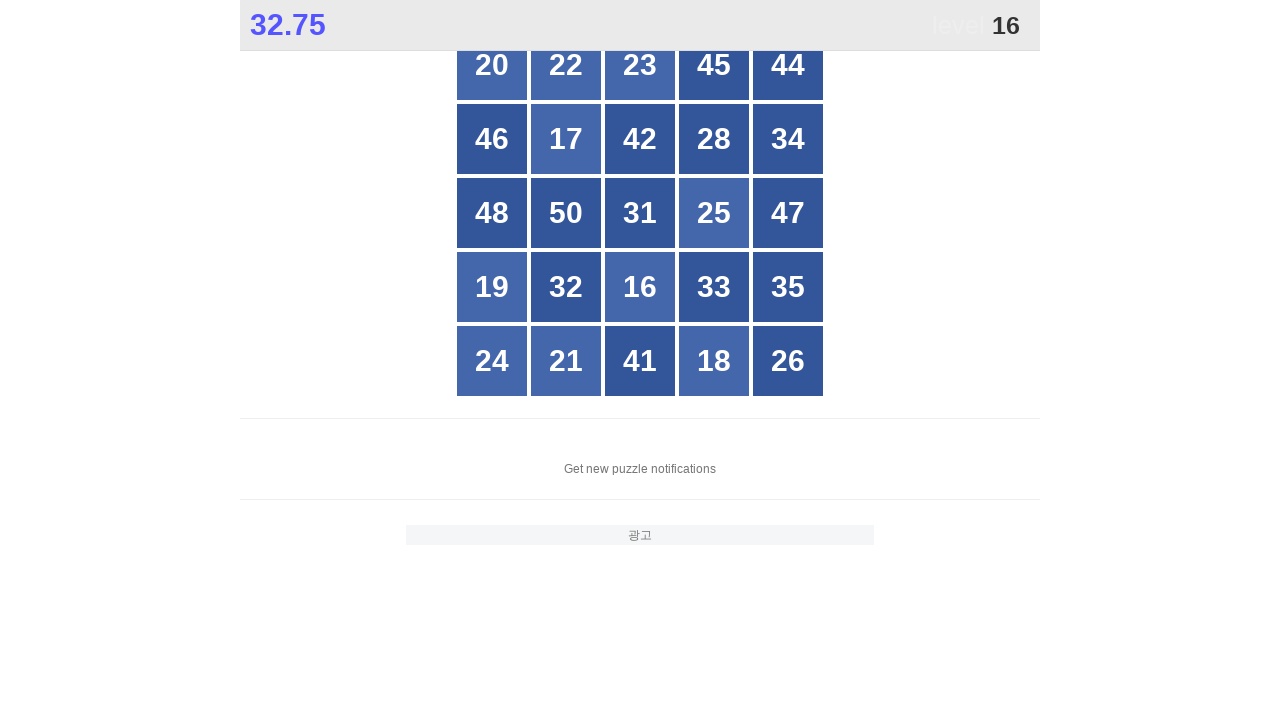

Retrieved text content from button: 25
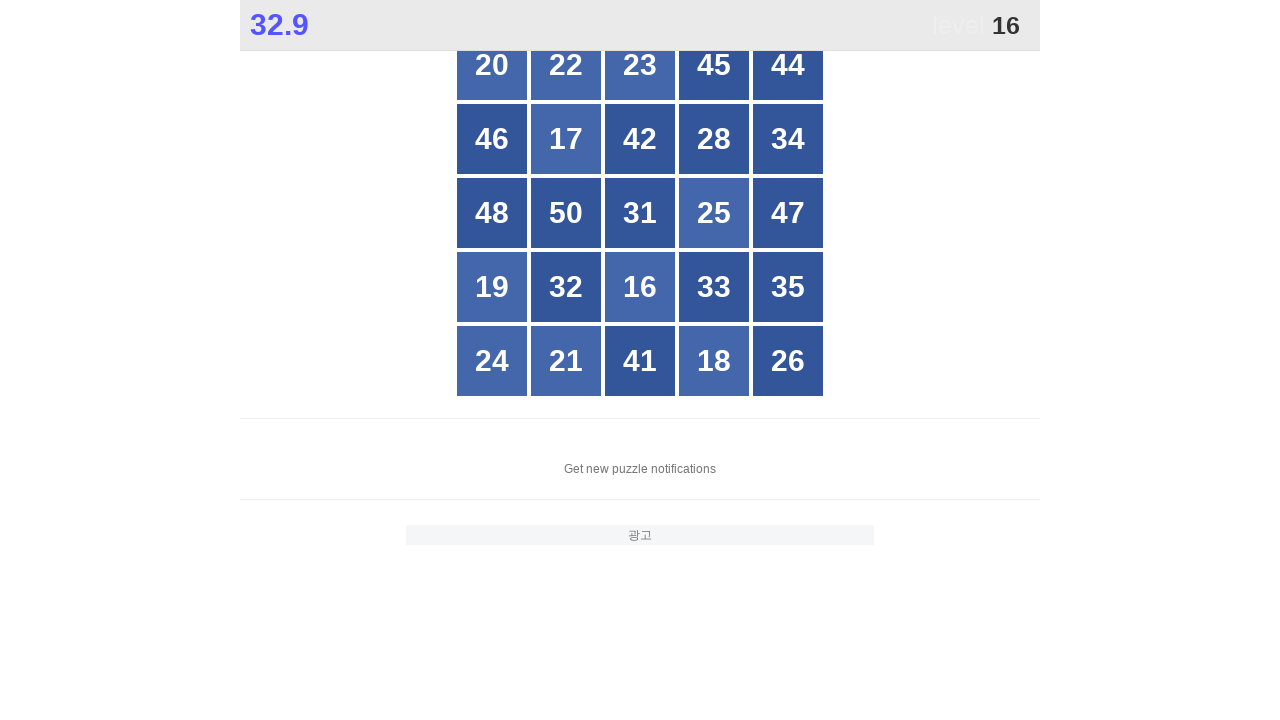

Retrieved text content from button: 47
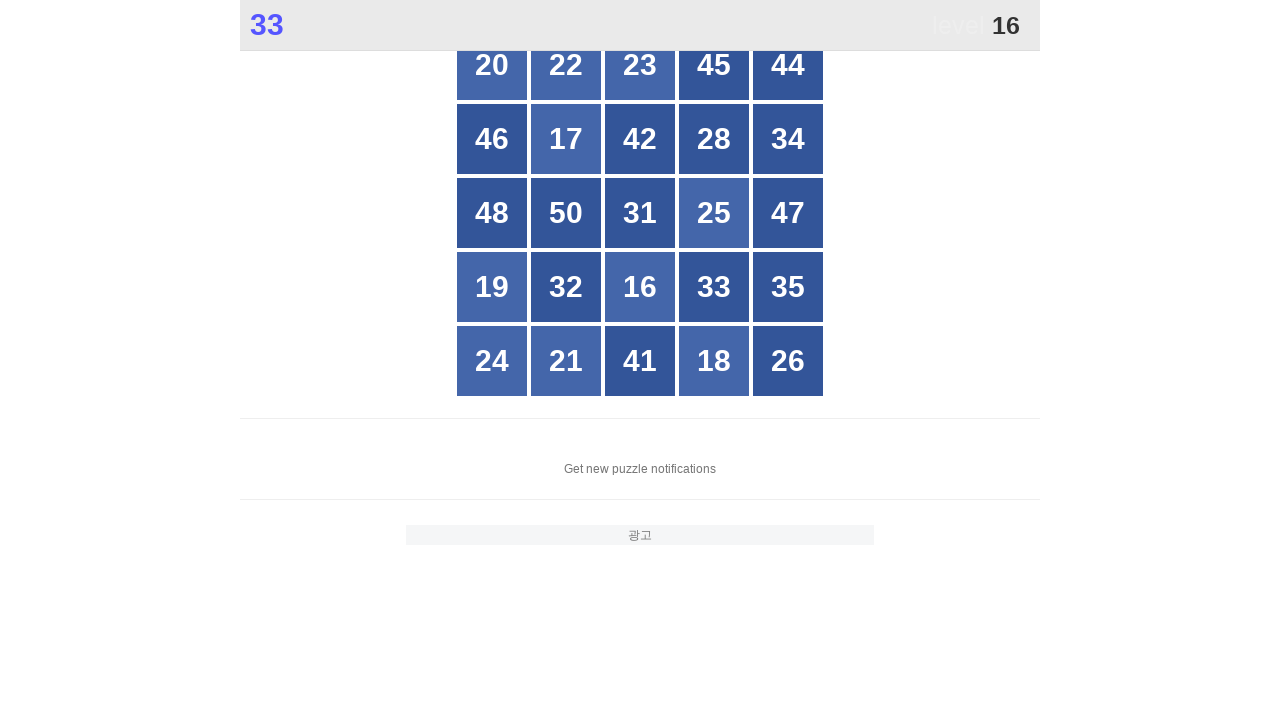

Retrieved text content from button: 19
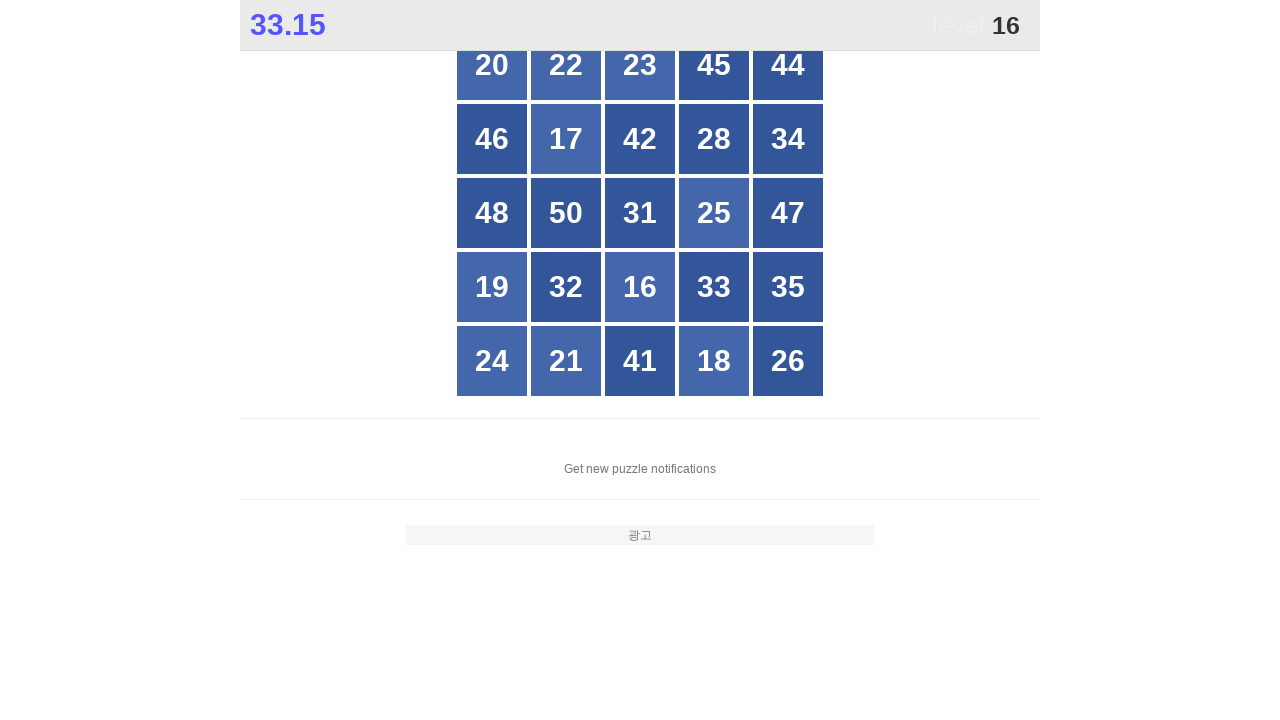

Retrieved text content from button: 32
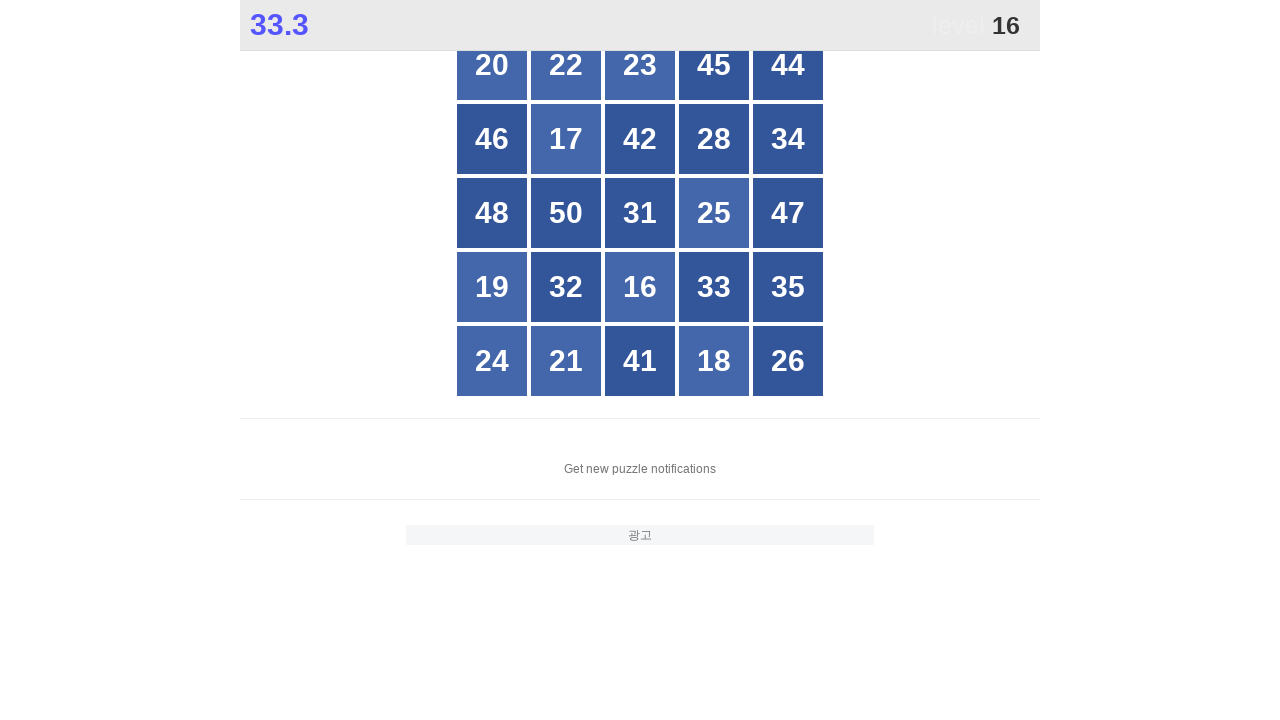

Retrieved text content from button: 16
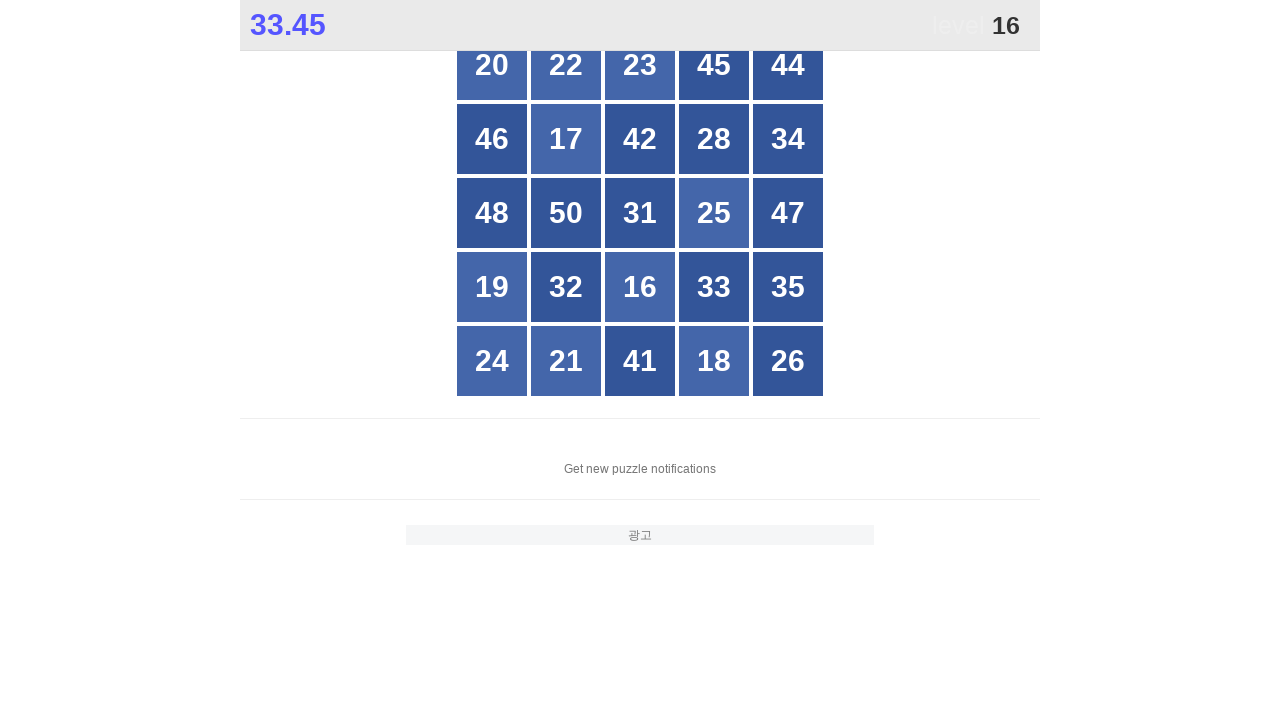

Clicked button with number 16 at (640, 287) on xpath=//*[@id="grid"]/div[*] >> nth=17
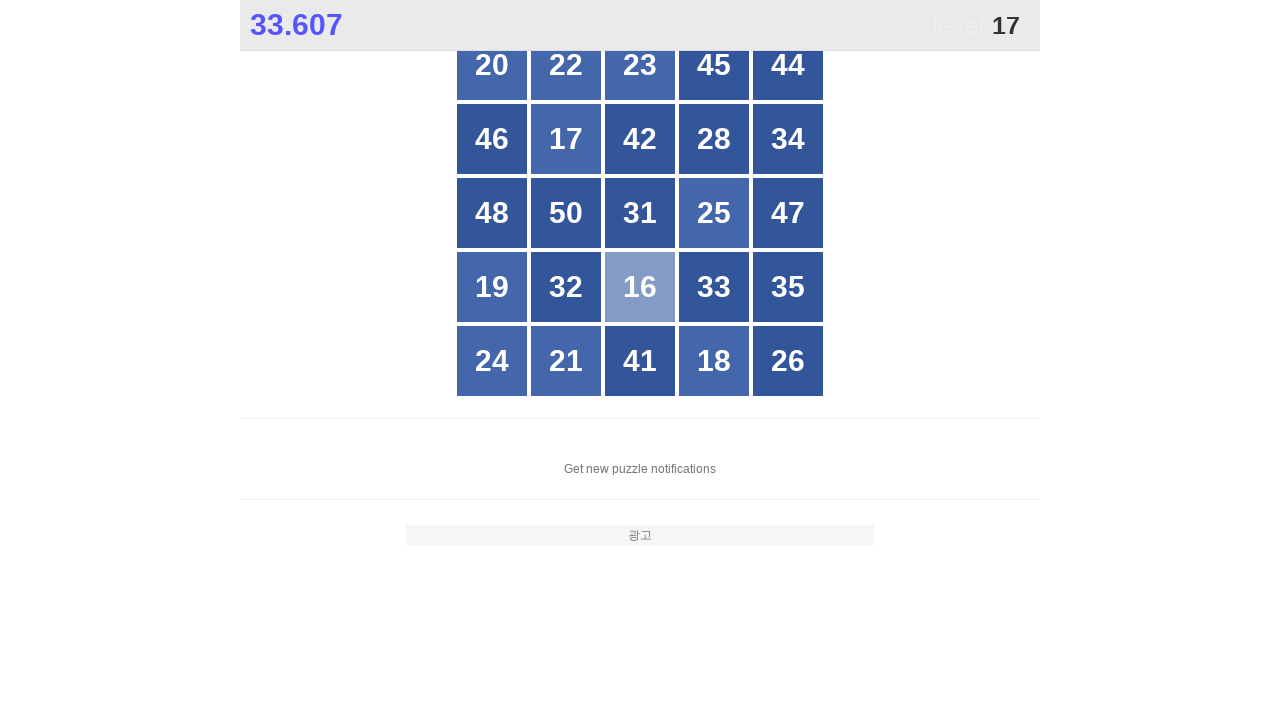

Located all grid buttons to find number 17
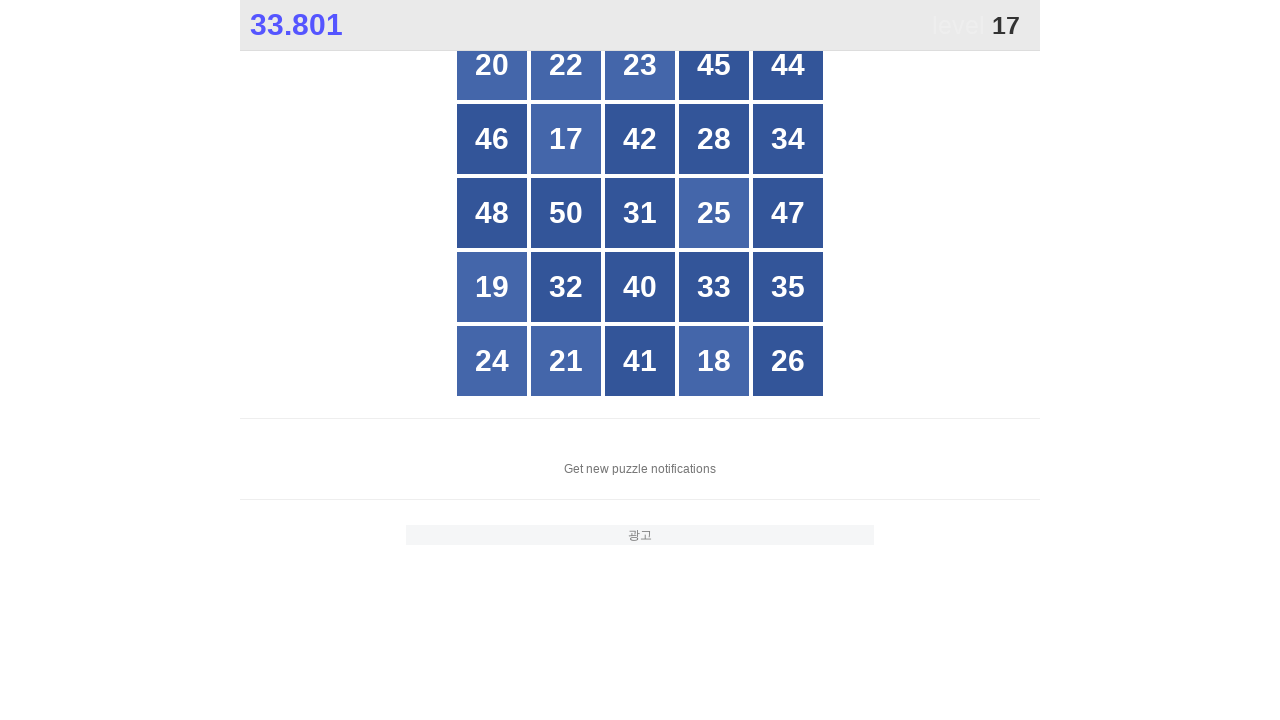

Retrieved text content from button: 20
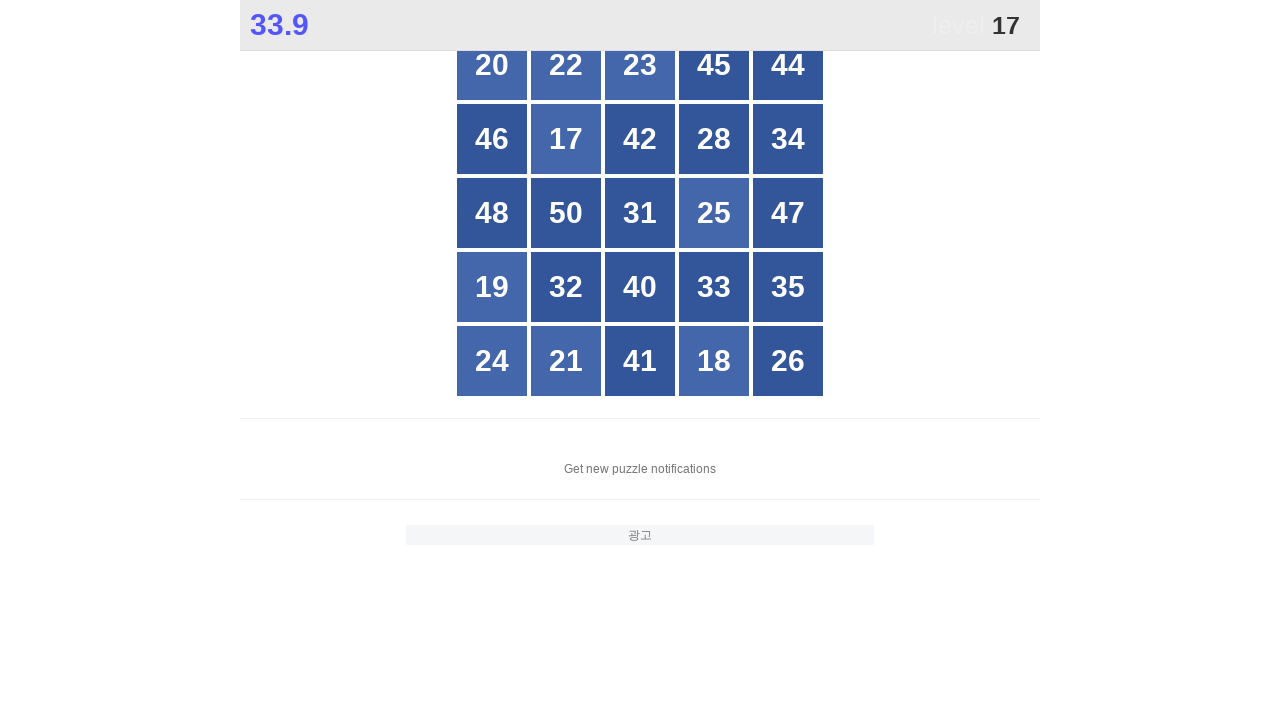

Retrieved text content from button: 22
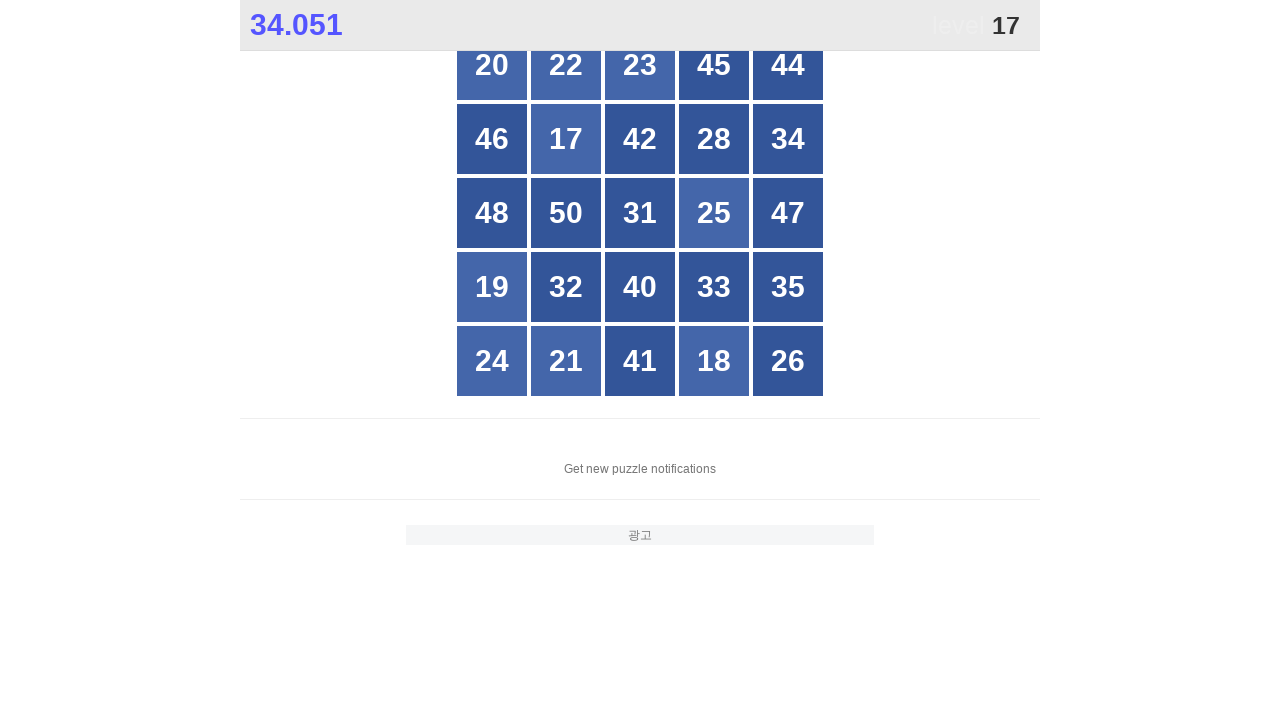

Retrieved text content from button: 23
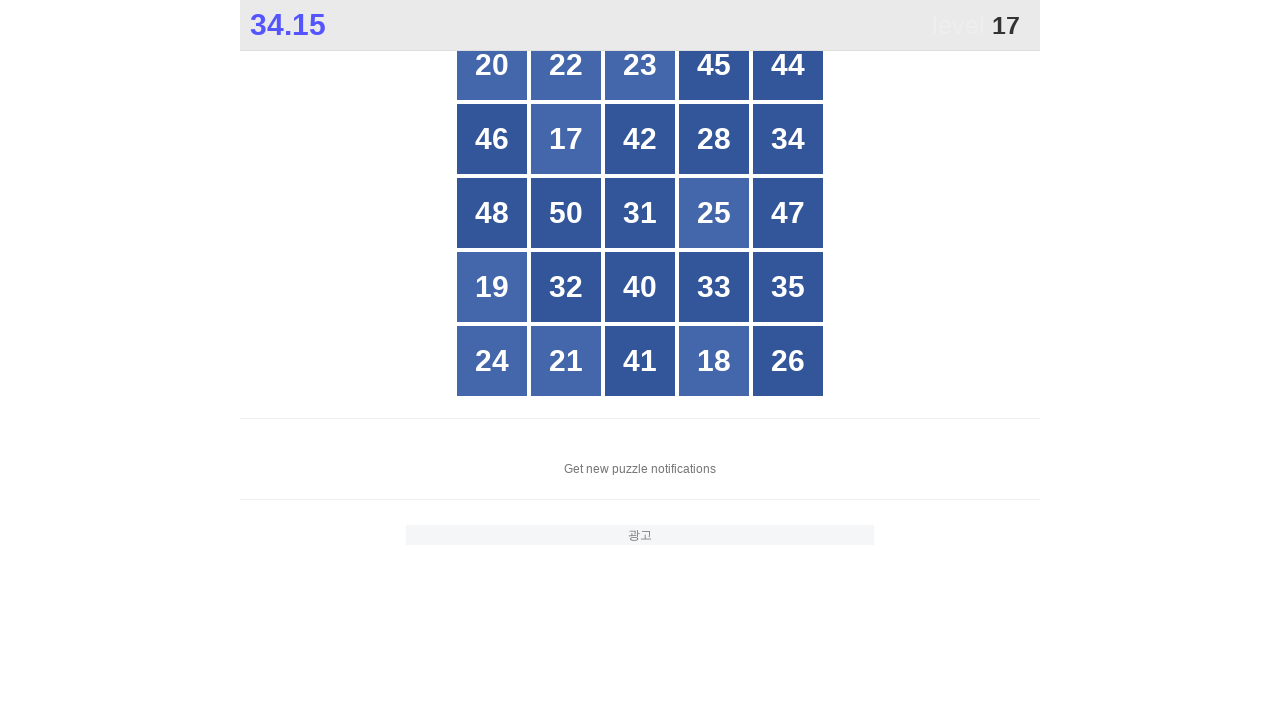

Retrieved text content from button: 45
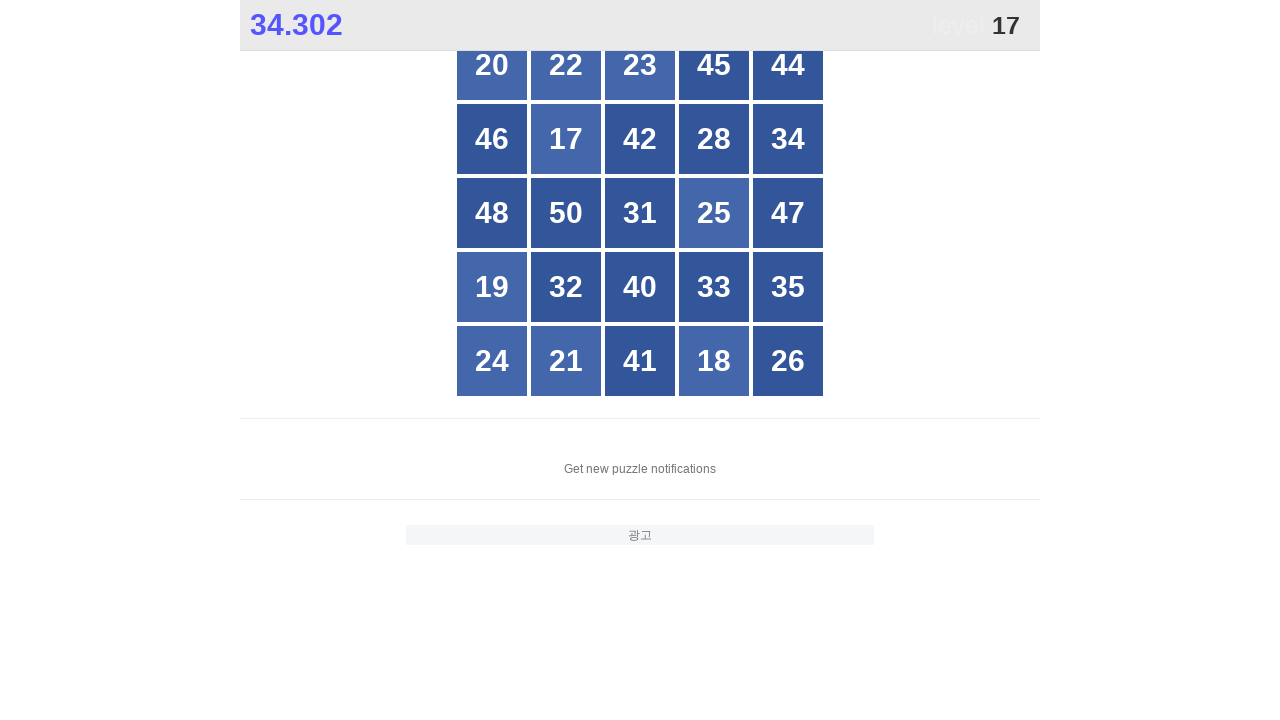

Retrieved text content from button: 44
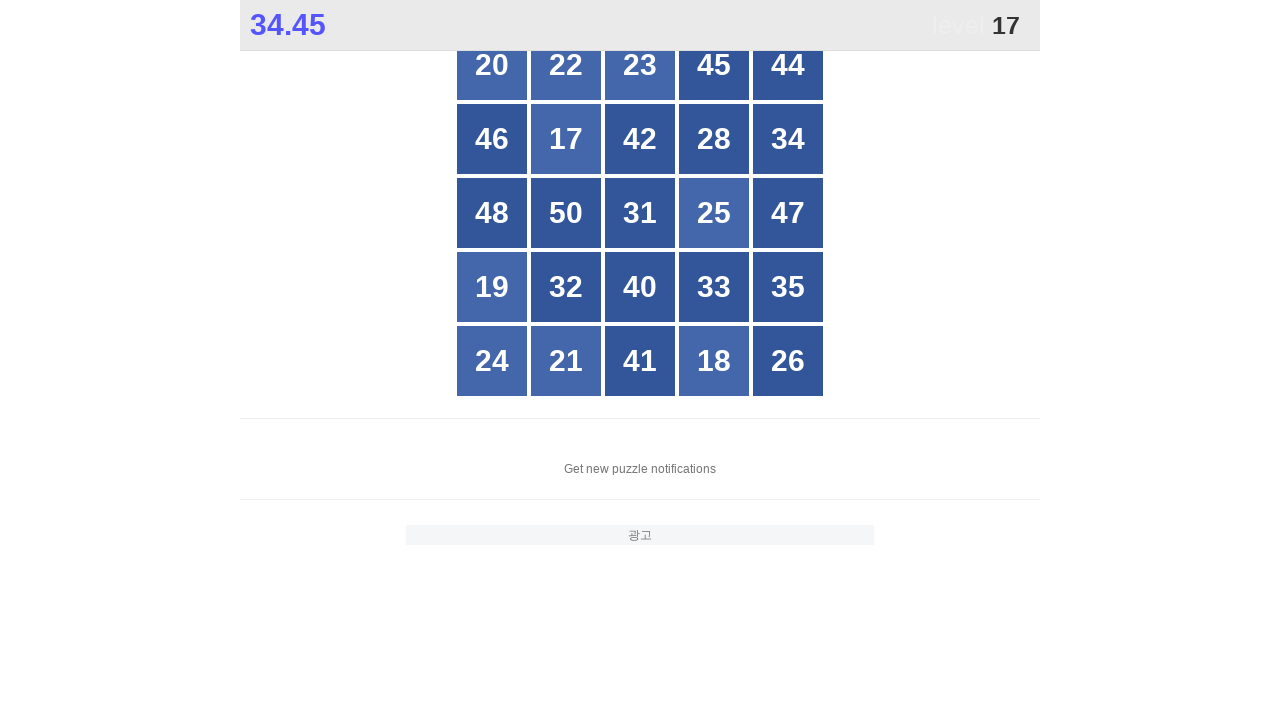

Retrieved text content from button: 46
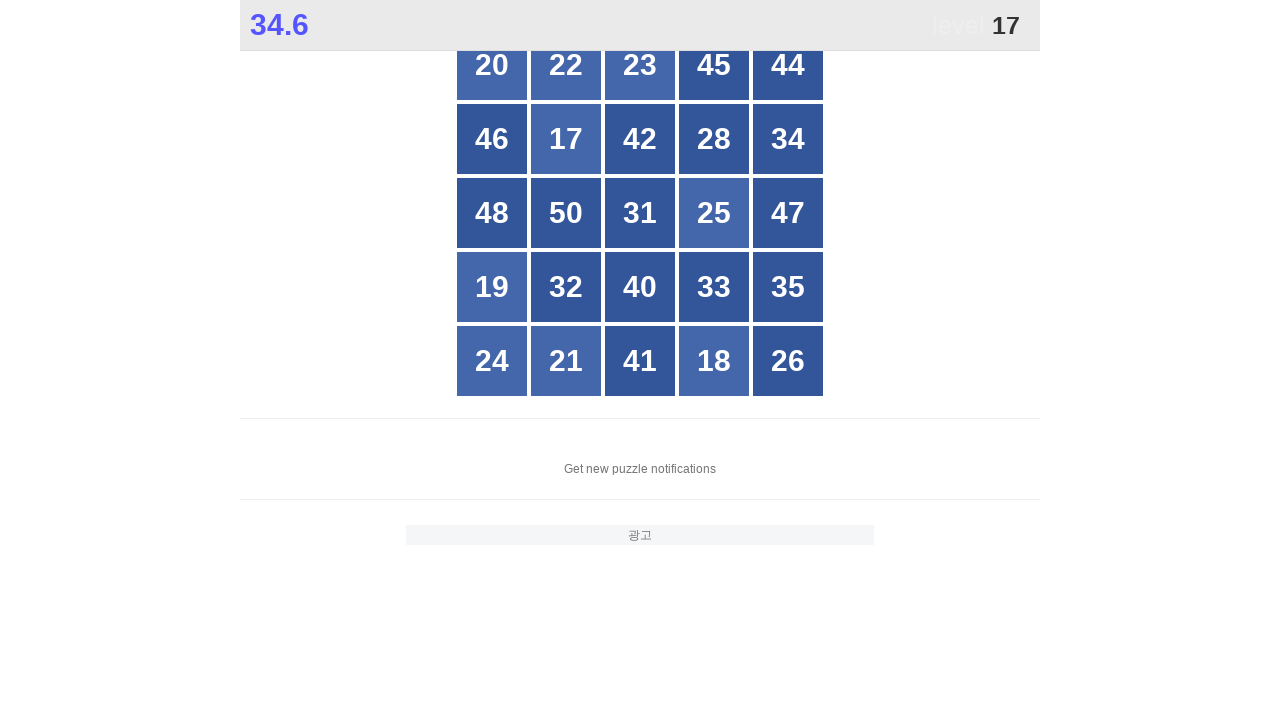

Retrieved text content from button: 17
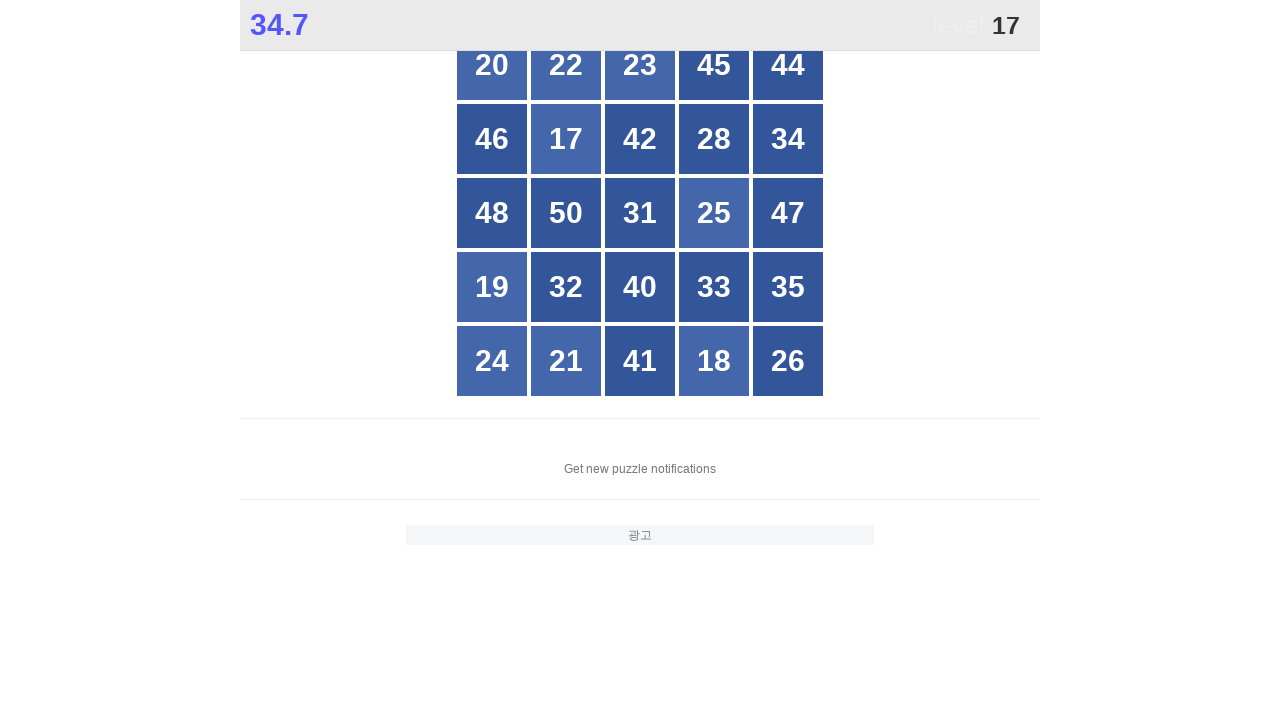

Clicked button with number 17 at (566, 139) on xpath=//*[@id="grid"]/div[*] >> nth=6
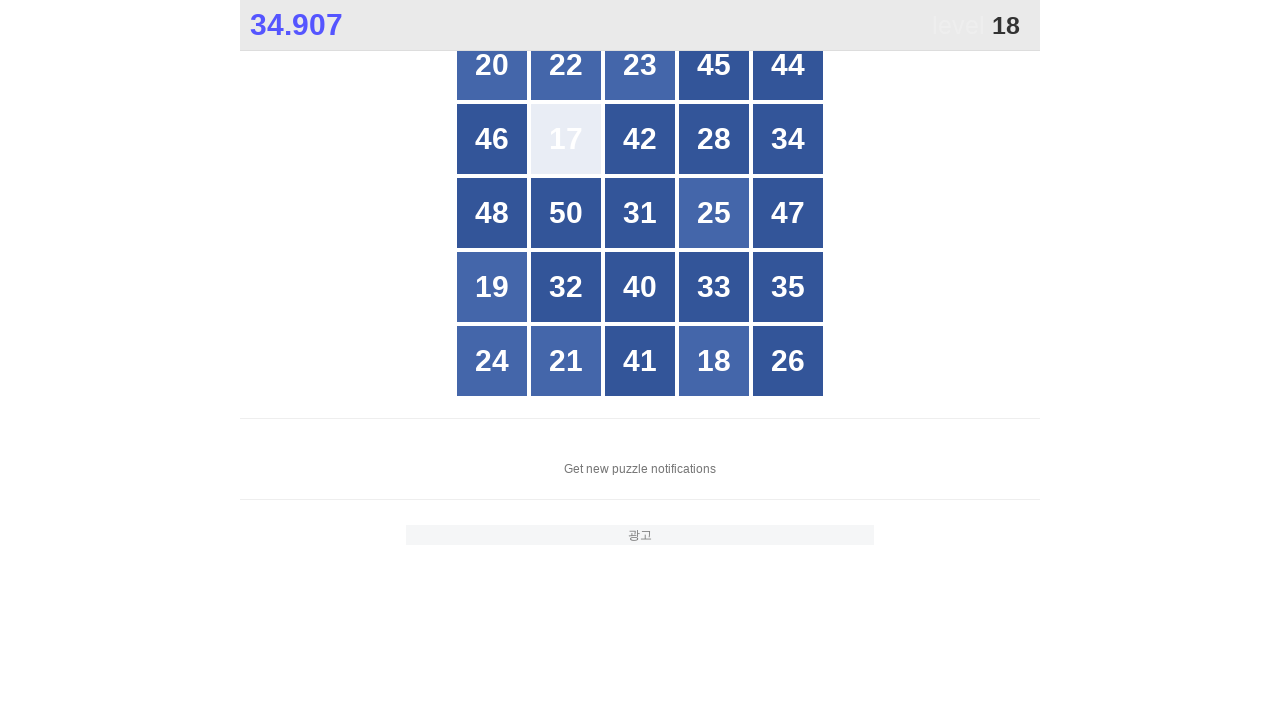

Located all grid buttons to find number 18
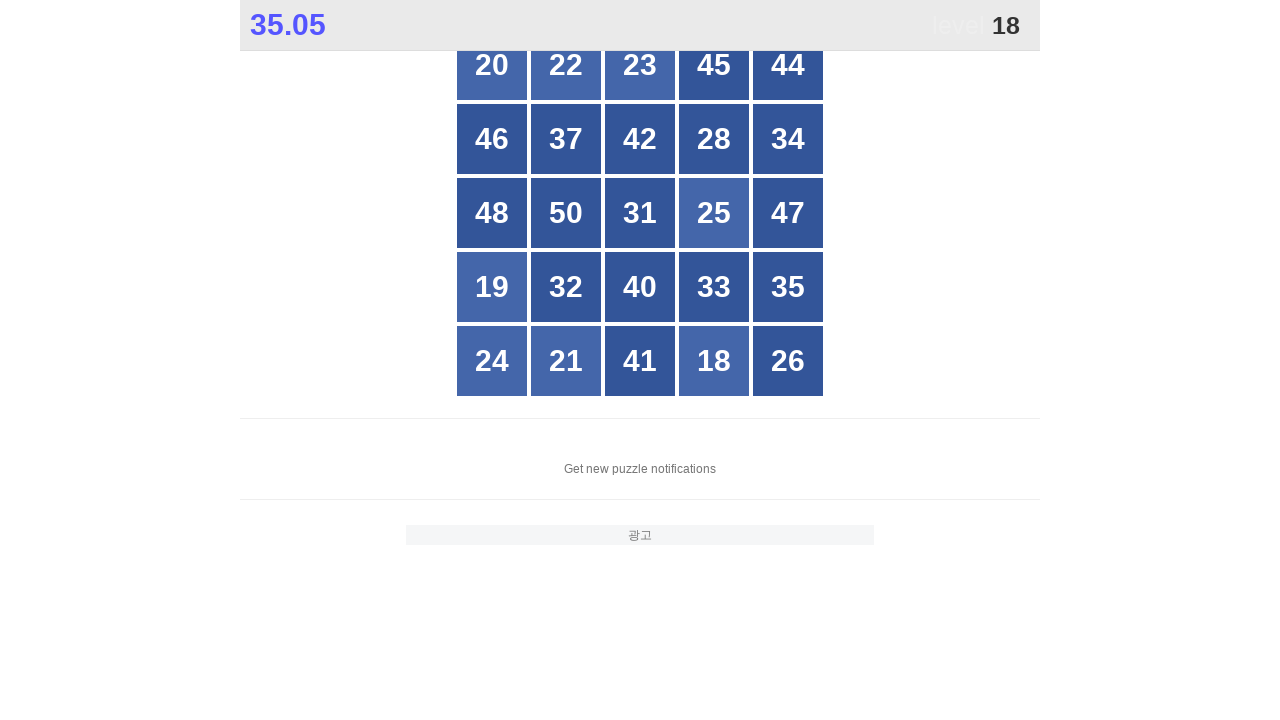

Retrieved text content from button: 20
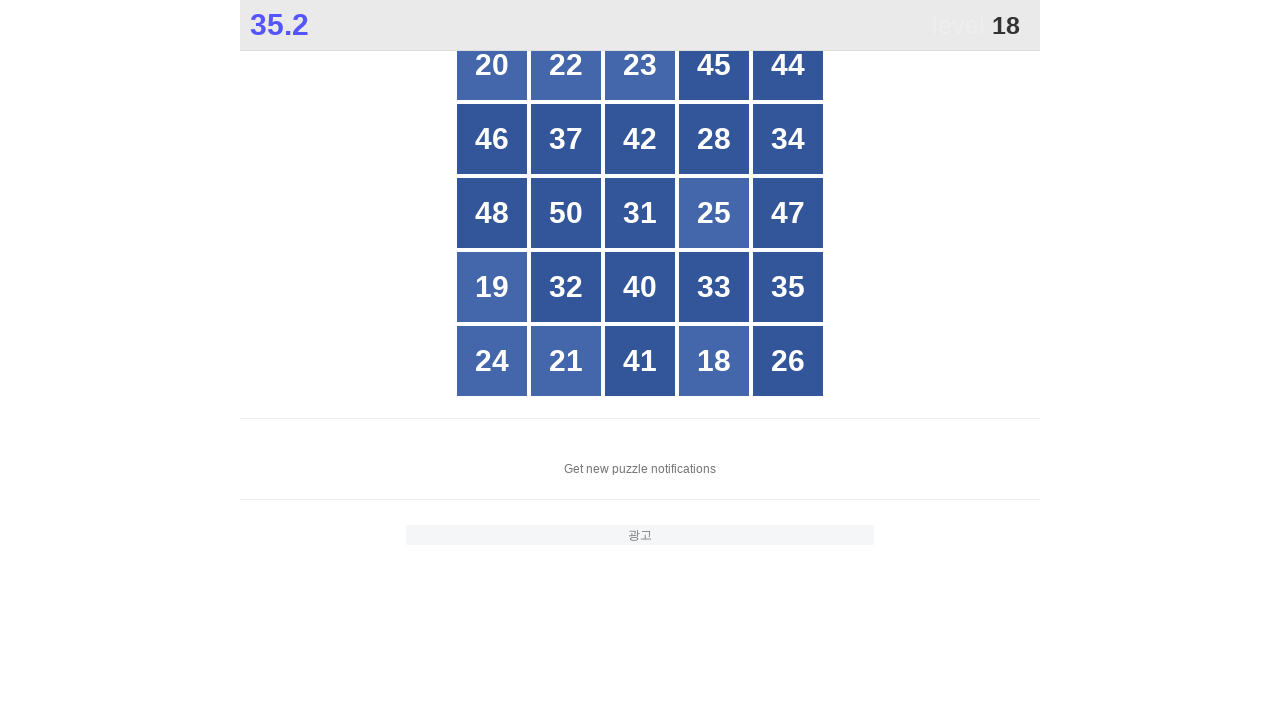

Retrieved text content from button: 22
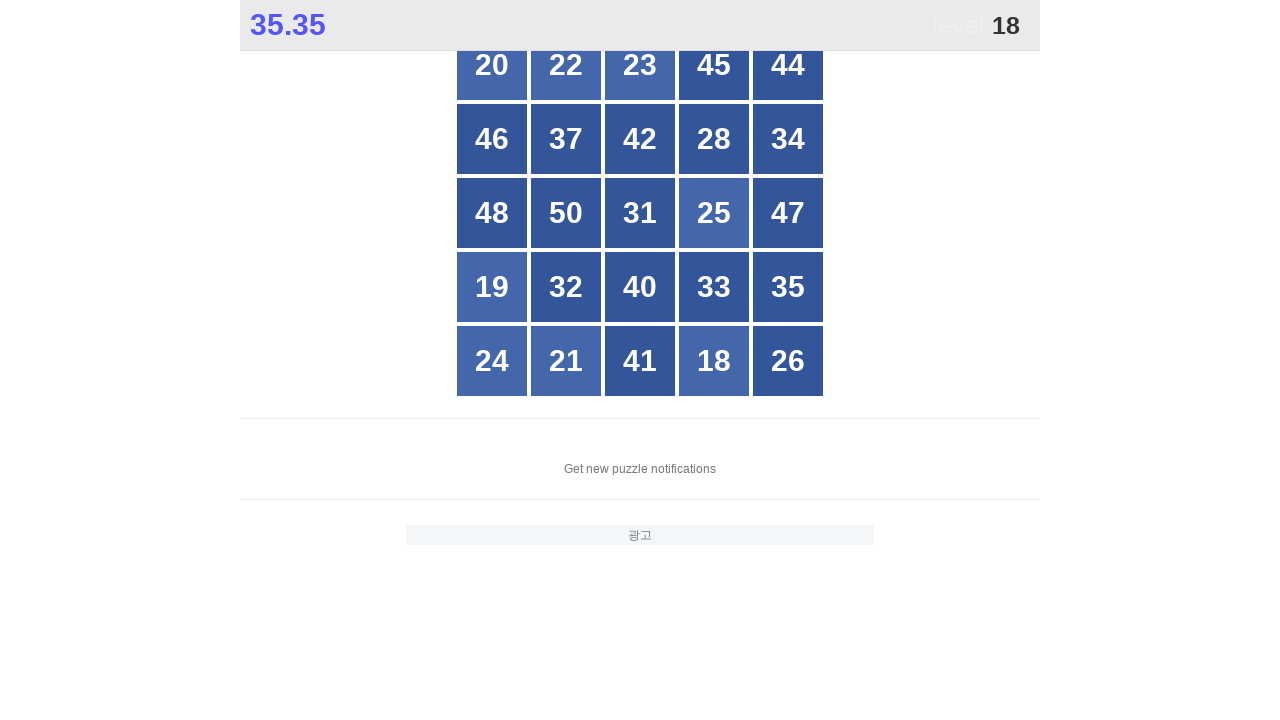

Retrieved text content from button: 23
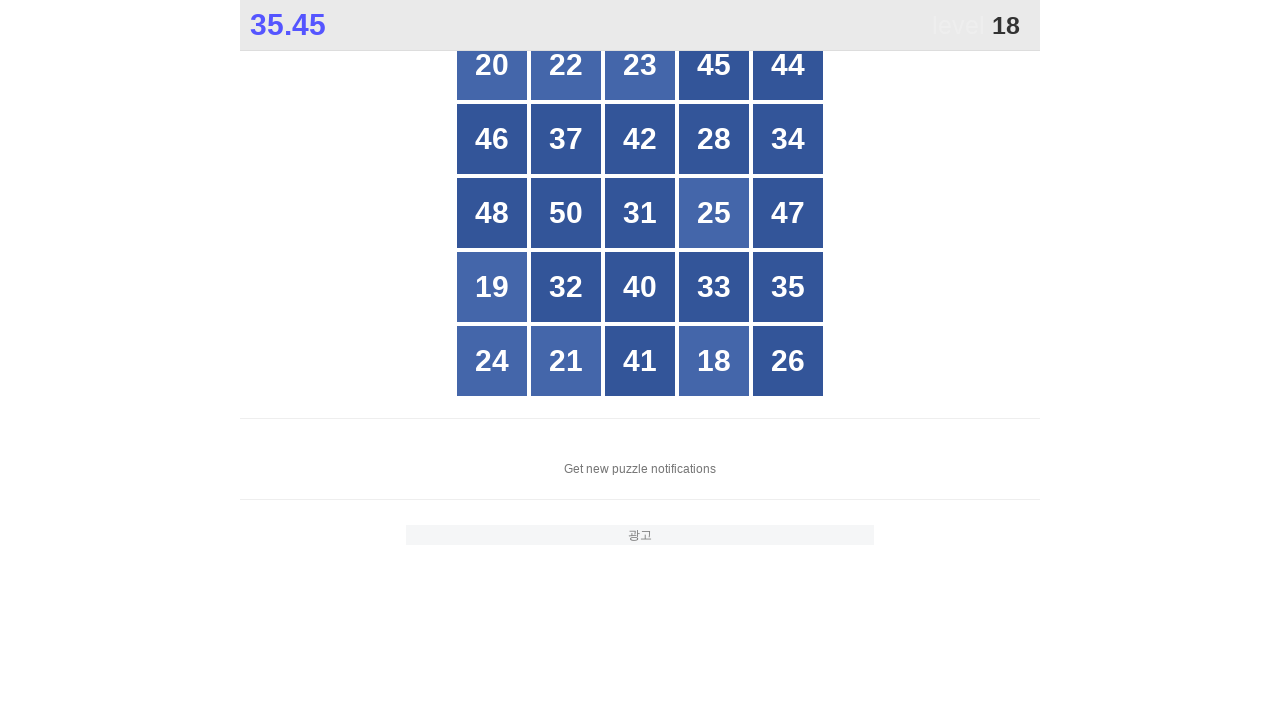

Retrieved text content from button: 45
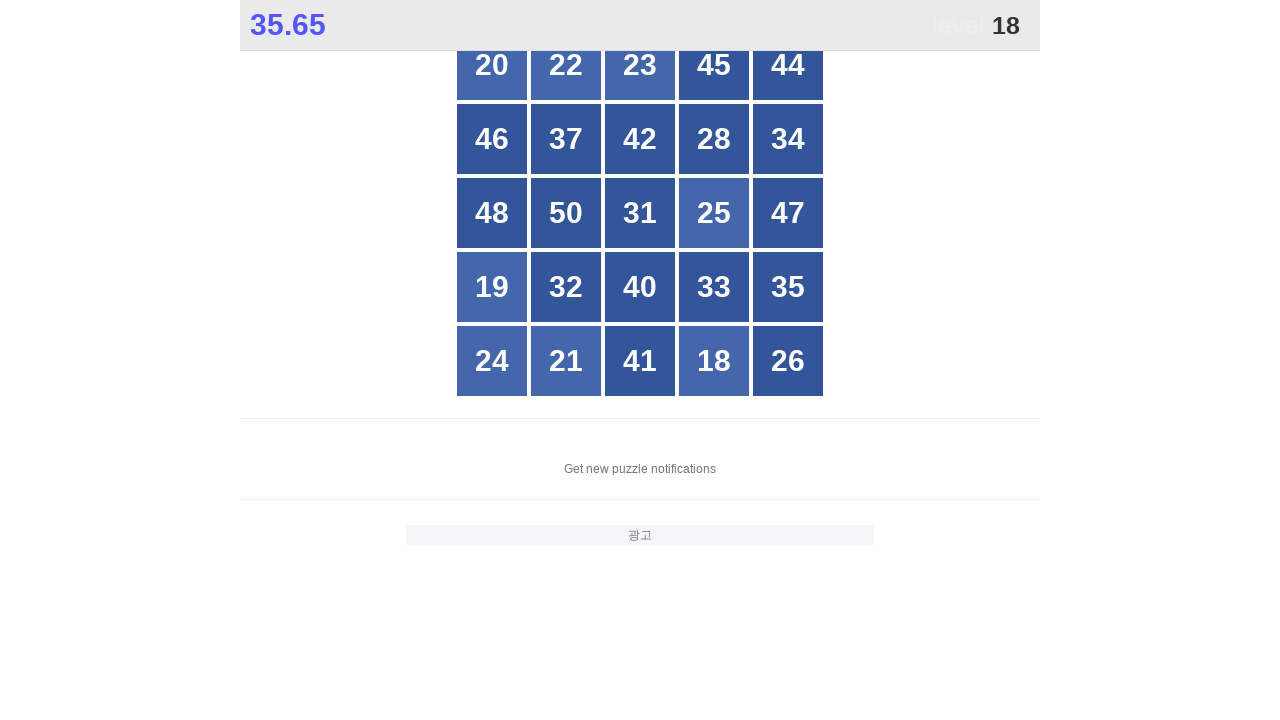

Retrieved text content from button: 44
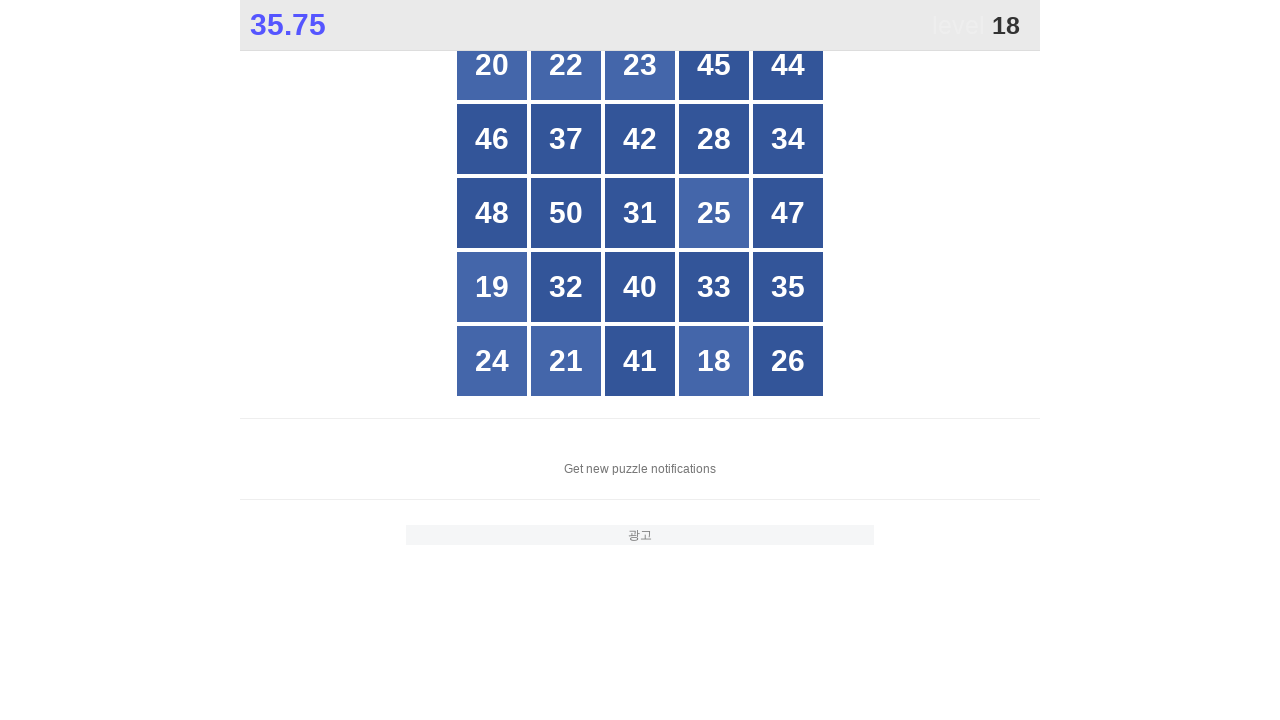

Retrieved text content from button: 46
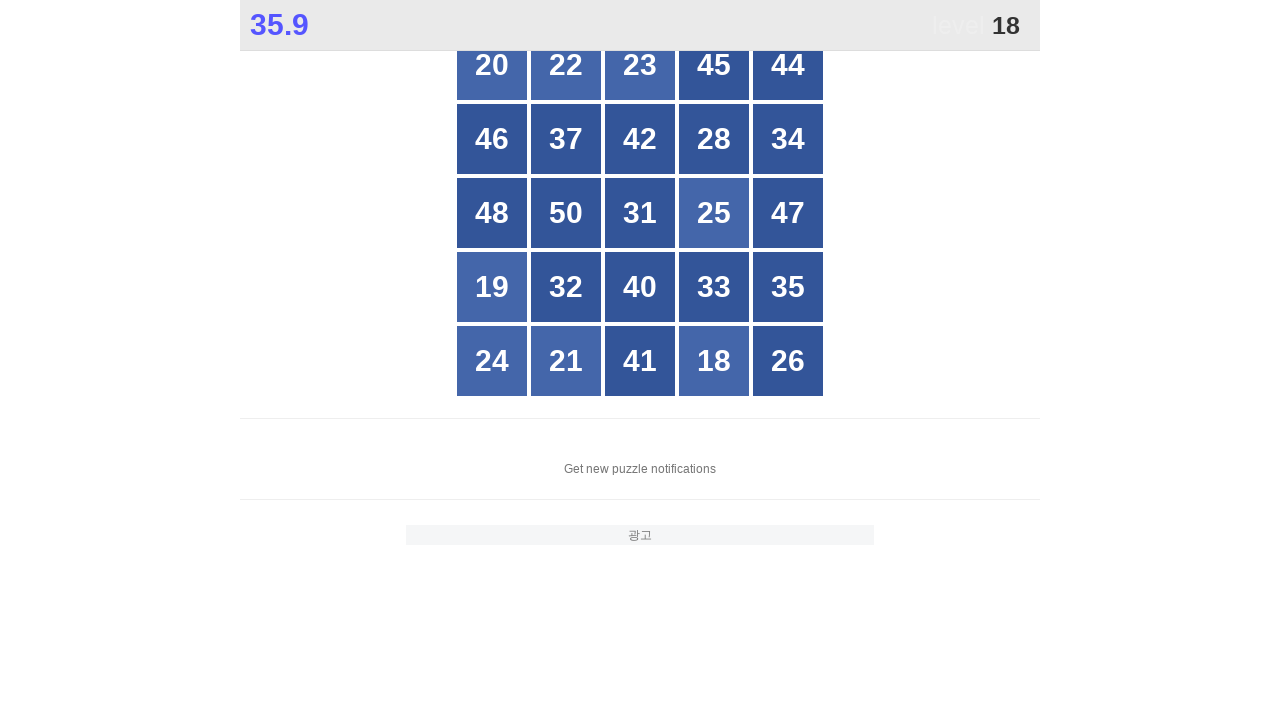

Retrieved text content from button: 37
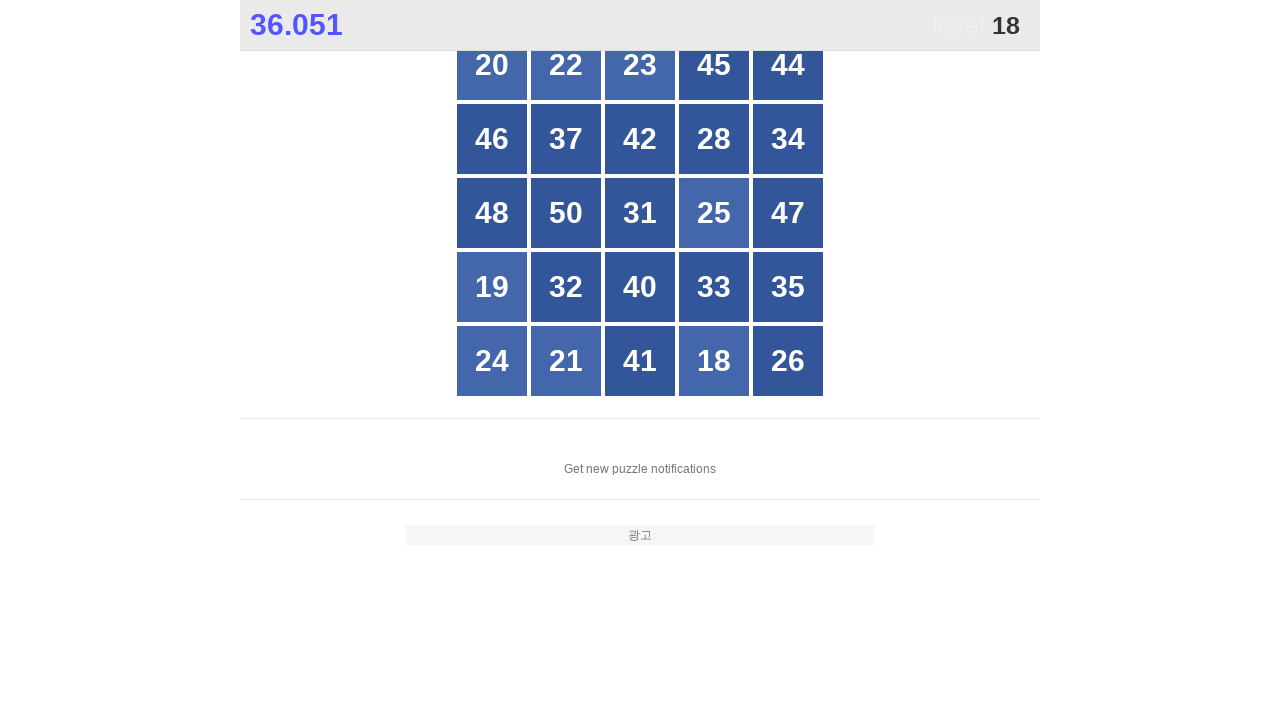

Retrieved text content from button: 42
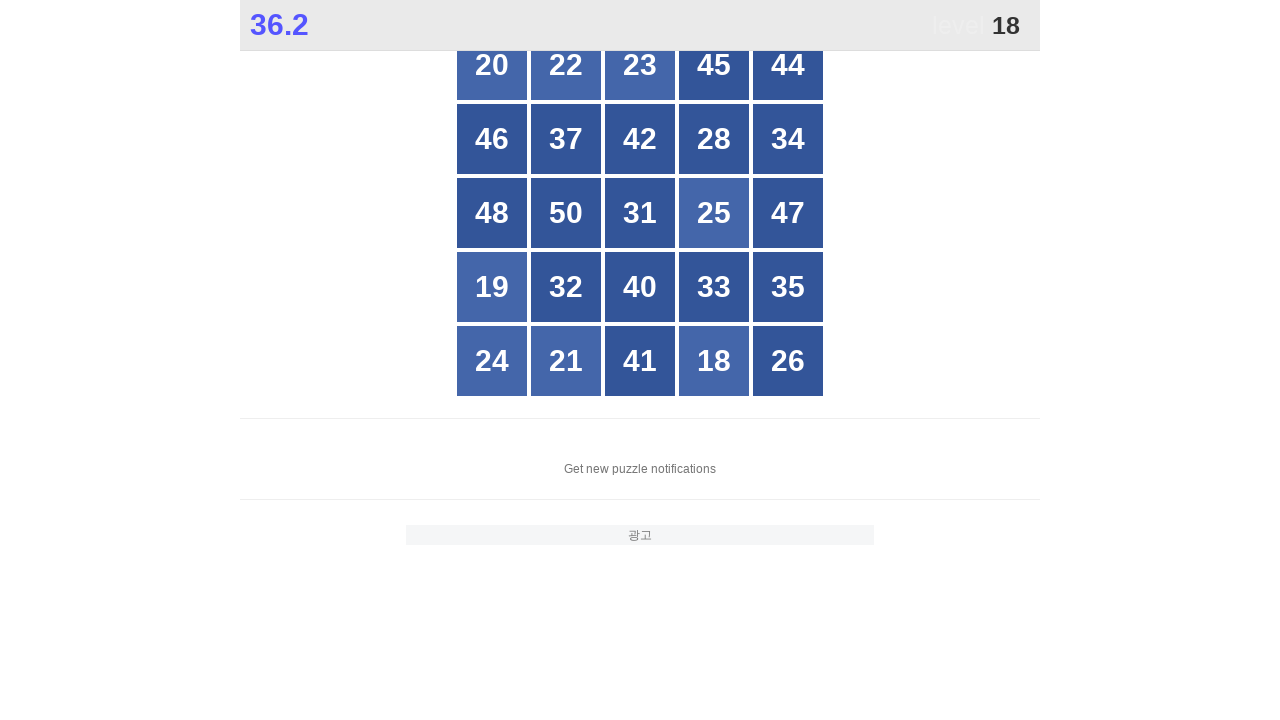

Retrieved text content from button: 28
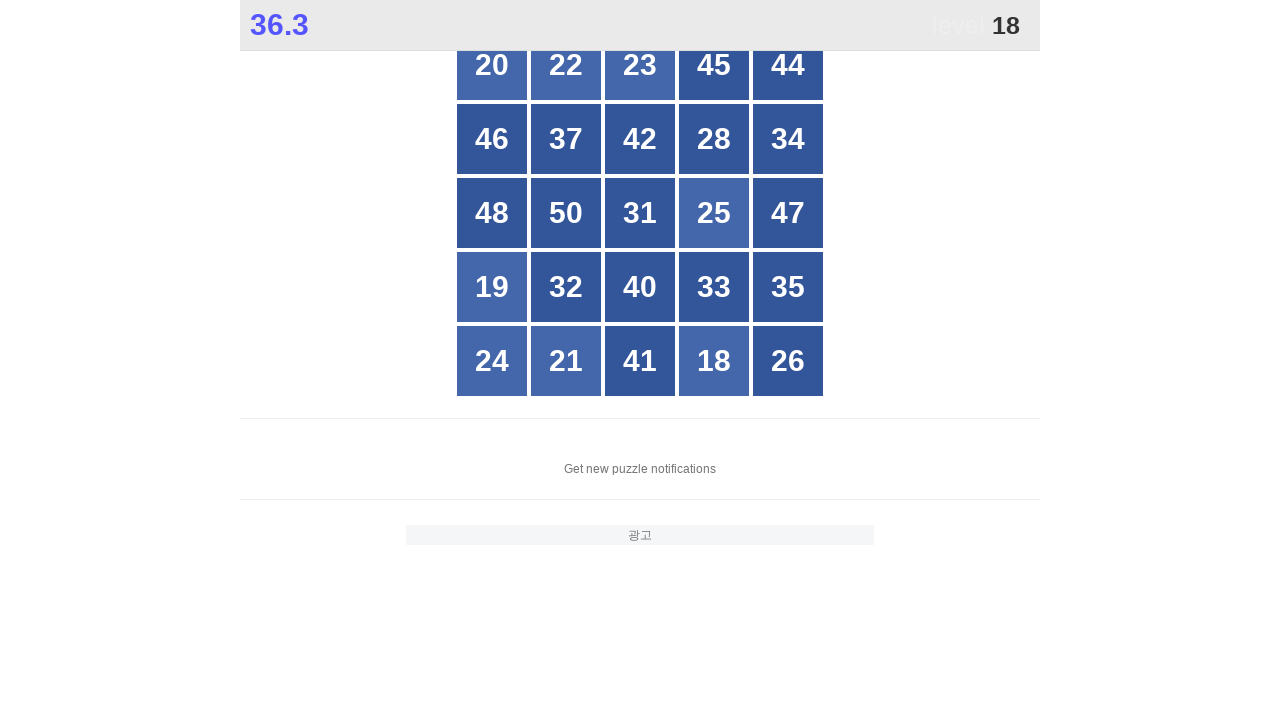

Retrieved text content from button: 34
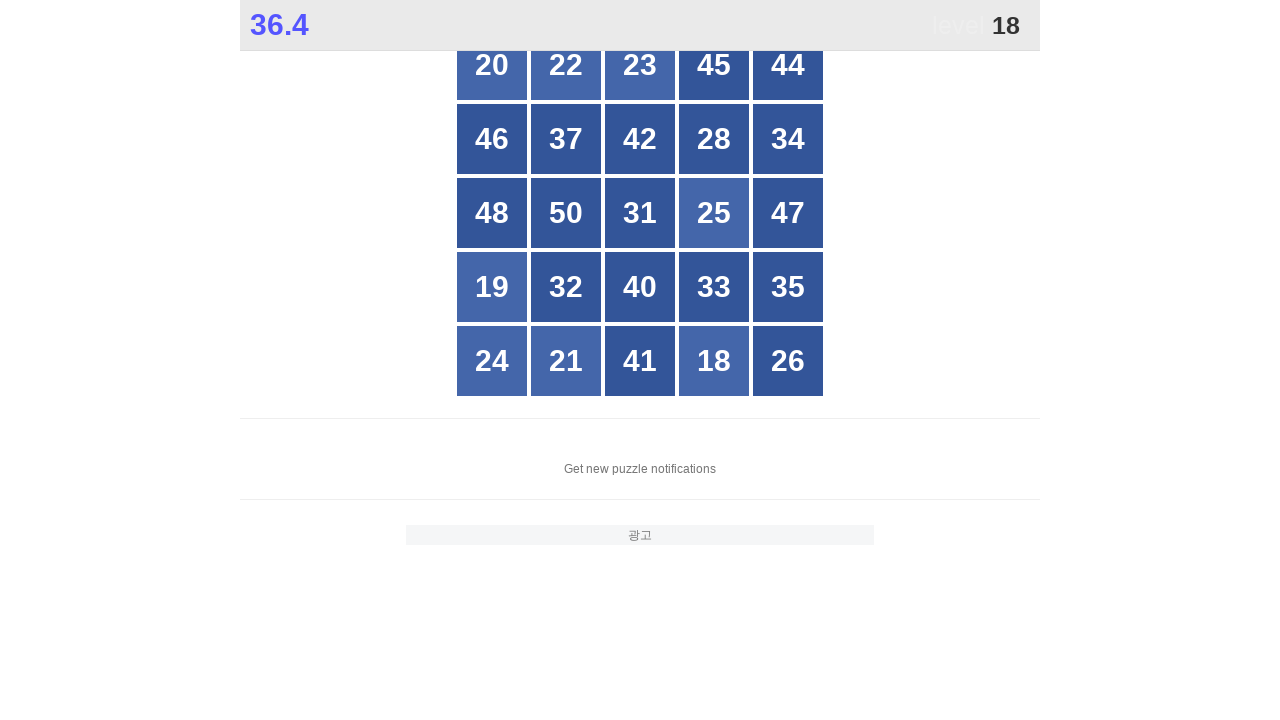

Retrieved text content from button: 48
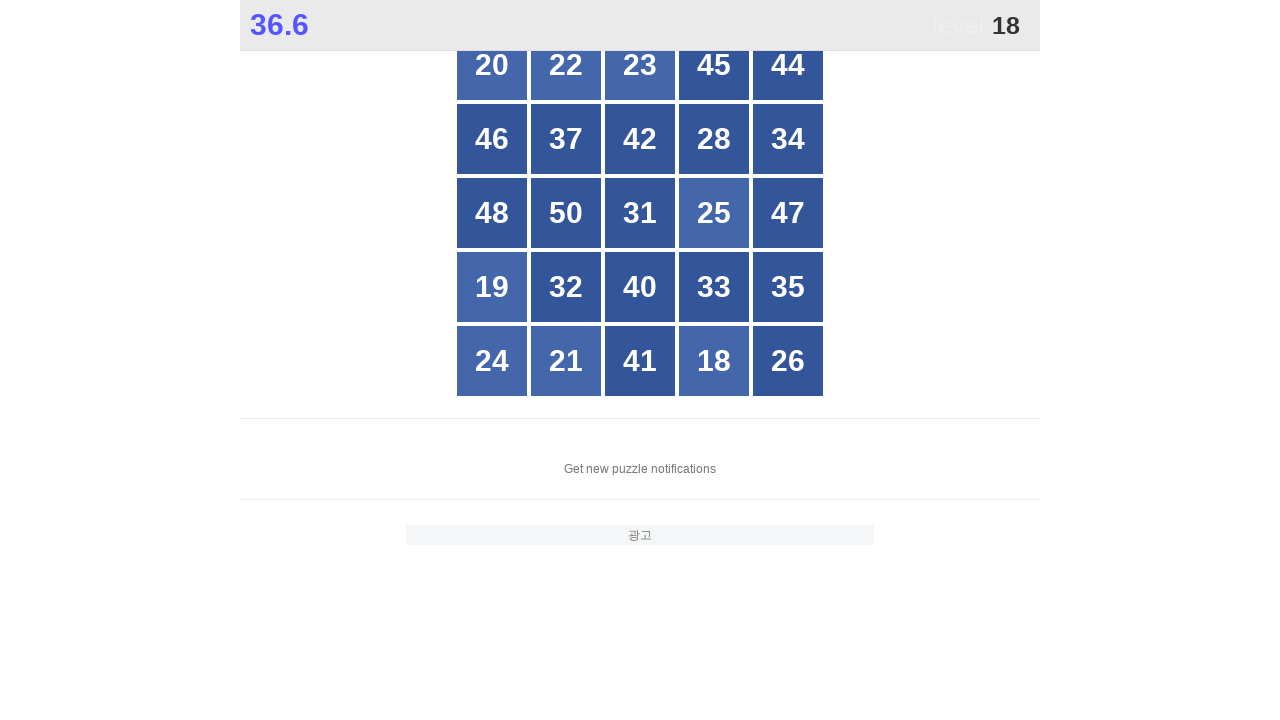

Retrieved text content from button: 50
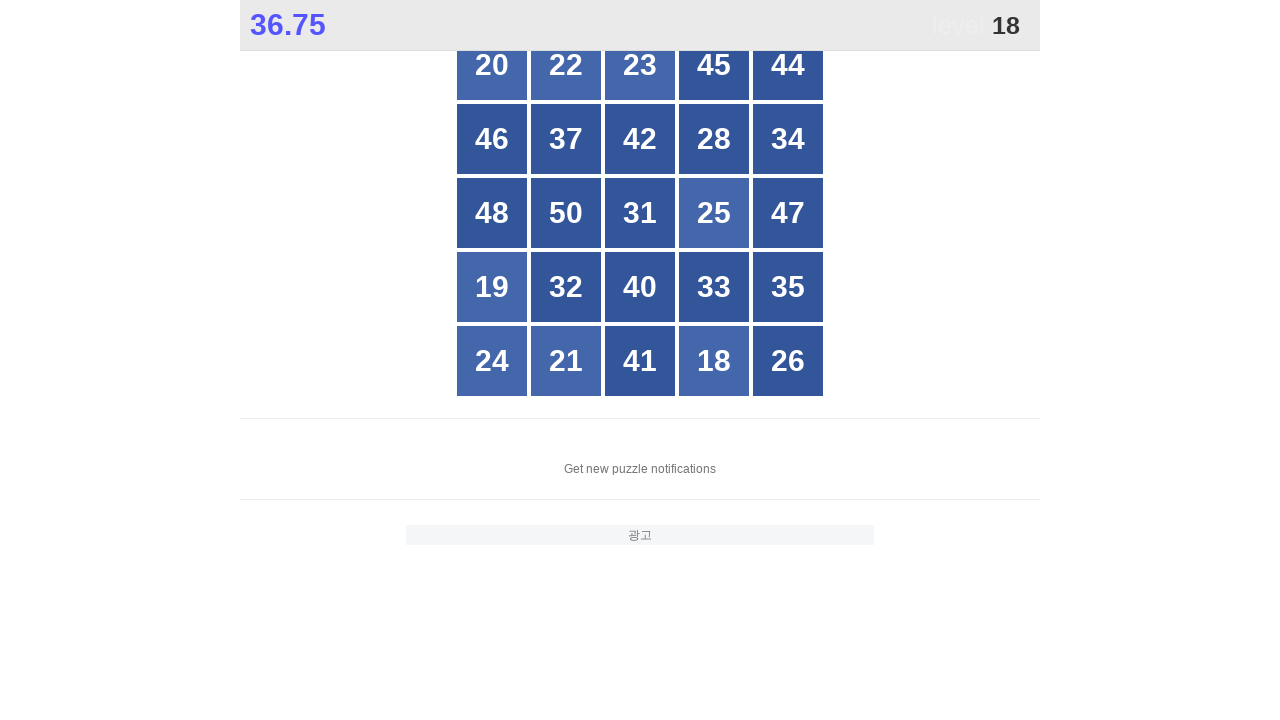

Retrieved text content from button: 31
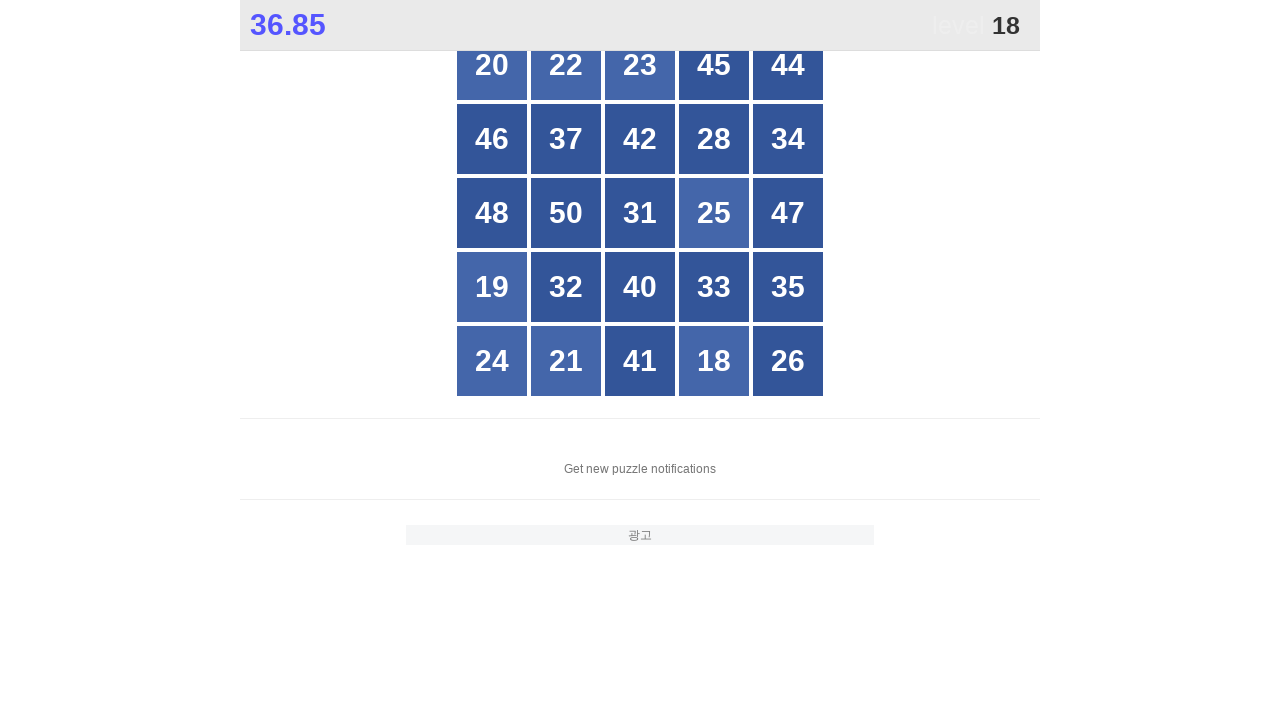

Retrieved text content from button: 25
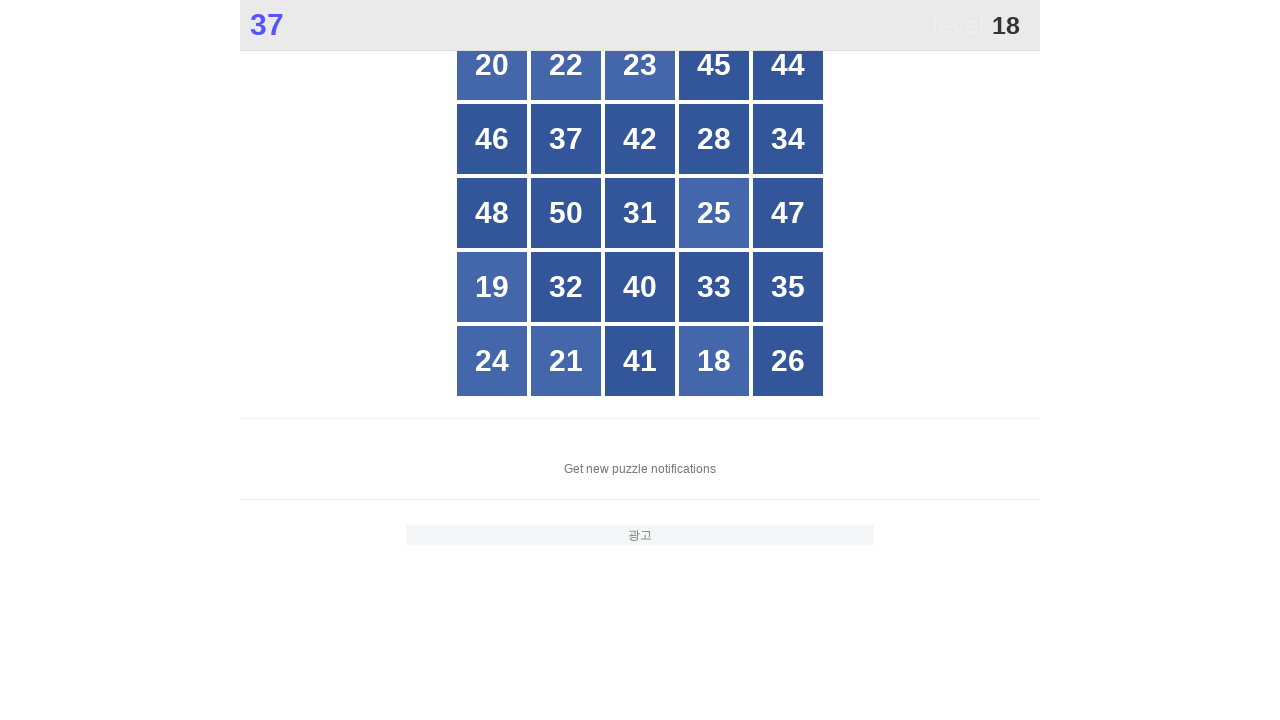

Retrieved text content from button: 47
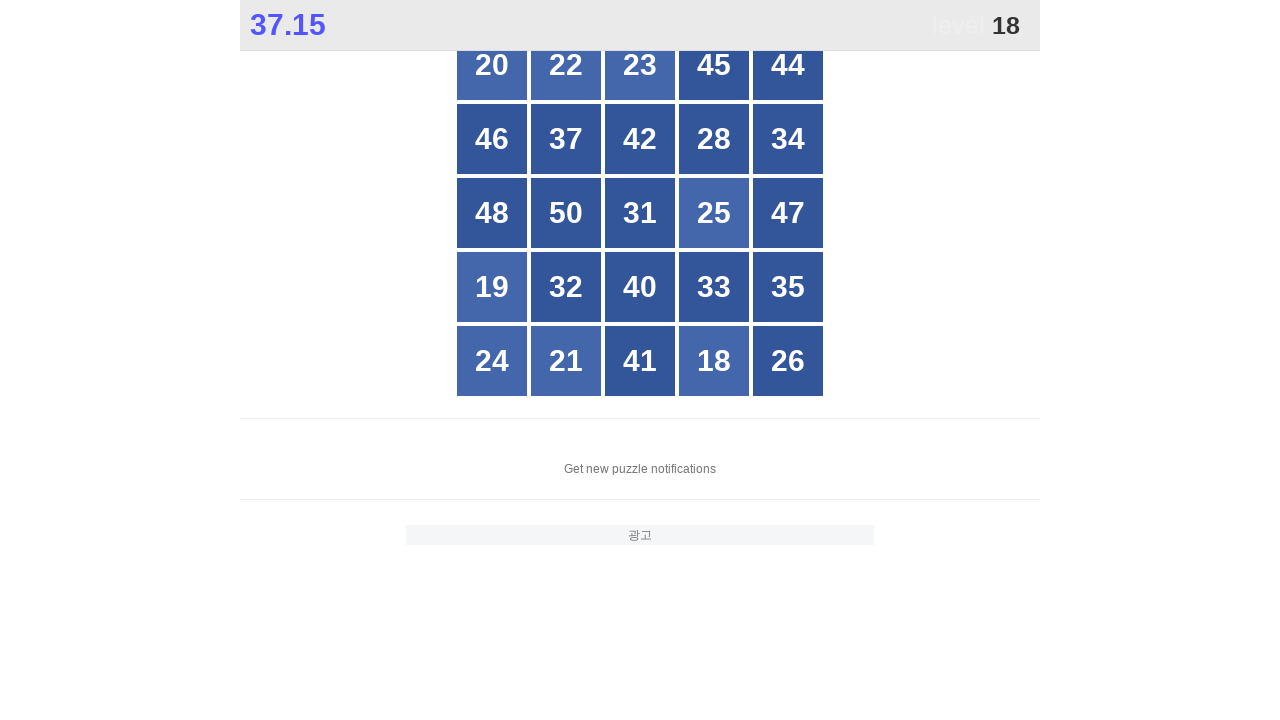

Retrieved text content from button: 19
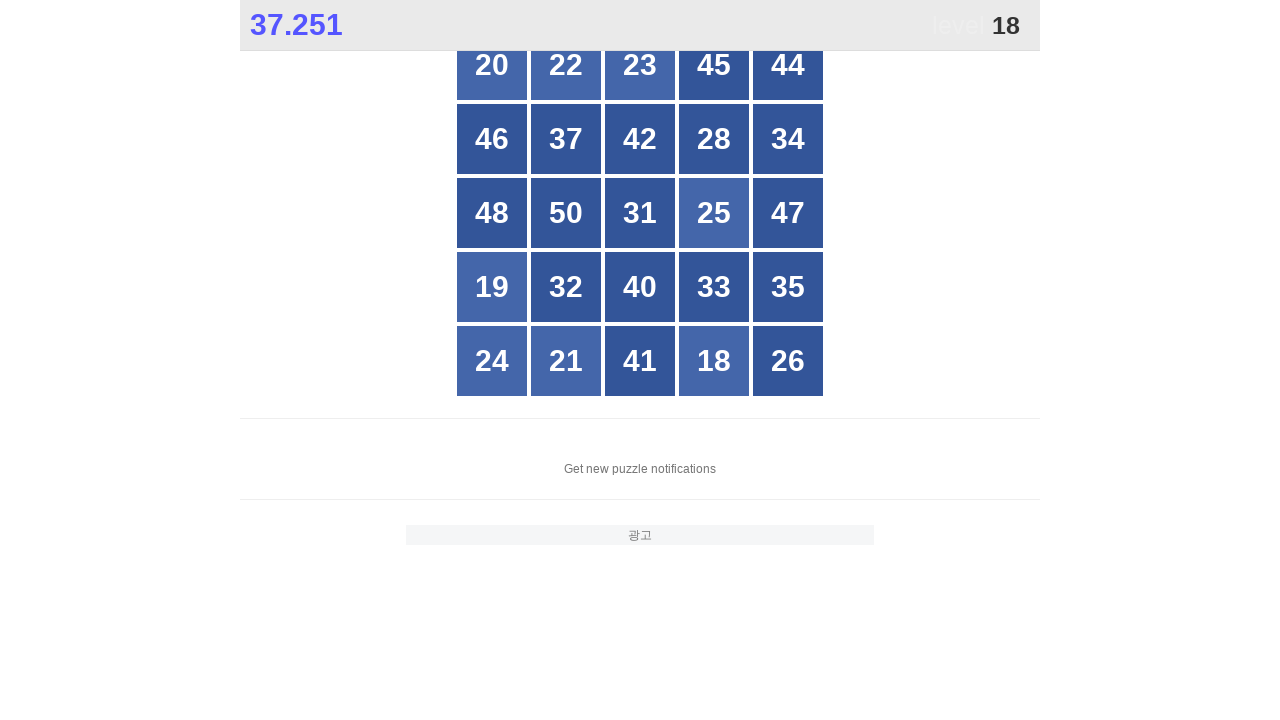

Retrieved text content from button: 32
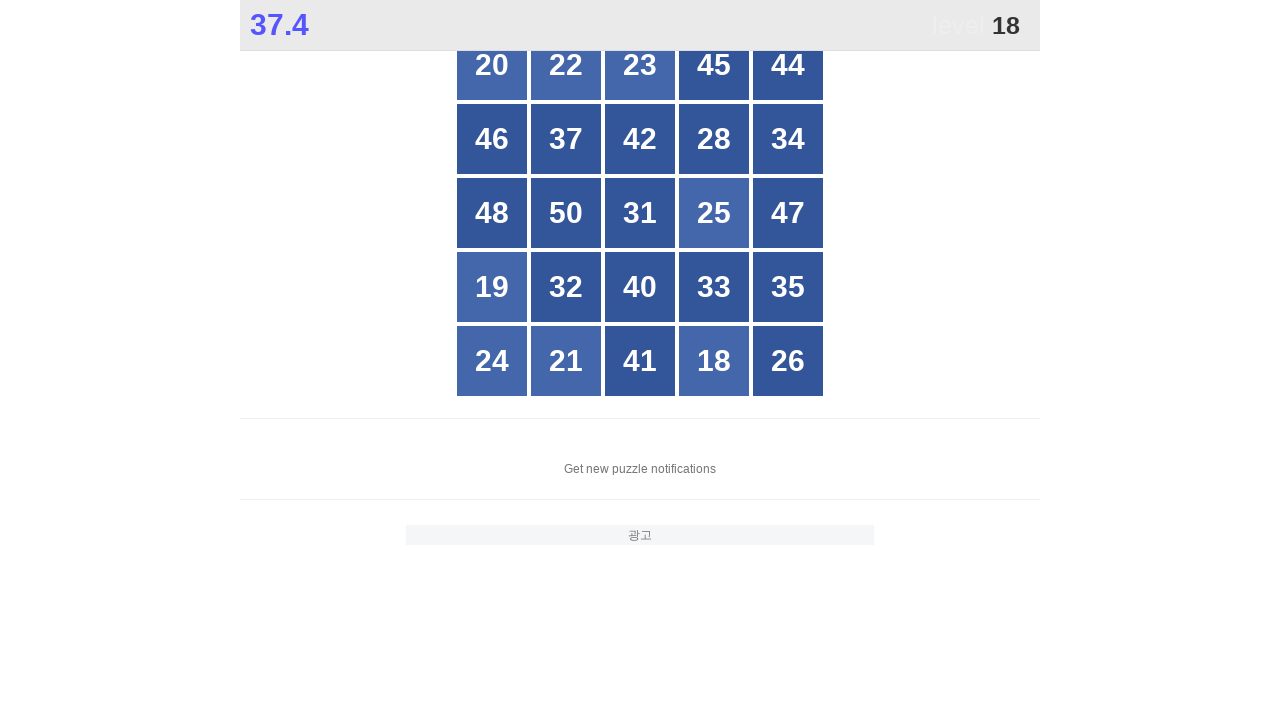

Retrieved text content from button: 40
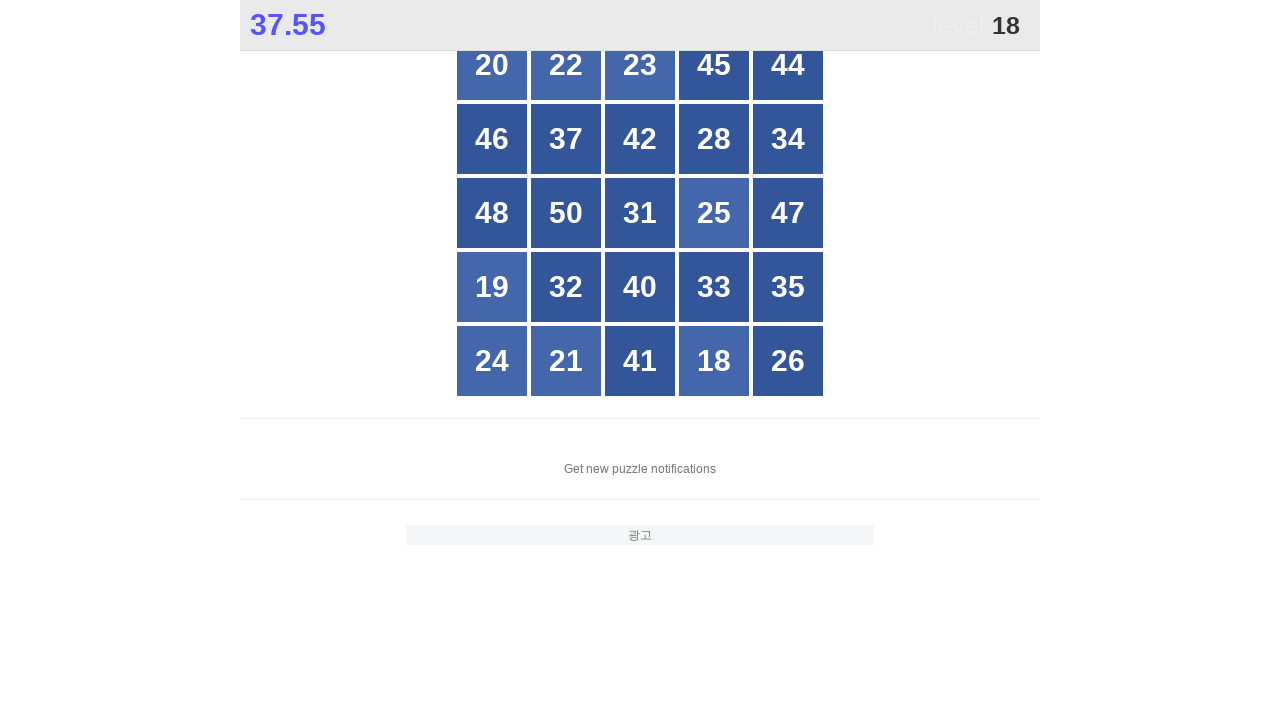

Retrieved text content from button: 33
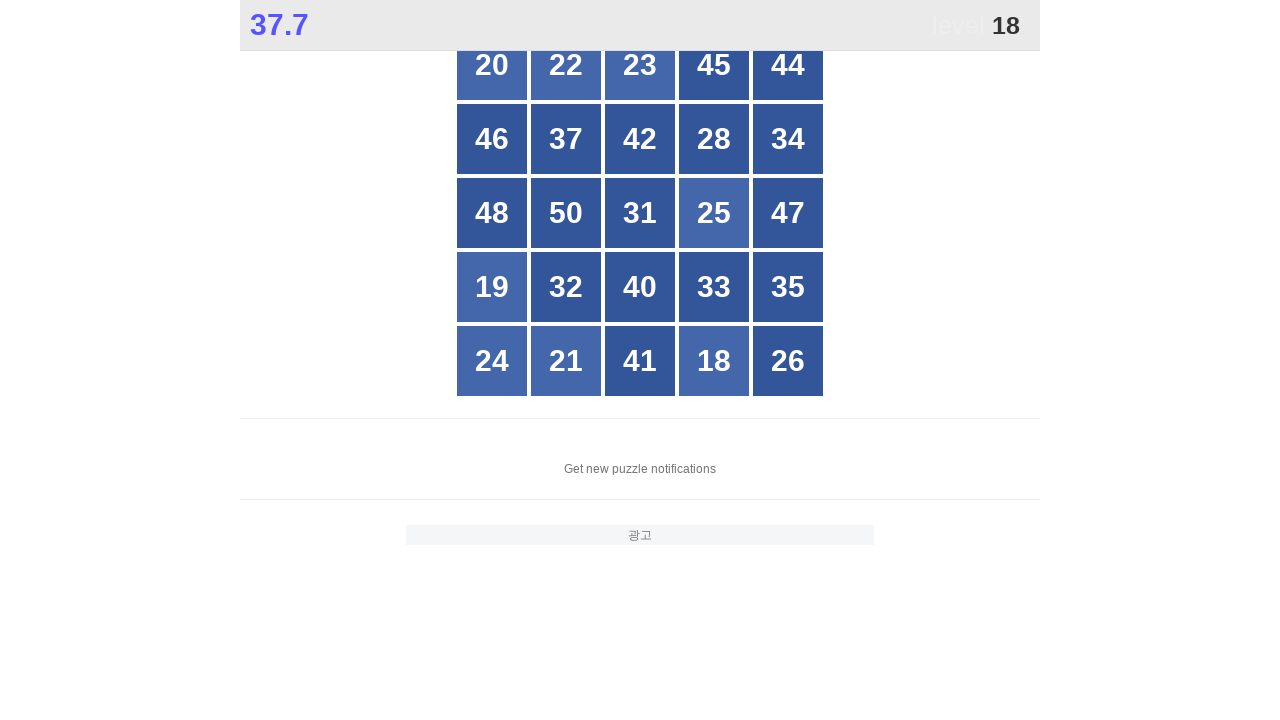

Retrieved text content from button: 35
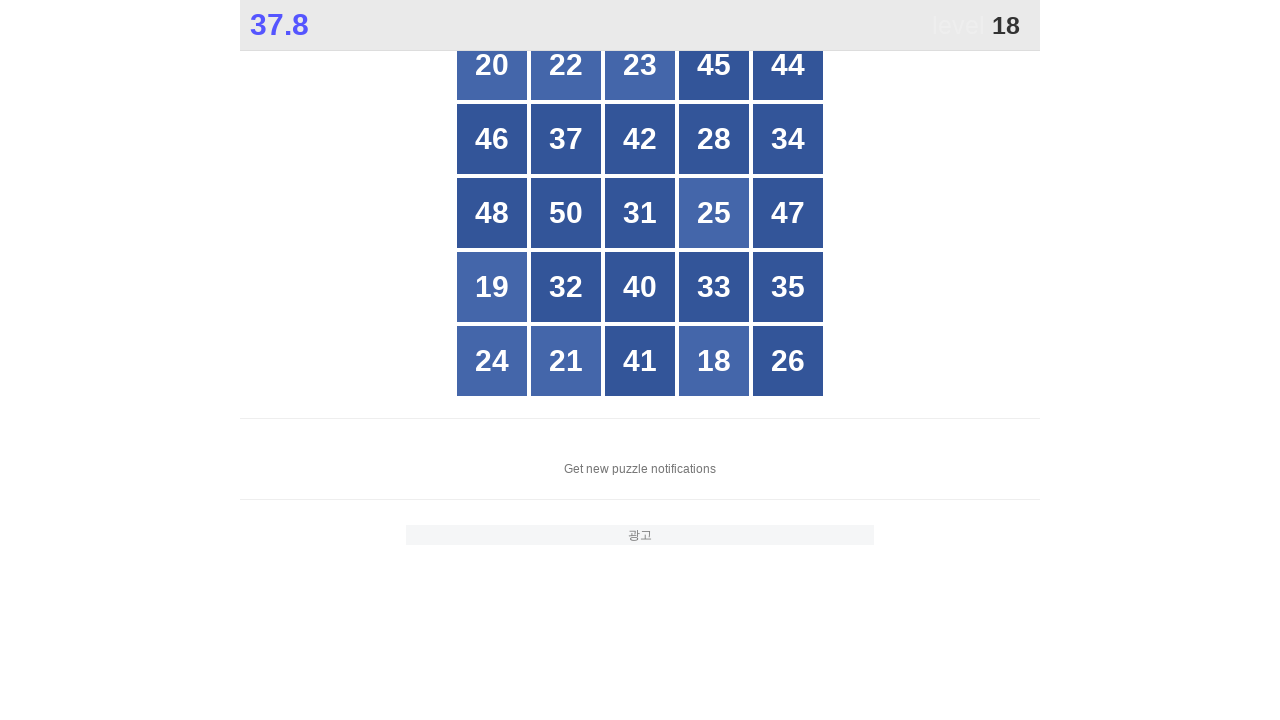

Retrieved text content from button: 24
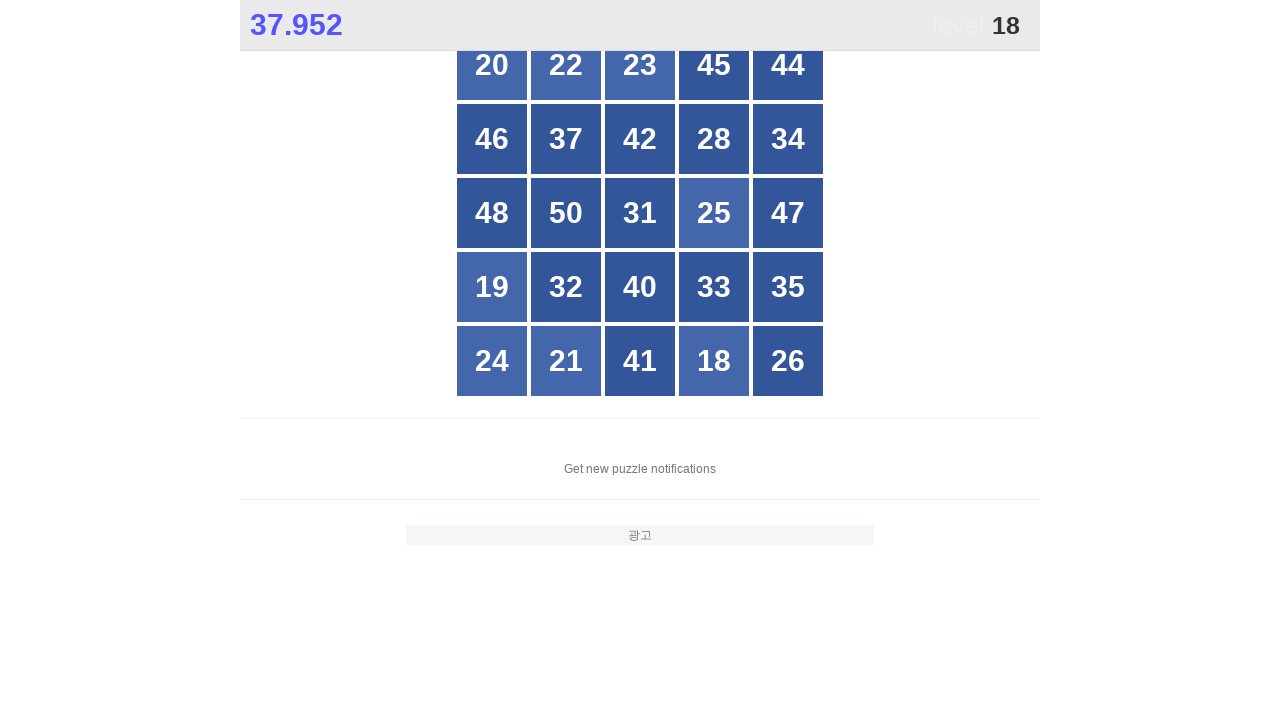

Retrieved text content from button: 21
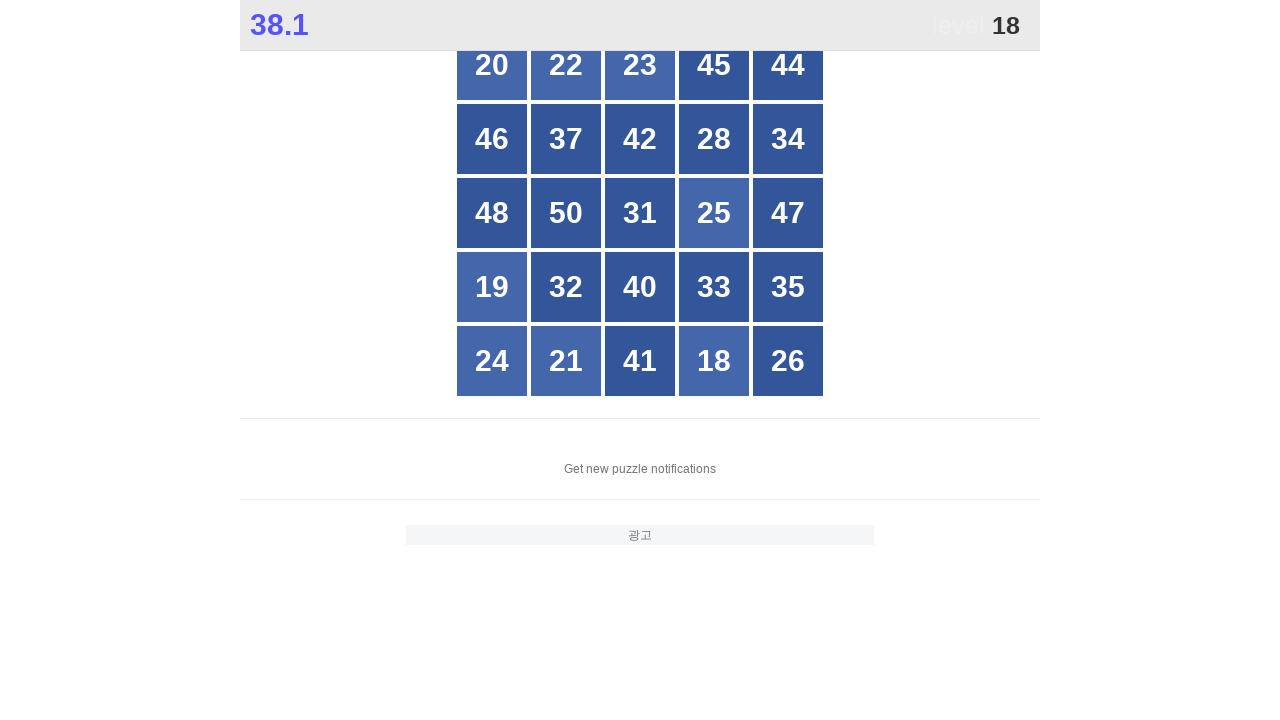

Retrieved text content from button: 41
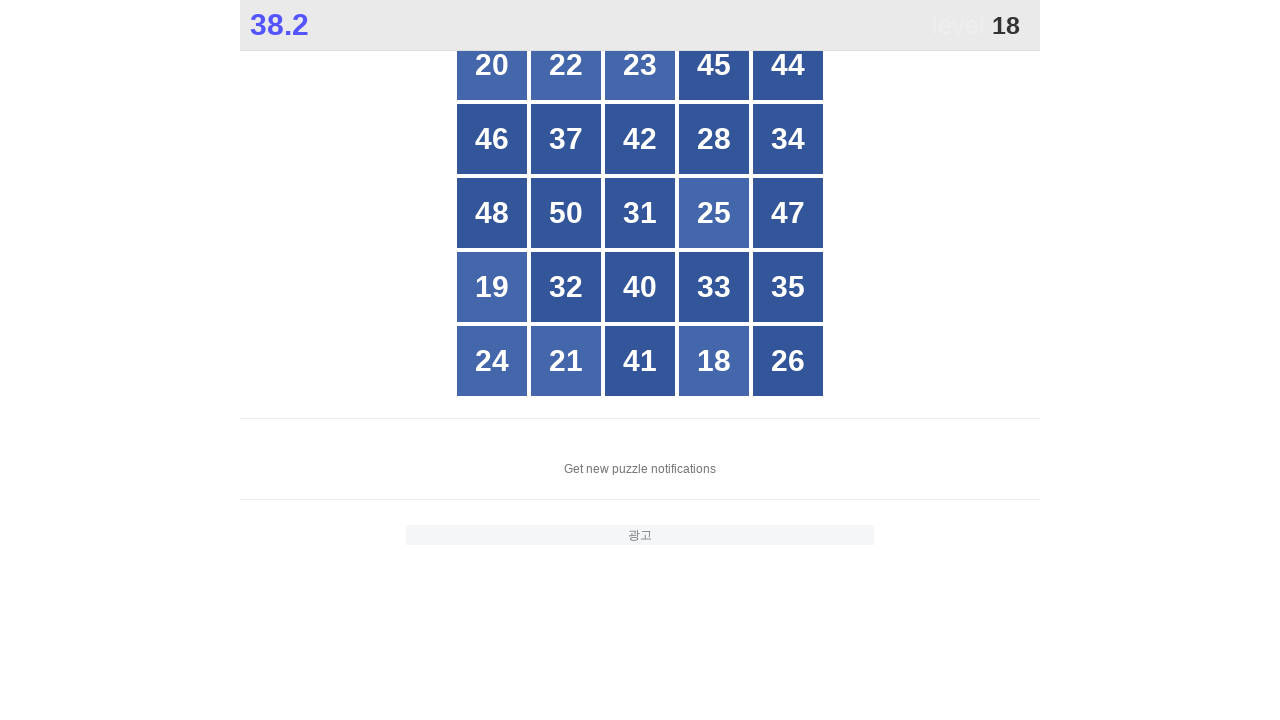

Retrieved text content from button: 18
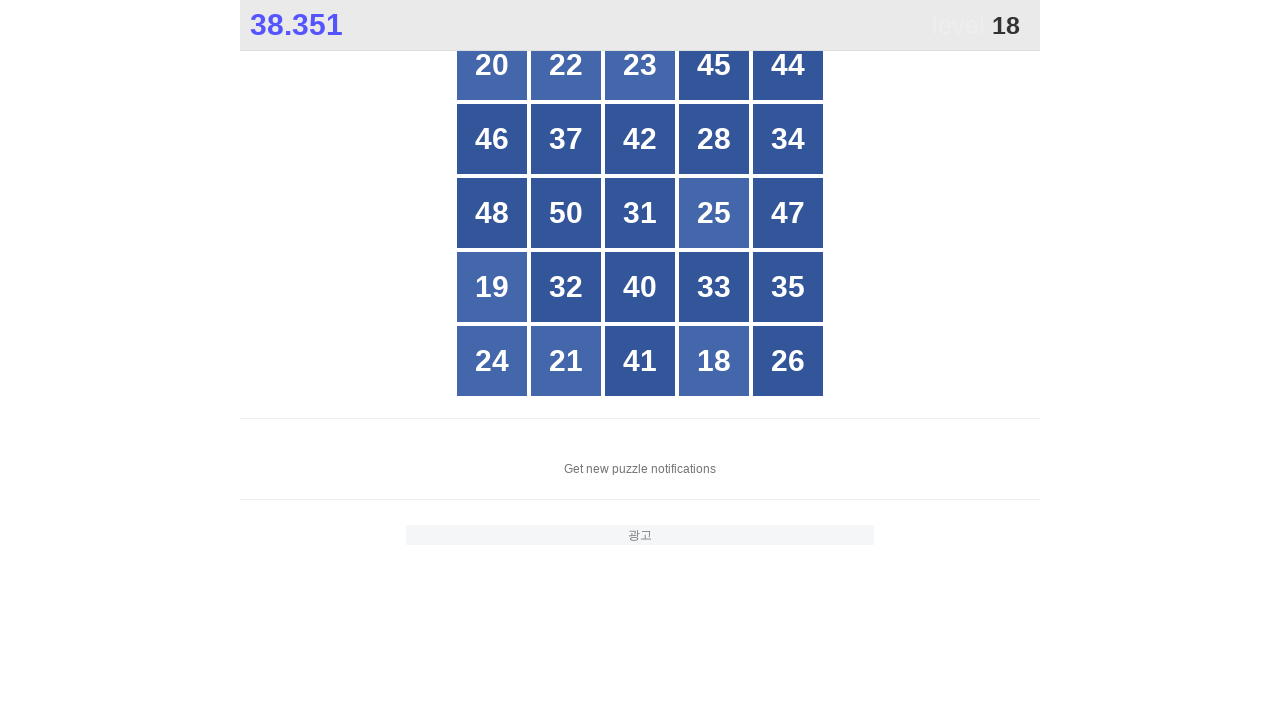

Clicked button with number 18 at (714, 361) on xpath=//*[@id="grid"]/div[*] >> nth=23
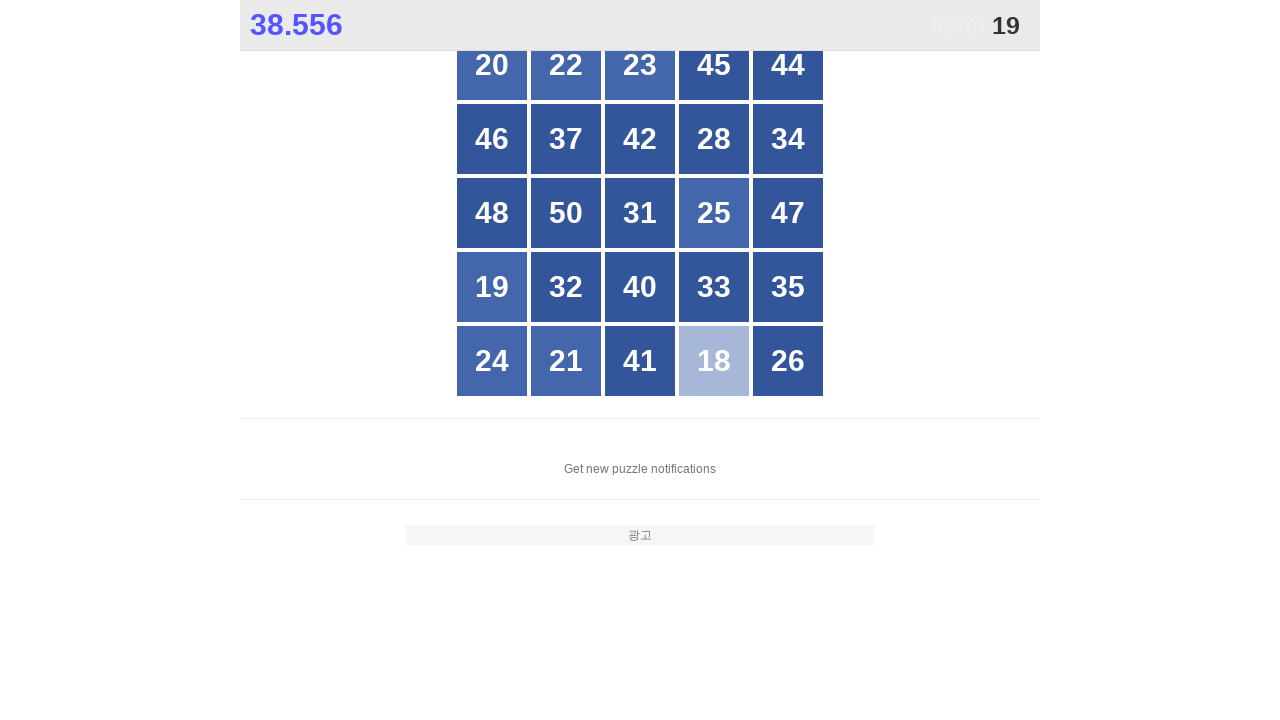

Located all grid buttons to find number 19
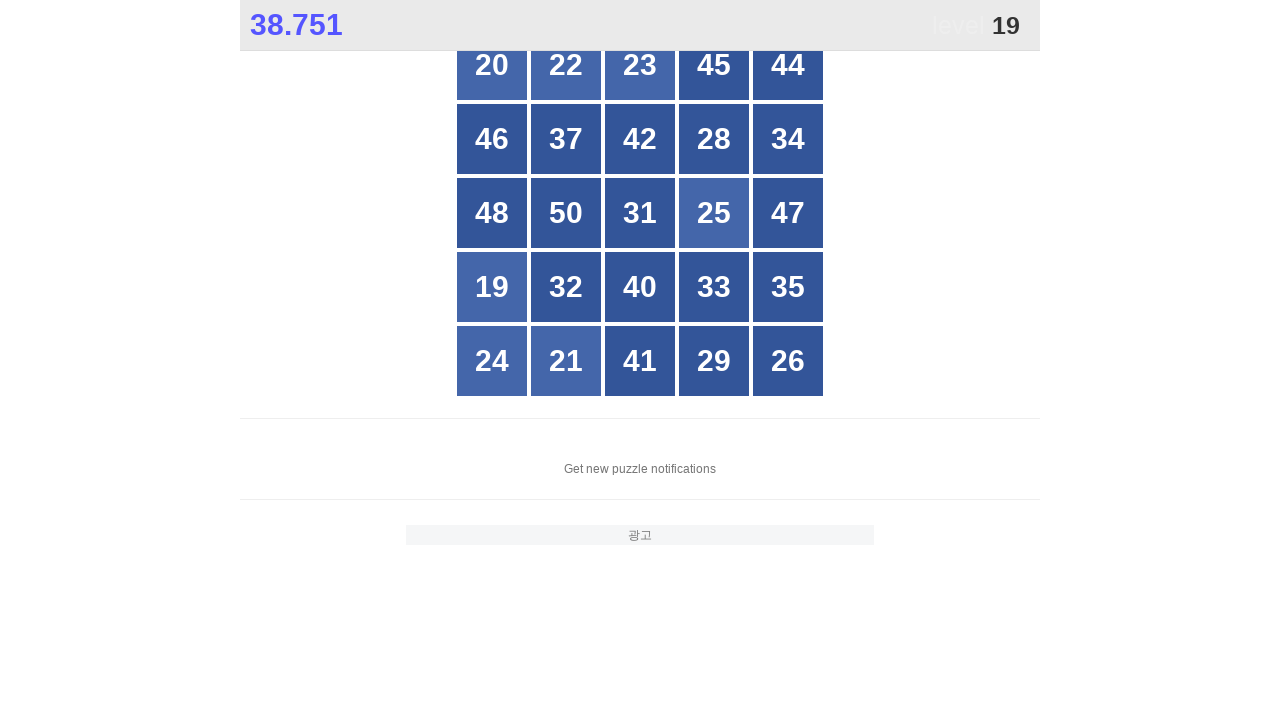

Retrieved text content from button: 20
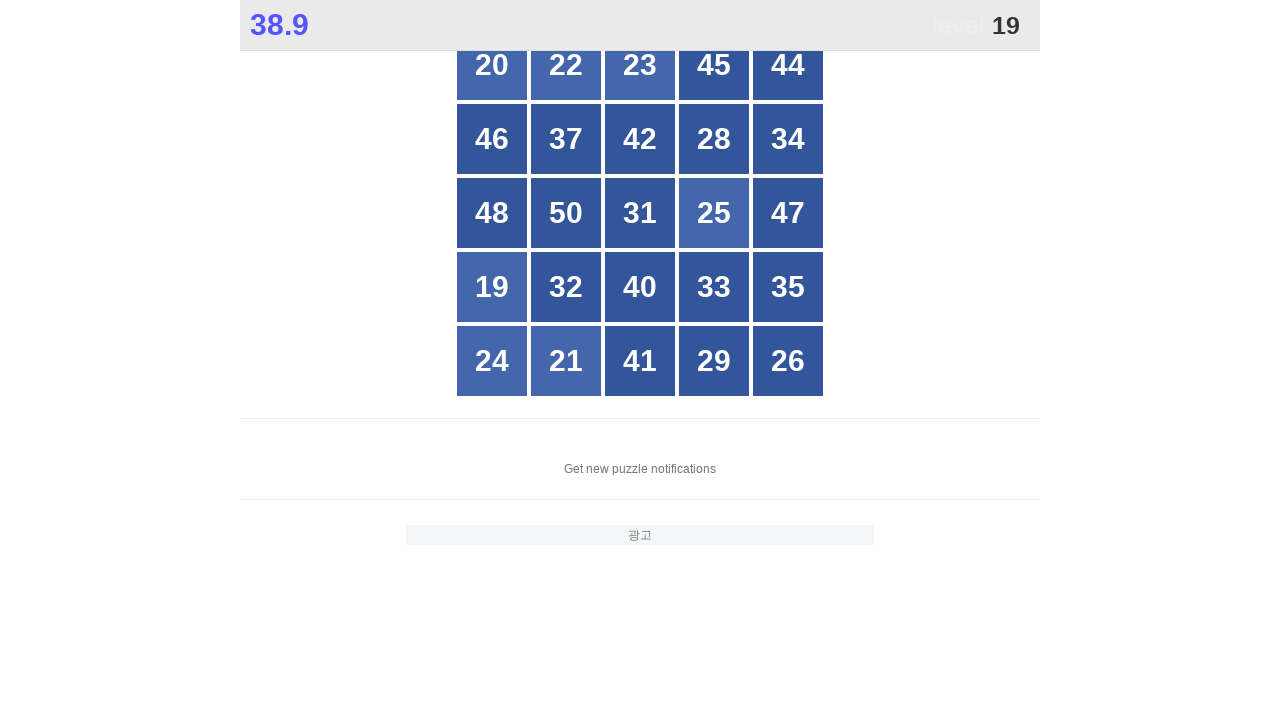

Retrieved text content from button: 22
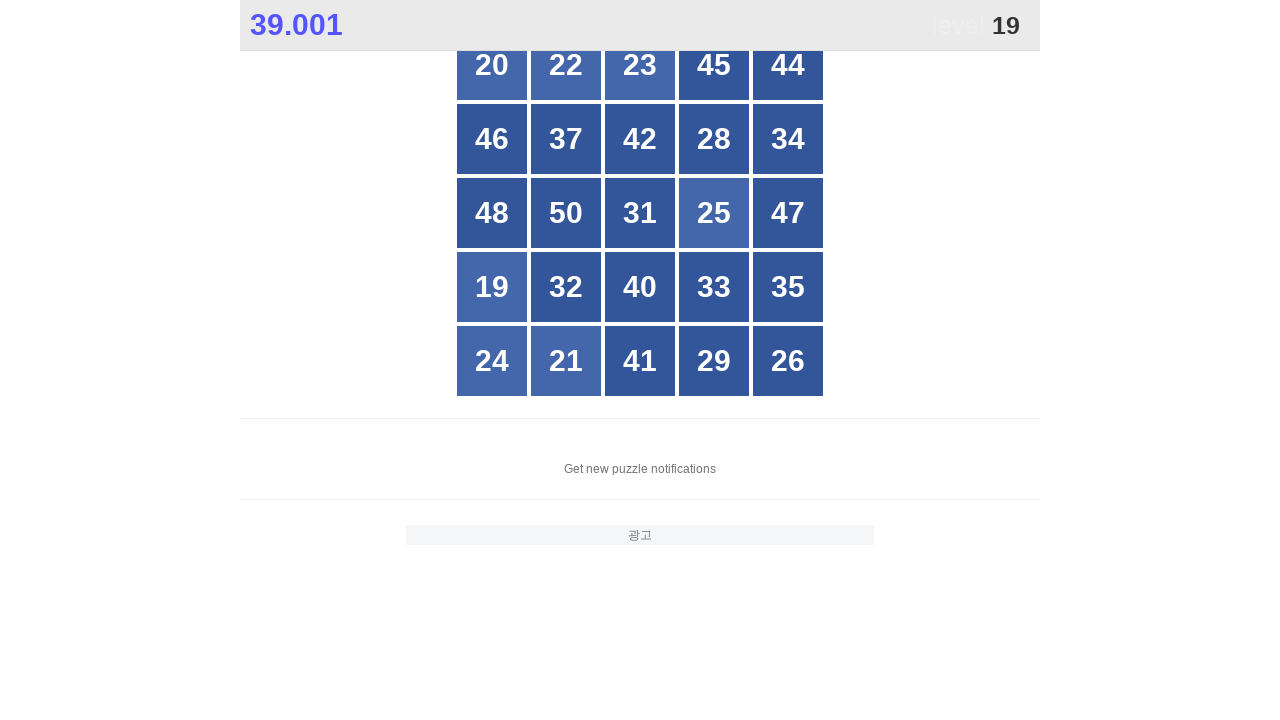

Retrieved text content from button: 23
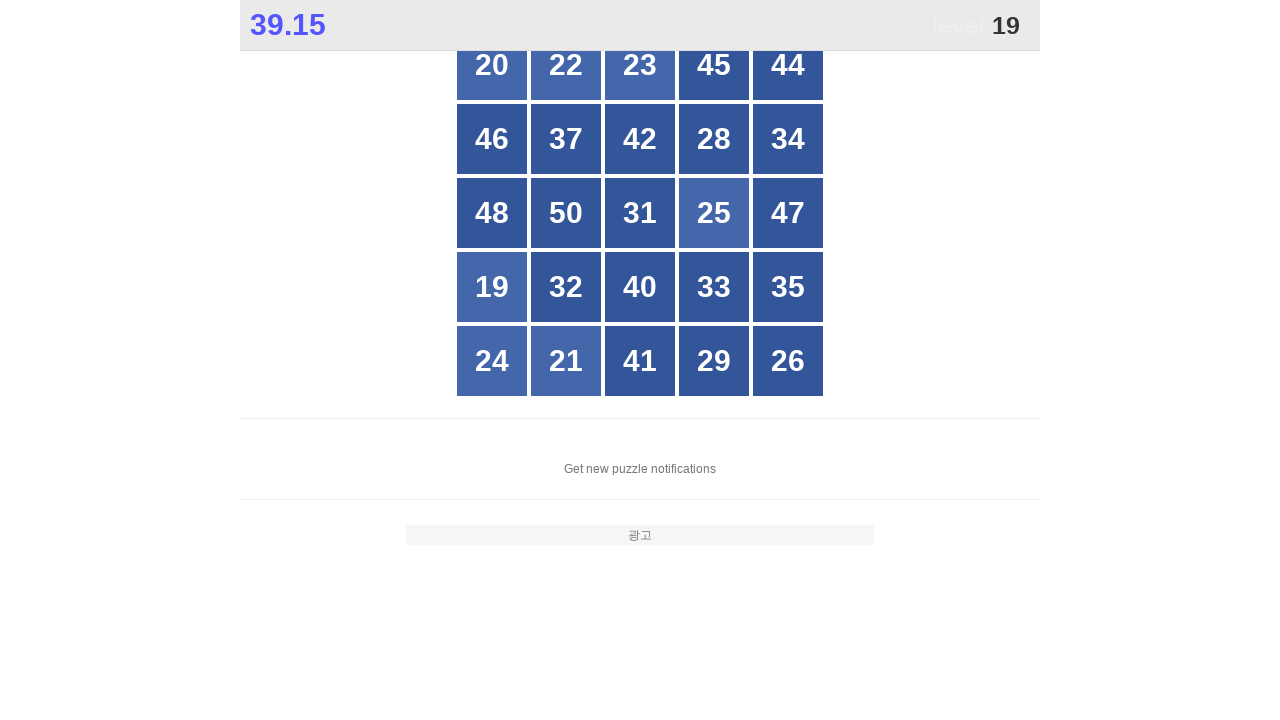

Retrieved text content from button: 45
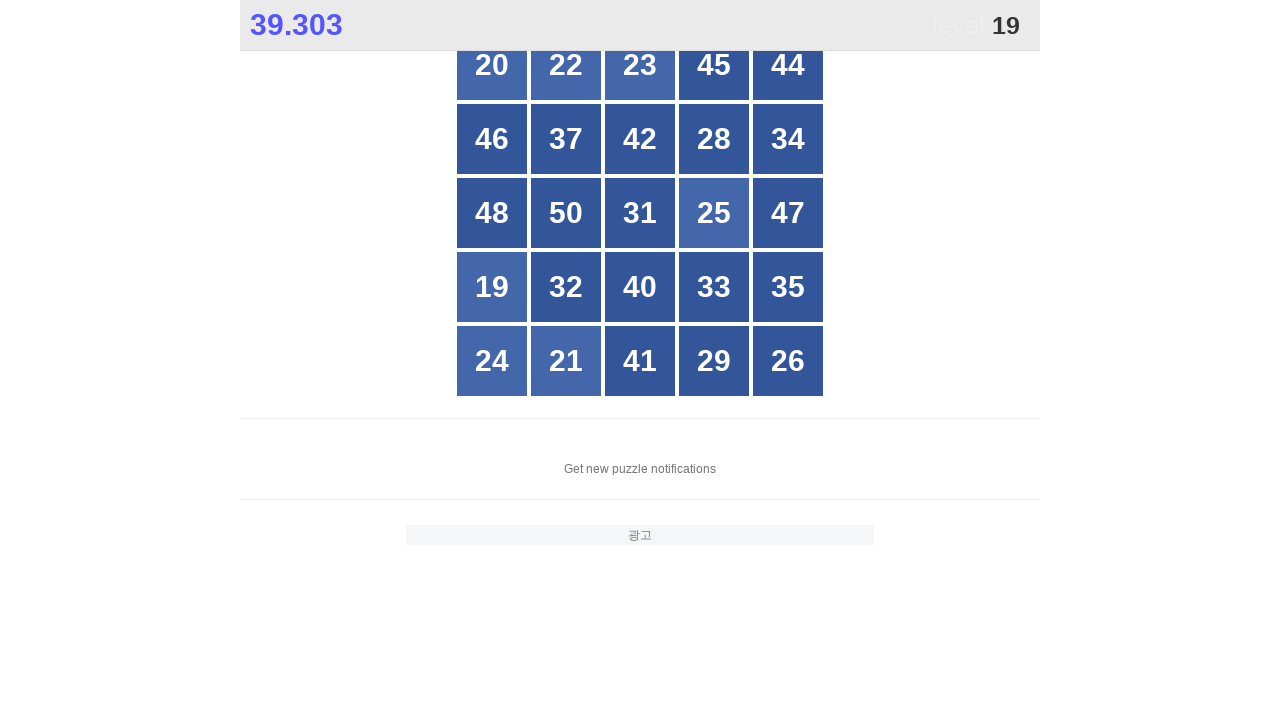

Retrieved text content from button: 44
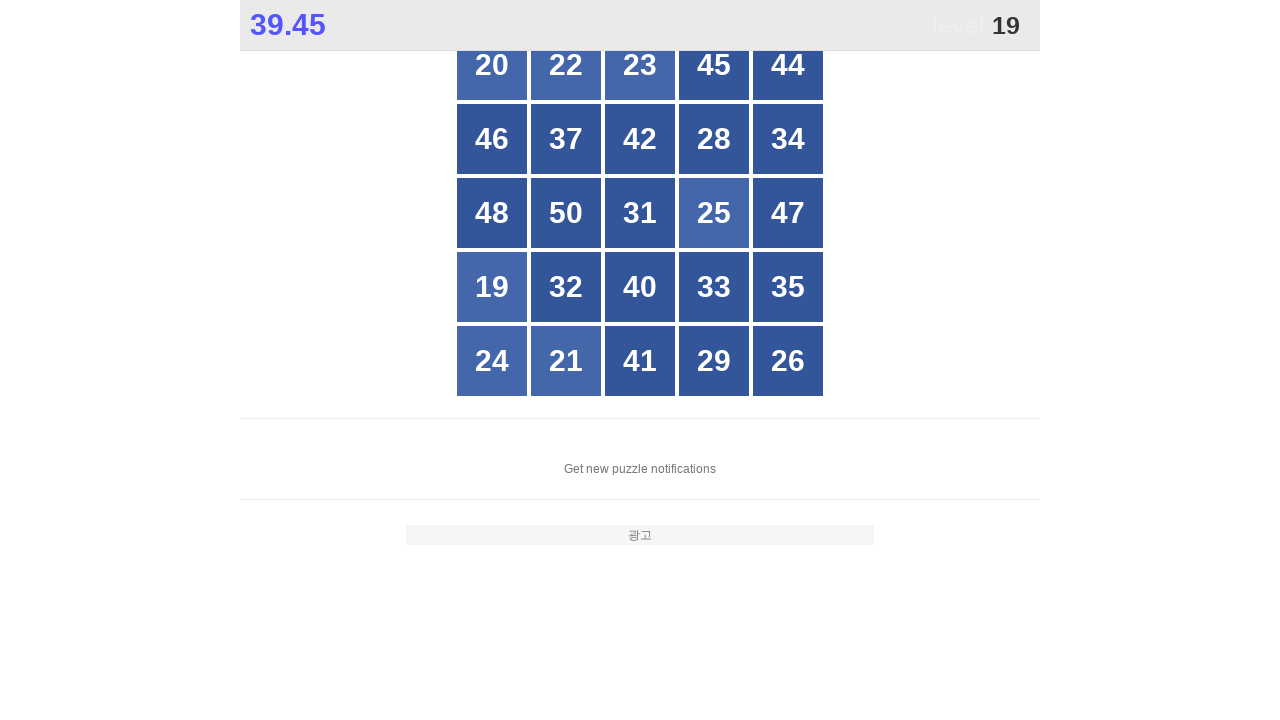

Retrieved text content from button: 46
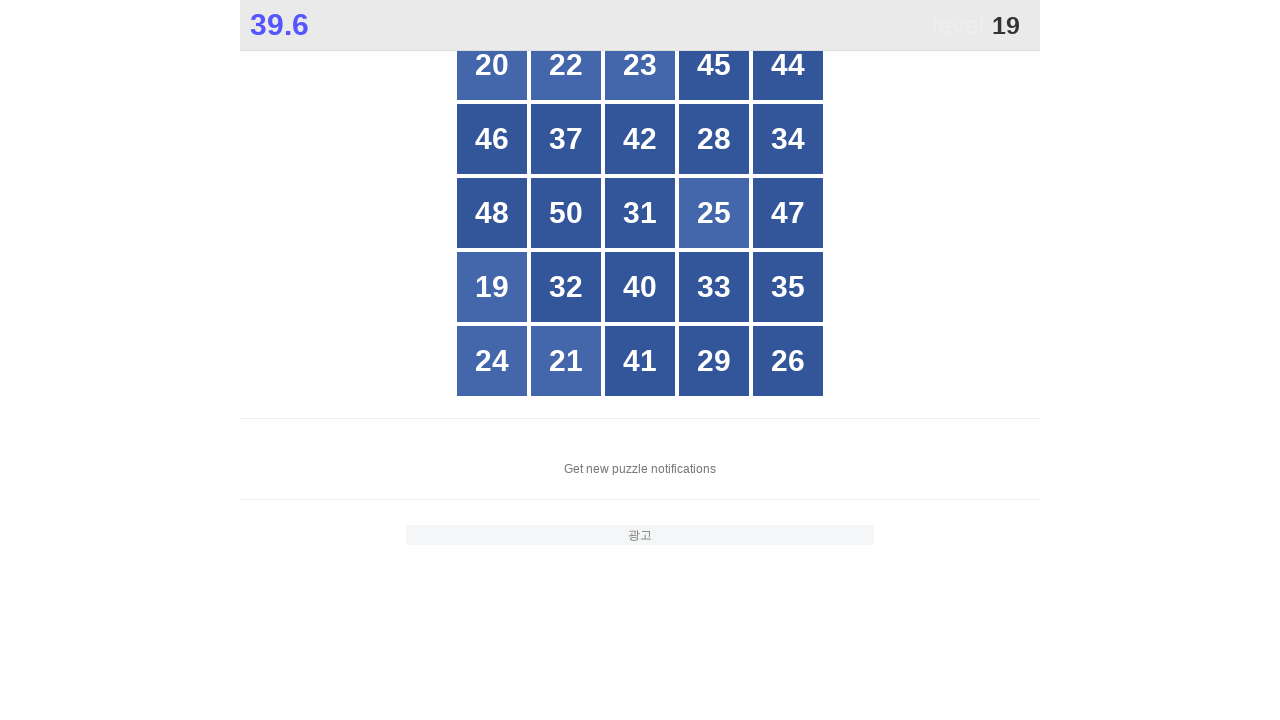

Retrieved text content from button: 37
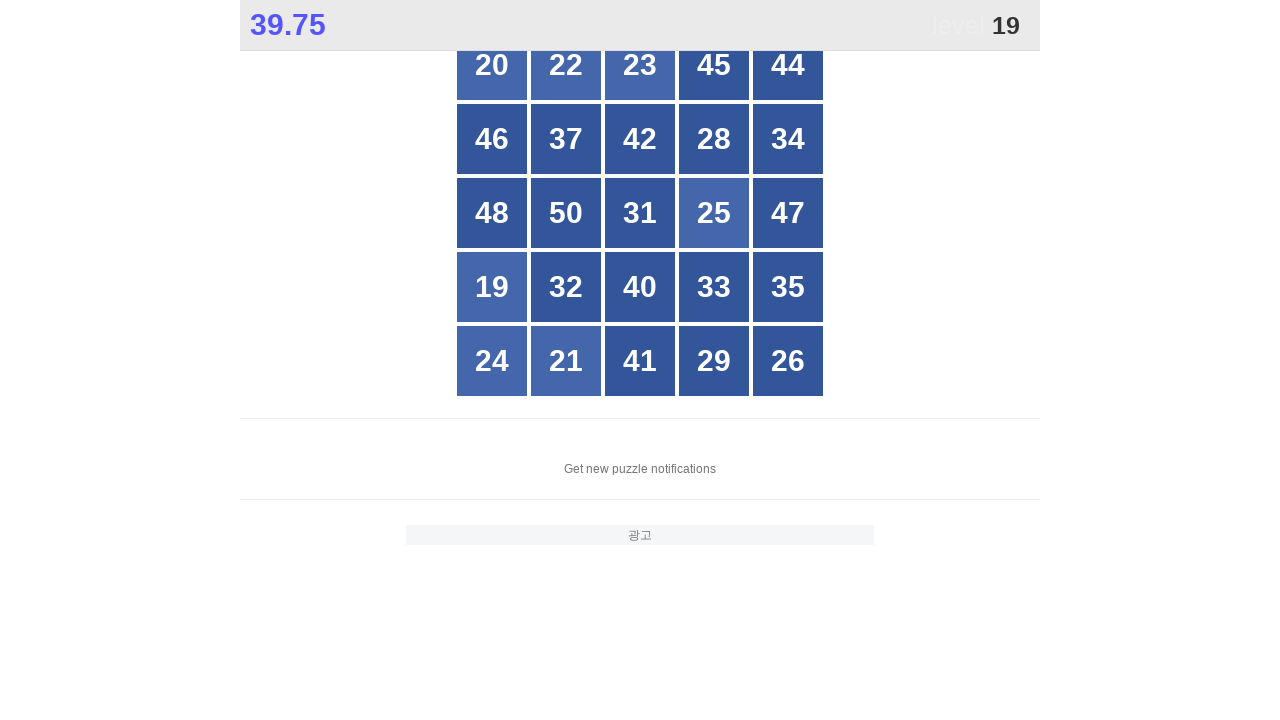

Retrieved text content from button: 42
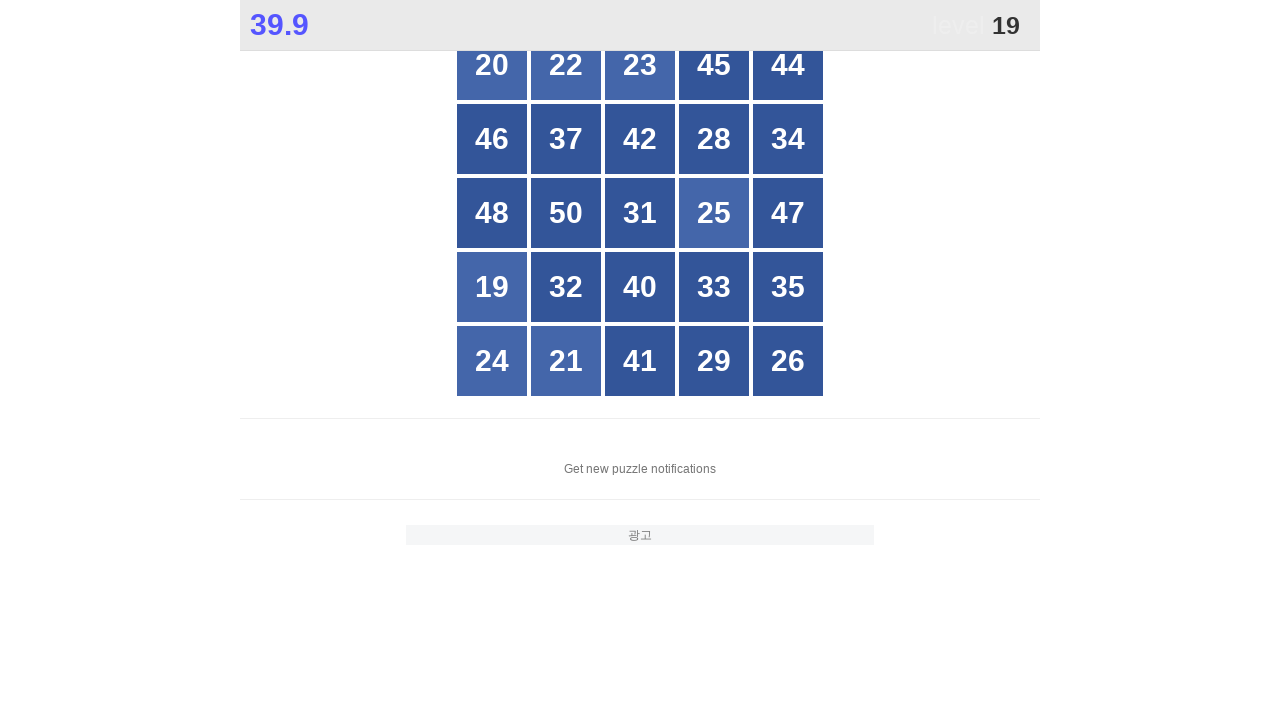

Retrieved text content from button: 28
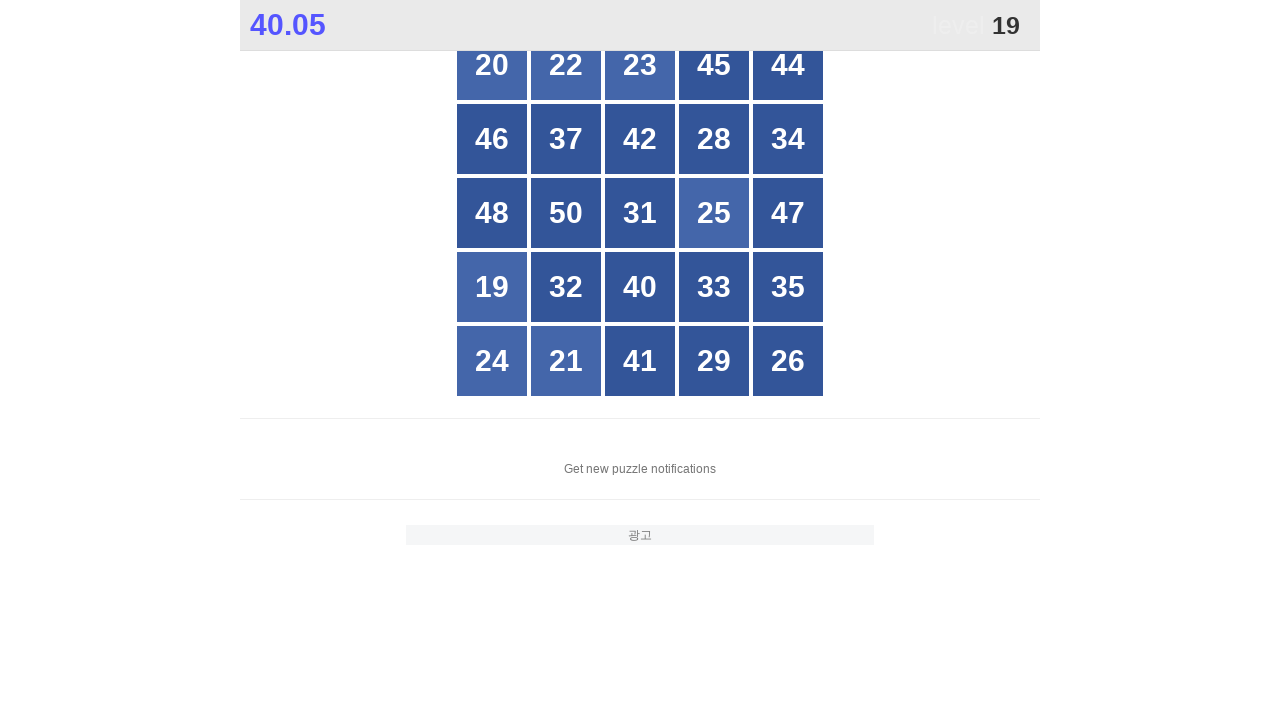

Retrieved text content from button: 34
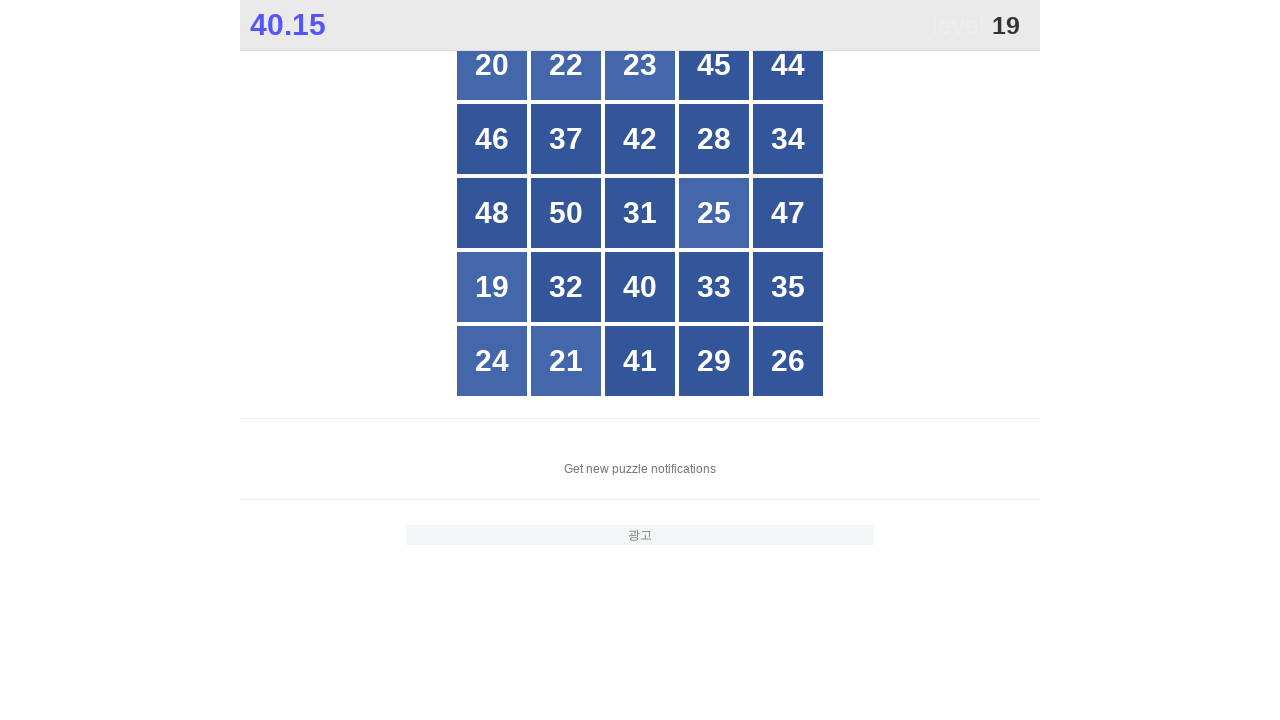

Retrieved text content from button: 48
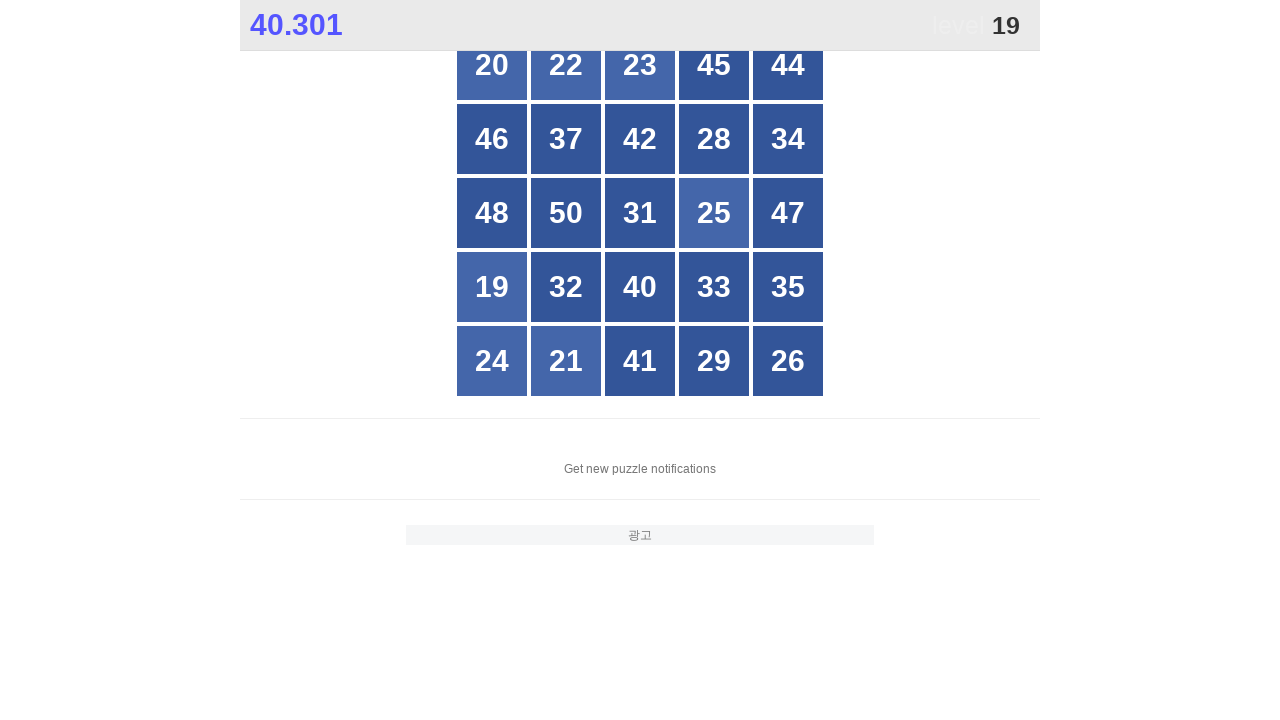

Retrieved text content from button: 50
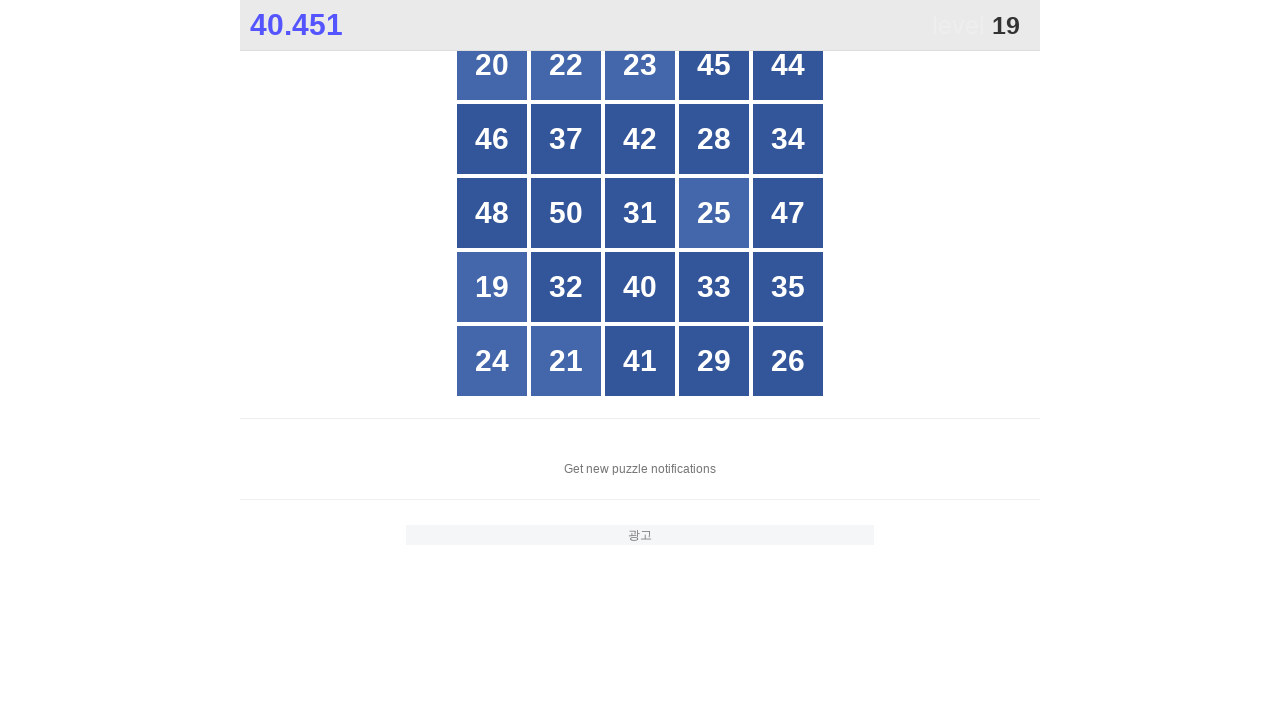

Retrieved text content from button: 31
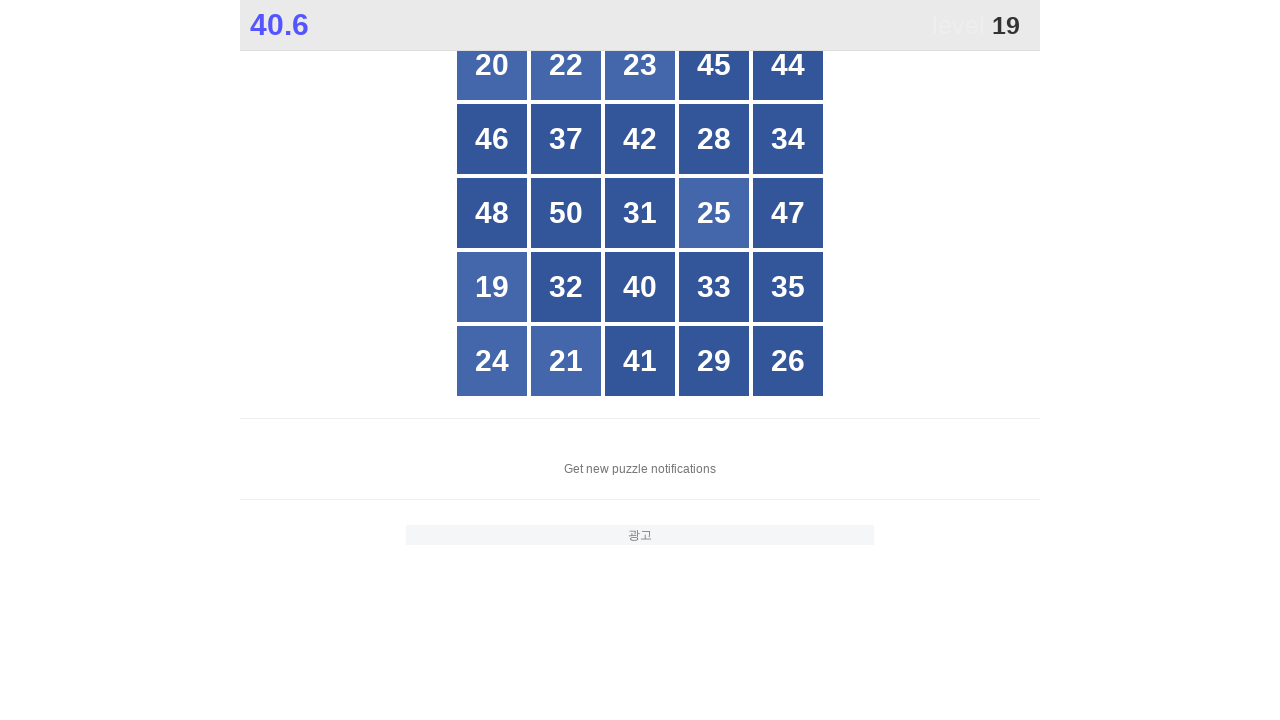

Retrieved text content from button: 25
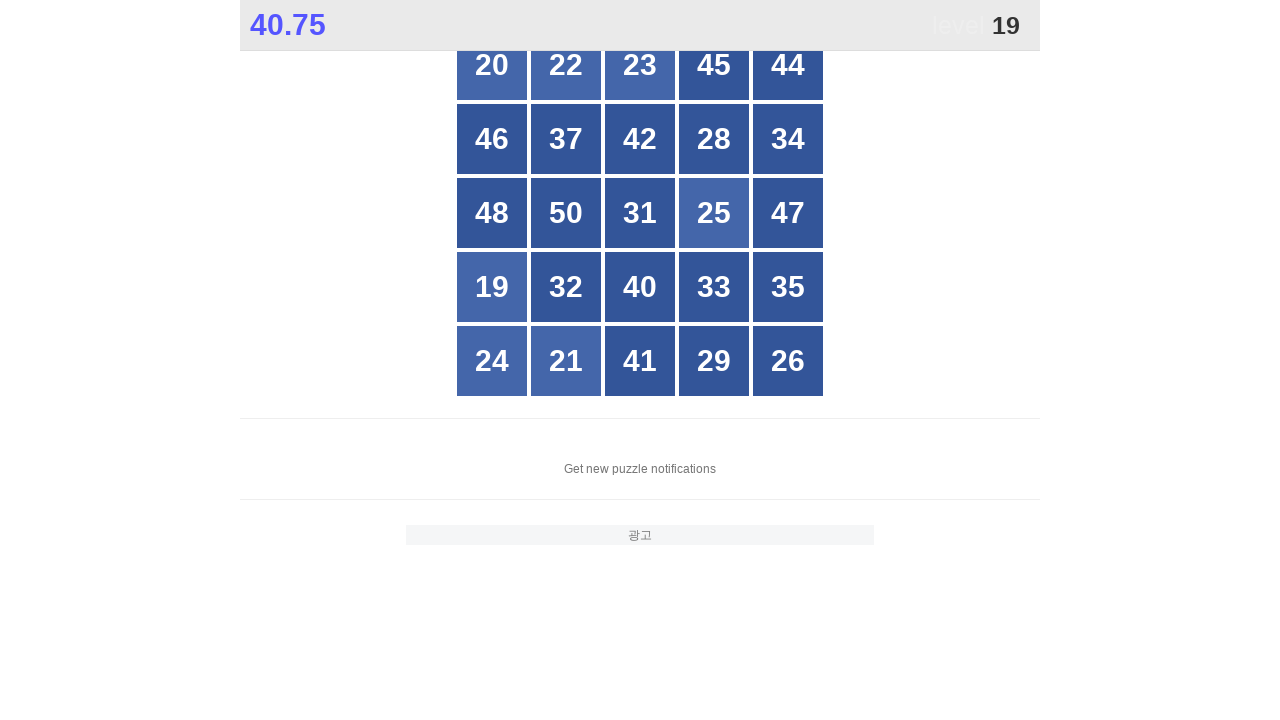

Retrieved text content from button: 47
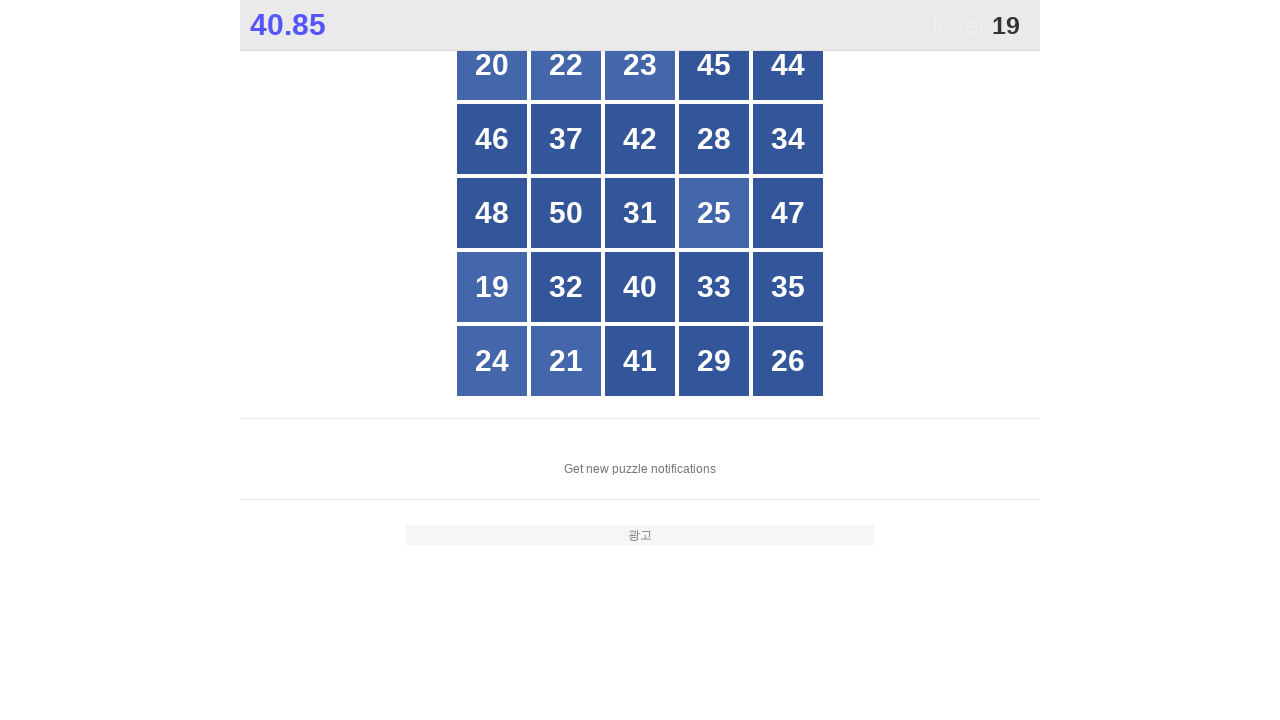

Retrieved text content from button: 19
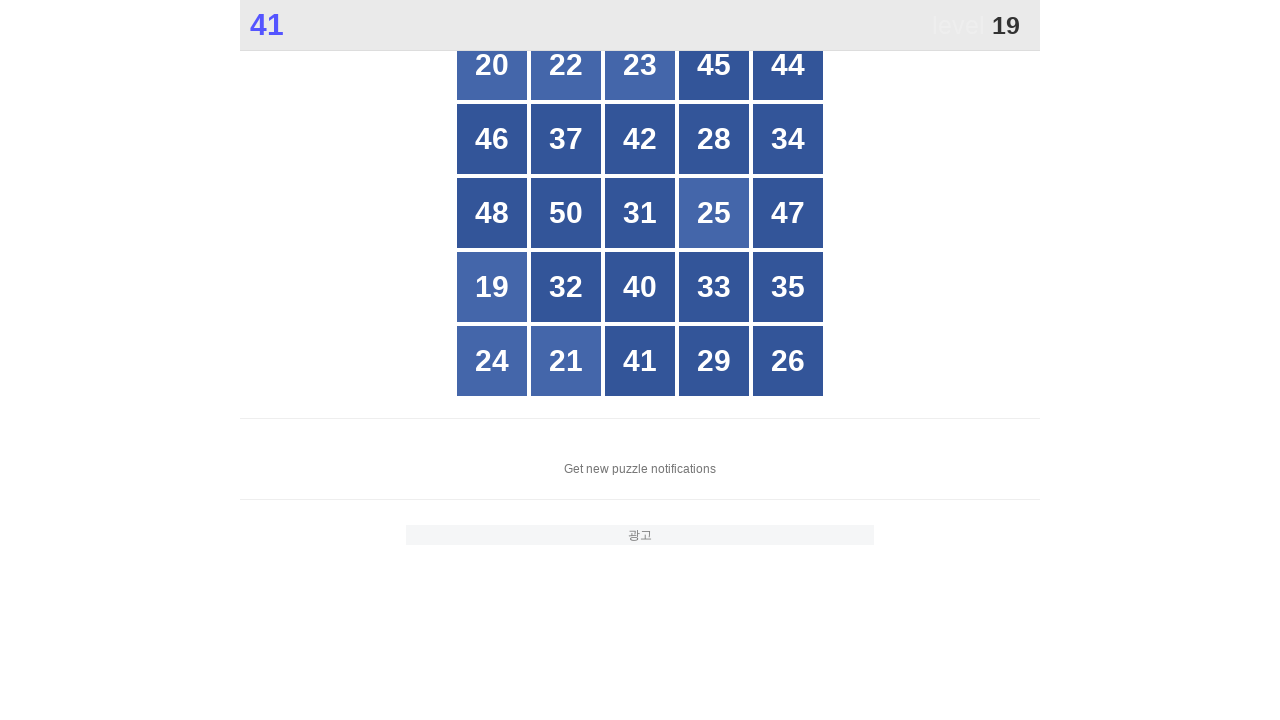

Clicked button with number 19 at (492, 287) on xpath=//*[@id="grid"]/div[*] >> nth=15
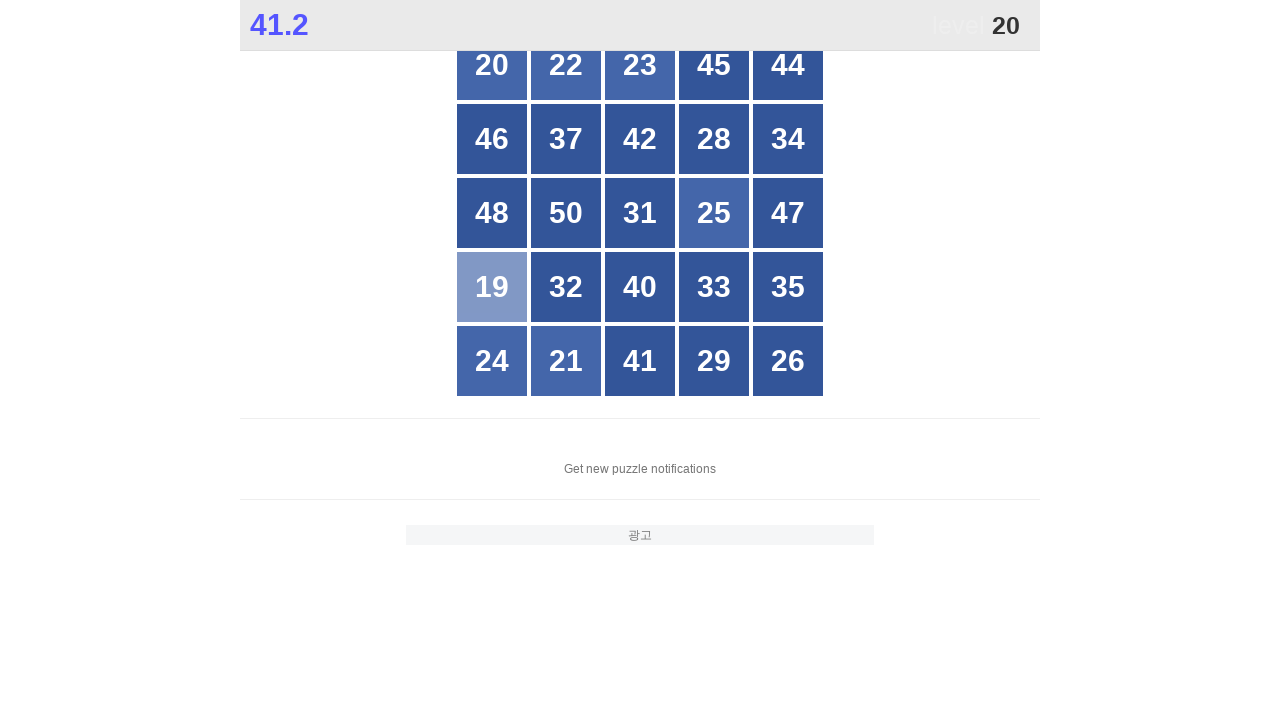

Located all grid buttons to find number 20
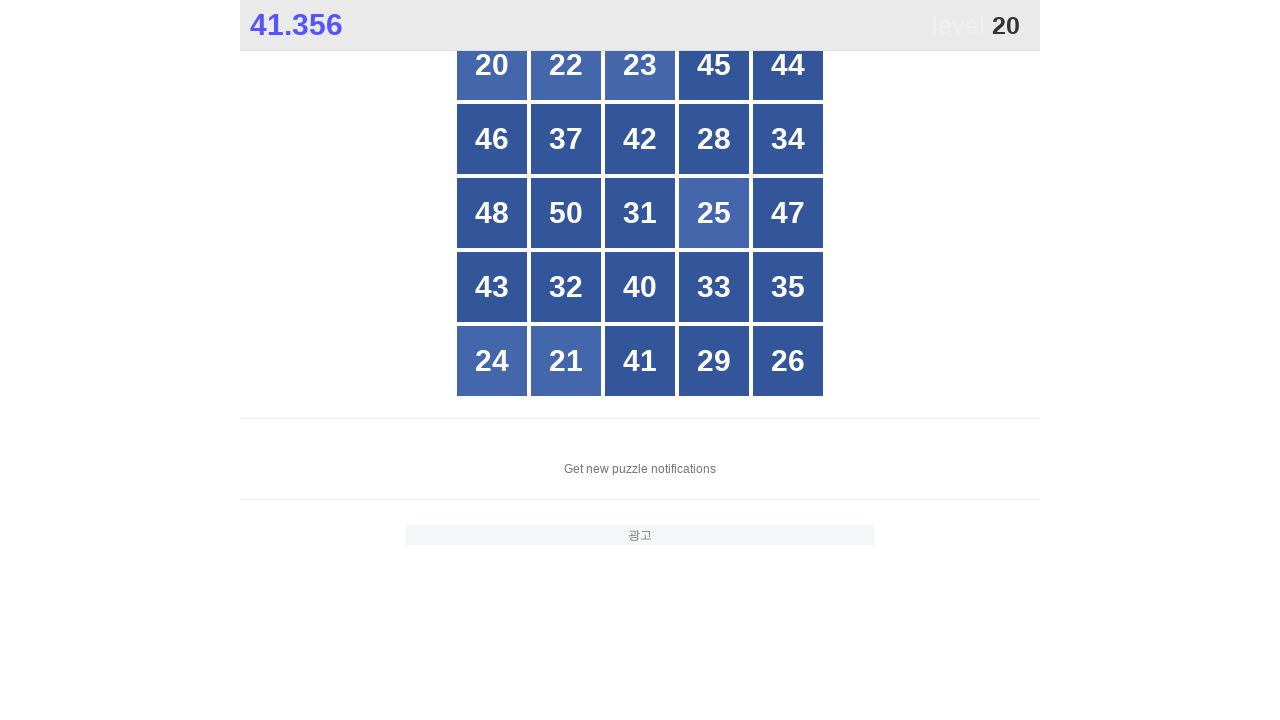

Retrieved text content from button: 20
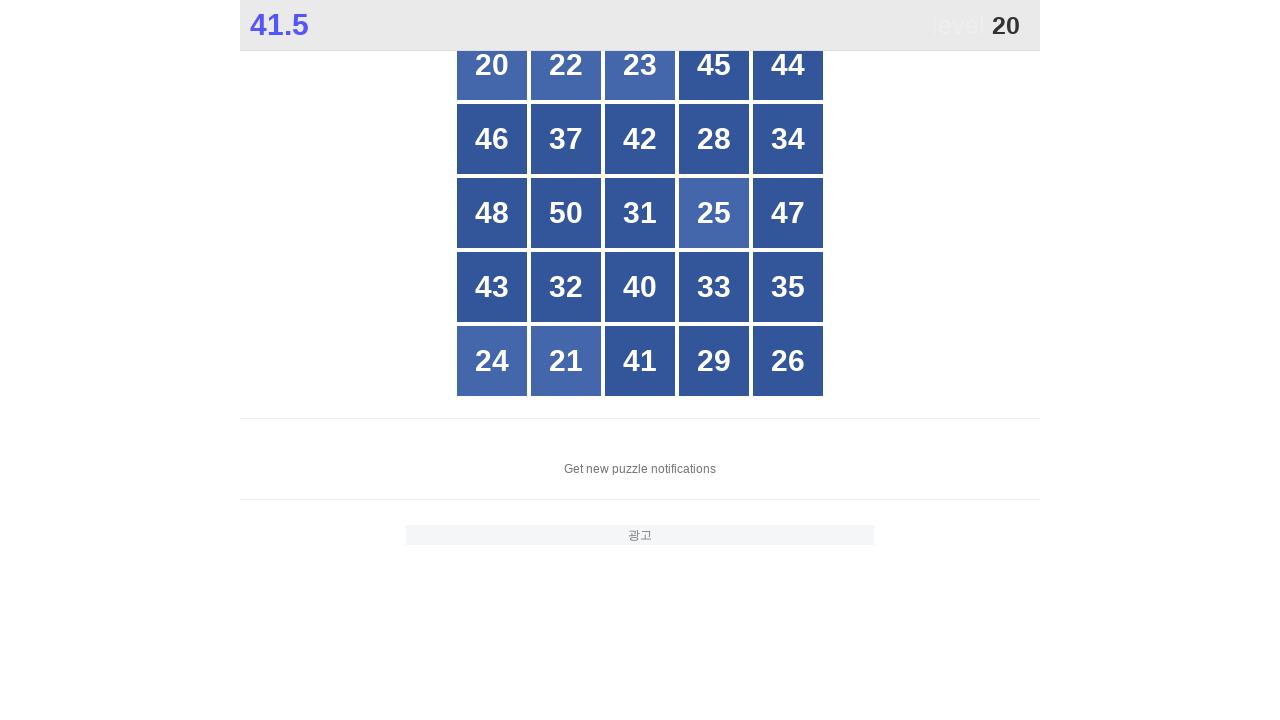

Clicked button with number 20 at (492, 65) on xpath=//*[@id="grid"]/div[*] >> nth=0
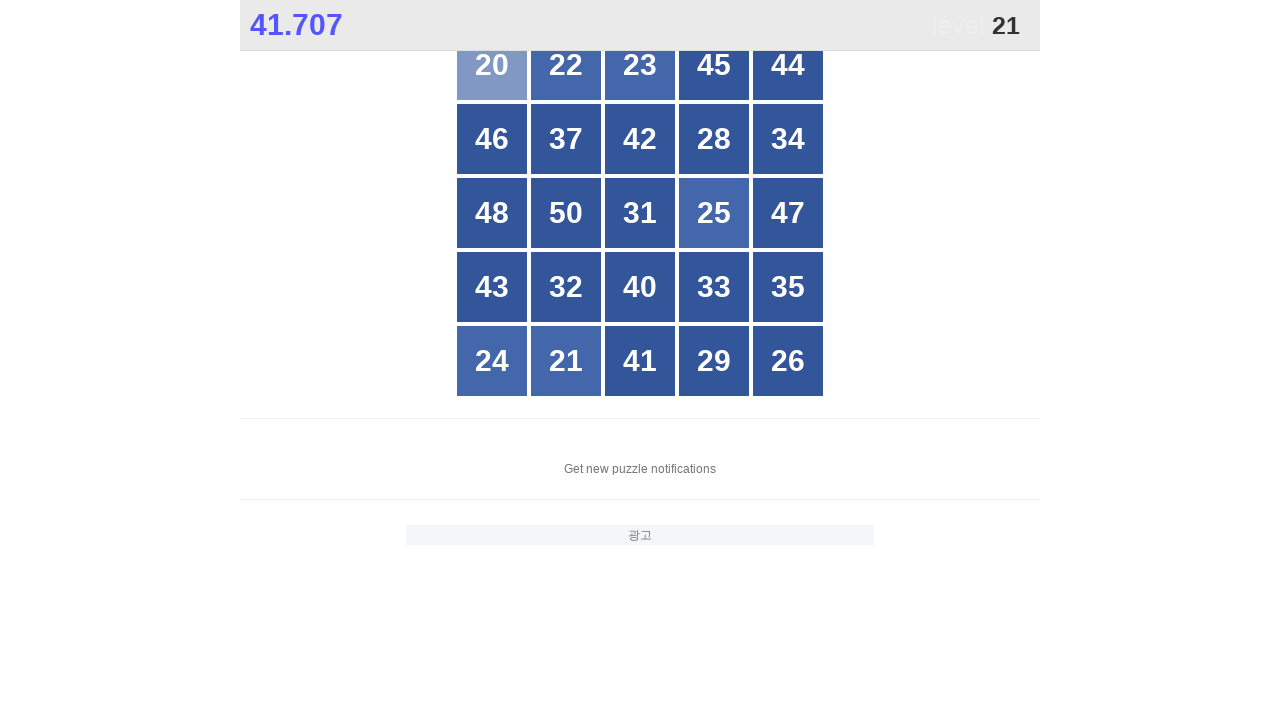

Located all grid buttons to find number 21
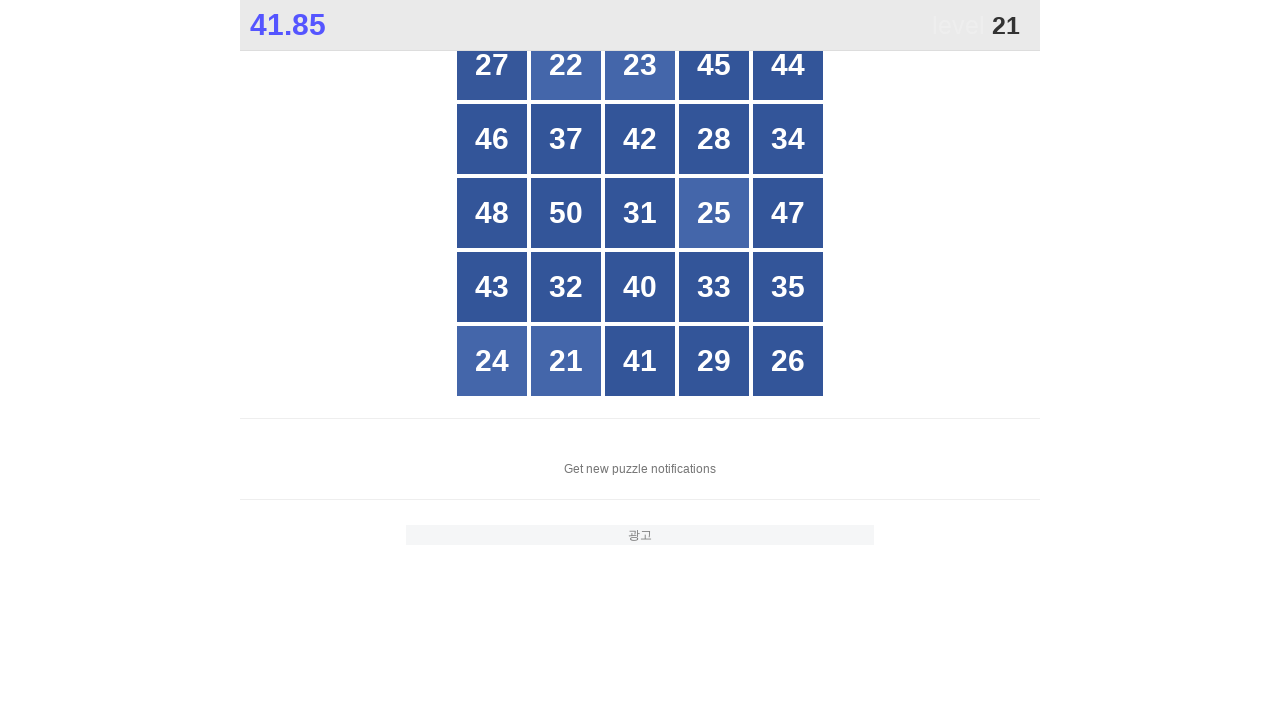

Retrieved text content from button: 27
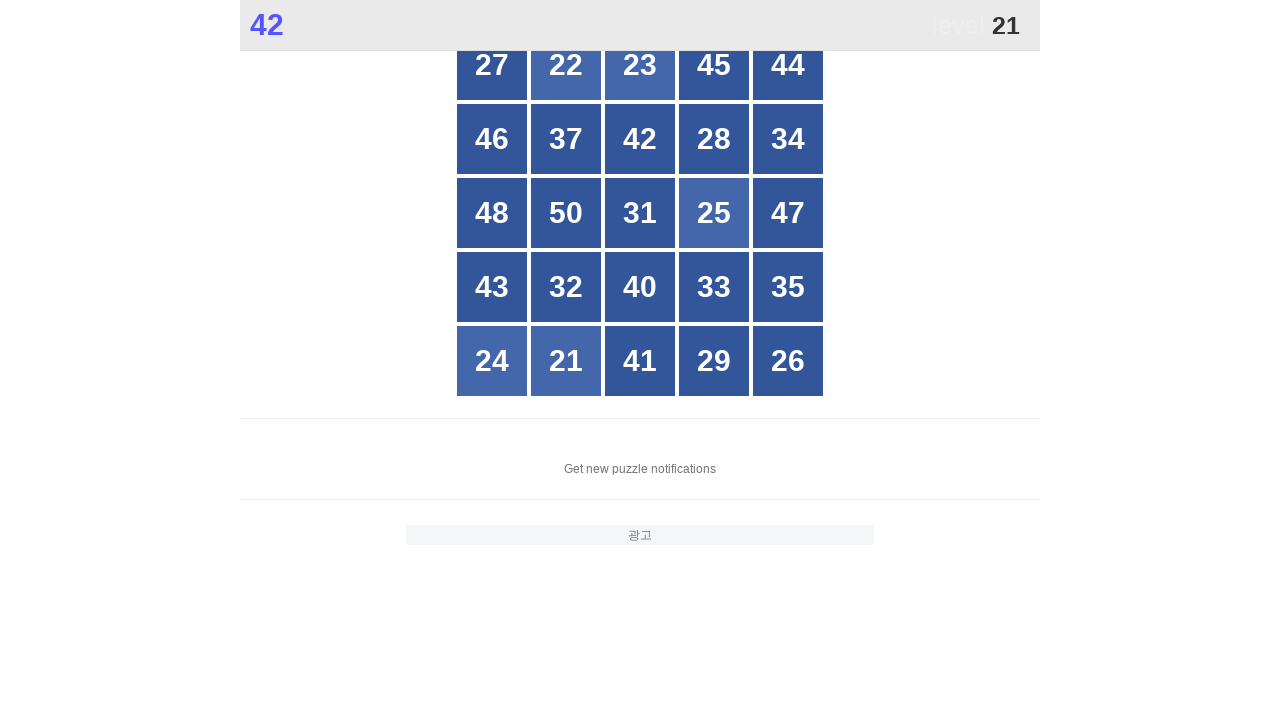

Retrieved text content from button: 22
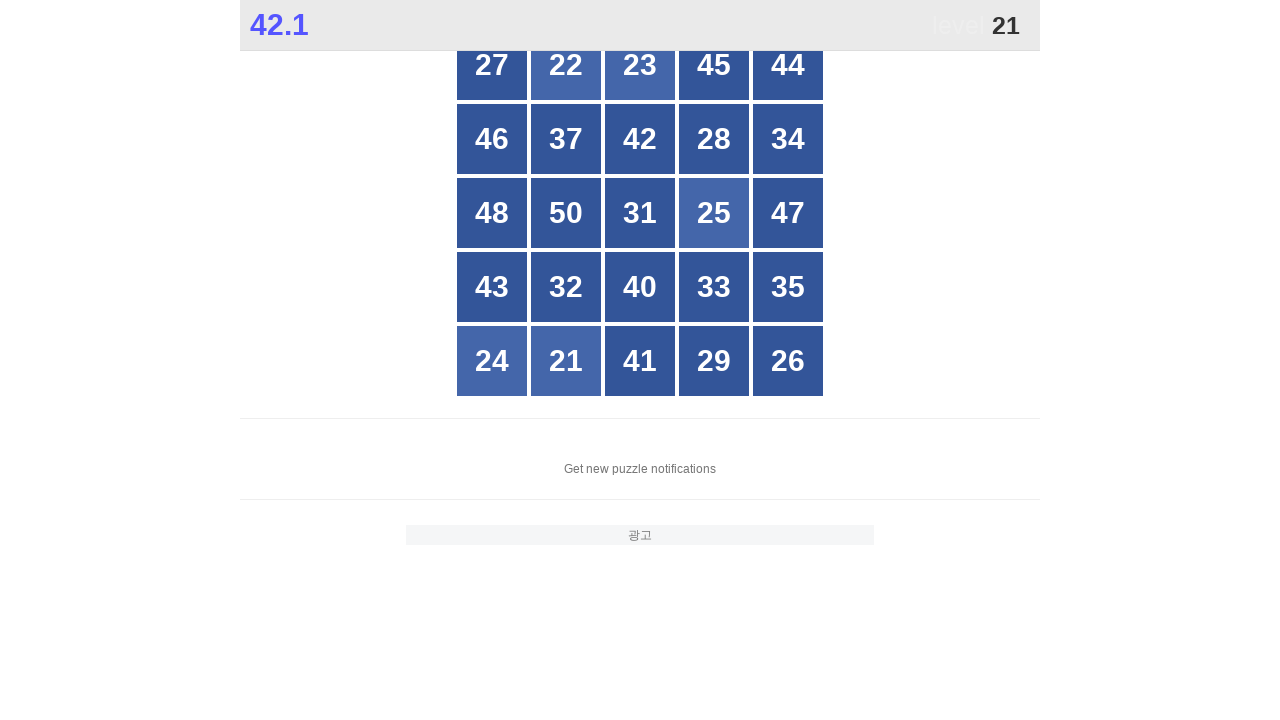

Retrieved text content from button: 23
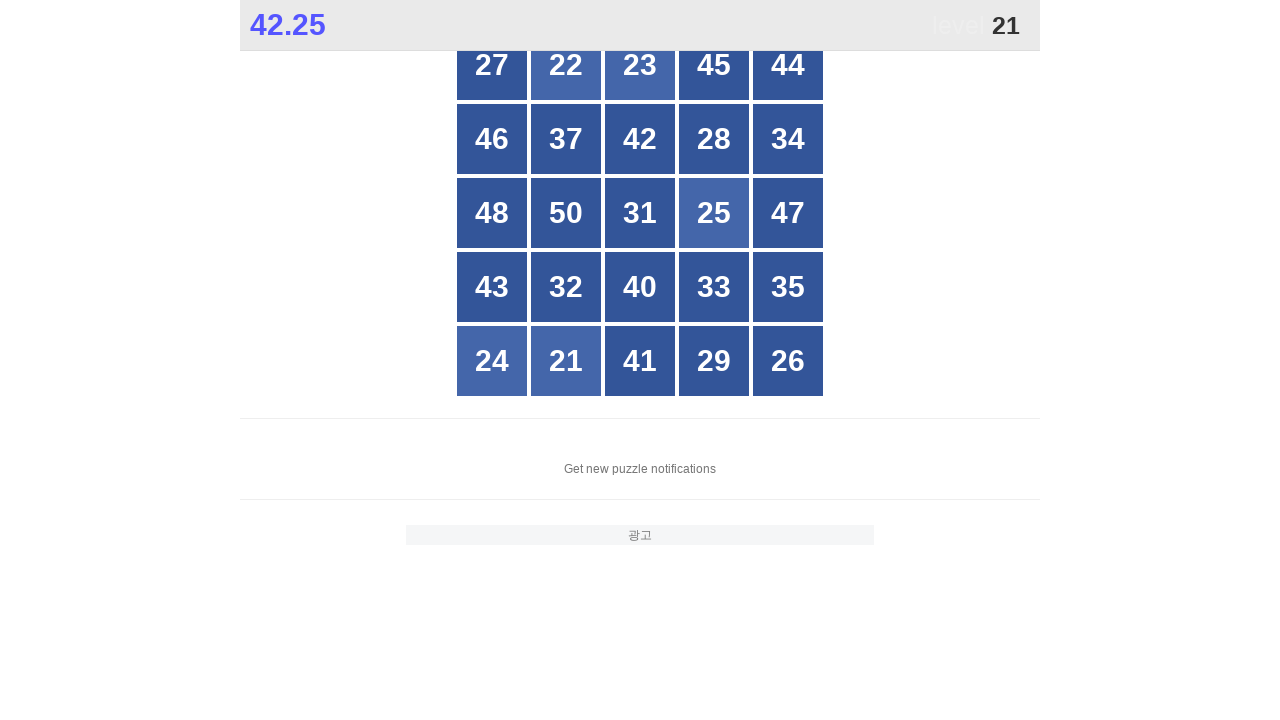

Retrieved text content from button: 45
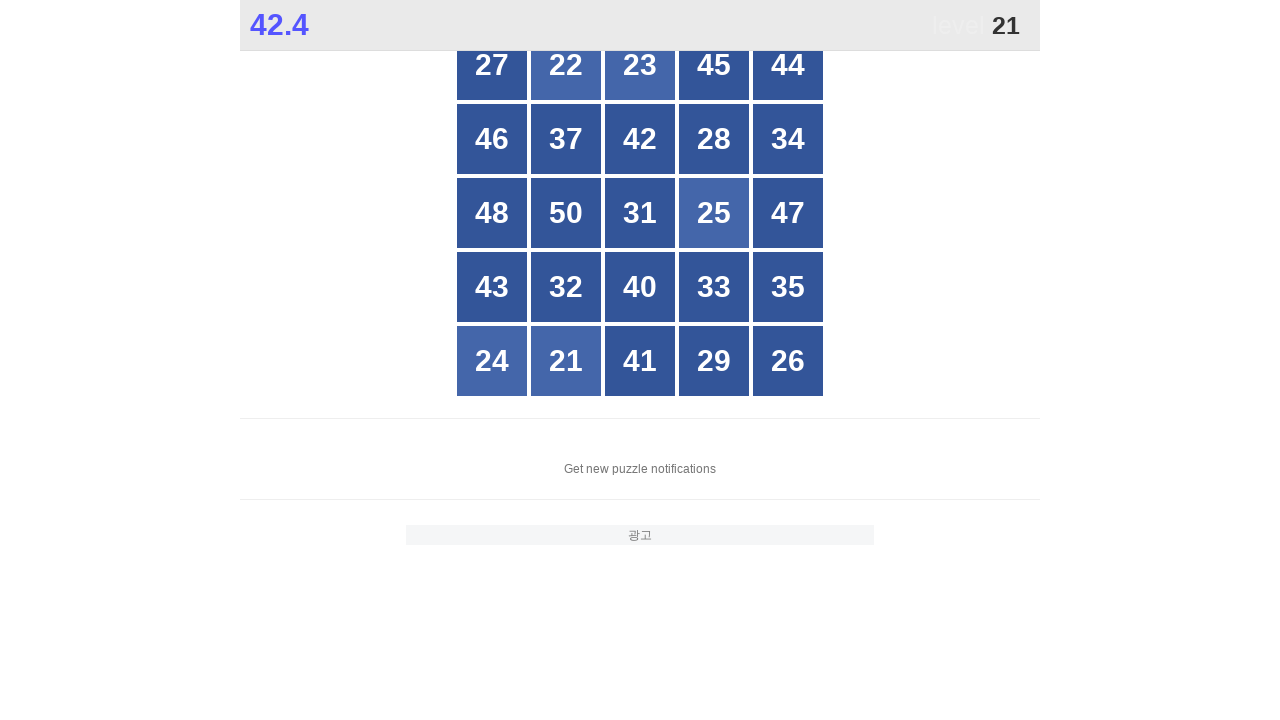

Retrieved text content from button: 44
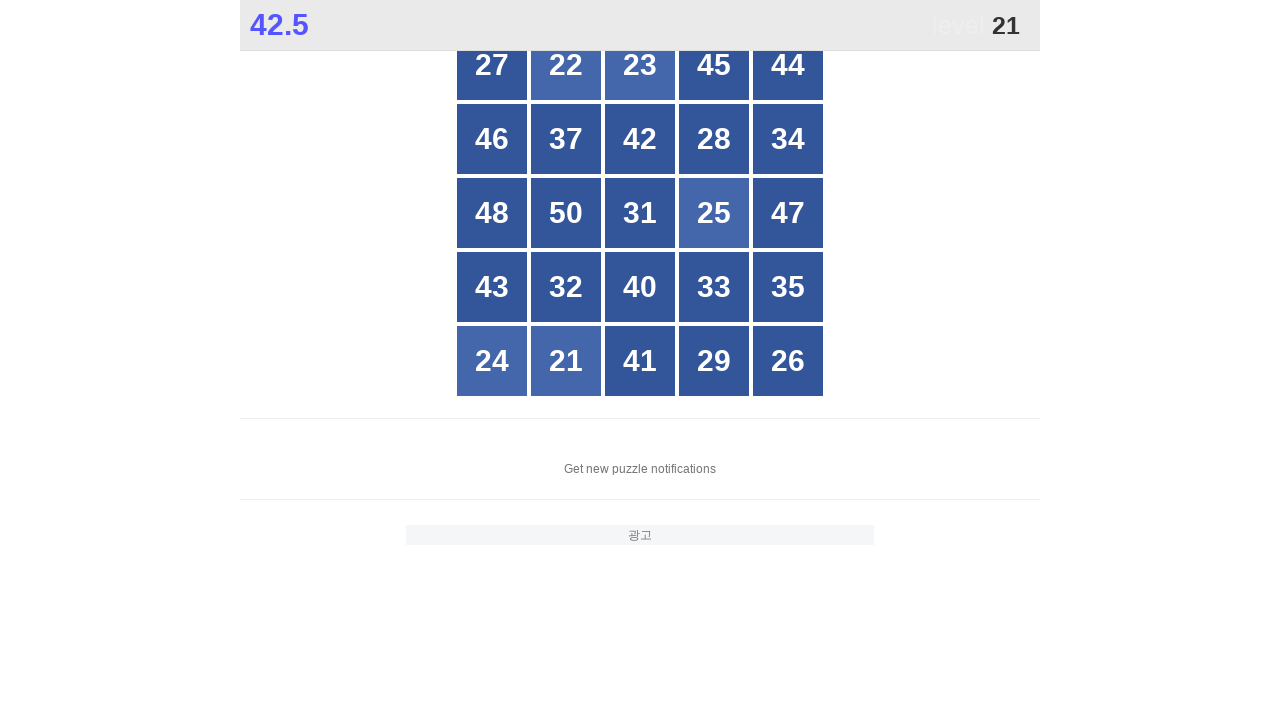

Retrieved text content from button: 46
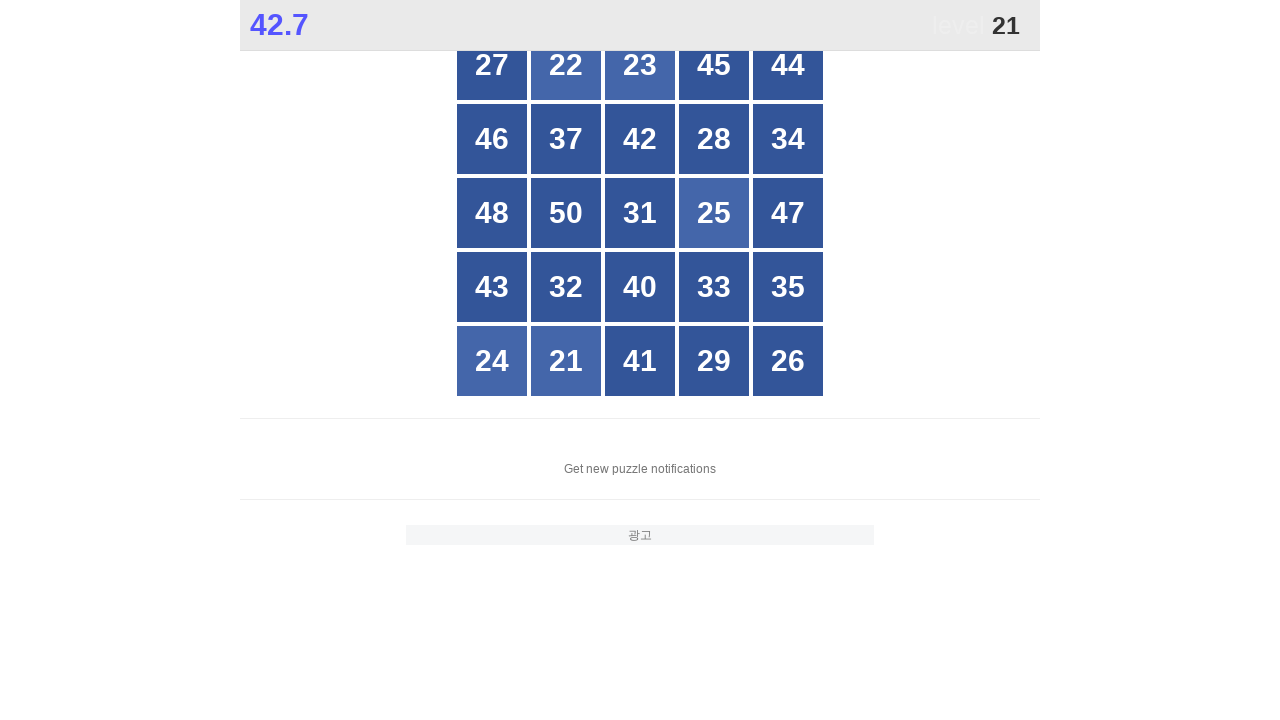

Retrieved text content from button: 37
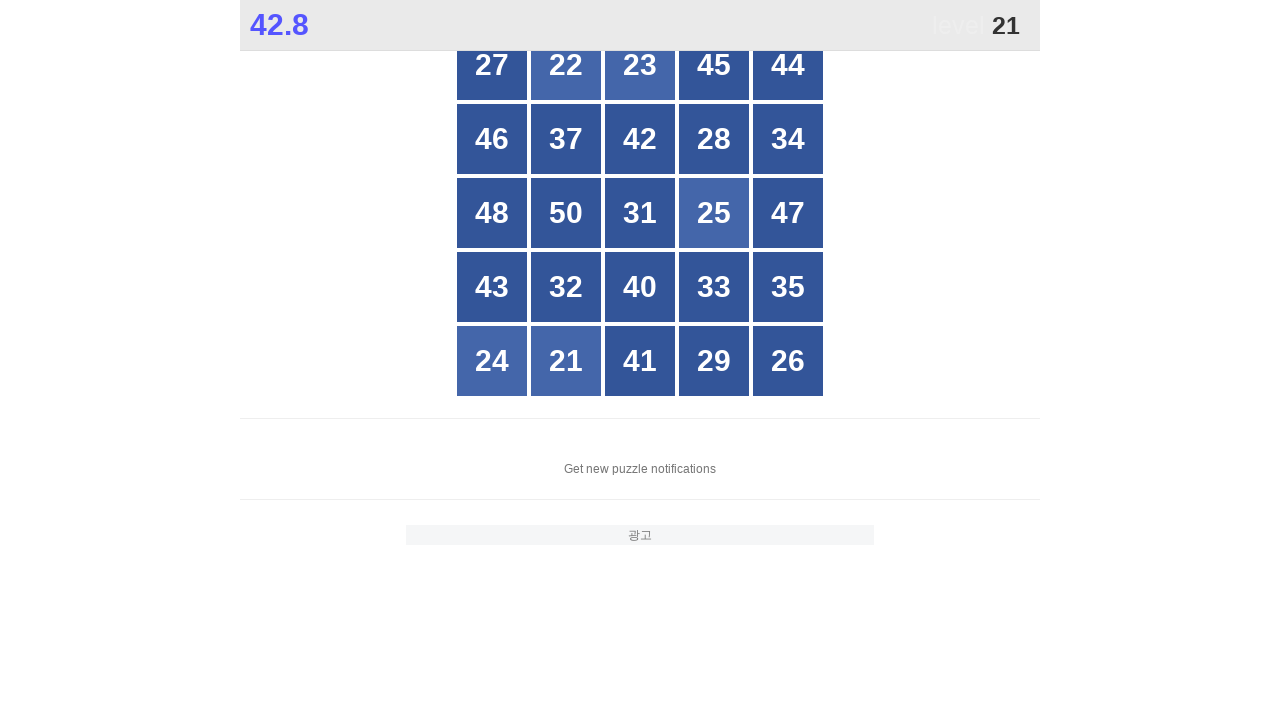

Retrieved text content from button: 42
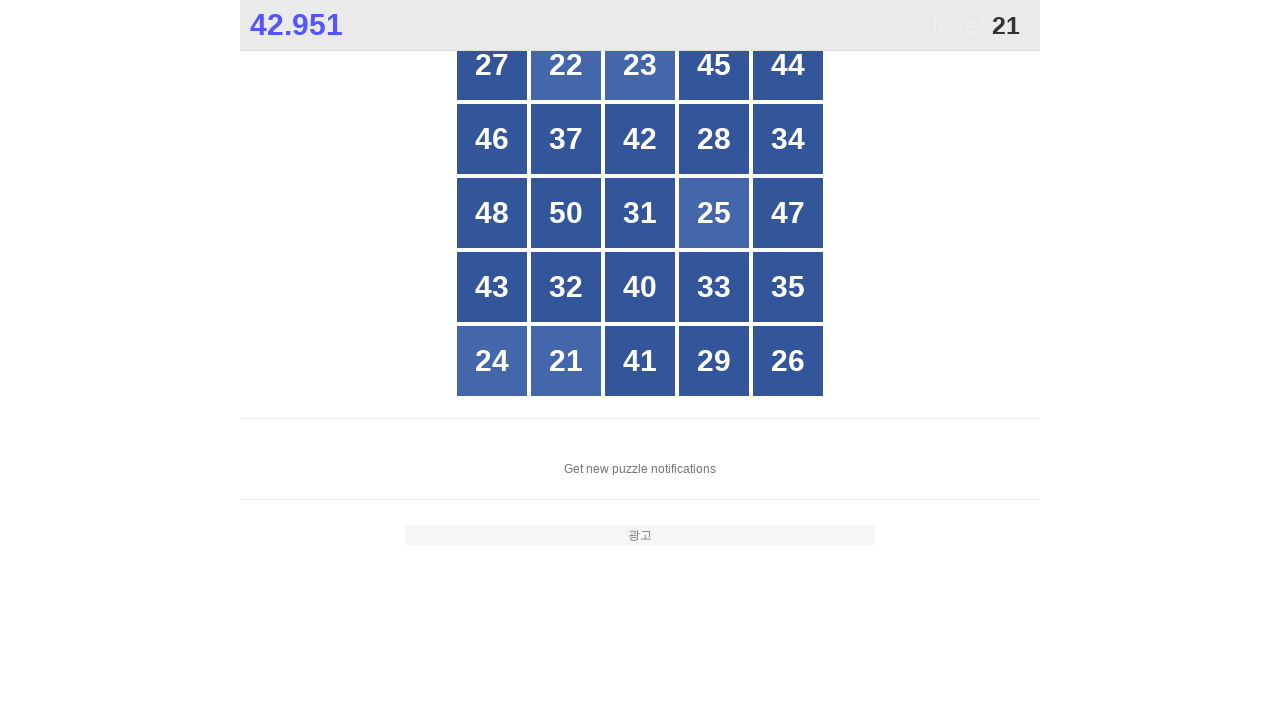

Retrieved text content from button: 28
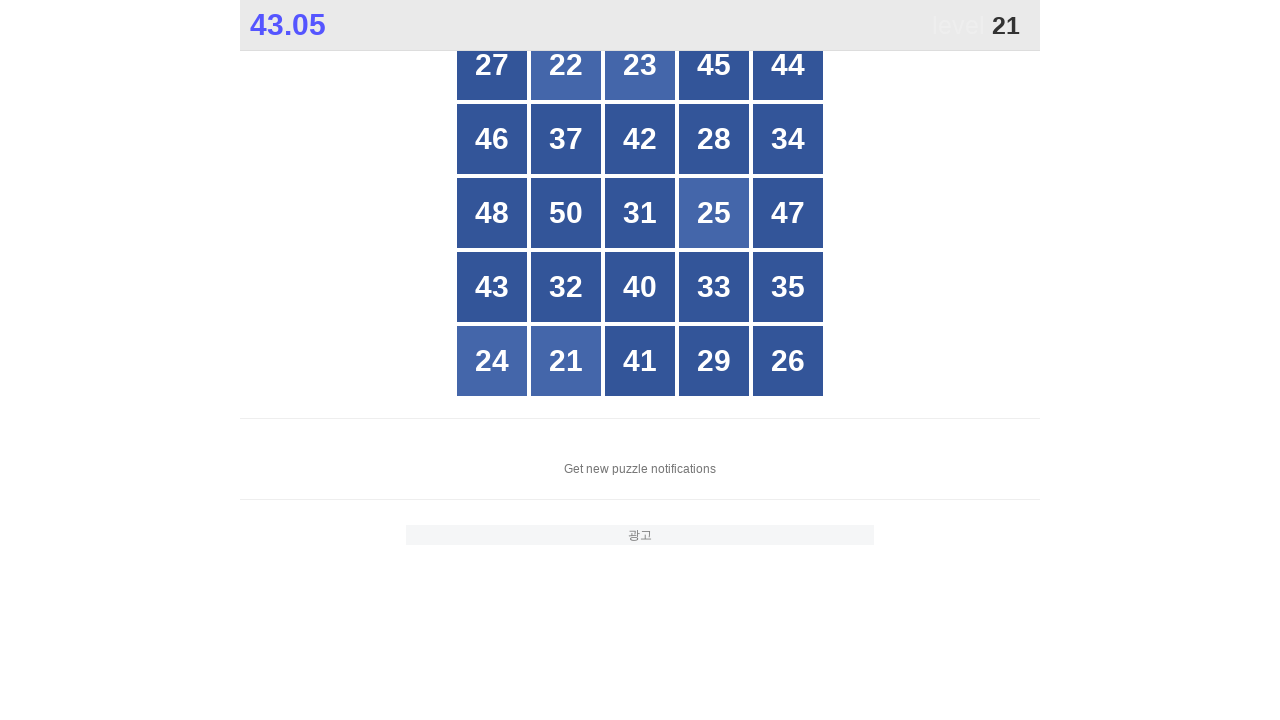

Retrieved text content from button: 34
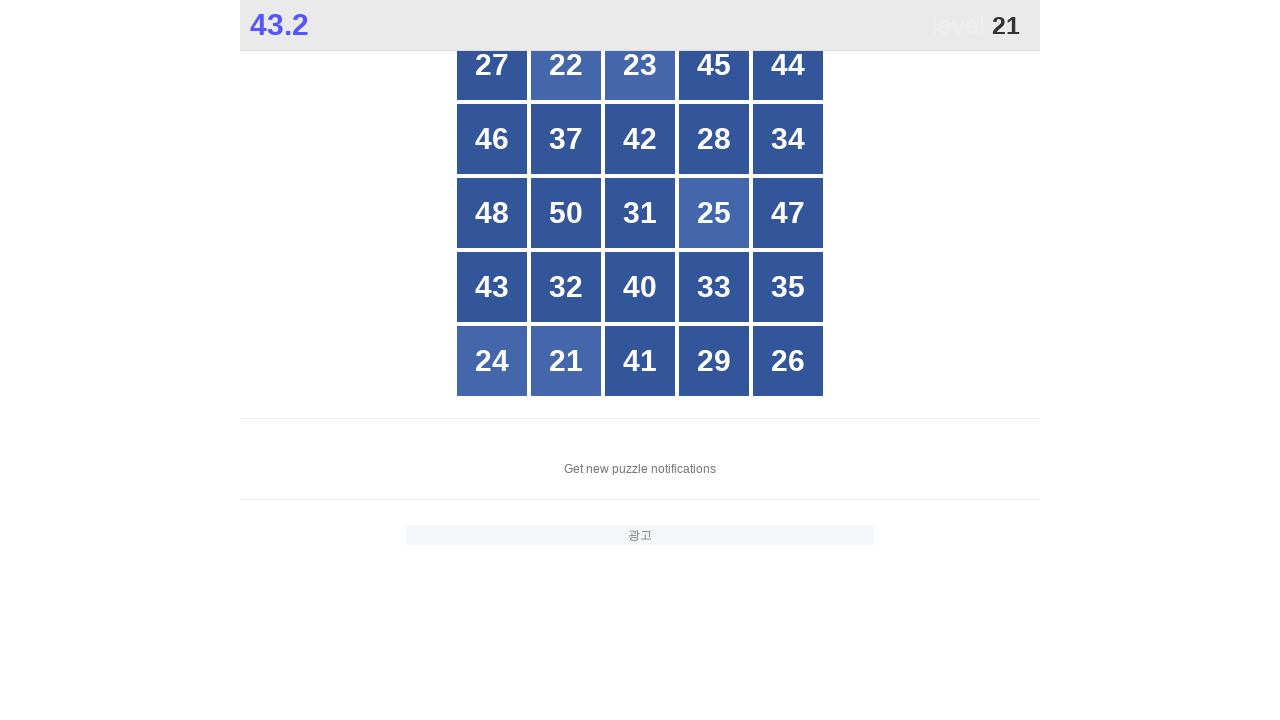

Retrieved text content from button: 48
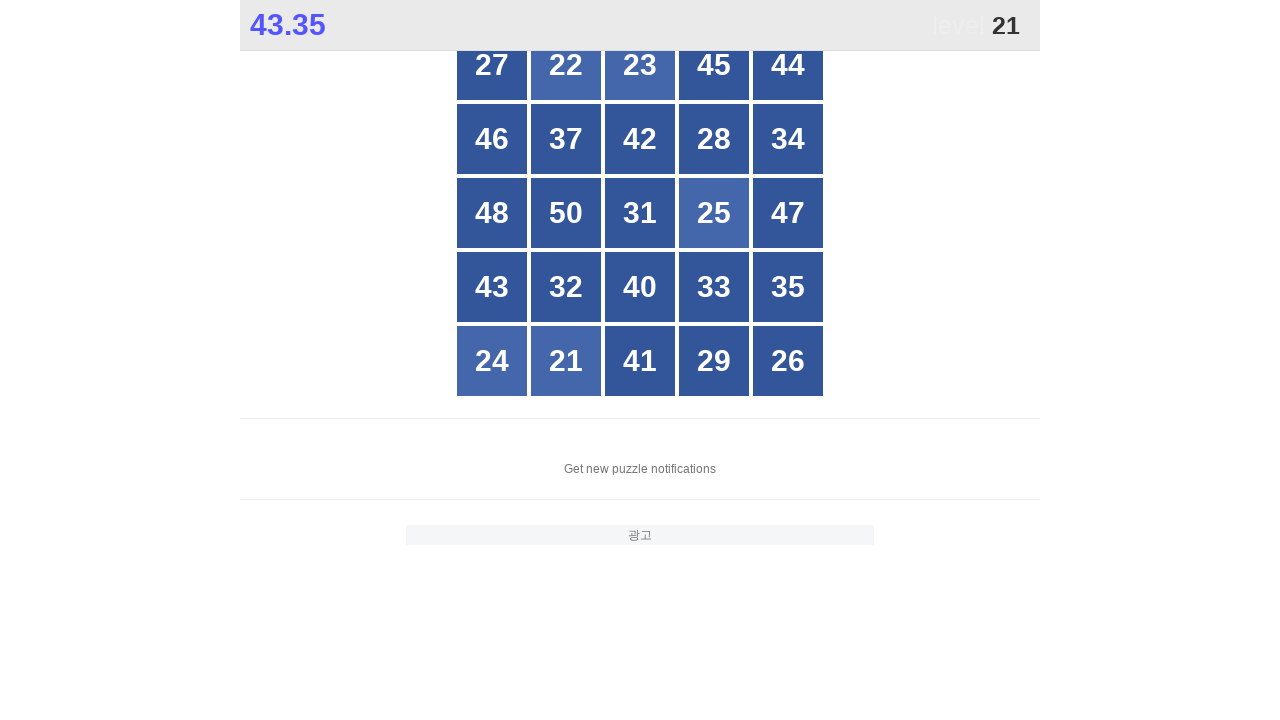

Retrieved text content from button: 50
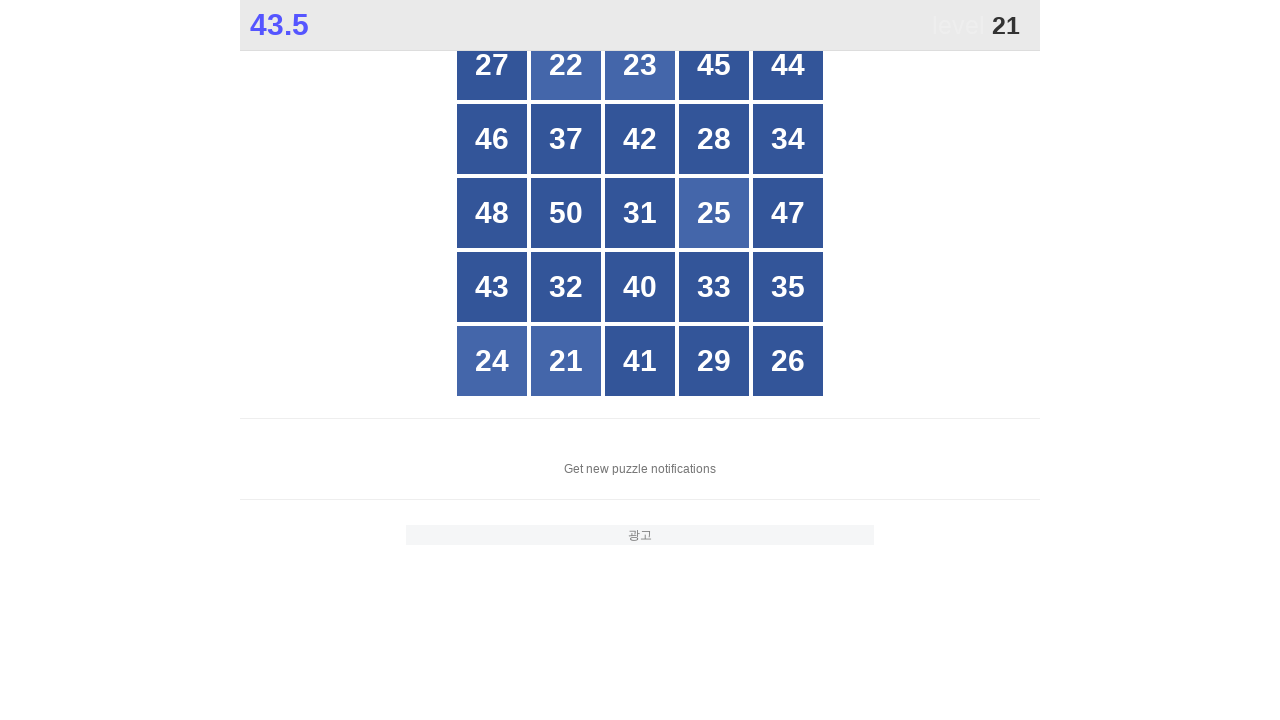

Retrieved text content from button: 31
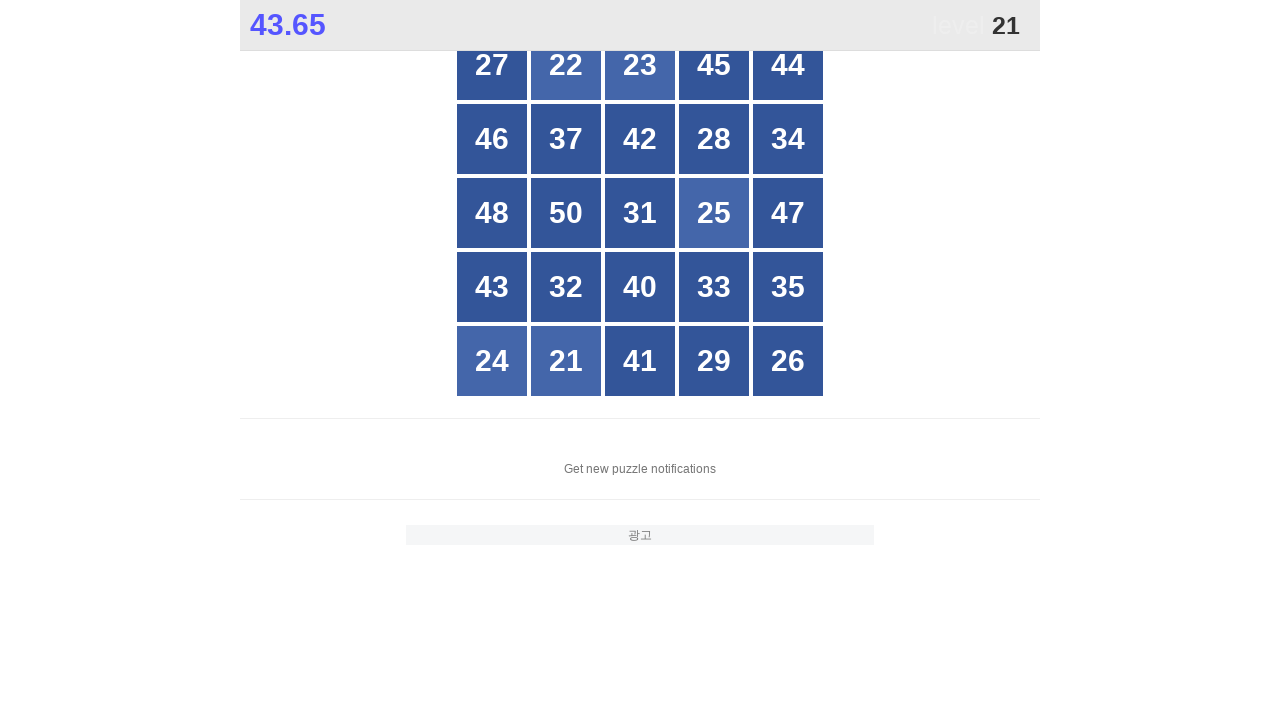

Retrieved text content from button: 25
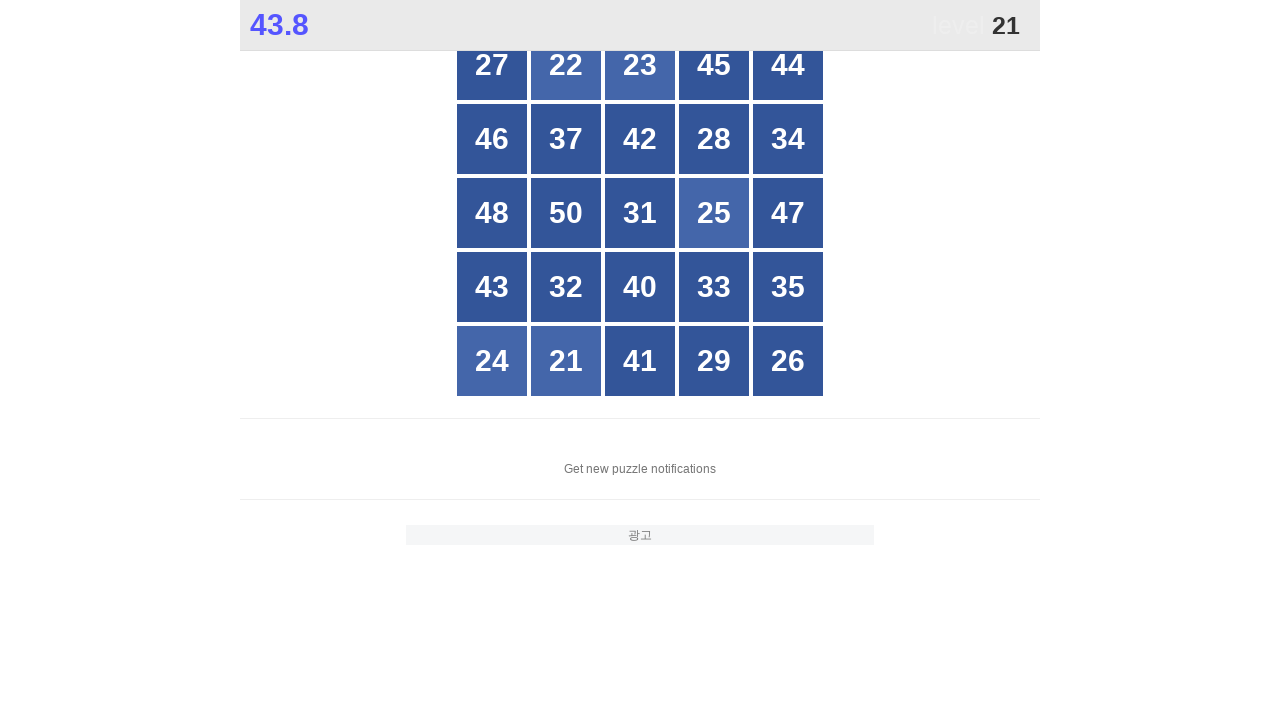

Retrieved text content from button: 47
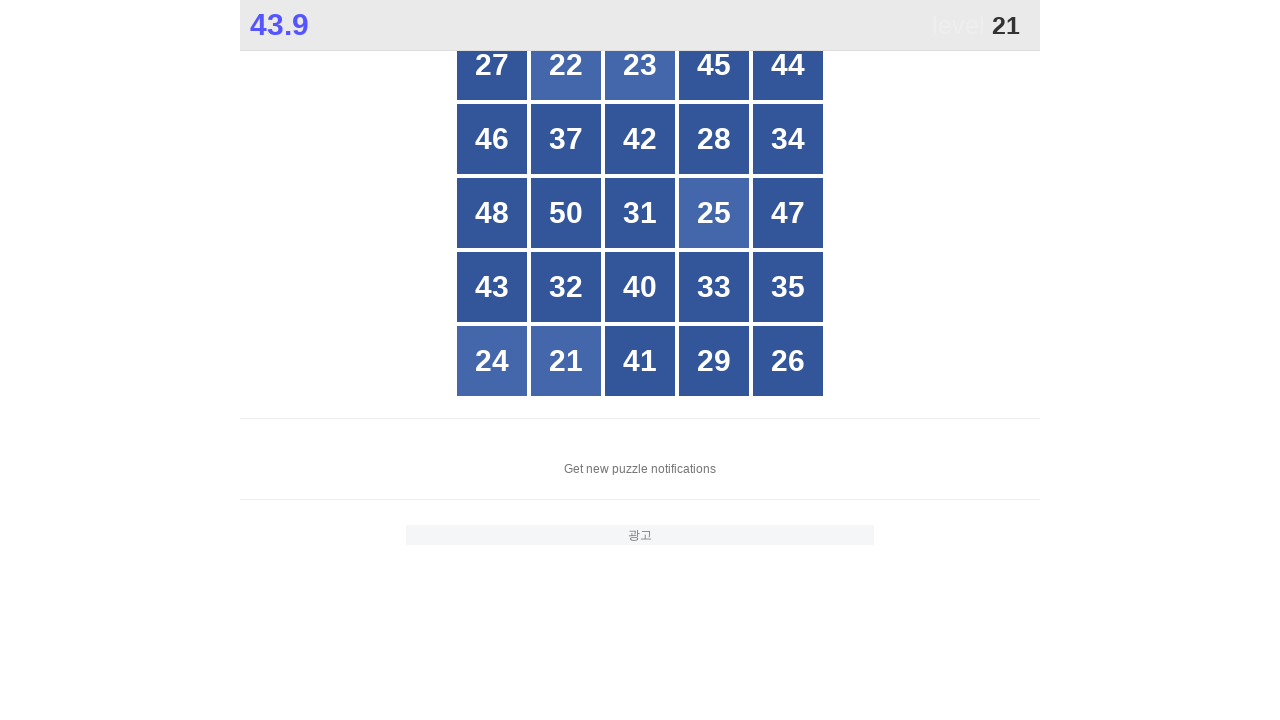

Retrieved text content from button: 43
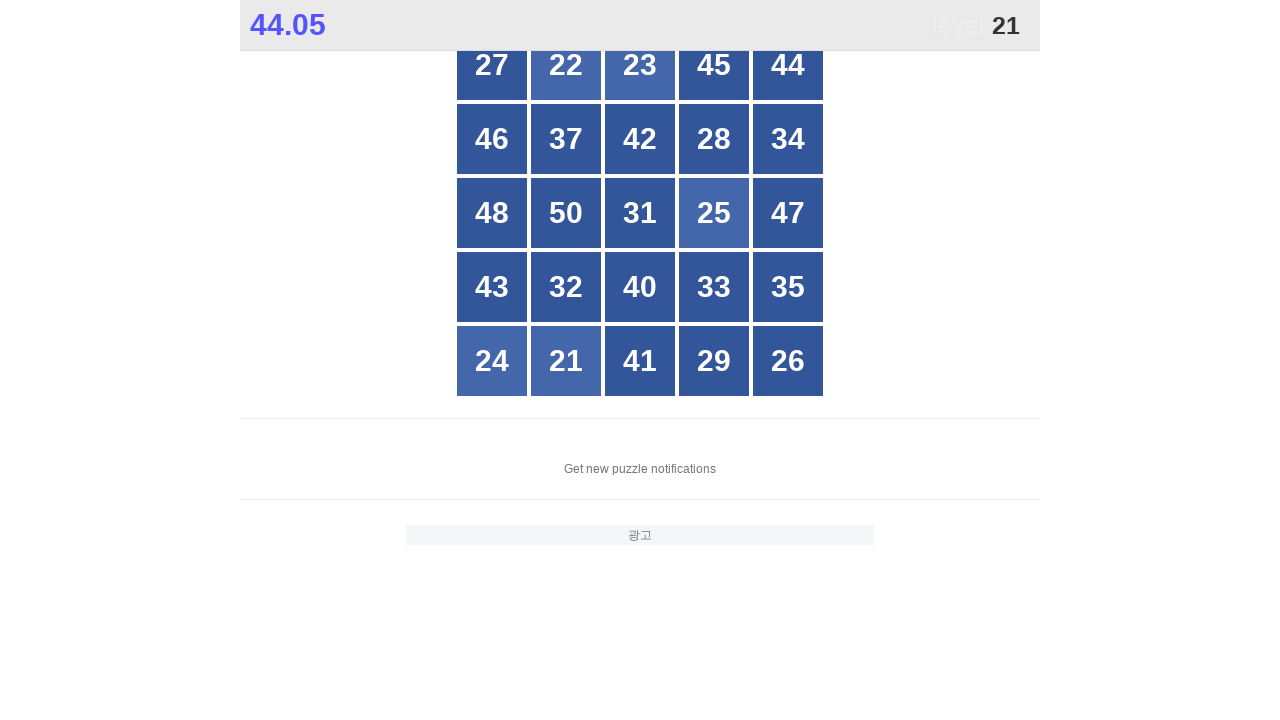

Retrieved text content from button: 32
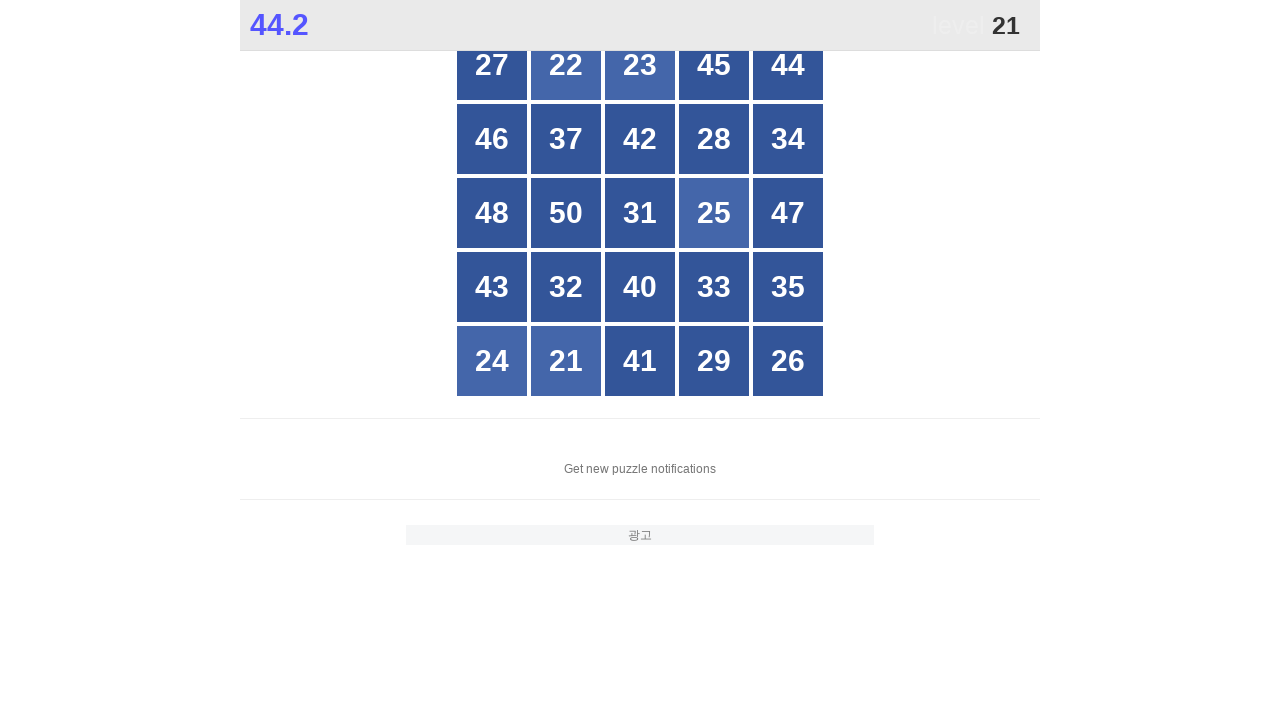

Retrieved text content from button: 40
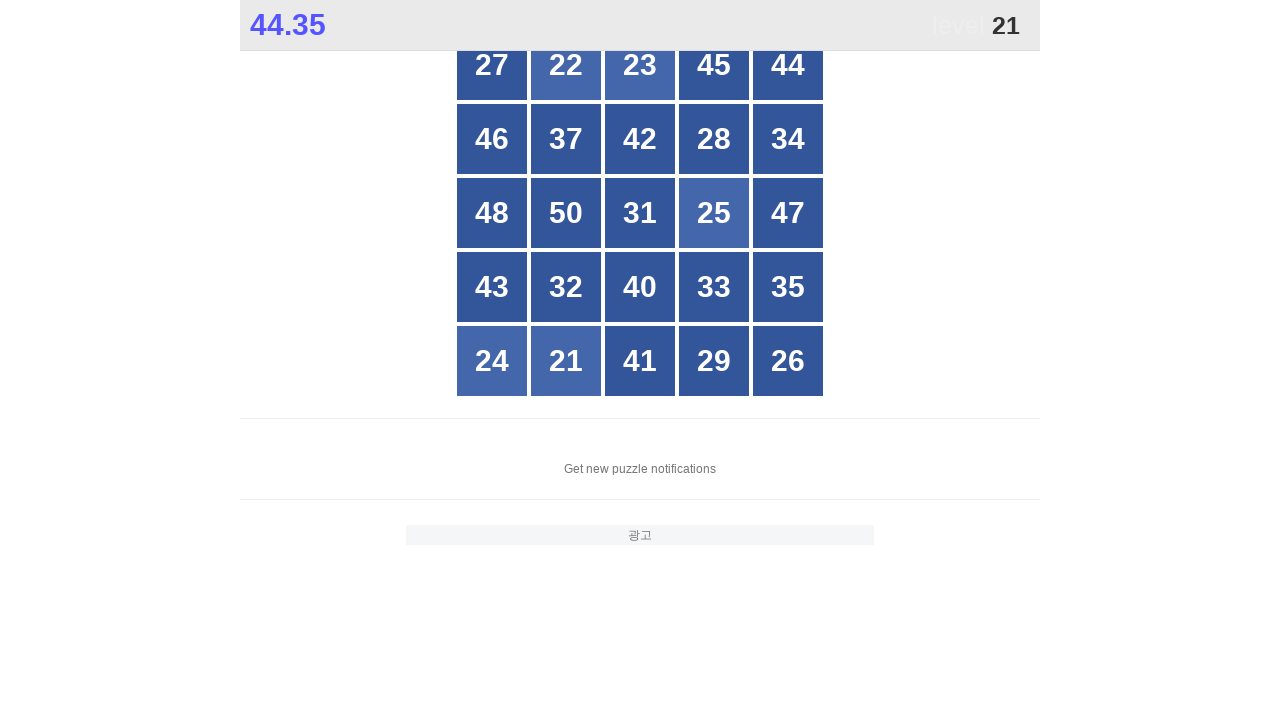

Retrieved text content from button: 33
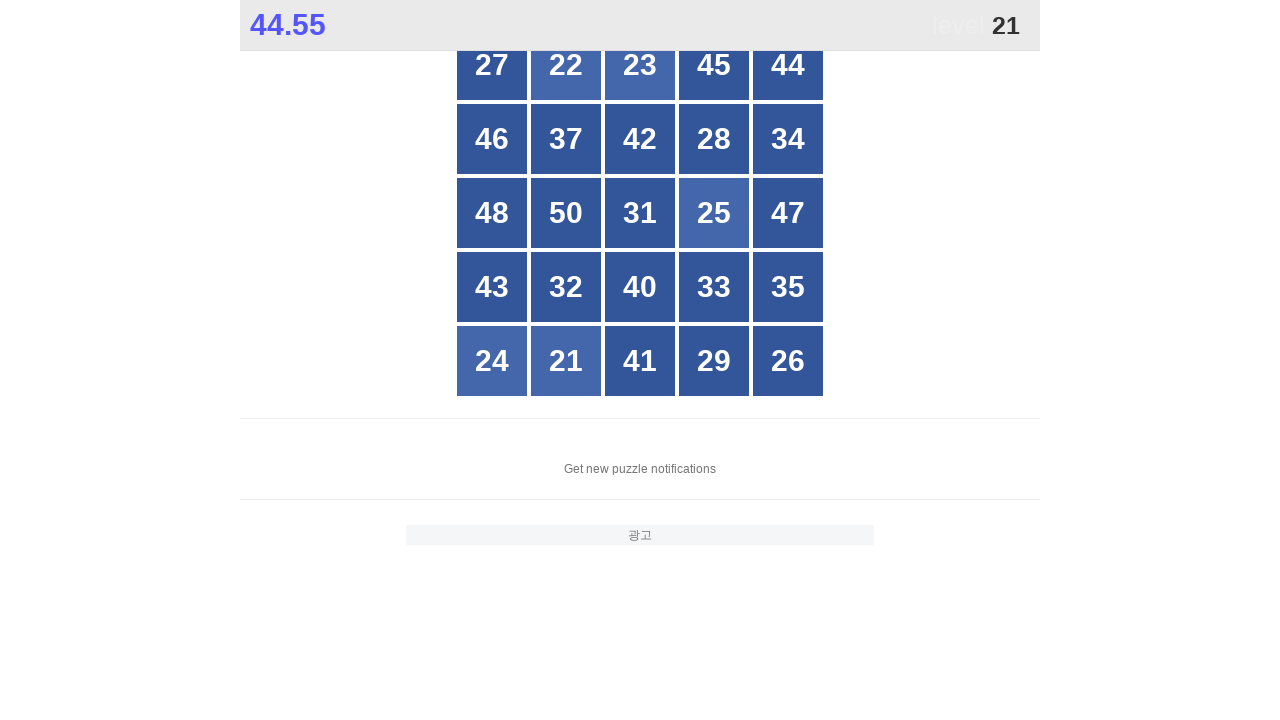

Retrieved text content from button: 35
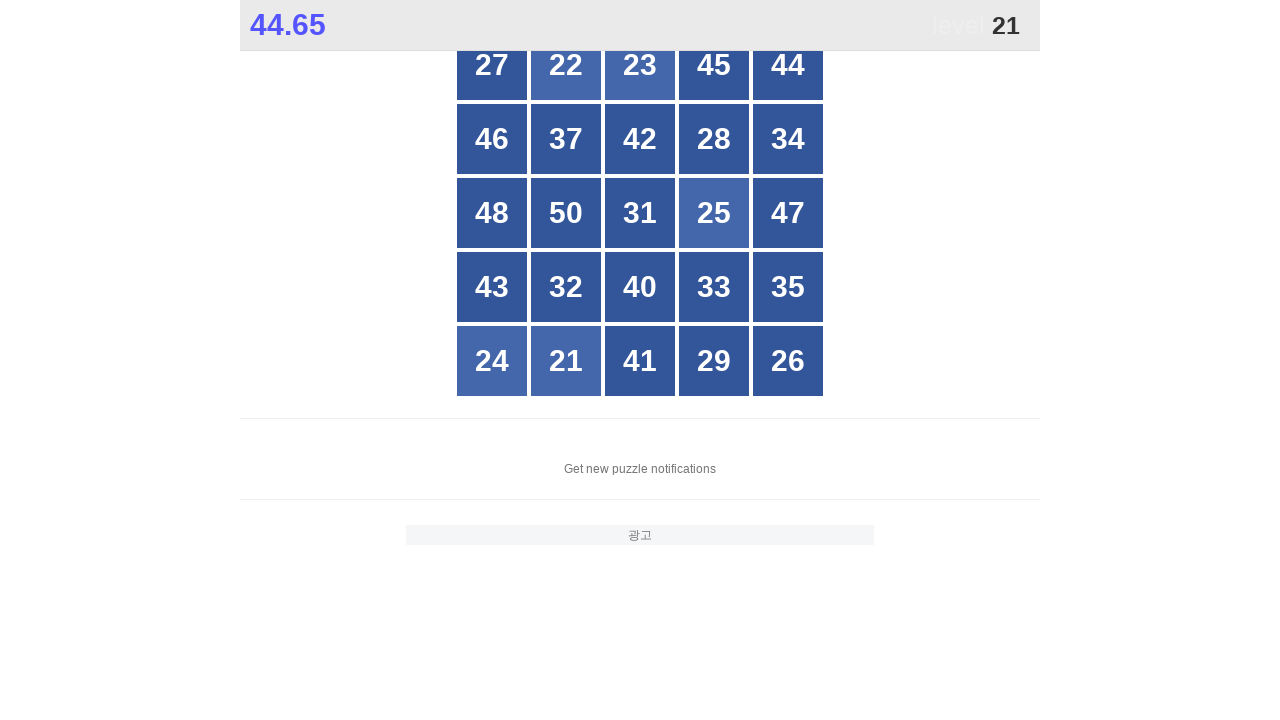

Retrieved text content from button: 24
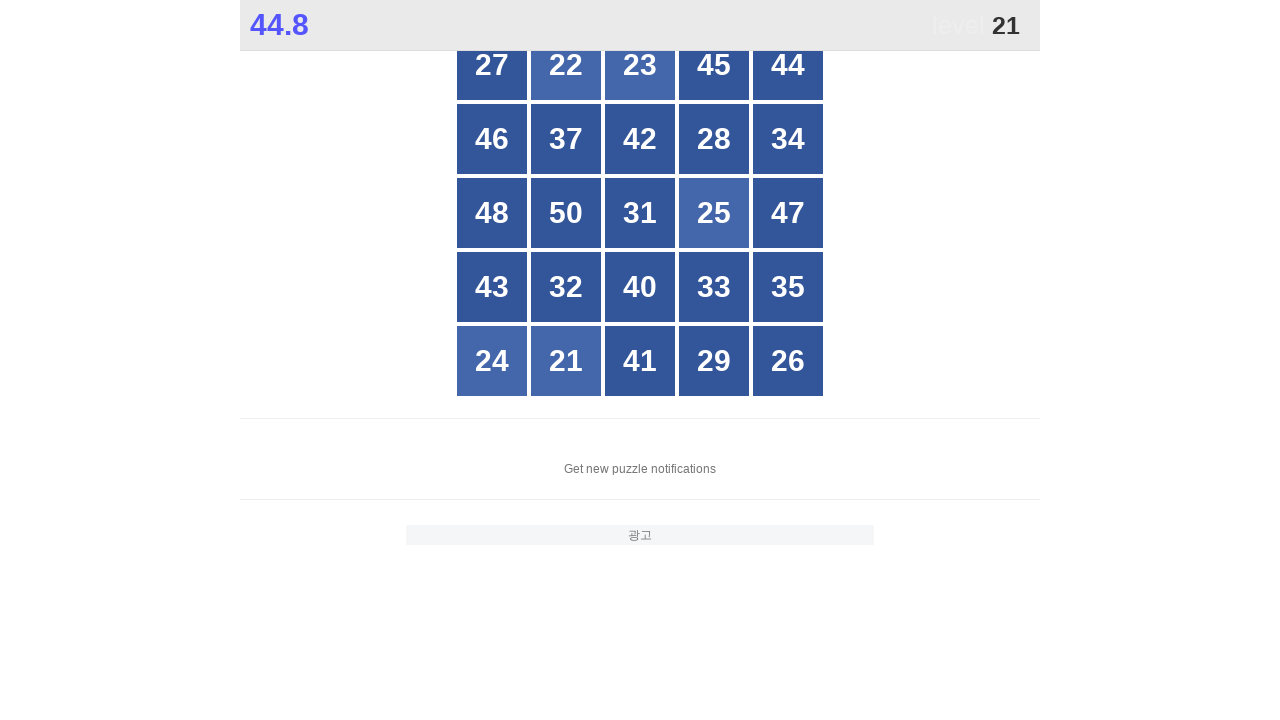

Retrieved text content from button: 21
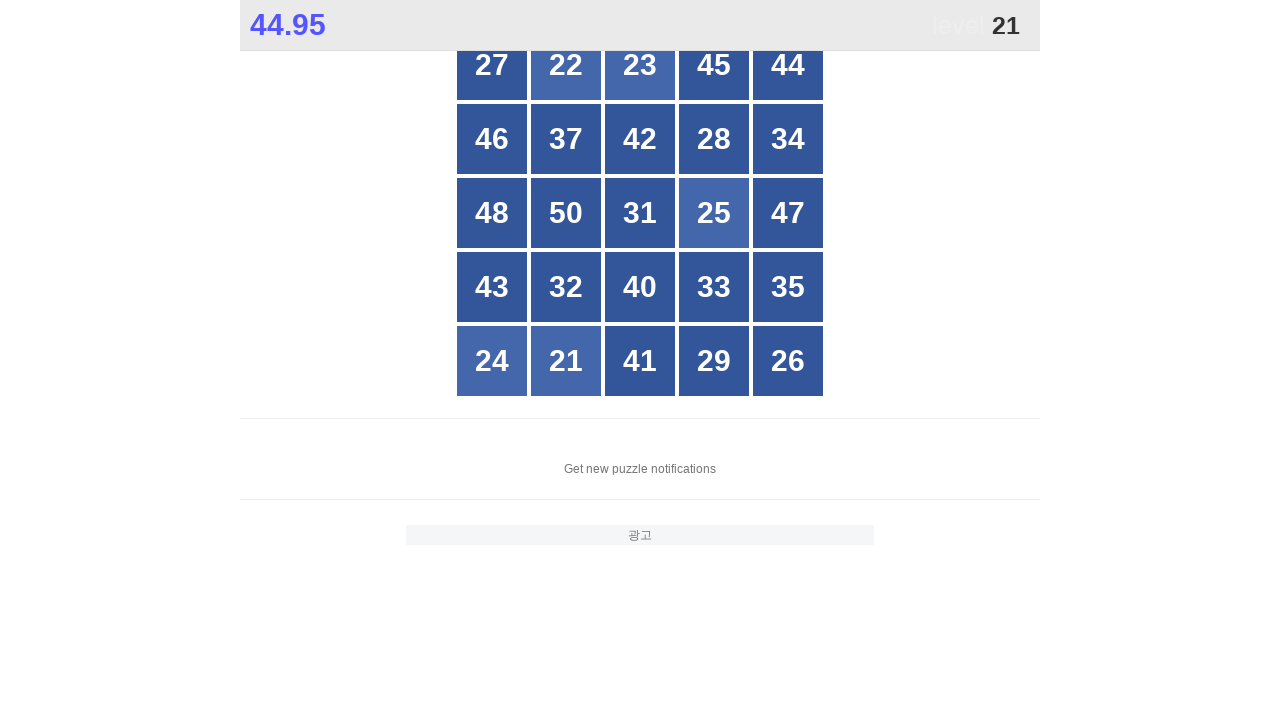

Clicked button with number 21 at (566, 361) on xpath=//*[@id="grid"]/div[*] >> nth=21
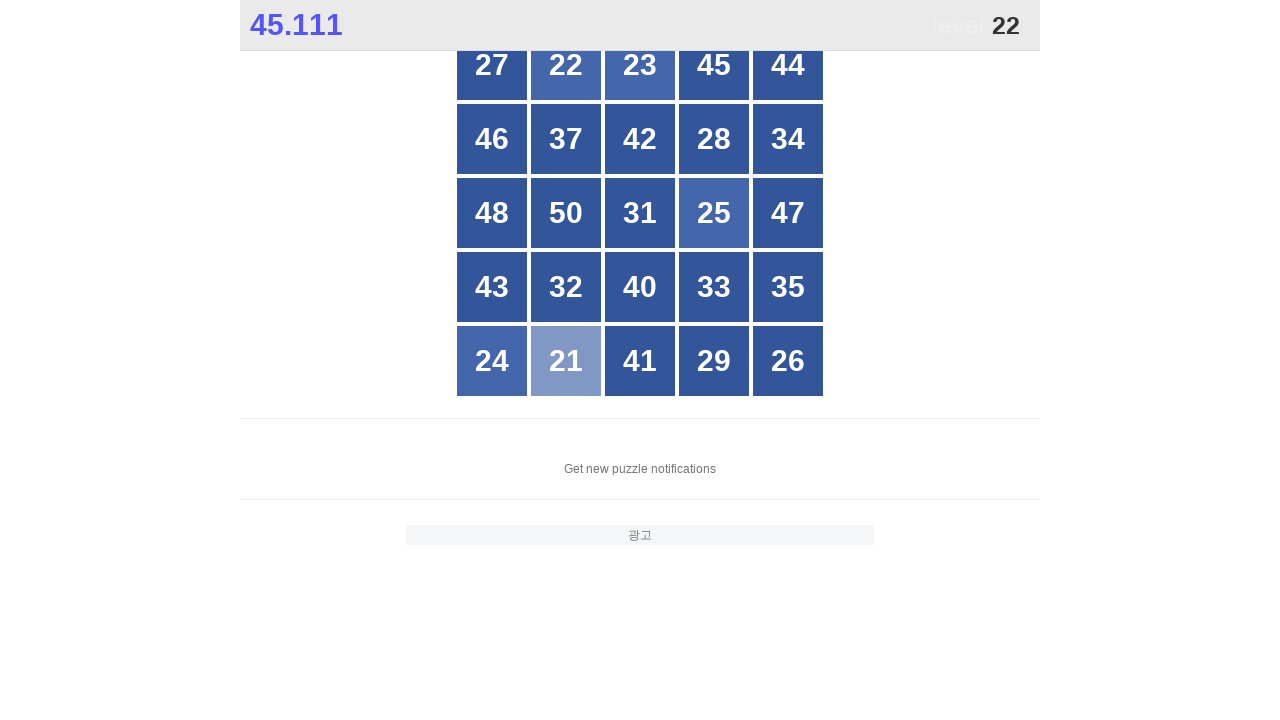

Located all grid buttons to find number 22
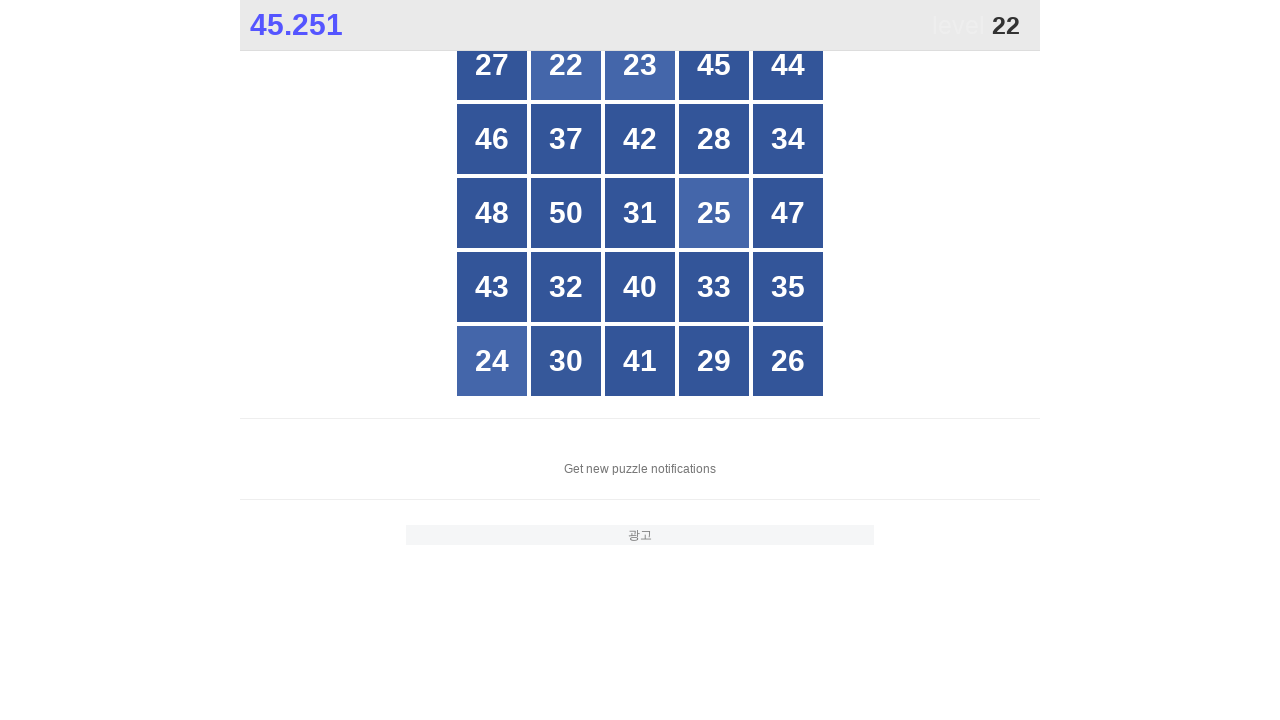

Retrieved text content from button: 27
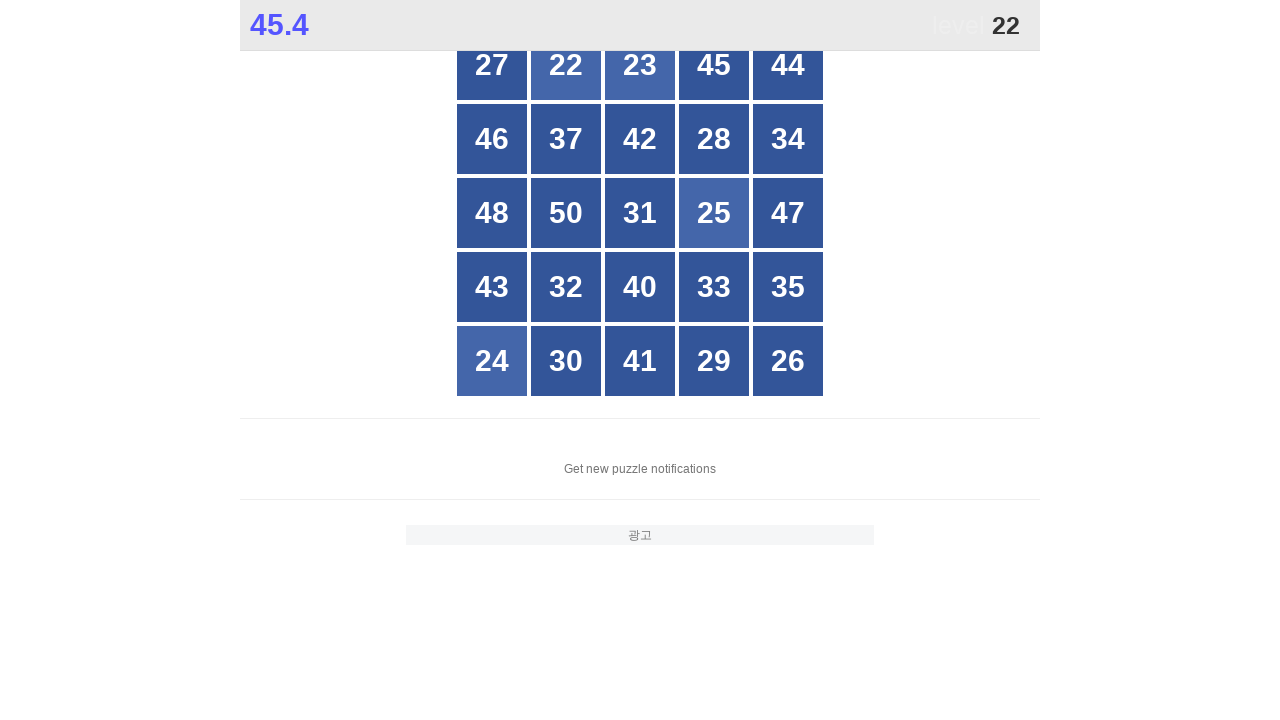

Retrieved text content from button: 22
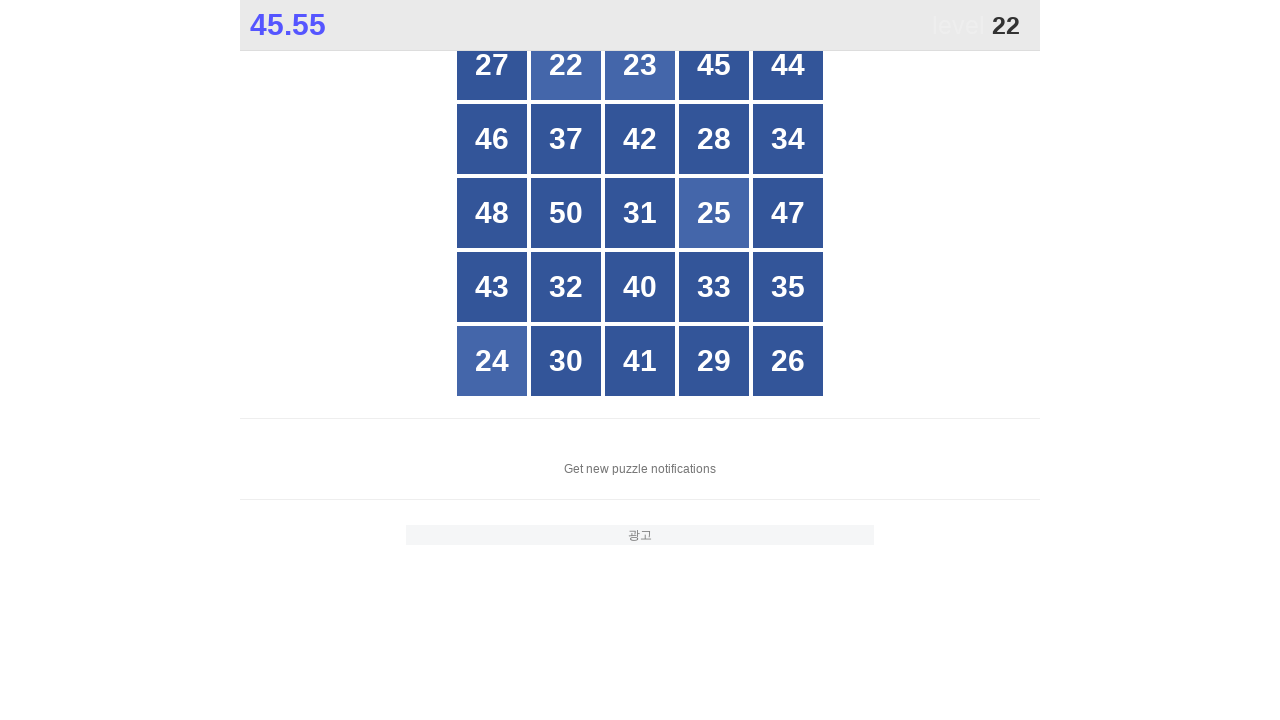

Clicked button with number 22 at (566, 65) on xpath=//*[@id="grid"]/div[*] >> nth=1
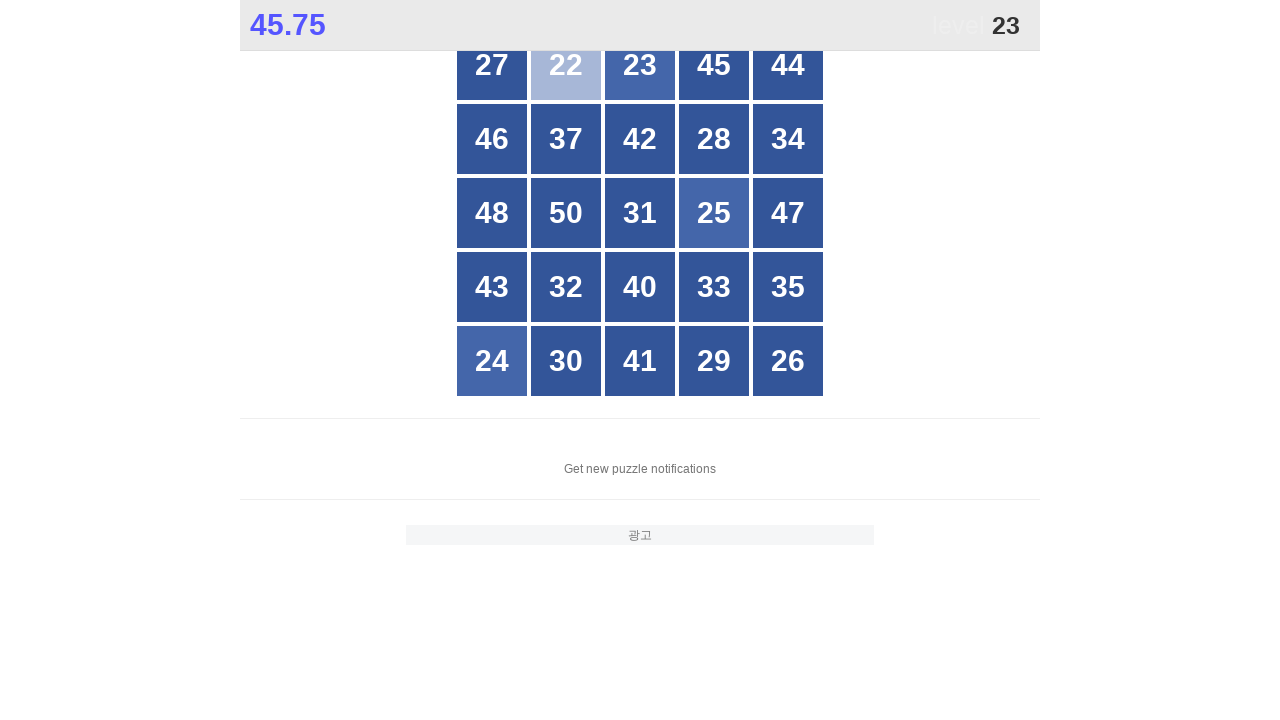

Located all grid buttons to find number 23
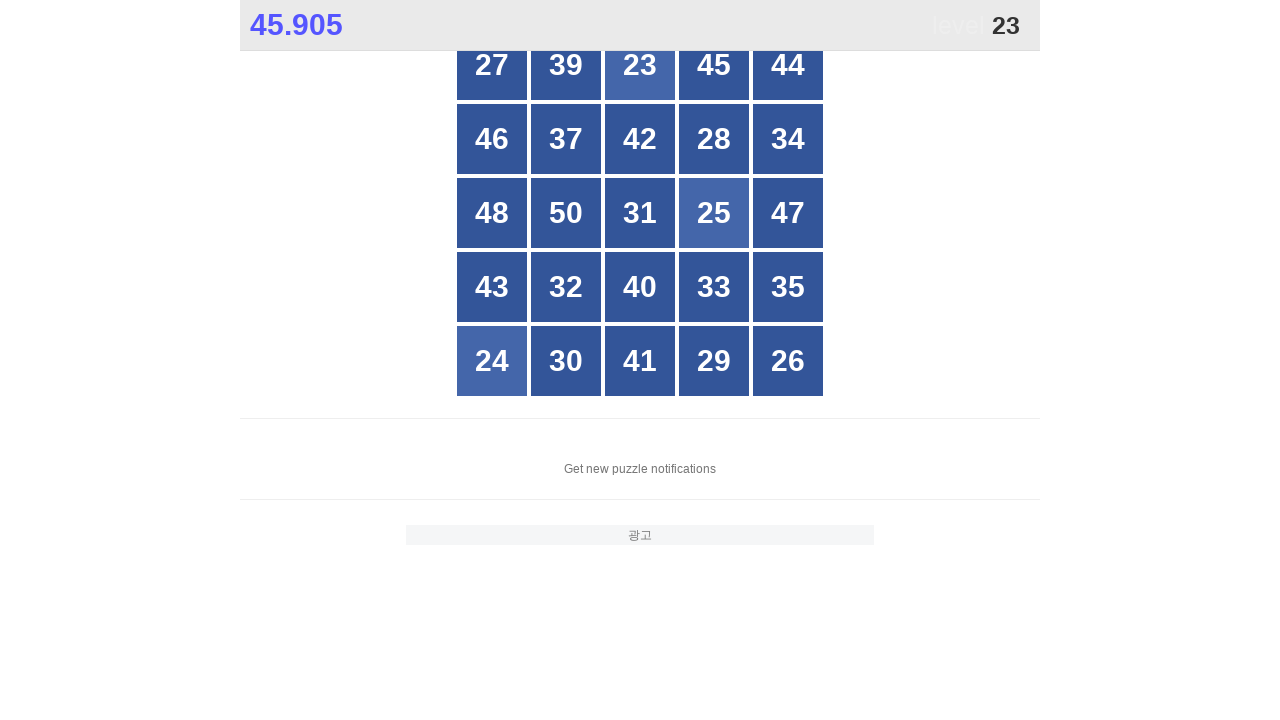

Retrieved text content from button: 27
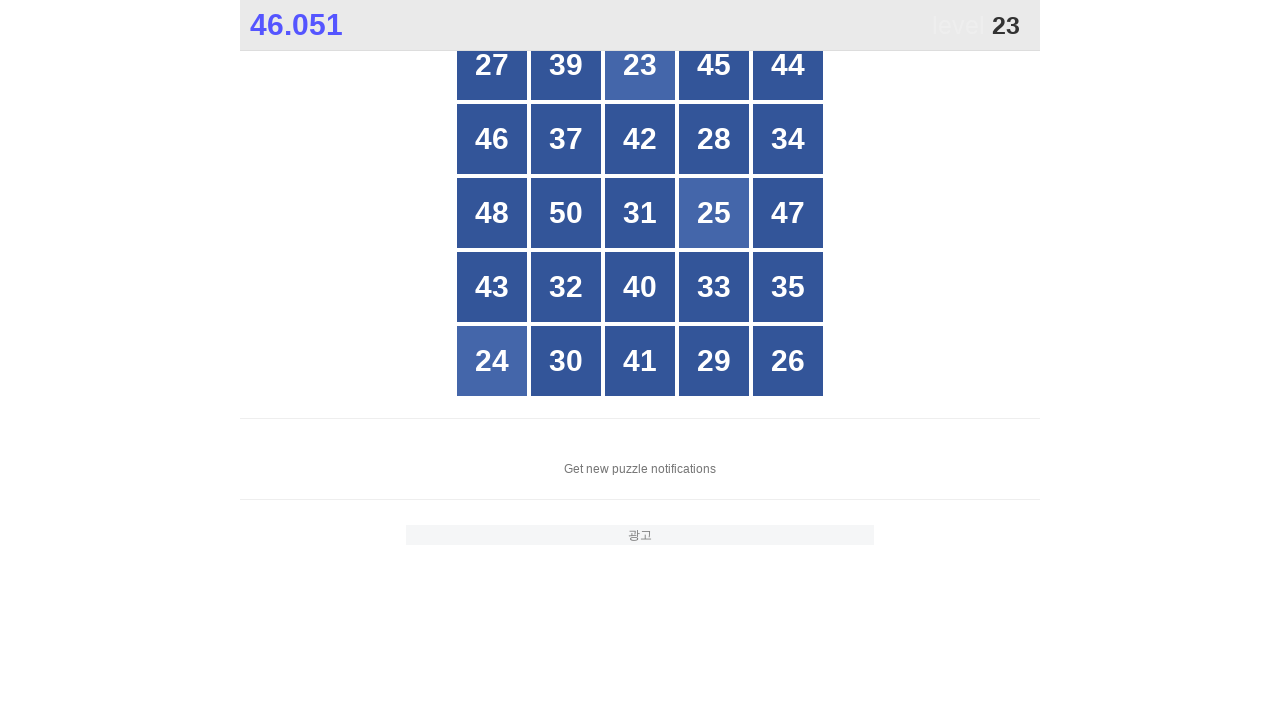

Retrieved text content from button: 39
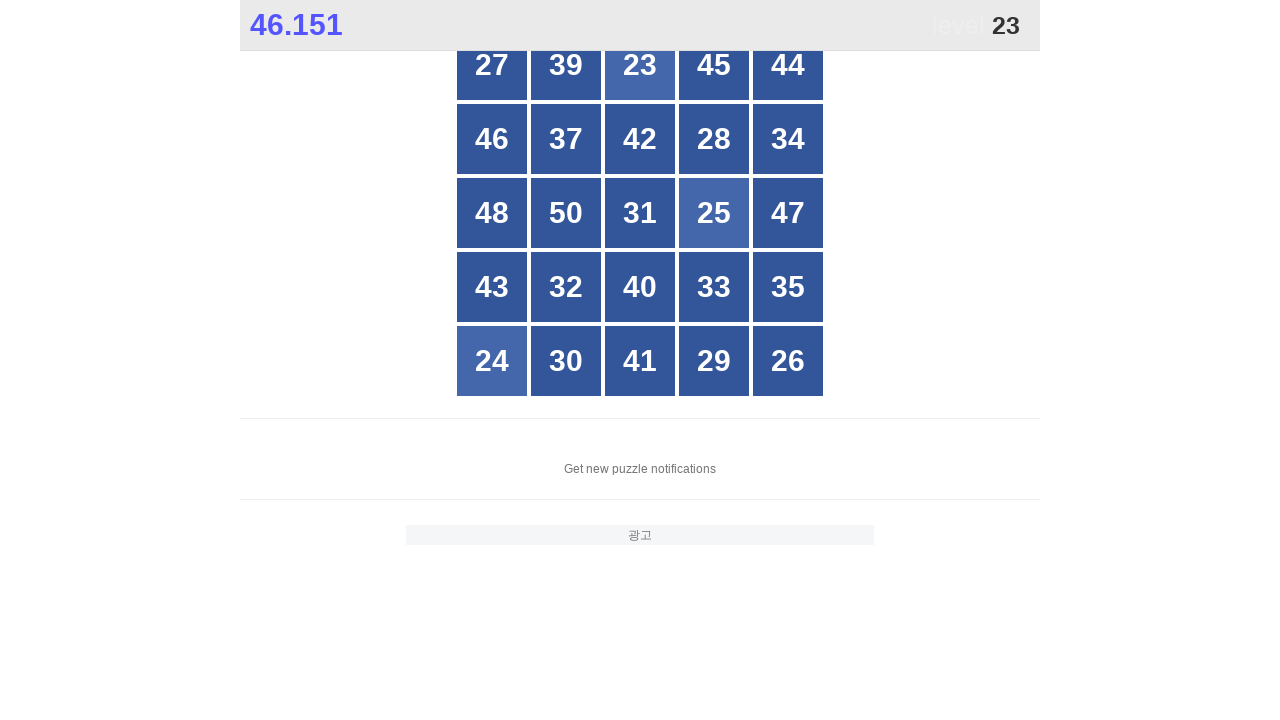

Retrieved text content from button: 23
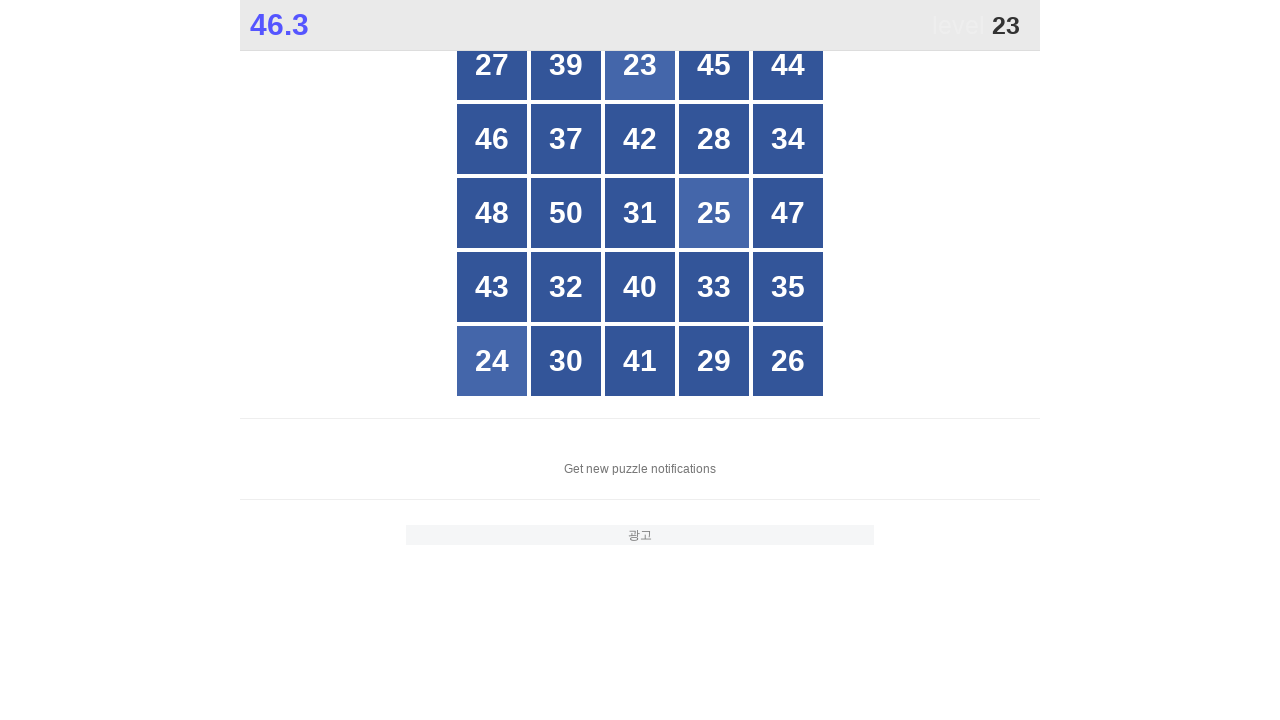

Clicked button with number 23 at (640, 65) on xpath=//*[@id="grid"]/div[*] >> nth=2
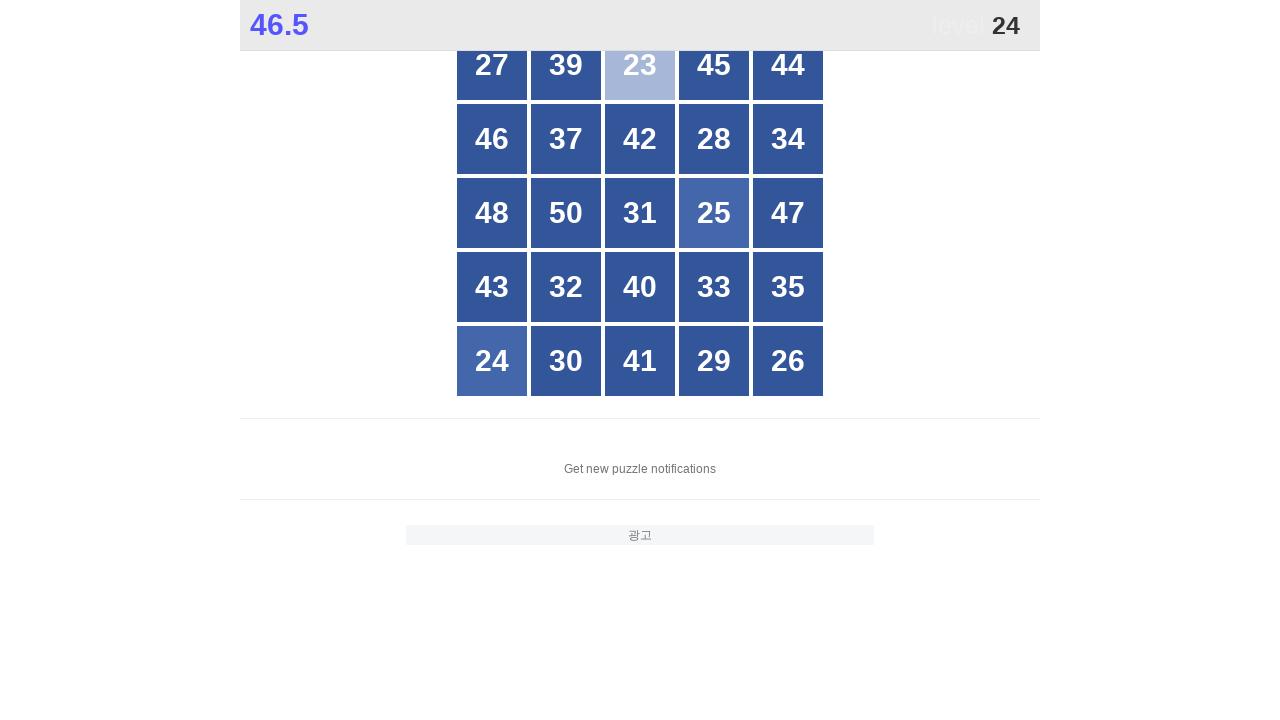

Located all grid buttons to find number 24
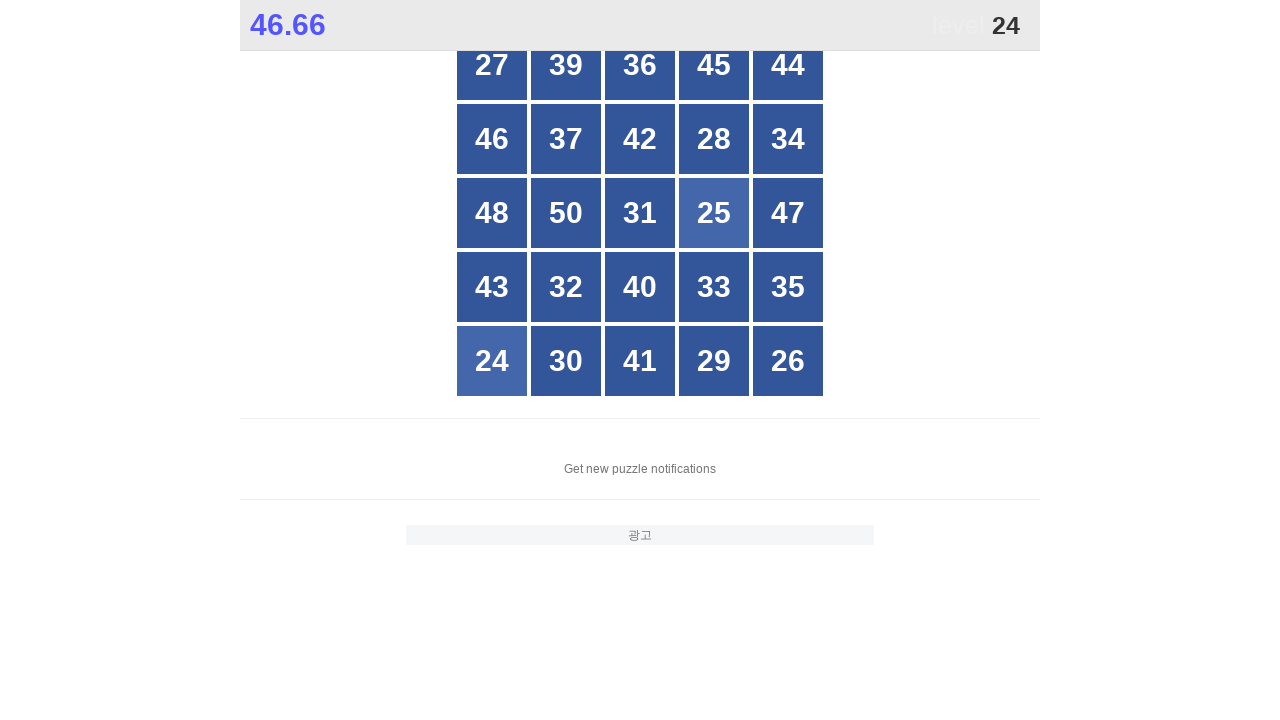

Retrieved text content from button: 27
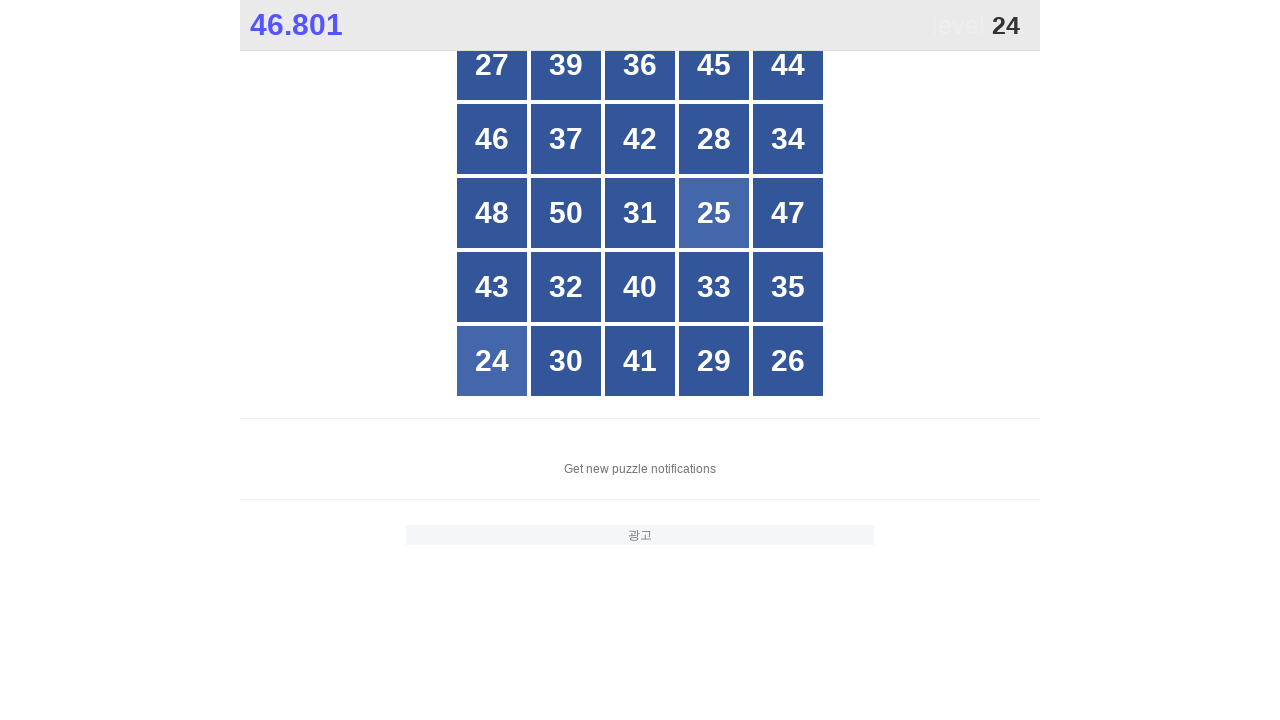

Retrieved text content from button: 39
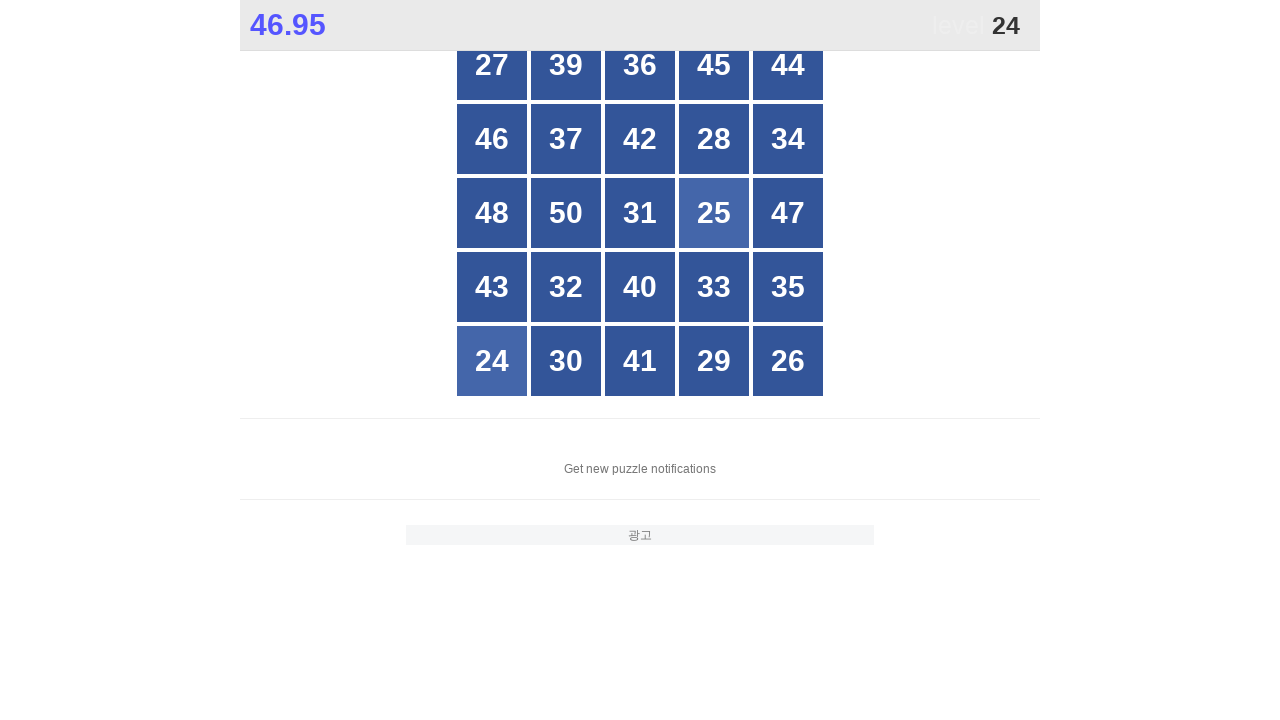

Retrieved text content from button: 36
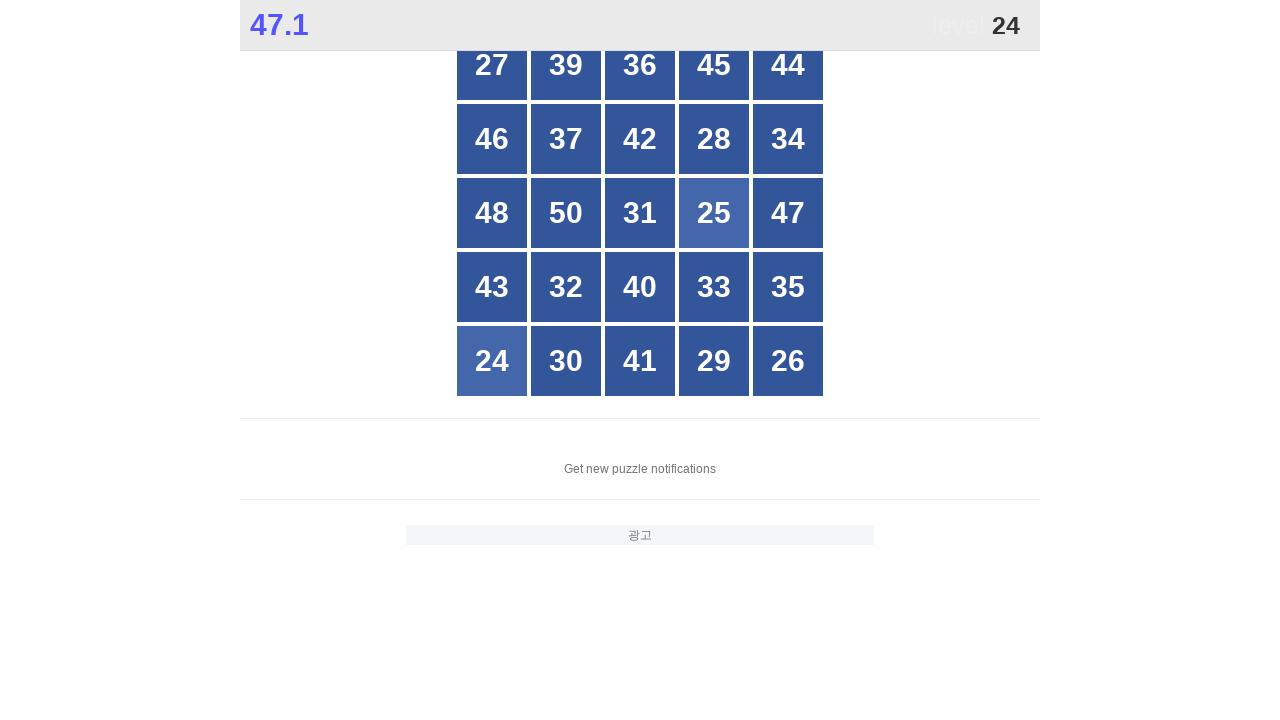

Retrieved text content from button: 45
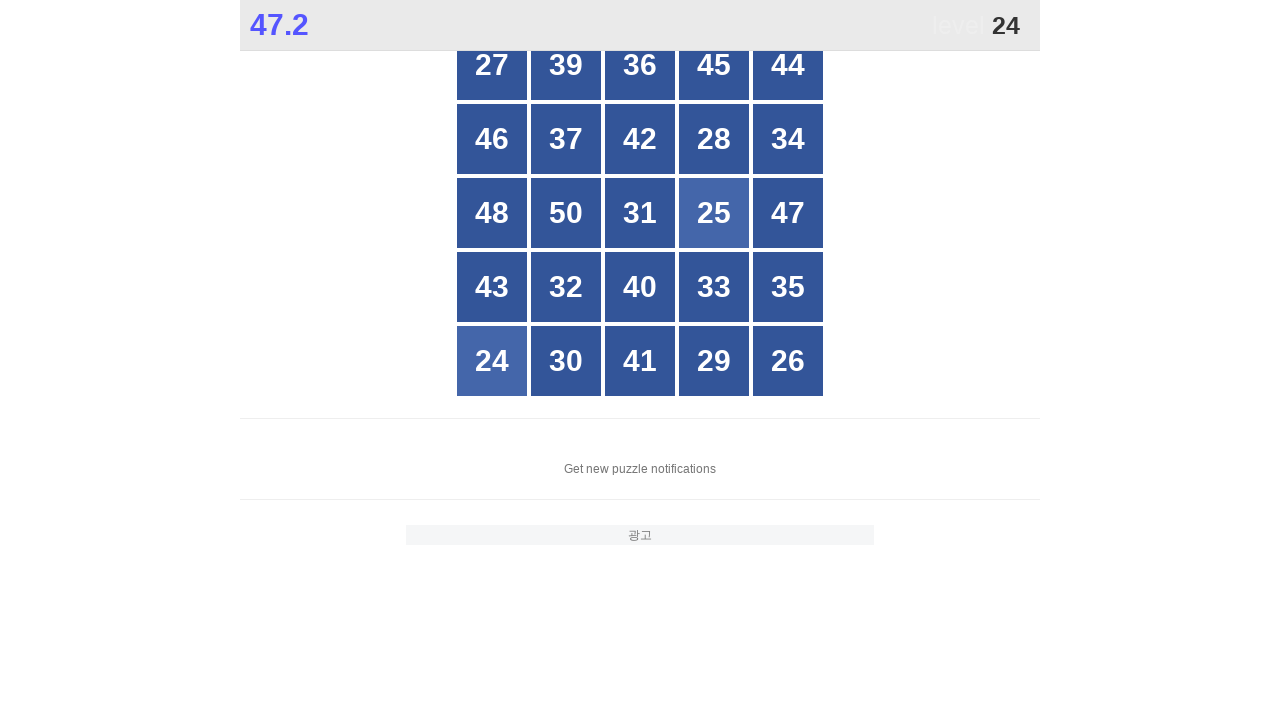

Retrieved text content from button: 44
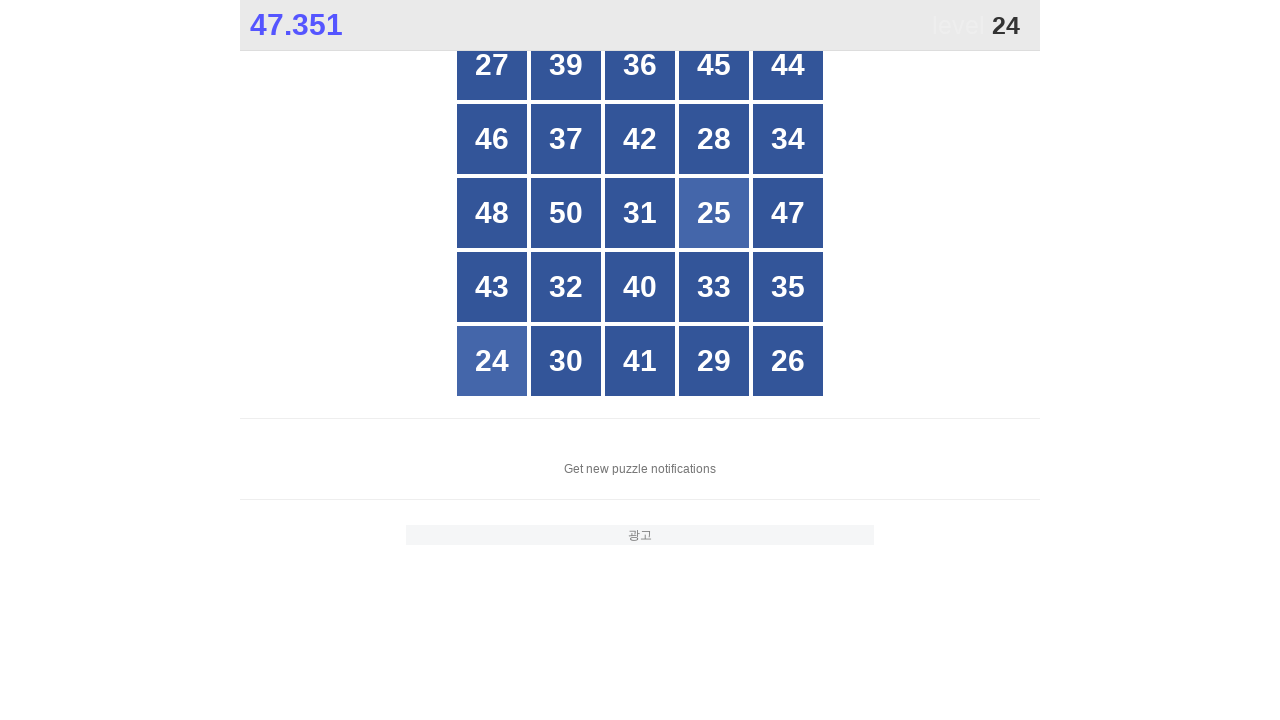

Retrieved text content from button: 46
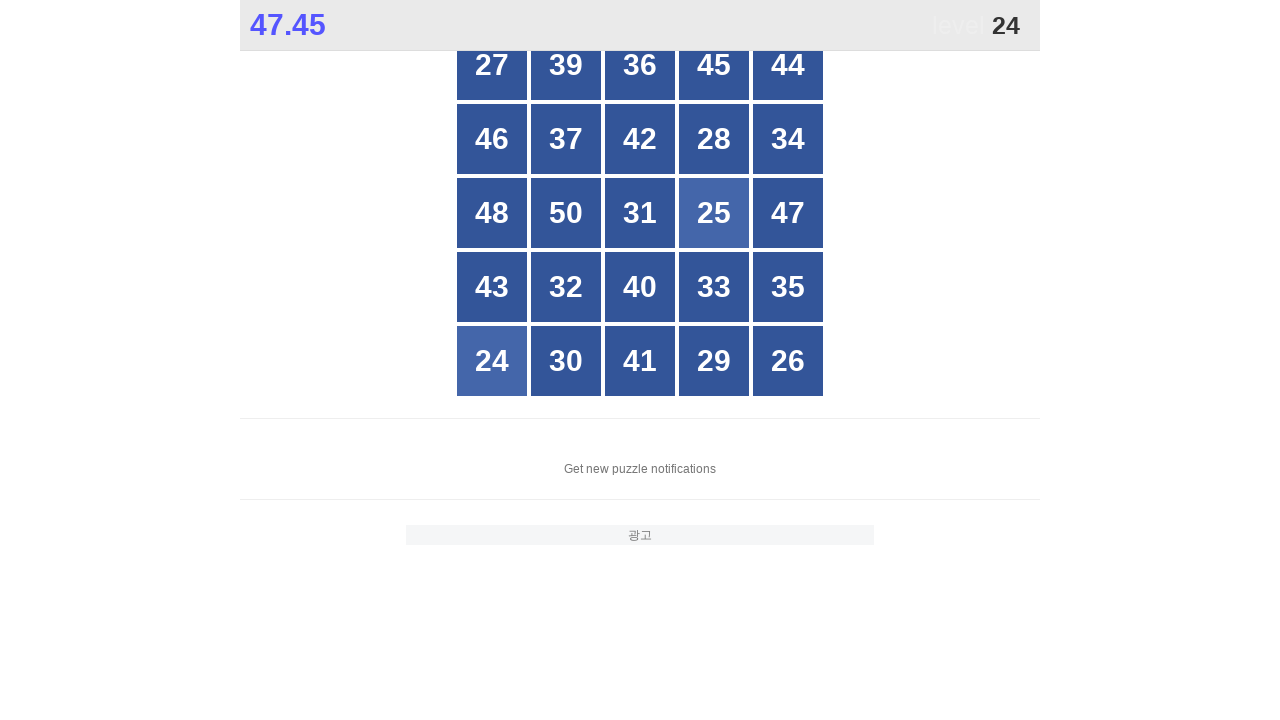

Retrieved text content from button: 37
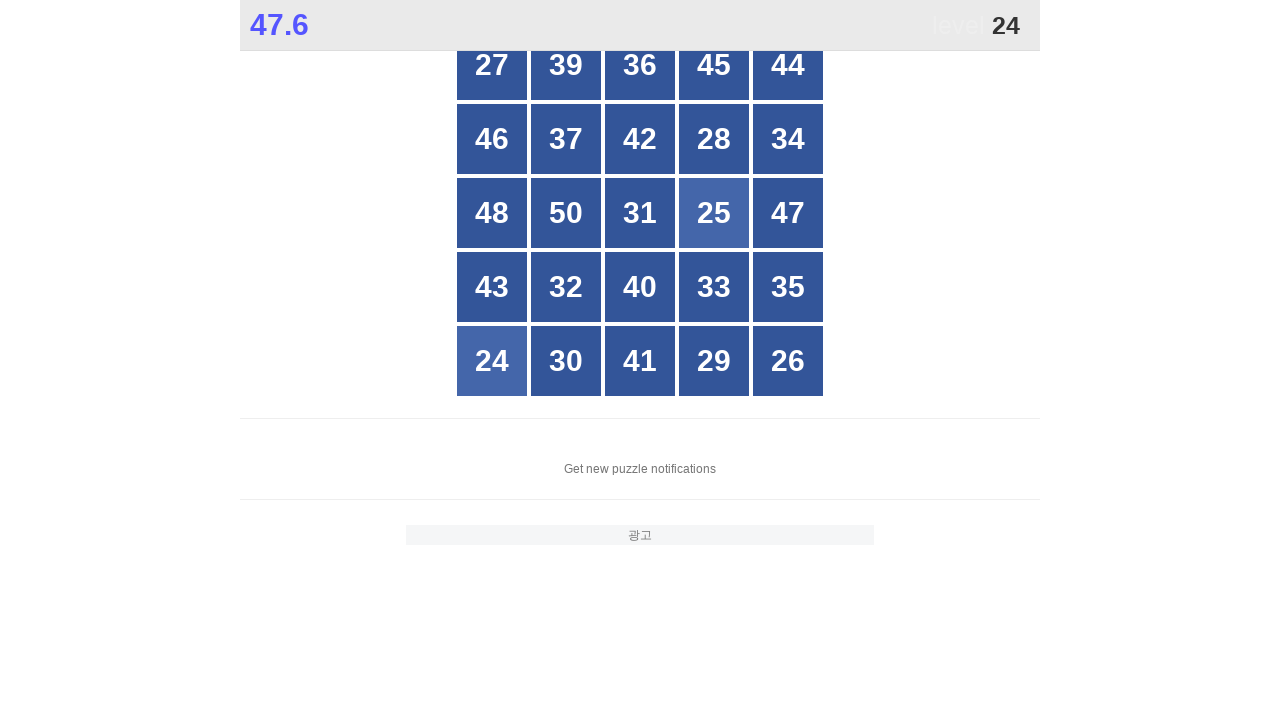

Retrieved text content from button: 42
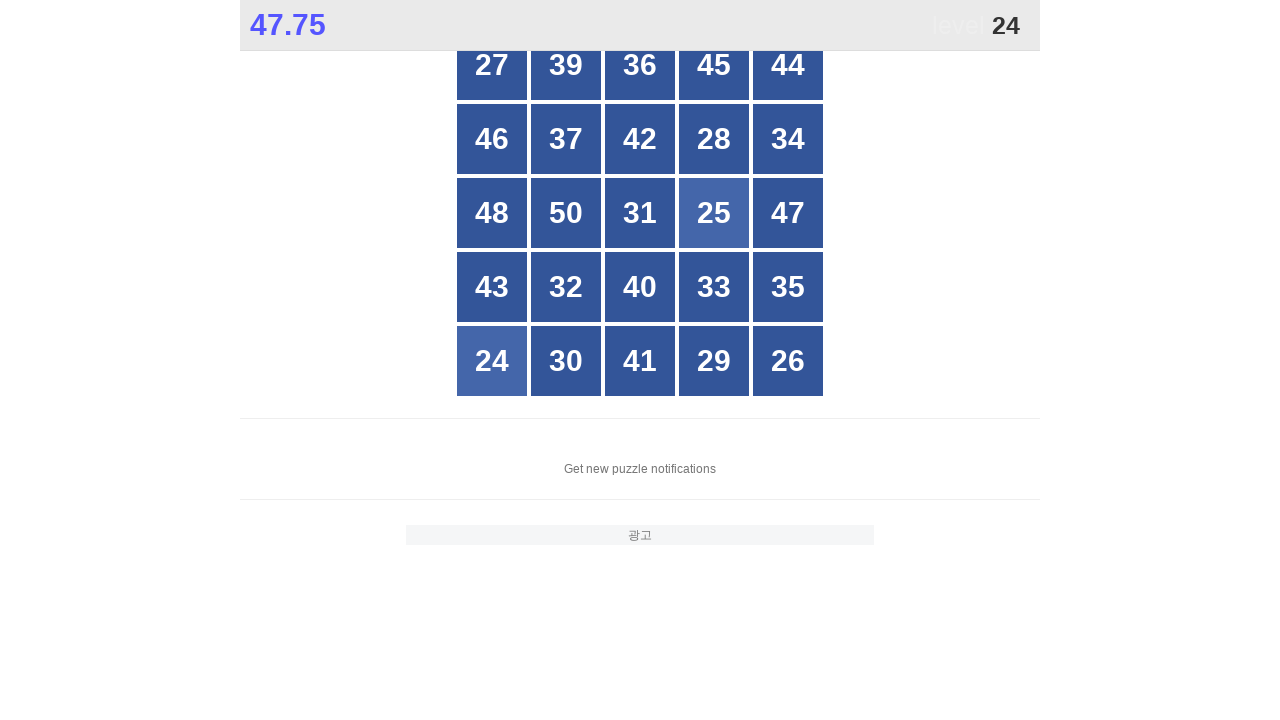

Retrieved text content from button: 28
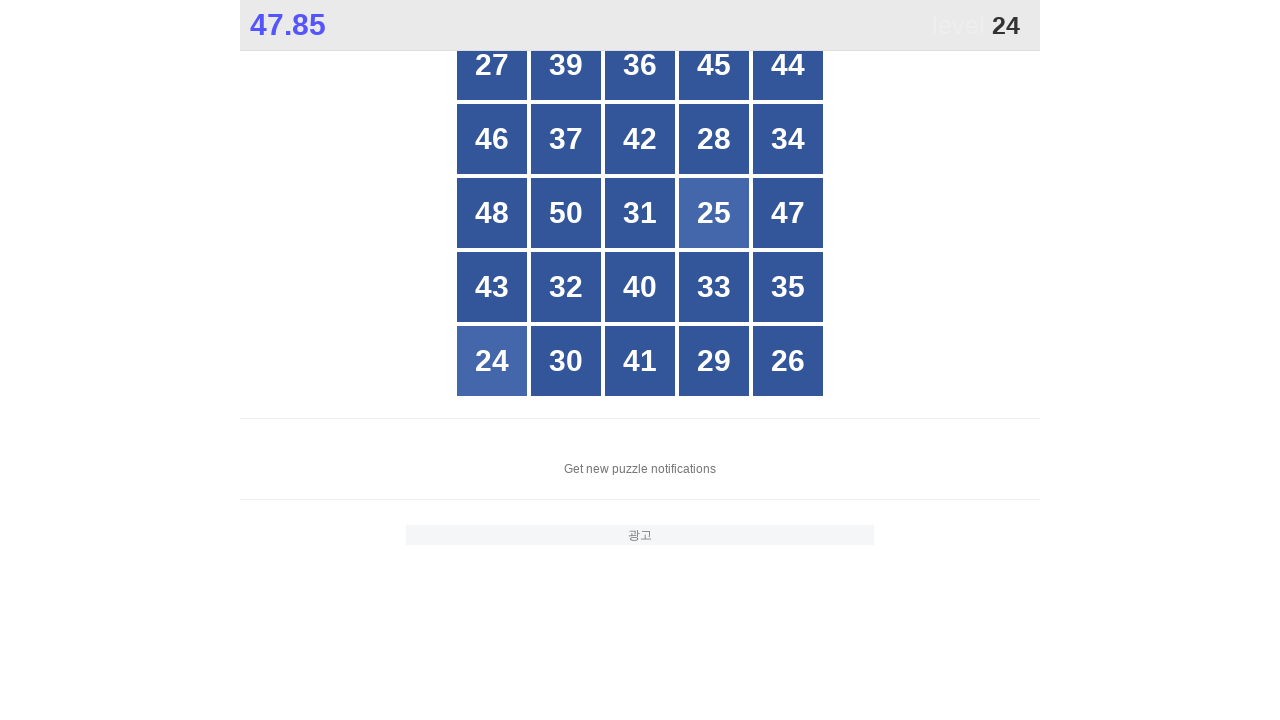

Retrieved text content from button: 34
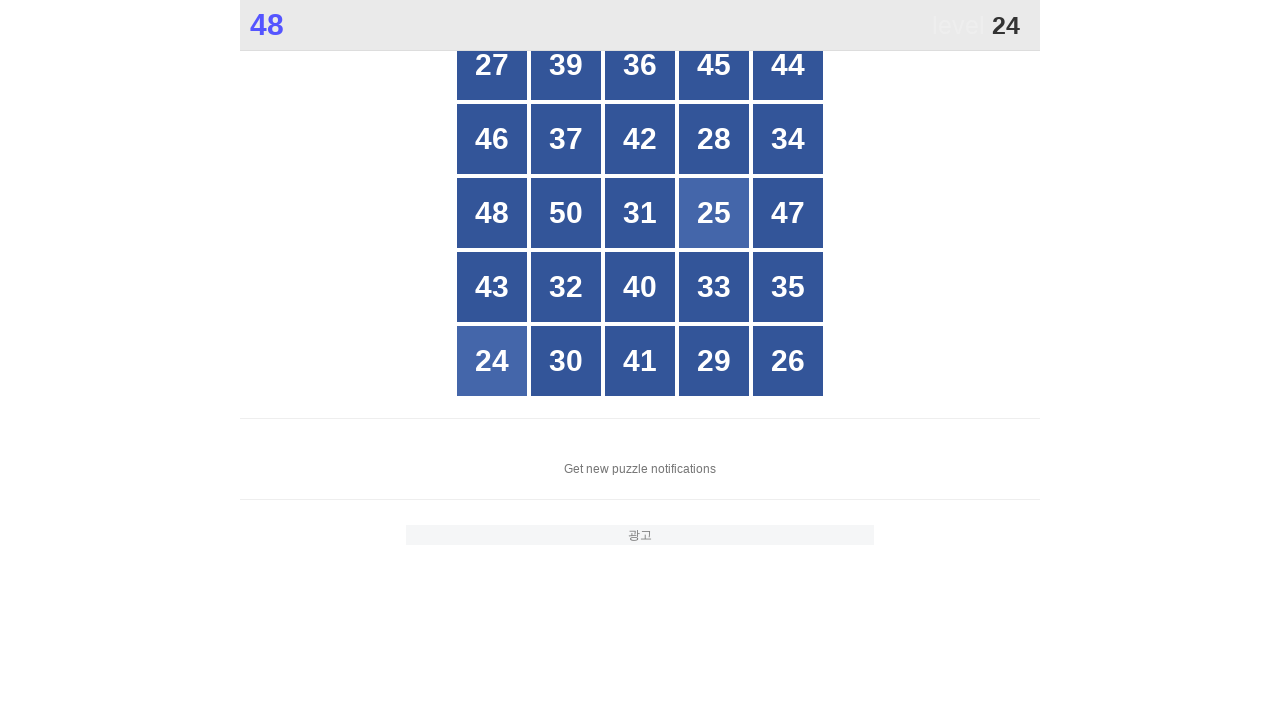

Retrieved text content from button: 48
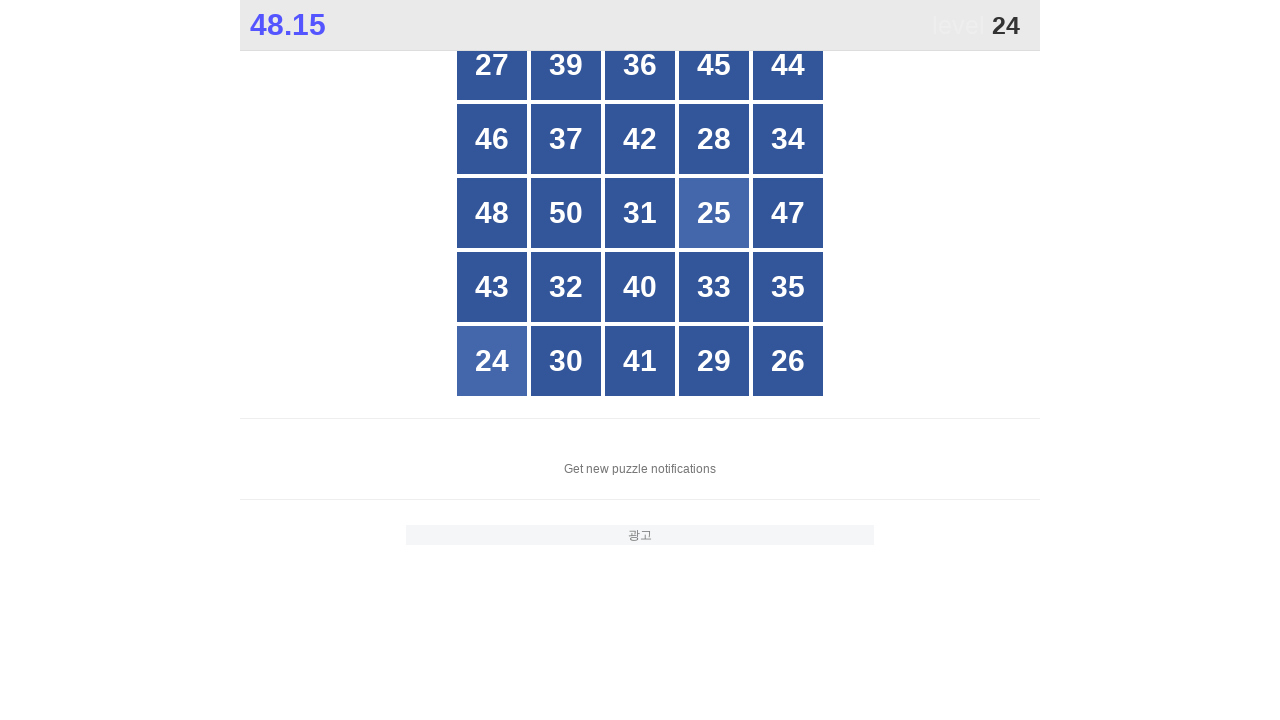

Retrieved text content from button: 50
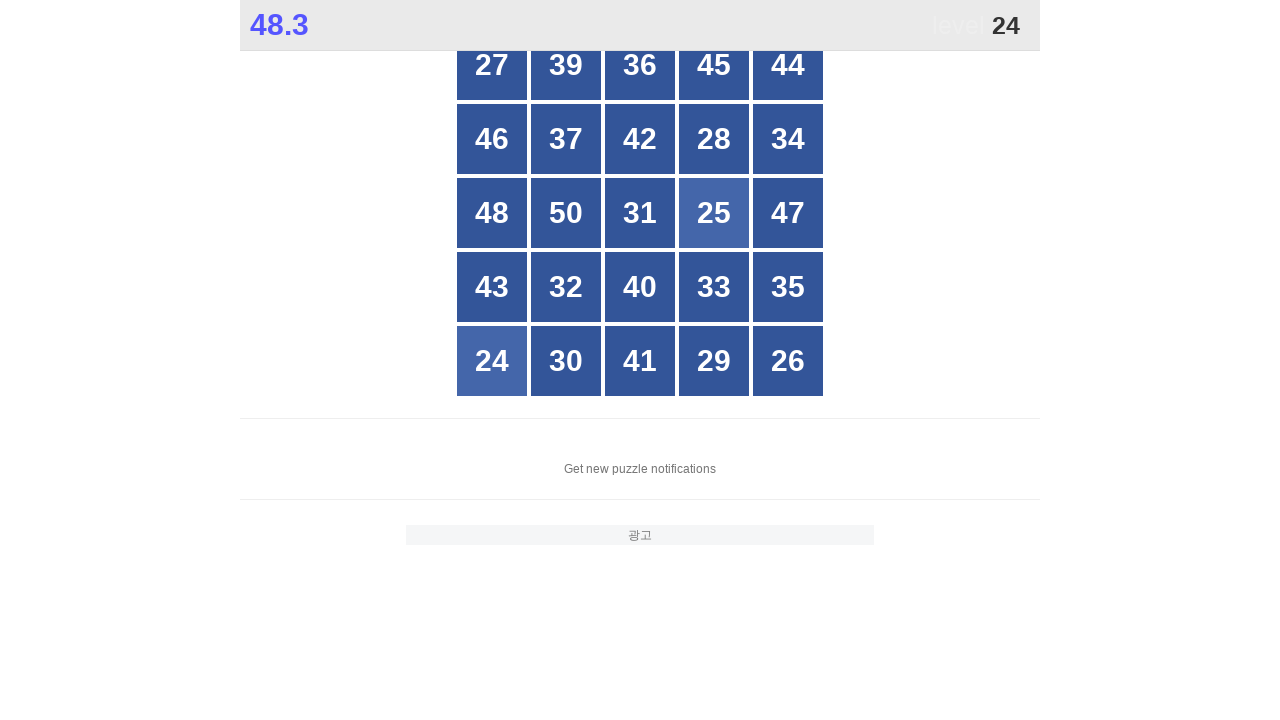

Retrieved text content from button: 31
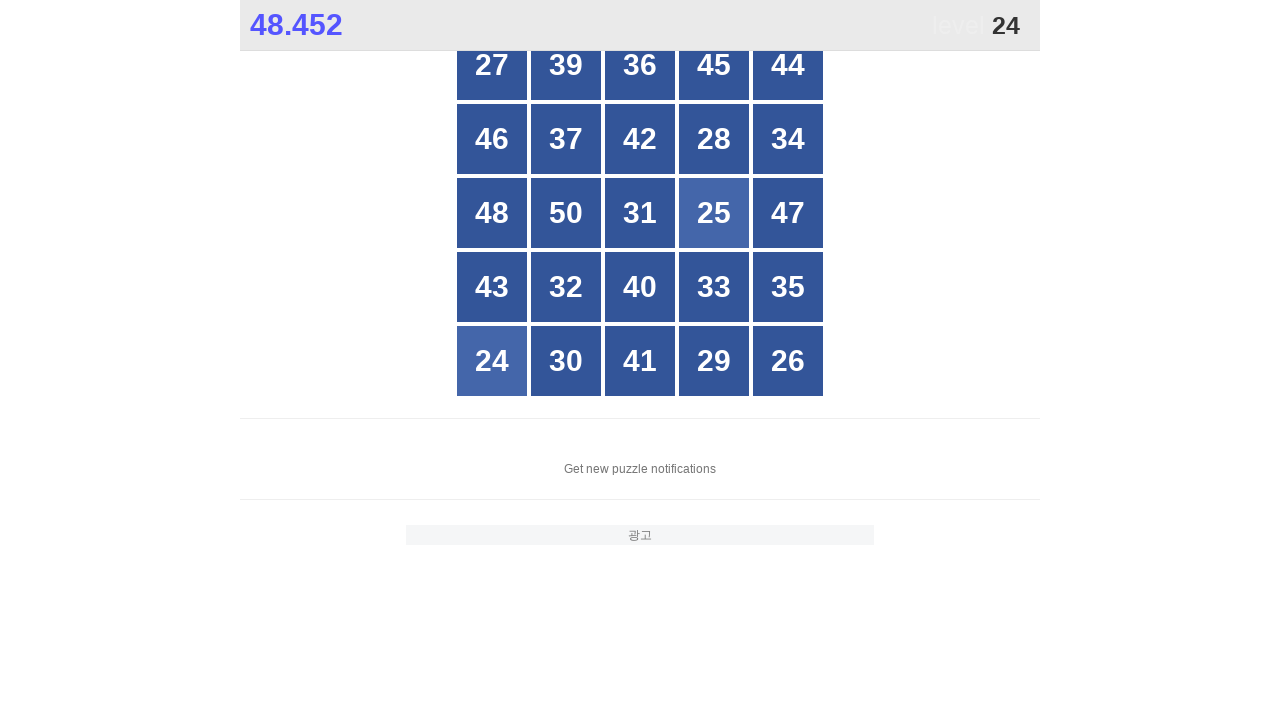

Retrieved text content from button: 25
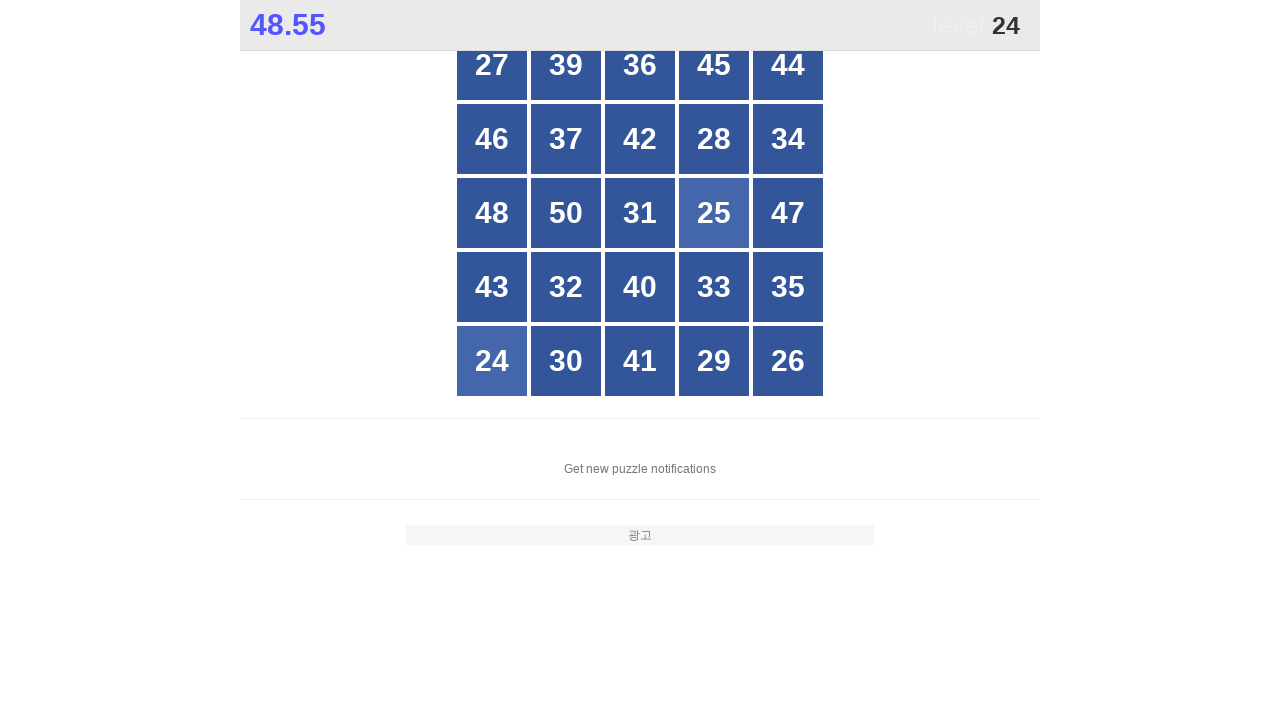

Retrieved text content from button: 47
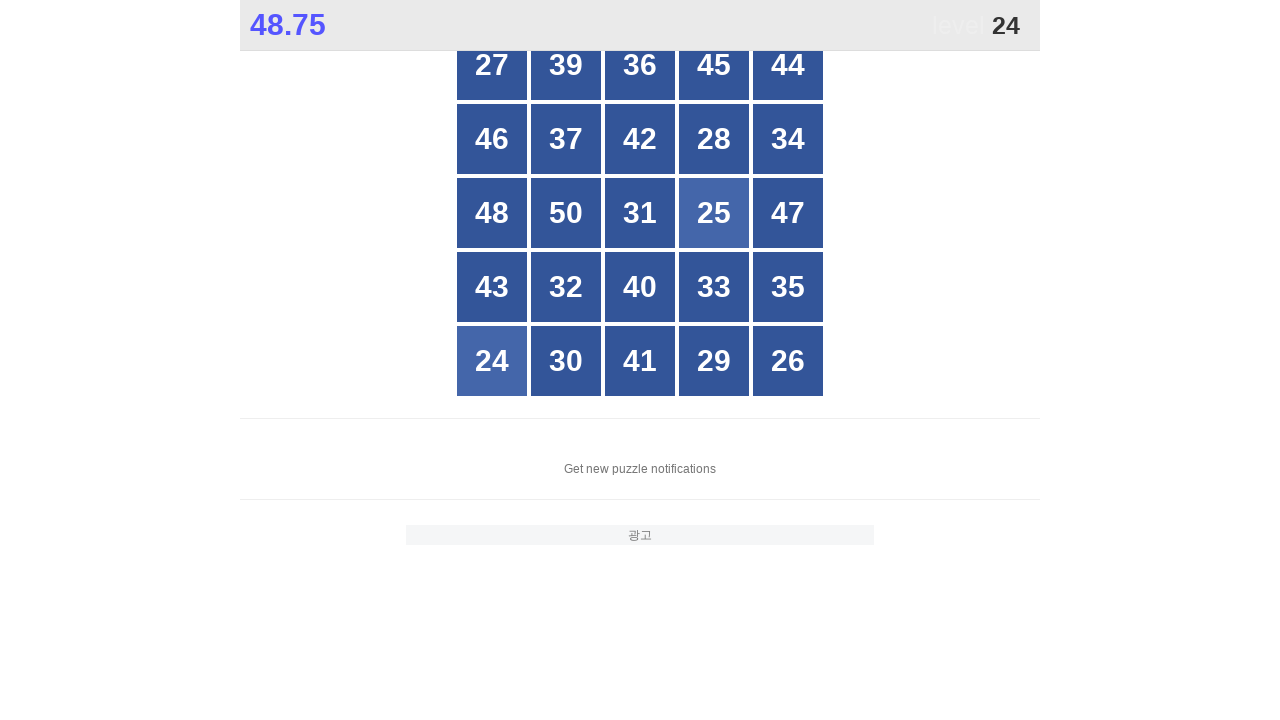

Retrieved text content from button: 43
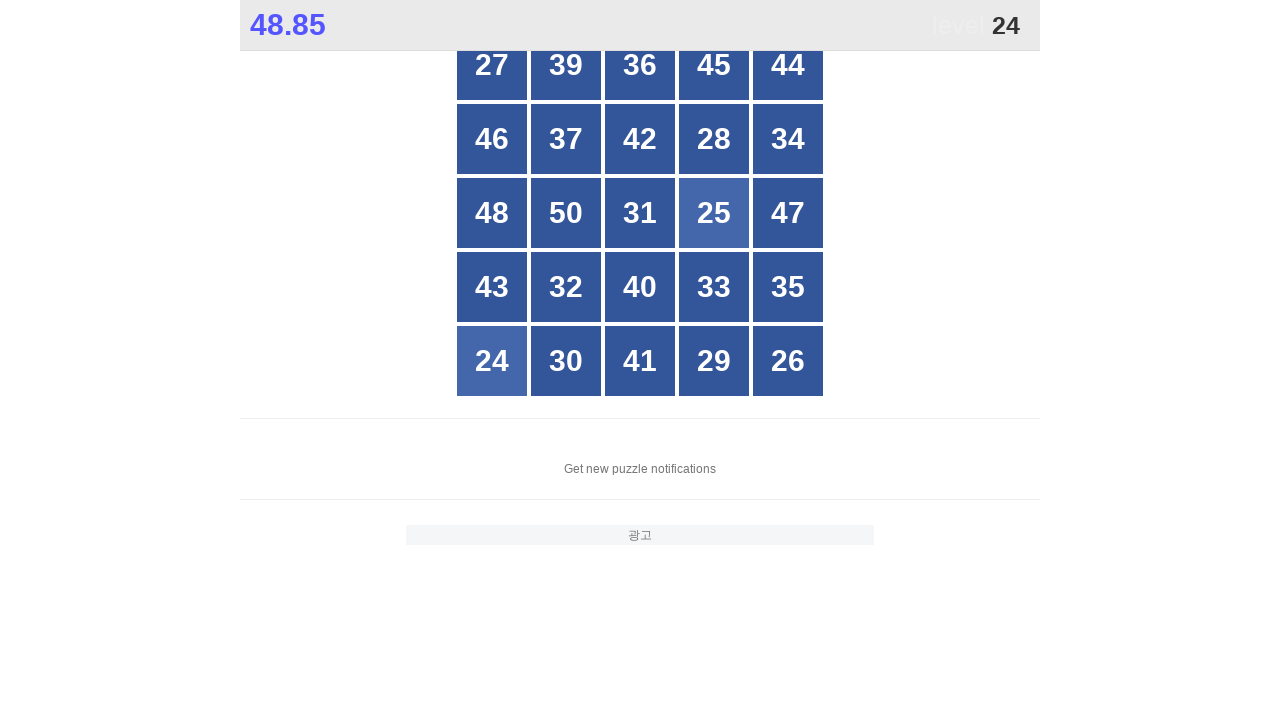

Retrieved text content from button: 32
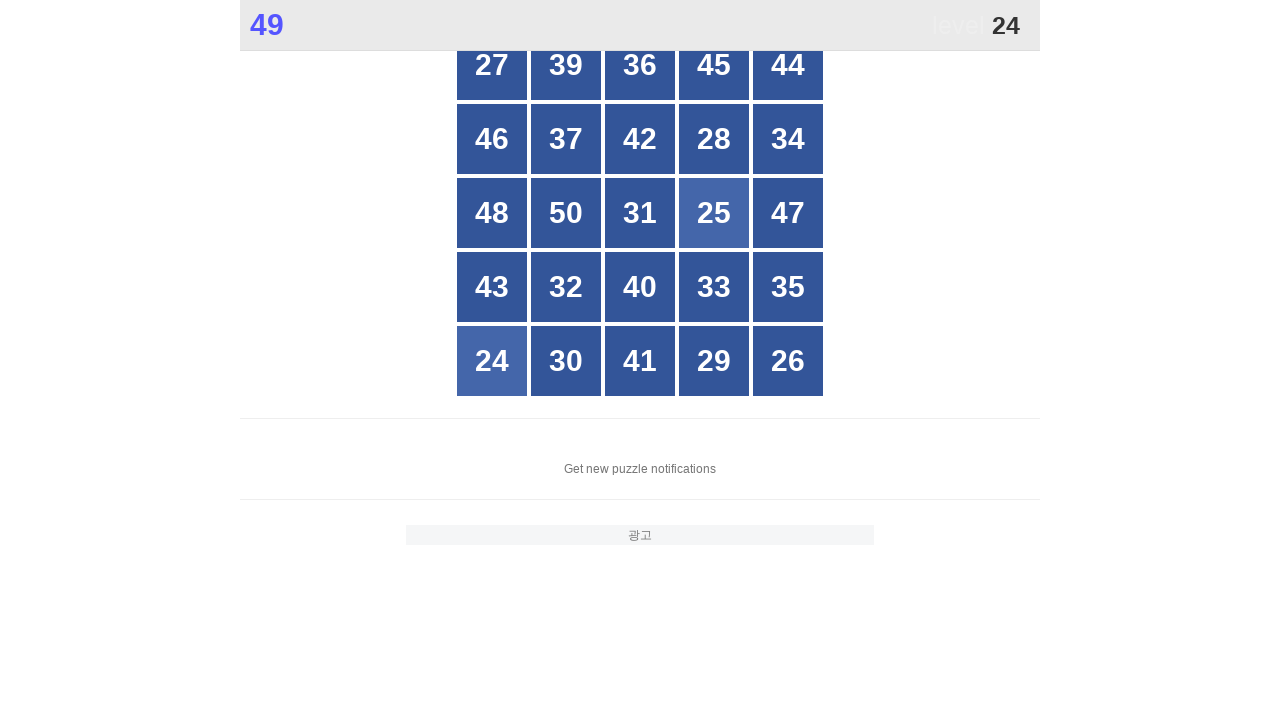

Retrieved text content from button: 40
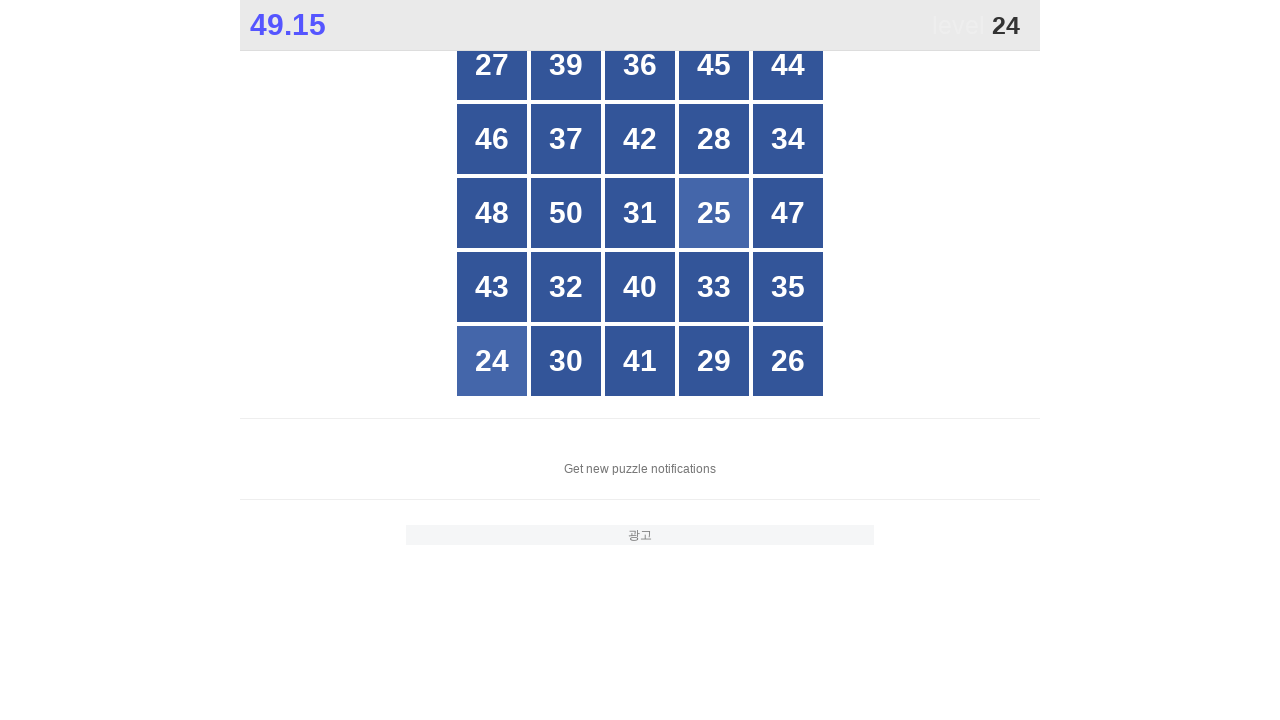

Retrieved text content from button: 33
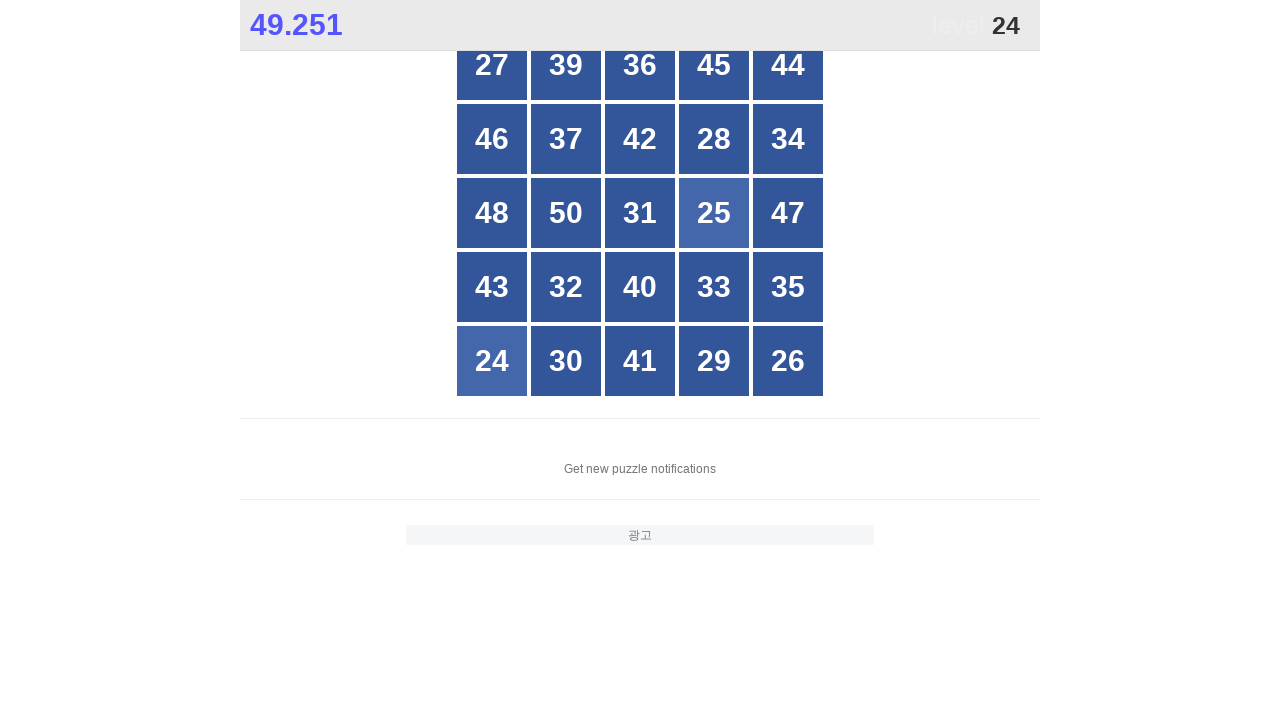

Retrieved text content from button: 35
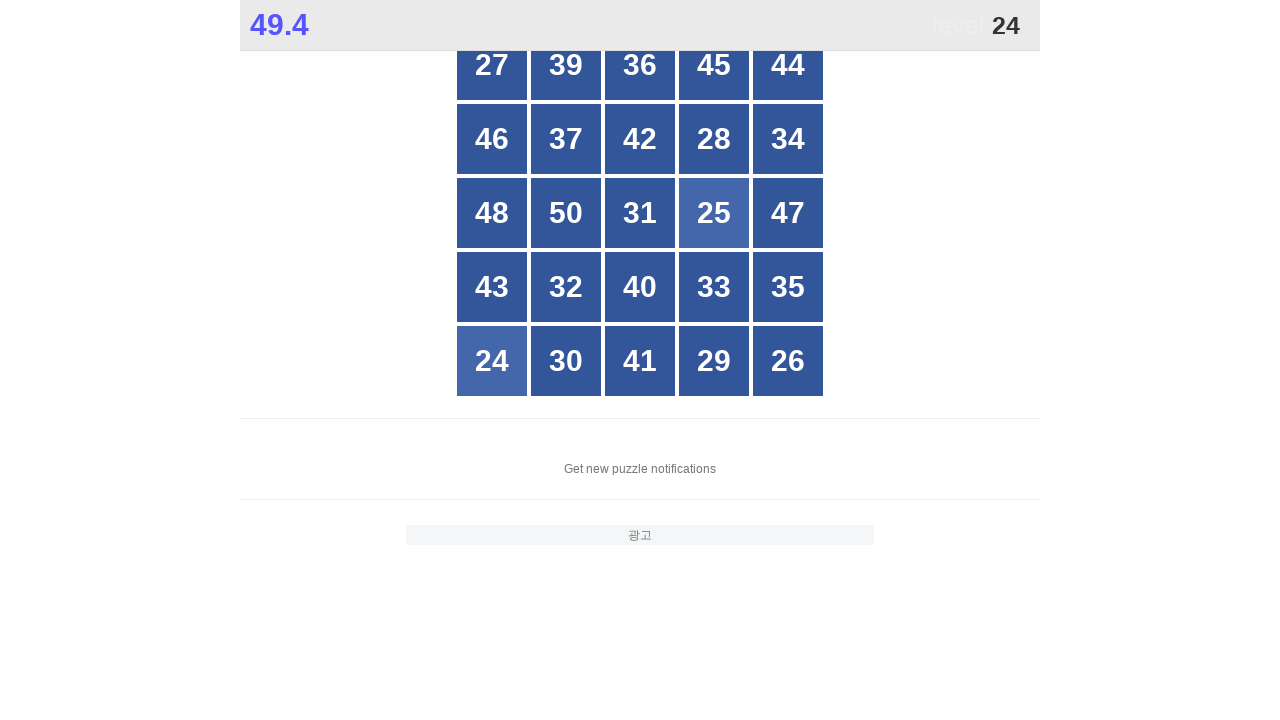

Retrieved text content from button: 24
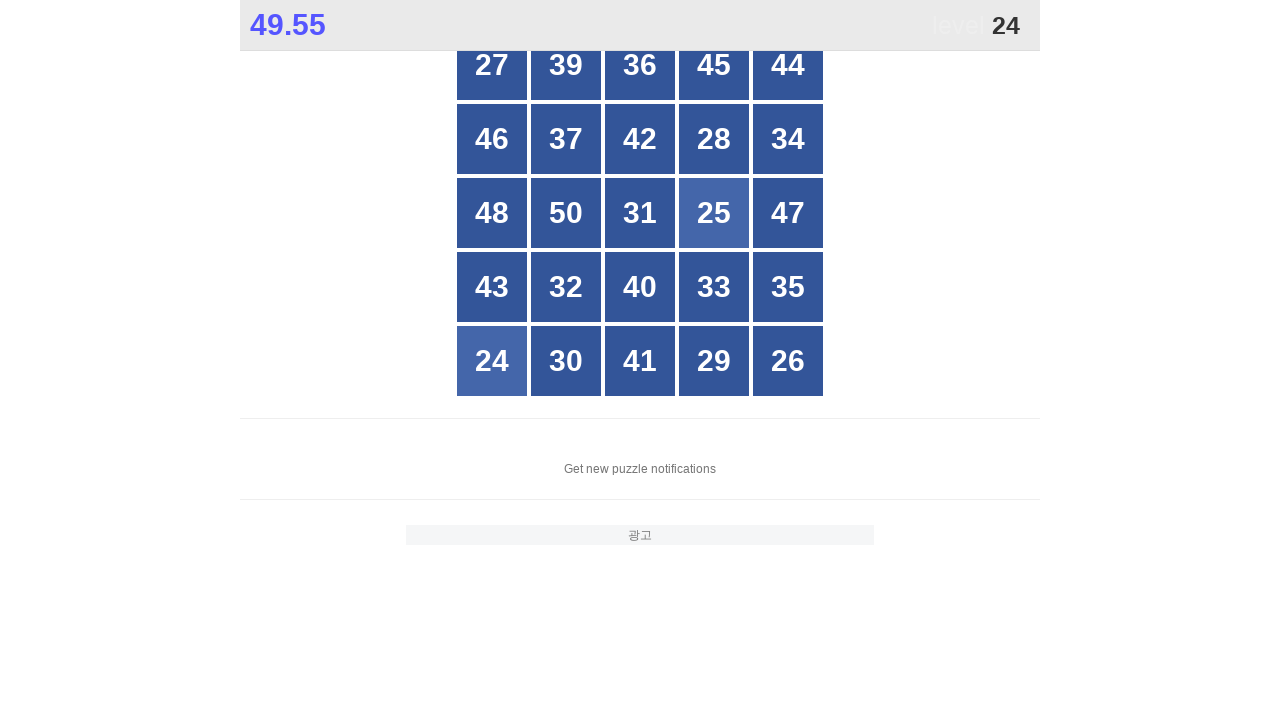

Clicked button with number 24 at (492, 361) on xpath=//*[@id="grid"]/div[*] >> nth=20
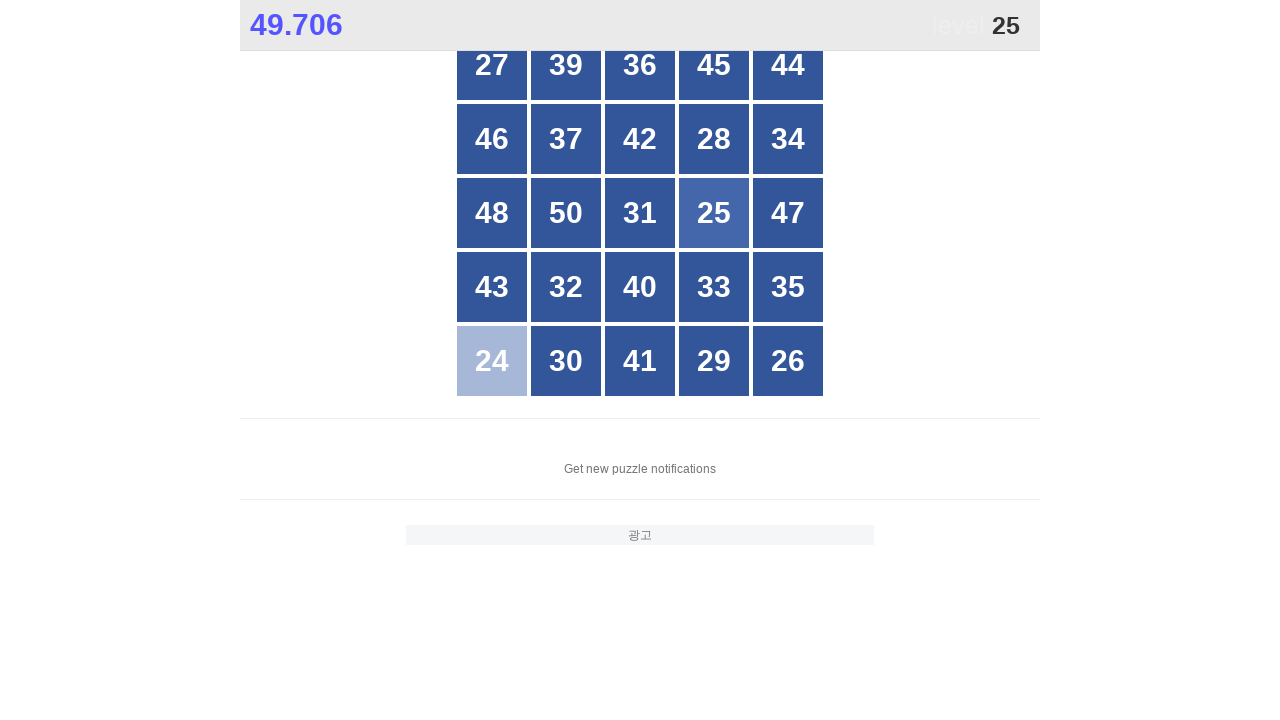

Located all grid buttons to find number 25
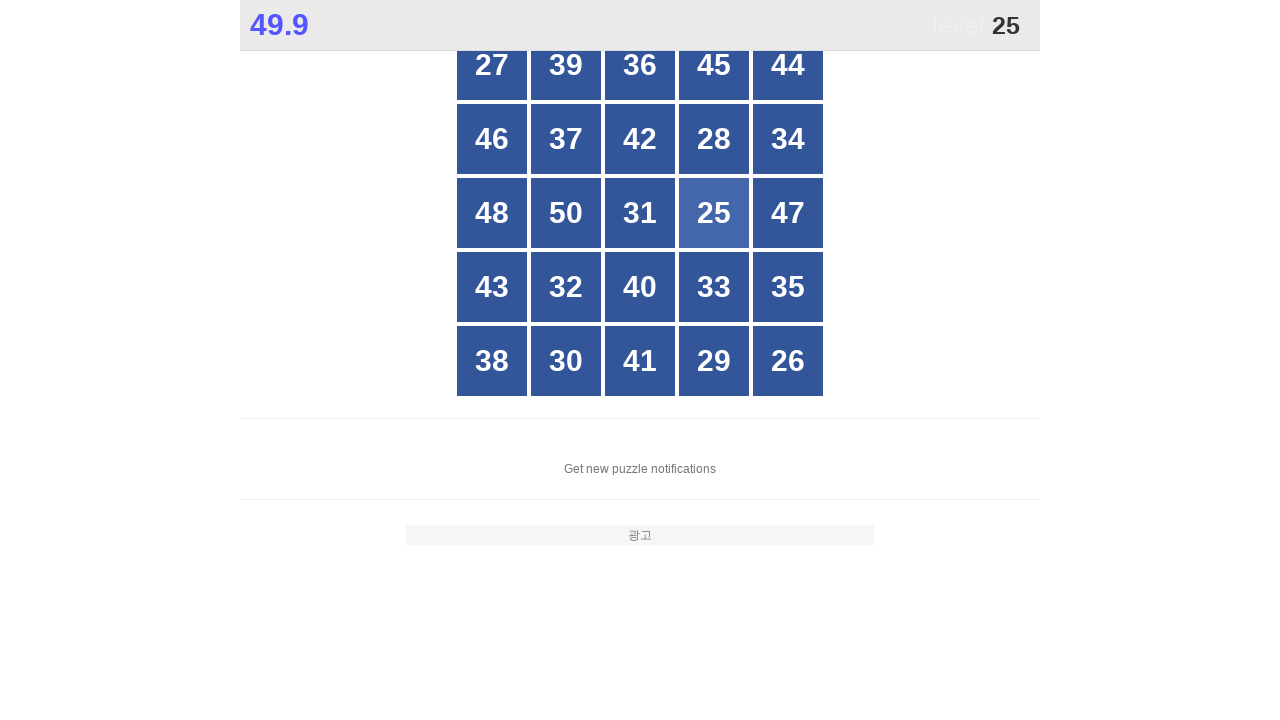

Retrieved text content from button: 27
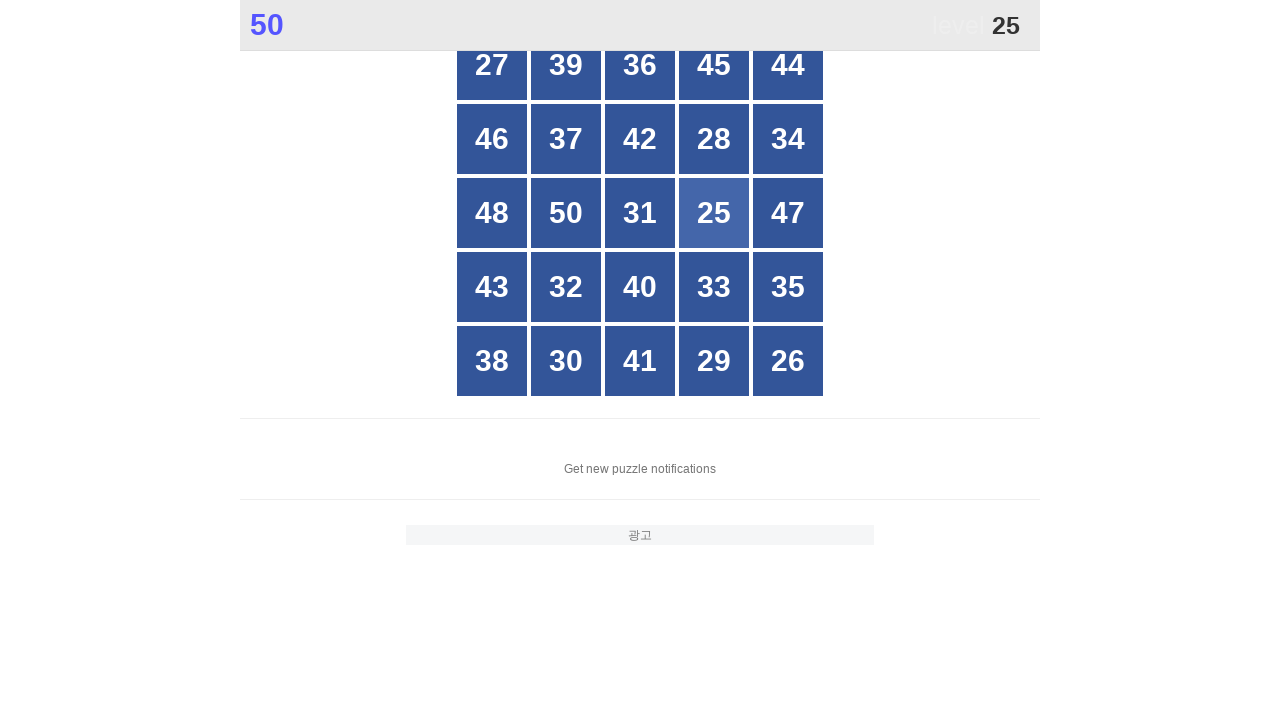

Retrieved text content from button: 39
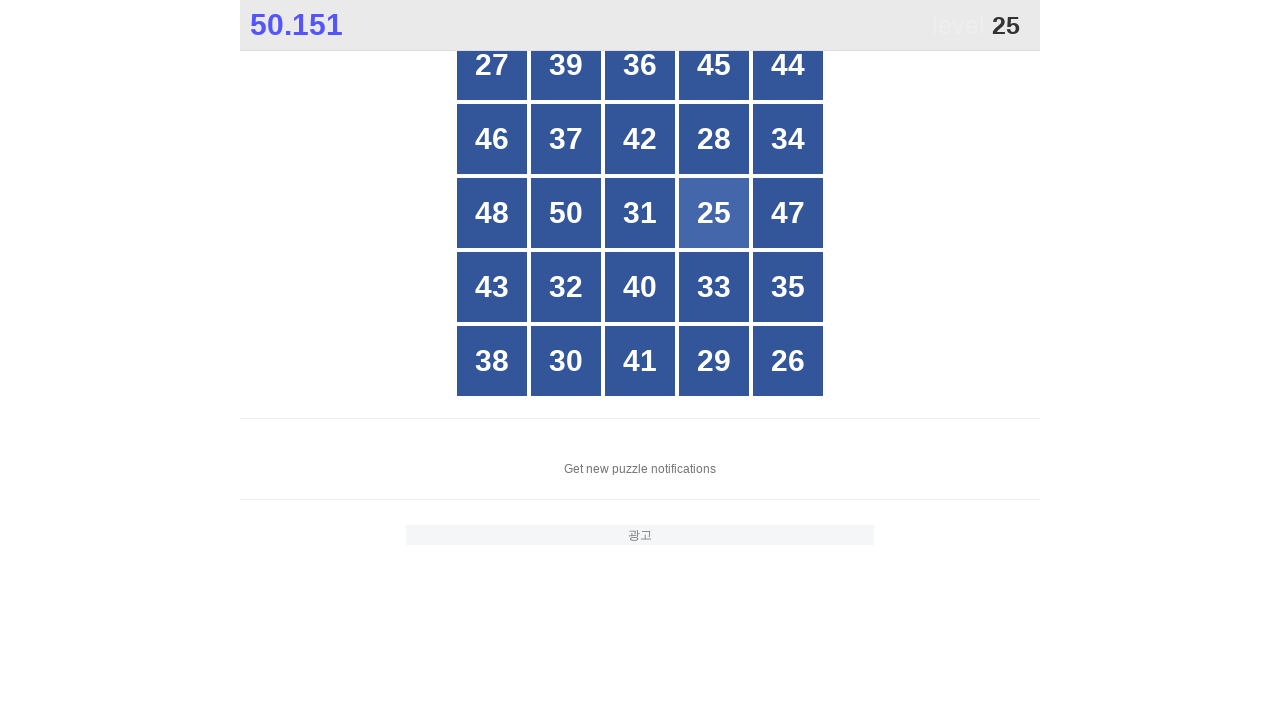

Retrieved text content from button: 36
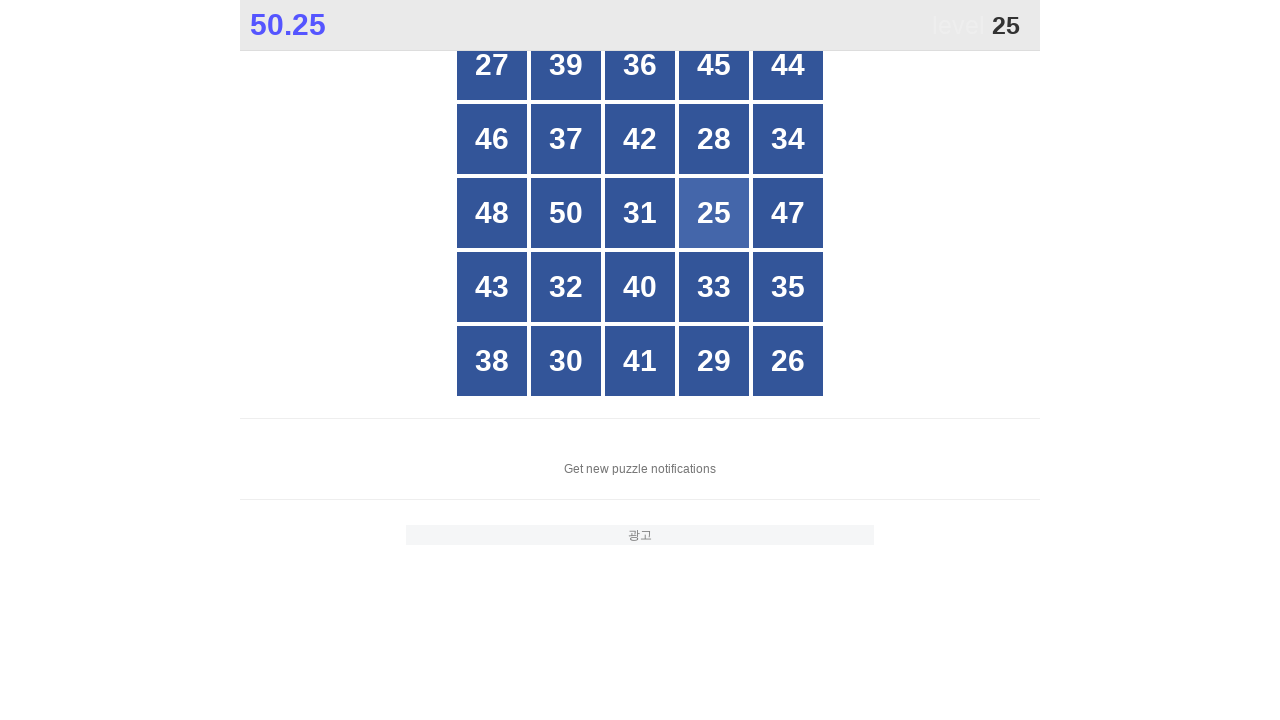

Retrieved text content from button: 45
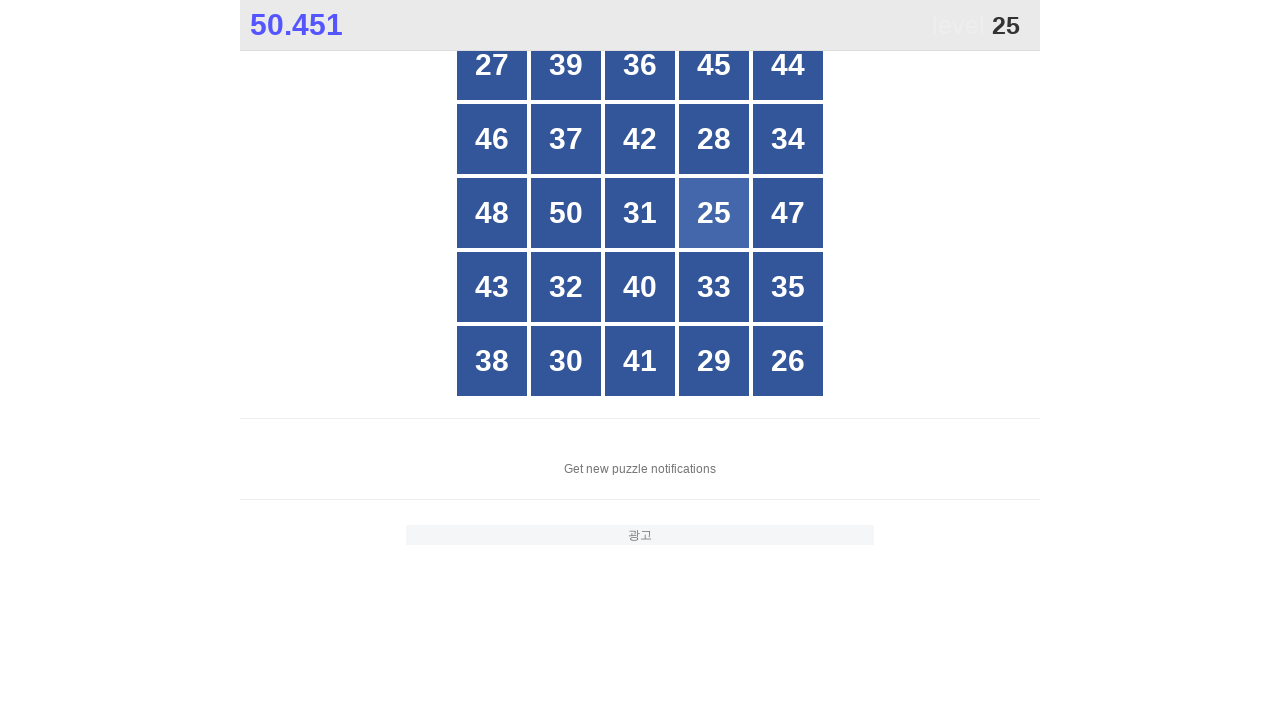

Retrieved text content from button: 44
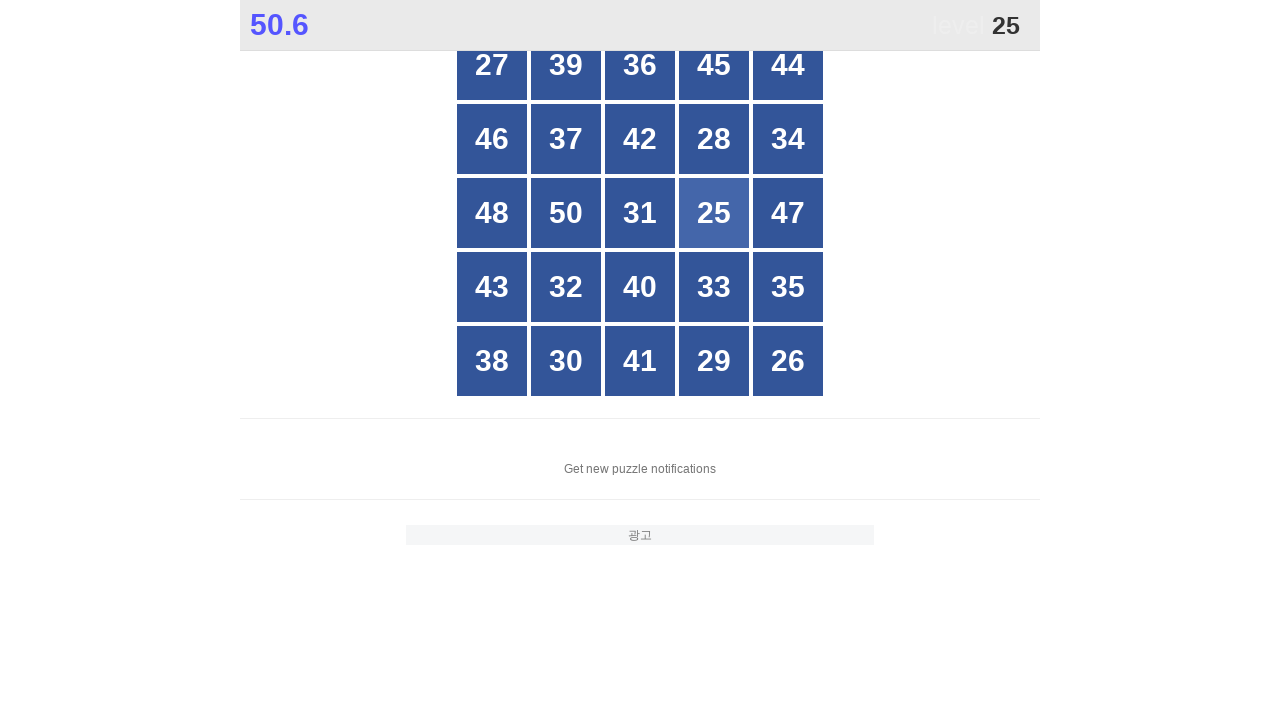

Retrieved text content from button: 46
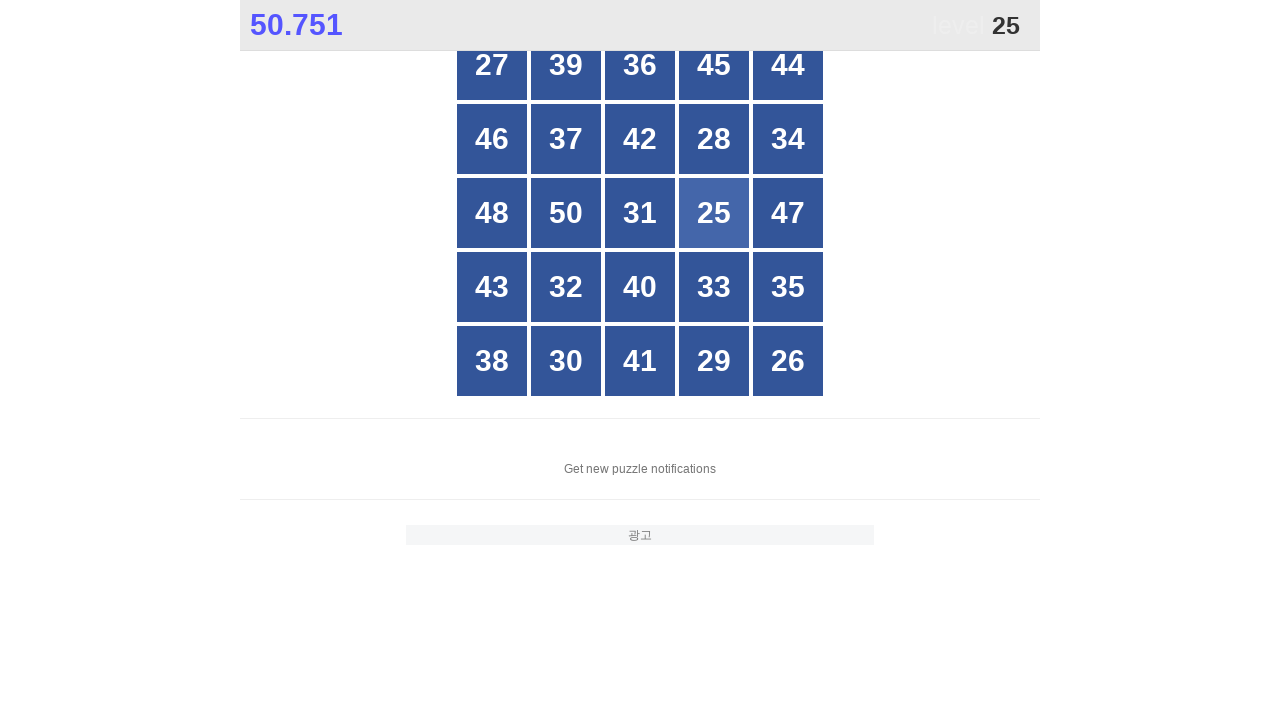

Retrieved text content from button: 37
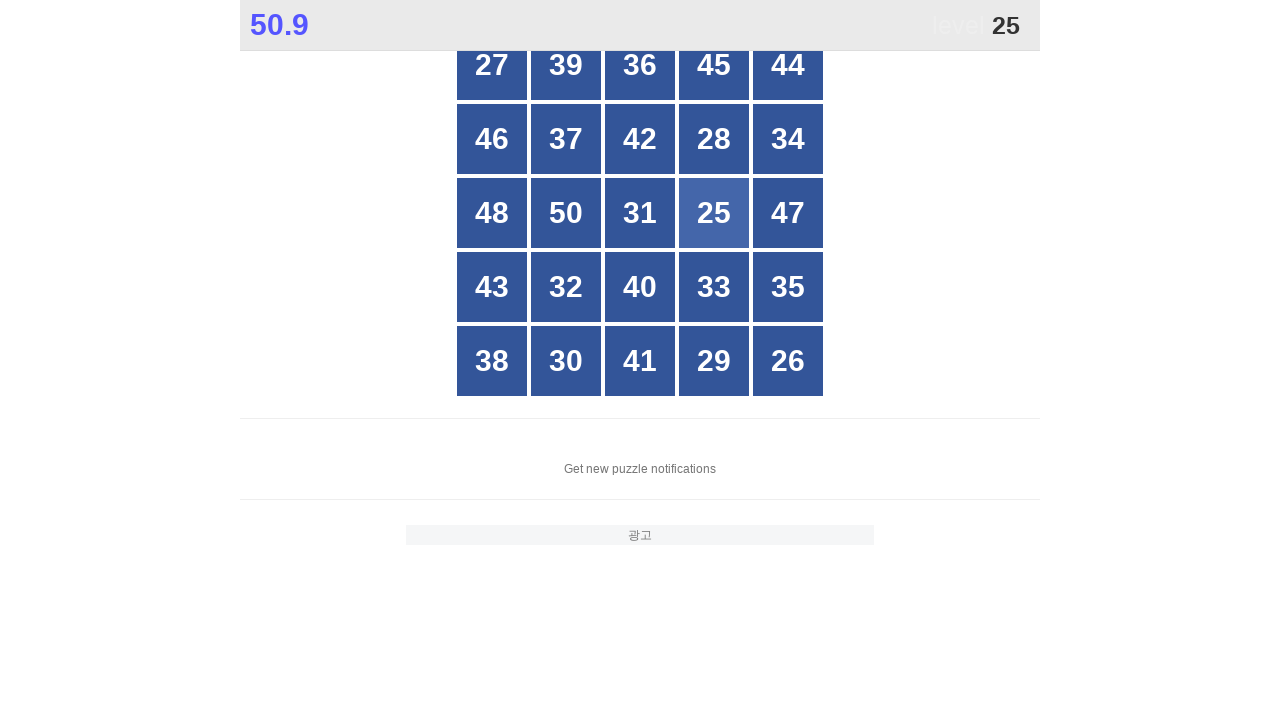

Retrieved text content from button: 42
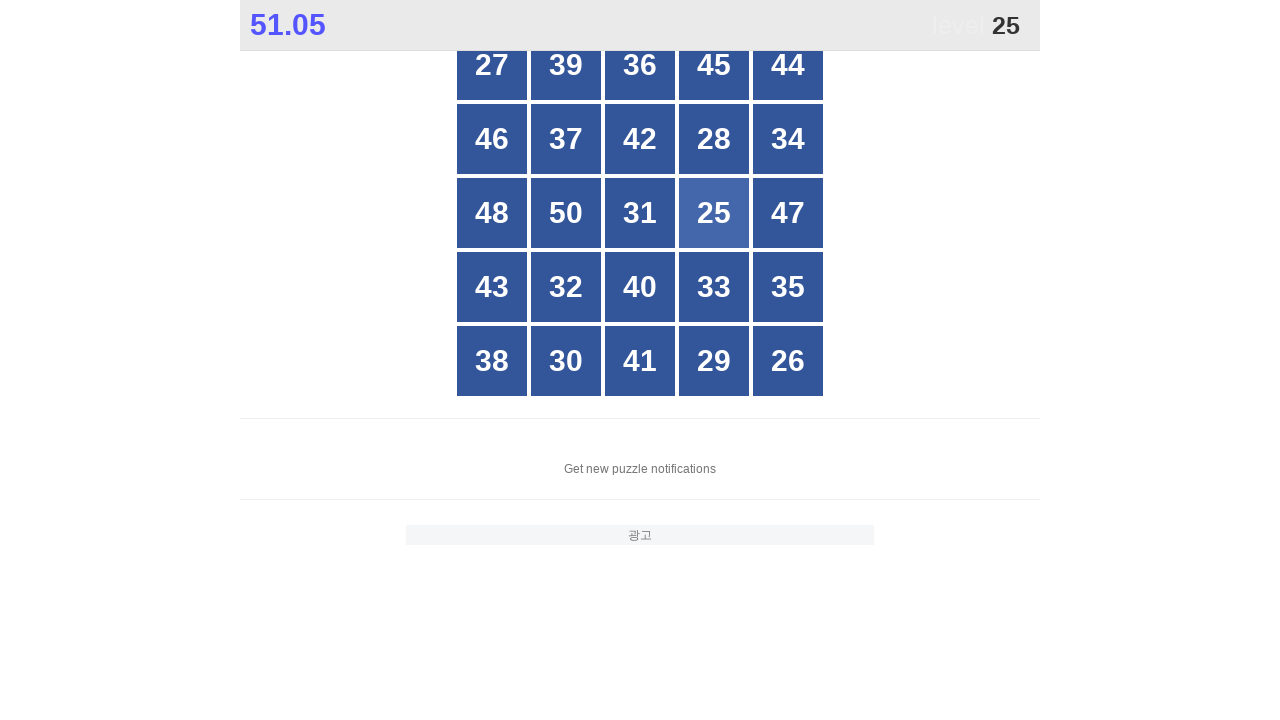

Retrieved text content from button: 28
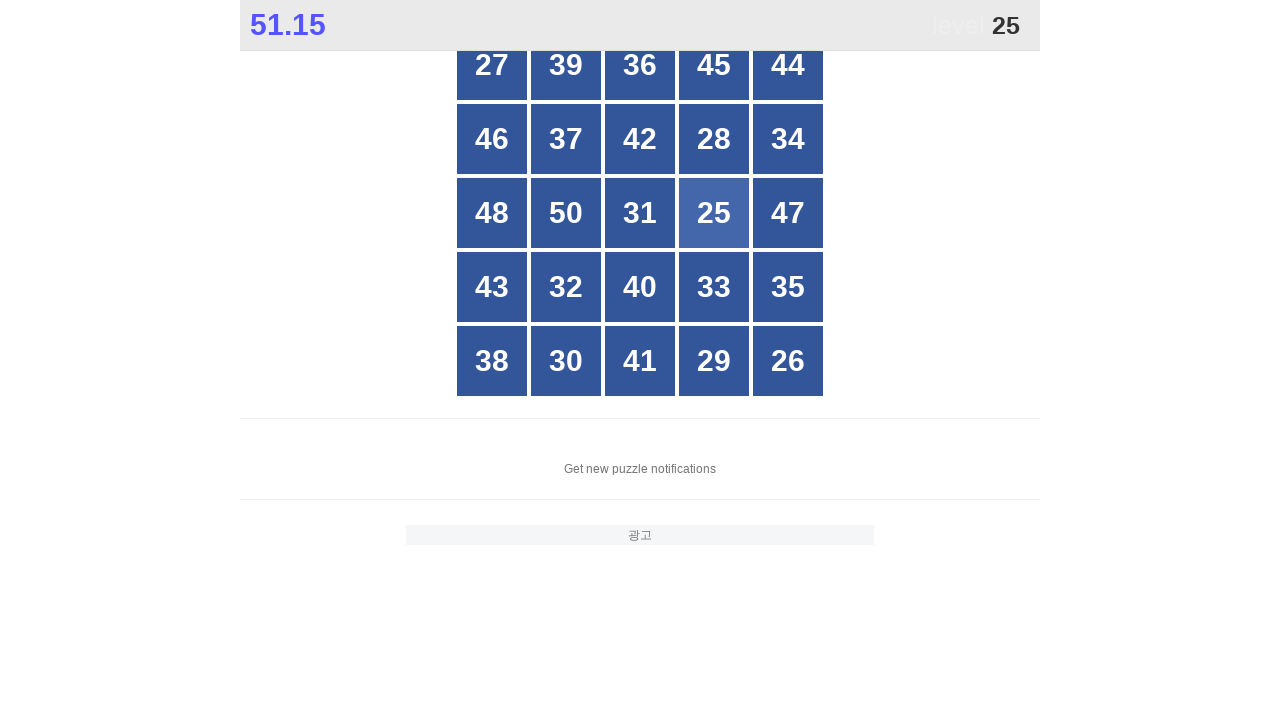

Retrieved text content from button: 34
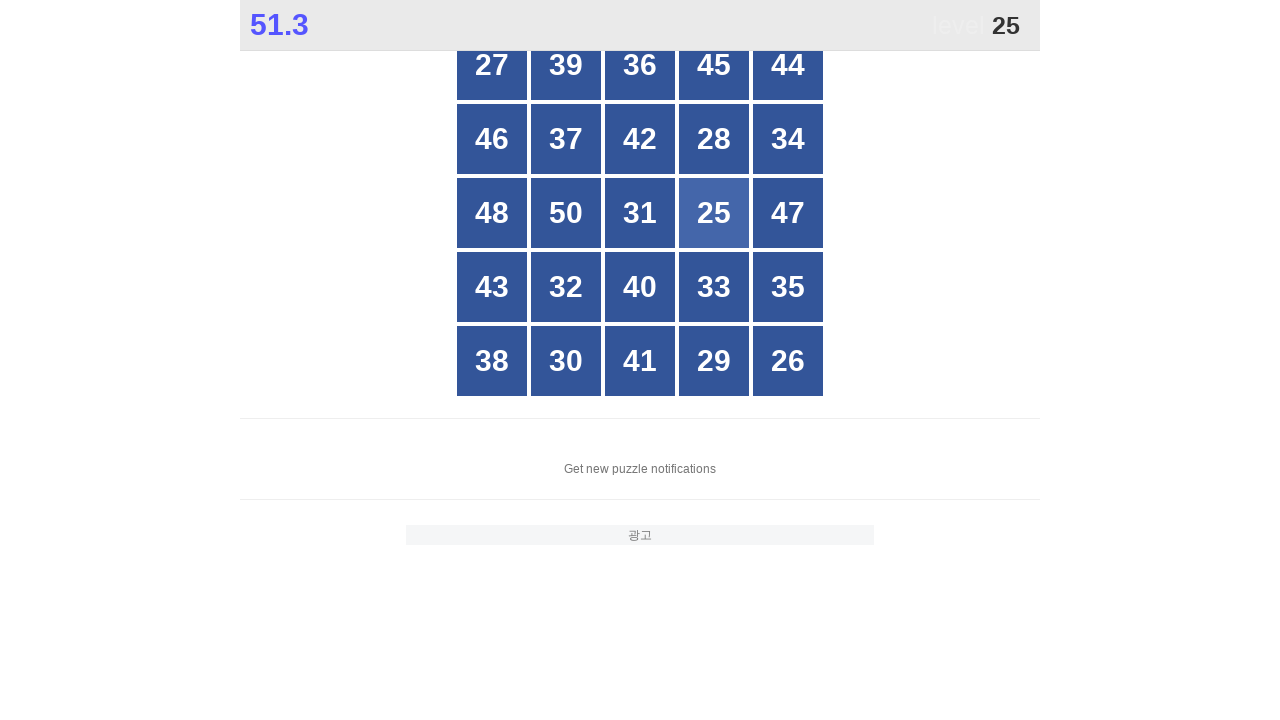

Retrieved text content from button: 48
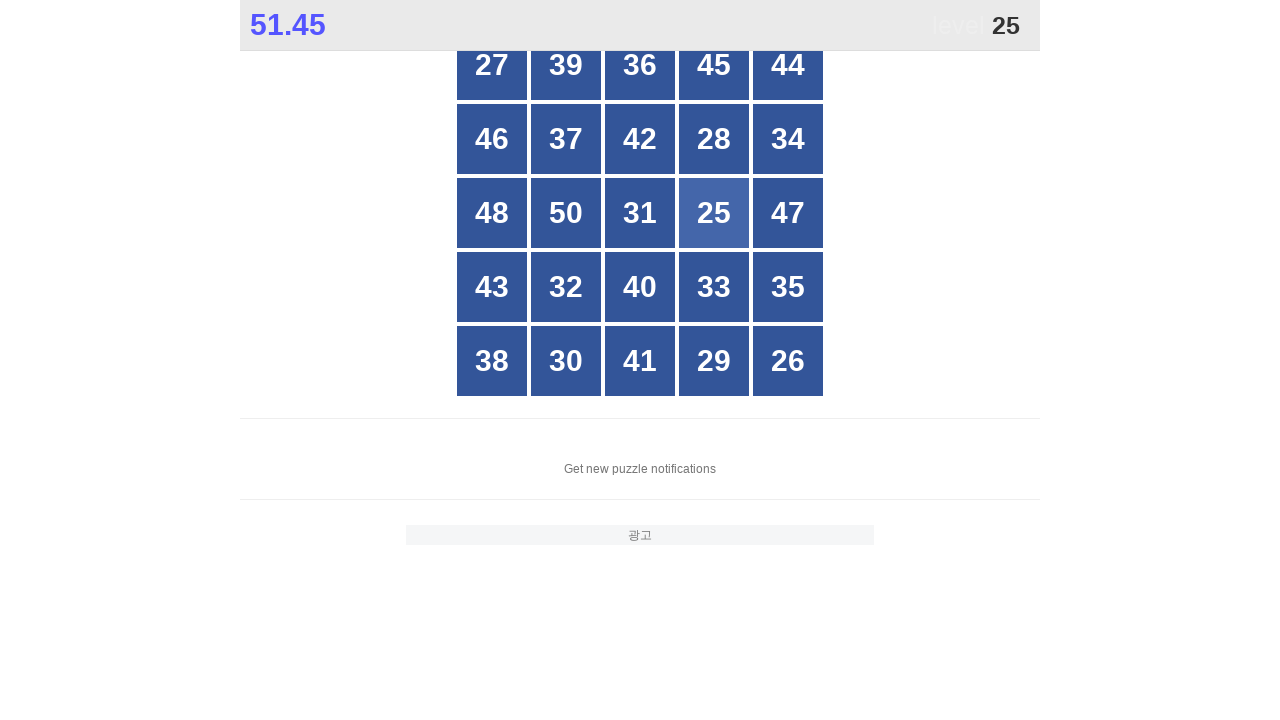

Retrieved text content from button: 50
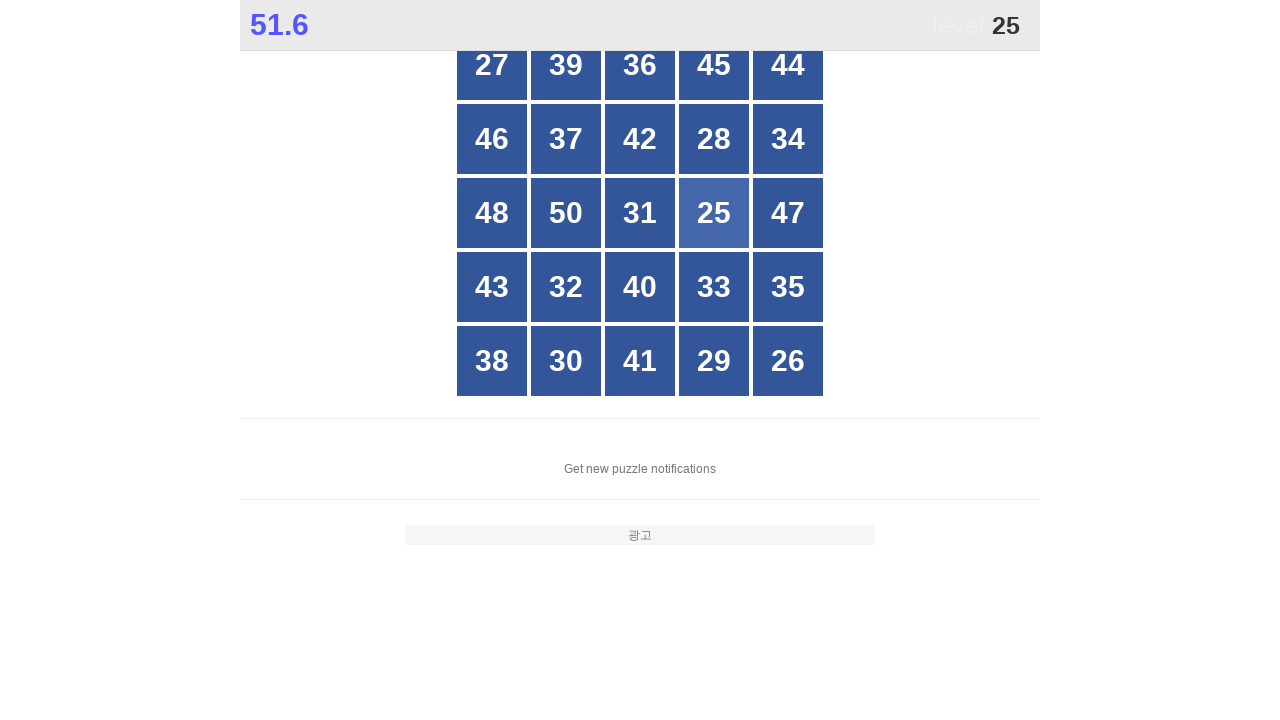

Retrieved text content from button: 31
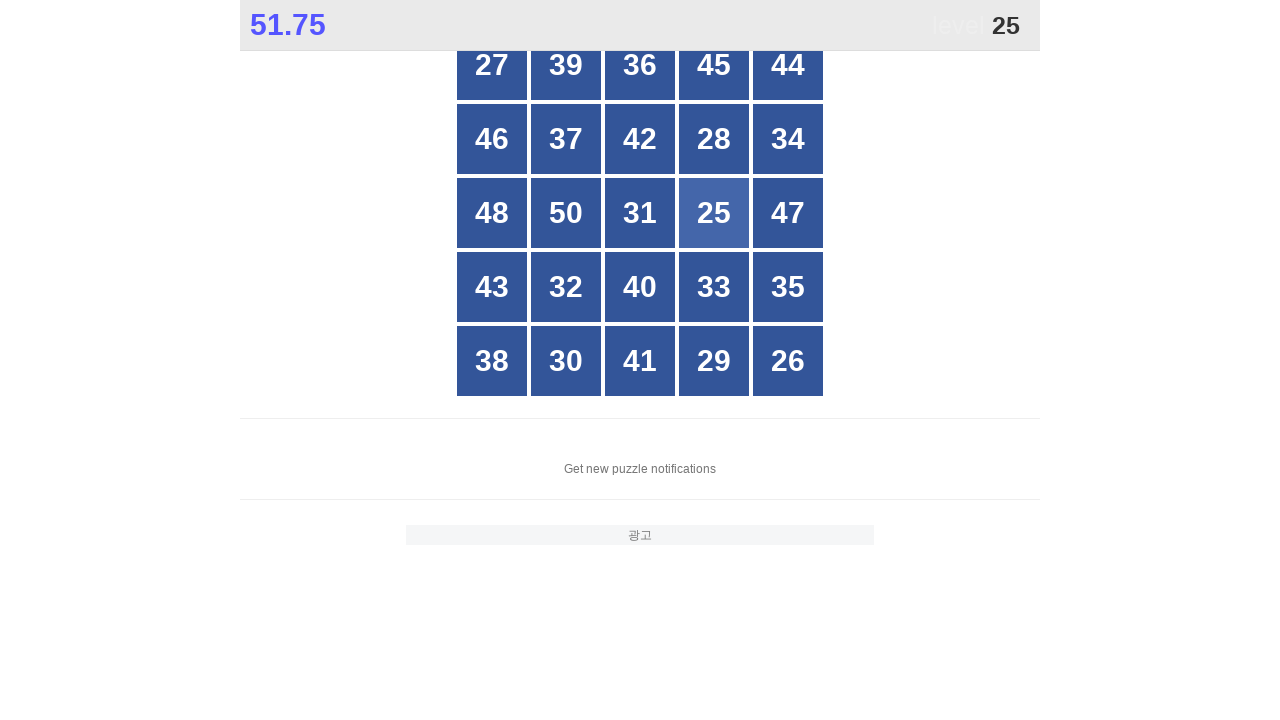

Retrieved text content from button: 25
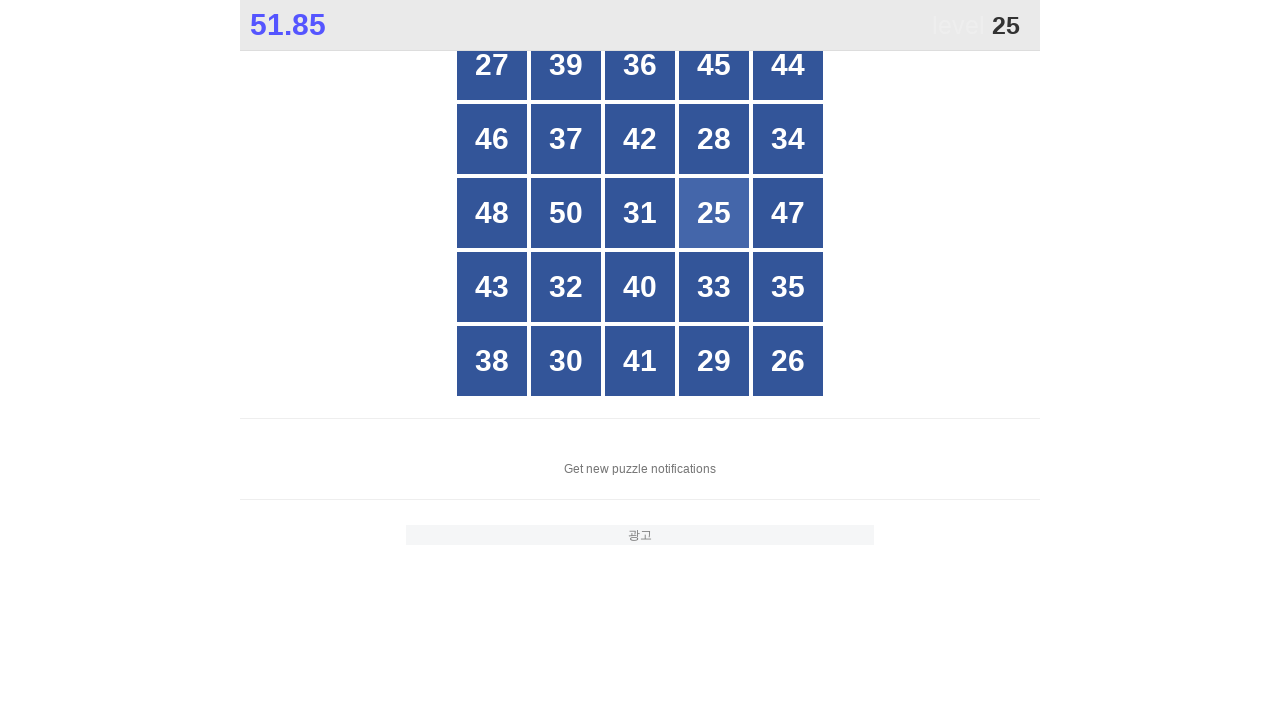

Clicked button with number 25 at (714, 213) on xpath=//*[@id="grid"]/div[*] >> nth=13
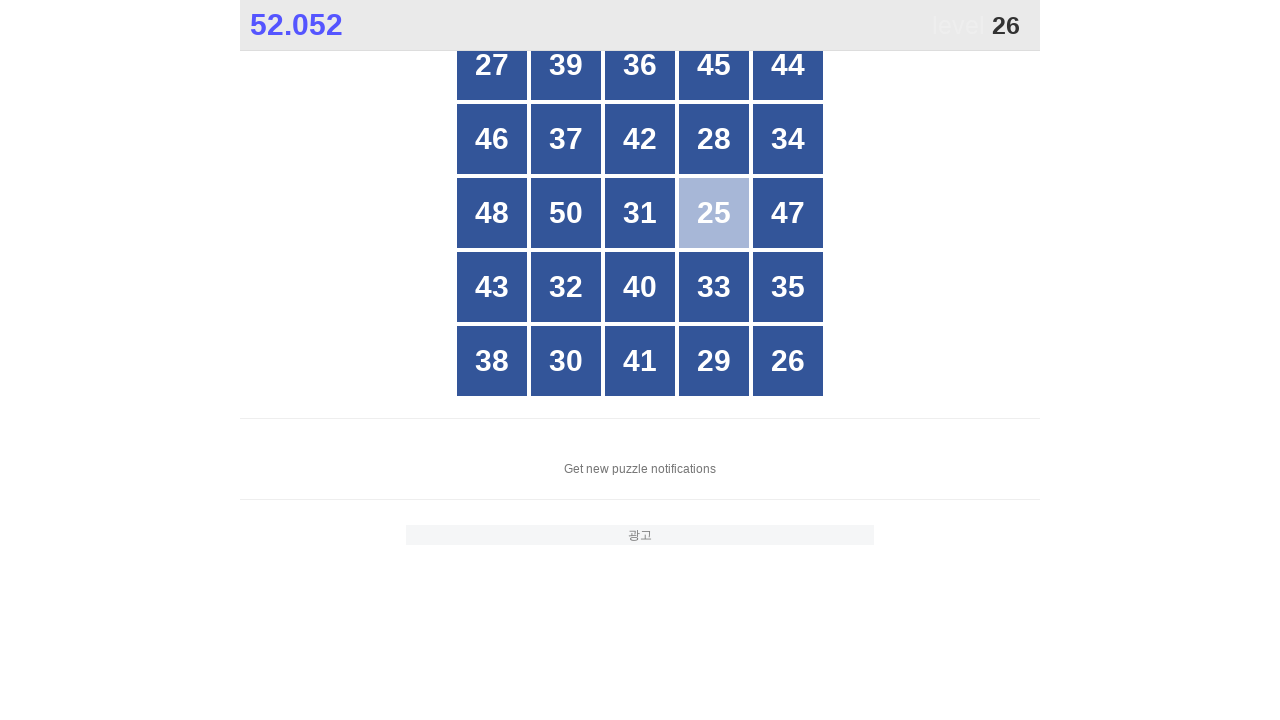

Located all grid buttons to find number 26
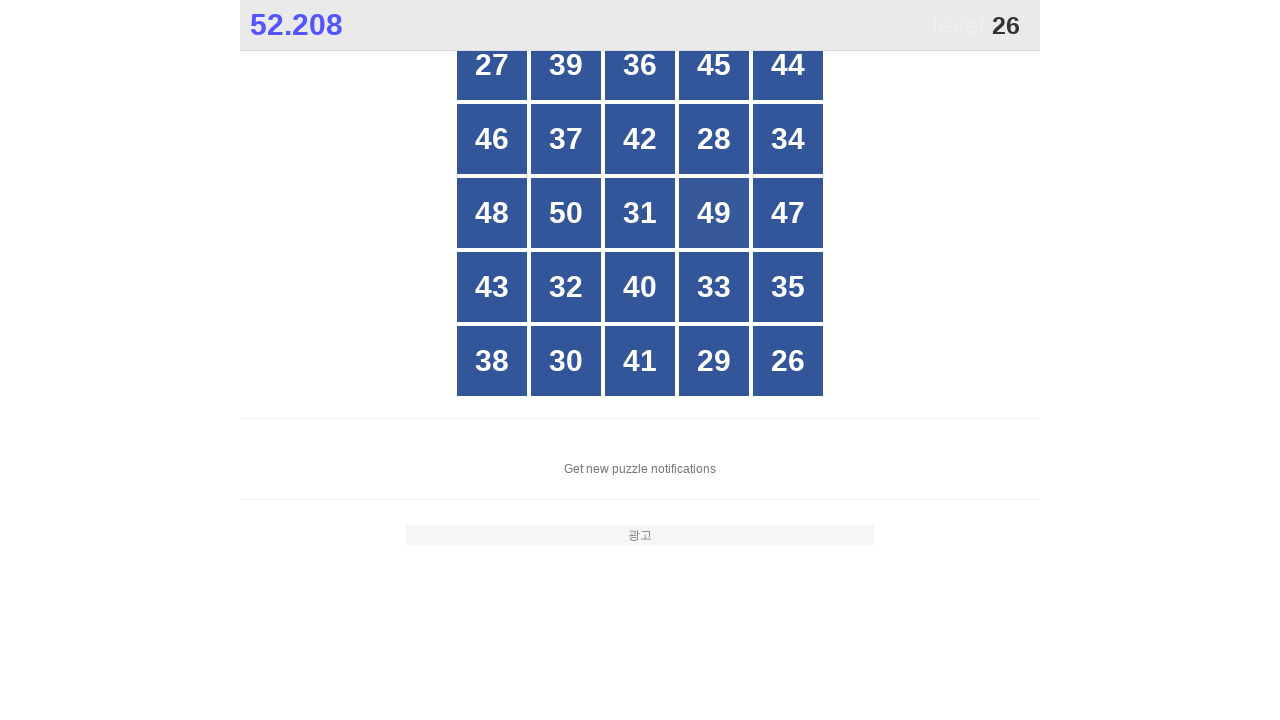

Retrieved text content from button: 27
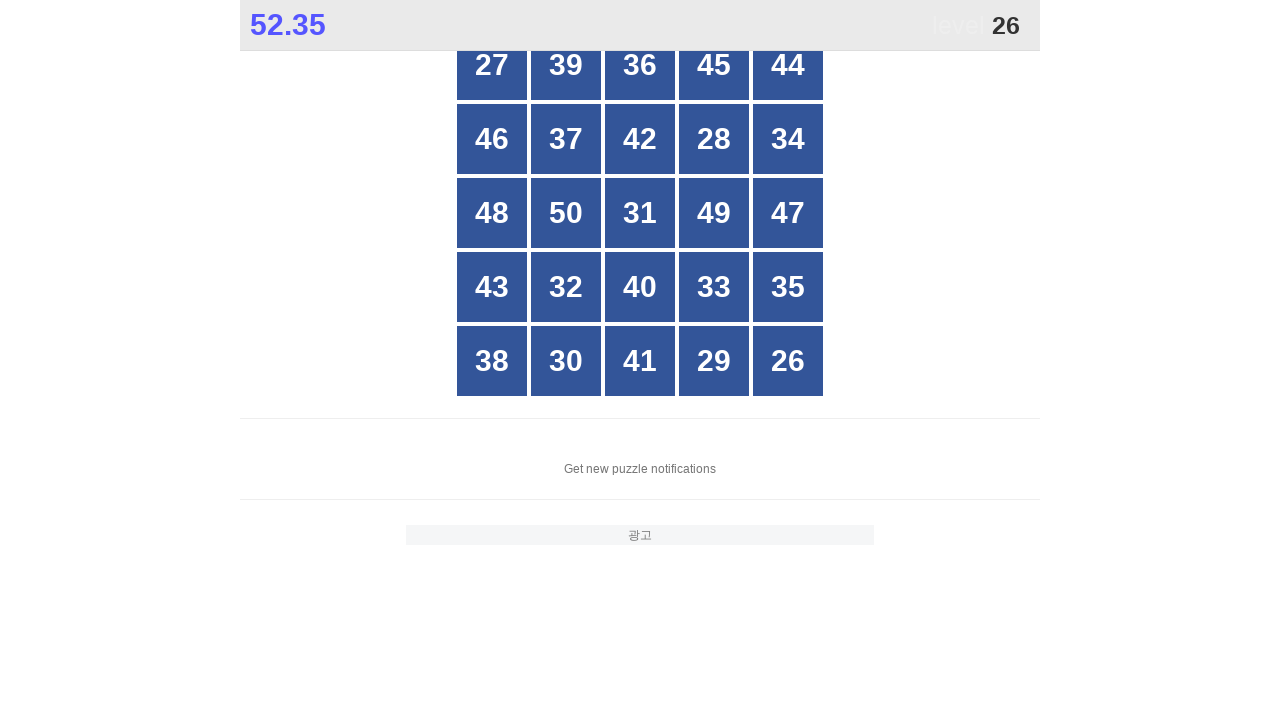

Retrieved text content from button: 39
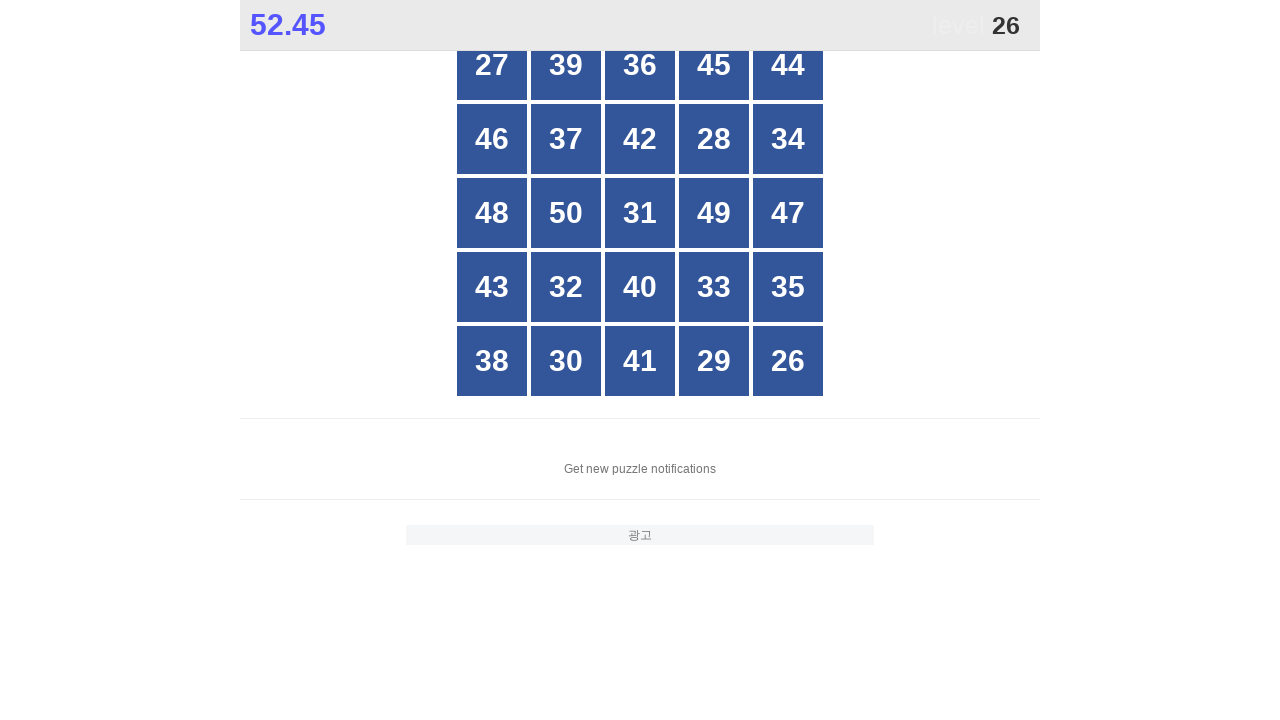

Retrieved text content from button: 36
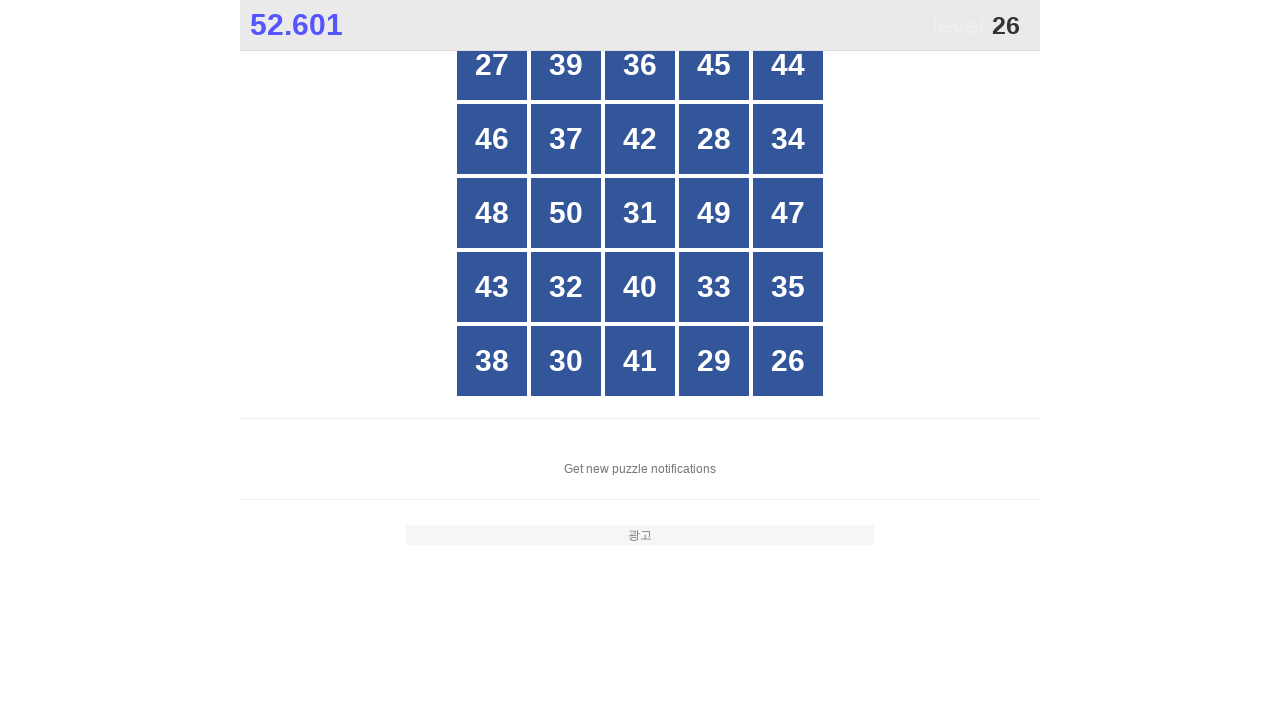

Retrieved text content from button: 45
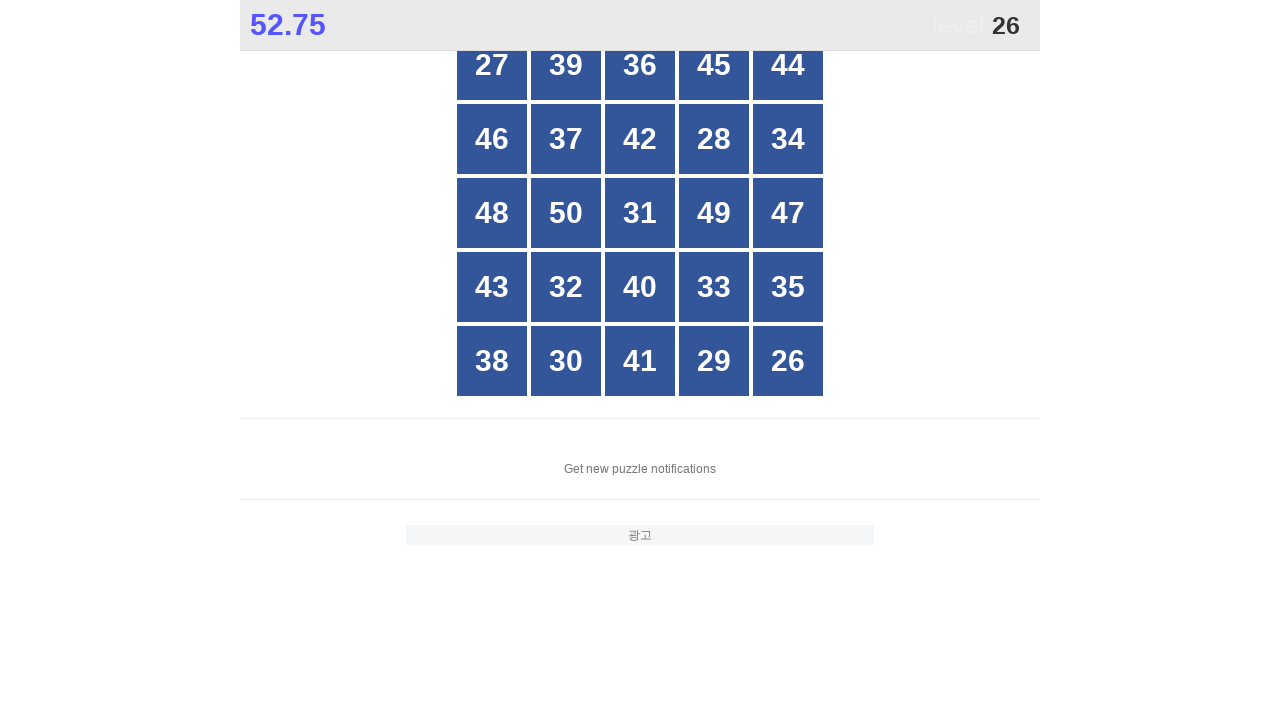

Retrieved text content from button: 44
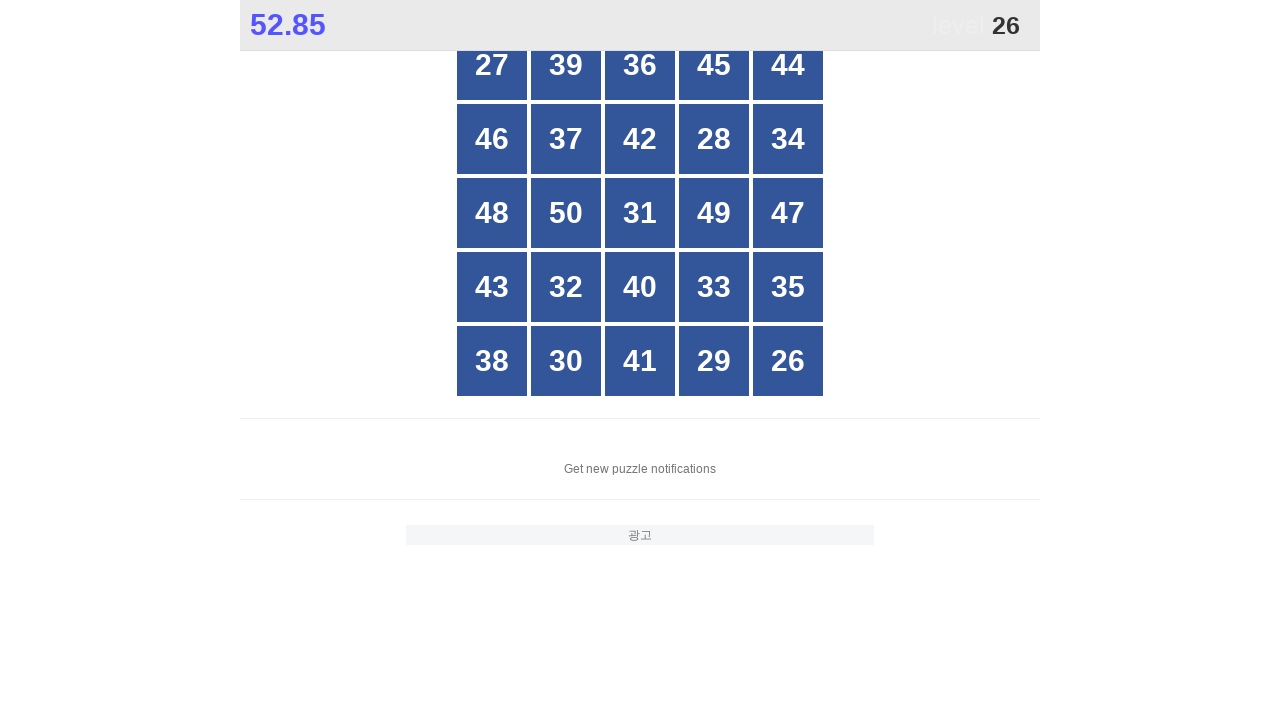

Retrieved text content from button: 46
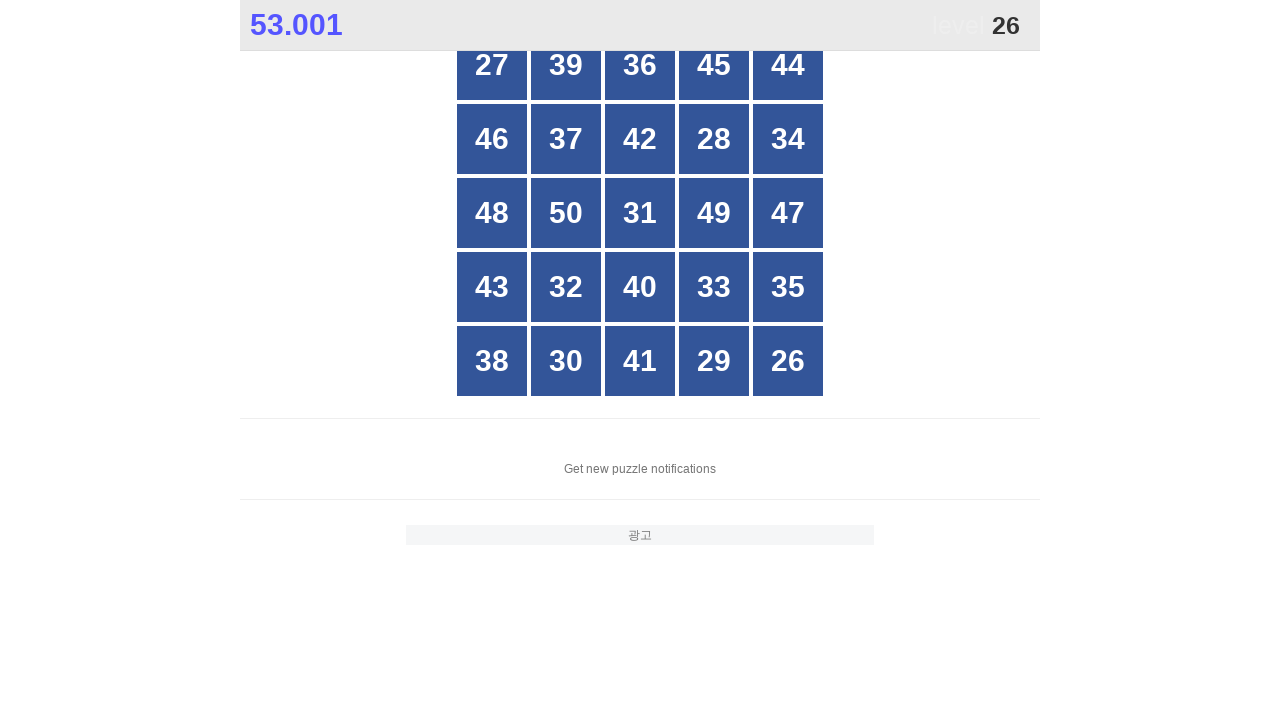

Retrieved text content from button: 37
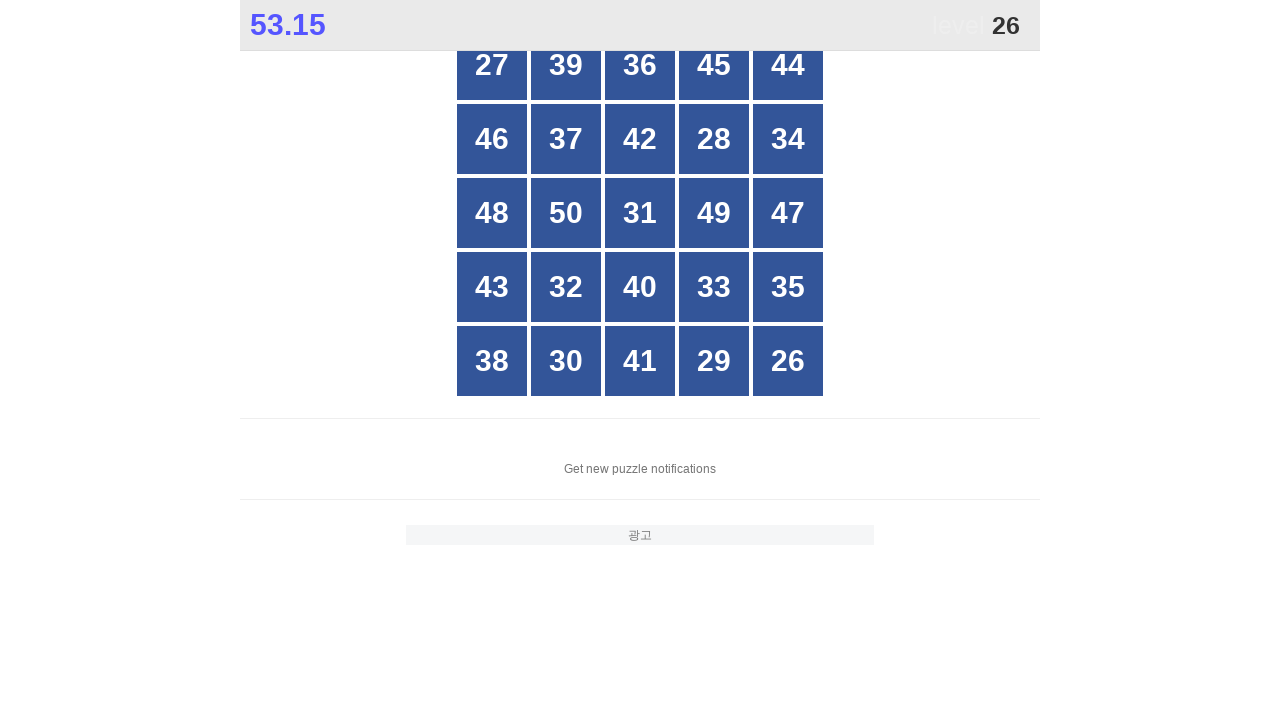

Retrieved text content from button: 42
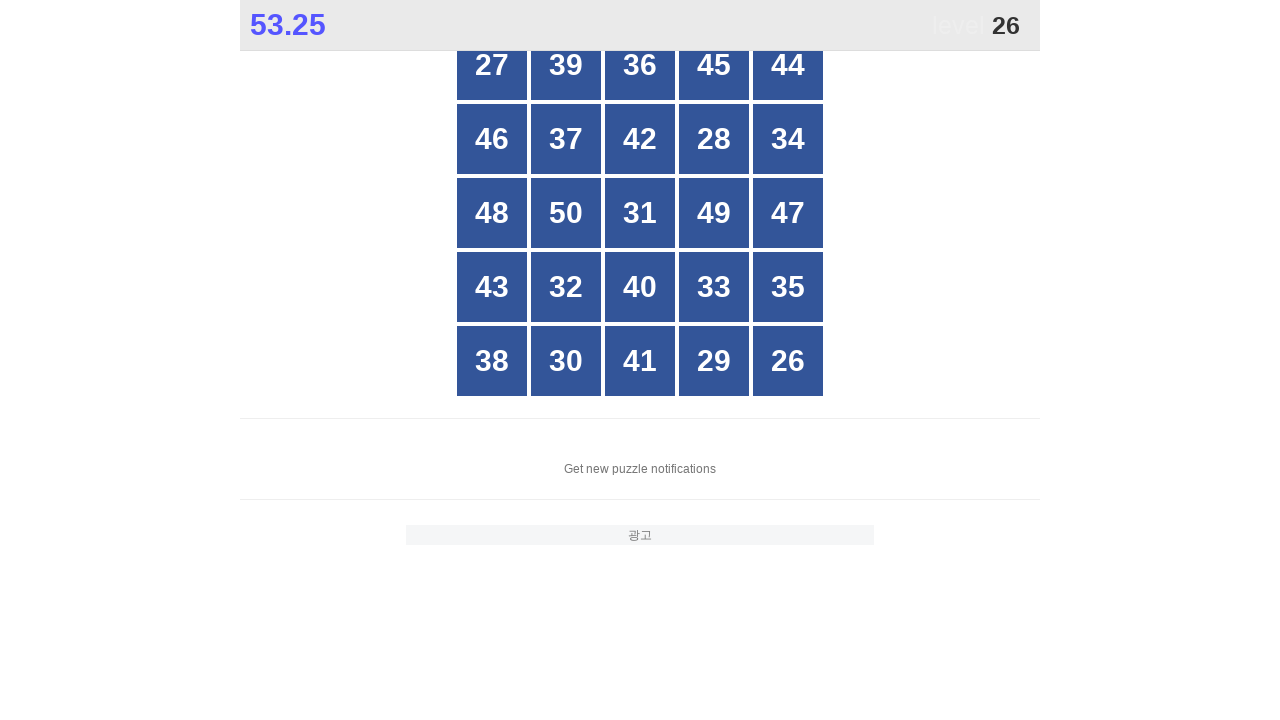

Retrieved text content from button: 28
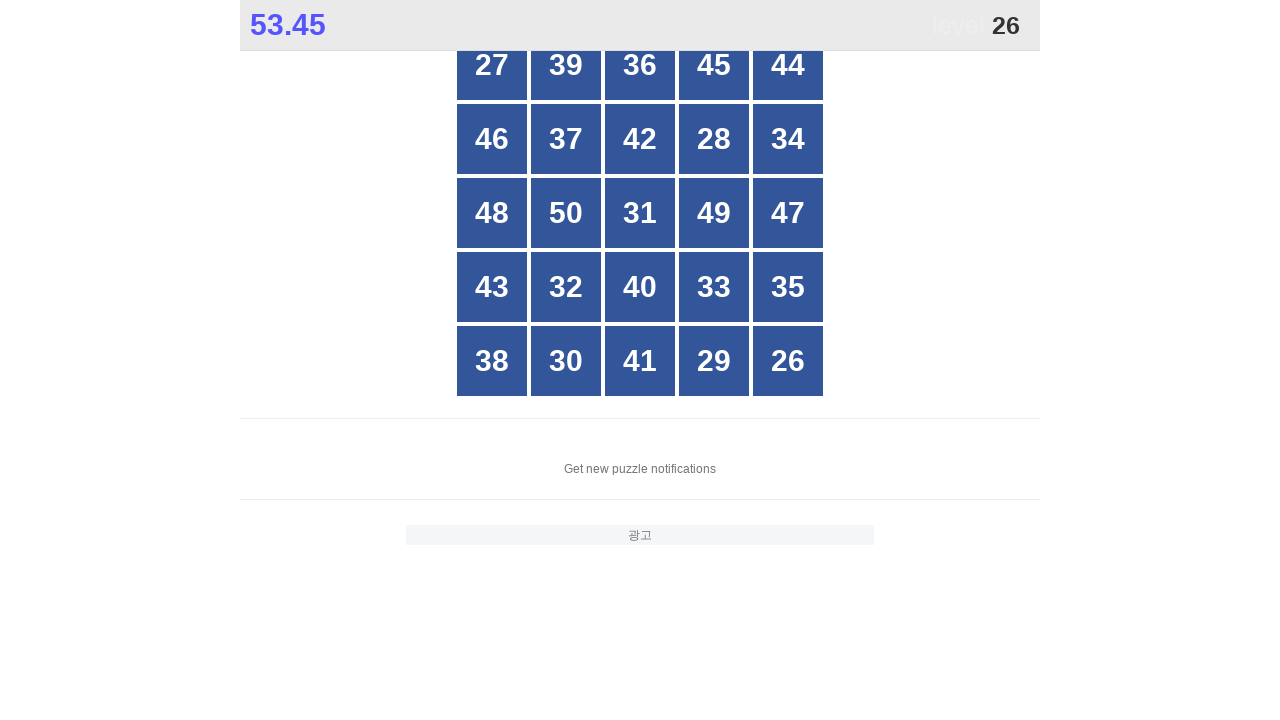

Retrieved text content from button: 34
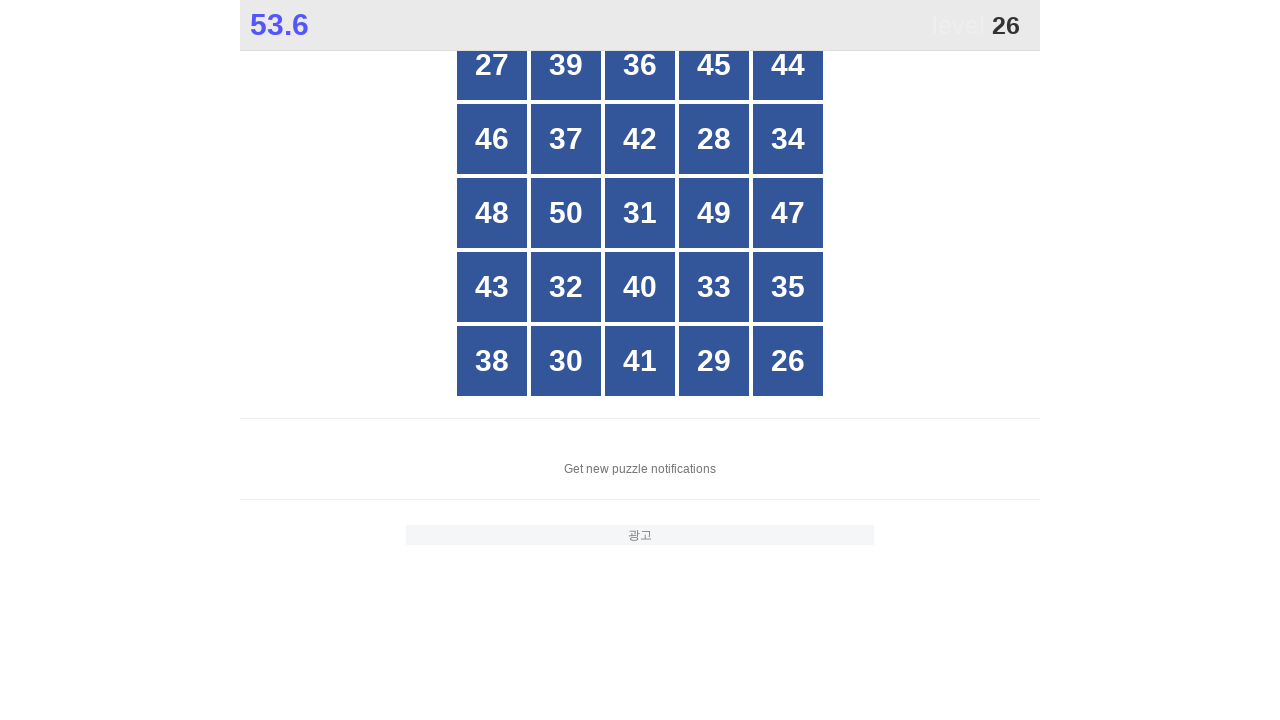

Retrieved text content from button: 48
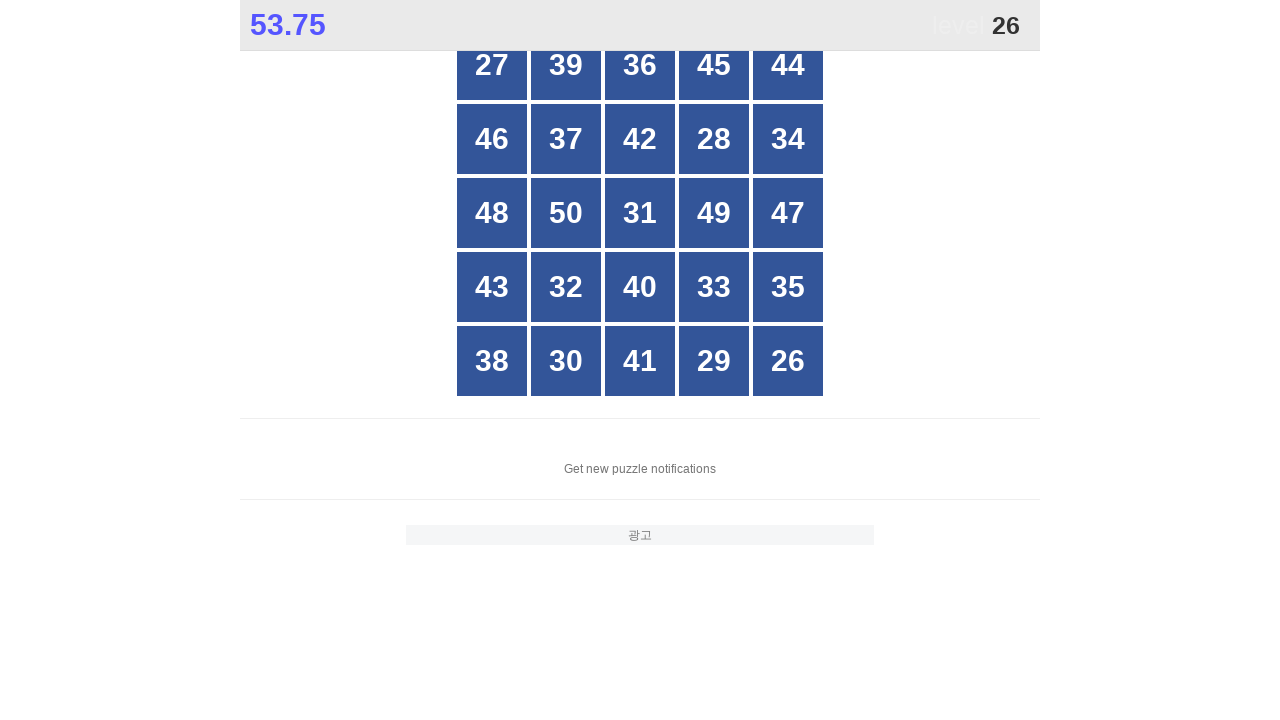

Retrieved text content from button: 50
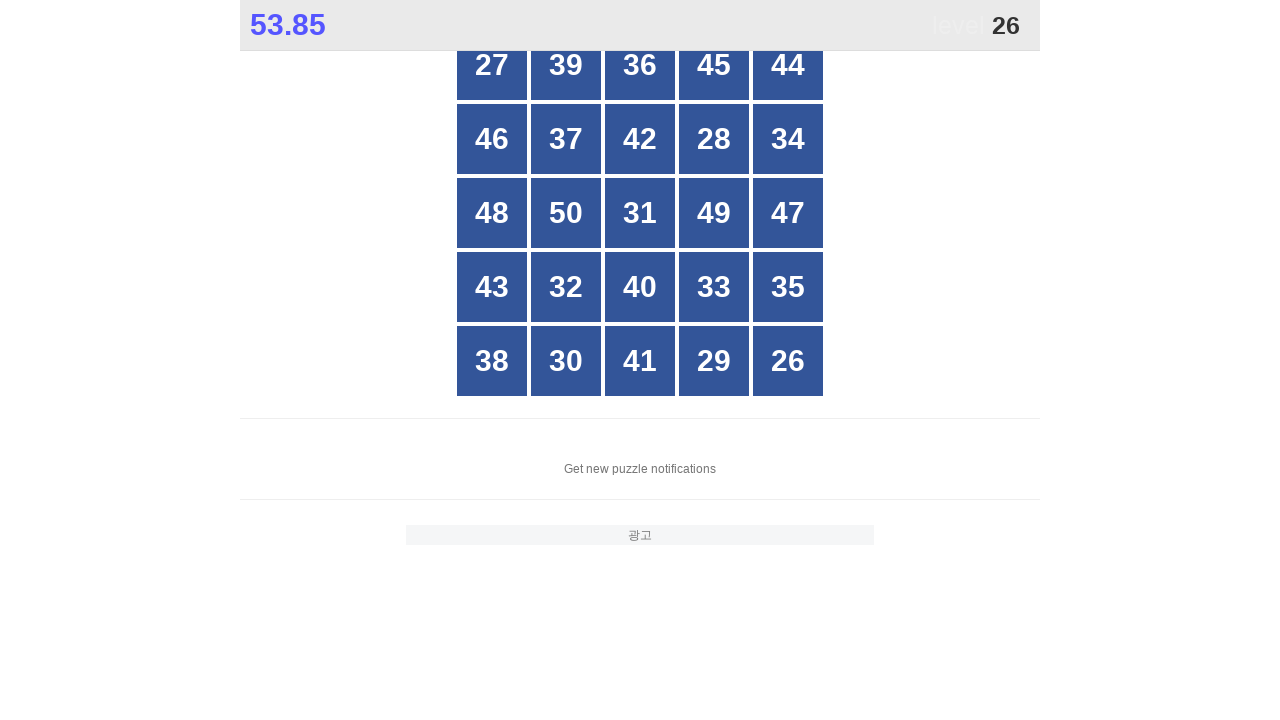

Retrieved text content from button: 31
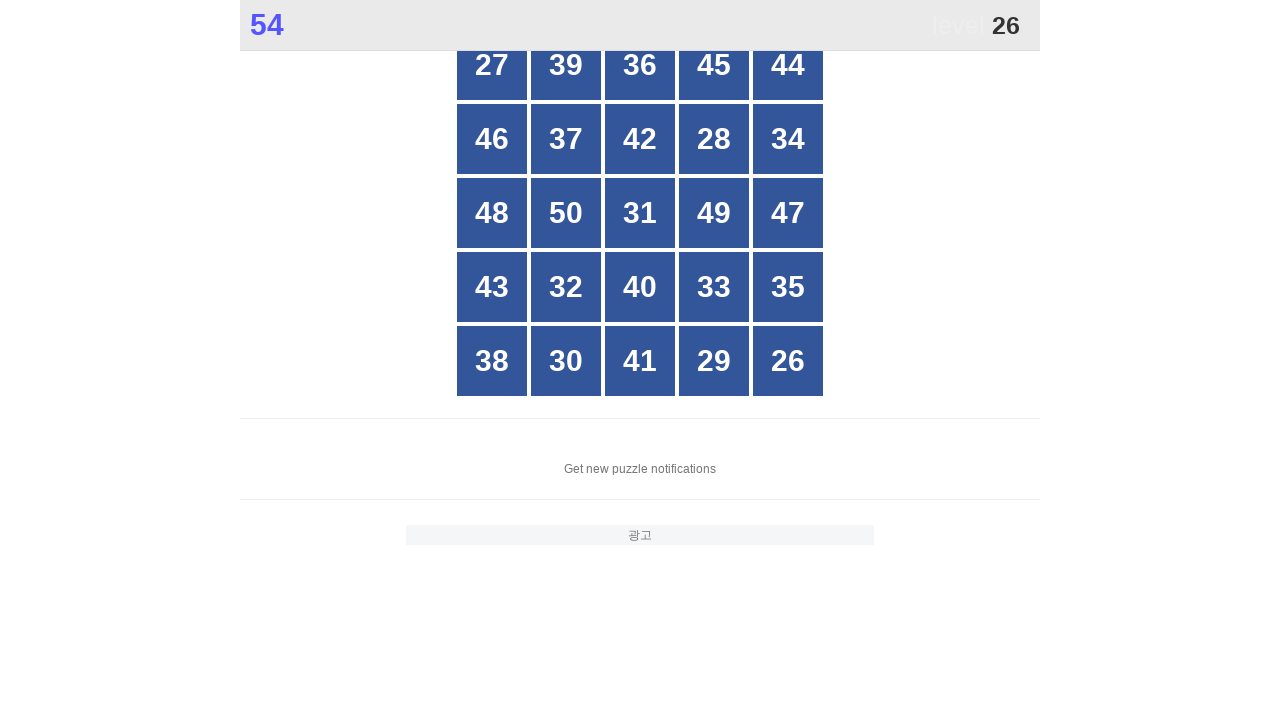

Retrieved text content from button: 49
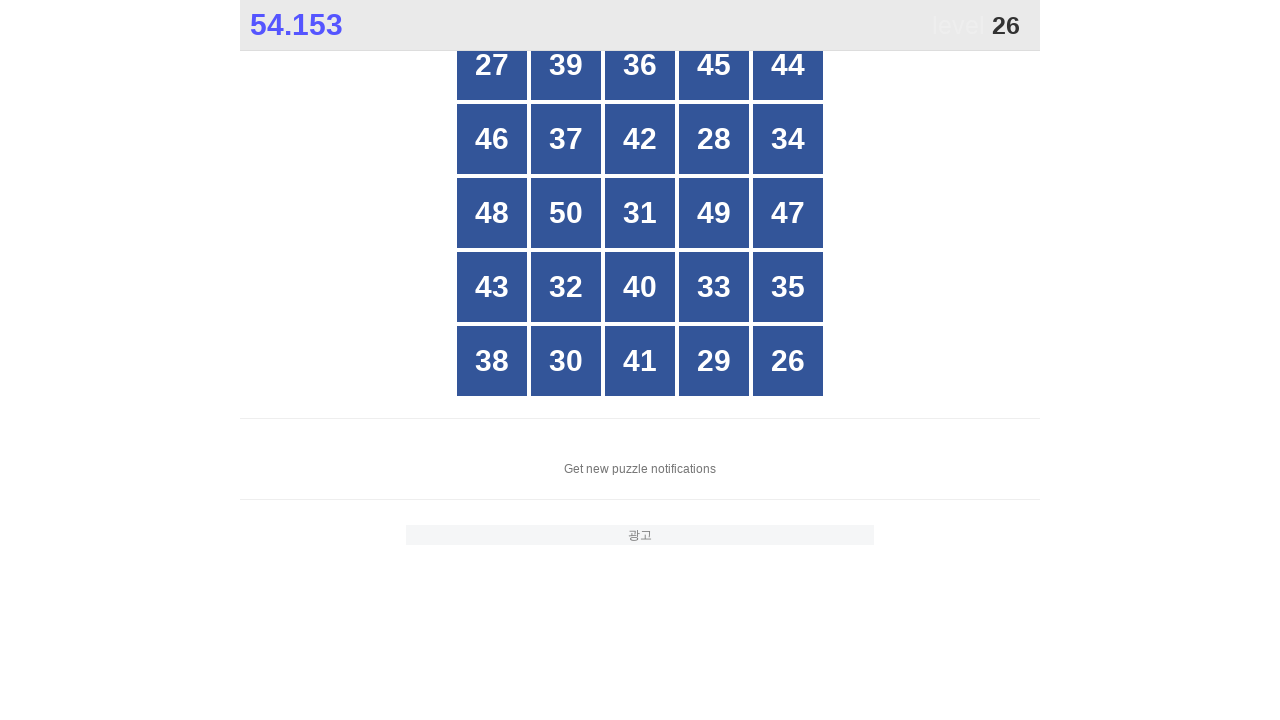

Retrieved text content from button: 47
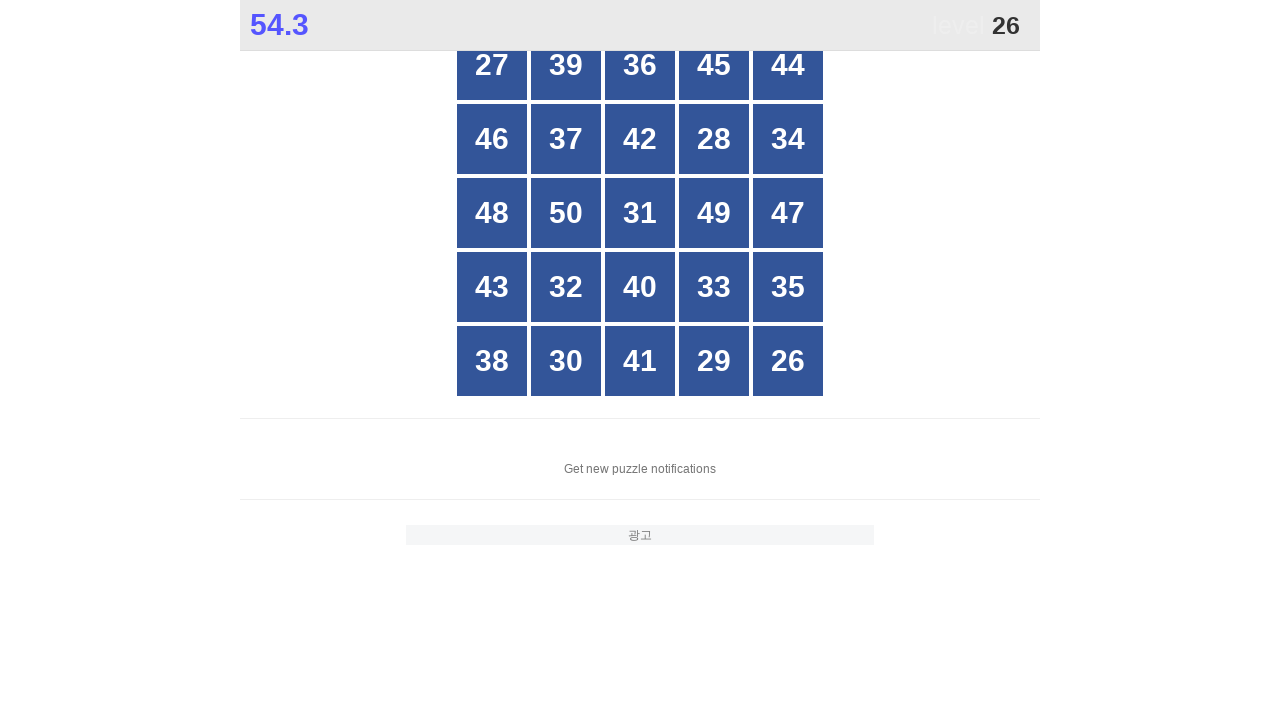

Retrieved text content from button: 43
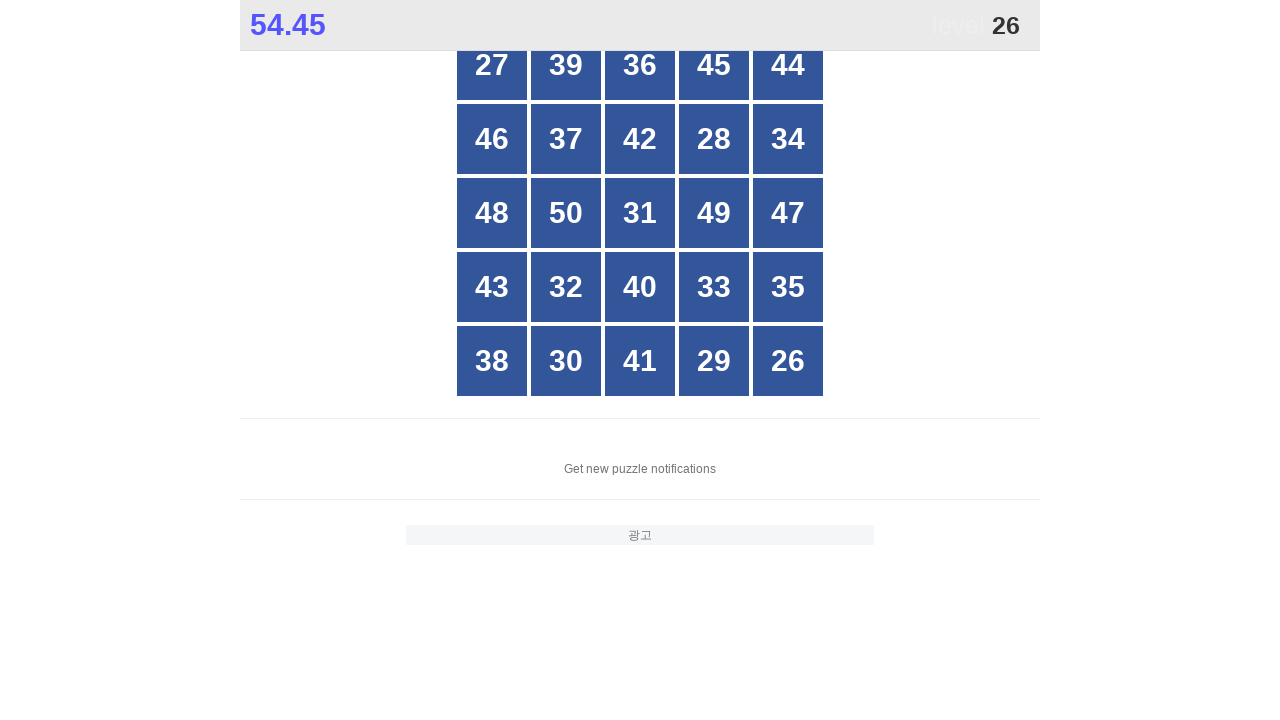

Retrieved text content from button: 32
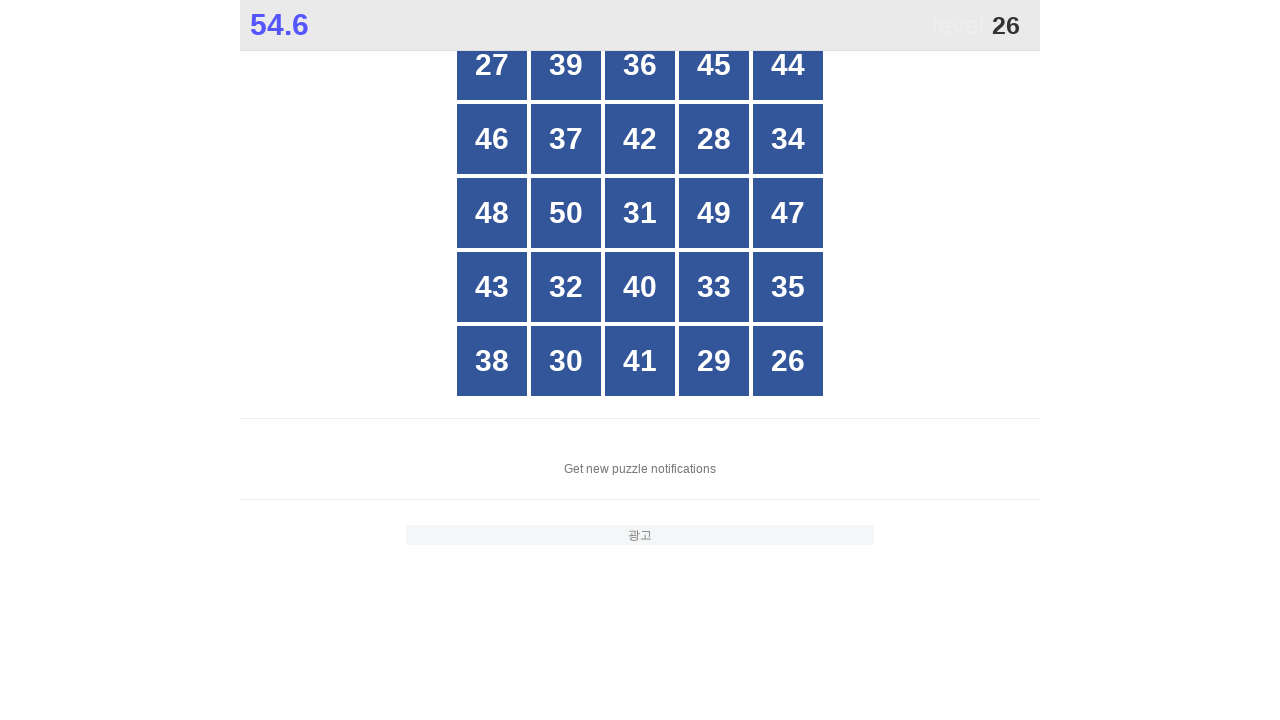

Retrieved text content from button: 40
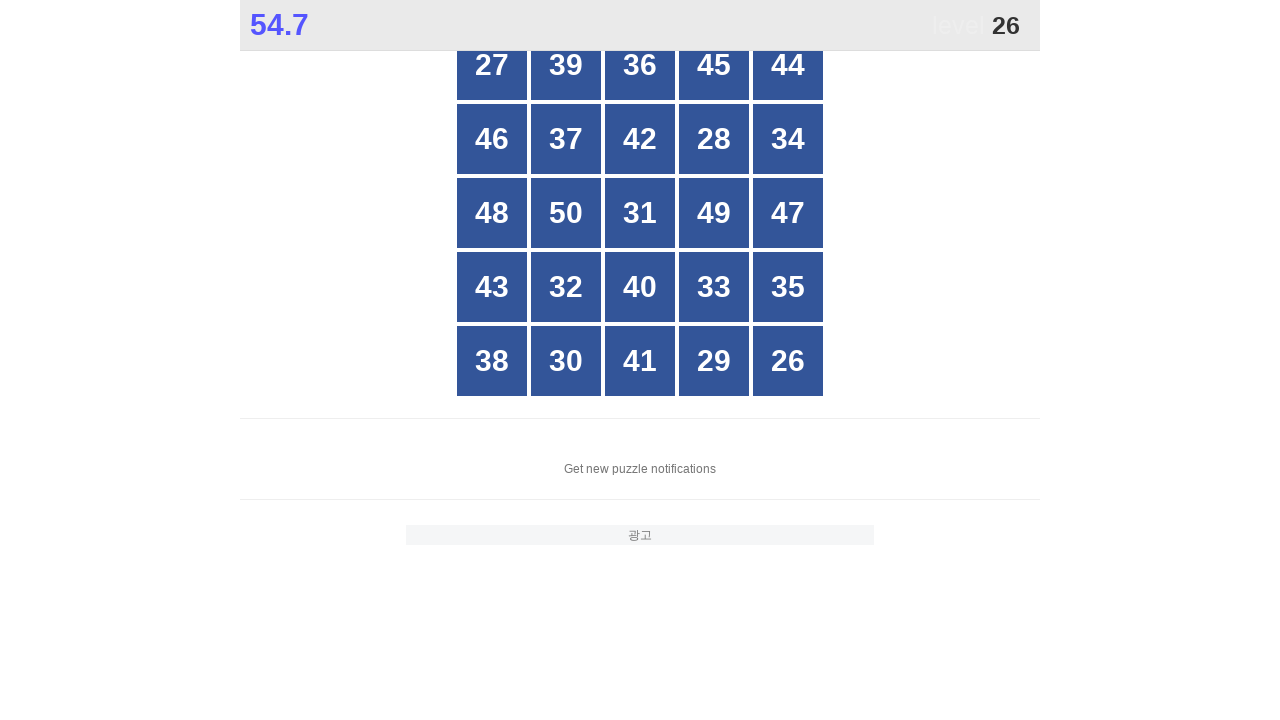

Retrieved text content from button: 33
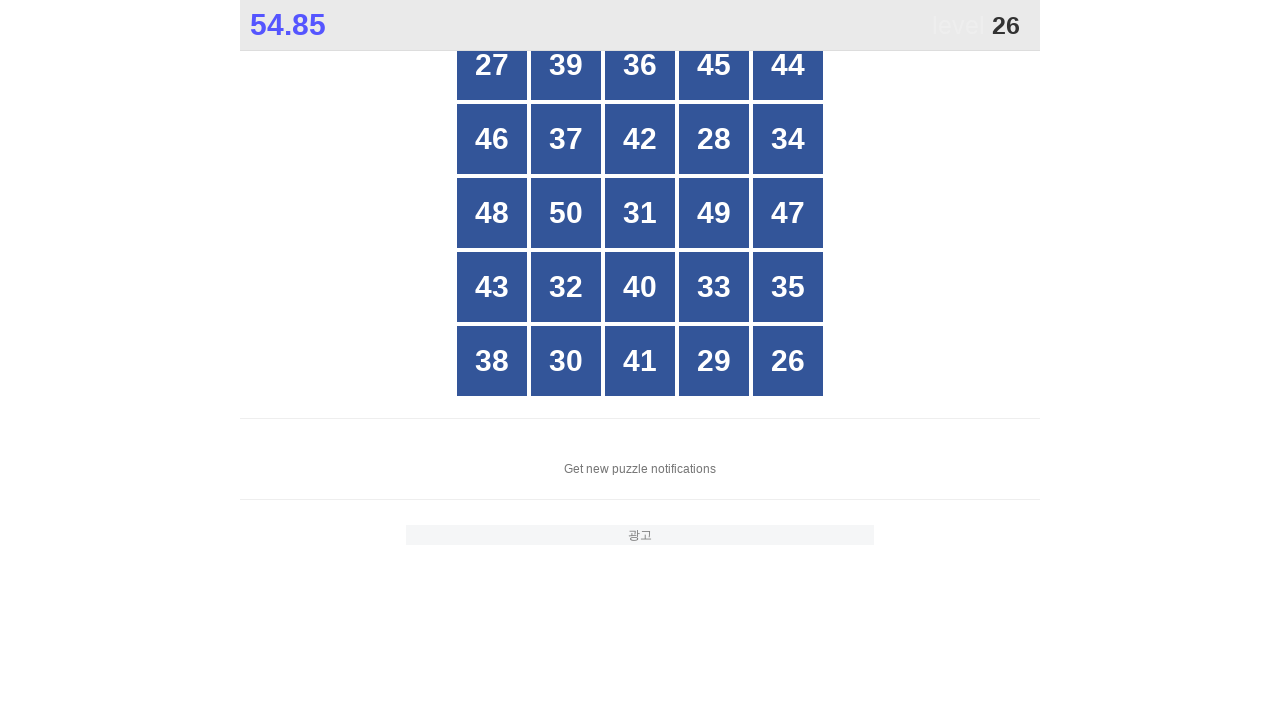

Retrieved text content from button: 35
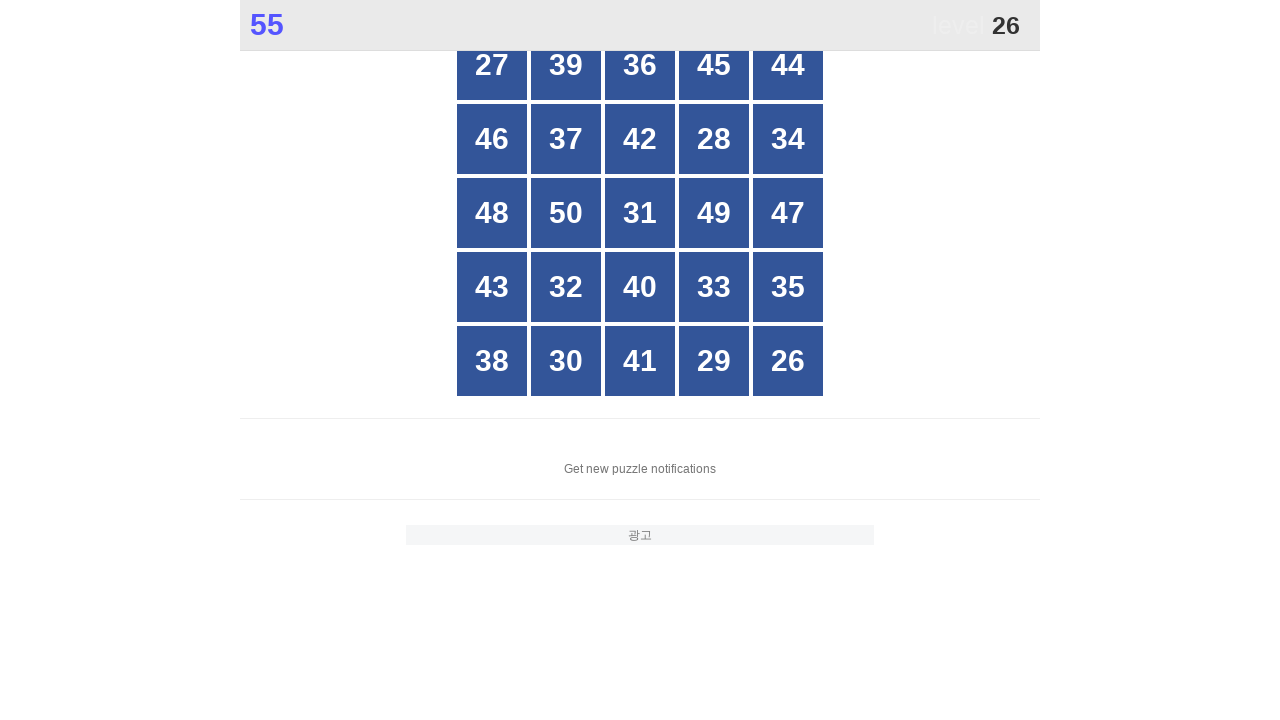

Retrieved text content from button: 38
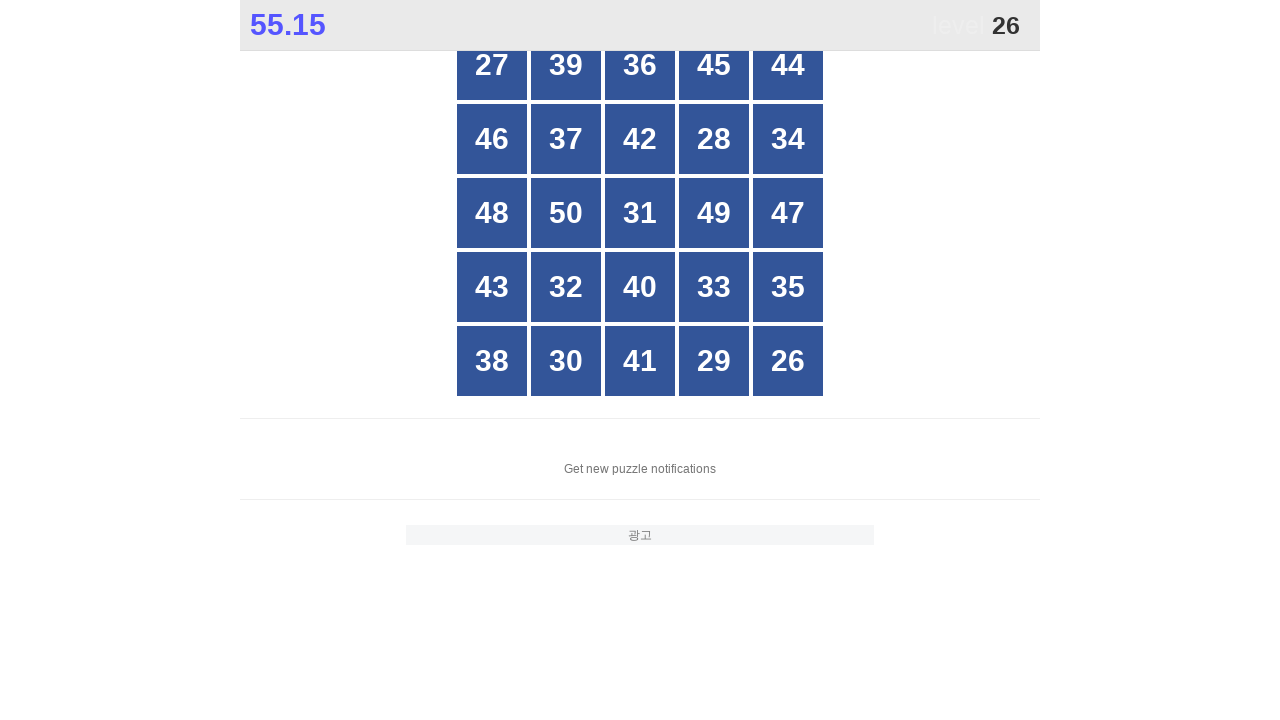

Retrieved text content from button: 30
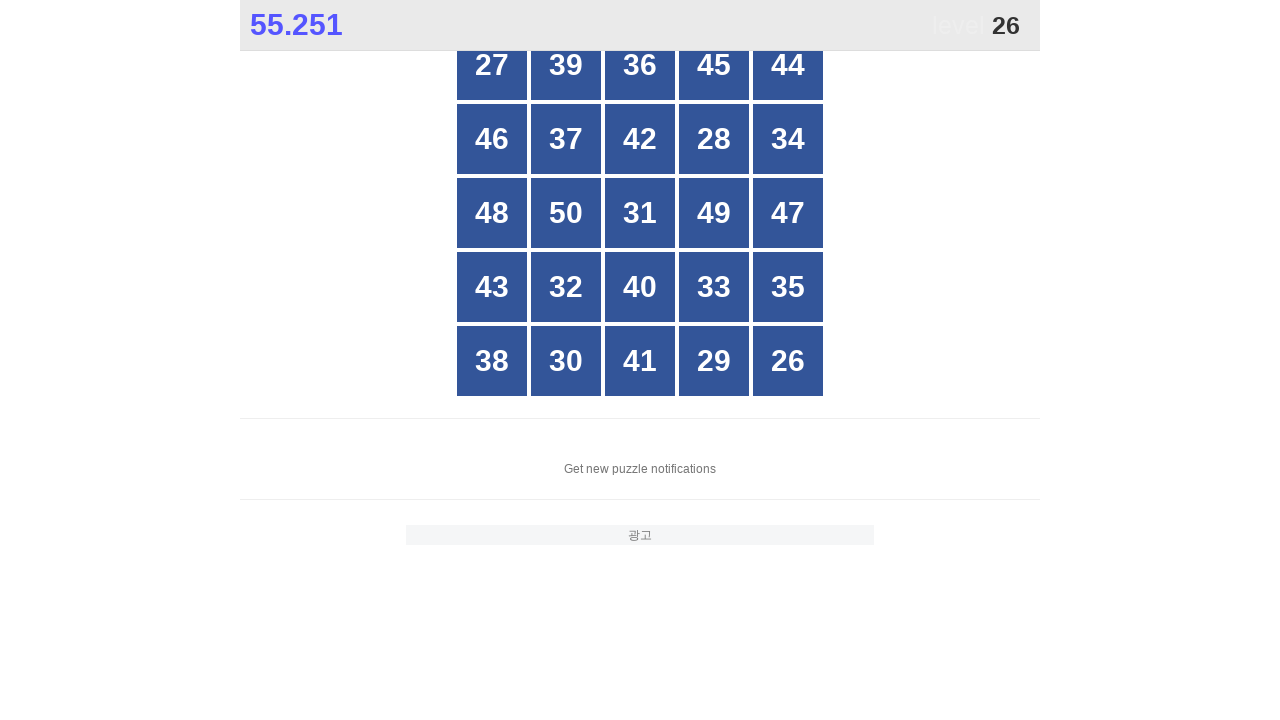

Retrieved text content from button: 41
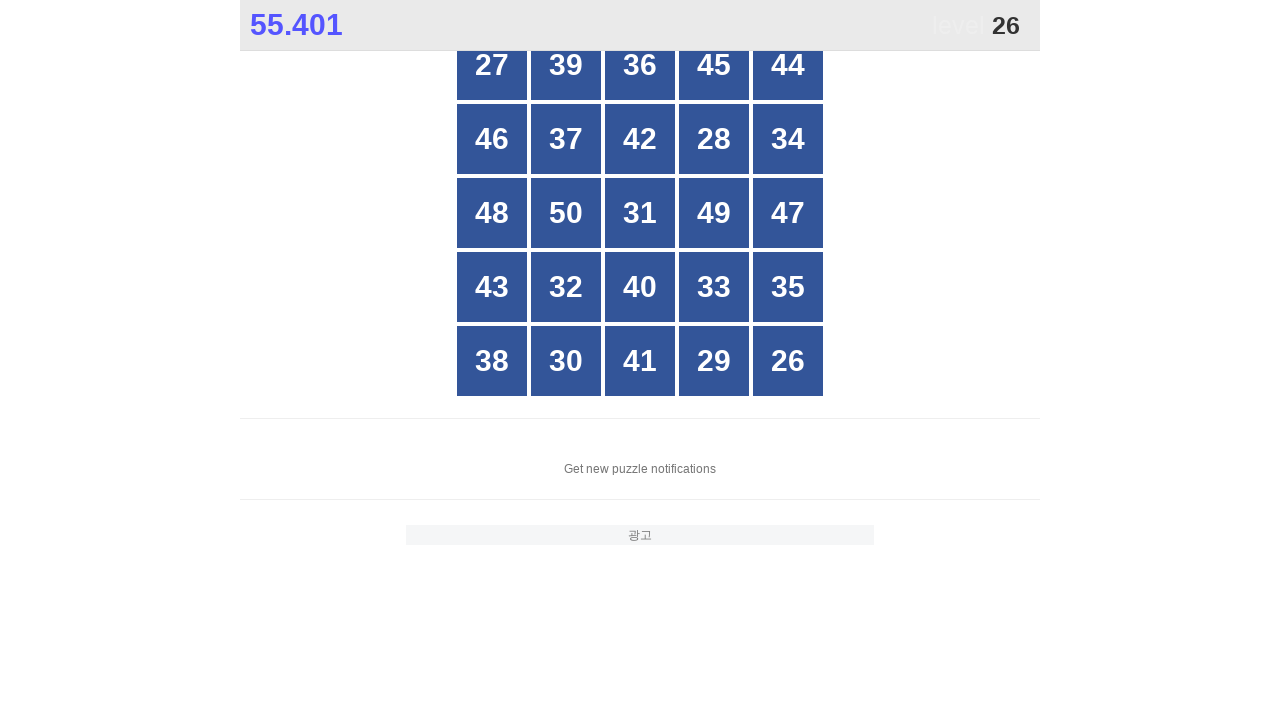

Retrieved text content from button: 29
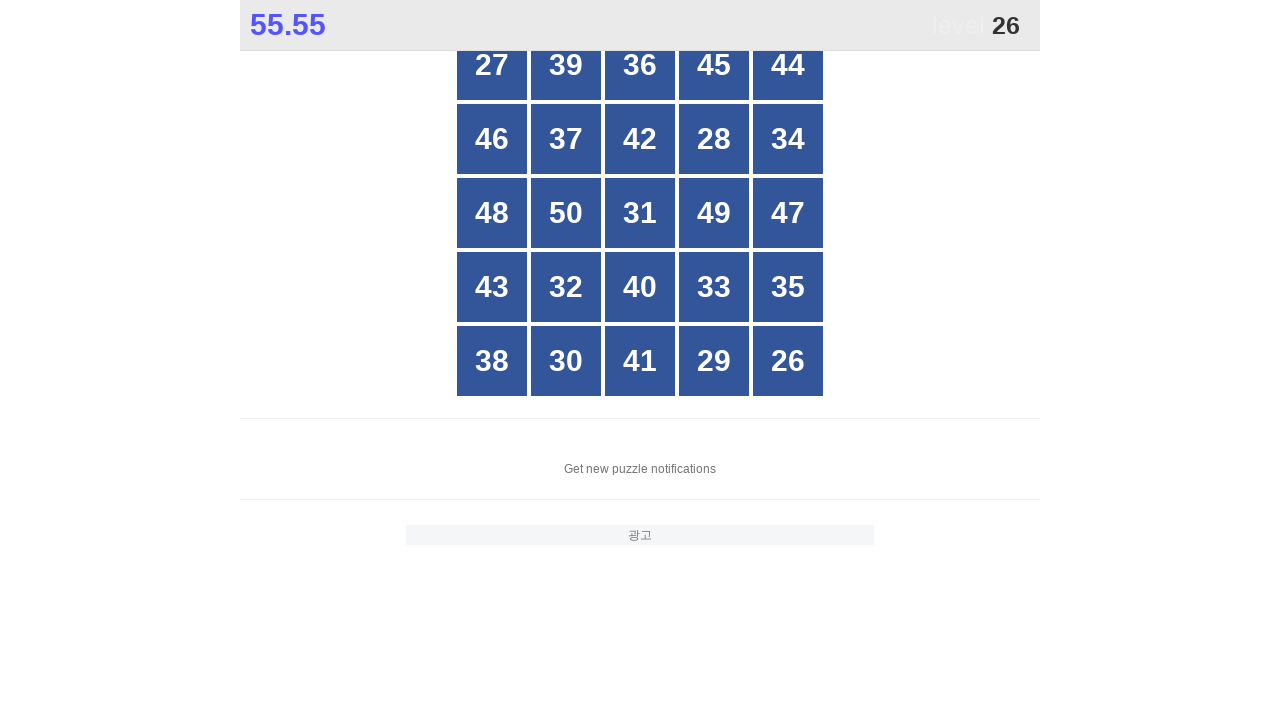

Retrieved text content from button: 26
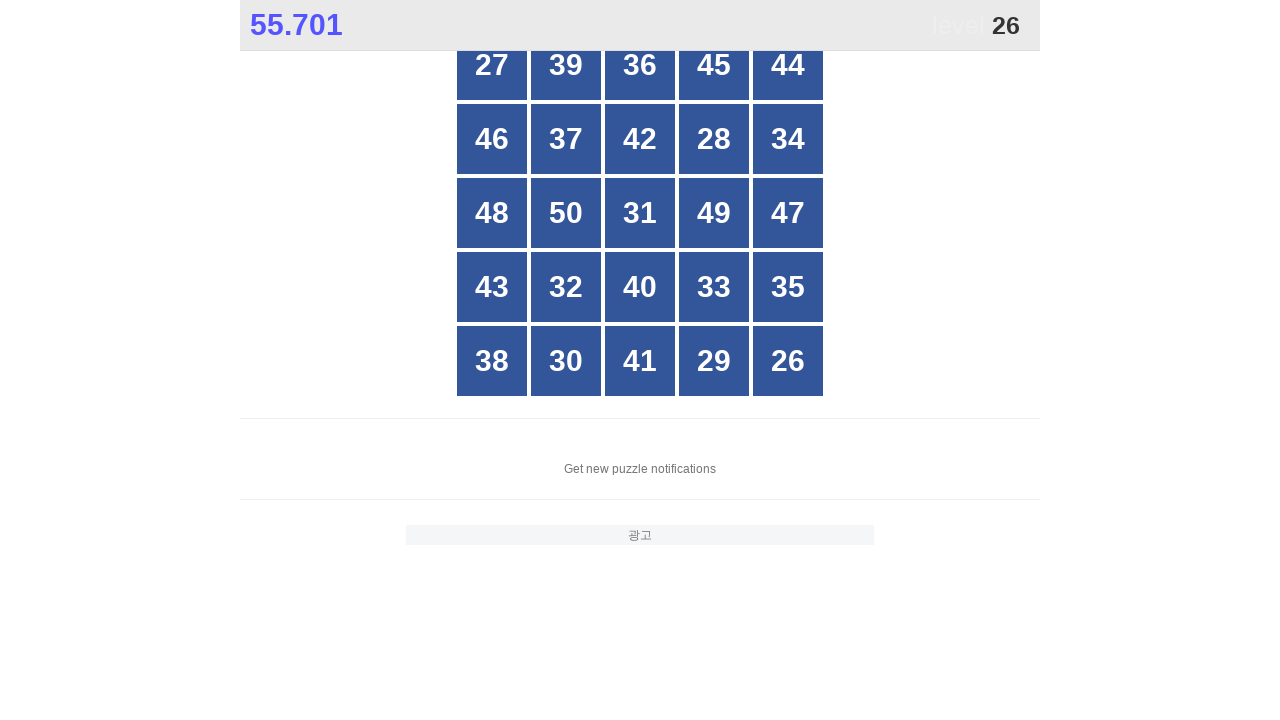

Clicked button with number 26 at (788, 361) on xpath=//*[@id="grid"]/div[*] >> nth=24
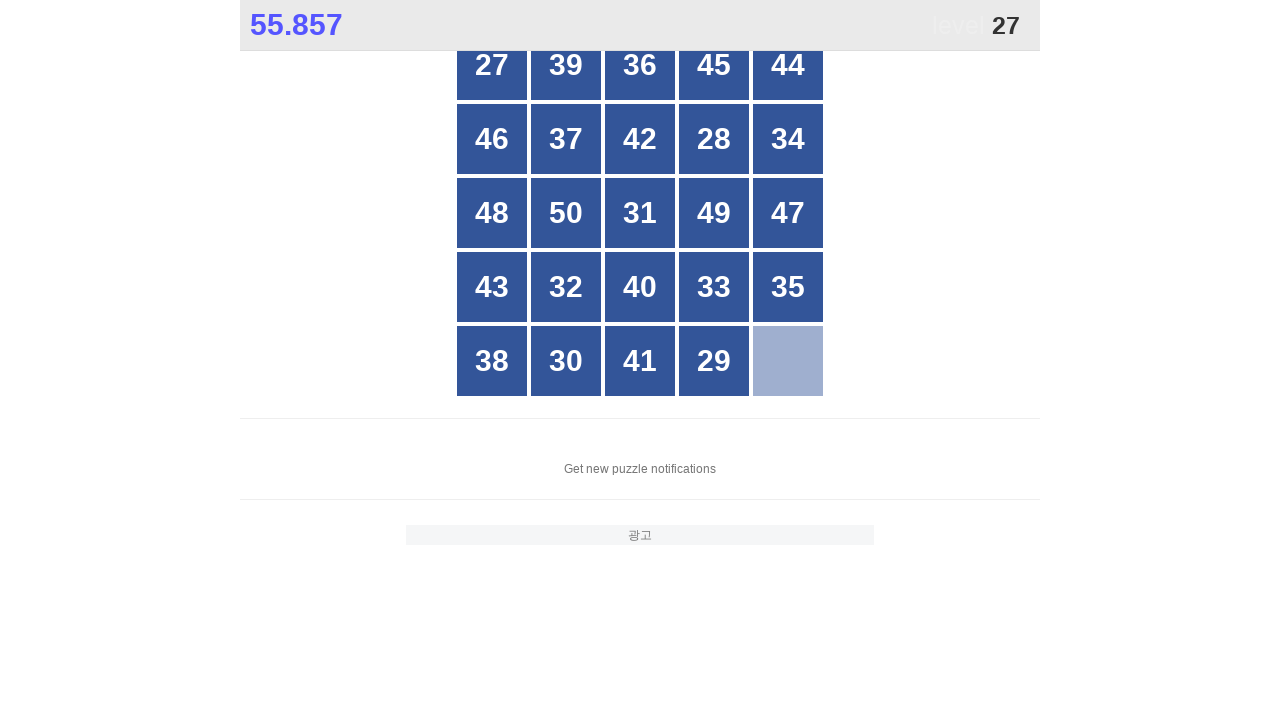

Located all grid buttons to find number 27
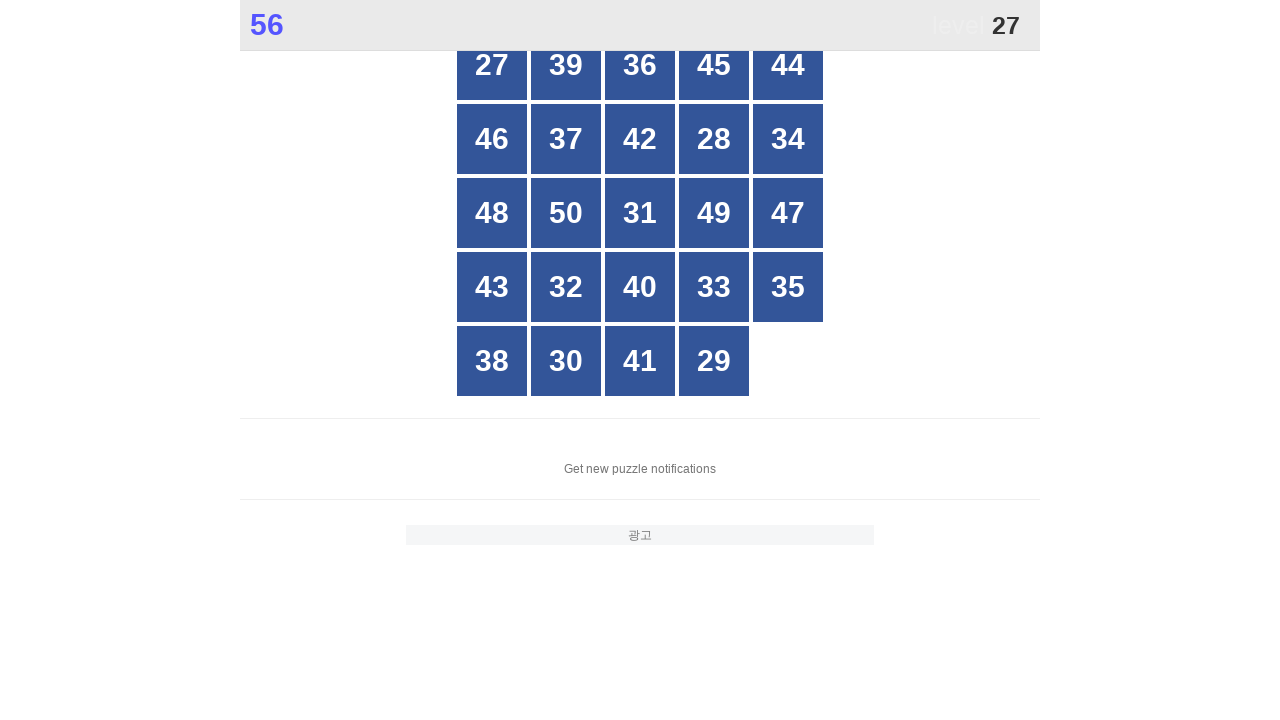

Retrieved text content from button: 27
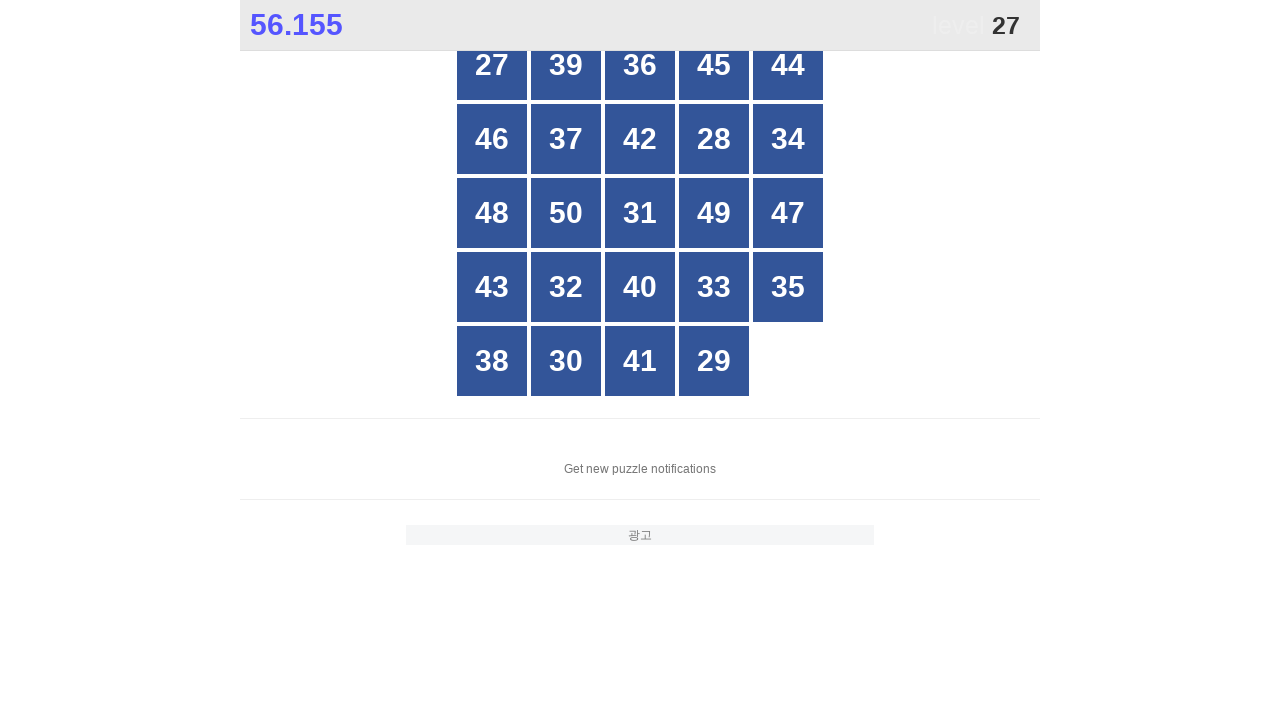

Clicked button with number 27 at (492, 65) on xpath=//*[@id="grid"]/div[*] >> nth=0
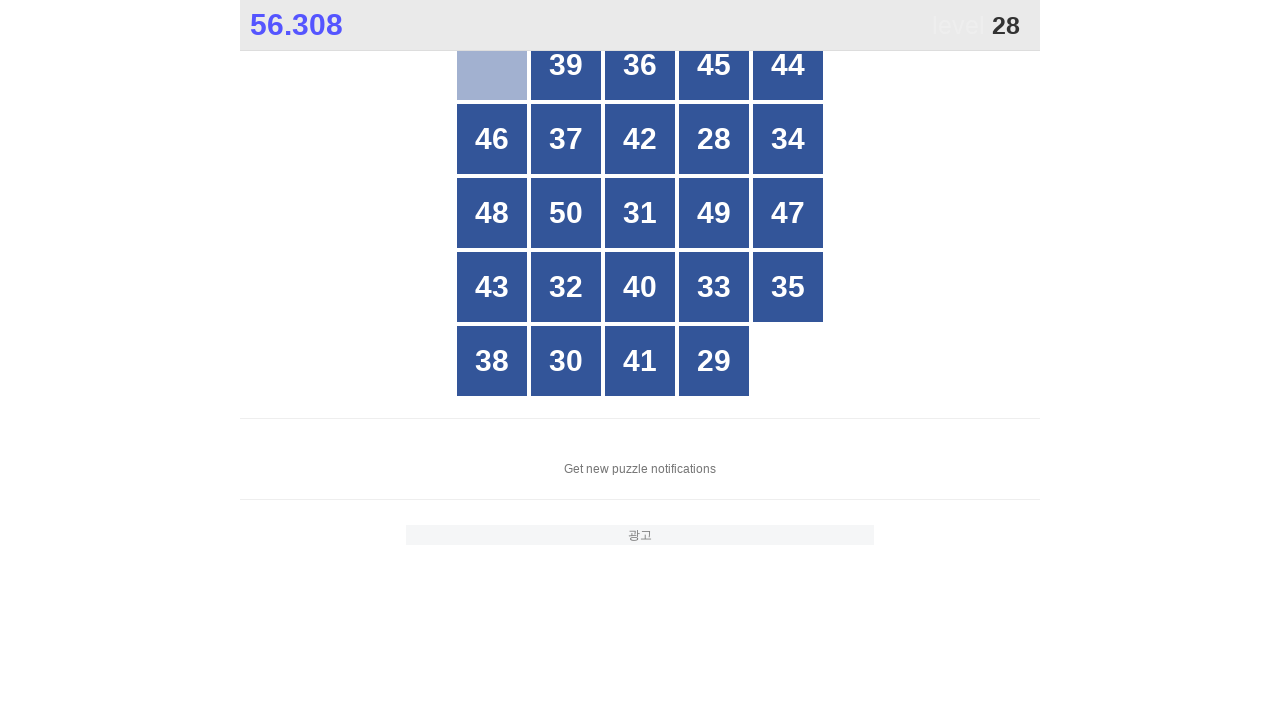

Located all grid buttons to find number 28
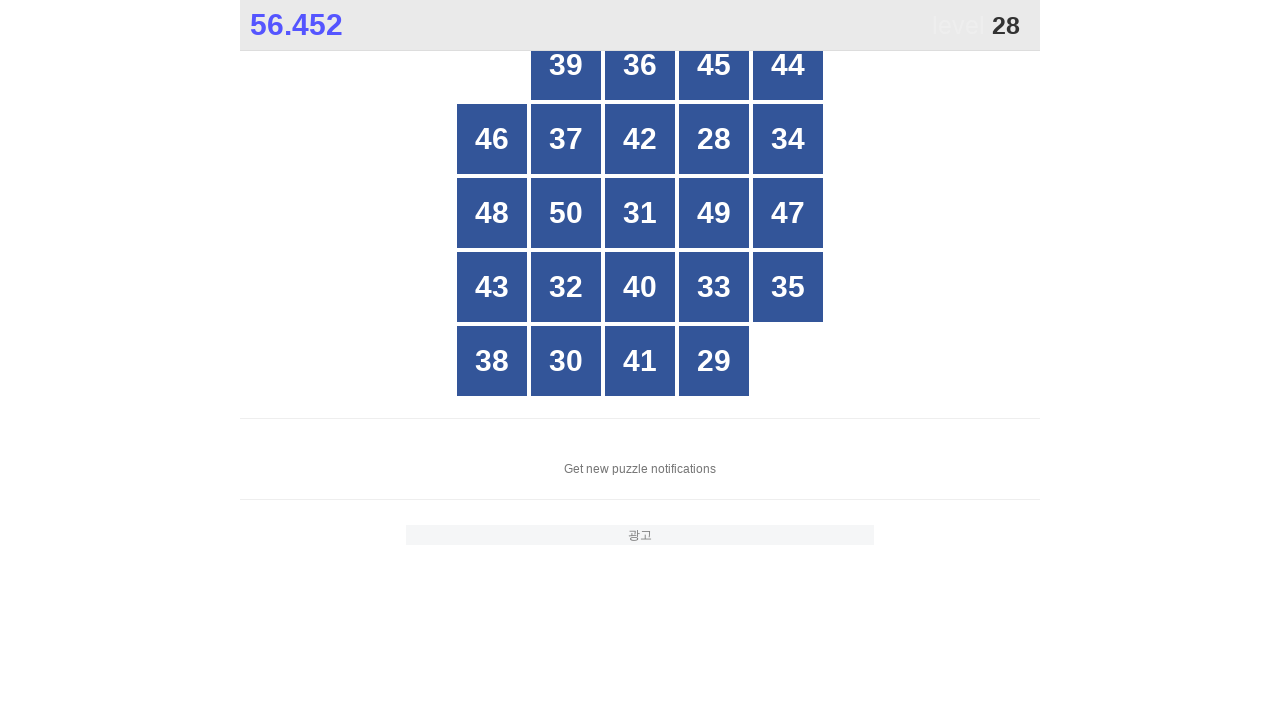

Retrieved text content from button: 39
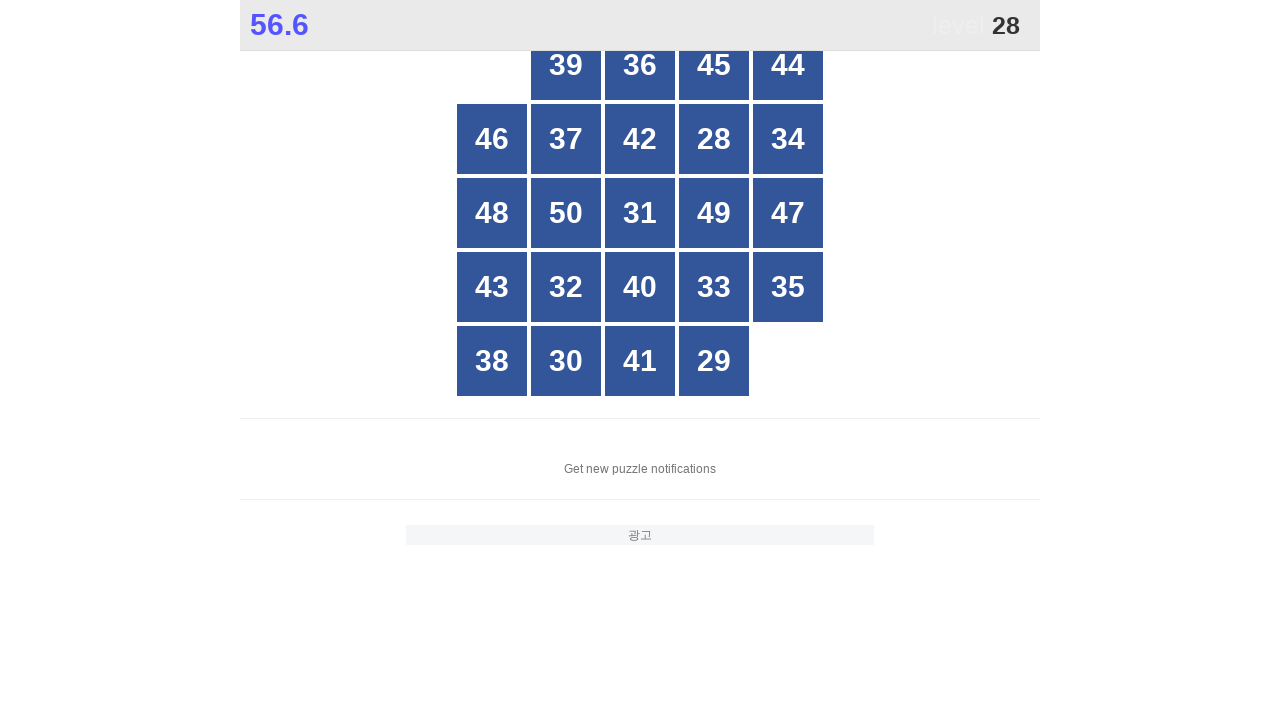

Retrieved text content from button: 36
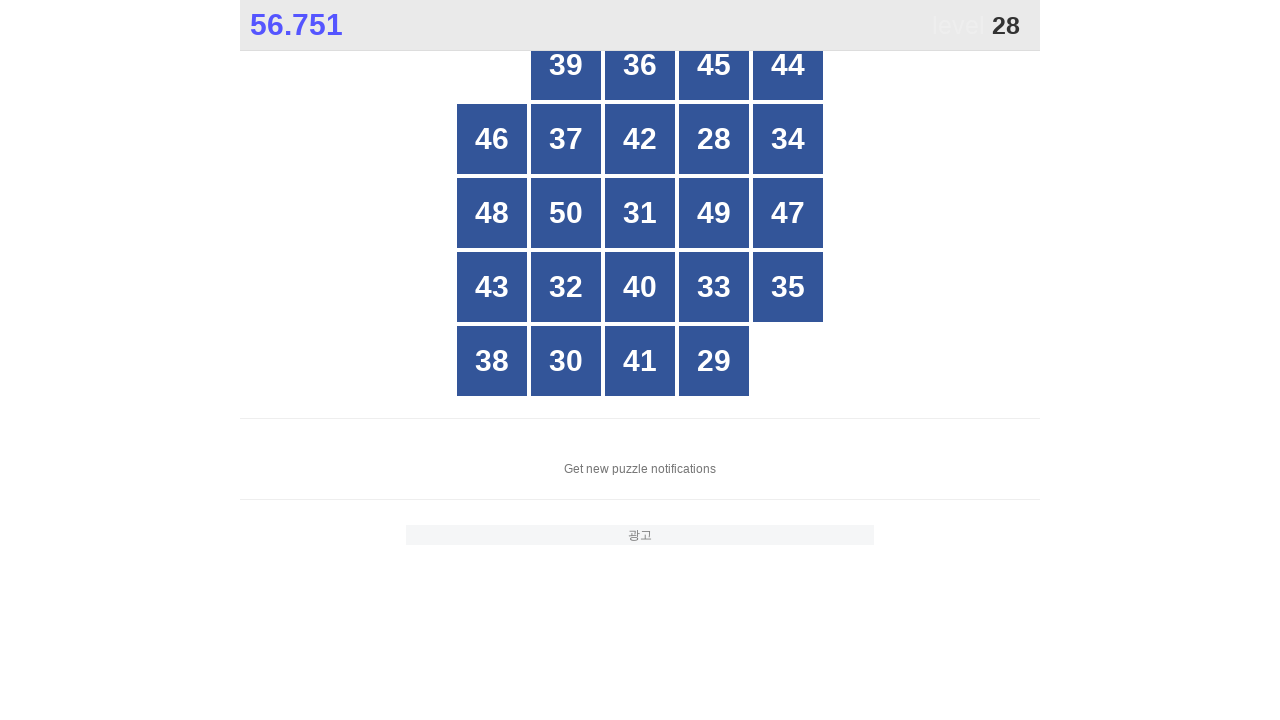

Retrieved text content from button: 45
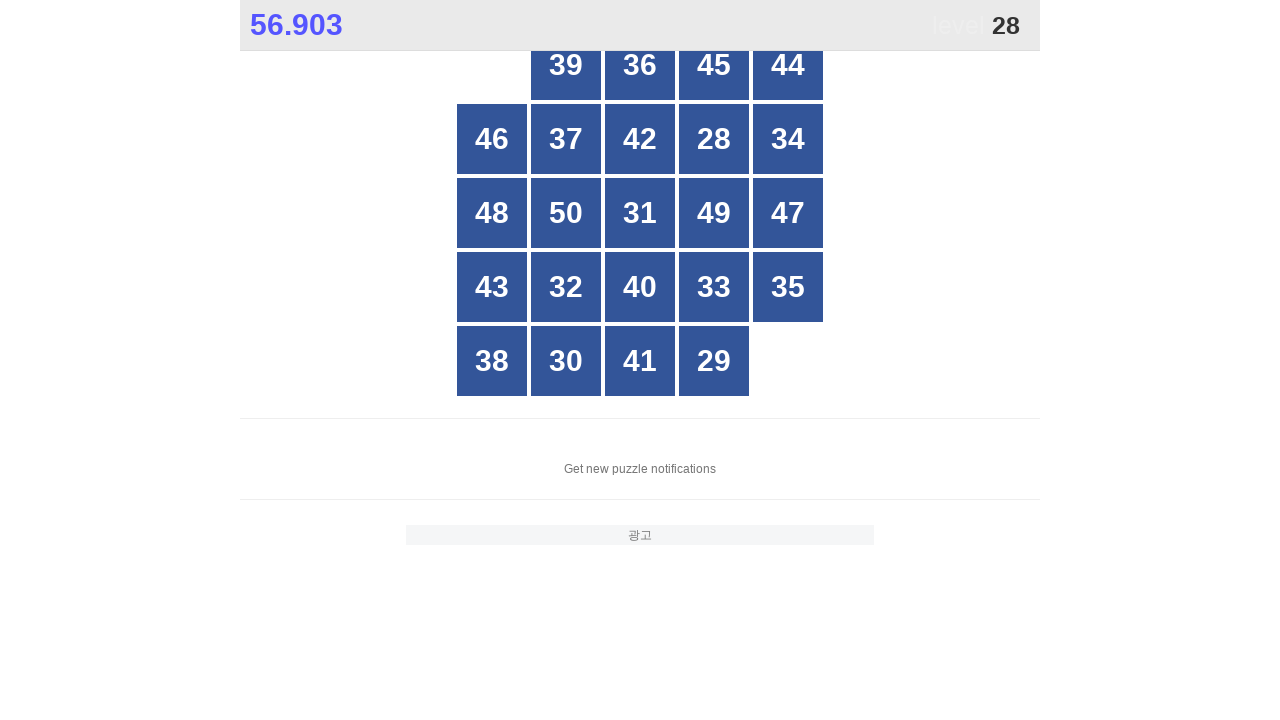

Retrieved text content from button: 44
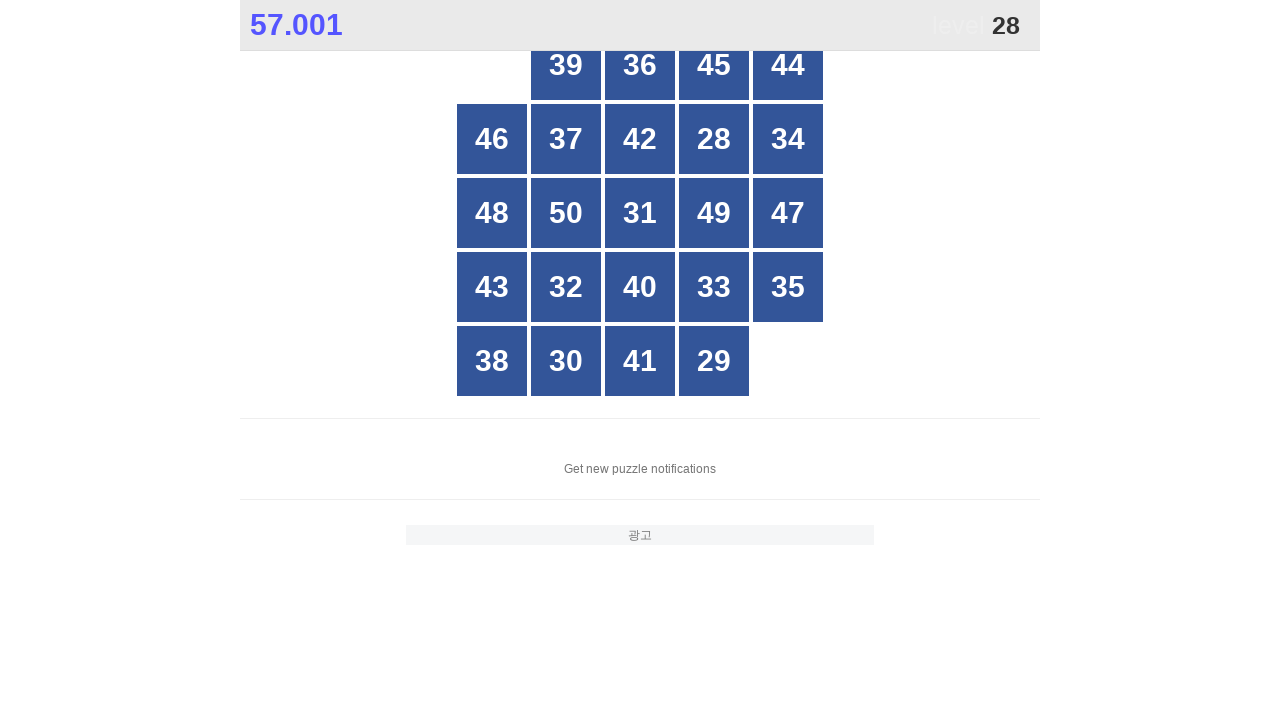

Retrieved text content from button: 46
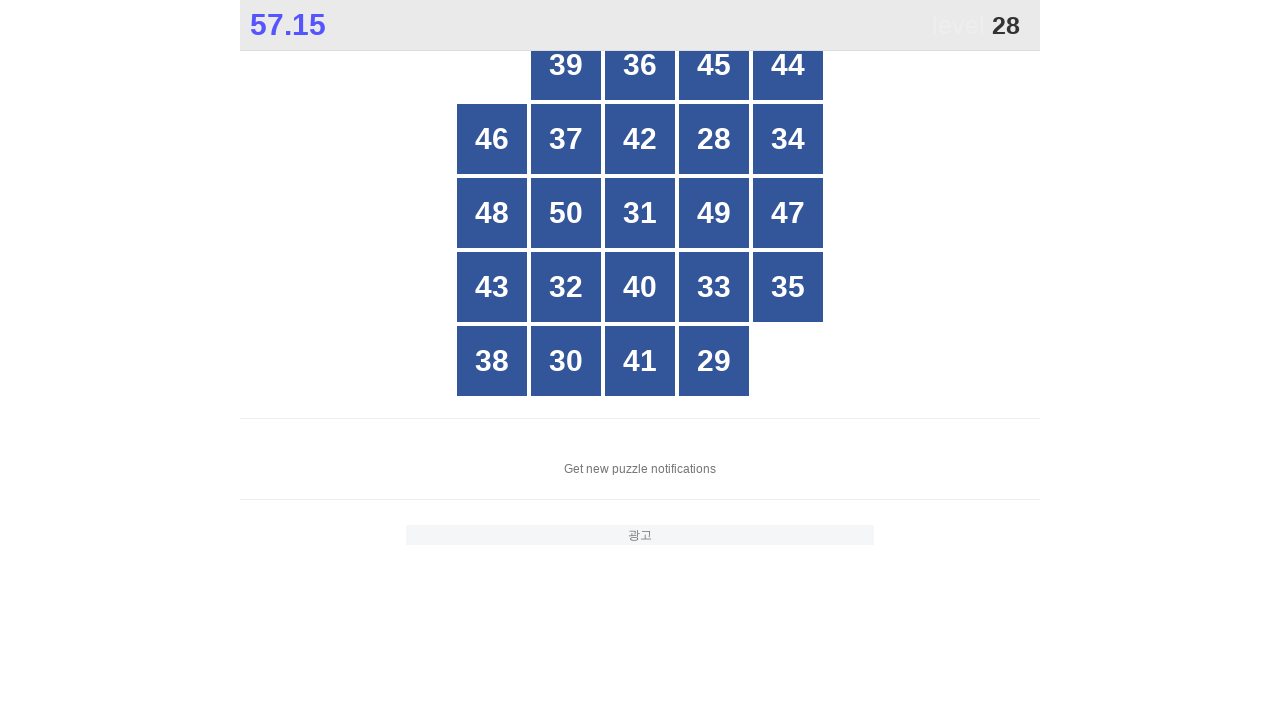

Retrieved text content from button: 37
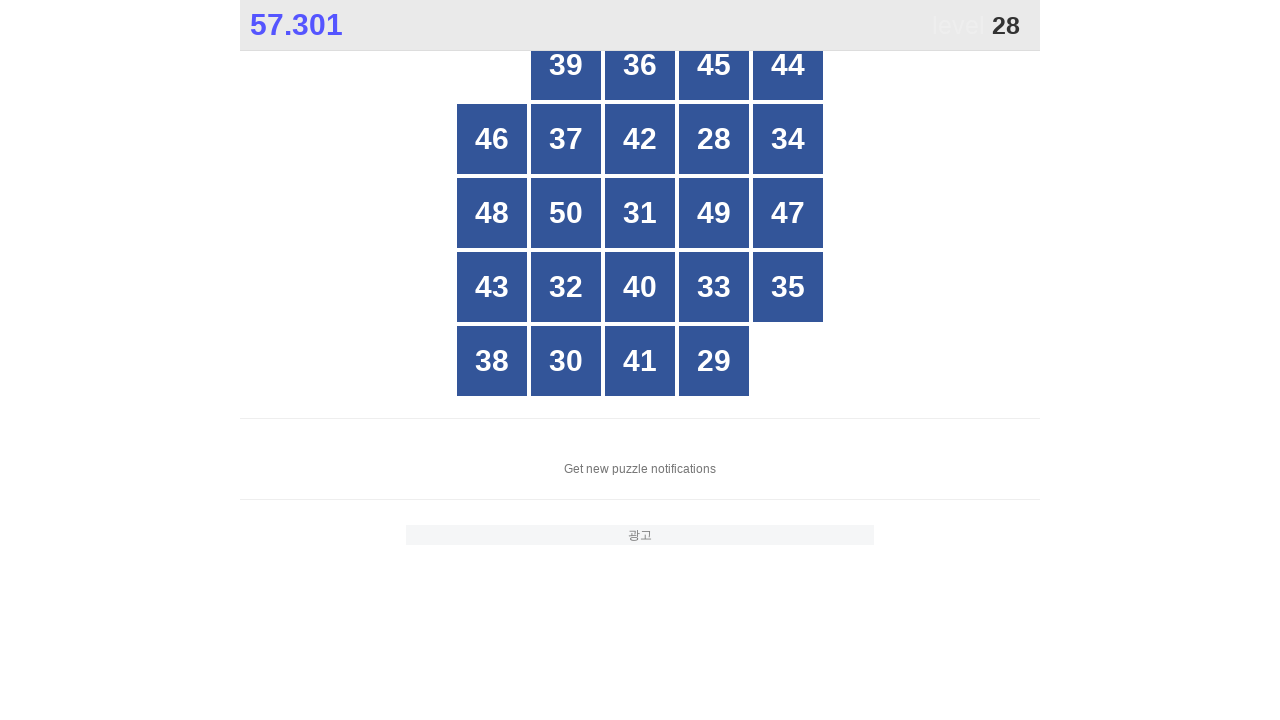

Retrieved text content from button: 42
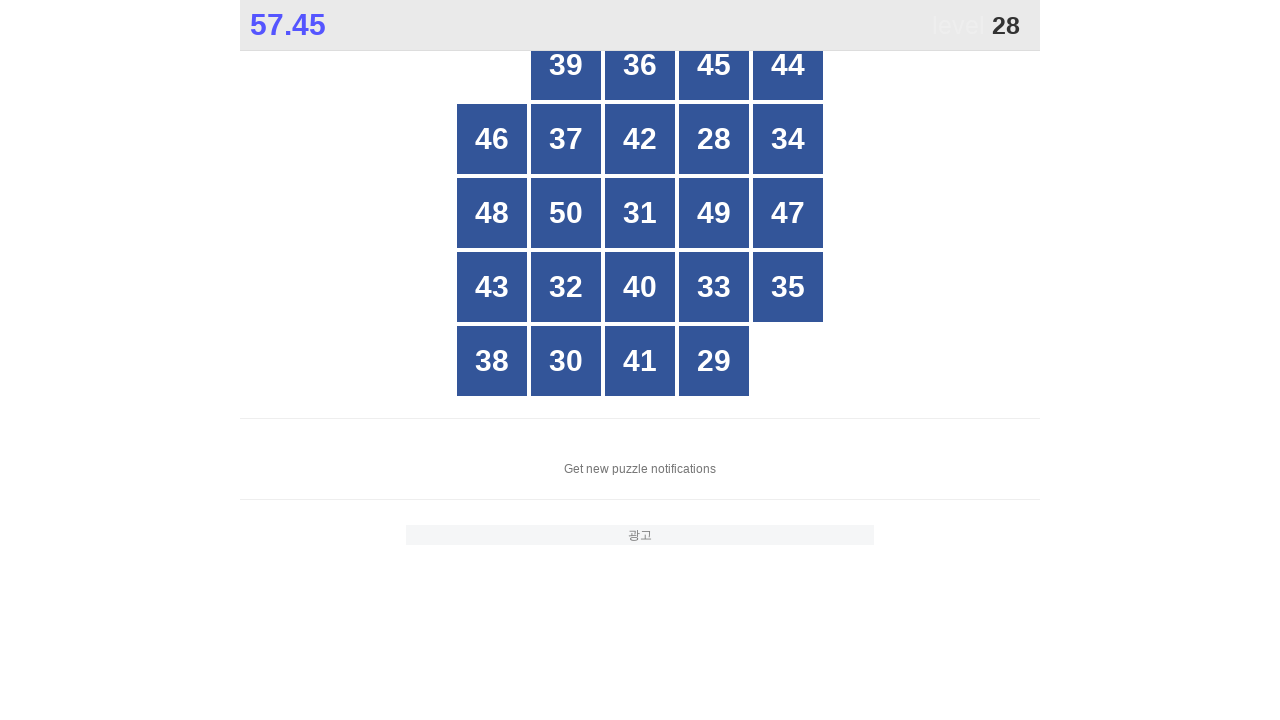

Retrieved text content from button: 28
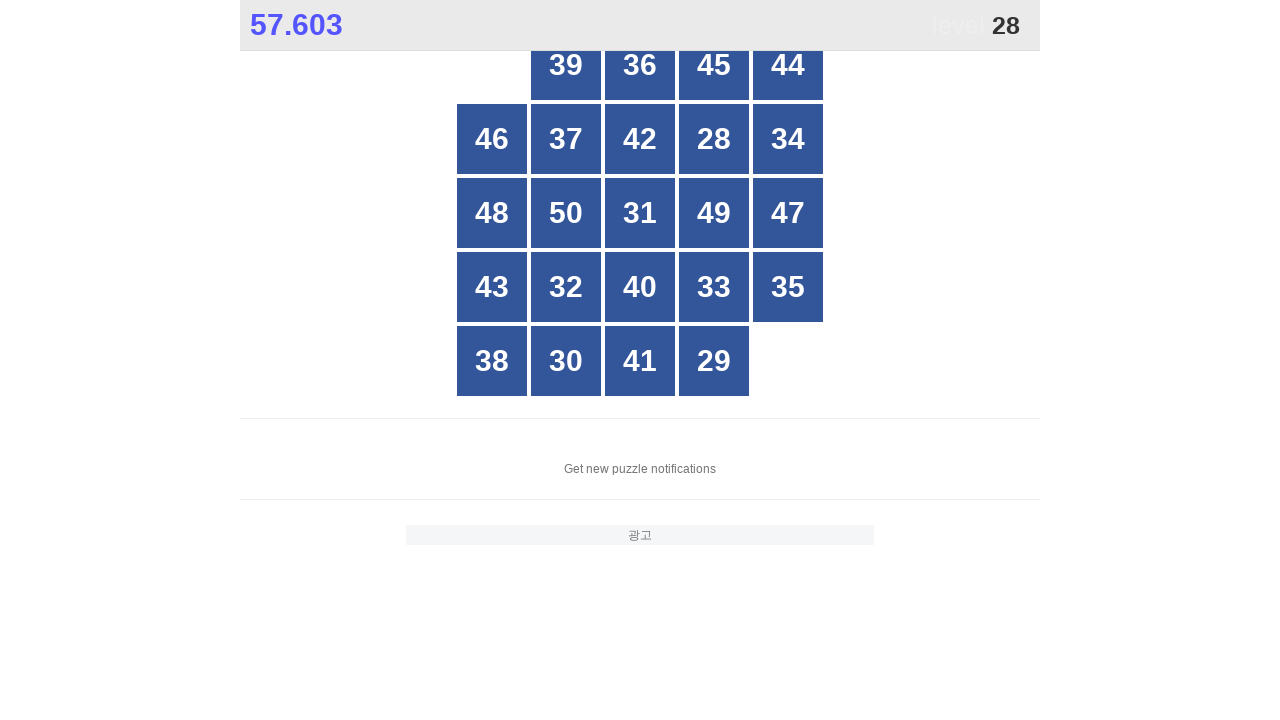

Clicked button with number 28 at (714, 139) on xpath=//*[@id="grid"]/div[*] >> nth=7
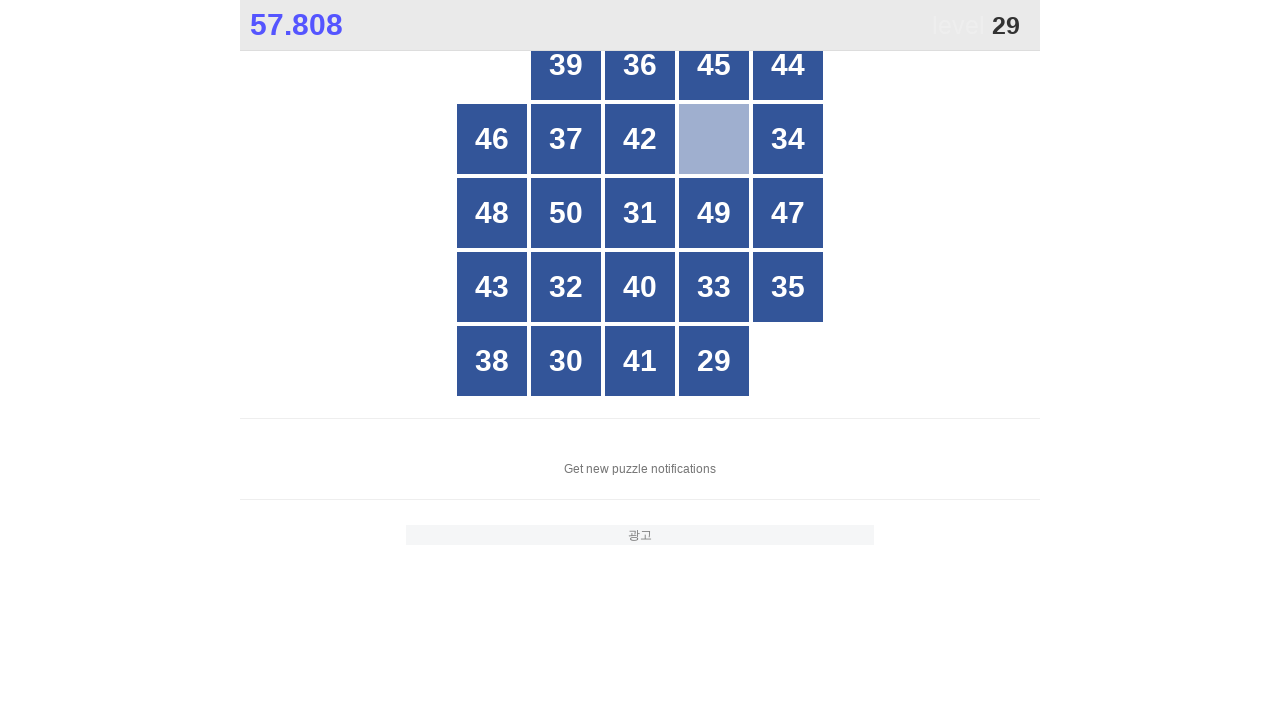

Located all grid buttons to find number 29
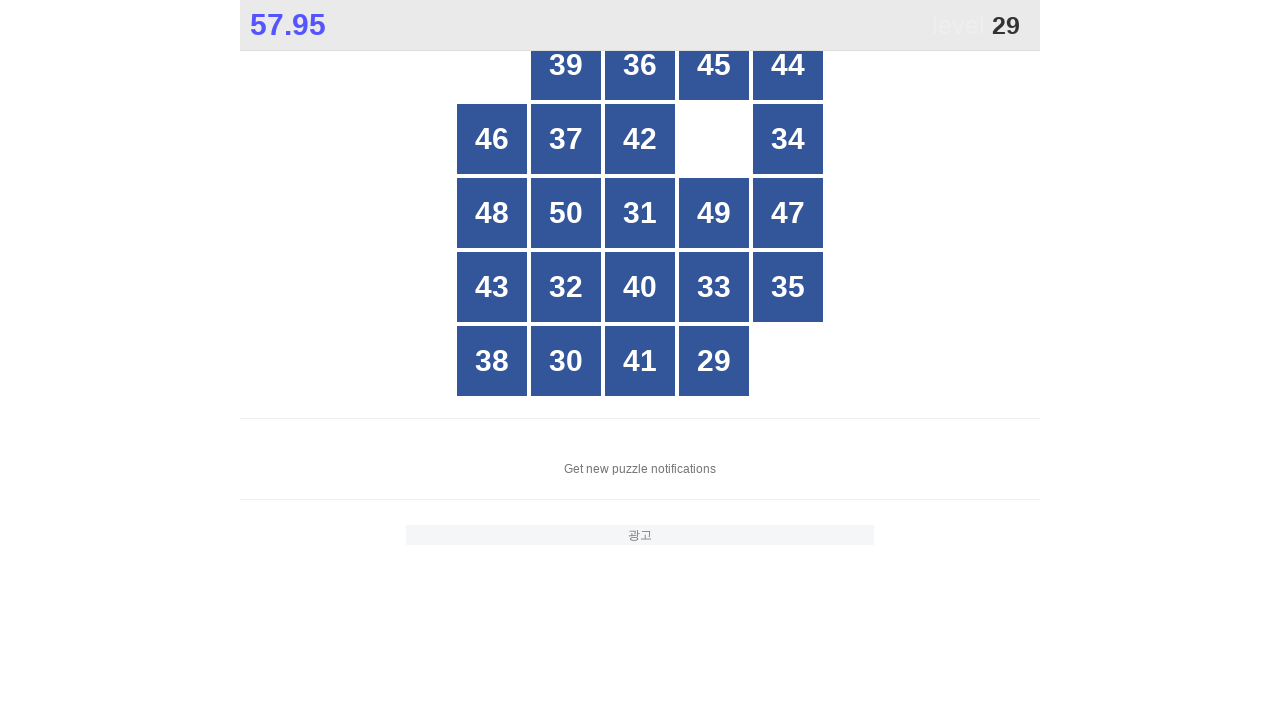

Retrieved text content from button: 39
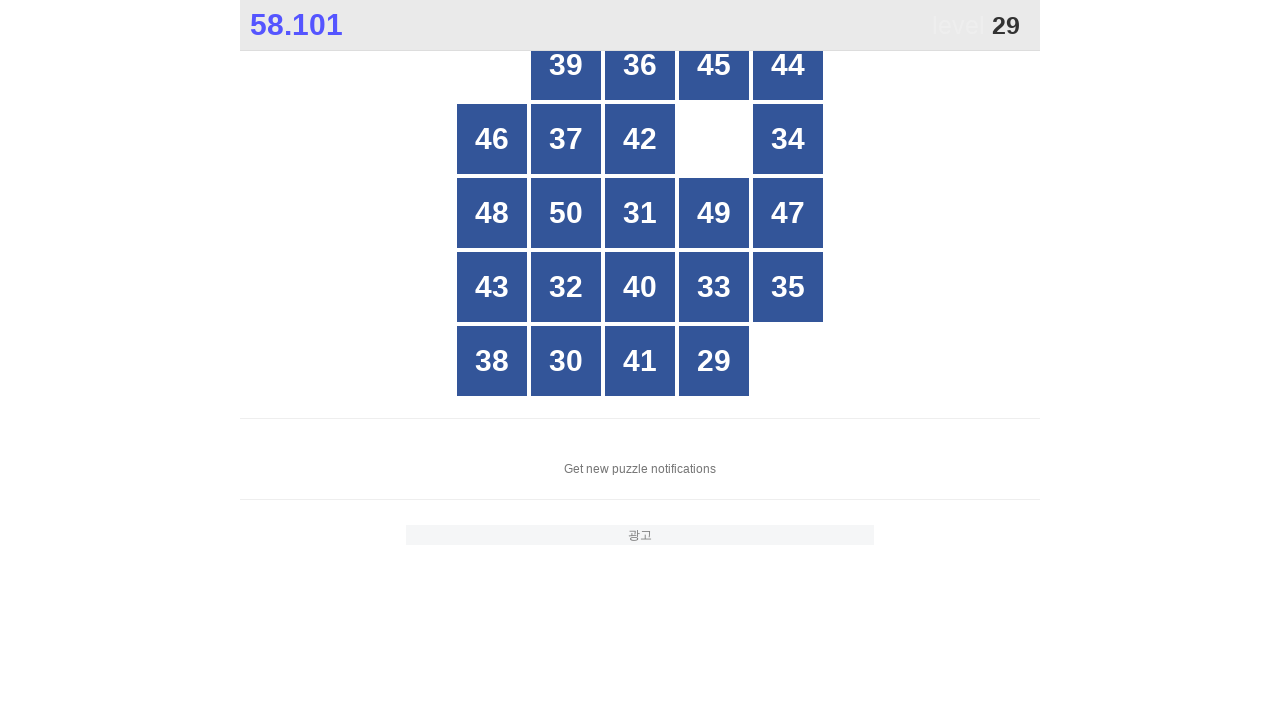

Retrieved text content from button: 36
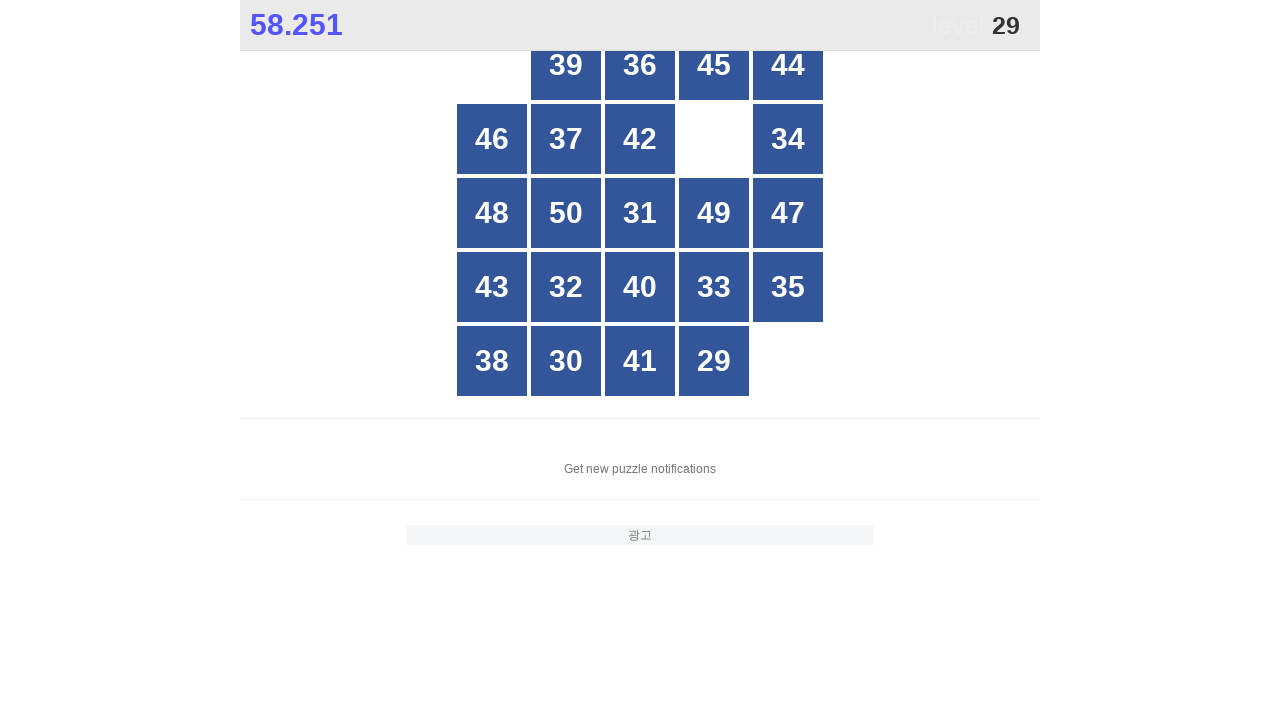

Retrieved text content from button: 45
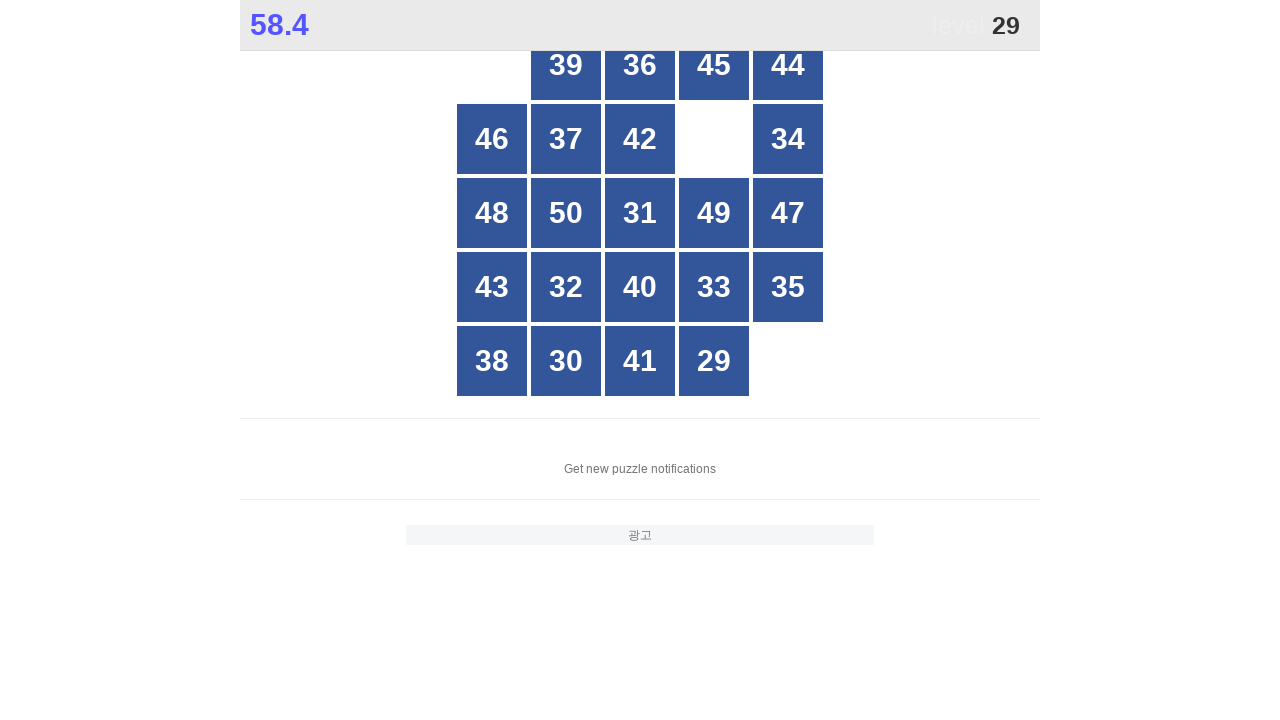

Retrieved text content from button: 44
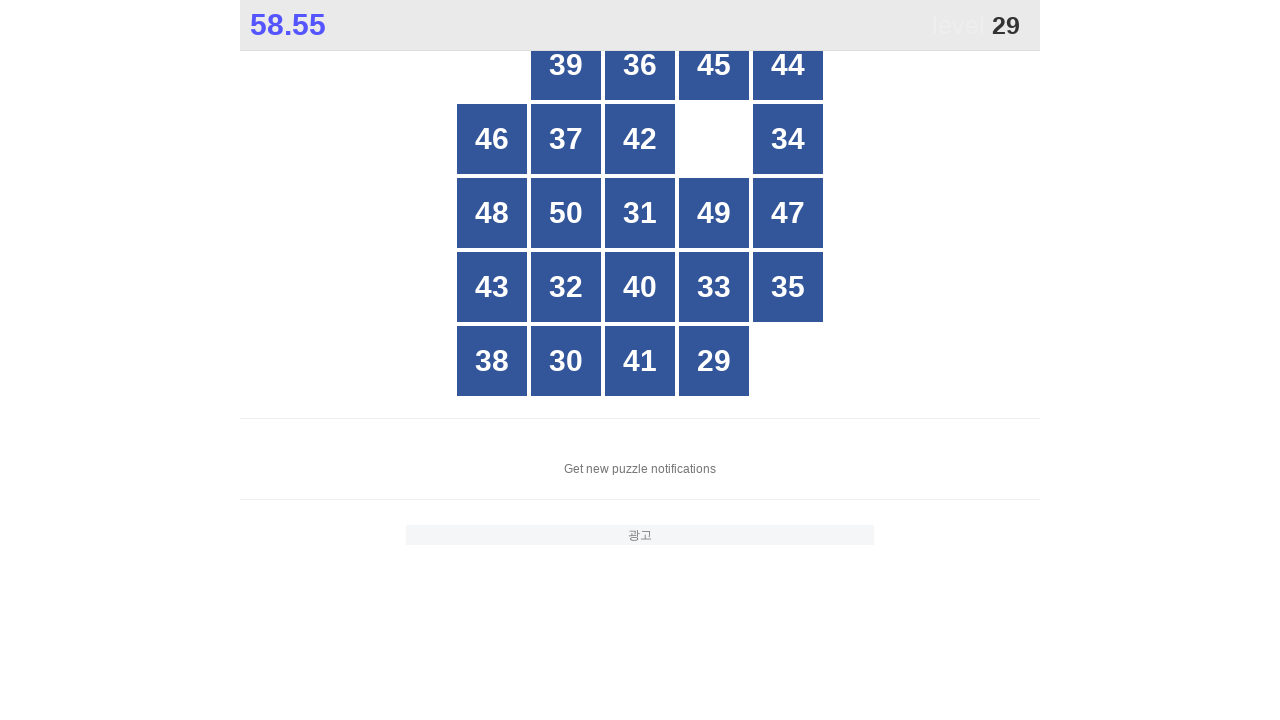

Retrieved text content from button: 46
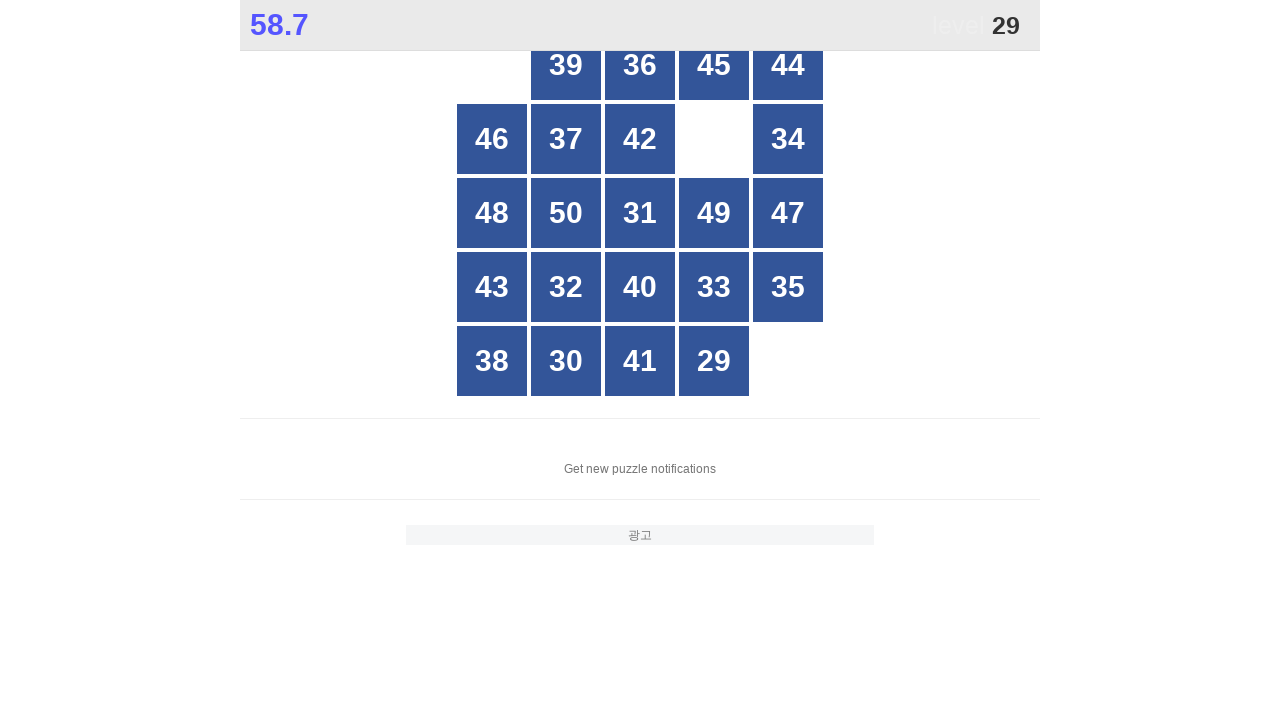

Retrieved text content from button: 37
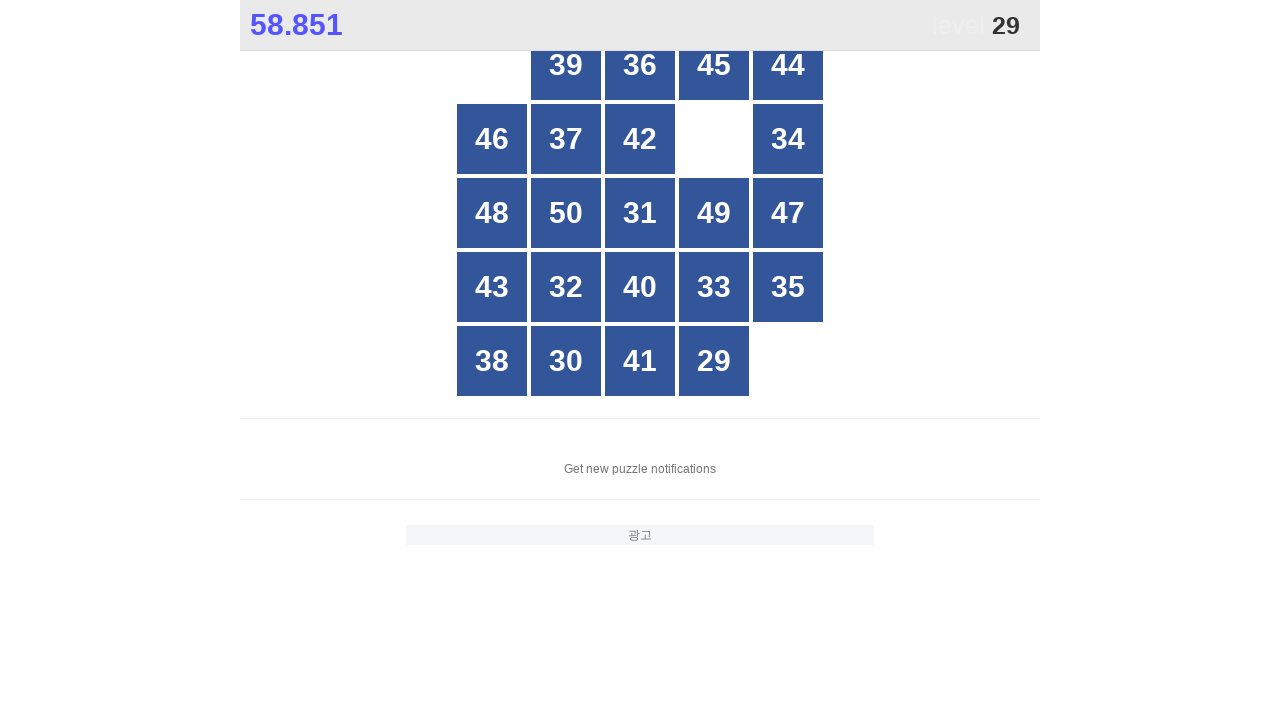

Retrieved text content from button: 42
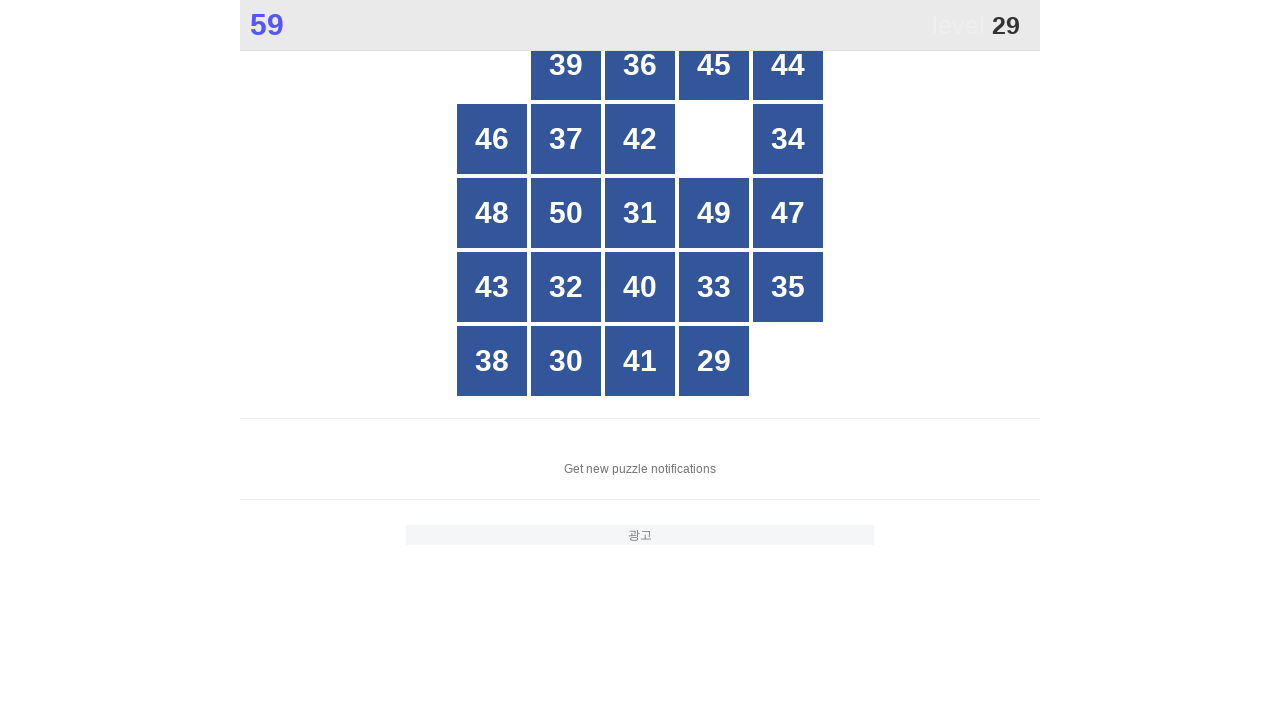

Retrieved text content from button: 34
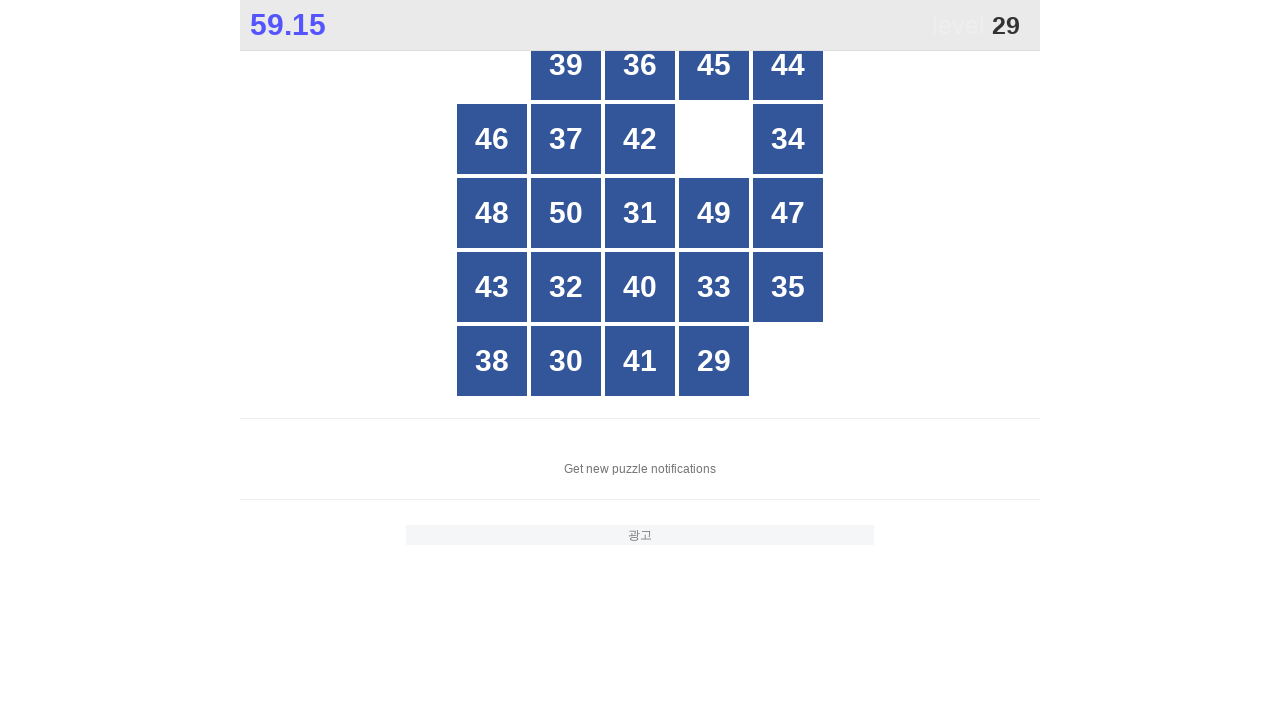

Retrieved text content from button: 48
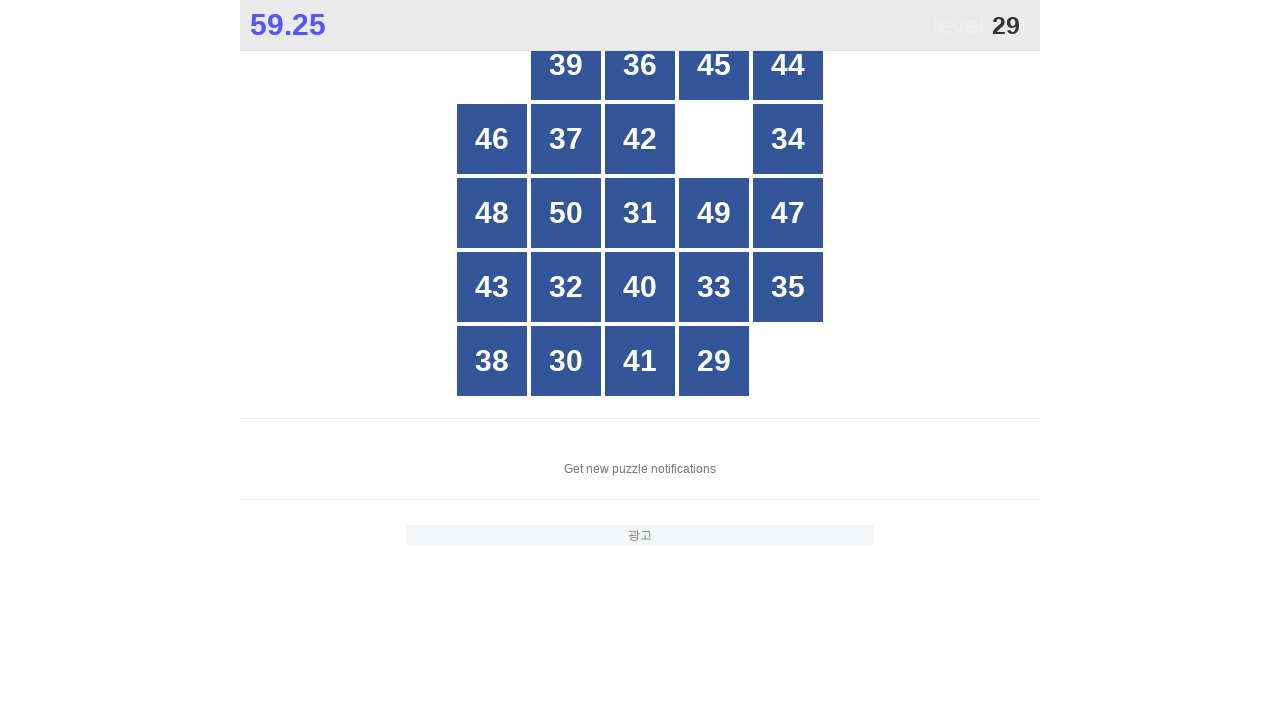

Retrieved text content from button: 50
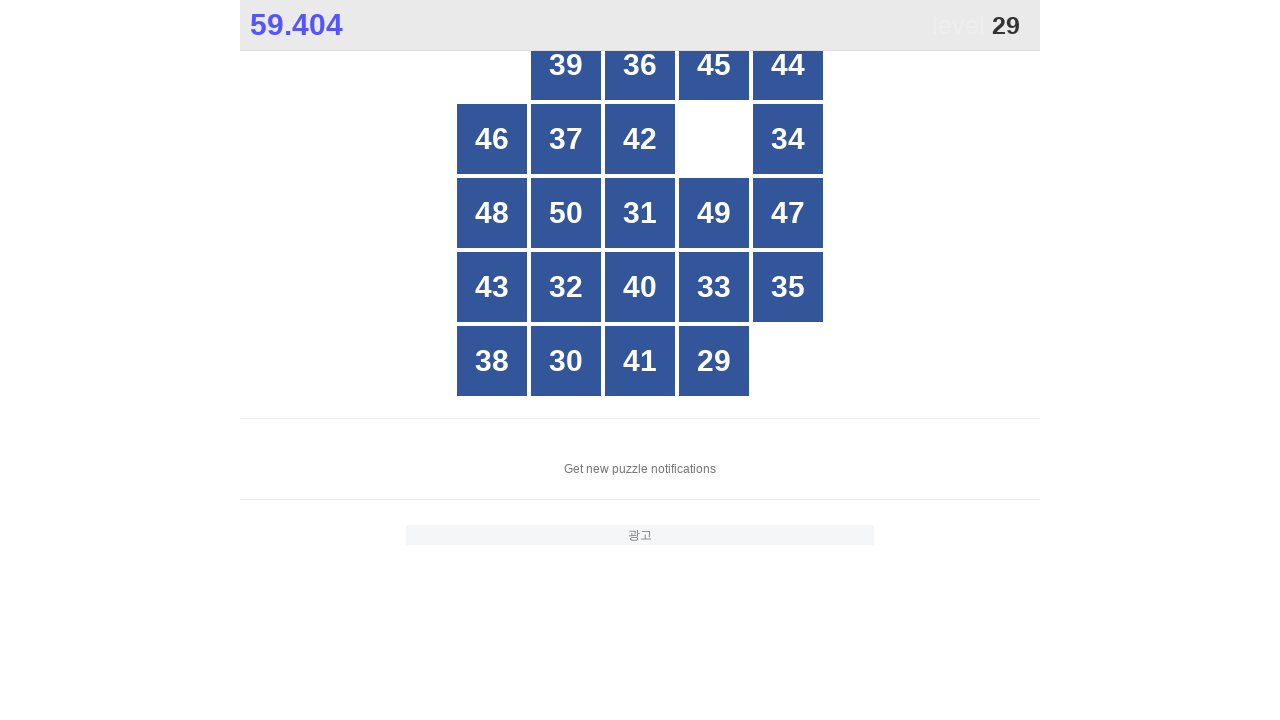

Retrieved text content from button: 31
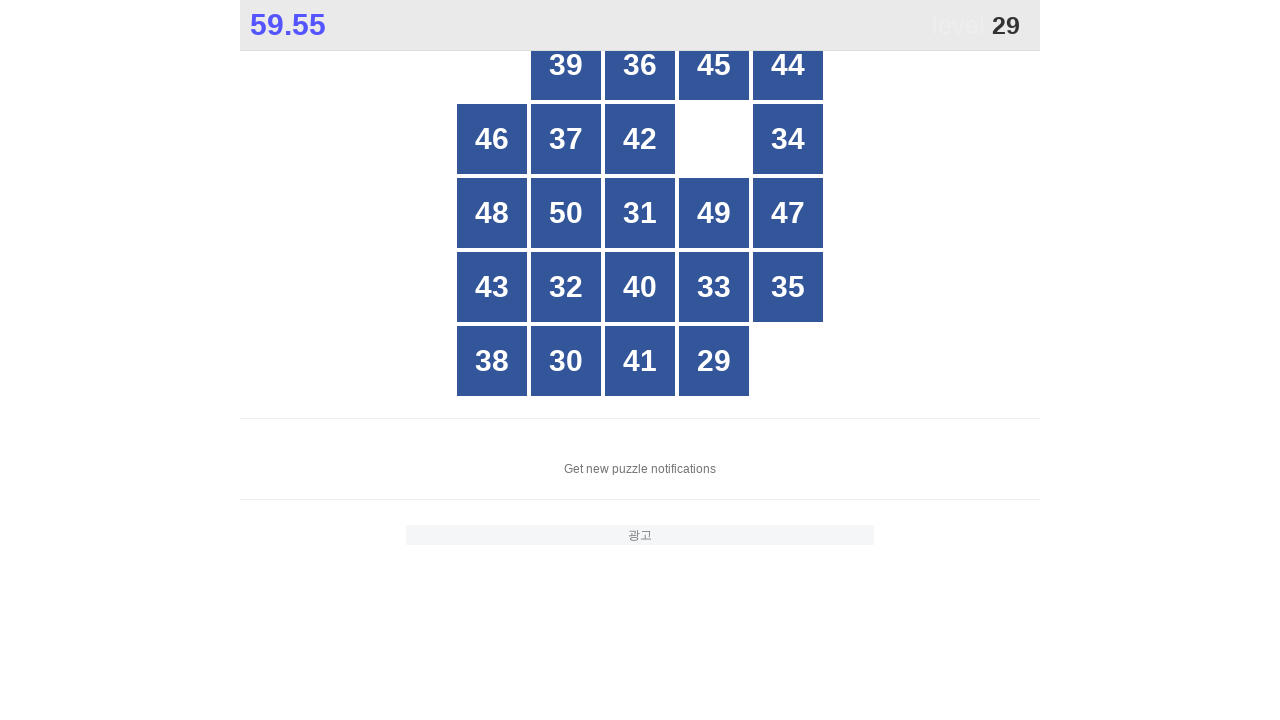

Retrieved text content from button: 49
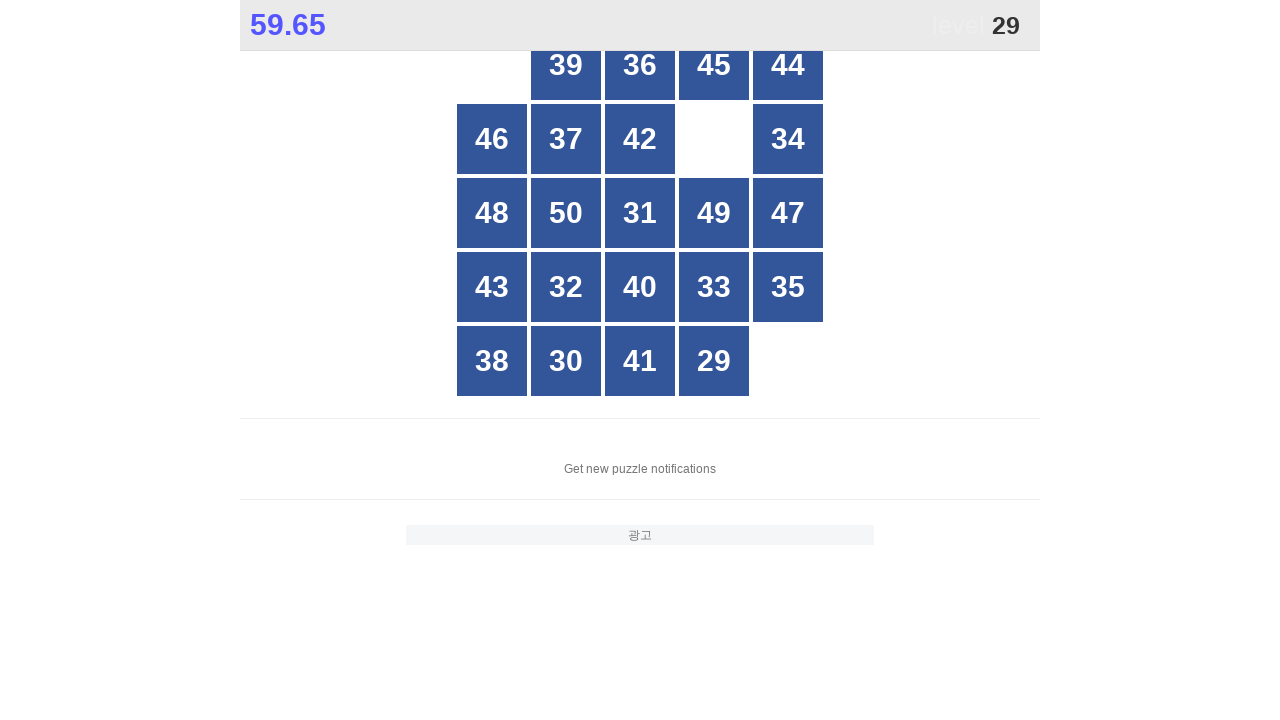

Retrieved text content from button: 47
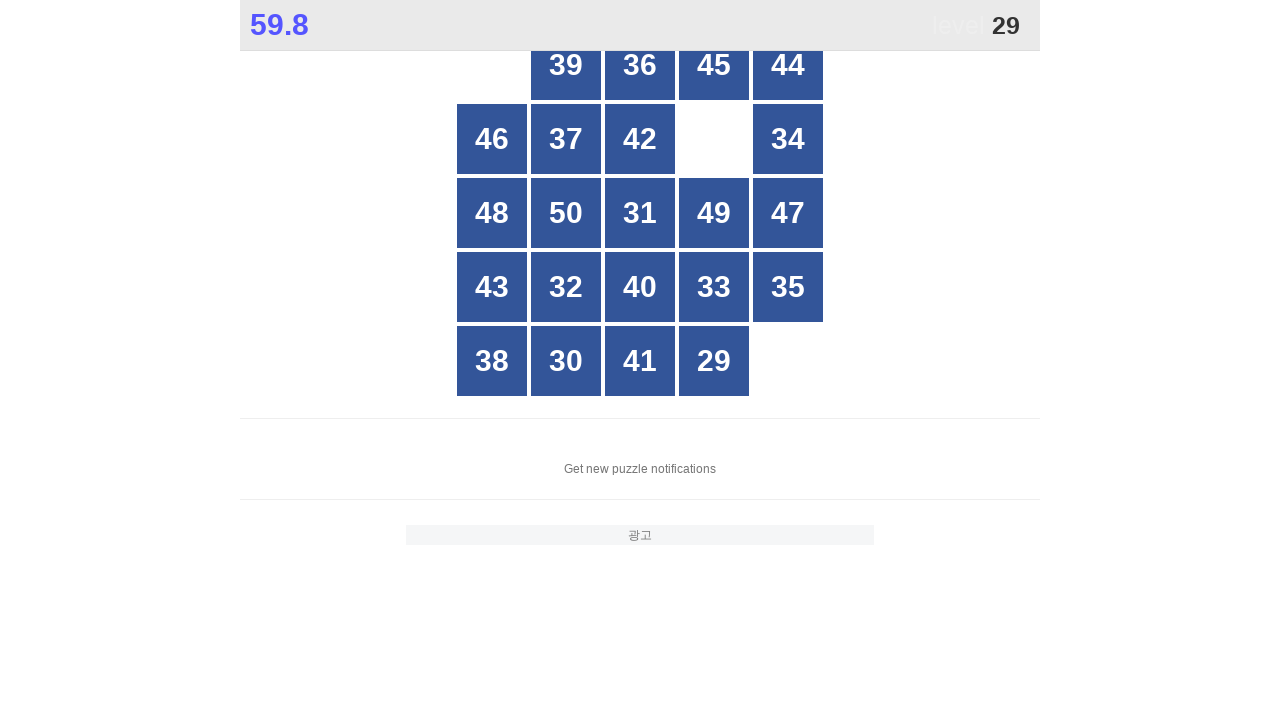

Retrieved text content from button: 43
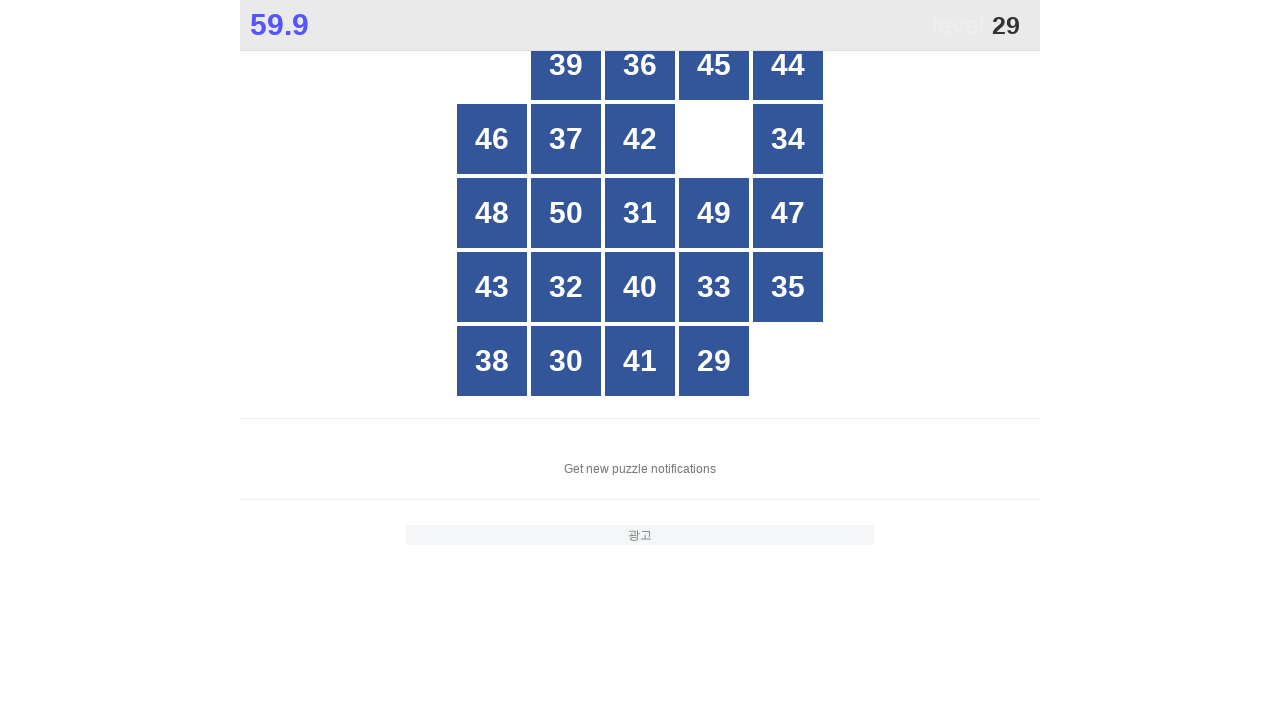

Retrieved text content from button: 32
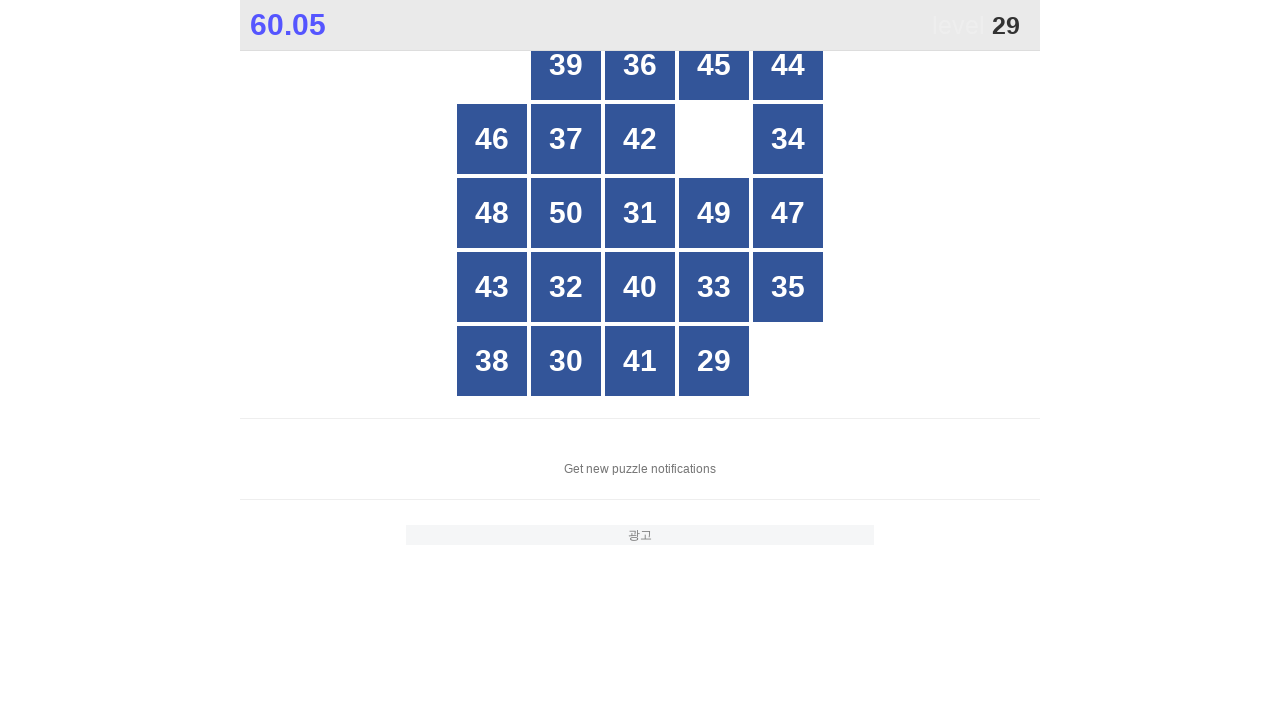

Retrieved text content from button: 40
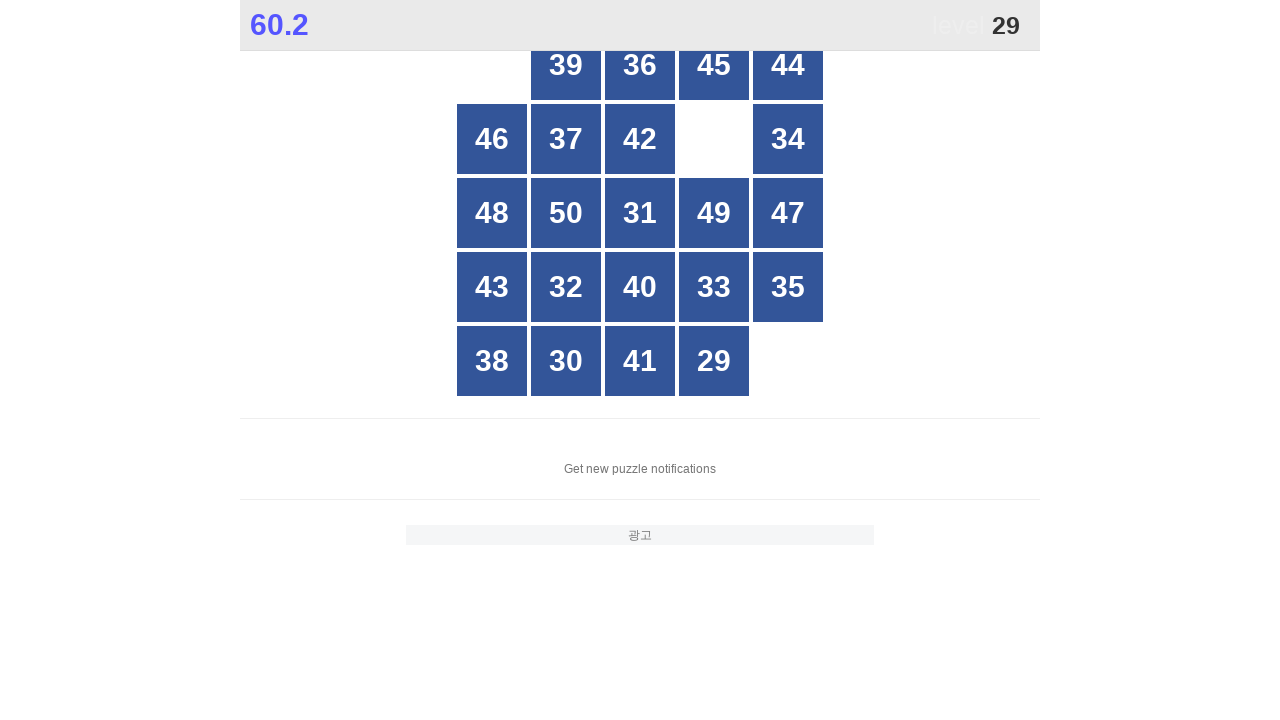

Retrieved text content from button: 33
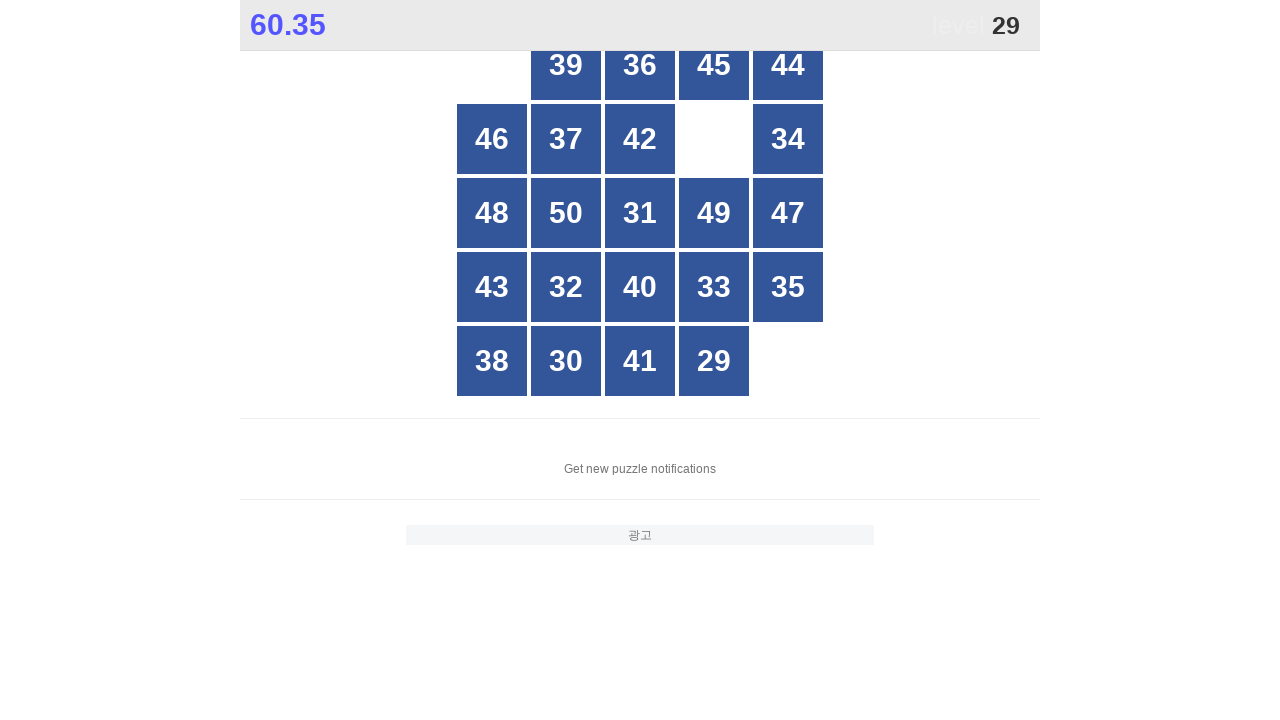

Retrieved text content from button: 35
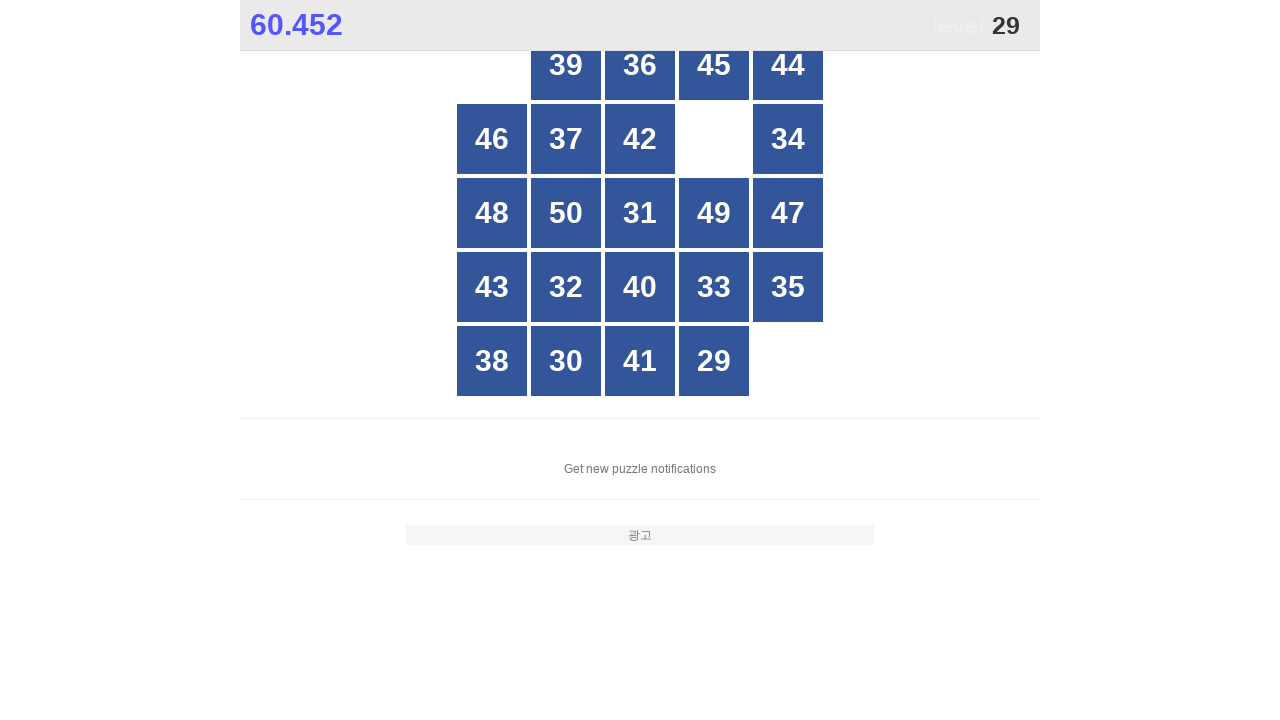

Retrieved text content from button: 38
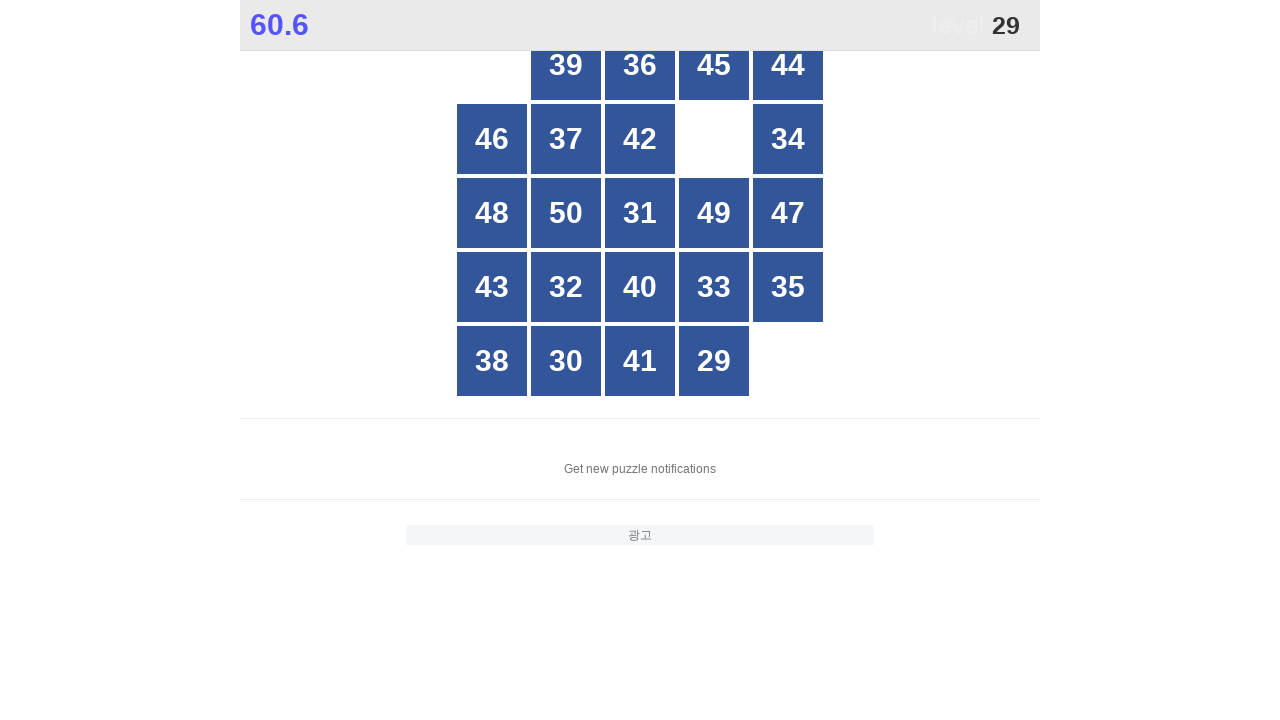

Retrieved text content from button: 30
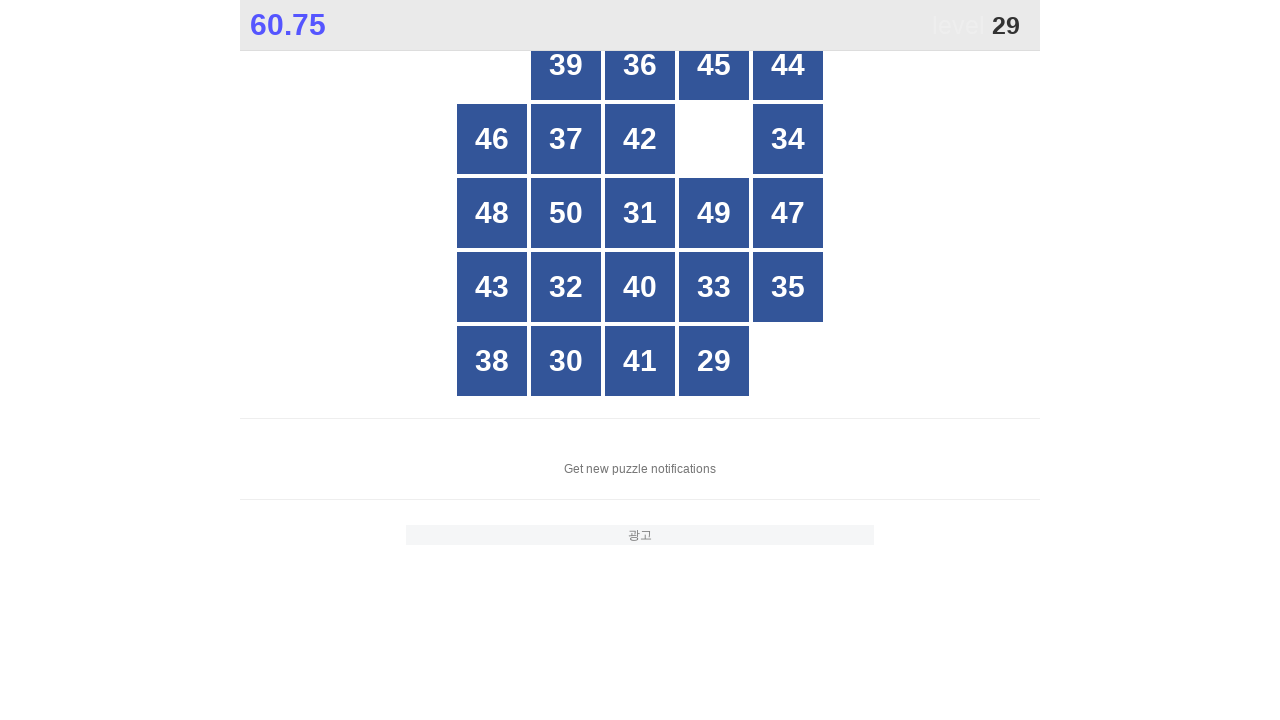

Retrieved text content from button: 41
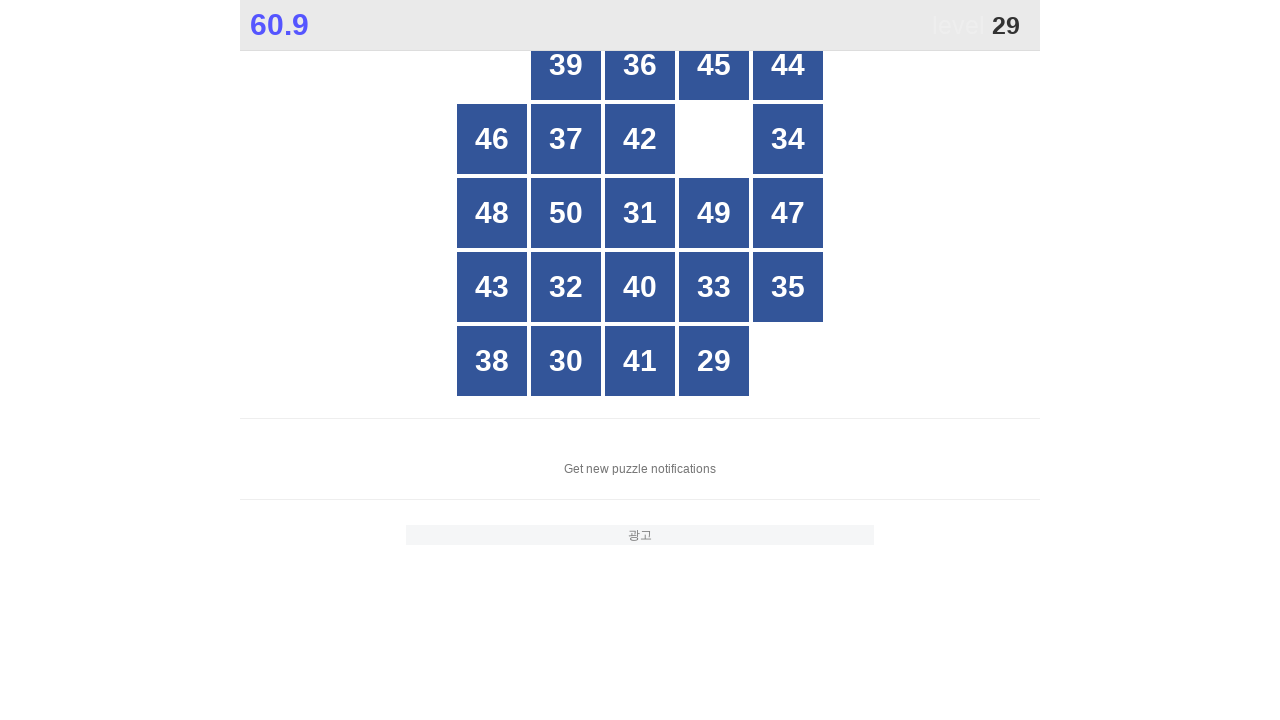

Retrieved text content from button: 29
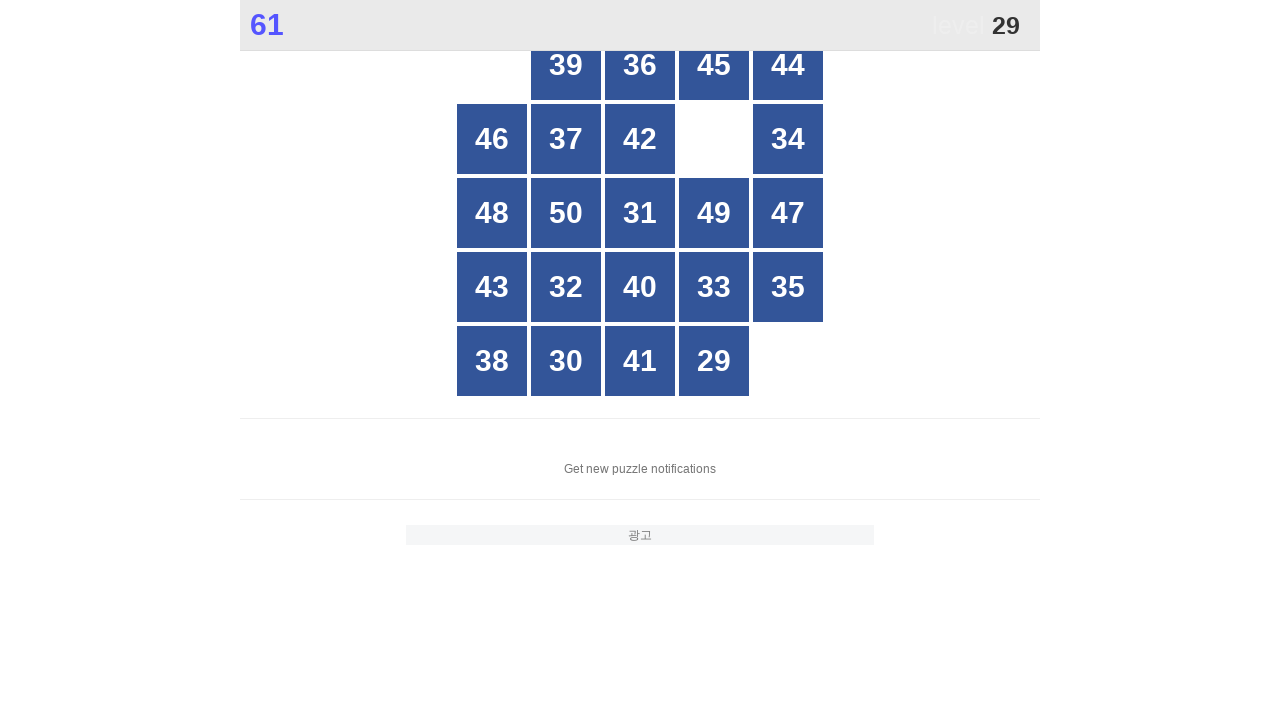

Clicked button with number 29 at (714, 361) on xpath=//*[@id="grid"]/div[*] >> nth=21
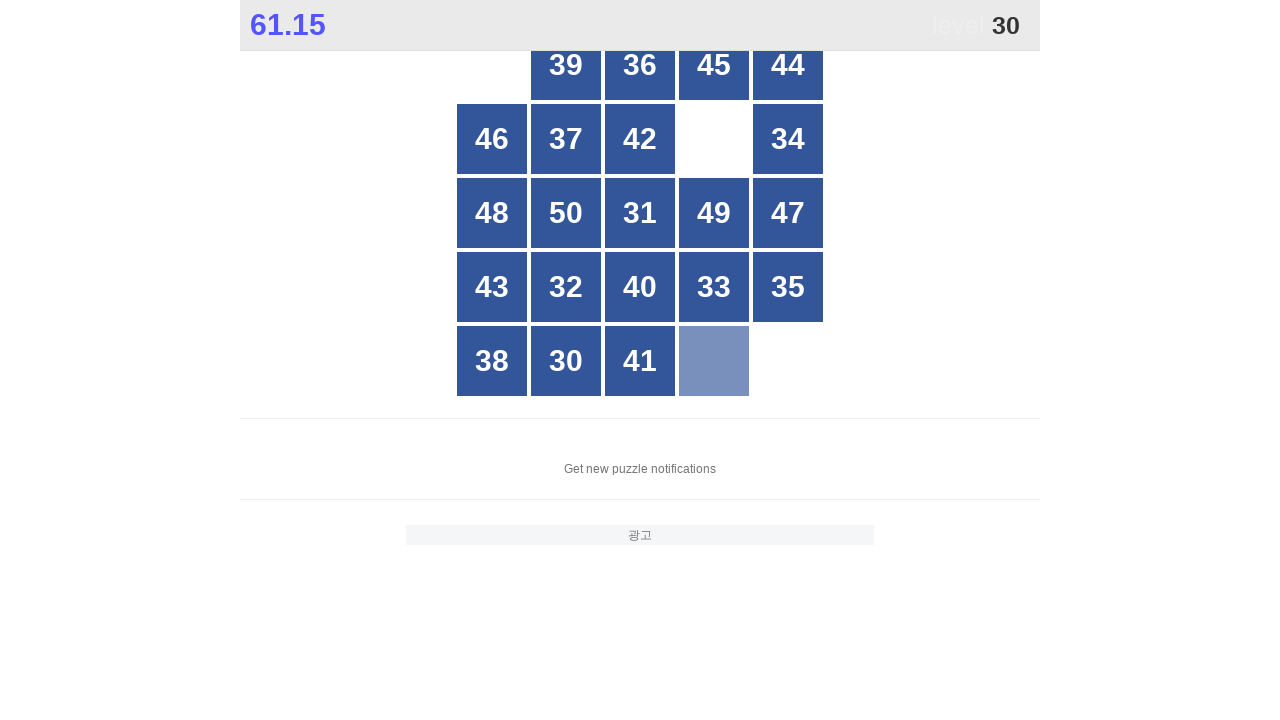

Located all grid buttons to find number 30
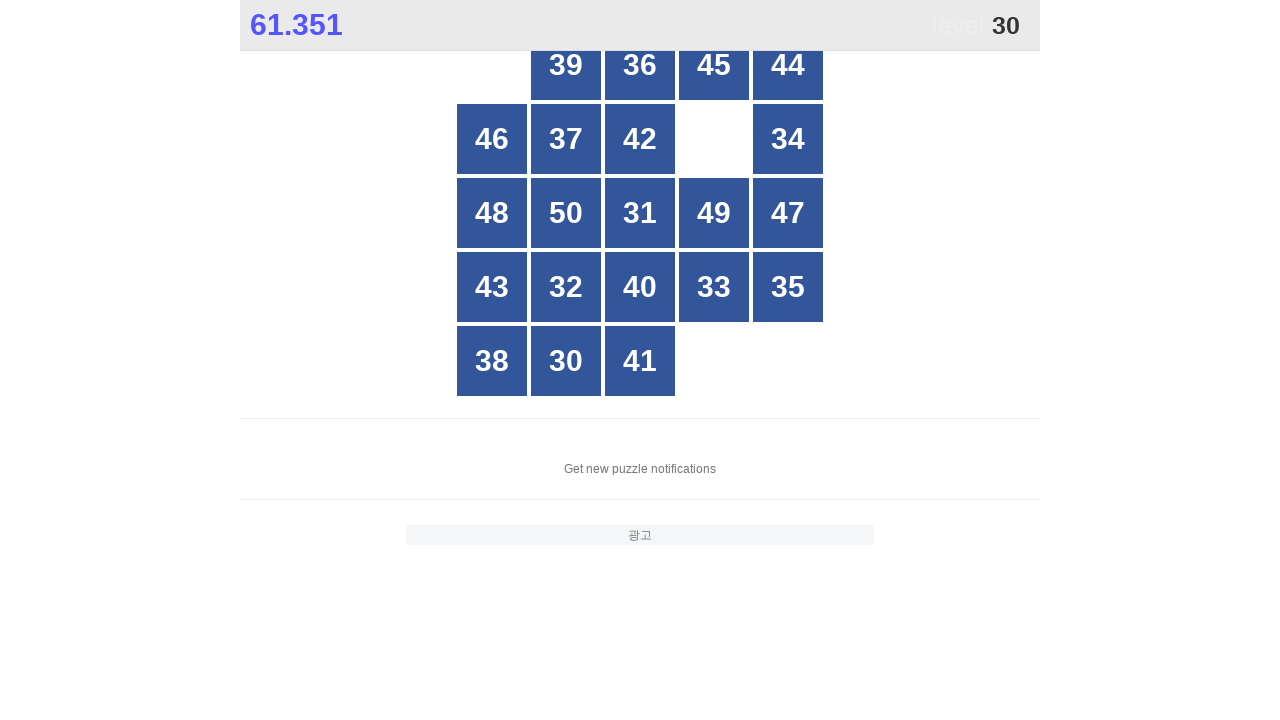

Retrieved text content from button: 39
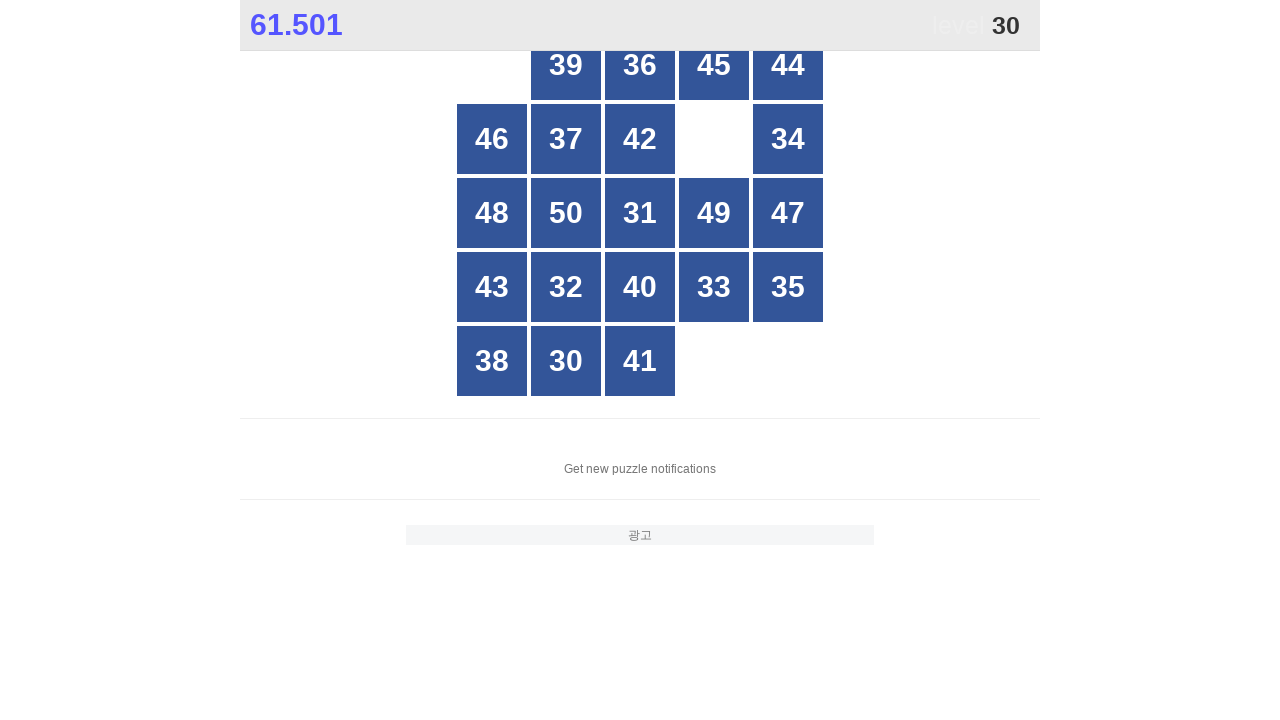

Retrieved text content from button: 36
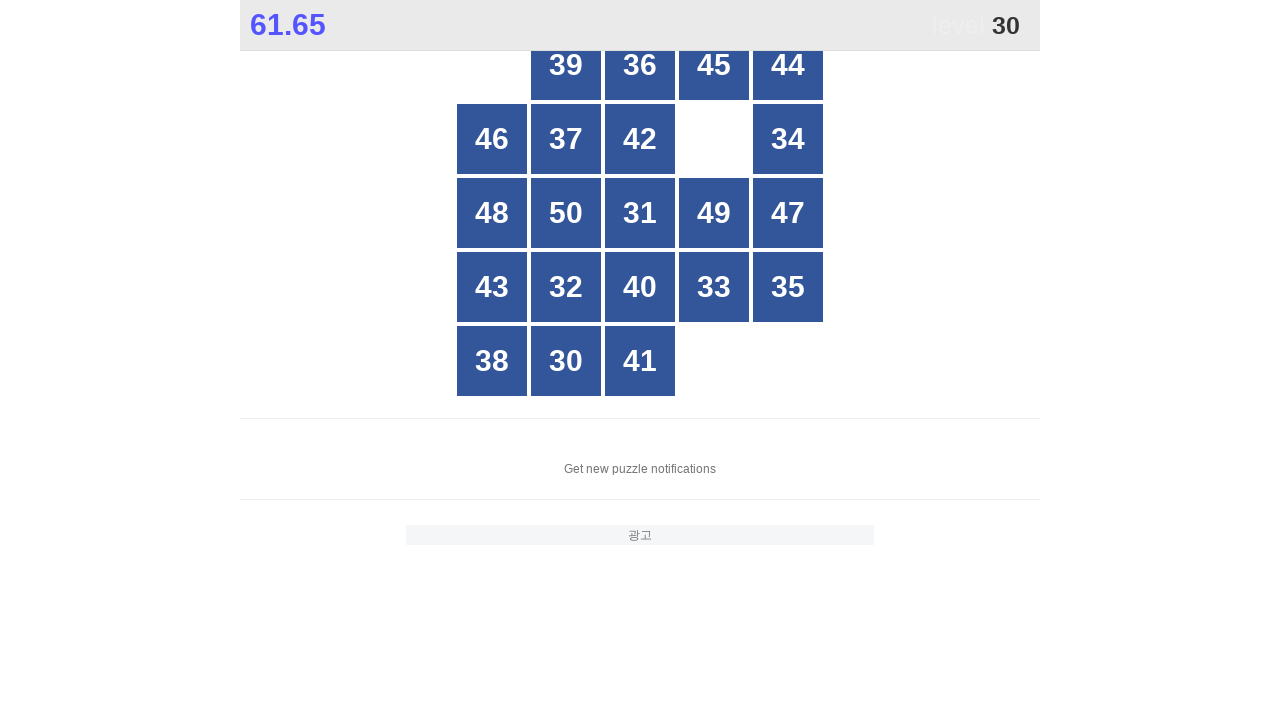

Retrieved text content from button: 45
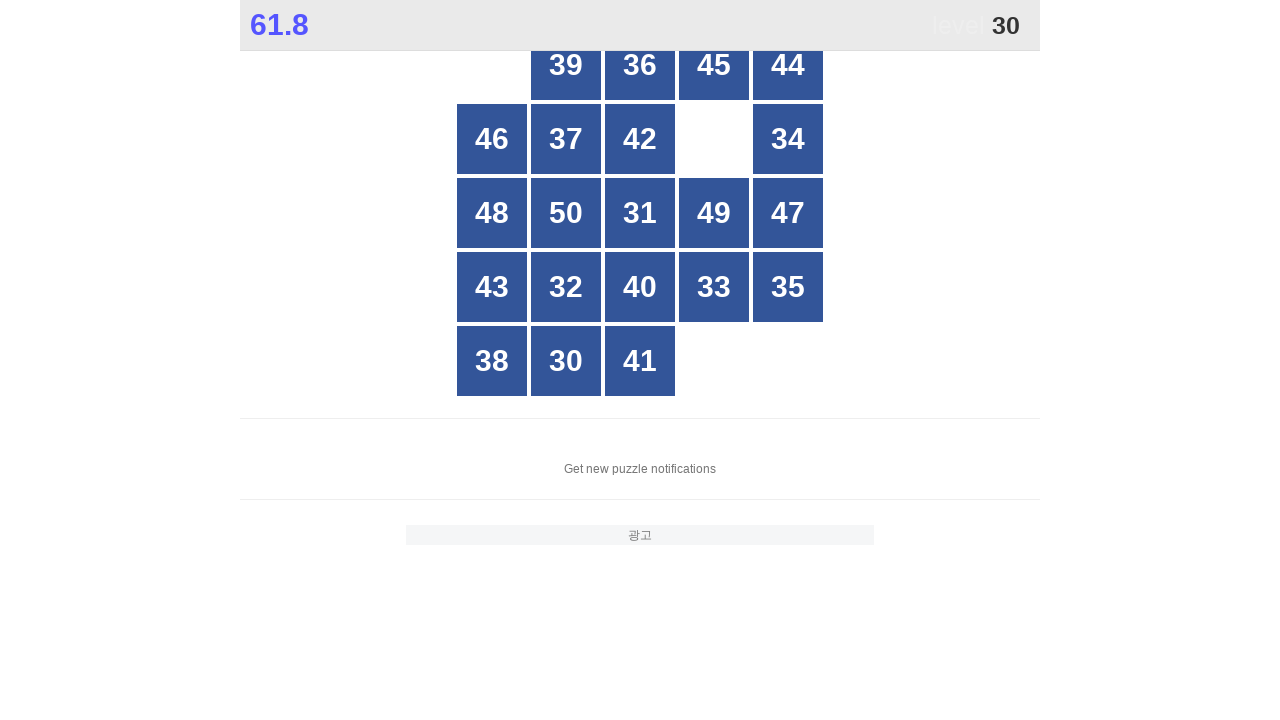

Retrieved text content from button: 44
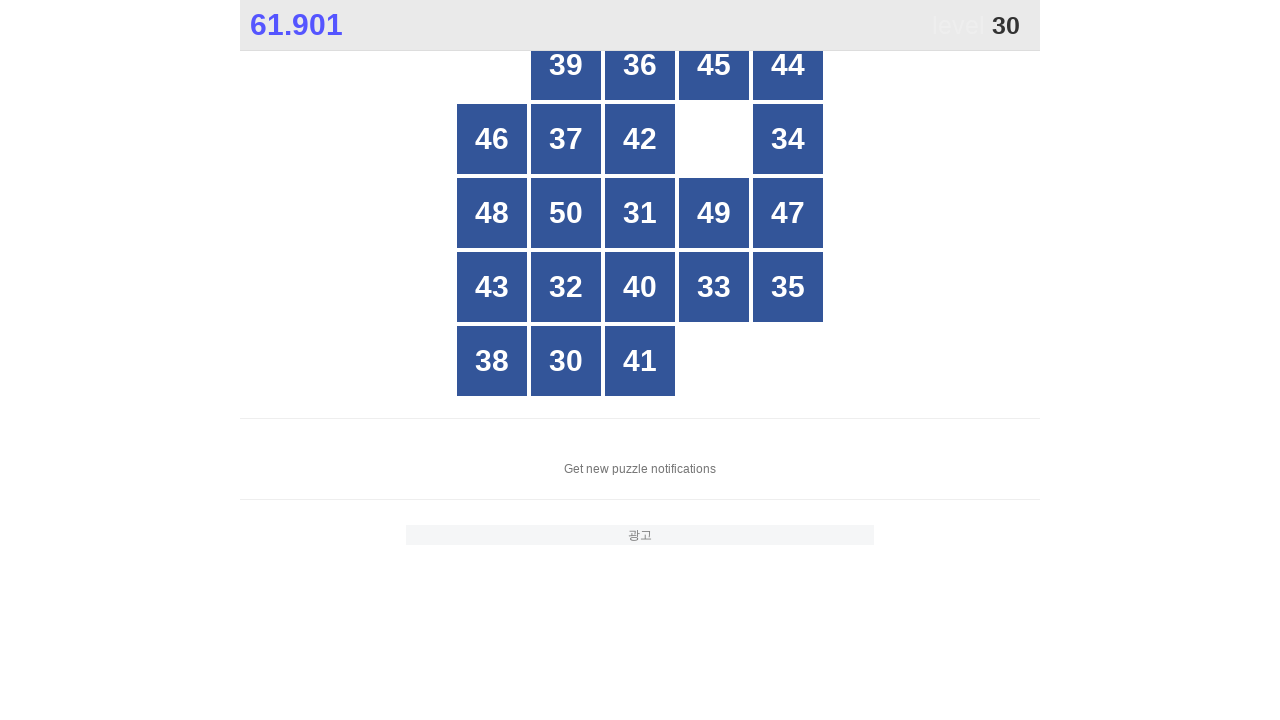

Retrieved text content from button: 46
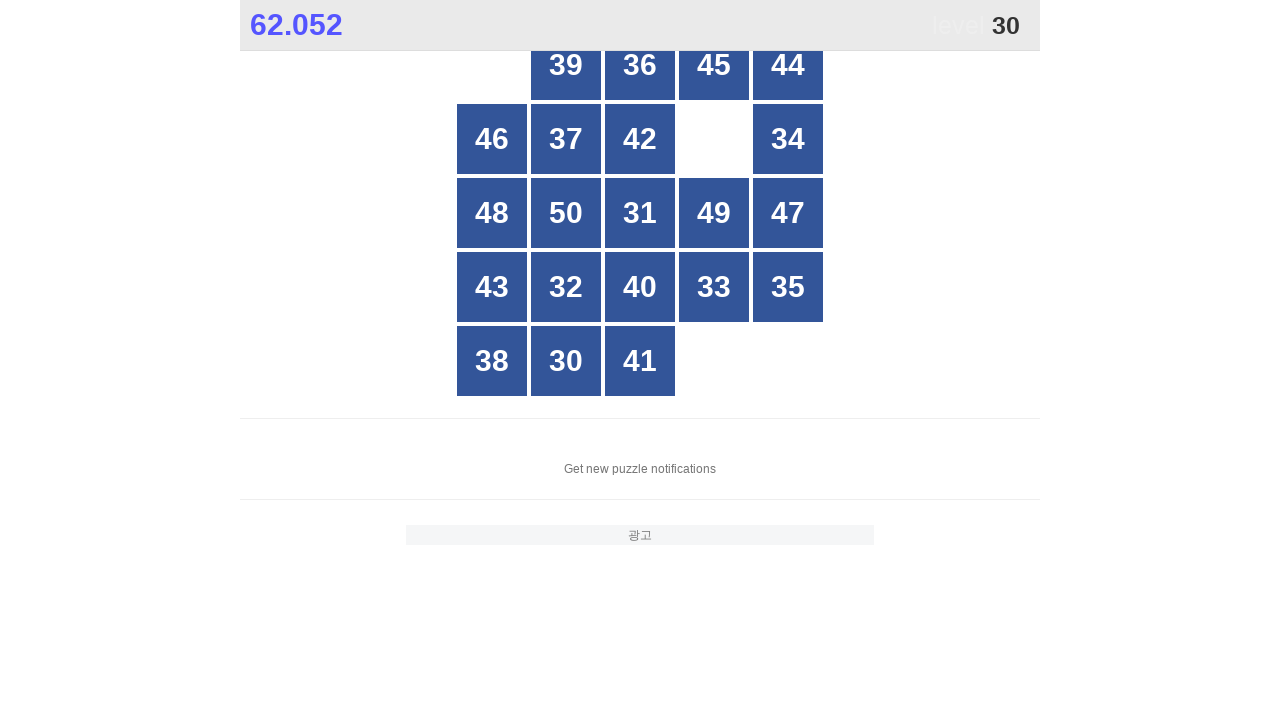

Retrieved text content from button: 37
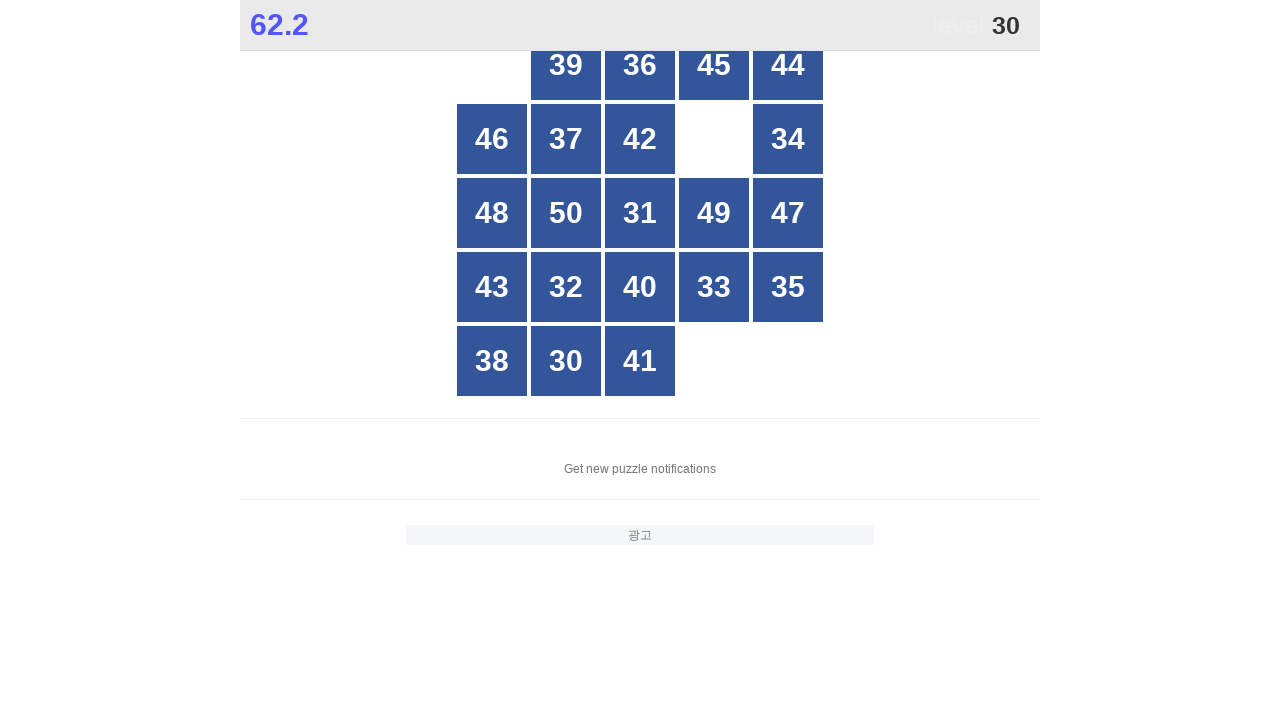

Retrieved text content from button: 42
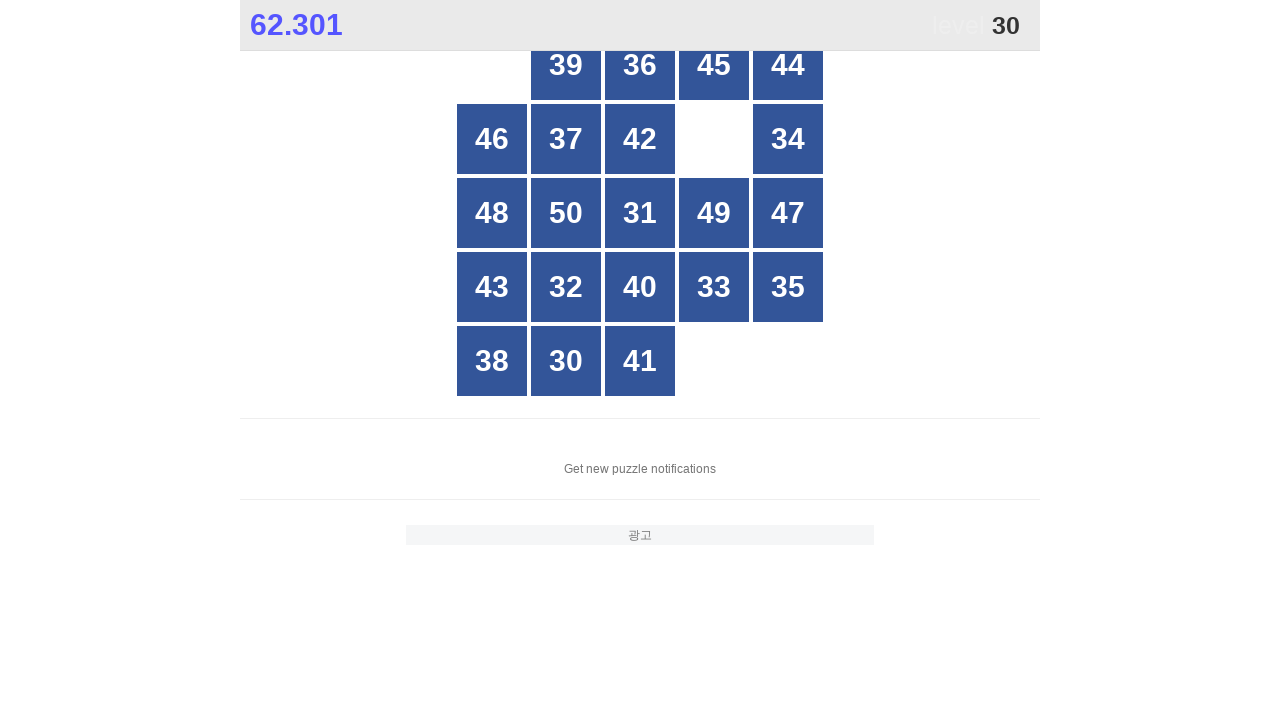

Retrieved text content from button: 34
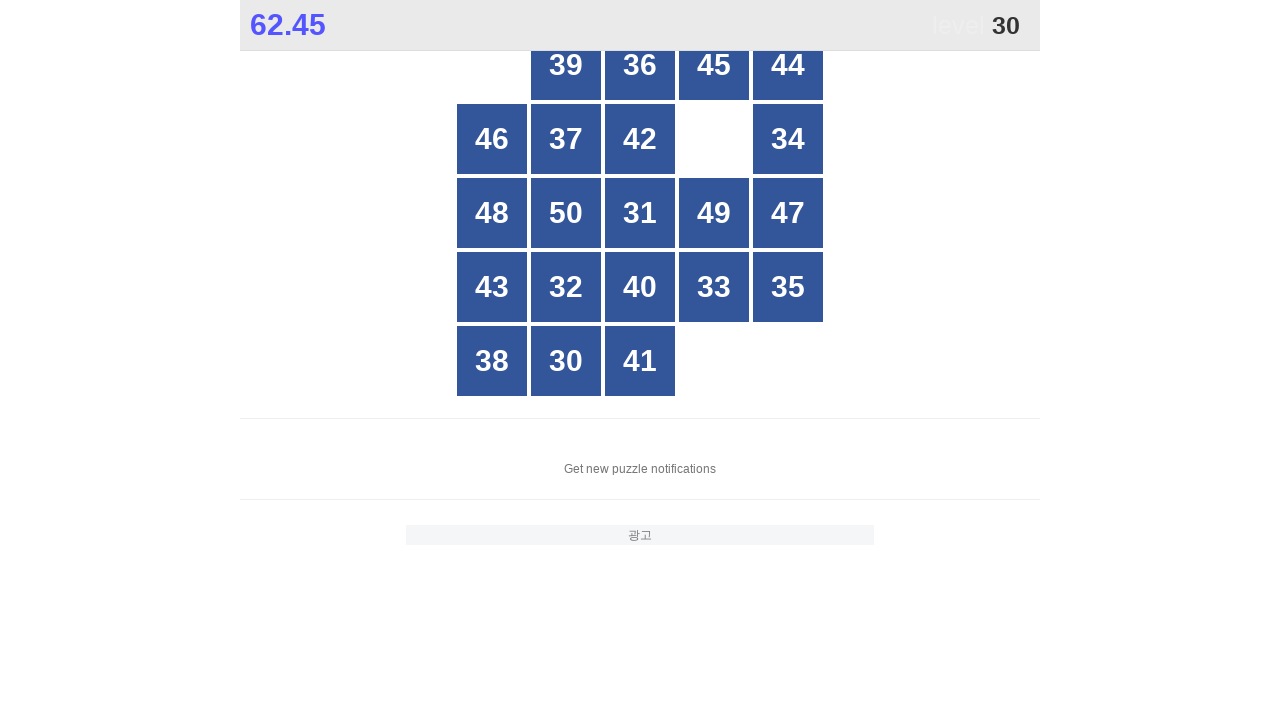

Retrieved text content from button: 48
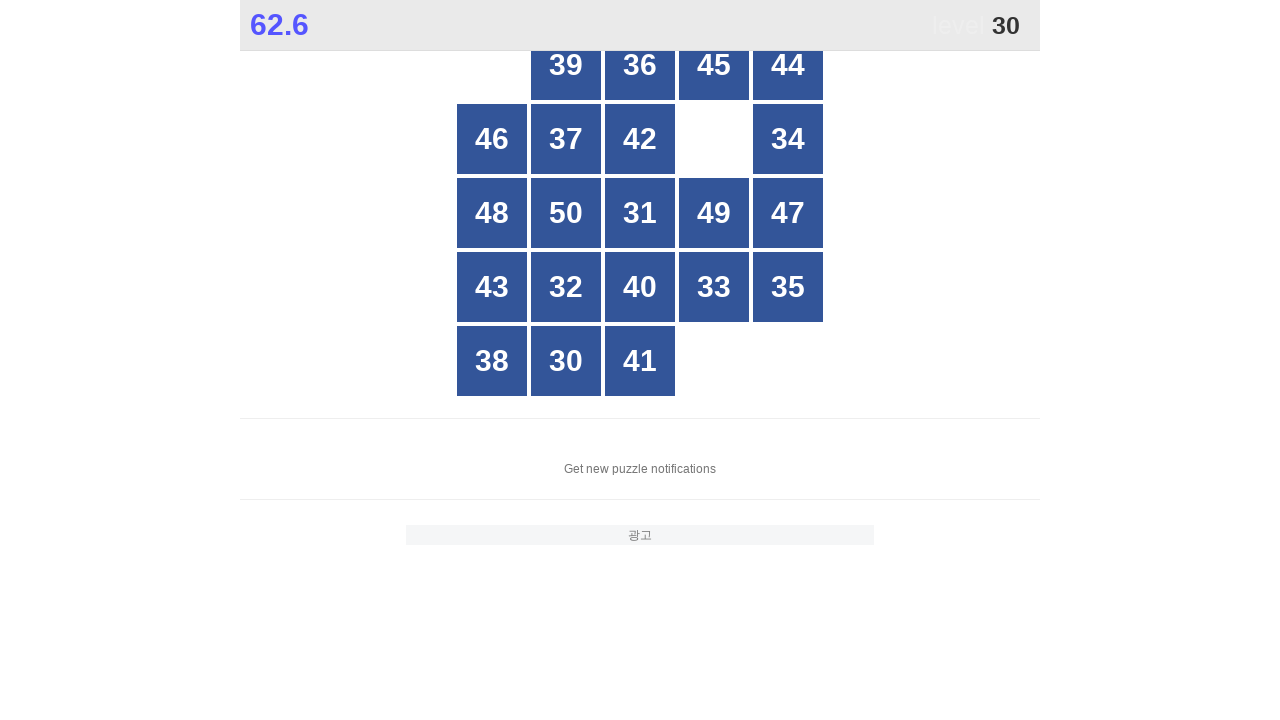

Retrieved text content from button: 50
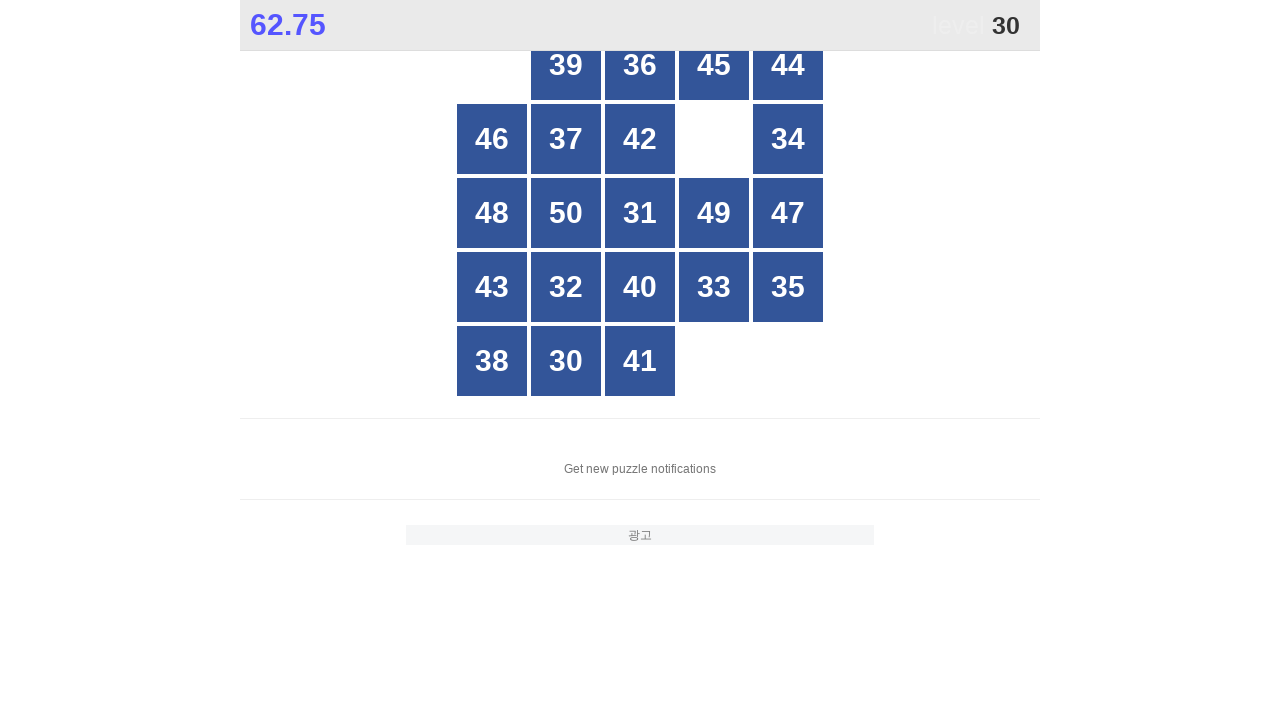

Retrieved text content from button: 31
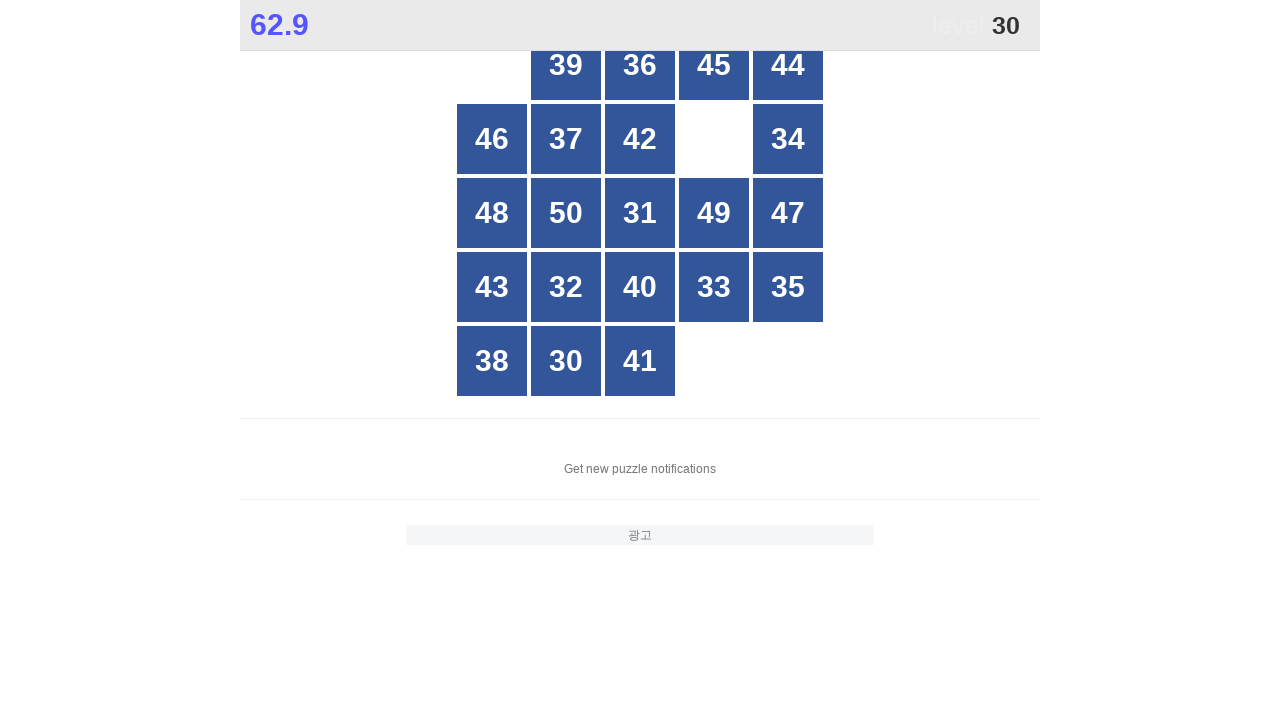

Retrieved text content from button: 49
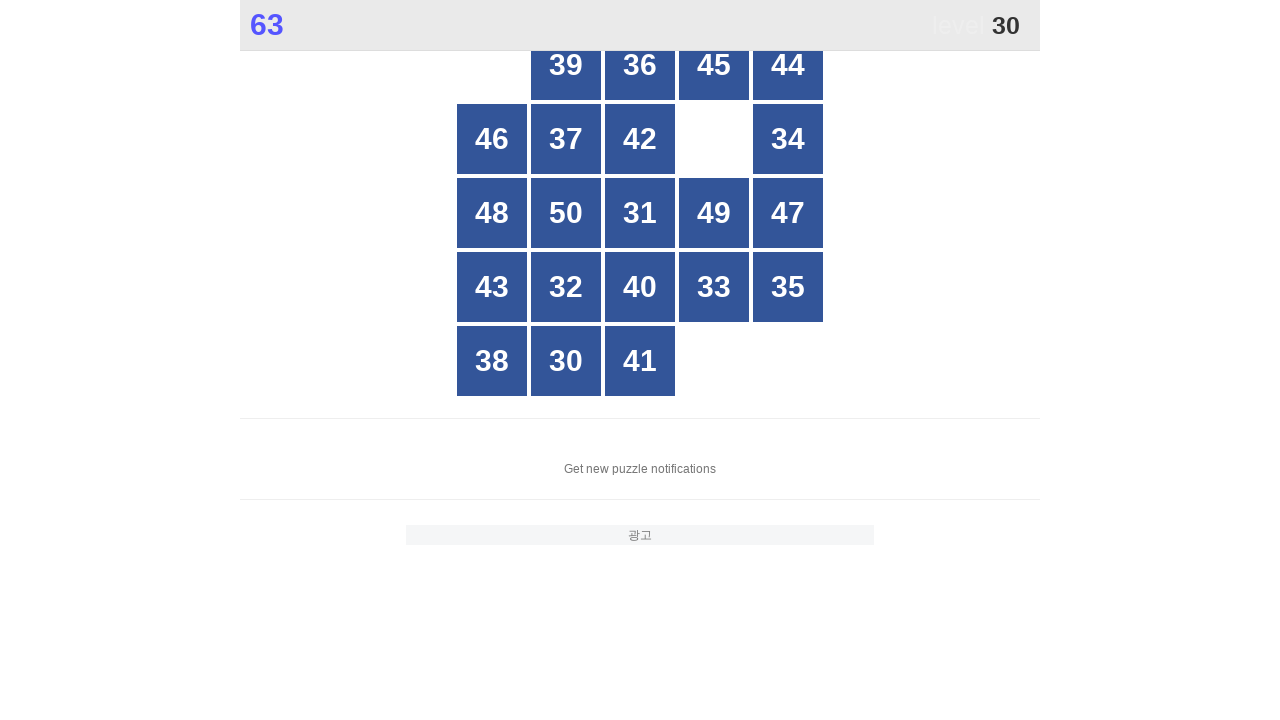

Retrieved text content from button: 47
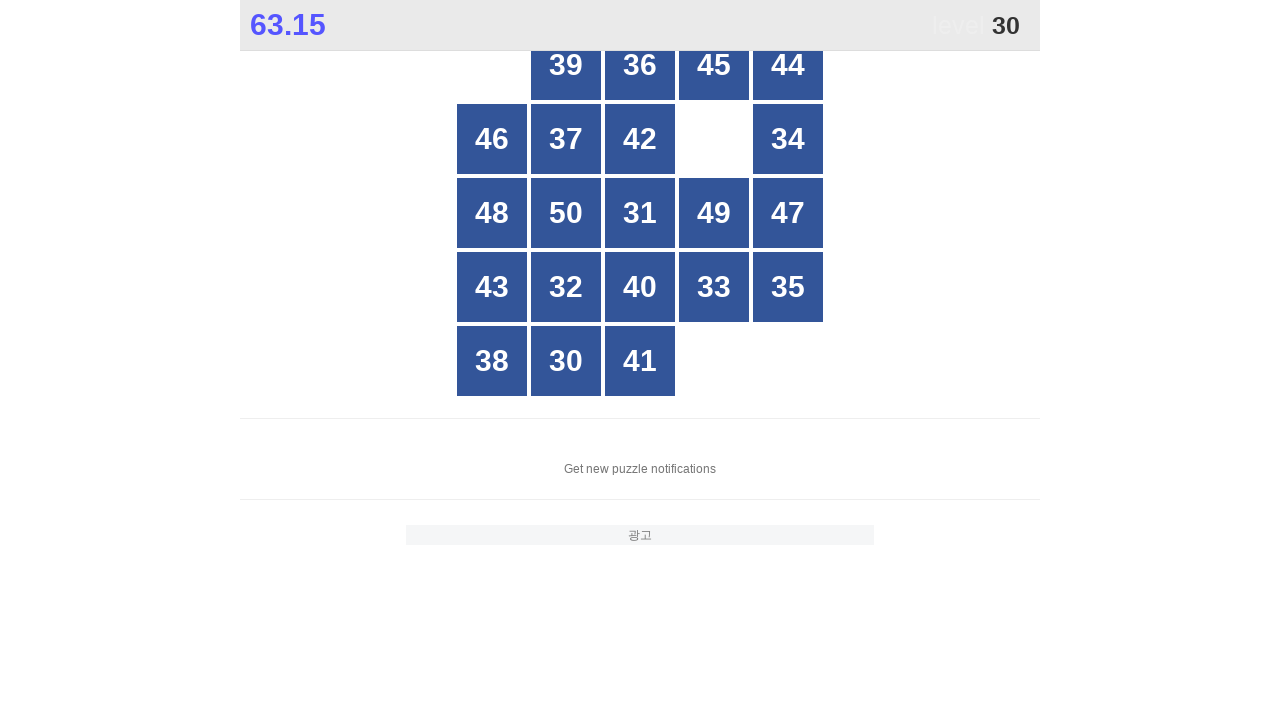

Retrieved text content from button: 43
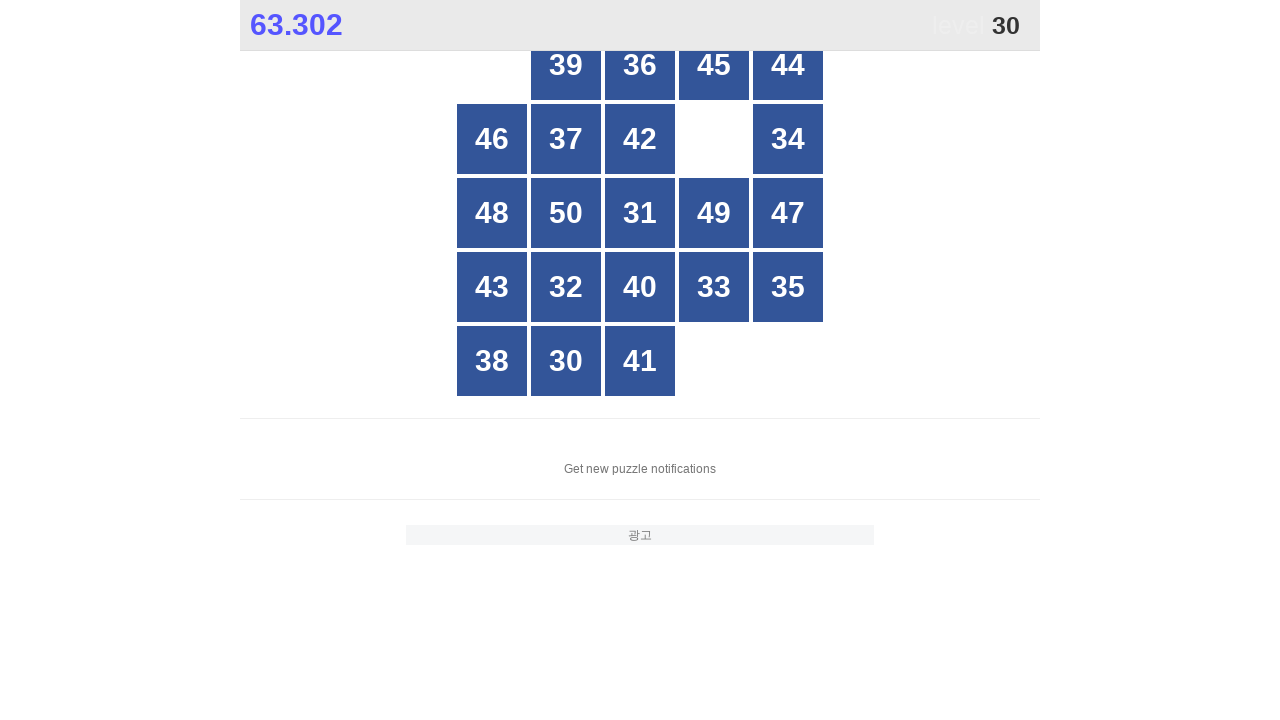

Retrieved text content from button: 32
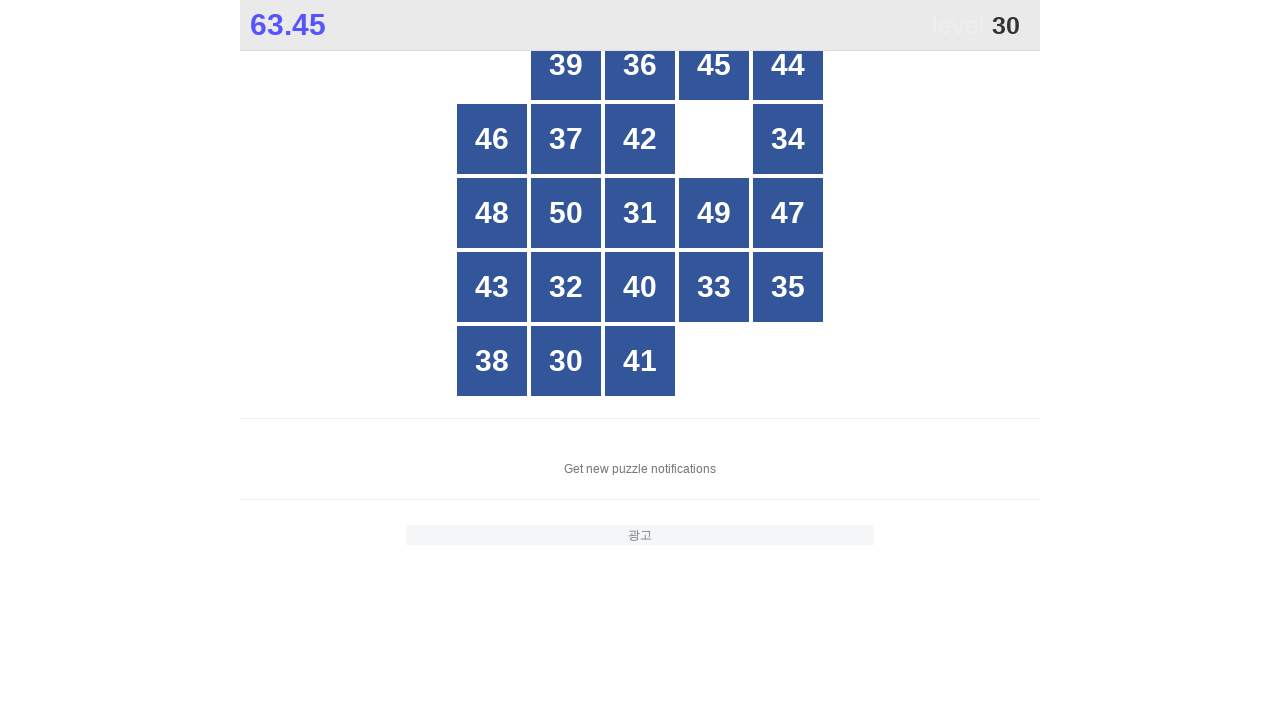

Retrieved text content from button: 40
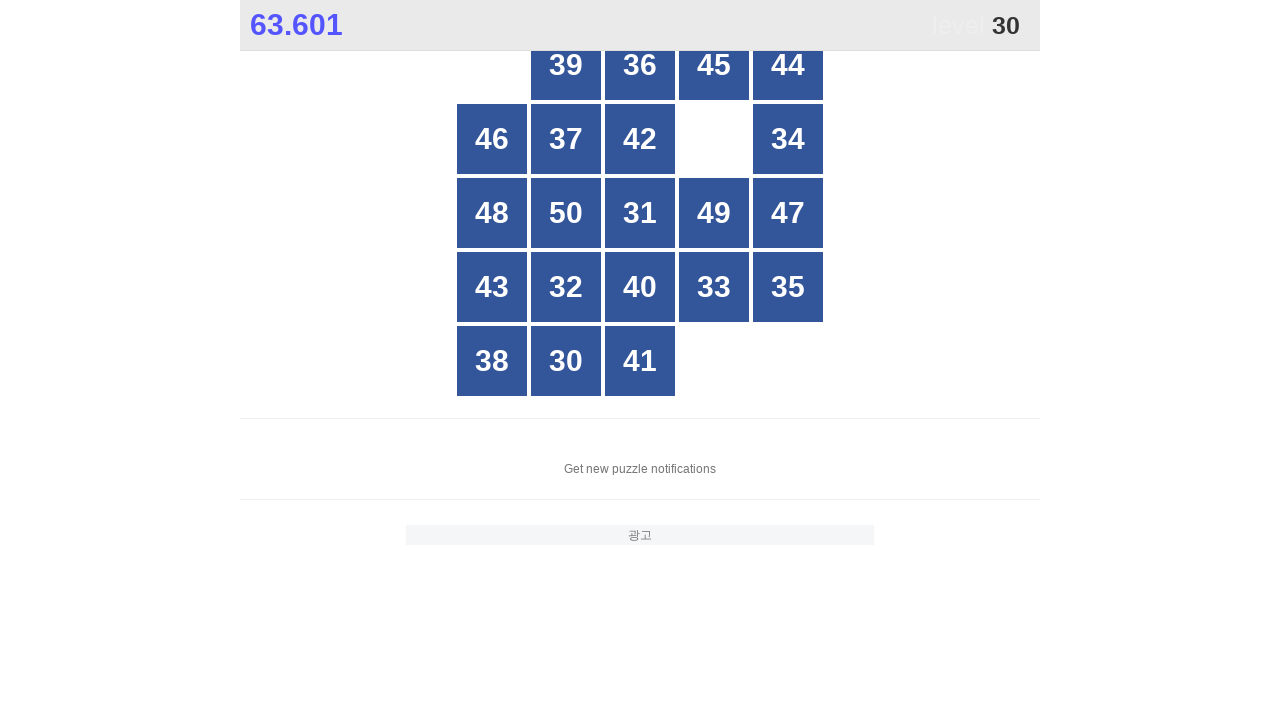

Retrieved text content from button: 33
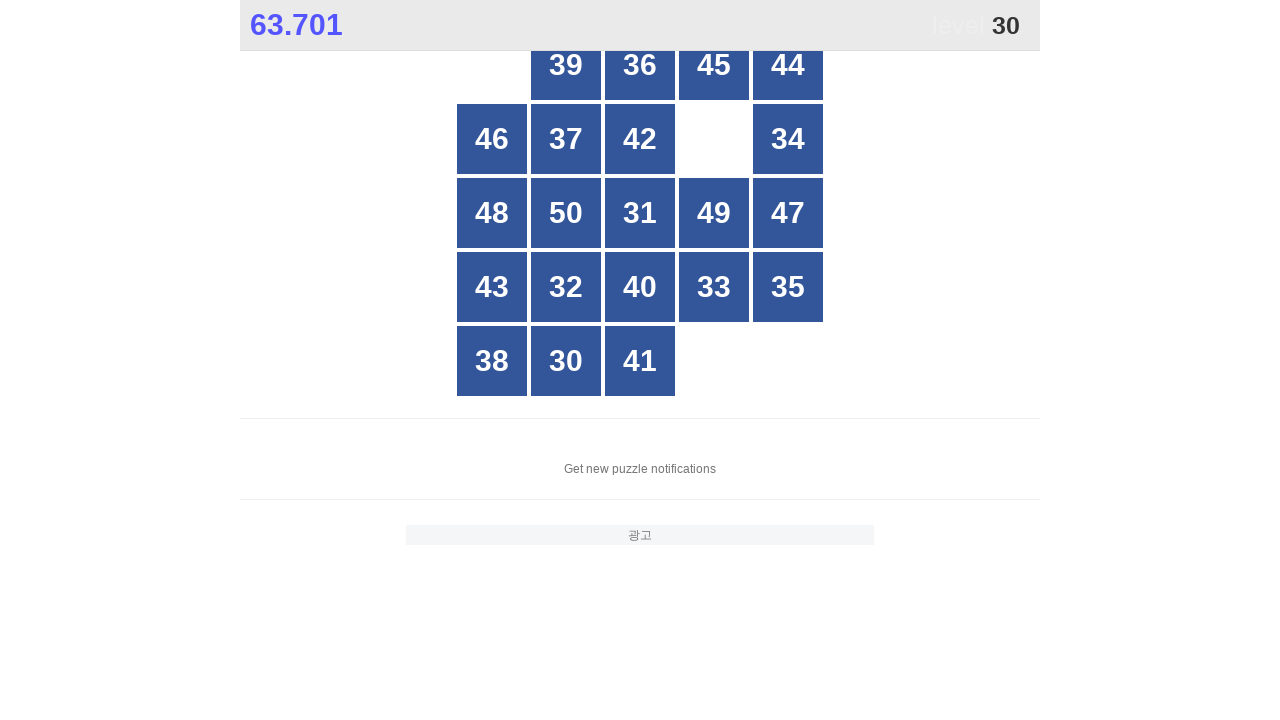

Retrieved text content from button: 35
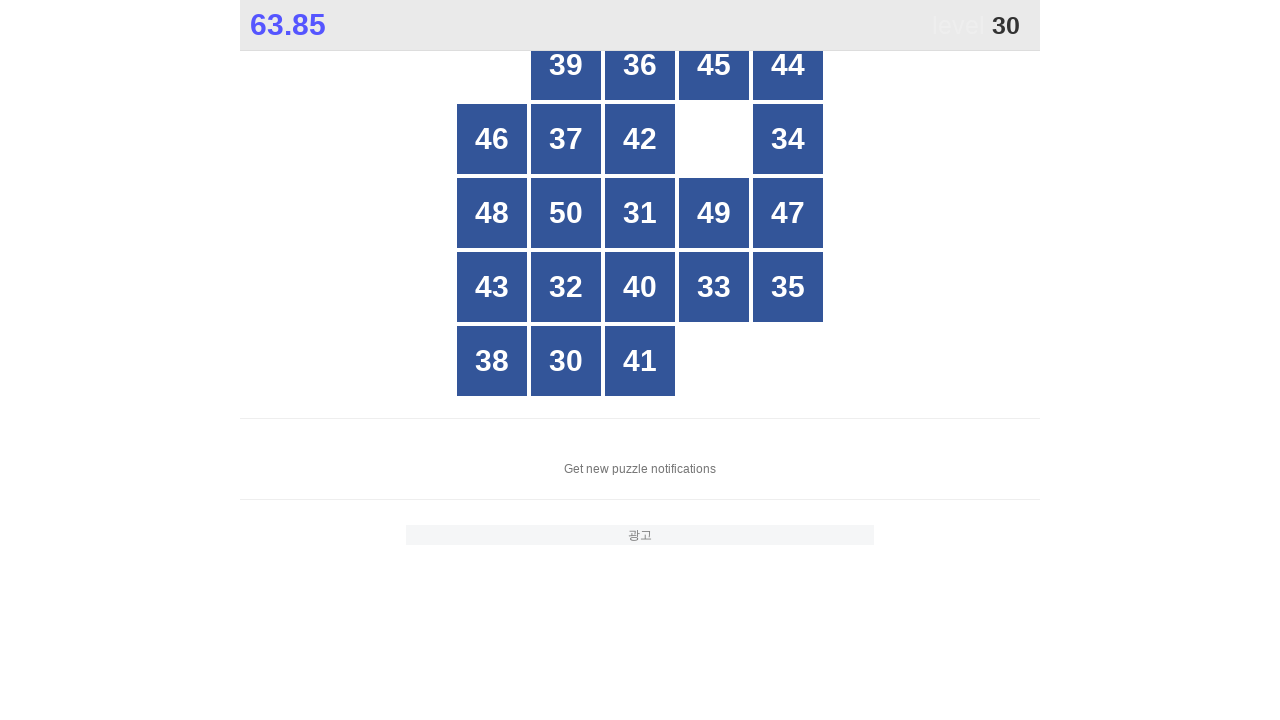

Retrieved text content from button: 38
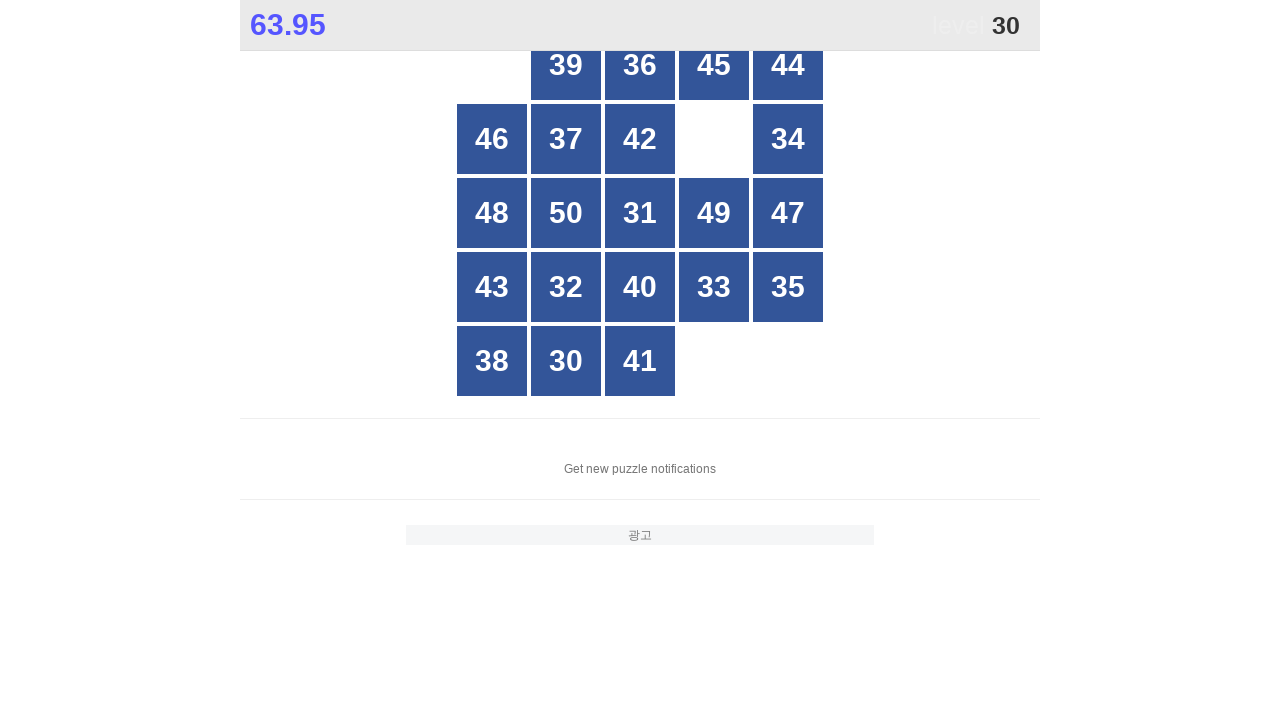

Retrieved text content from button: 30
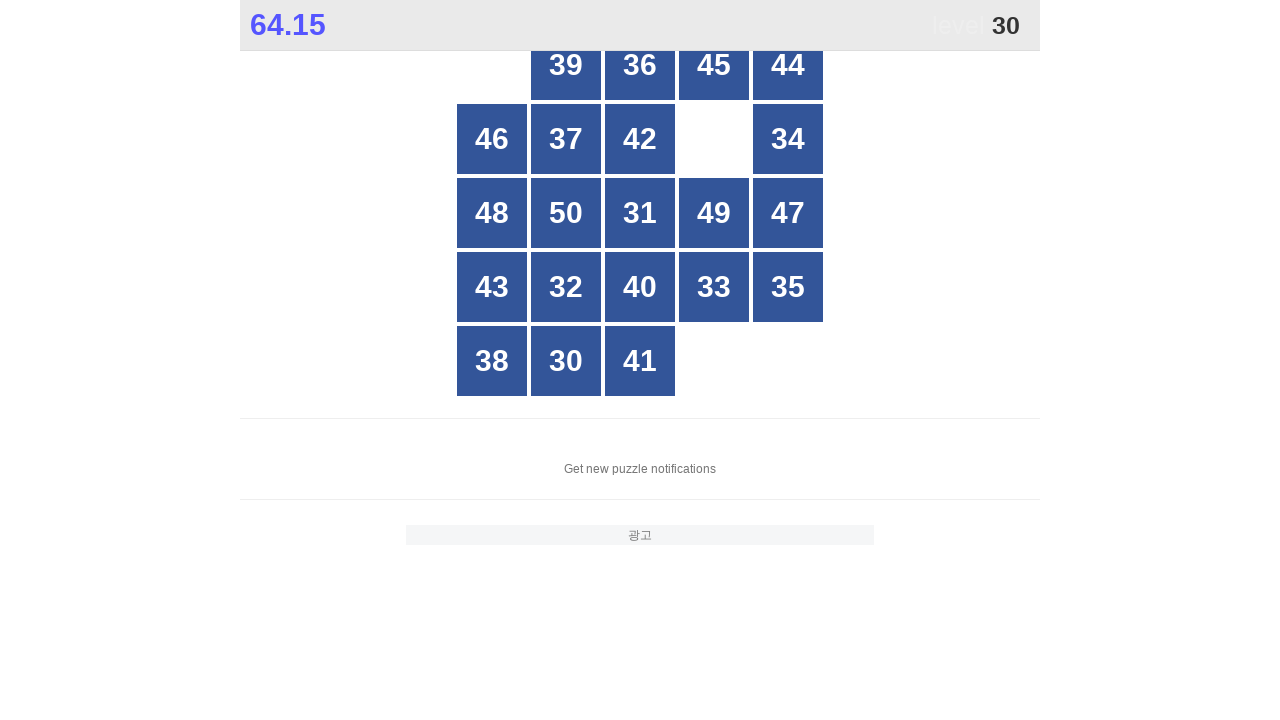

Clicked button with number 30 at (566, 361) on xpath=//*[@id="grid"]/div[*] >> nth=19
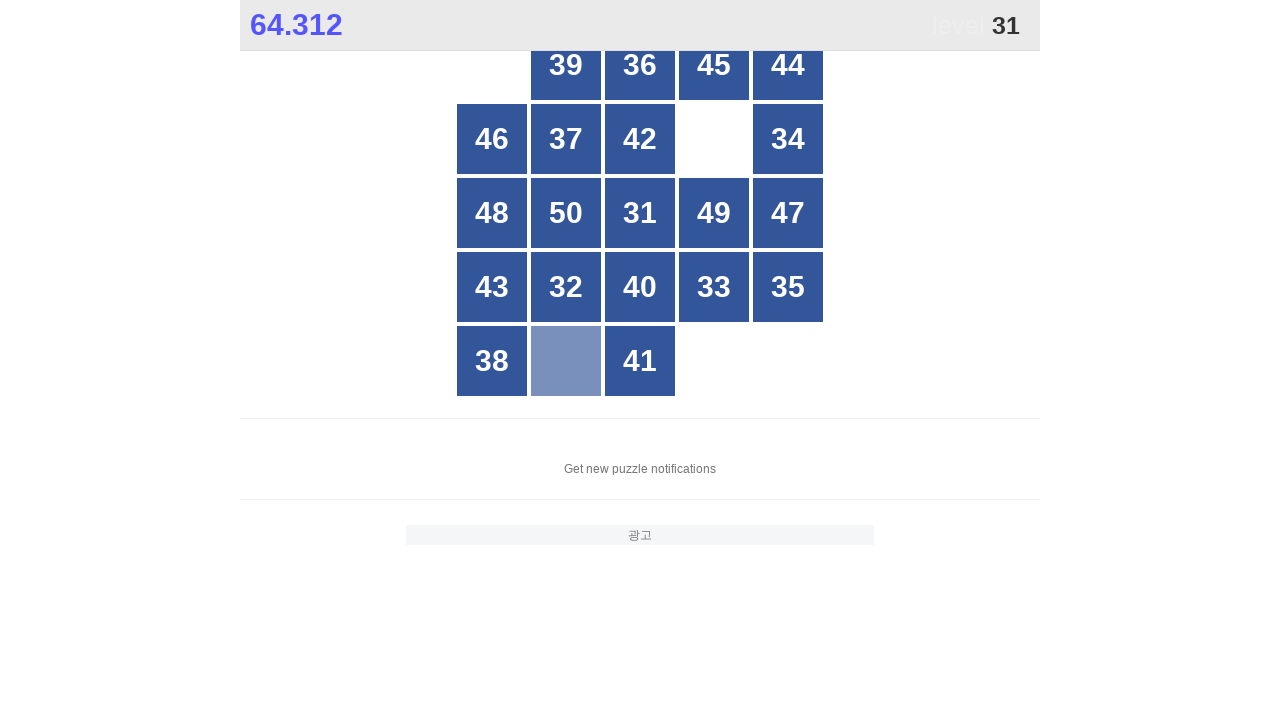

Located all grid buttons to find number 31
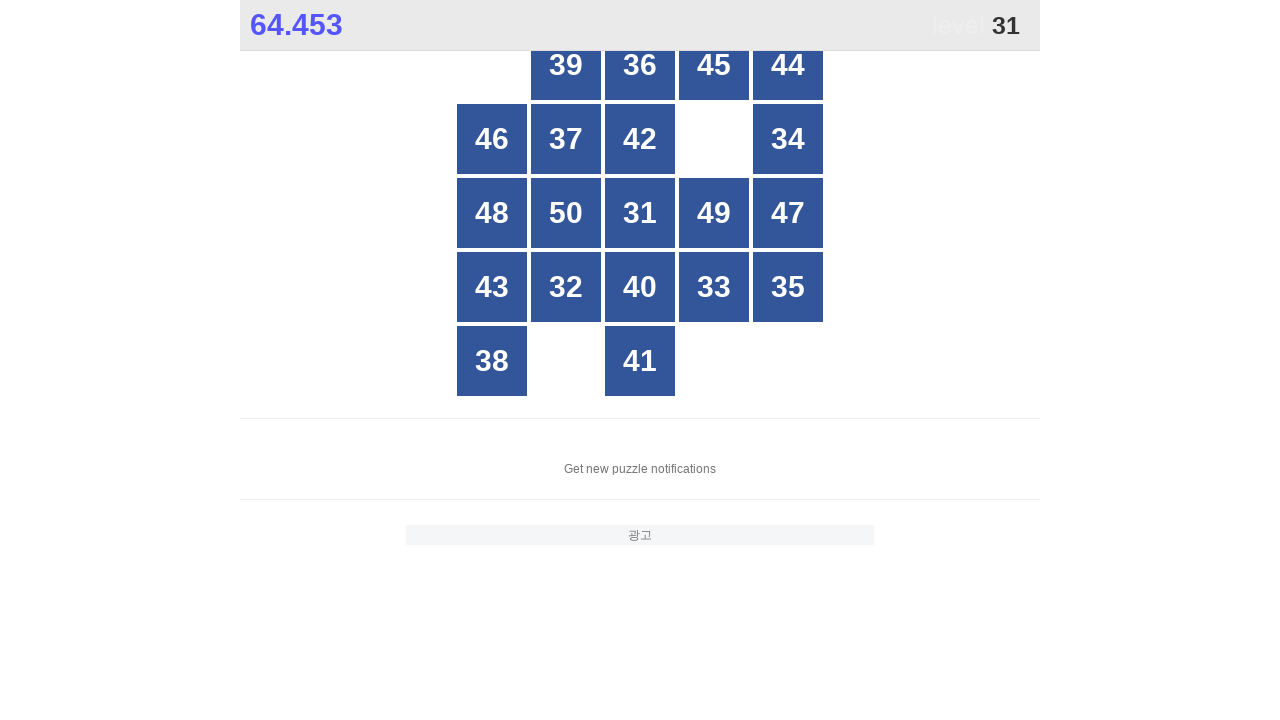

Retrieved text content from button: 39
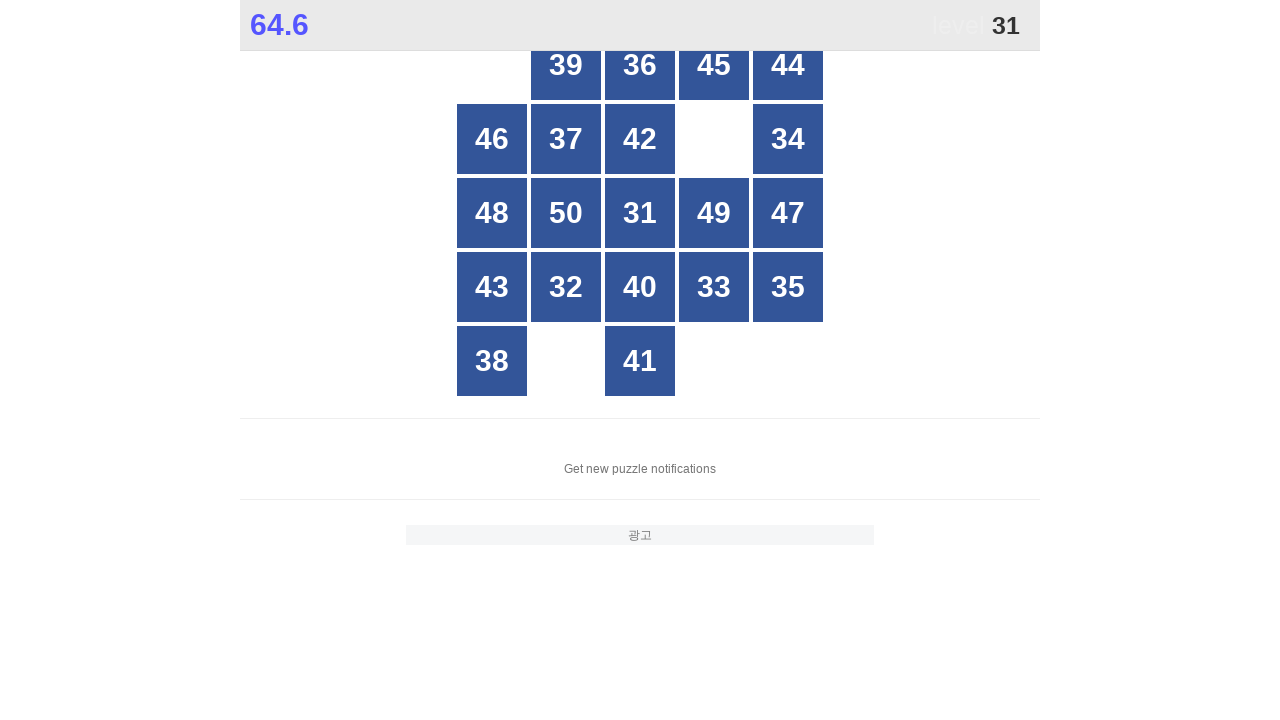

Retrieved text content from button: 36
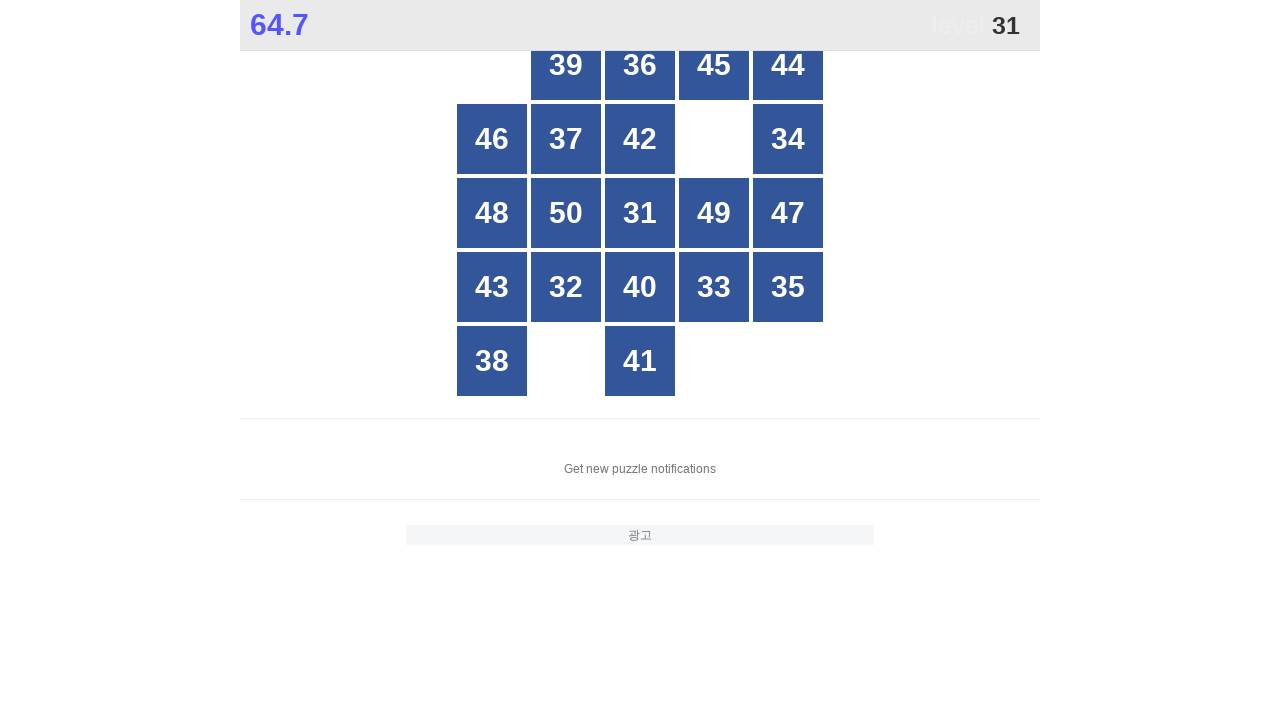

Retrieved text content from button: 45
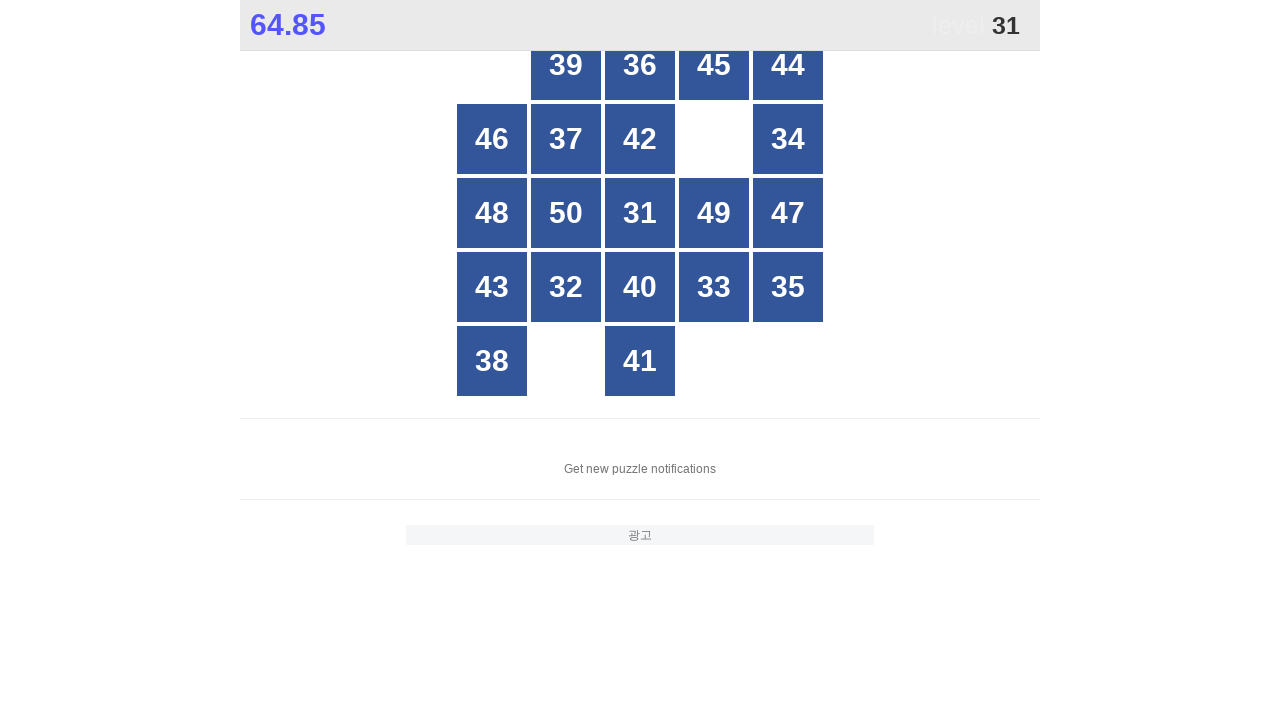

Retrieved text content from button: 44
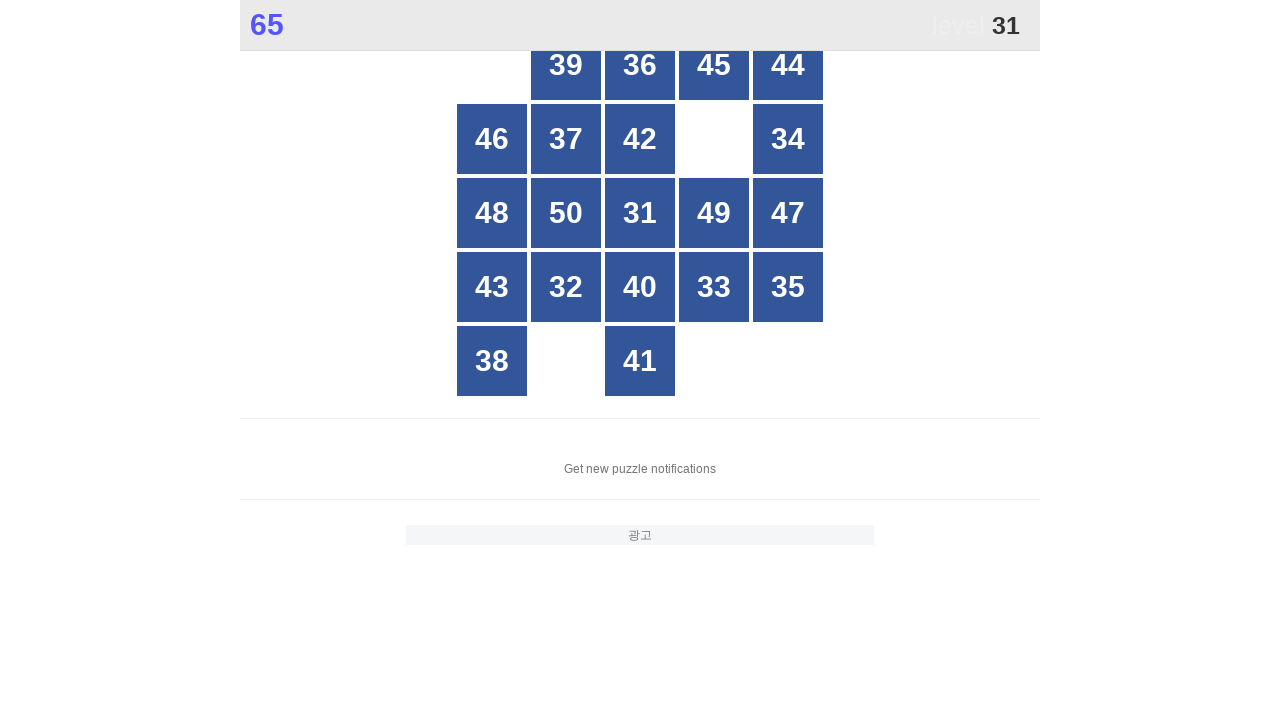

Retrieved text content from button: 46
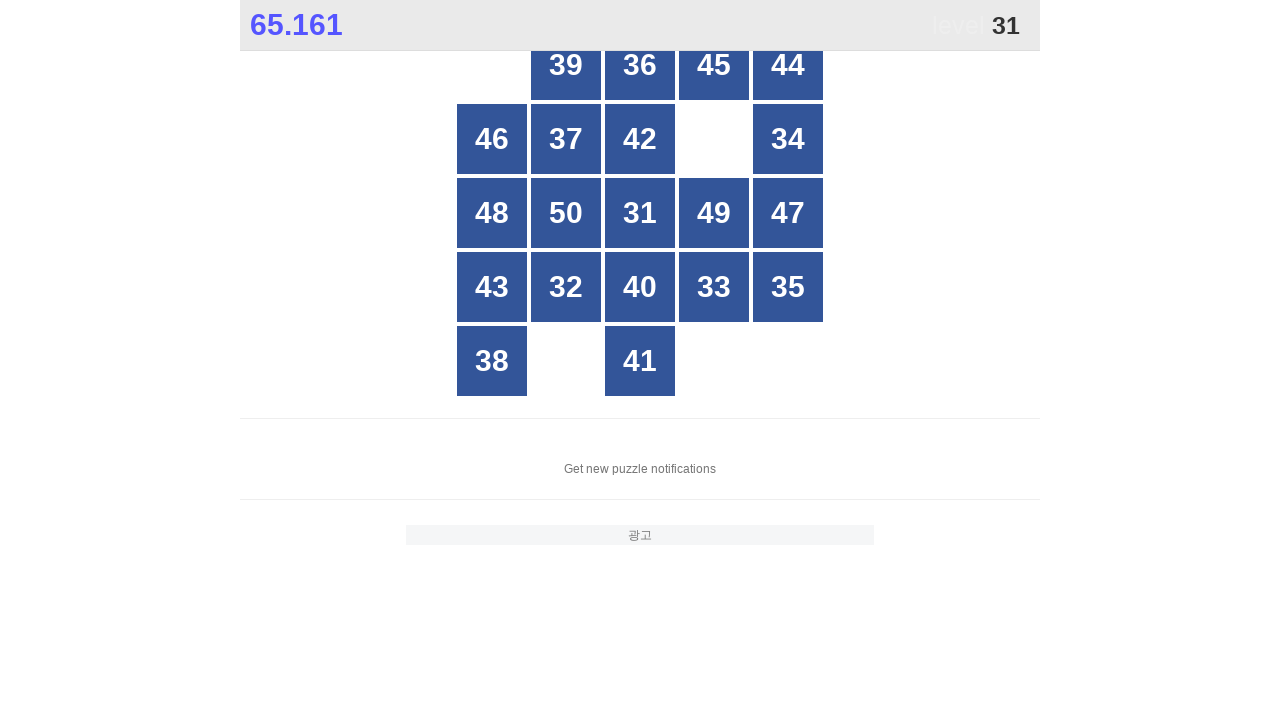

Retrieved text content from button: 37
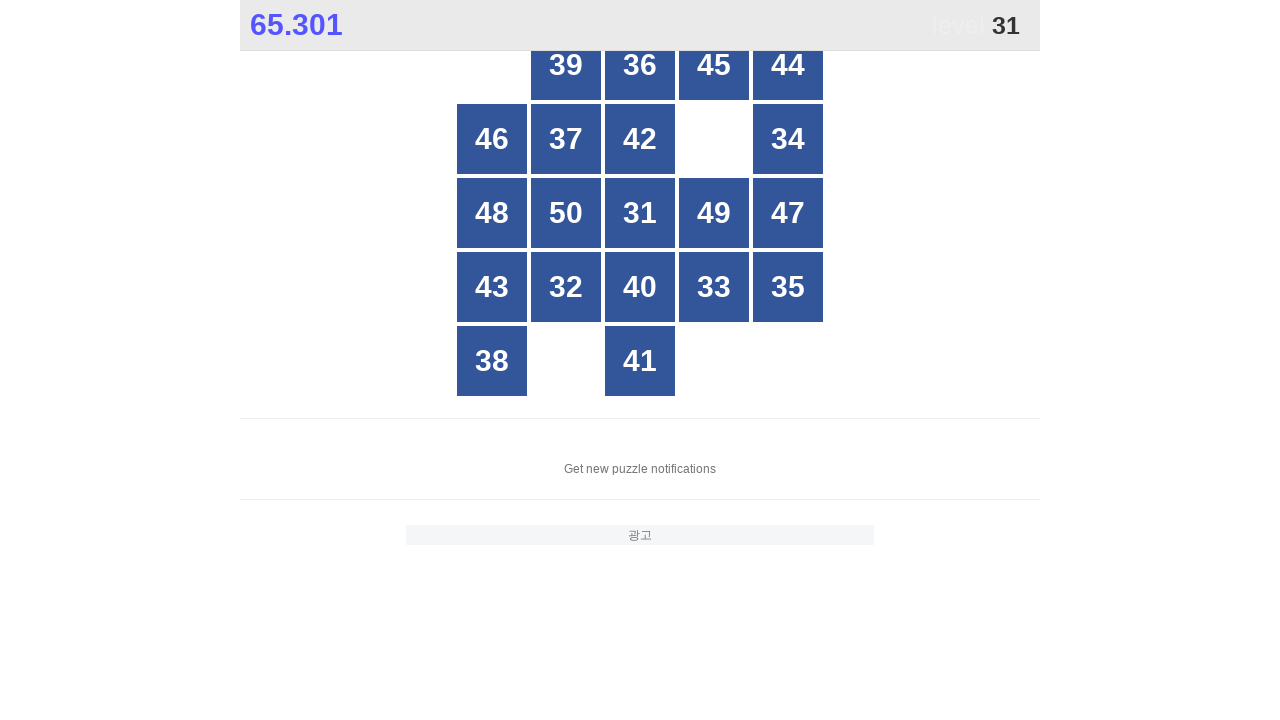

Retrieved text content from button: 42
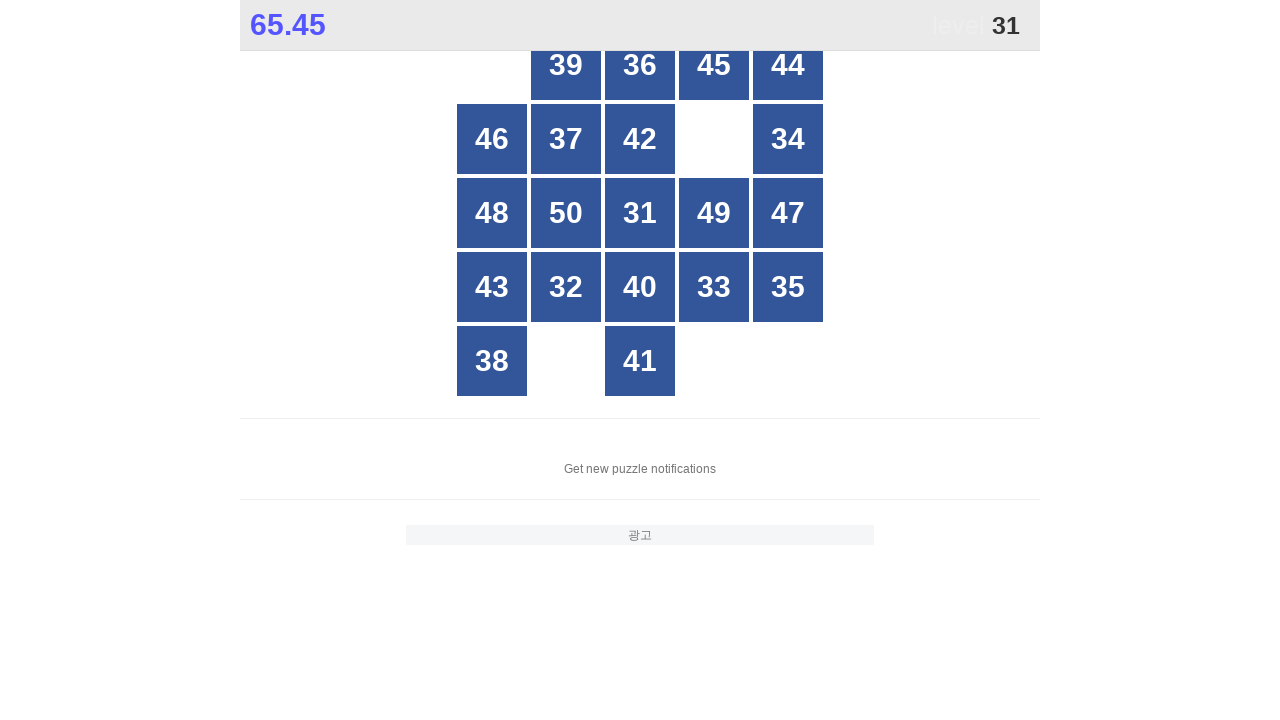

Retrieved text content from button: 34
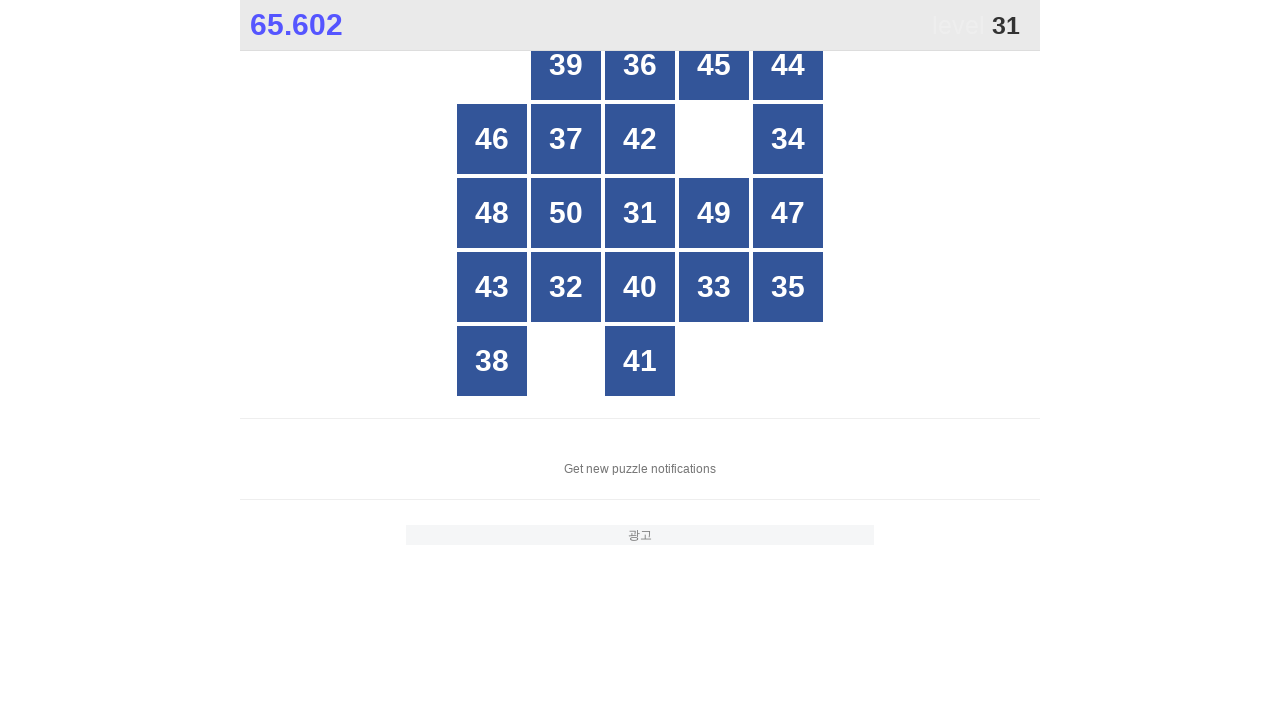

Retrieved text content from button: 48
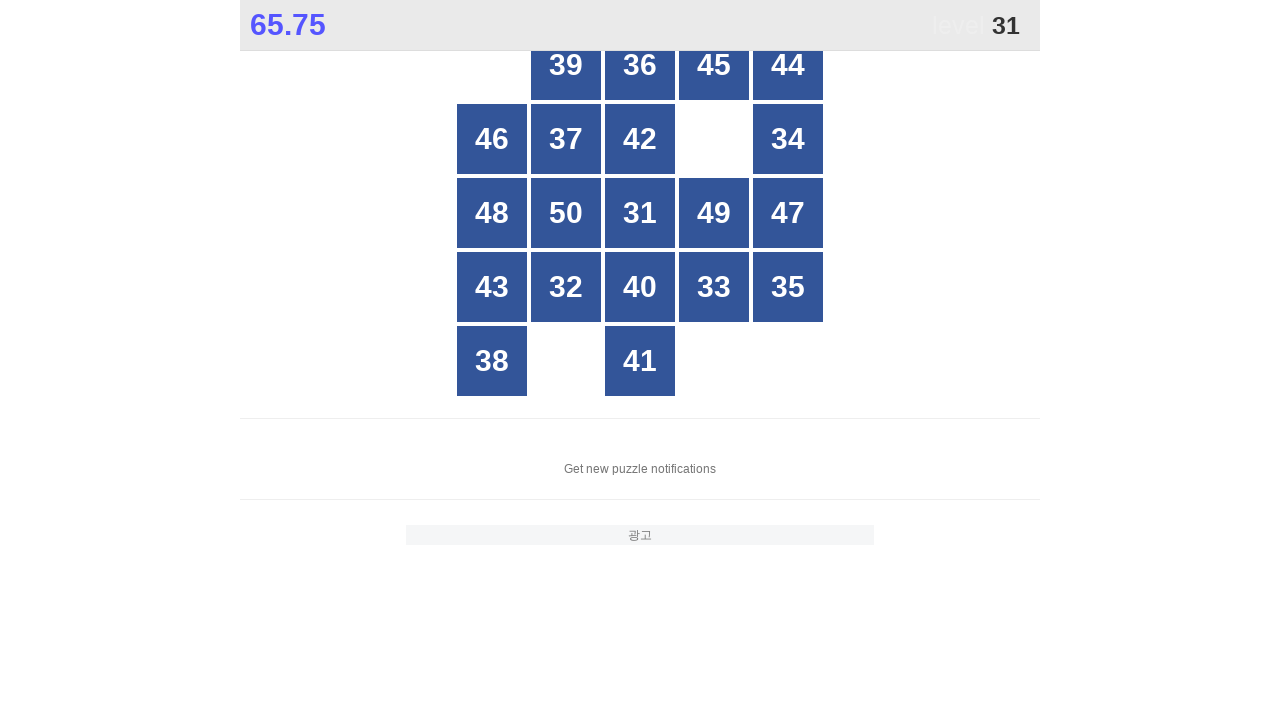

Retrieved text content from button: 50
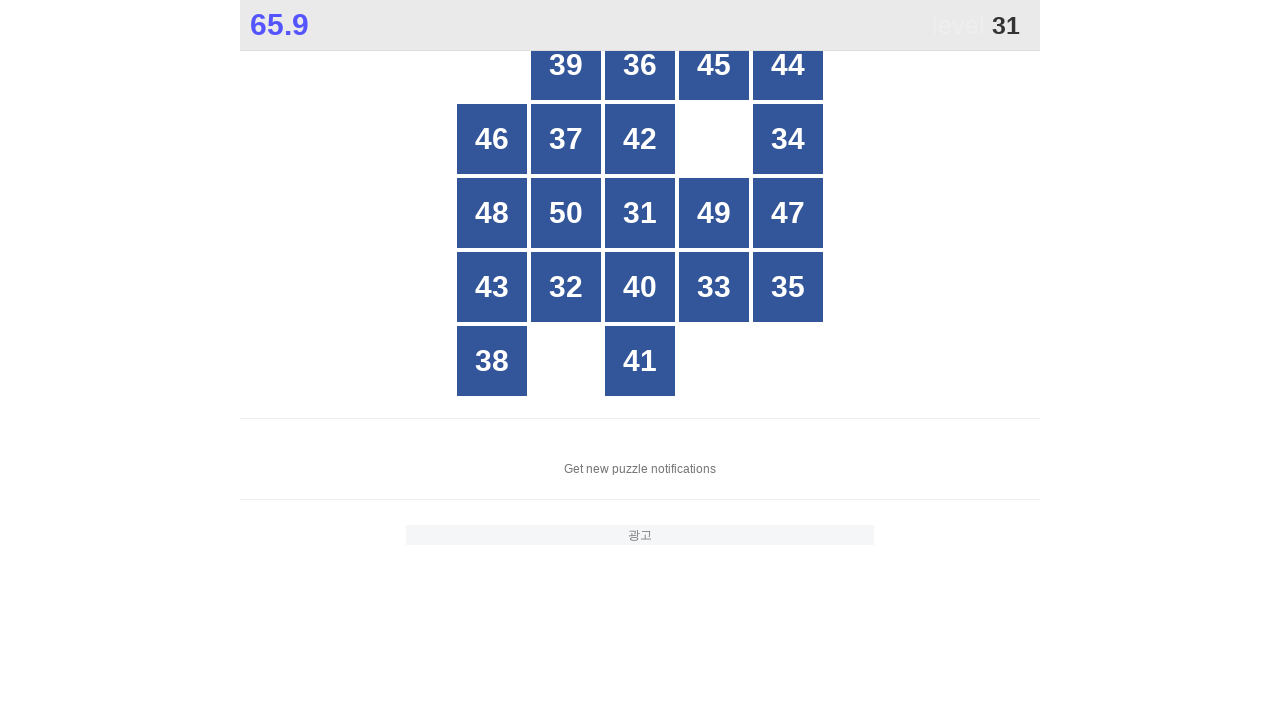

Retrieved text content from button: 31
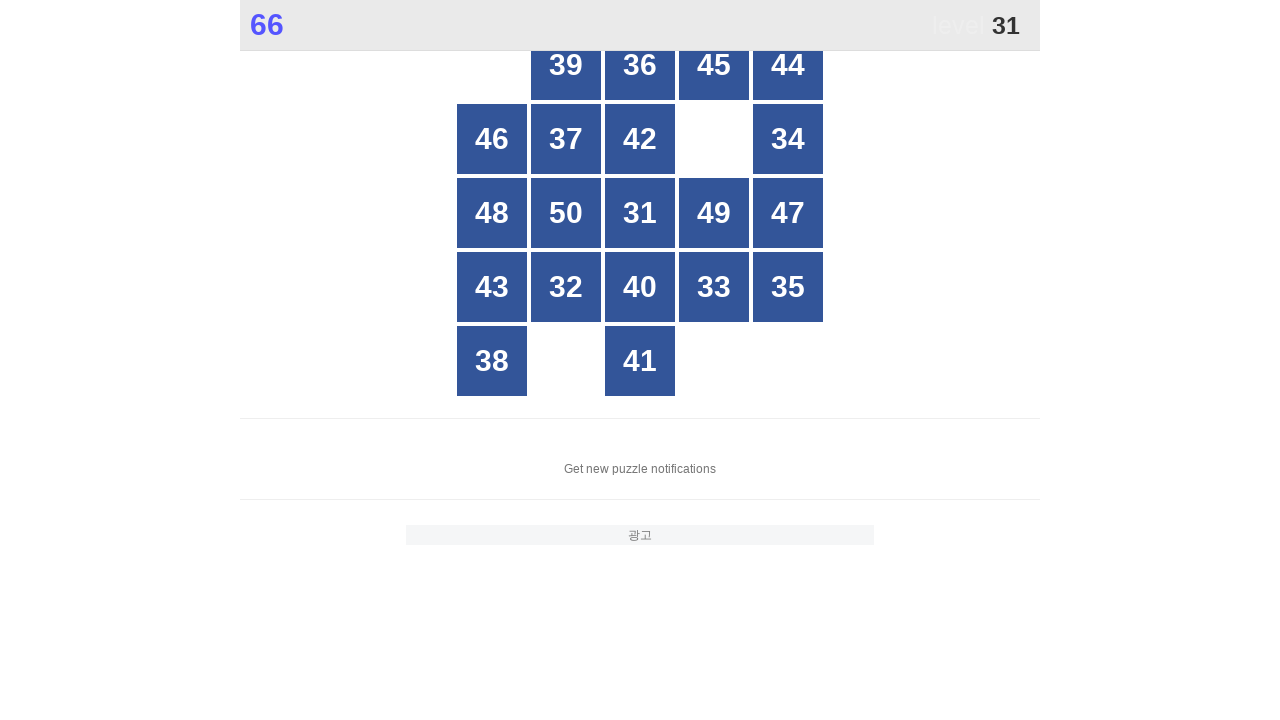

Clicked button with number 31 at (640, 213) on xpath=//*[@id="grid"]/div[*] >> nth=10
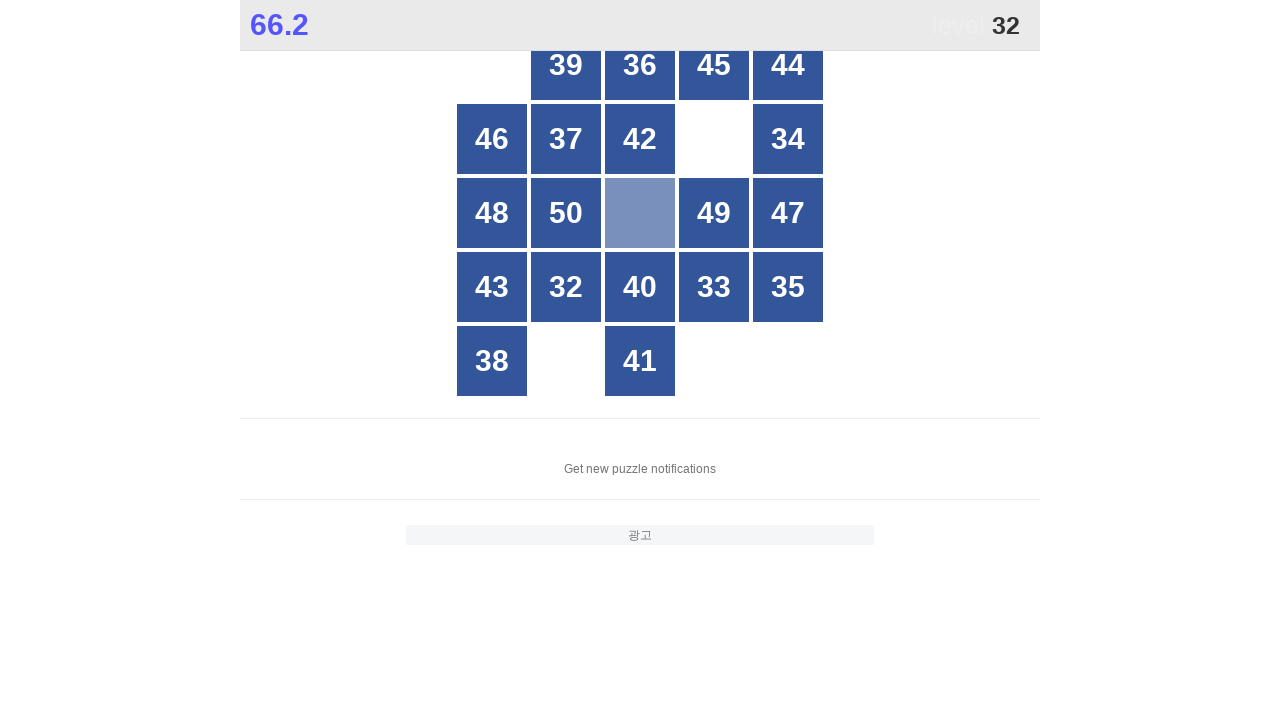

Located all grid buttons to find number 32
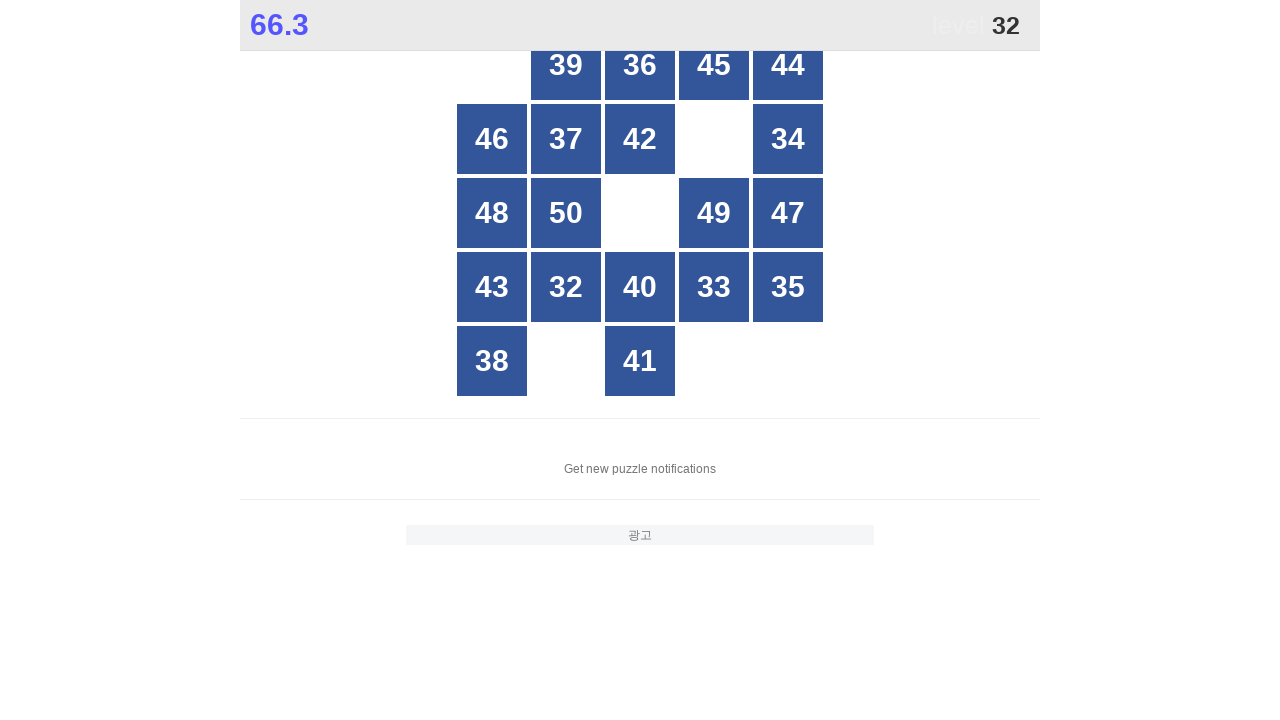

Retrieved text content from button: 39
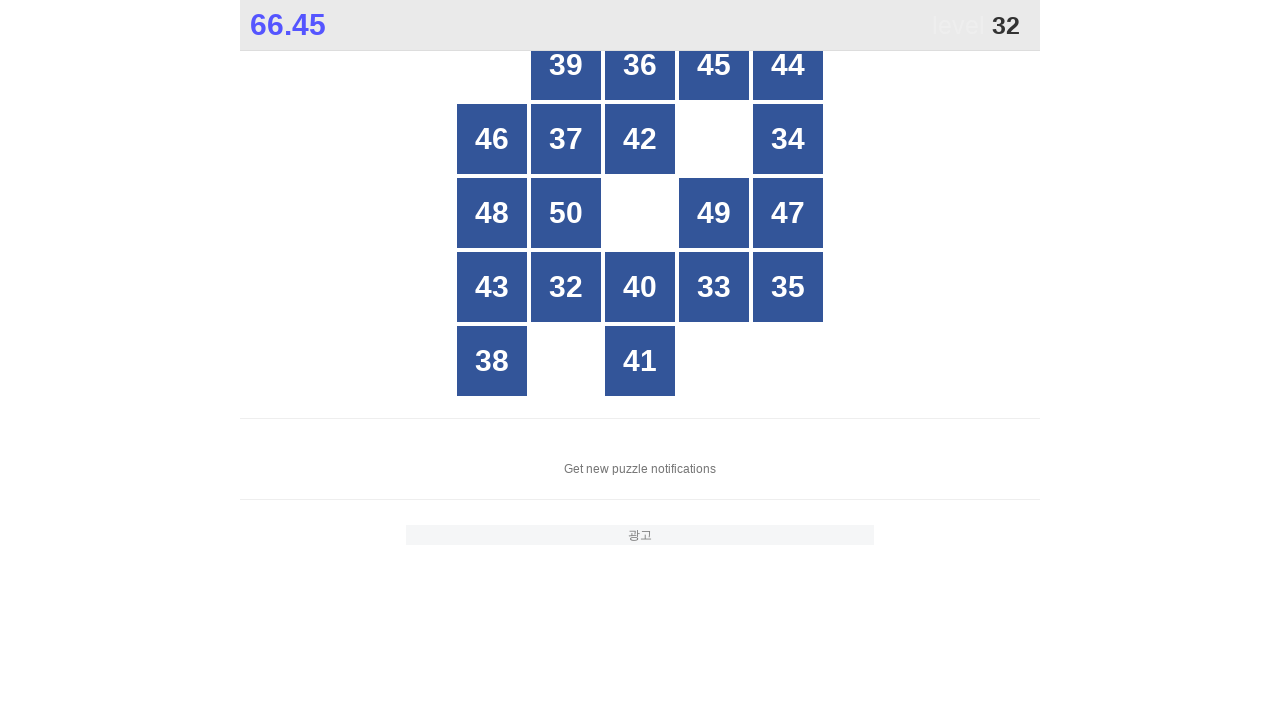

Retrieved text content from button: 36
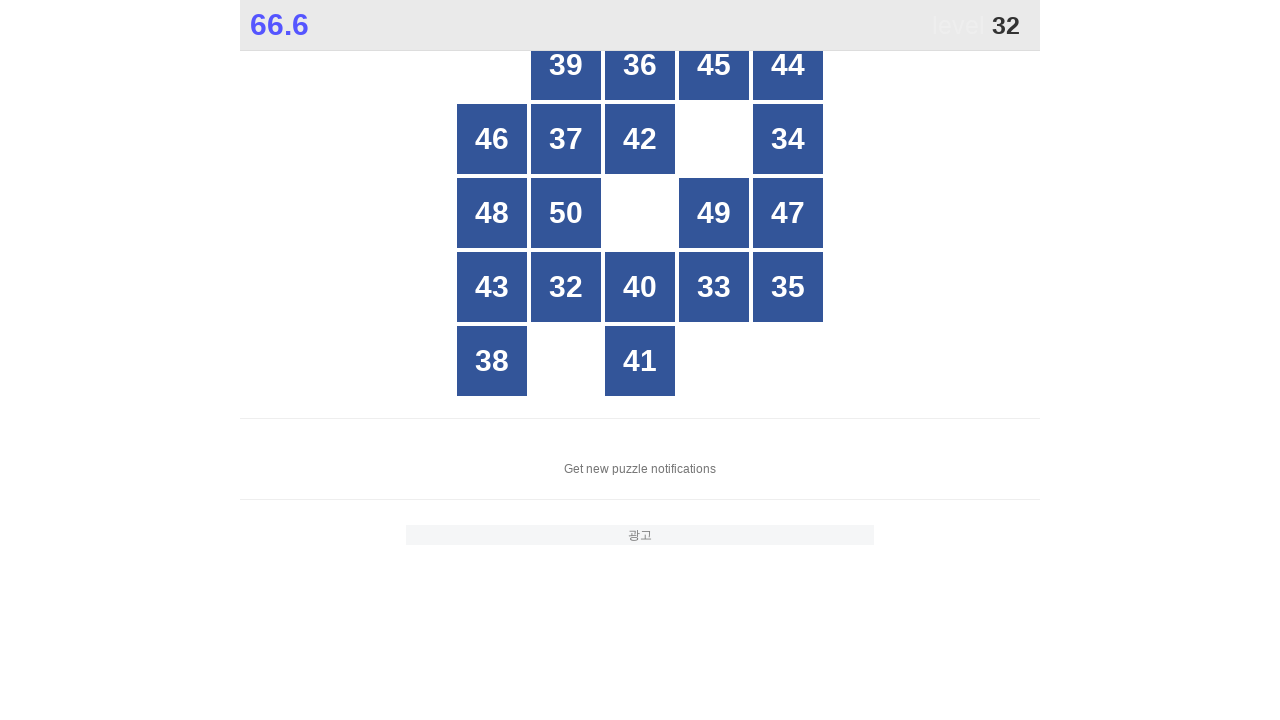

Retrieved text content from button: 45
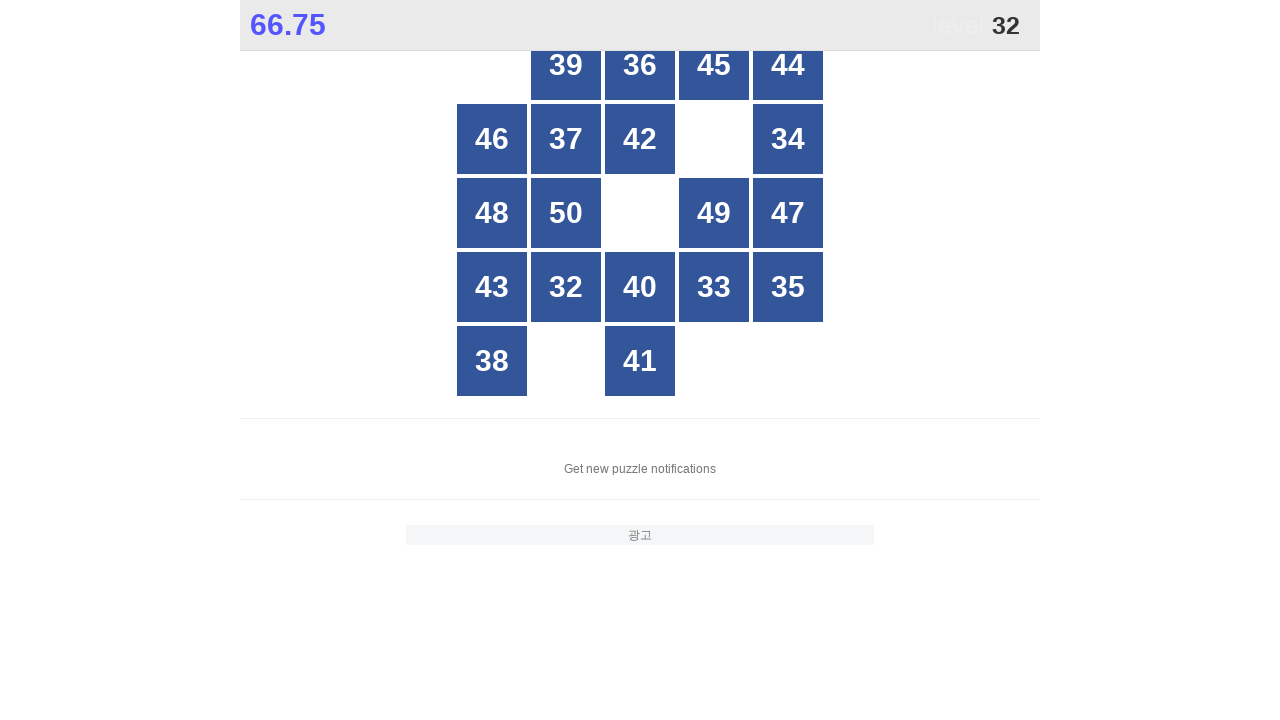

Retrieved text content from button: 44
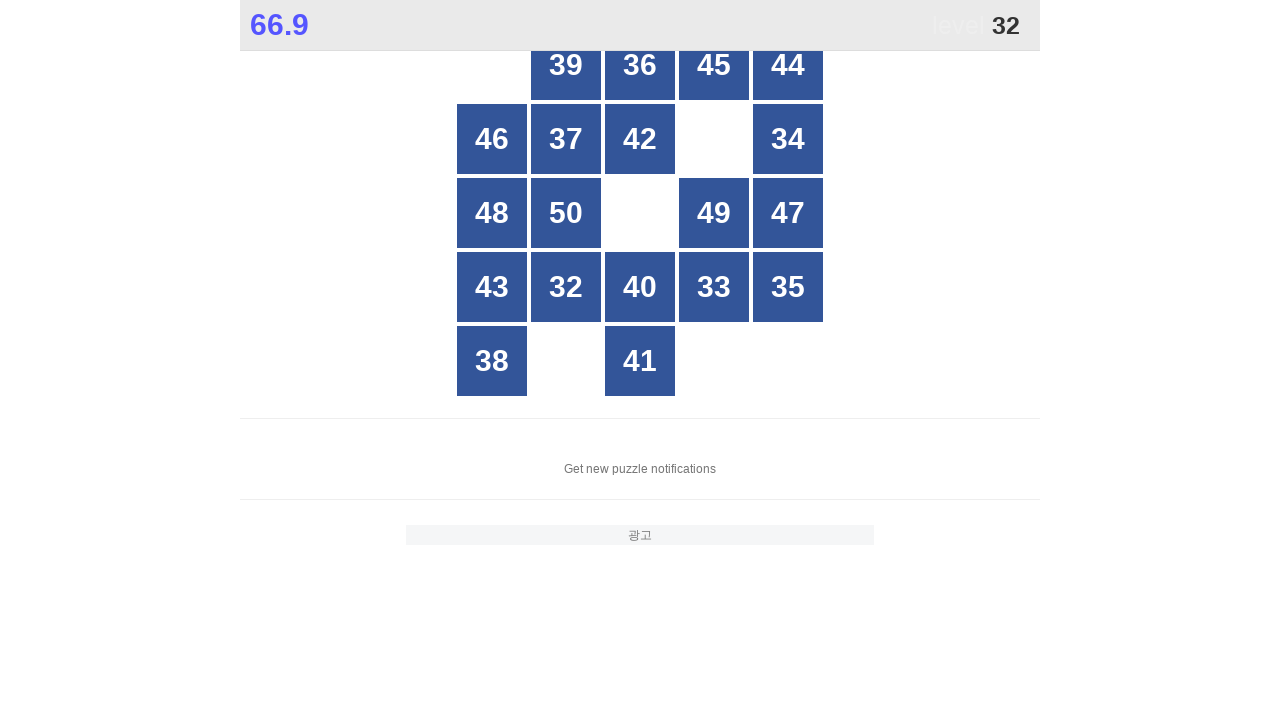

Retrieved text content from button: 46
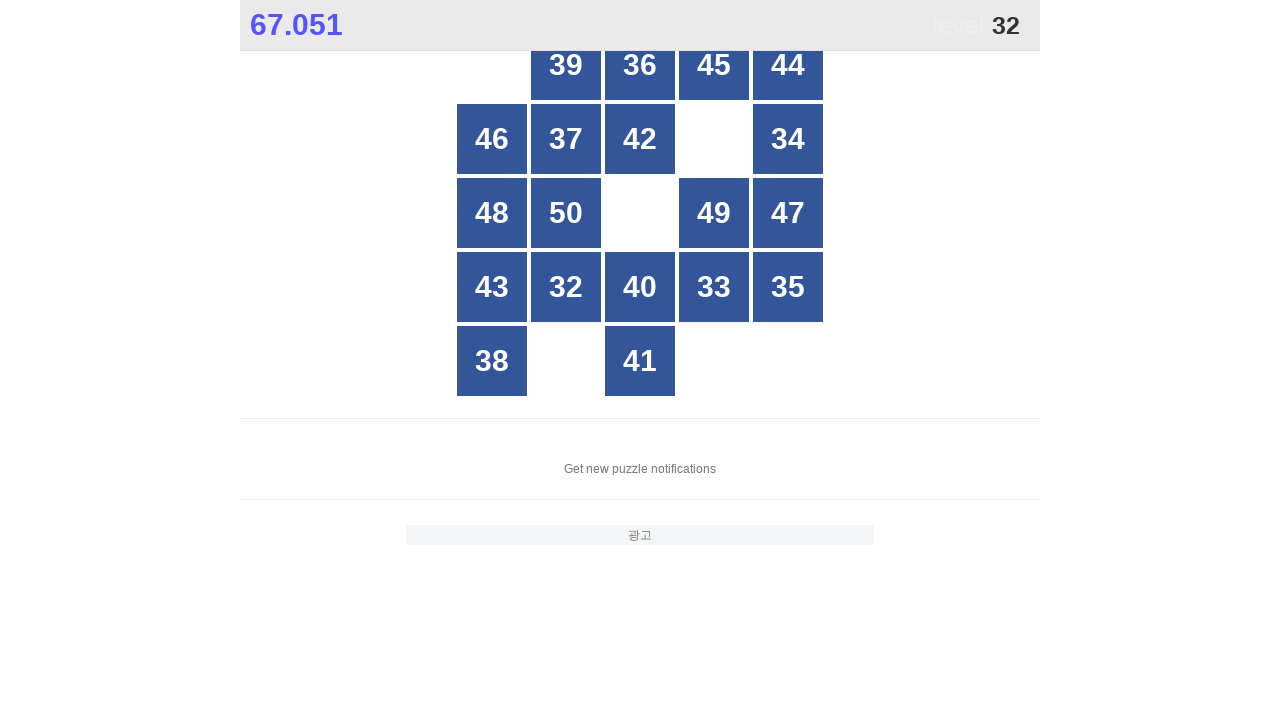

Retrieved text content from button: 37
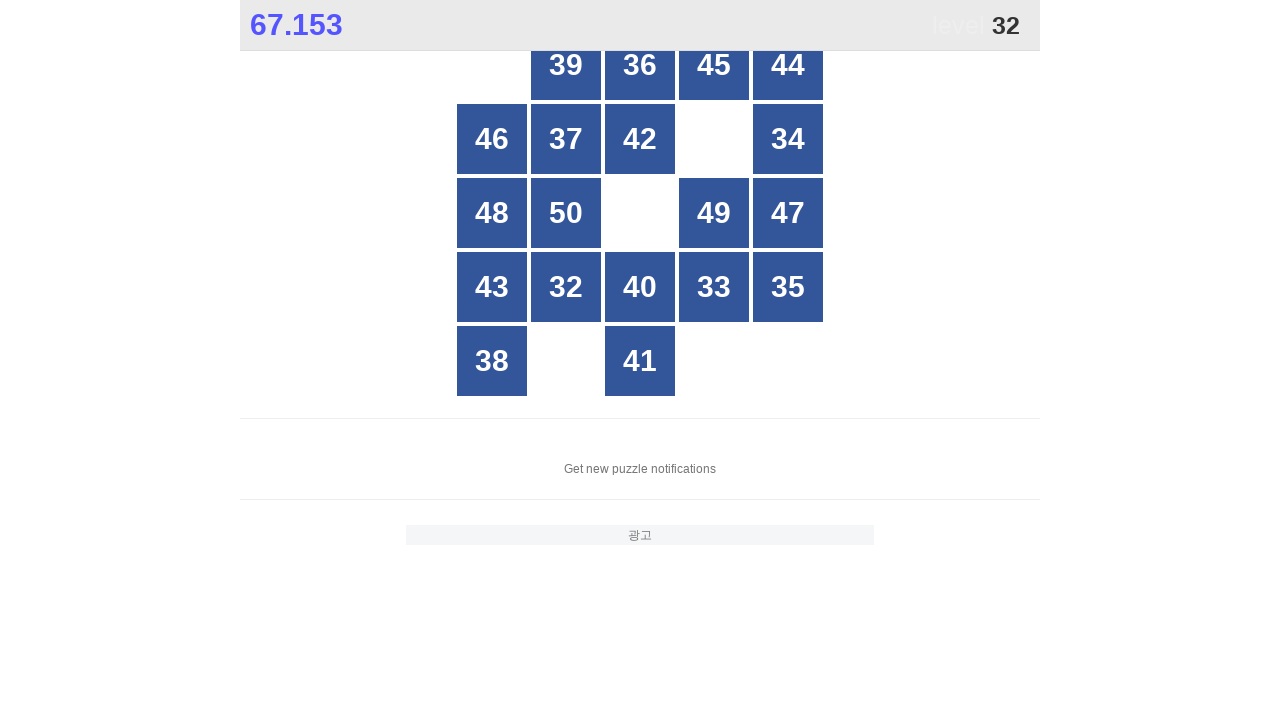

Retrieved text content from button: 42
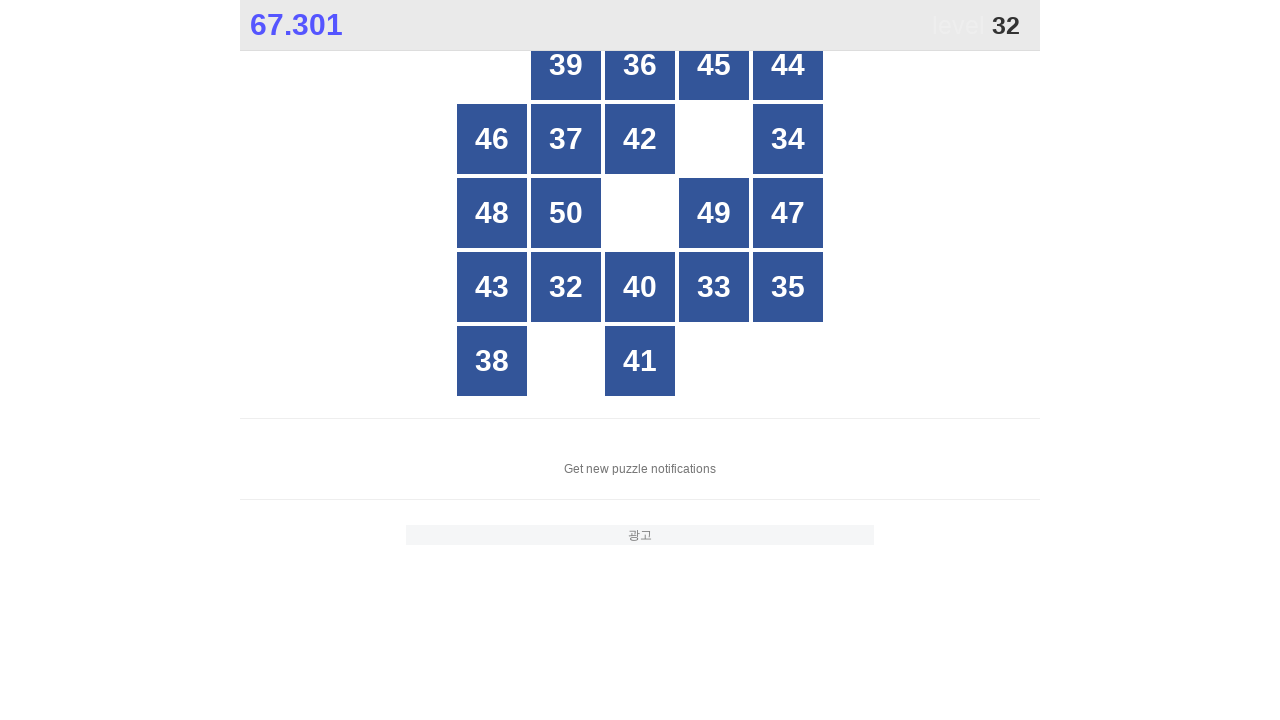

Retrieved text content from button: 34
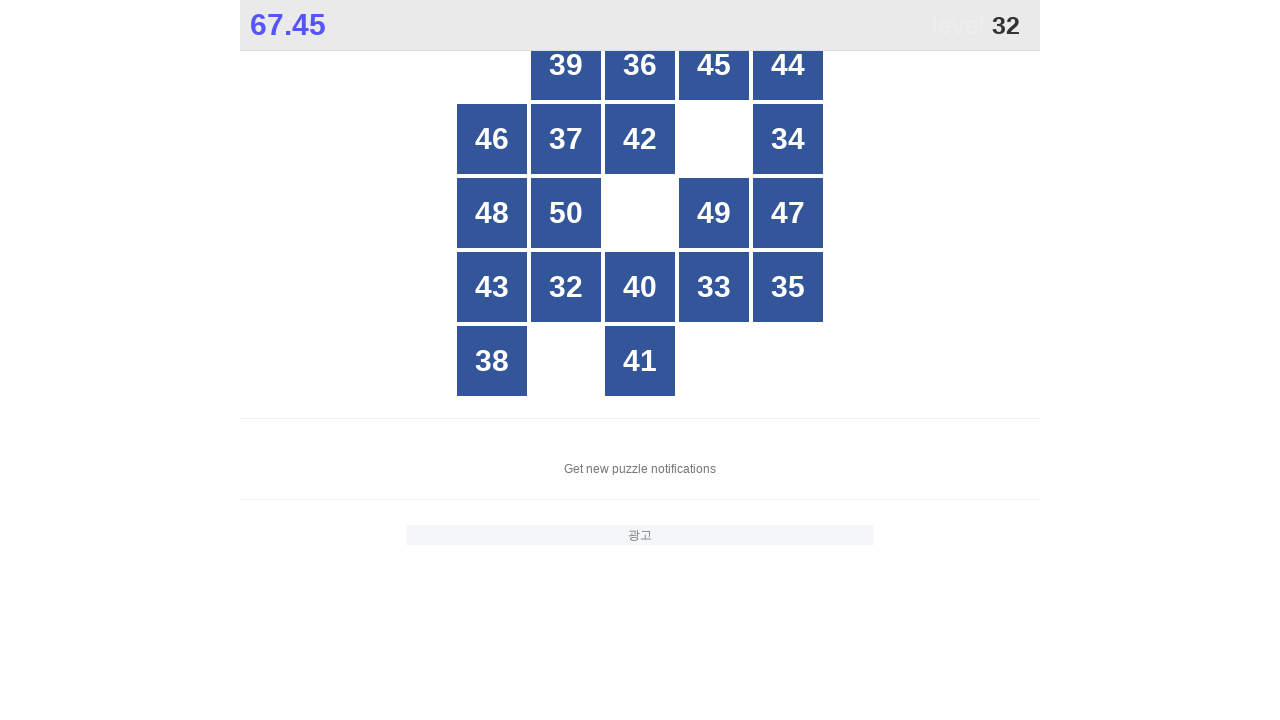

Retrieved text content from button: 48
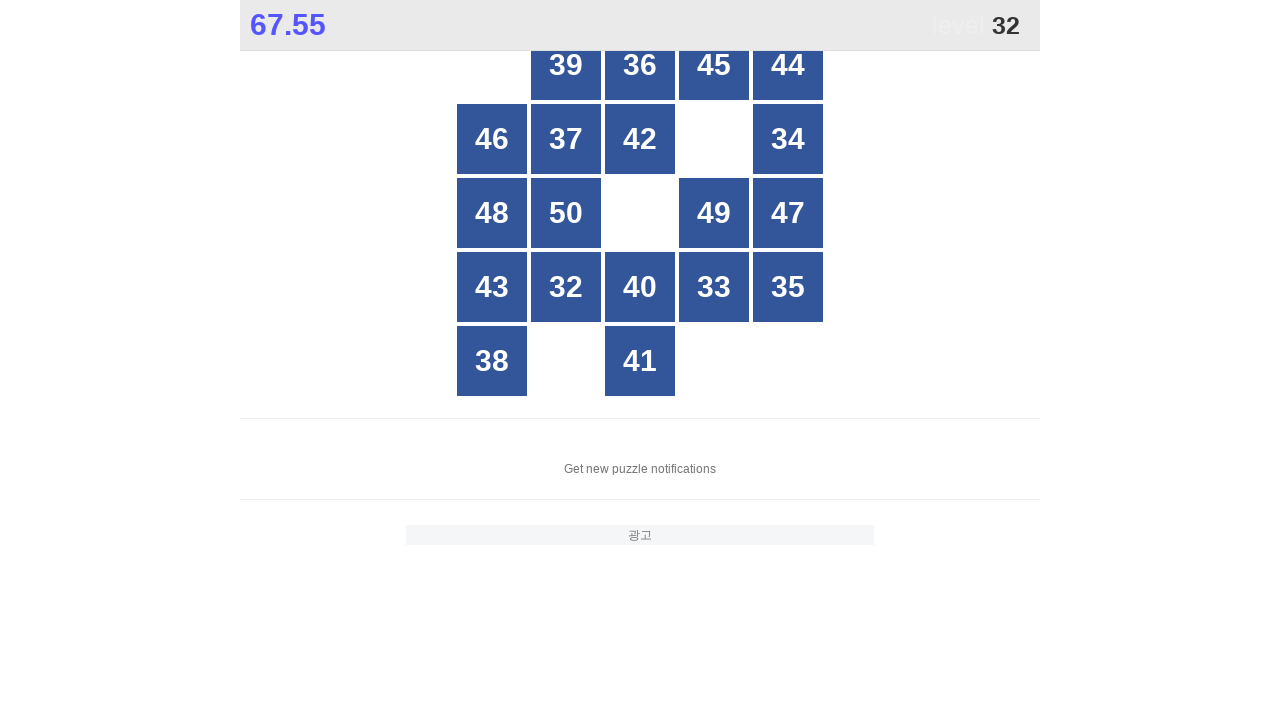

Retrieved text content from button: 50
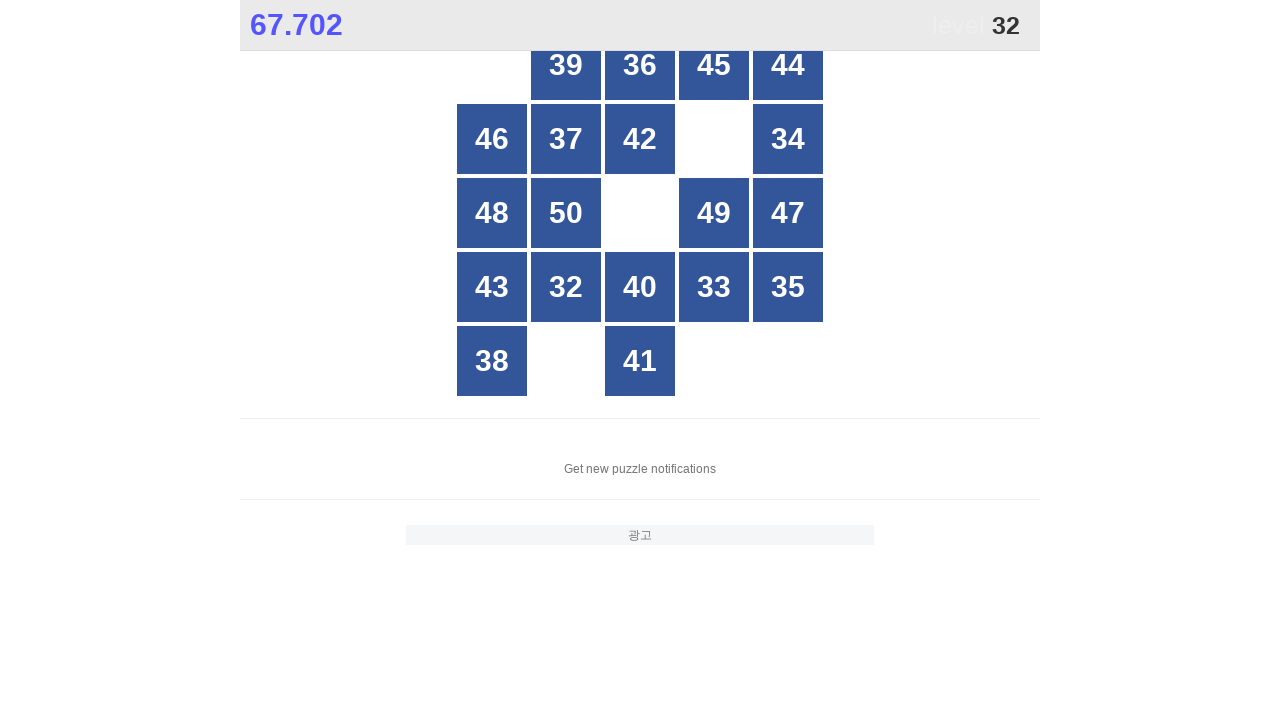

Retrieved text content from button: 49
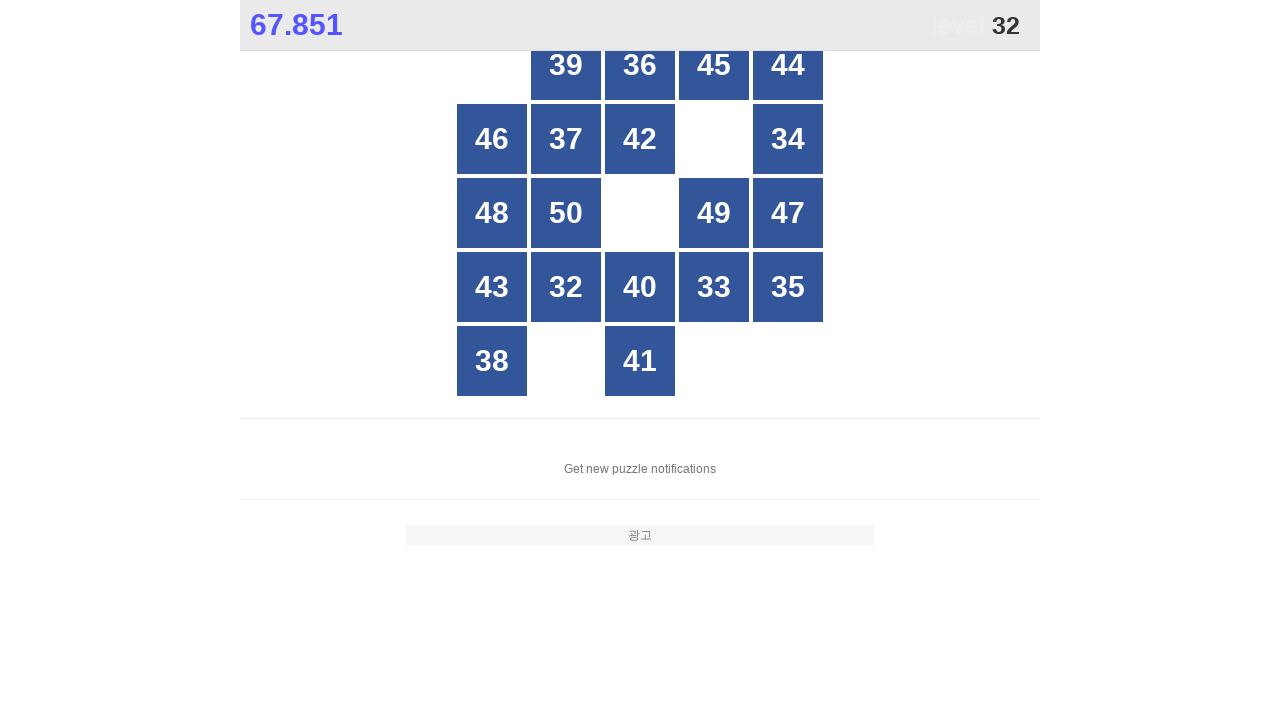

Retrieved text content from button: 47
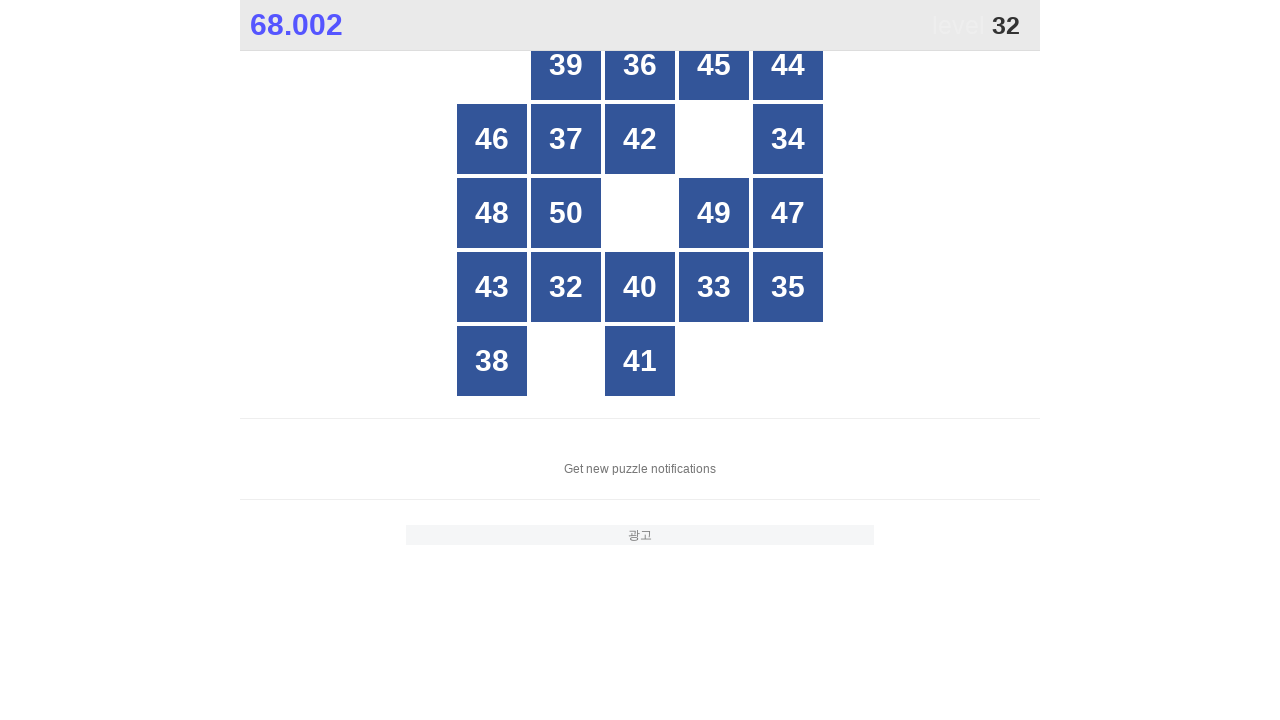

Retrieved text content from button: 43
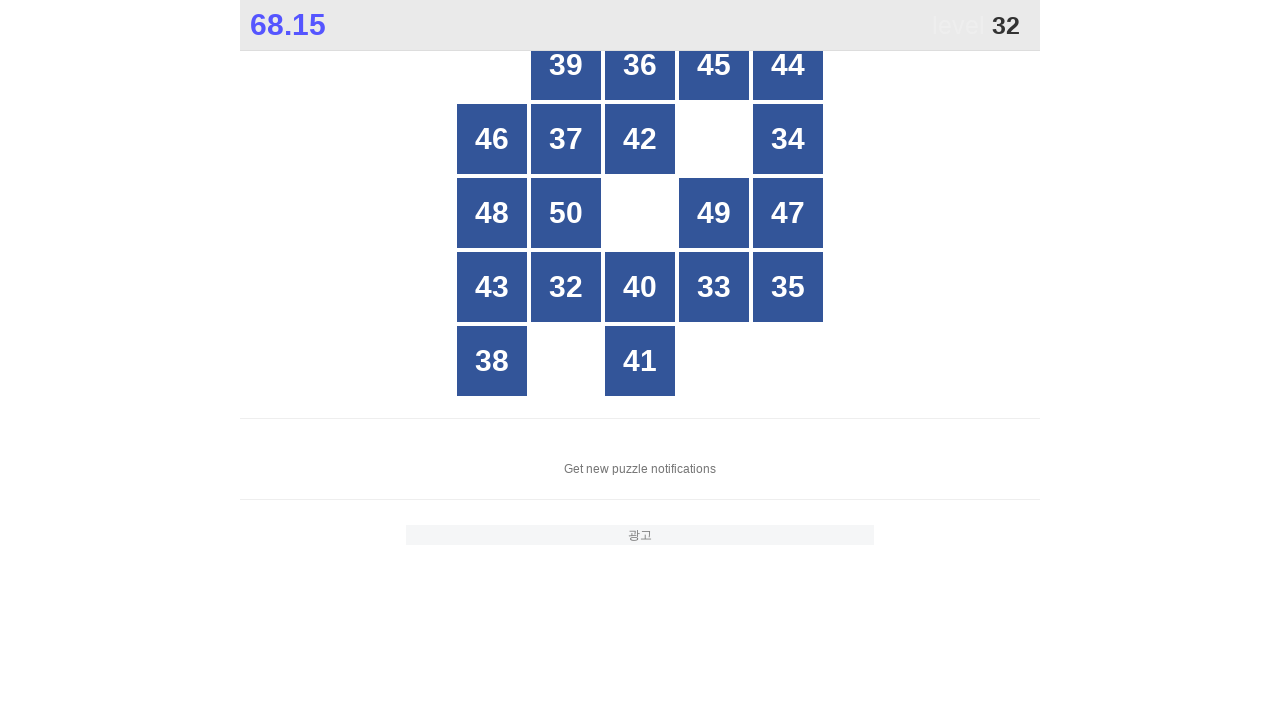

Retrieved text content from button: 32
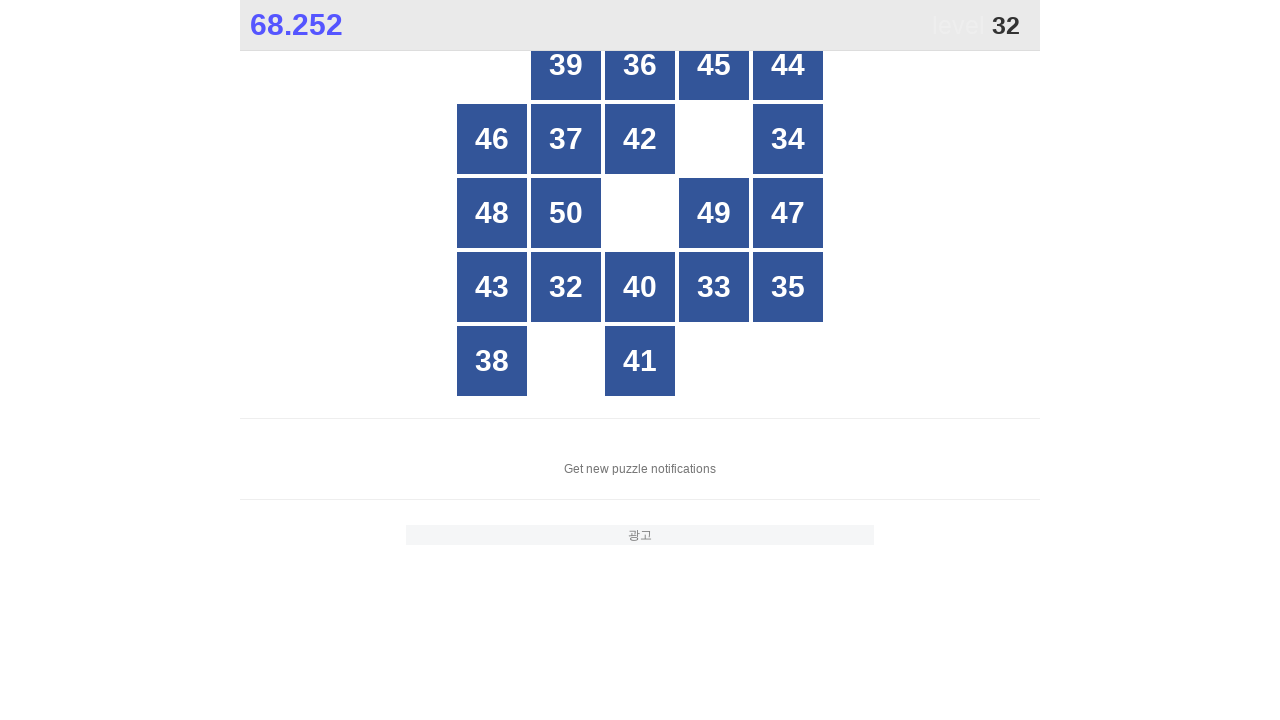

Clicked button with number 32 at (566, 287) on xpath=//*[@id="grid"]/div[*] >> nth=13
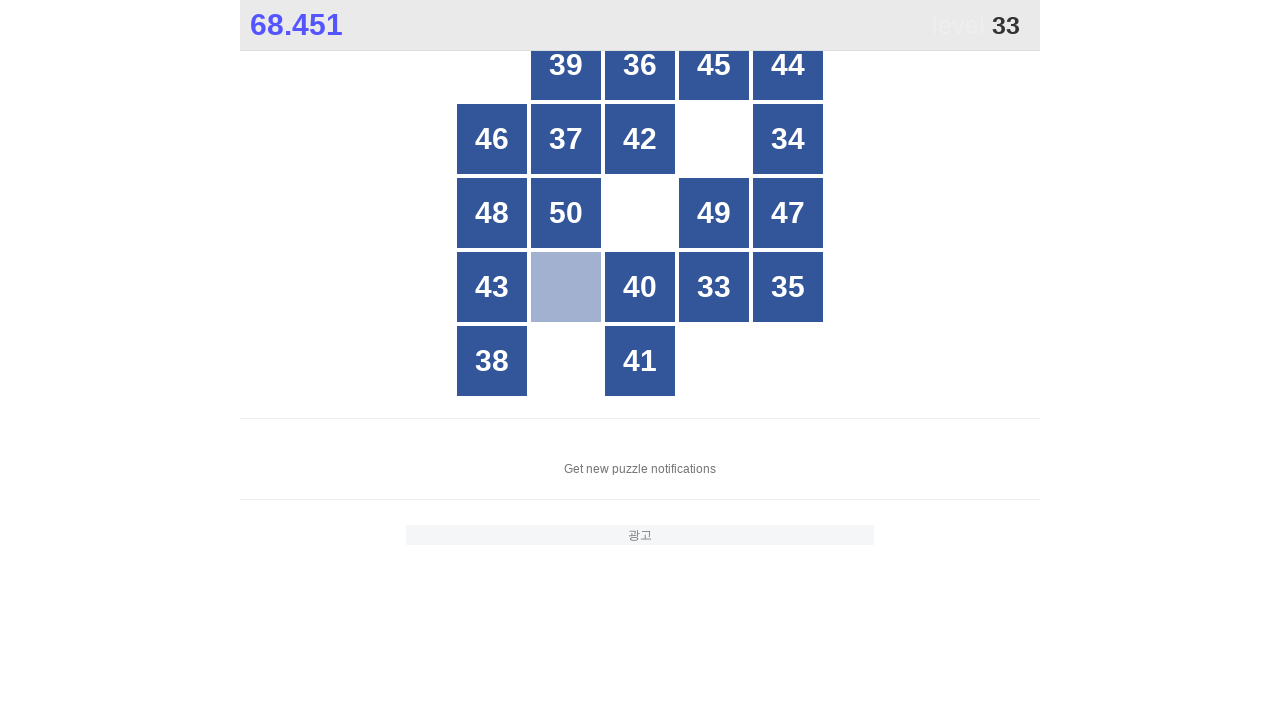

Located all grid buttons to find number 33
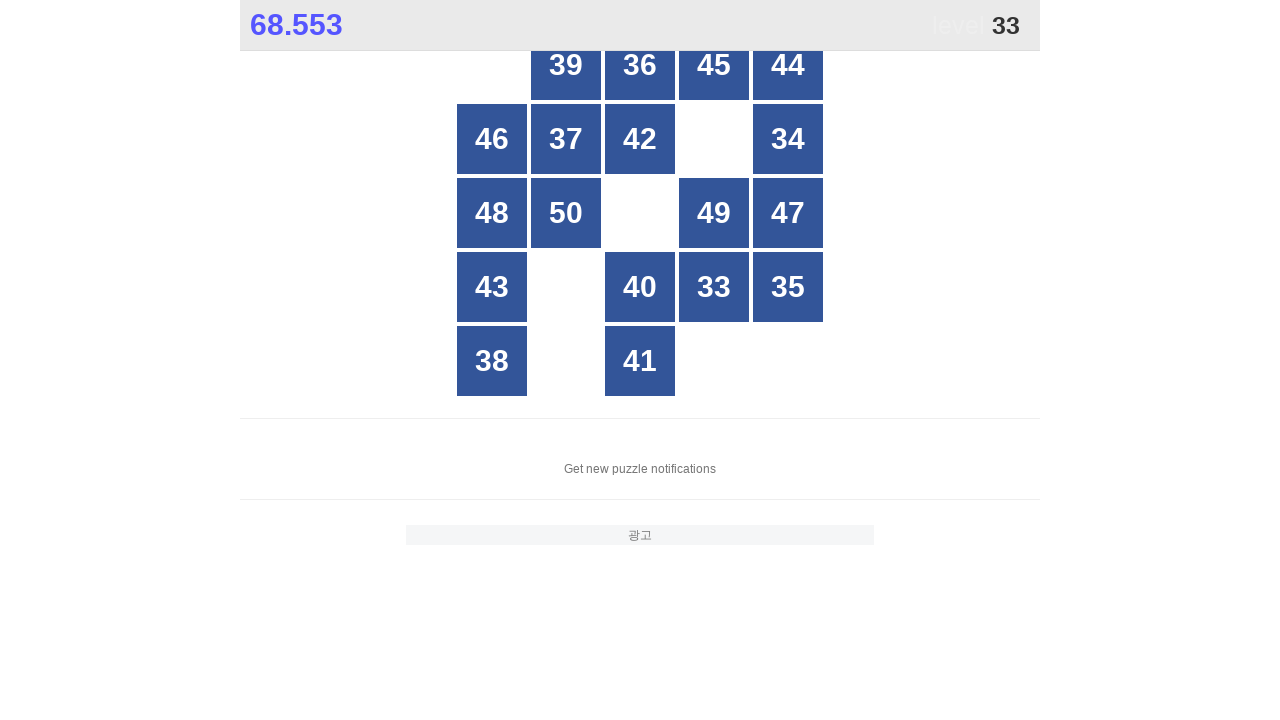

Retrieved text content from button: 39
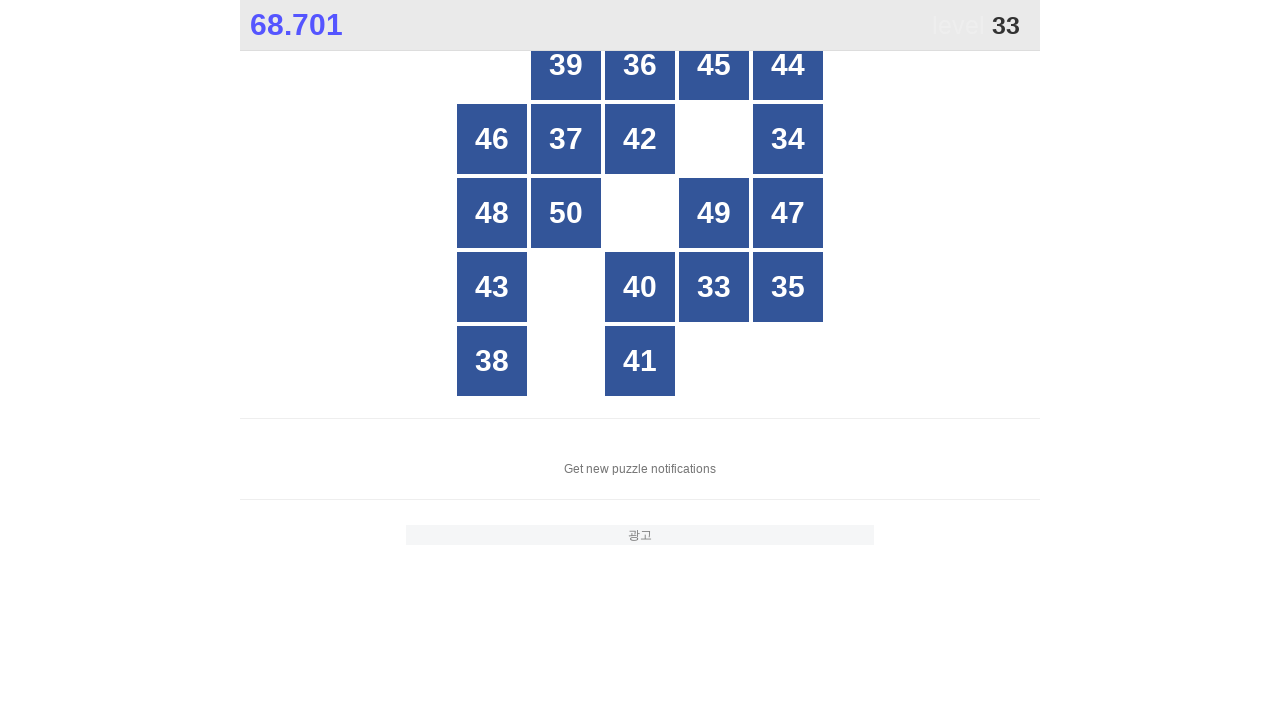

Retrieved text content from button: 36
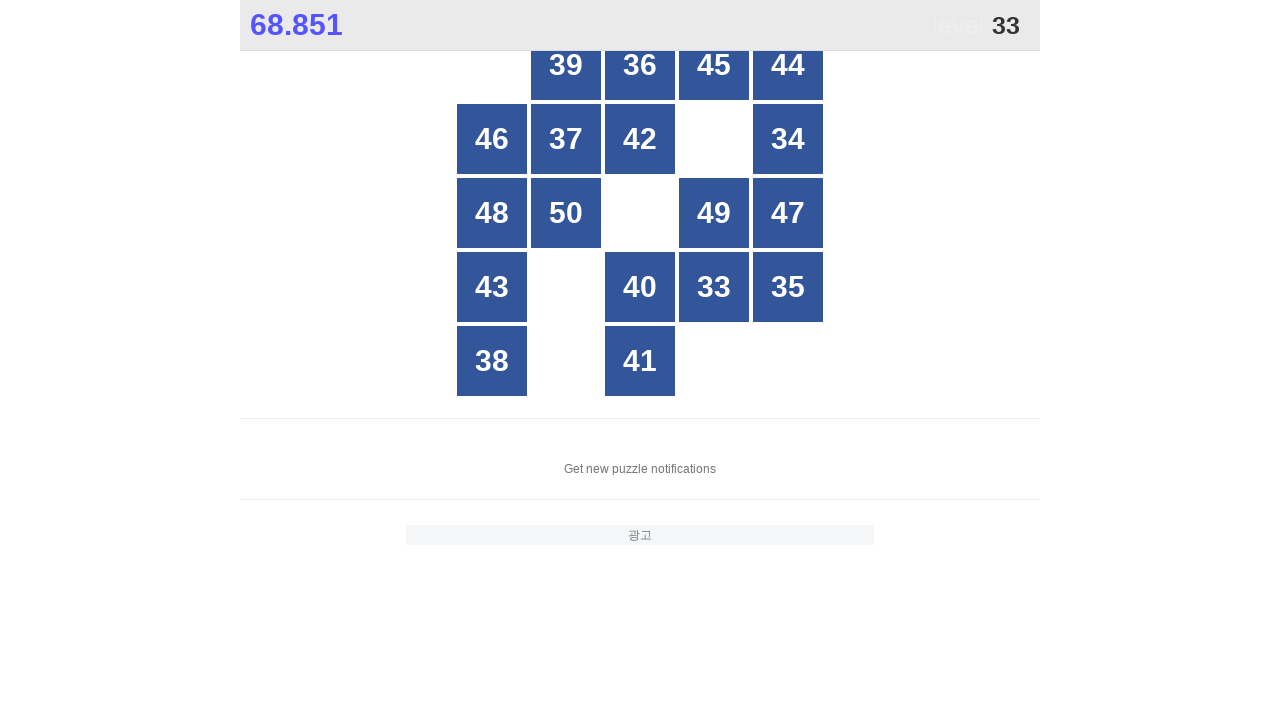

Retrieved text content from button: 45
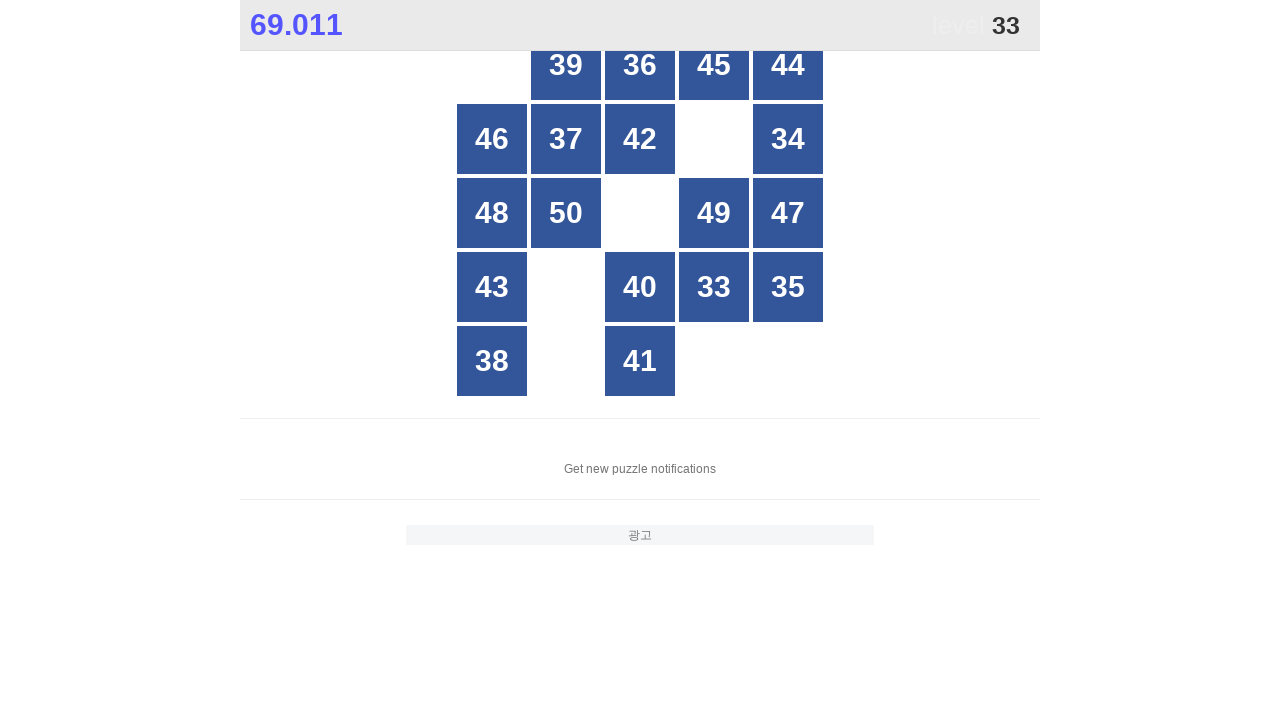

Retrieved text content from button: 44
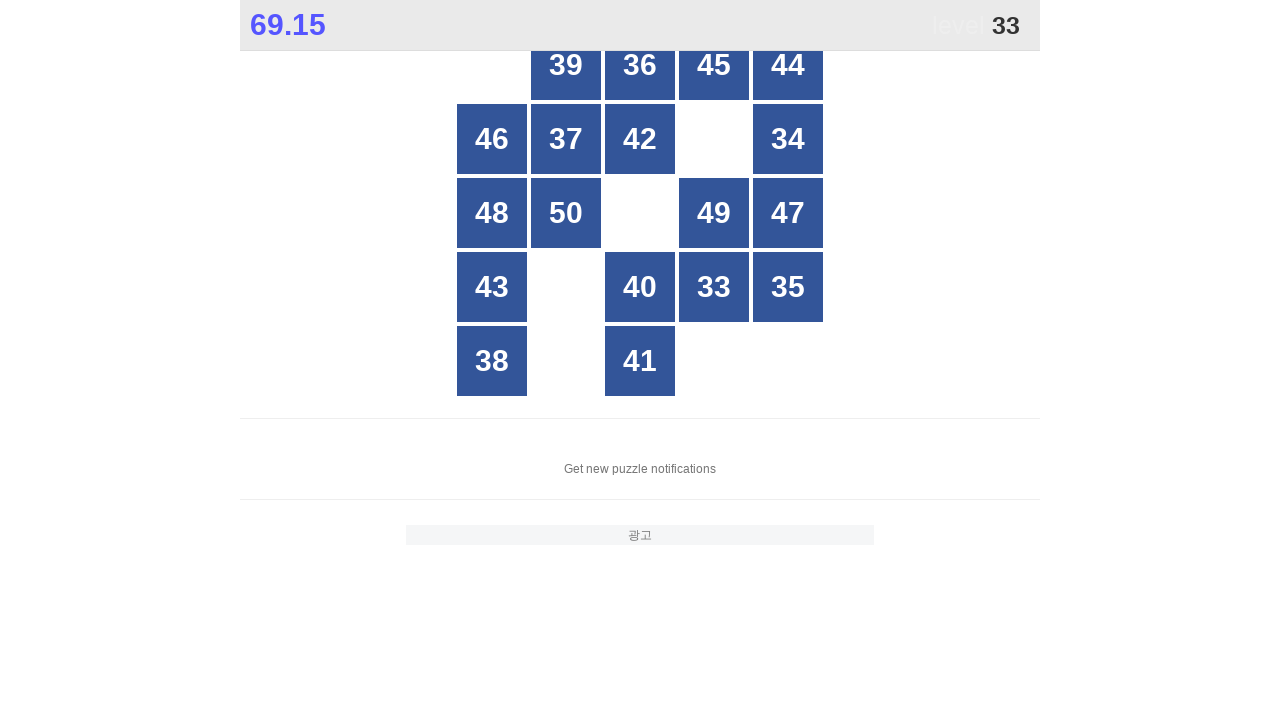

Retrieved text content from button: 46
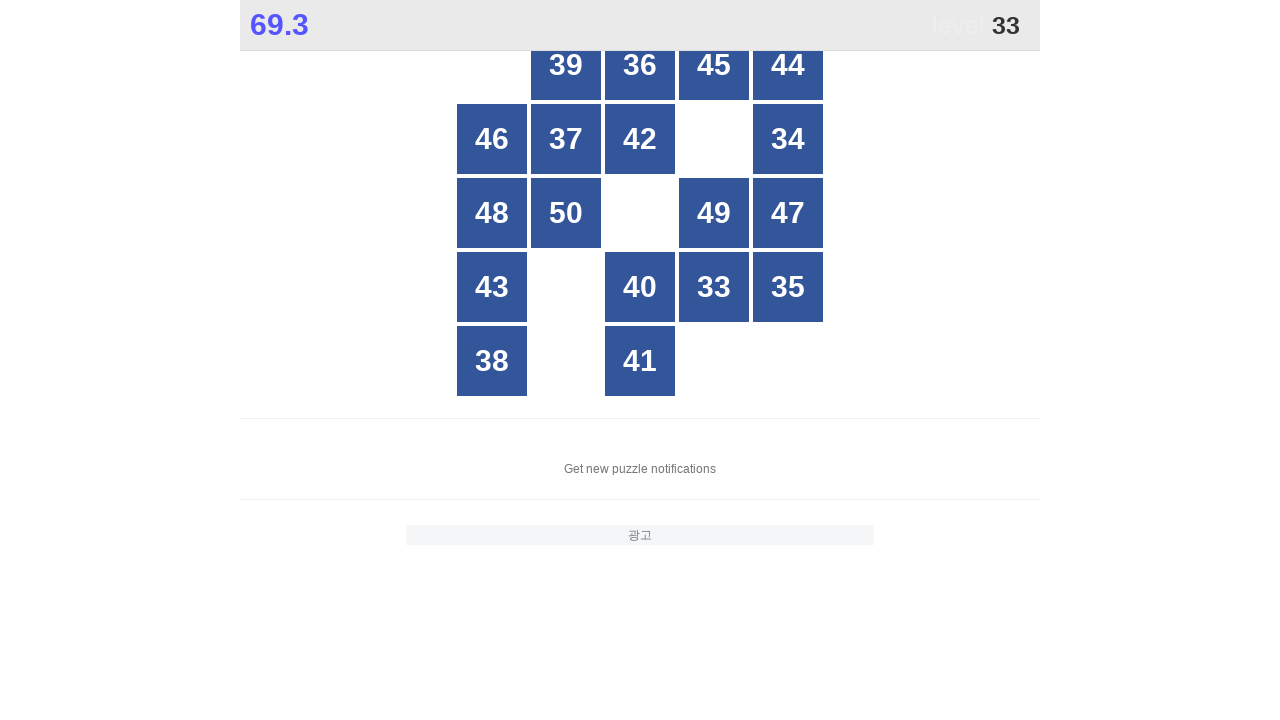

Retrieved text content from button: 37
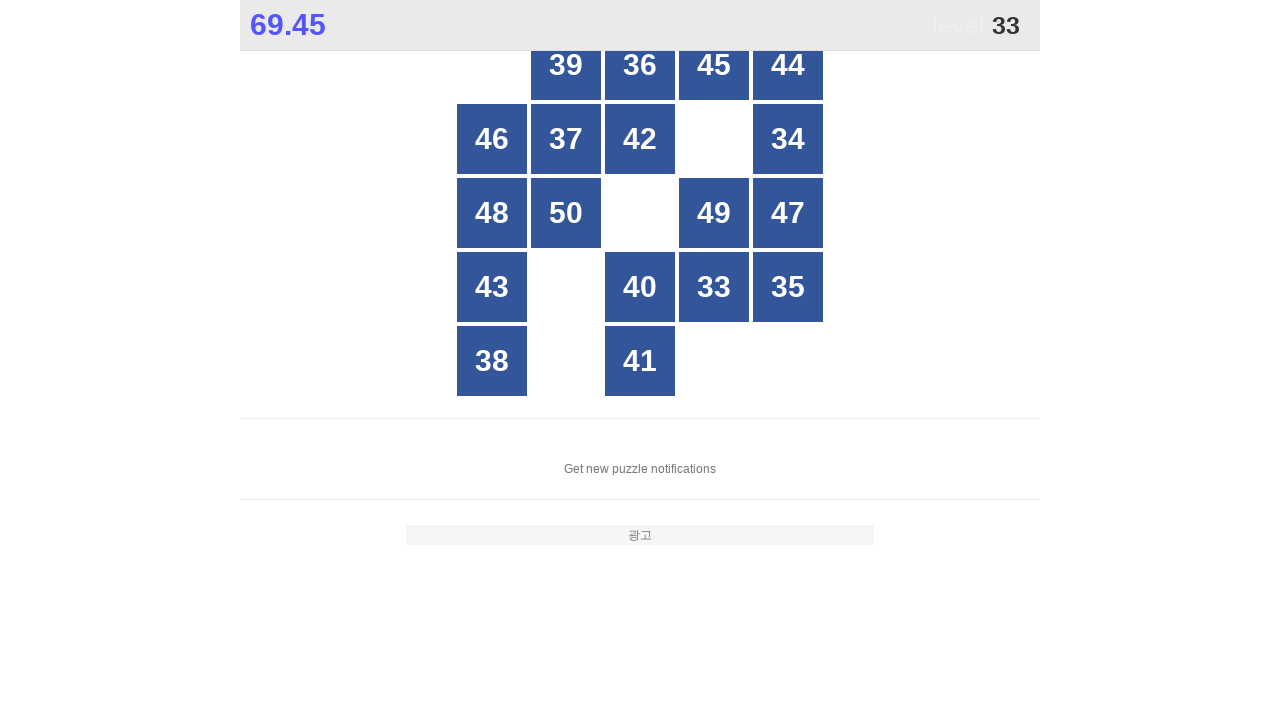

Retrieved text content from button: 42
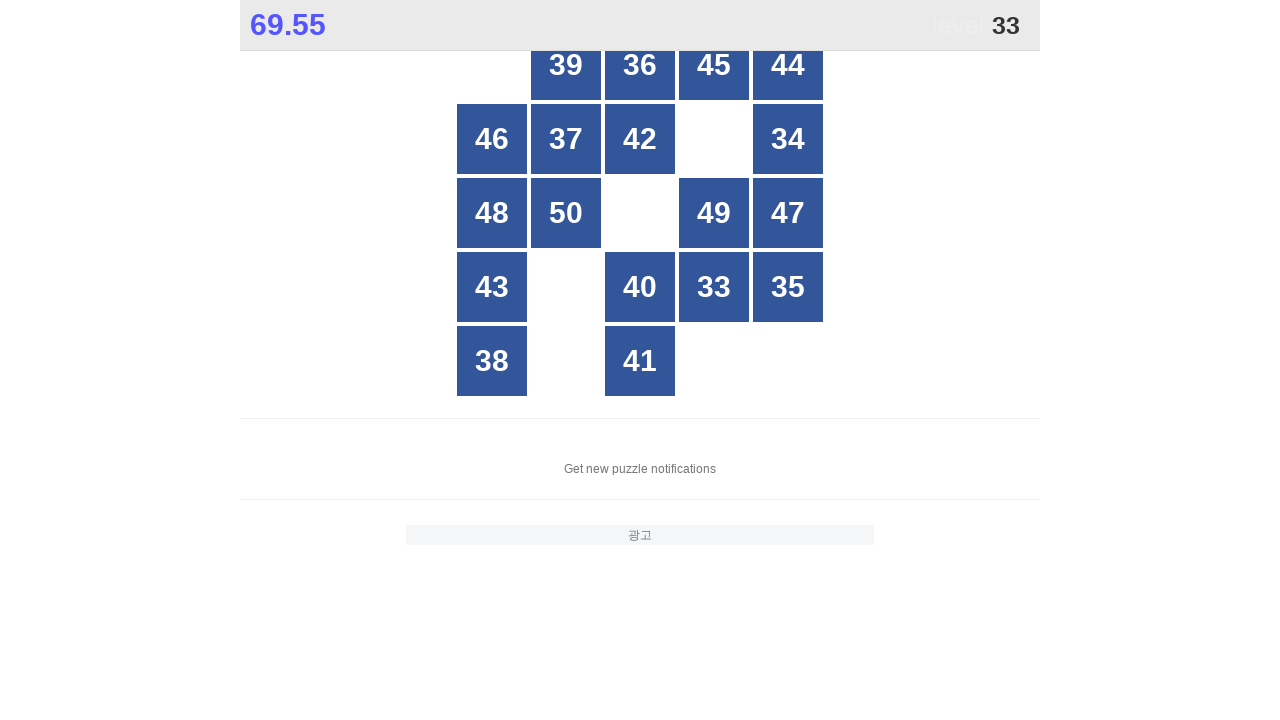

Retrieved text content from button: 34
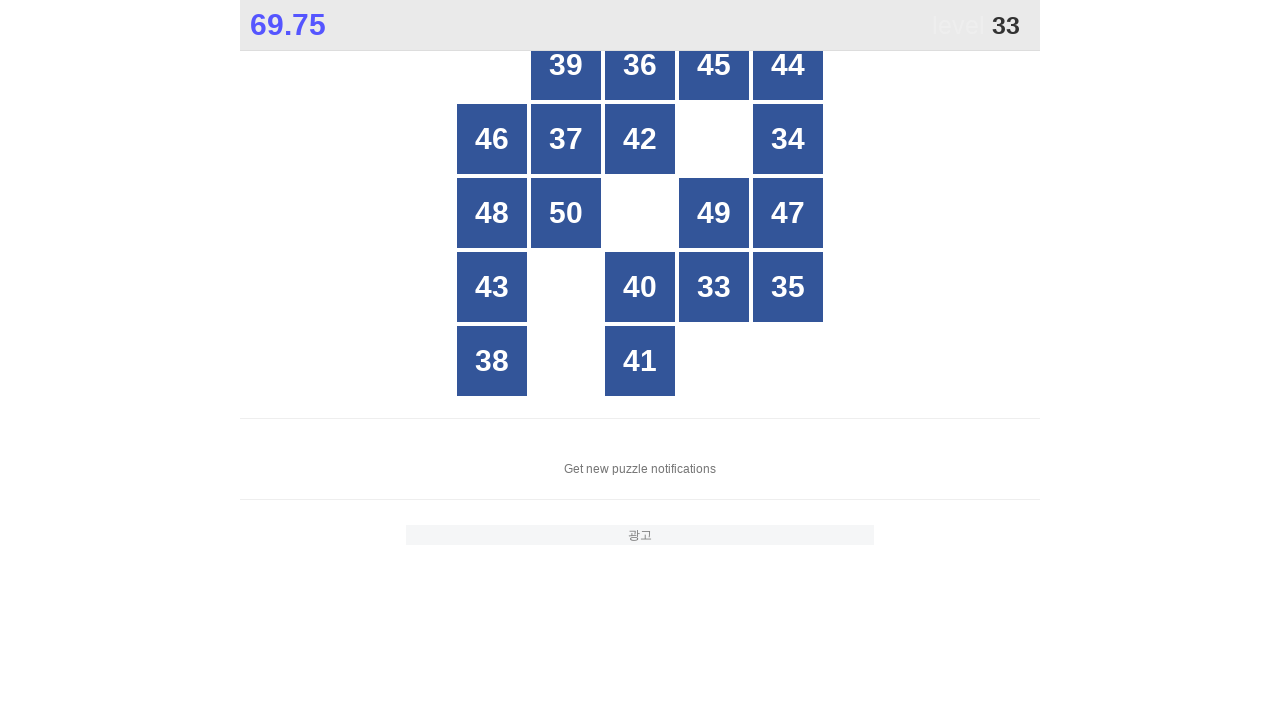

Retrieved text content from button: 48
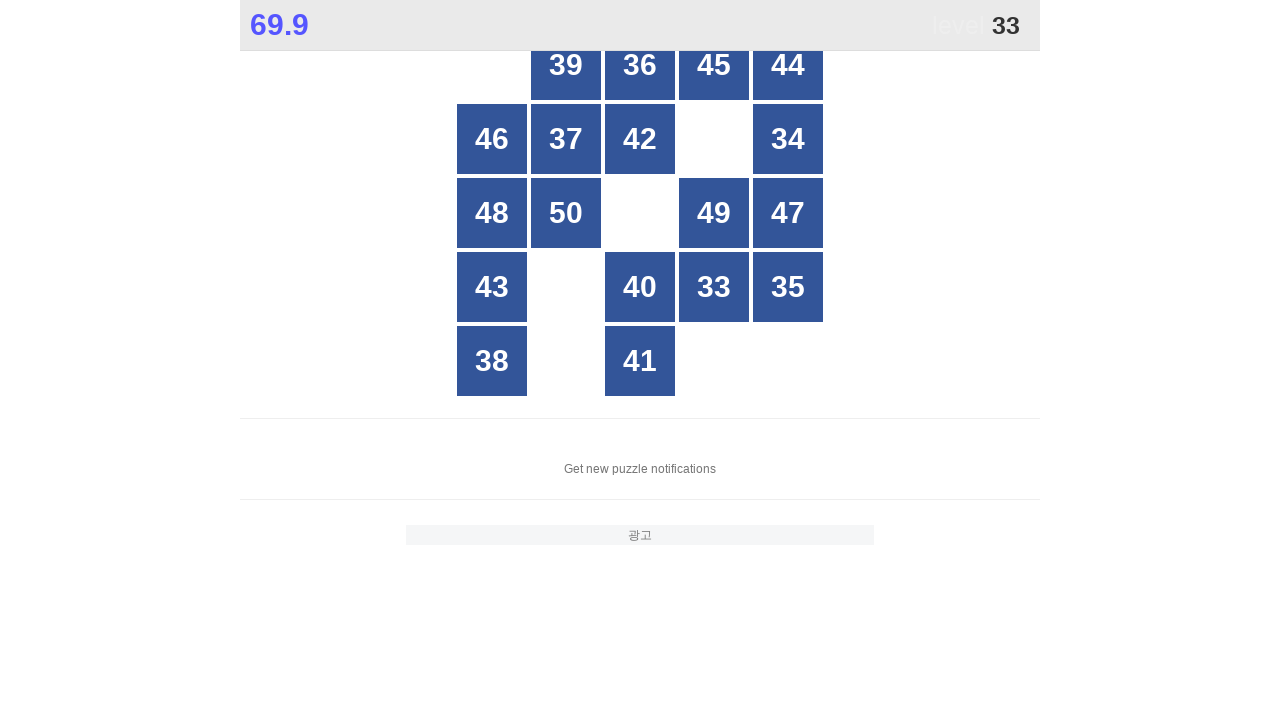

Retrieved text content from button: 50
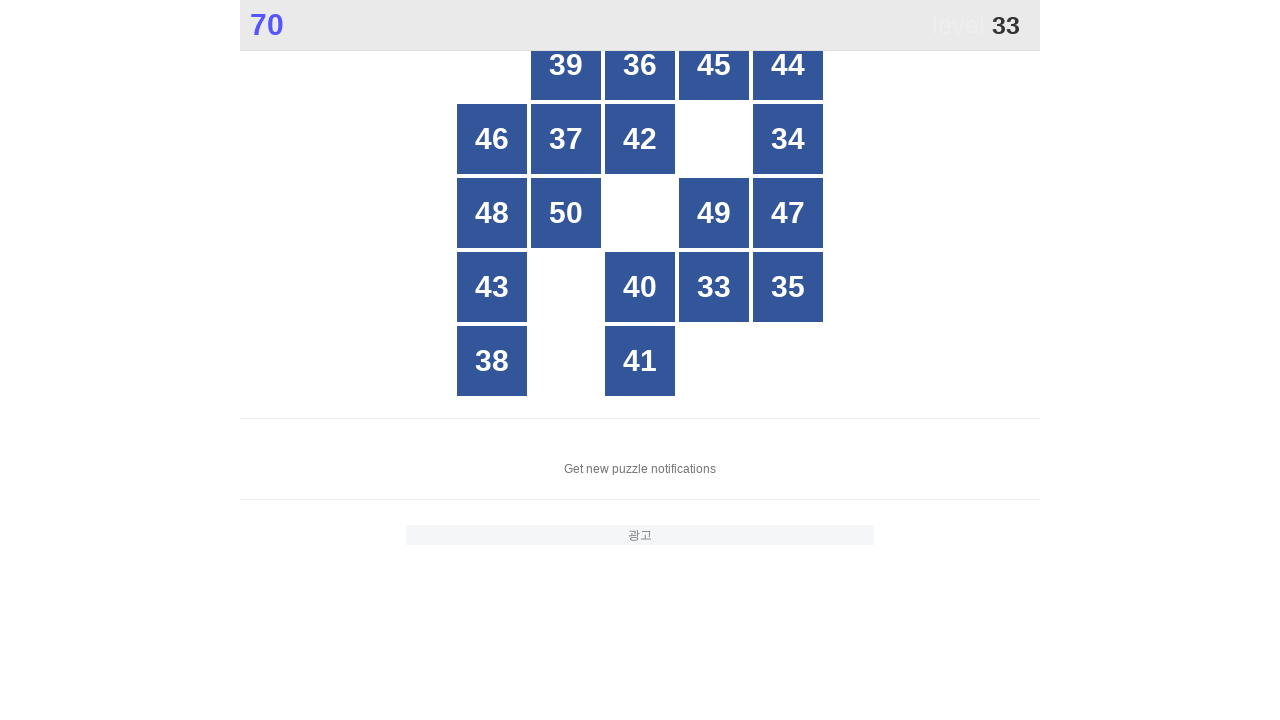

Retrieved text content from button: 49
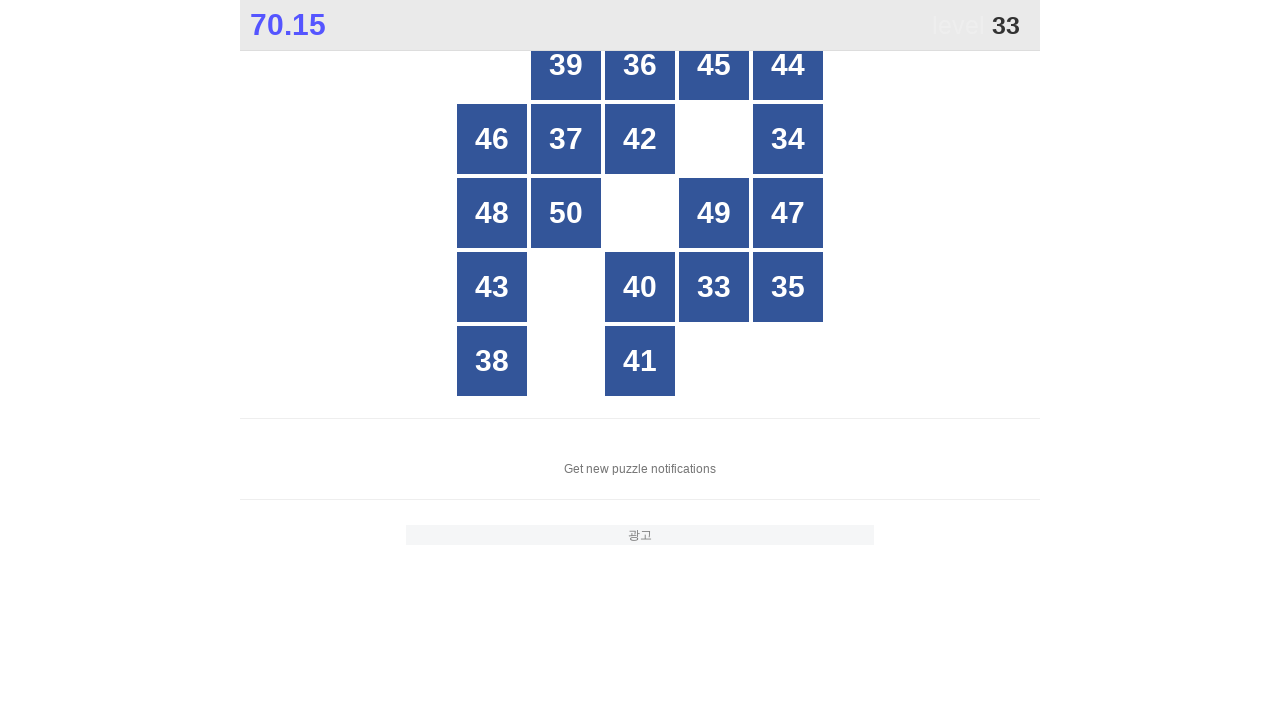

Retrieved text content from button: 47
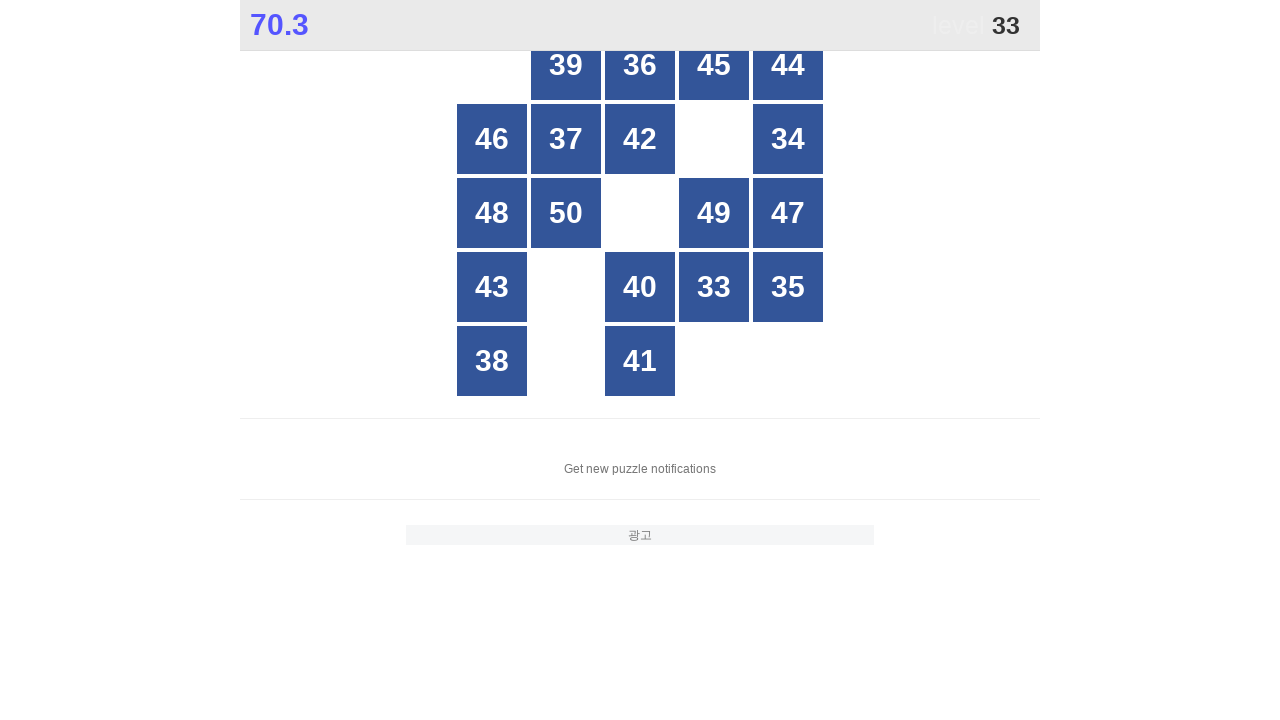

Retrieved text content from button: 43
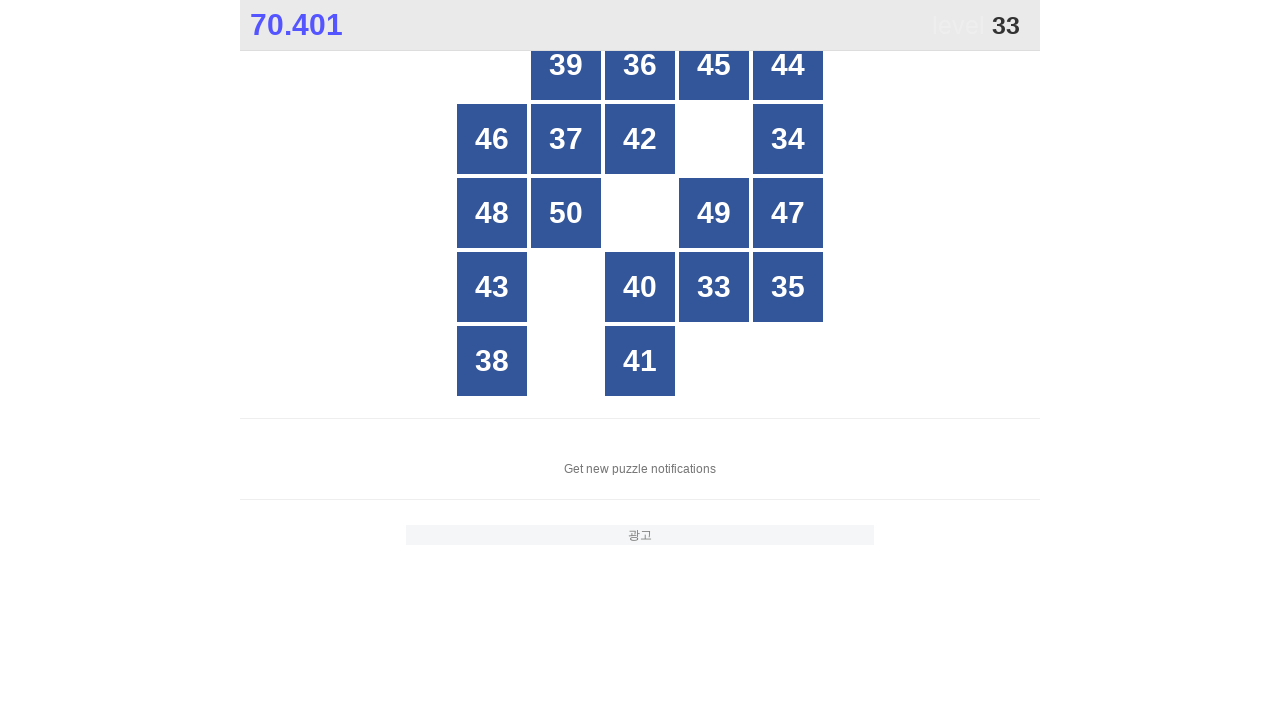

Retrieved text content from button: 40
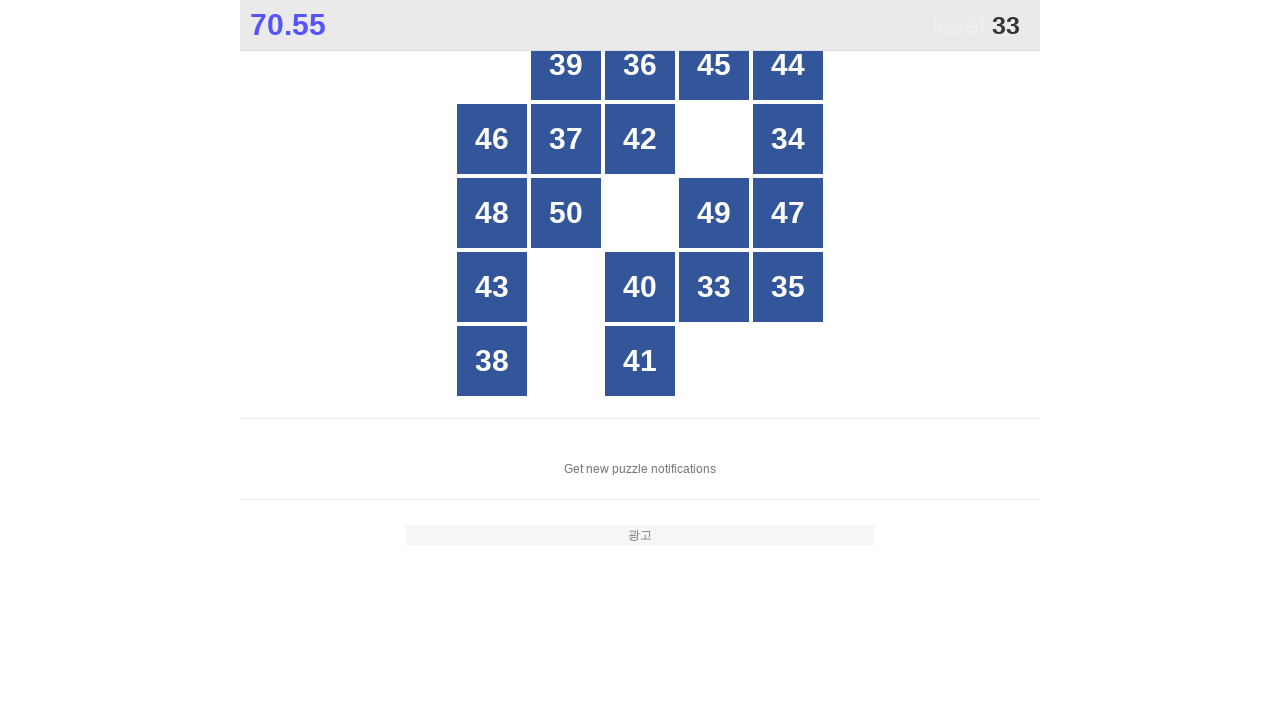

Retrieved text content from button: 33
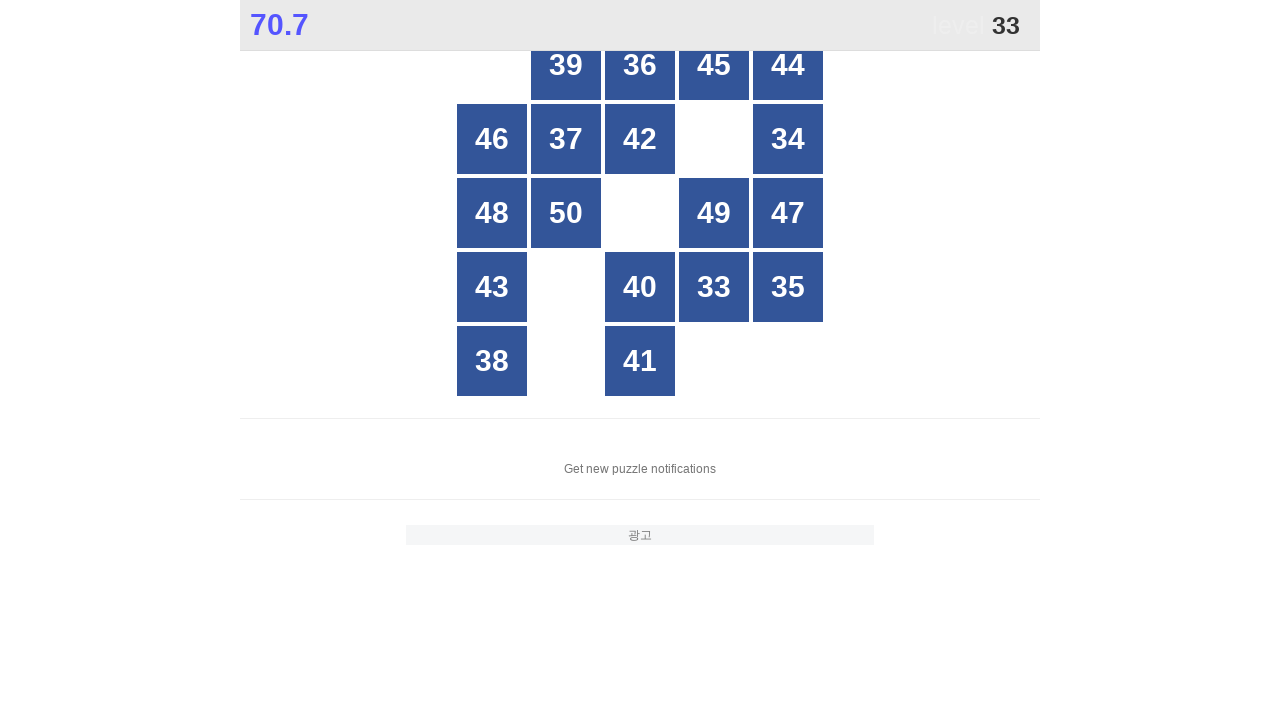

Clicked button with number 33 at (714, 287) on xpath=//*[@id="grid"]/div[*] >> nth=14
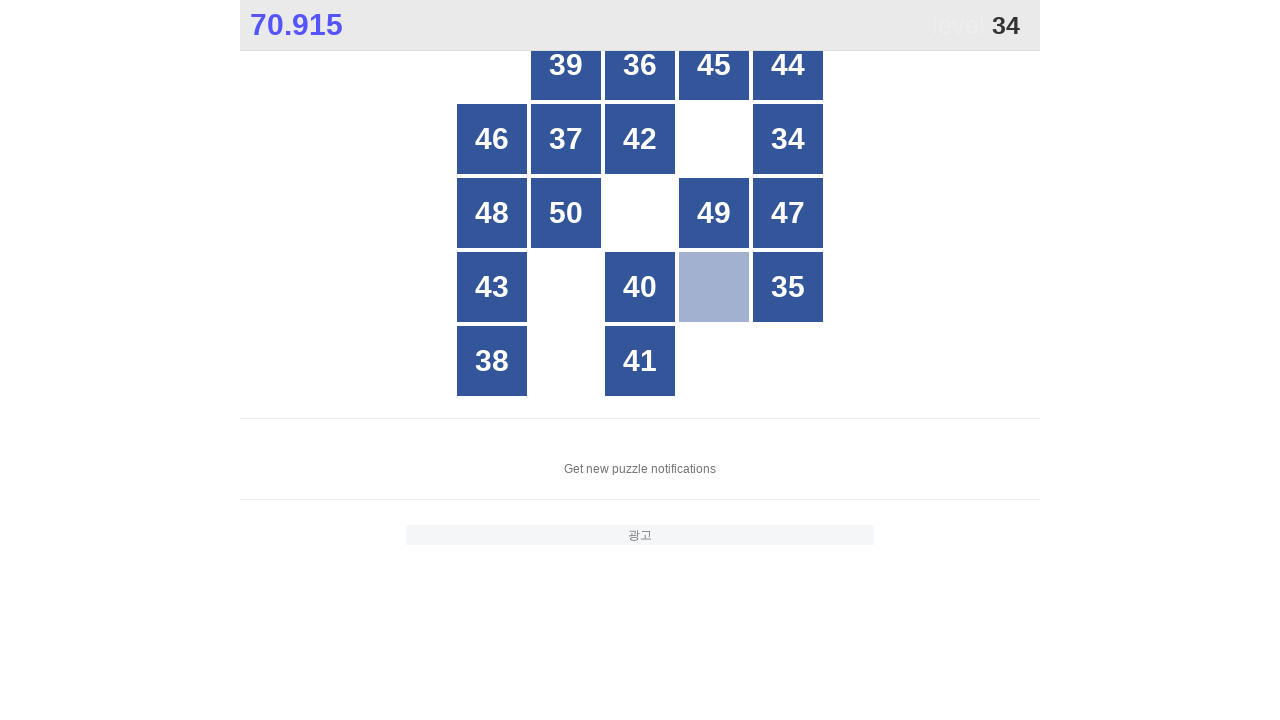

Located all grid buttons to find number 34
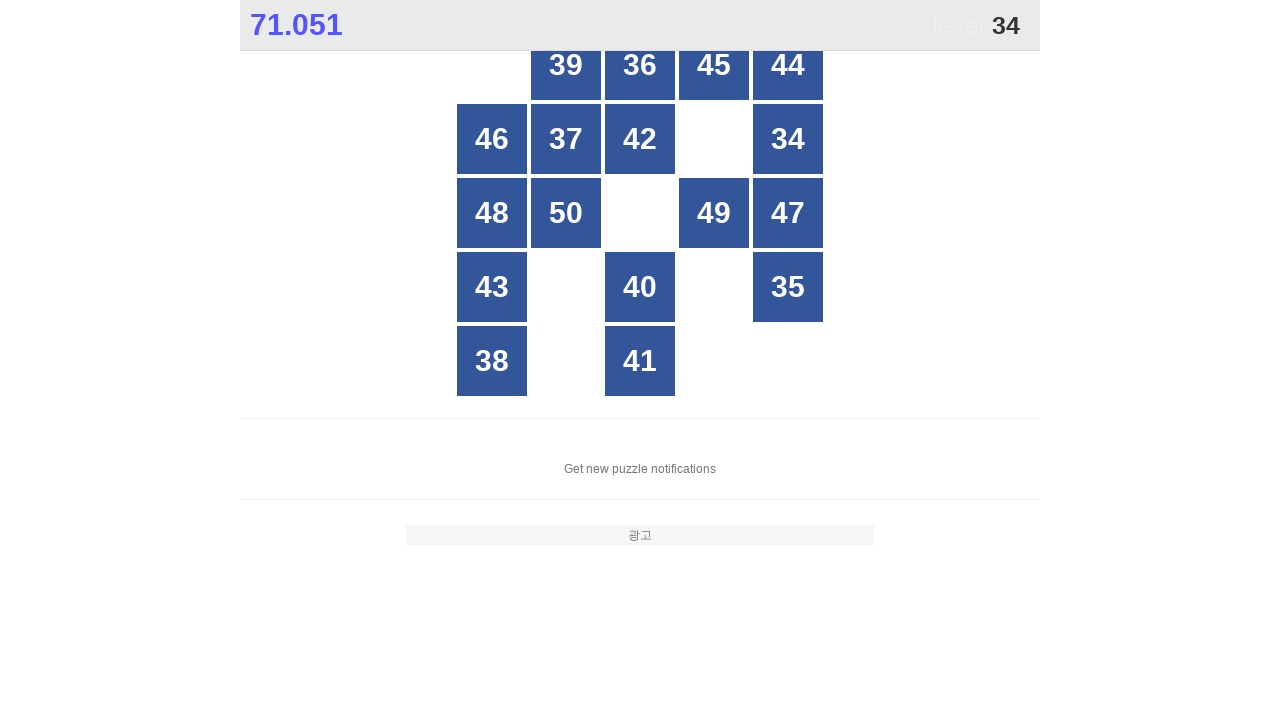

Retrieved text content from button: 39
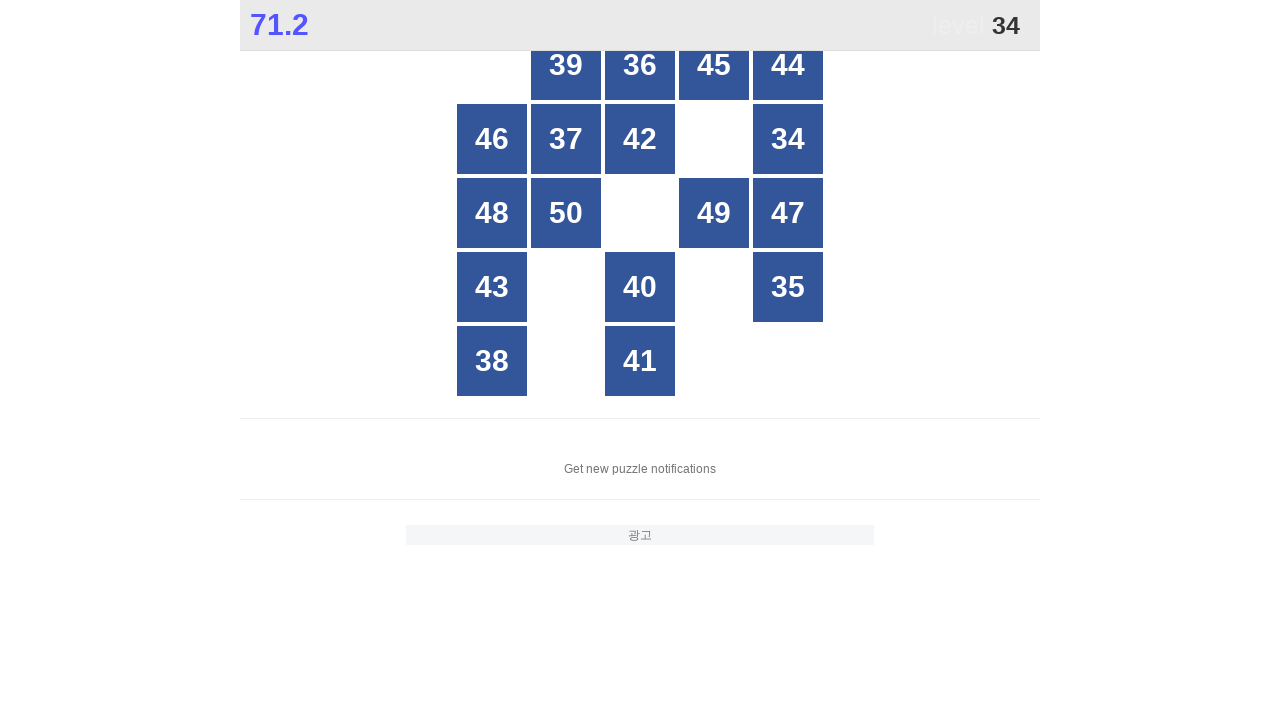

Retrieved text content from button: 36
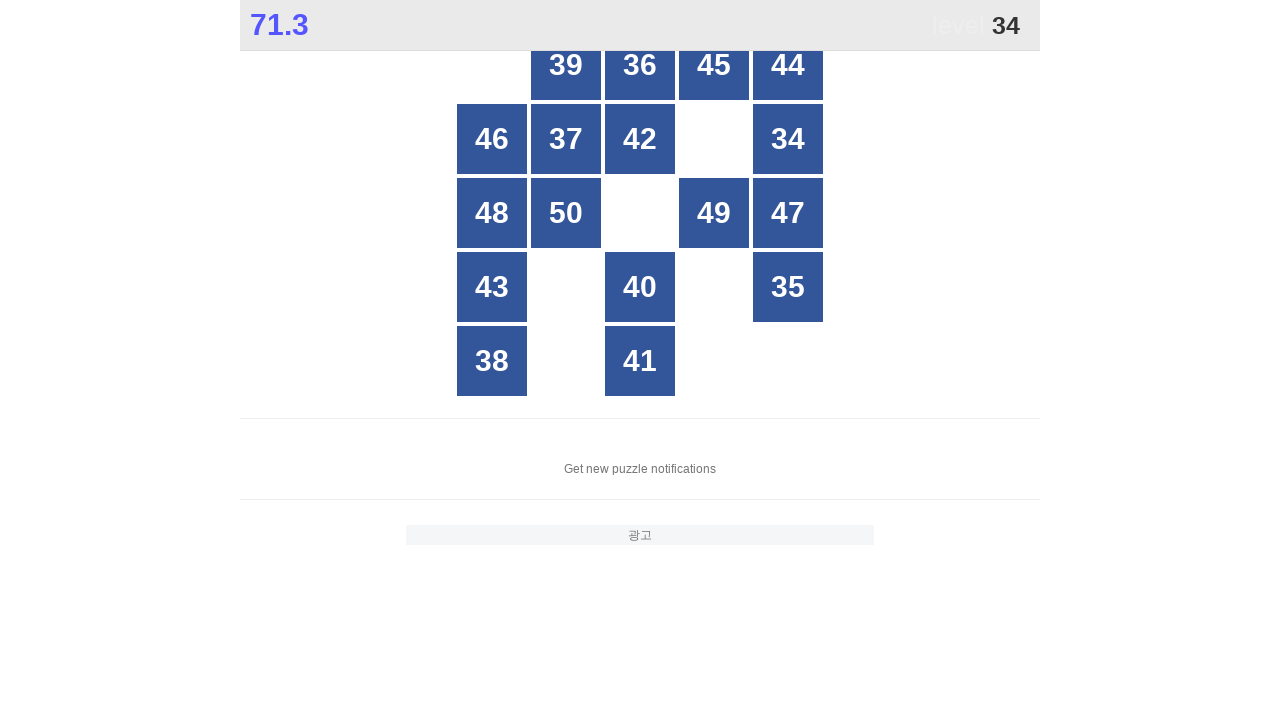

Retrieved text content from button: 45
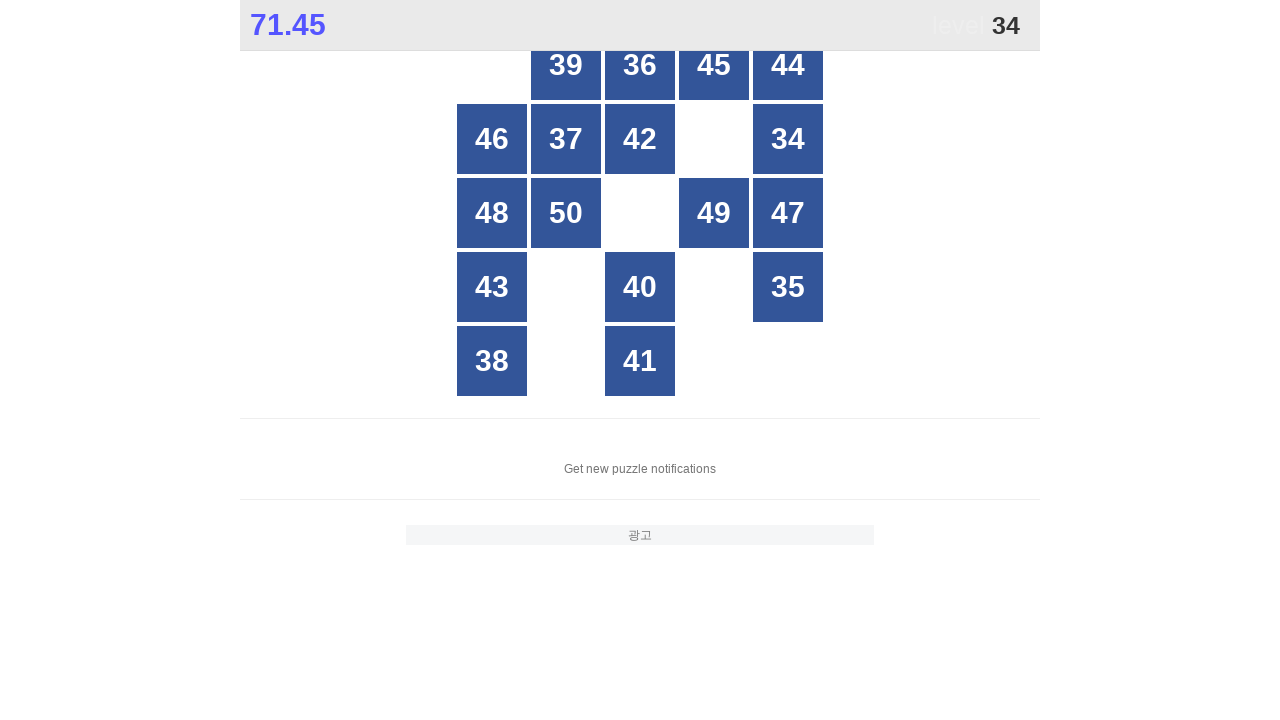

Retrieved text content from button: 44
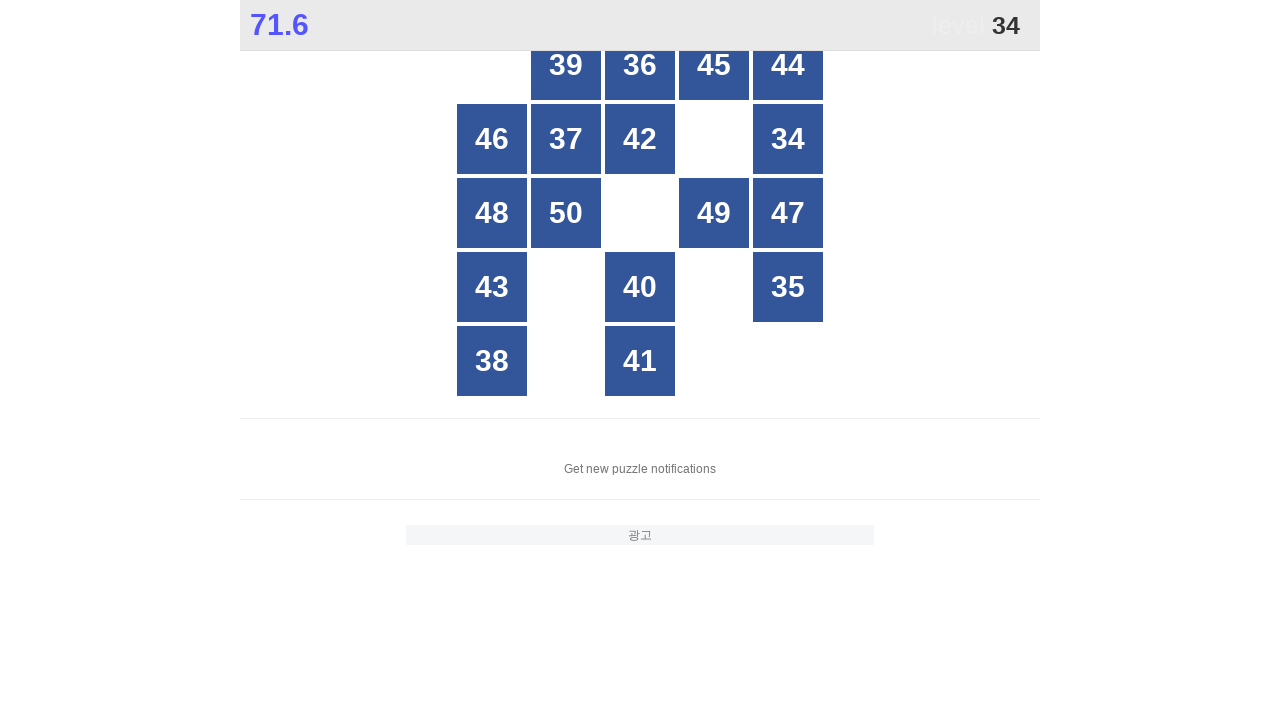

Retrieved text content from button: 46
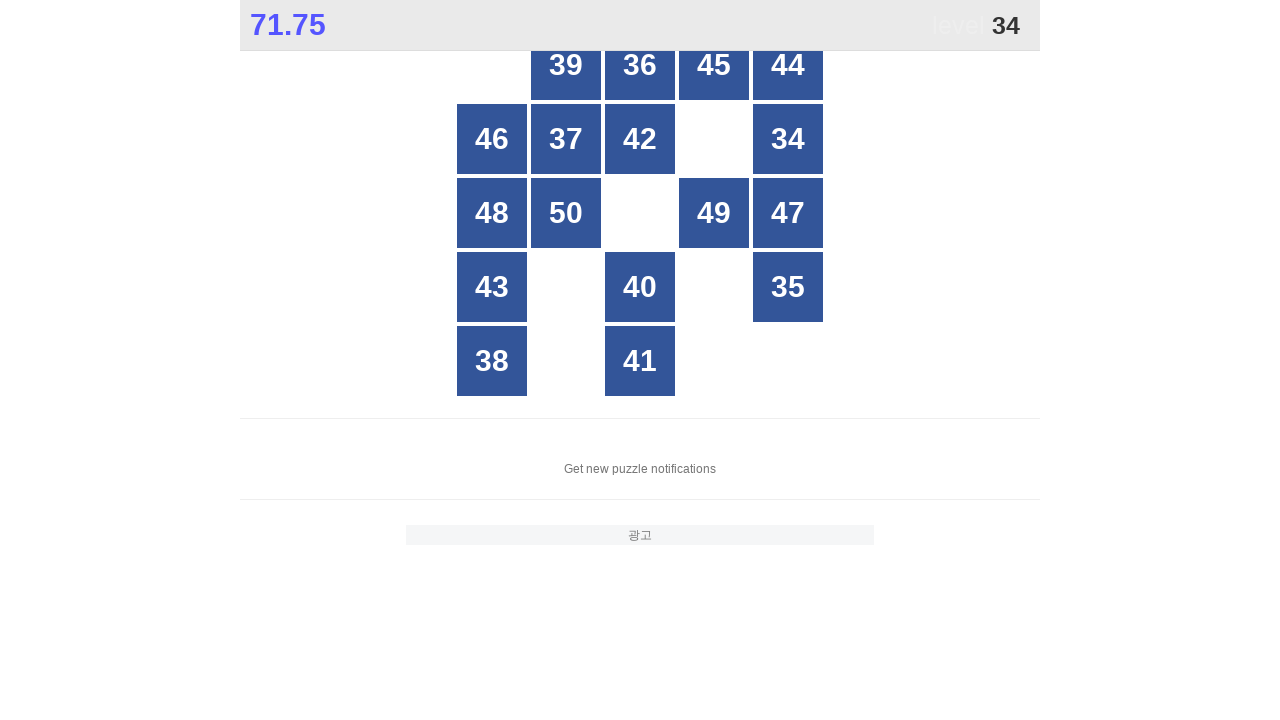

Retrieved text content from button: 37
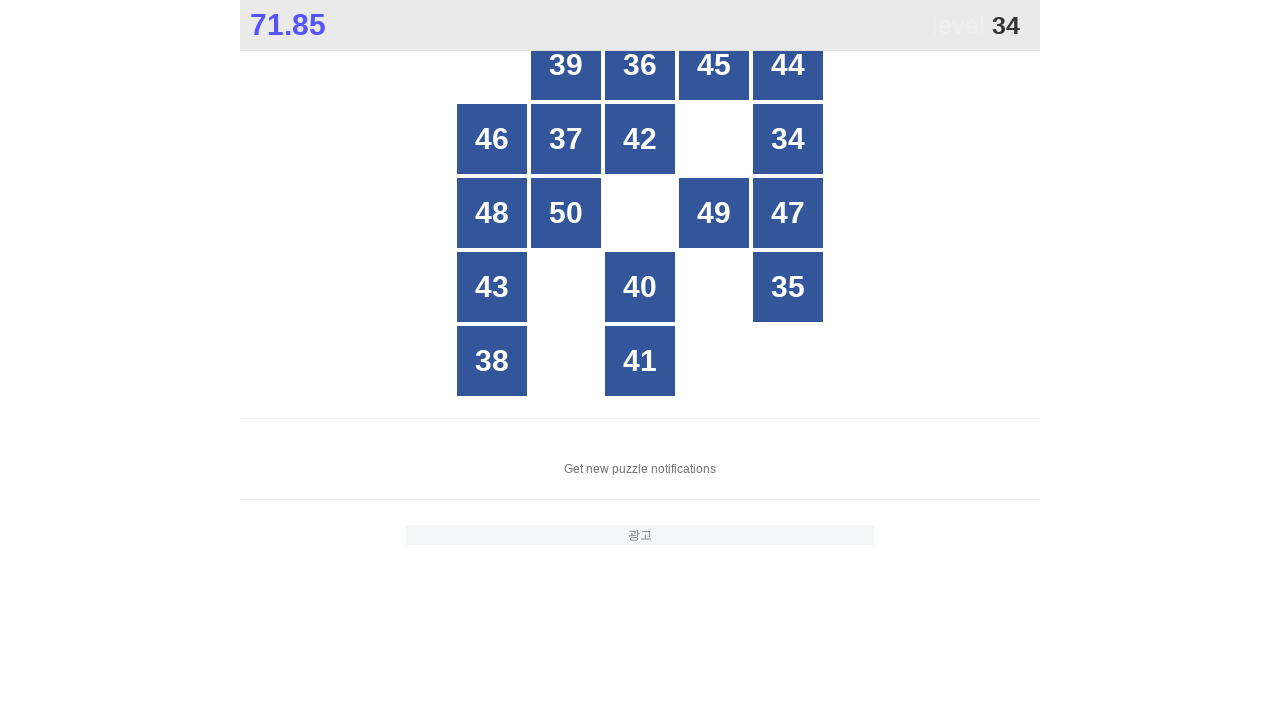

Retrieved text content from button: 42
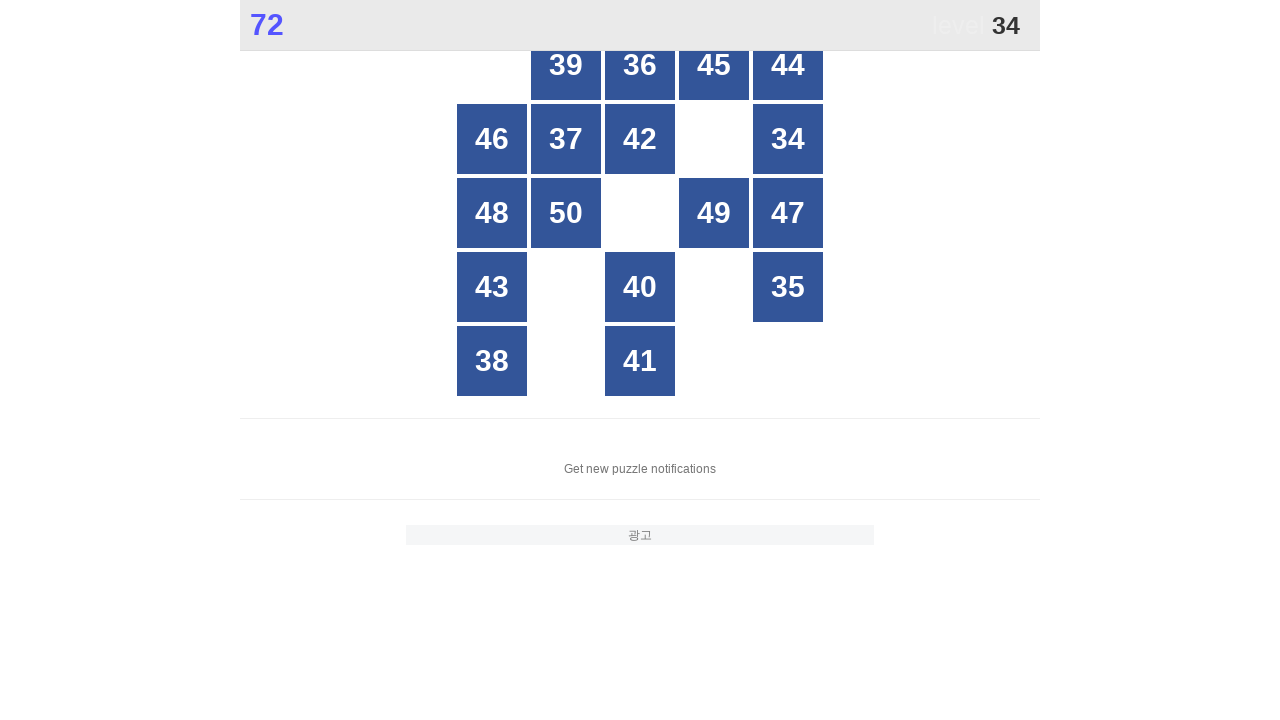

Retrieved text content from button: 34
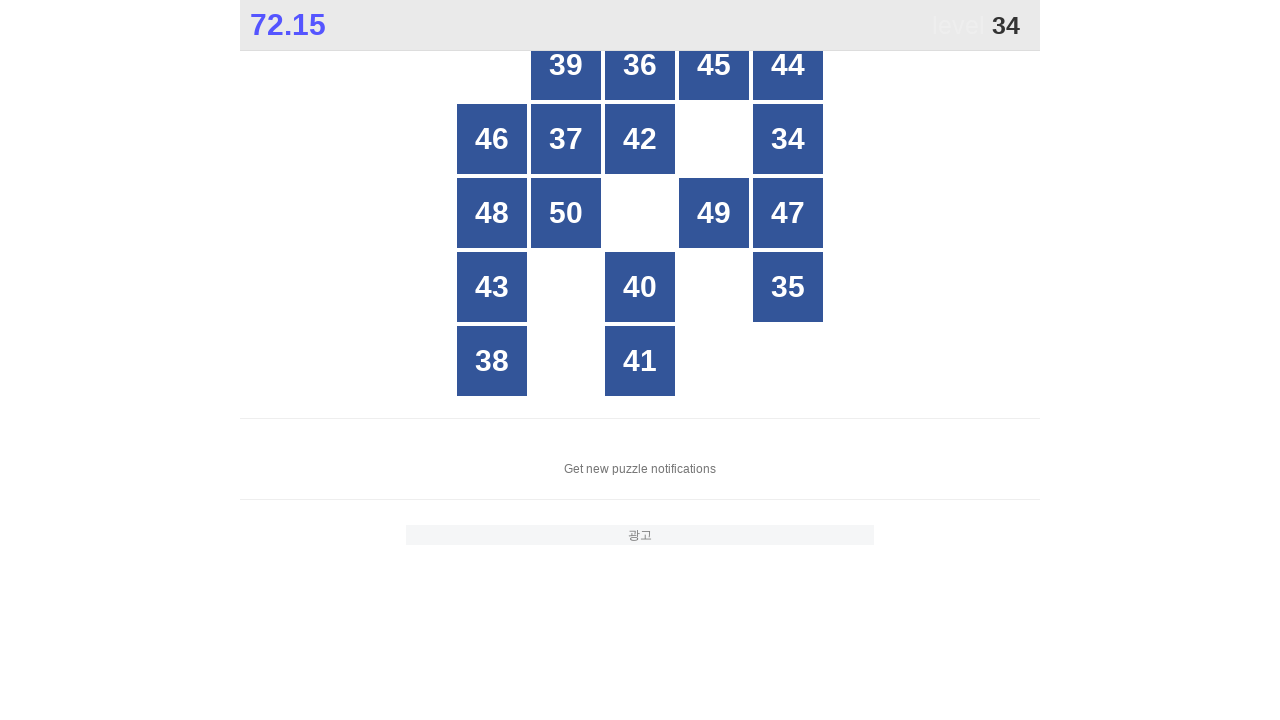

Clicked button with number 34 at (788, 139) on xpath=//*[@id="grid"]/div[*] >> nth=7
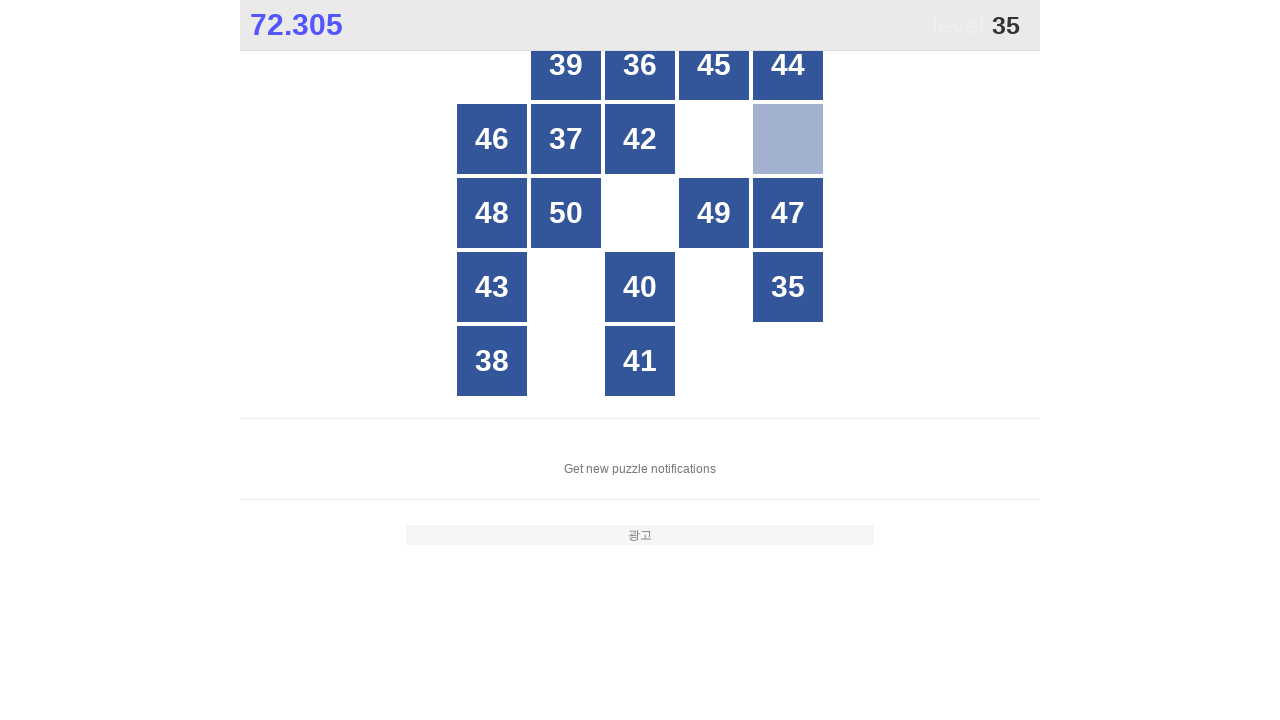

Located all grid buttons to find number 35
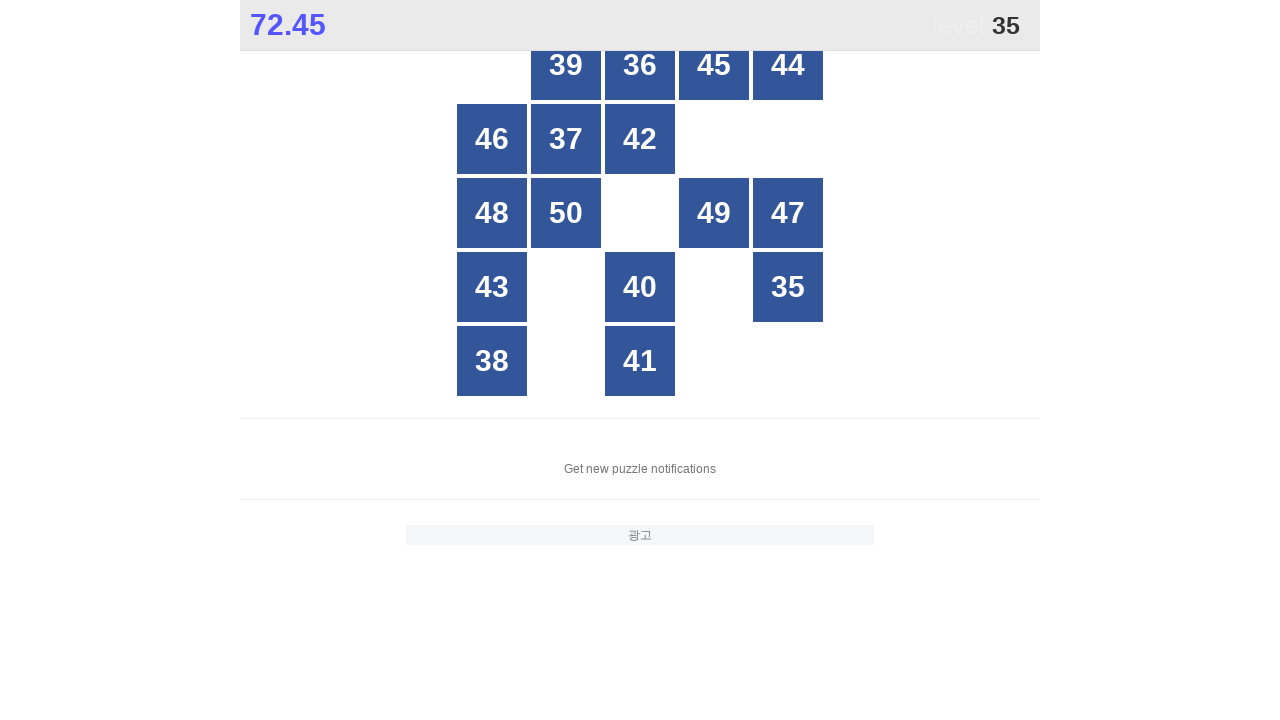

Retrieved text content from button: 39
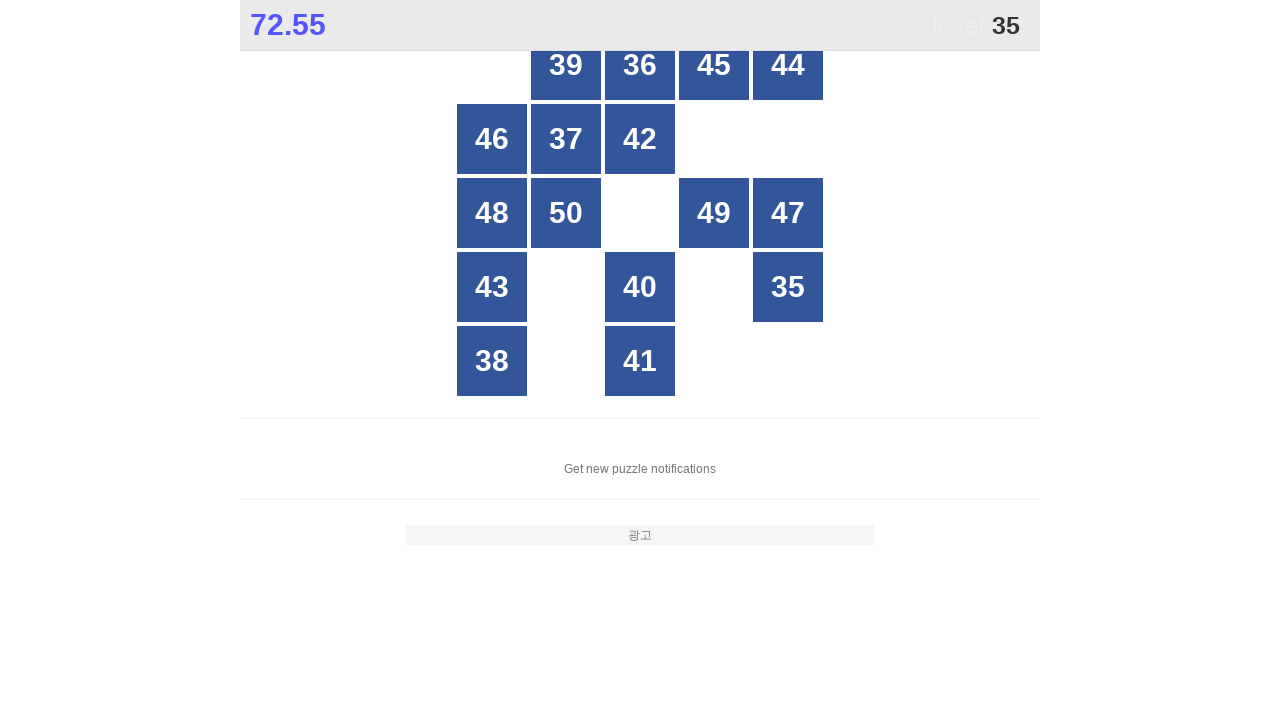

Retrieved text content from button: 36
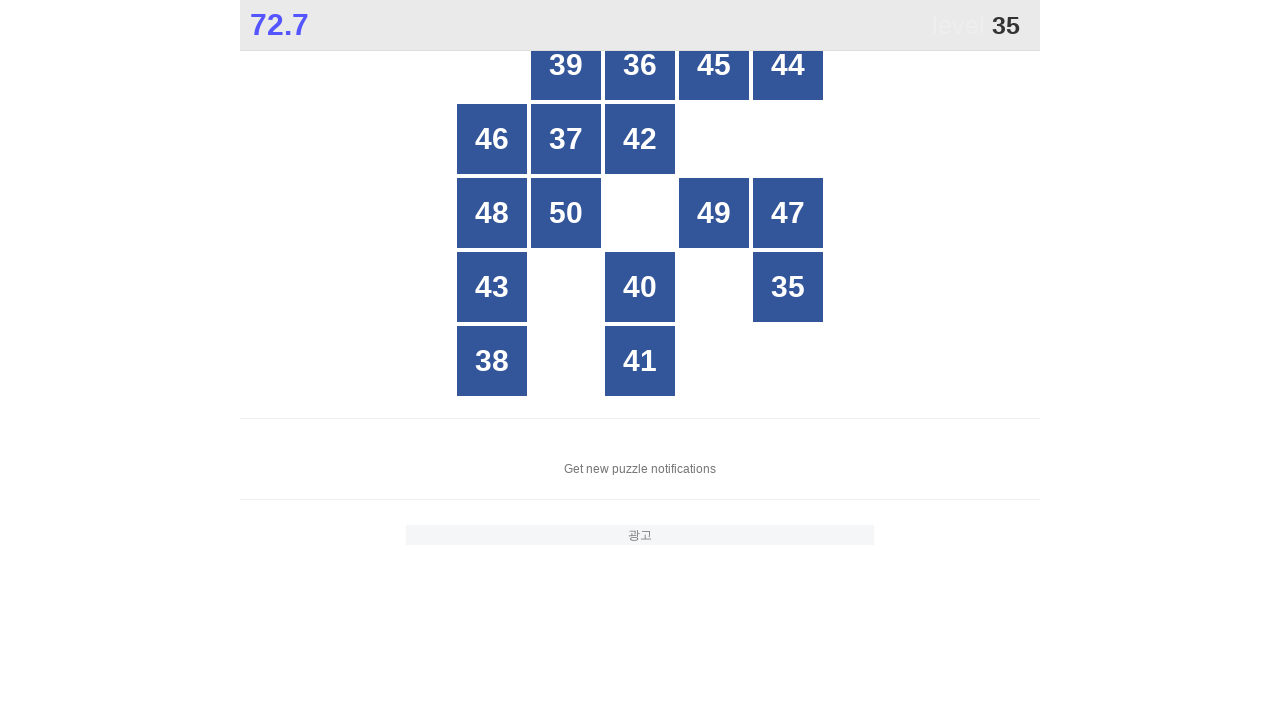

Retrieved text content from button: 45
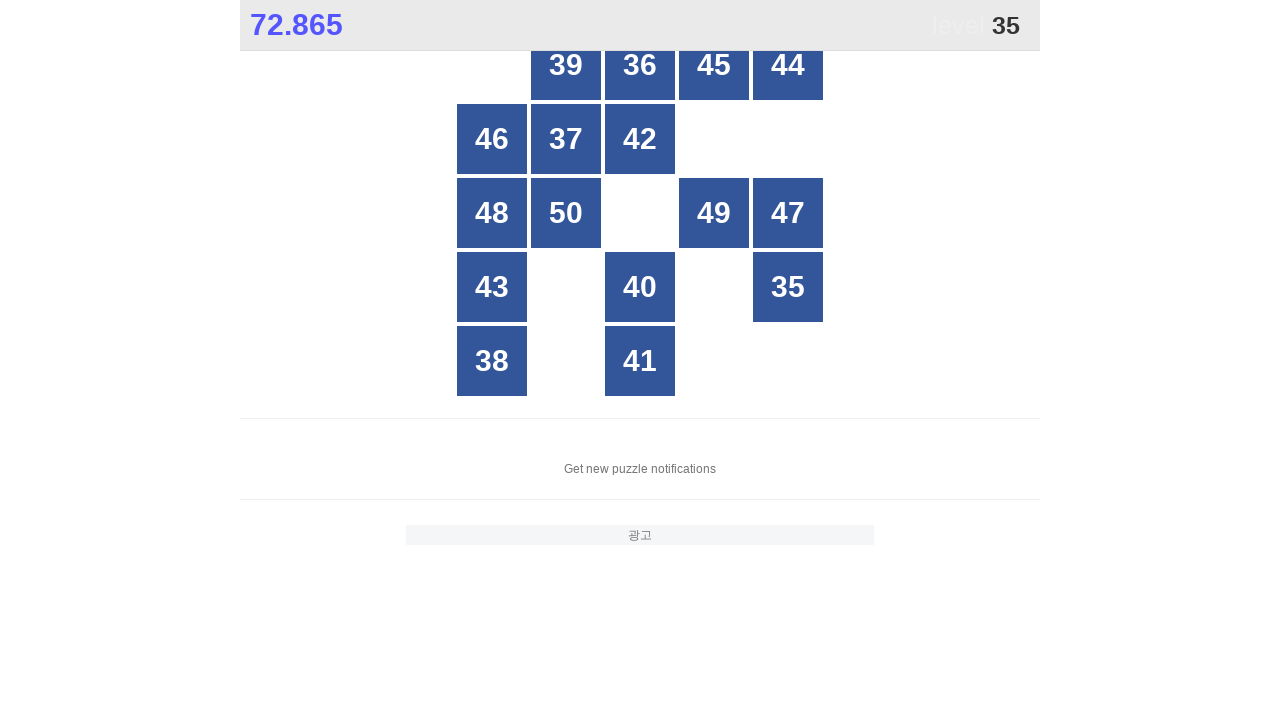

Retrieved text content from button: 44
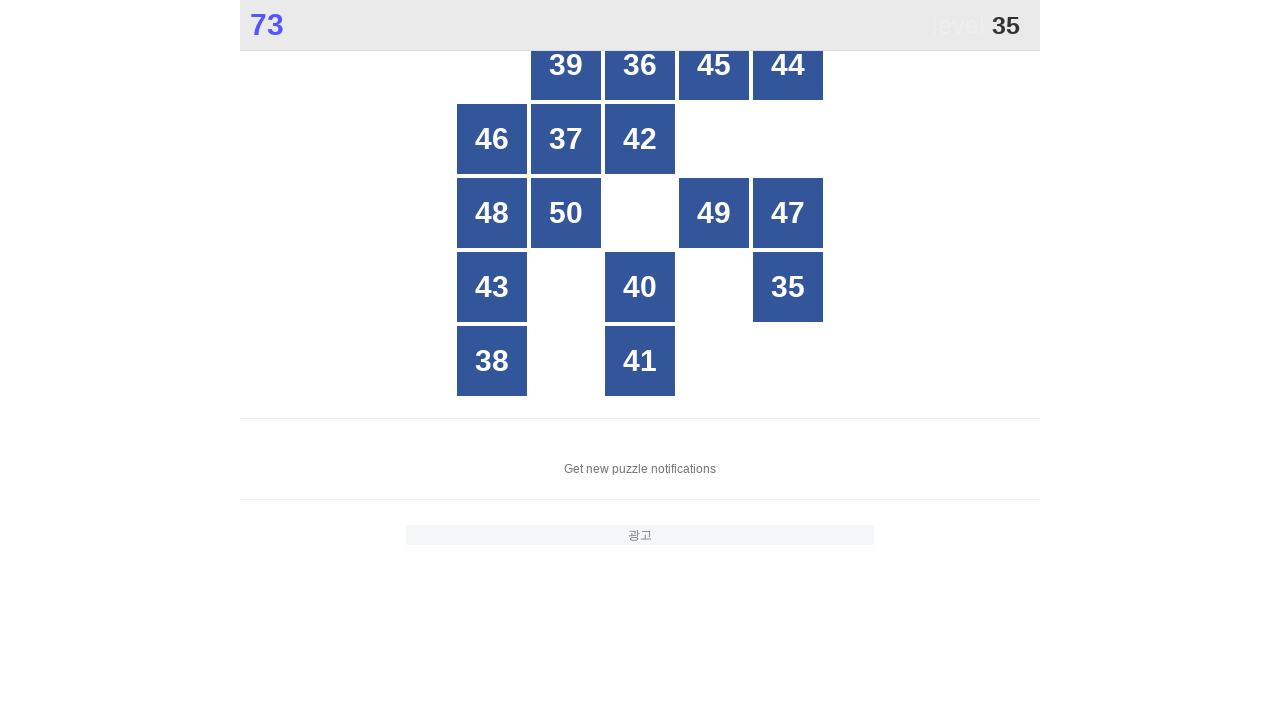

Retrieved text content from button: 46
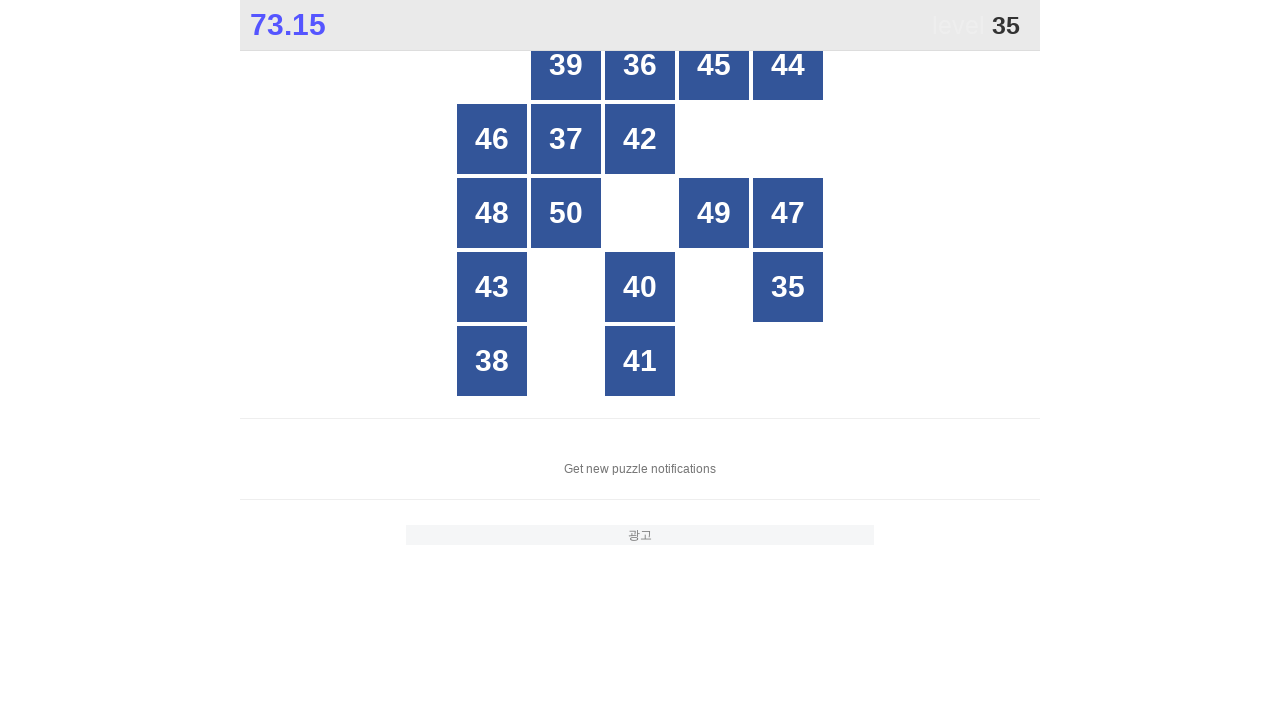

Retrieved text content from button: 37
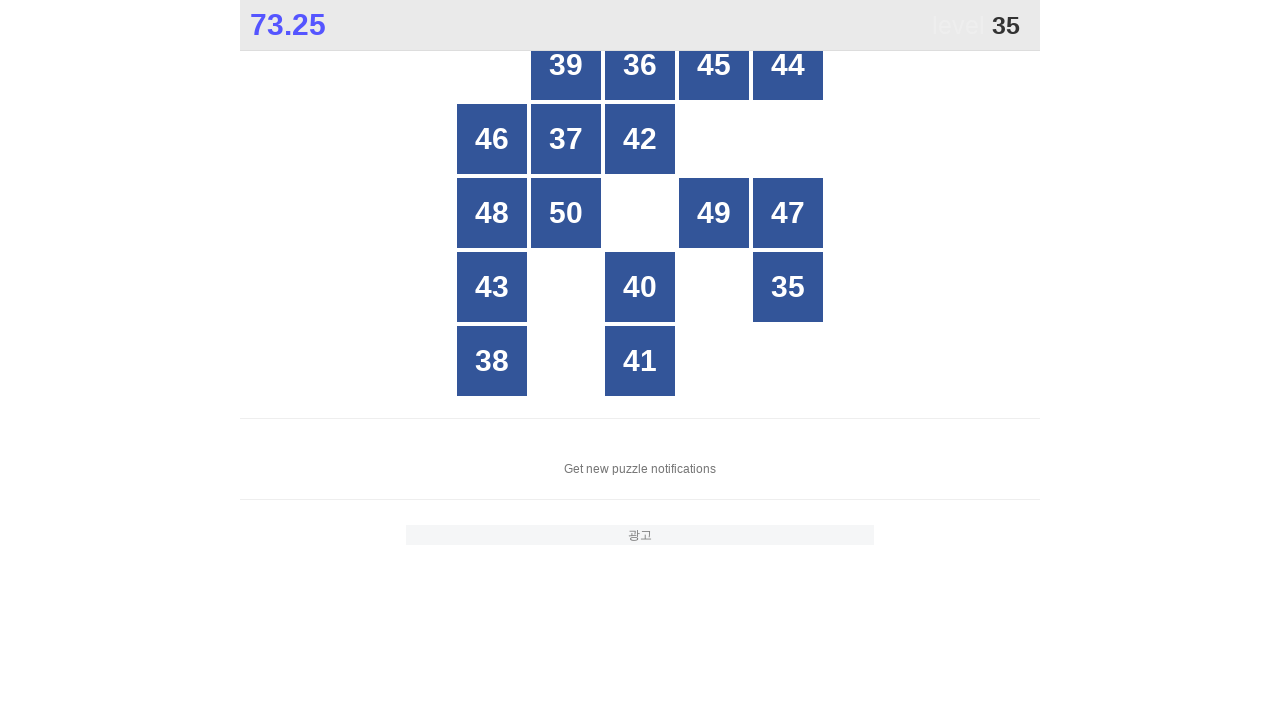

Retrieved text content from button: 42
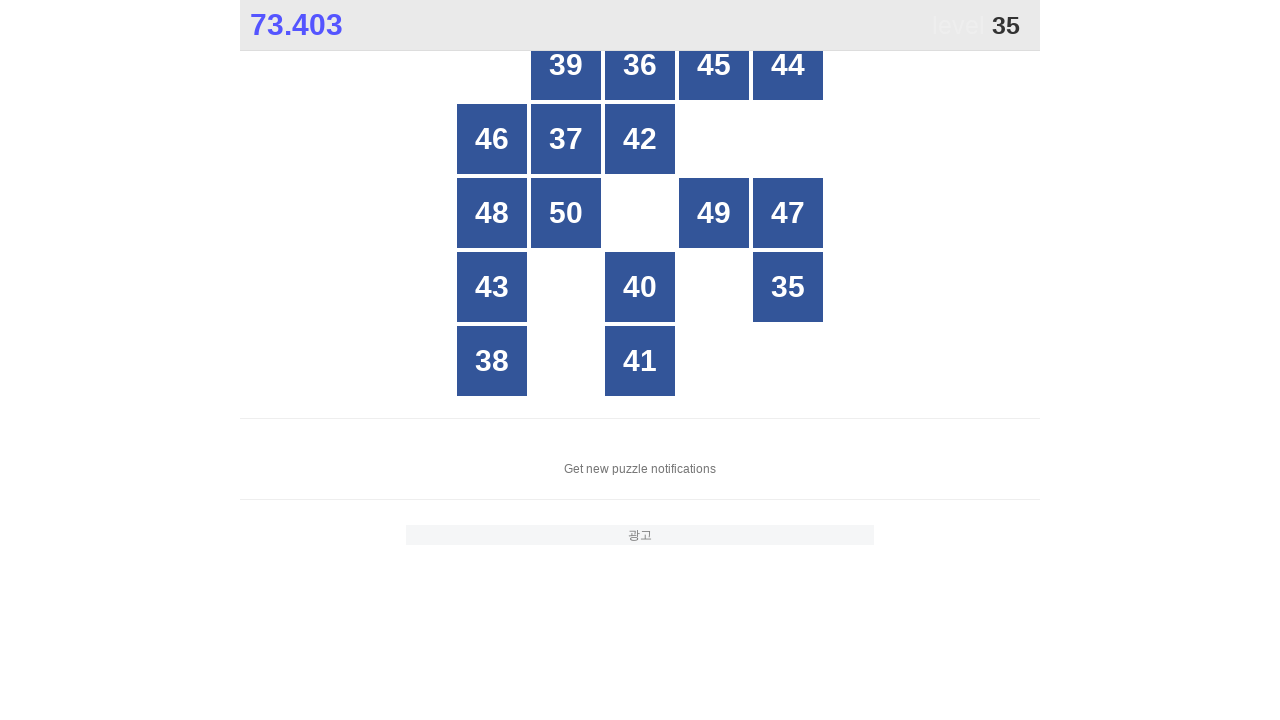

Retrieved text content from button: 48
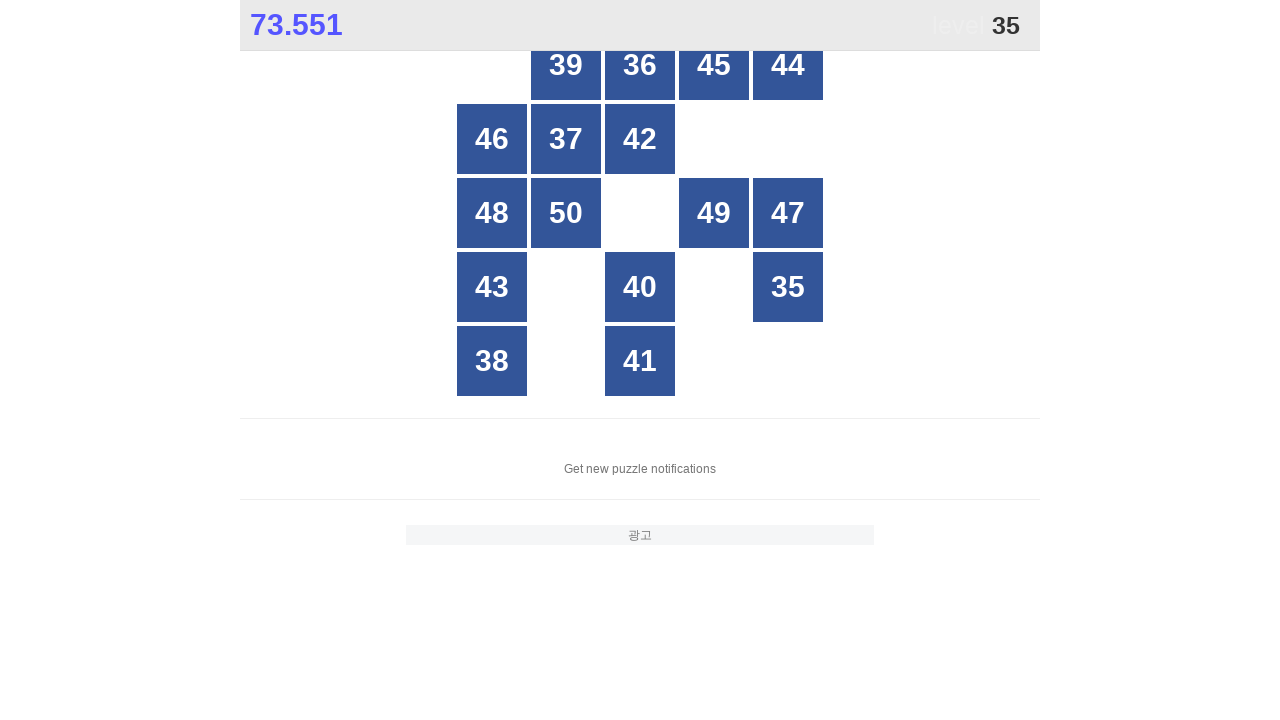

Retrieved text content from button: 50
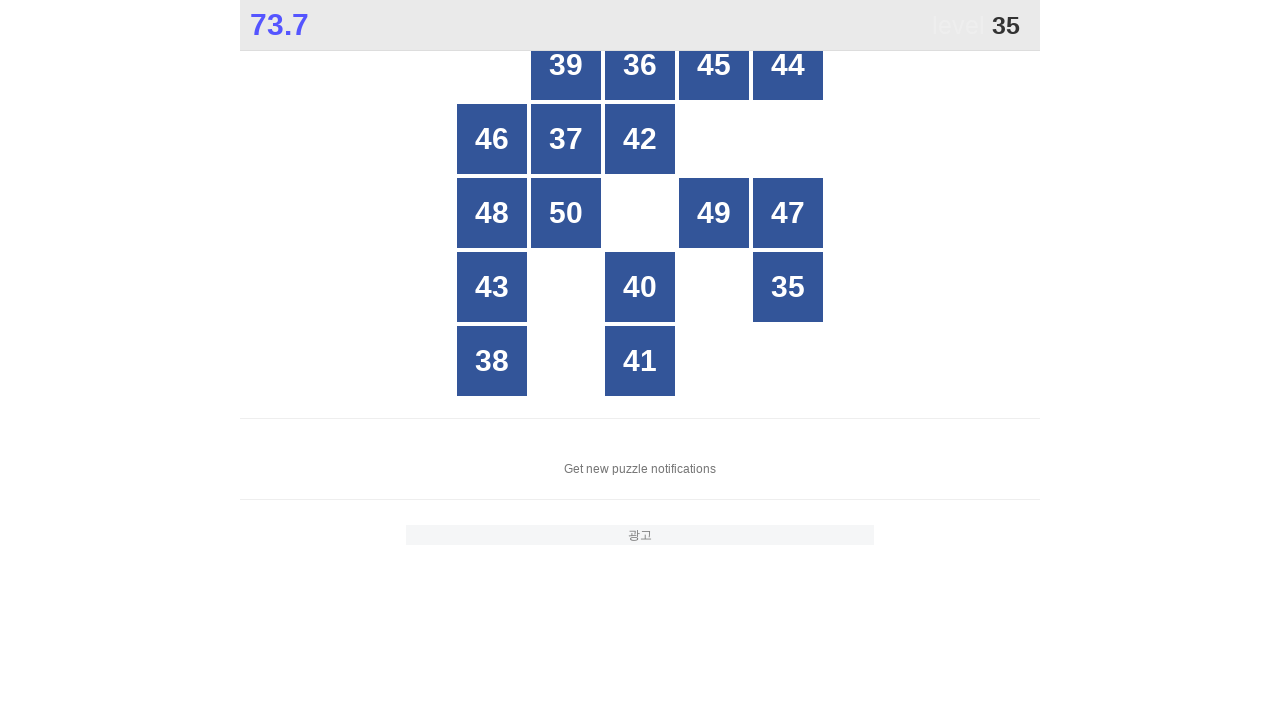

Retrieved text content from button: 49
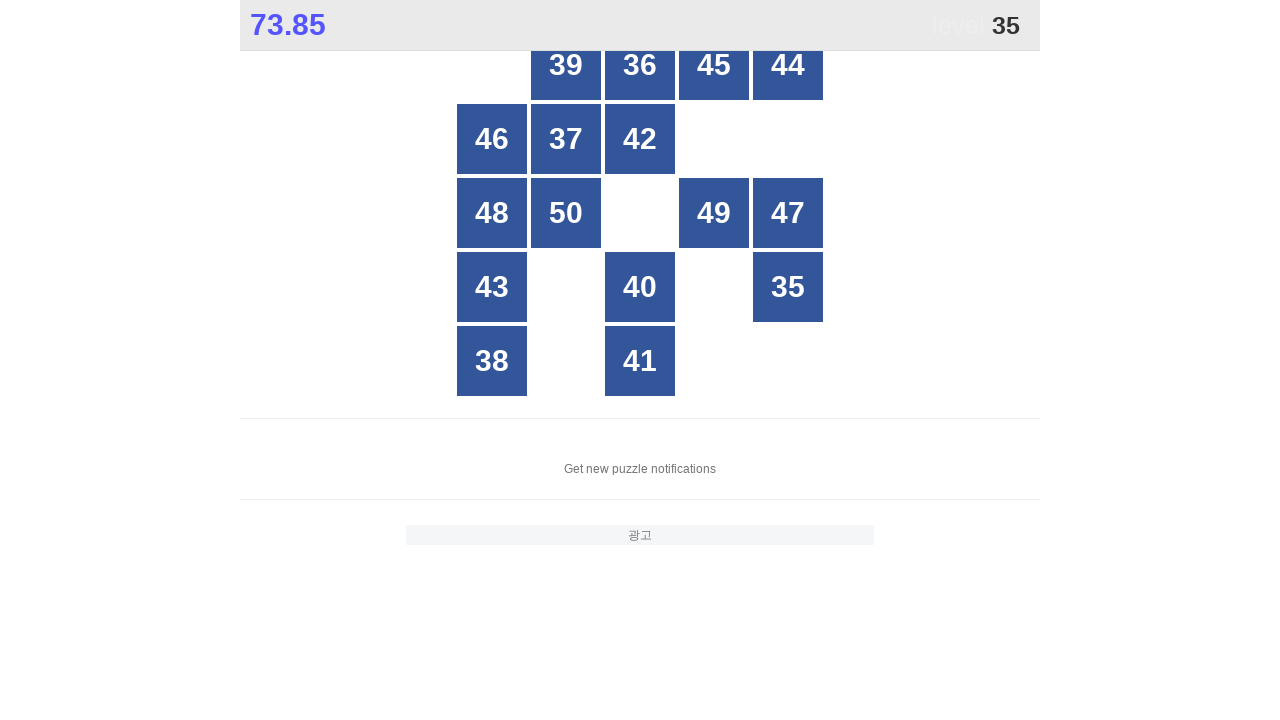

Retrieved text content from button: 47
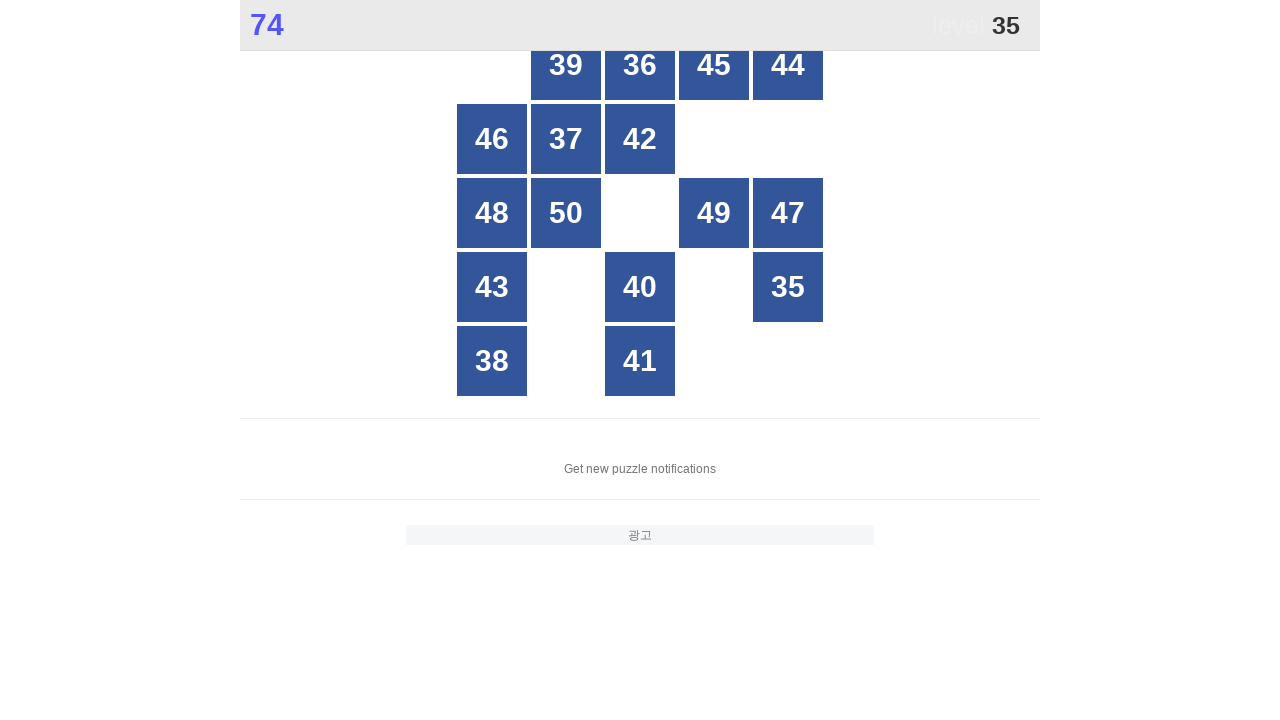

Retrieved text content from button: 43
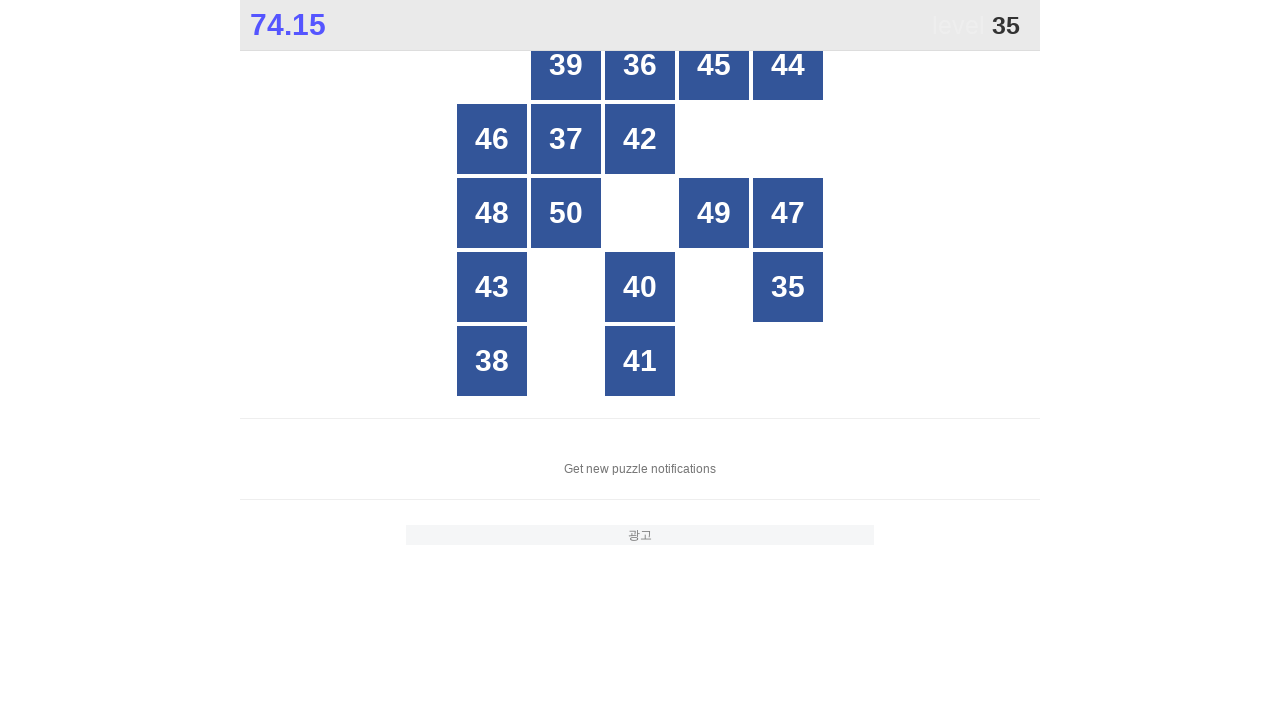

Retrieved text content from button: 40
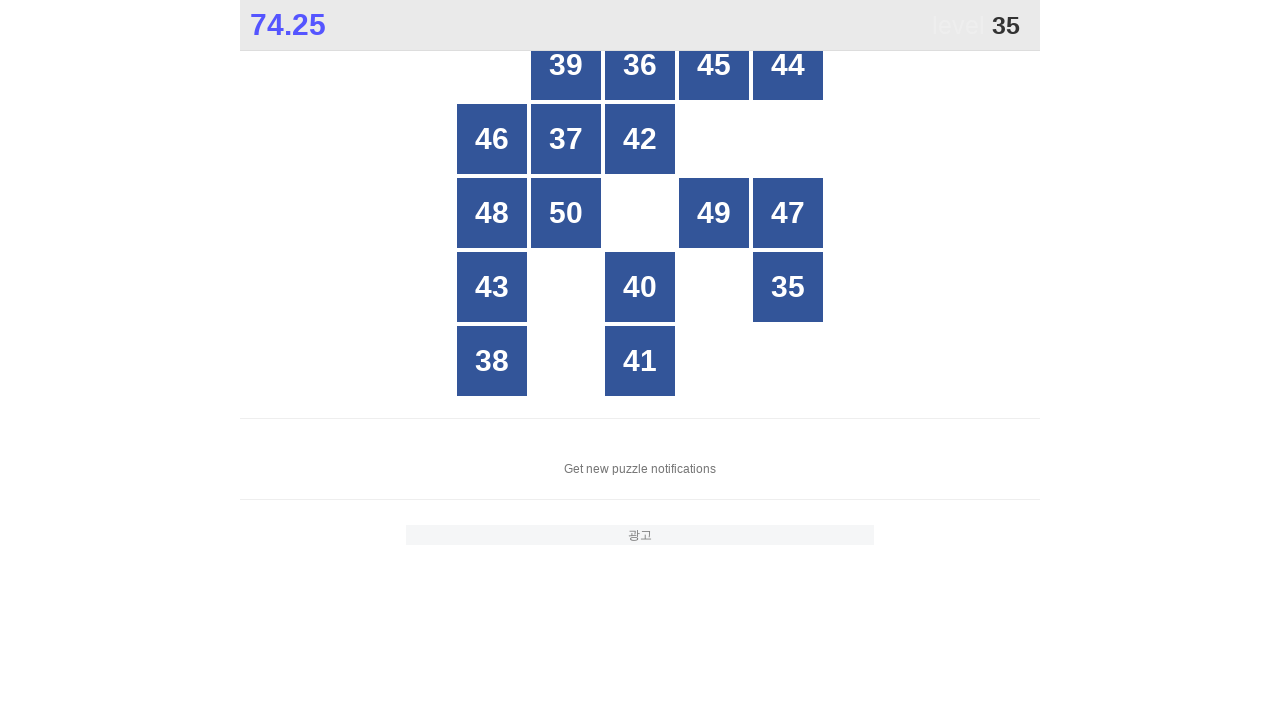

Retrieved text content from button: 35
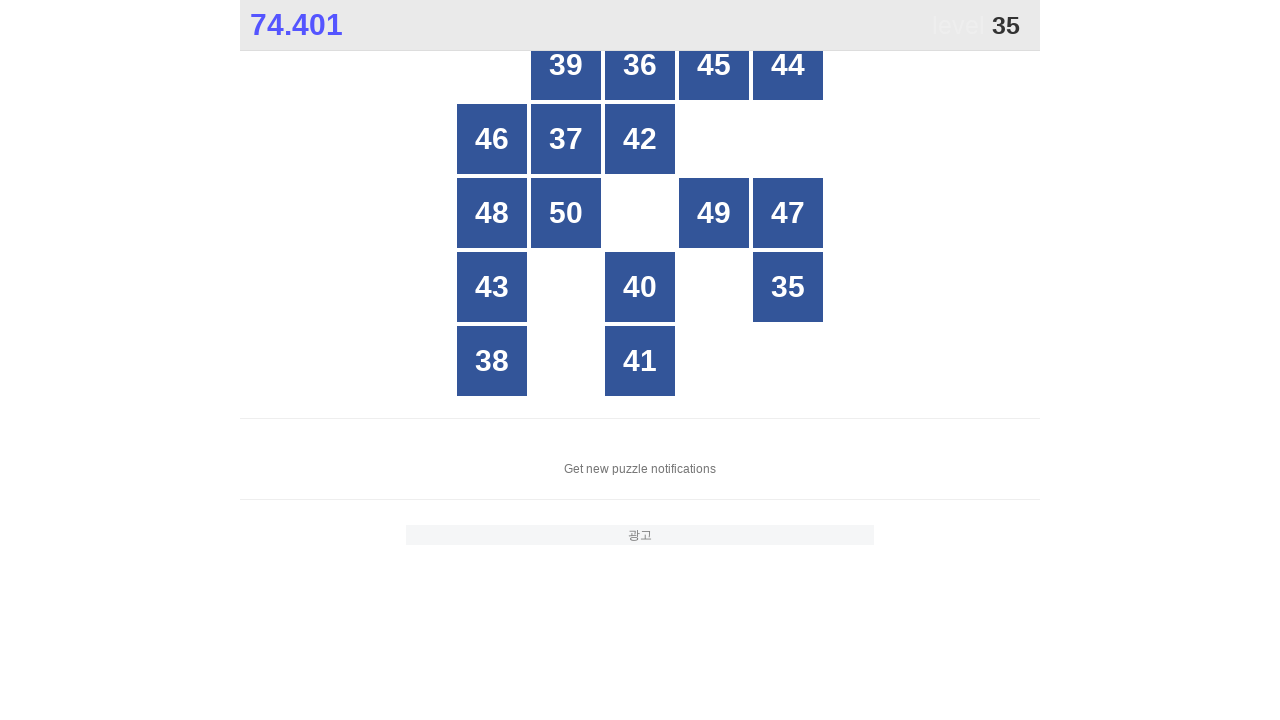

Clicked button with number 35 at (788, 287) on xpath=//*[@id="grid"]/div[*] >> nth=13
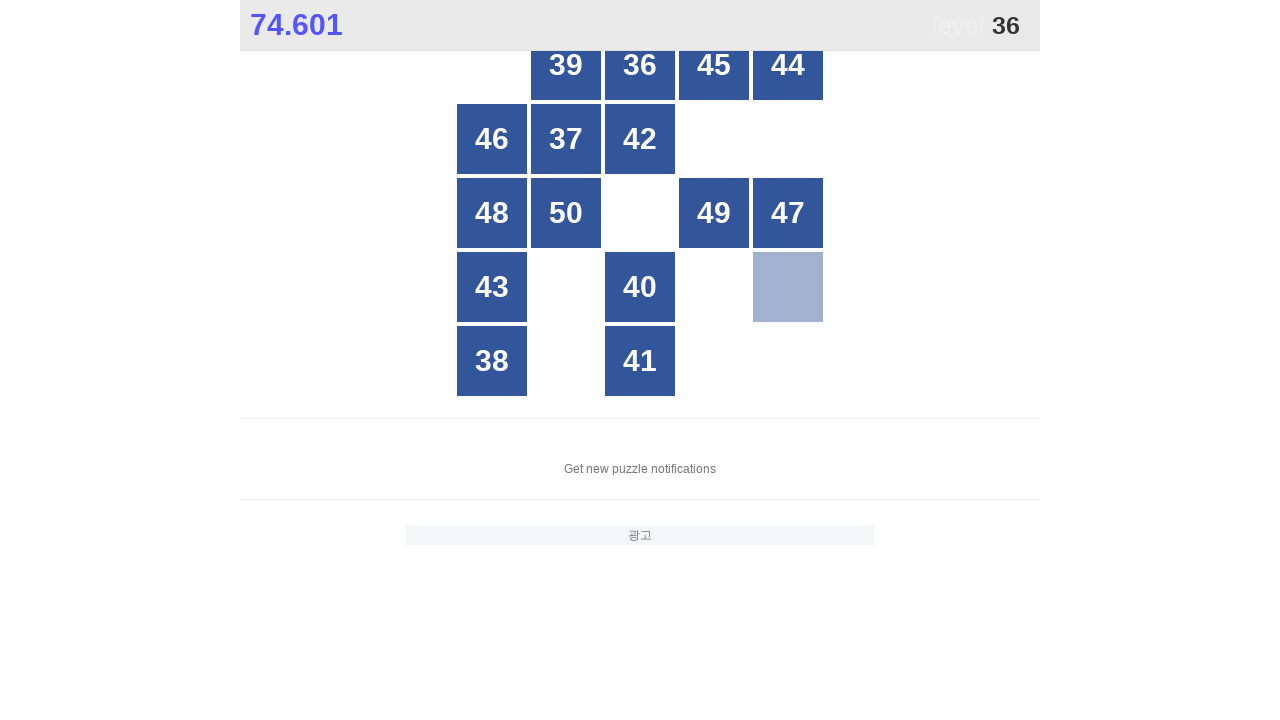

Located all grid buttons to find number 36
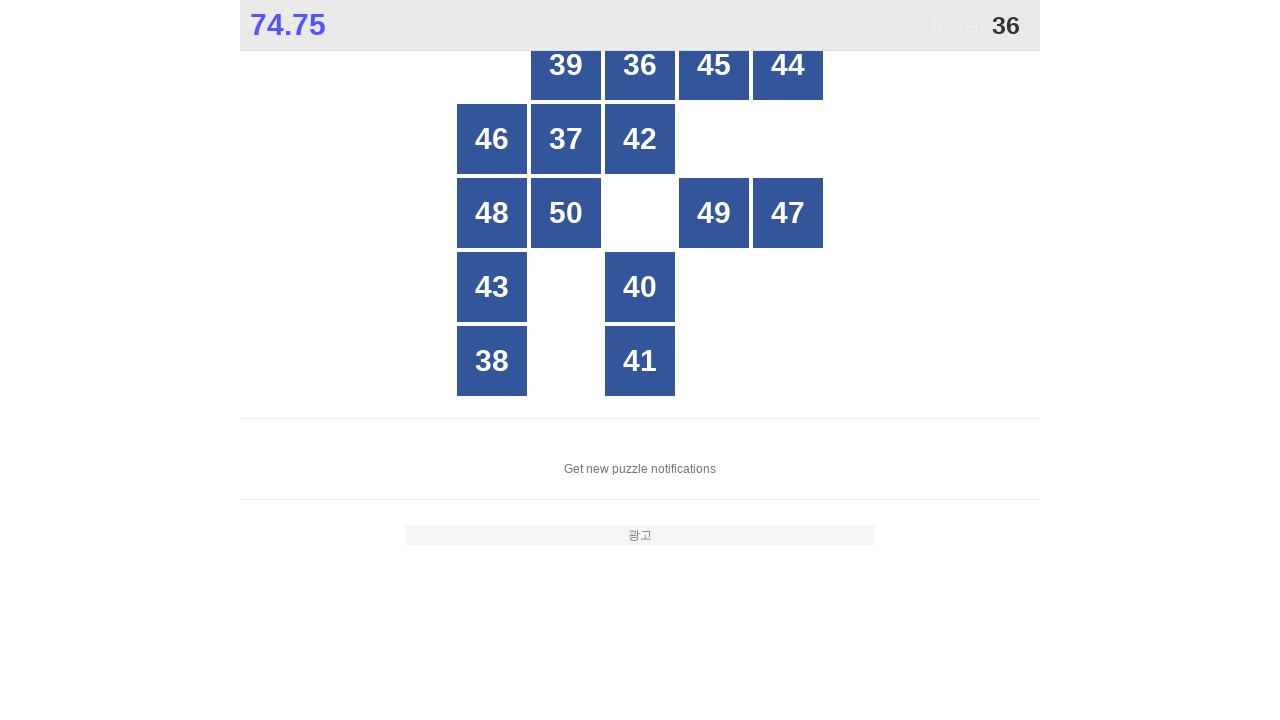

Retrieved text content from button: 39
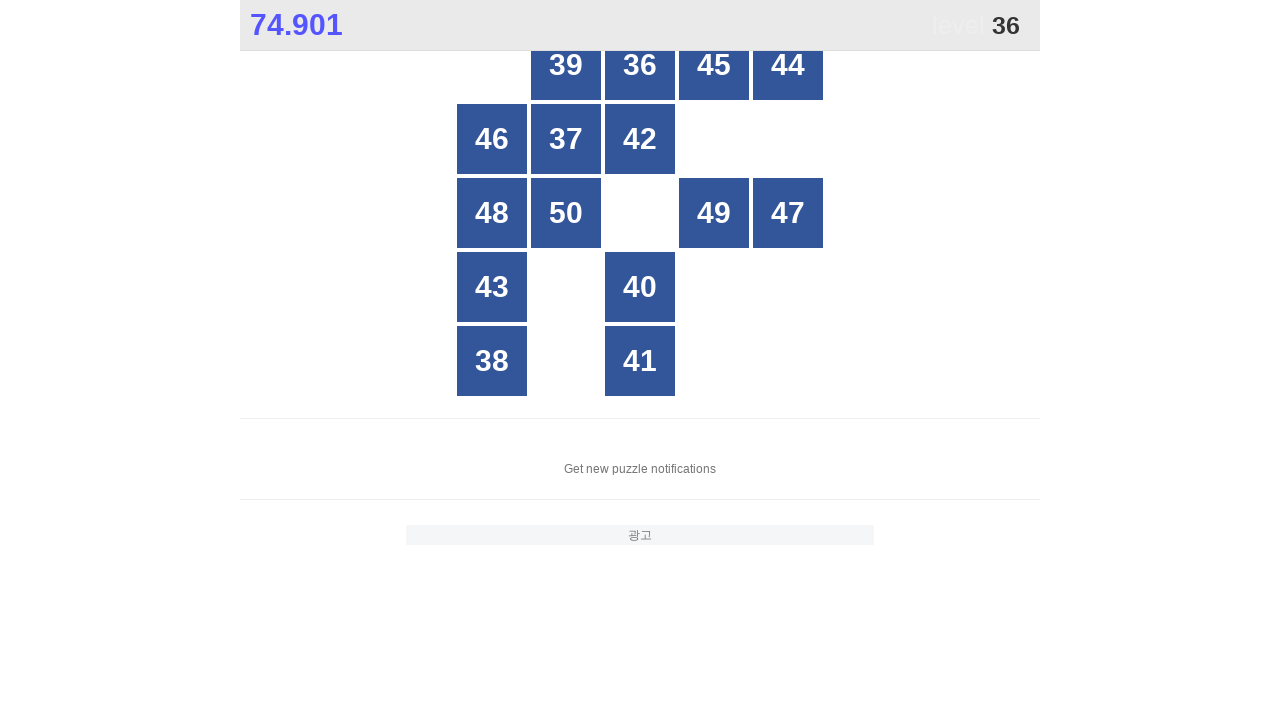

Retrieved text content from button: 36
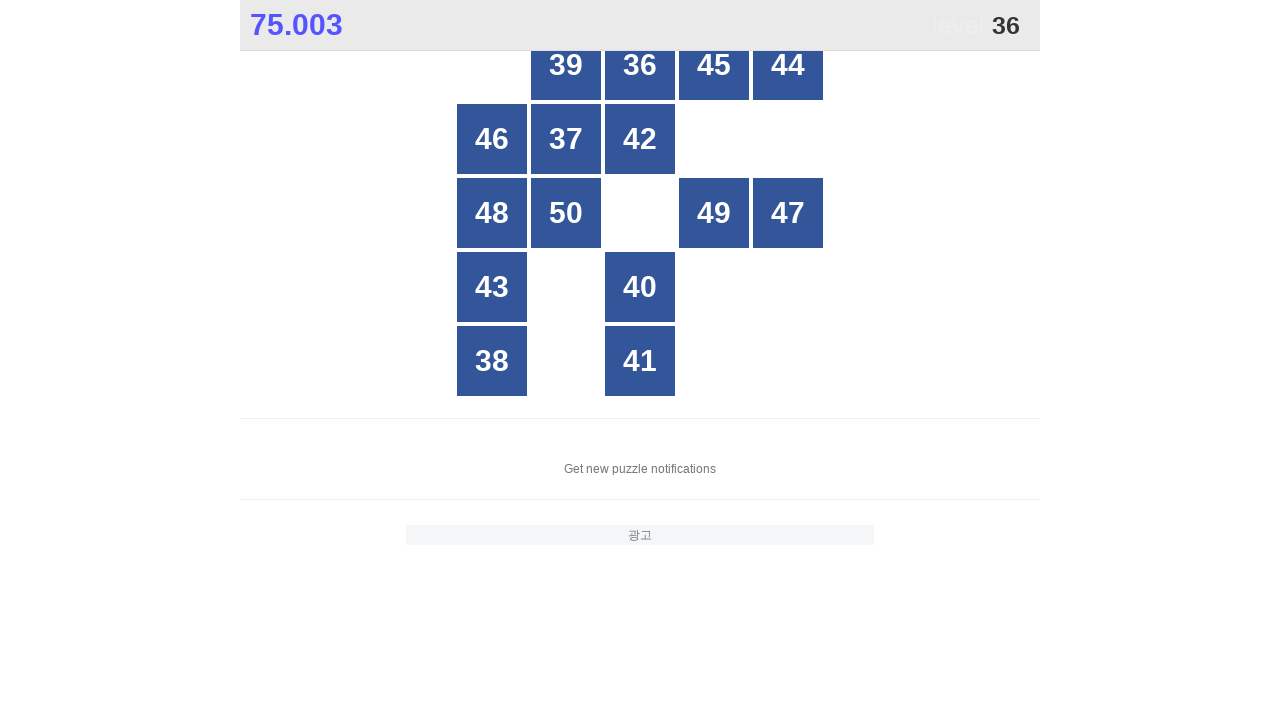

Clicked button with number 36 at (640, 65) on xpath=//*[@id="grid"]/div[*] >> nth=1
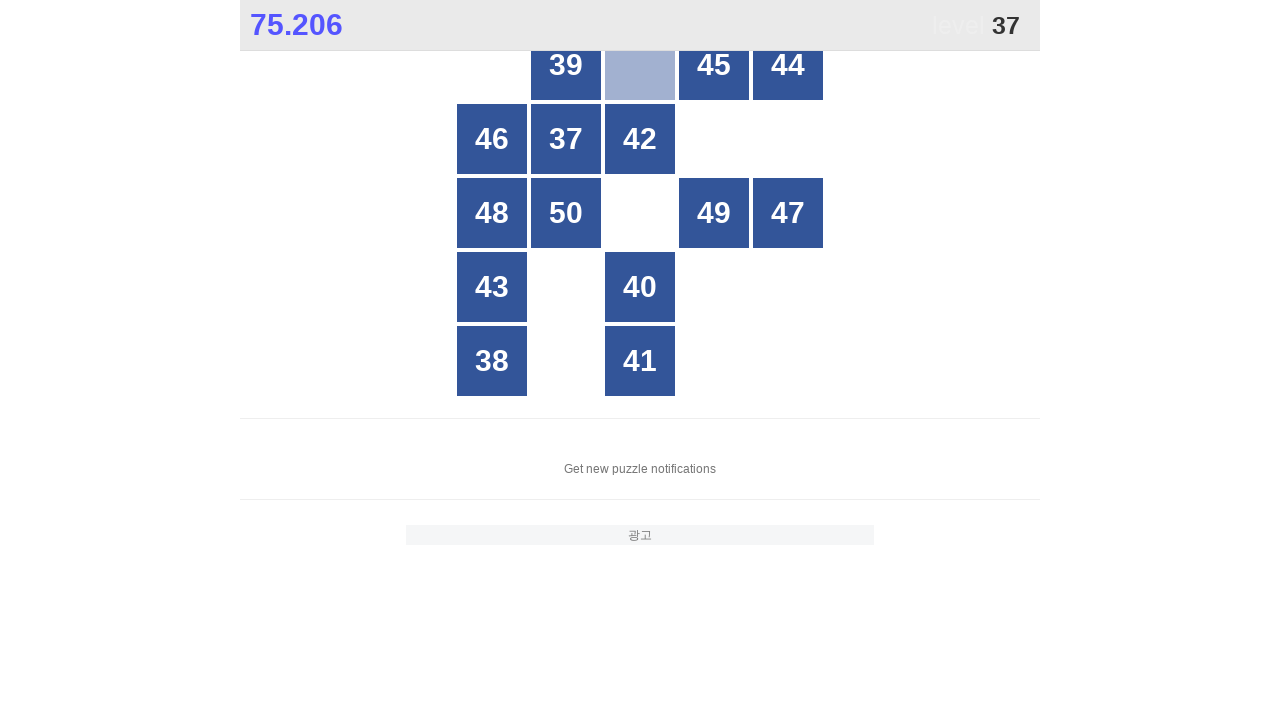

Located all grid buttons to find number 37
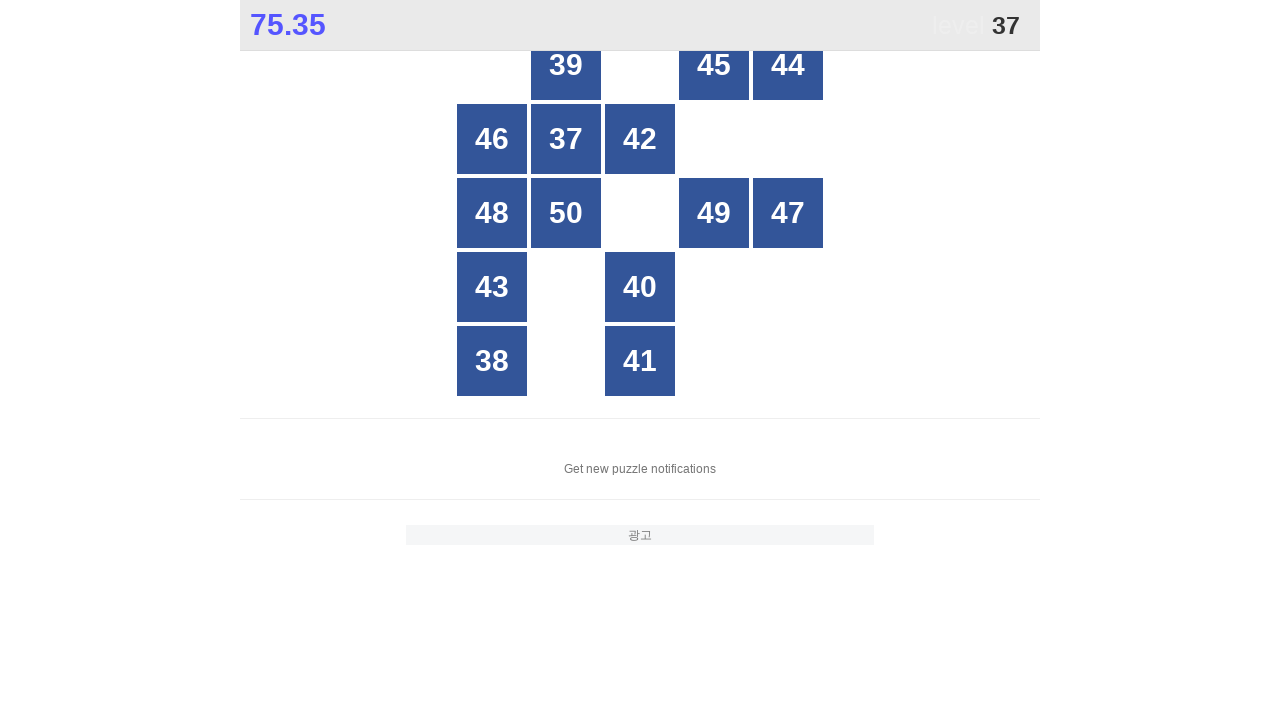

Retrieved text content from button: 39
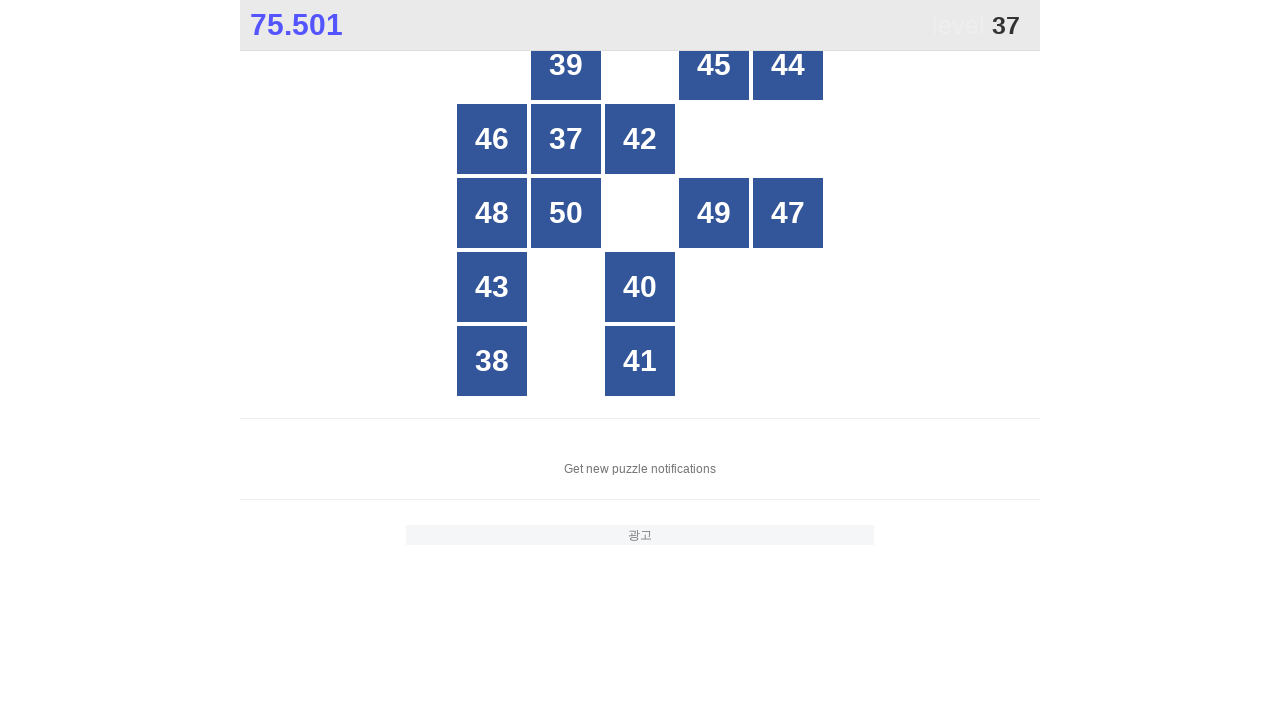

Retrieved text content from button: 45
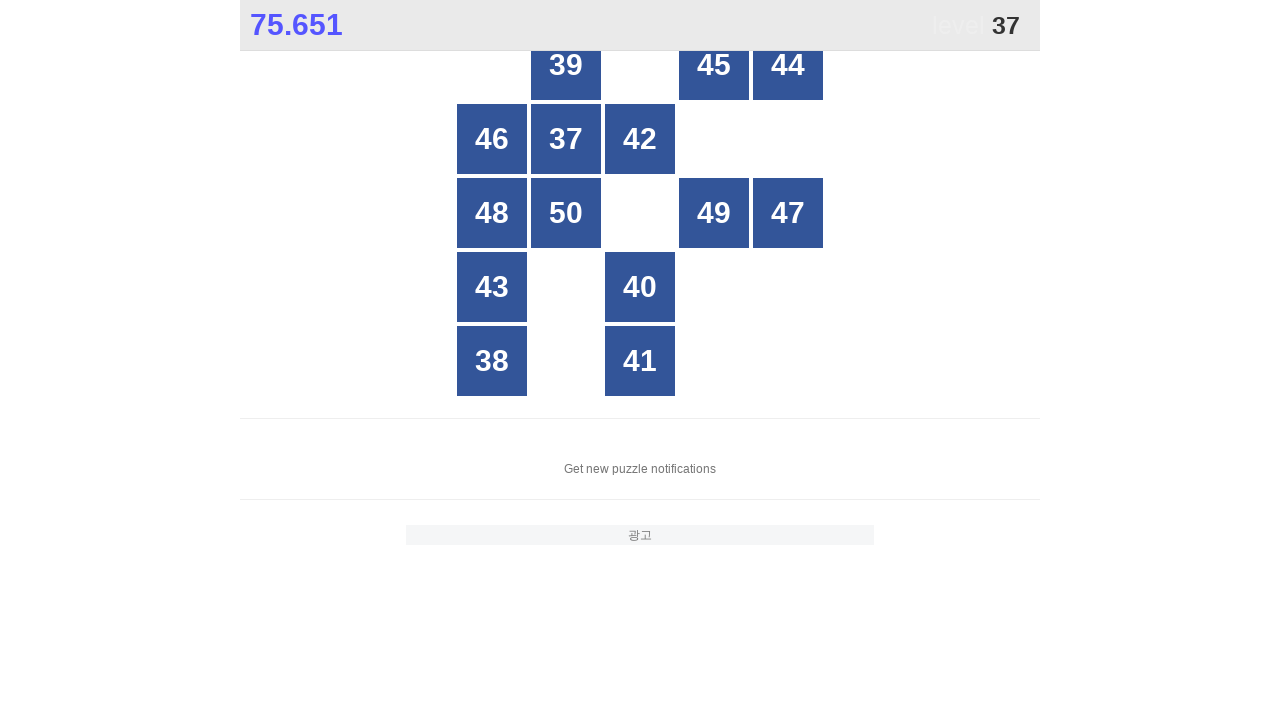

Retrieved text content from button: 44
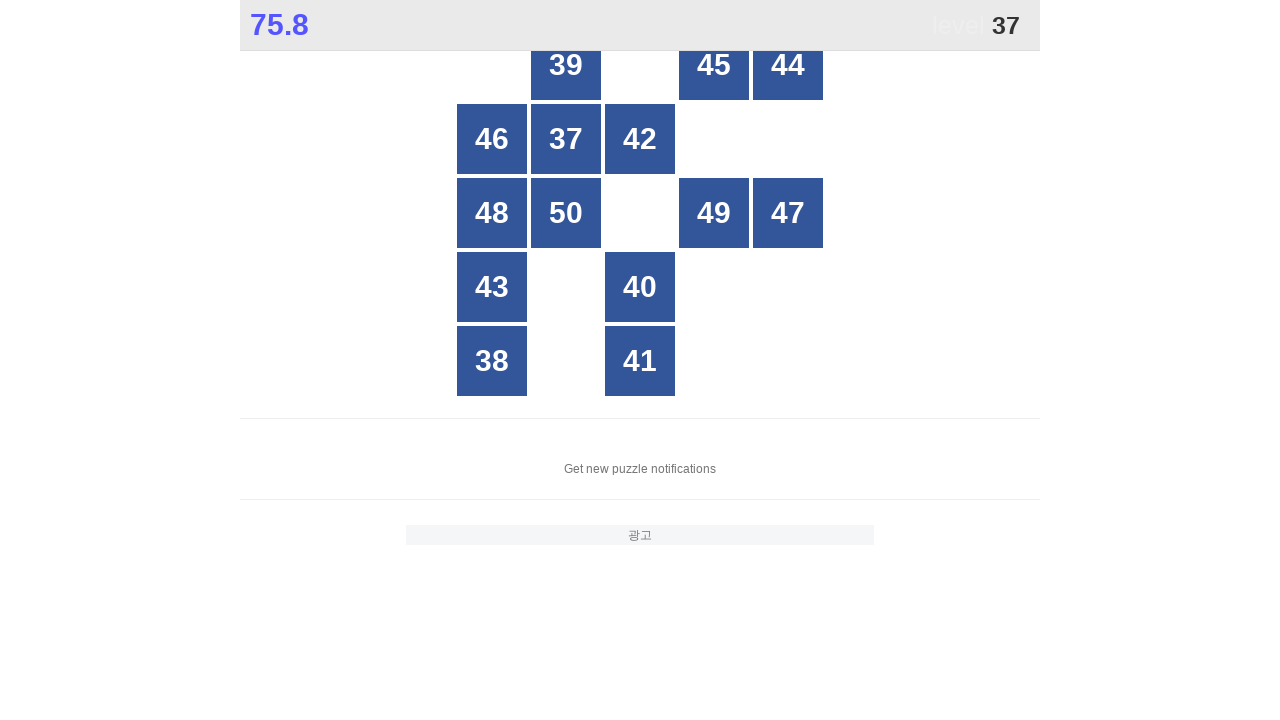

Retrieved text content from button: 46
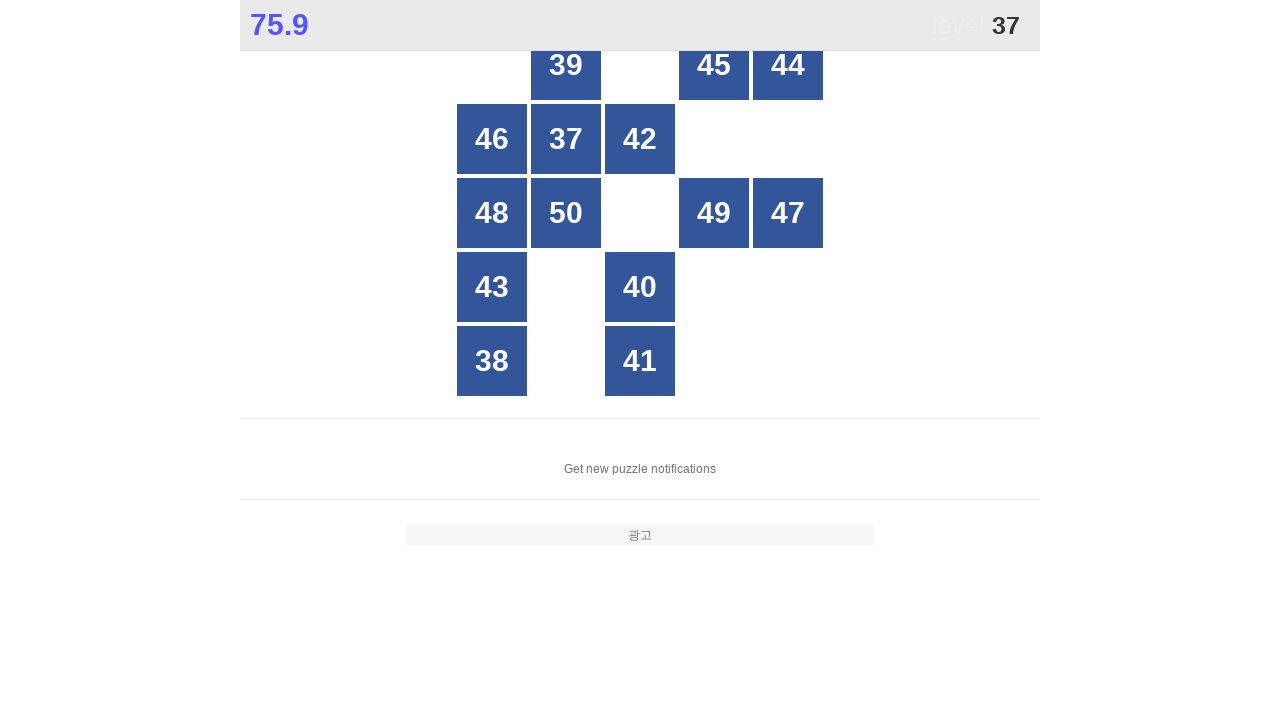

Retrieved text content from button: 37
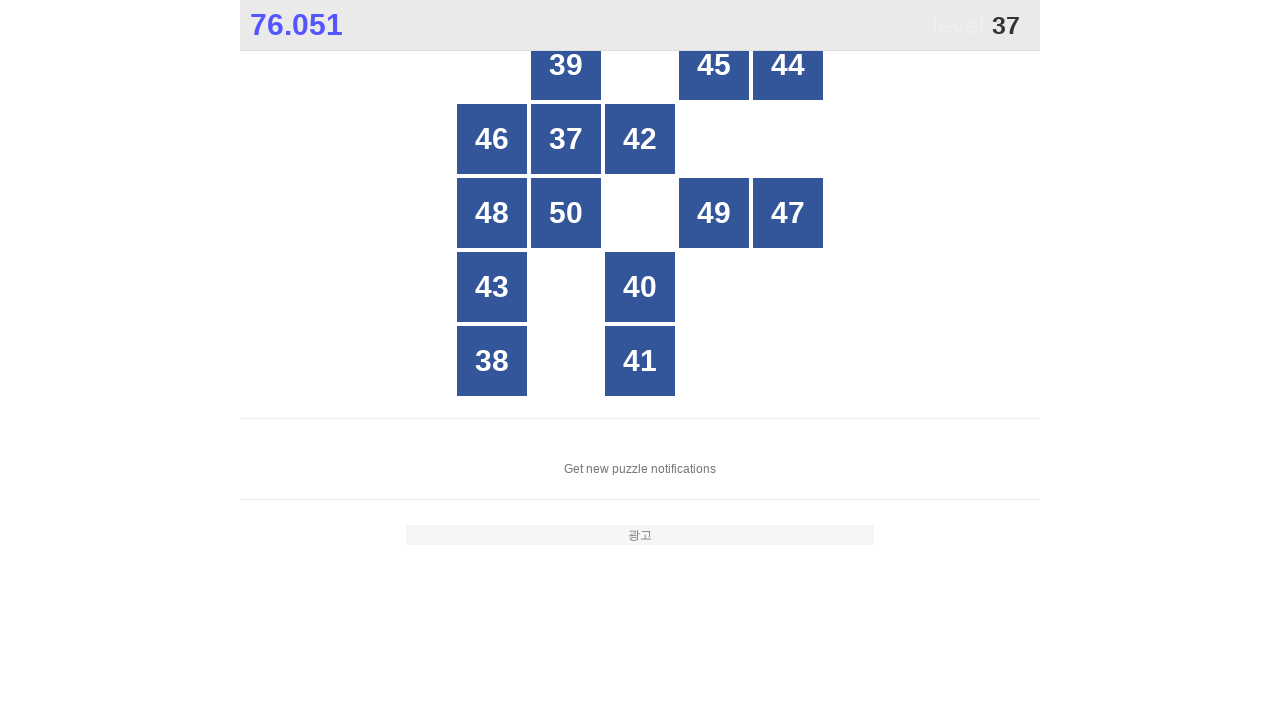

Clicked button with number 37 at (566, 139) on xpath=//*[@id="grid"]/div[*] >> nth=4
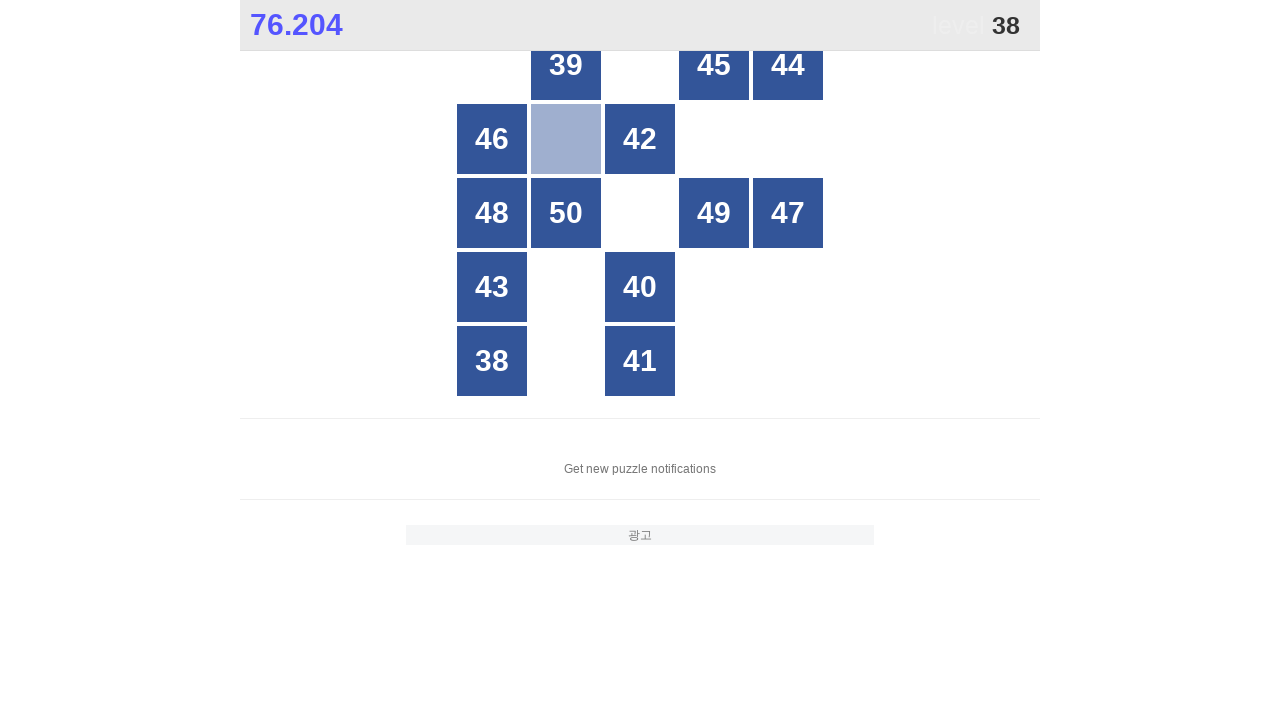

Located all grid buttons to find number 38
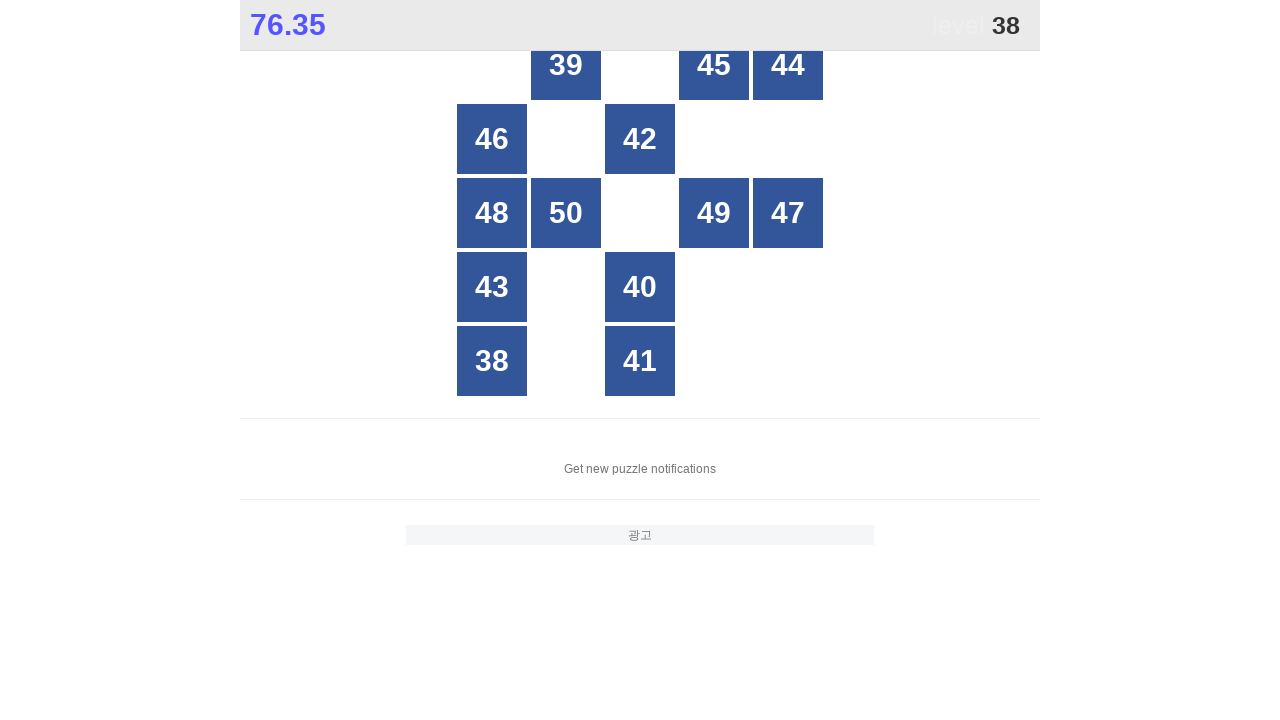

Retrieved text content from button: 39
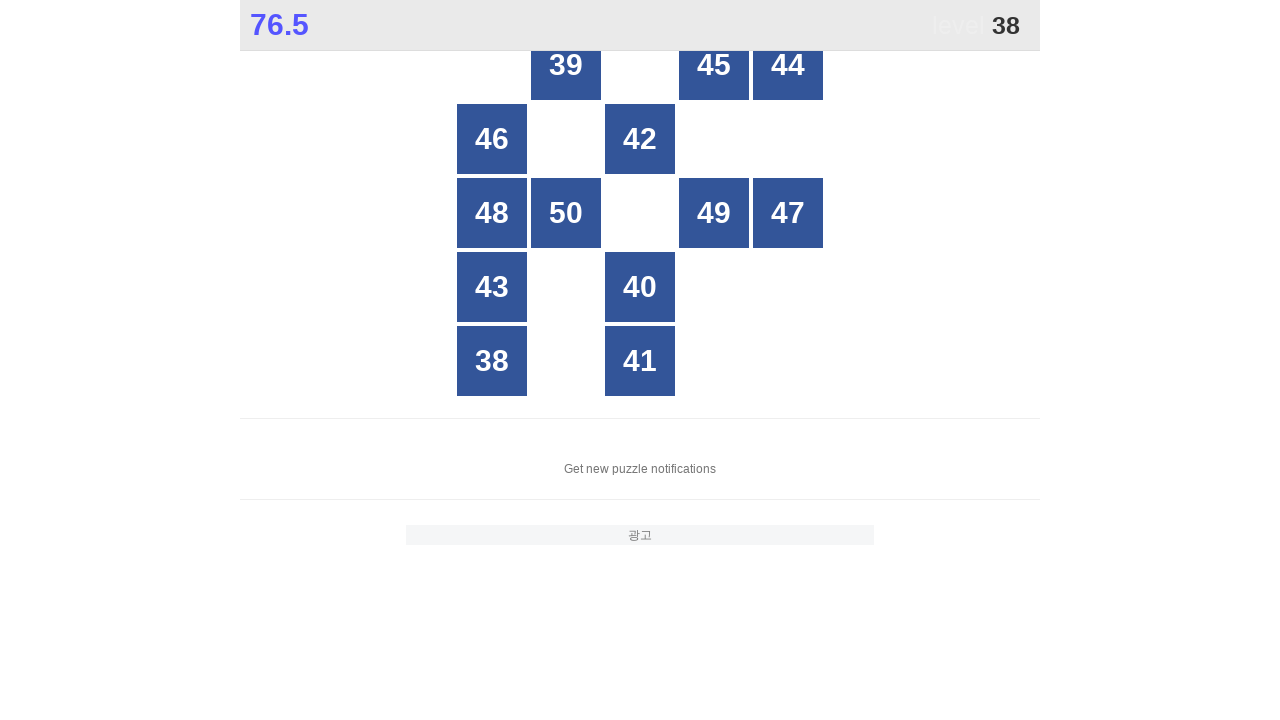

Retrieved text content from button: 45
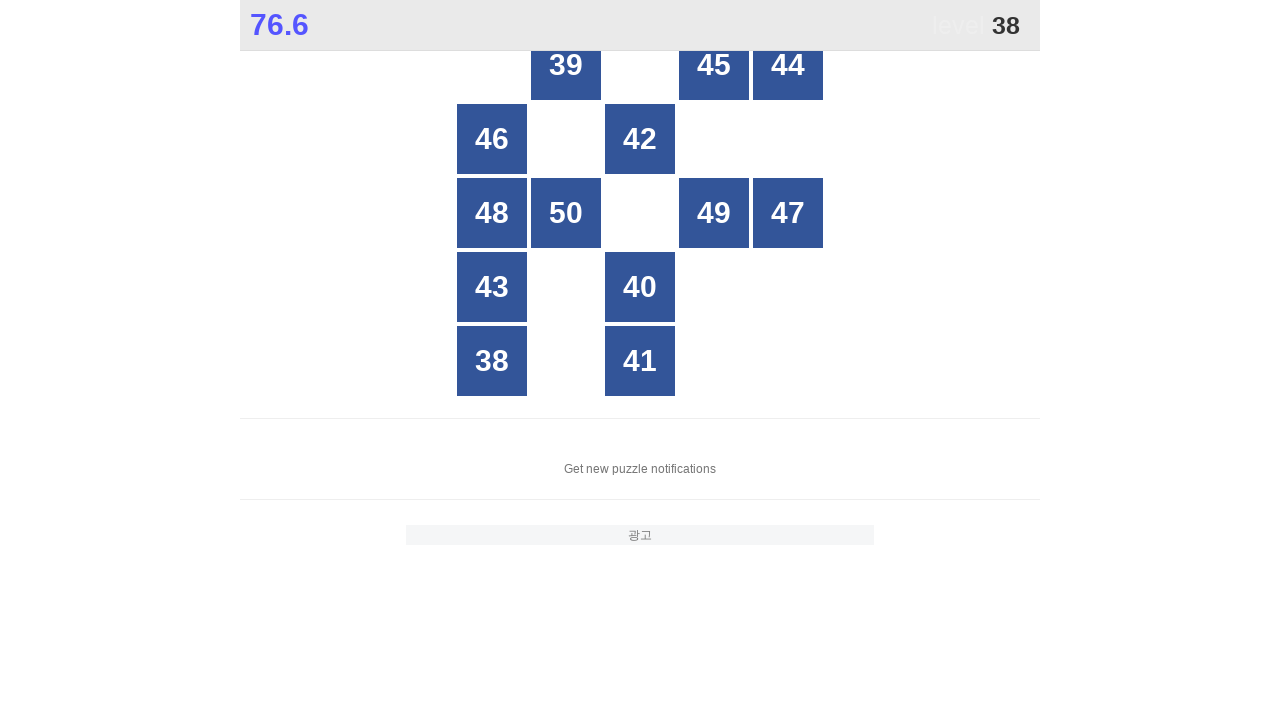

Retrieved text content from button: 44
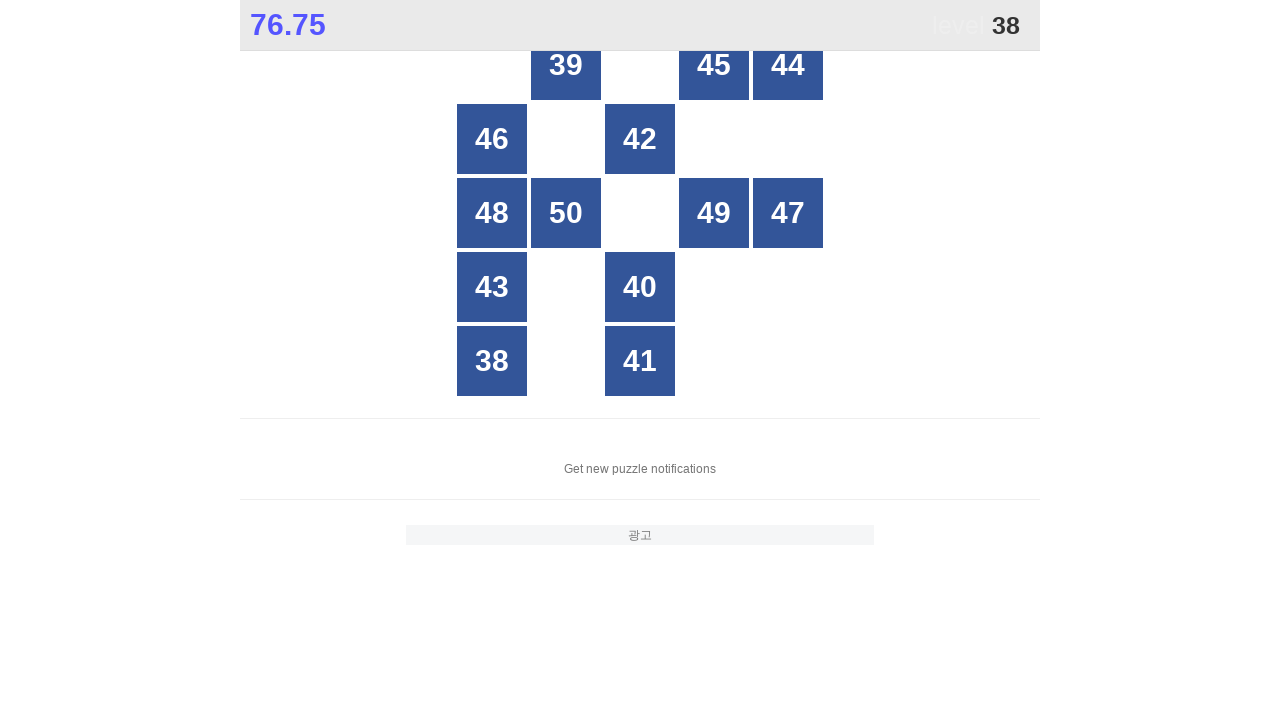

Retrieved text content from button: 46
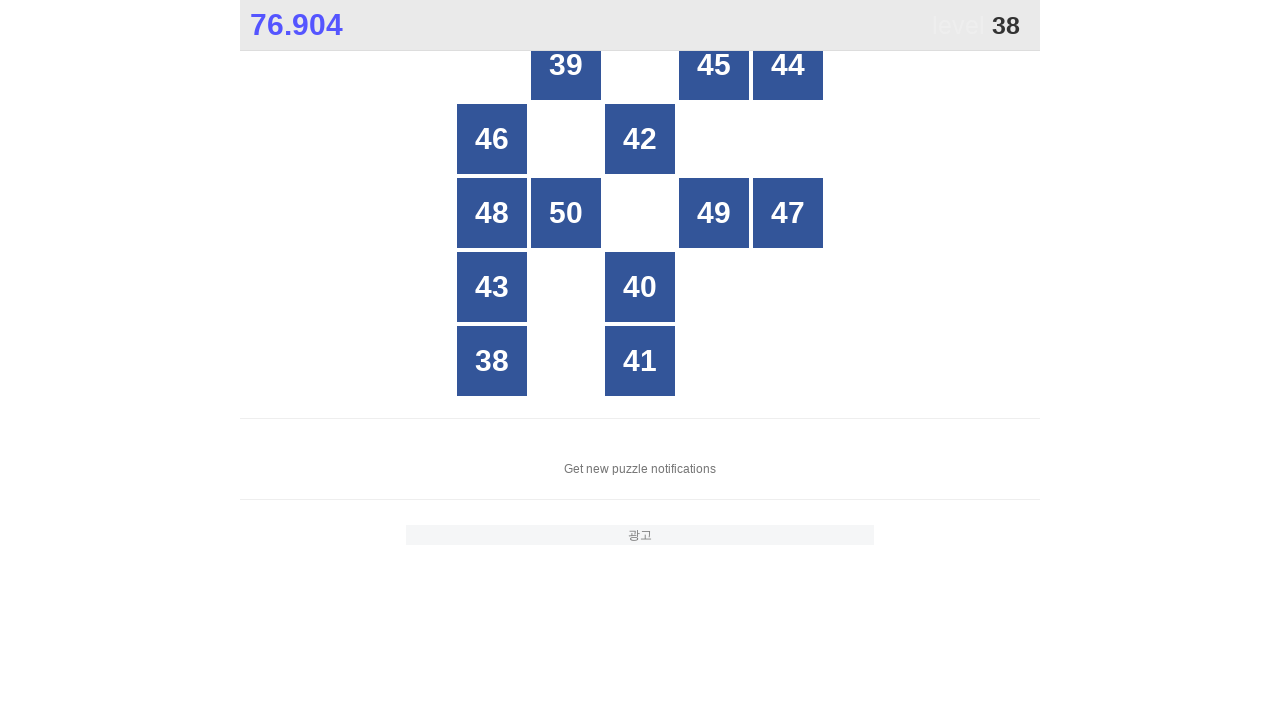

Retrieved text content from button: 42
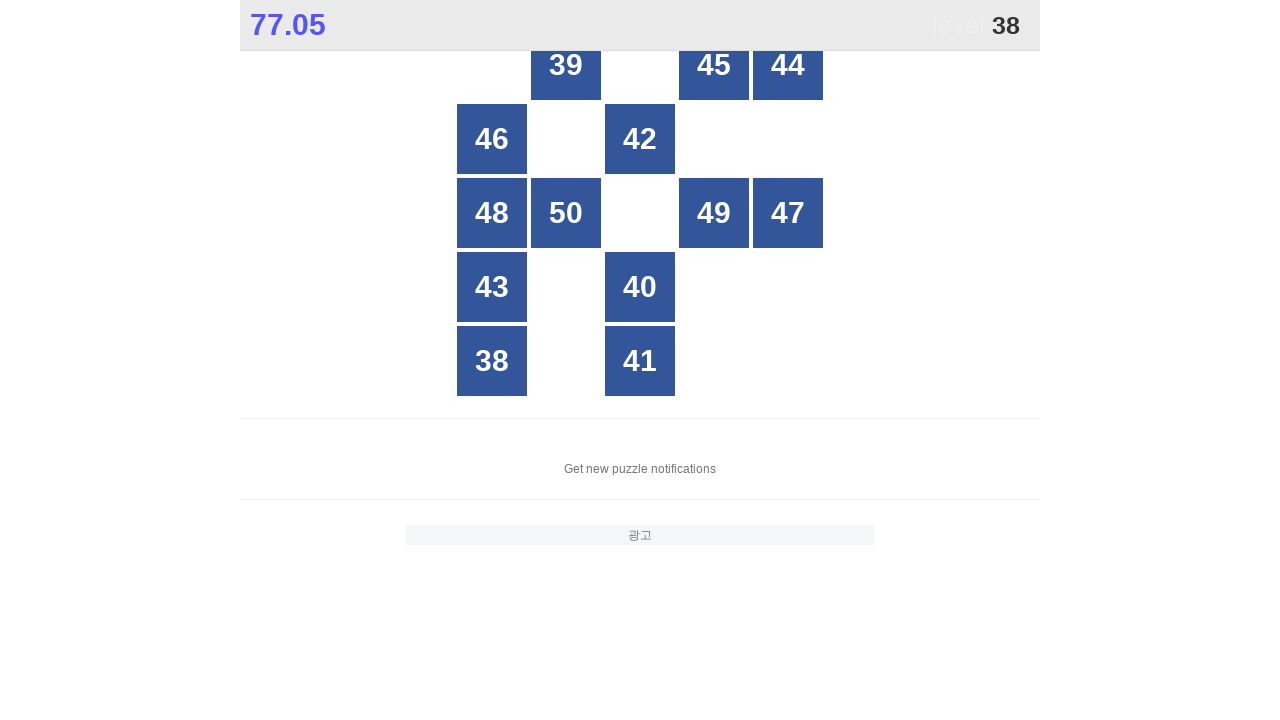

Retrieved text content from button: 48
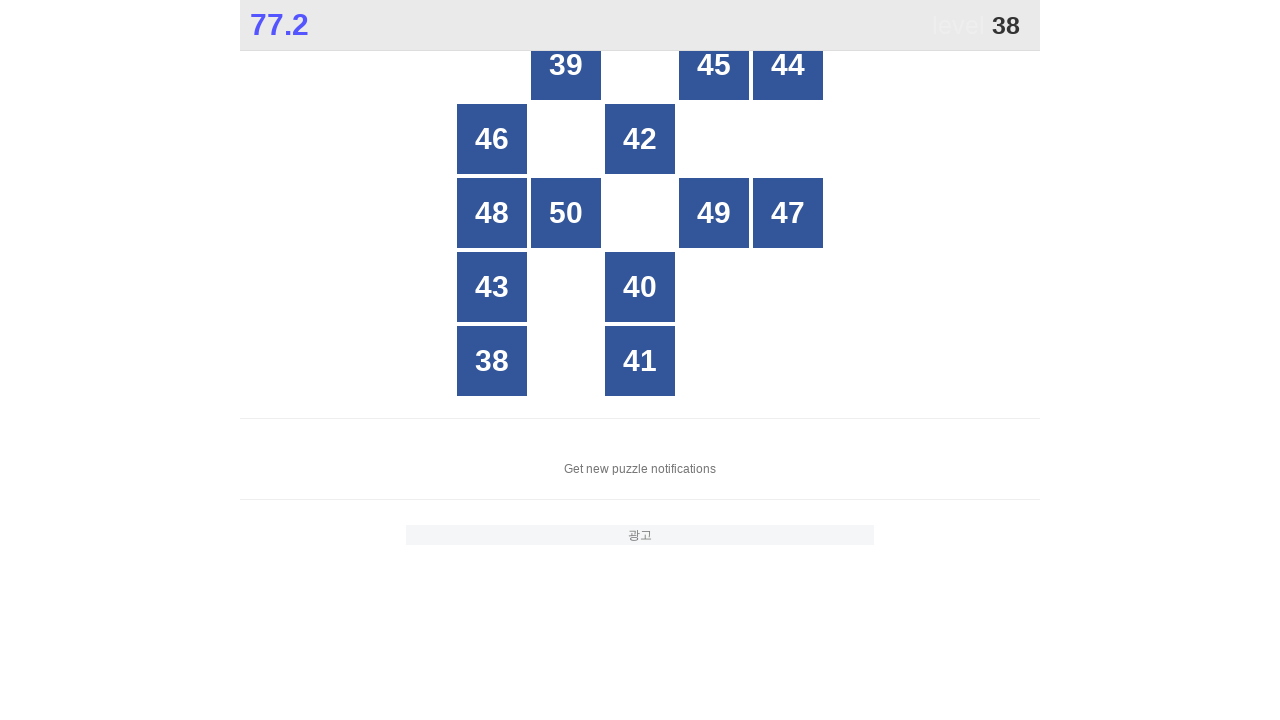

Retrieved text content from button: 50
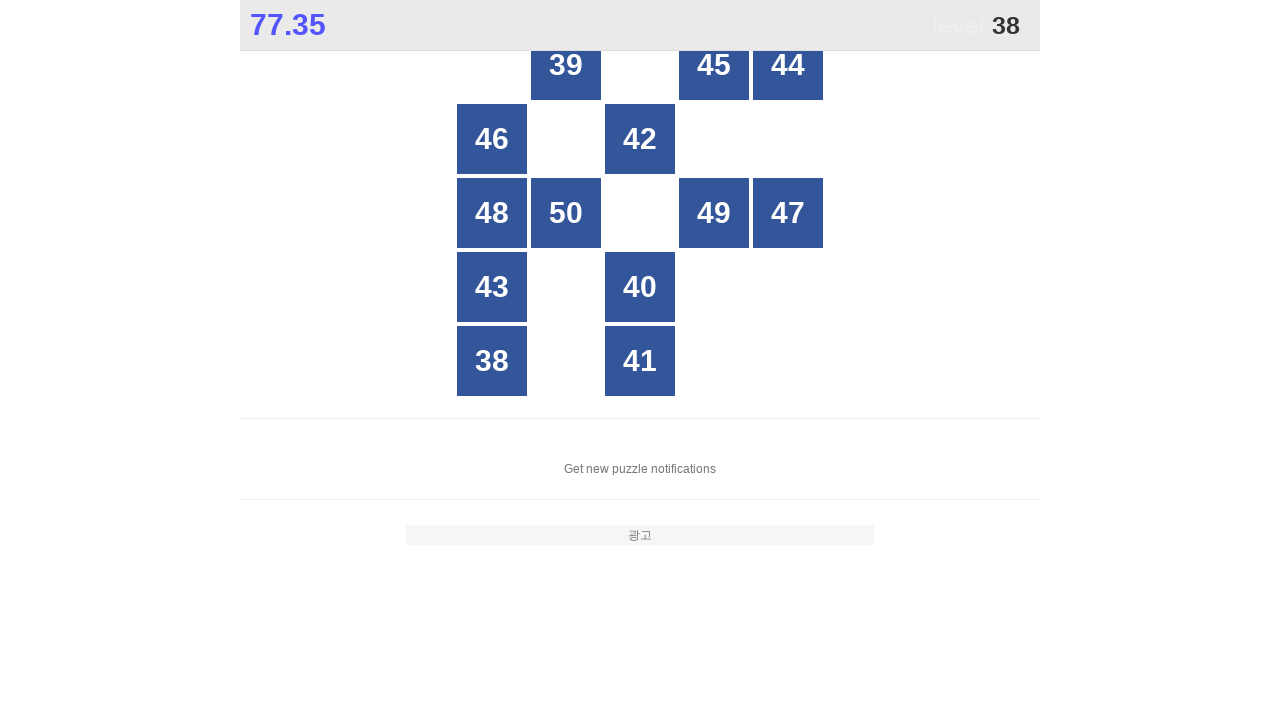

Retrieved text content from button: 49
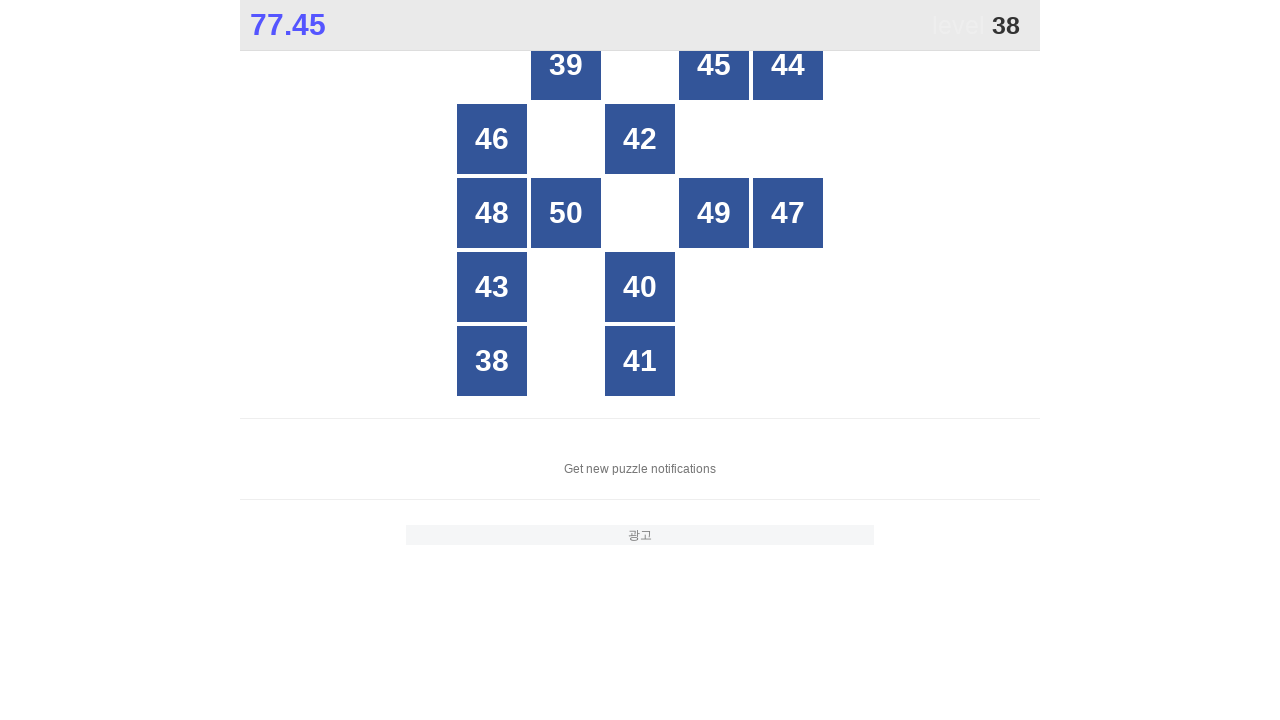

Retrieved text content from button: 47
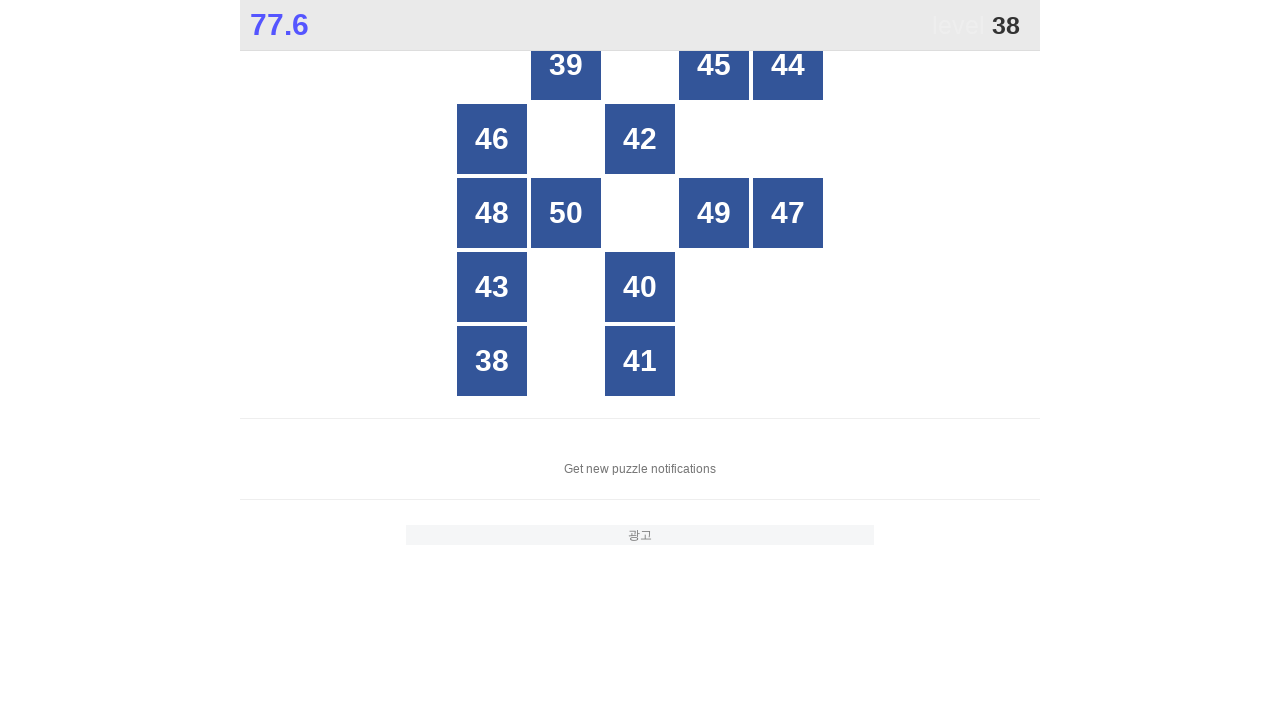

Retrieved text content from button: 43
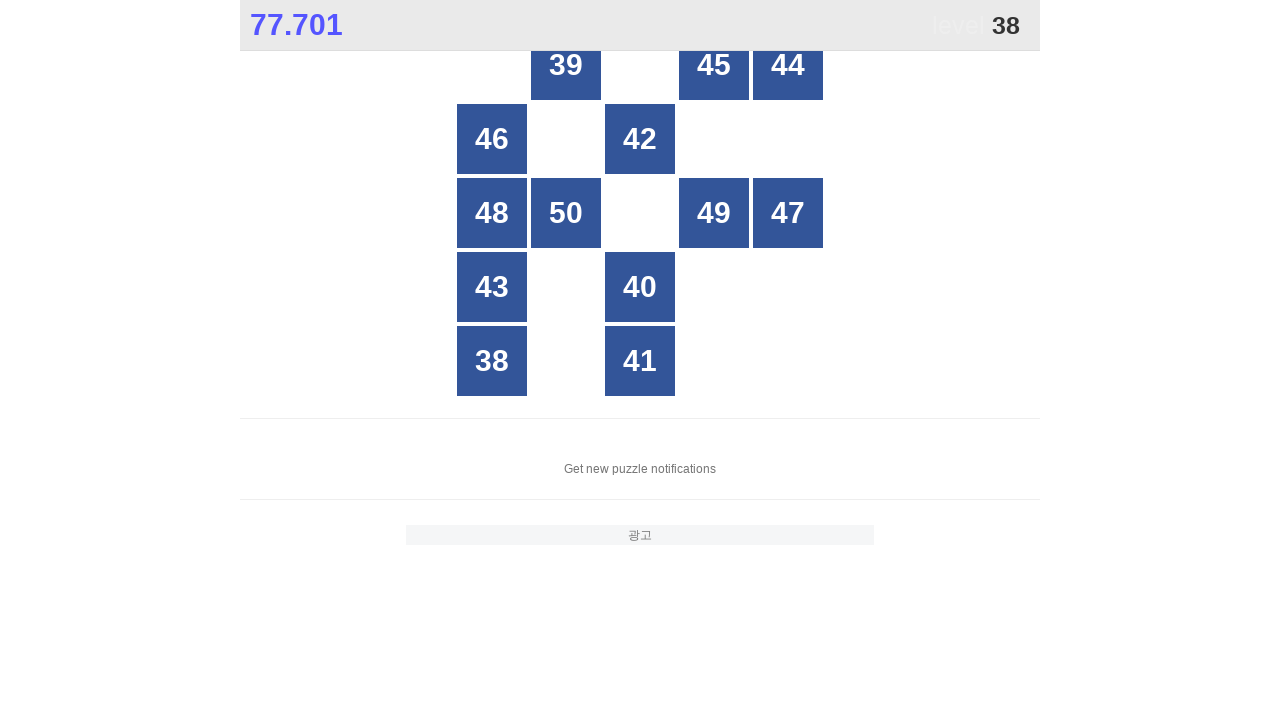

Retrieved text content from button: 40
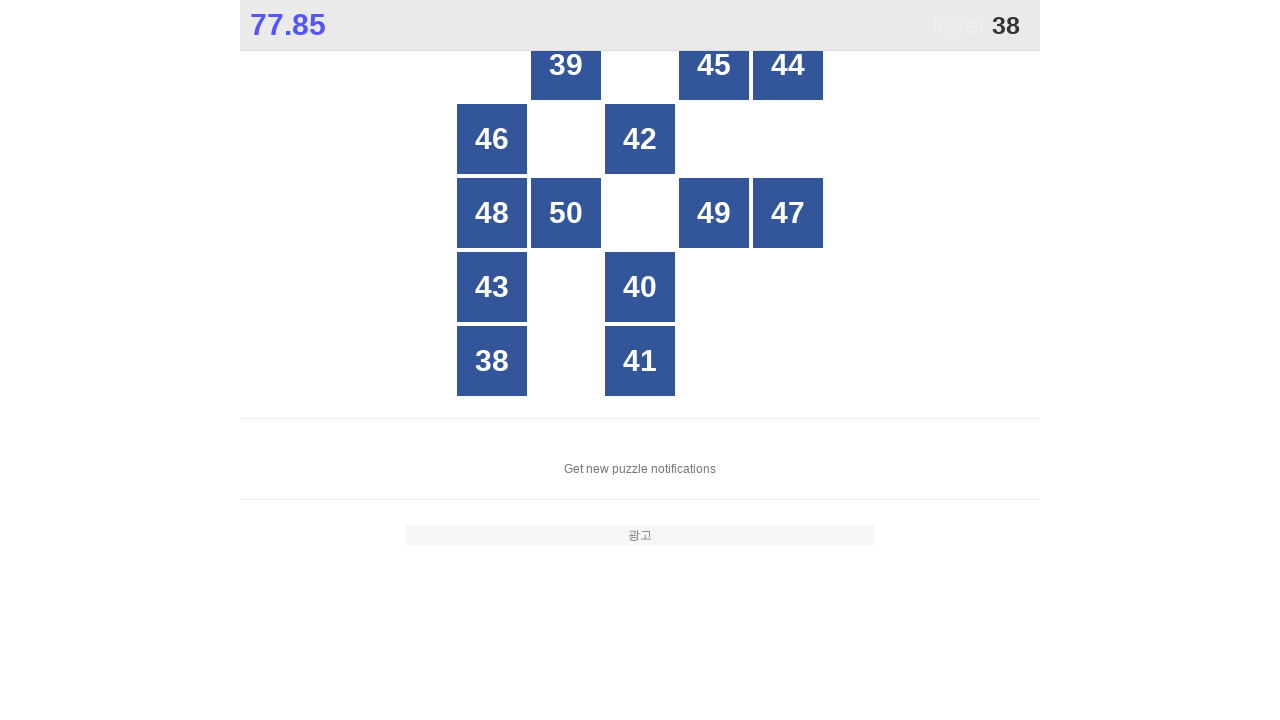

Retrieved text content from button: 38
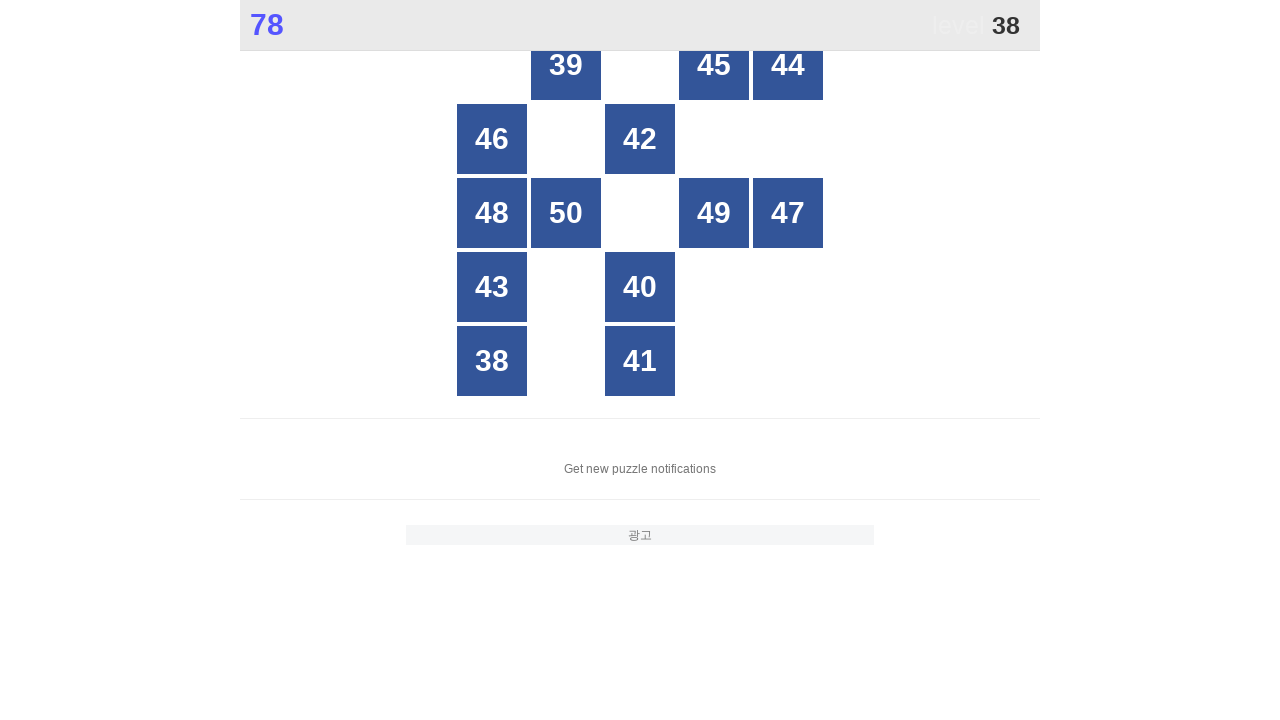

Clicked button with number 38 at (492, 361) on xpath=//*[@id="grid"]/div[*] >> nth=11
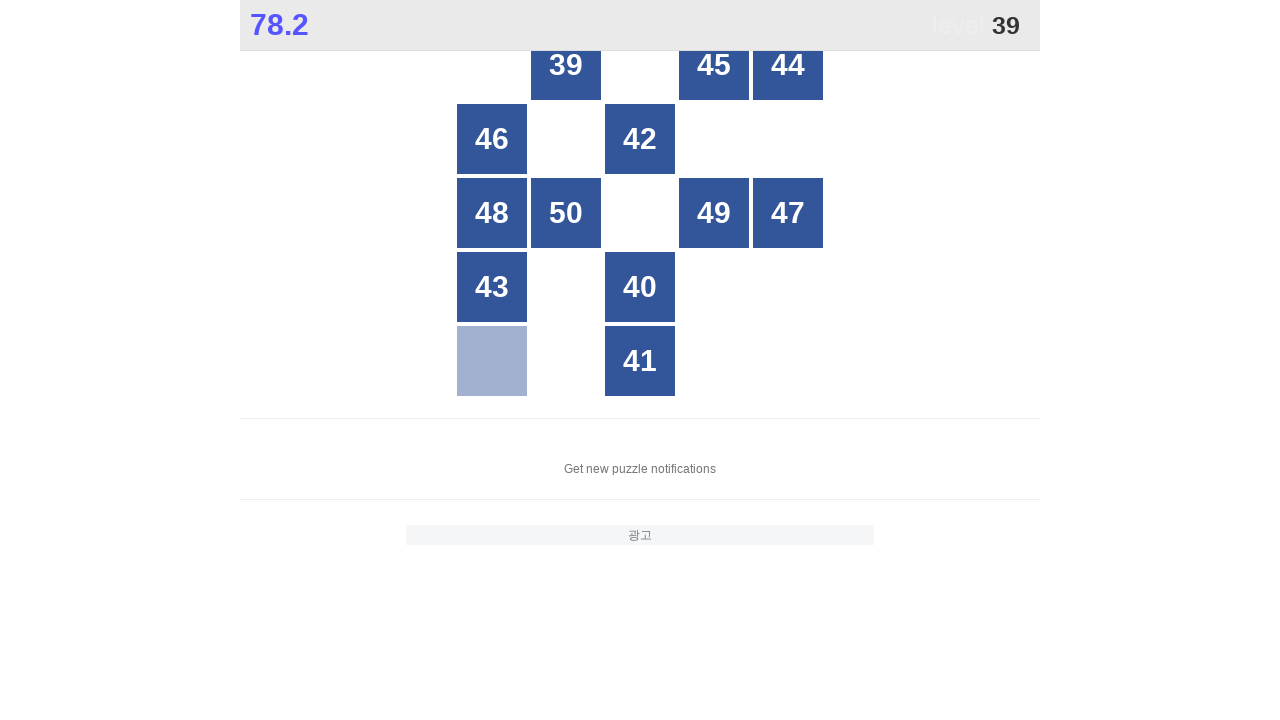

Located all grid buttons to find number 39
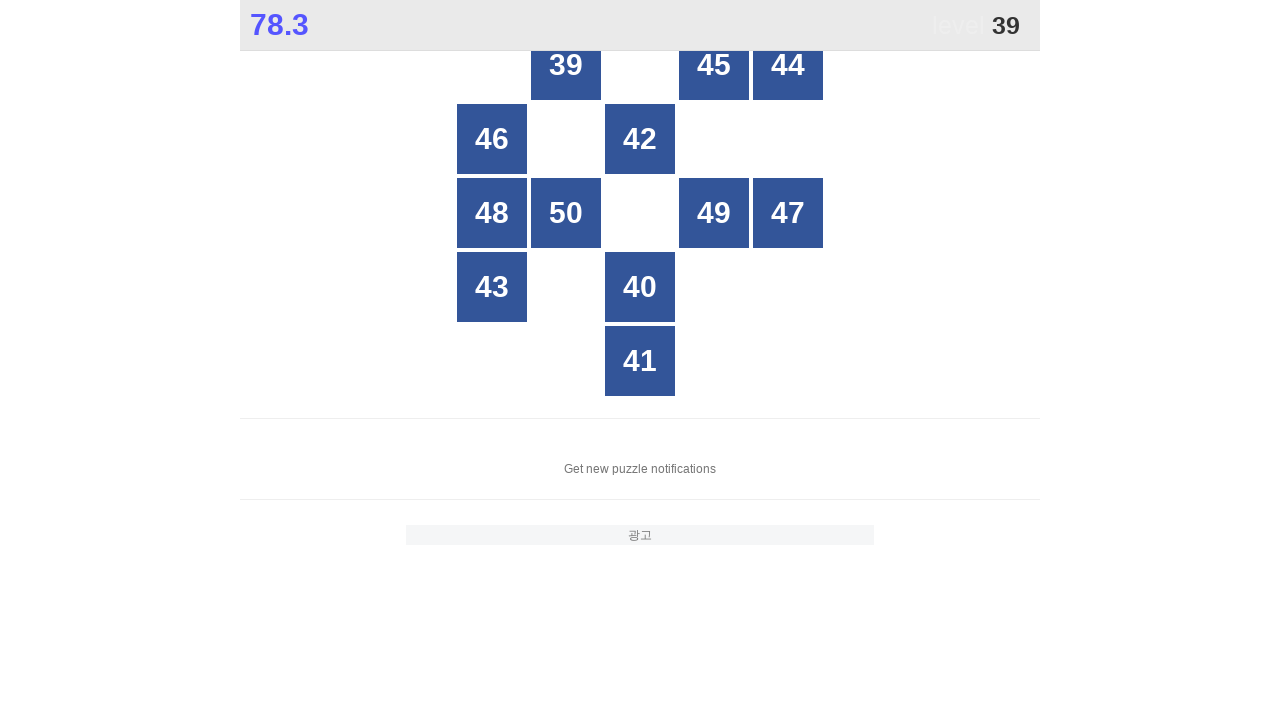

Retrieved text content from button: 39
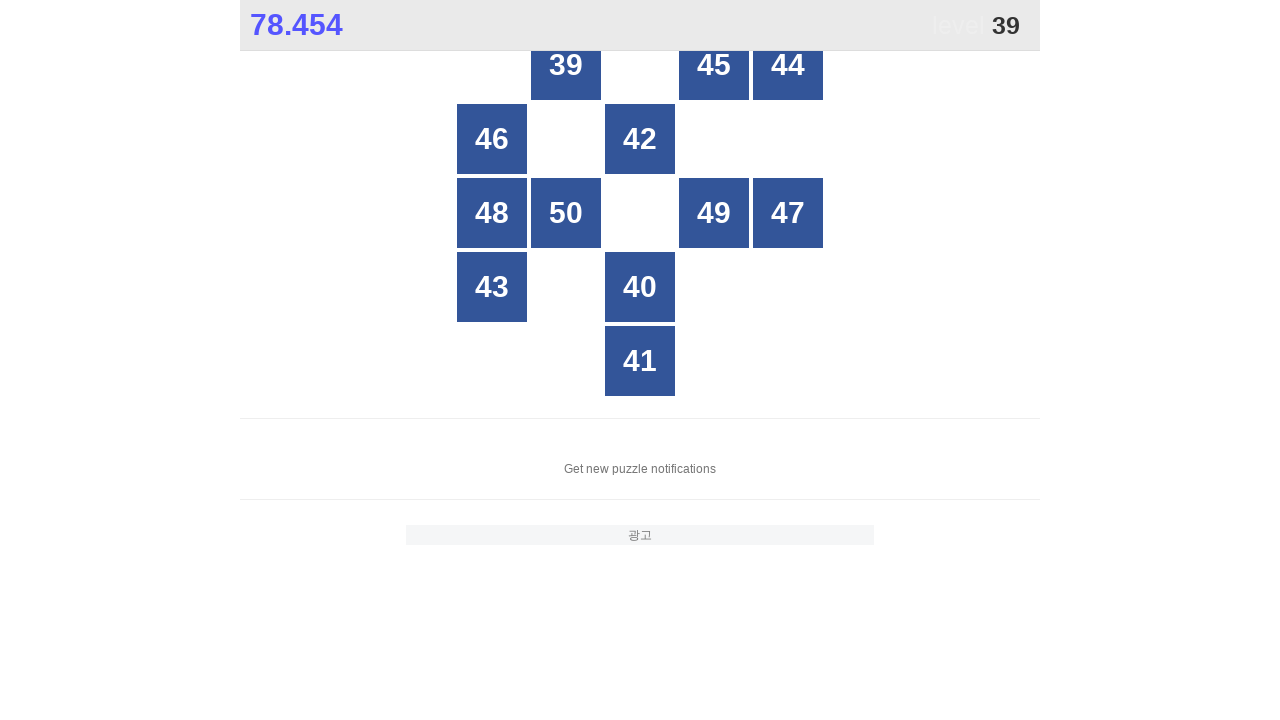

Clicked button with number 39 at (566, 65) on xpath=//*[@id="grid"]/div[*] >> nth=0
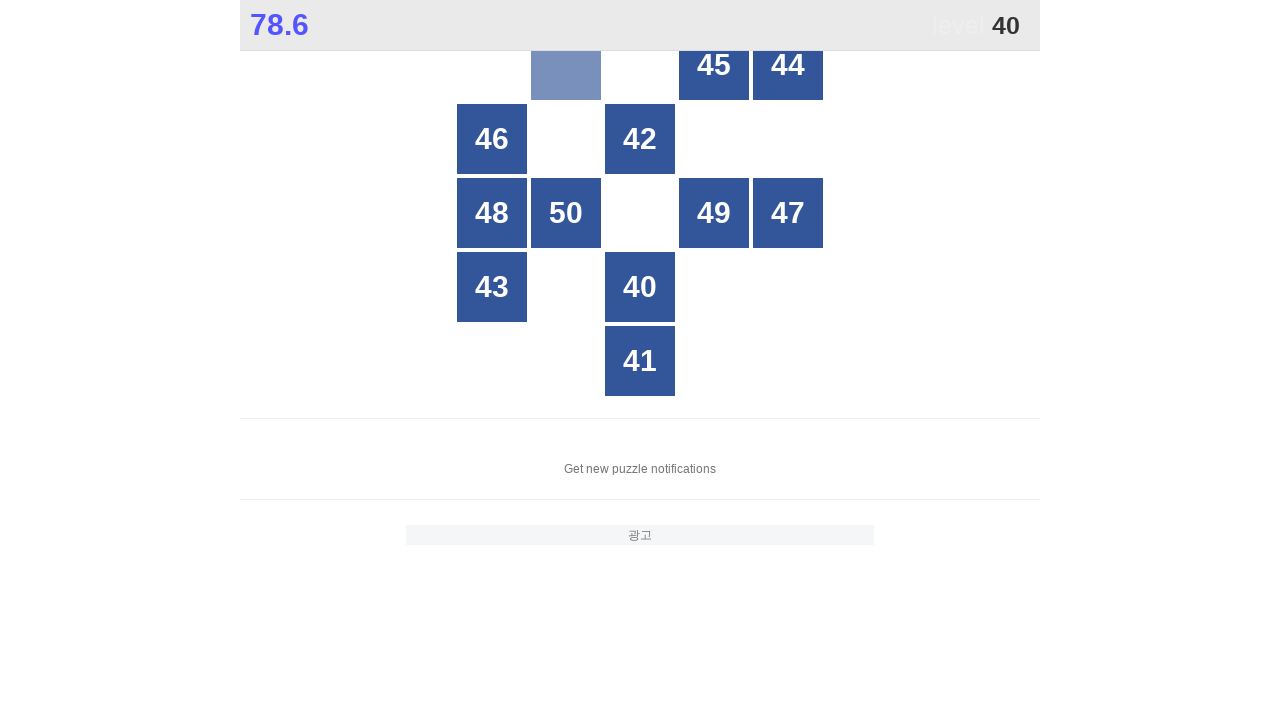

Located all grid buttons to find number 40
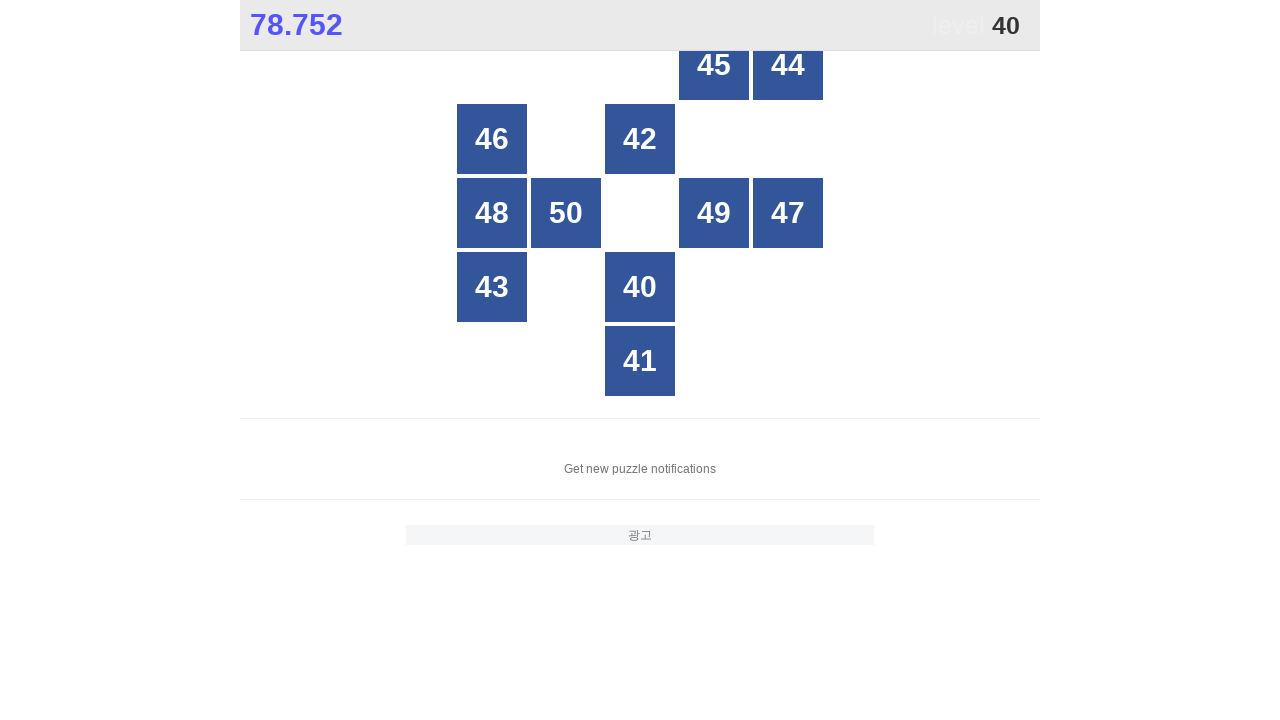

Retrieved text content from button: 45
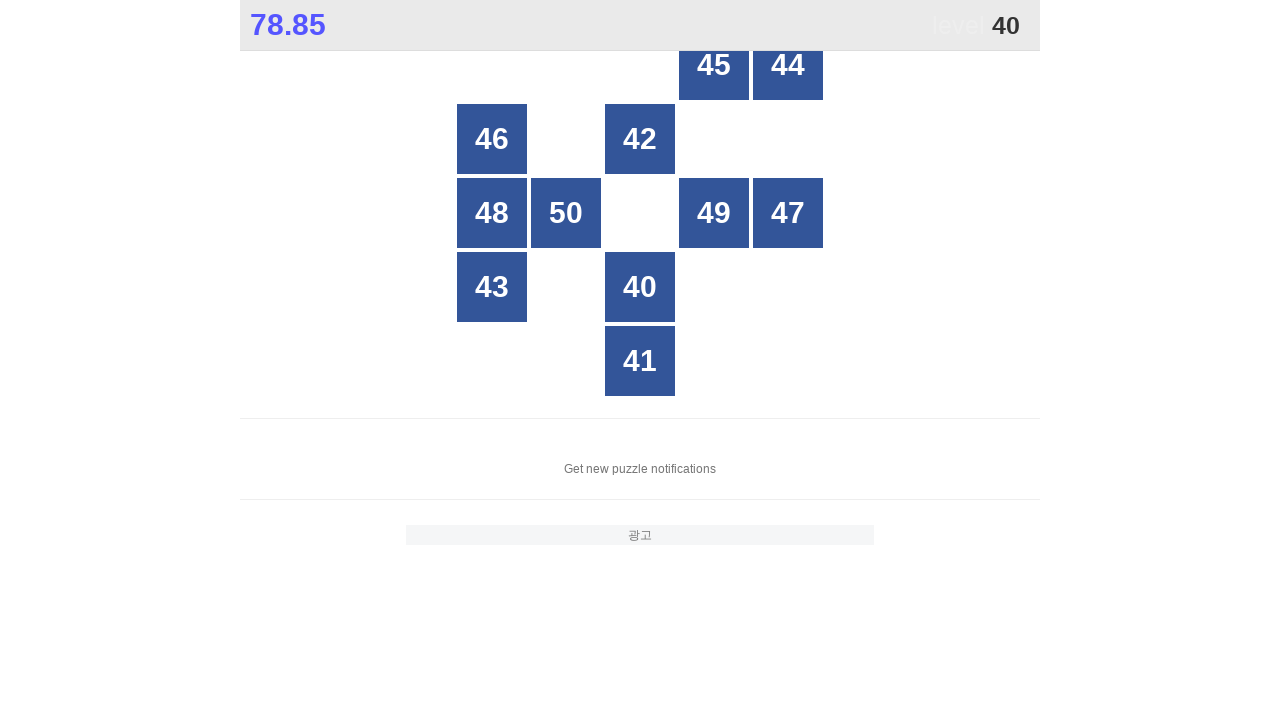

Retrieved text content from button: 44
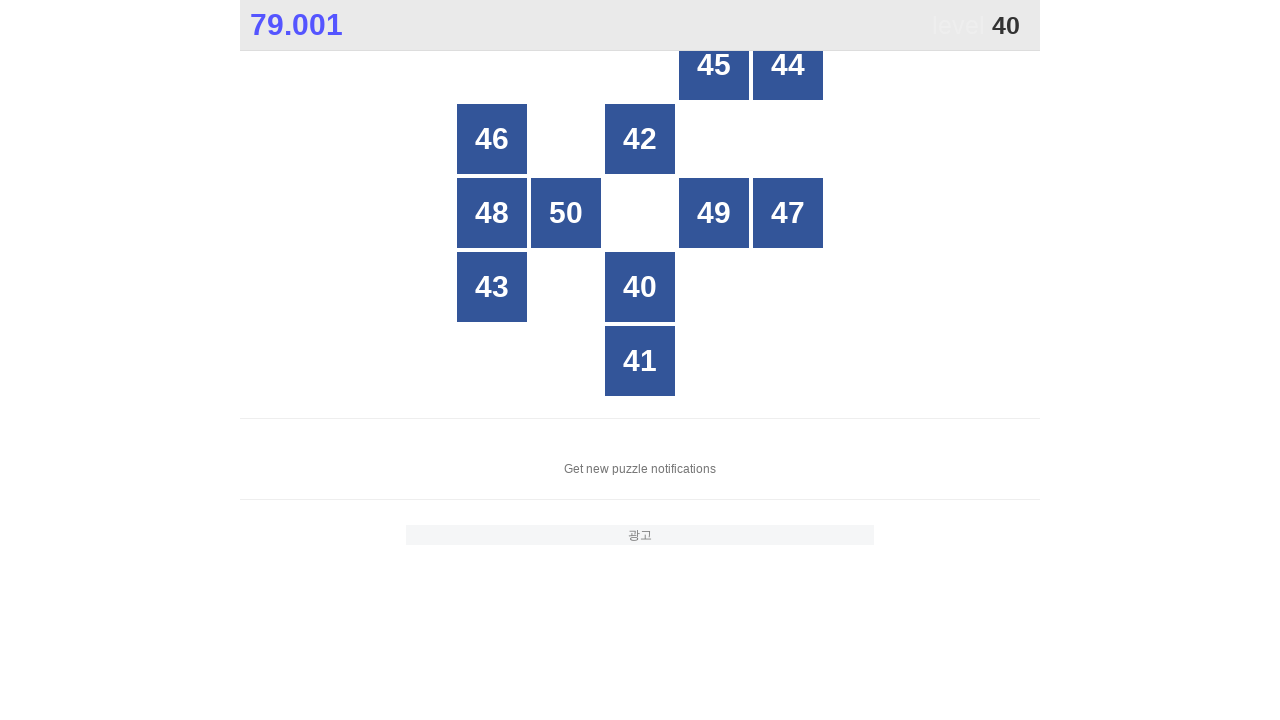

Retrieved text content from button: 46
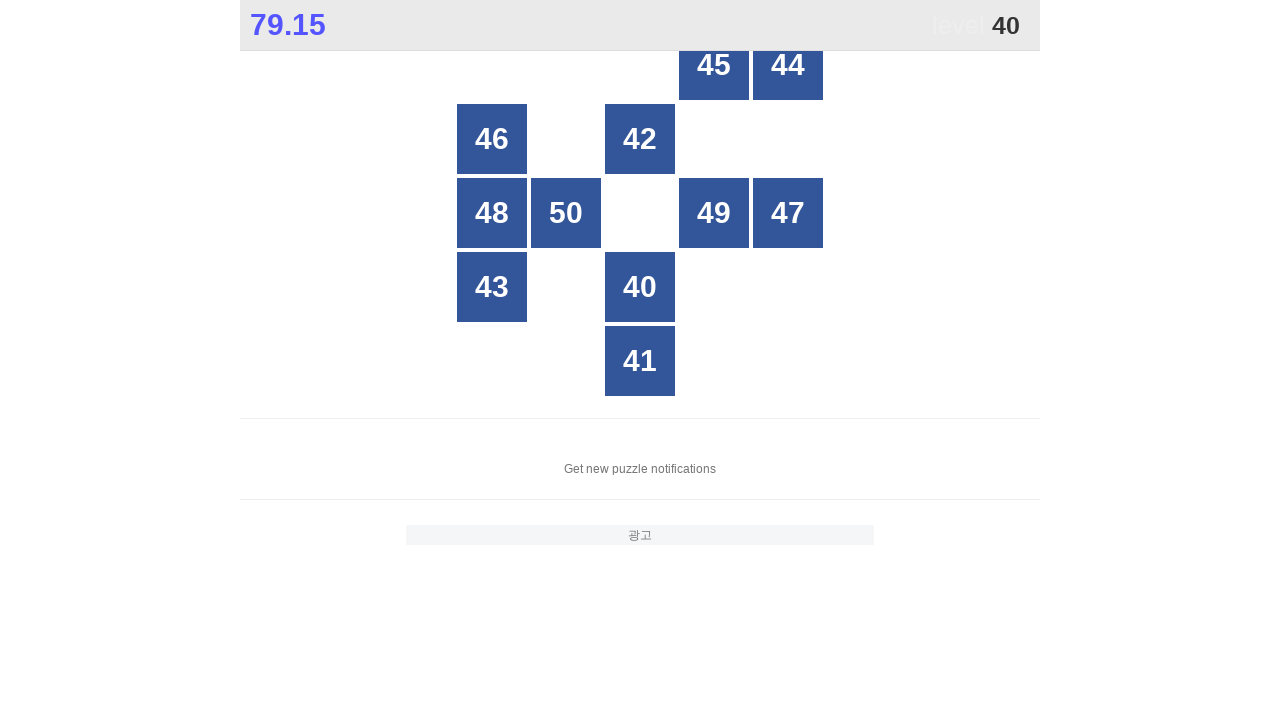

Retrieved text content from button: 42
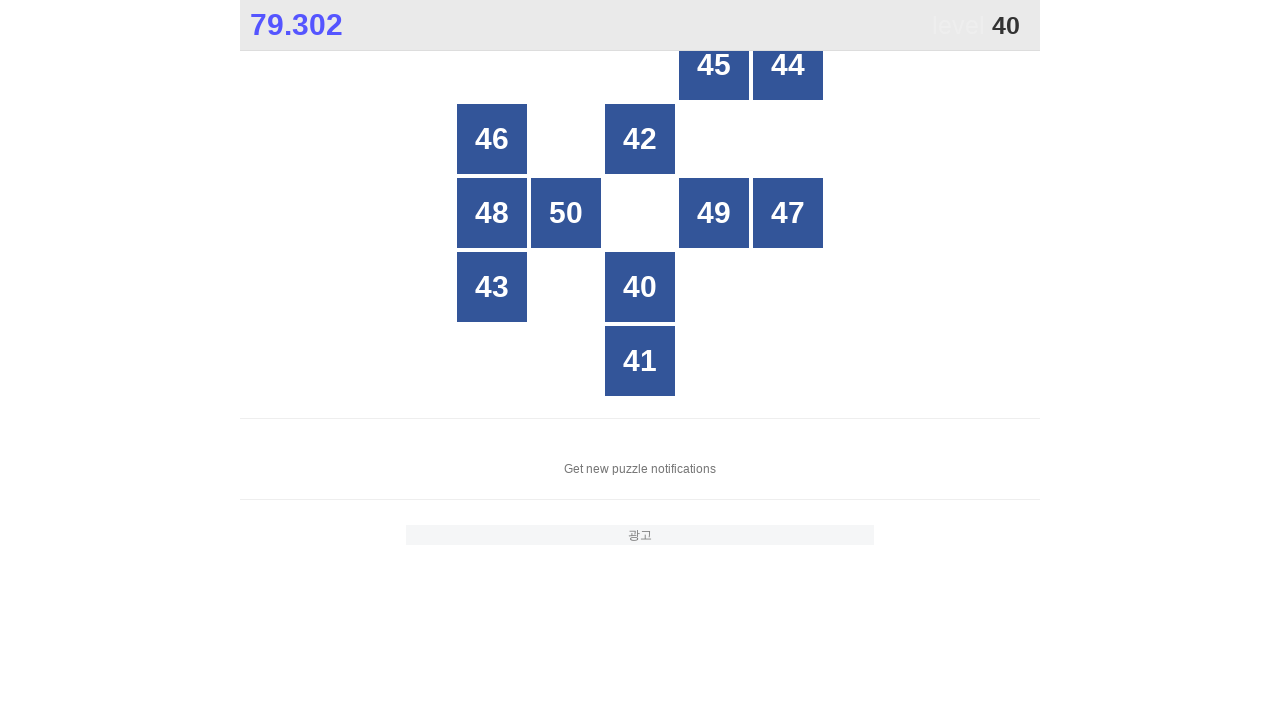

Retrieved text content from button: 48
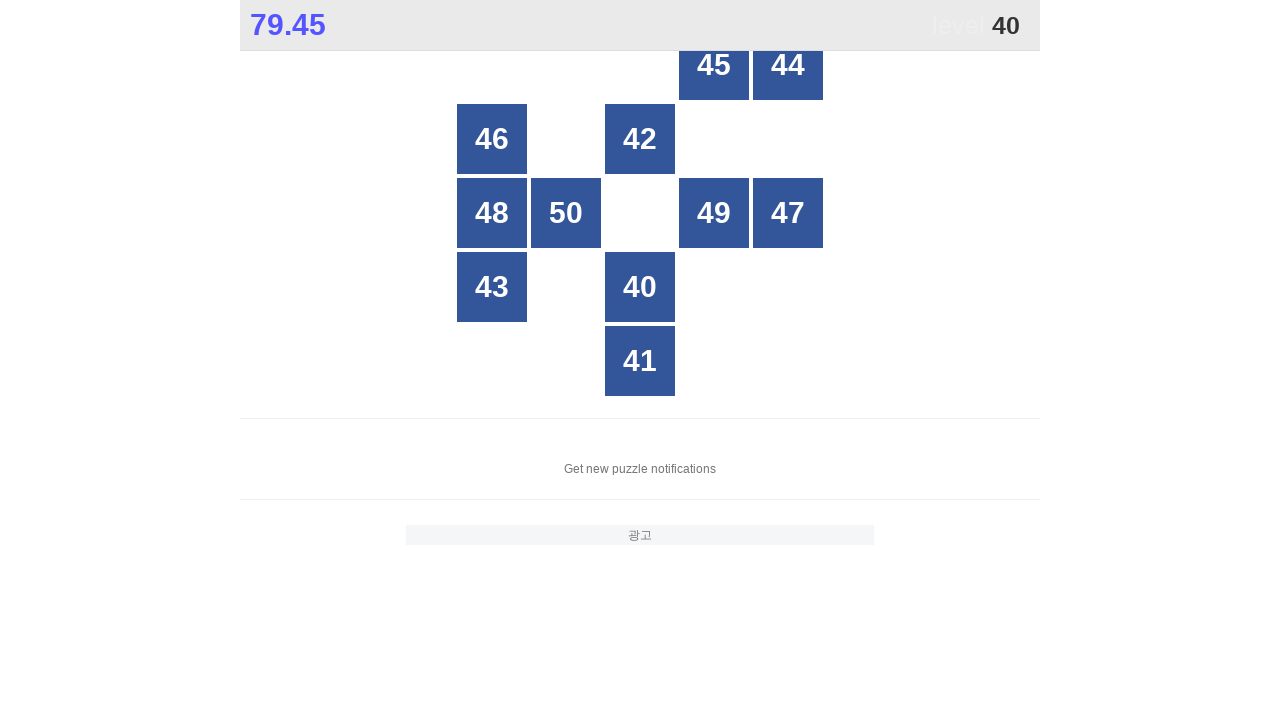

Retrieved text content from button: 50
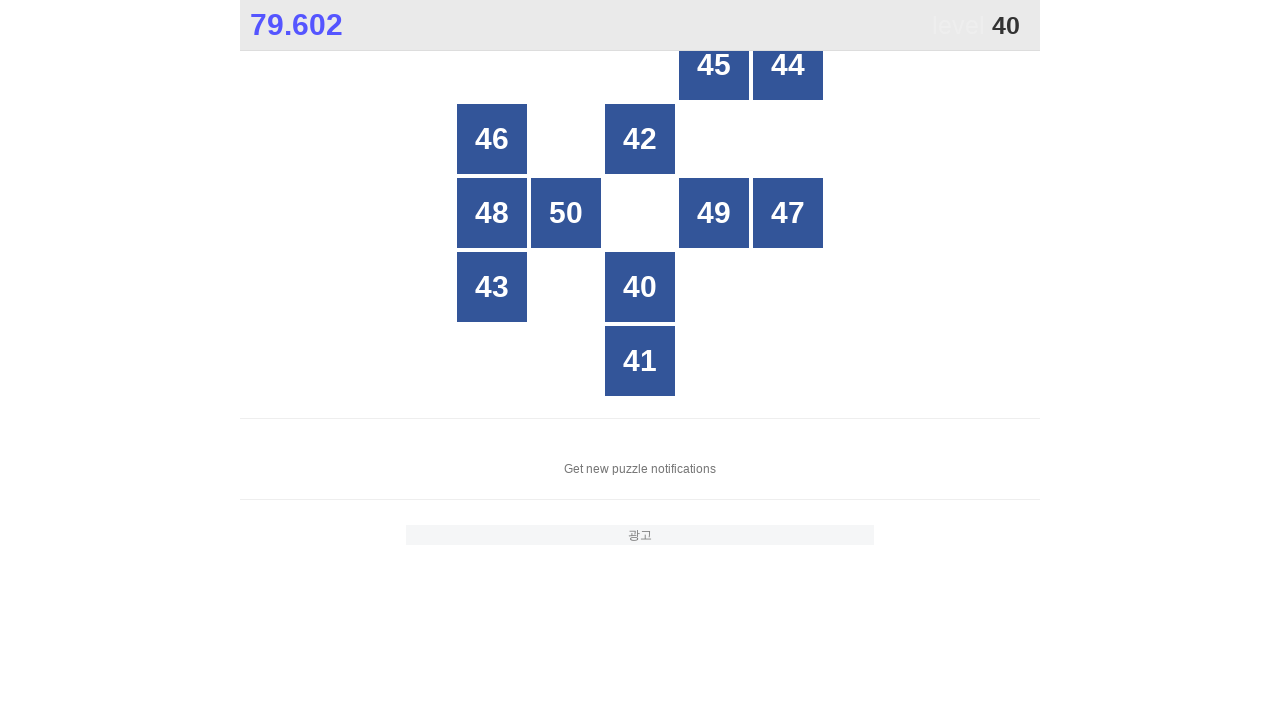

Retrieved text content from button: 49
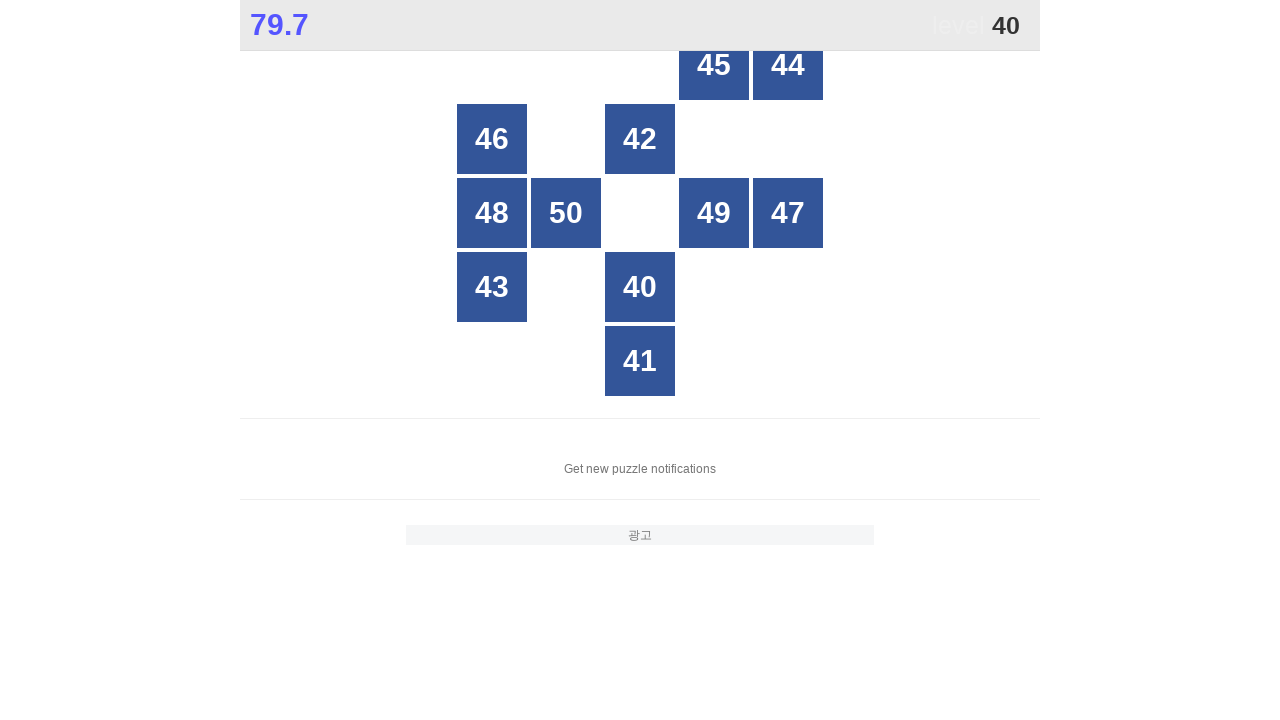

Retrieved text content from button: 47
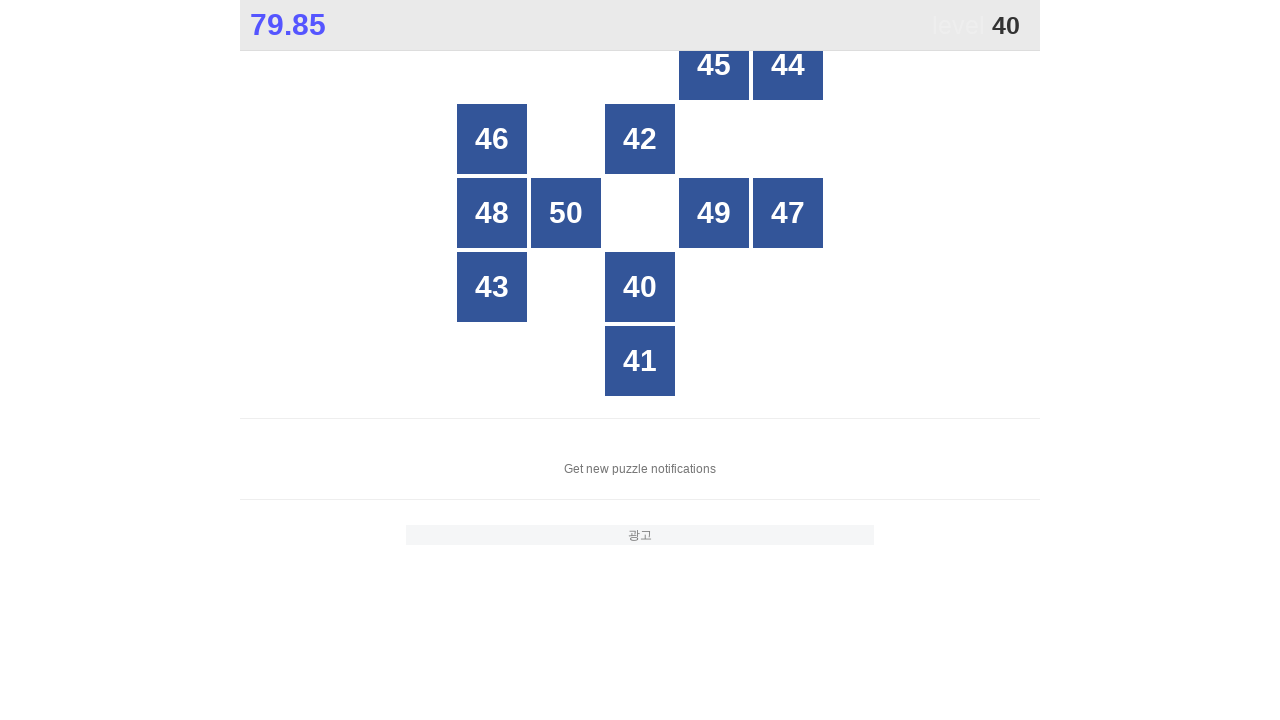

Retrieved text content from button: 43
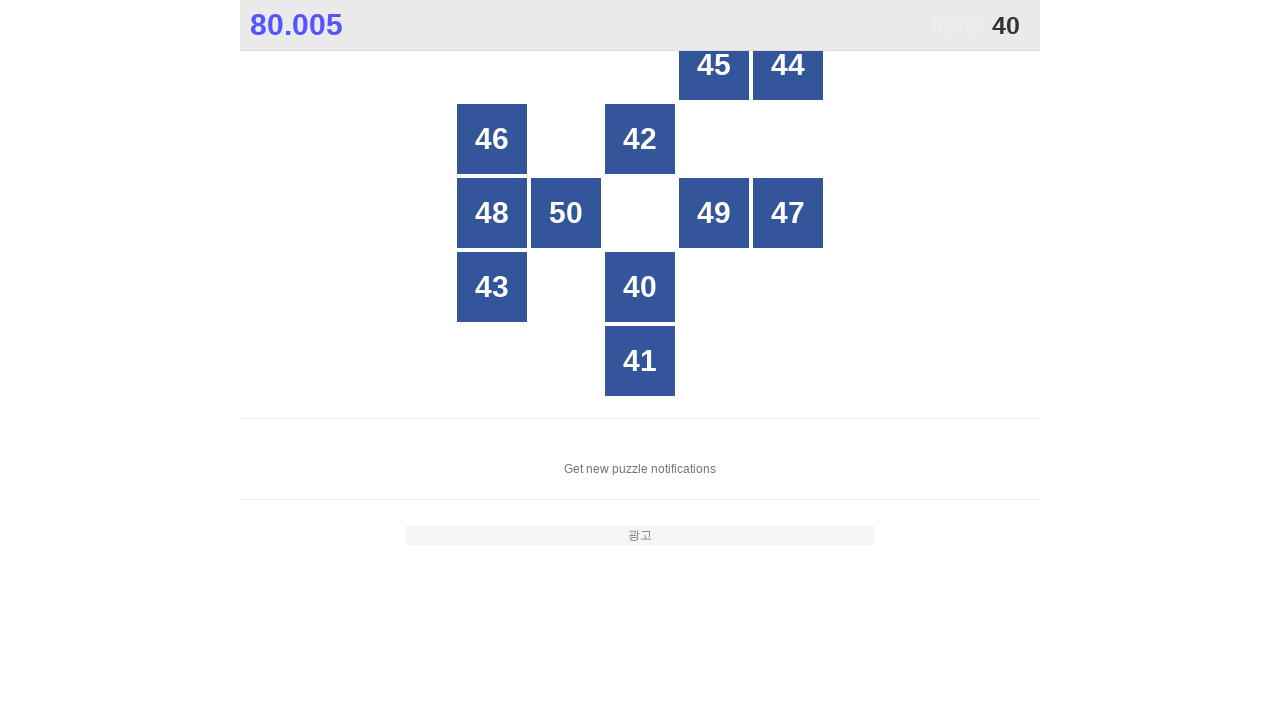

Retrieved text content from button: 40
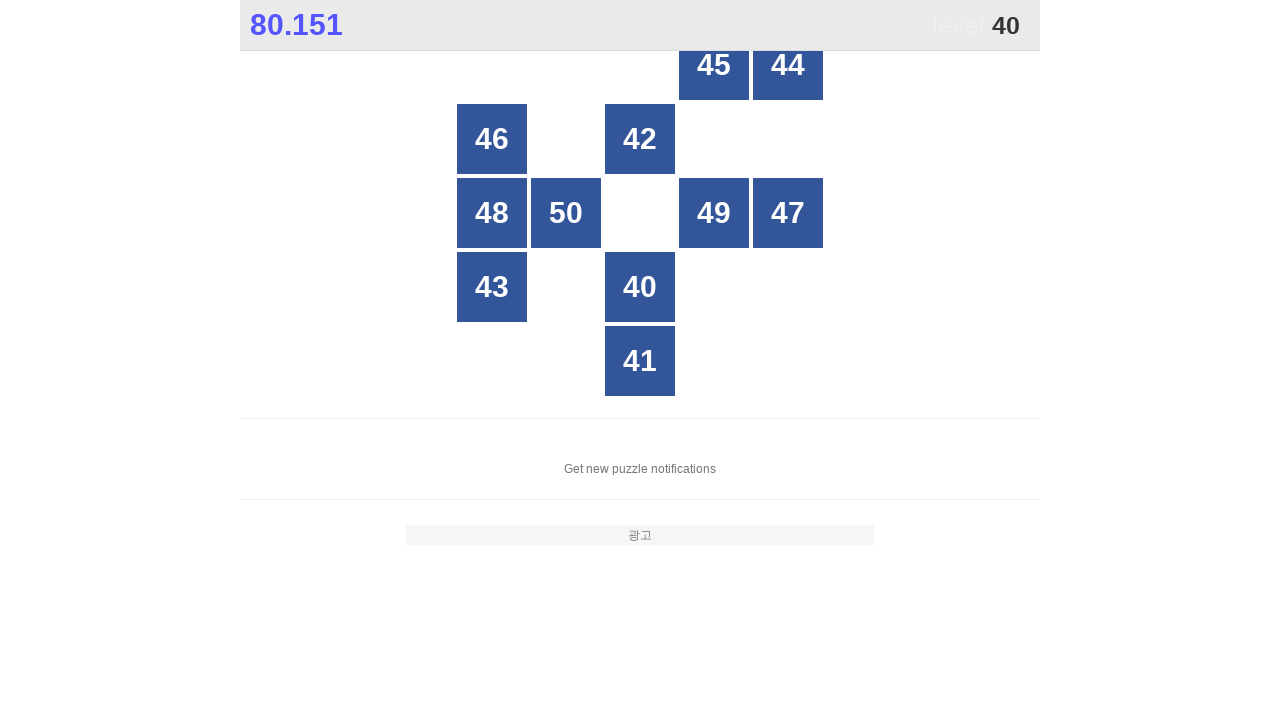

Clicked button with number 40 at (640, 287) on xpath=//*[@id="grid"]/div[*] >> nth=9
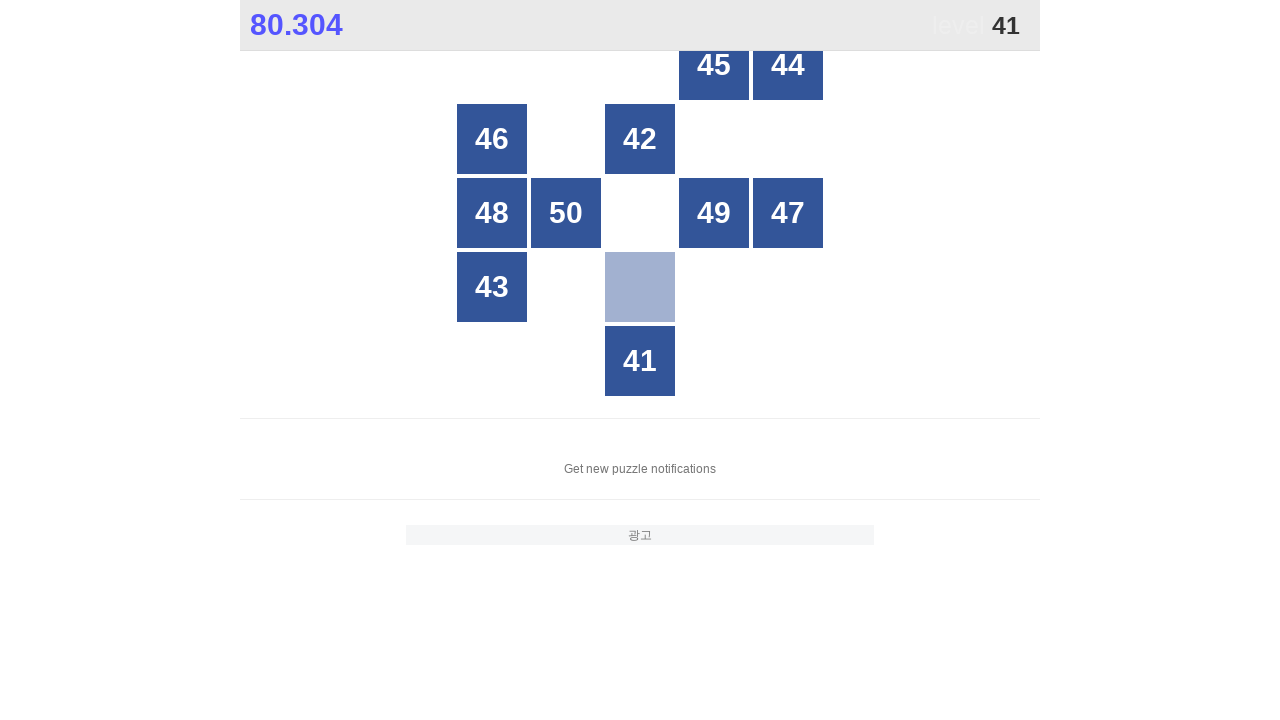

Located all grid buttons to find number 41
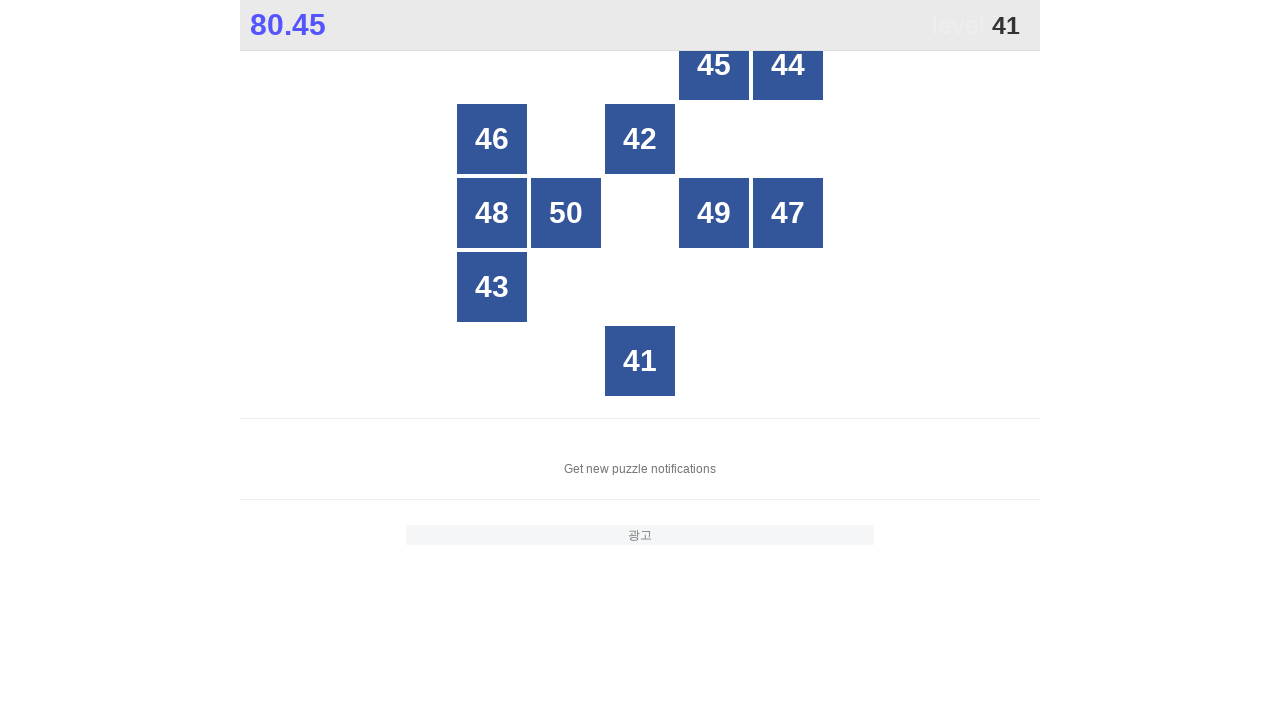

Retrieved text content from button: 45
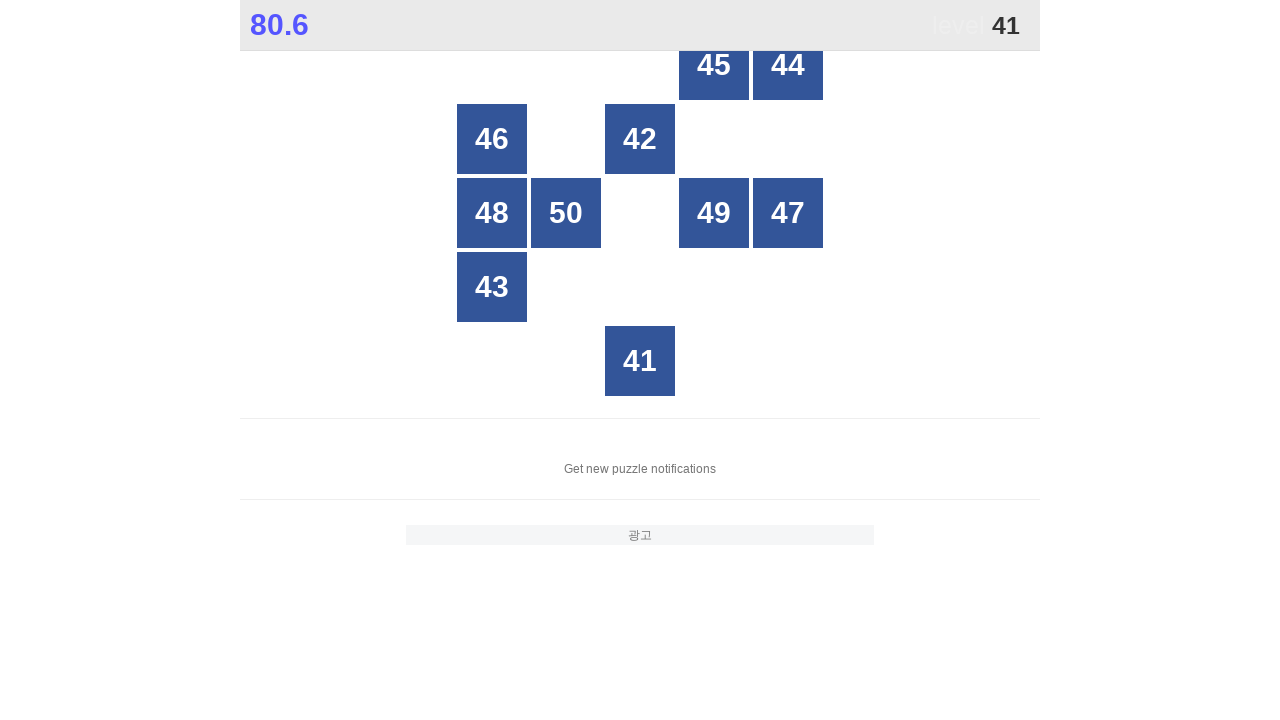

Retrieved text content from button: 44
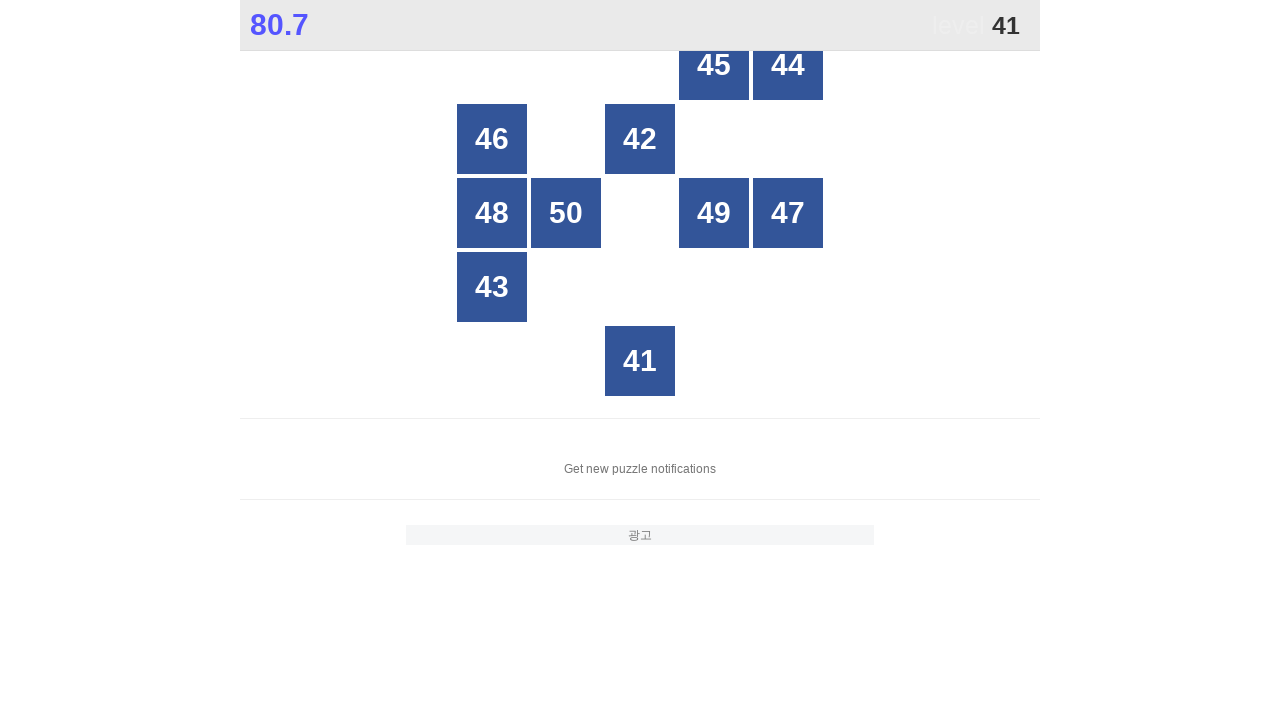

Retrieved text content from button: 46
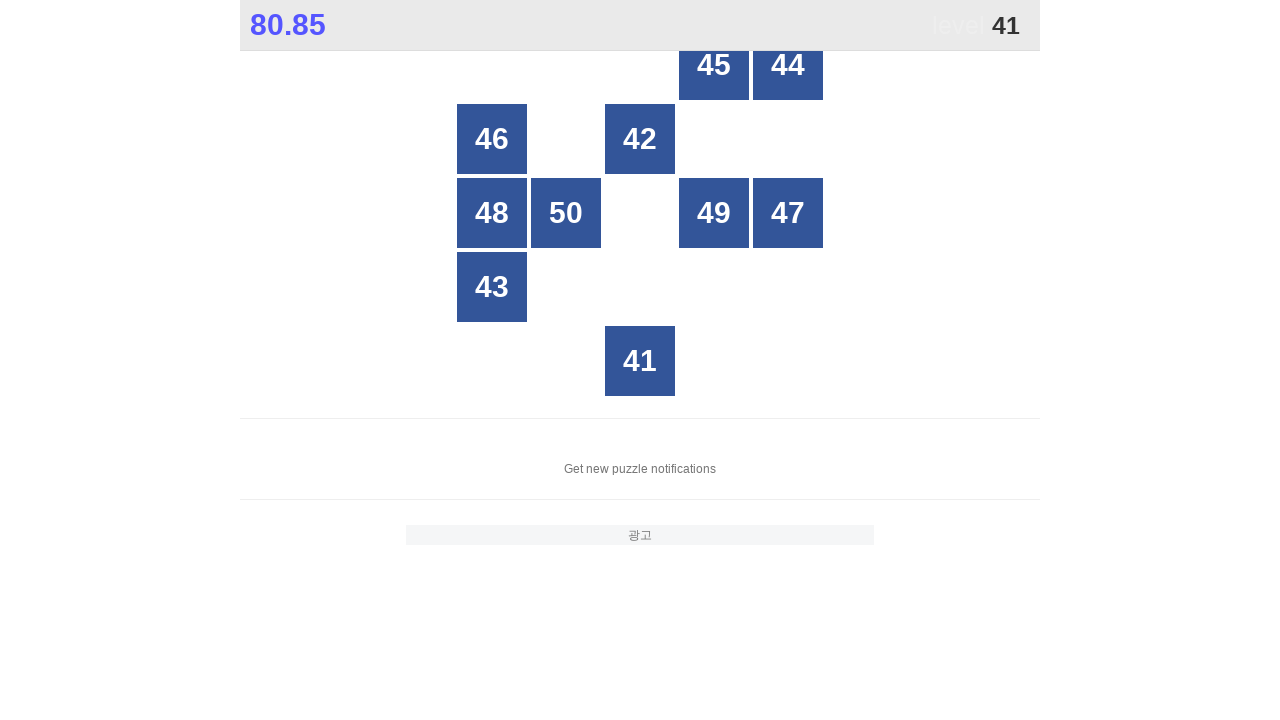

Retrieved text content from button: 42
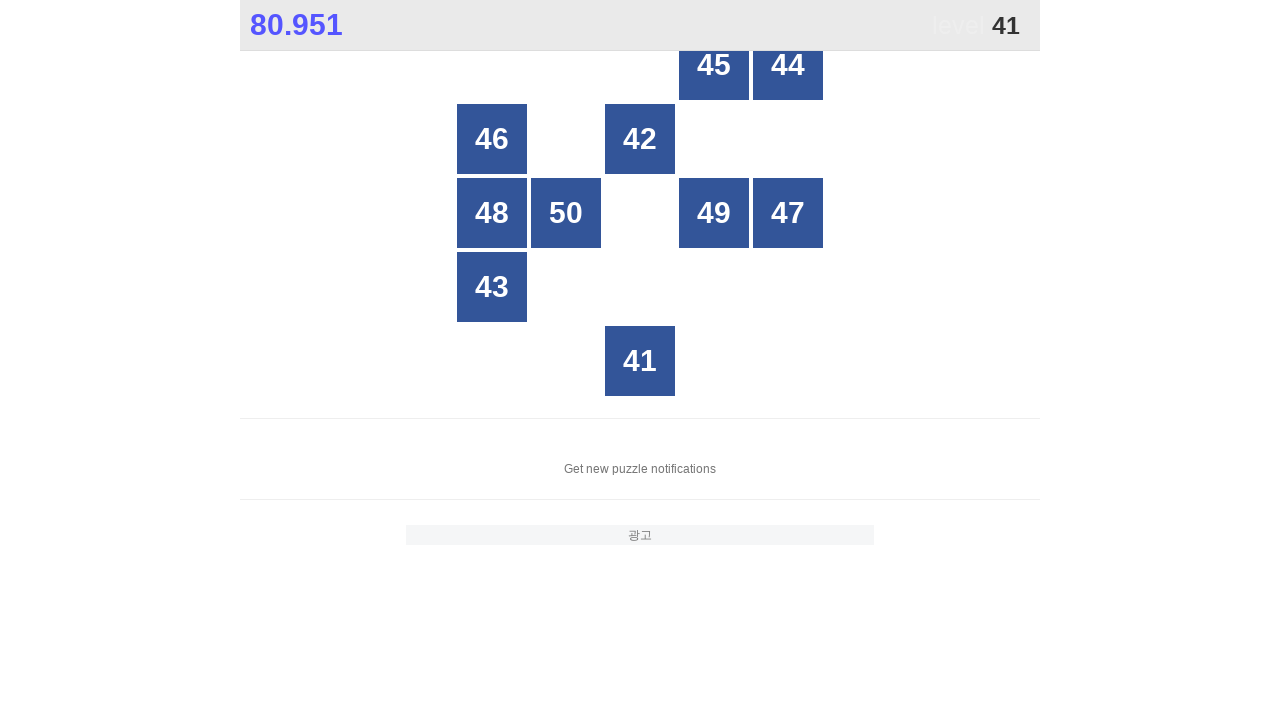

Retrieved text content from button: 48
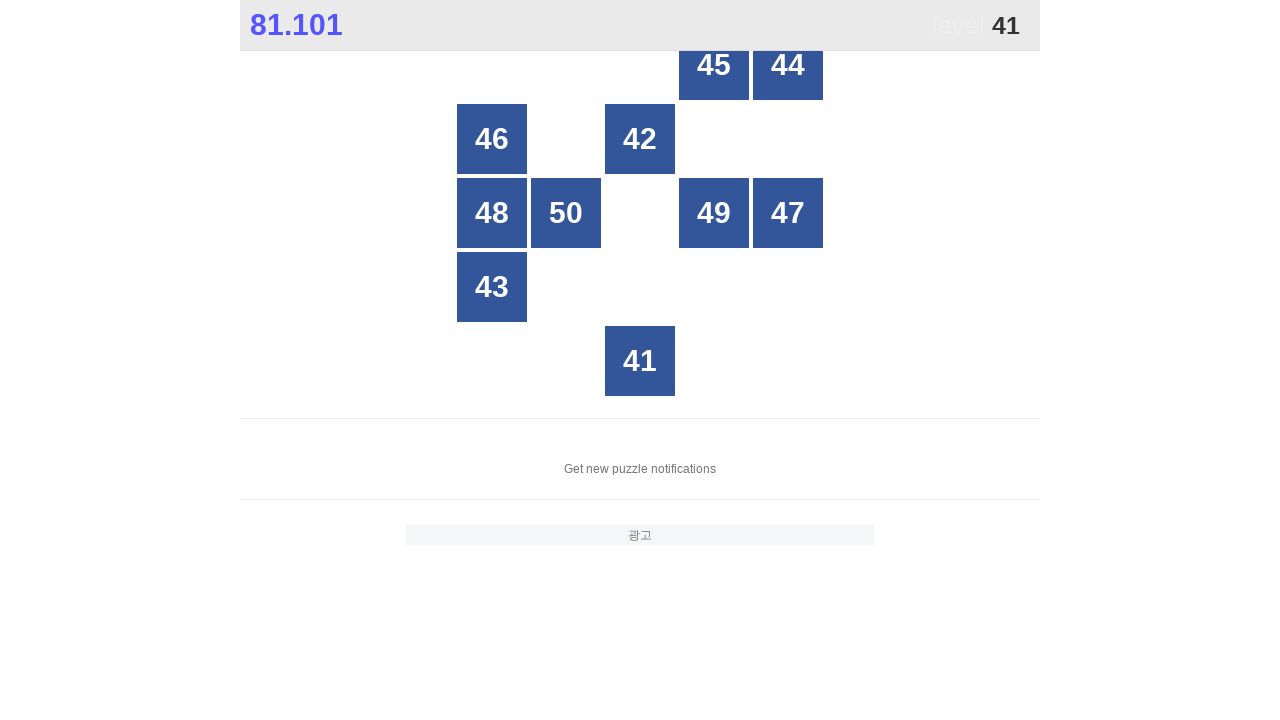

Retrieved text content from button: 50
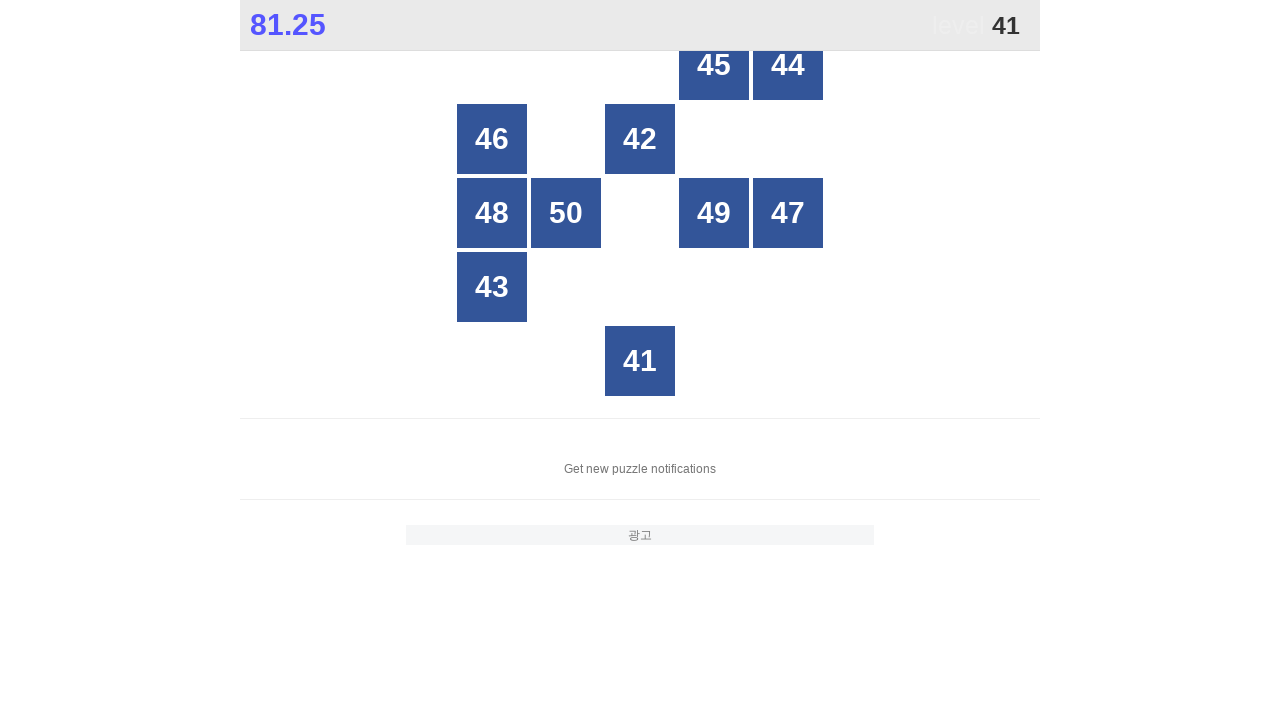

Retrieved text content from button: 49
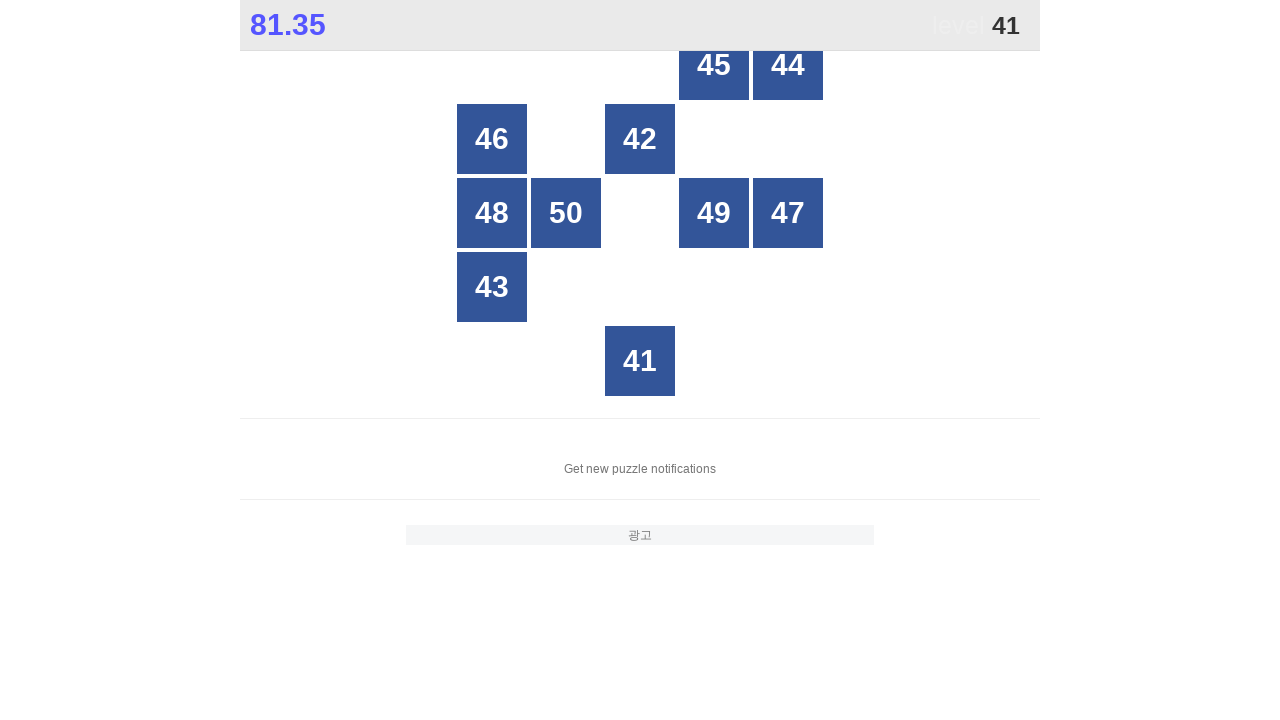

Retrieved text content from button: 47
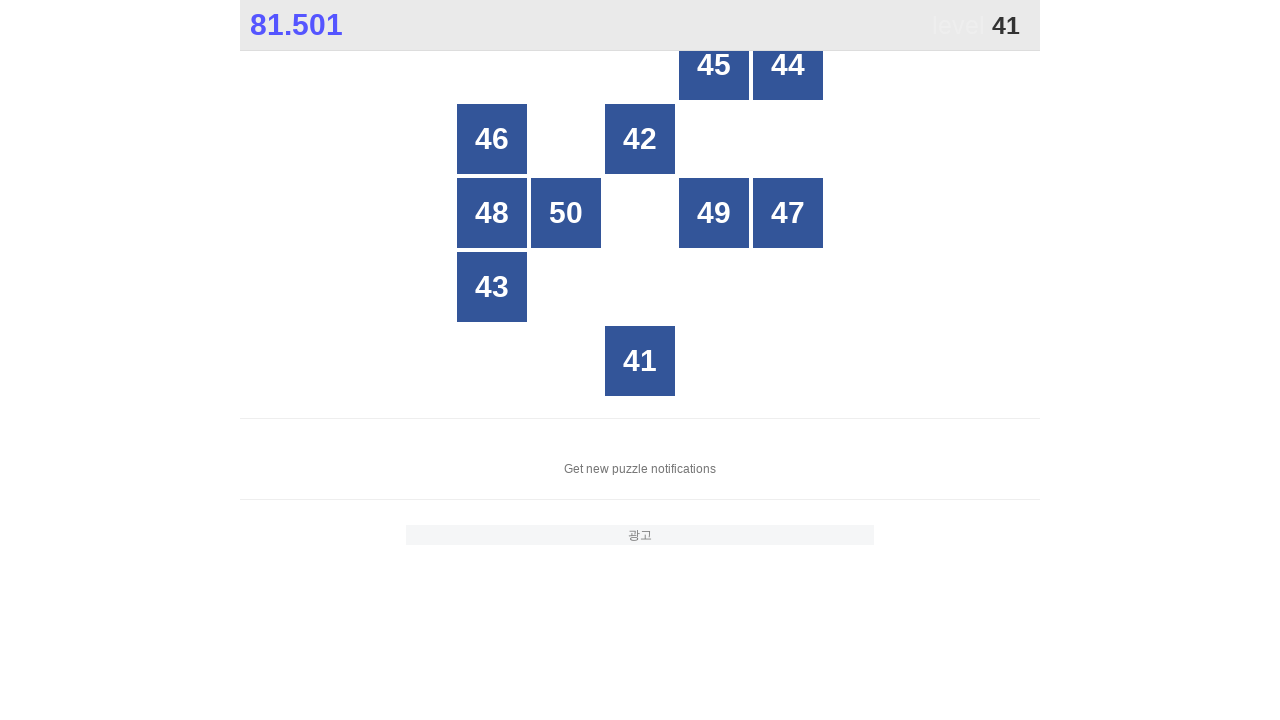

Retrieved text content from button: 43
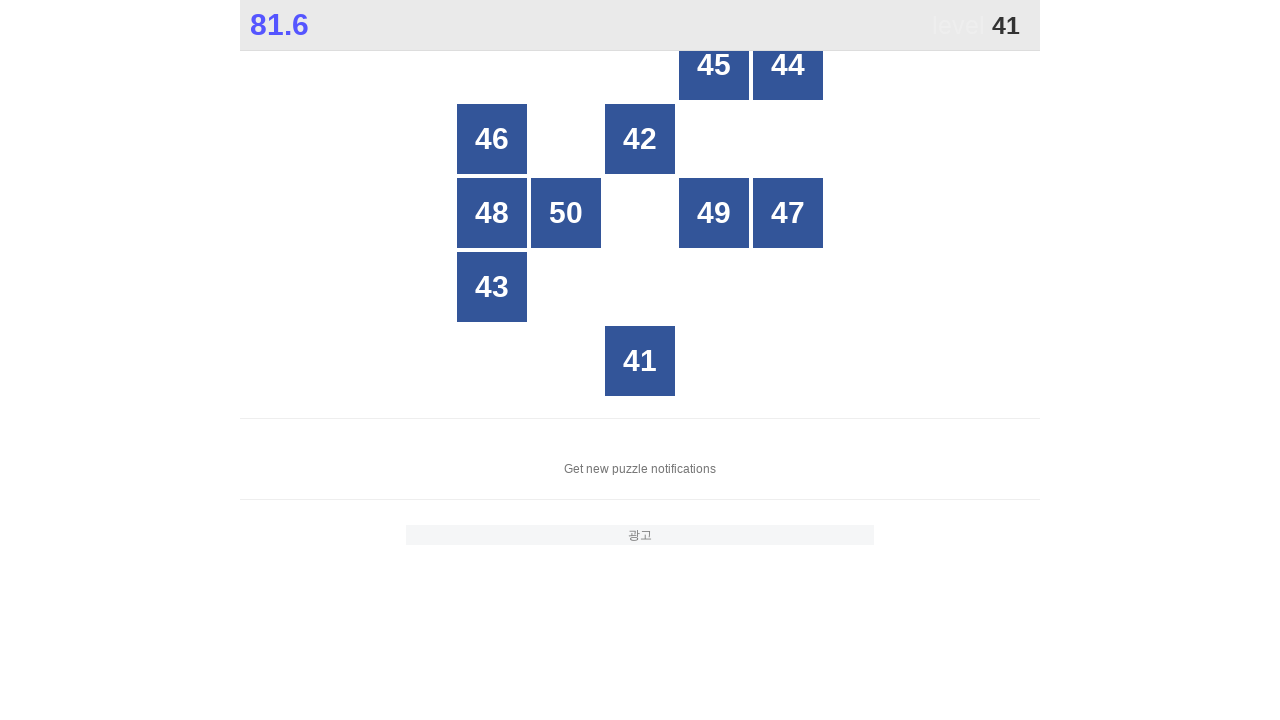

Retrieved text content from button: 41
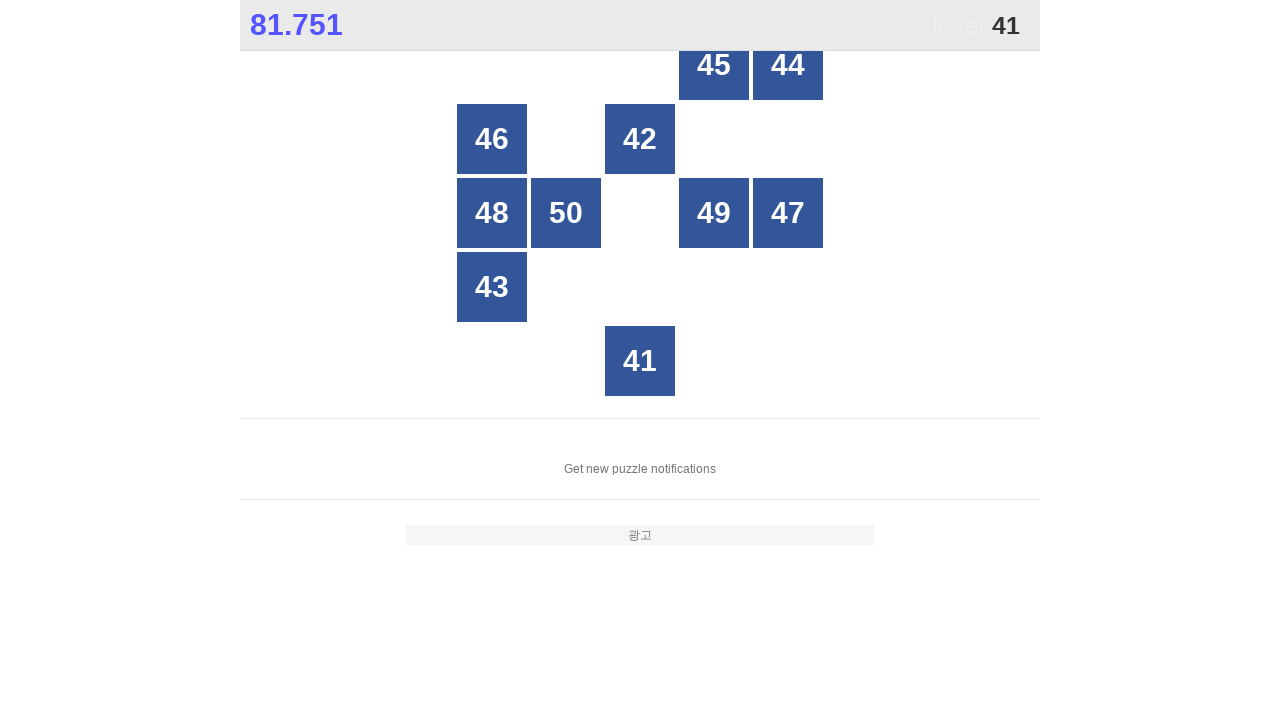

Clicked button with number 41 at (640, 361) on xpath=//*[@id="grid"]/div[*] >> nth=9
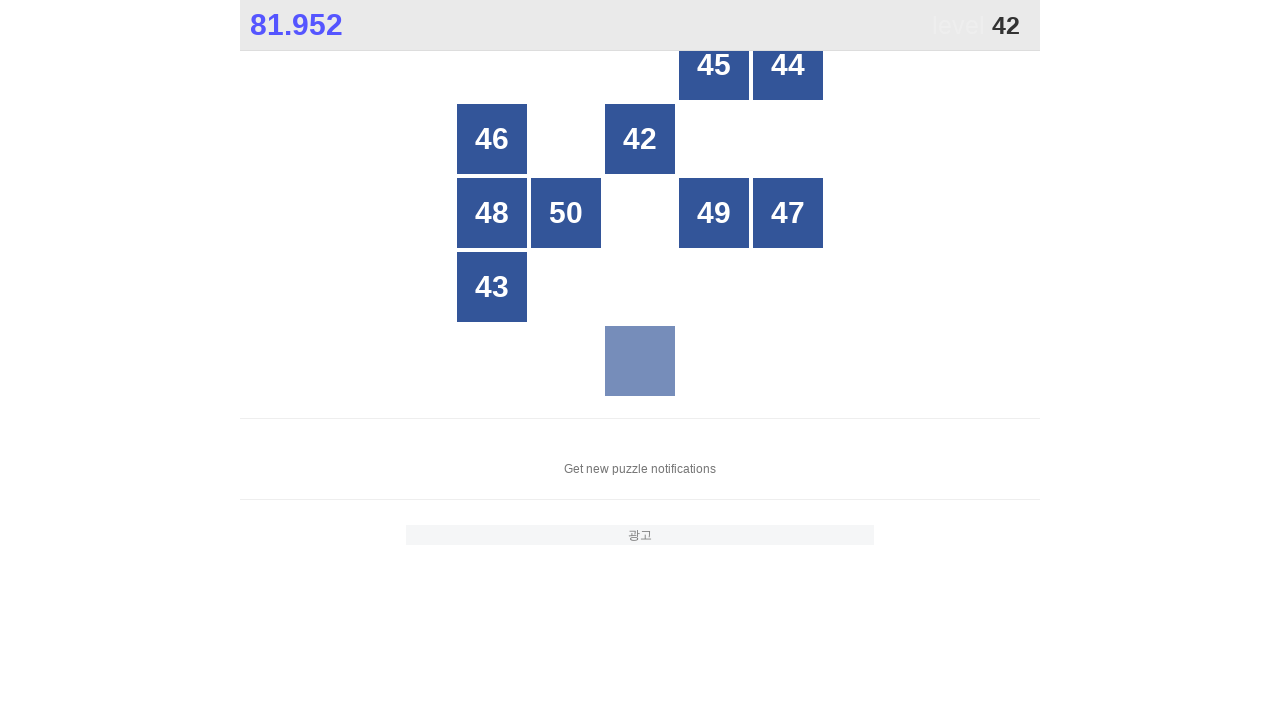

Located all grid buttons to find number 42
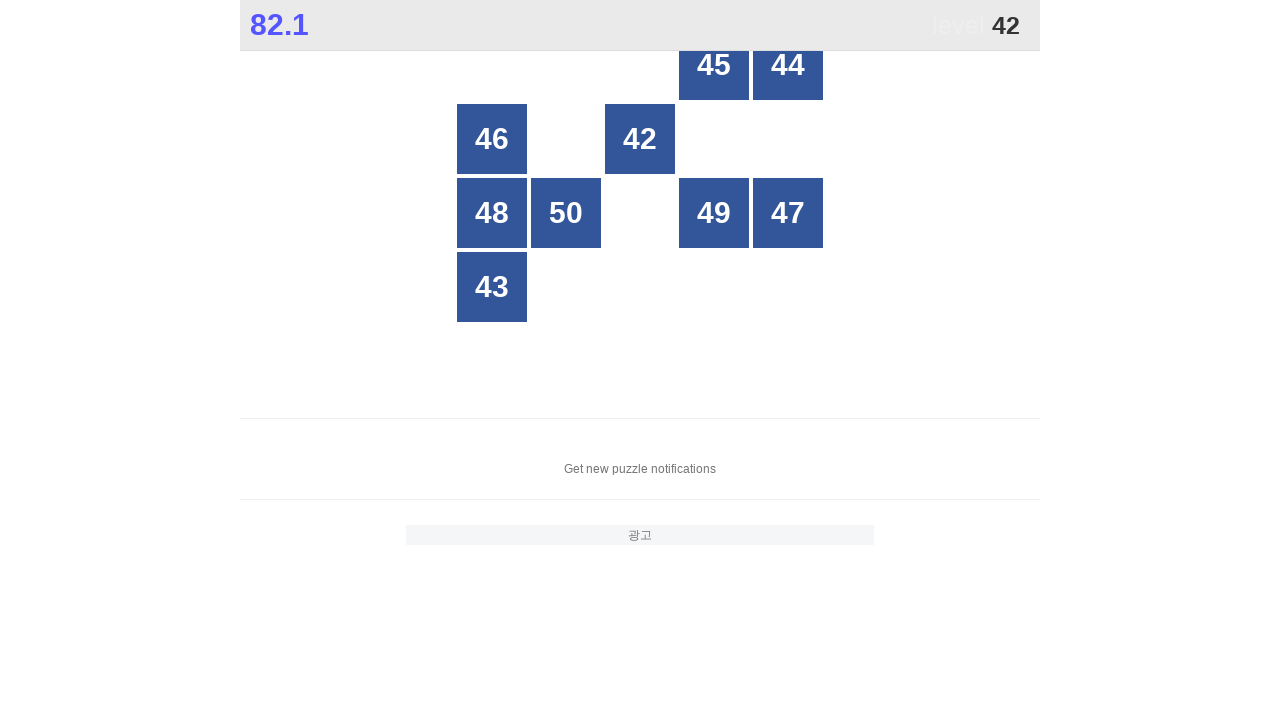

Retrieved text content from button: 45
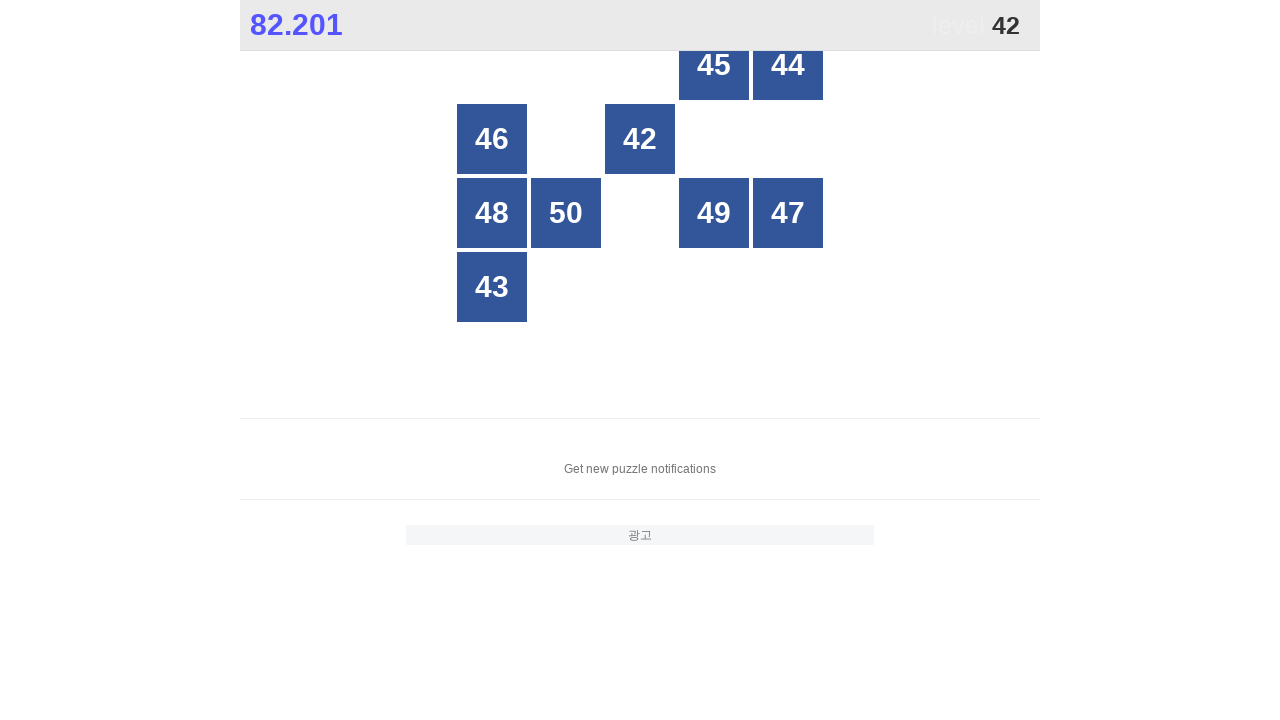

Retrieved text content from button: 44
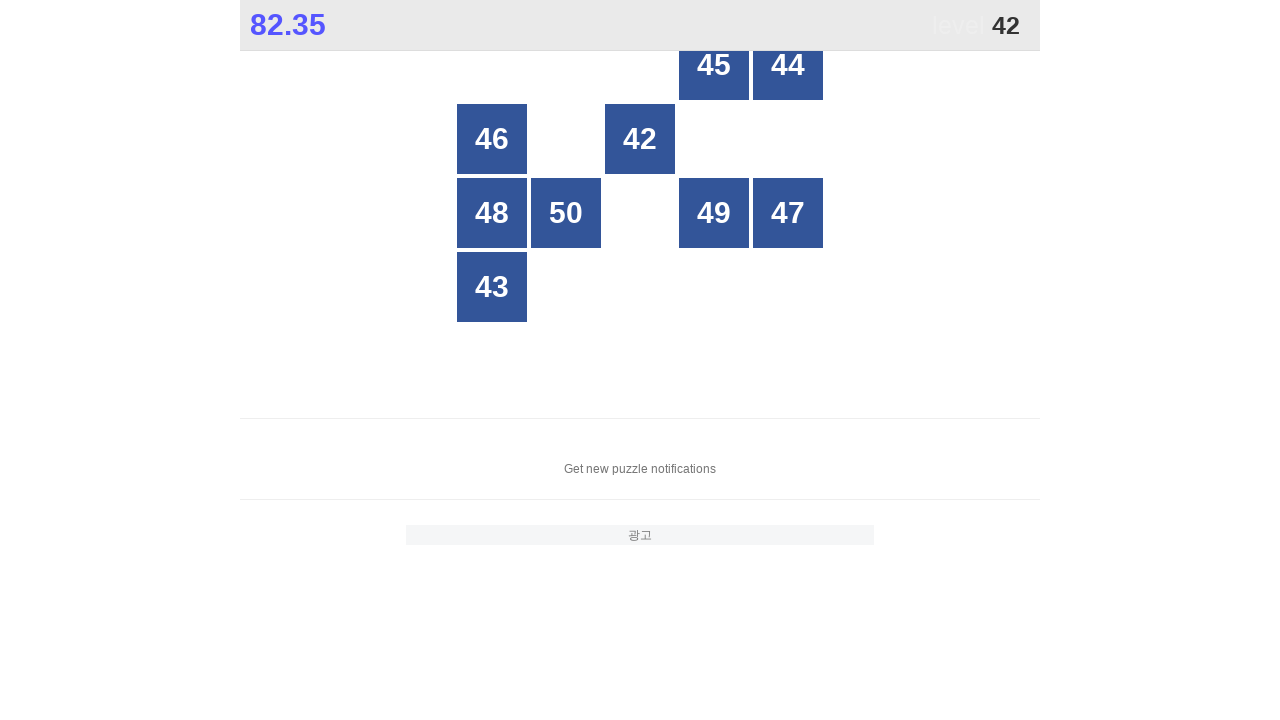

Retrieved text content from button: 46
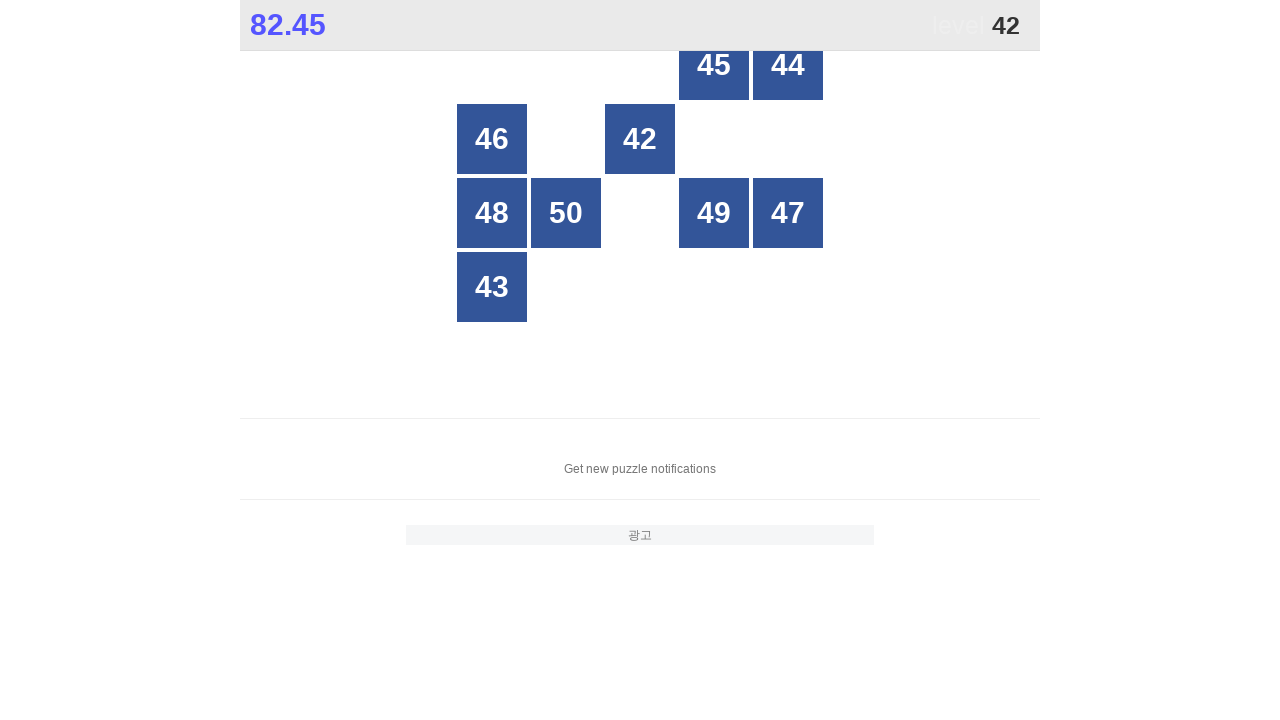

Retrieved text content from button: 42
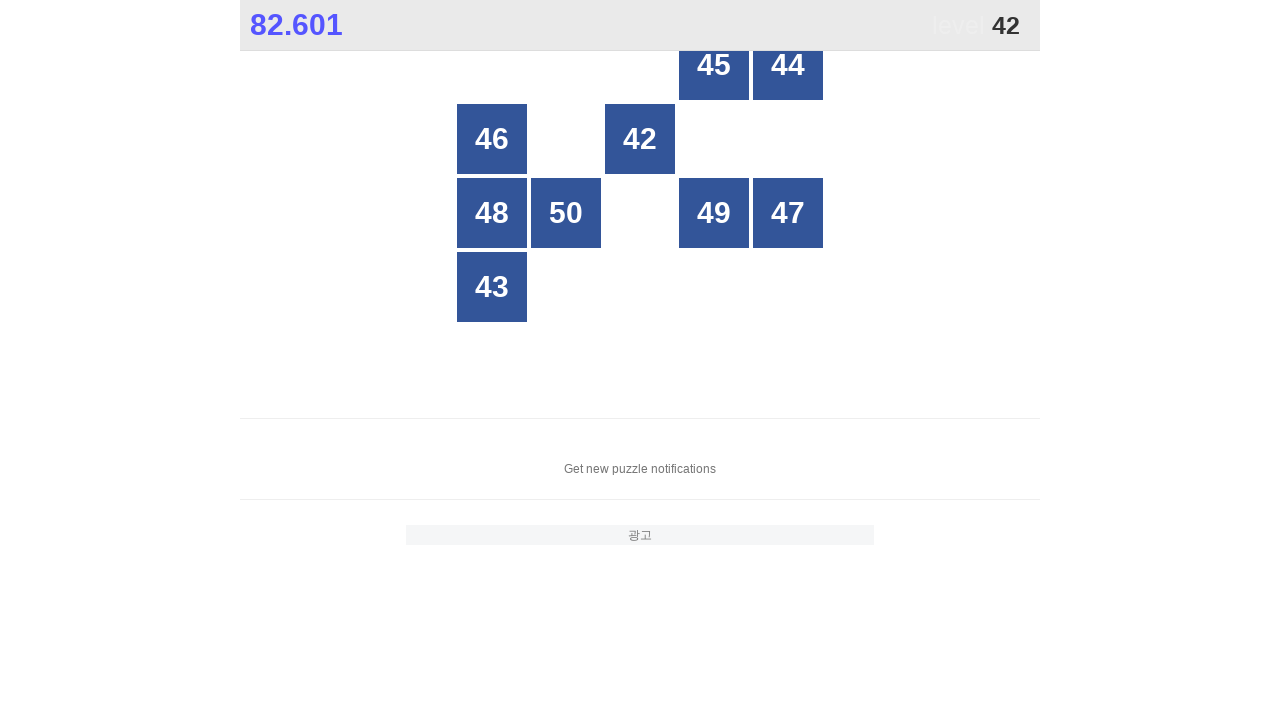

Clicked button with number 42 at (640, 139) on xpath=//*[@id="grid"]/div[*] >> nth=3
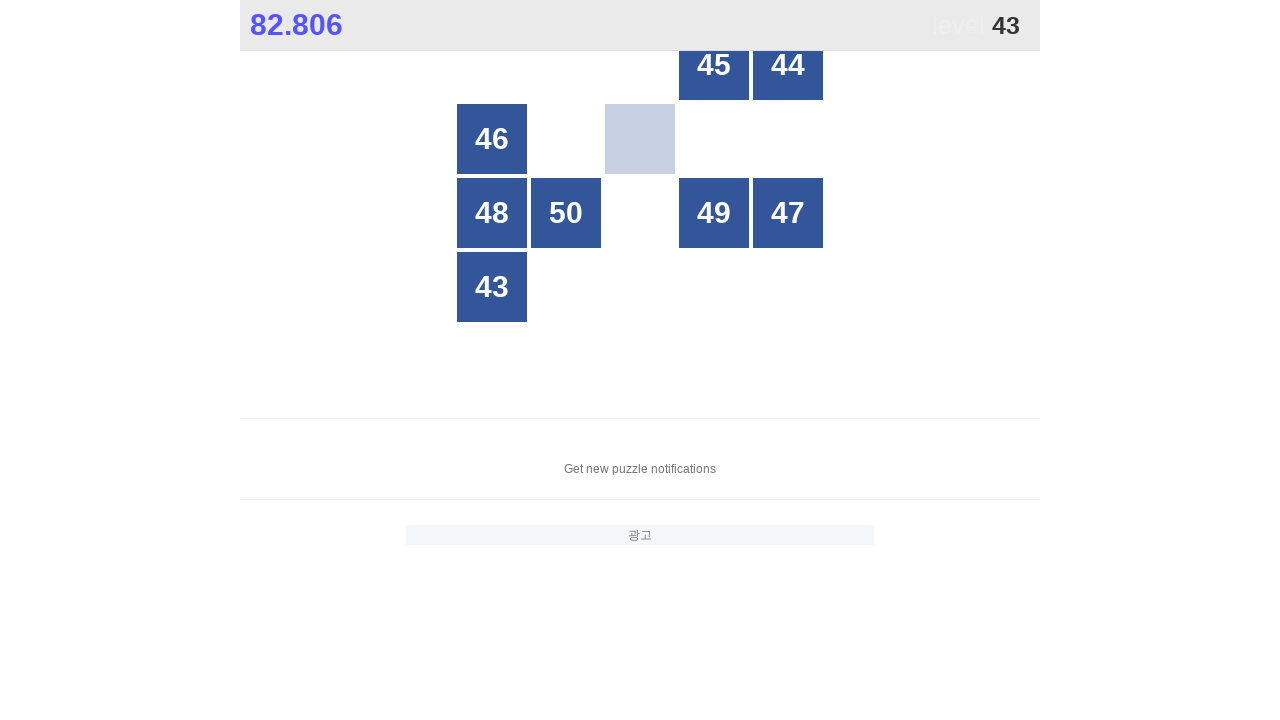

Located all grid buttons to find number 43
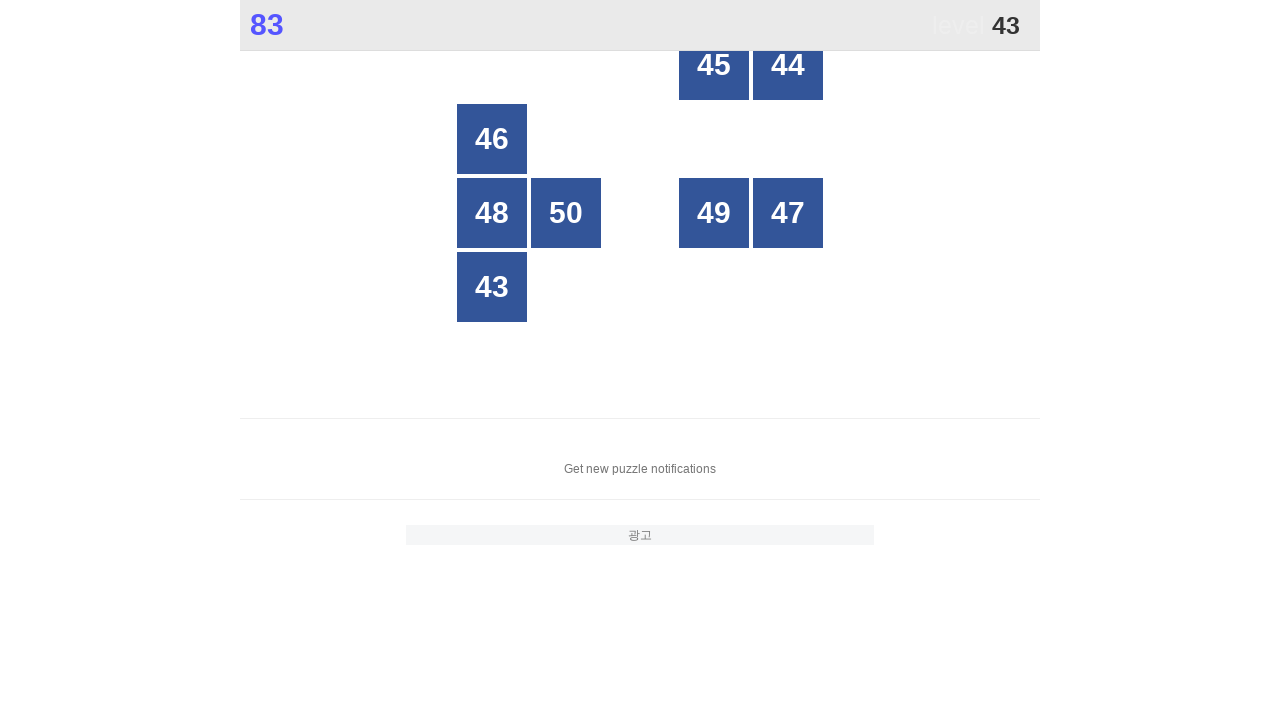

Retrieved text content from button: 45
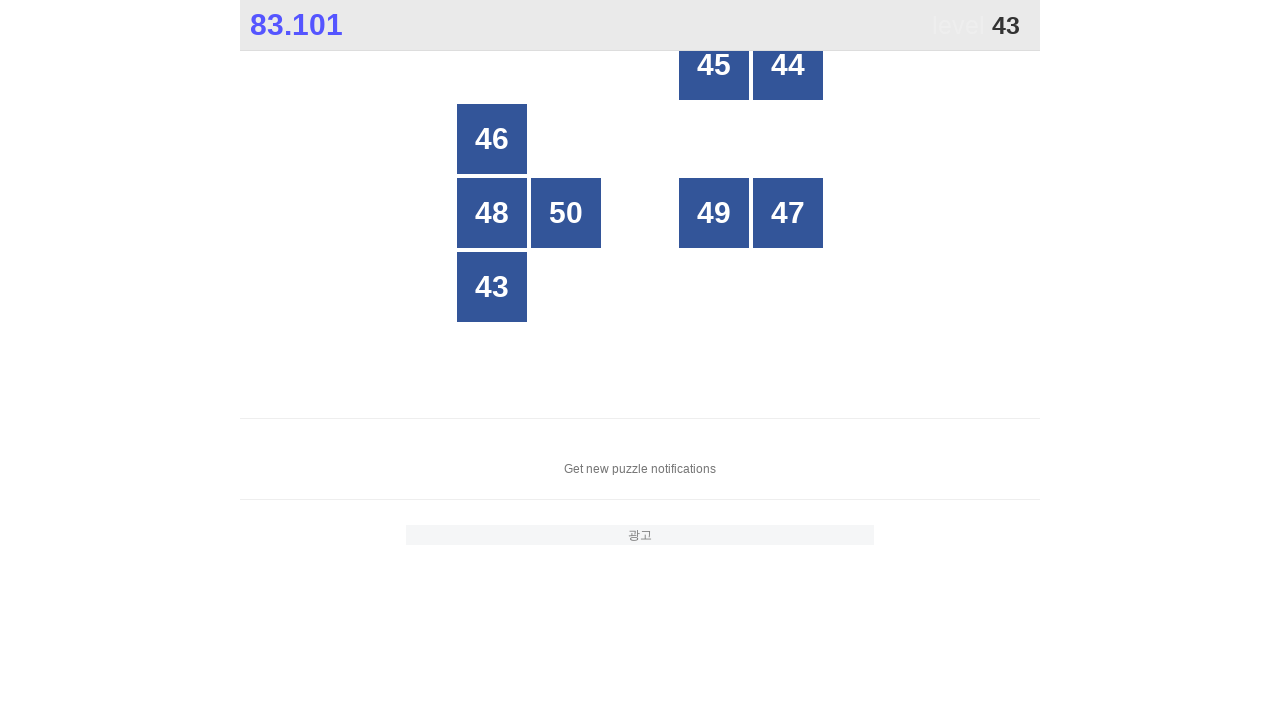

Retrieved text content from button: 44
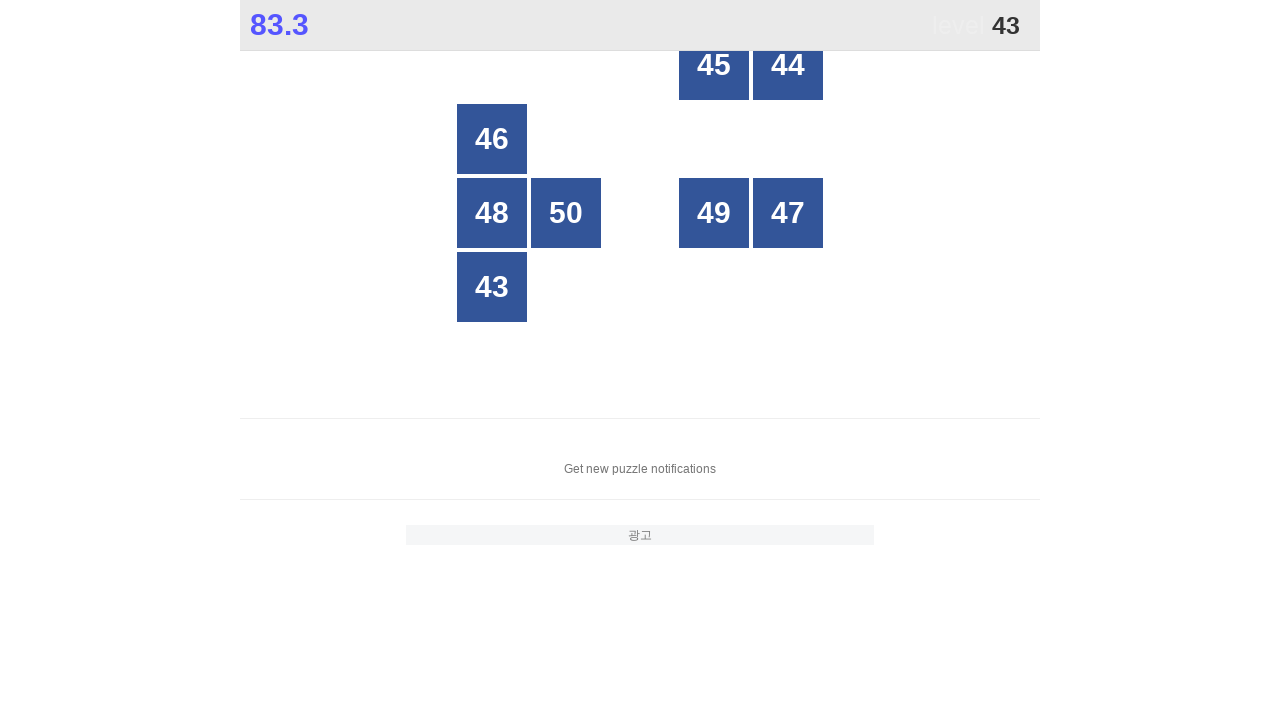

Retrieved text content from button: 46
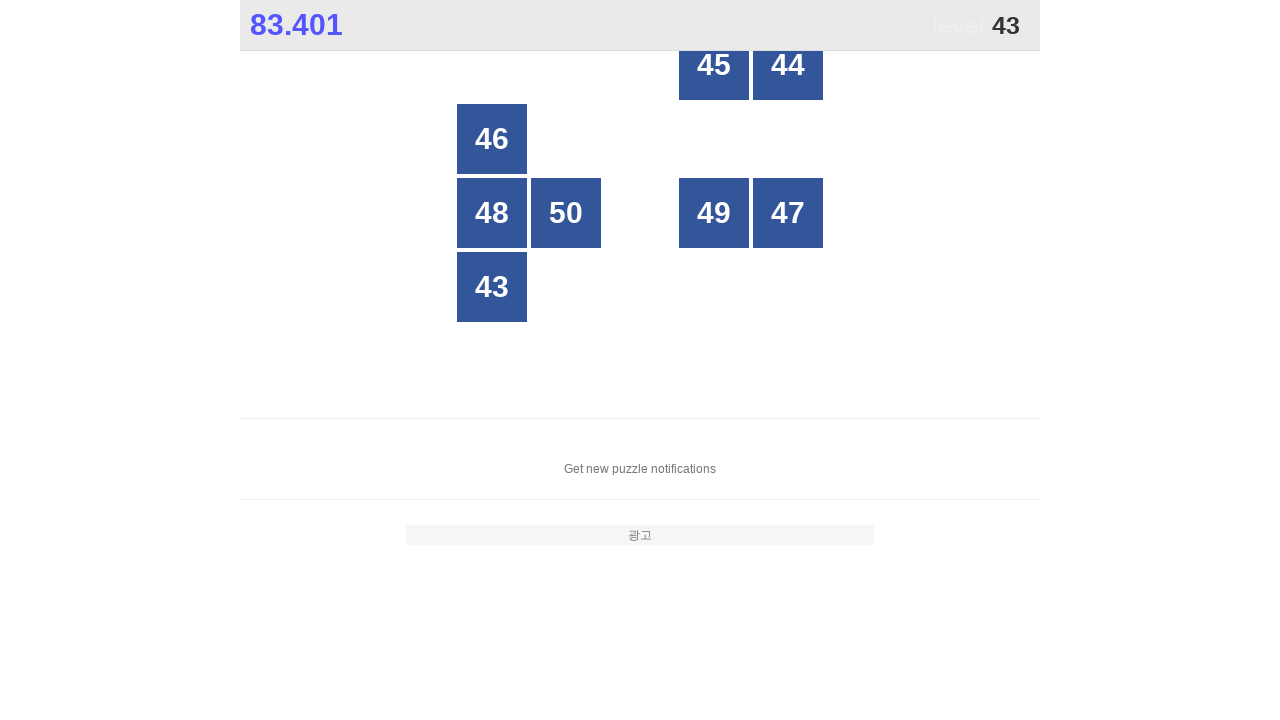

Retrieved text content from button: 48
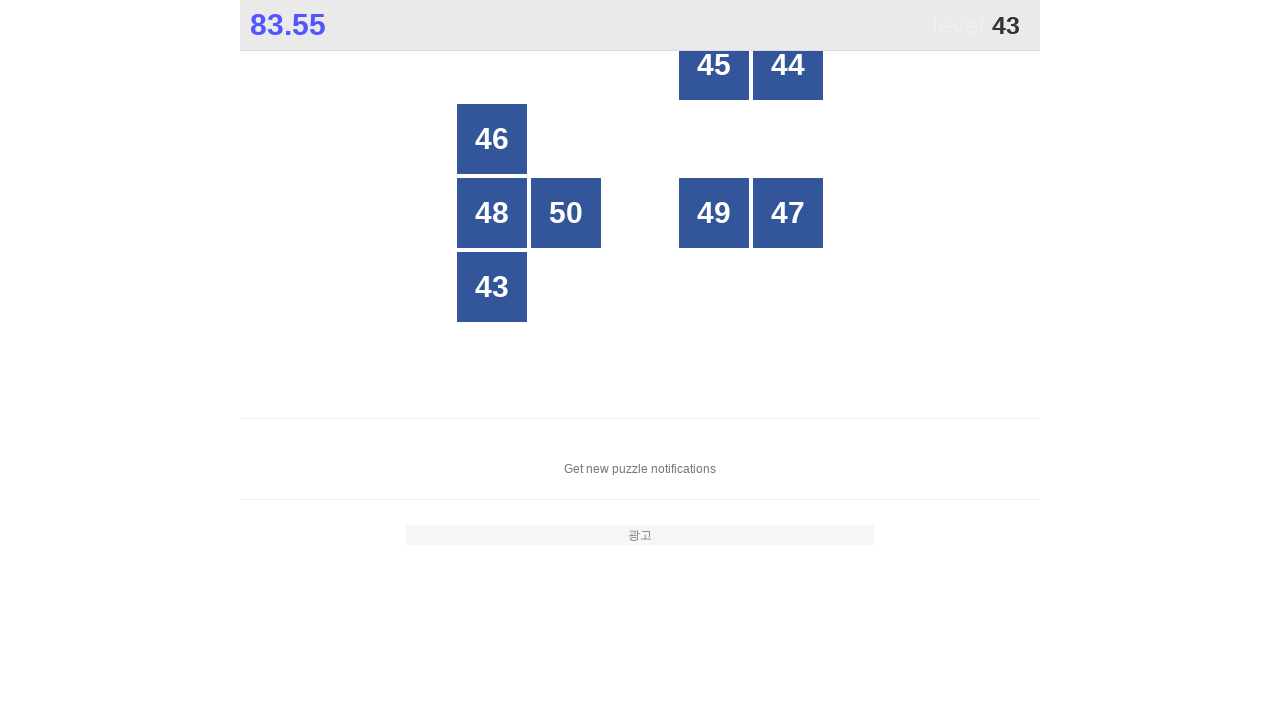

Retrieved text content from button: 50
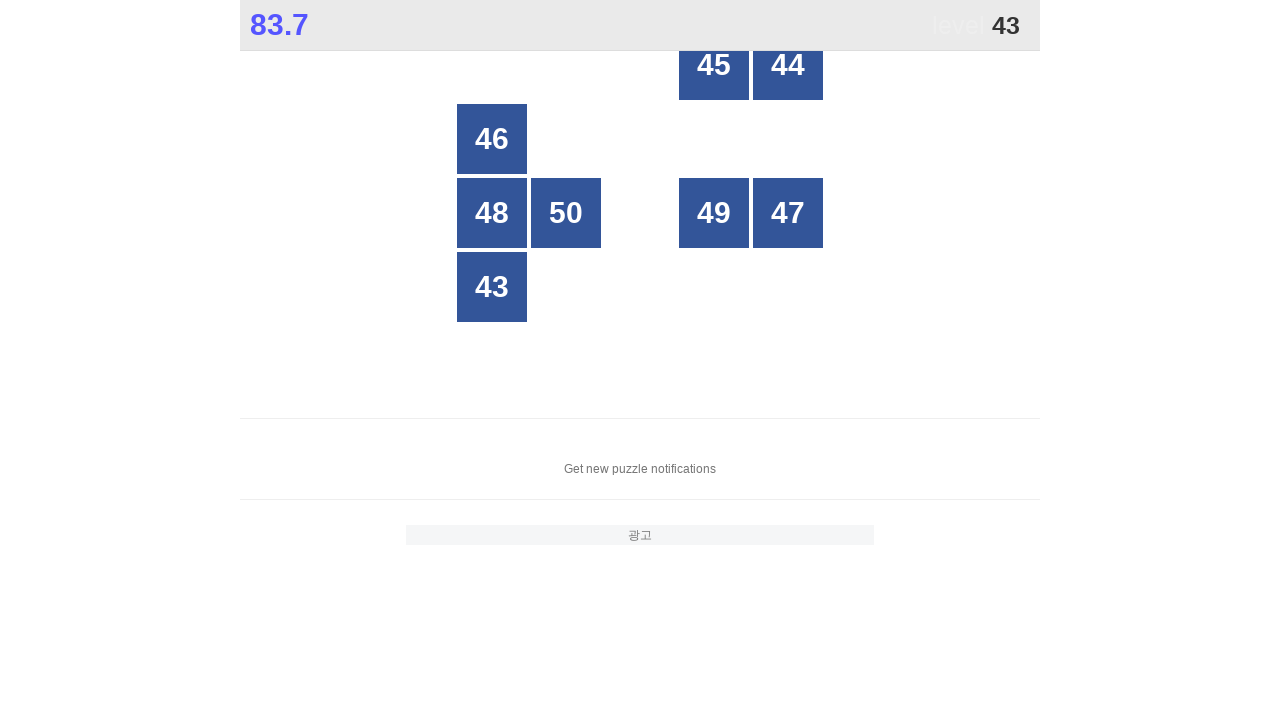

Retrieved text content from button: 49
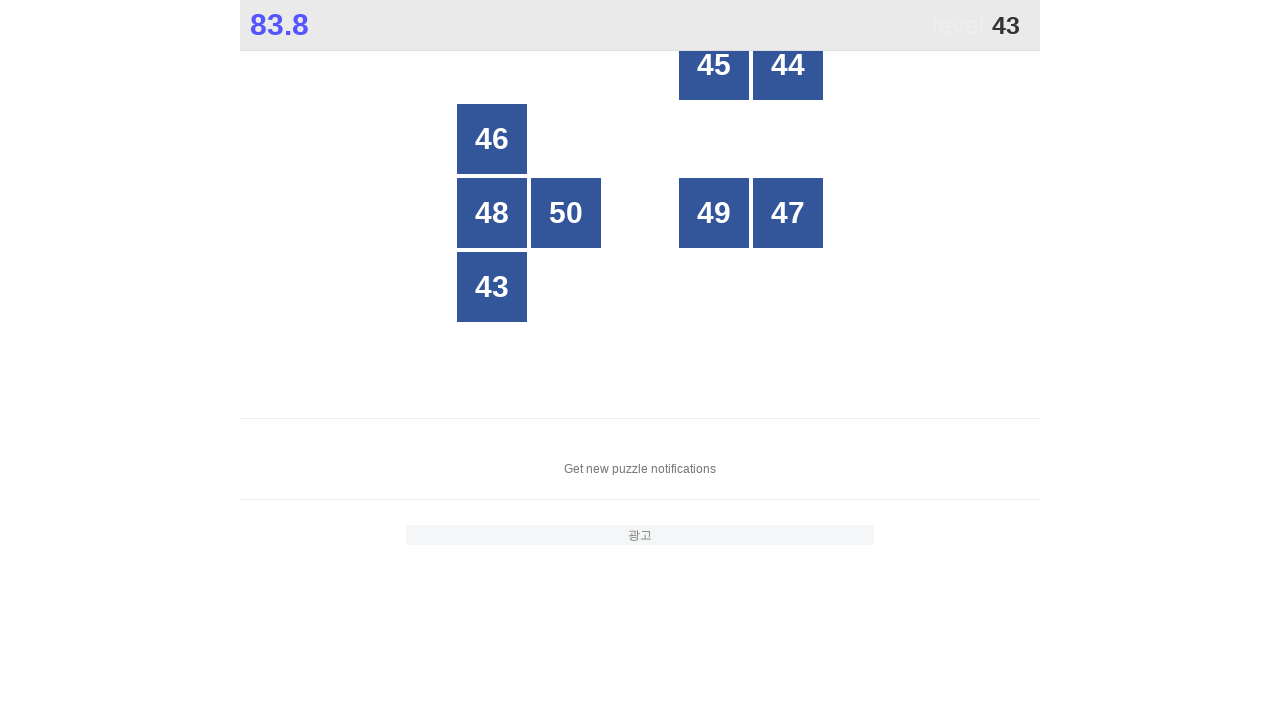

Retrieved text content from button: 47
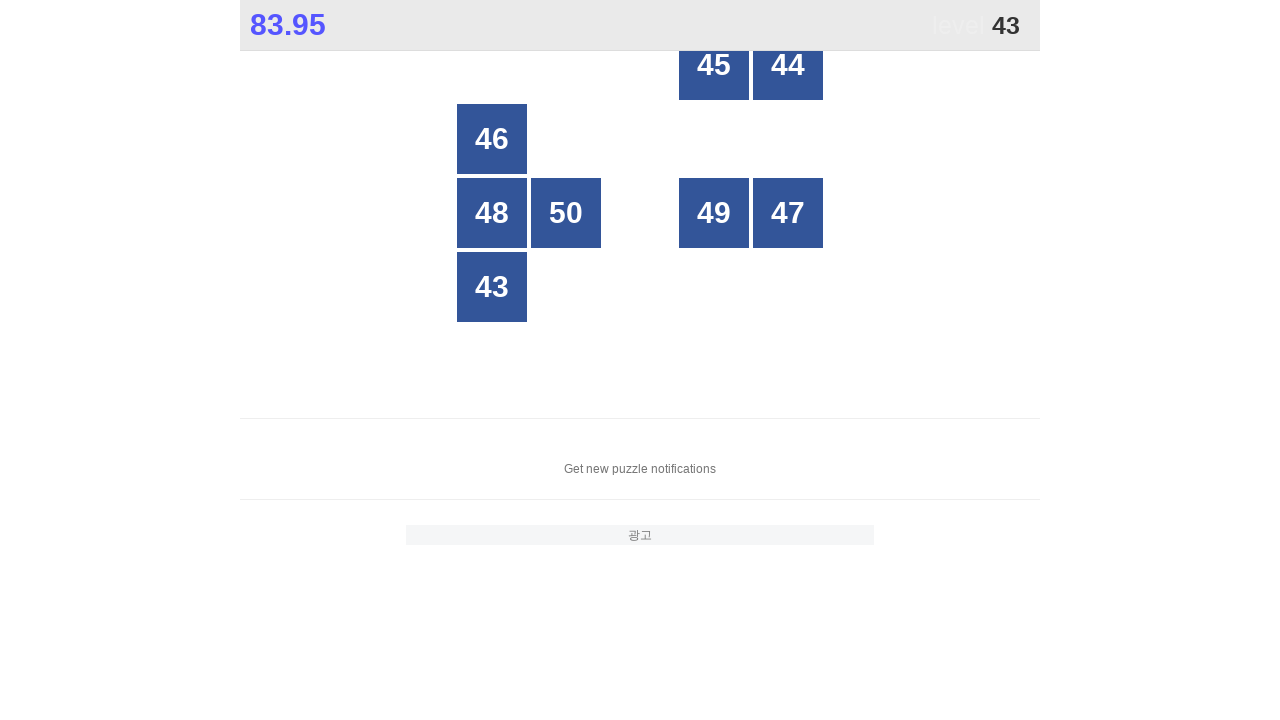

Retrieved text content from button: 43
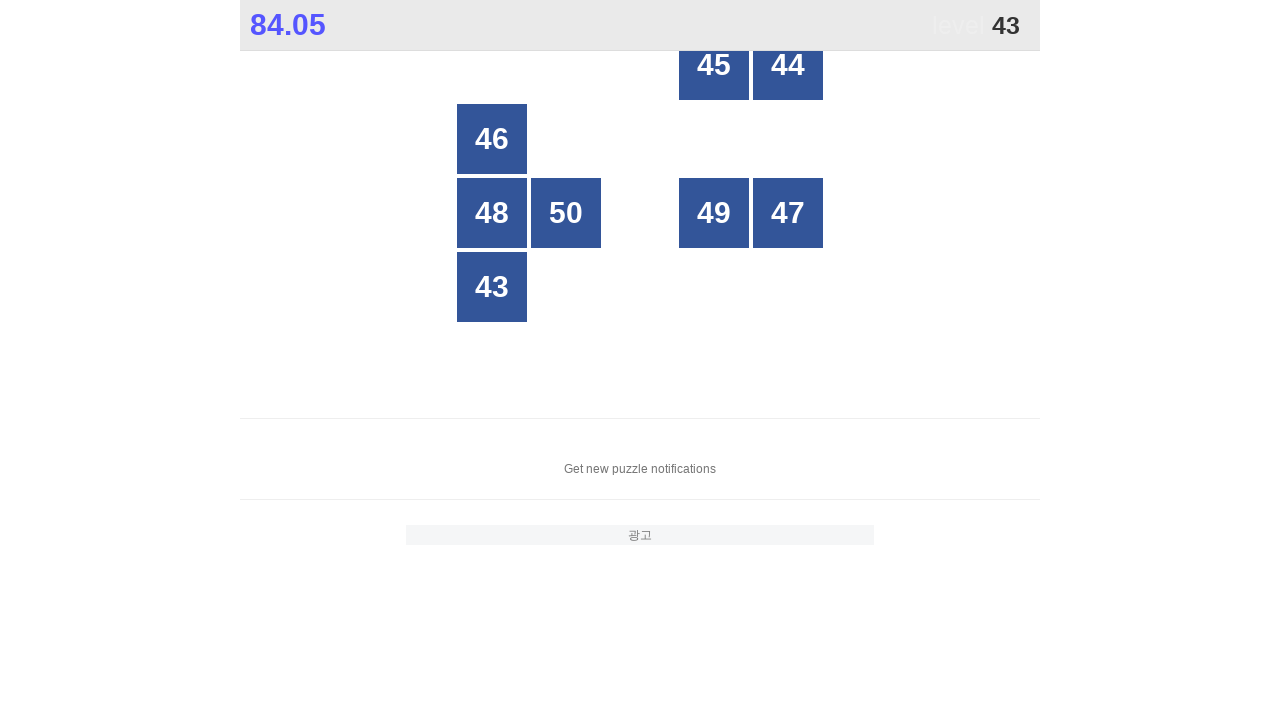

Clicked button with number 43 at (492, 287) on xpath=//*[@id="grid"]/div[*] >> nth=7
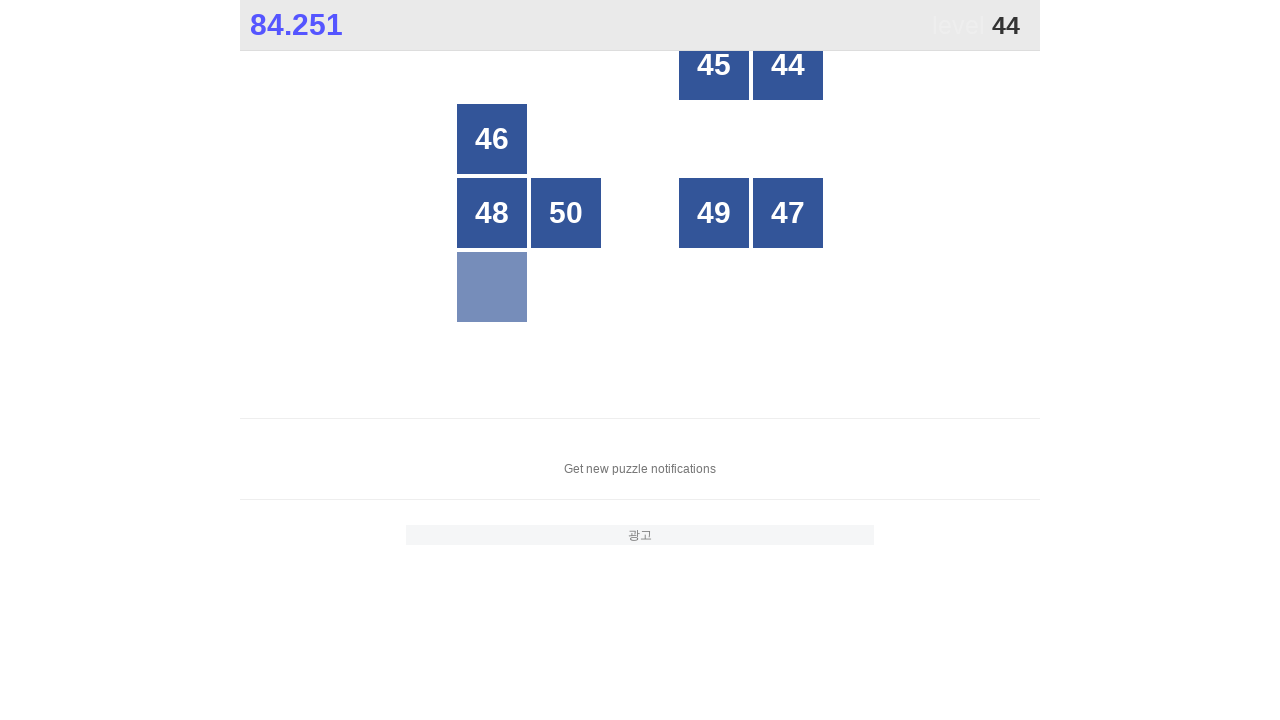

Located all grid buttons to find number 44
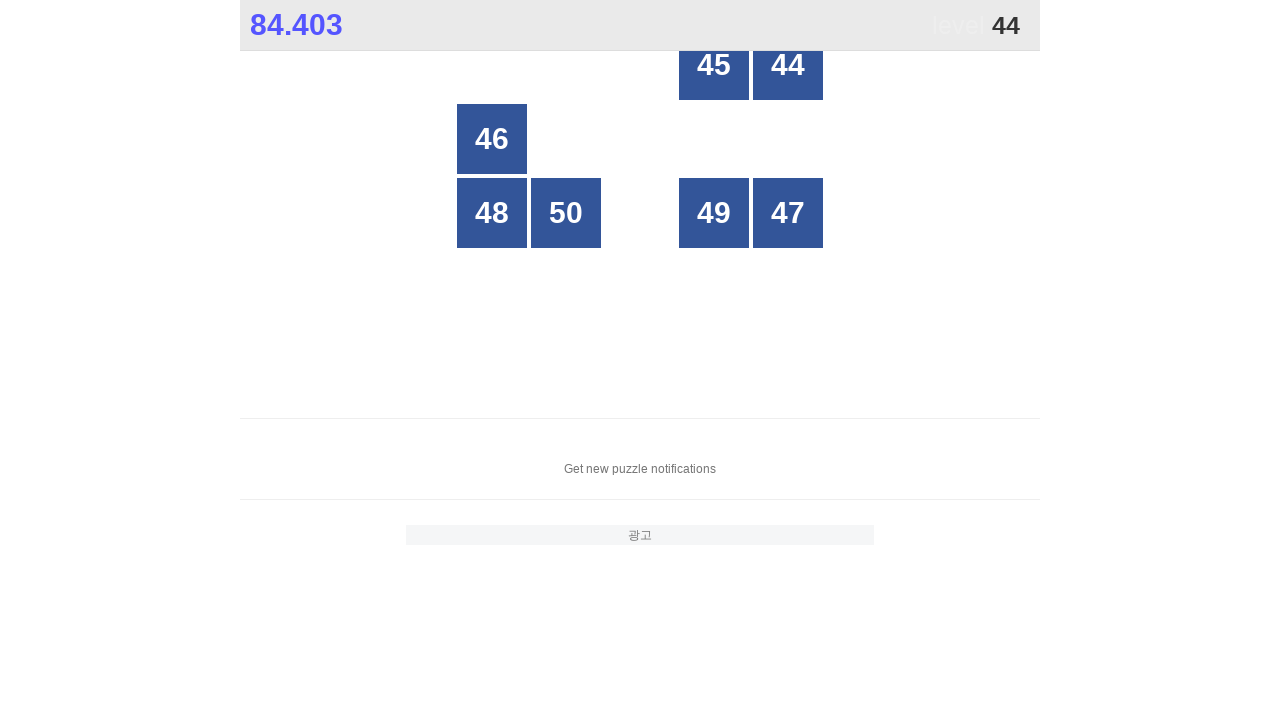

Retrieved text content from button: 45
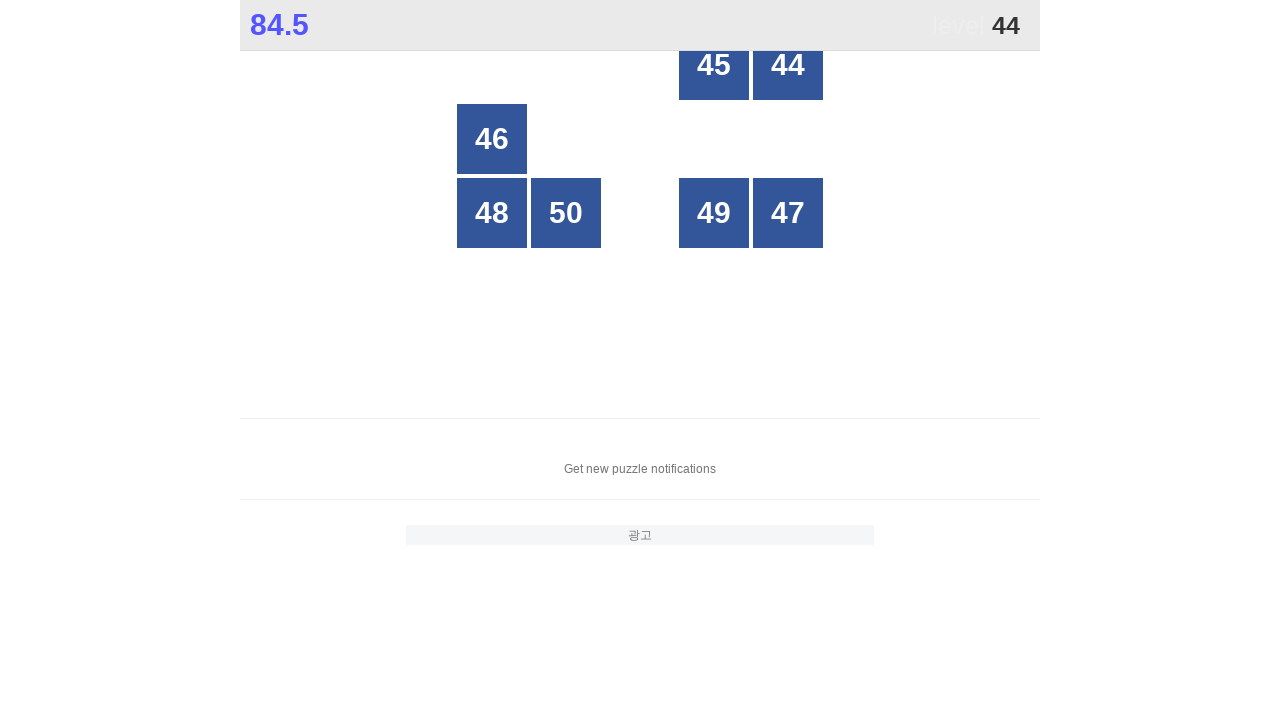

Retrieved text content from button: 44
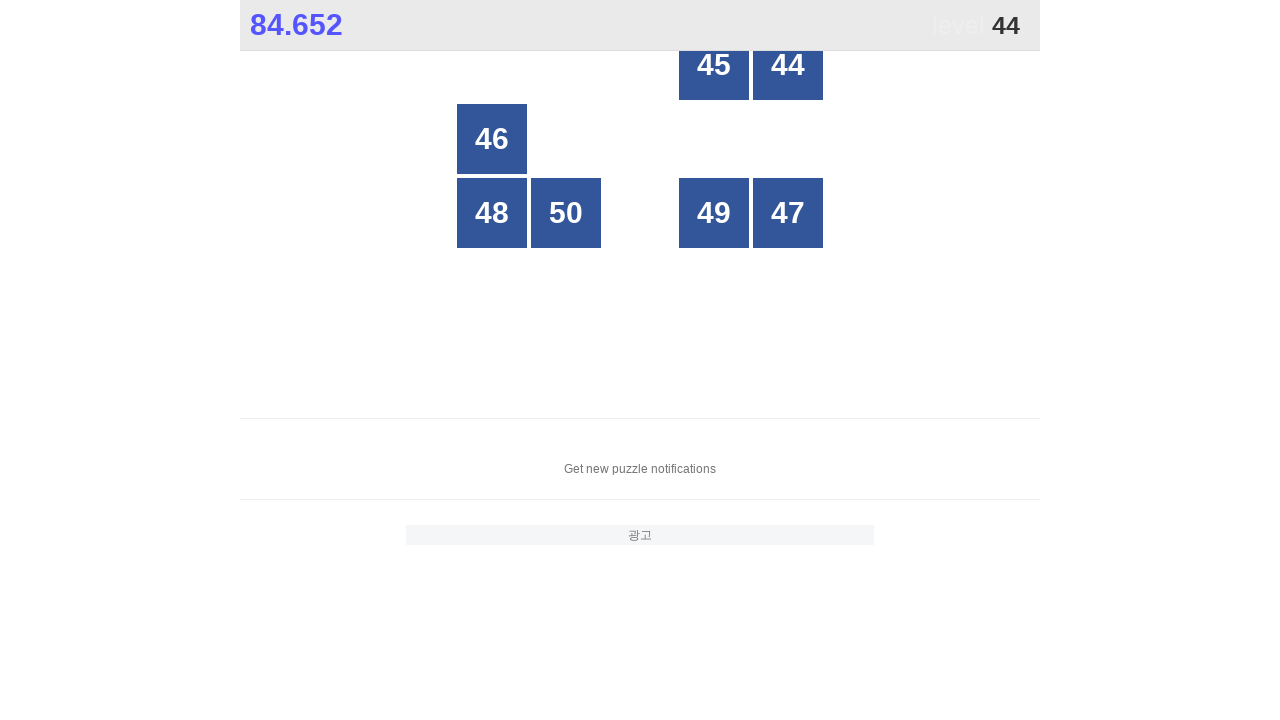

Clicked button with number 44 at (788, 65) on xpath=//*[@id="grid"]/div[*] >> nth=1
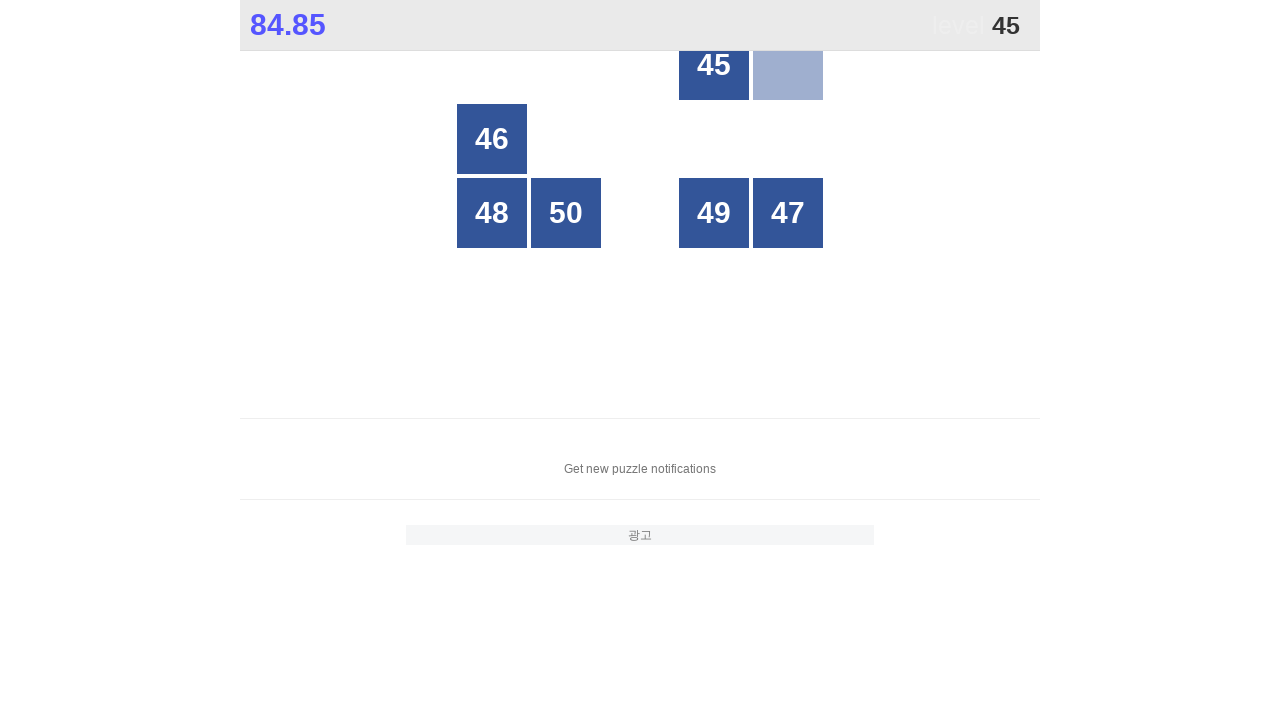

Located all grid buttons to find number 45
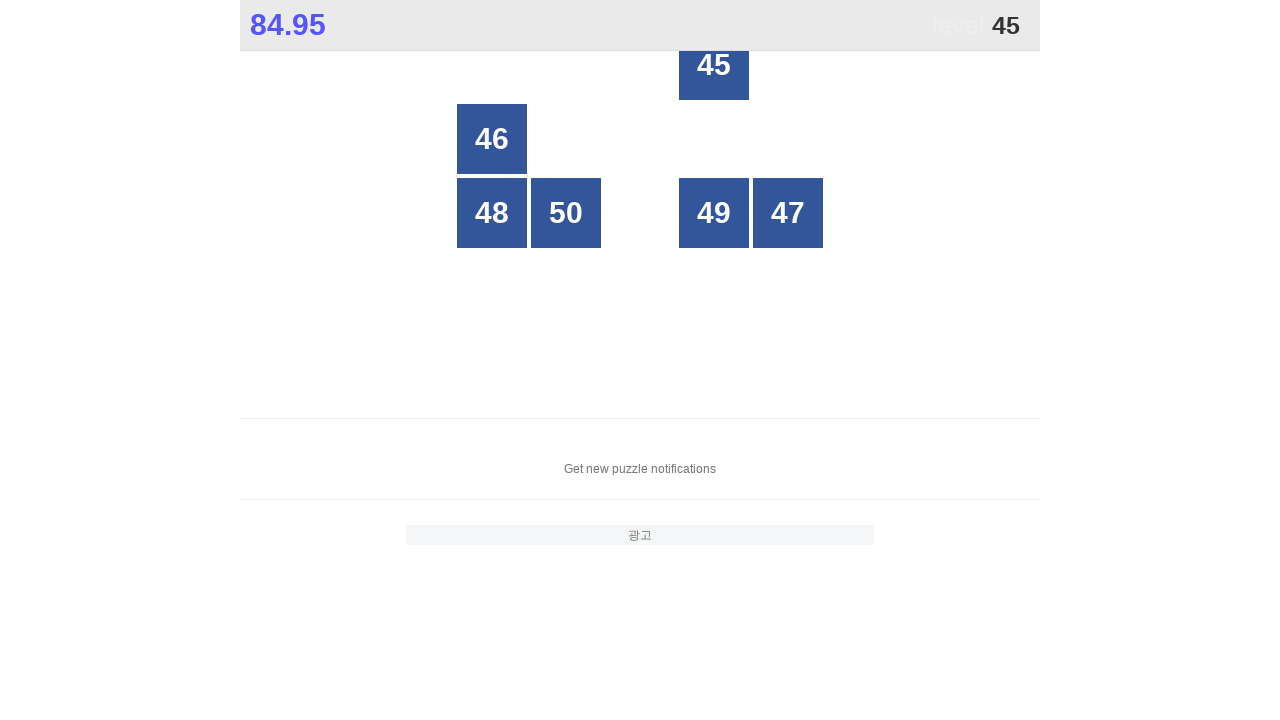

Retrieved text content from button: 45
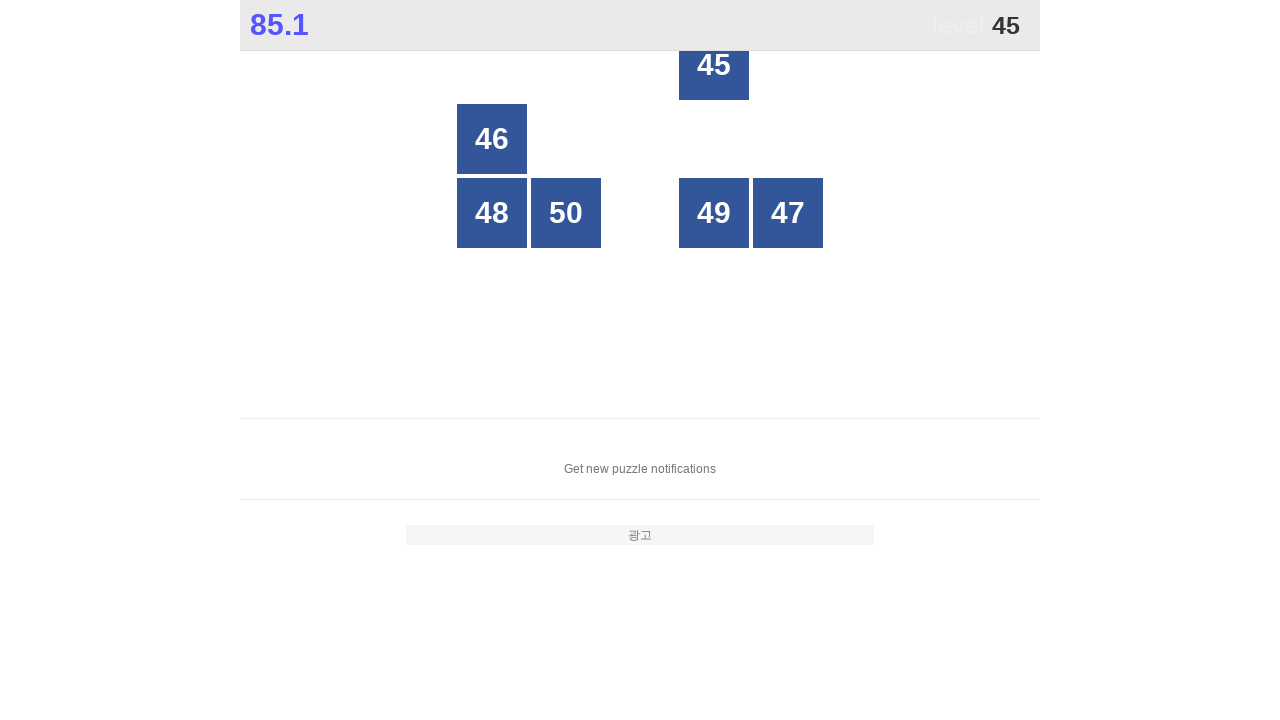

Clicked button with number 45 at (714, 65) on xpath=//*[@id="grid"]/div[*] >> nth=0
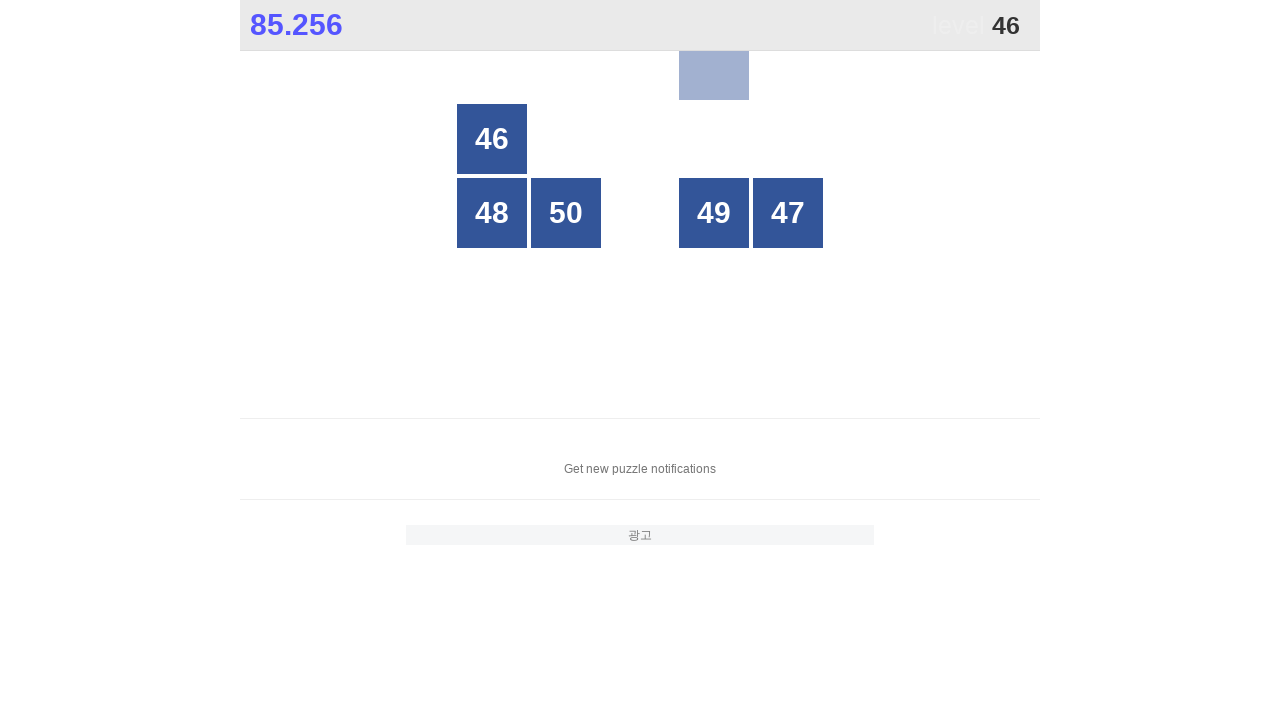

Located all grid buttons to find number 46
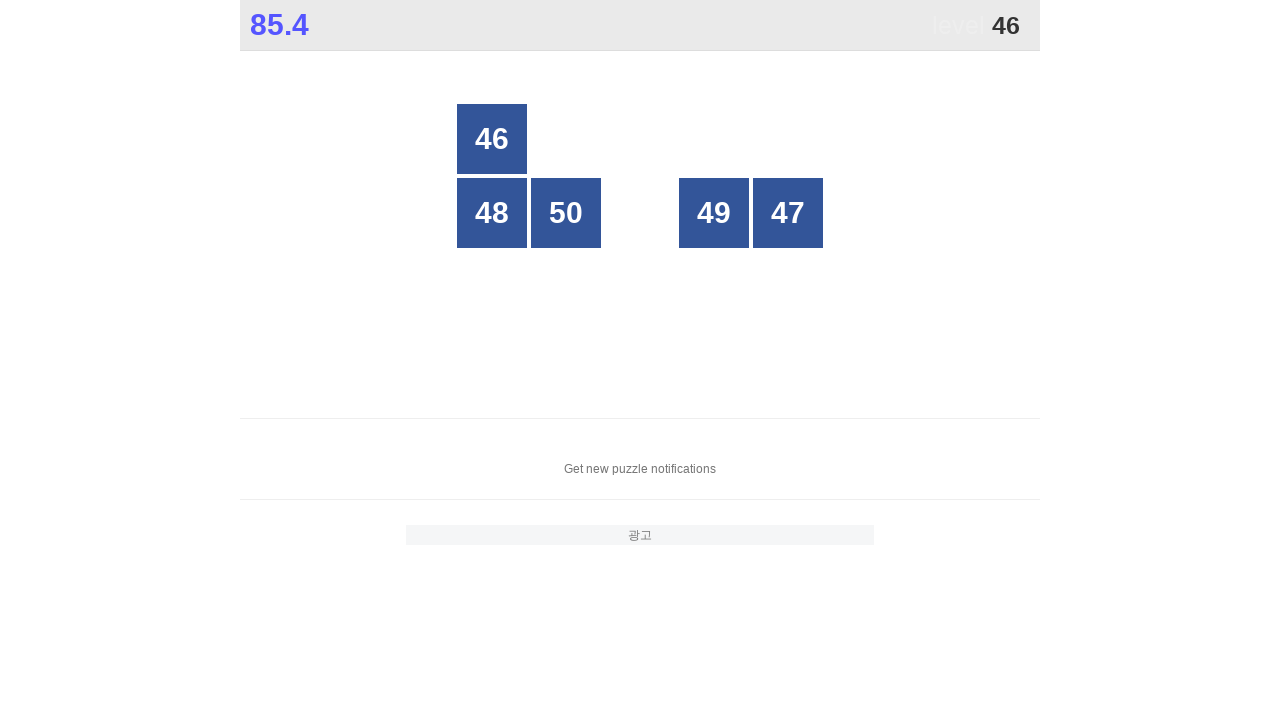

Retrieved text content from button: 46
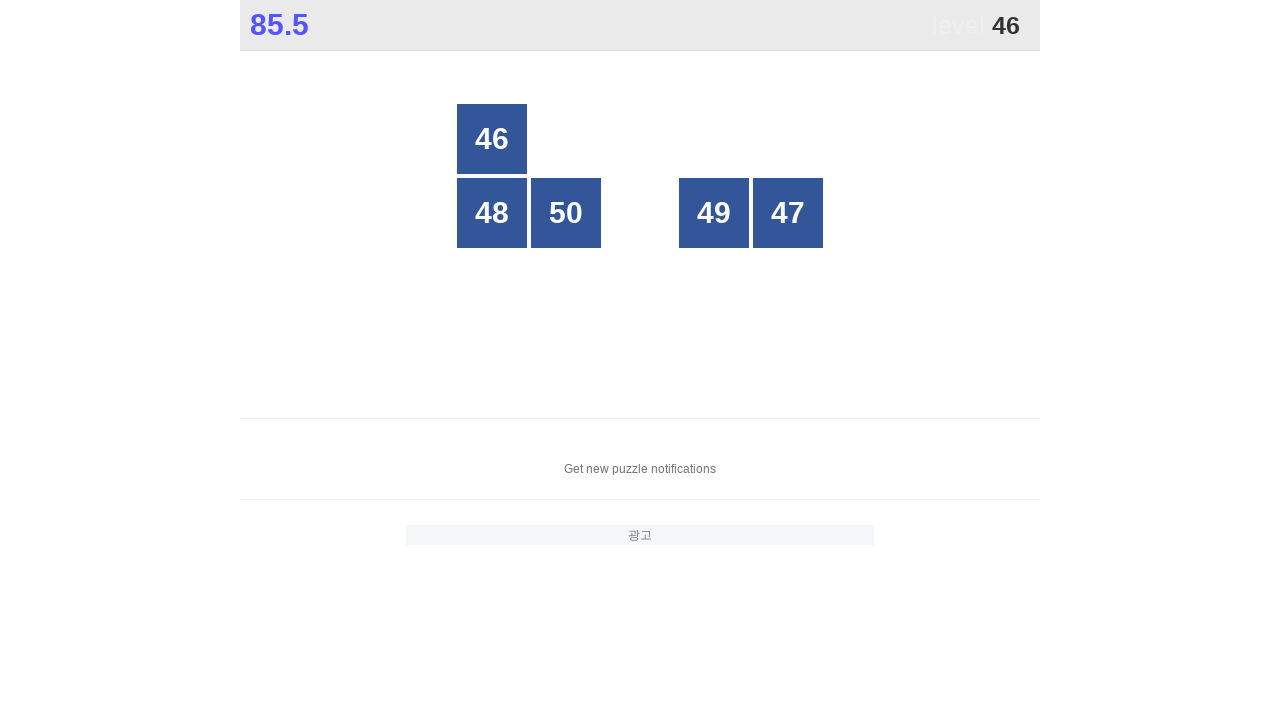

Clicked button with number 46 at (492, 139) on xpath=//*[@id="grid"]/div[*] >> nth=0
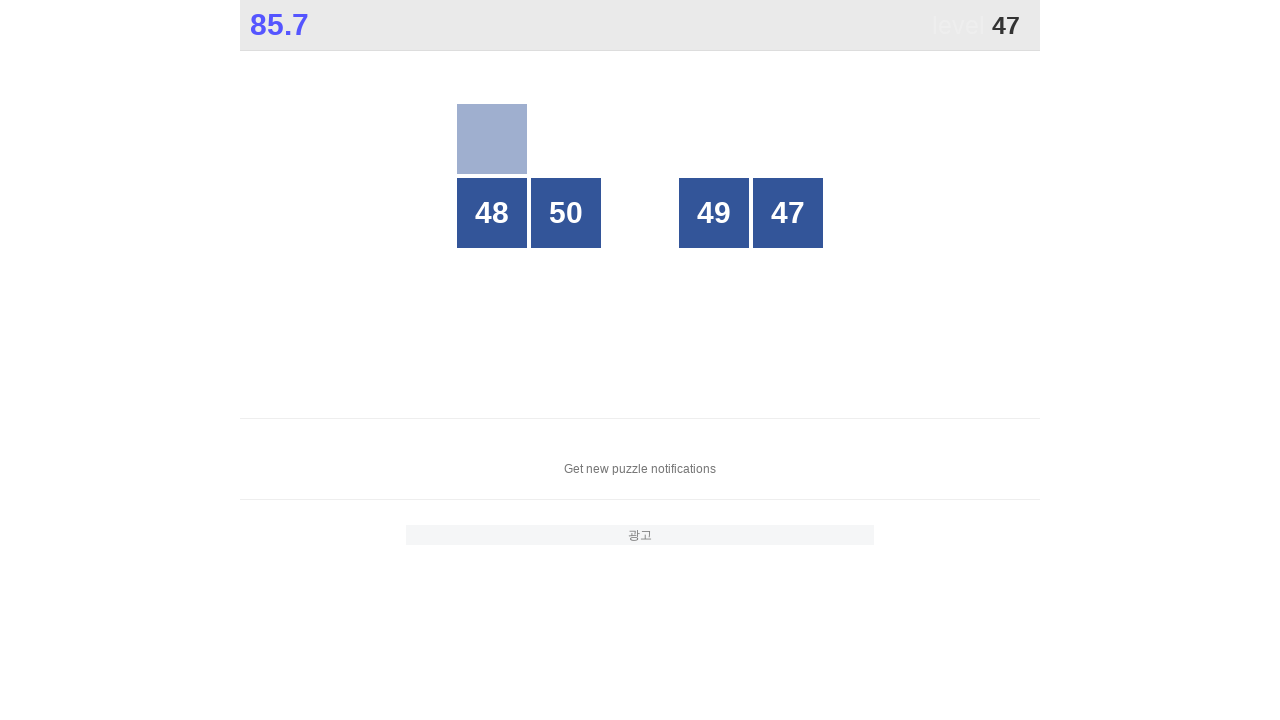

Located all grid buttons to find number 47
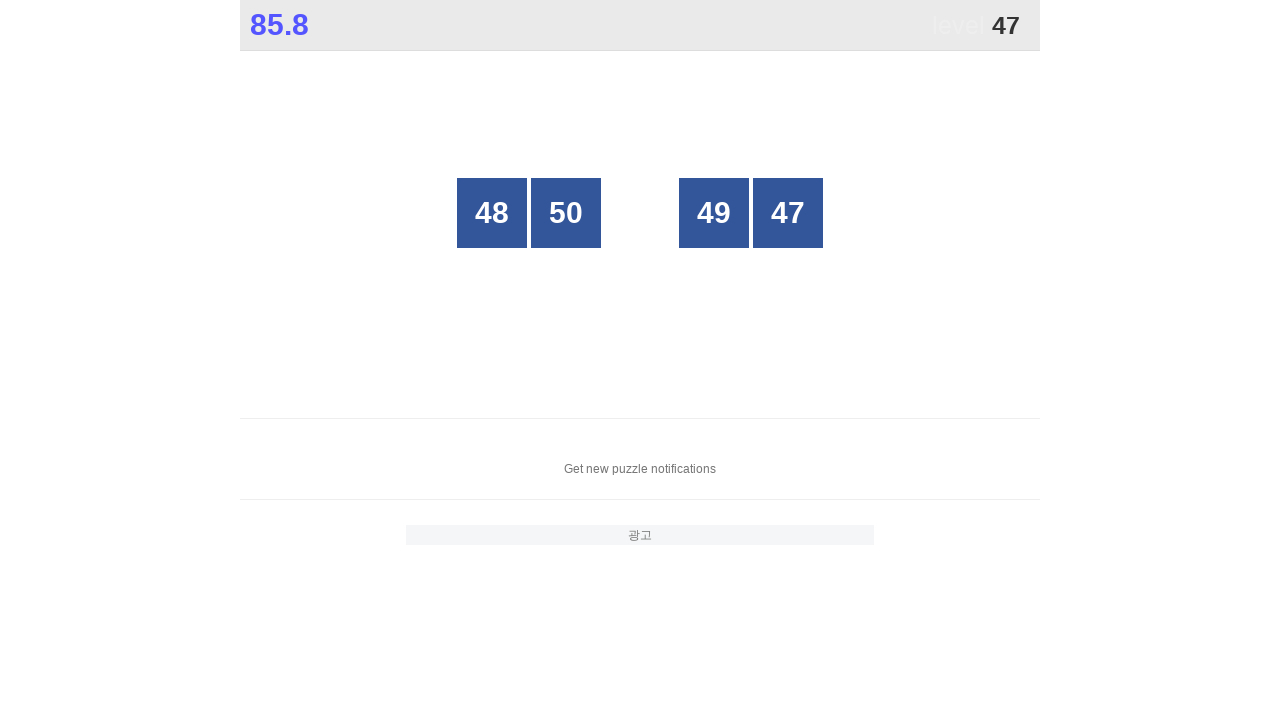

Retrieved text content from button: 48
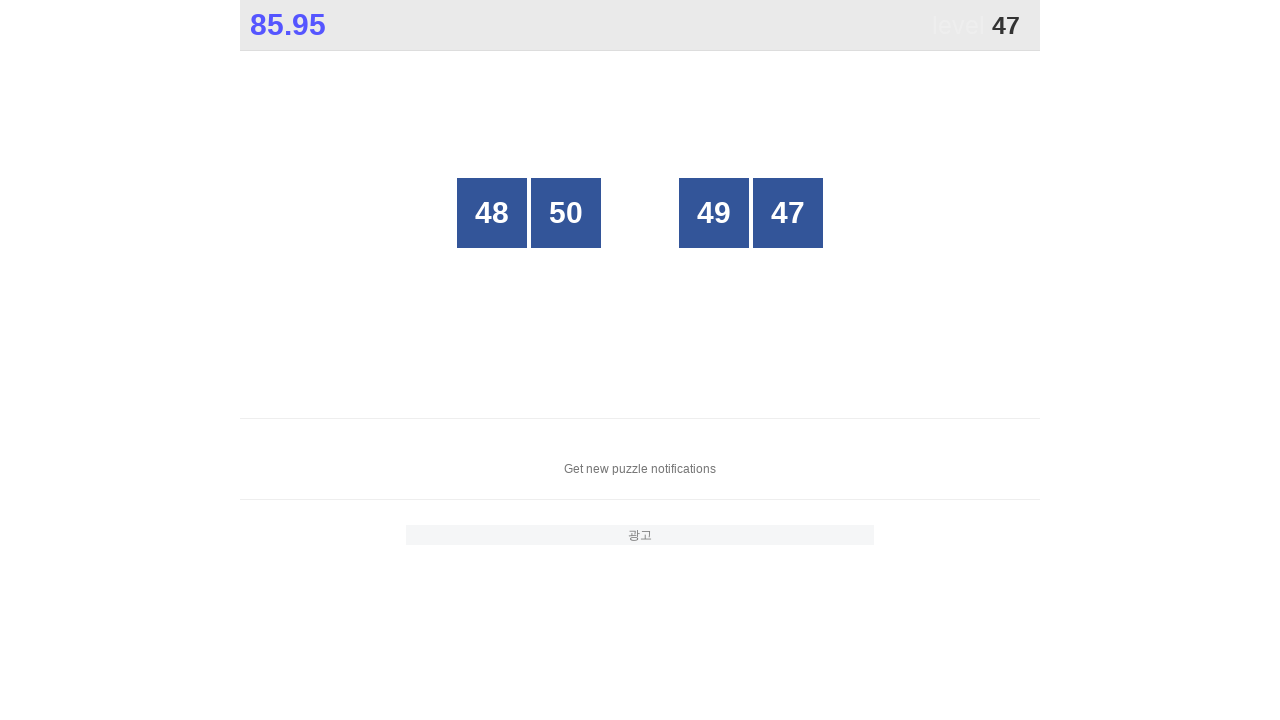

Retrieved text content from button: 50
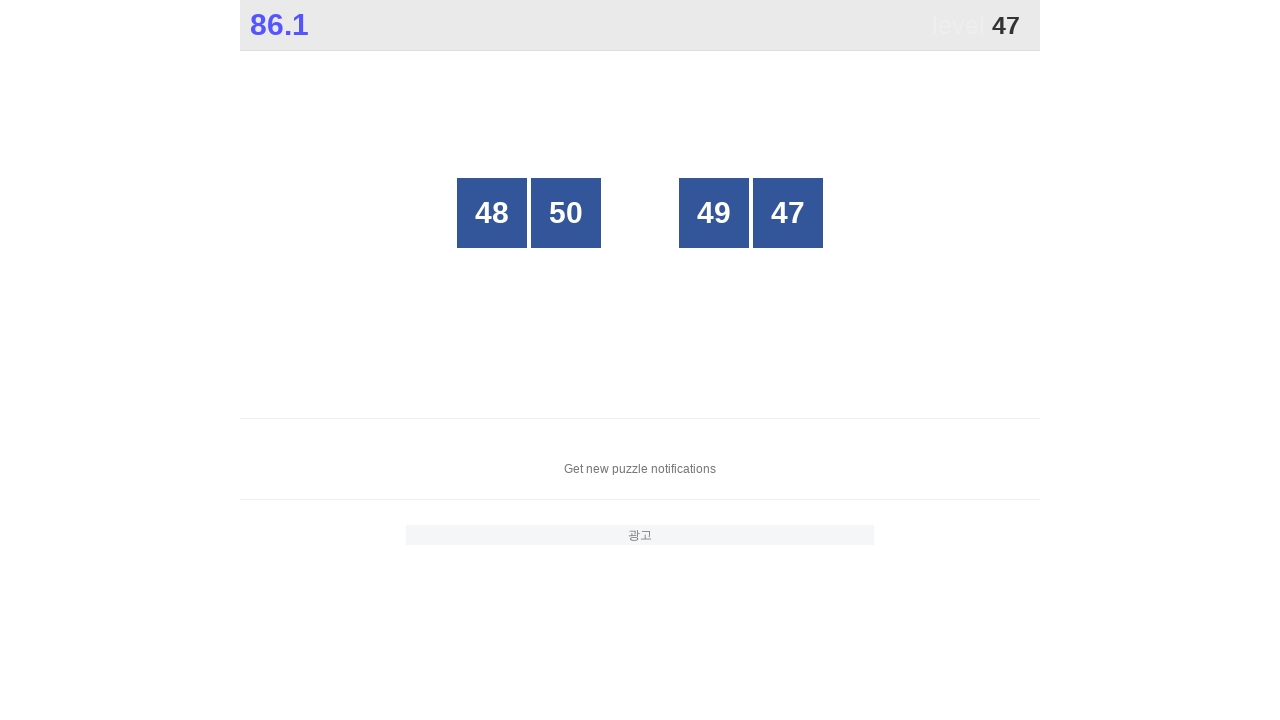

Retrieved text content from button: 49
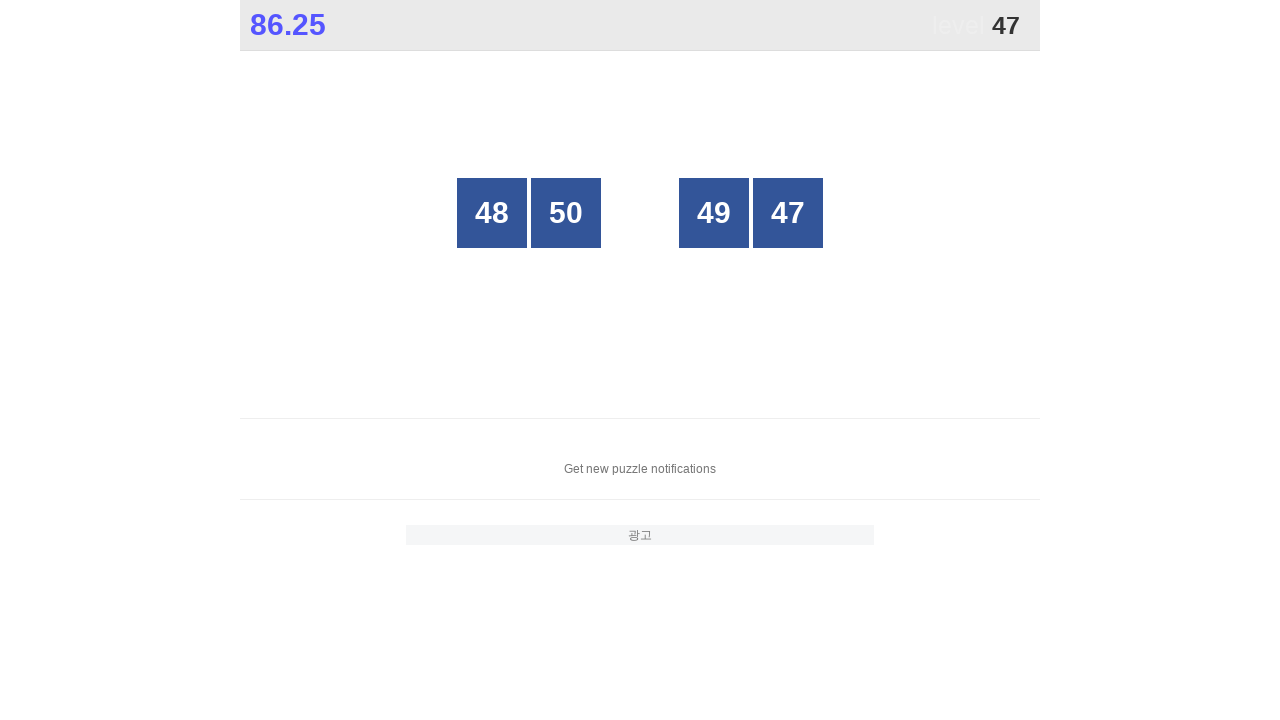

Retrieved text content from button: 47
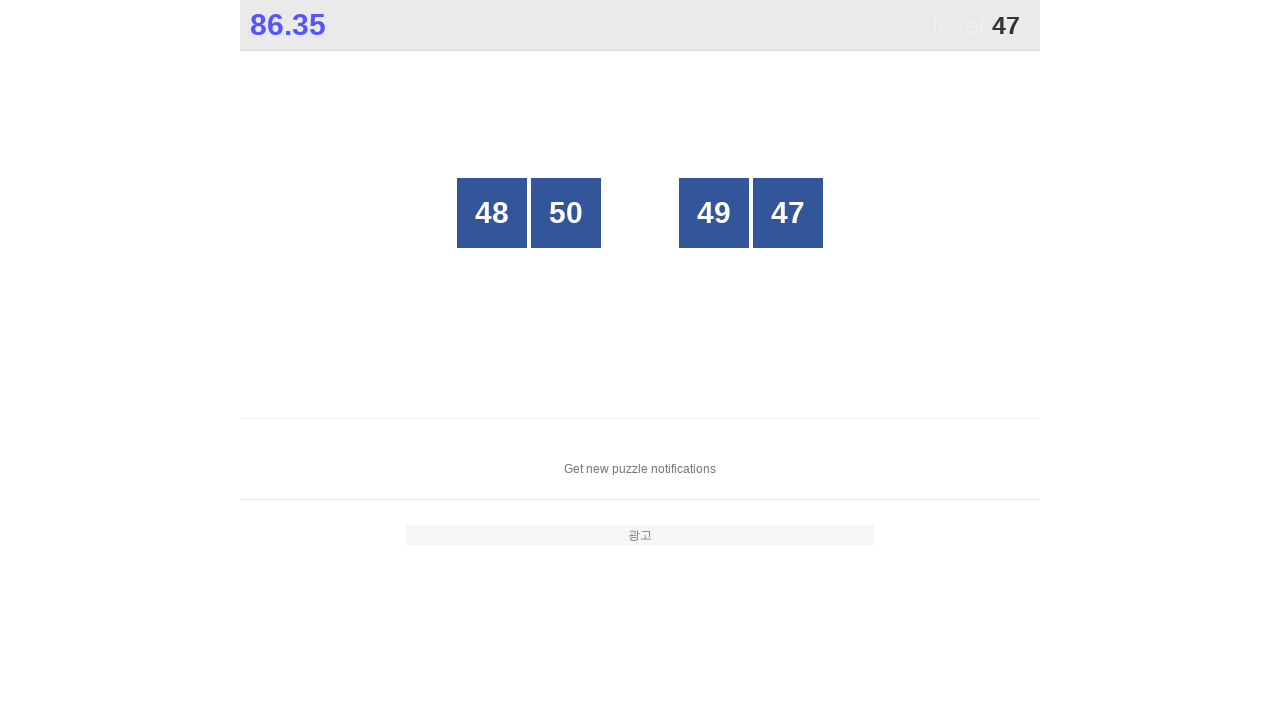

Clicked button with number 47 at (788, 213) on xpath=//*[@id="grid"]/div[*] >> nth=3
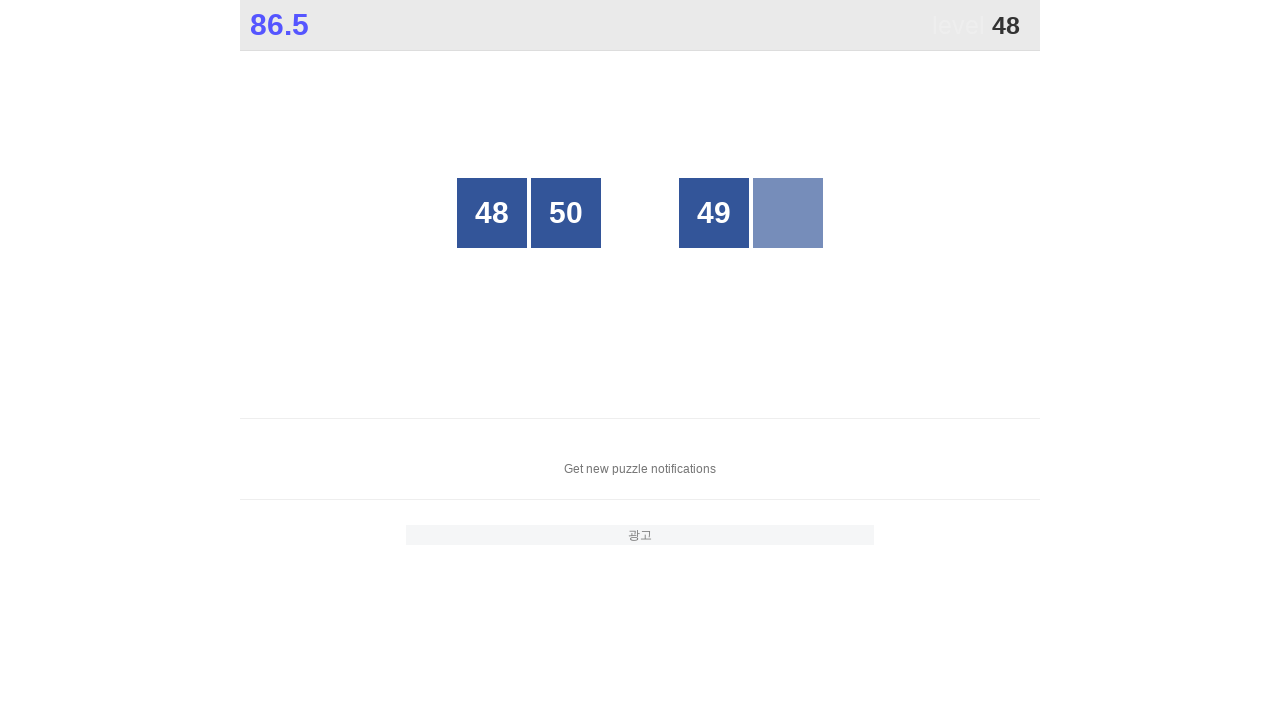

Located all grid buttons to find number 48
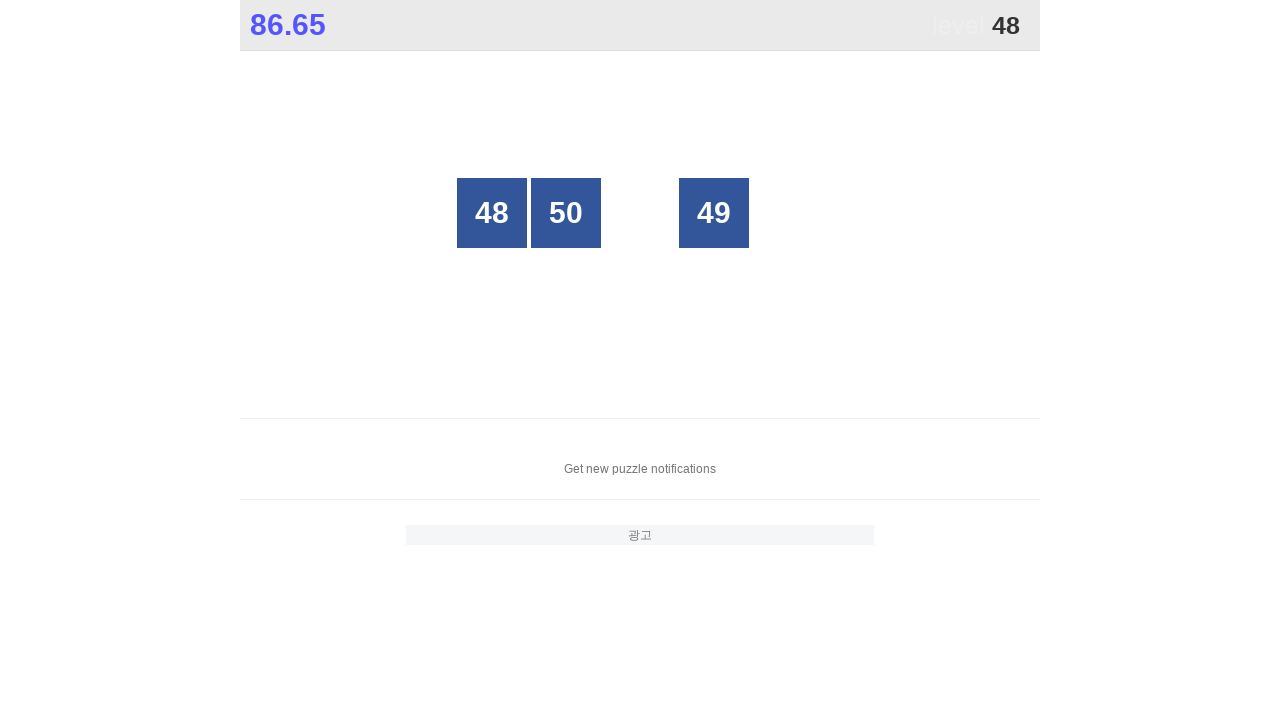

Retrieved text content from button: 48
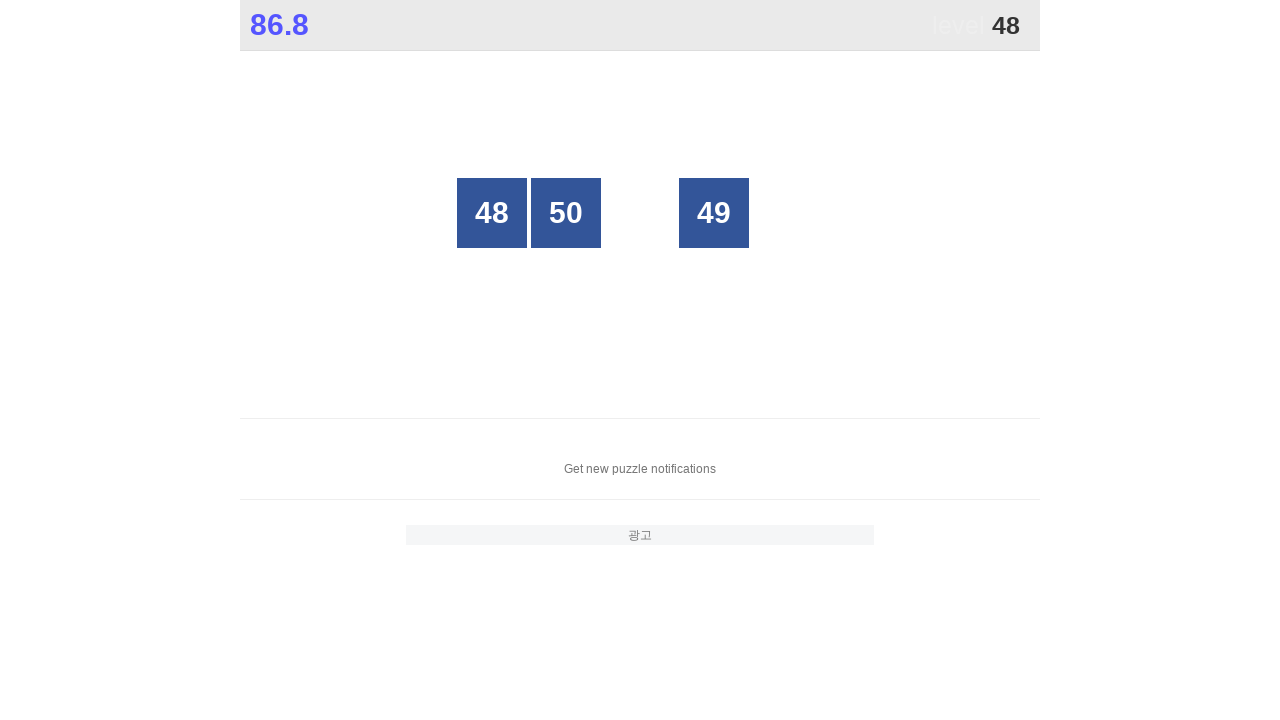

Clicked button with number 48 at (492, 213) on xpath=//*[@id="grid"]/div[*] >> nth=0
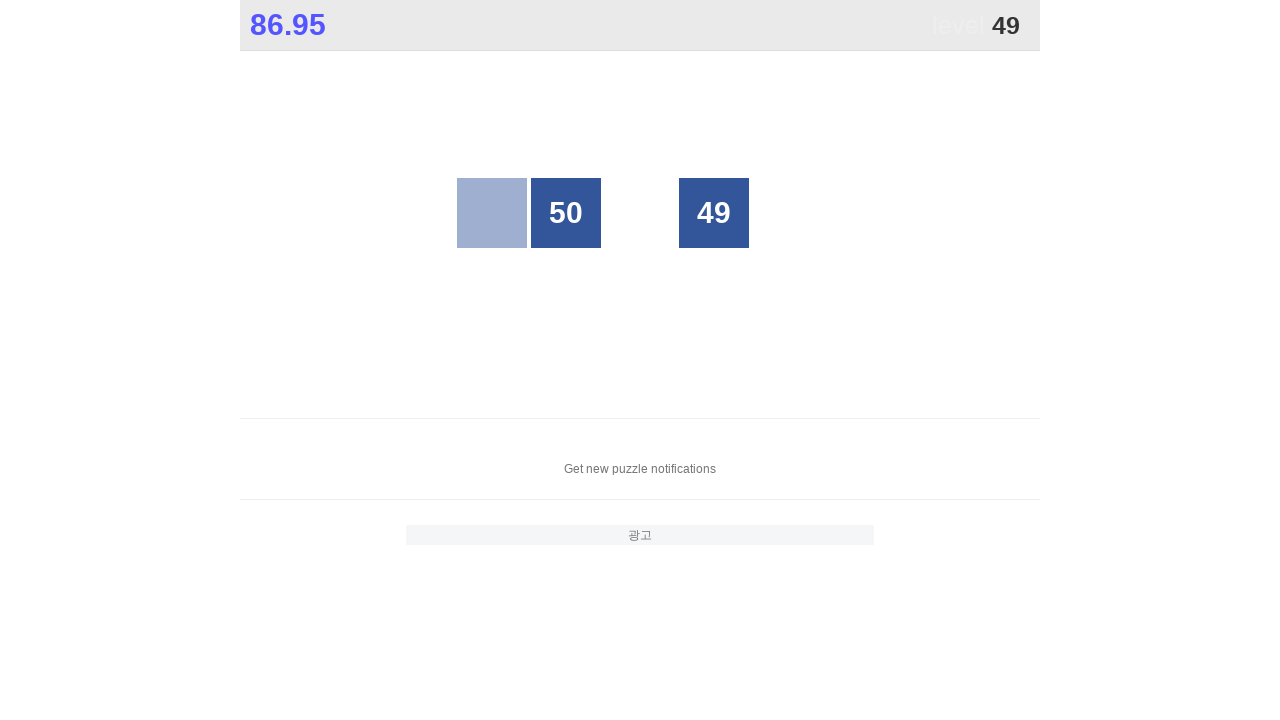

Located all grid buttons to find number 49
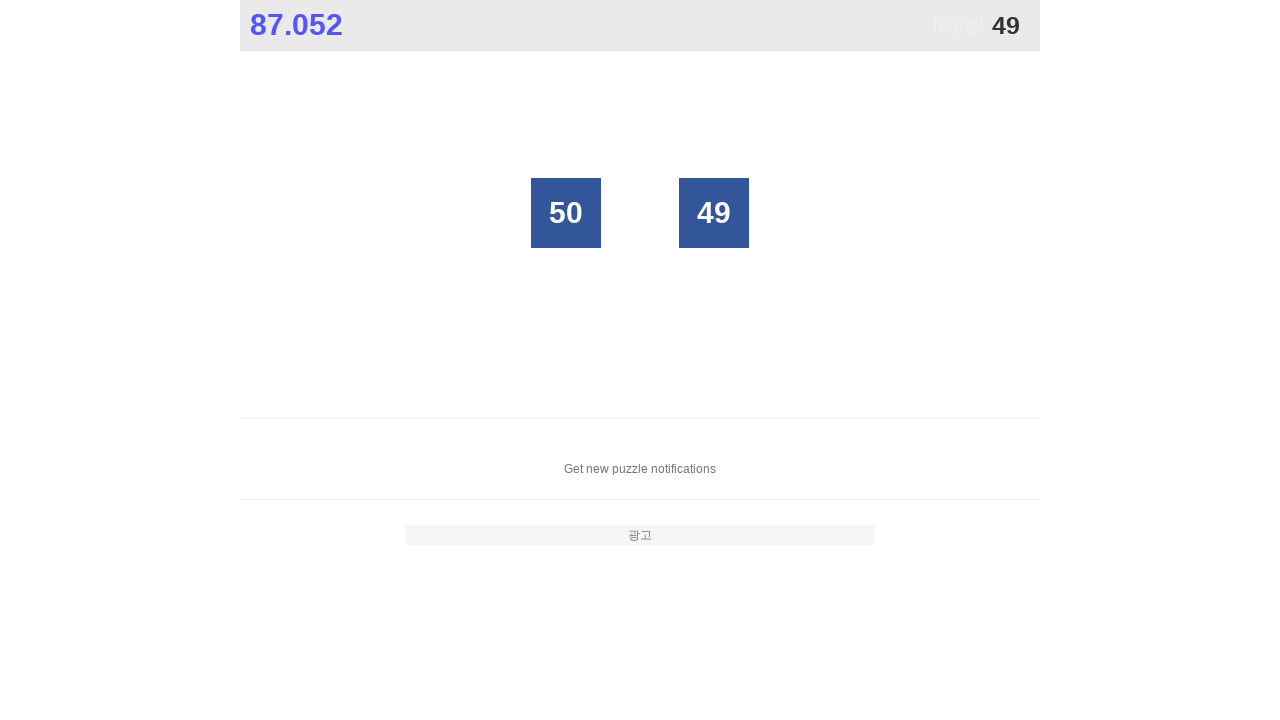

Retrieved text content from button: 50
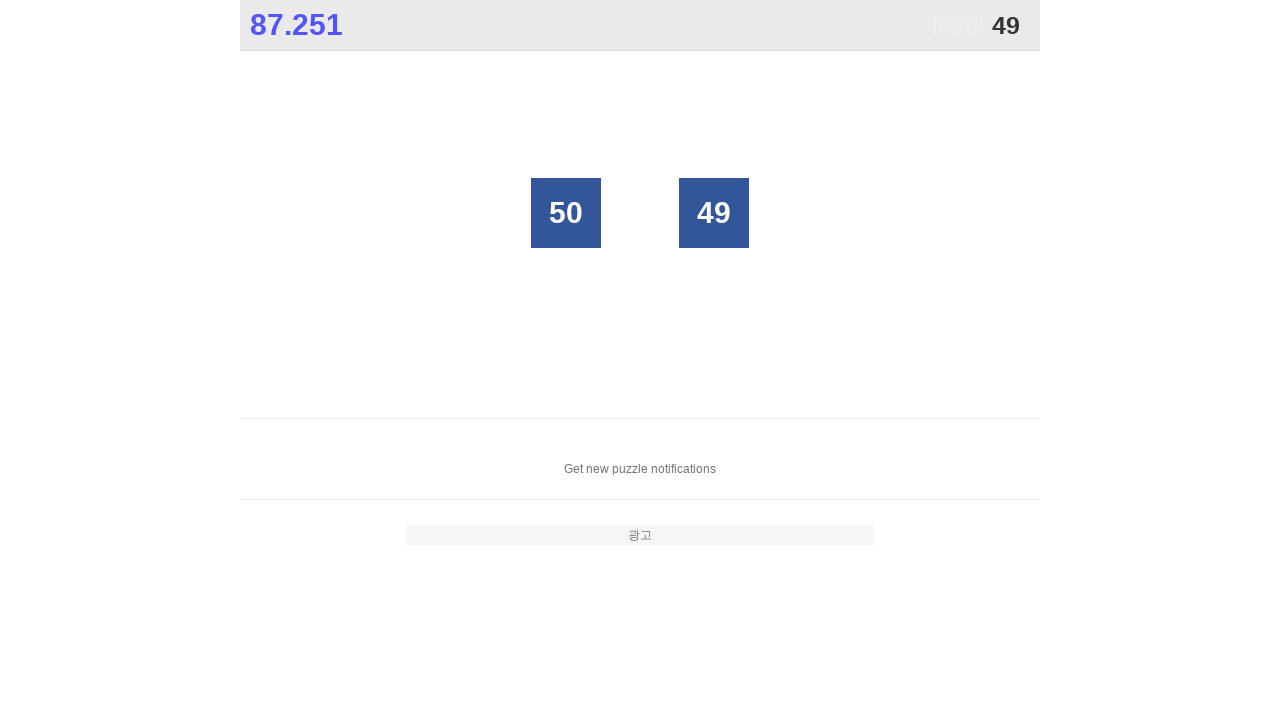

Retrieved text content from button: 49
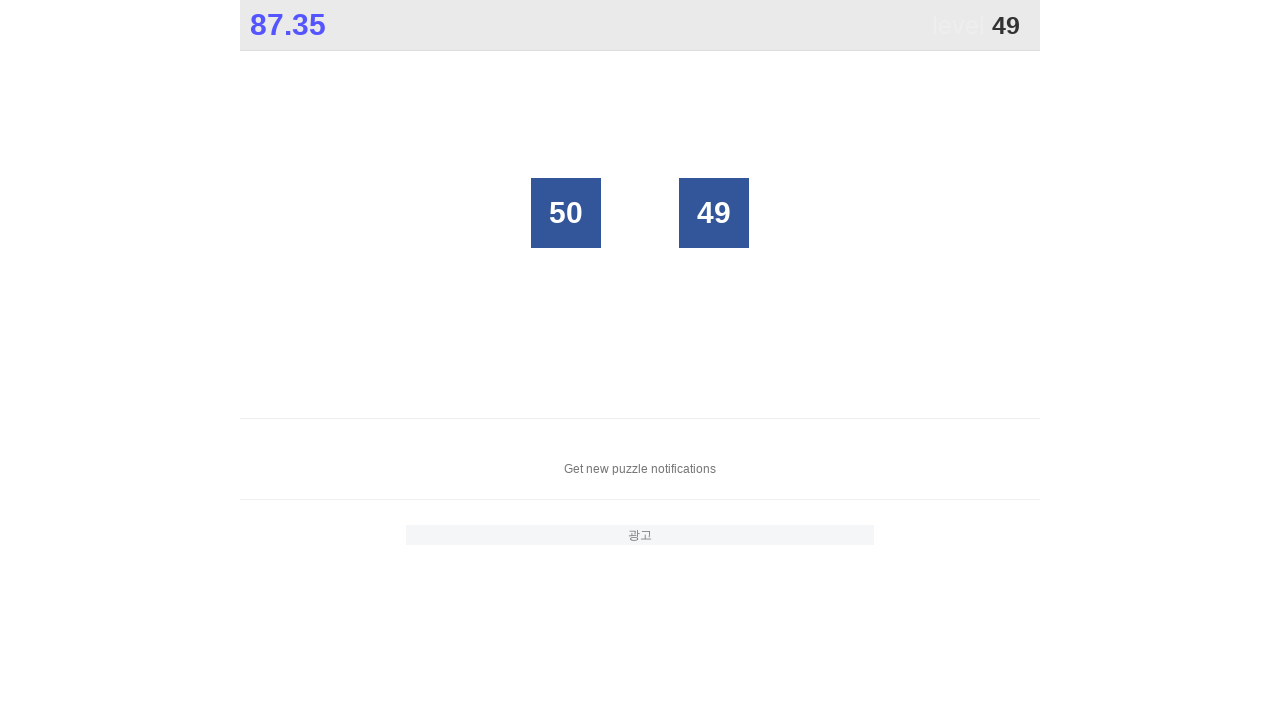

Clicked button with number 49 at (714, 213) on xpath=//*[@id="grid"]/div[*] >> nth=1
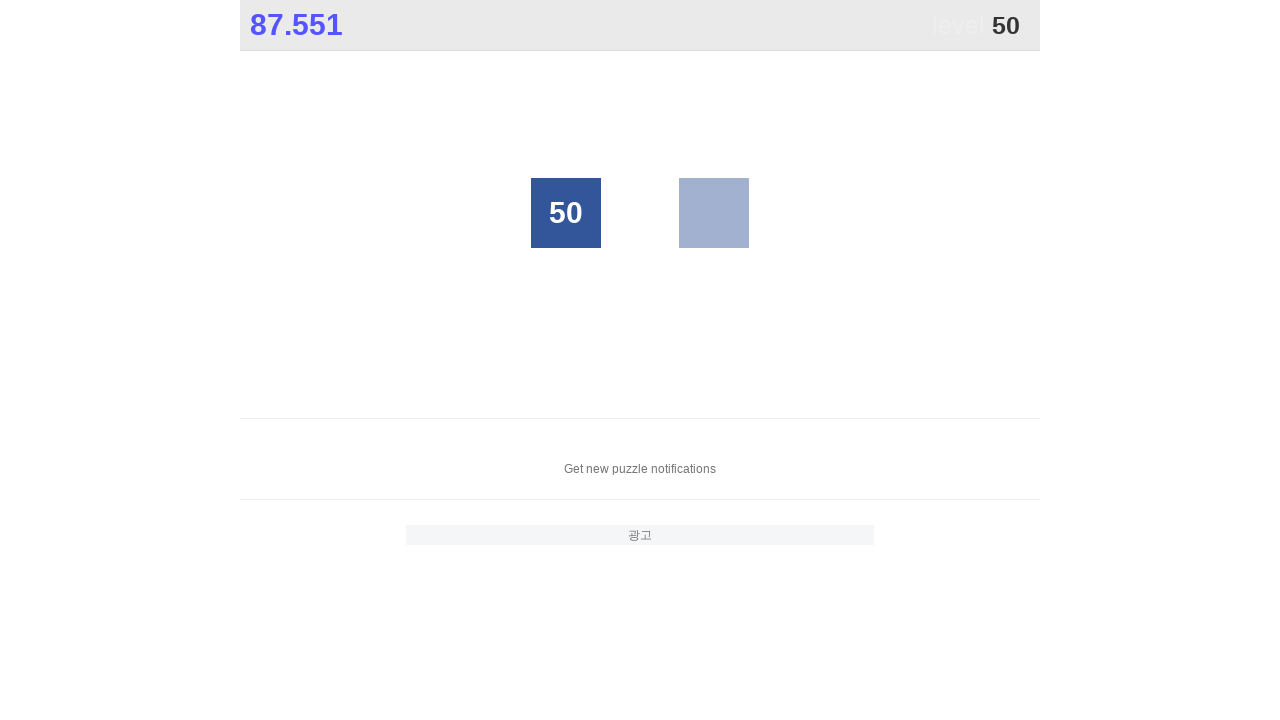

Located all grid buttons to find number 50
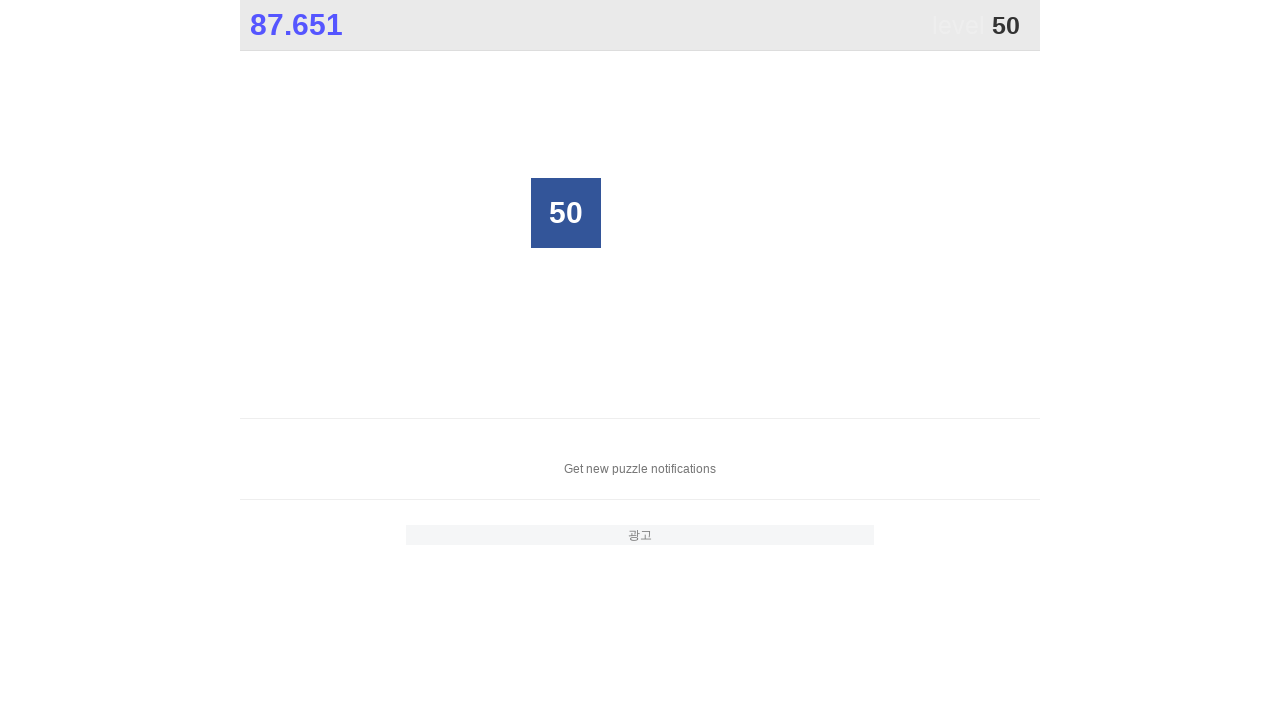

Retrieved text content from button: 50
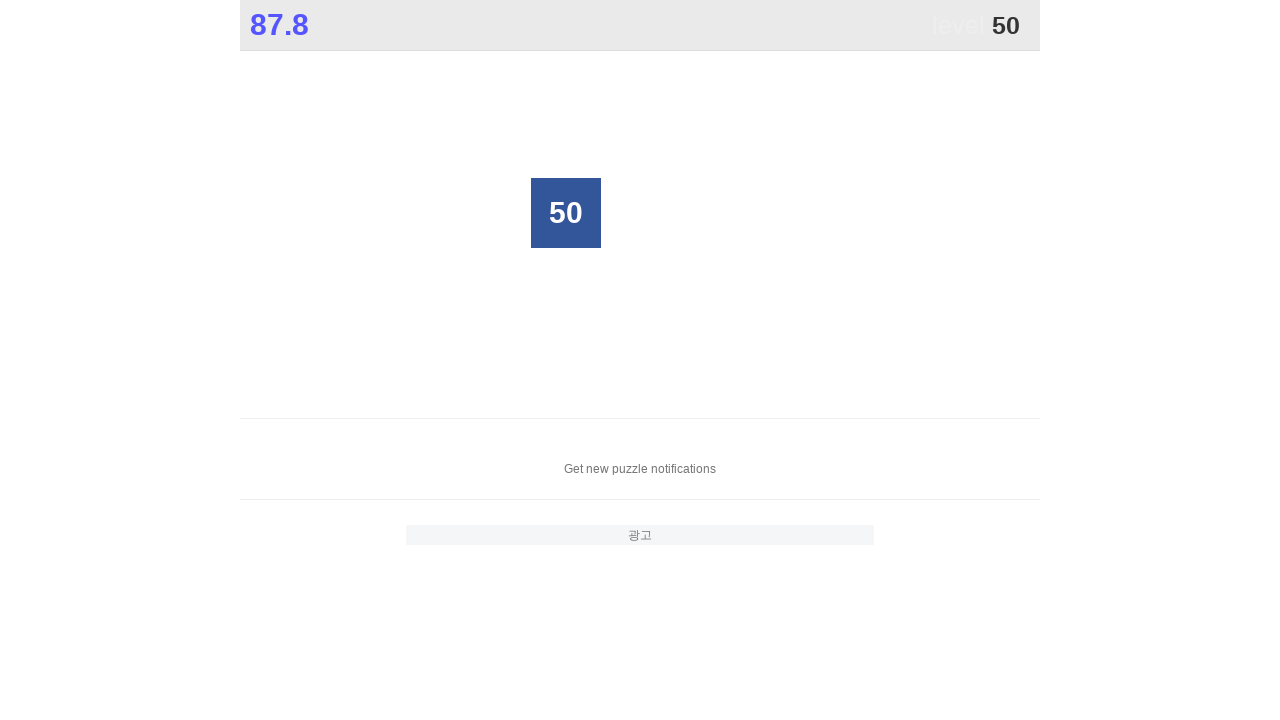

Clicked button with number 50 at (566, 213) on xpath=//*[@id="grid"]/div[*] >> nth=0
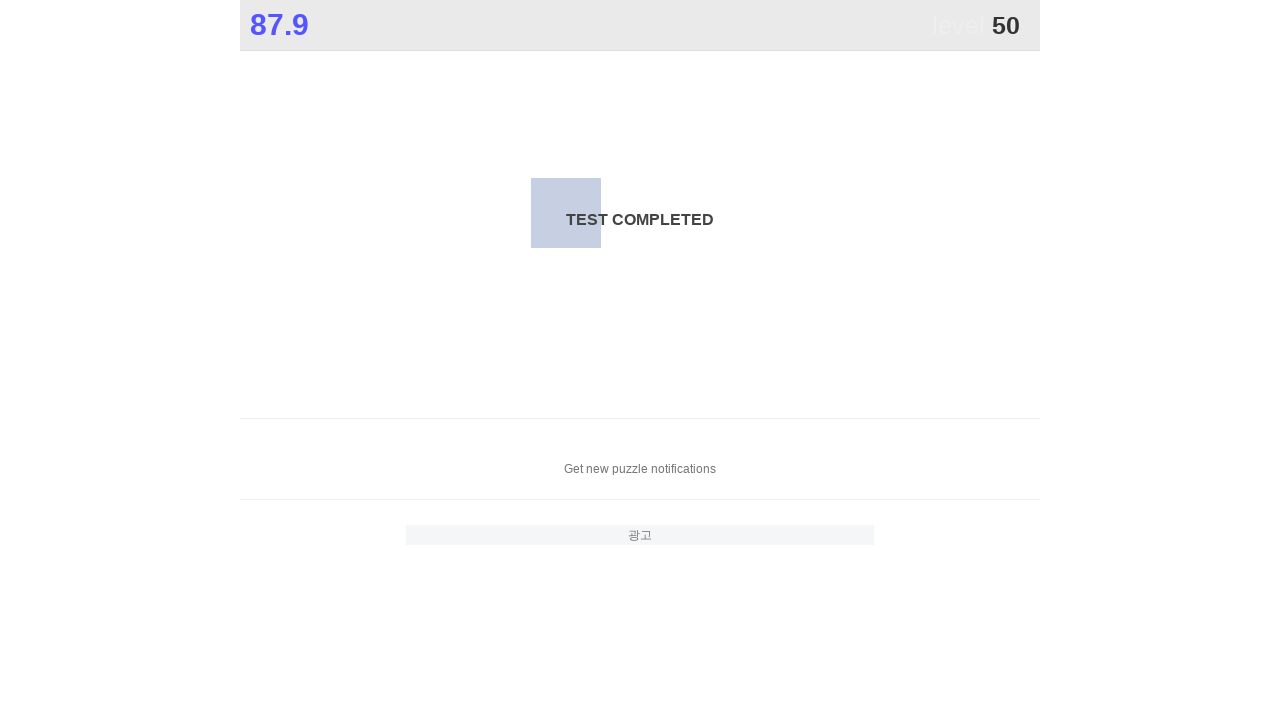

Successfully completed 1 to 50 game - all numbers clicked in sequence
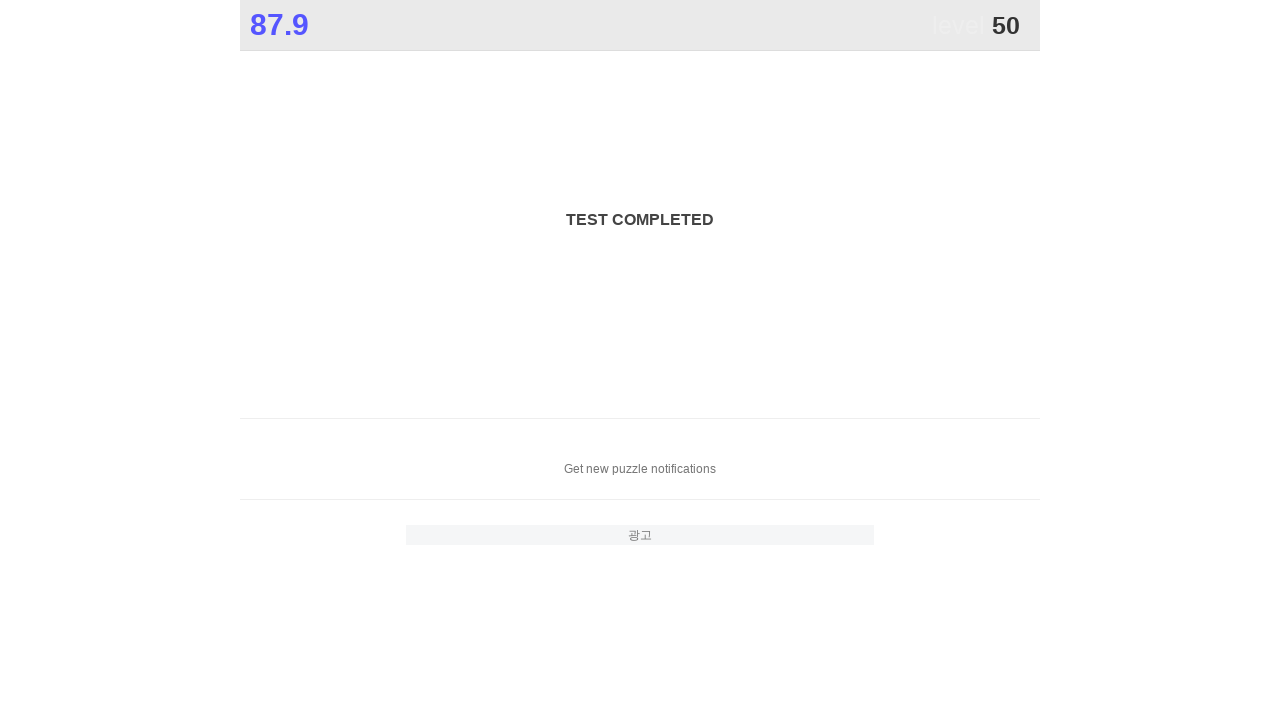

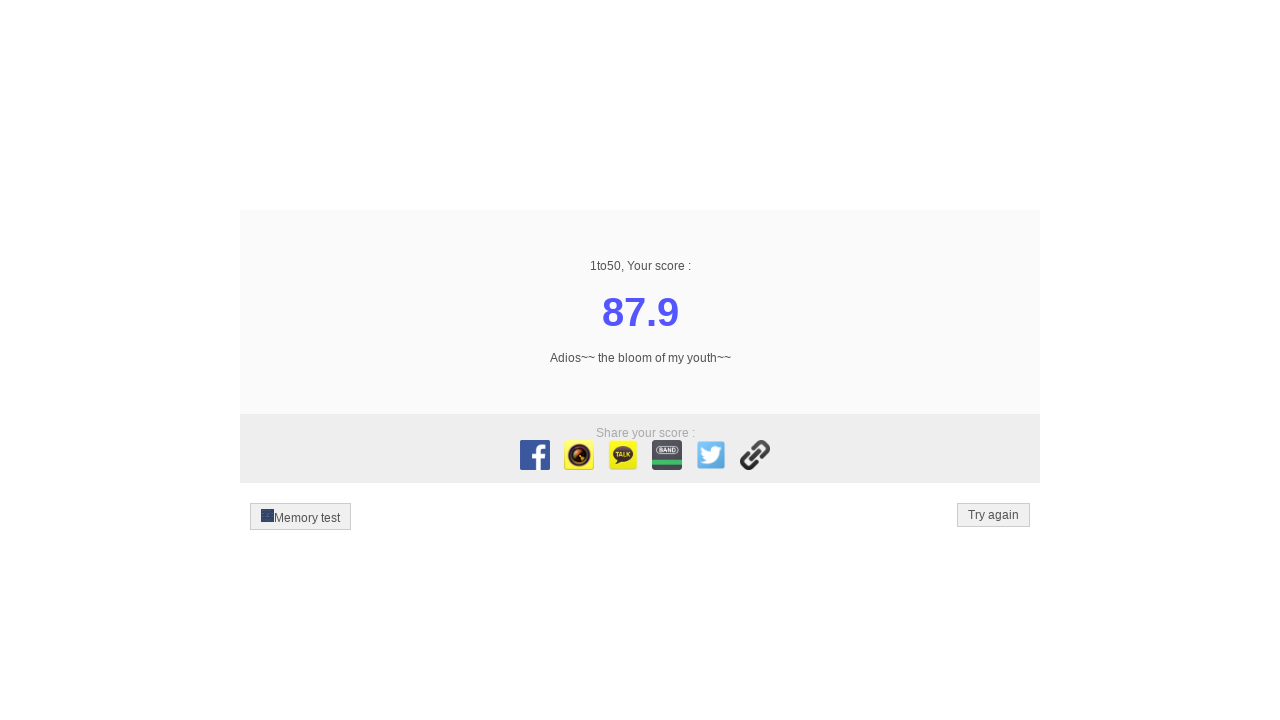